Tests jQuery UI datepicker functionality by opening the calendar widget, navigating backwards through months to reach March 2000, and selecting the 30th day.

Starting URL: https://jqueryui.com/datepicker/

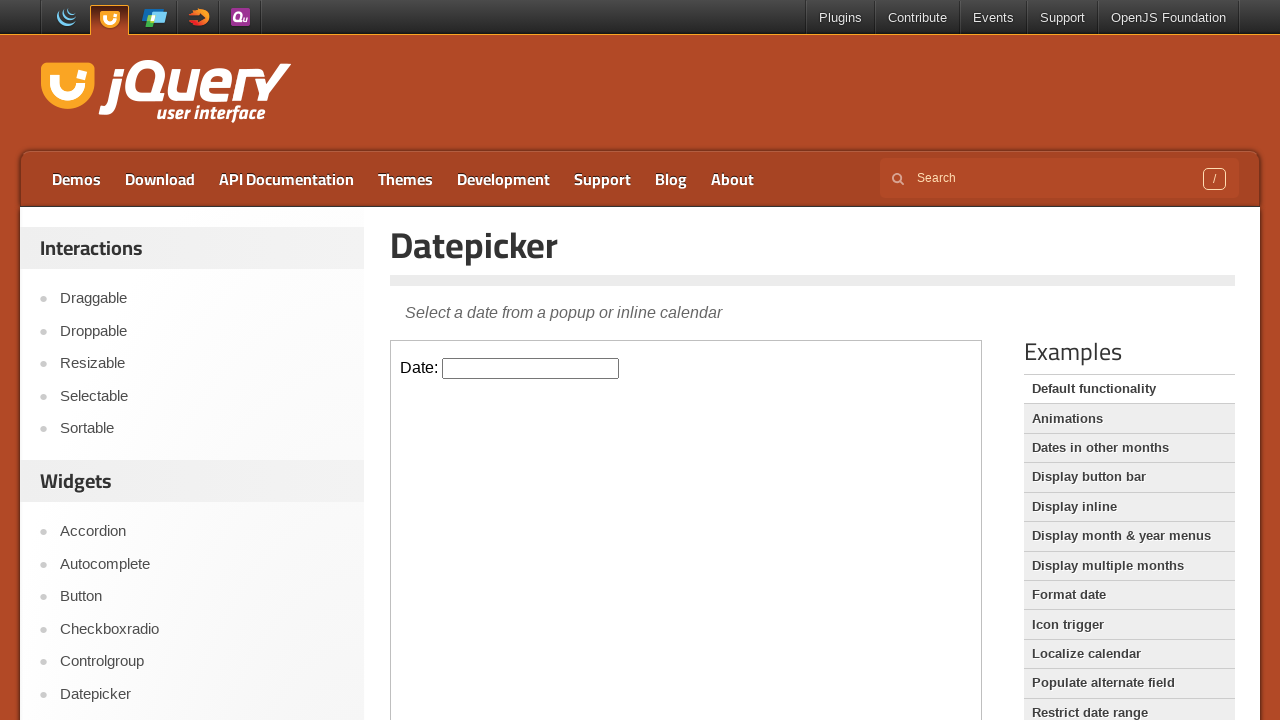

Located iframe containing datepicker
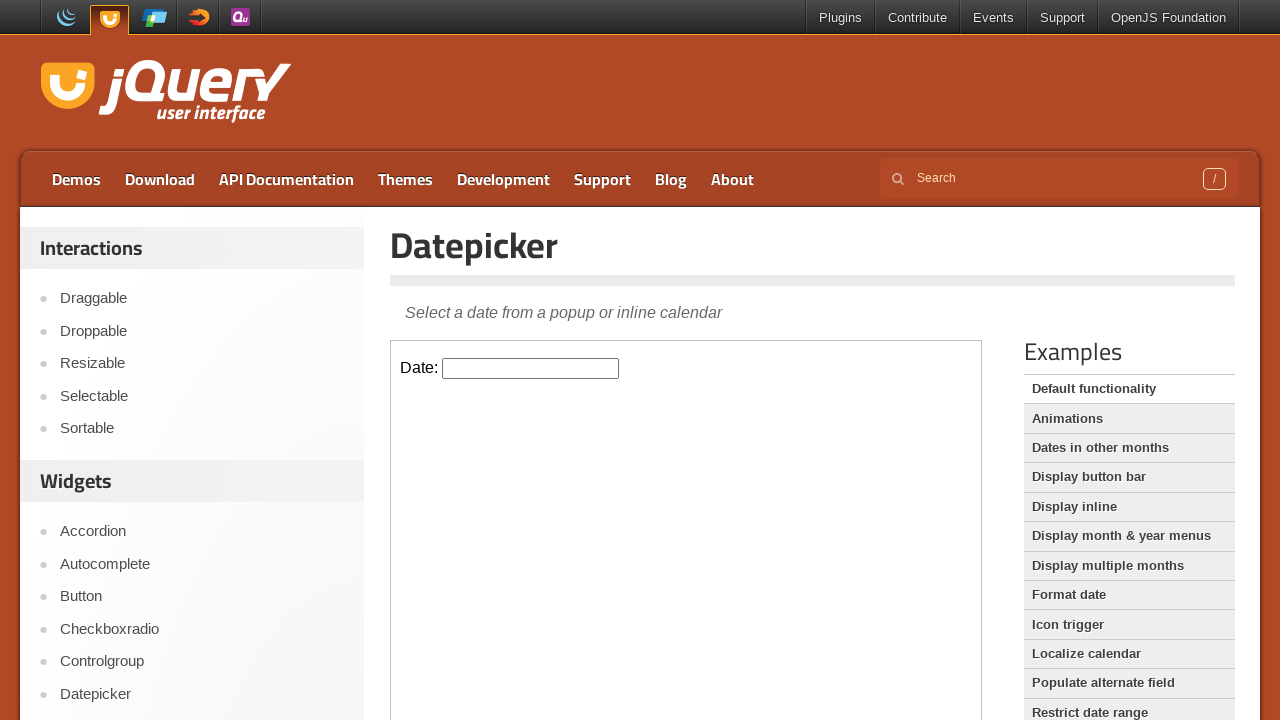

Clicked datepicker input to open calendar widget at (531, 368) on iframe.demo-frame >> internal:control=enter-frame >> #datepicker
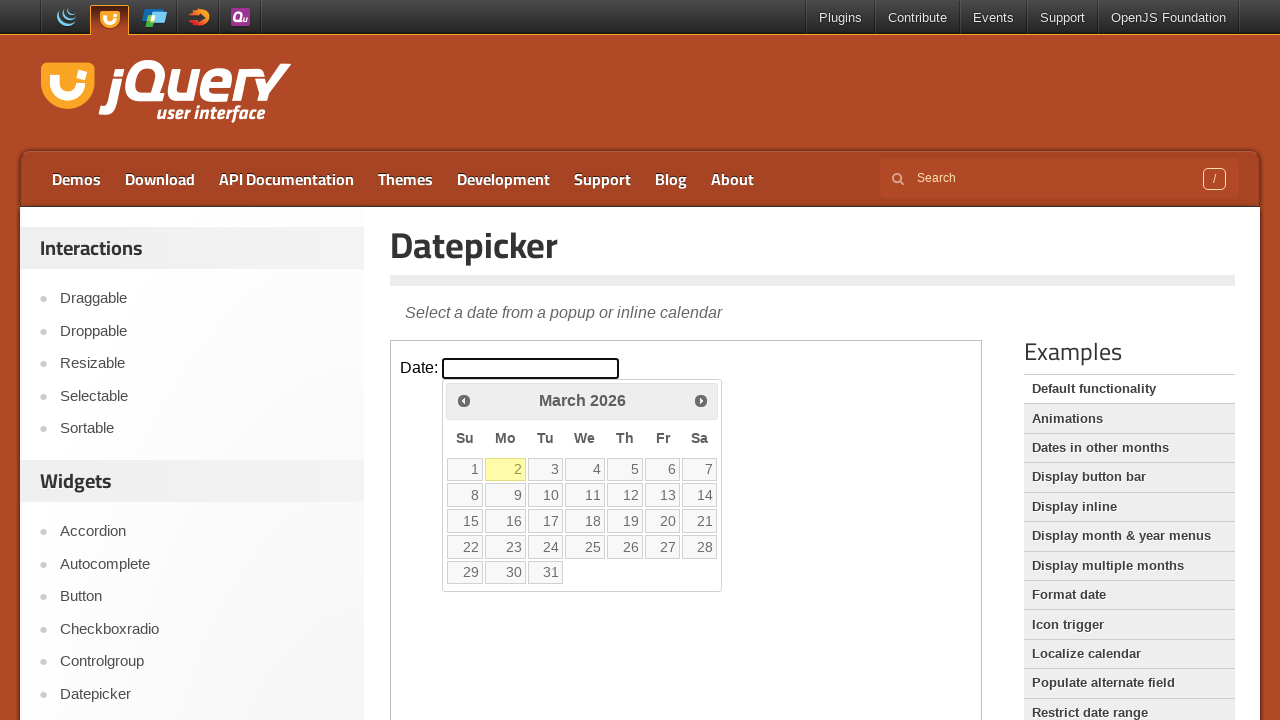

Clicked previous month button (currently at March 2026) at (464, 400) on iframe.demo-frame >> internal:control=enter-frame >> #ui-datepicker-div .ui-date
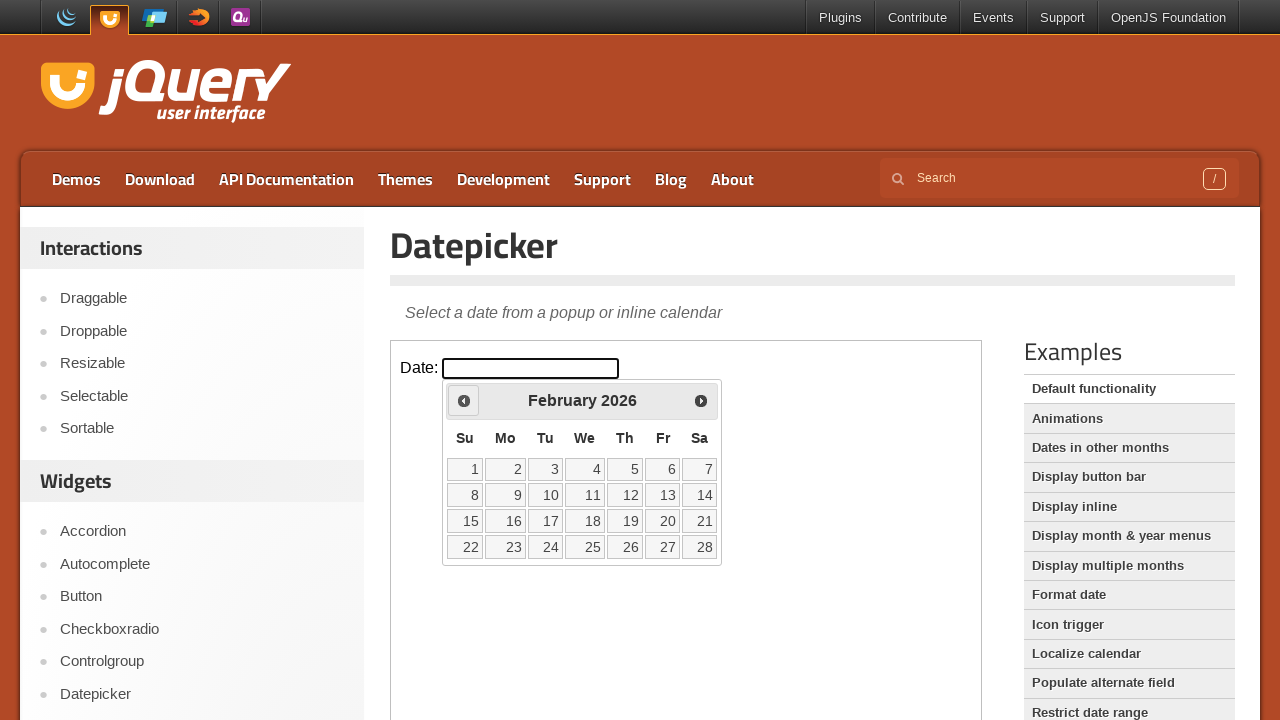

Waited 200ms for calendar to update
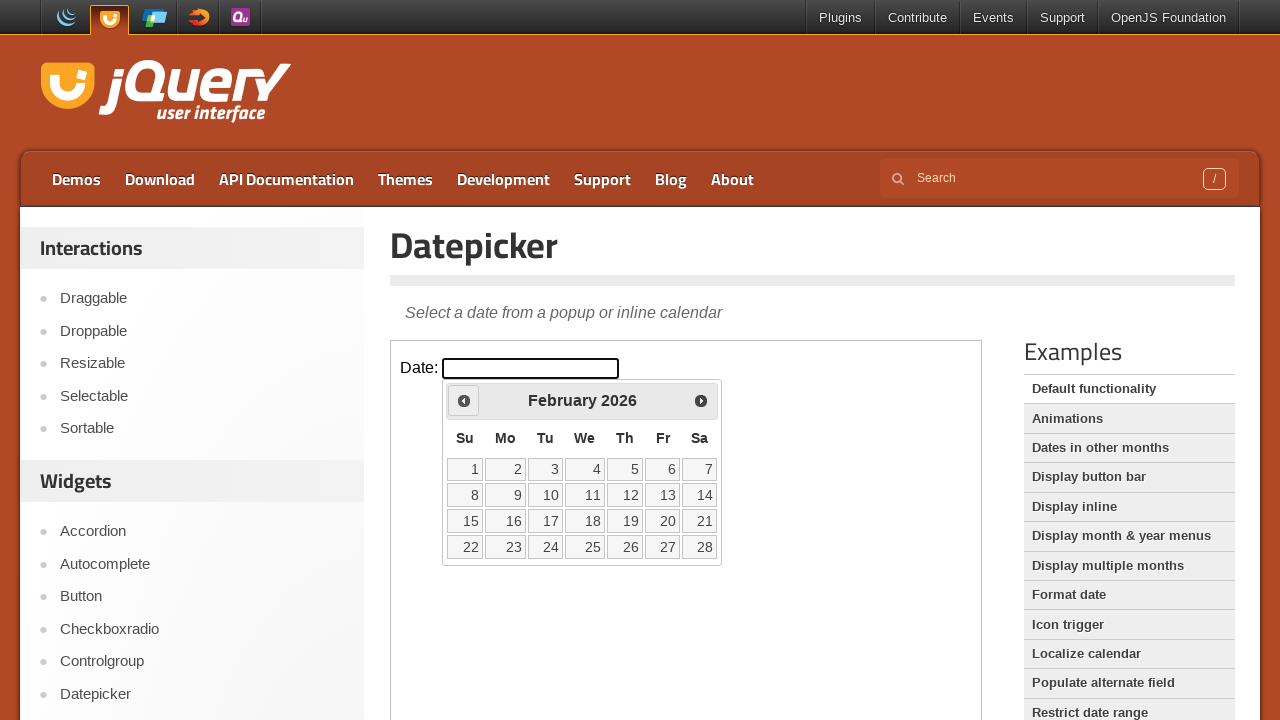

Clicked previous month button (currently at February 2026) at (464, 400) on iframe.demo-frame >> internal:control=enter-frame >> #ui-datepicker-div .ui-date
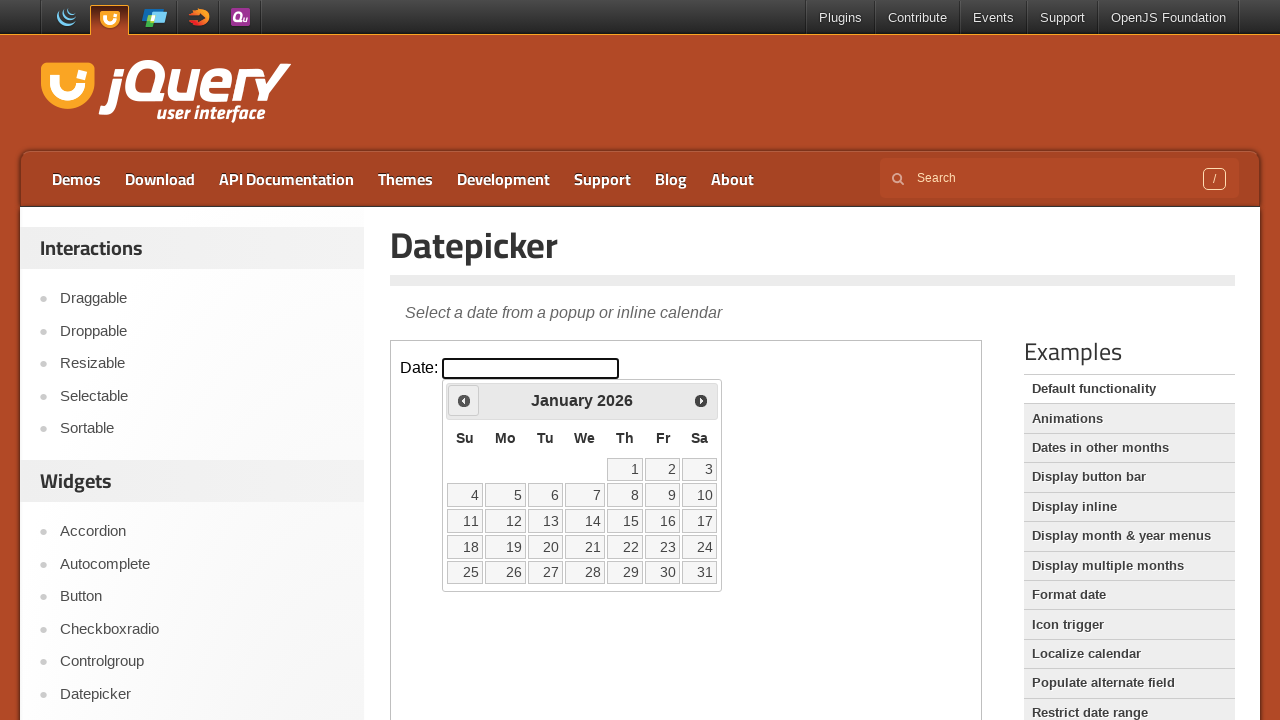

Waited 200ms for calendar to update
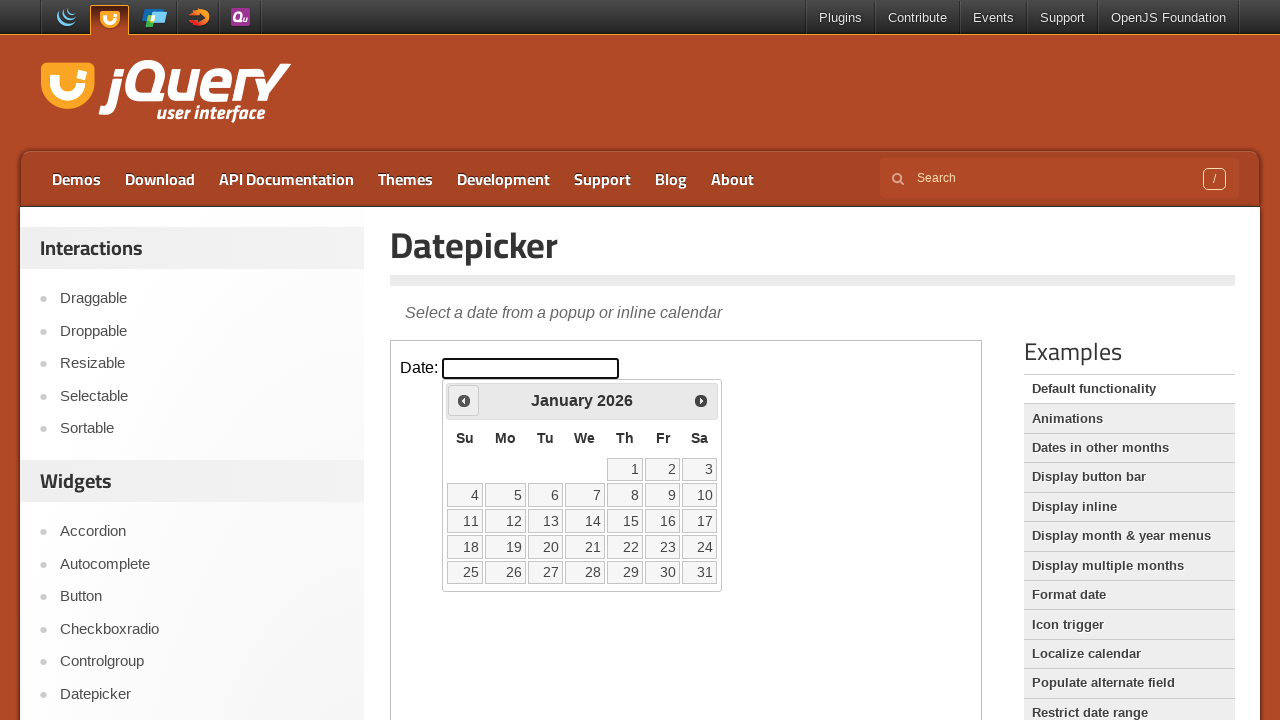

Clicked previous month button (currently at January 2026) at (464, 400) on iframe.demo-frame >> internal:control=enter-frame >> #ui-datepicker-div .ui-date
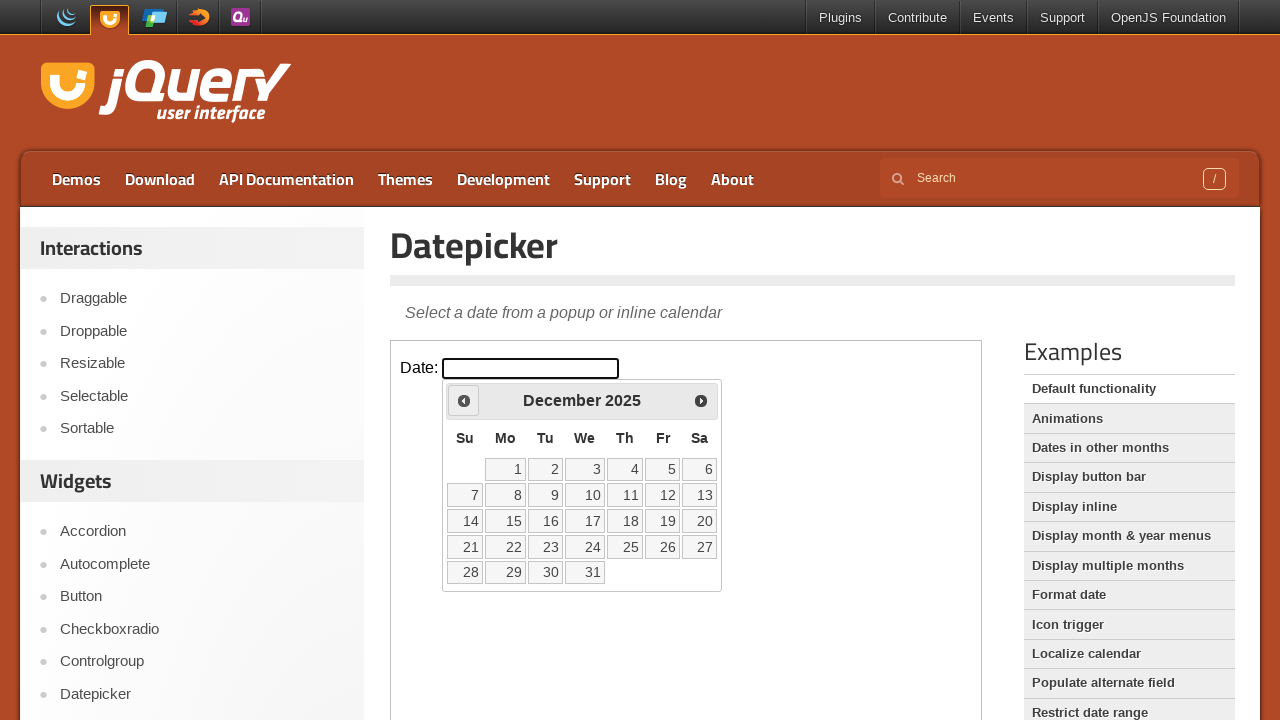

Waited 200ms for calendar to update
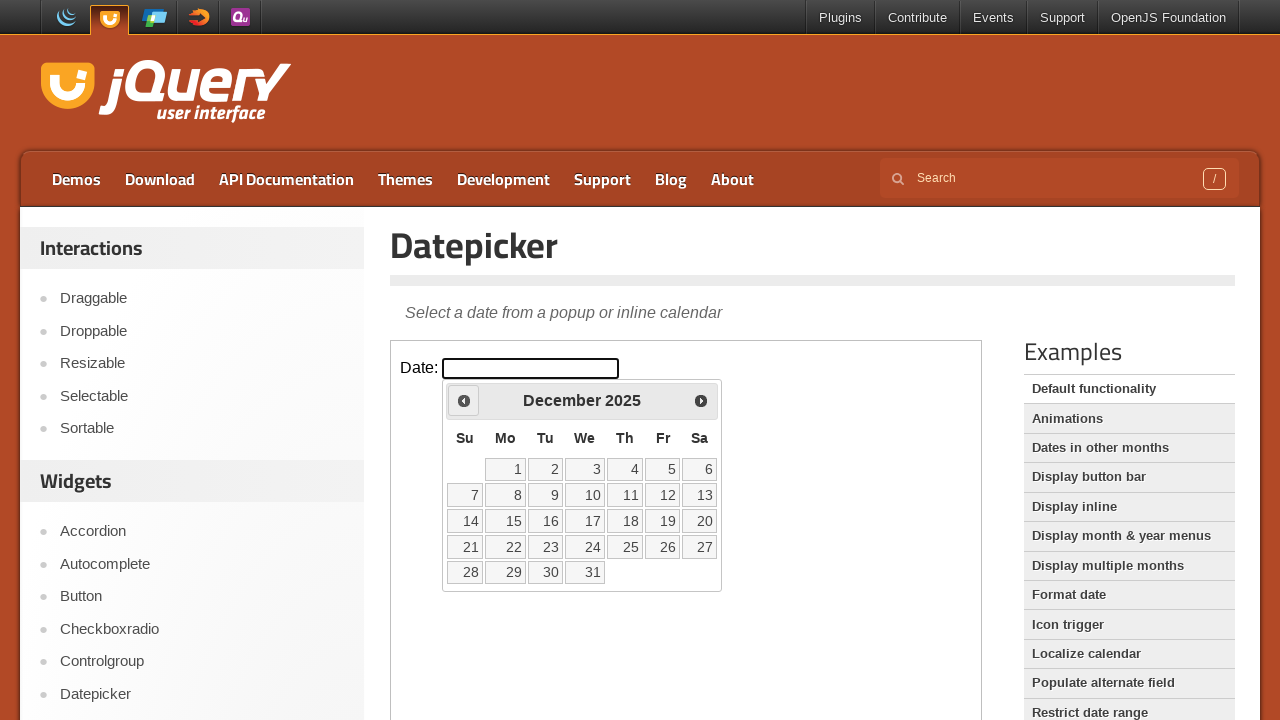

Clicked previous month button (currently at December 2025) at (464, 400) on iframe.demo-frame >> internal:control=enter-frame >> #ui-datepicker-div .ui-date
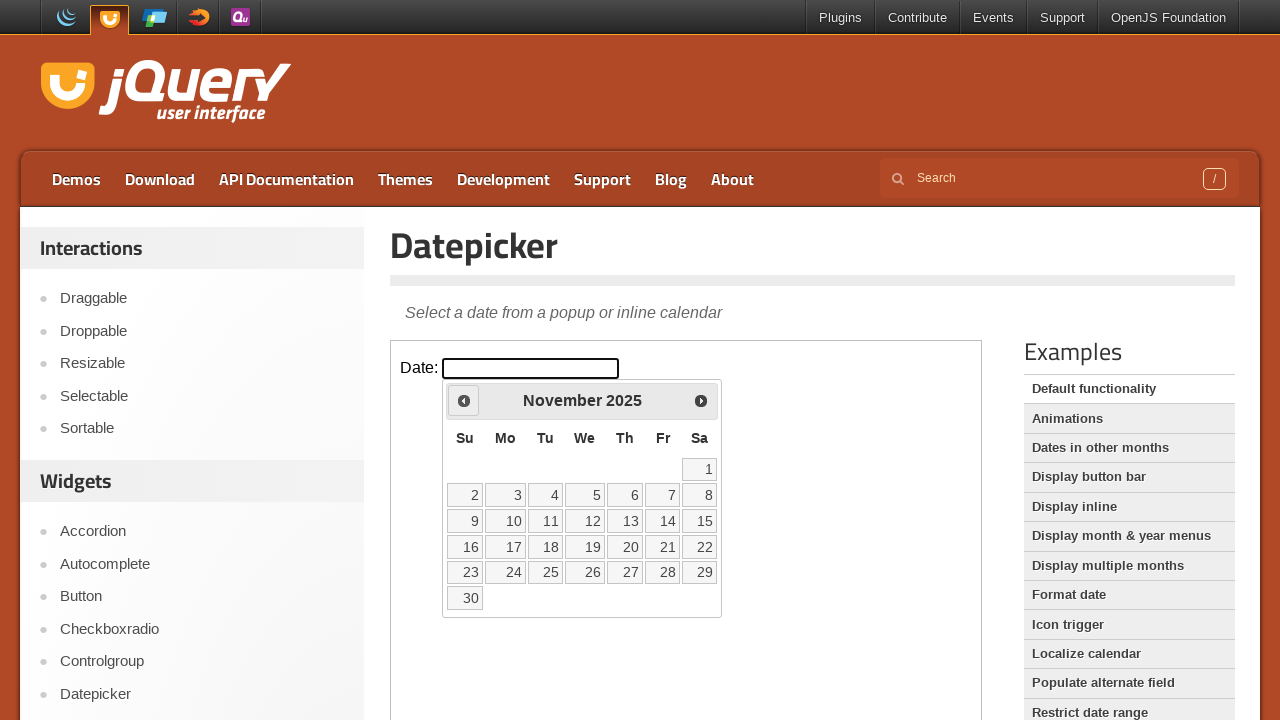

Waited 200ms for calendar to update
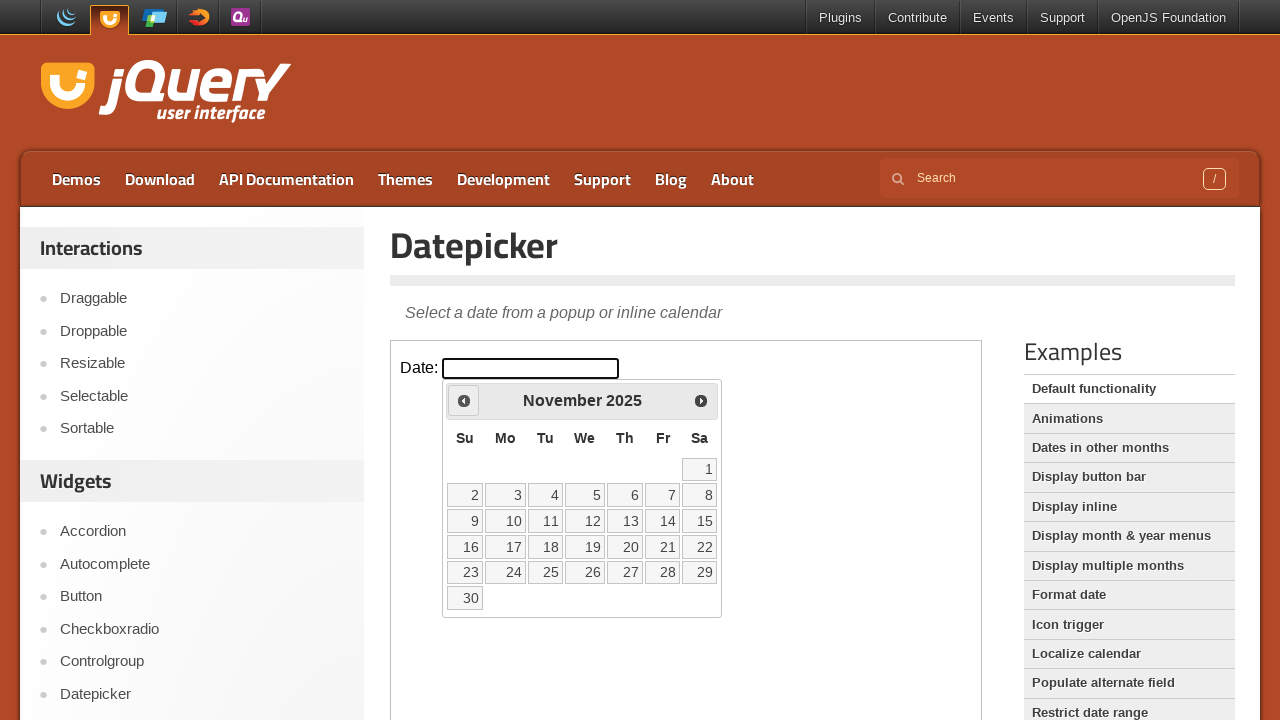

Clicked previous month button (currently at November 2025) at (464, 400) on iframe.demo-frame >> internal:control=enter-frame >> #ui-datepicker-div .ui-date
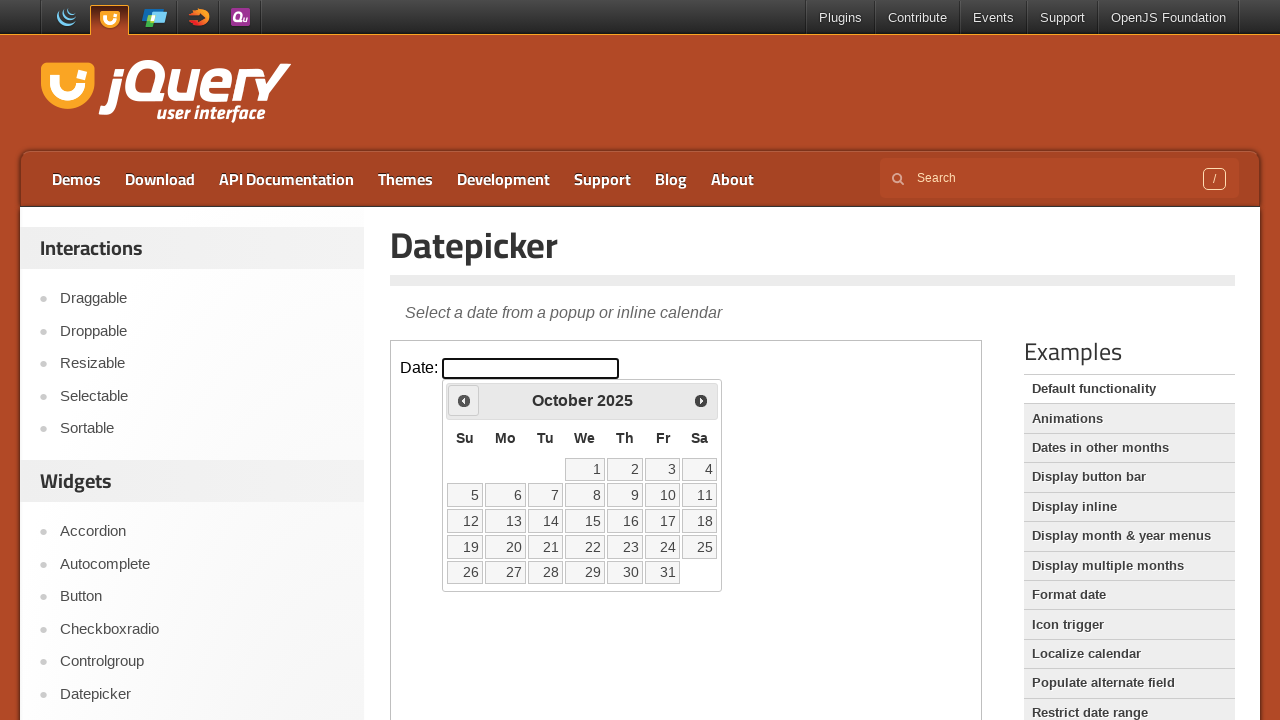

Waited 200ms for calendar to update
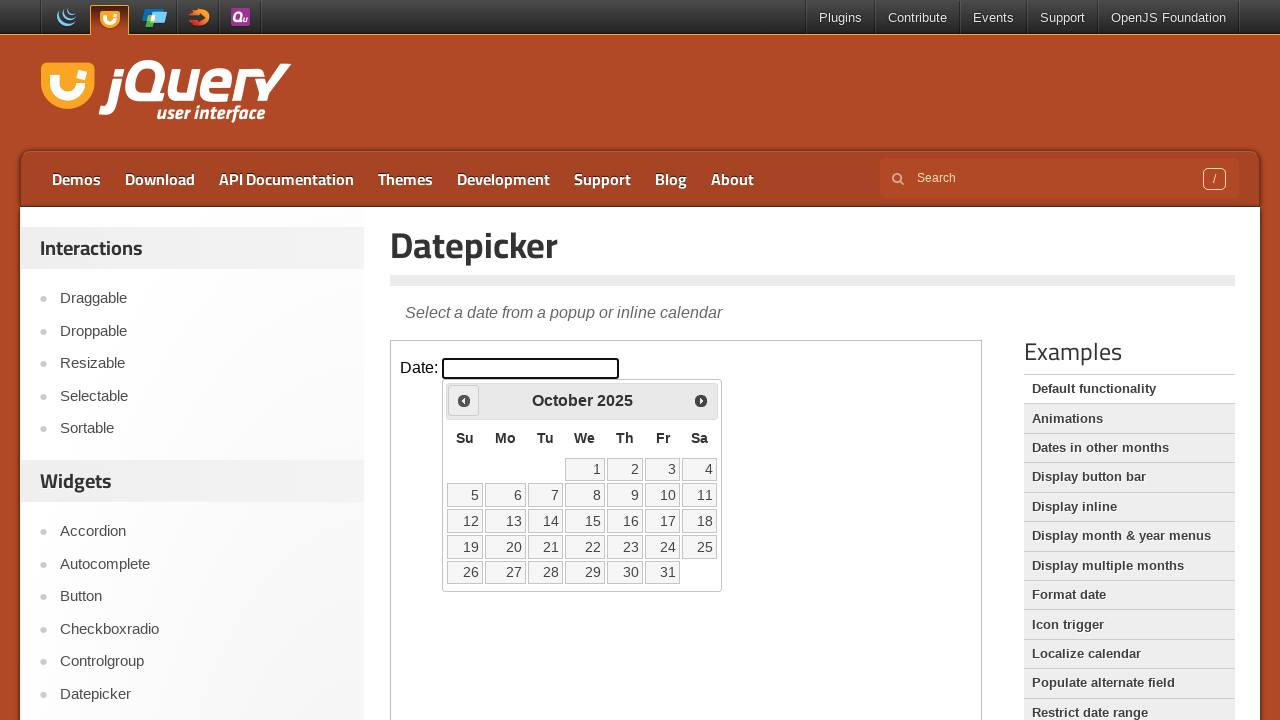

Clicked previous month button (currently at October 2025) at (464, 400) on iframe.demo-frame >> internal:control=enter-frame >> #ui-datepicker-div .ui-date
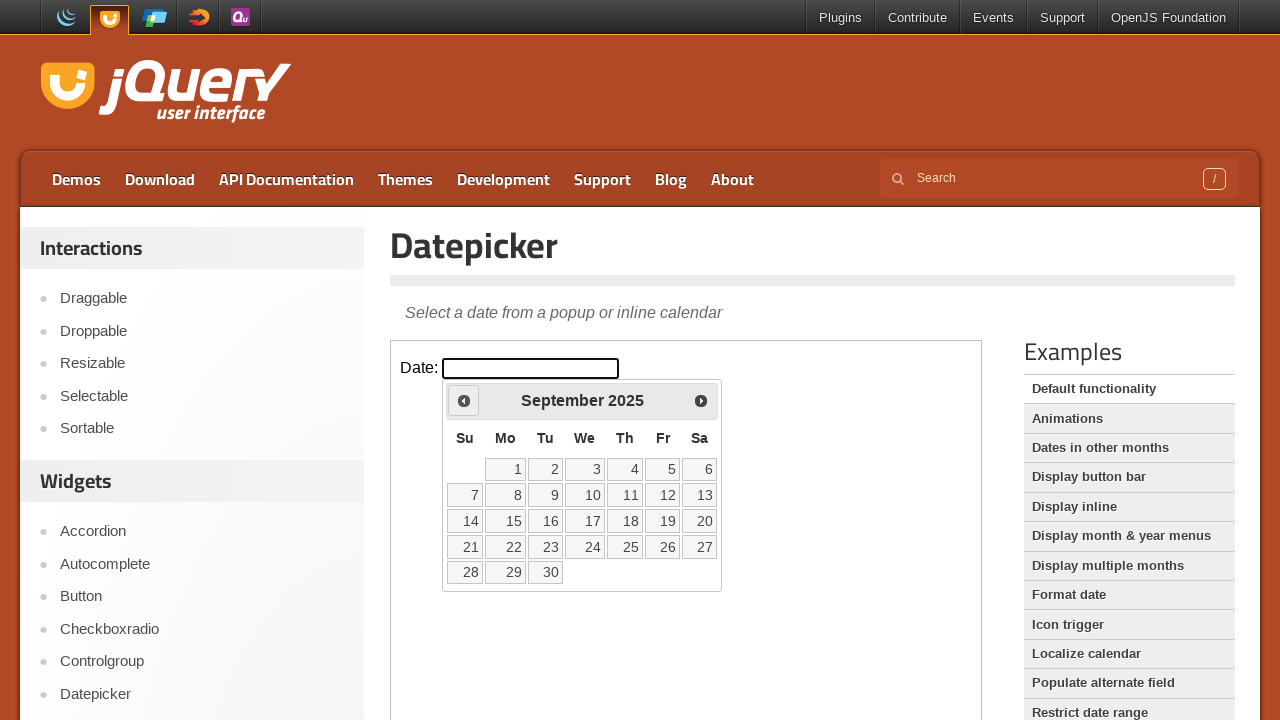

Waited 200ms for calendar to update
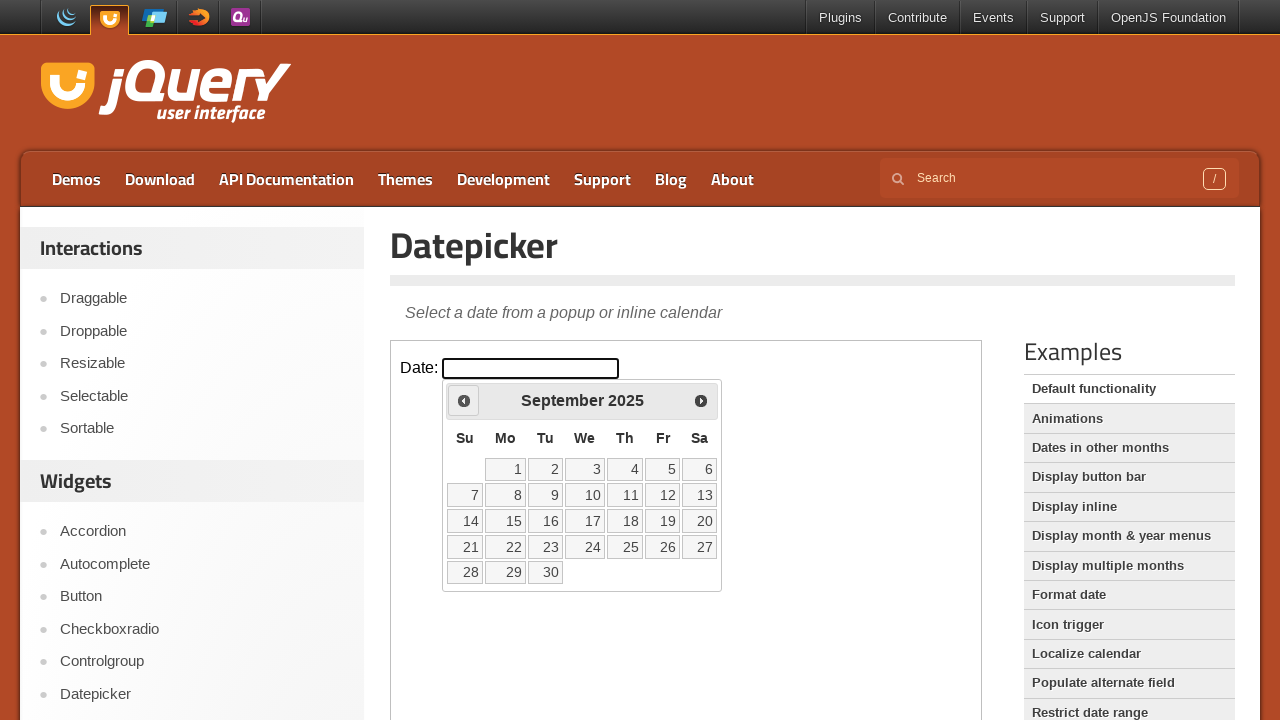

Clicked previous month button (currently at September 2025) at (464, 400) on iframe.demo-frame >> internal:control=enter-frame >> #ui-datepicker-div .ui-date
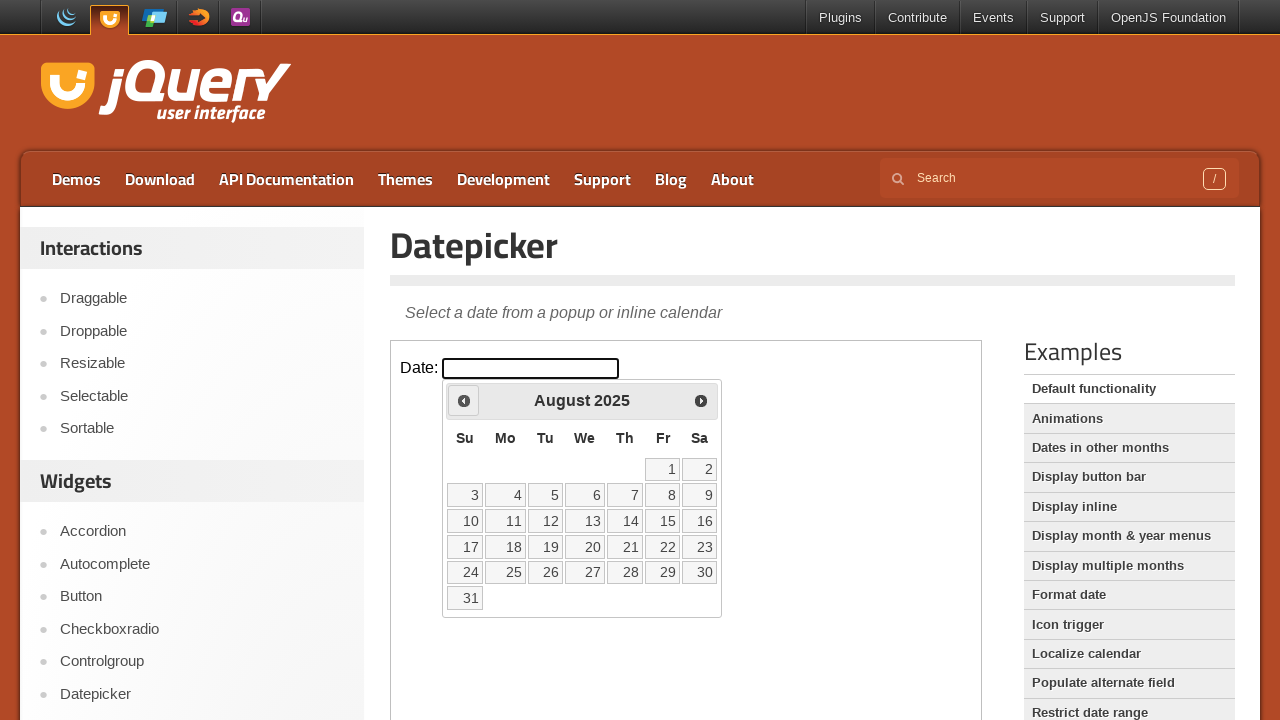

Waited 200ms for calendar to update
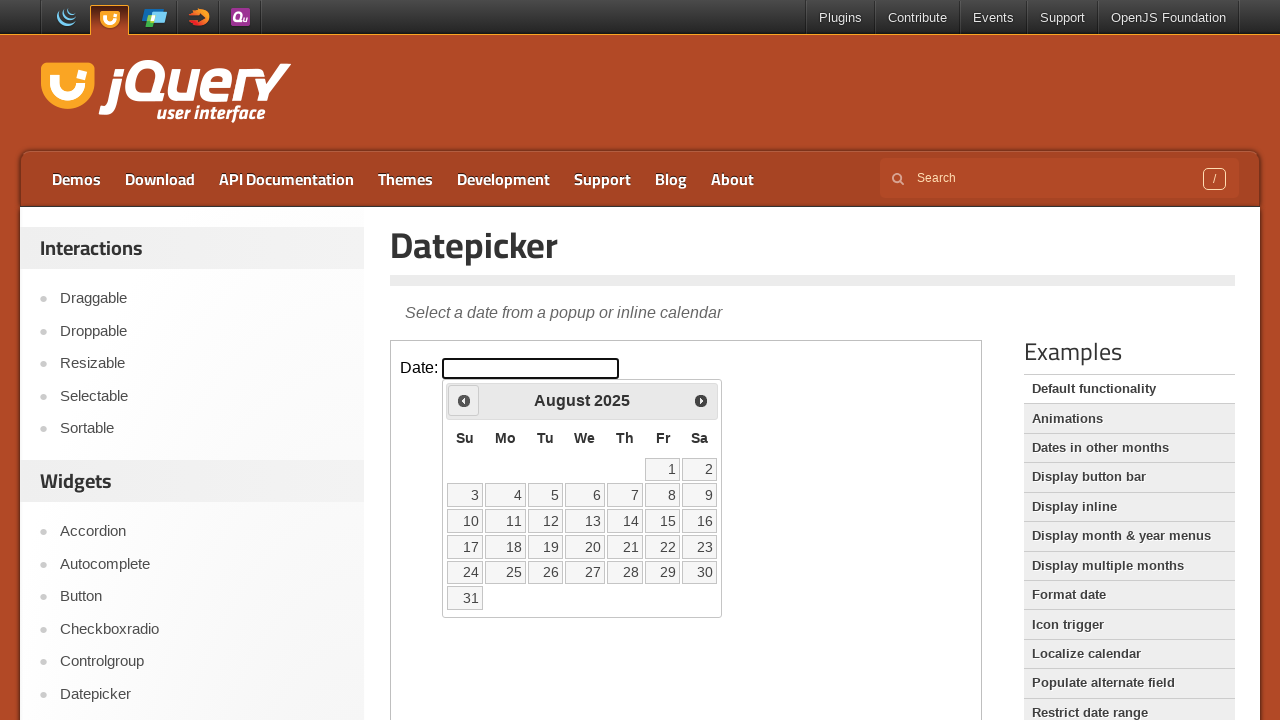

Clicked previous month button (currently at August 2025) at (464, 400) on iframe.demo-frame >> internal:control=enter-frame >> #ui-datepicker-div .ui-date
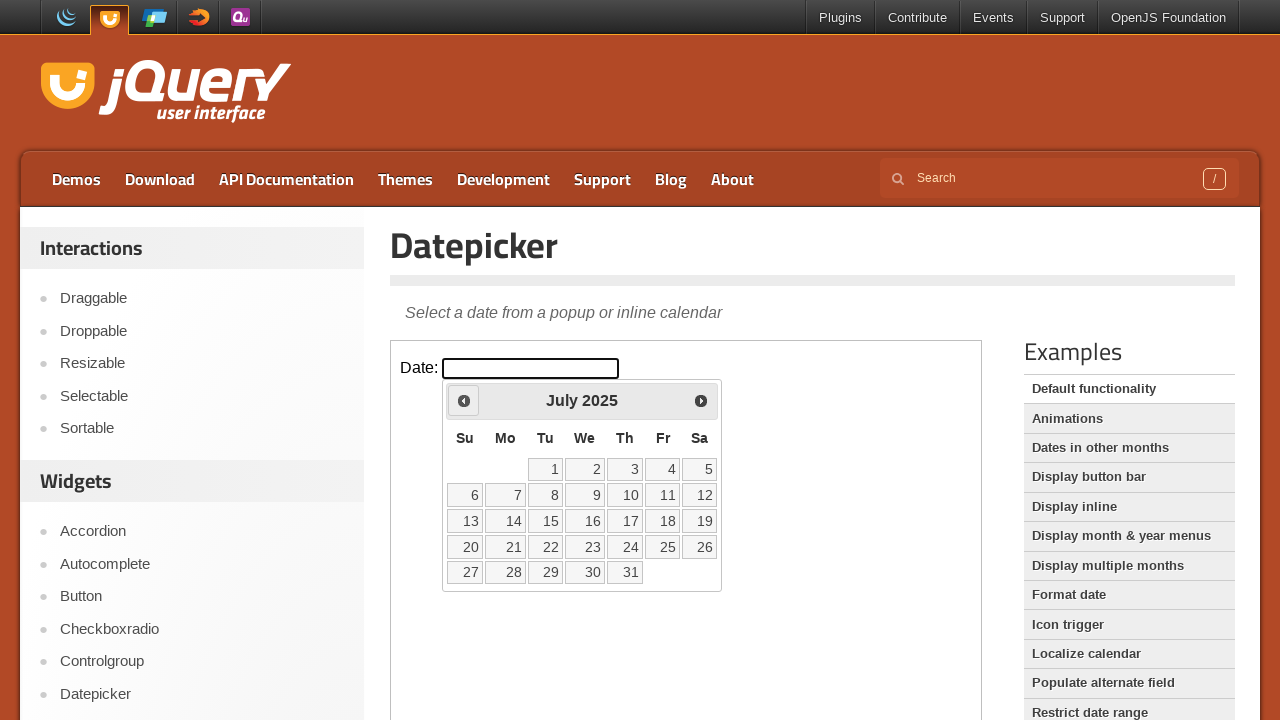

Waited 200ms for calendar to update
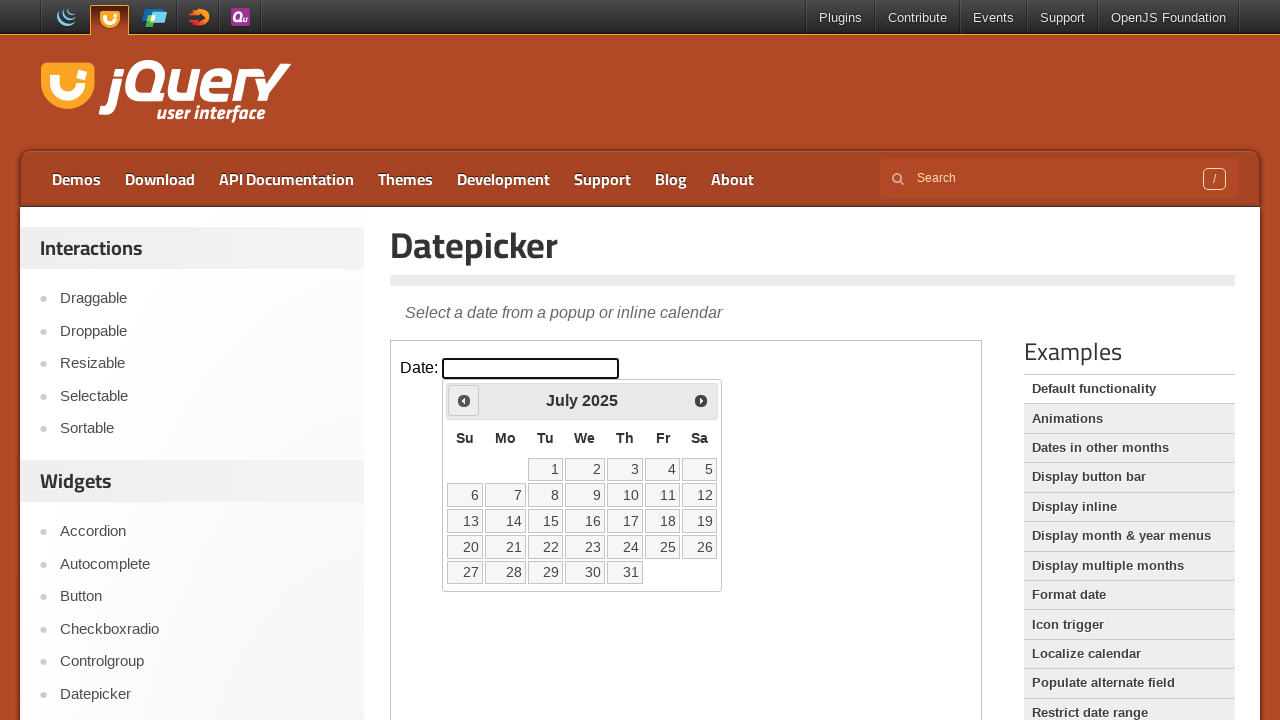

Clicked previous month button (currently at July 2025) at (464, 400) on iframe.demo-frame >> internal:control=enter-frame >> #ui-datepicker-div .ui-date
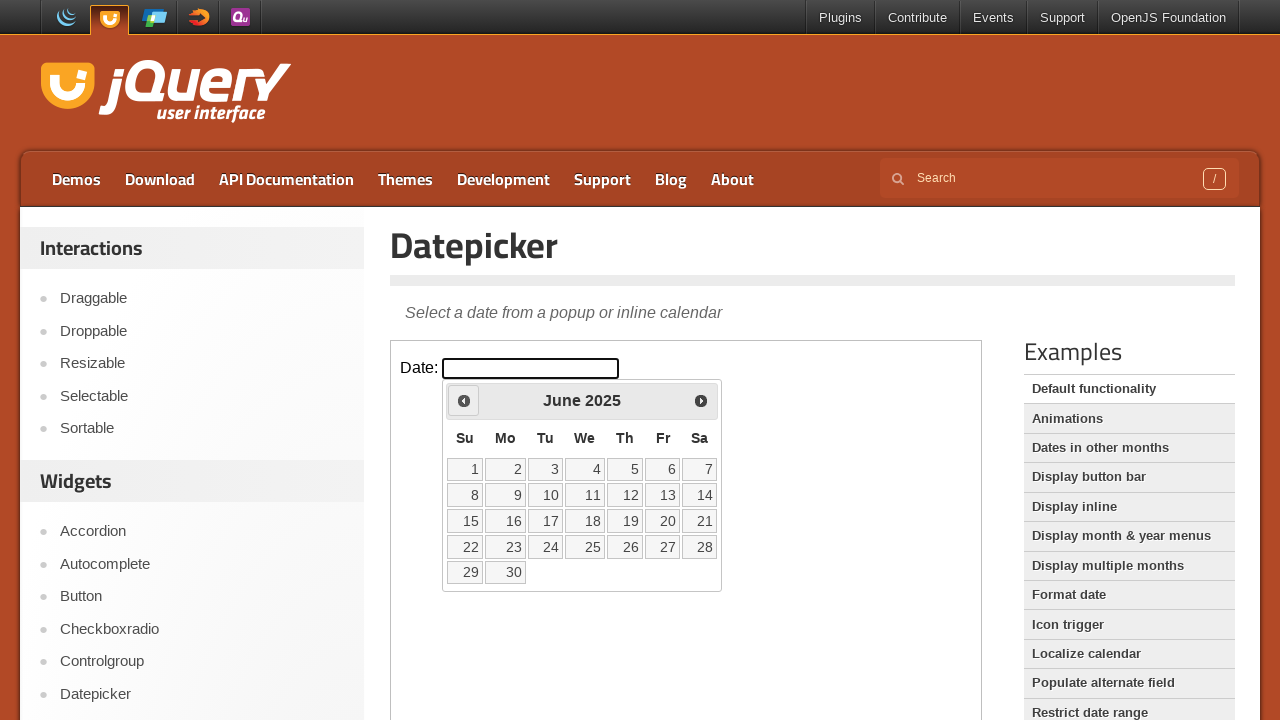

Waited 200ms for calendar to update
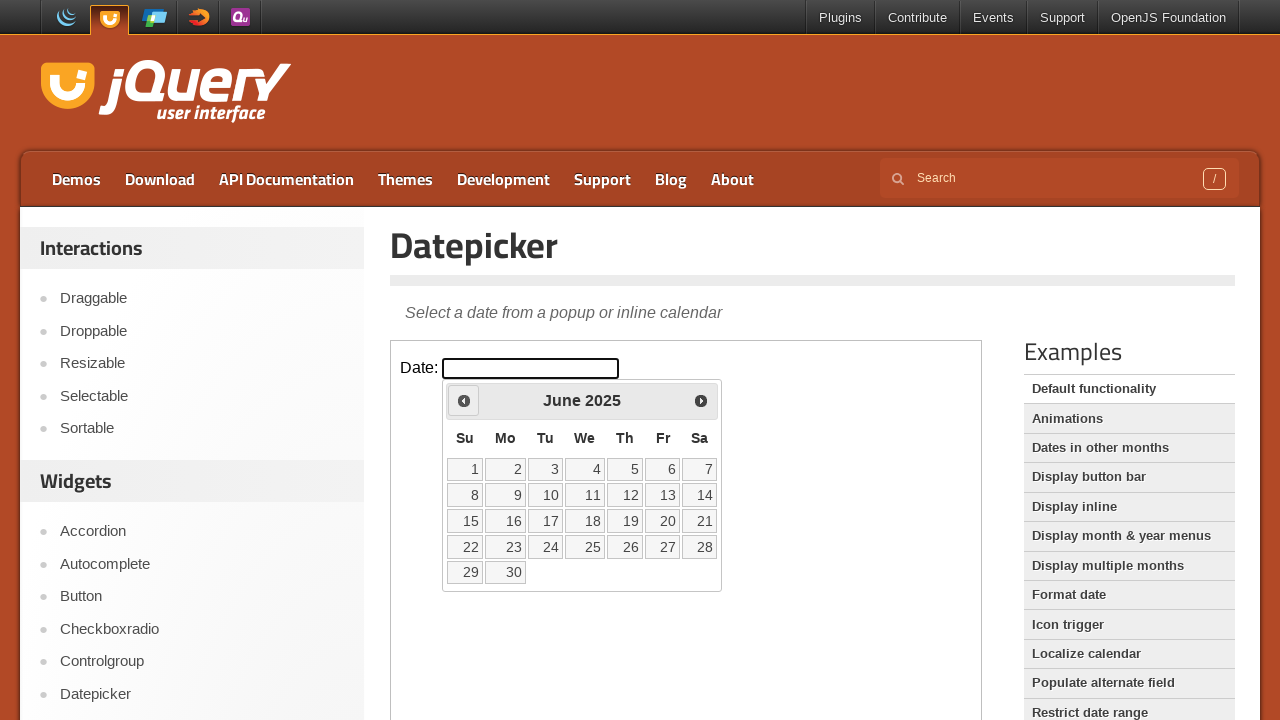

Clicked previous month button (currently at June 2025) at (464, 400) on iframe.demo-frame >> internal:control=enter-frame >> #ui-datepicker-div .ui-date
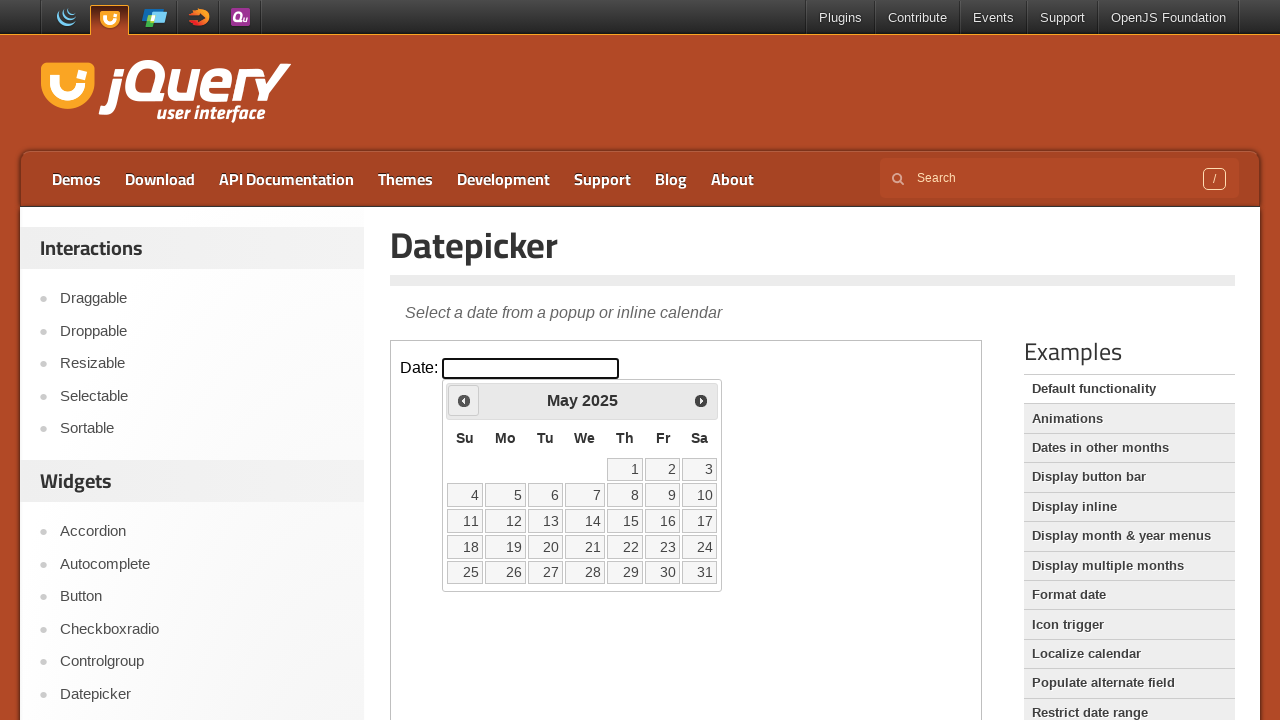

Waited 200ms for calendar to update
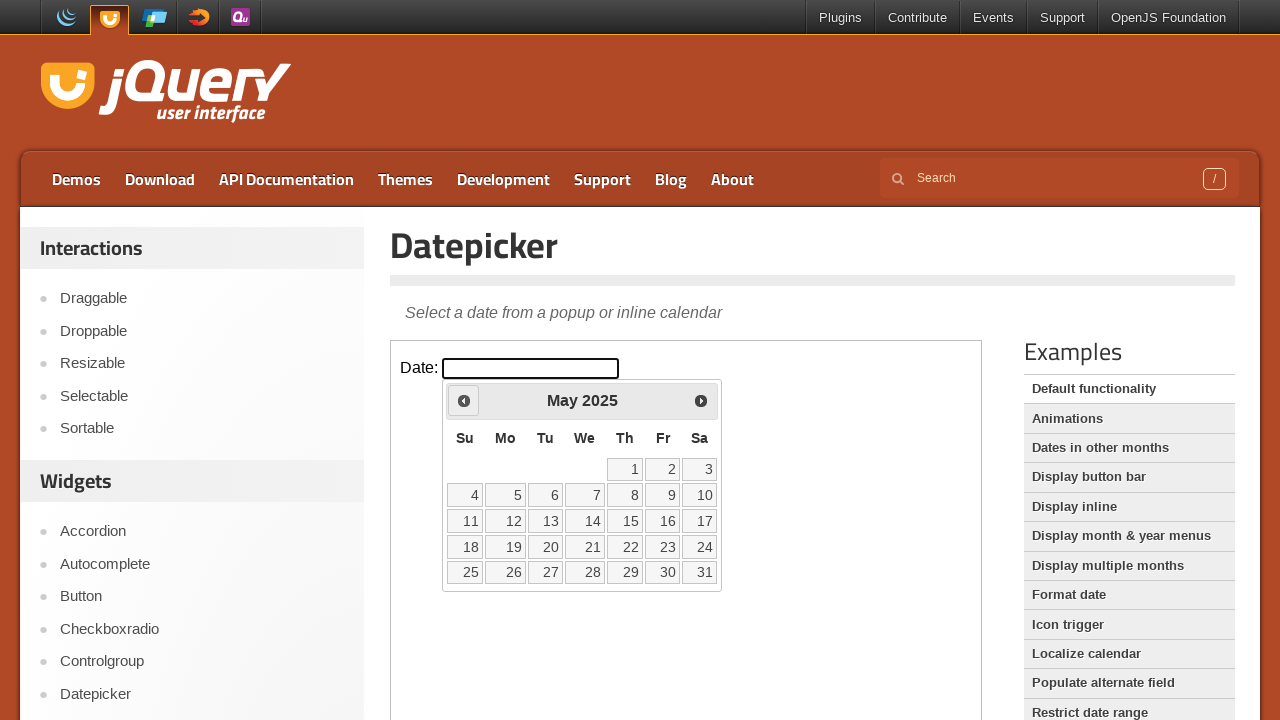

Clicked previous month button (currently at May 2025) at (464, 400) on iframe.demo-frame >> internal:control=enter-frame >> #ui-datepicker-div .ui-date
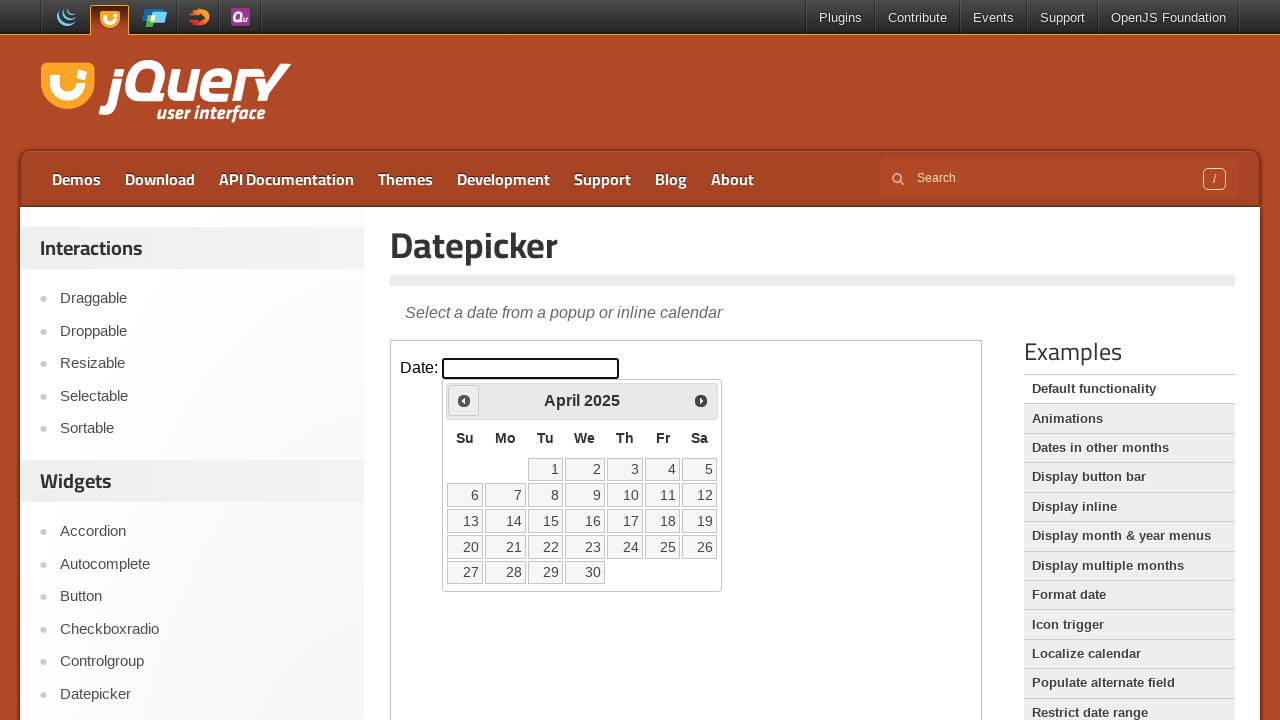

Waited 200ms for calendar to update
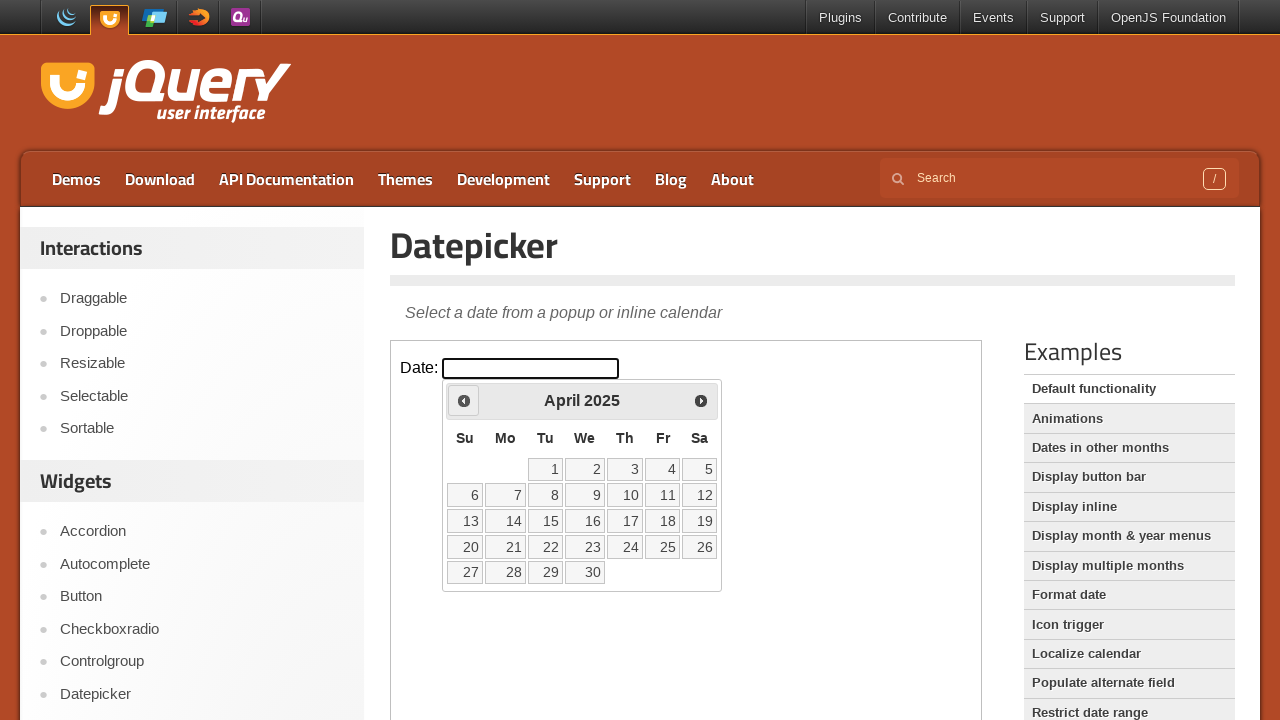

Clicked previous month button (currently at April 2025) at (464, 400) on iframe.demo-frame >> internal:control=enter-frame >> #ui-datepicker-div .ui-date
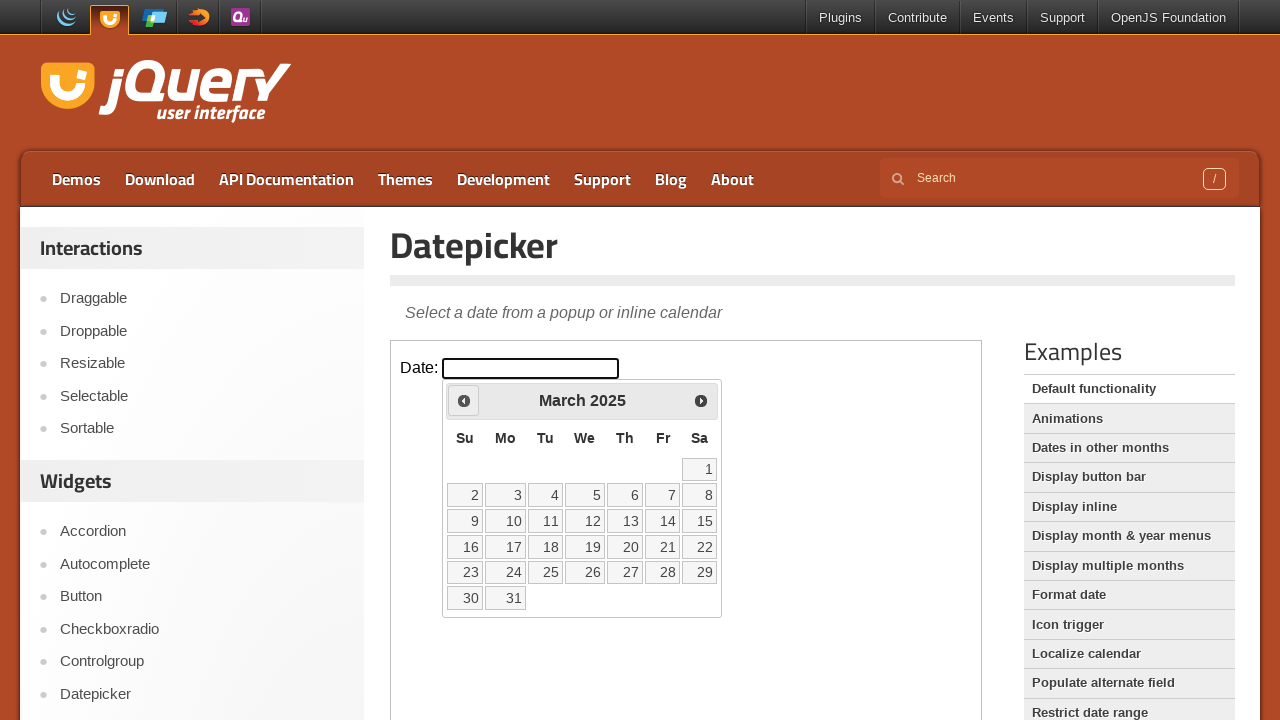

Waited 200ms for calendar to update
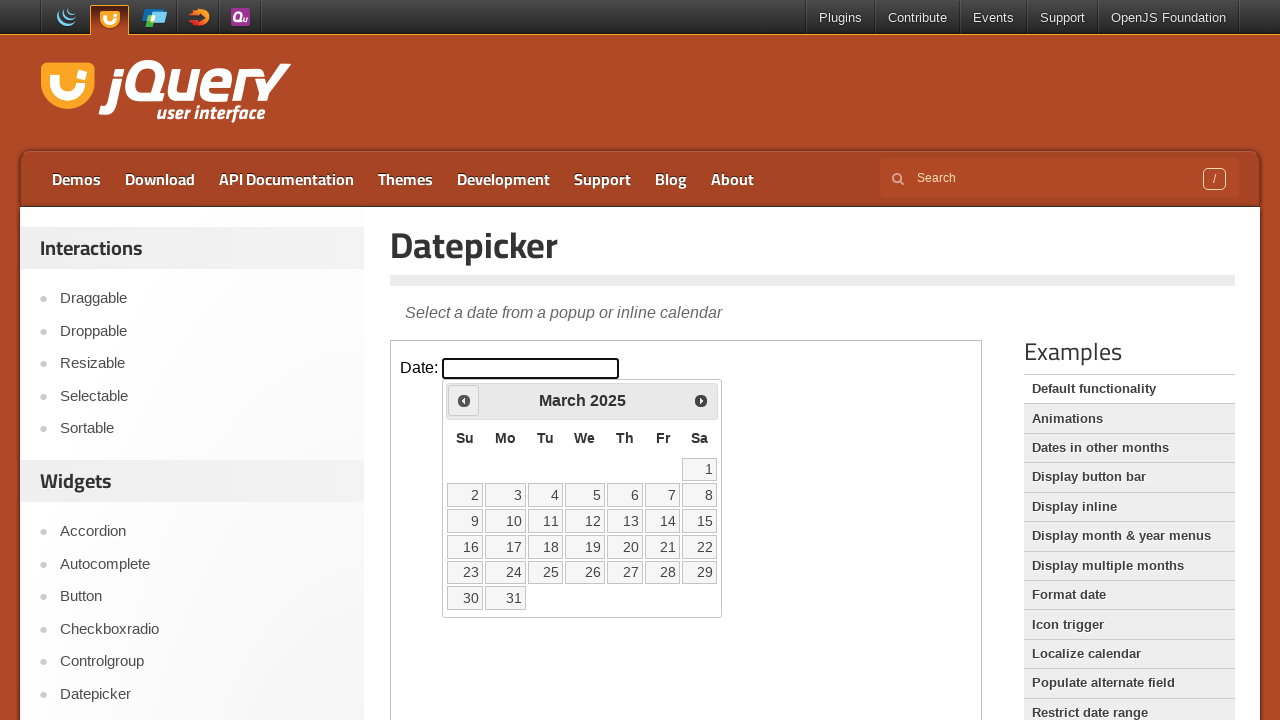

Clicked previous month button (currently at March 2025) at (464, 400) on iframe.demo-frame >> internal:control=enter-frame >> #ui-datepicker-div .ui-date
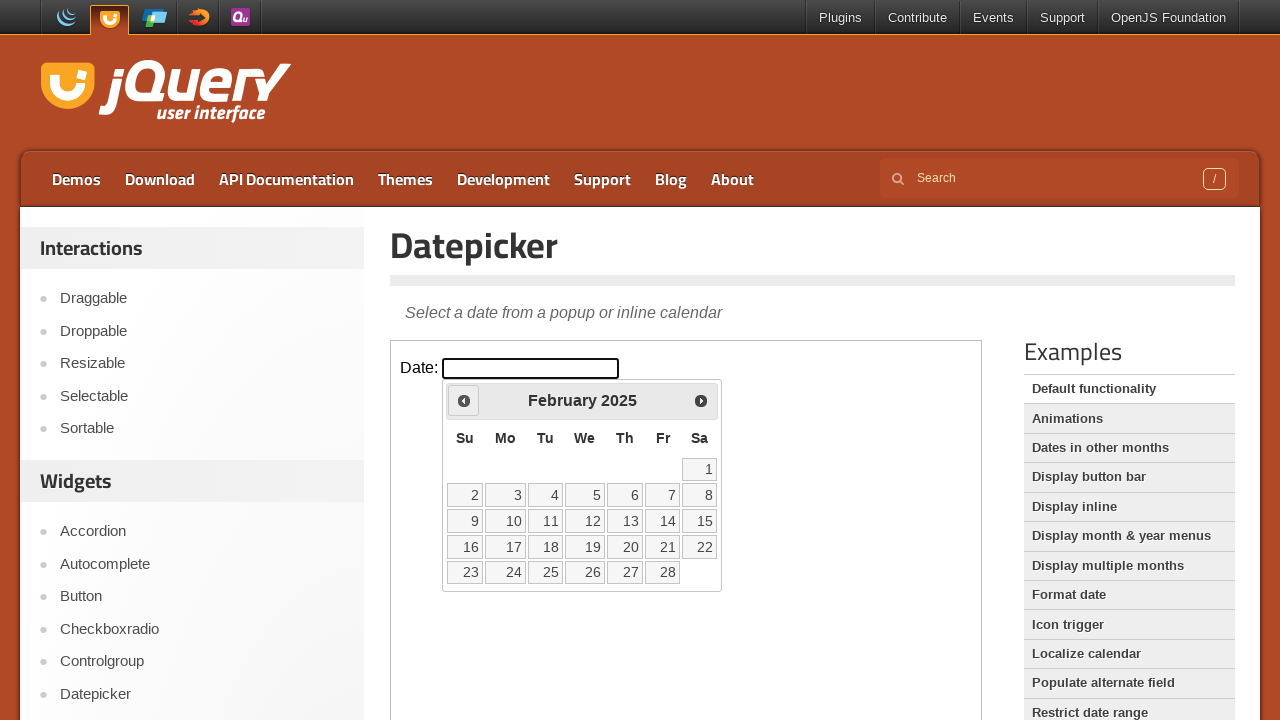

Waited 200ms for calendar to update
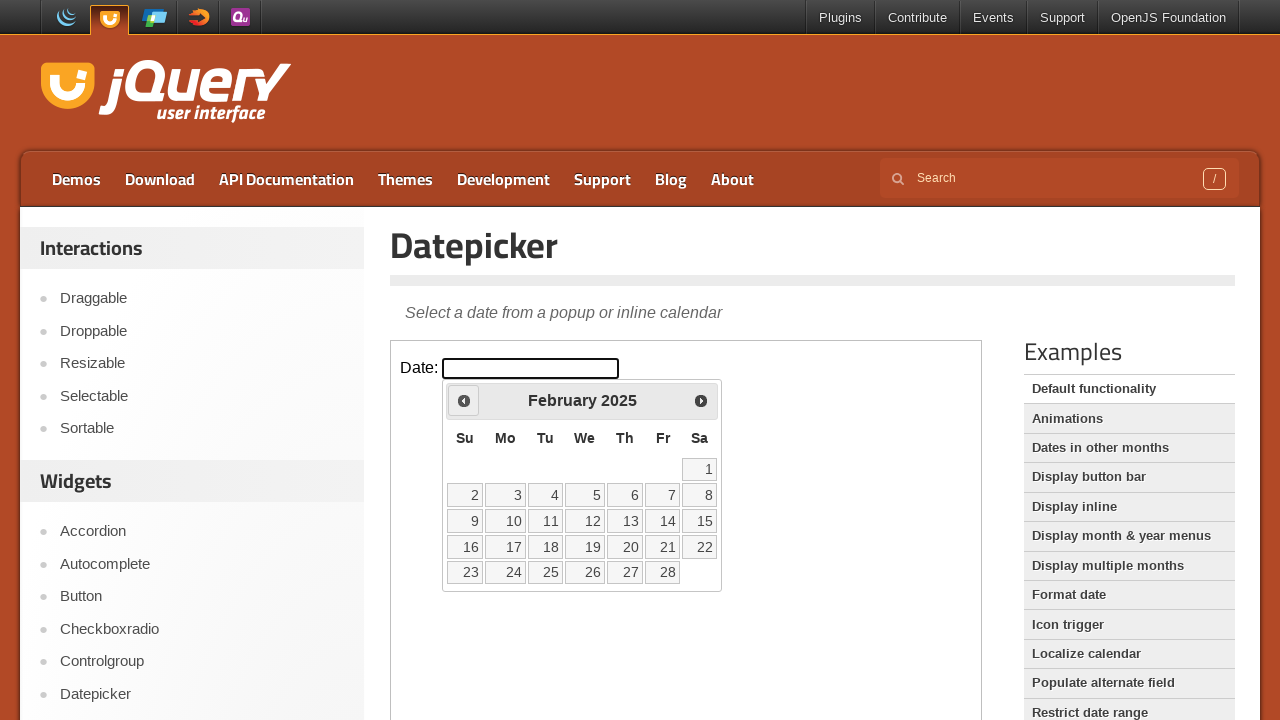

Clicked previous month button (currently at February 2025) at (464, 400) on iframe.demo-frame >> internal:control=enter-frame >> #ui-datepicker-div .ui-date
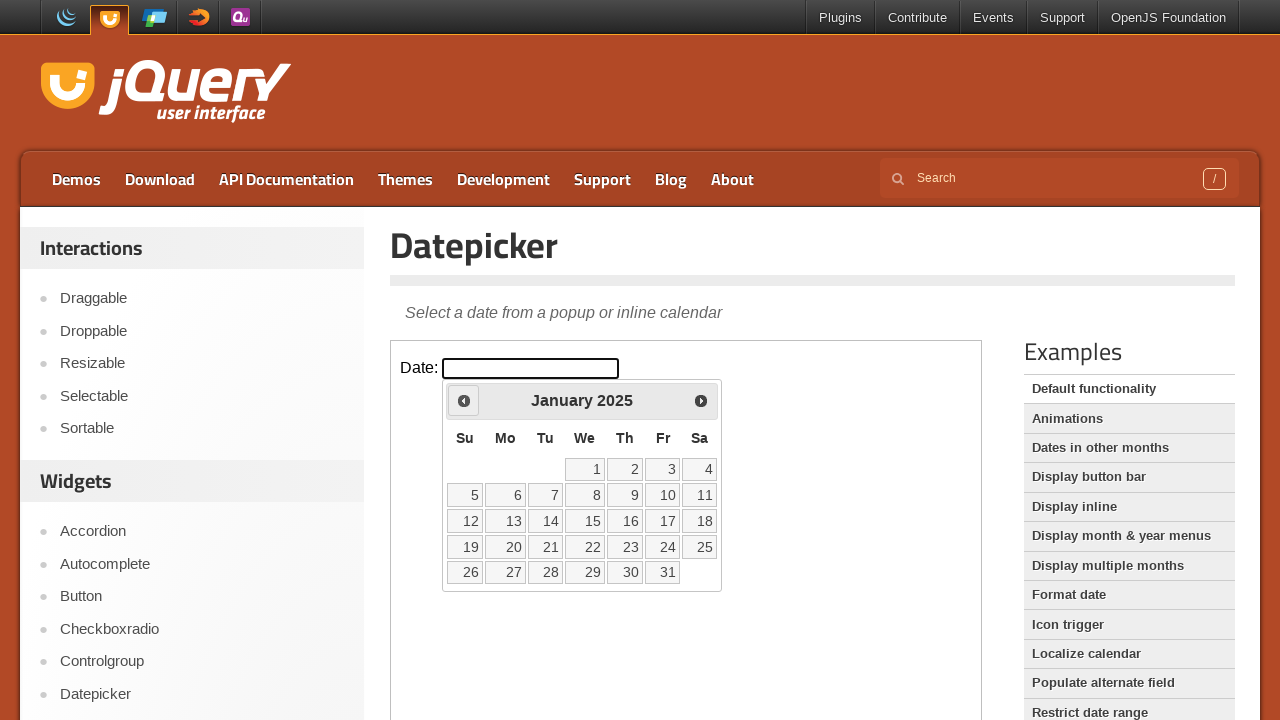

Waited 200ms for calendar to update
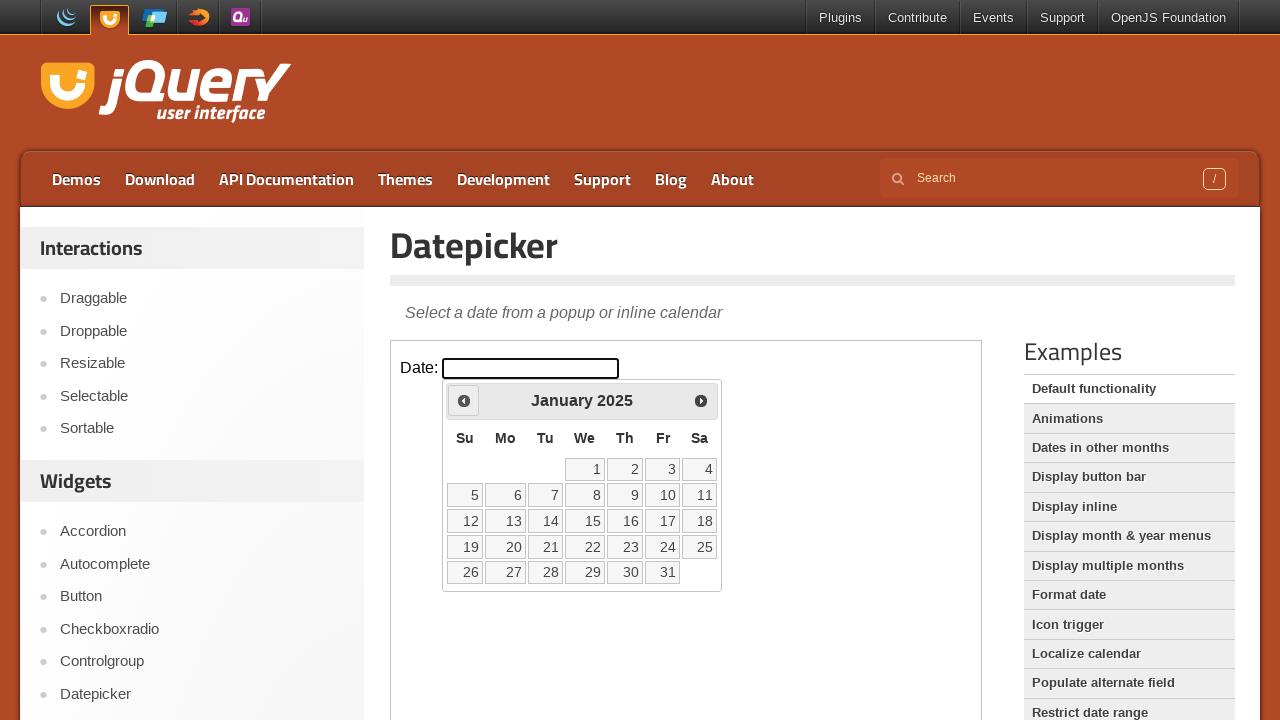

Clicked previous month button (currently at January 2025) at (464, 400) on iframe.demo-frame >> internal:control=enter-frame >> #ui-datepicker-div .ui-date
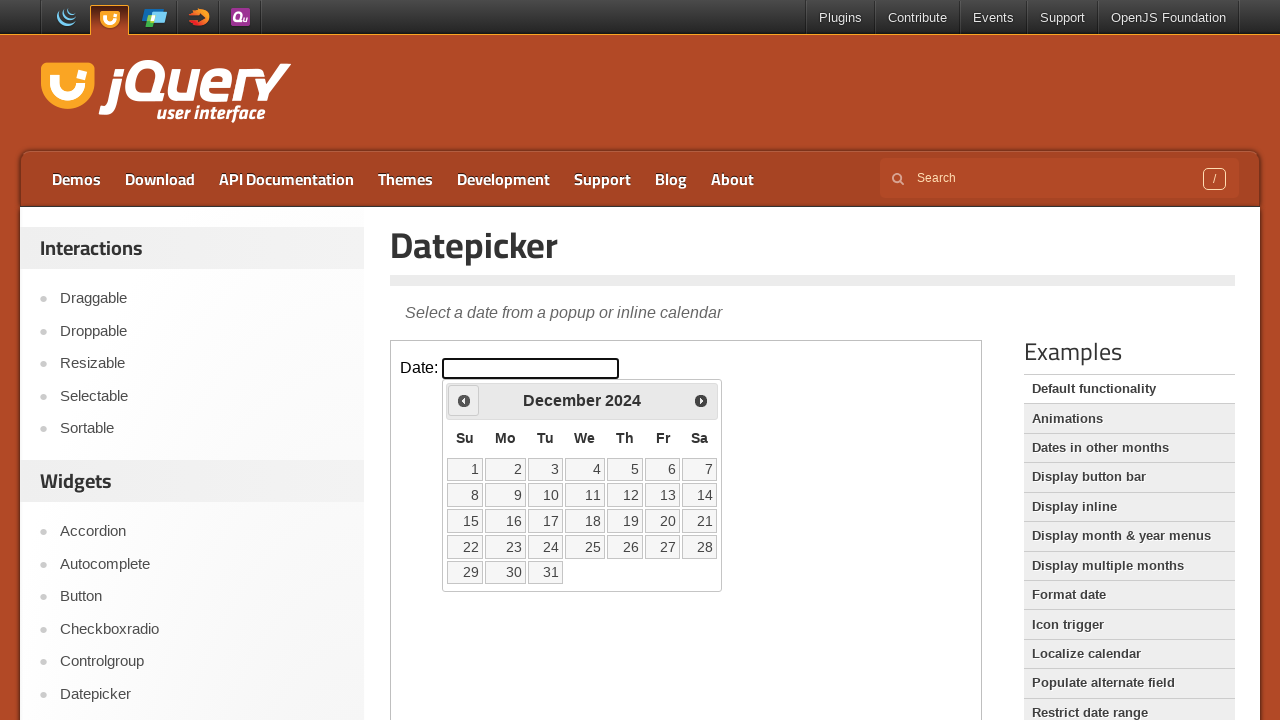

Waited 200ms for calendar to update
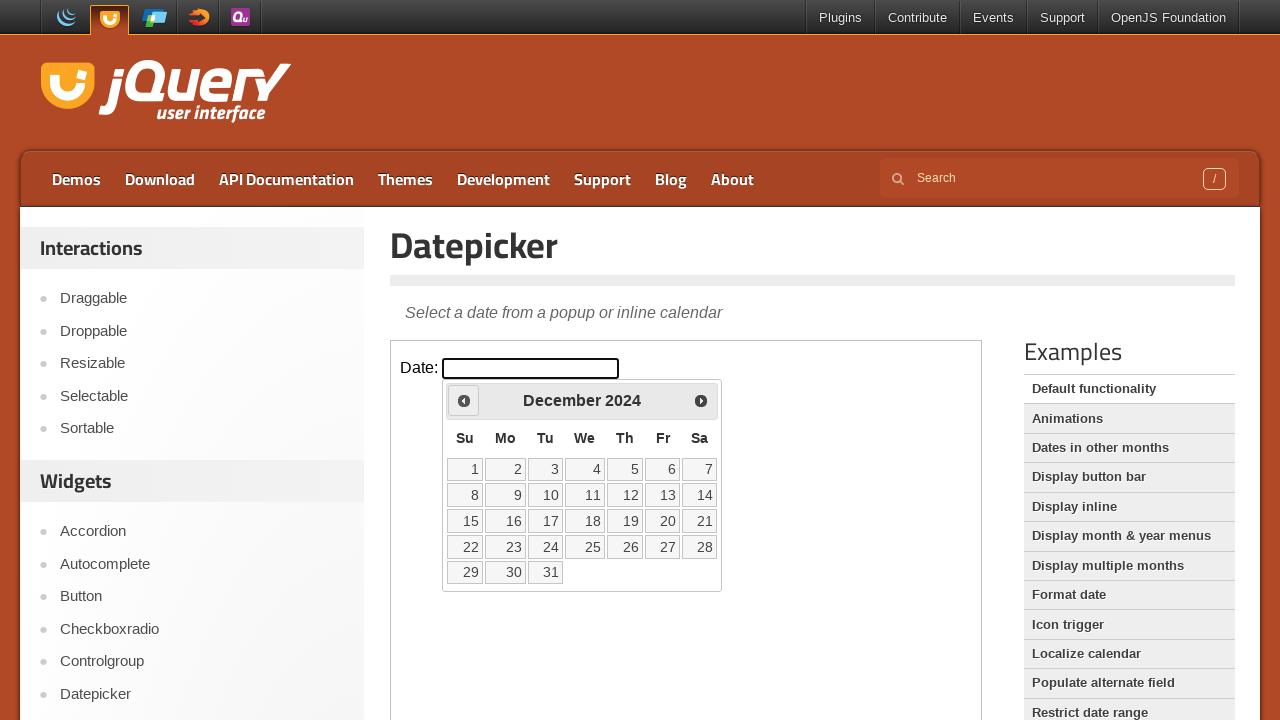

Clicked previous month button (currently at December 2024) at (464, 400) on iframe.demo-frame >> internal:control=enter-frame >> #ui-datepicker-div .ui-date
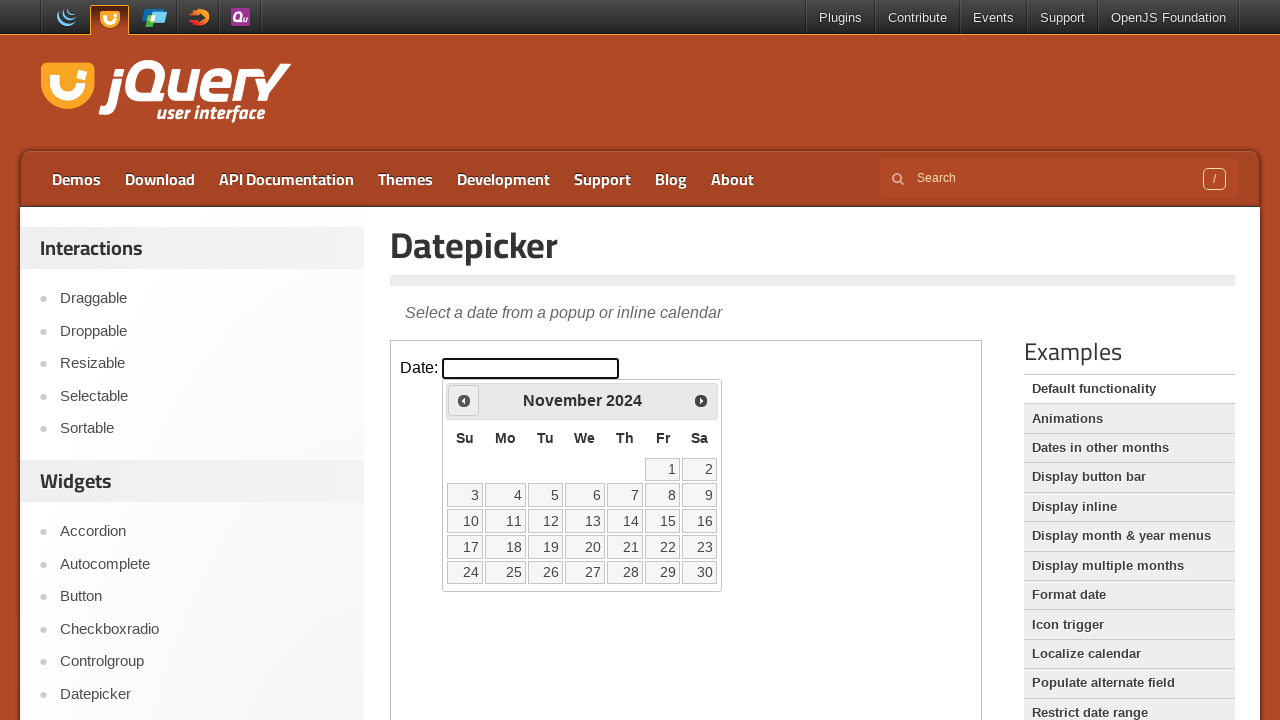

Waited 200ms for calendar to update
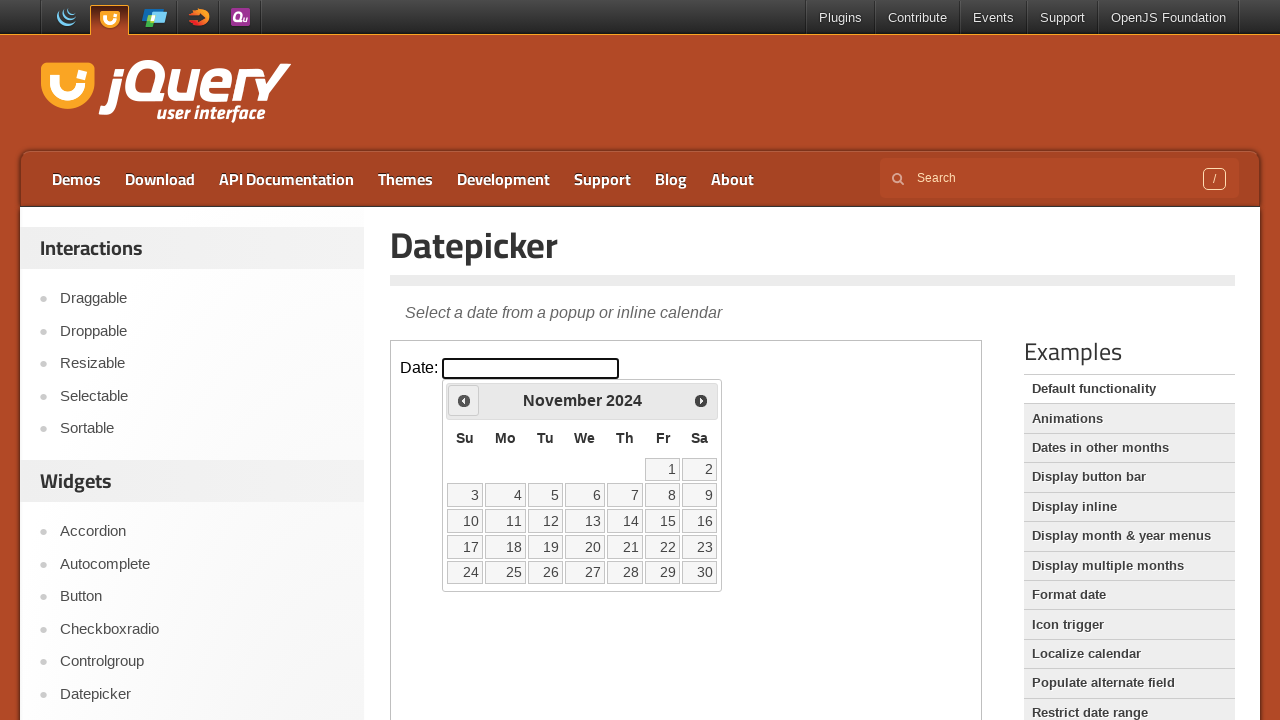

Clicked previous month button (currently at November 2024) at (464, 400) on iframe.demo-frame >> internal:control=enter-frame >> #ui-datepicker-div .ui-date
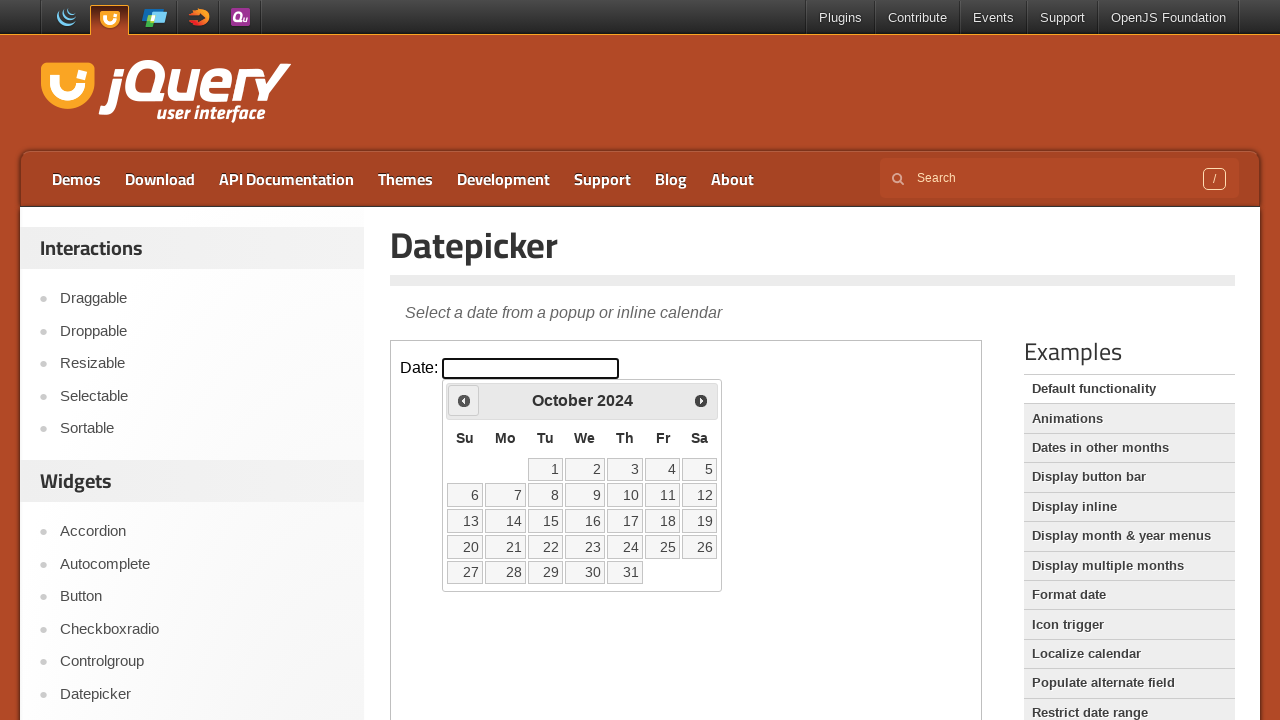

Waited 200ms for calendar to update
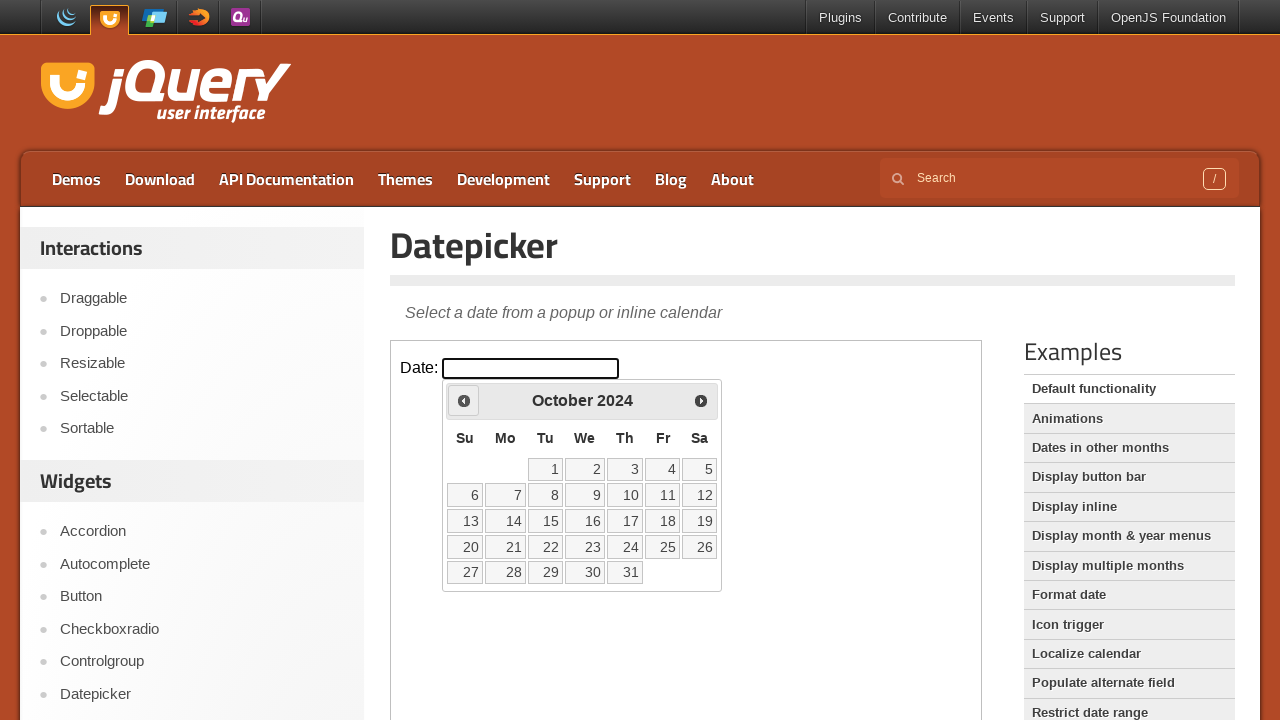

Clicked previous month button (currently at October 2024) at (464, 400) on iframe.demo-frame >> internal:control=enter-frame >> #ui-datepicker-div .ui-date
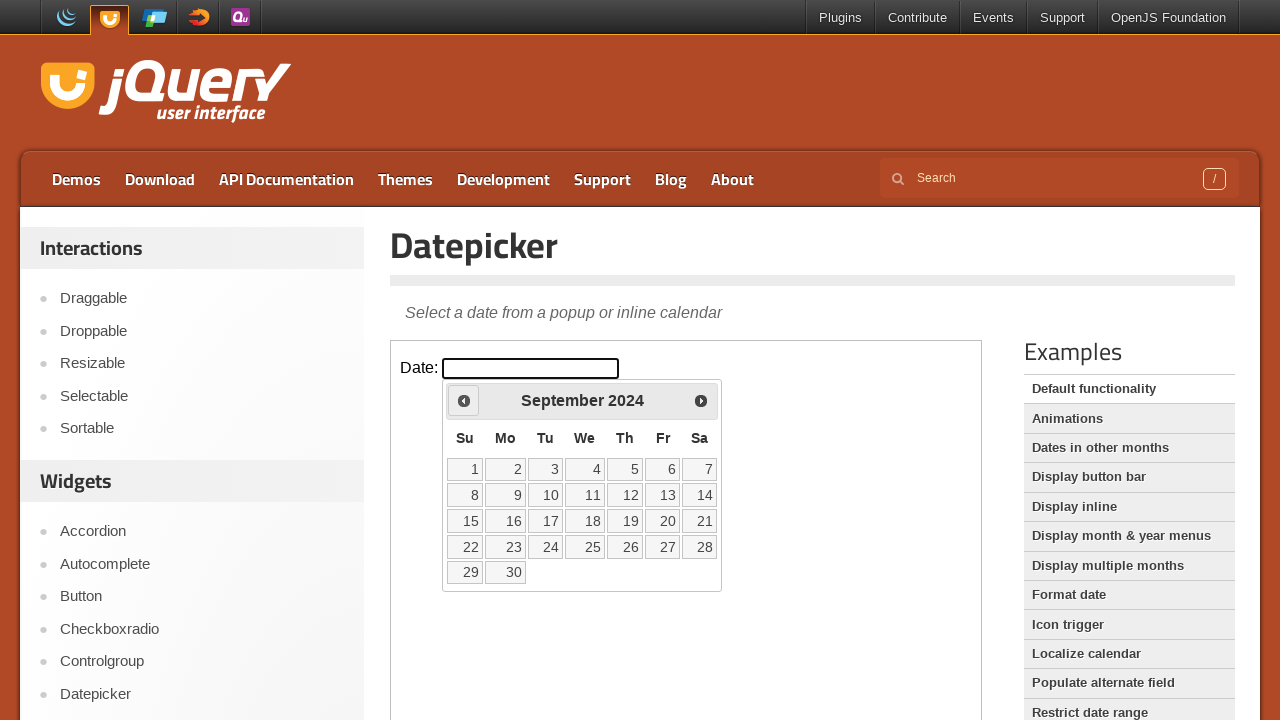

Waited 200ms for calendar to update
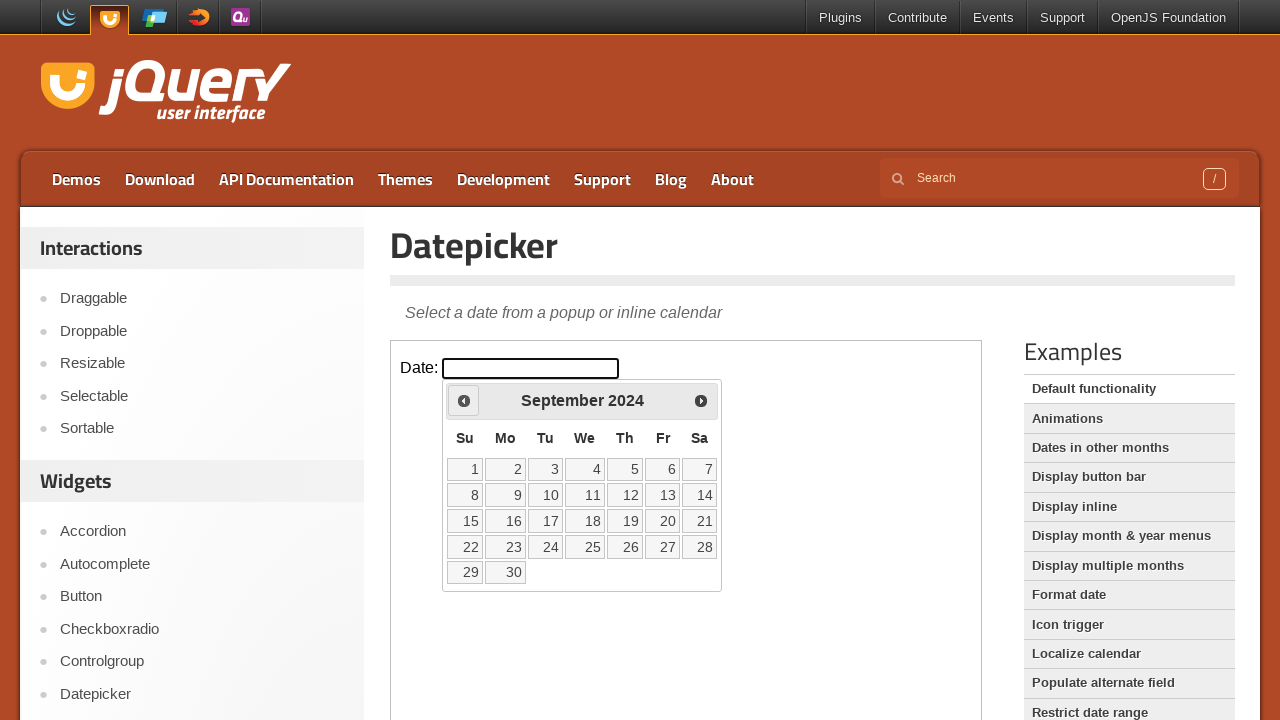

Clicked previous month button (currently at September 2024) at (464, 400) on iframe.demo-frame >> internal:control=enter-frame >> #ui-datepicker-div .ui-date
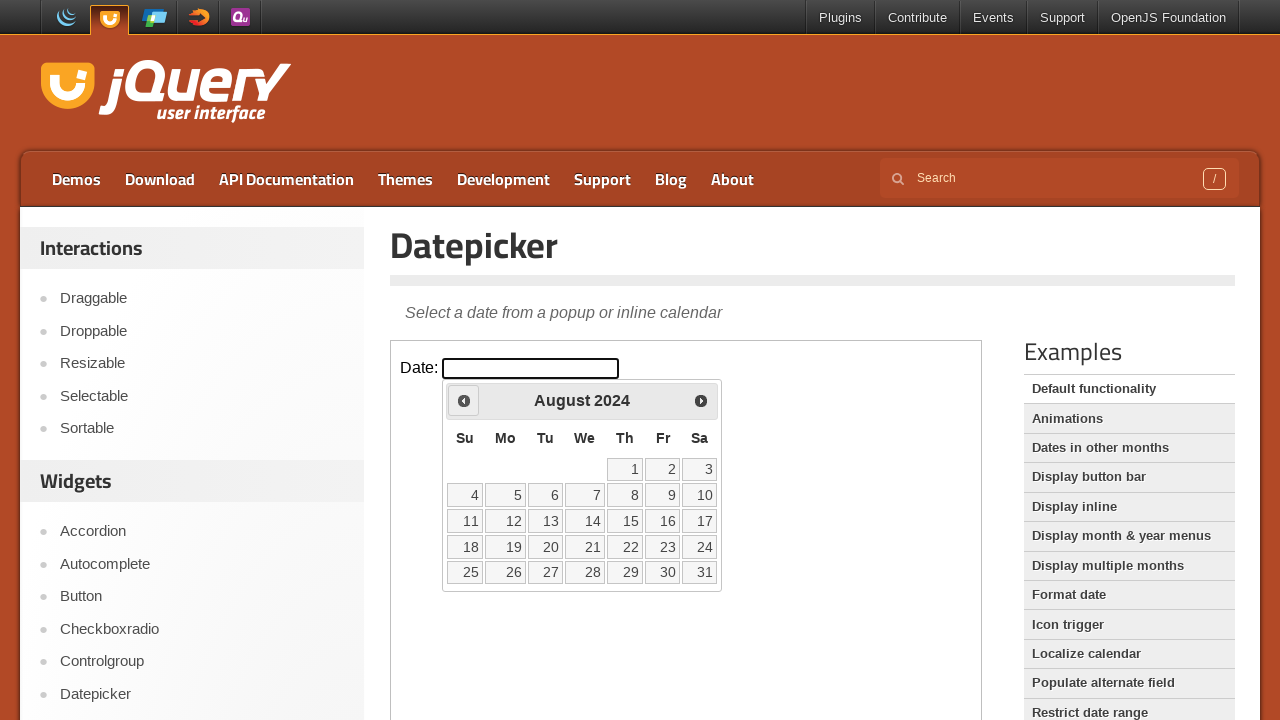

Waited 200ms for calendar to update
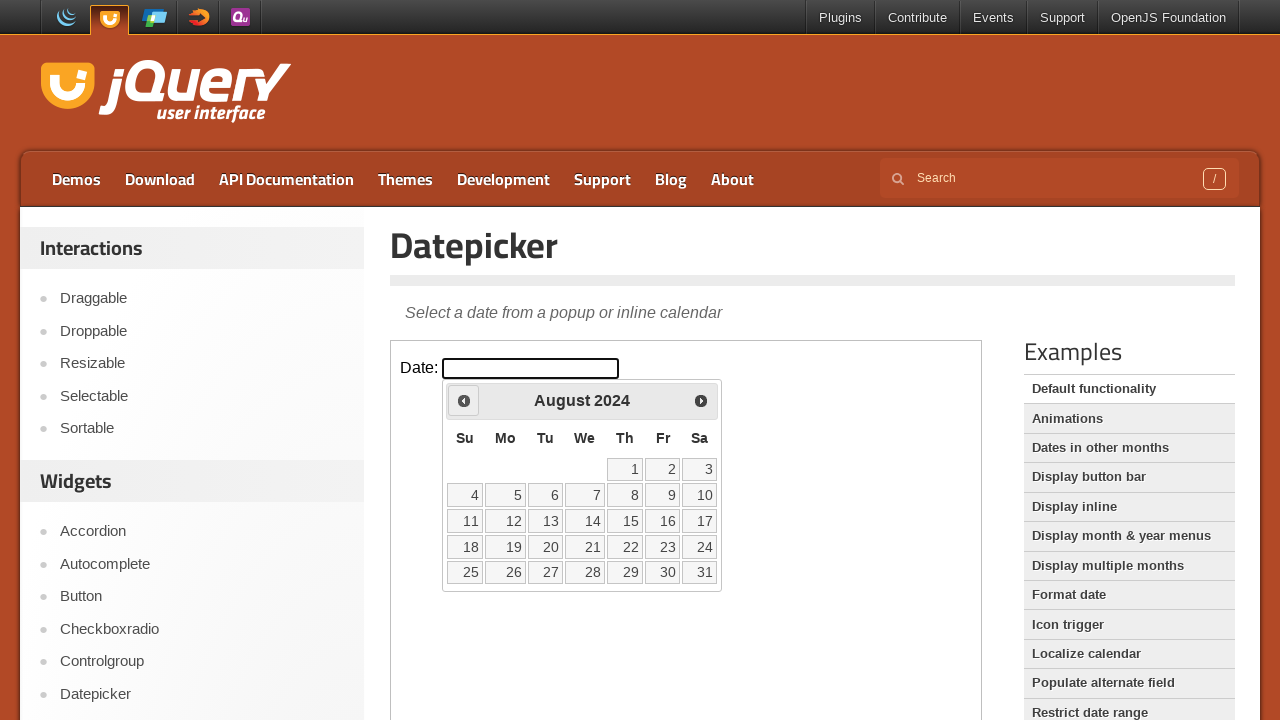

Clicked previous month button (currently at August 2024) at (464, 400) on iframe.demo-frame >> internal:control=enter-frame >> #ui-datepicker-div .ui-date
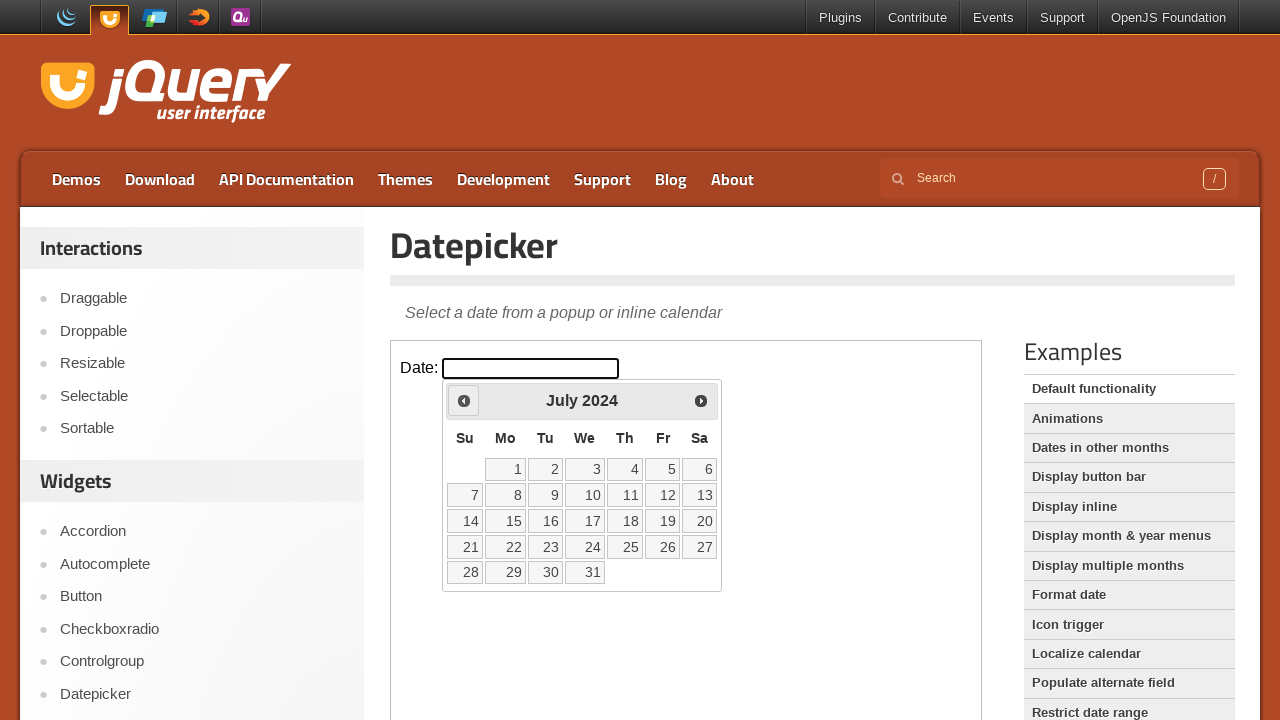

Waited 200ms for calendar to update
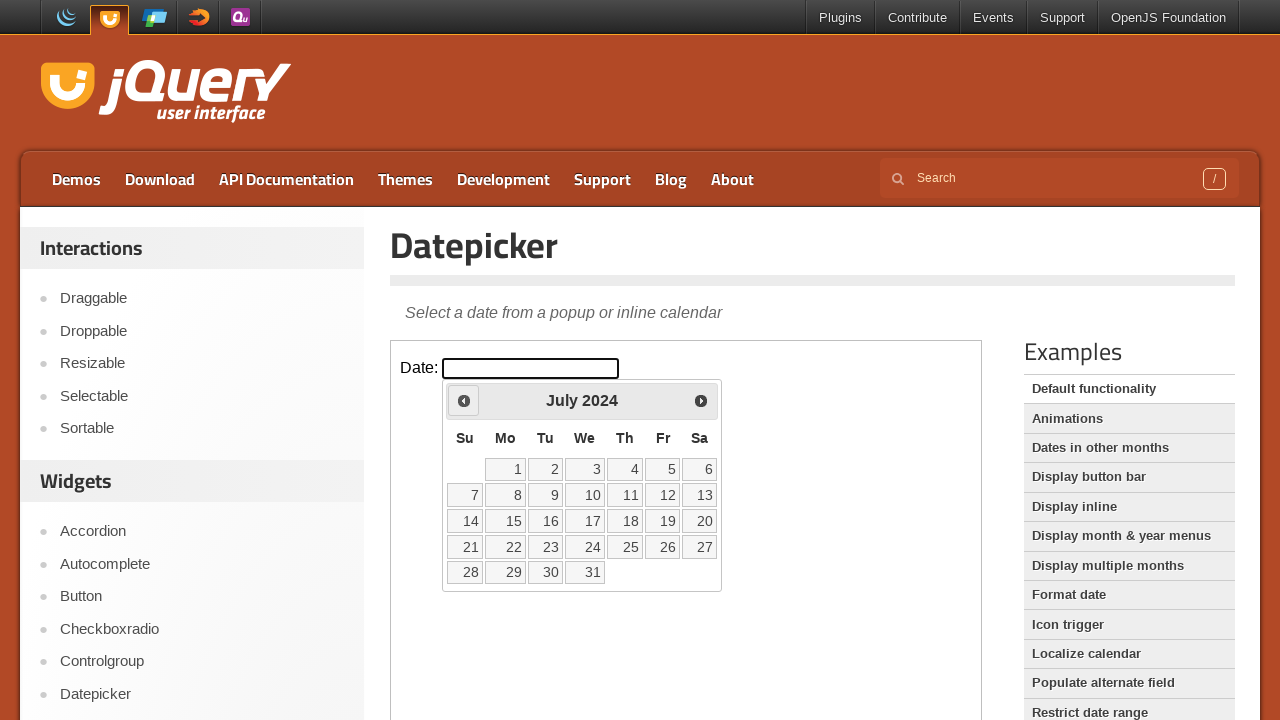

Clicked previous month button (currently at July 2024) at (464, 400) on iframe.demo-frame >> internal:control=enter-frame >> #ui-datepicker-div .ui-date
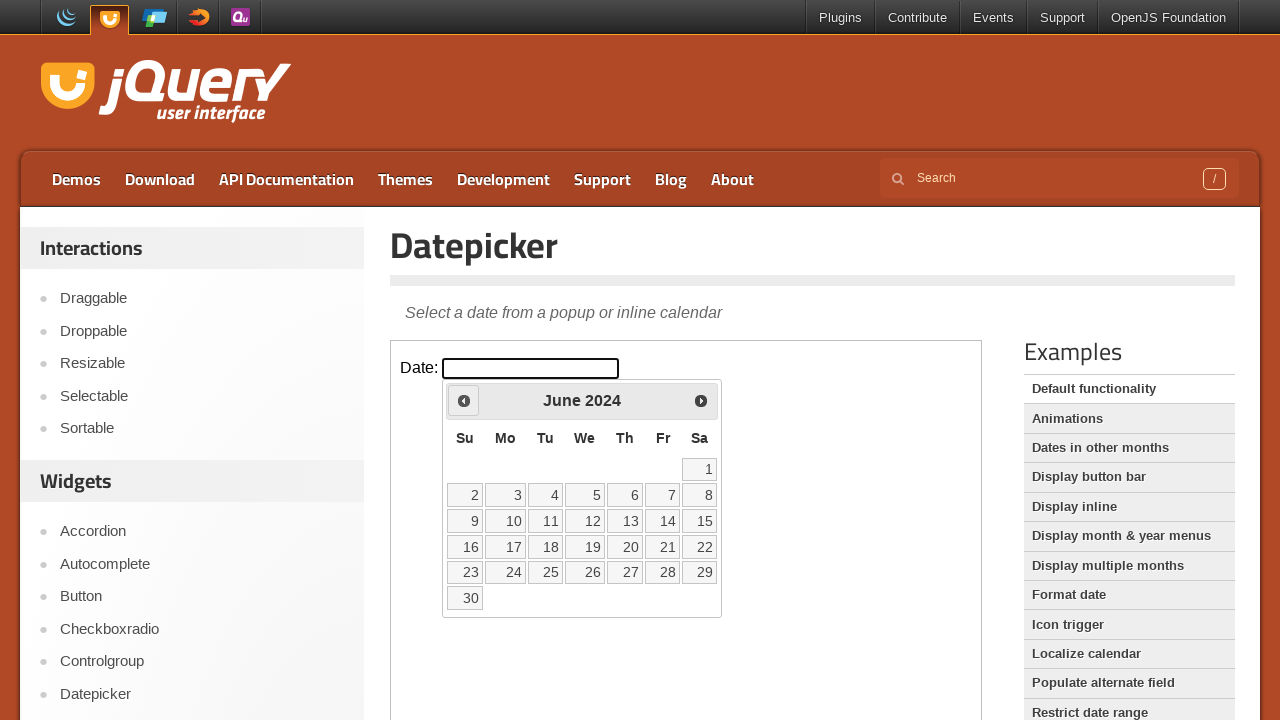

Waited 200ms for calendar to update
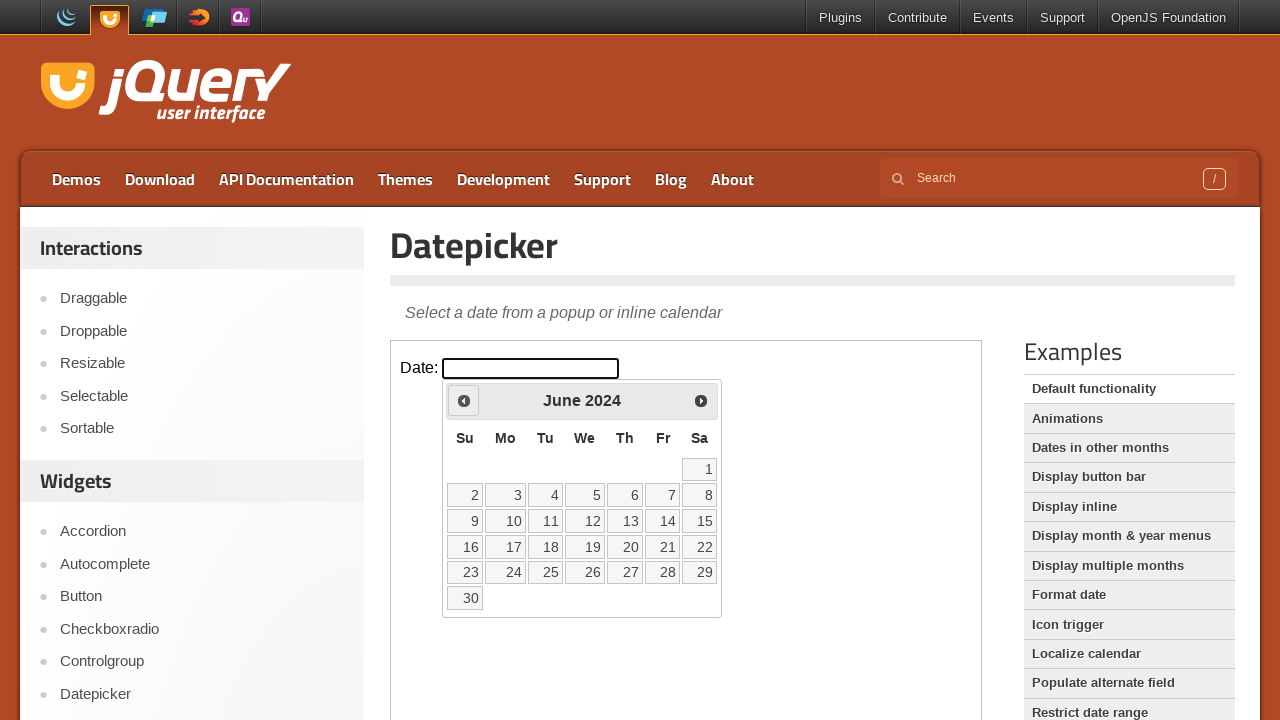

Clicked previous month button (currently at June 2024) at (464, 400) on iframe.demo-frame >> internal:control=enter-frame >> #ui-datepicker-div .ui-date
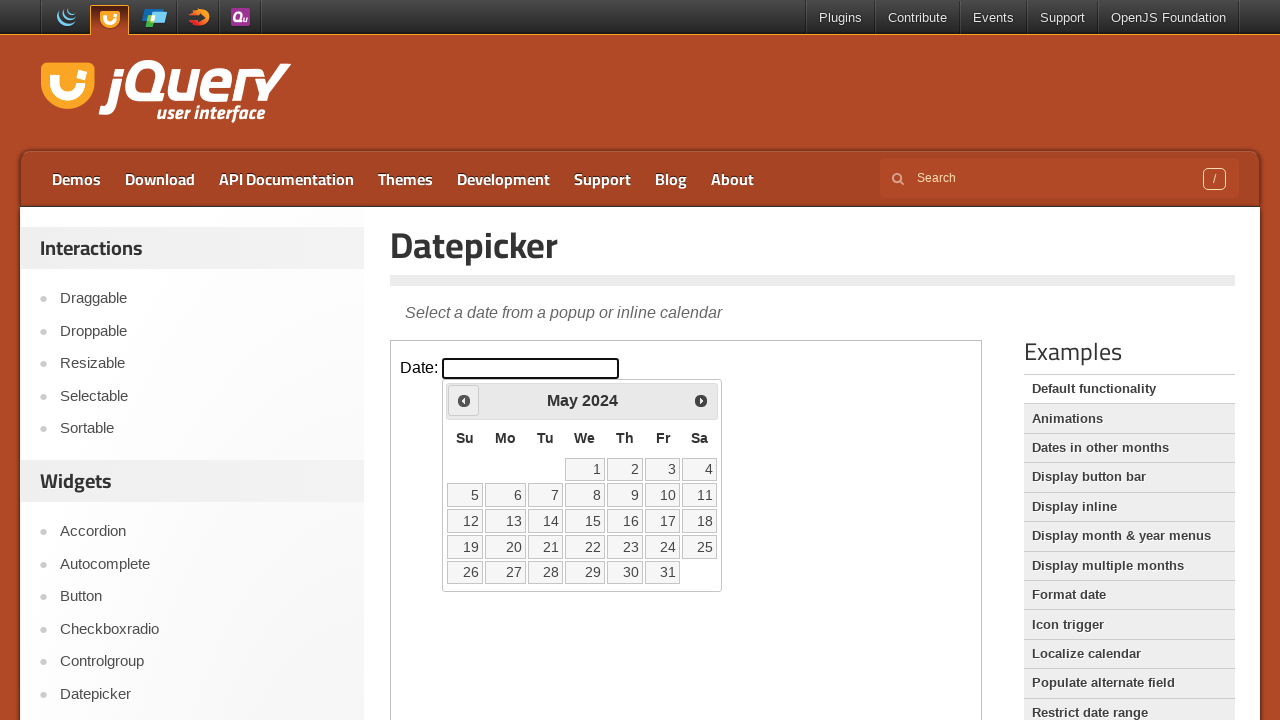

Waited 200ms for calendar to update
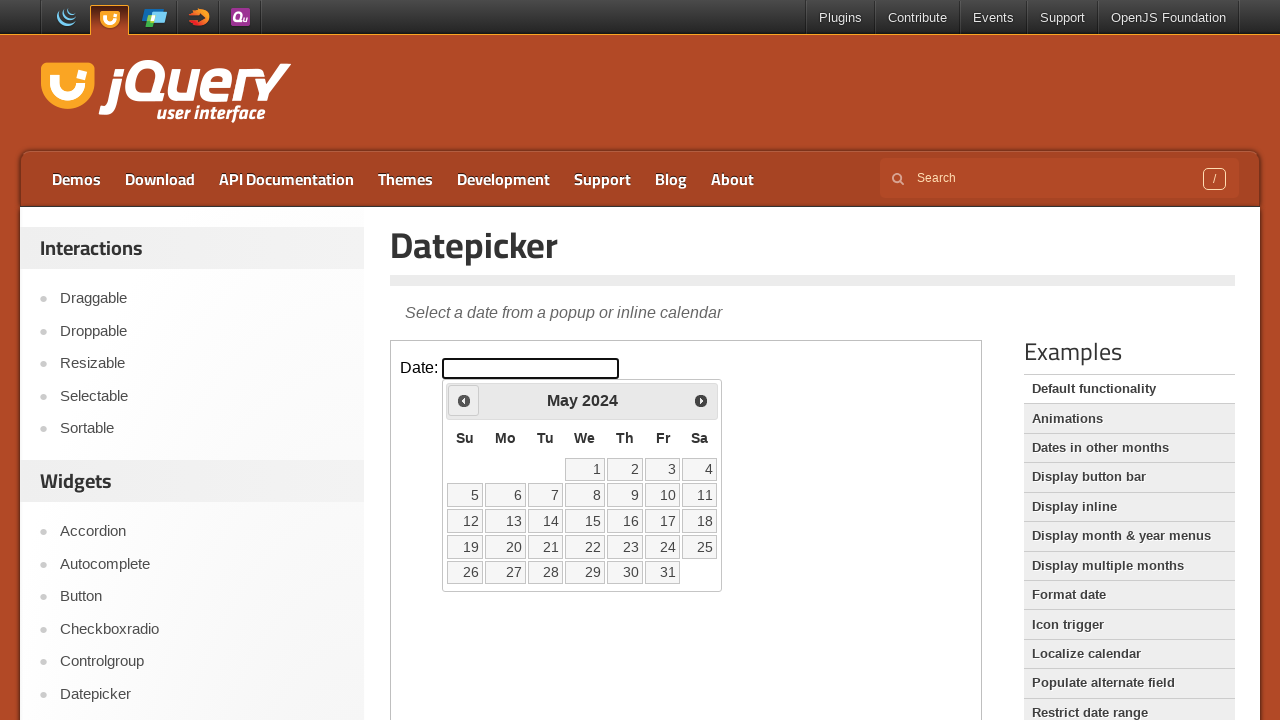

Clicked previous month button (currently at May 2024) at (464, 400) on iframe.demo-frame >> internal:control=enter-frame >> #ui-datepicker-div .ui-date
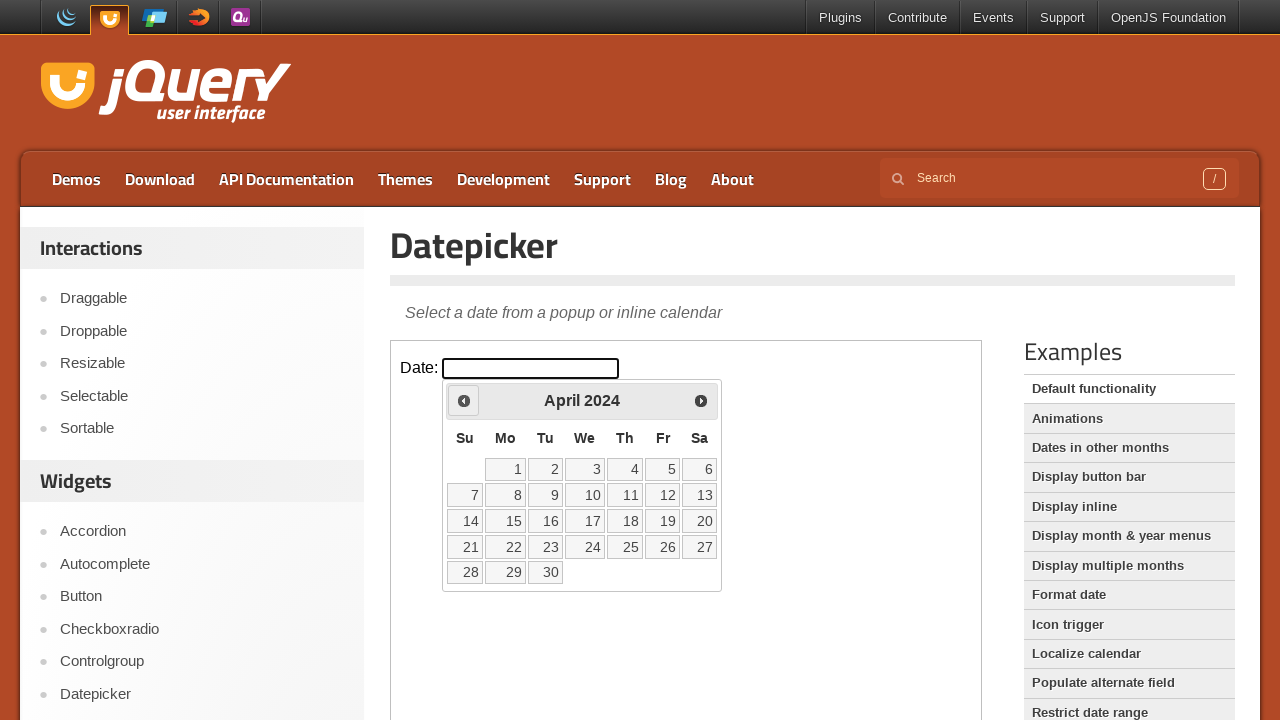

Waited 200ms for calendar to update
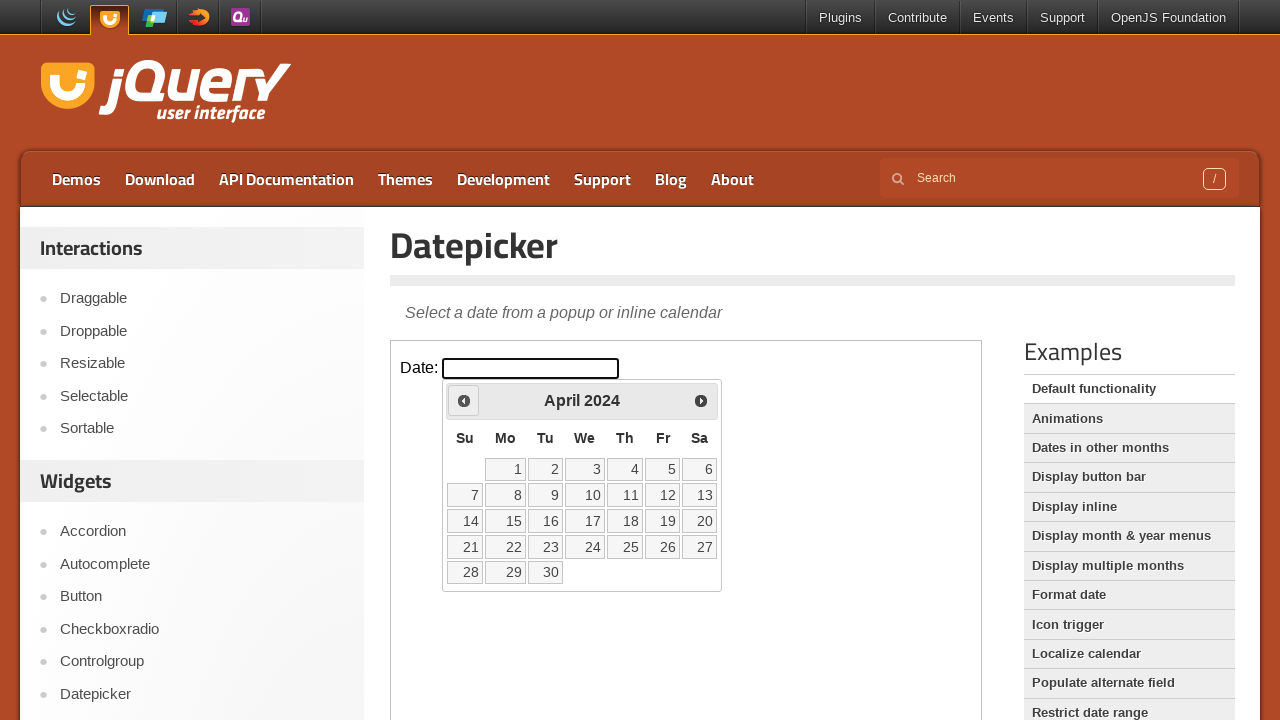

Clicked previous month button (currently at April 2024) at (464, 400) on iframe.demo-frame >> internal:control=enter-frame >> #ui-datepicker-div .ui-date
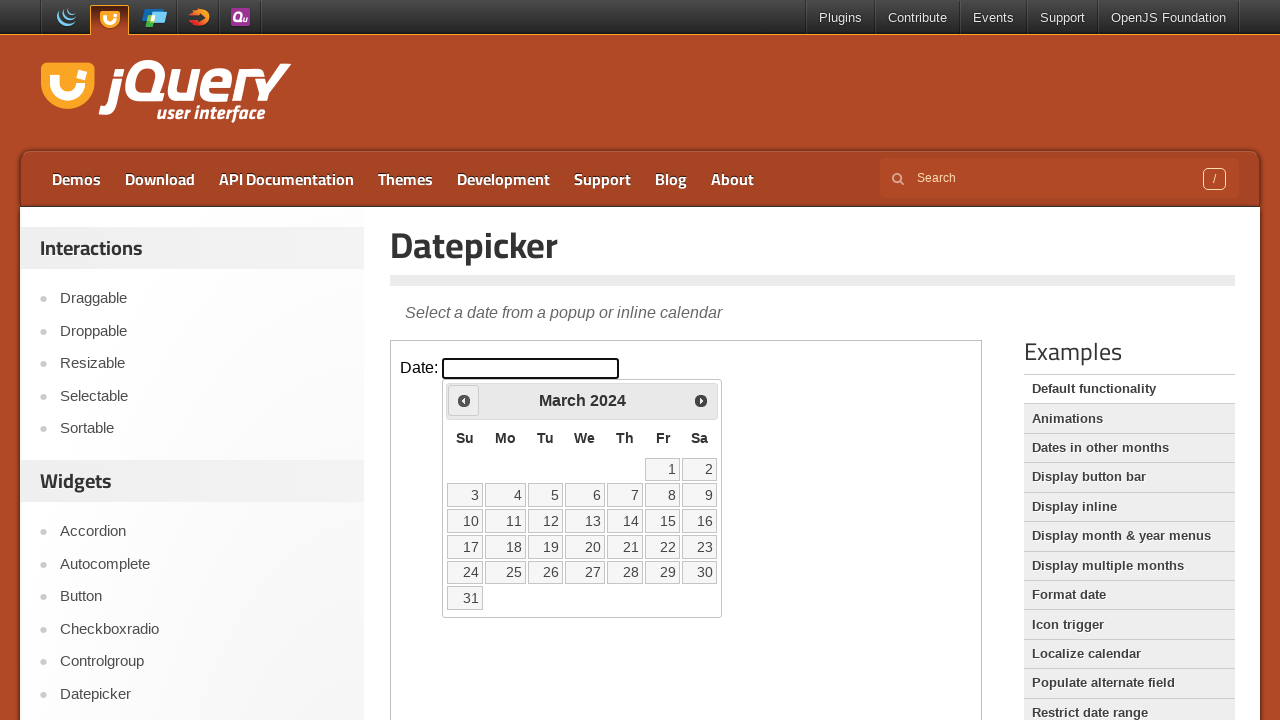

Waited 200ms for calendar to update
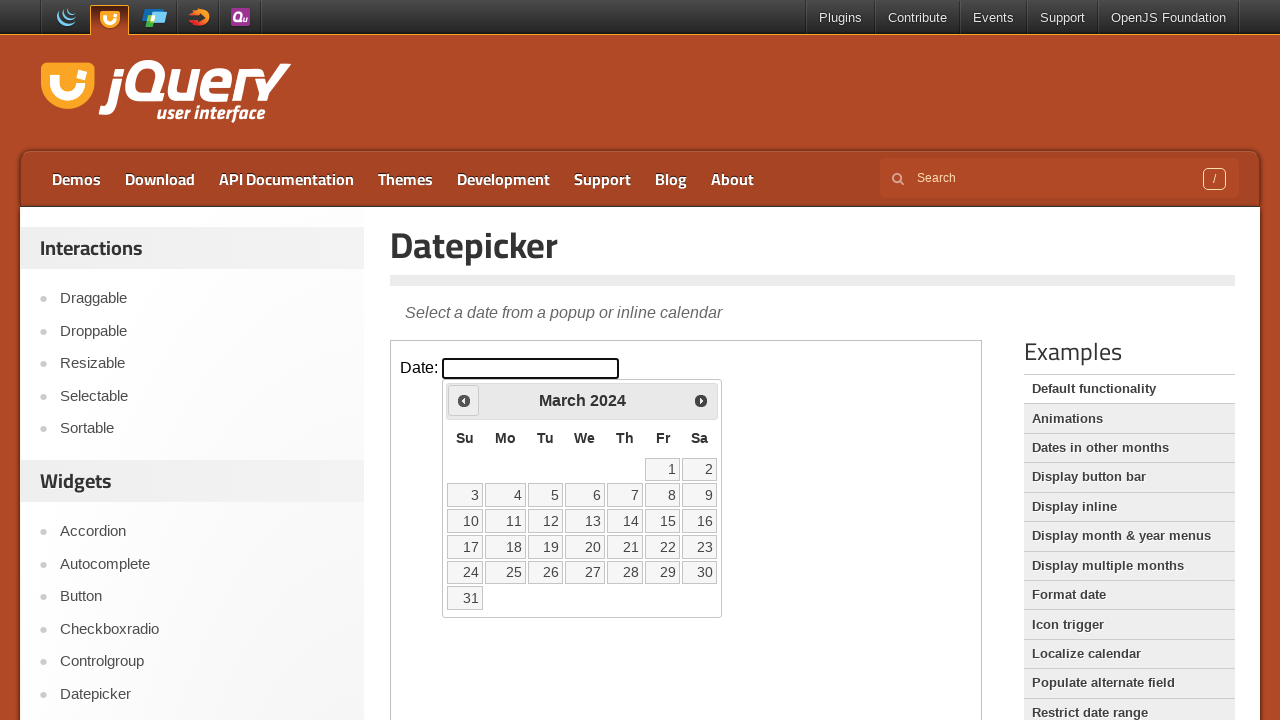

Clicked previous month button (currently at March 2024) at (464, 400) on iframe.demo-frame >> internal:control=enter-frame >> #ui-datepicker-div .ui-date
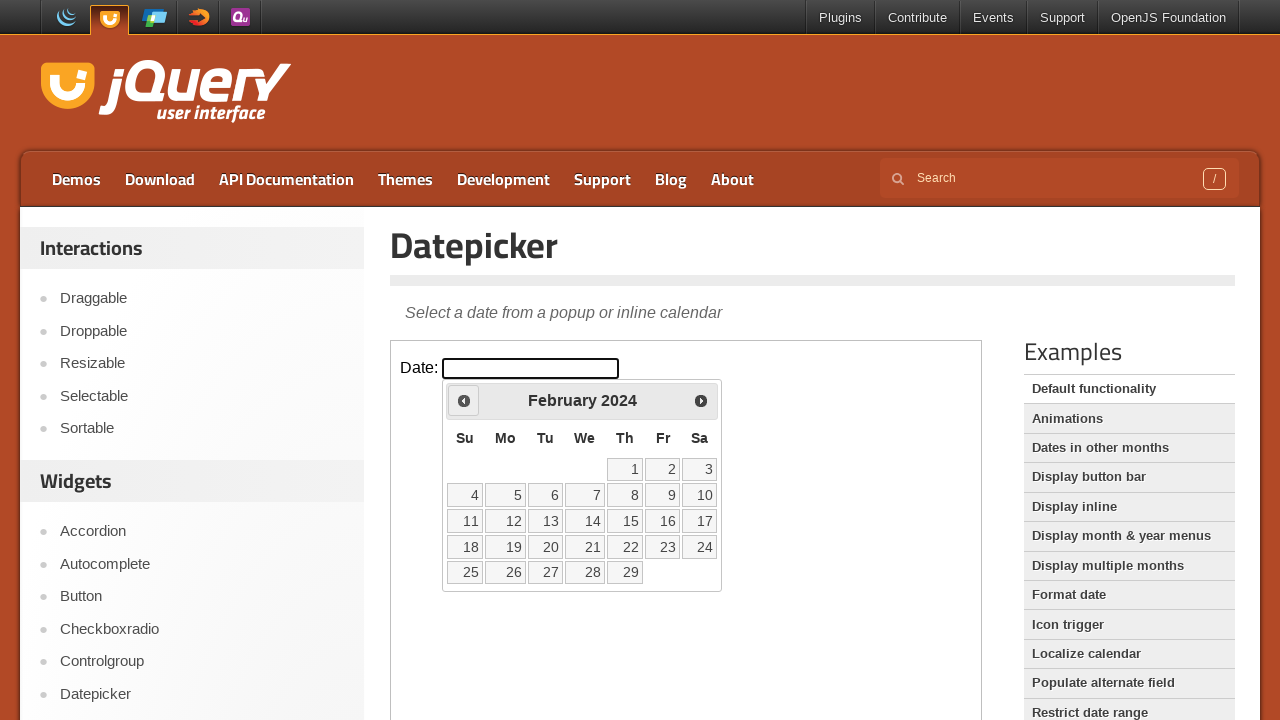

Waited 200ms for calendar to update
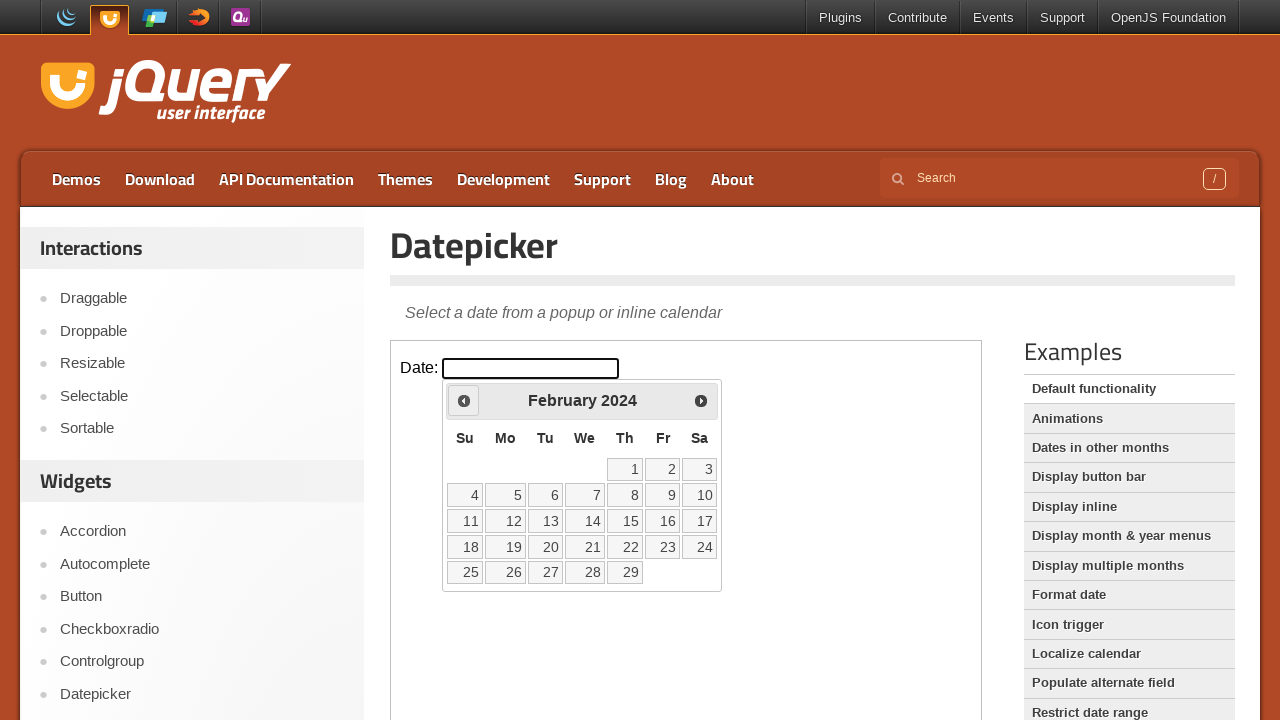

Clicked previous month button (currently at February 2024) at (464, 400) on iframe.demo-frame >> internal:control=enter-frame >> #ui-datepicker-div .ui-date
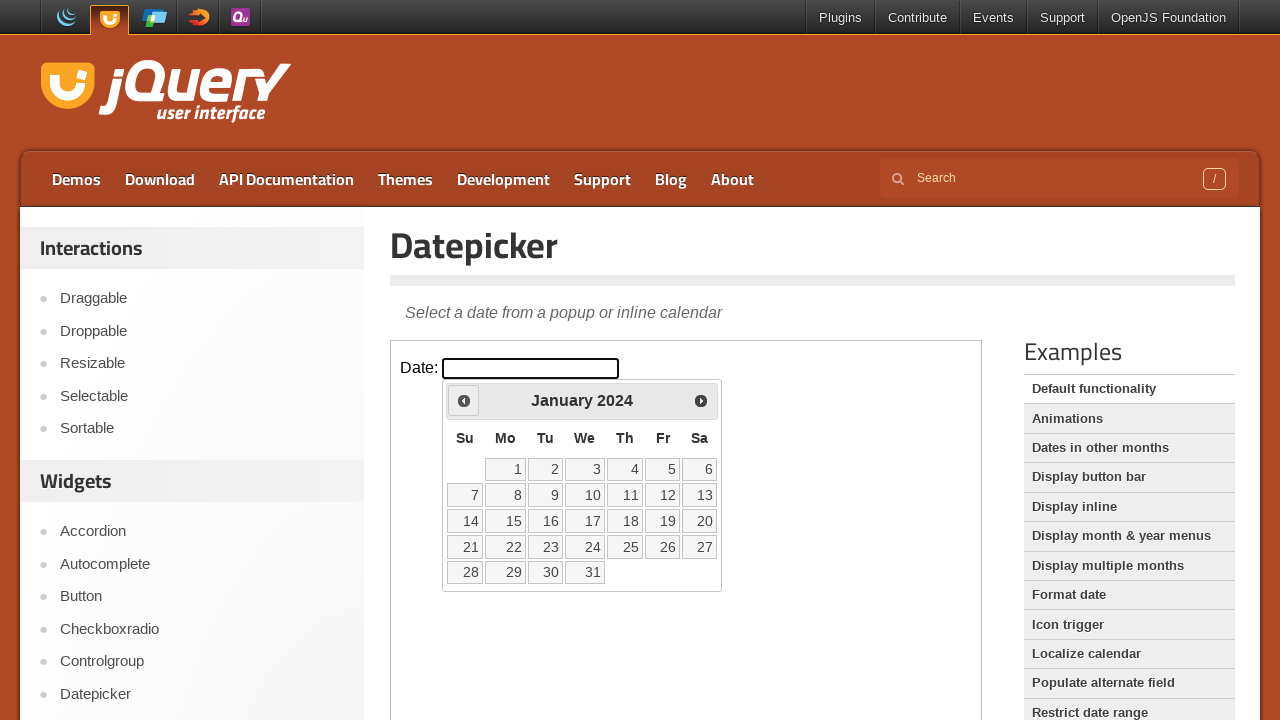

Waited 200ms for calendar to update
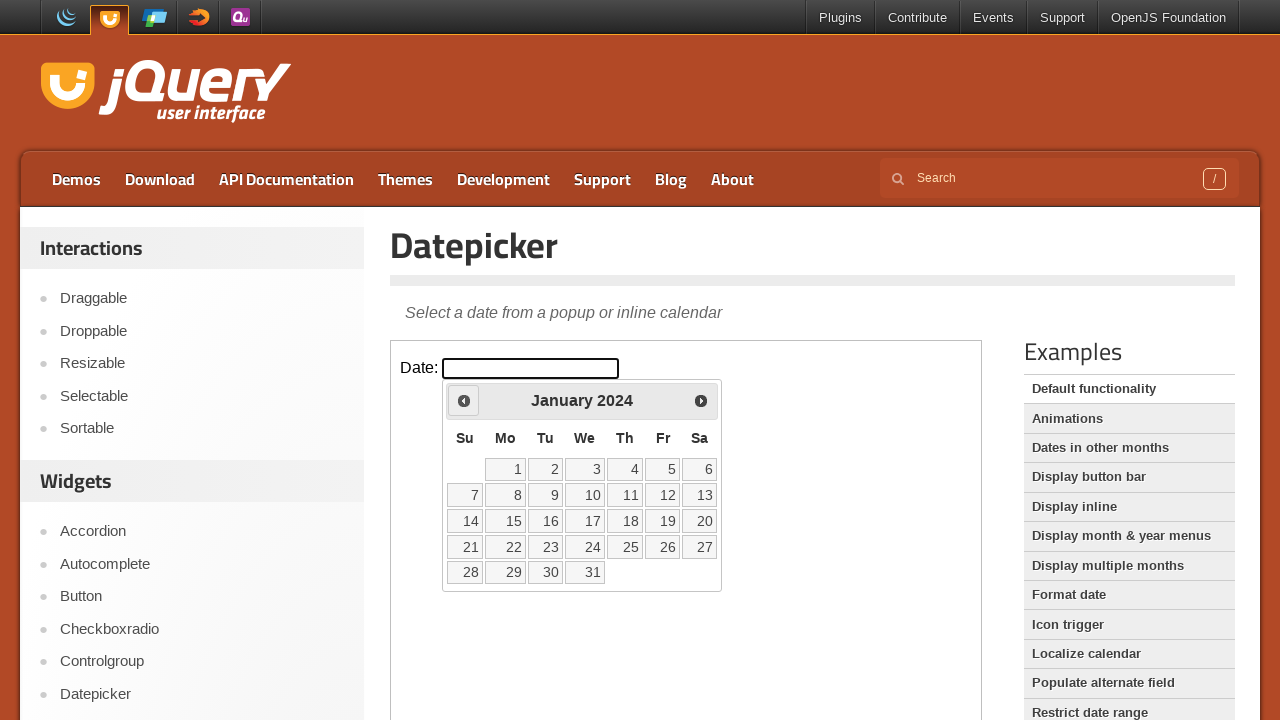

Clicked previous month button (currently at January 2024) at (464, 400) on iframe.demo-frame >> internal:control=enter-frame >> #ui-datepicker-div .ui-date
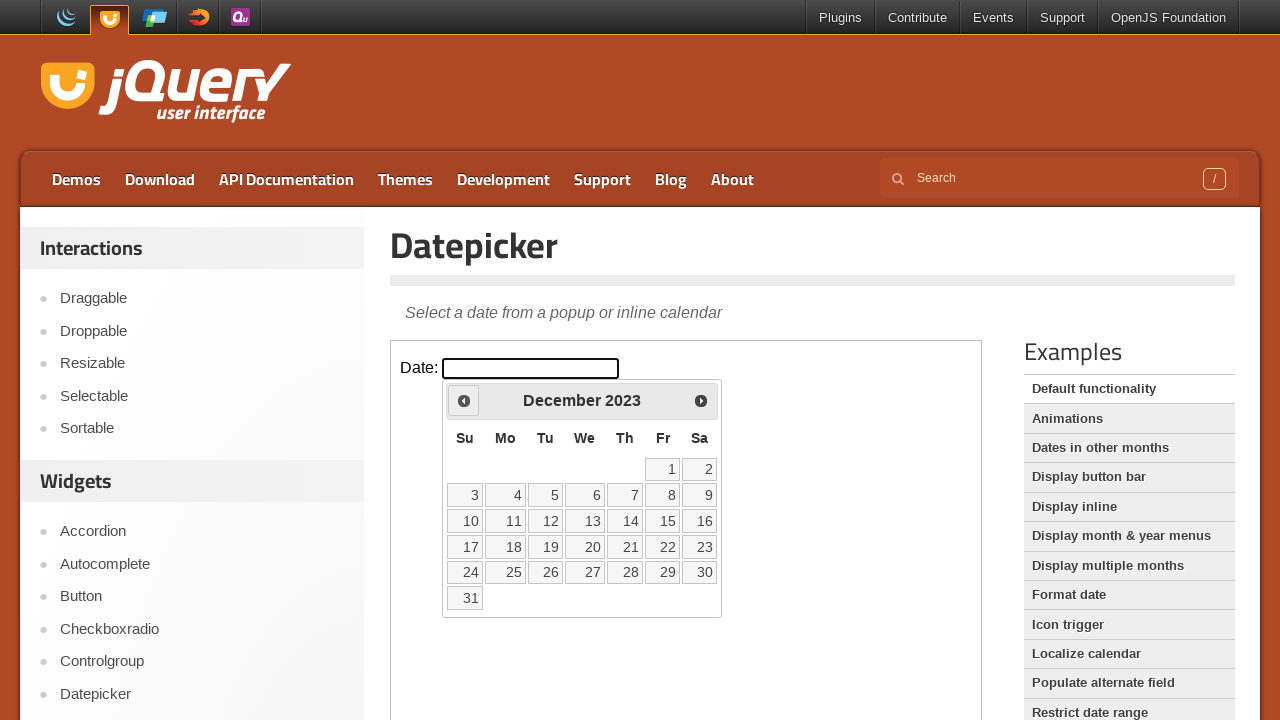

Waited 200ms for calendar to update
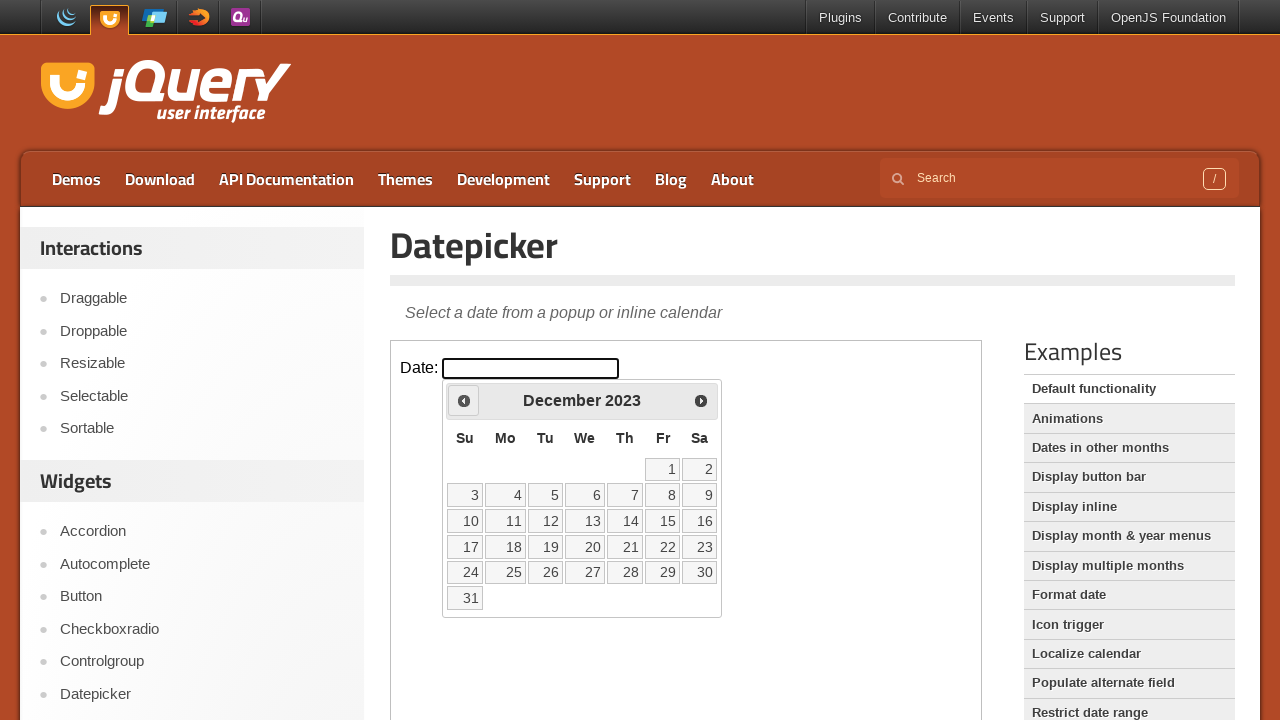

Clicked previous month button (currently at December 2023) at (464, 400) on iframe.demo-frame >> internal:control=enter-frame >> #ui-datepicker-div .ui-date
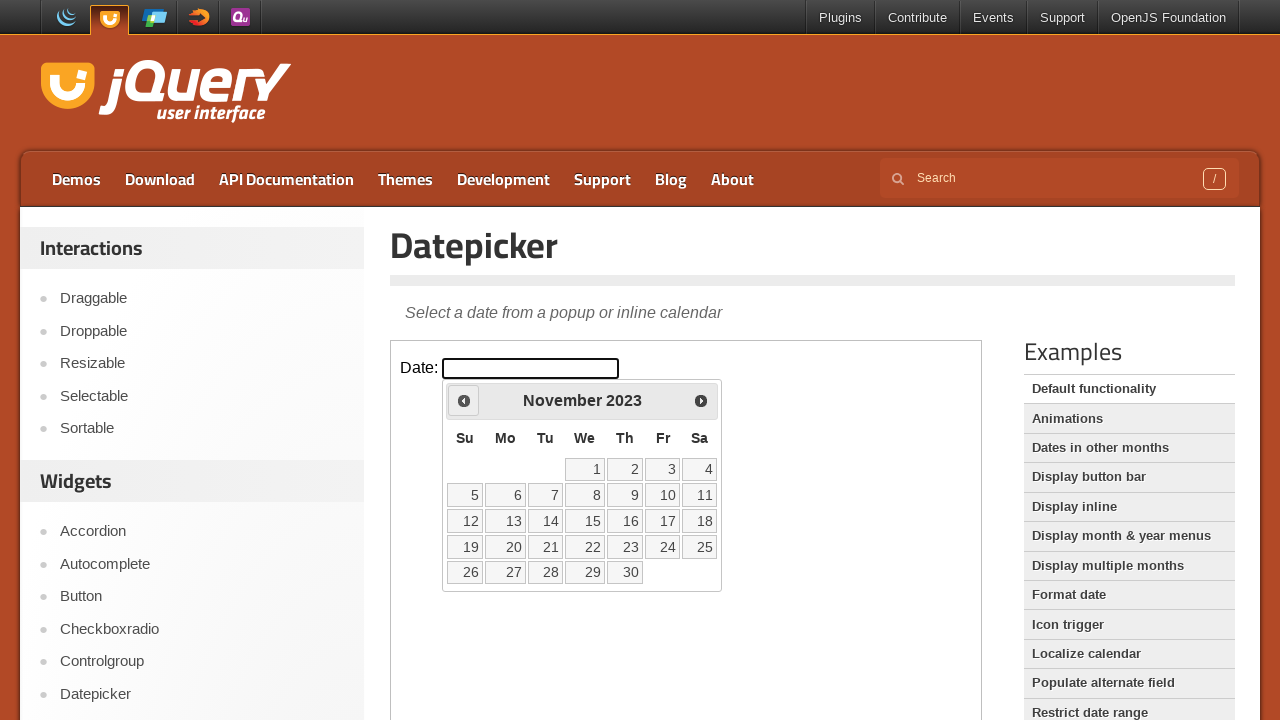

Waited 200ms for calendar to update
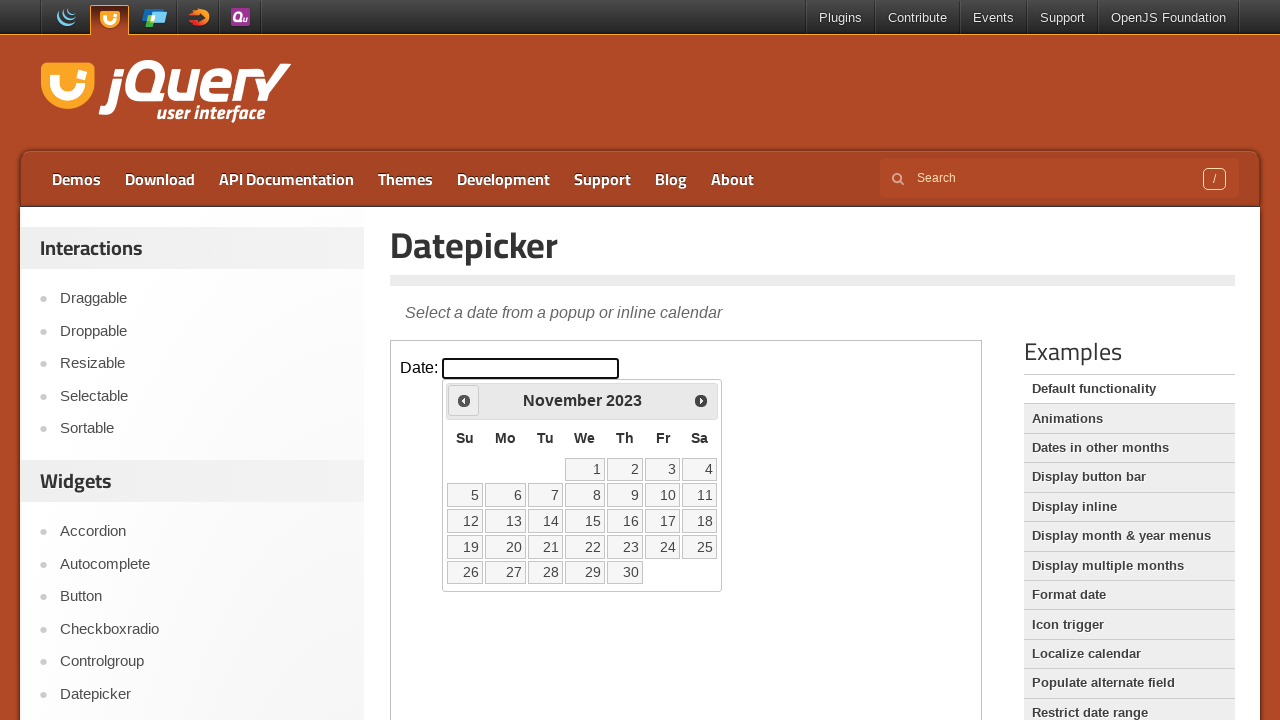

Clicked previous month button (currently at November 2023) at (464, 400) on iframe.demo-frame >> internal:control=enter-frame >> #ui-datepicker-div .ui-date
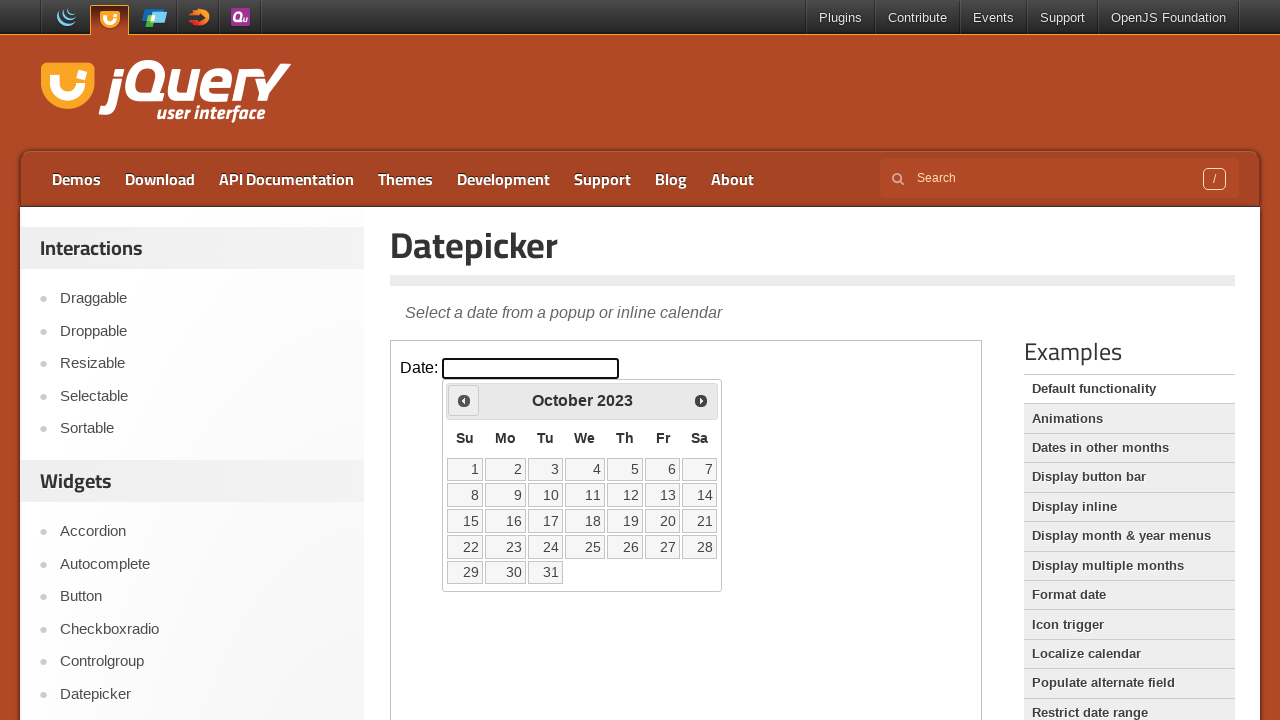

Waited 200ms for calendar to update
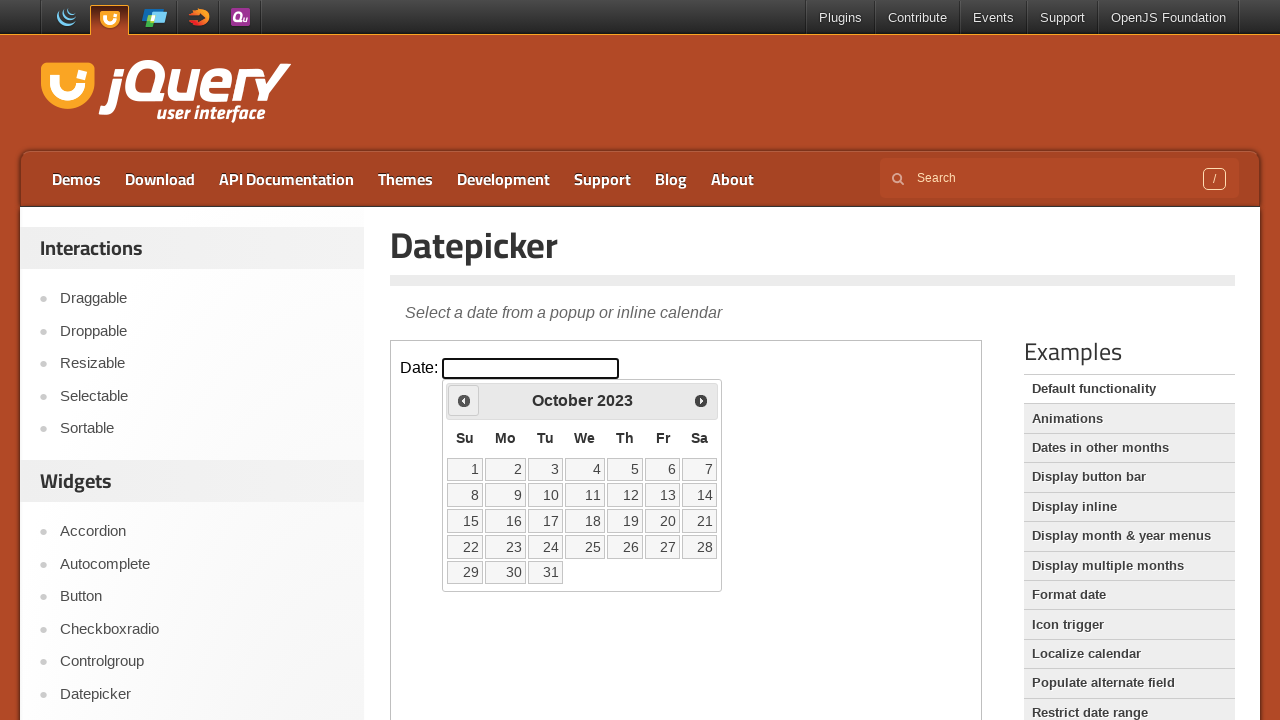

Clicked previous month button (currently at October 2023) at (464, 400) on iframe.demo-frame >> internal:control=enter-frame >> #ui-datepicker-div .ui-date
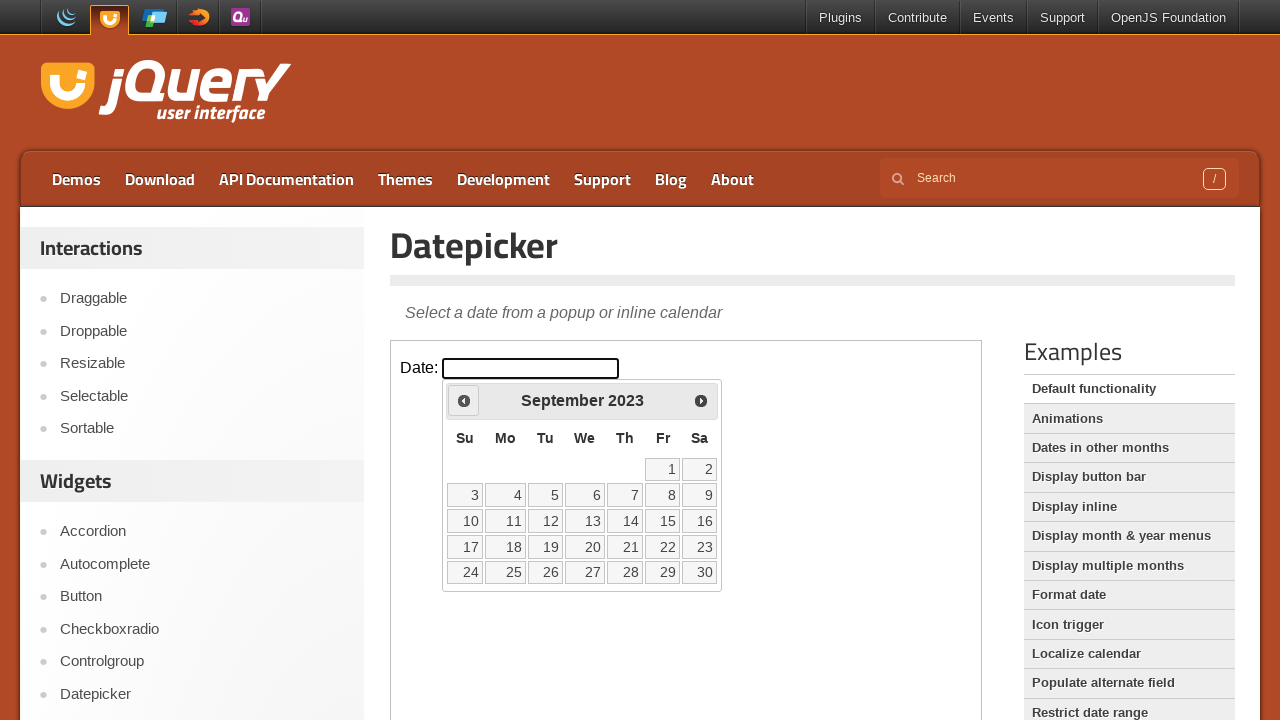

Waited 200ms for calendar to update
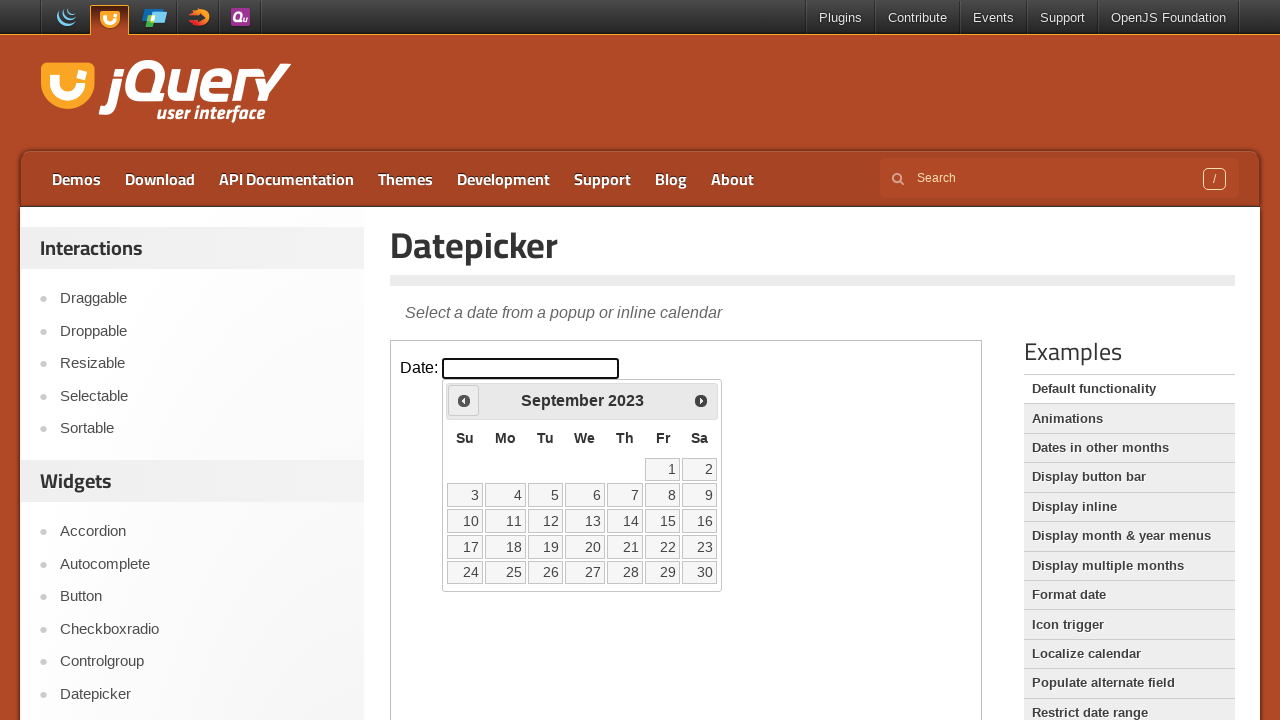

Clicked previous month button (currently at September 2023) at (464, 400) on iframe.demo-frame >> internal:control=enter-frame >> #ui-datepicker-div .ui-date
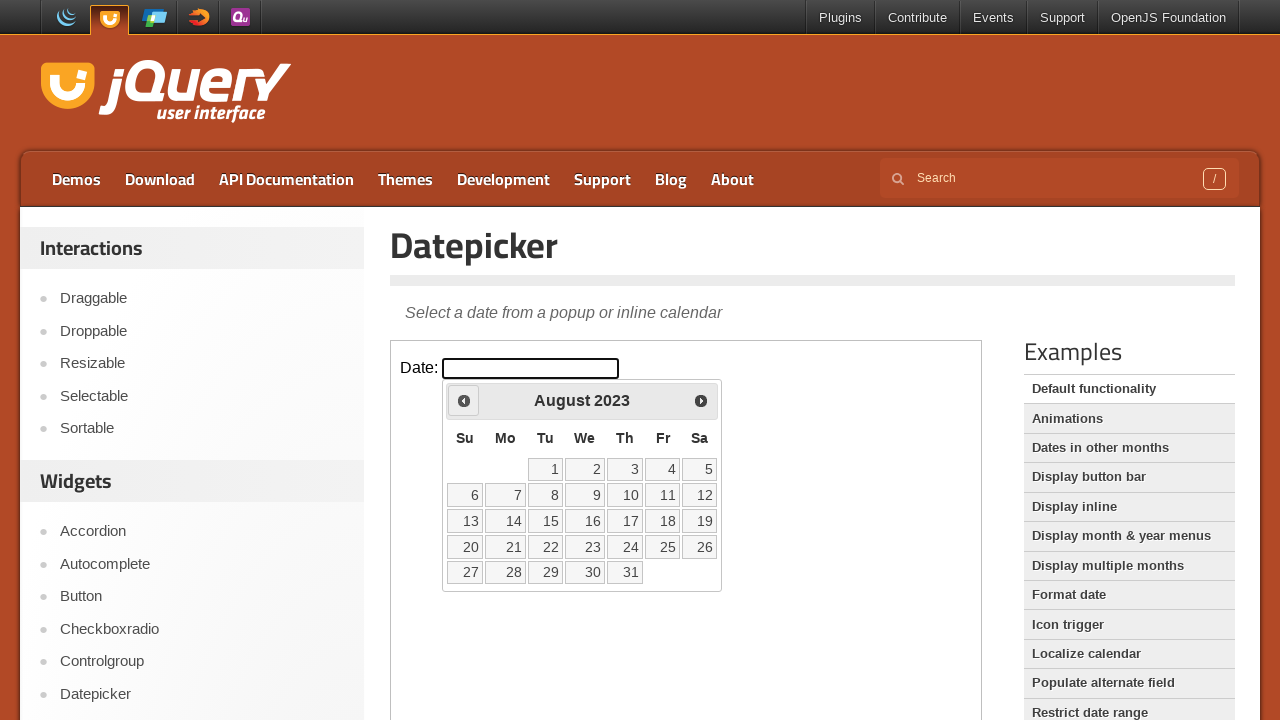

Waited 200ms for calendar to update
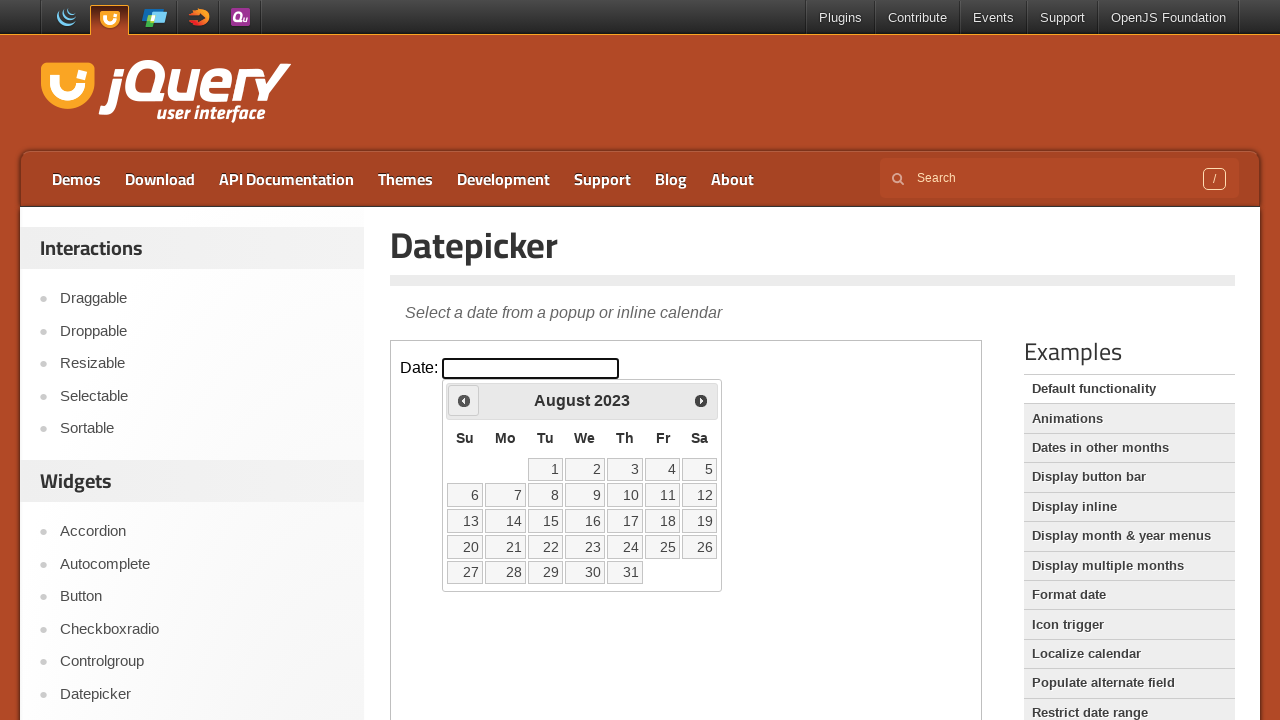

Clicked previous month button (currently at August 2023) at (464, 400) on iframe.demo-frame >> internal:control=enter-frame >> #ui-datepicker-div .ui-date
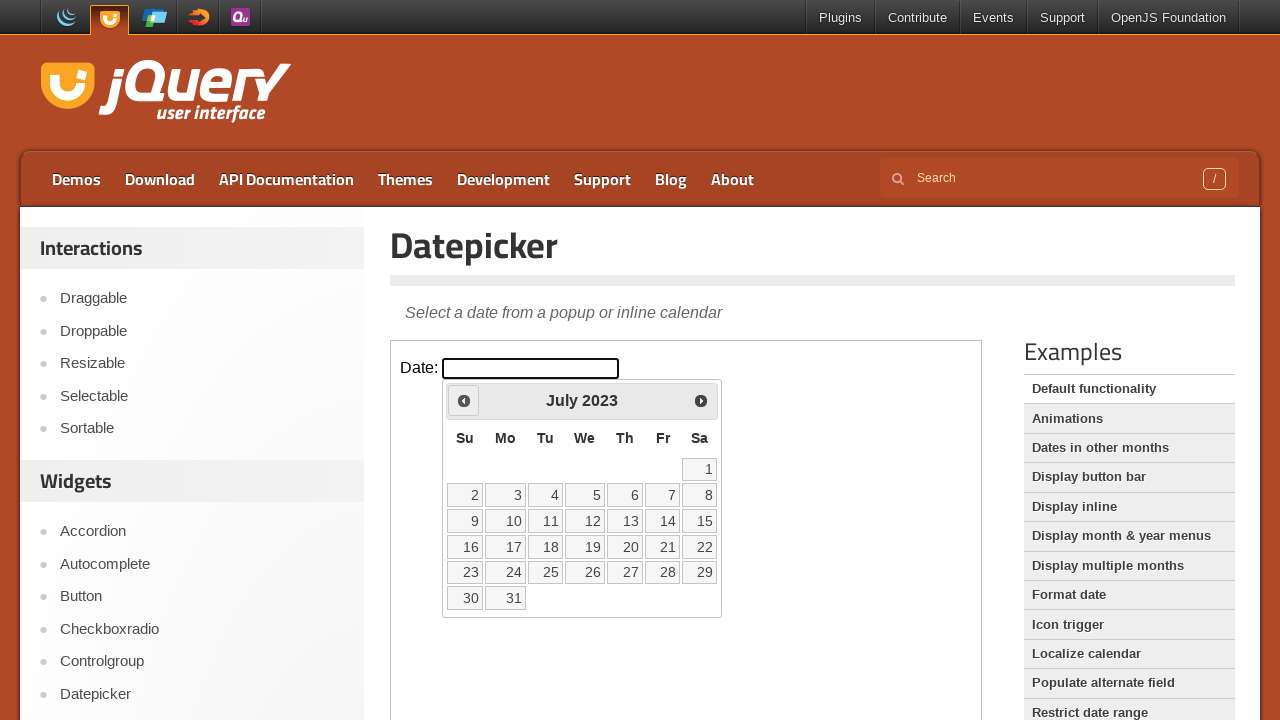

Waited 200ms for calendar to update
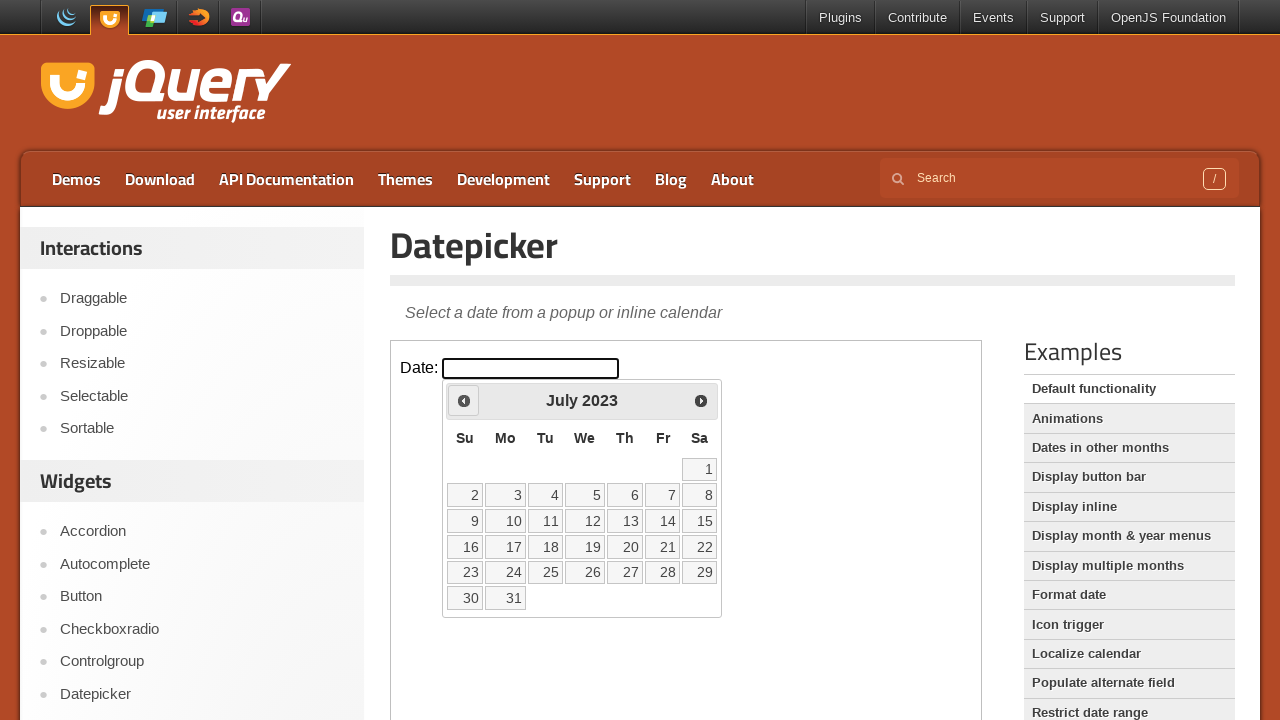

Clicked previous month button (currently at July 2023) at (464, 400) on iframe.demo-frame >> internal:control=enter-frame >> #ui-datepicker-div .ui-date
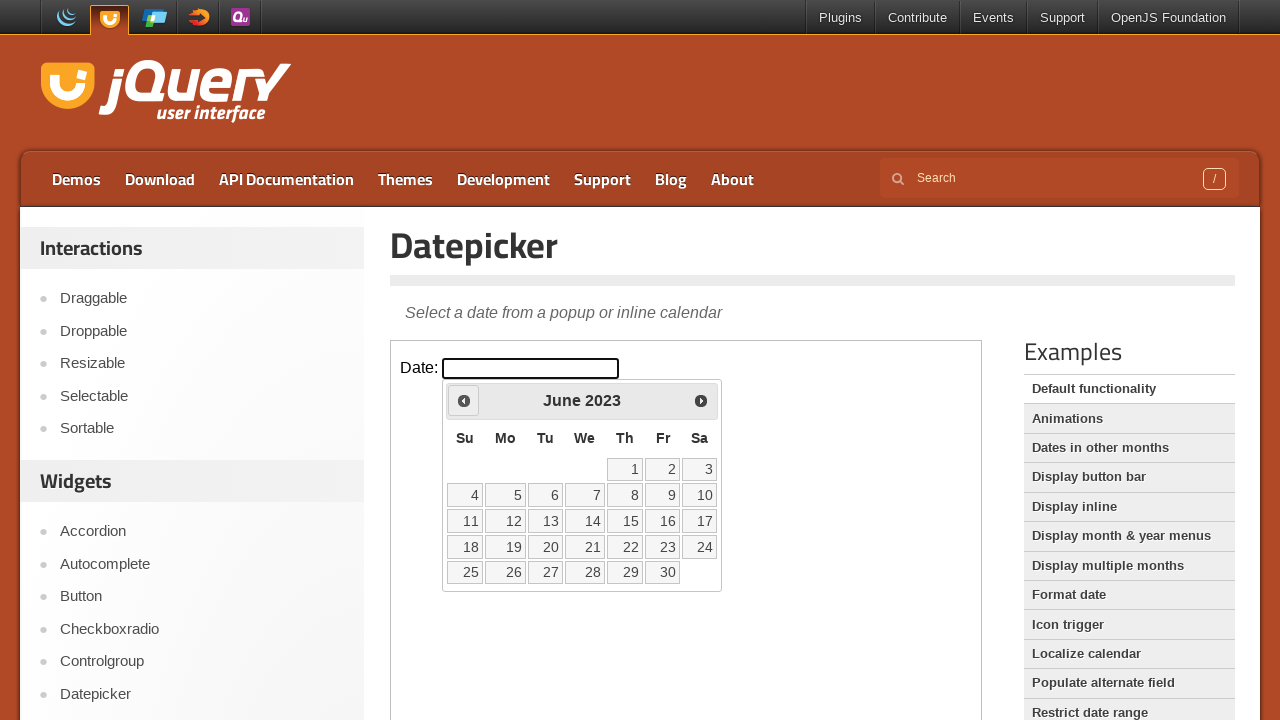

Waited 200ms for calendar to update
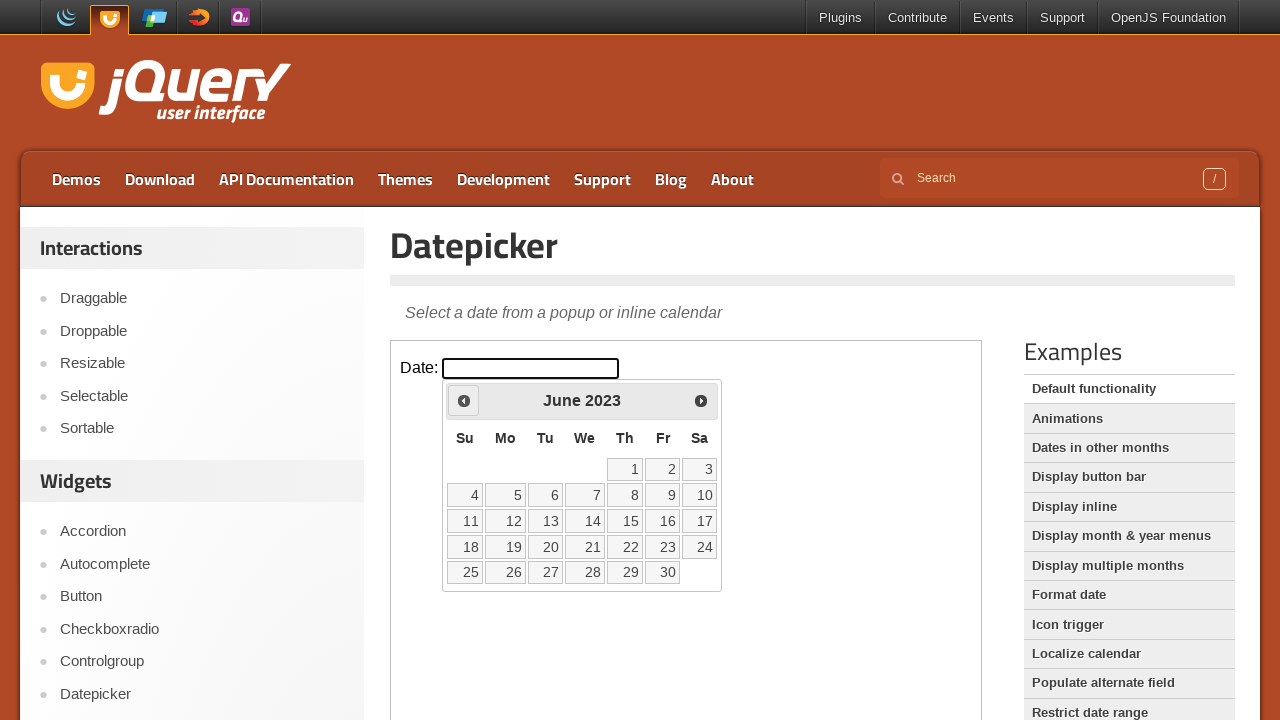

Clicked previous month button (currently at June 2023) at (464, 400) on iframe.demo-frame >> internal:control=enter-frame >> #ui-datepicker-div .ui-date
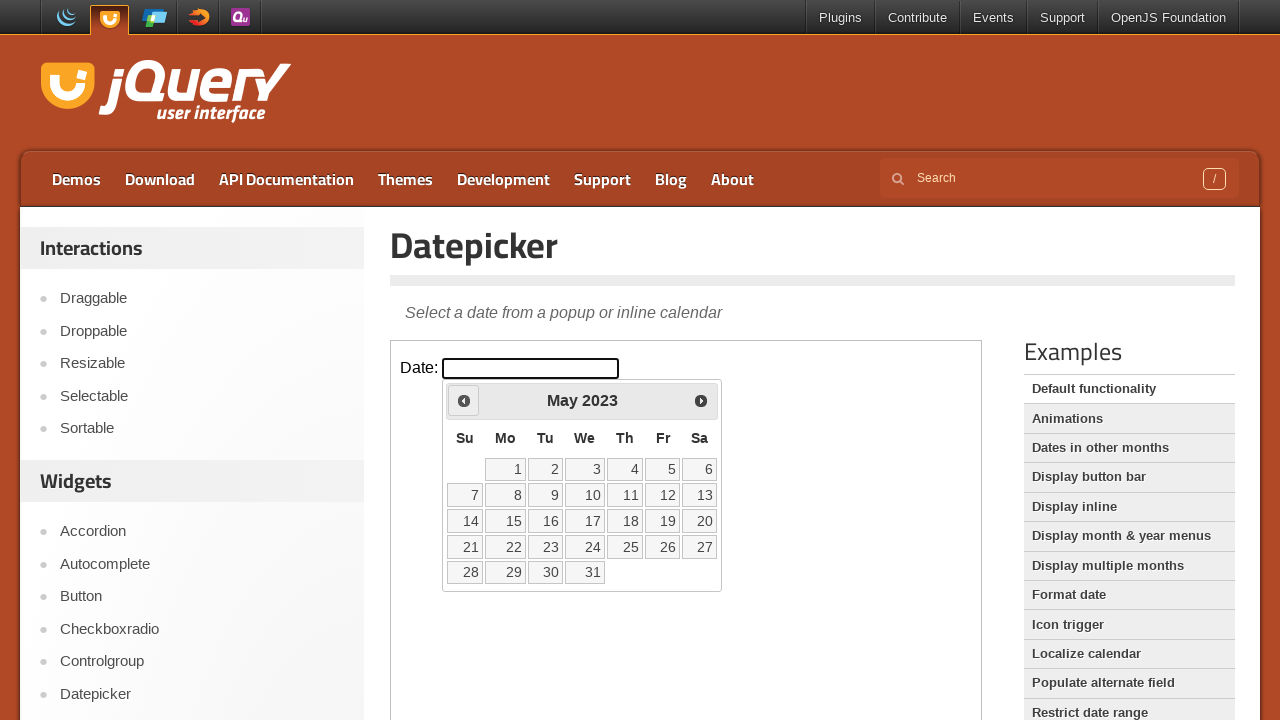

Waited 200ms for calendar to update
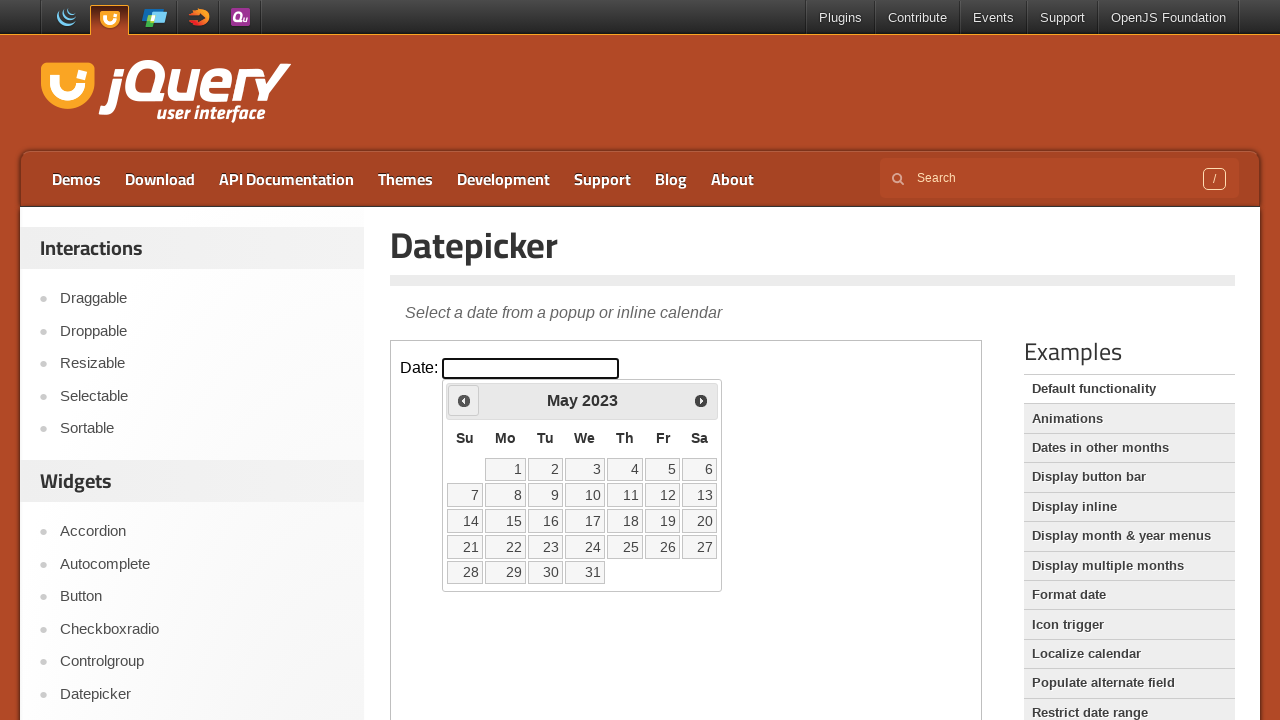

Clicked previous month button (currently at May 2023) at (464, 400) on iframe.demo-frame >> internal:control=enter-frame >> #ui-datepicker-div .ui-date
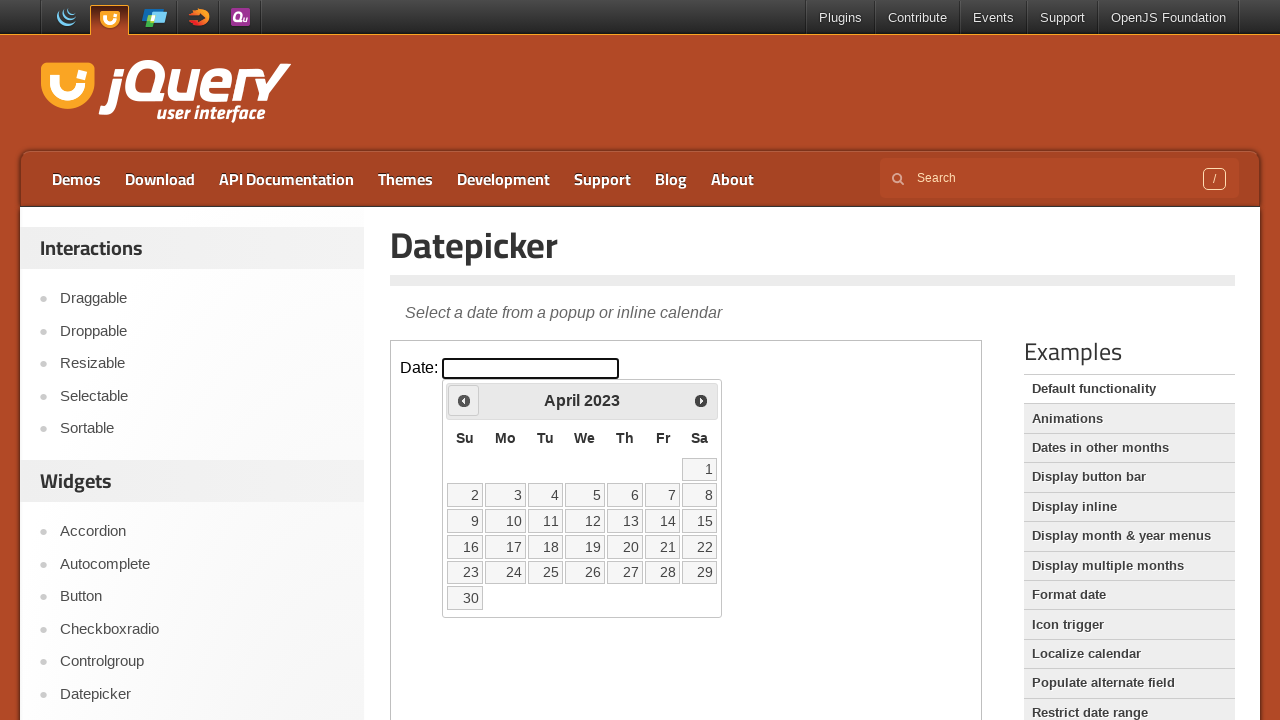

Waited 200ms for calendar to update
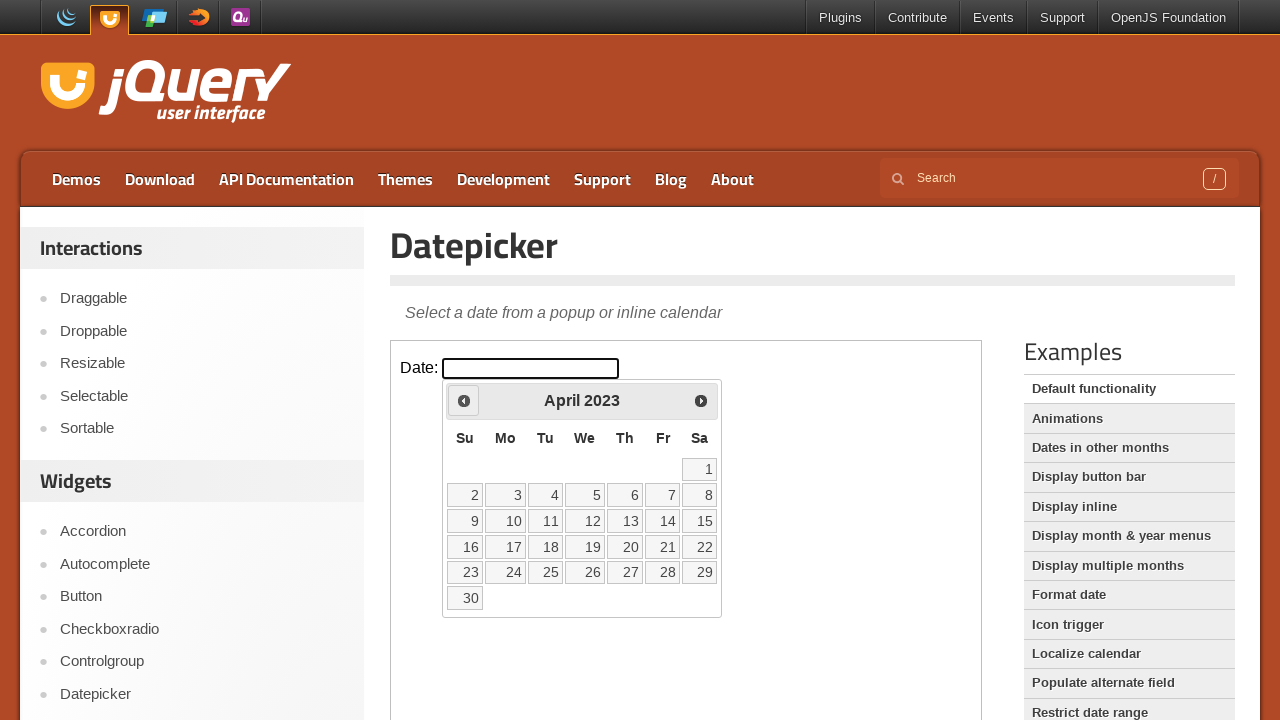

Clicked previous month button (currently at April 2023) at (464, 400) on iframe.demo-frame >> internal:control=enter-frame >> #ui-datepicker-div .ui-date
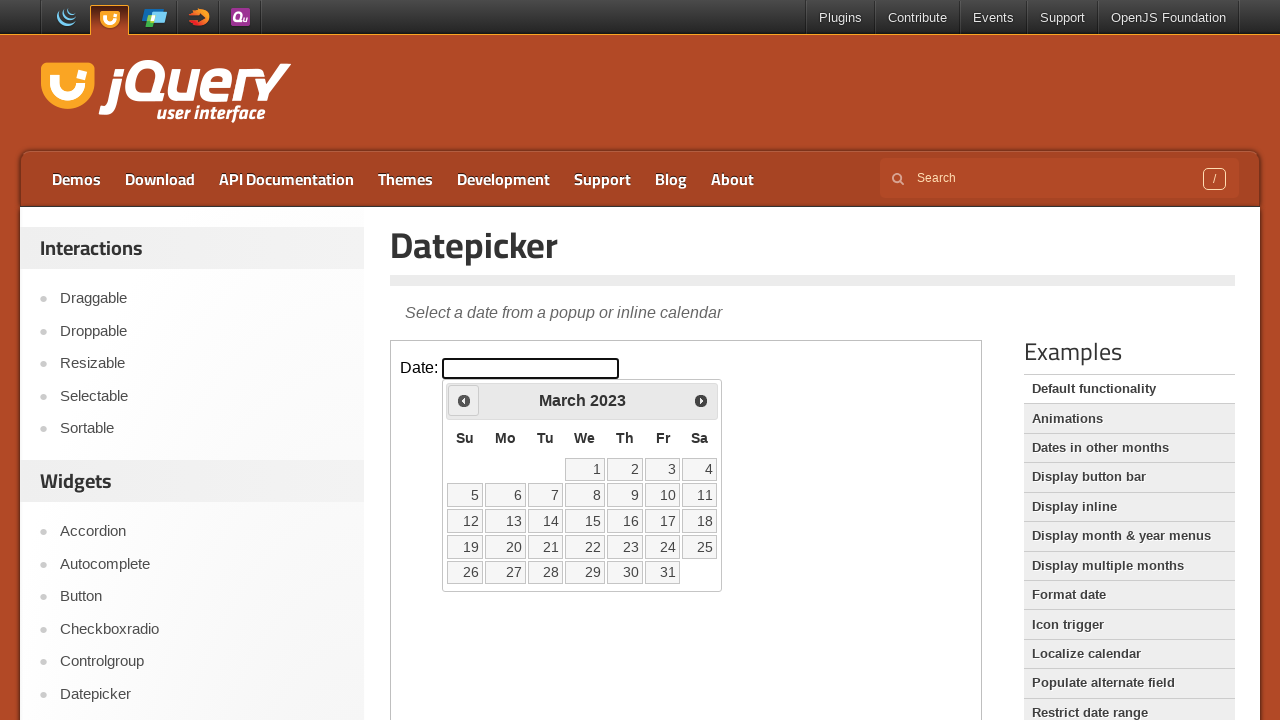

Waited 200ms for calendar to update
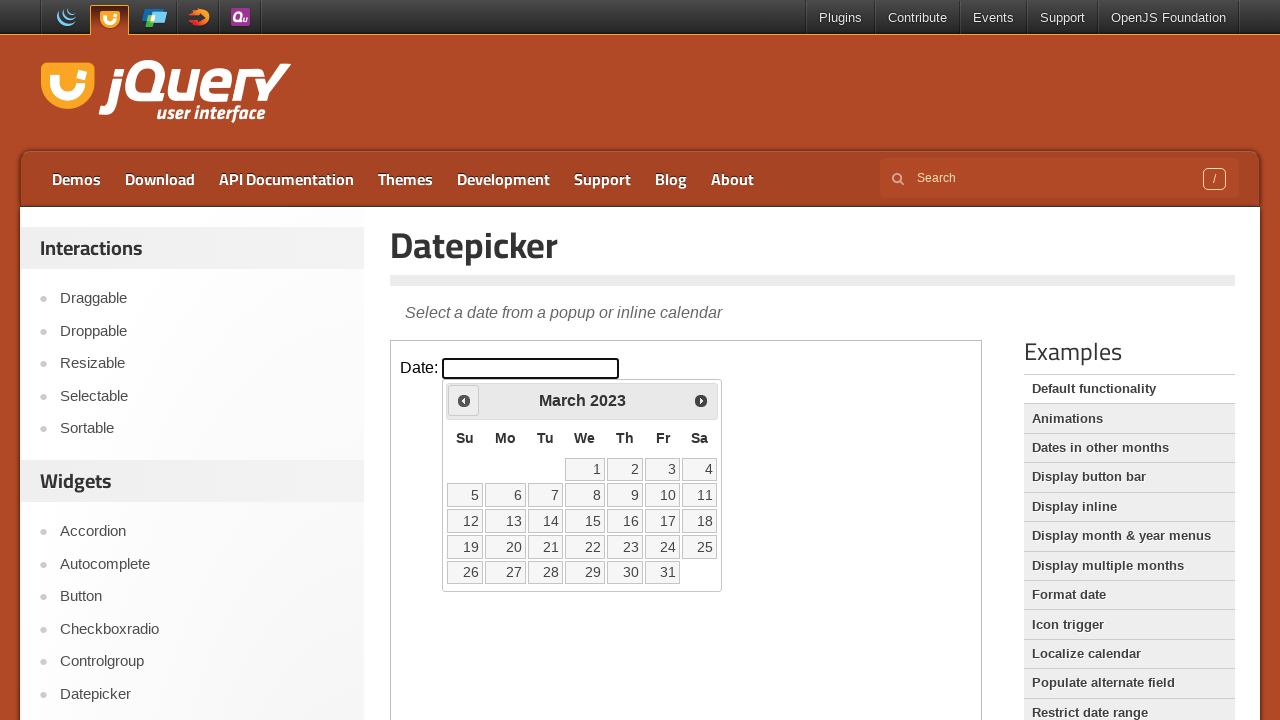

Clicked previous month button (currently at March 2023) at (464, 400) on iframe.demo-frame >> internal:control=enter-frame >> #ui-datepicker-div .ui-date
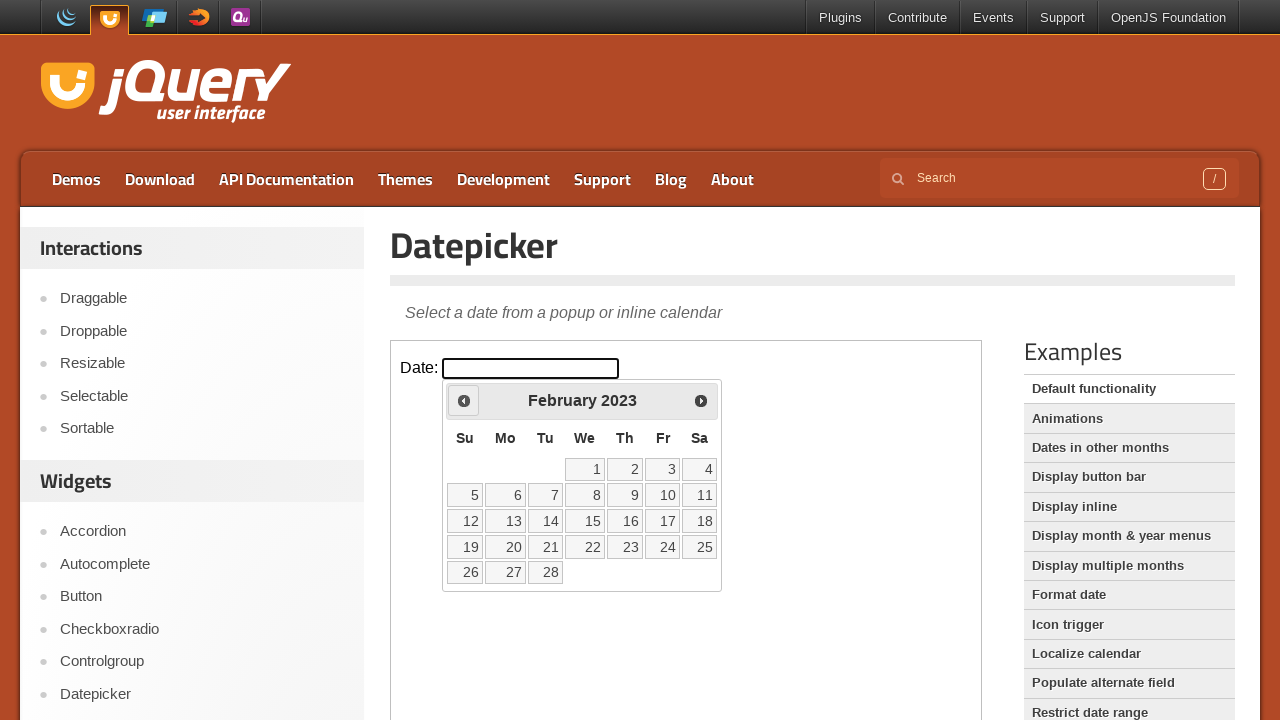

Waited 200ms for calendar to update
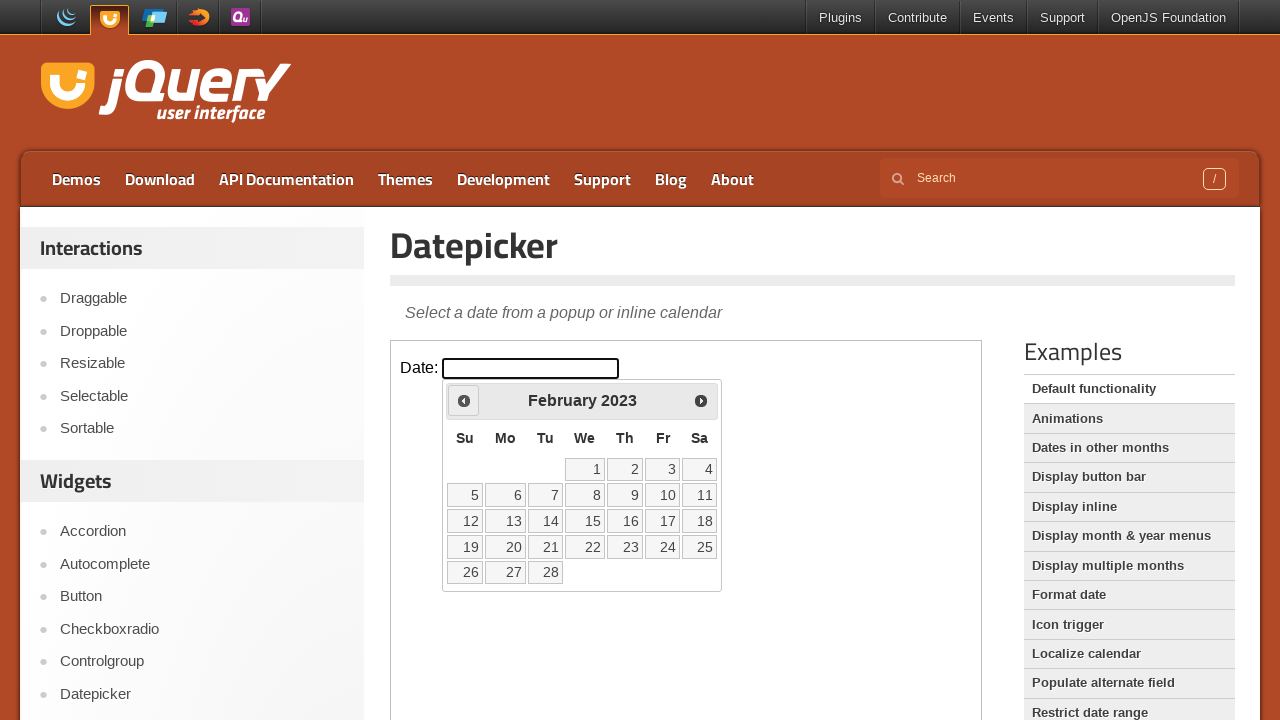

Clicked previous month button (currently at February 2023) at (464, 400) on iframe.demo-frame >> internal:control=enter-frame >> #ui-datepicker-div .ui-date
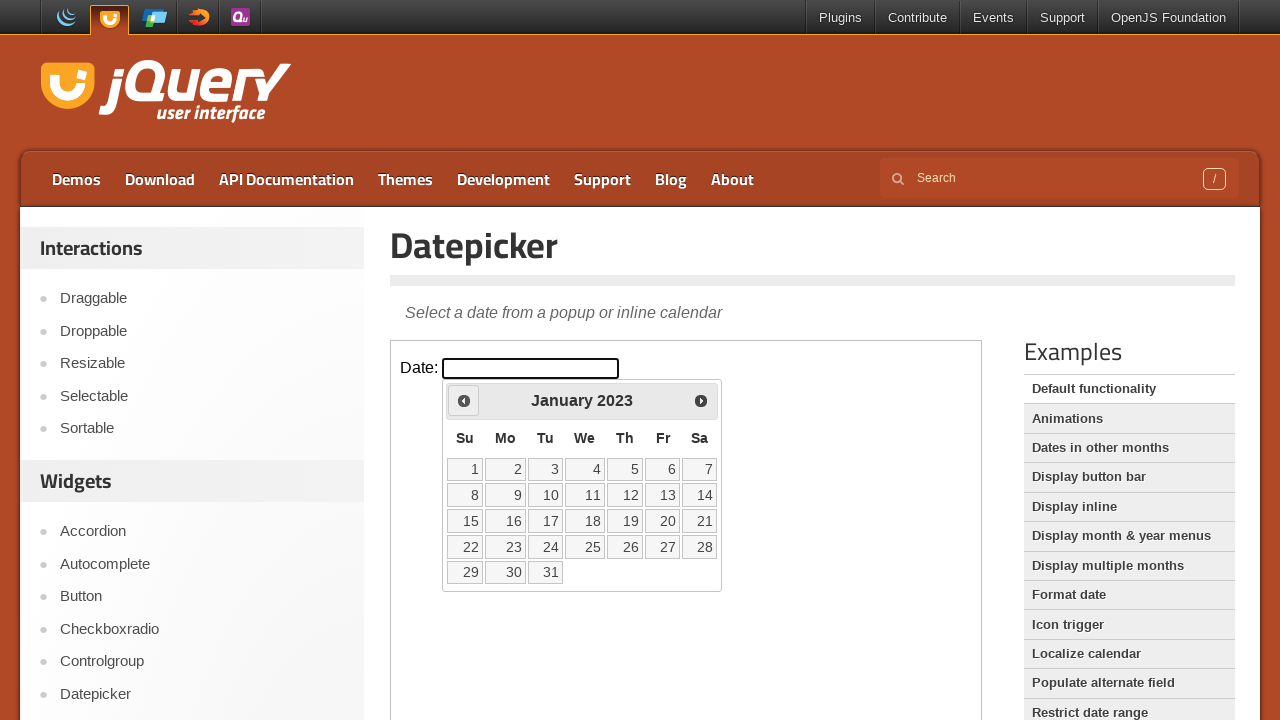

Waited 200ms for calendar to update
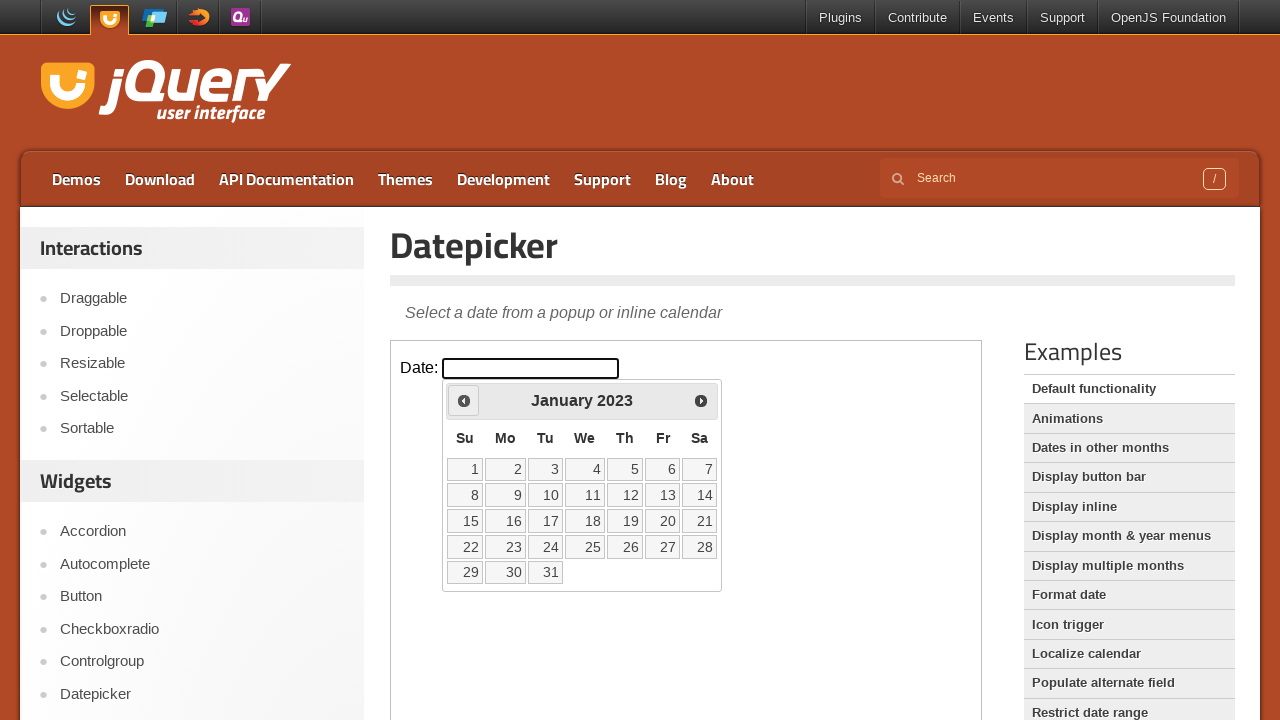

Clicked previous month button (currently at January 2023) at (464, 400) on iframe.demo-frame >> internal:control=enter-frame >> #ui-datepicker-div .ui-date
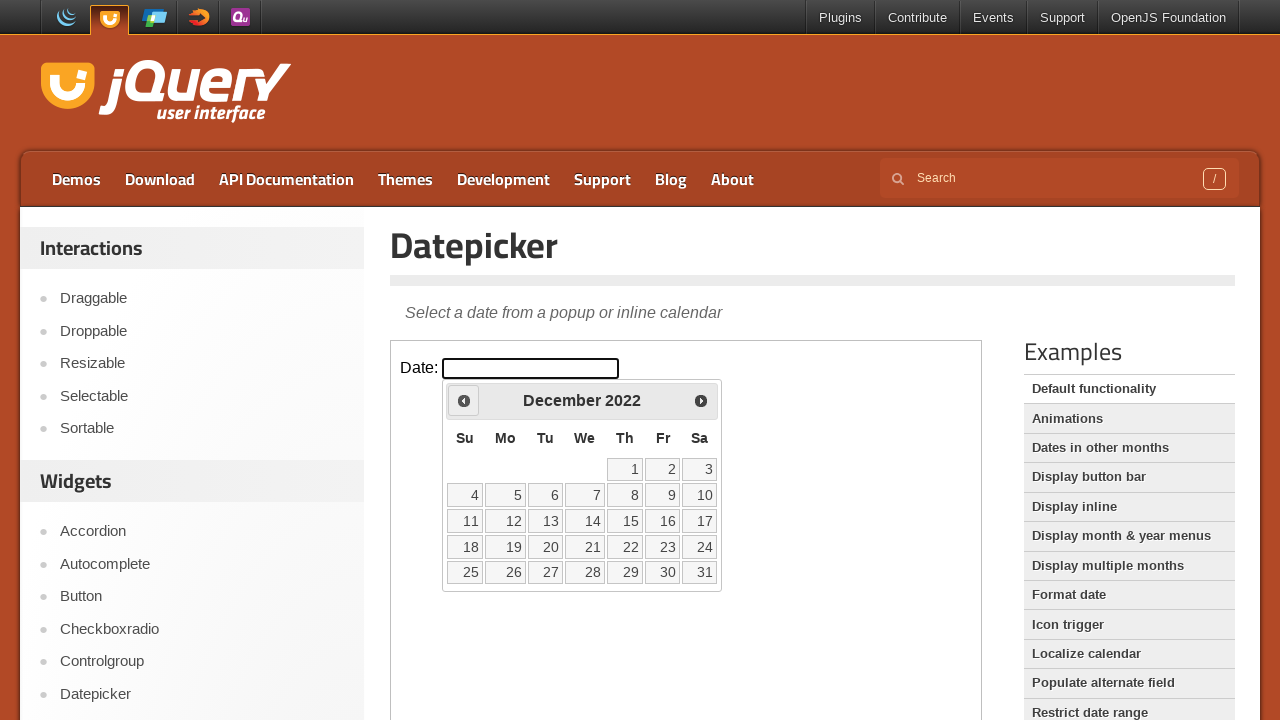

Waited 200ms for calendar to update
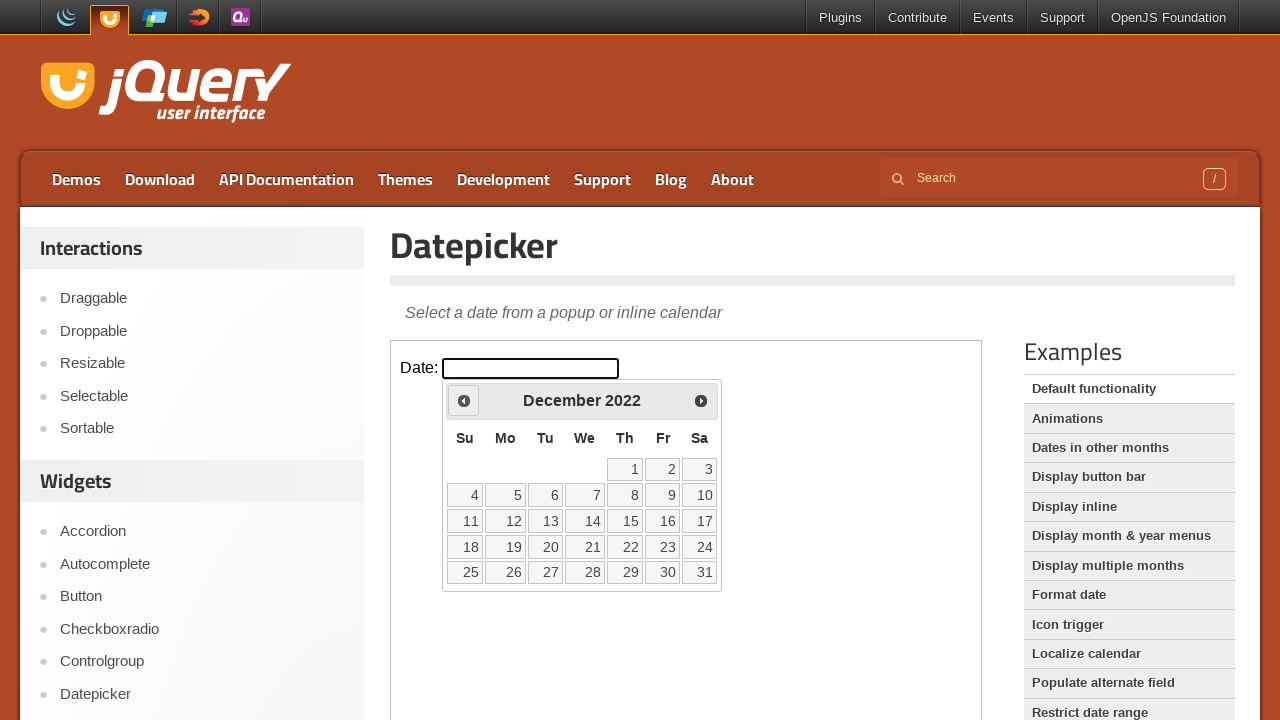

Clicked previous month button (currently at December 2022) at (464, 400) on iframe.demo-frame >> internal:control=enter-frame >> #ui-datepicker-div .ui-date
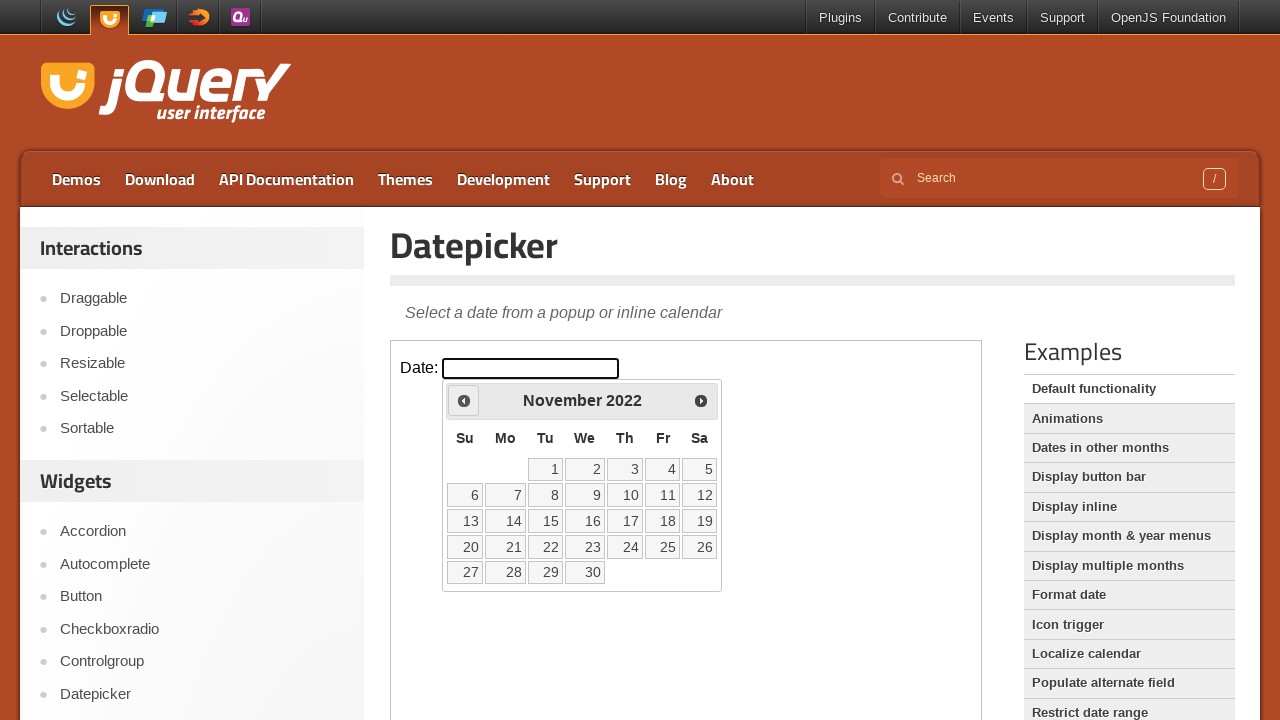

Waited 200ms for calendar to update
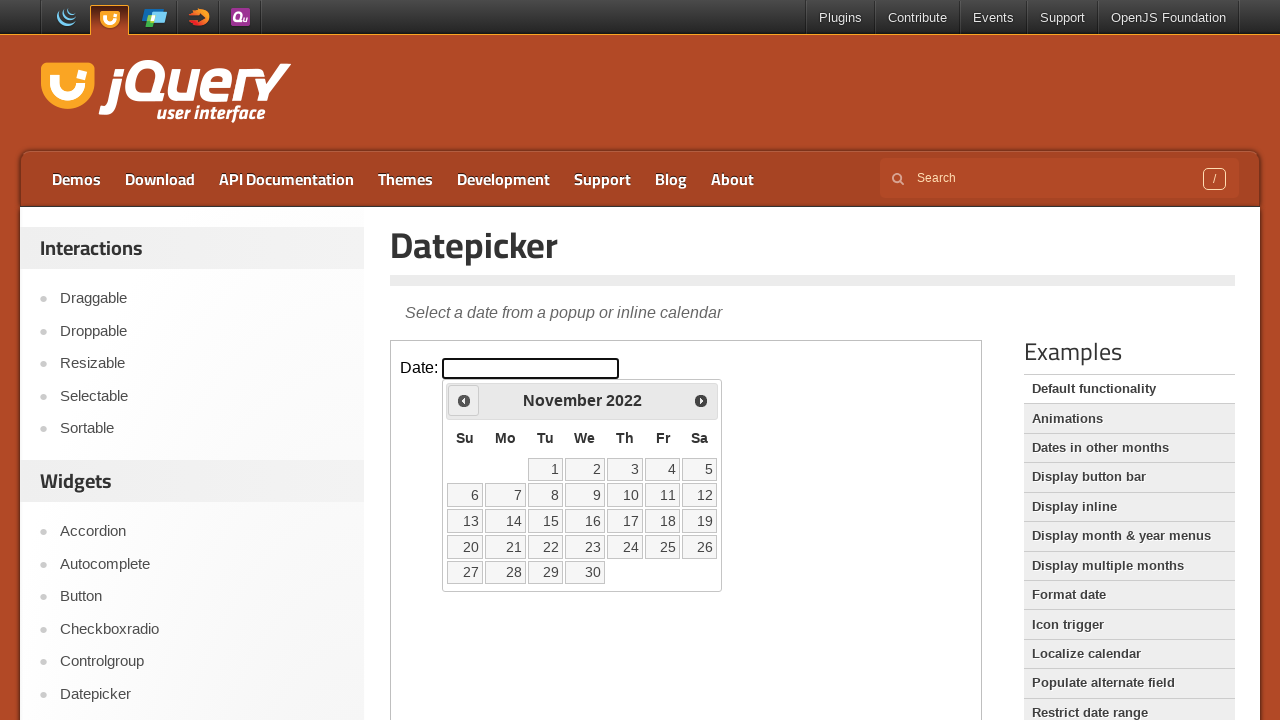

Clicked previous month button (currently at November 2022) at (464, 400) on iframe.demo-frame >> internal:control=enter-frame >> #ui-datepicker-div .ui-date
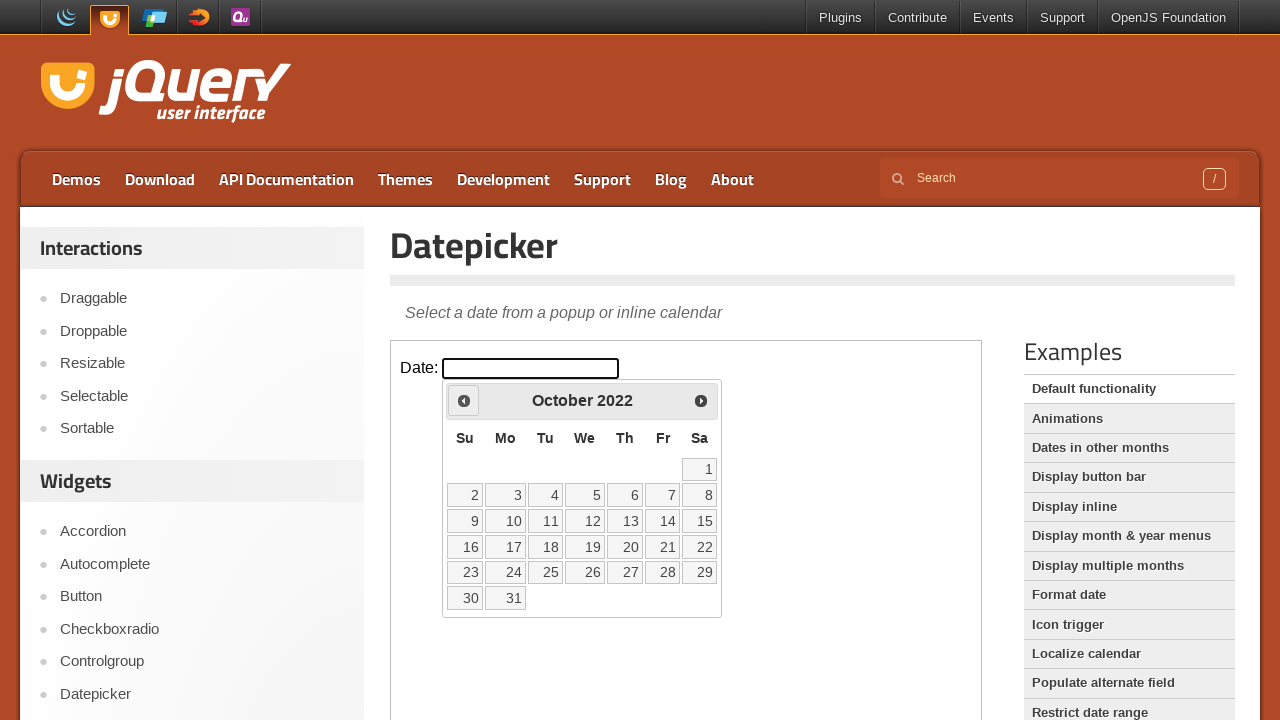

Waited 200ms for calendar to update
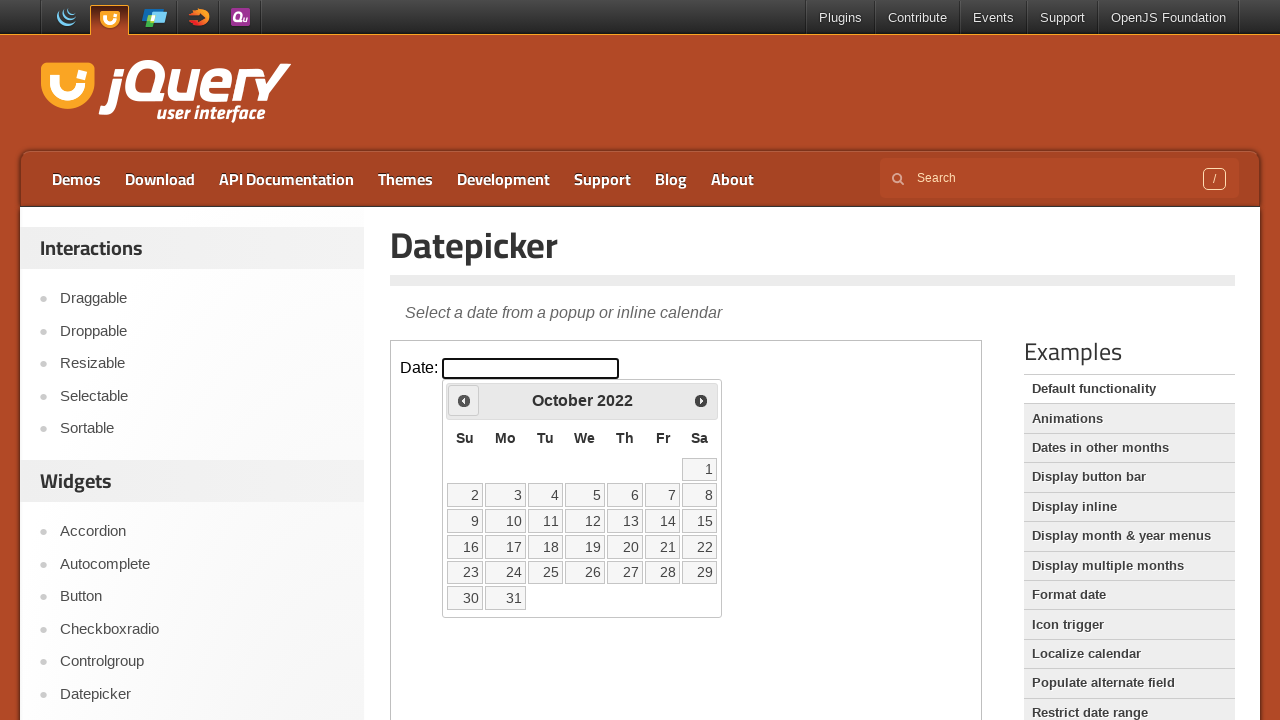

Clicked previous month button (currently at October 2022) at (464, 400) on iframe.demo-frame >> internal:control=enter-frame >> #ui-datepicker-div .ui-date
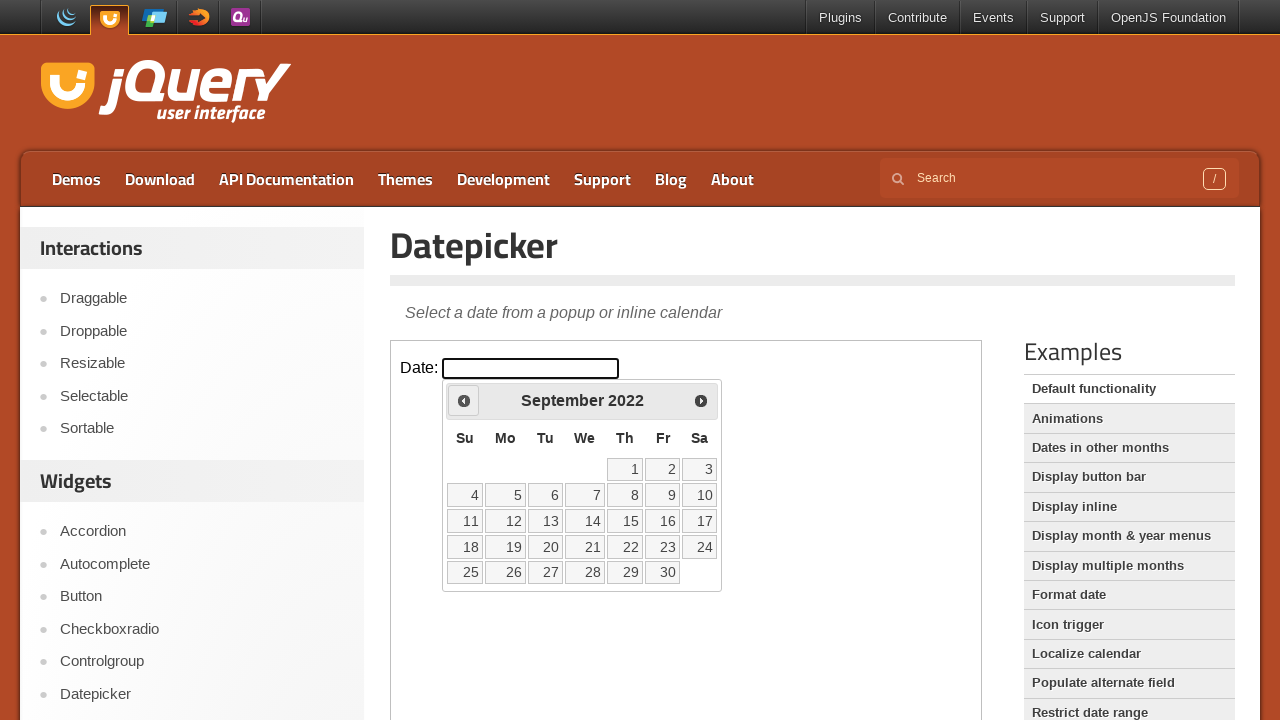

Waited 200ms for calendar to update
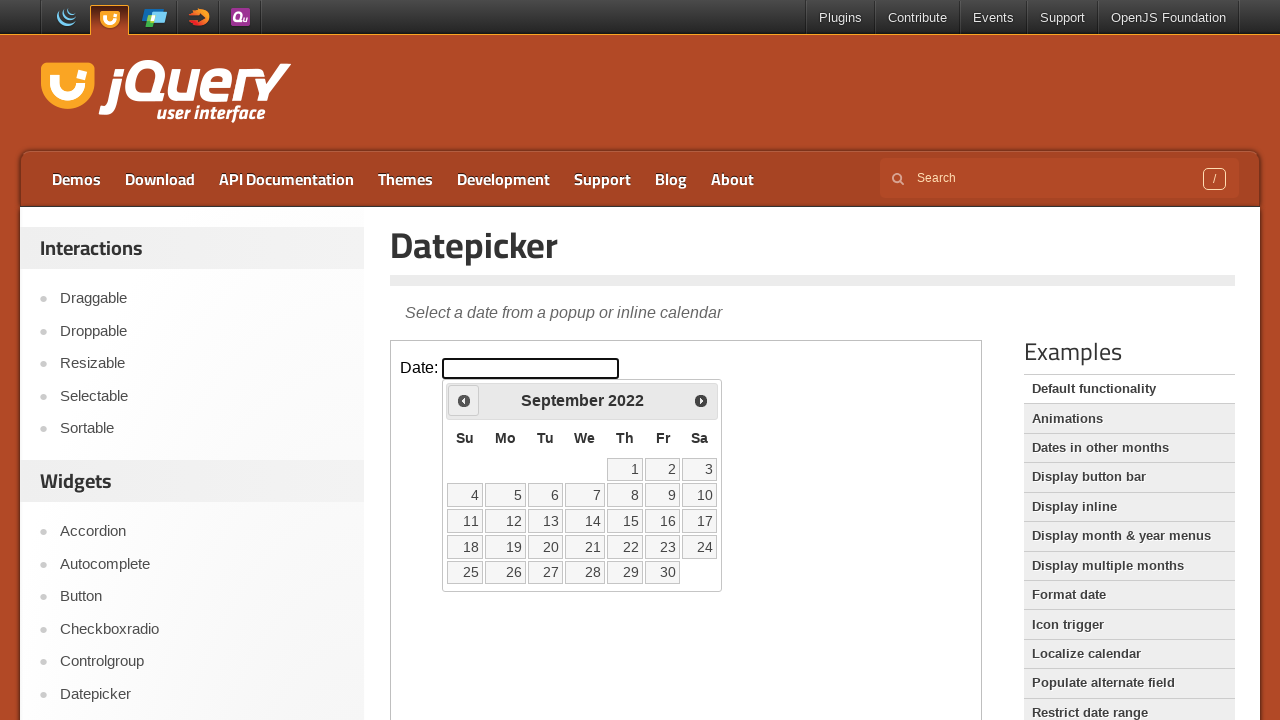

Clicked previous month button (currently at September 2022) at (464, 400) on iframe.demo-frame >> internal:control=enter-frame >> #ui-datepicker-div .ui-date
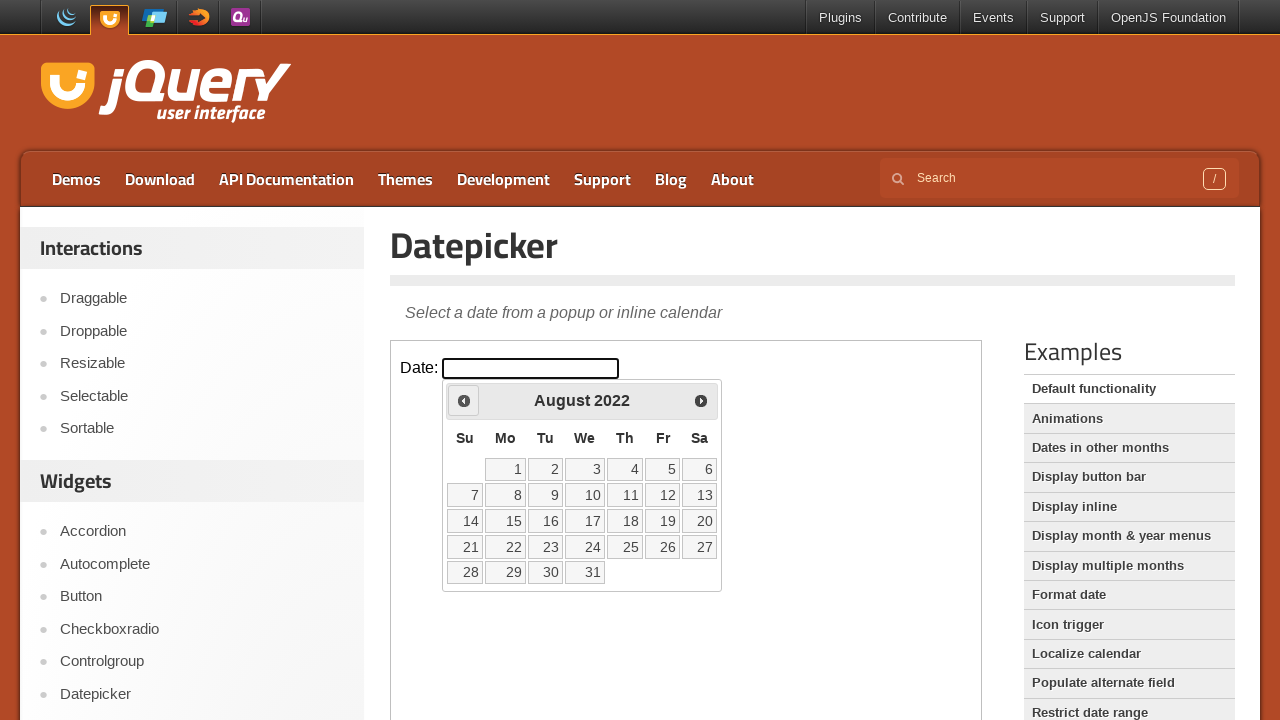

Waited 200ms for calendar to update
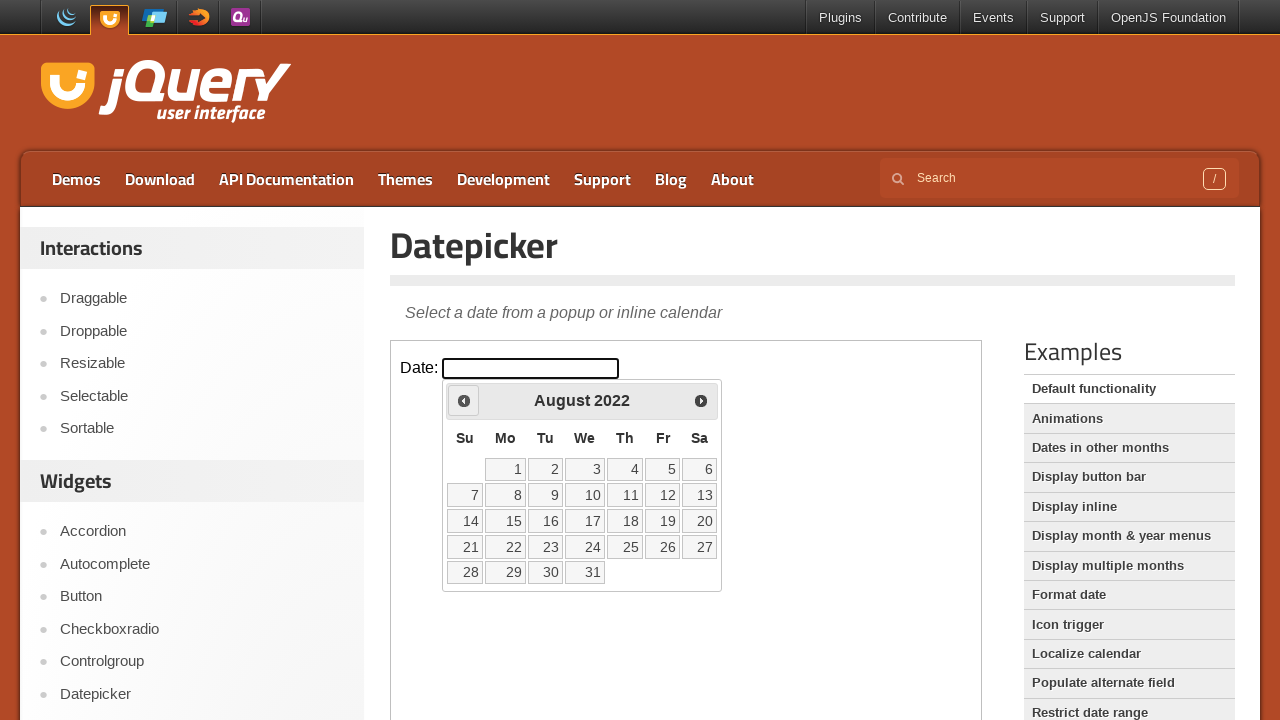

Clicked previous month button (currently at August 2022) at (464, 400) on iframe.demo-frame >> internal:control=enter-frame >> #ui-datepicker-div .ui-date
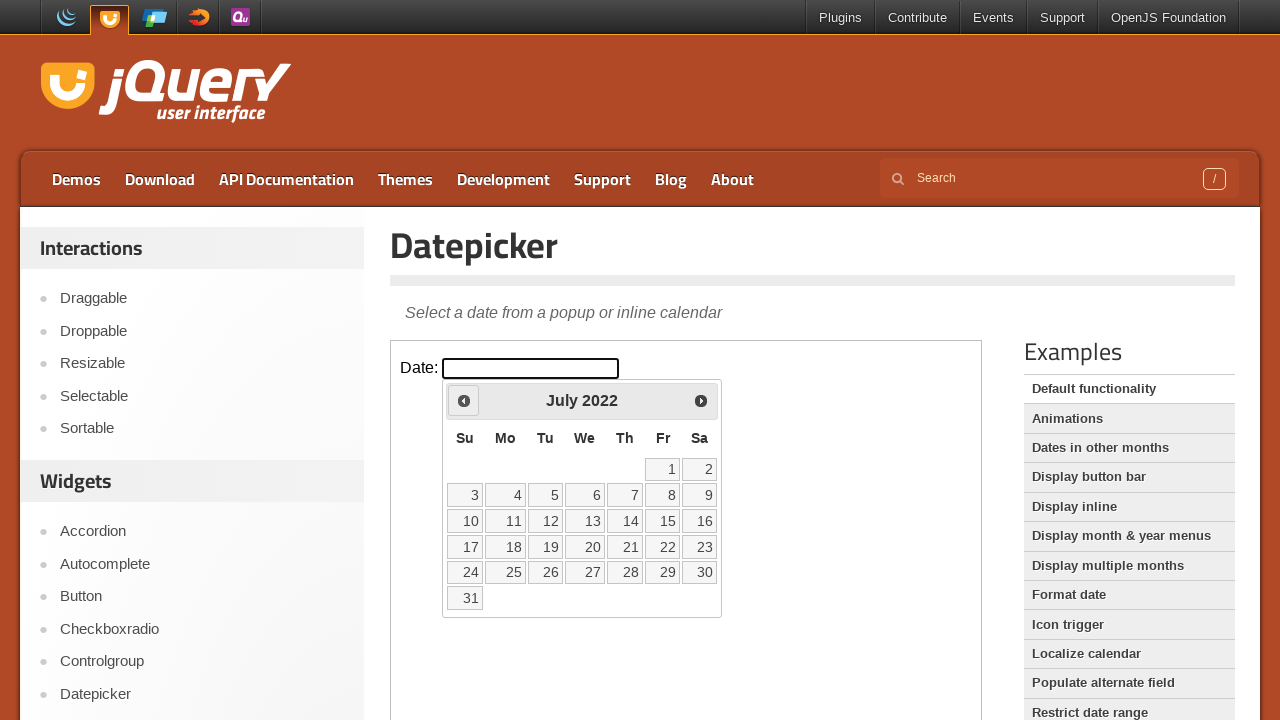

Waited 200ms for calendar to update
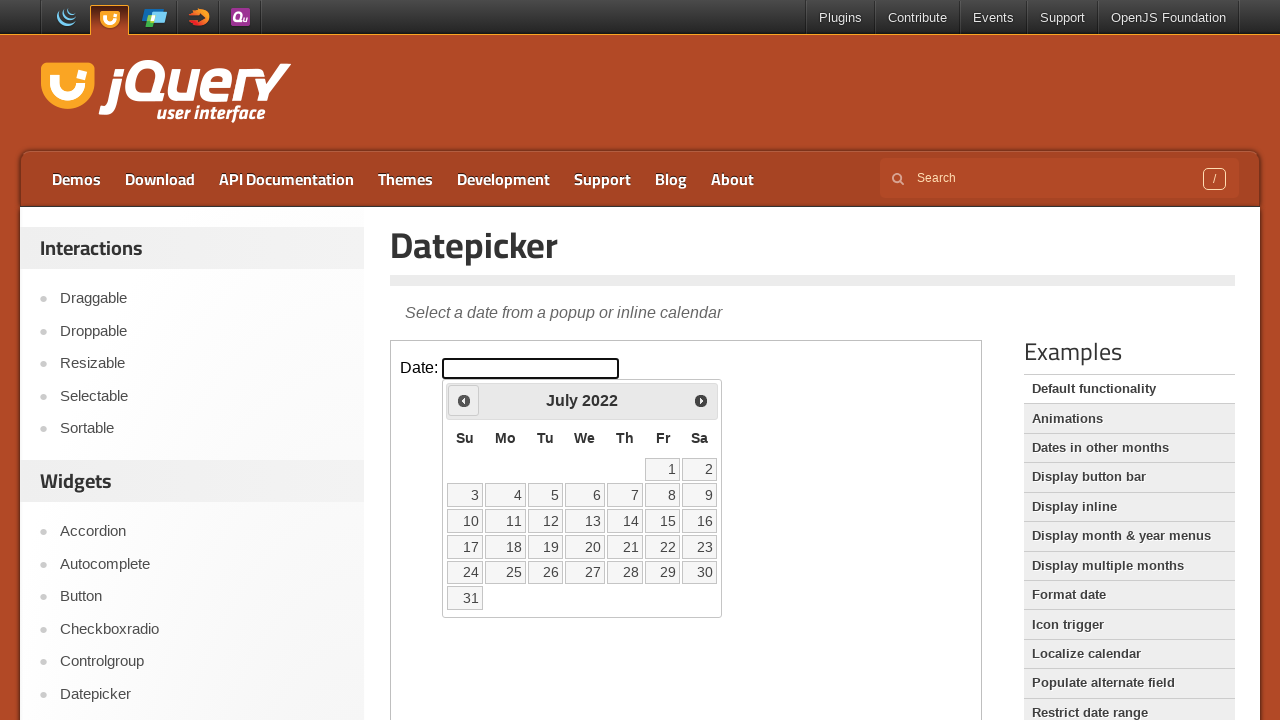

Clicked previous month button (currently at July 2022) at (464, 400) on iframe.demo-frame >> internal:control=enter-frame >> #ui-datepicker-div .ui-date
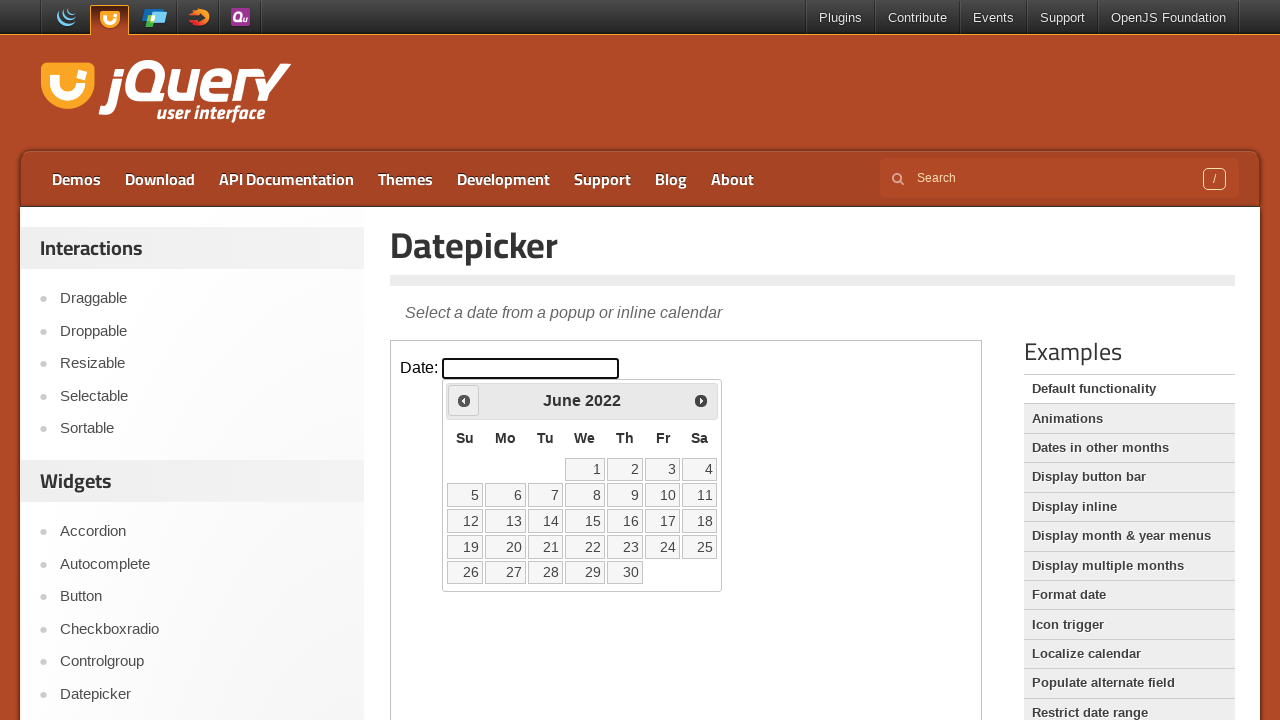

Waited 200ms for calendar to update
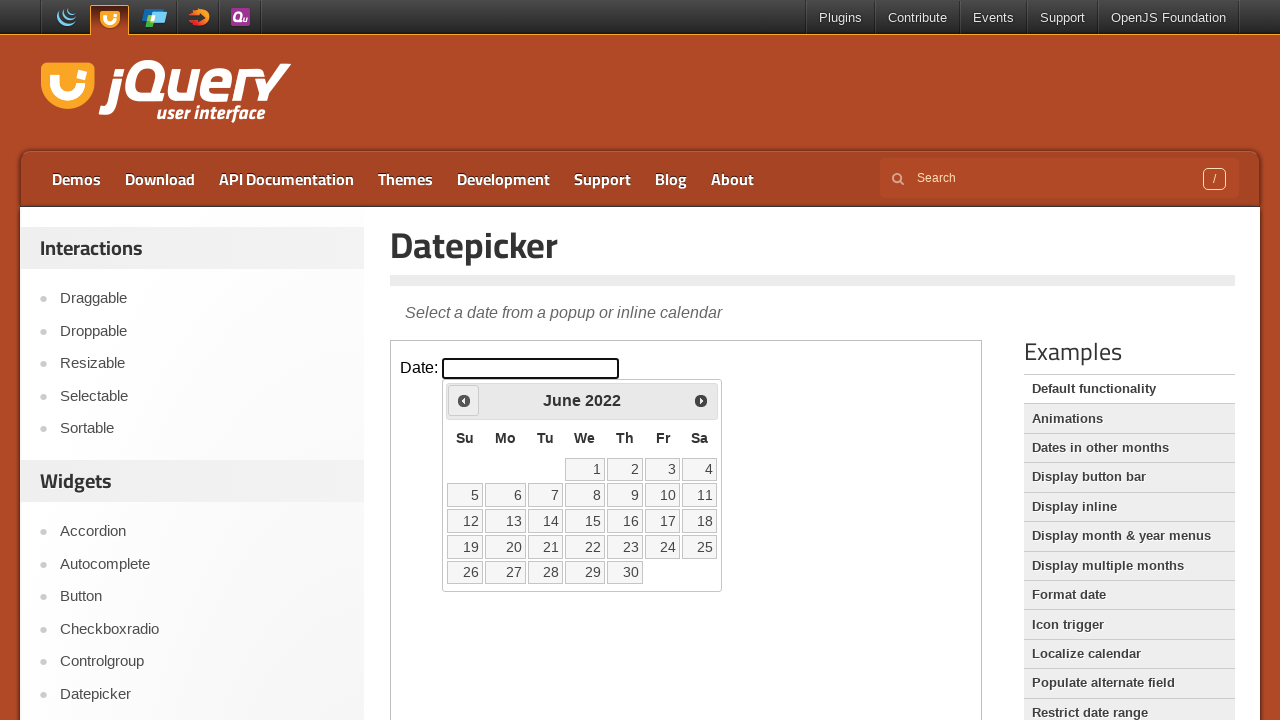

Clicked previous month button (currently at June 2022) at (464, 400) on iframe.demo-frame >> internal:control=enter-frame >> #ui-datepicker-div .ui-date
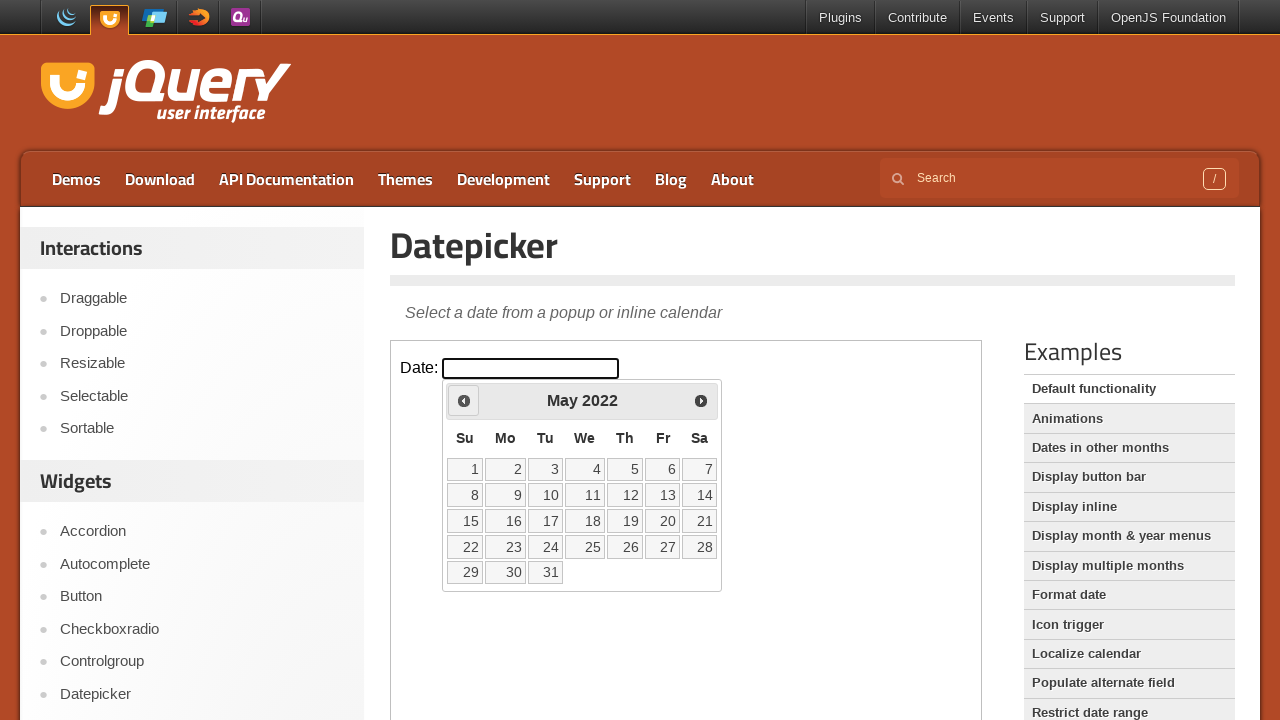

Waited 200ms for calendar to update
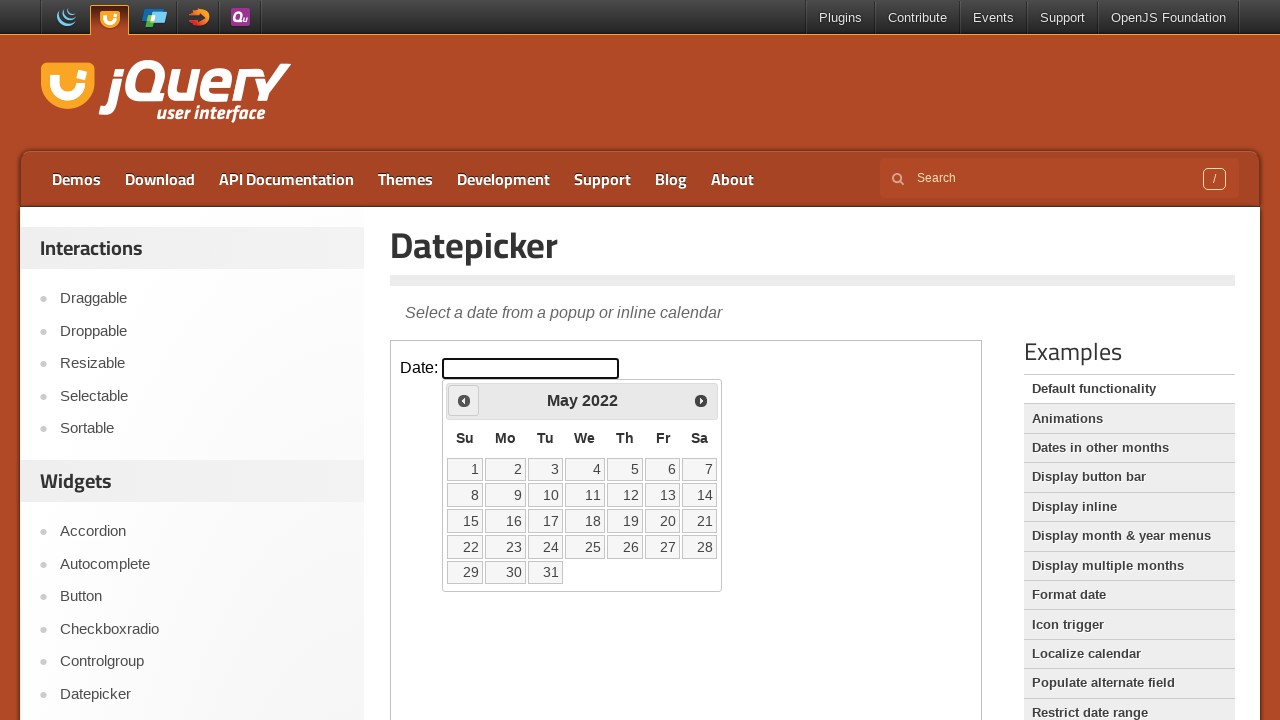

Clicked previous month button (currently at May 2022) at (464, 400) on iframe.demo-frame >> internal:control=enter-frame >> #ui-datepicker-div .ui-date
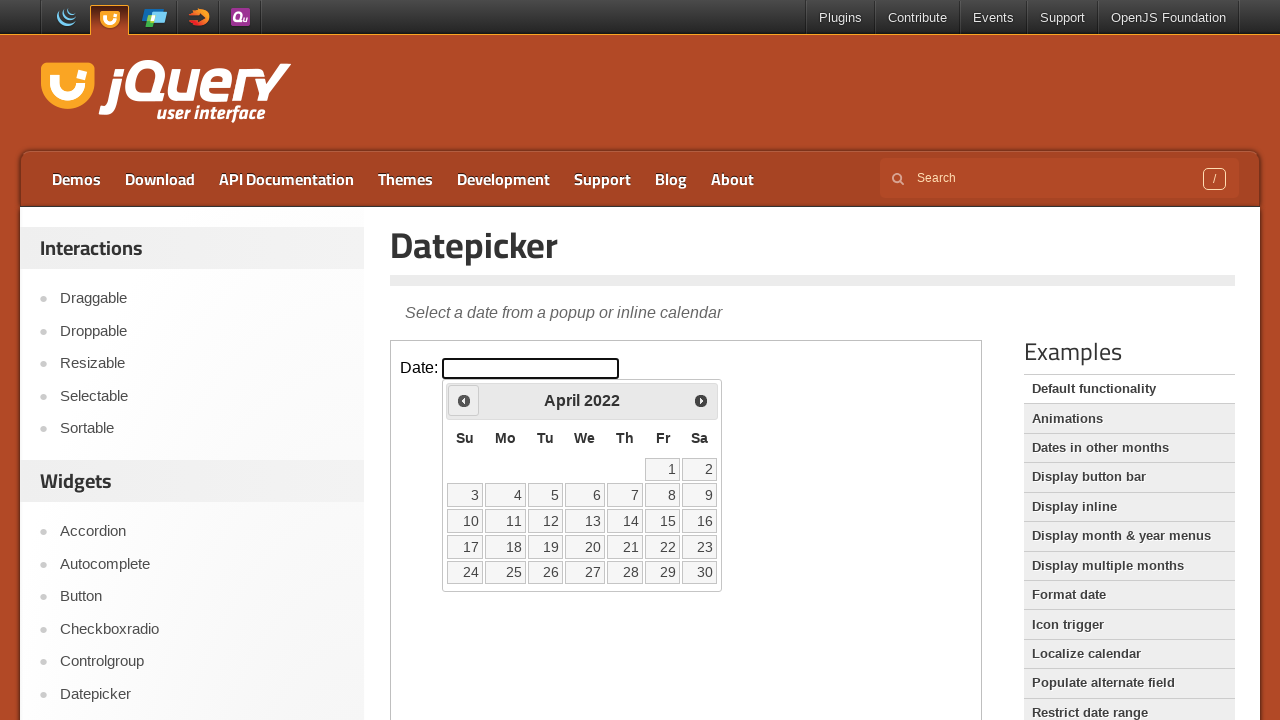

Waited 200ms for calendar to update
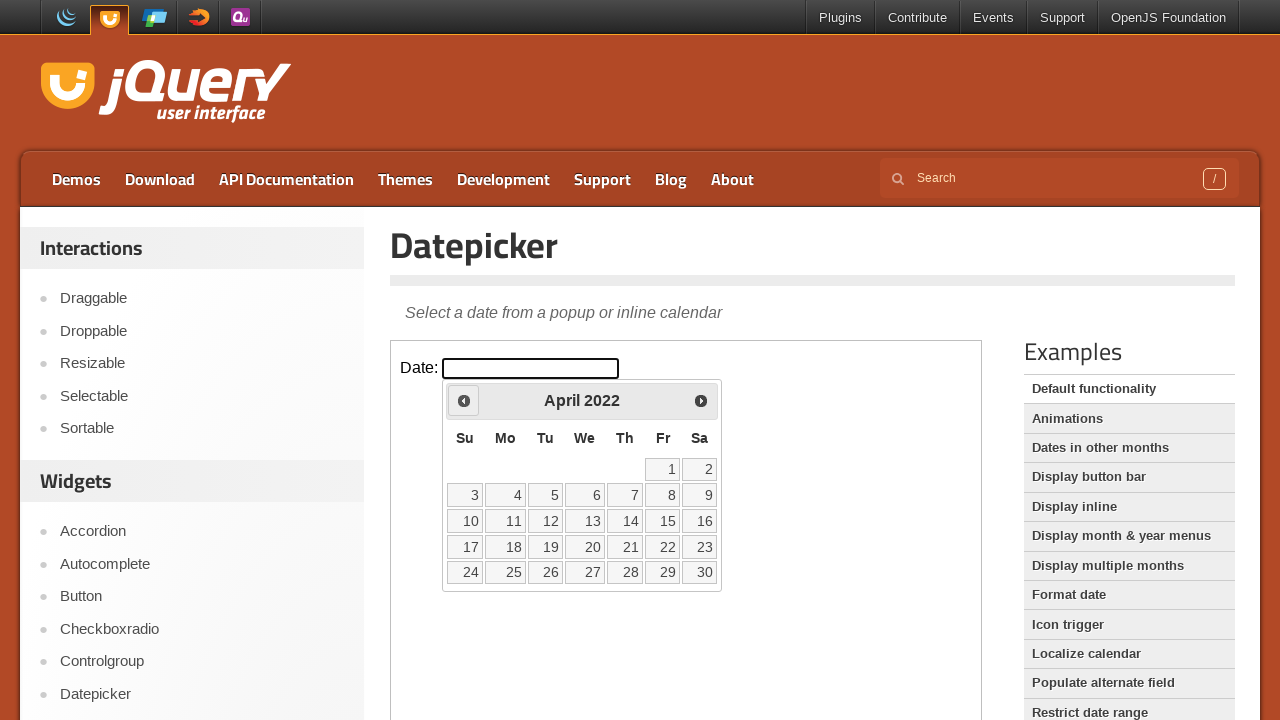

Clicked previous month button (currently at April 2022) at (464, 400) on iframe.demo-frame >> internal:control=enter-frame >> #ui-datepicker-div .ui-date
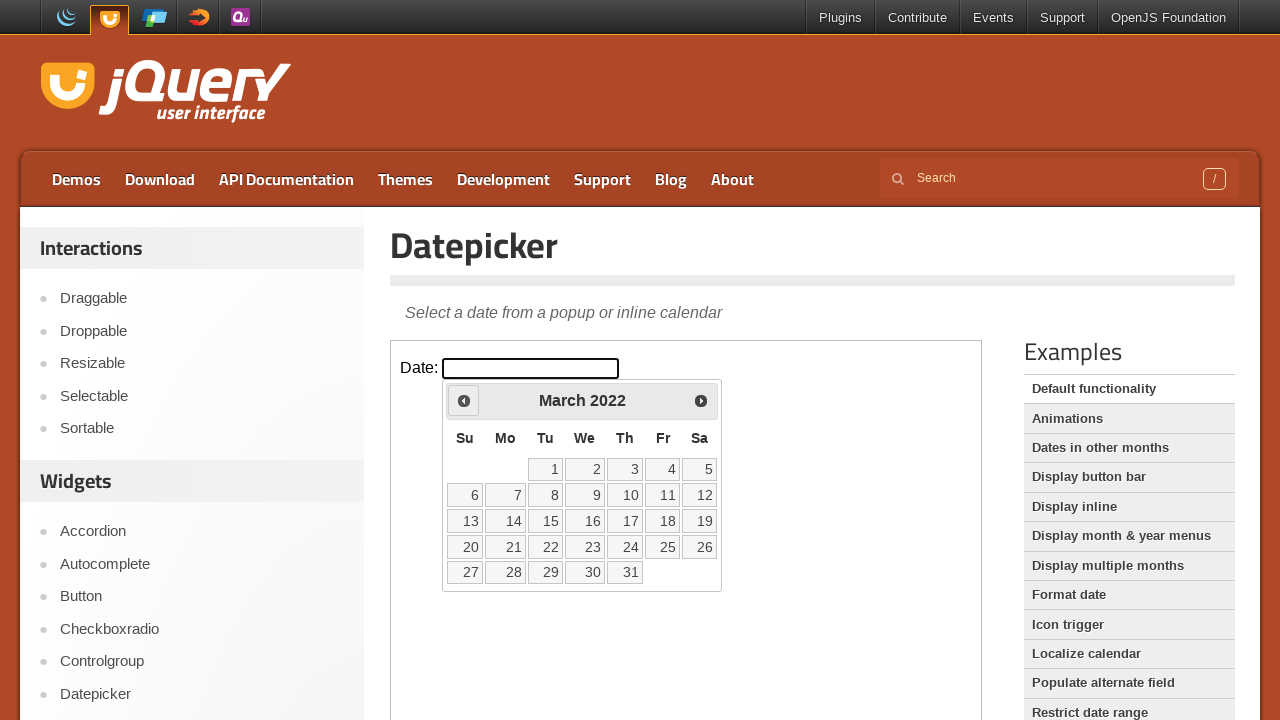

Waited 200ms for calendar to update
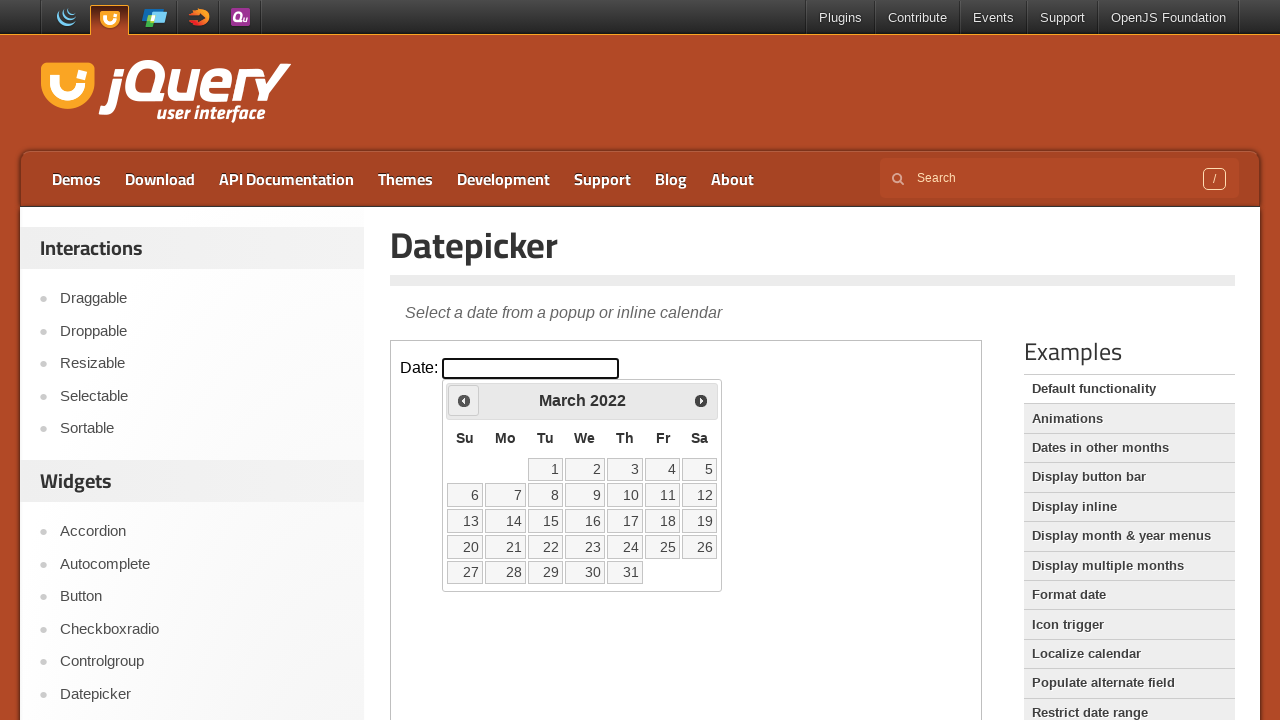

Clicked previous month button (currently at March 2022) at (464, 400) on iframe.demo-frame >> internal:control=enter-frame >> #ui-datepicker-div .ui-date
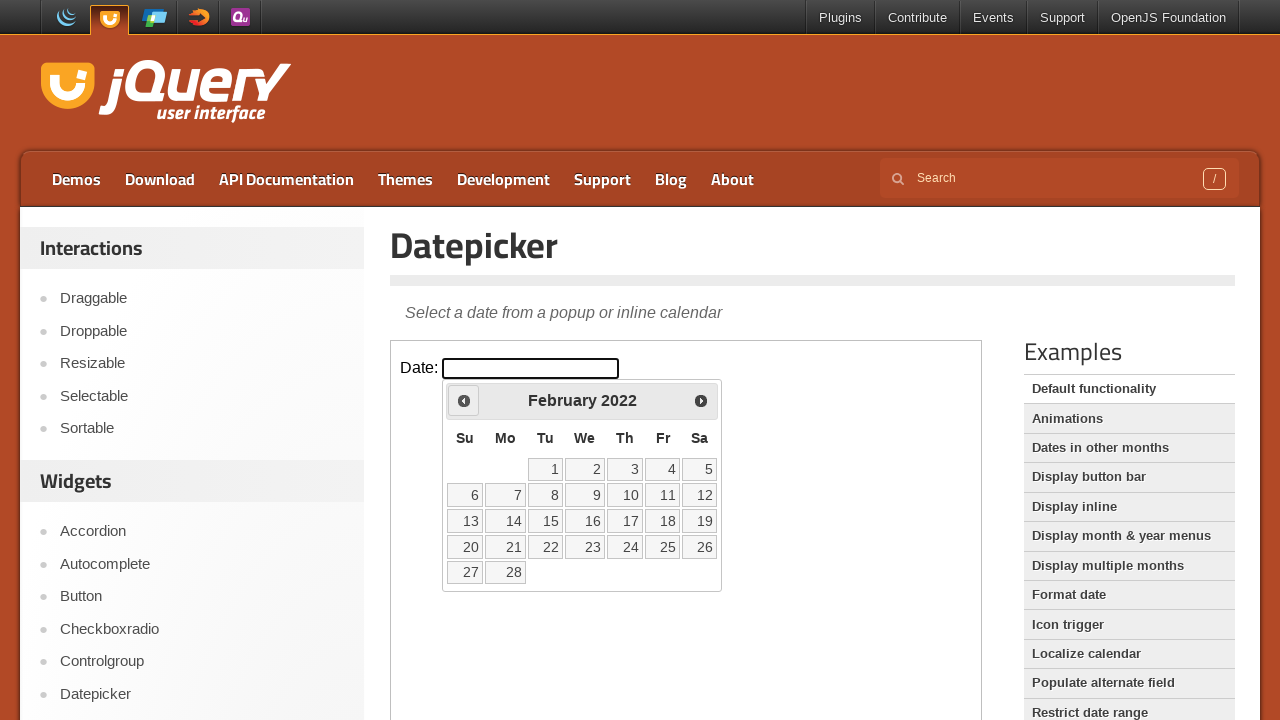

Waited 200ms for calendar to update
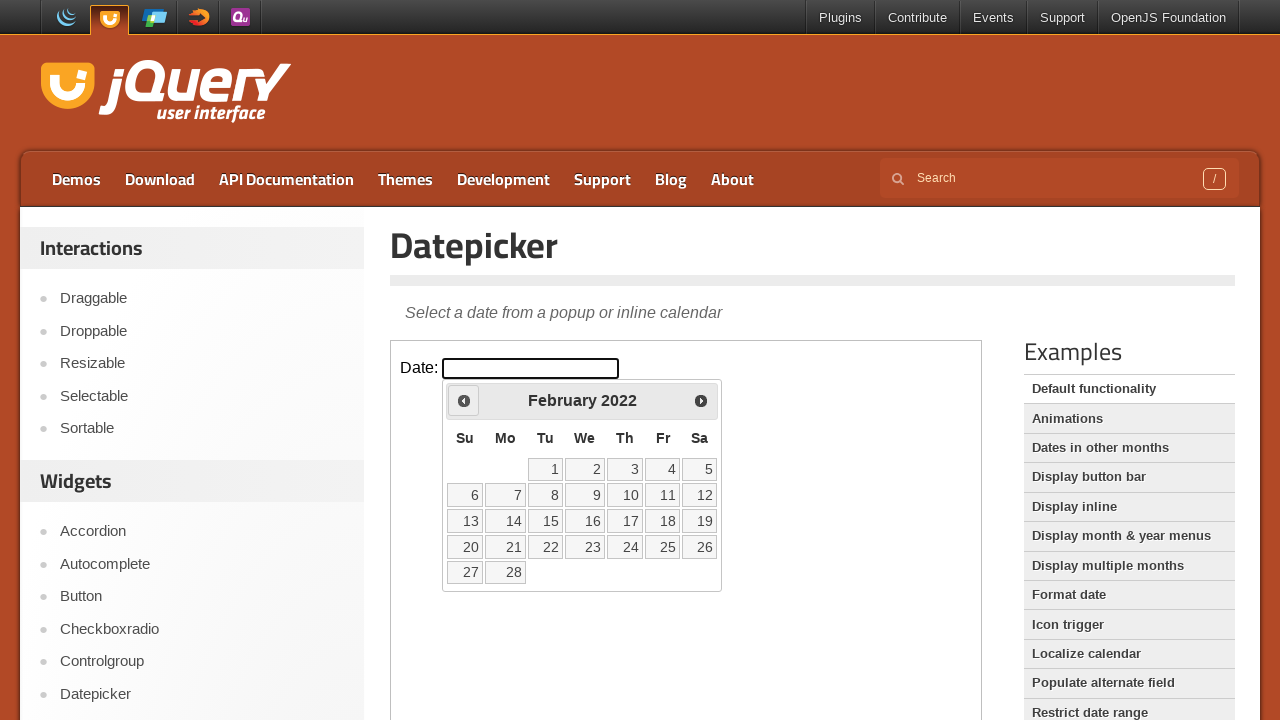

Clicked previous month button (currently at February 2022) at (464, 400) on iframe.demo-frame >> internal:control=enter-frame >> #ui-datepicker-div .ui-date
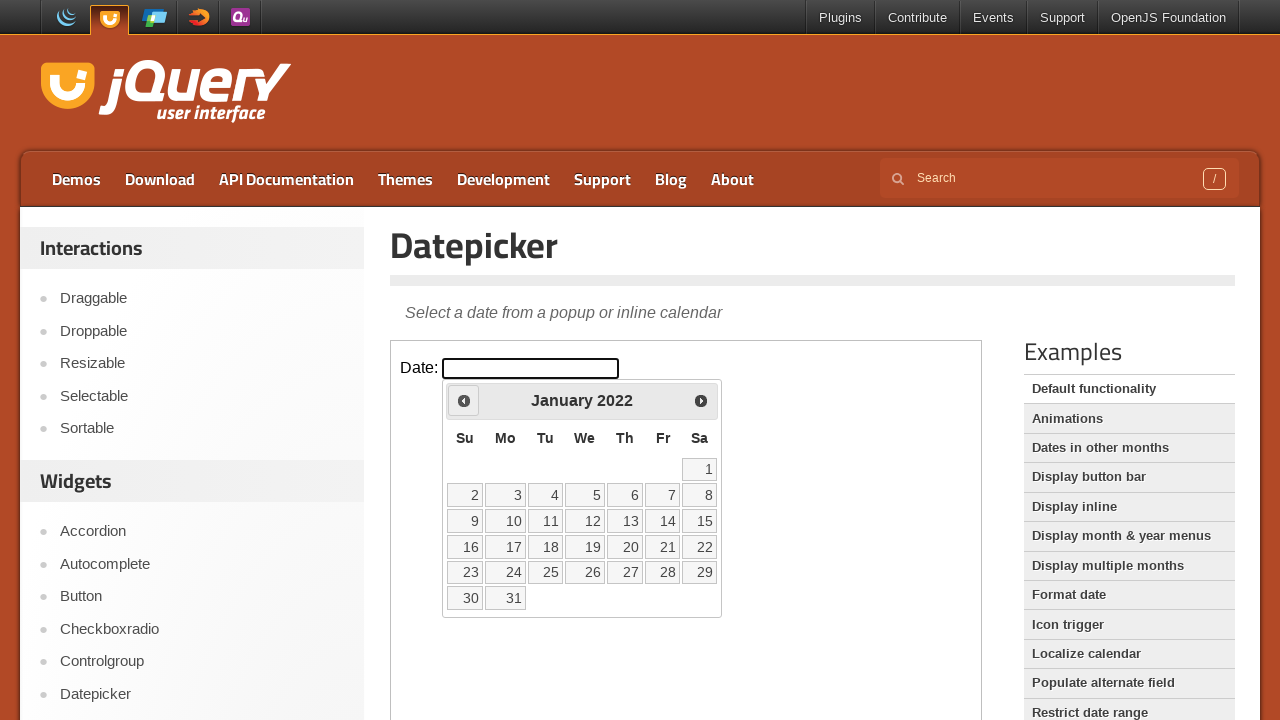

Waited 200ms for calendar to update
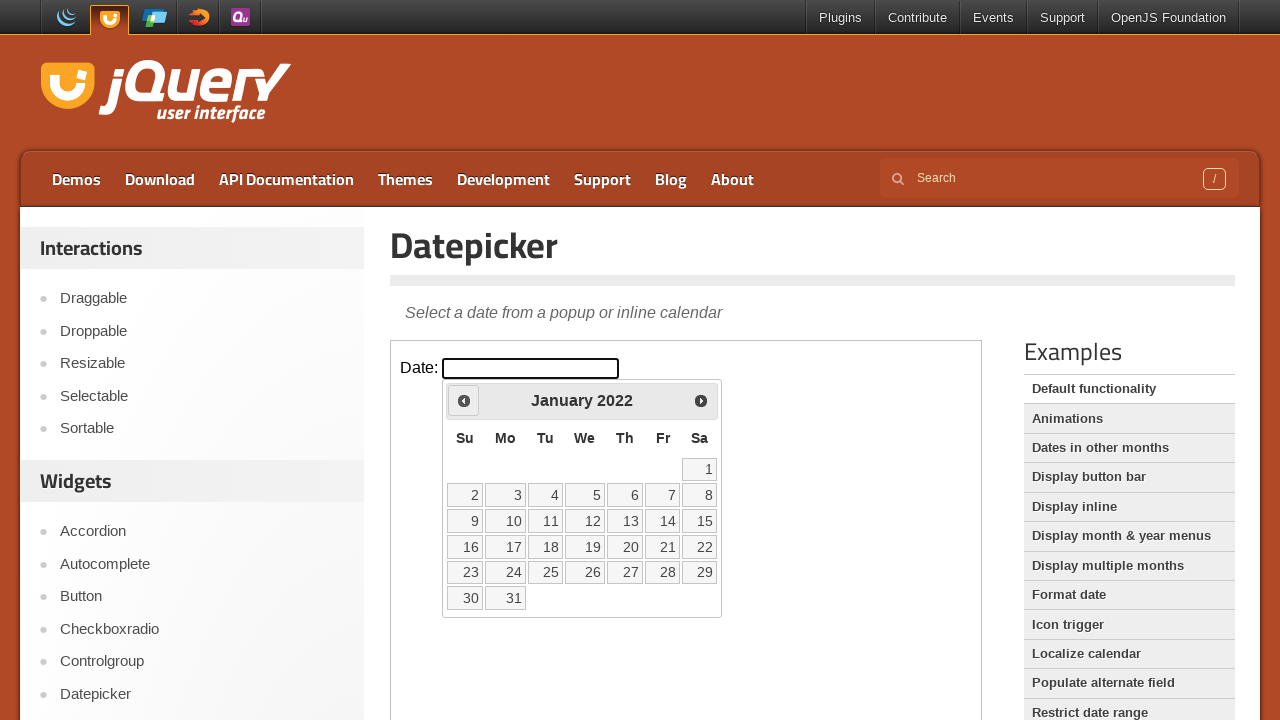

Clicked previous month button (currently at January 2022) at (464, 400) on iframe.demo-frame >> internal:control=enter-frame >> #ui-datepicker-div .ui-date
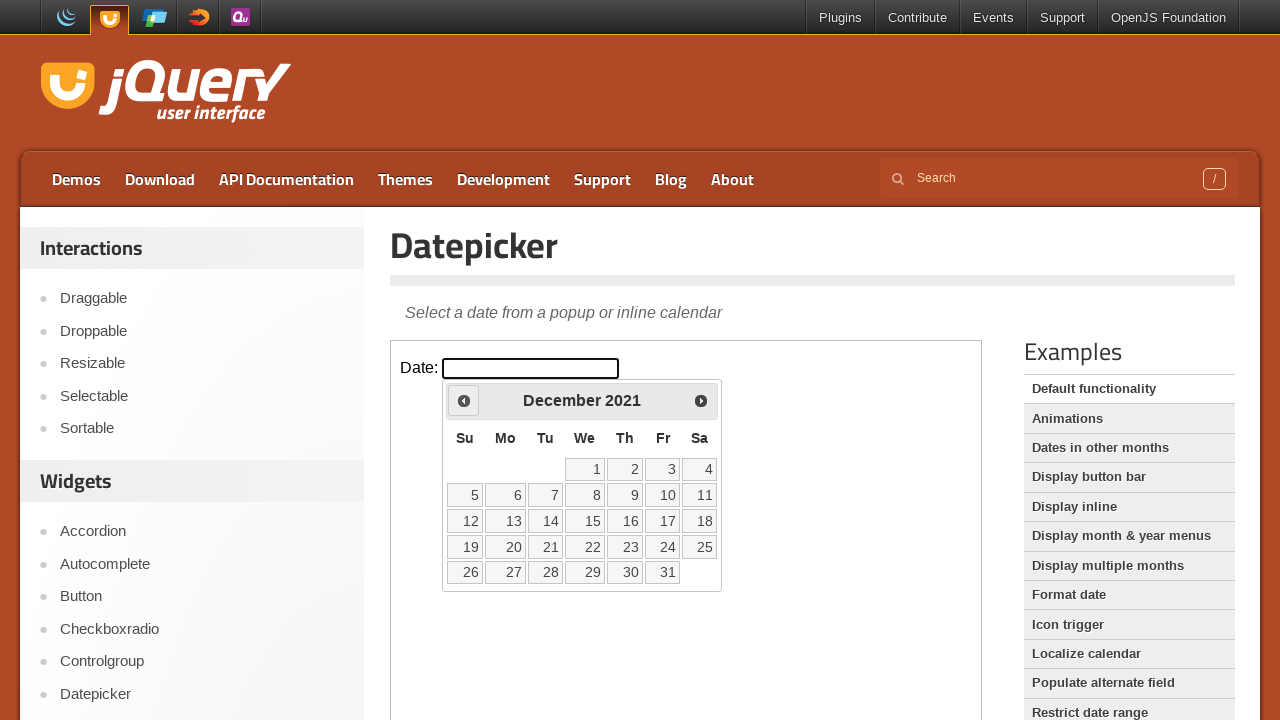

Waited 200ms for calendar to update
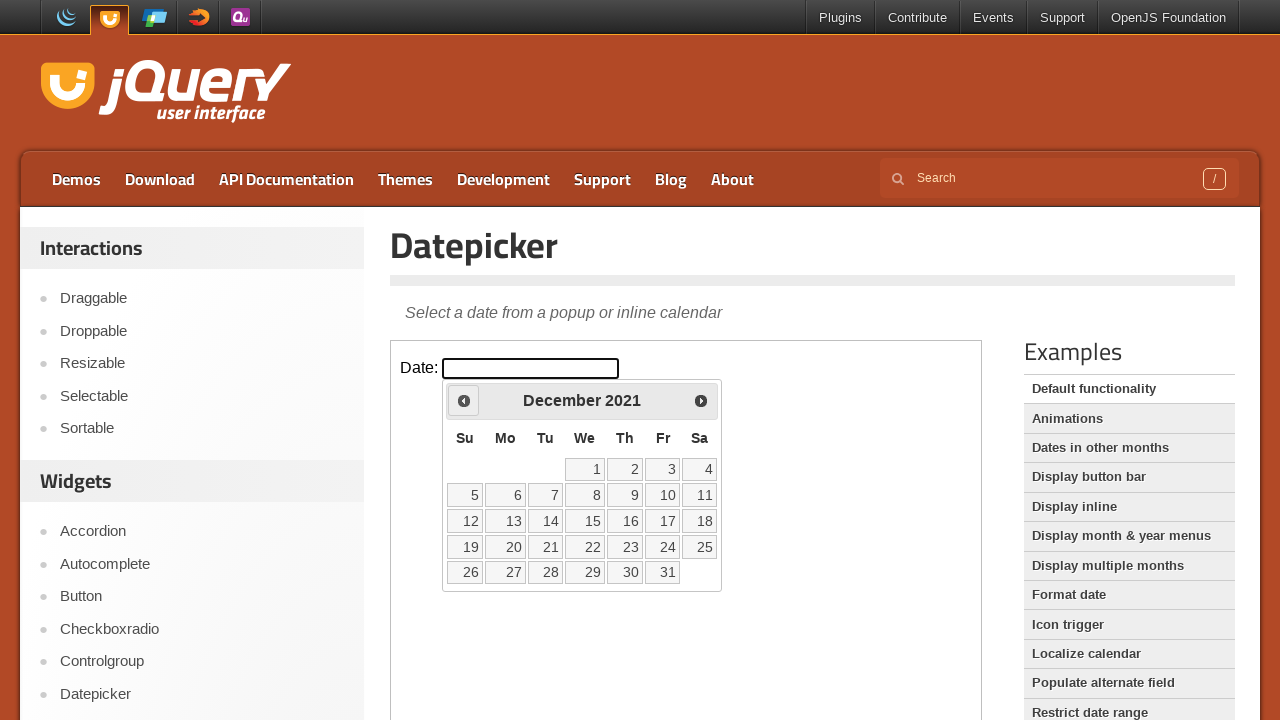

Clicked previous month button (currently at December 2021) at (464, 400) on iframe.demo-frame >> internal:control=enter-frame >> #ui-datepicker-div .ui-date
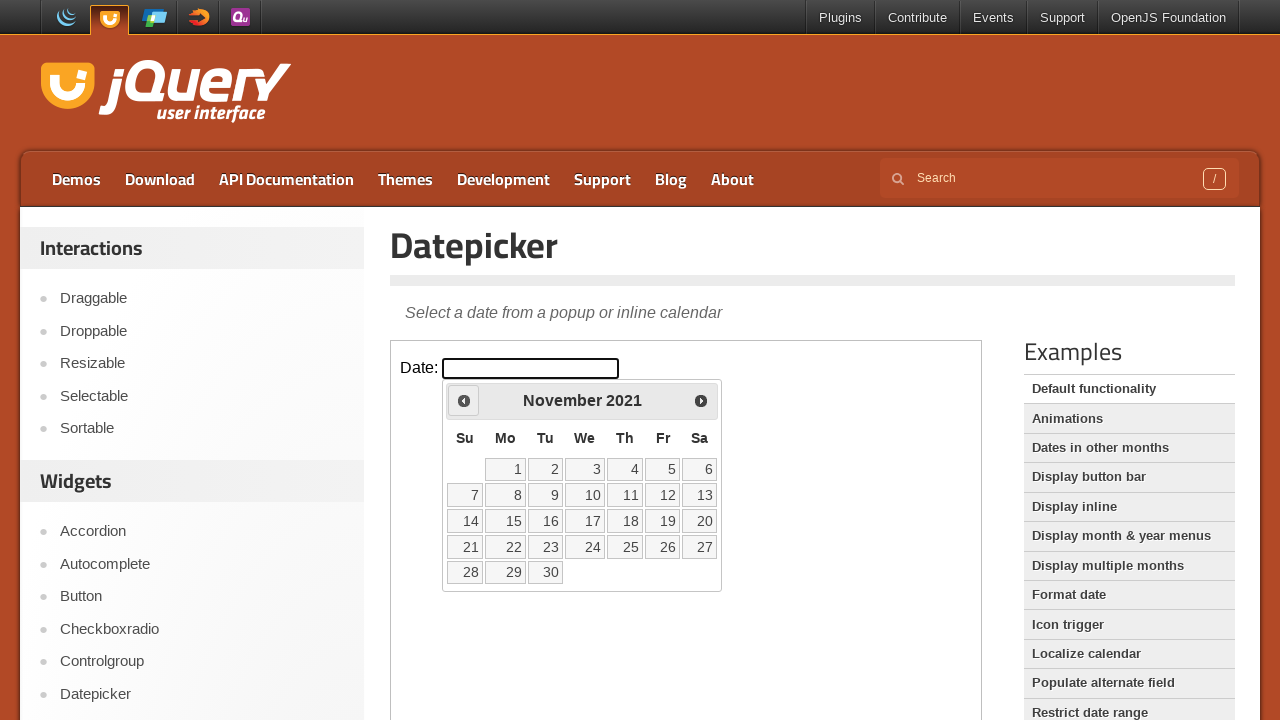

Waited 200ms for calendar to update
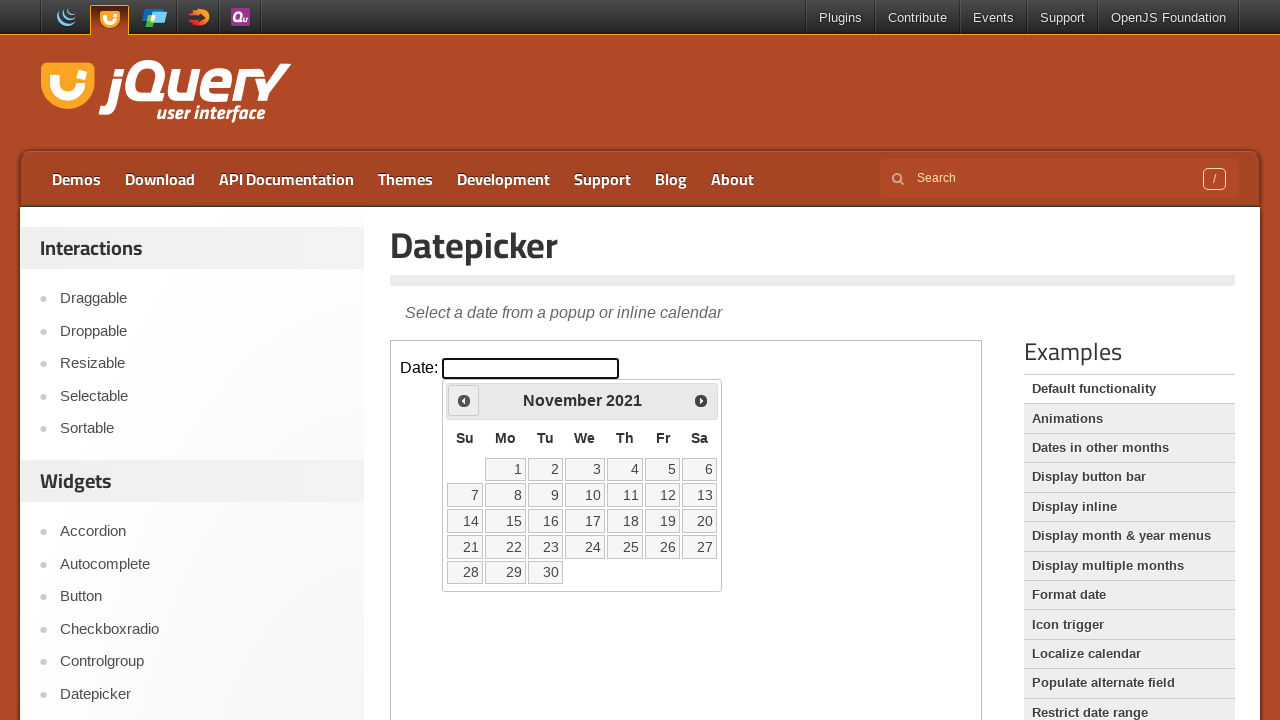

Clicked previous month button (currently at November 2021) at (464, 400) on iframe.demo-frame >> internal:control=enter-frame >> #ui-datepicker-div .ui-date
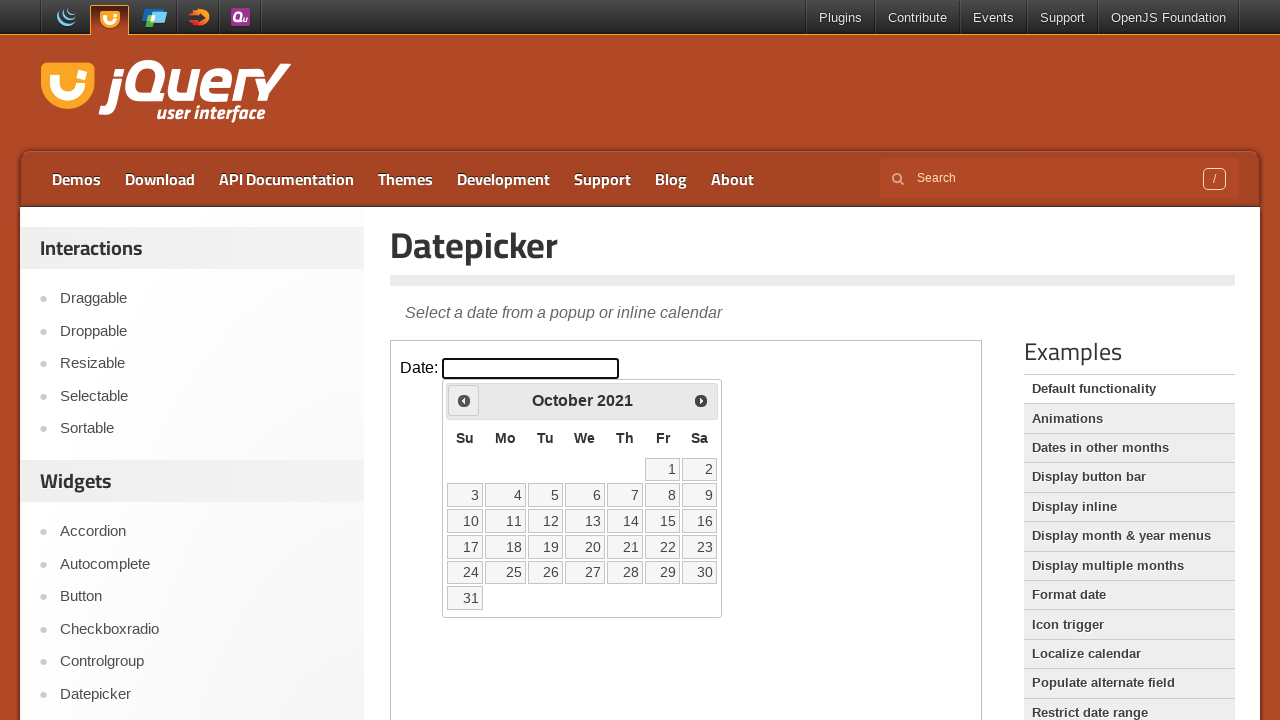

Waited 200ms for calendar to update
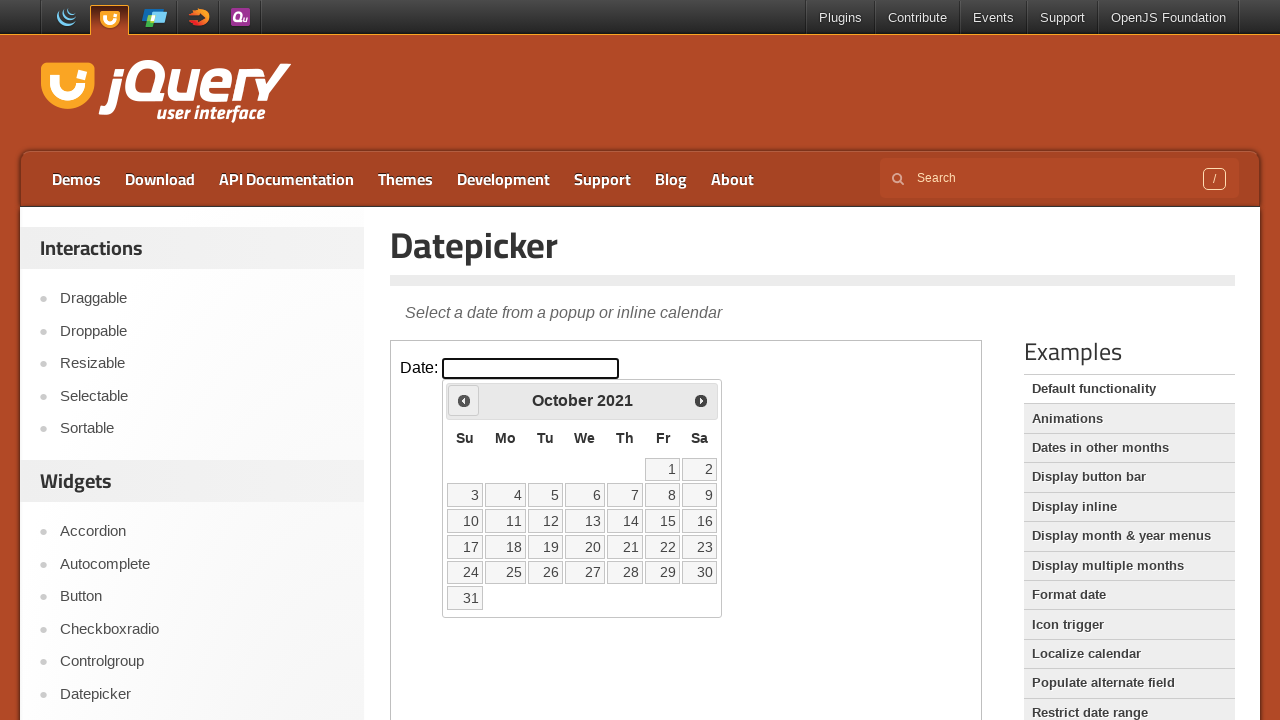

Clicked previous month button (currently at October 2021) at (464, 400) on iframe.demo-frame >> internal:control=enter-frame >> #ui-datepicker-div .ui-date
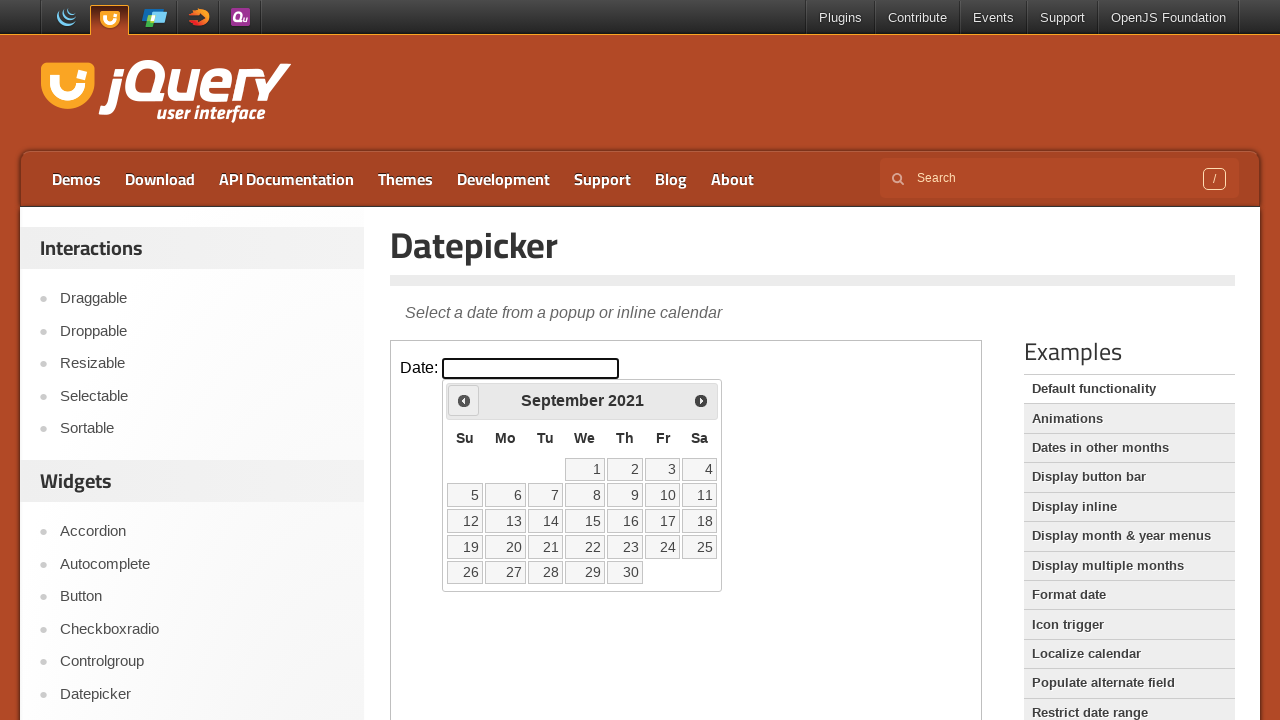

Waited 200ms for calendar to update
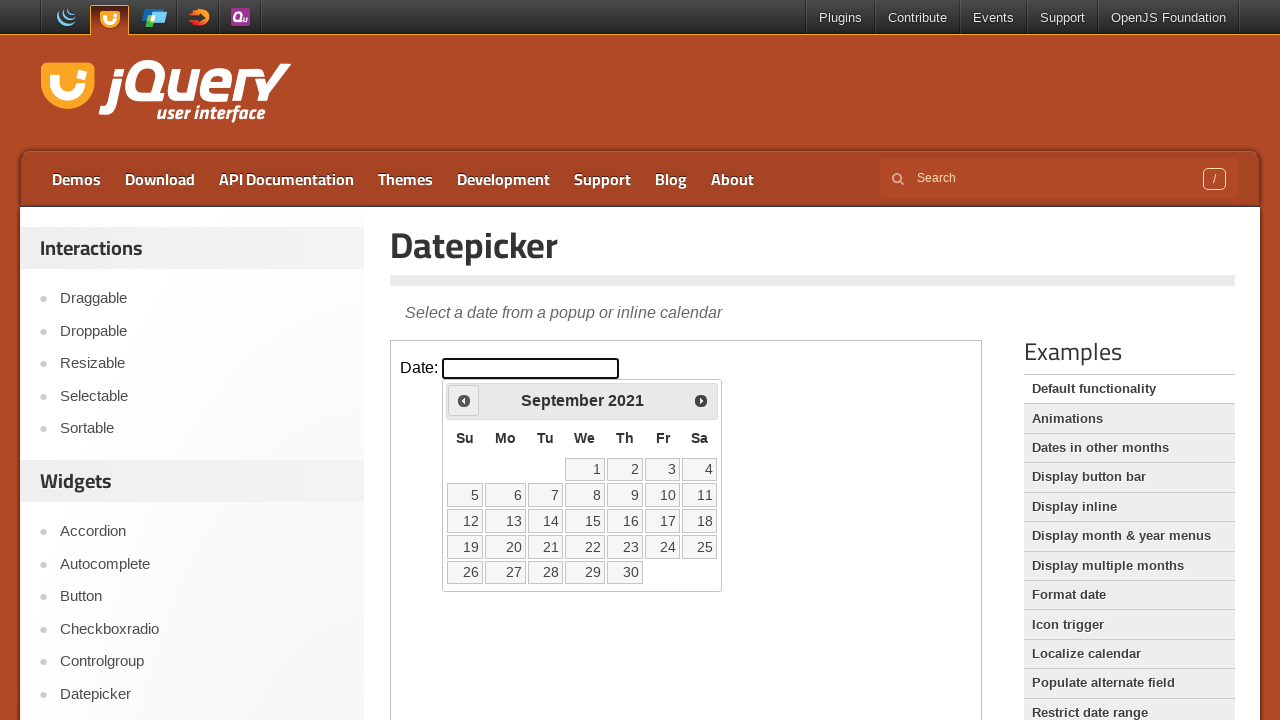

Clicked previous month button (currently at September 2021) at (464, 400) on iframe.demo-frame >> internal:control=enter-frame >> #ui-datepicker-div .ui-date
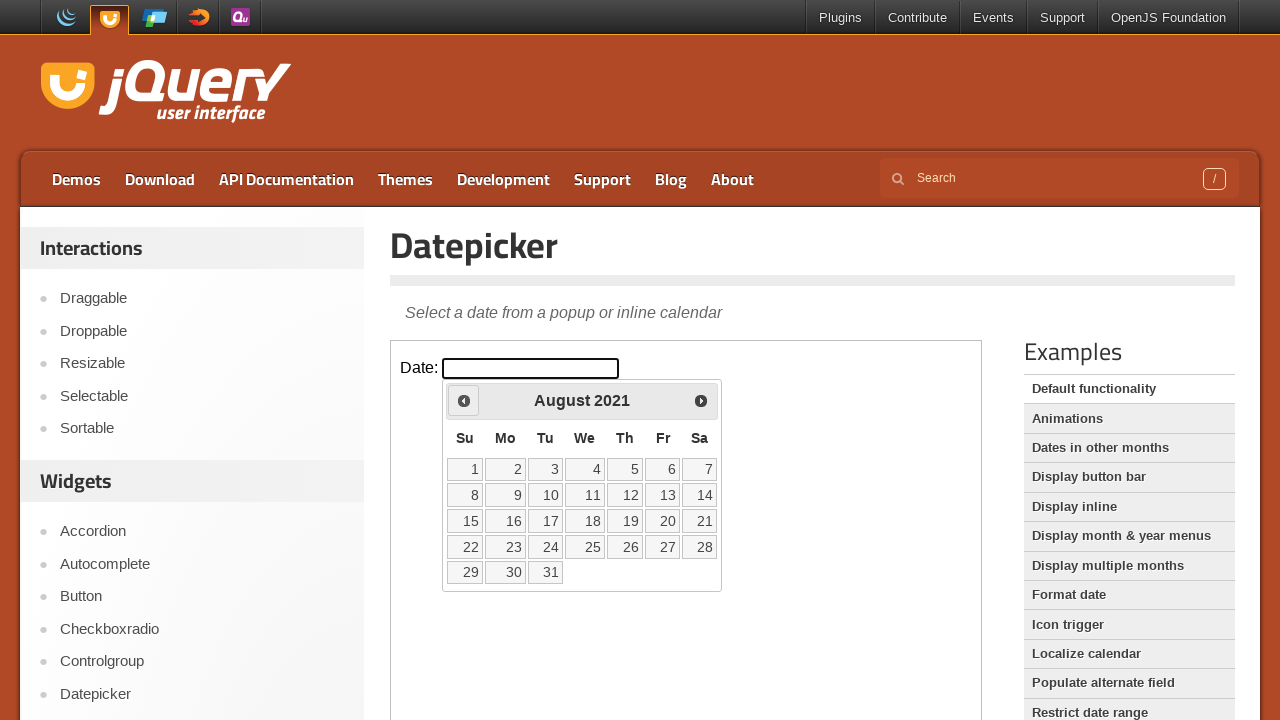

Waited 200ms for calendar to update
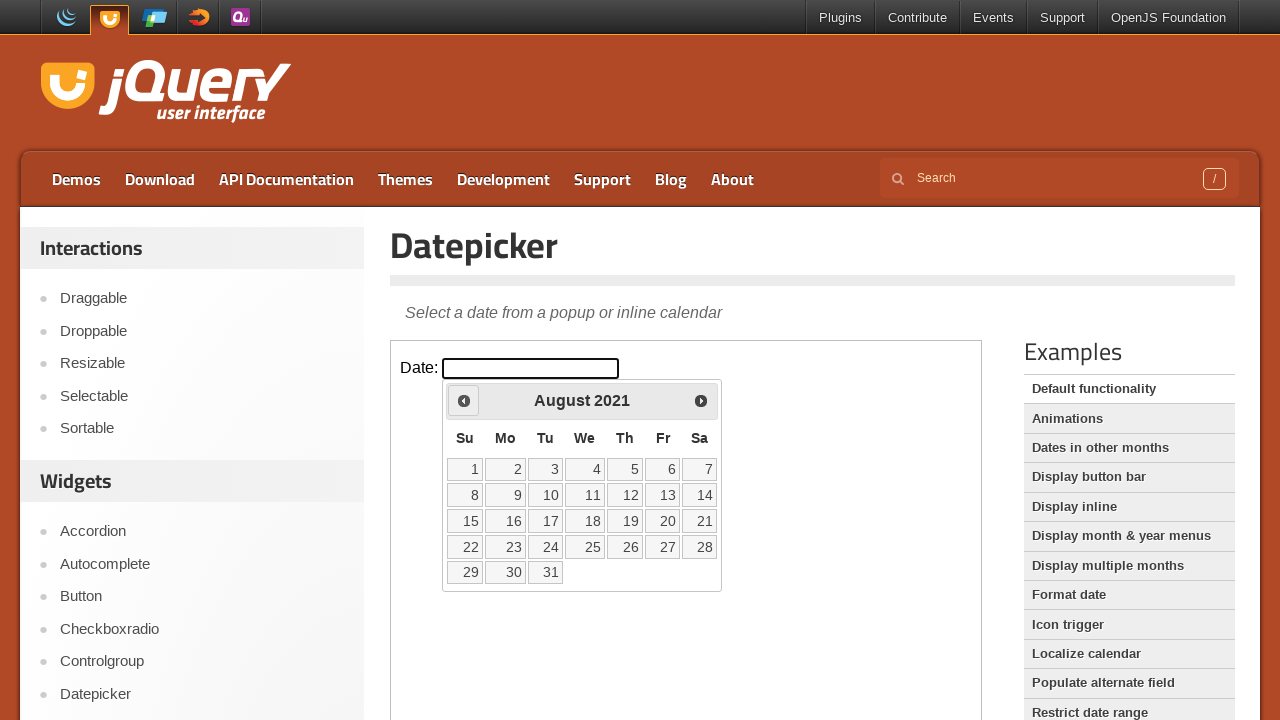

Clicked previous month button (currently at August 2021) at (464, 400) on iframe.demo-frame >> internal:control=enter-frame >> #ui-datepicker-div .ui-date
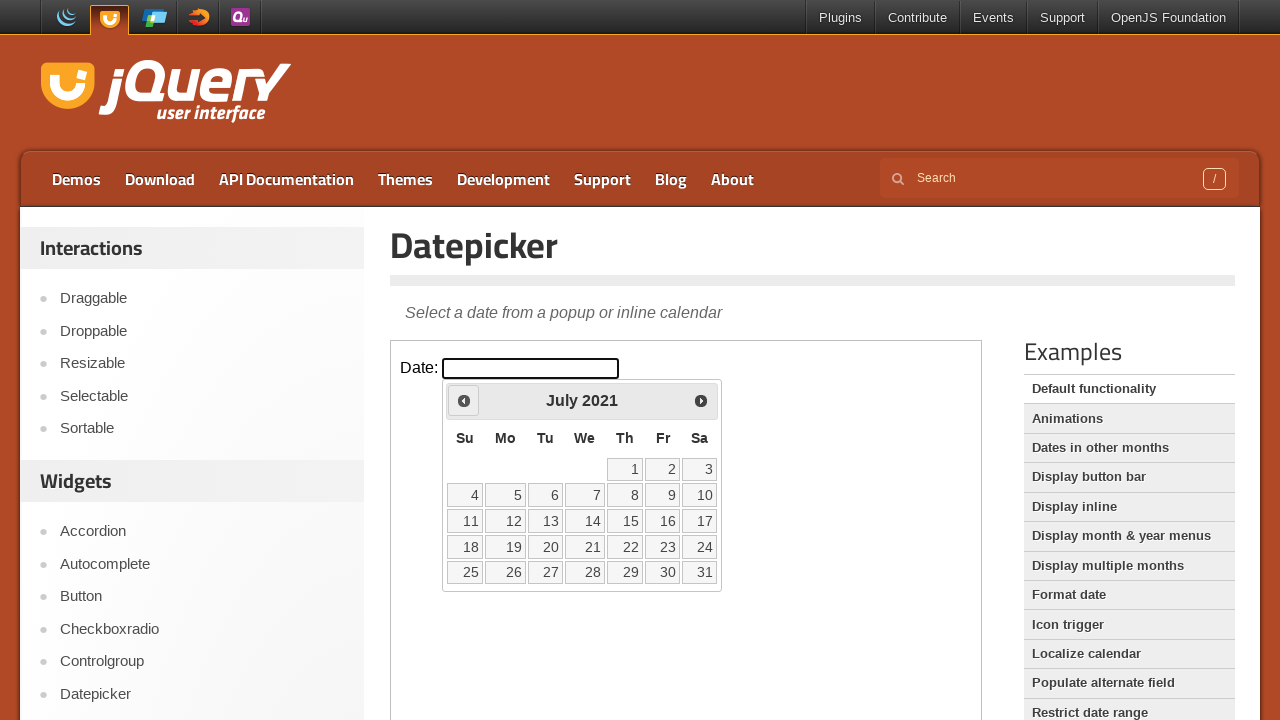

Waited 200ms for calendar to update
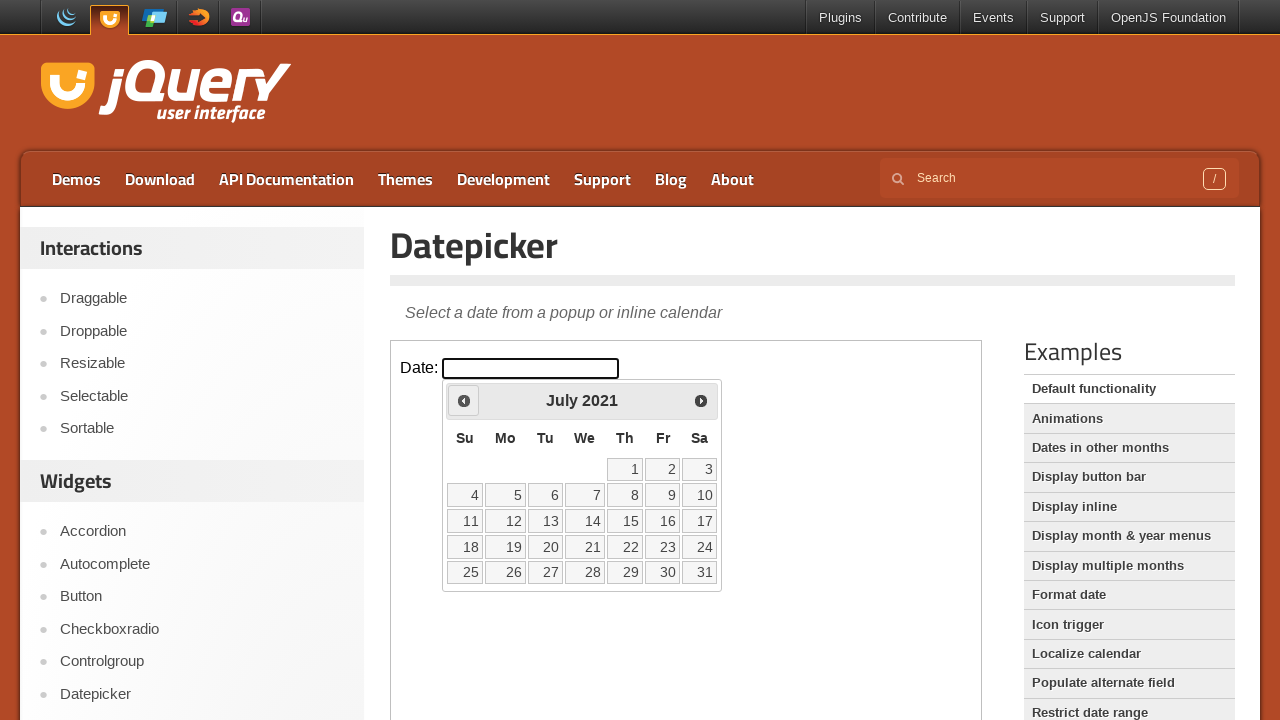

Clicked previous month button (currently at July 2021) at (464, 400) on iframe.demo-frame >> internal:control=enter-frame >> #ui-datepicker-div .ui-date
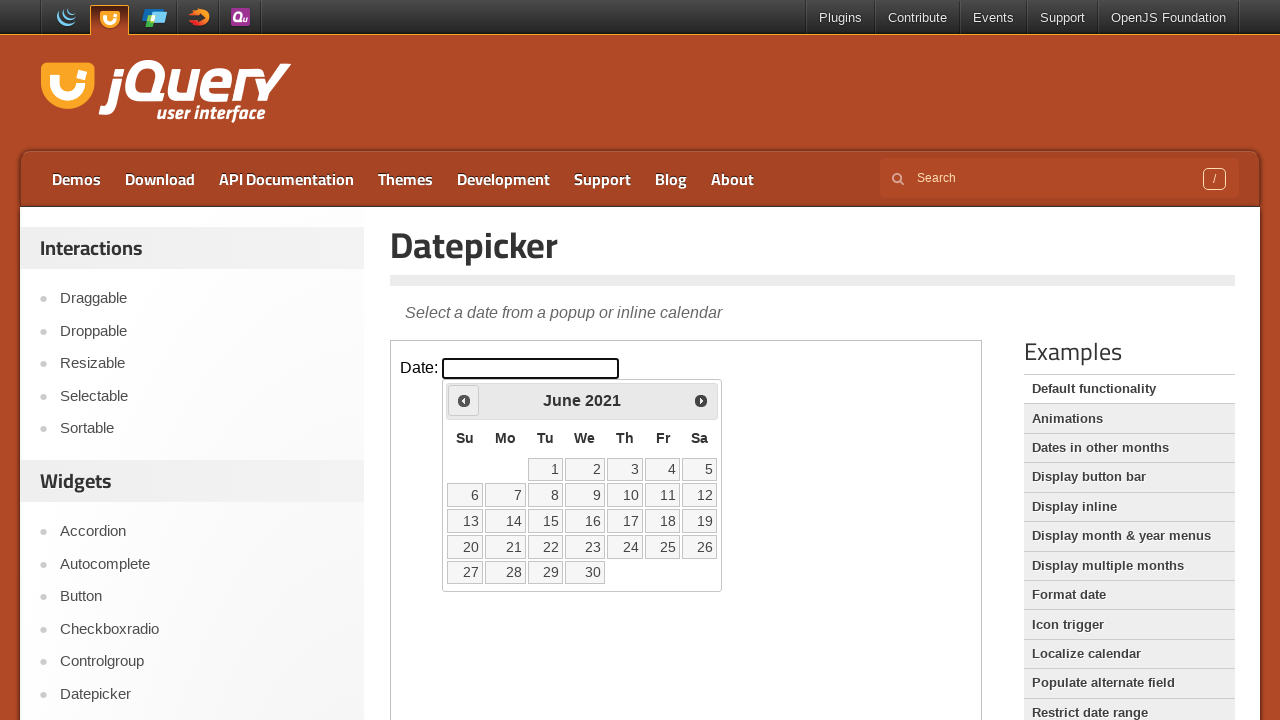

Waited 200ms for calendar to update
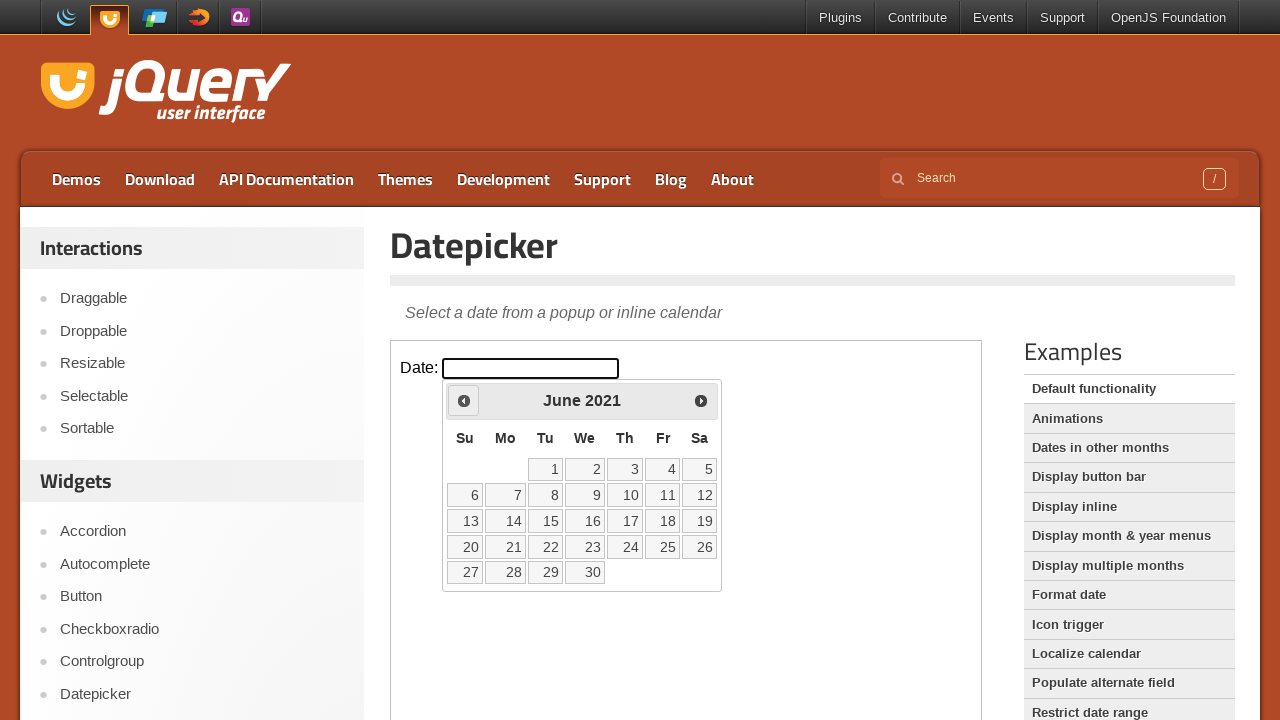

Clicked previous month button (currently at June 2021) at (464, 400) on iframe.demo-frame >> internal:control=enter-frame >> #ui-datepicker-div .ui-date
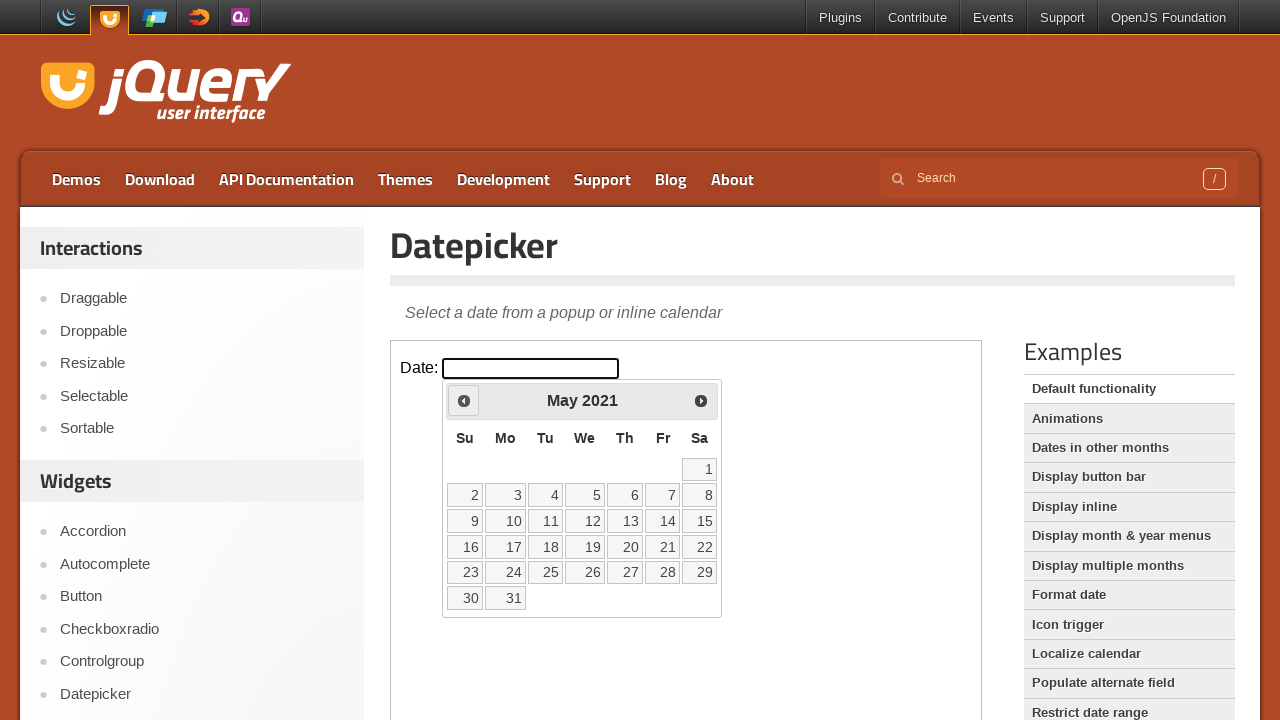

Waited 200ms for calendar to update
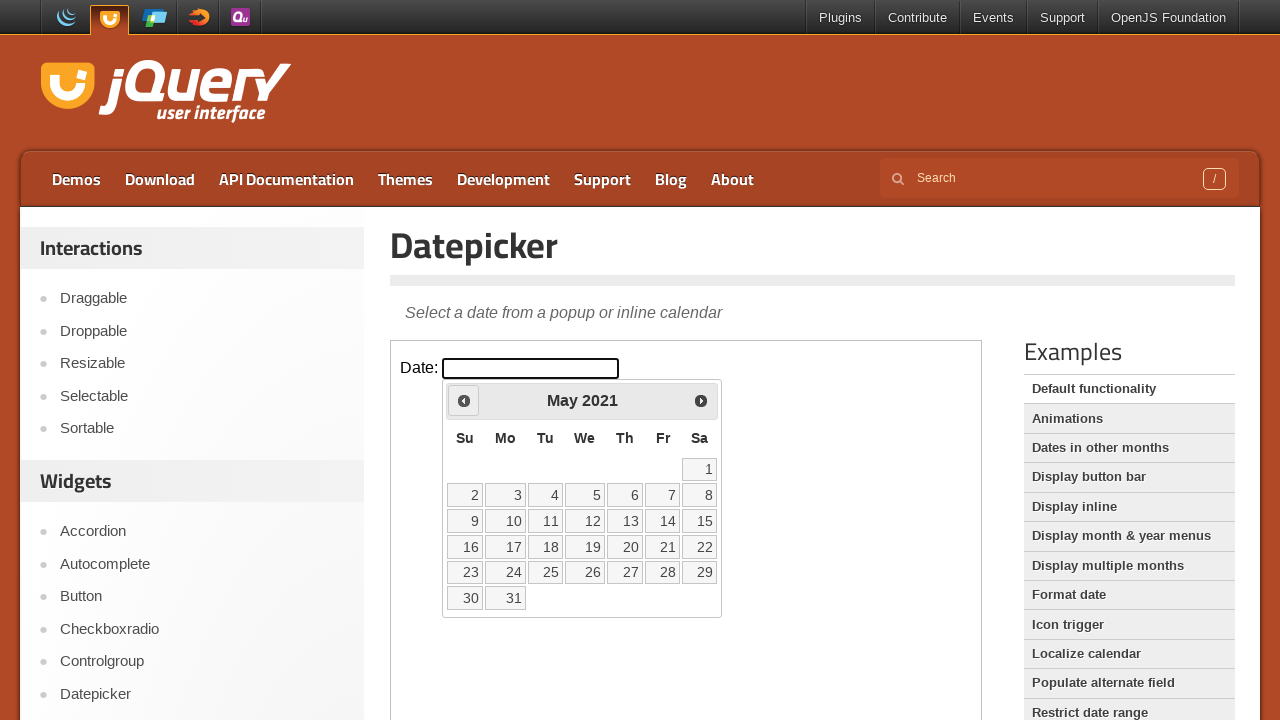

Clicked previous month button (currently at May 2021) at (464, 400) on iframe.demo-frame >> internal:control=enter-frame >> #ui-datepicker-div .ui-date
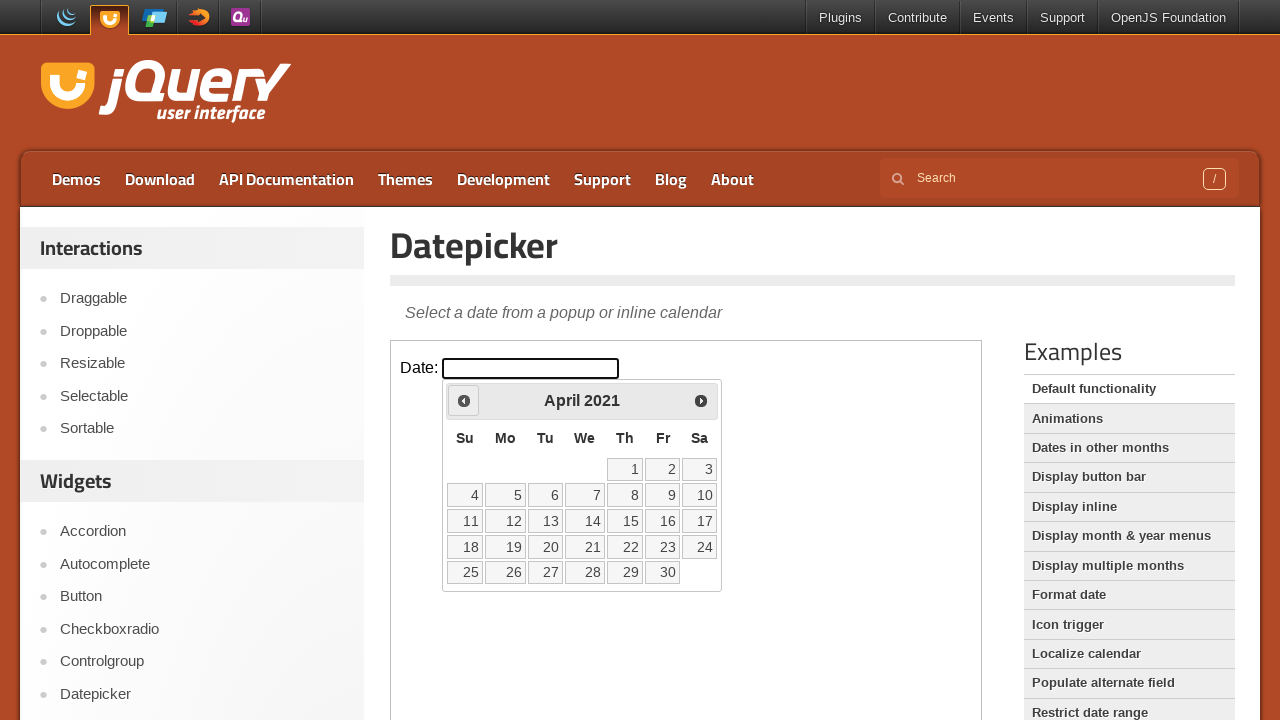

Waited 200ms for calendar to update
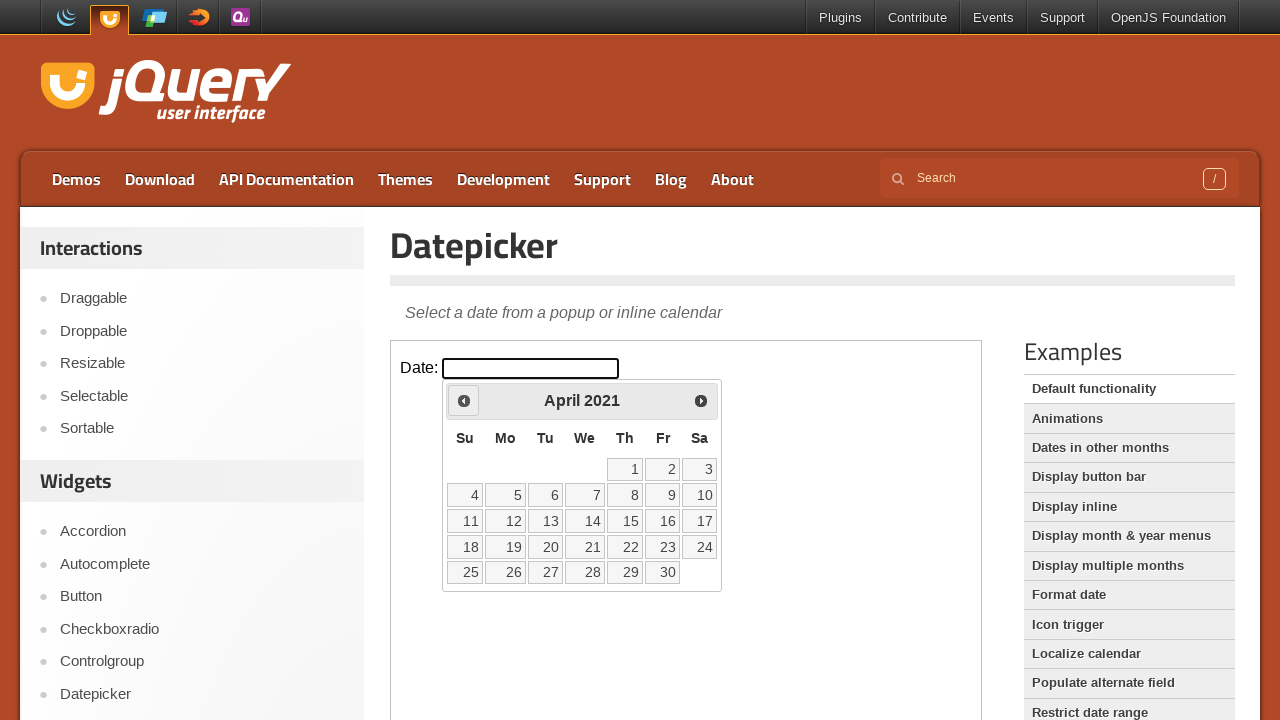

Clicked previous month button (currently at April 2021) at (464, 400) on iframe.demo-frame >> internal:control=enter-frame >> #ui-datepicker-div .ui-date
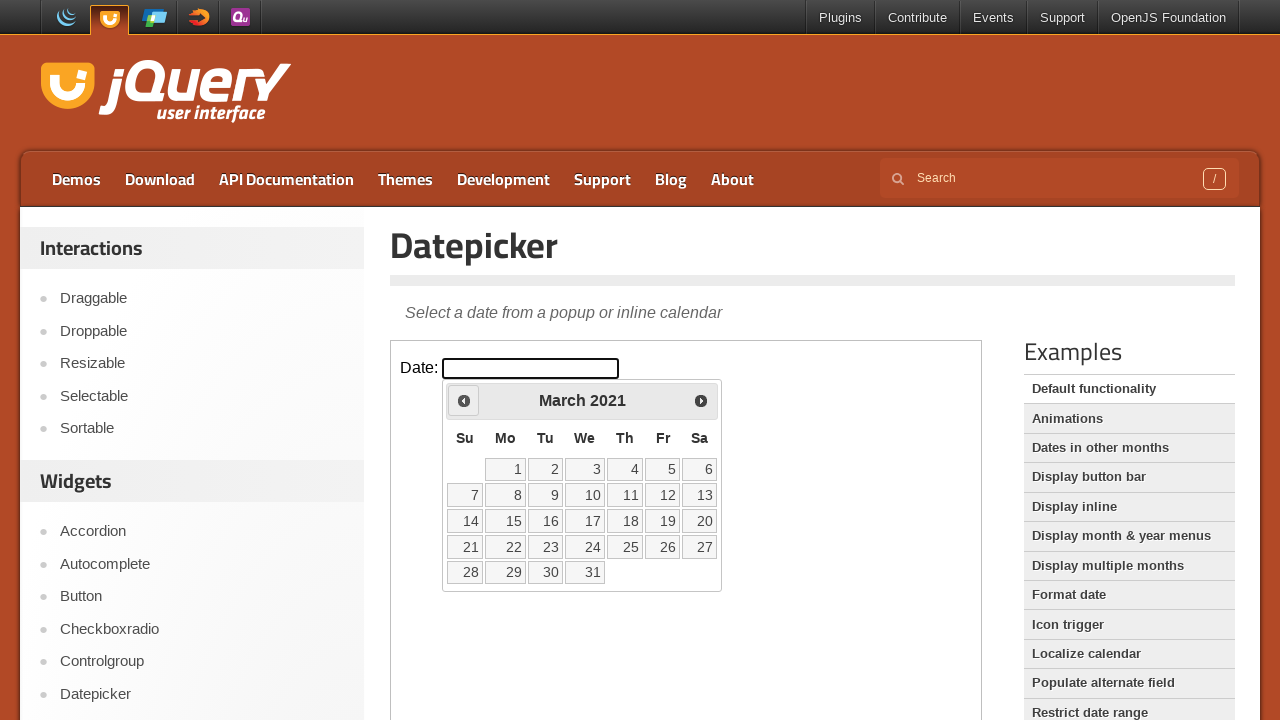

Waited 200ms for calendar to update
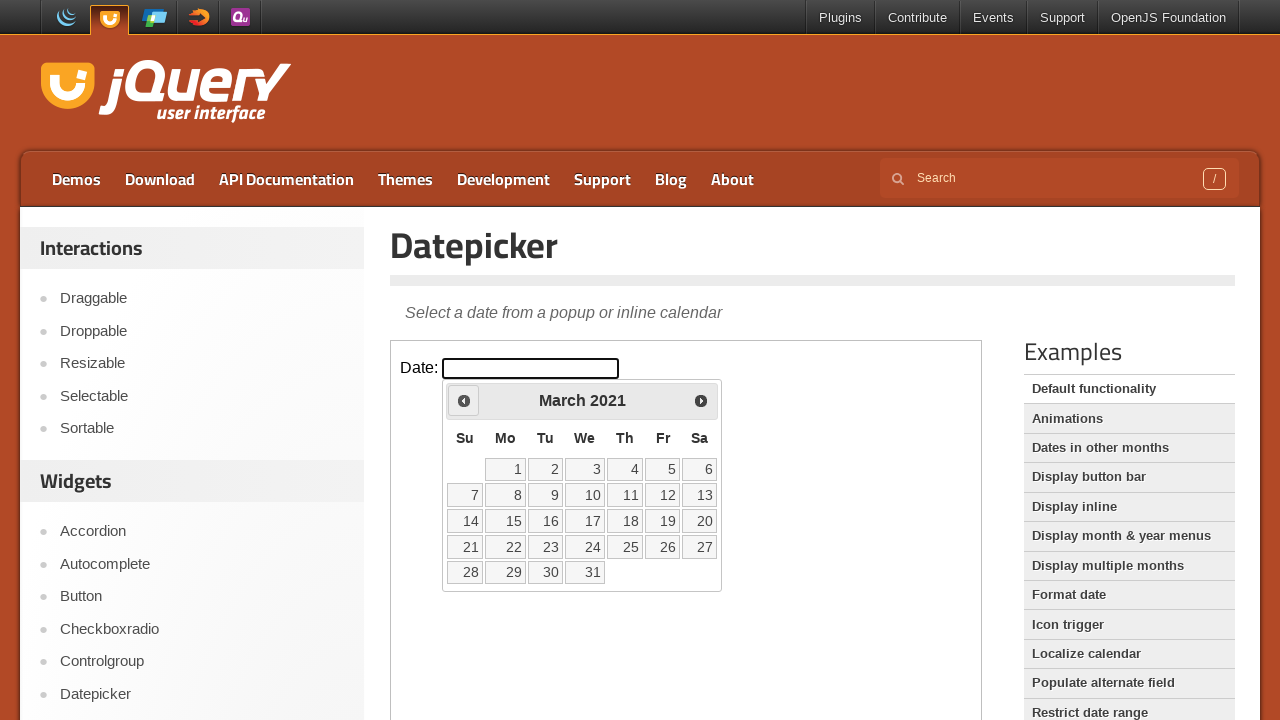

Clicked previous month button (currently at March 2021) at (464, 400) on iframe.demo-frame >> internal:control=enter-frame >> #ui-datepicker-div .ui-date
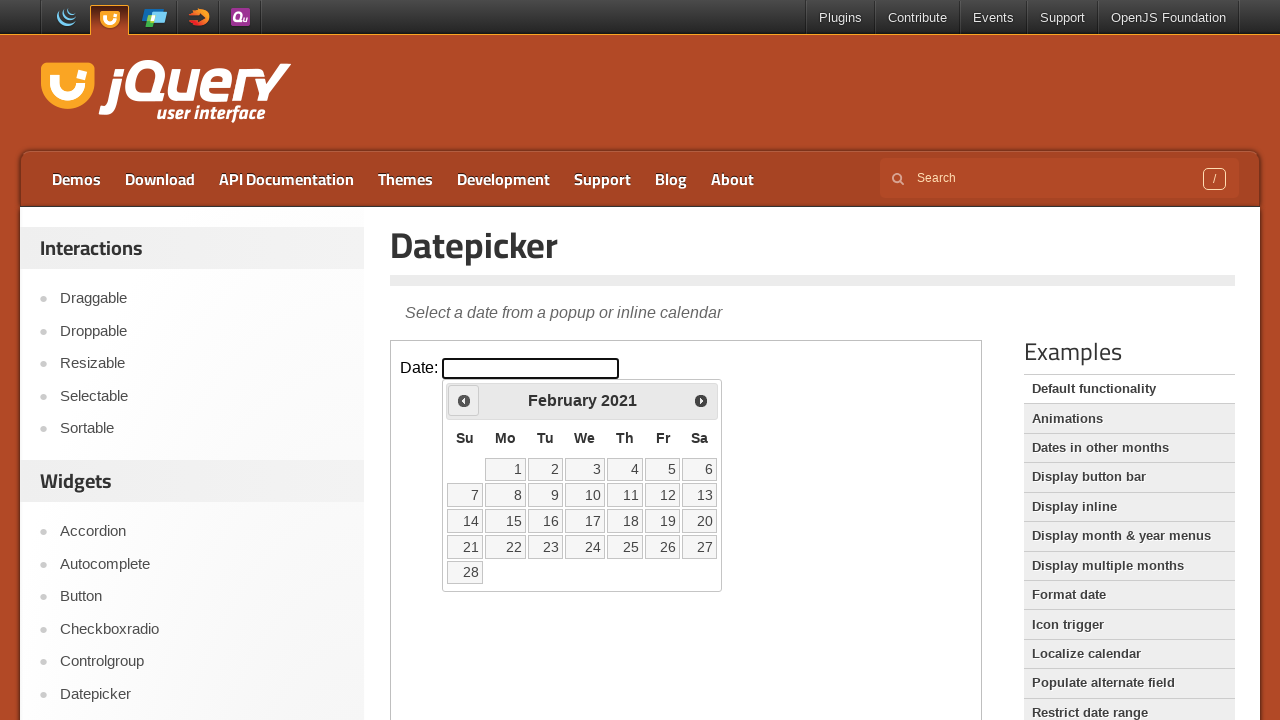

Waited 200ms for calendar to update
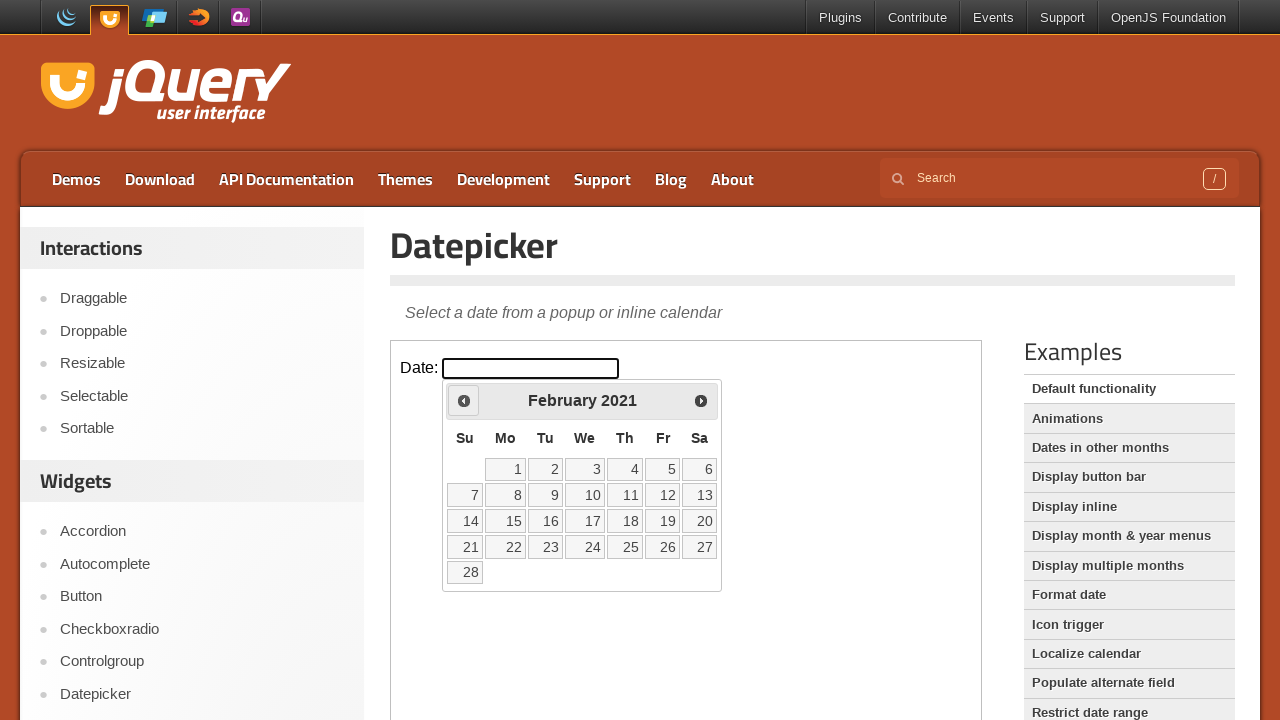

Clicked previous month button (currently at February 2021) at (464, 400) on iframe.demo-frame >> internal:control=enter-frame >> #ui-datepicker-div .ui-date
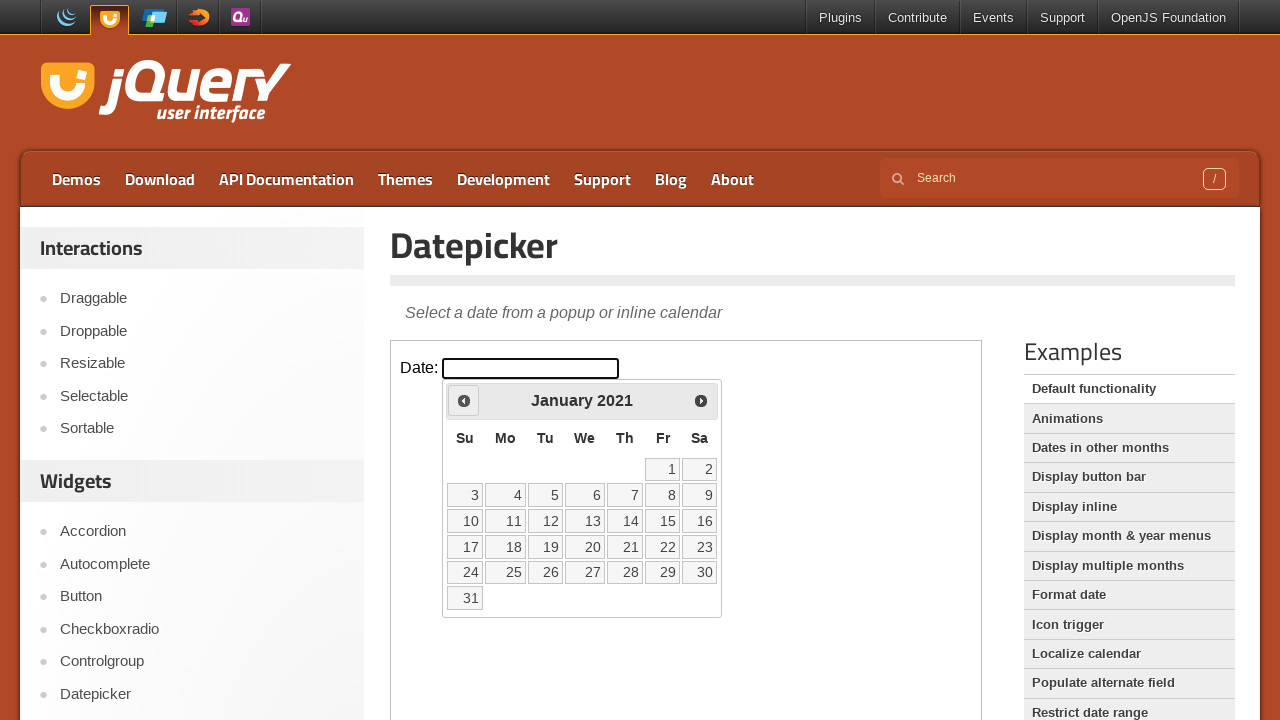

Waited 200ms for calendar to update
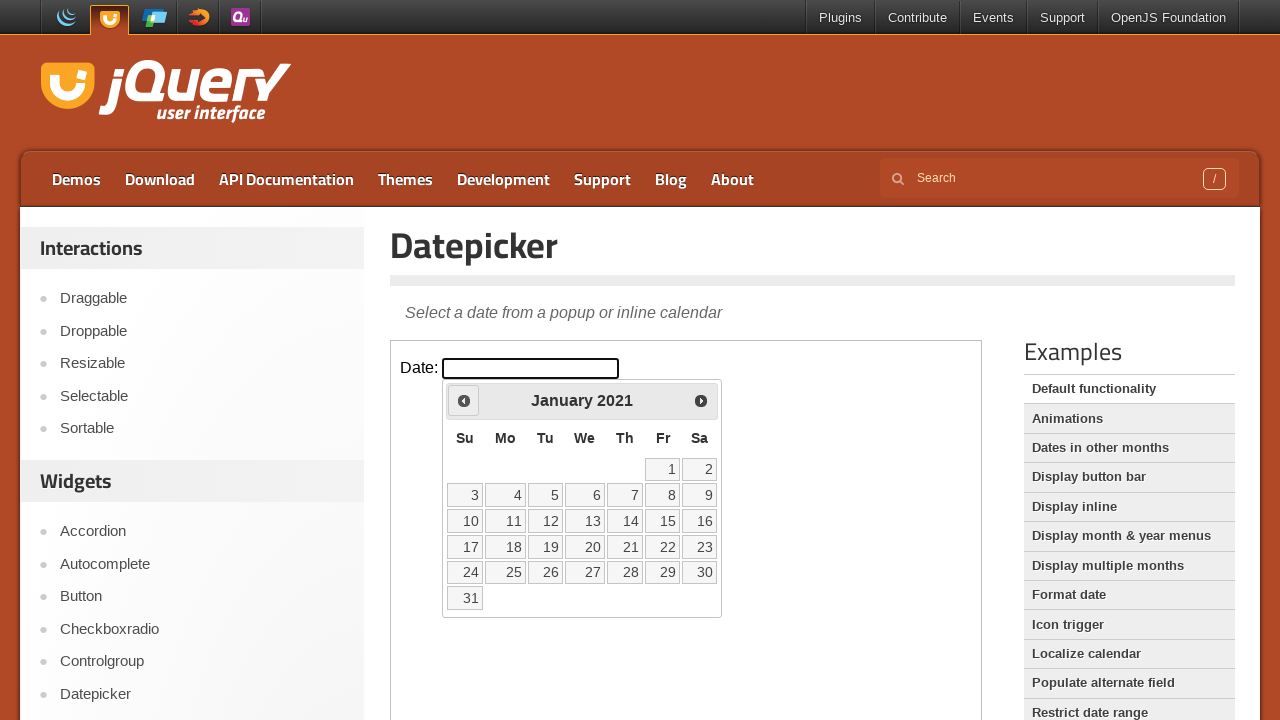

Clicked previous month button (currently at January 2021) at (464, 400) on iframe.demo-frame >> internal:control=enter-frame >> #ui-datepicker-div .ui-date
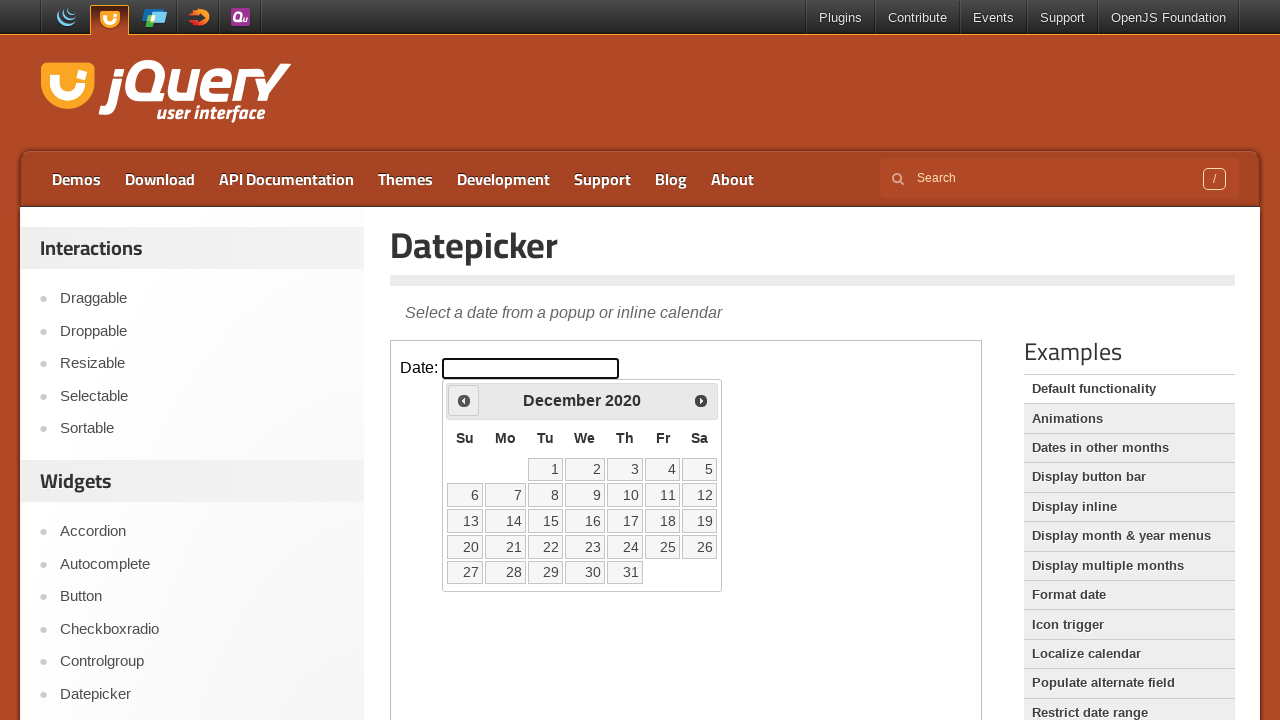

Waited 200ms for calendar to update
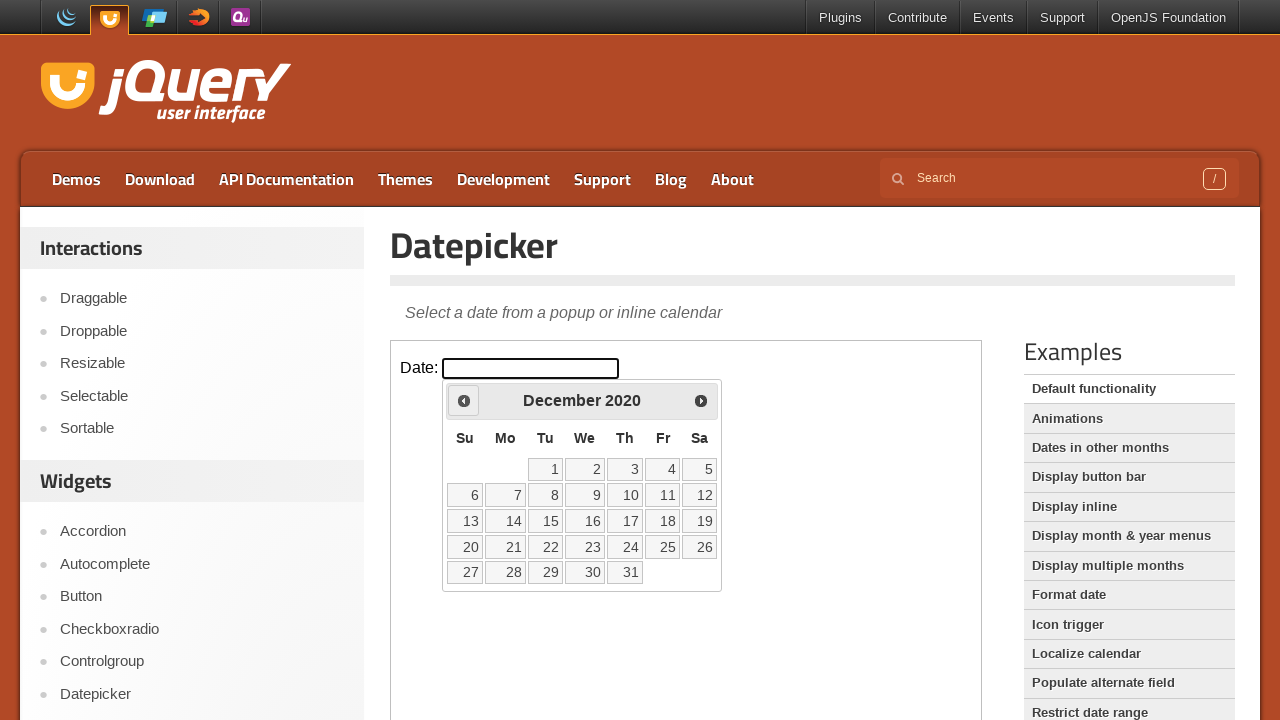

Clicked previous month button (currently at December 2020) at (464, 400) on iframe.demo-frame >> internal:control=enter-frame >> #ui-datepicker-div .ui-date
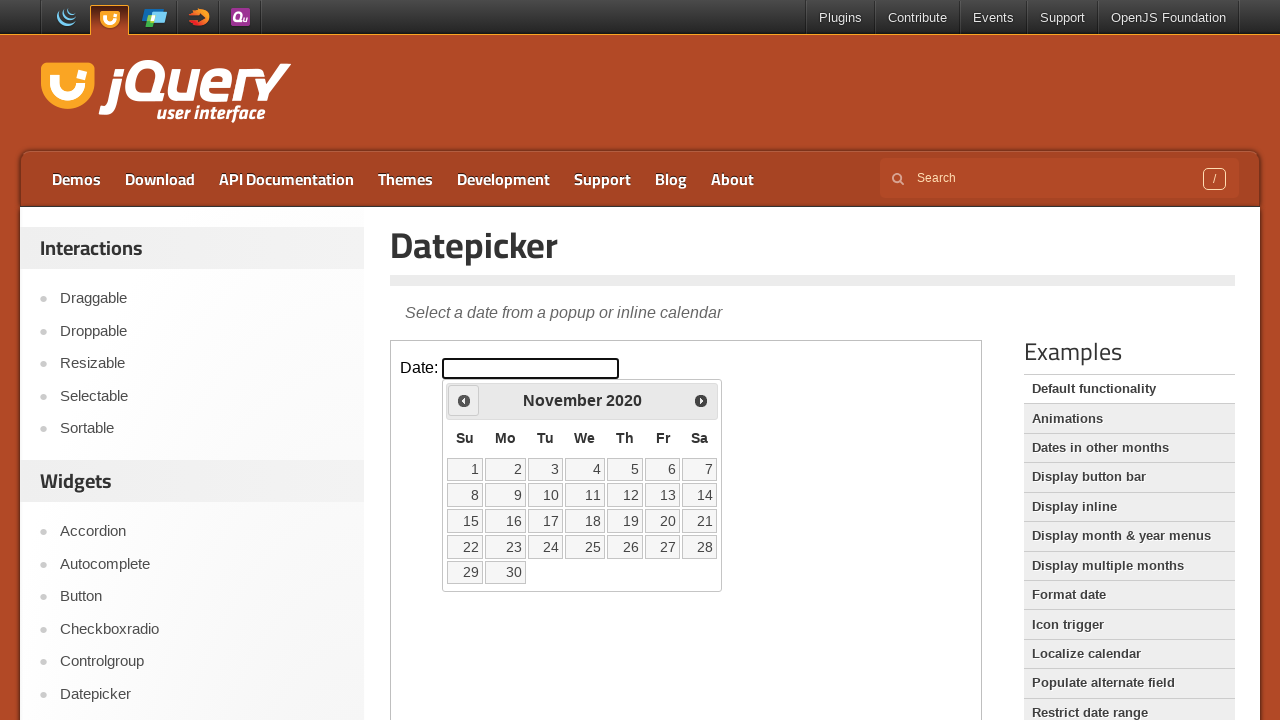

Waited 200ms for calendar to update
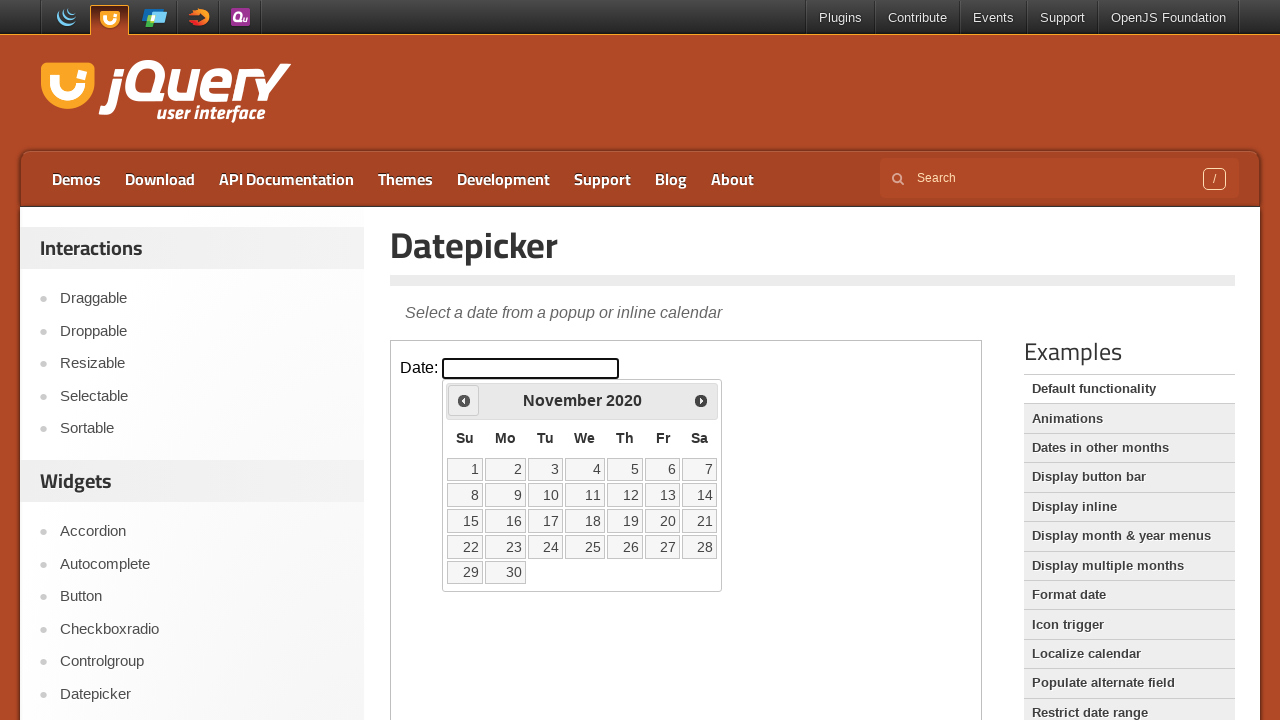

Clicked previous month button (currently at November 2020) at (464, 400) on iframe.demo-frame >> internal:control=enter-frame >> #ui-datepicker-div .ui-date
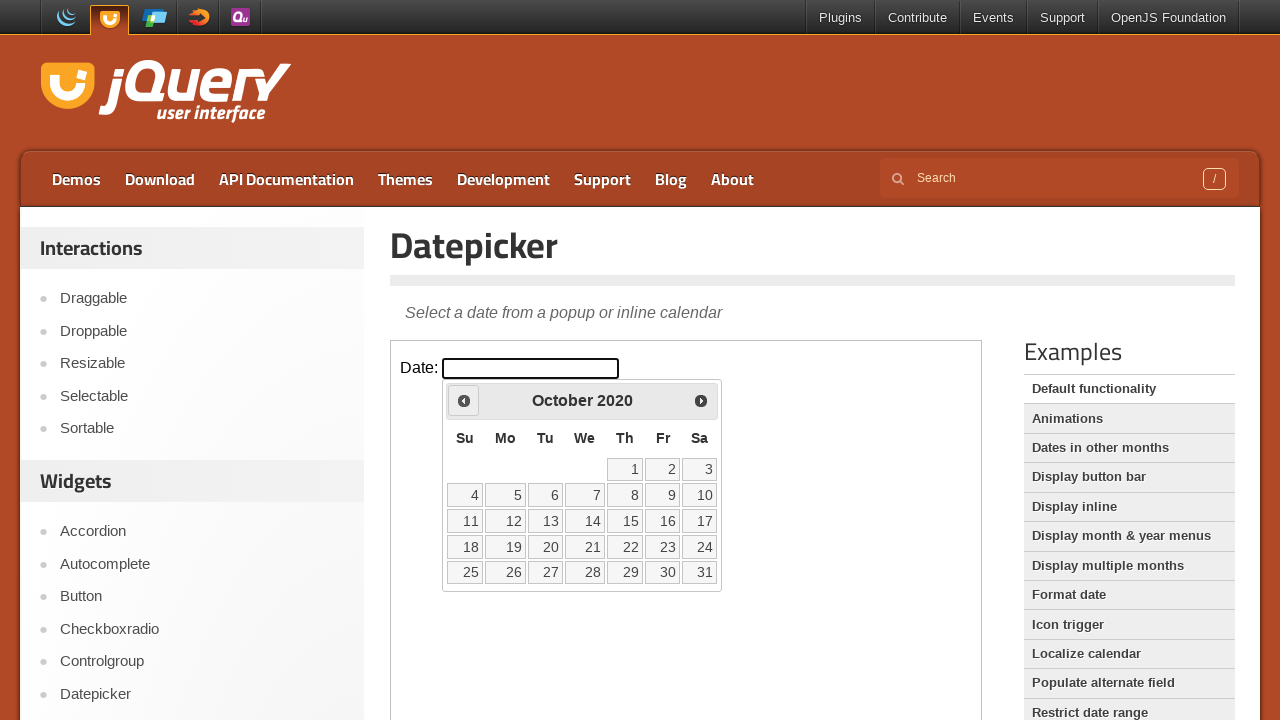

Waited 200ms for calendar to update
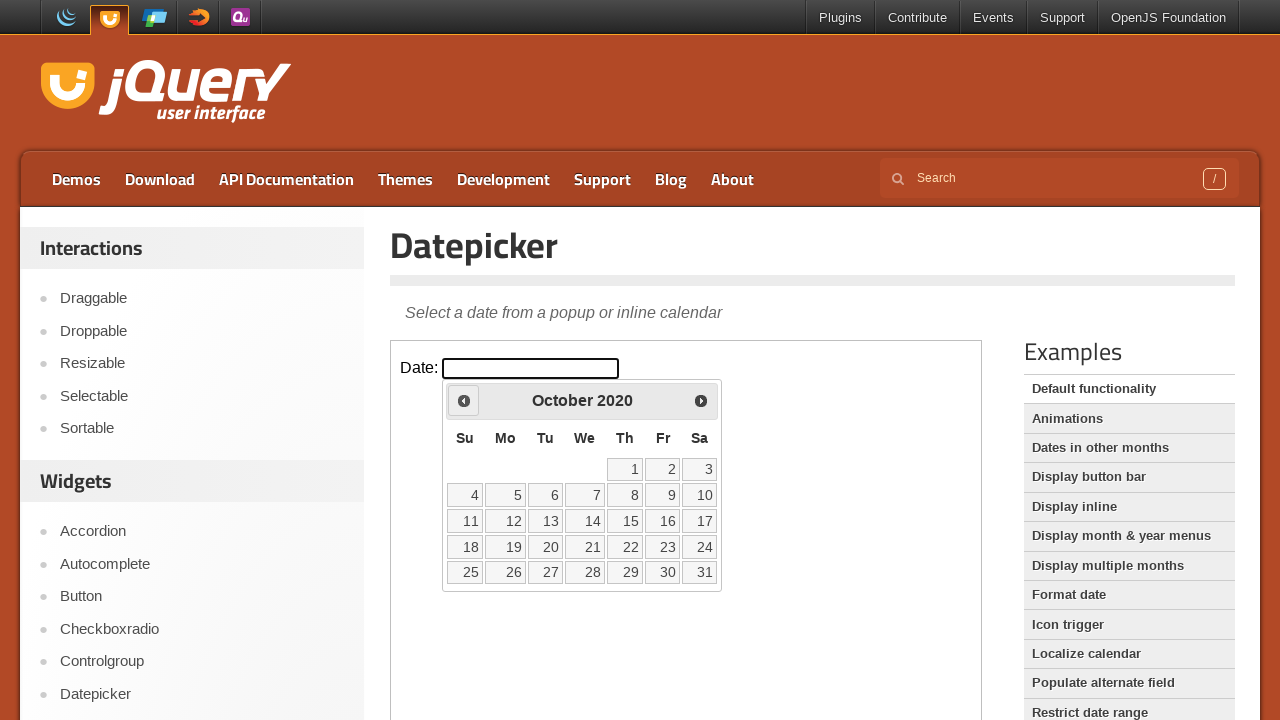

Clicked previous month button (currently at October 2020) at (464, 400) on iframe.demo-frame >> internal:control=enter-frame >> #ui-datepicker-div .ui-date
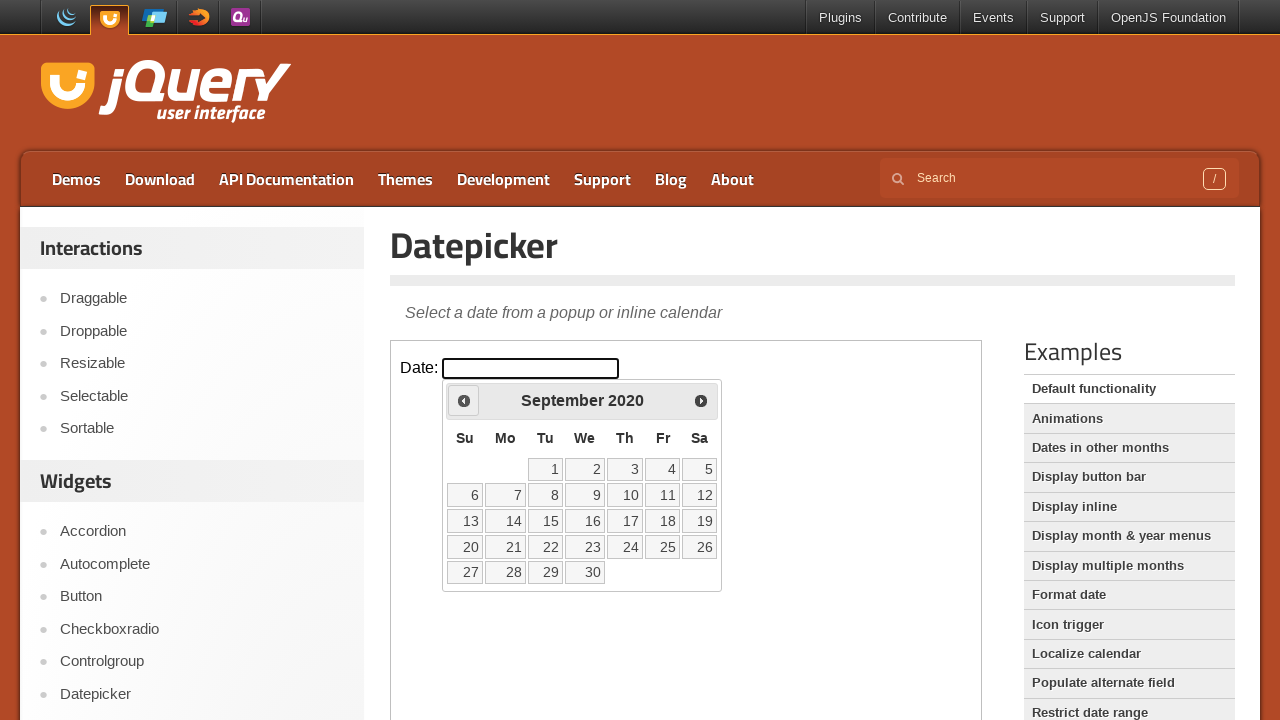

Waited 200ms for calendar to update
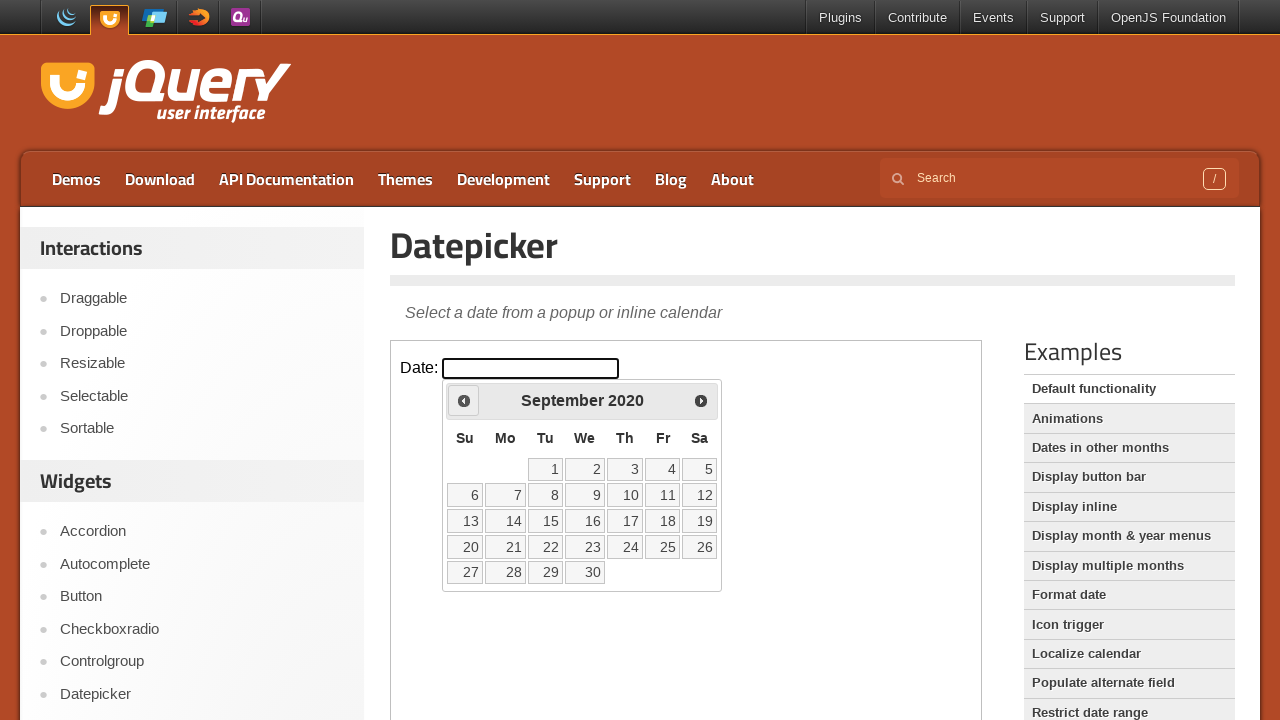

Clicked previous month button (currently at September 2020) at (464, 400) on iframe.demo-frame >> internal:control=enter-frame >> #ui-datepicker-div .ui-date
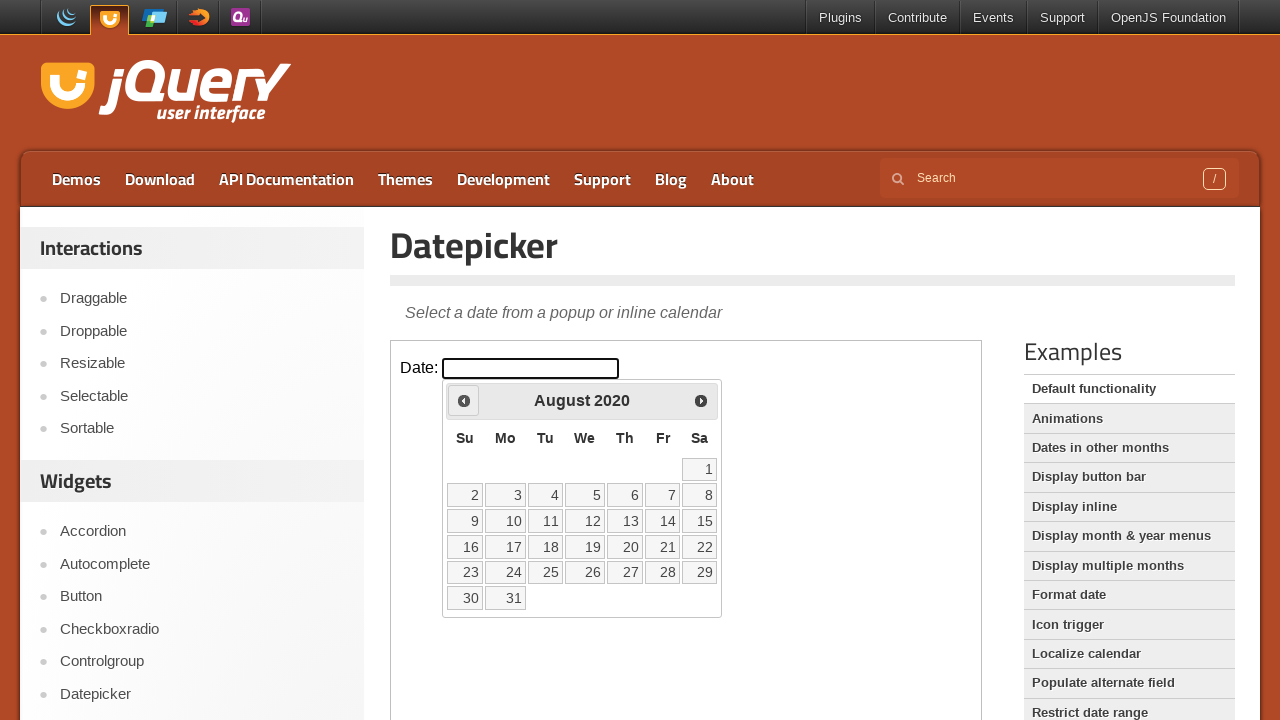

Waited 200ms for calendar to update
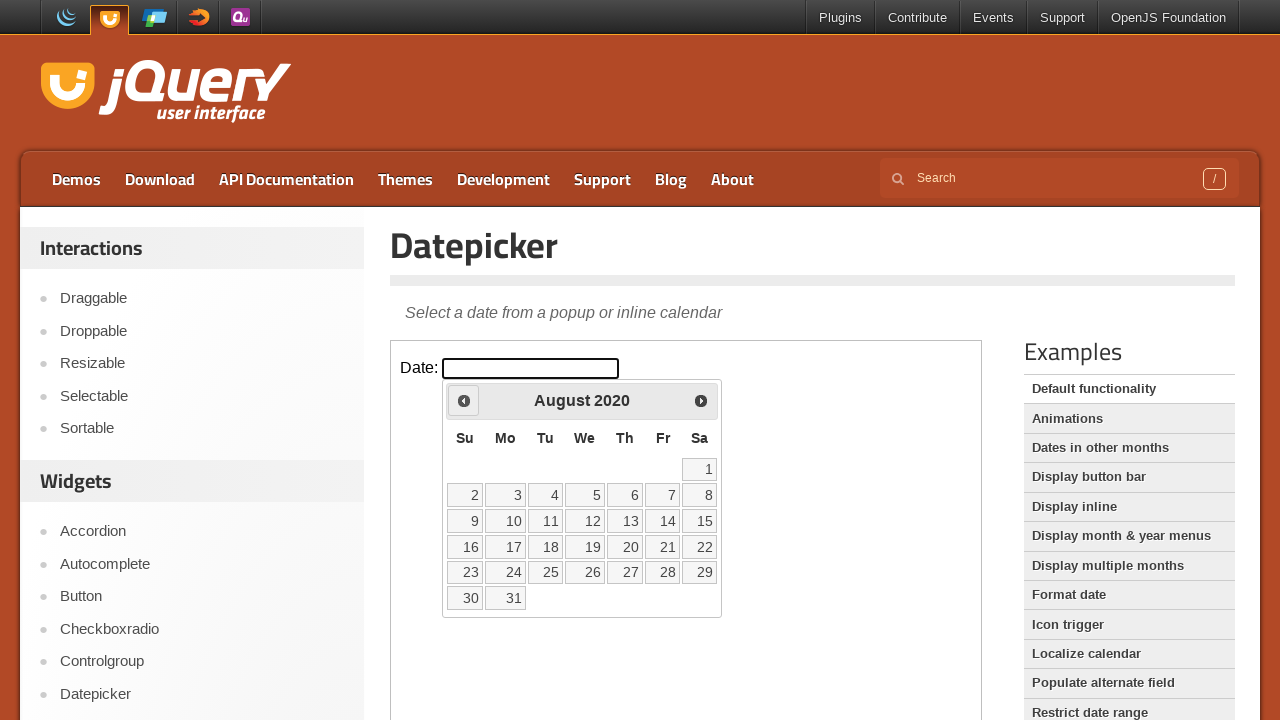

Clicked previous month button (currently at August 2020) at (464, 400) on iframe.demo-frame >> internal:control=enter-frame >> #ui-datepicker-div .ui-date
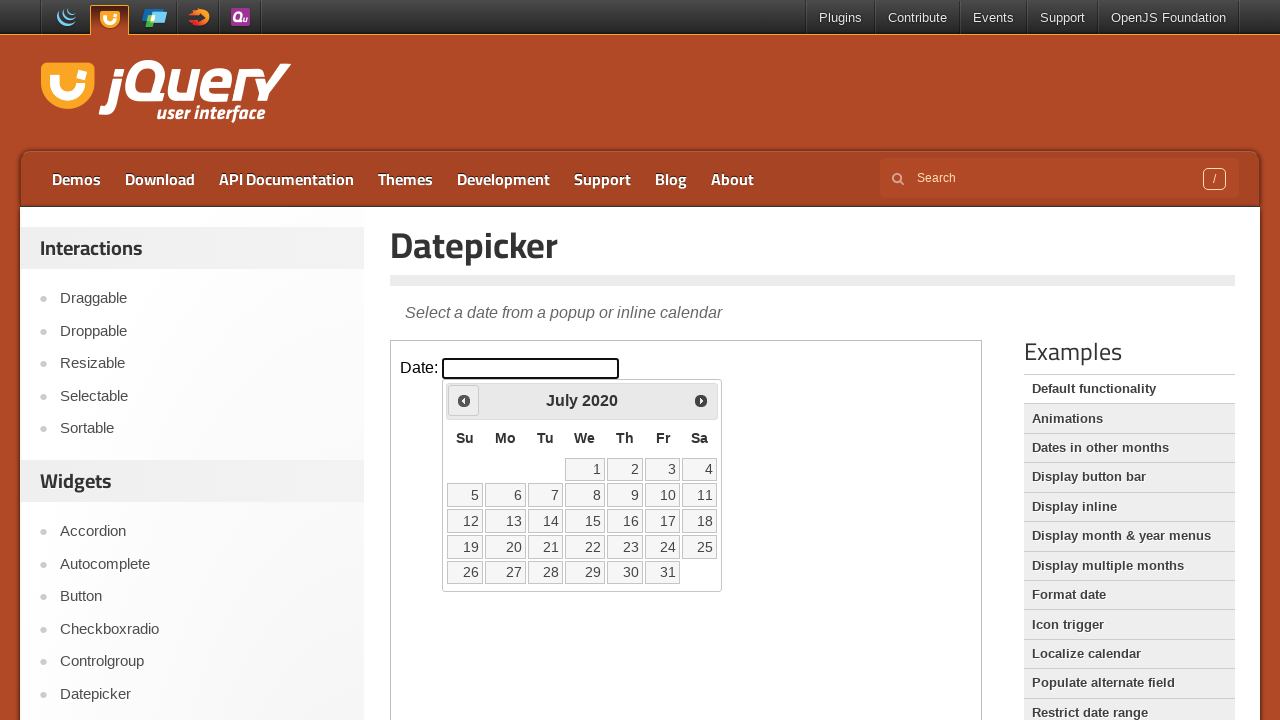

Waited 200ms for calendar to update
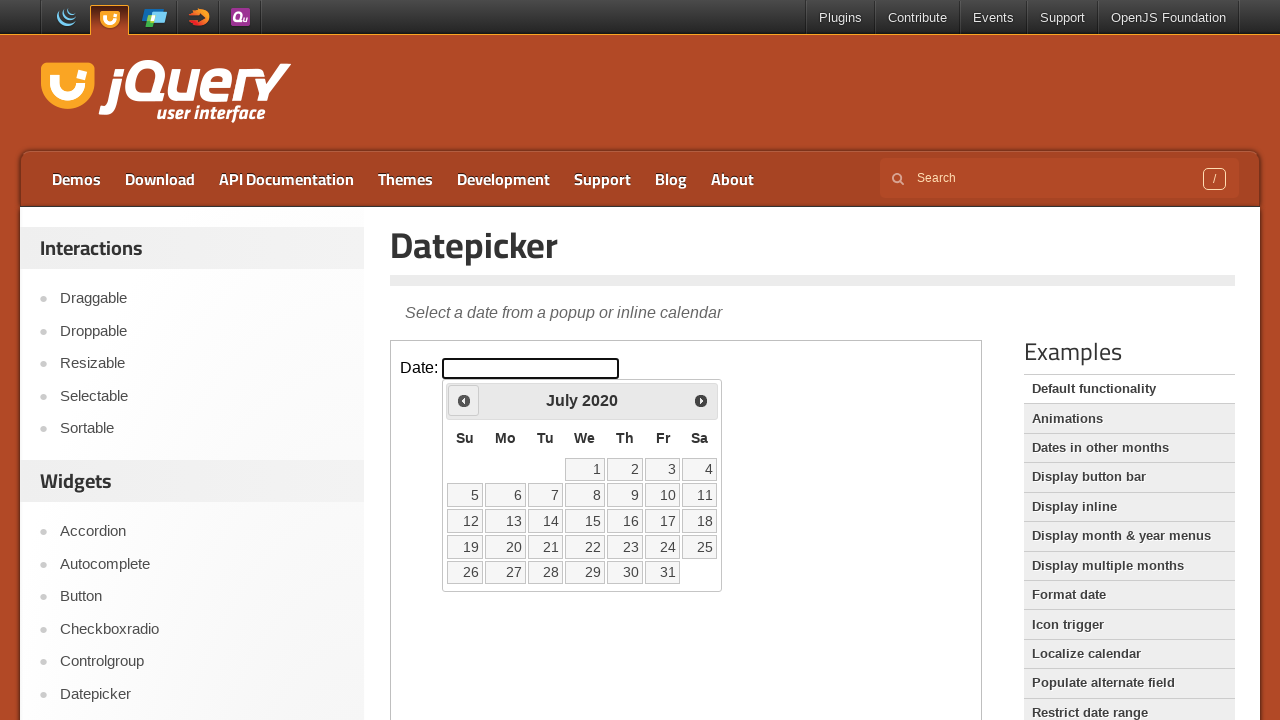

Clicked previous month button (currently at July 2020) at (464, 400) on iframe.demo-frame >> internal:control=enter-frame >> #ui-datepicker-div .ui-date
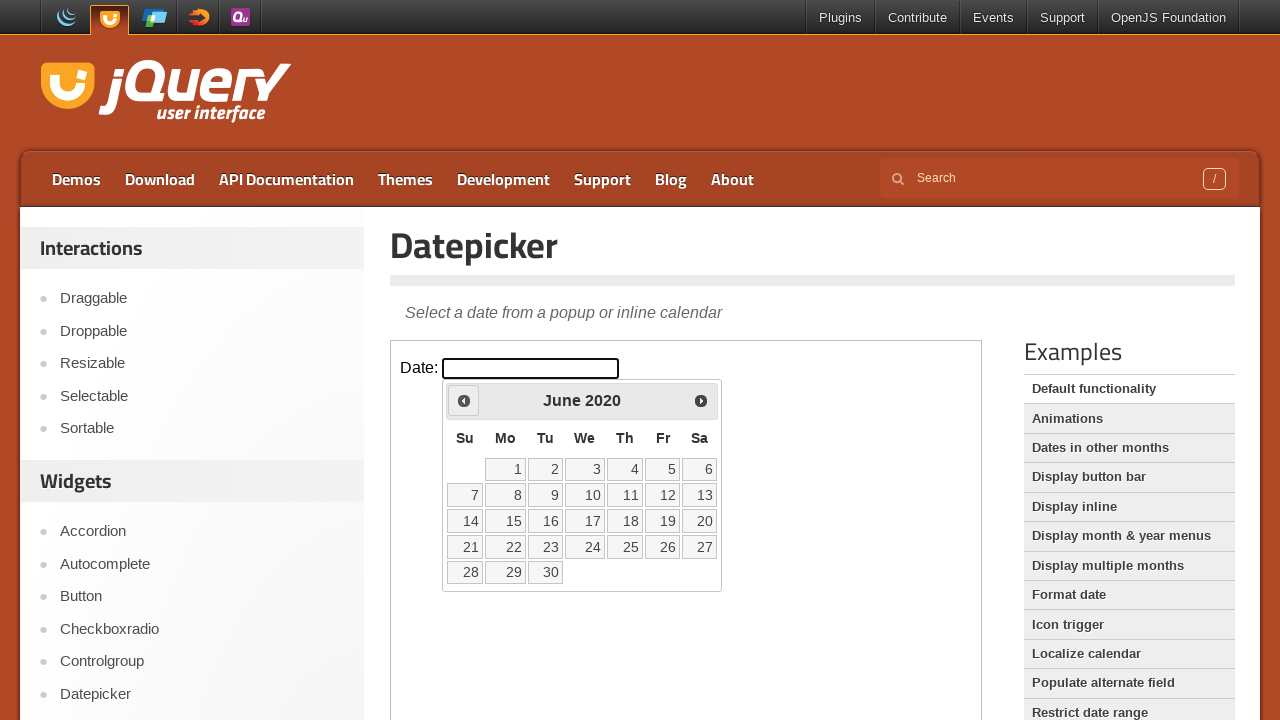

Waited 200ms for calendar to update
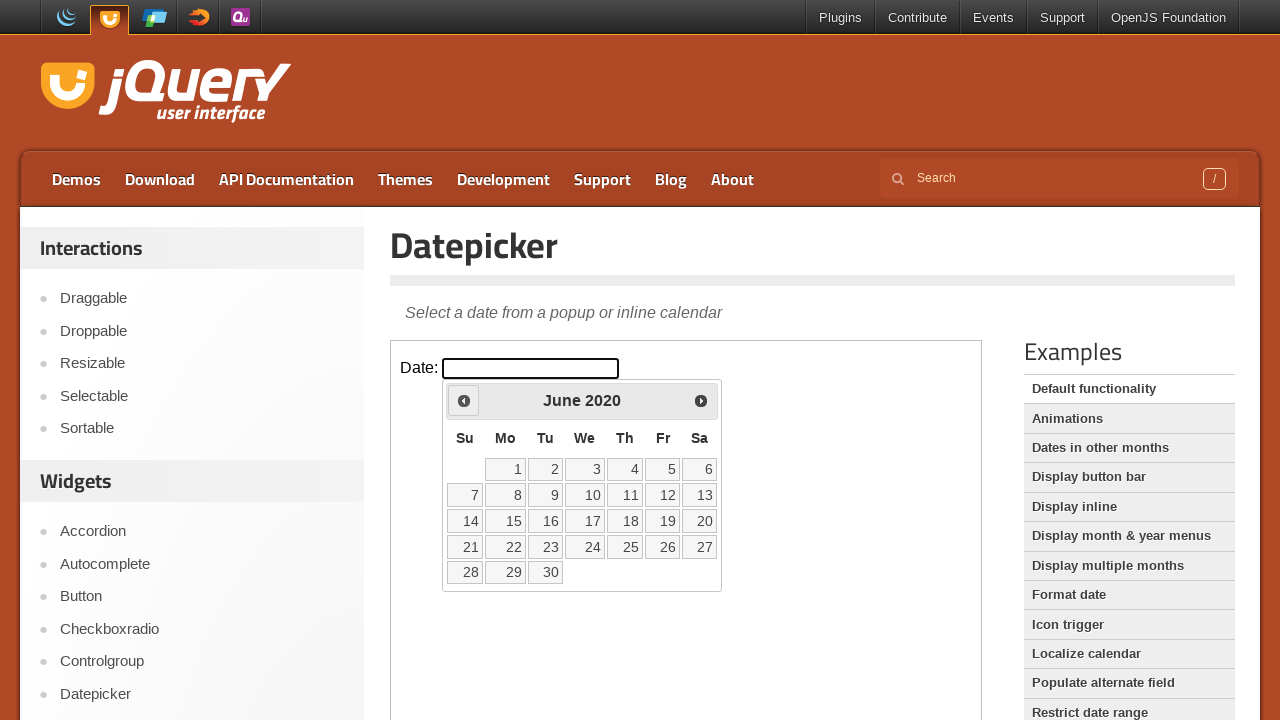

Clicked previous month button (currently at June 2020) at (464, 400) on iframe.demo-frame >> internal:control=enter-frame >> #ui-datepicker-div .ui-date
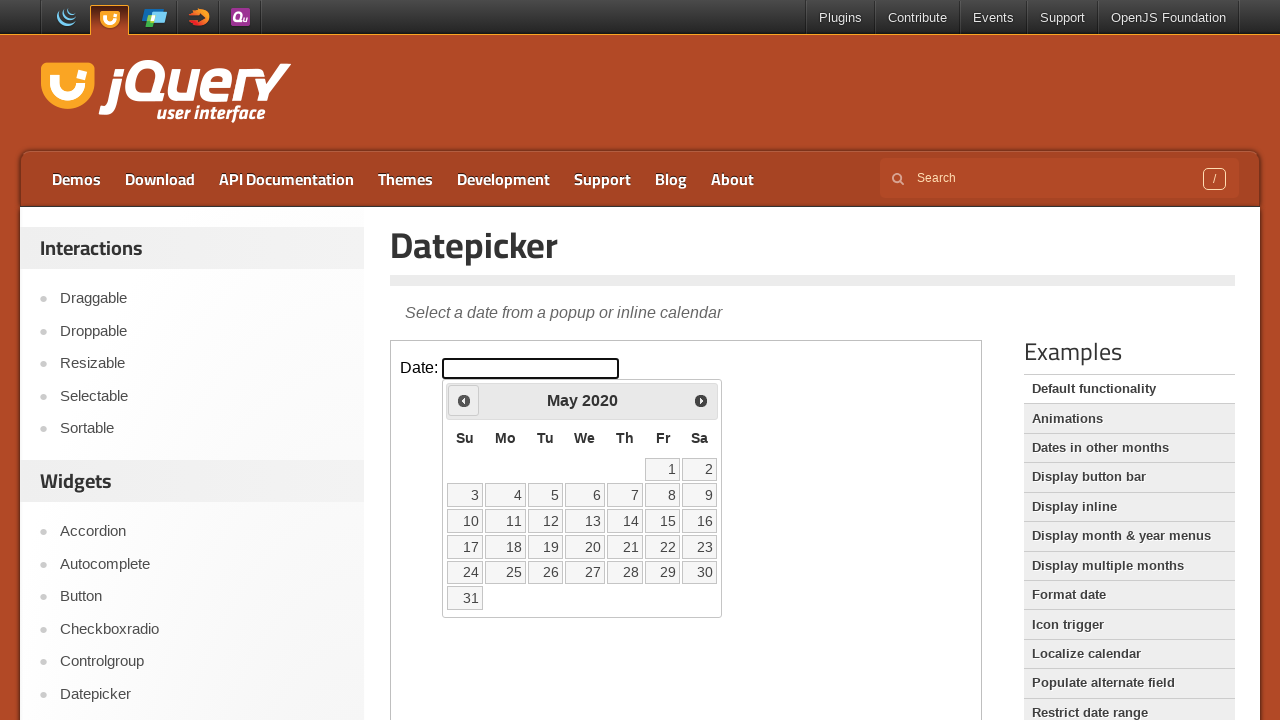

Waited 200ms for calendar to update
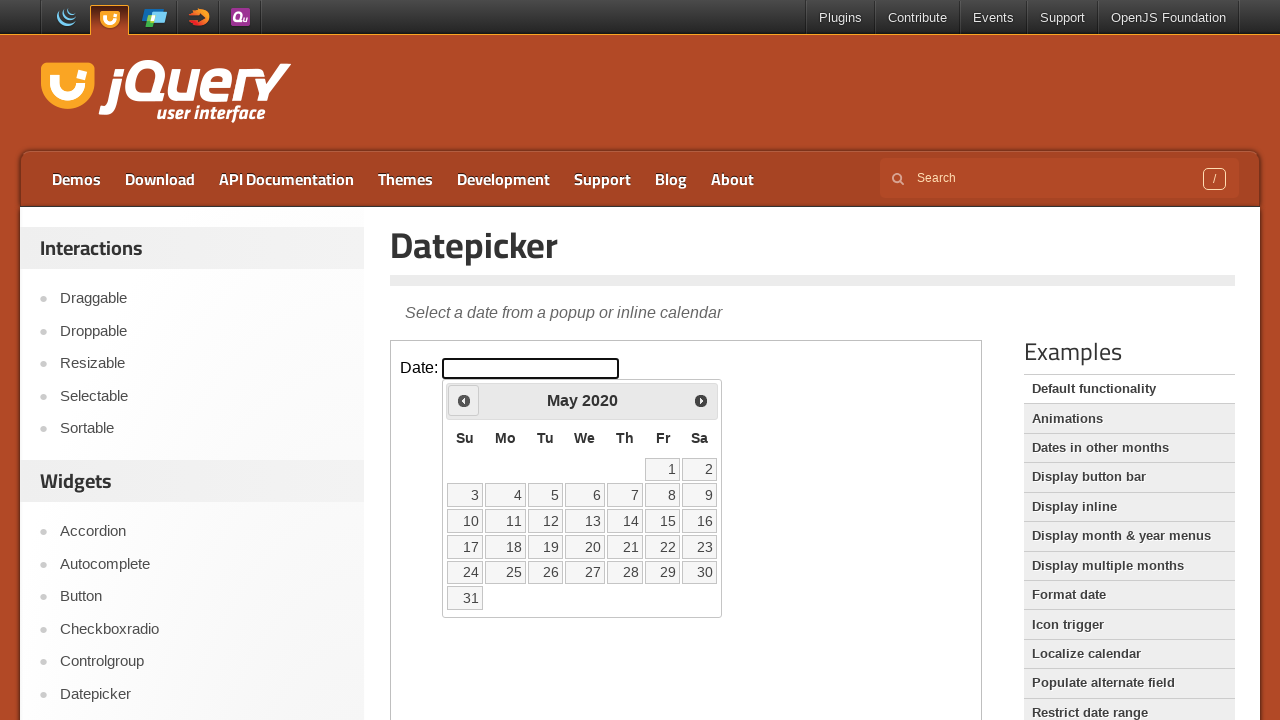

Clicked previous month button (currently at May 2020) at (464, 400) on iframe.demo-frame >> internal:control=enter-frame >> #ui-datepicker-div .ui-date
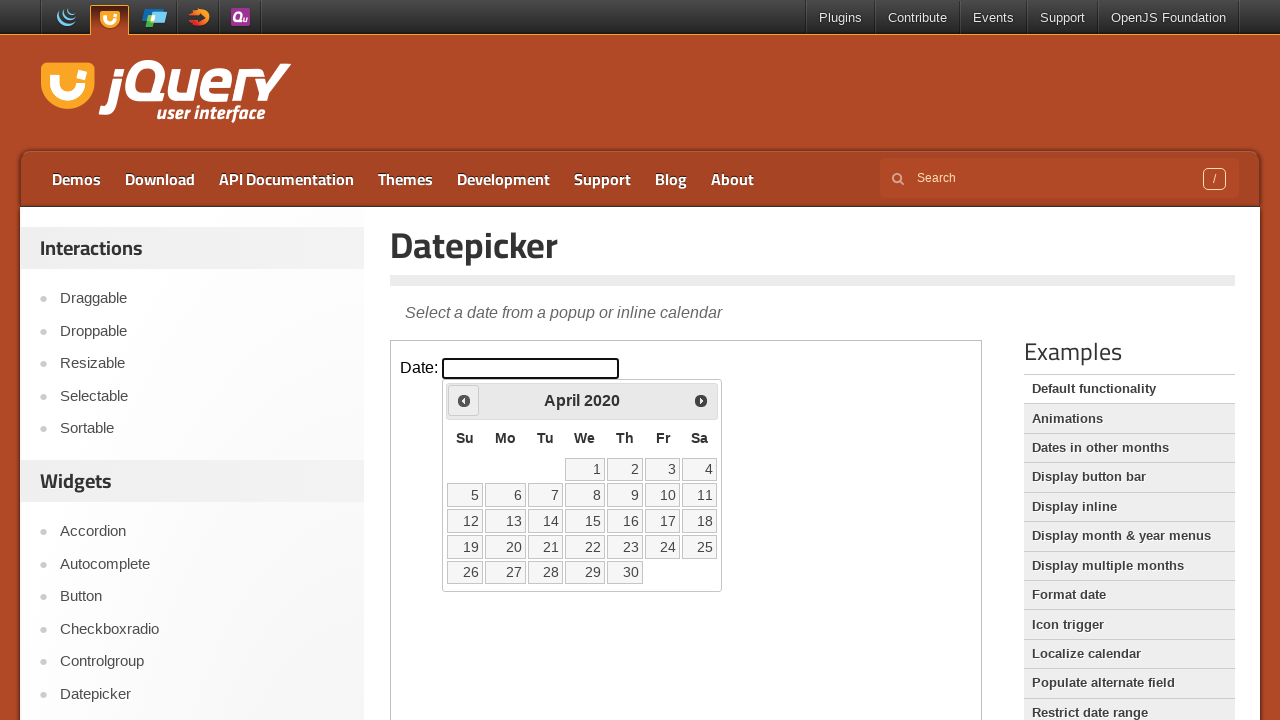

Waited 200ms for calendar to update
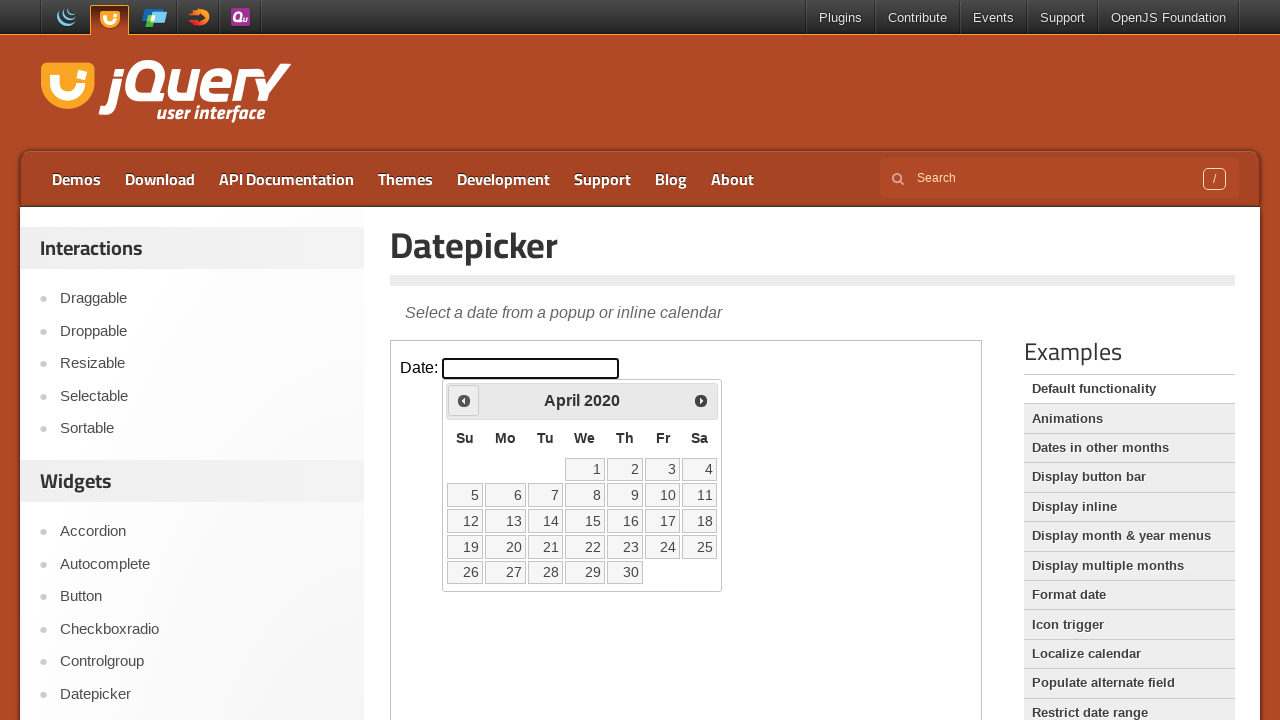

Clicked previous month button (currently at April 2020) at (464, 400) on iframe.demo-frame >> internal:control=enter-frame >> #ui-datepicker-div .ui-date
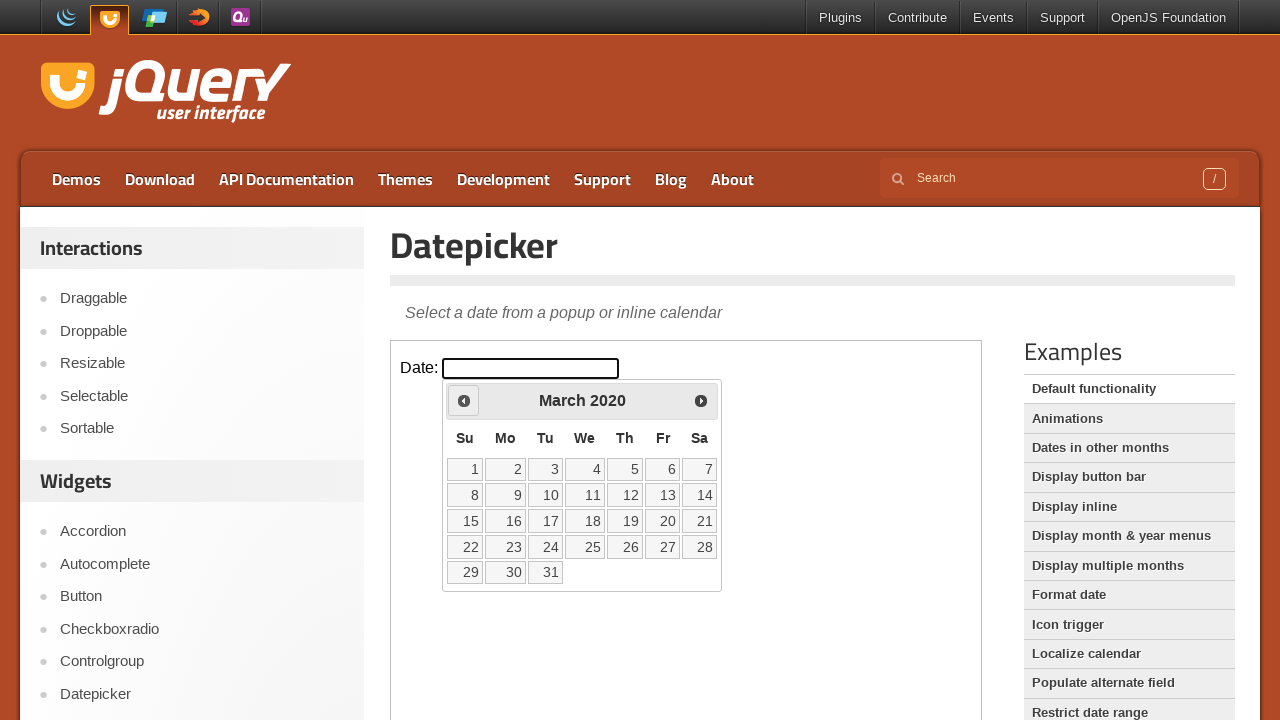

Waited 200ms for calendar to update
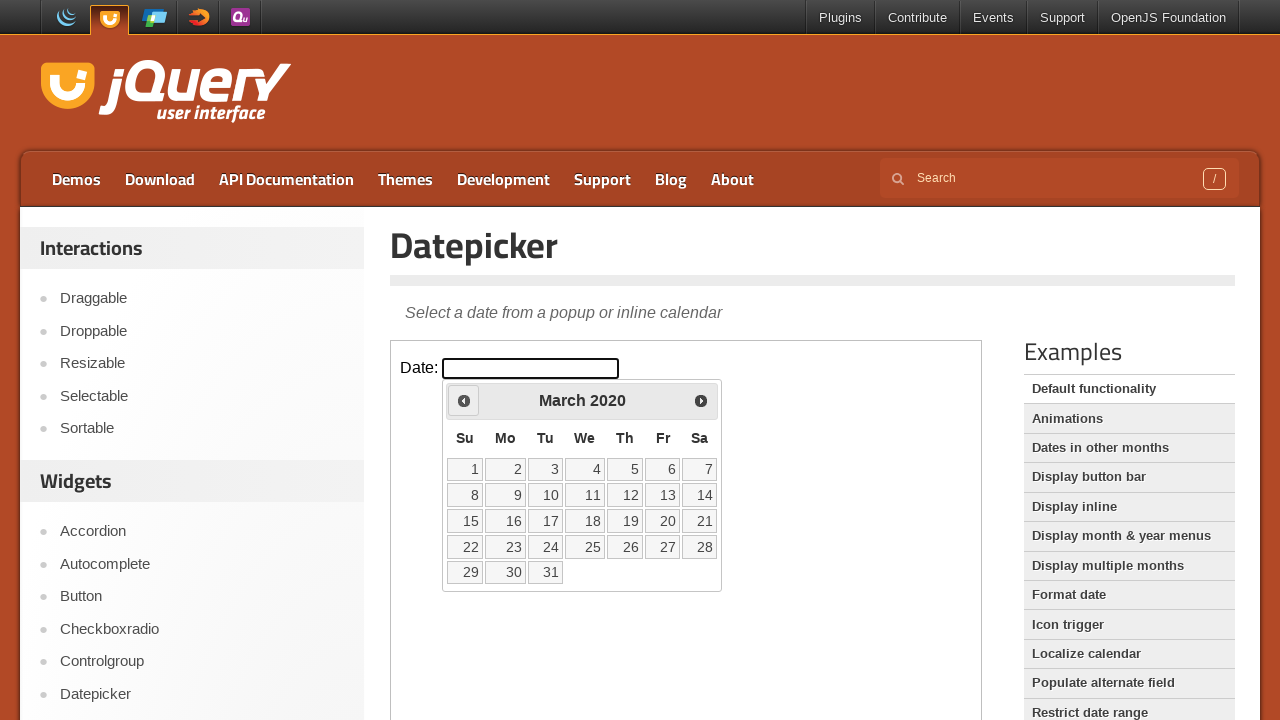

Clicked previous month button (currently at March 2020) at (464, 400) on iframe.demo-frame >> internal:control=enter-frame >> #ui-datepicker-div .ui-date
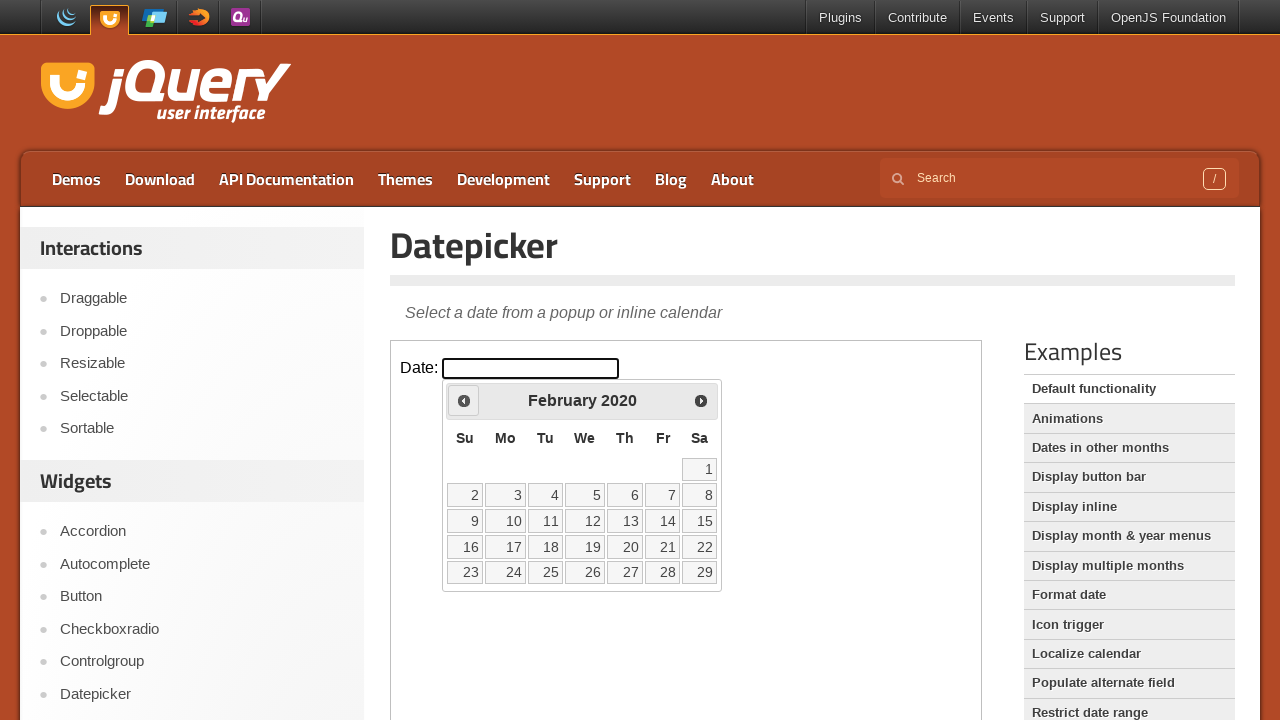

Waited 200ms for calendar to update
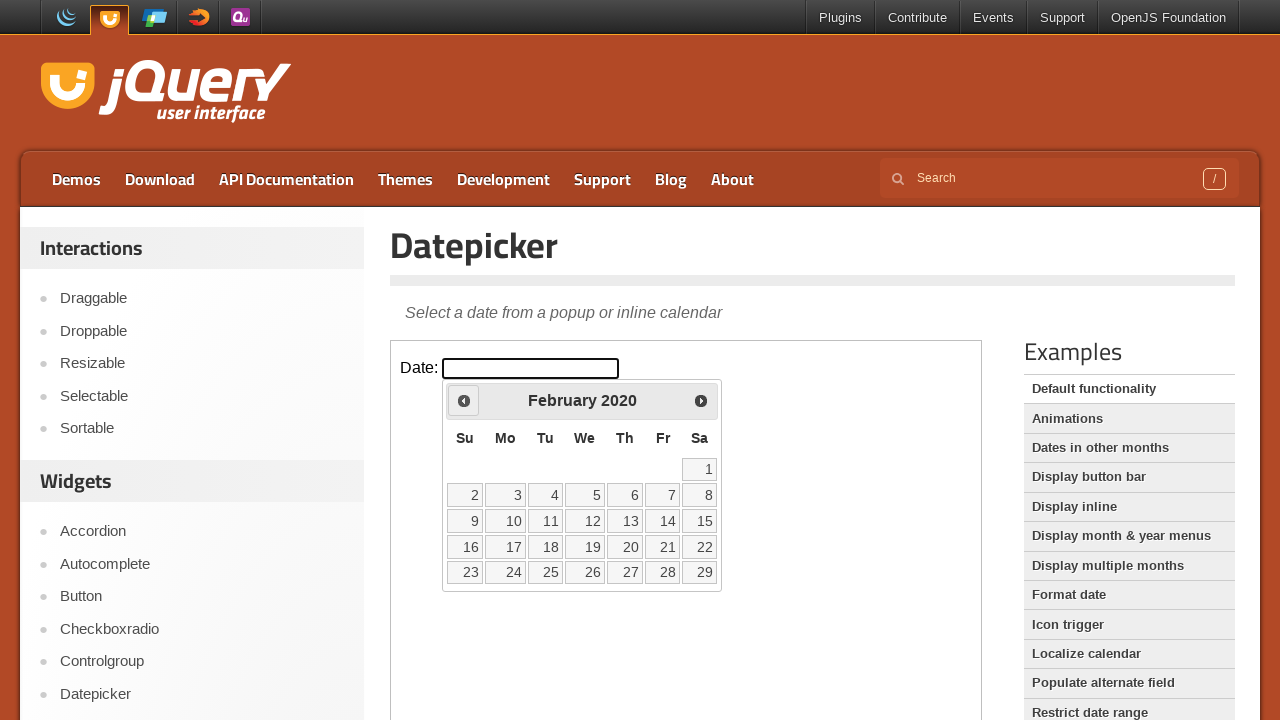

Clicked previous month button (currently at February 2020) at (464, 400) on iframe.demo-frame >> internal:control=enter-frame >> #ui-datepicker-div .ui-date
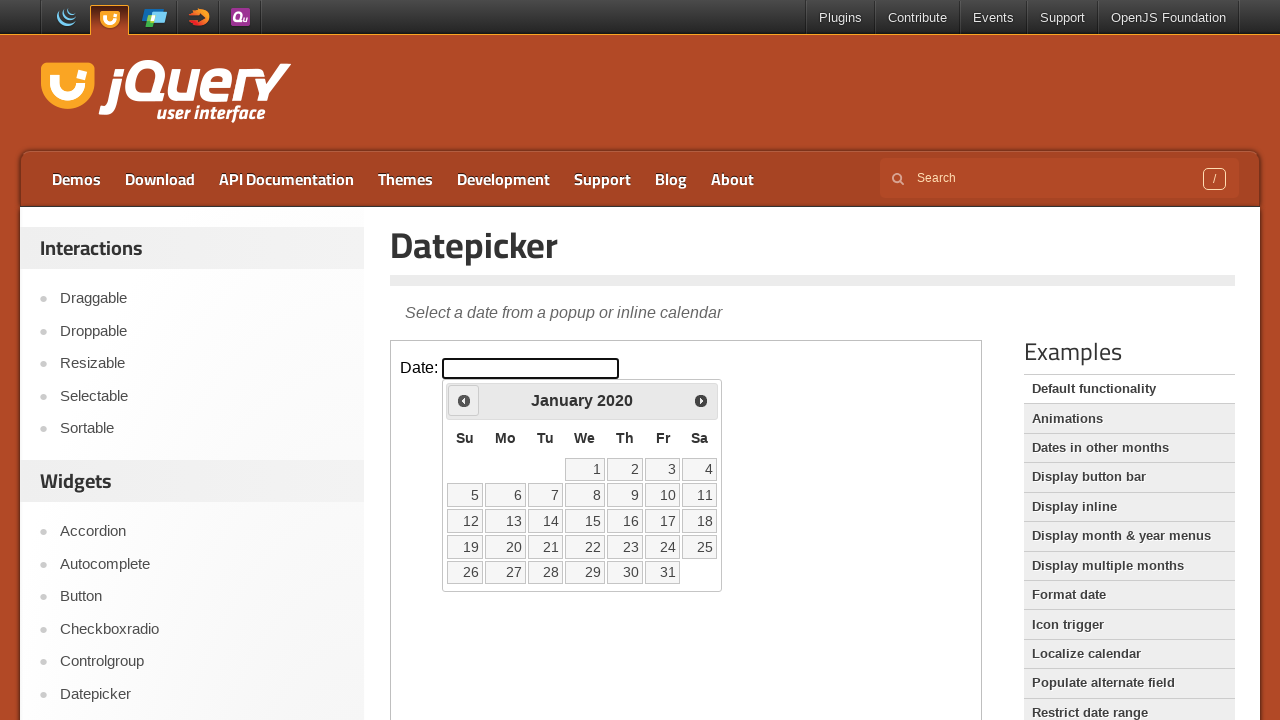

Waited 200ms for calendar to update
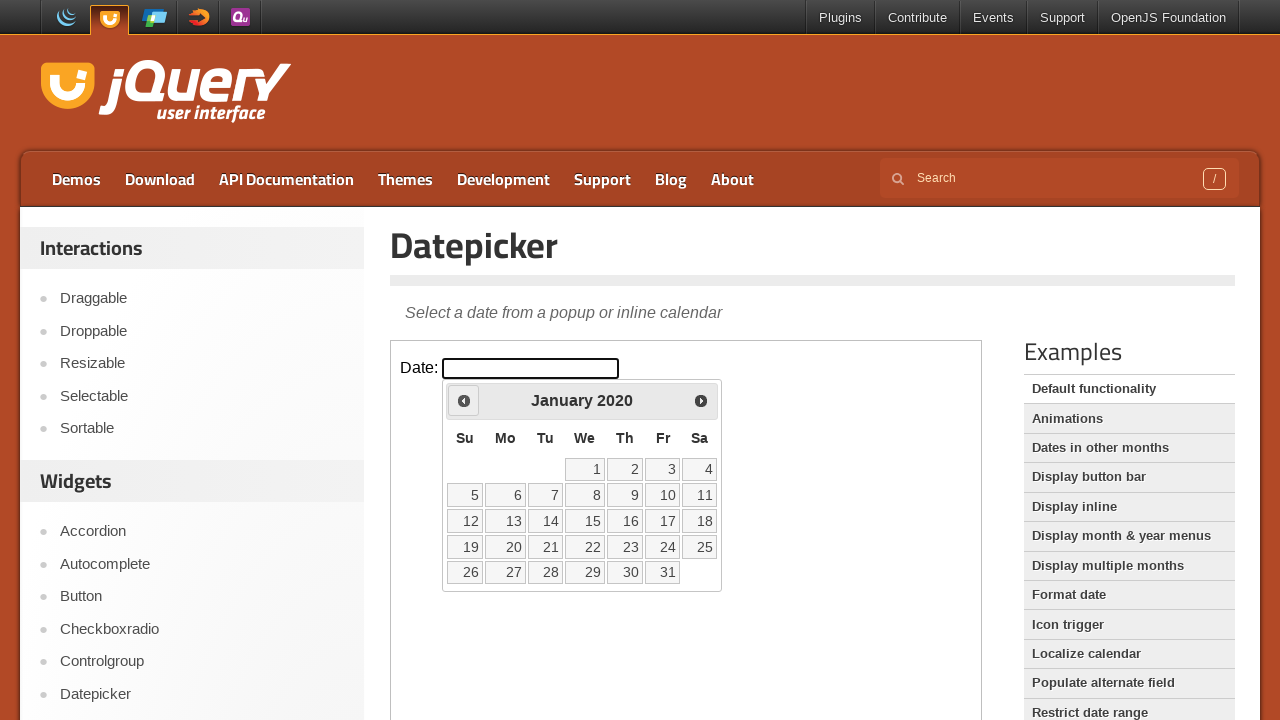

Clicked previous month button (currently at January 2020) at (464, 400) on iframe.demo-frame >> internal:control=enter-frame >> #ui-datepicker-div .ui-date
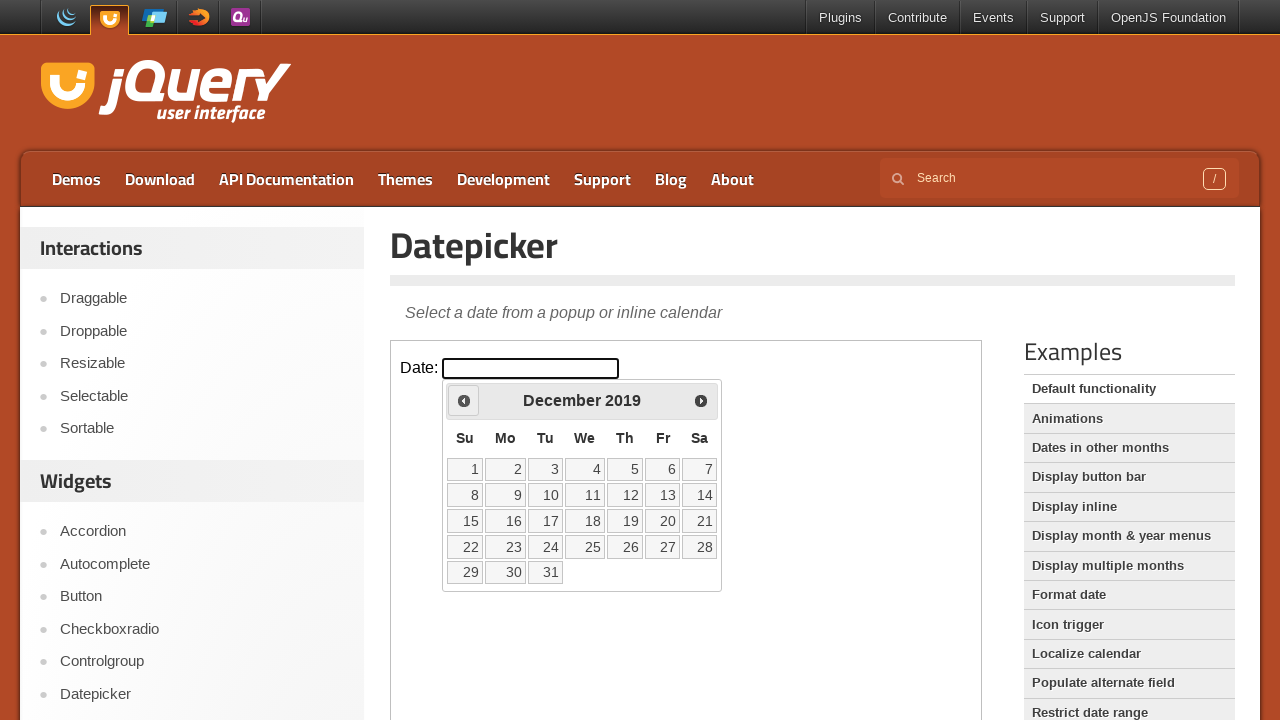

Waited 200ms for calendar to update
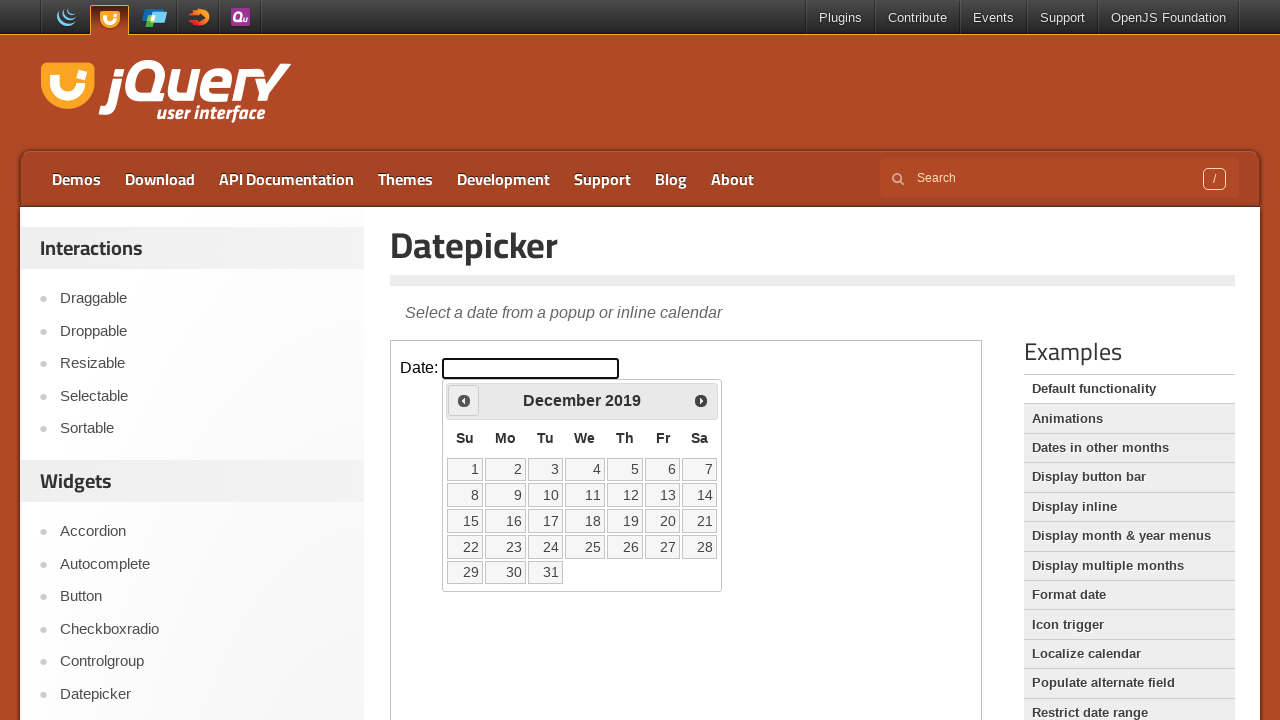

Clicked previous month button (currently at December 2019) at (464, 400) on iframe.demo-frame >> internal:control=enter-frame >> #ui-datepicker-div .ui-date
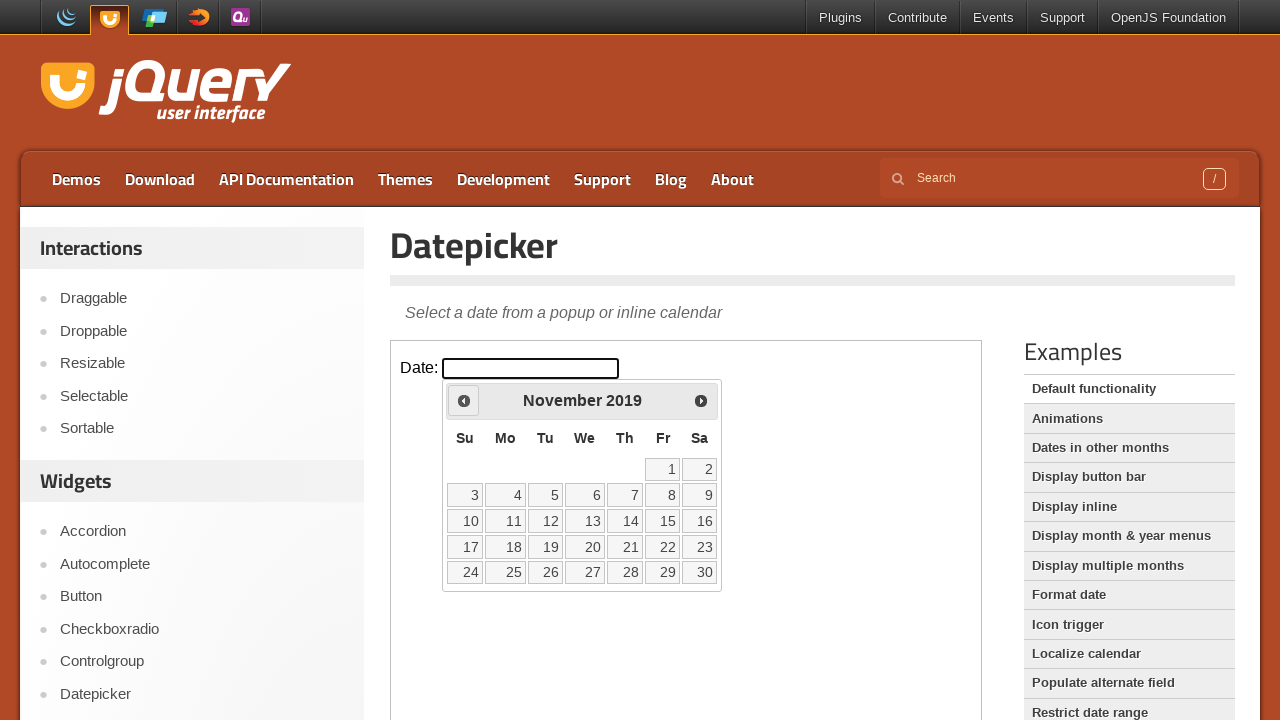

Waited 200ms for calendar to update
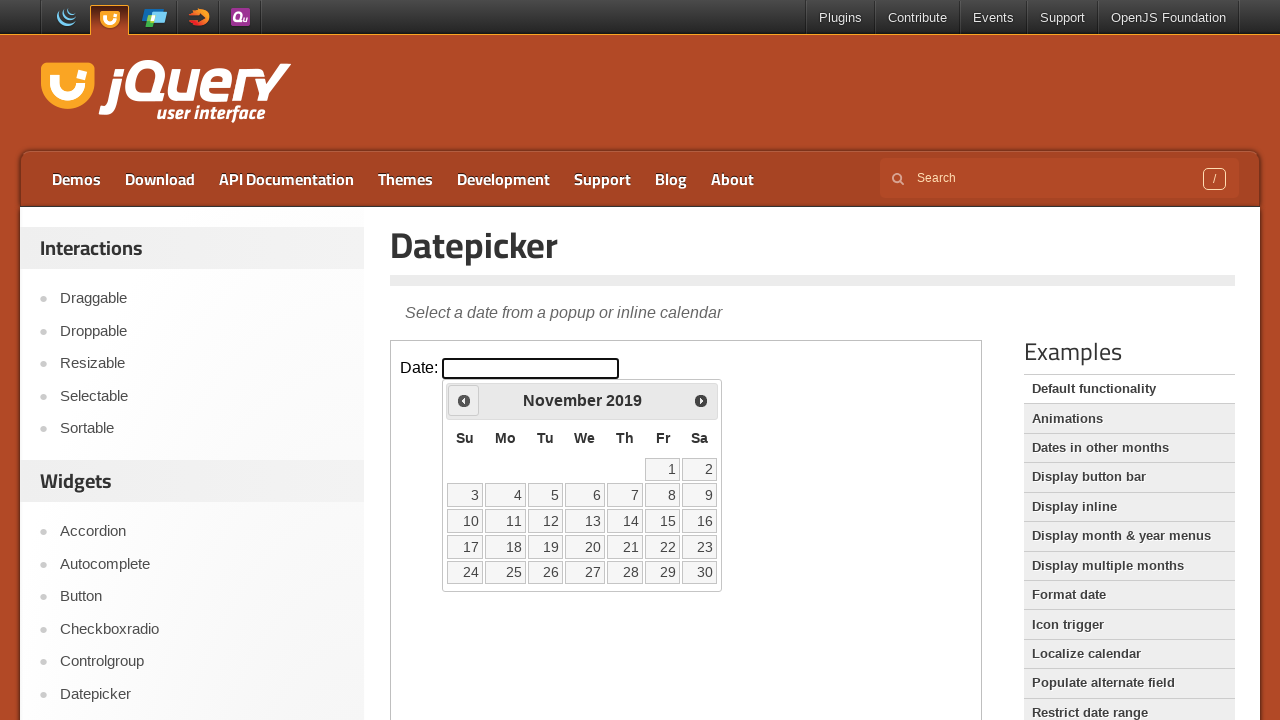

Clicked previous month button (currently at November 2019) at (464, 400) on iframe.demo-frame >> internal:control=enter-frame >> #ui-datepicker-div .ui-date
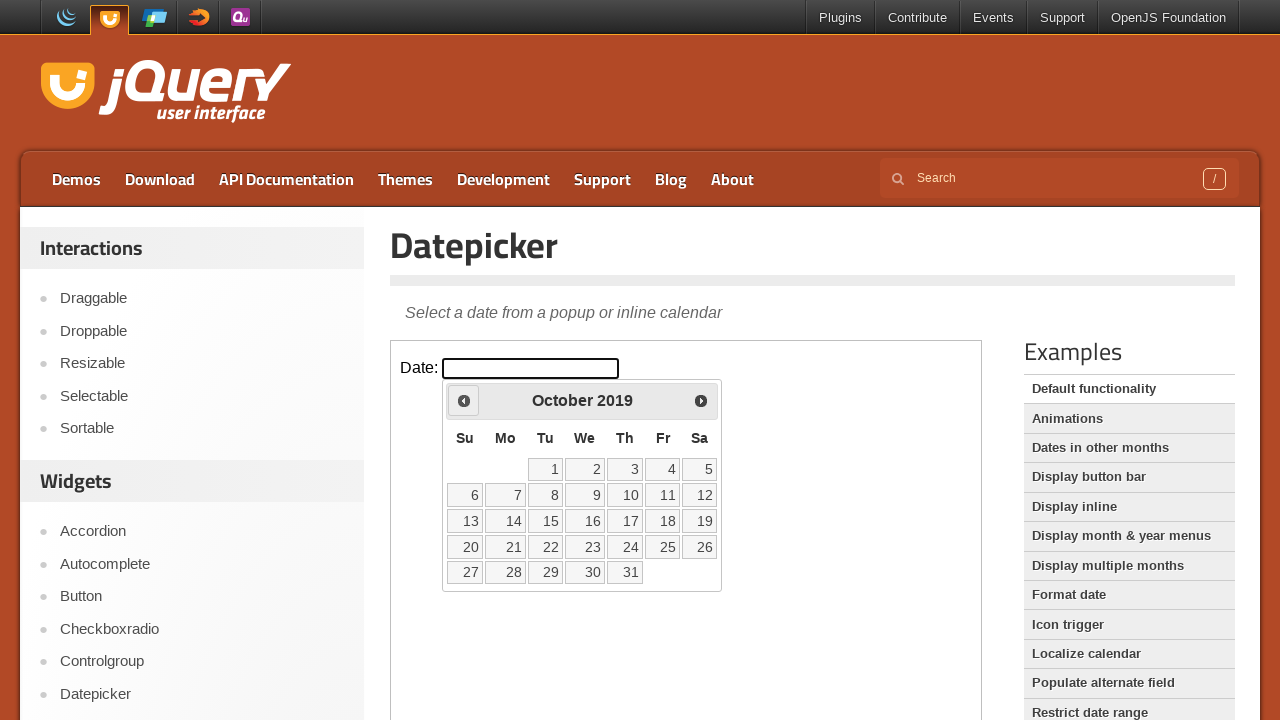

Waited 200ms for calendar to update
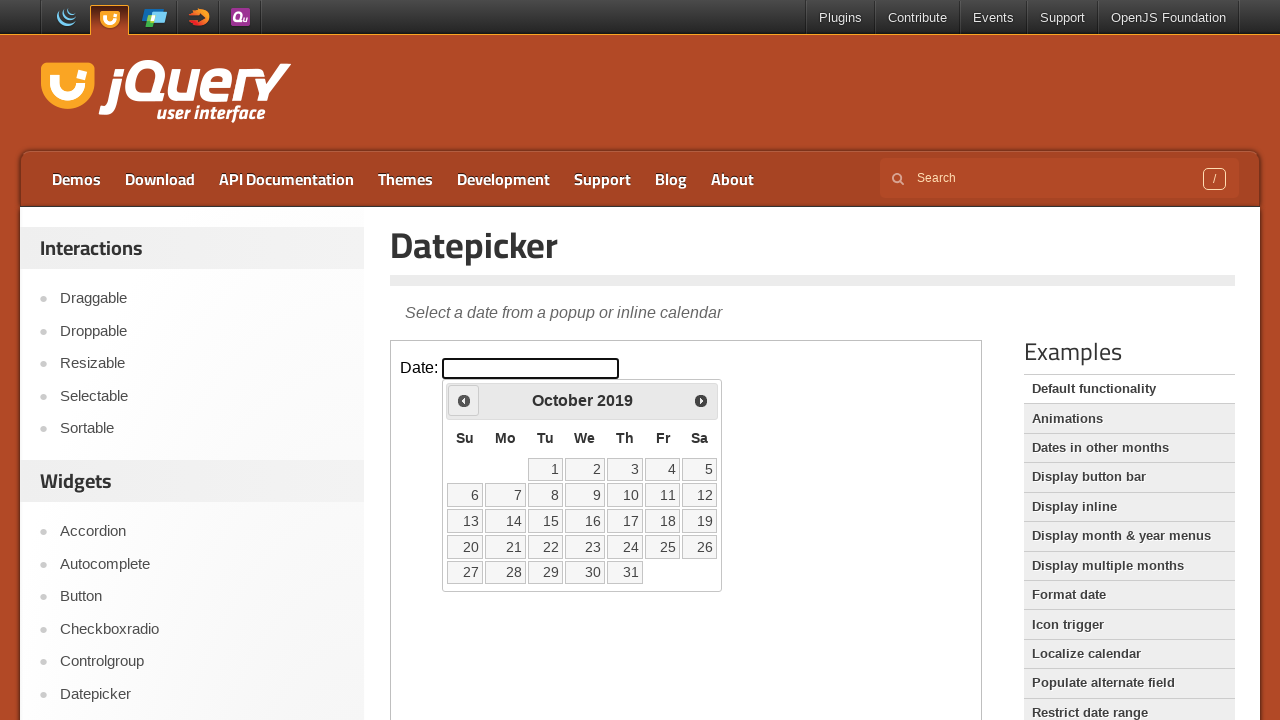

Clicked previous month button (currently at October 2019) at (464, 400) on iframe.demo-frame >> internal:control=enter-frame >> #ui-datepicker-div .ui-date
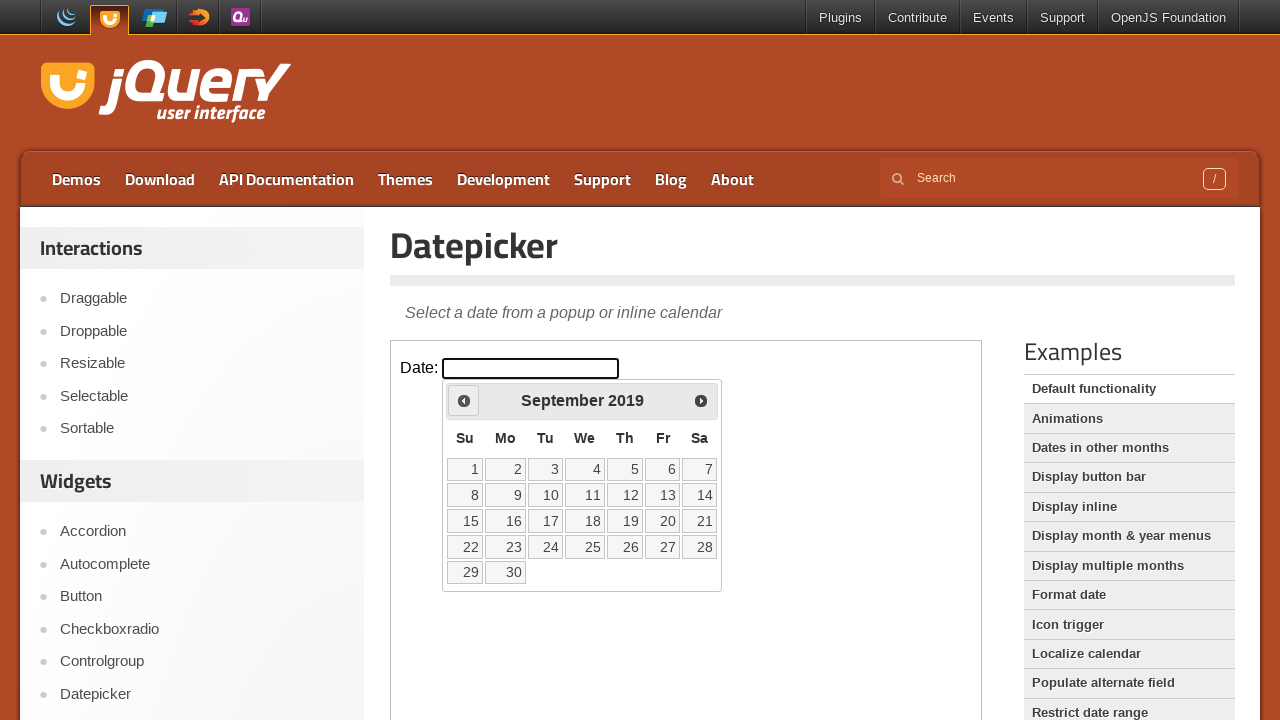

Waited 200ms for calendar to update
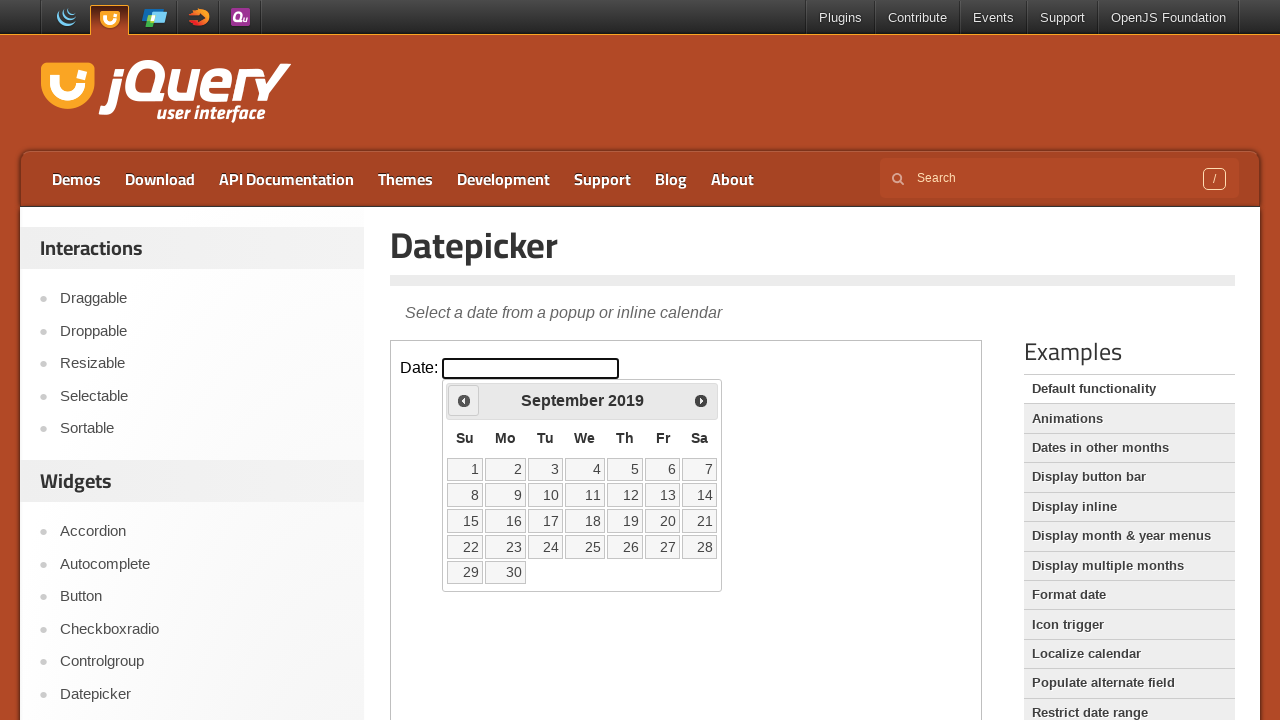

Clicked previous month button (currently at September 2019) at (464, 400) on iframe.demo-frame >> internal:control=enter-frame >> #ui-datepicker-div .ui-date
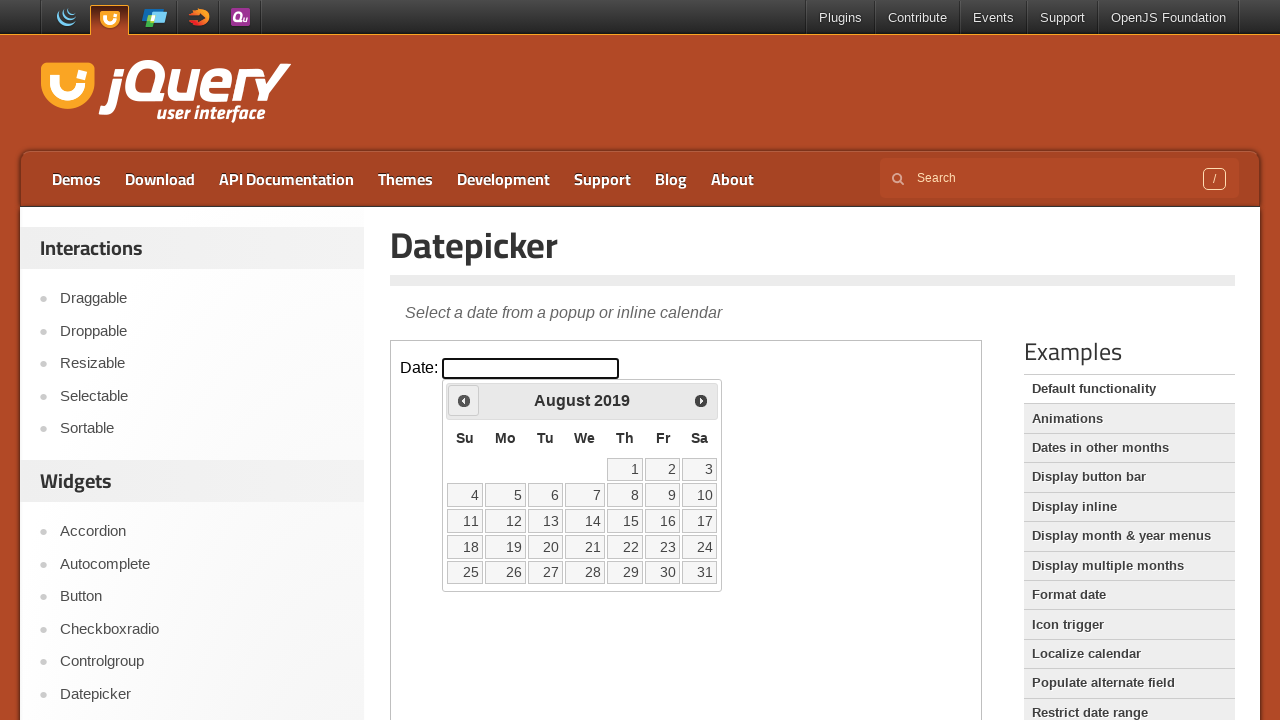

Waited 200ms for calendar to update
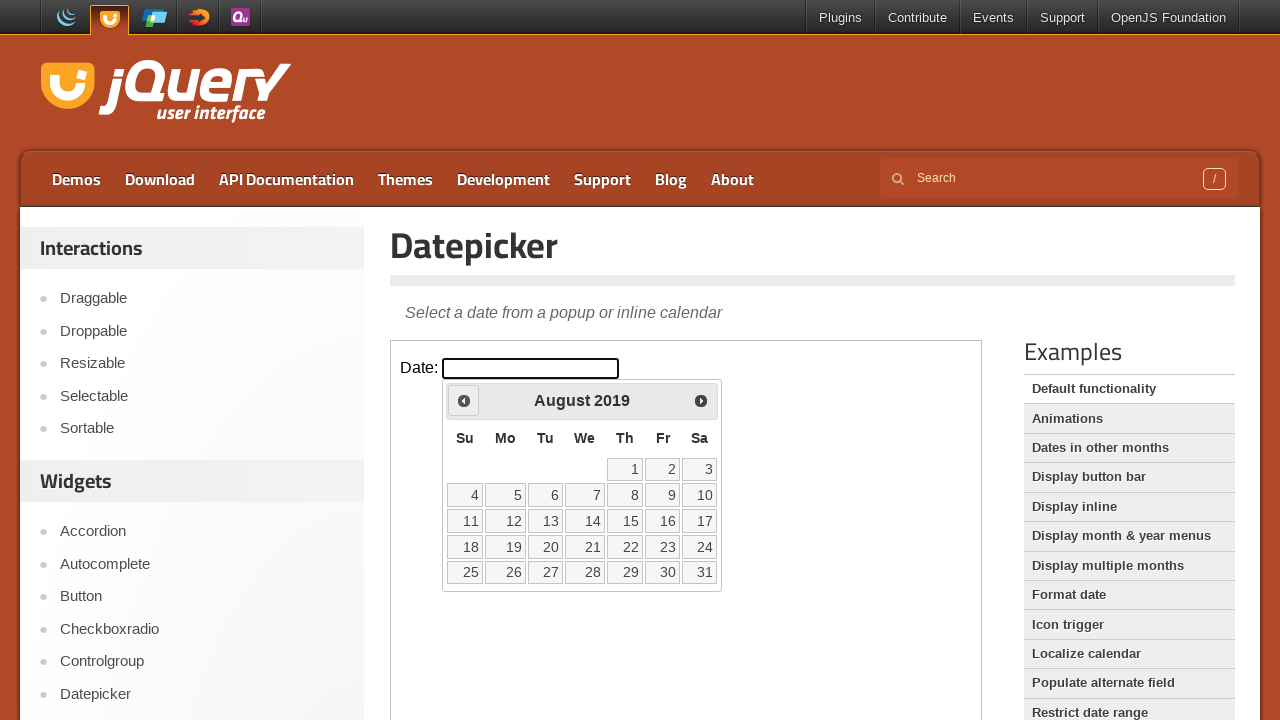

Clicked previous month button (currently at August 2019) at (464, 400) on iframe.demo-frame >> internal:control=enter-frame >> #ui-datepicker-div .ui-date
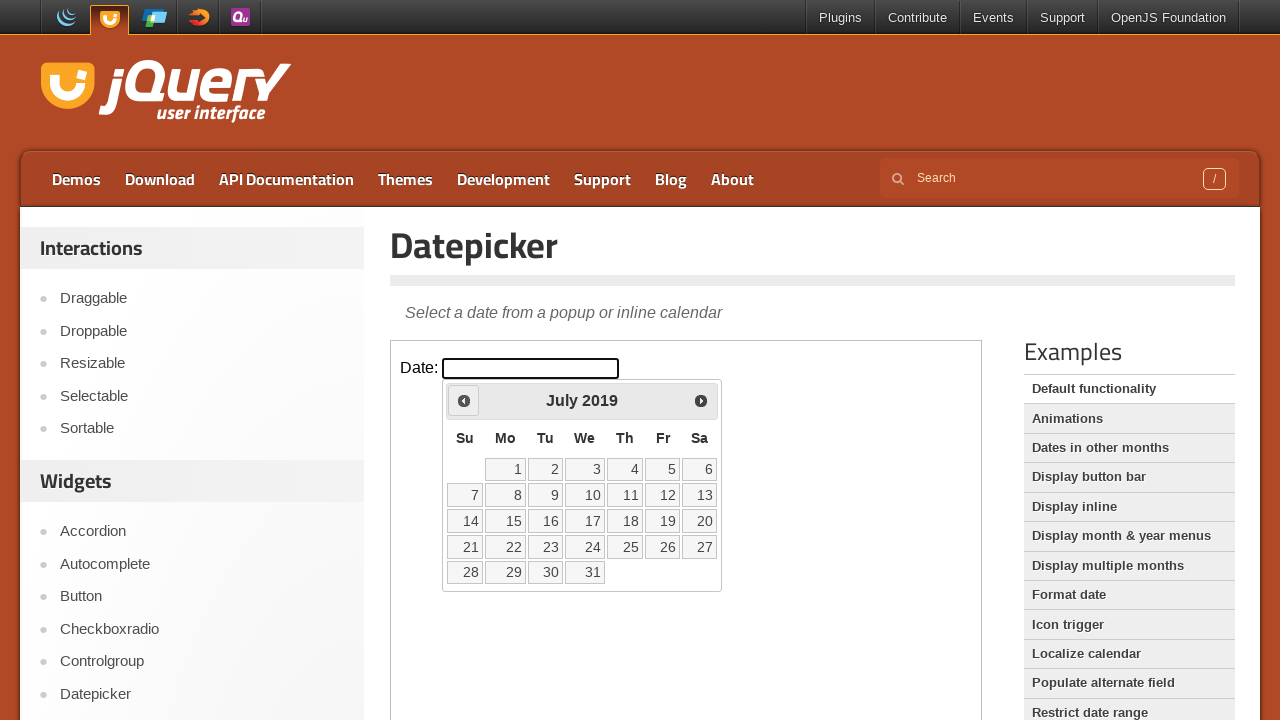

Waited 200ms for calendar to update
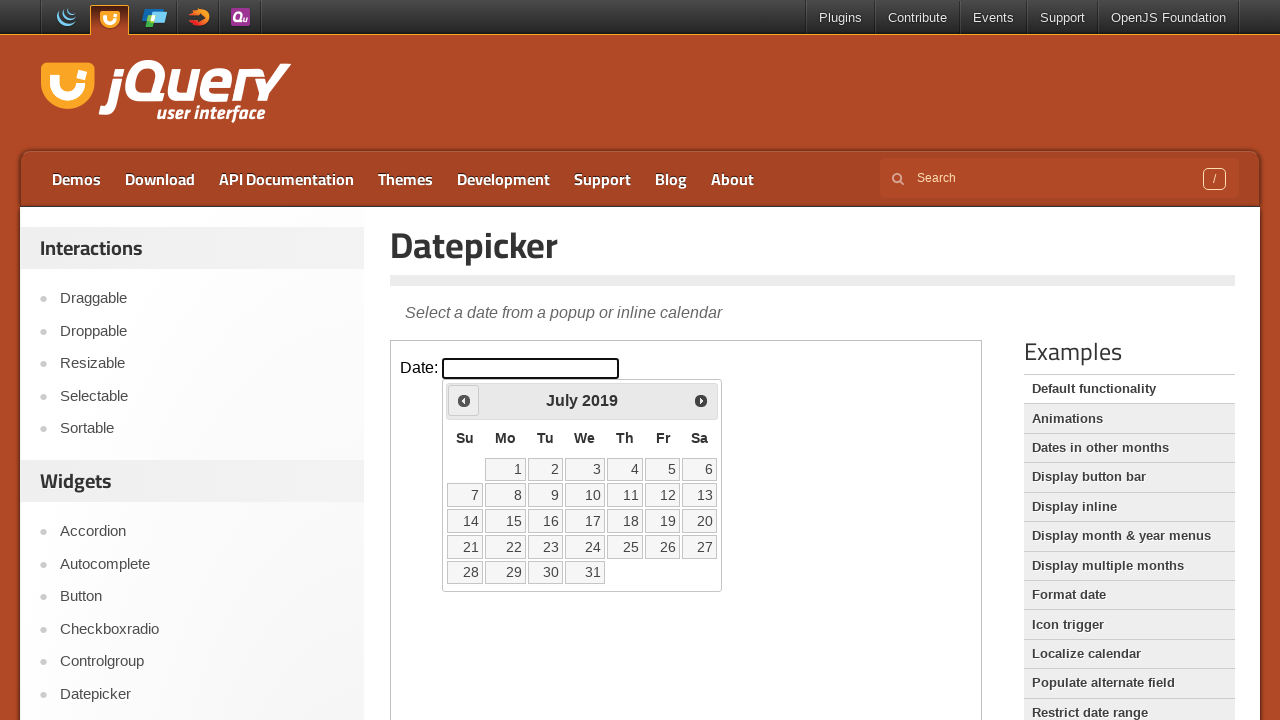

Clicked previous month button (currently at July 2019) at (464, 400) on iframe.demo-frame >> internal:control=enter-frame >> #ui-datepicker-div .ui-date
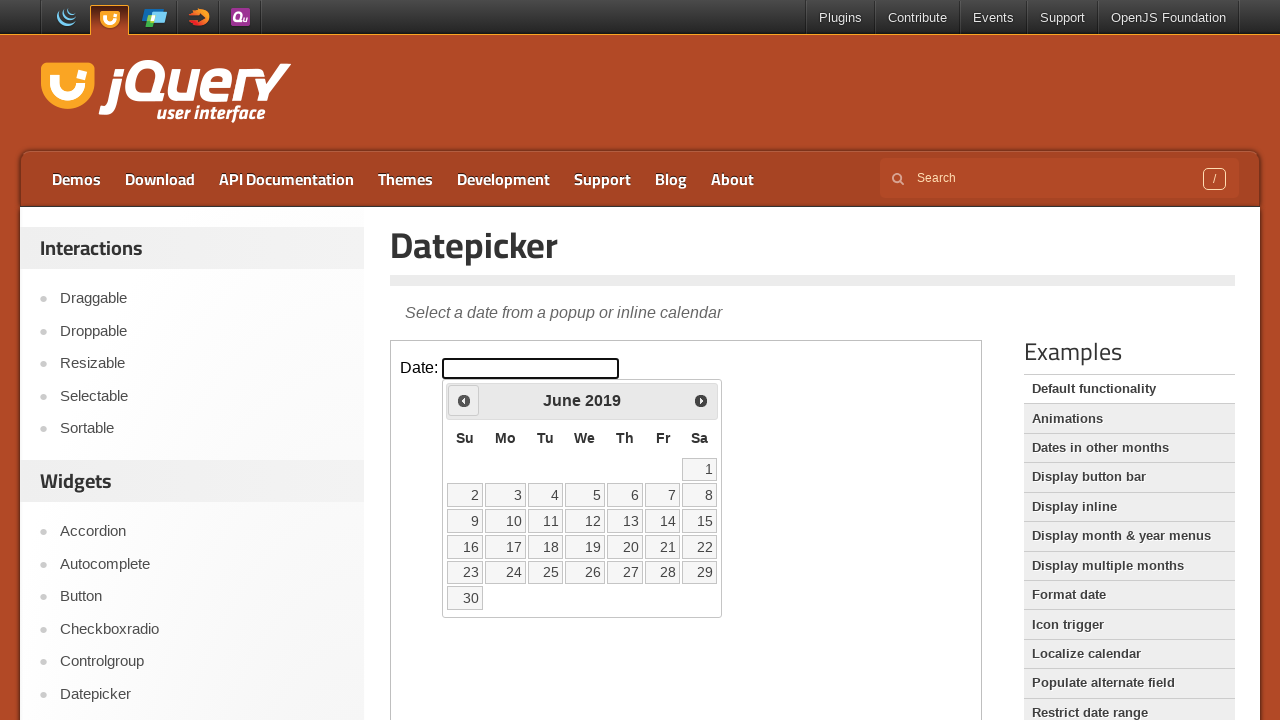

Waited 200ms for calendar to update
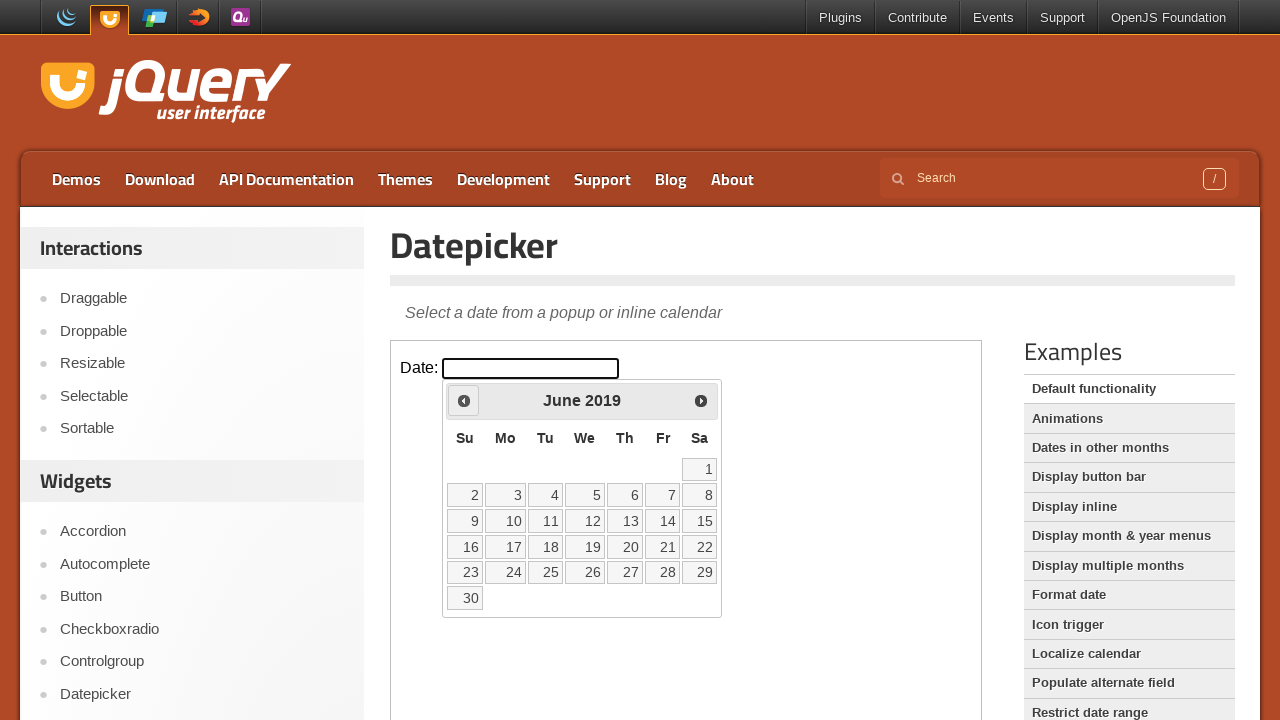

Clicked previous month button (currently at June 2019) at (464, 400) on iframe.demo-frame >> internal:control=enter-frame >> #ui-datepicker-div .ui-date
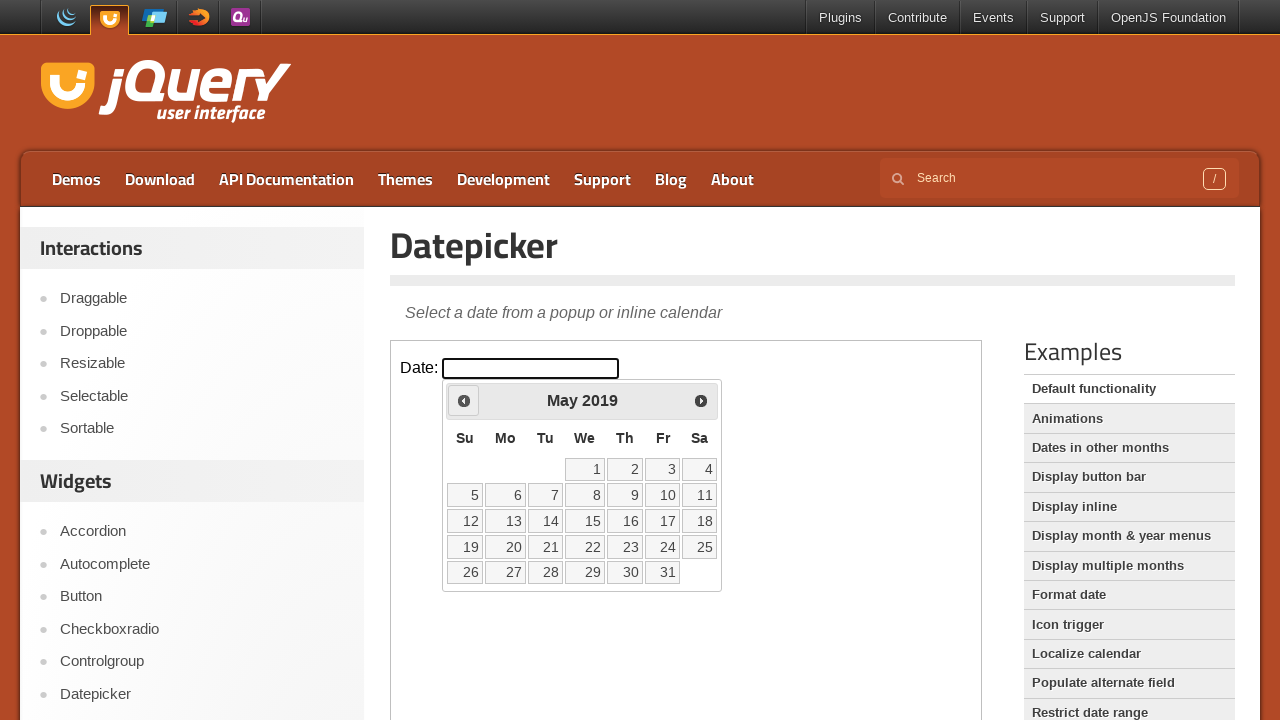

Waited 200ms for calendar to update
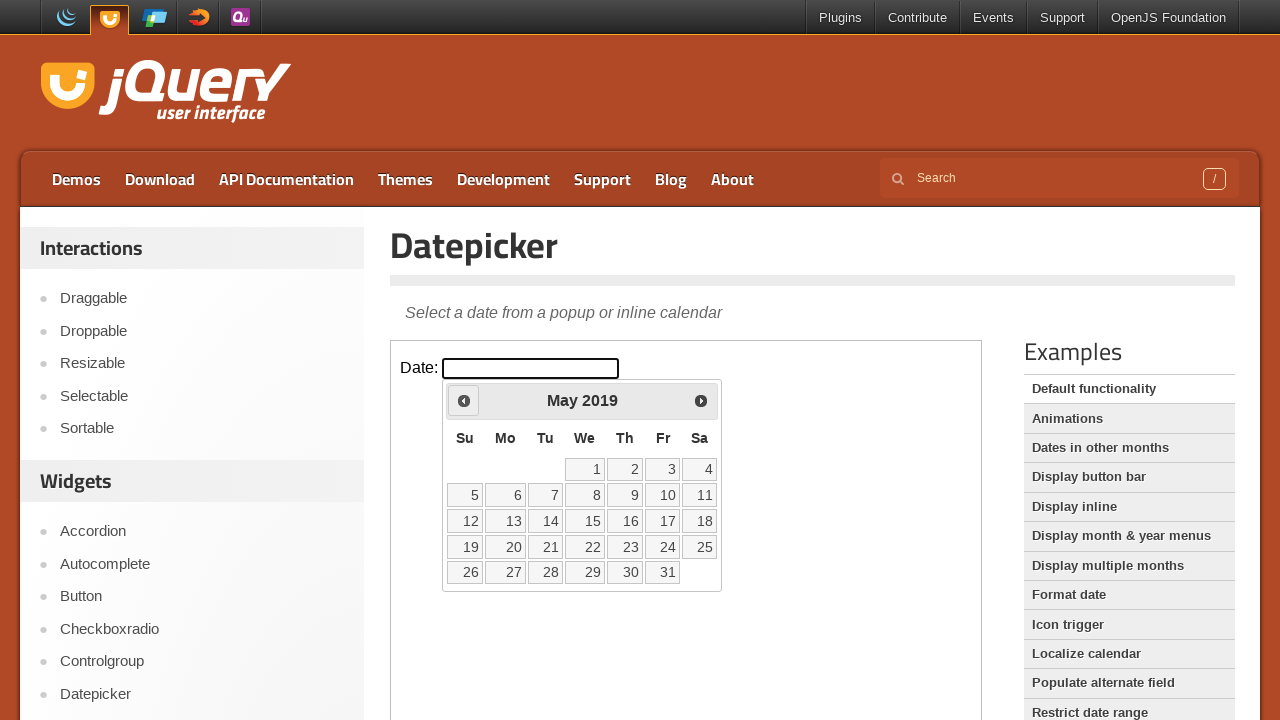

Clicked previous month button (currently at May 2019) at (464, 400) on iframe.demo-frame >> internal:control=enter-frame >> #ui-datepicker-div .ui-date
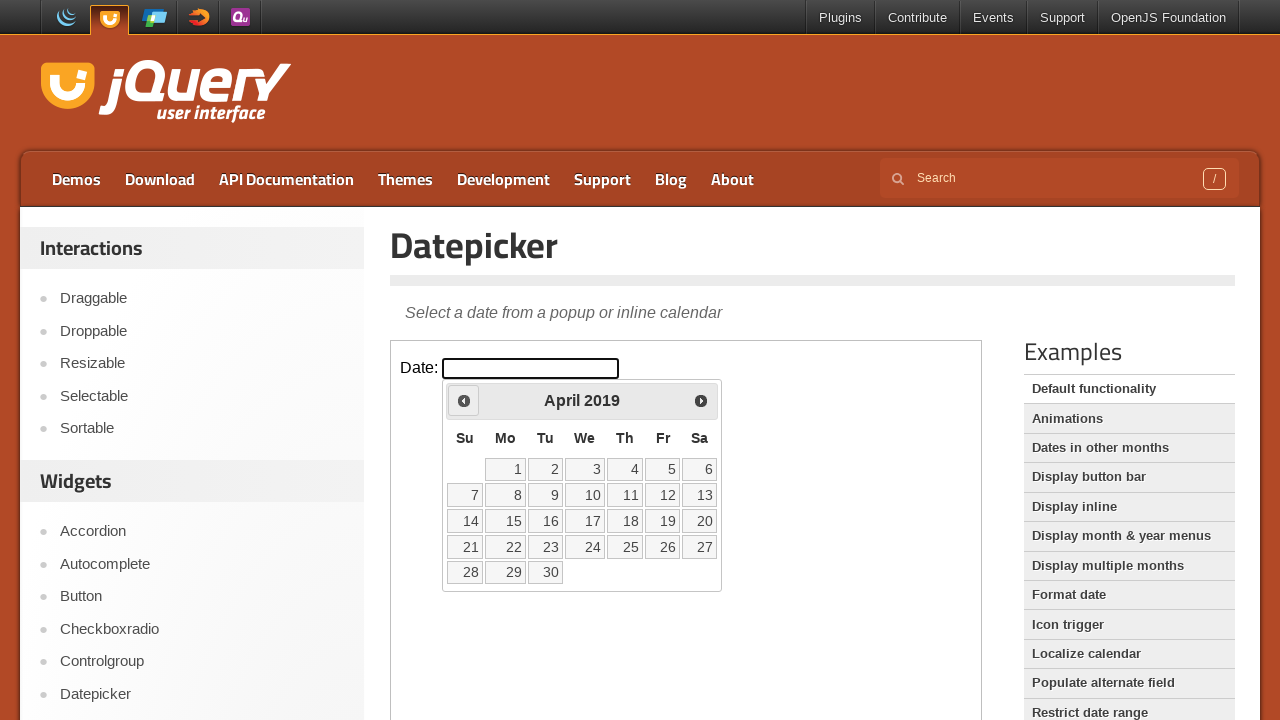

Waited 200ms for calendar to update
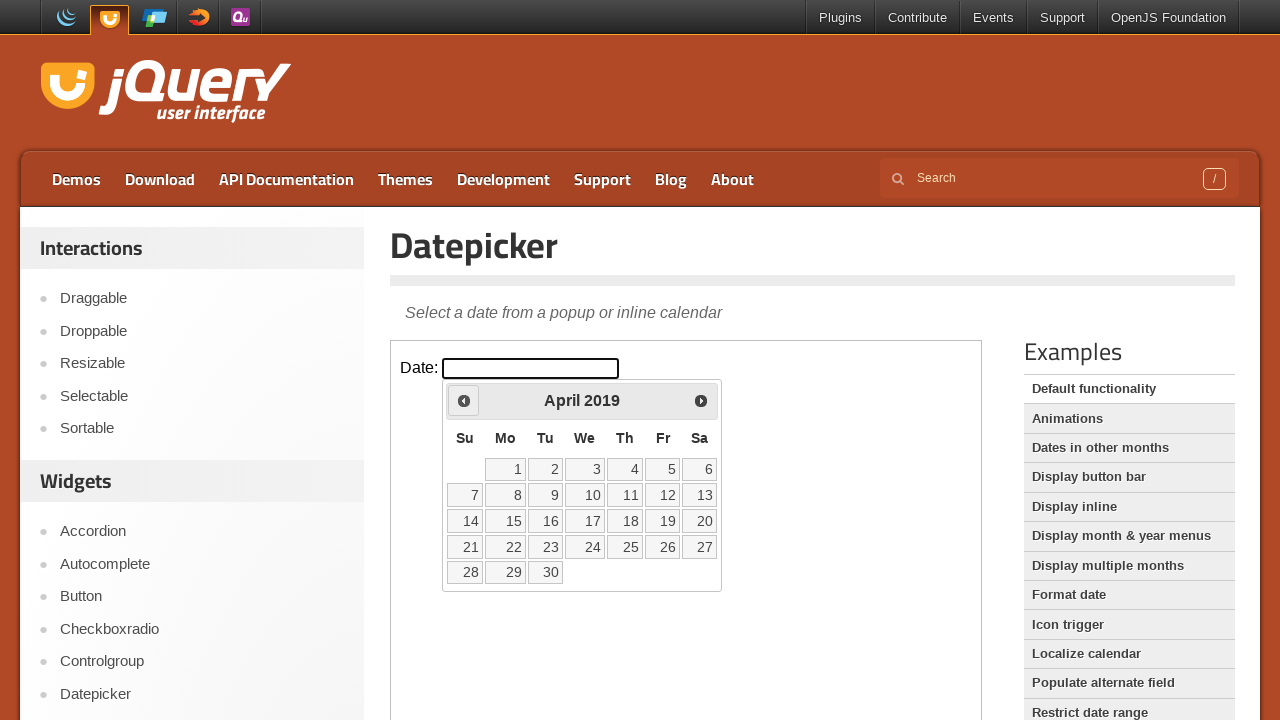

Clicked previous month button (currently at April 2019) at (464, 400) on iframe.demo-frame >> internal:control=enter-frame >> #ui-datepicker-div .ui-date
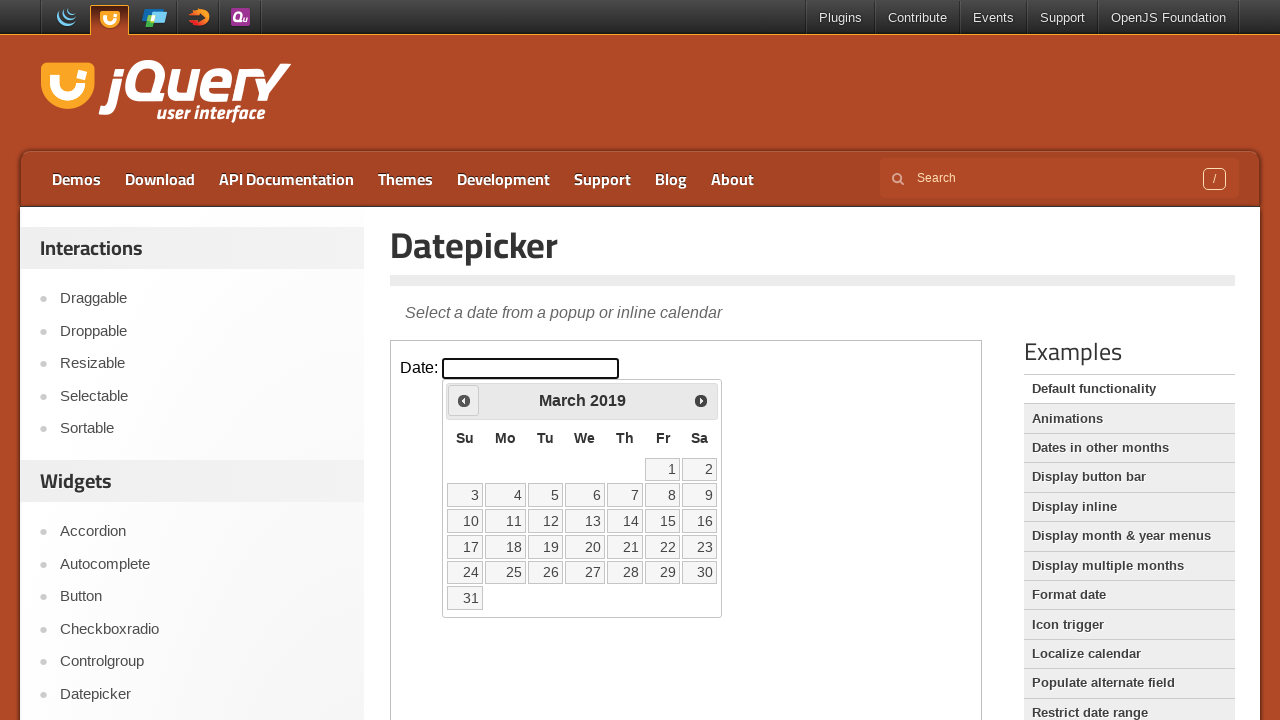

Waited 200ms for calendar to update
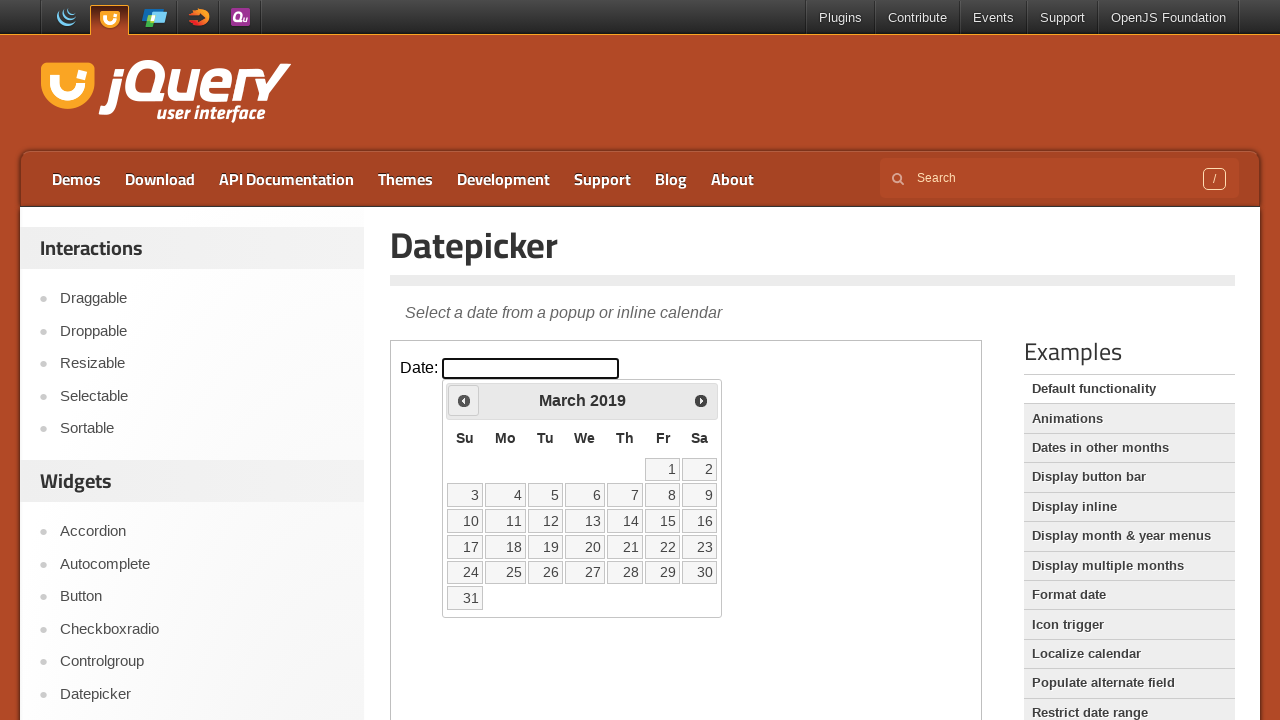

Clicked previous month button (currently at March 2019) at (464, 400) on iframe.demo-frame >> internal:control=enter-frame >> #ui-datepicker-div .ui-date
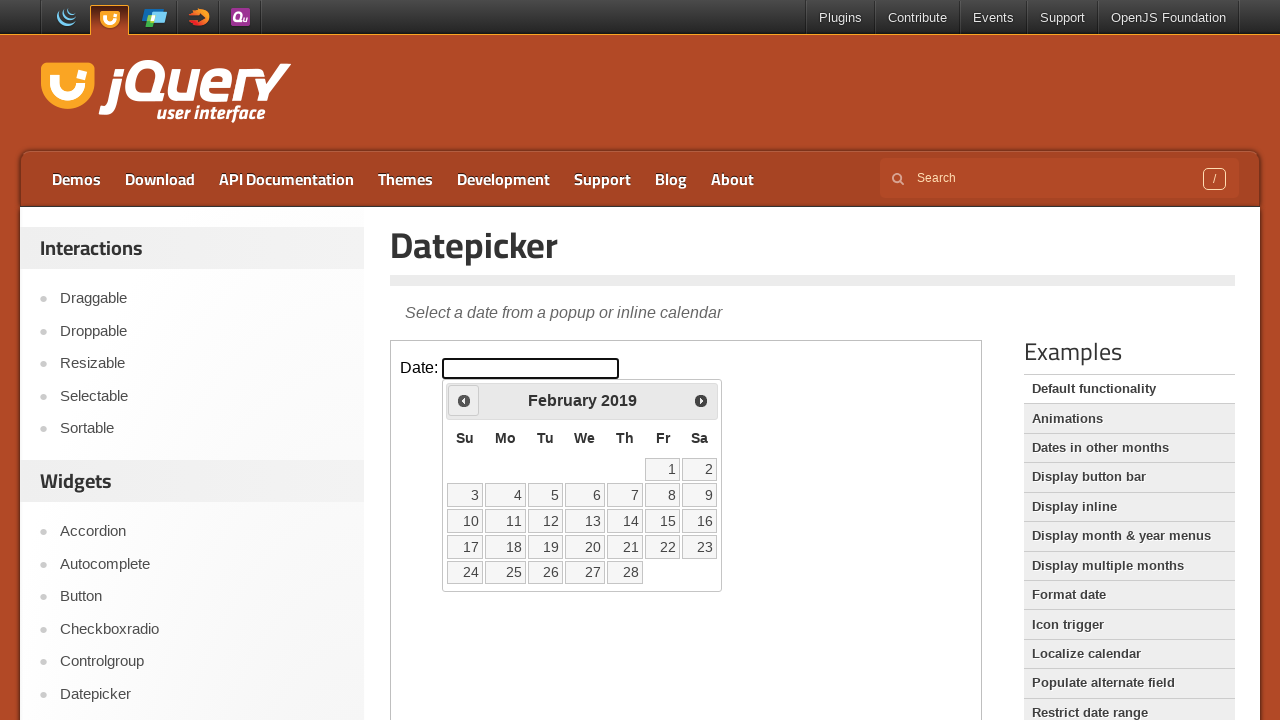

Waited 200ms for calendar to update
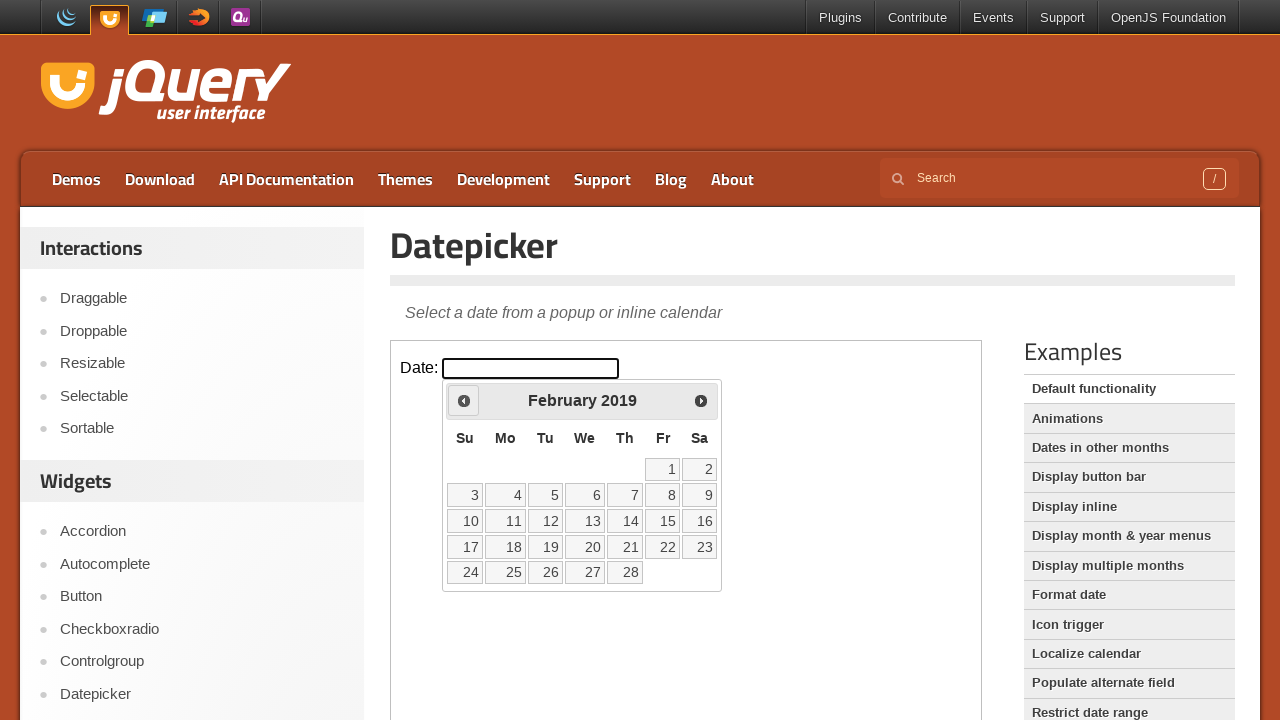

Clicked previous month button (currently at February 2019) at (464, 400) on iframe.demo-frame >> internal:control=enter-frame >> #ui-datepicker-div .ui-date
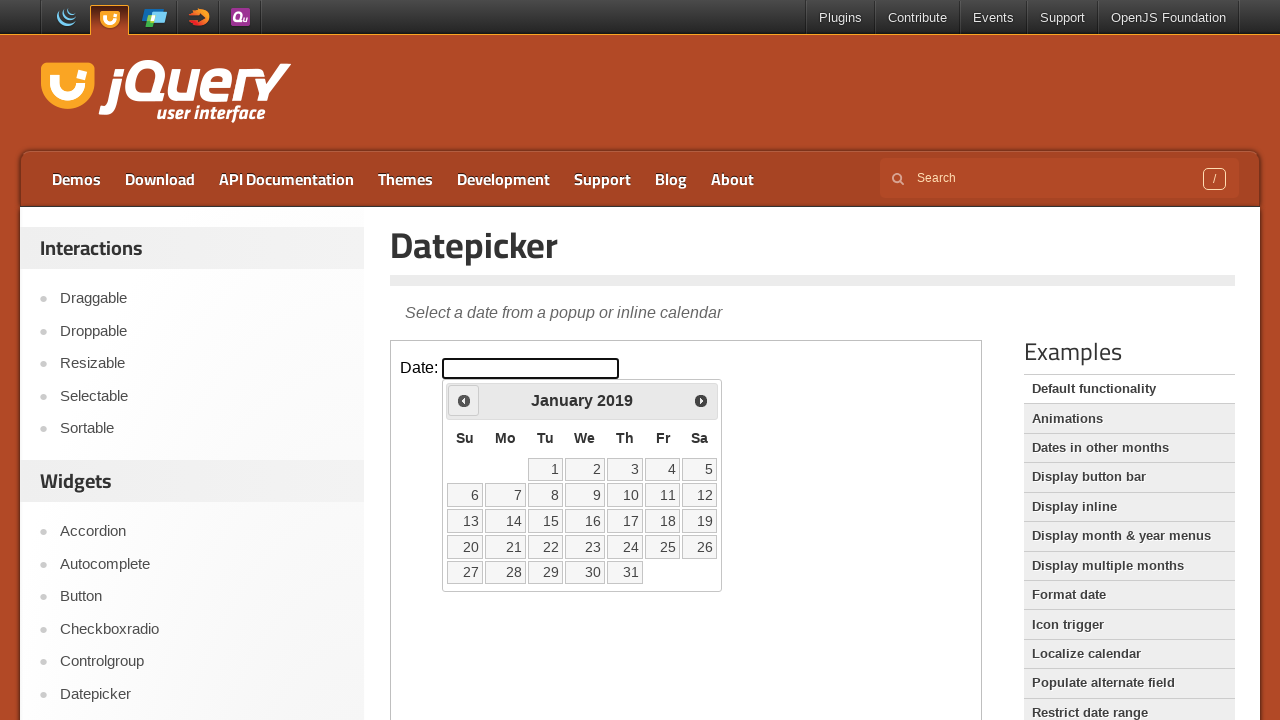

Waited 200ms for calendar to update
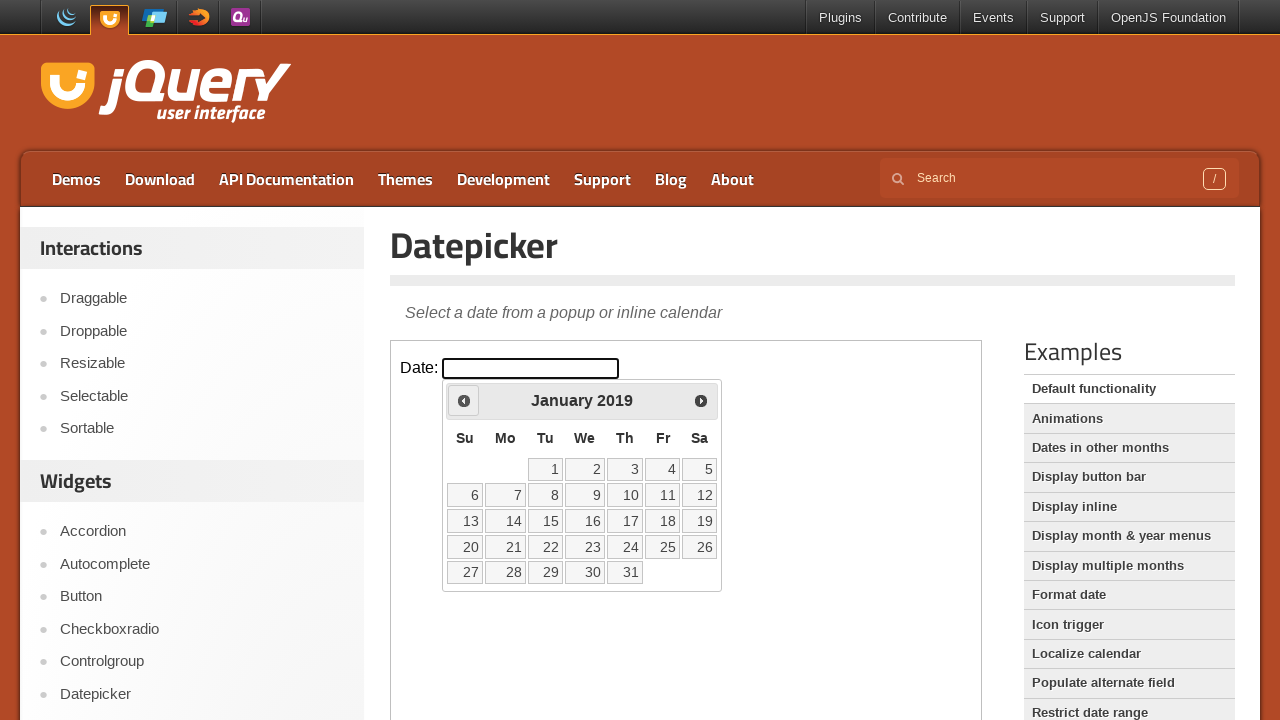

Clicked previous month button (currently at January 2019) at (464, 400) on iframe.demo-frame >> internal:control=enter-frame >> #ui-datepicker-div .ui-date
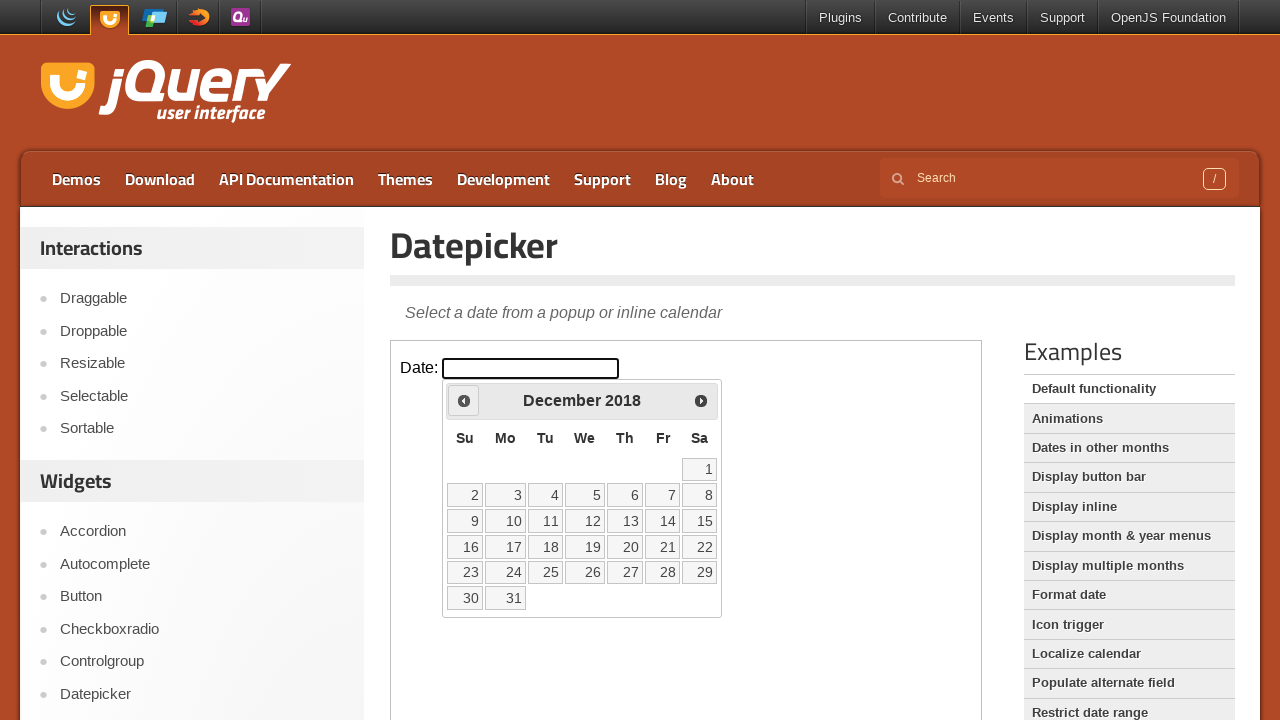

Waited 200ms for calendar to update
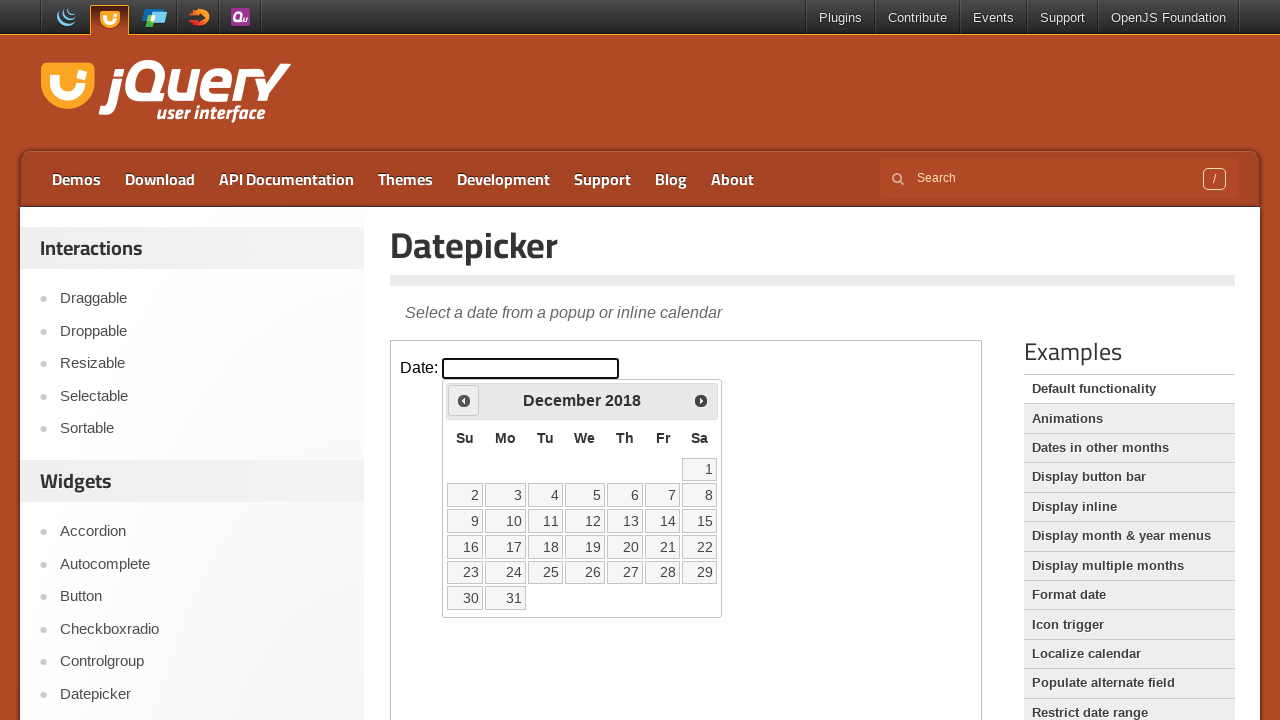

Clicked previous month button (currently at December 2018) at (464, 400) on iframe.demo-frame >> internal:control=enter-frame >> #ui-datepicker-div .ui-date
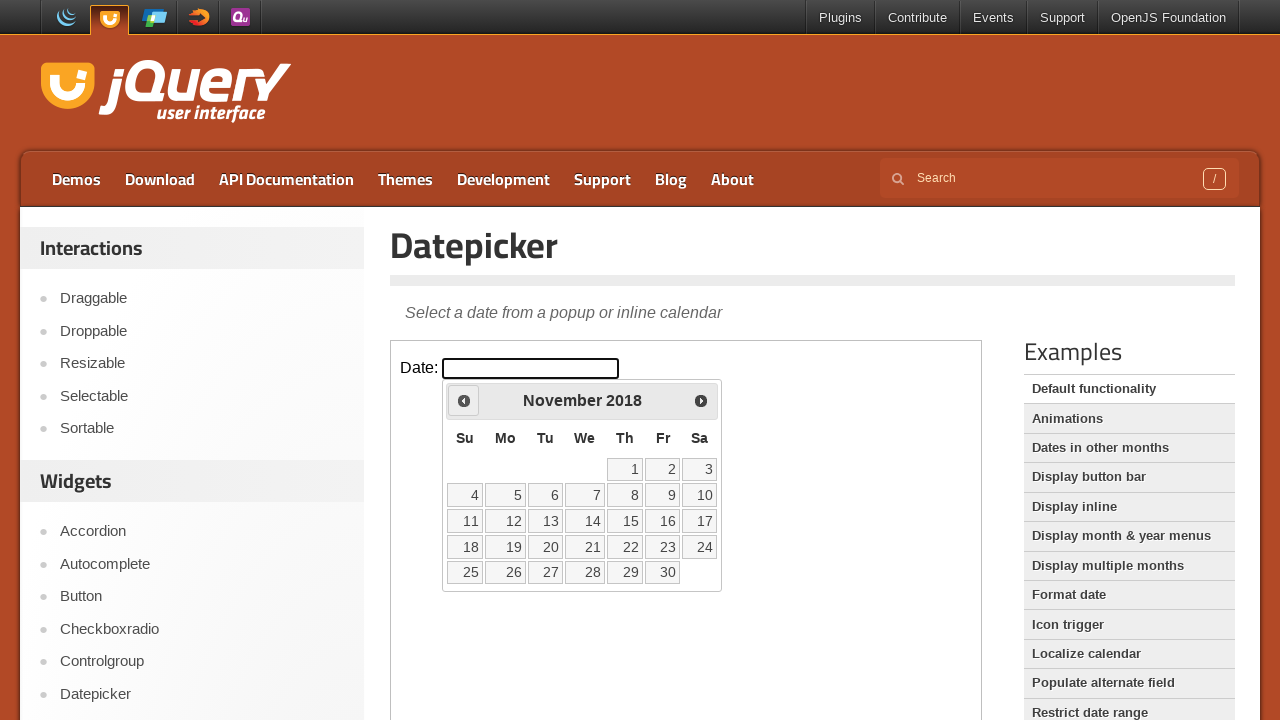

Waited 200ms for calendar to update
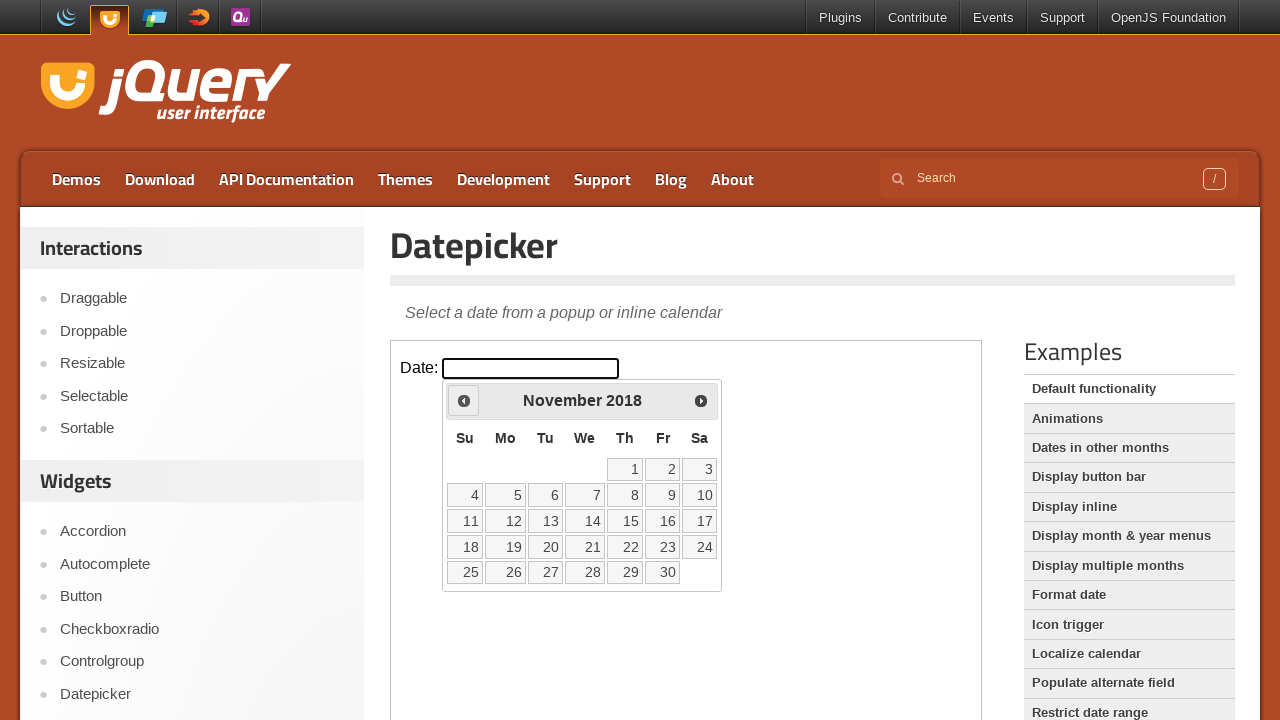

Clicked previous month button (currently at November 2018) at (464, 400) on iframe.demo-frame >> internal:control=enter-frame >> #ui-datepicker-div .ui-date
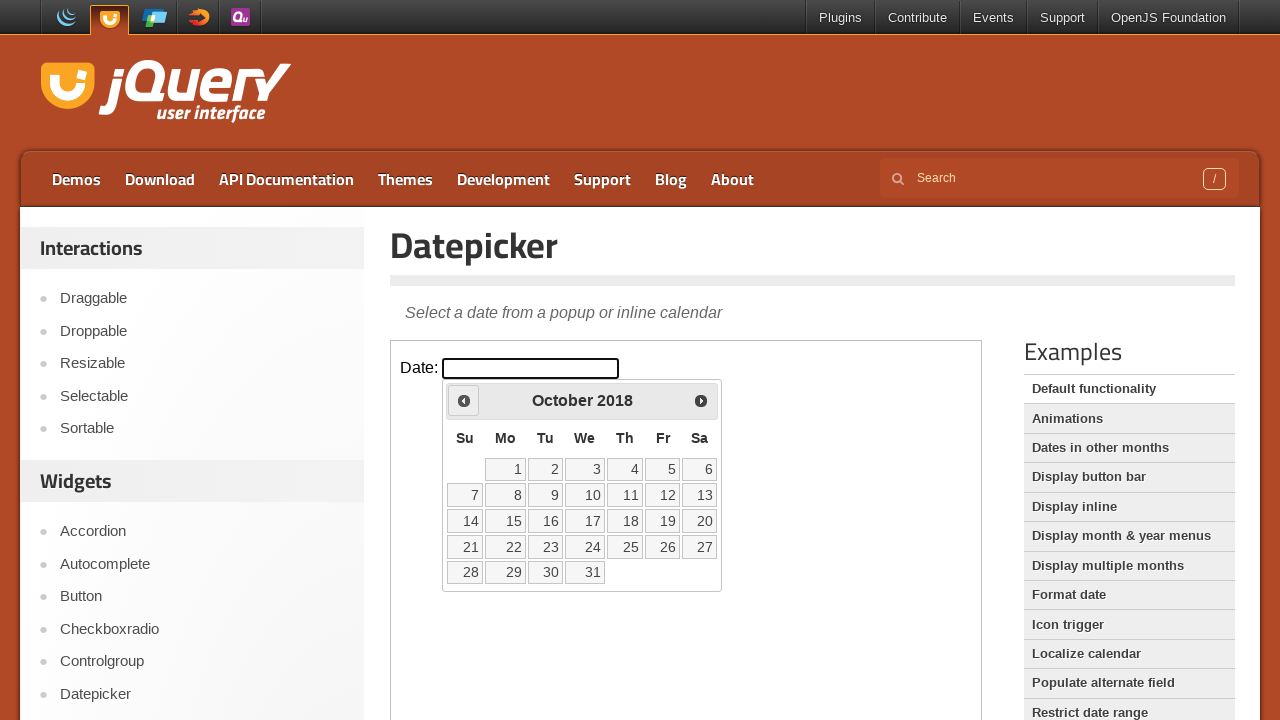

Waited 200ms for calendar to update
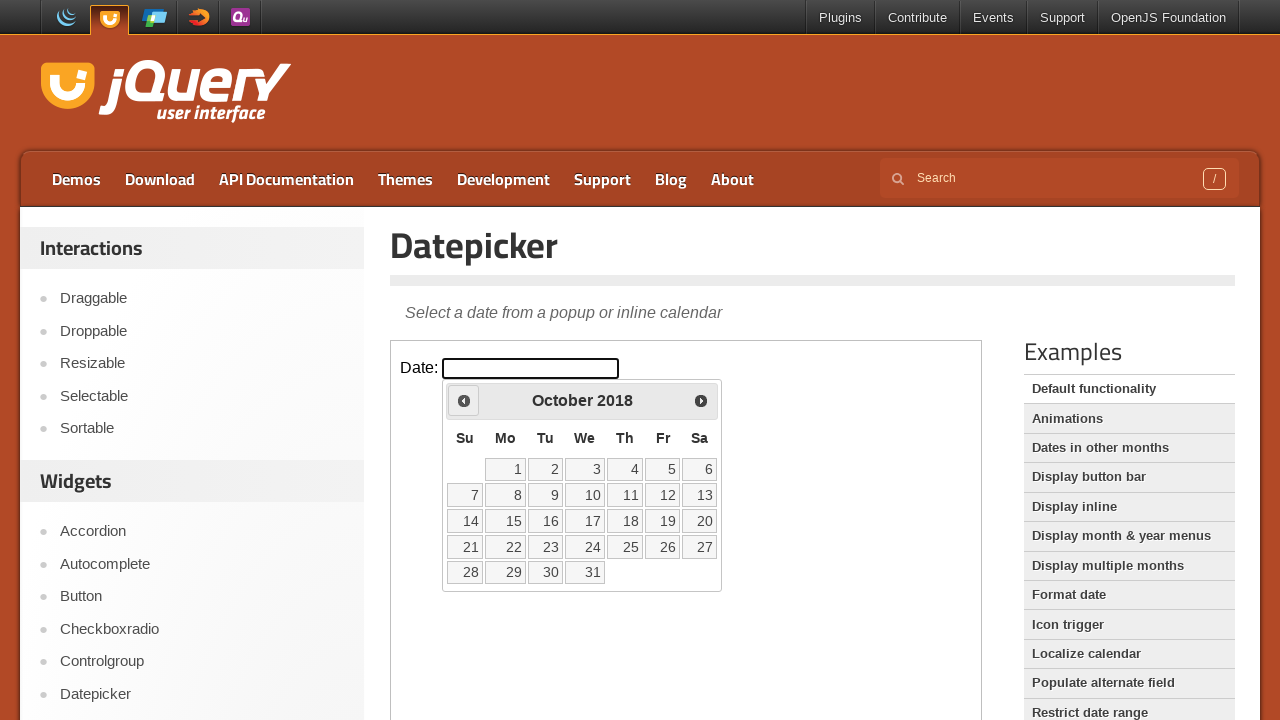

Clicked previous month button (currently at October 2018) at (464, 400) on iframe.demo-frame >> internal:control=enter-frame >> #ui-datepicker-div .ui-date
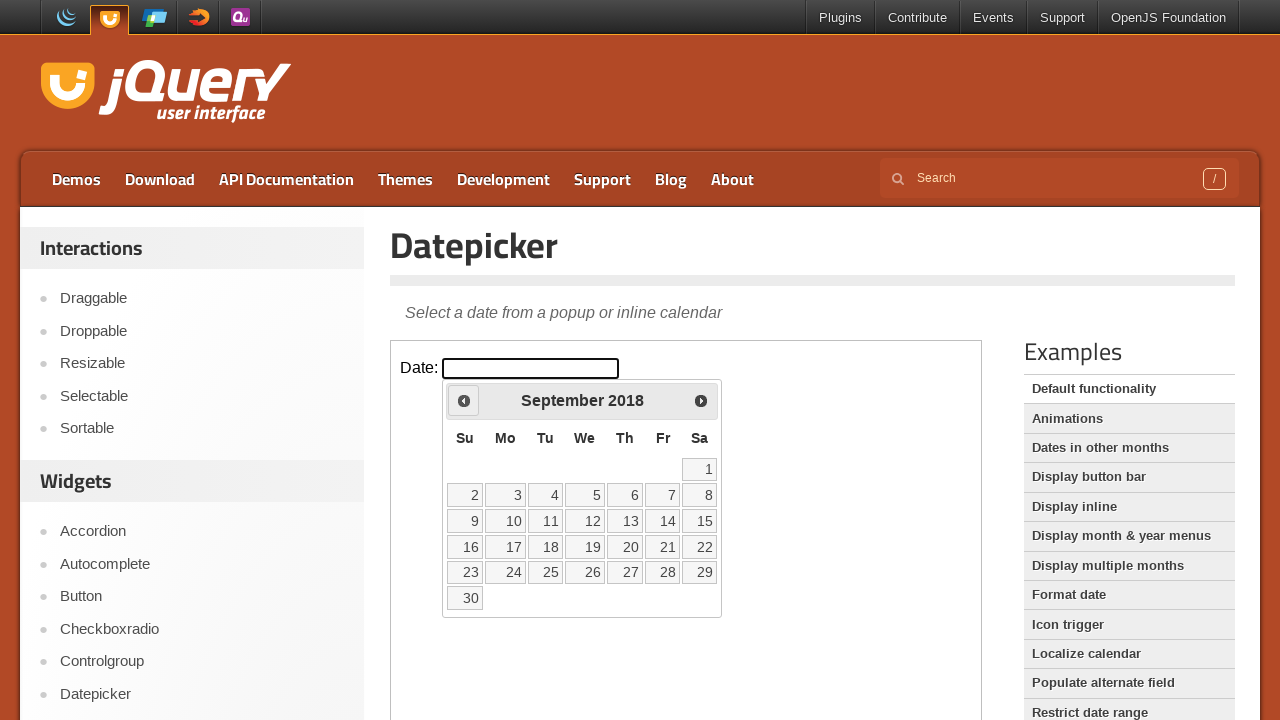

Waited 200ms for calendar to update
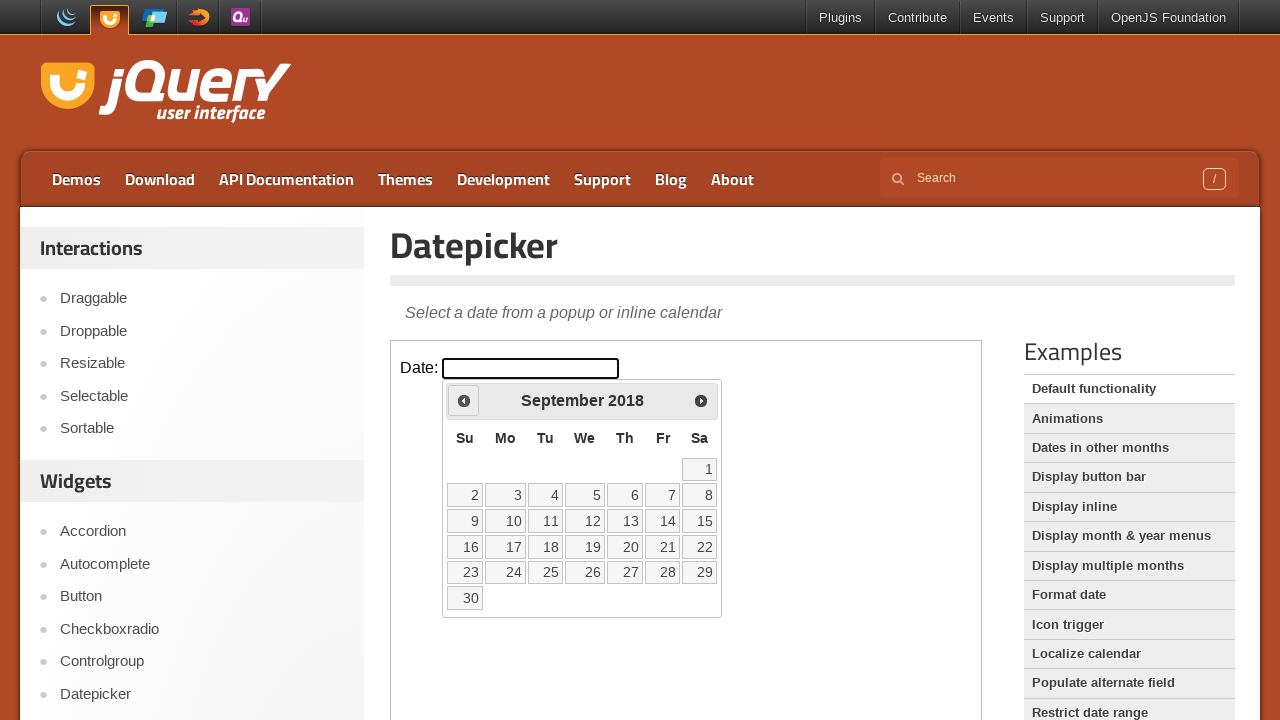

Clicked previous month button (currently at September 2018) at (464, 400) on iframe.demo-frame >> internal:control=enter-frame >> #ui-datepicker-div .ui-date
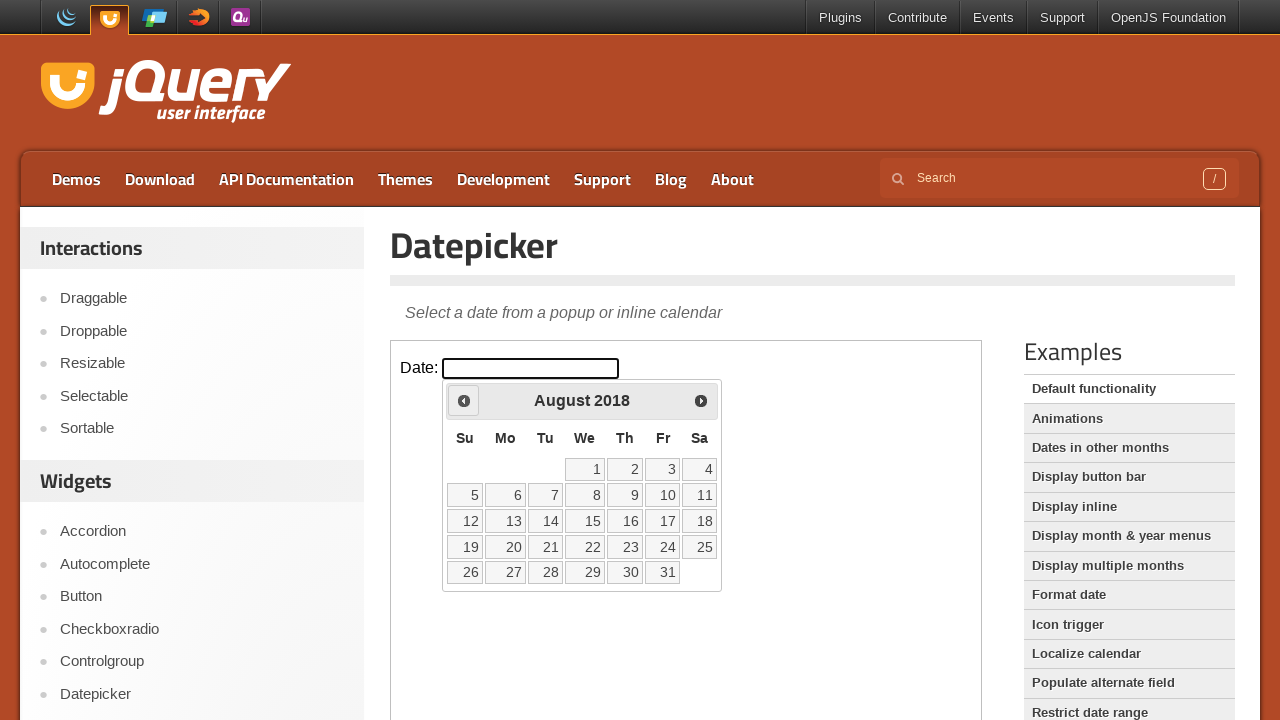

Waited 200ms for calendar to update
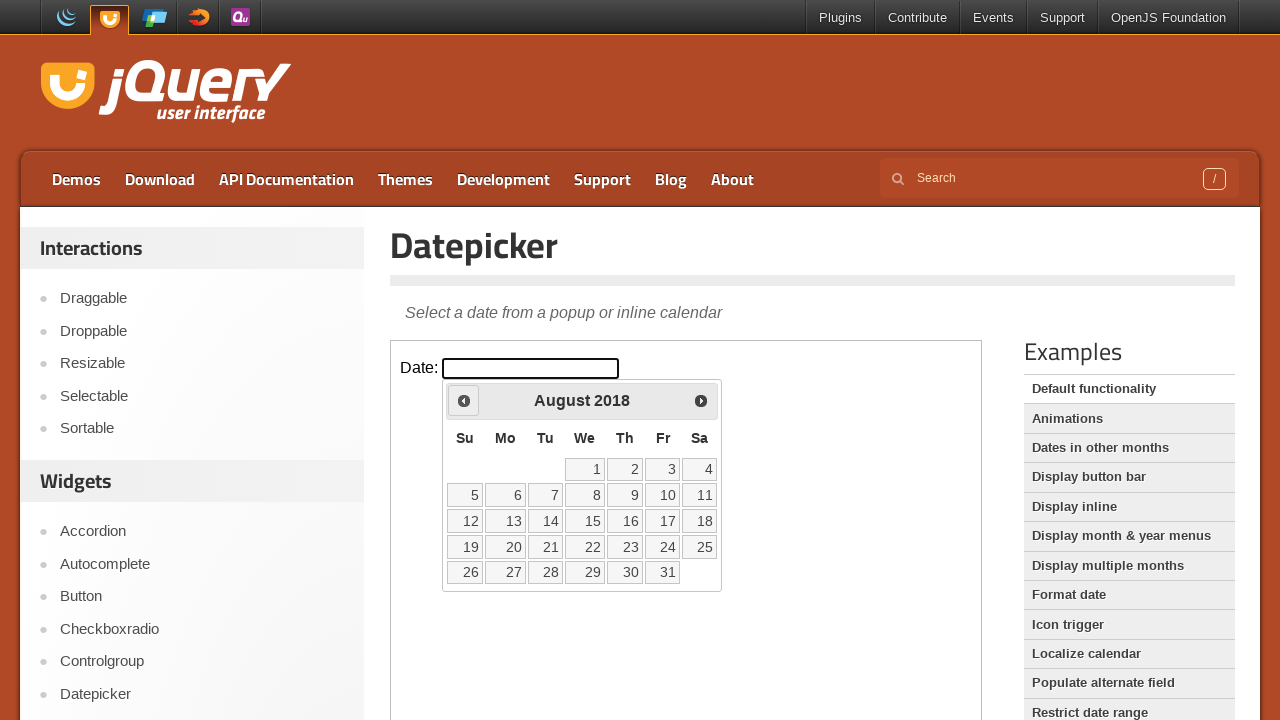

Clicked previous month button (currently at August 2018) at (464, 400) on iframe.demo-frame >> internal:control=enter-frame >> #ui-datepicker-div .ui-date
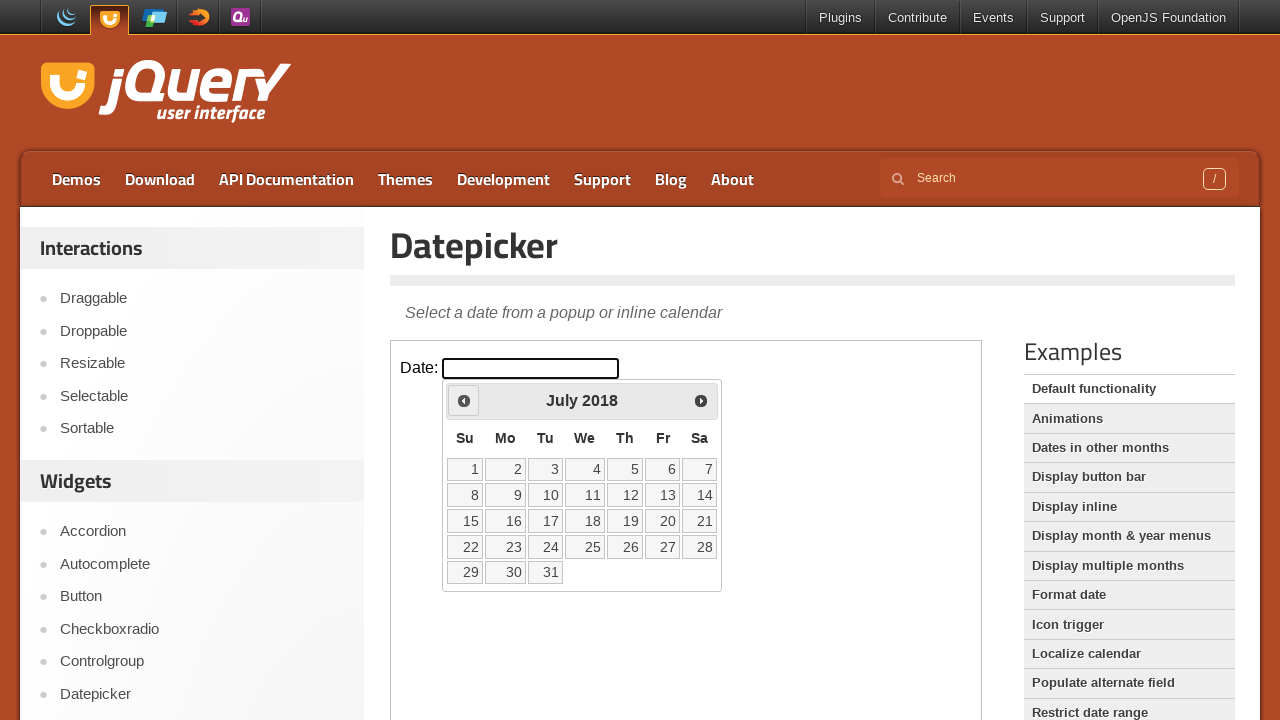

Waited 200ms for calendar to update
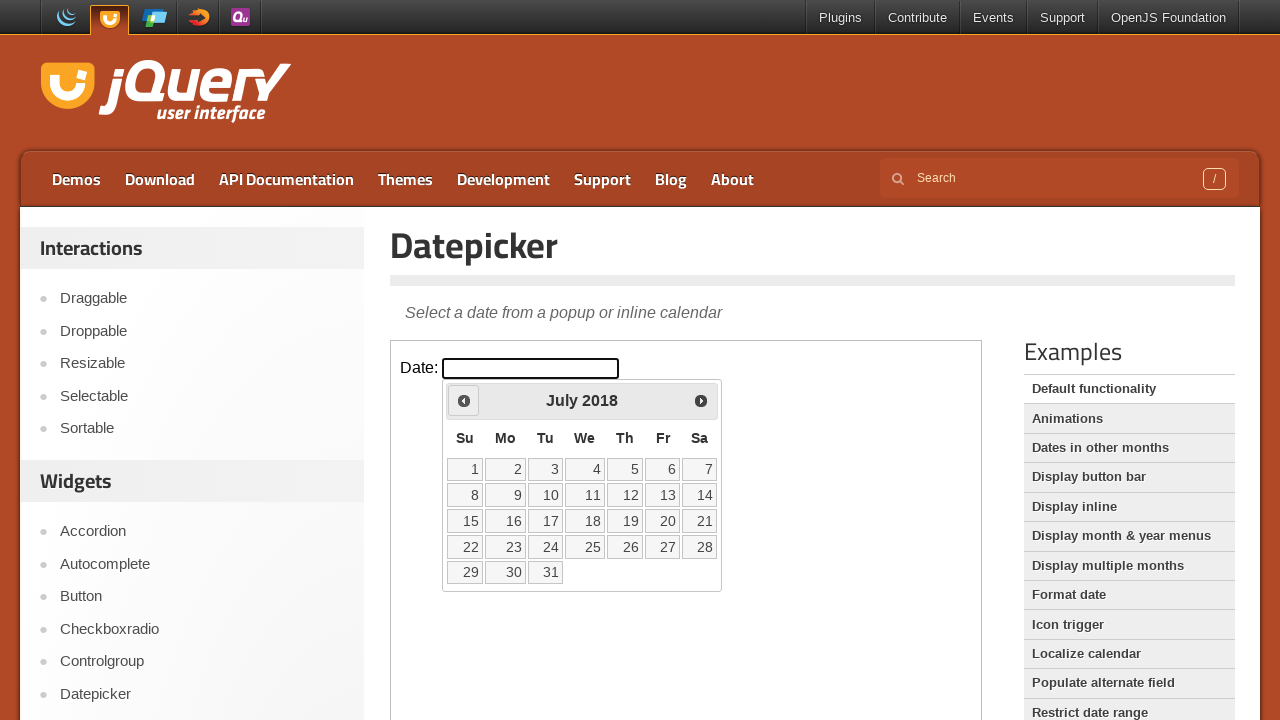

Clicked previous month button (currently at July 2018) at (464, 400) on iframe.demo-frame >> internal:control=enter-frame >> #ui-datepicker-div .ui-date
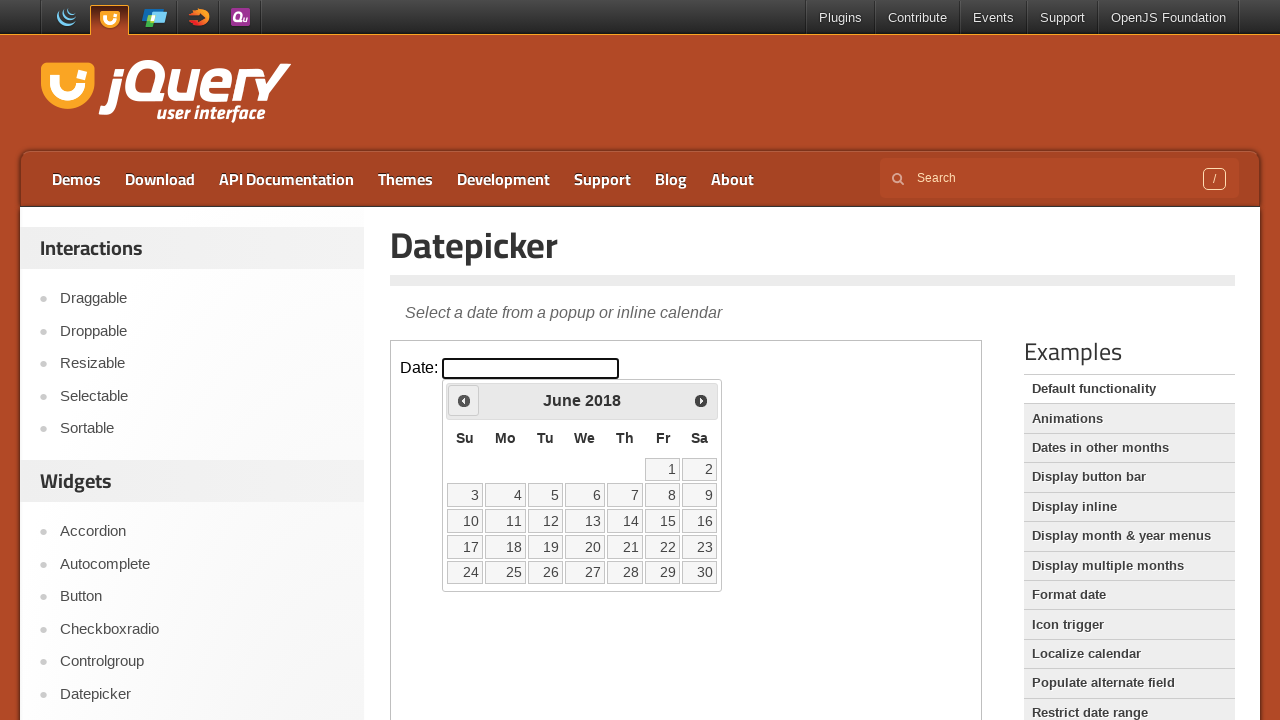

Waited 200ms for calendar to update
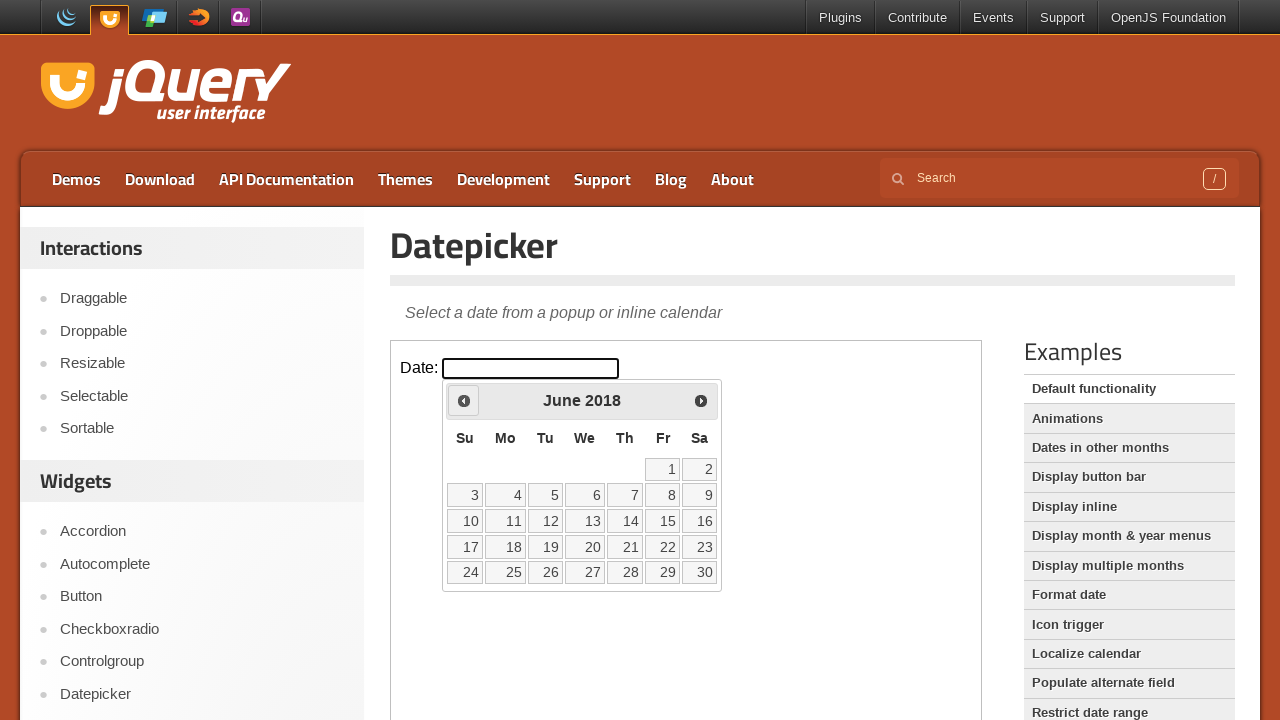

Clicked previous month button (currently at June 2018) at (464, 400) on iframe.demo-frame >> internal:control=enter-frame >> #ui-datepicker-div .ui-date
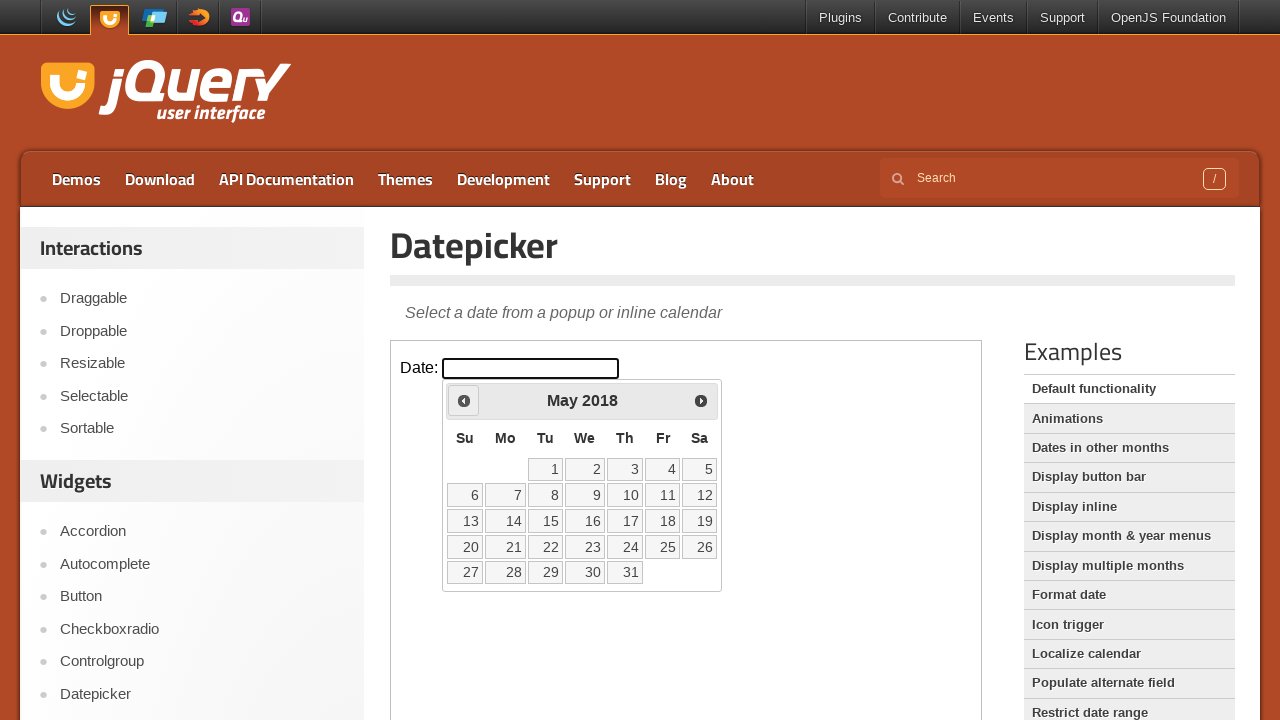

Waited 200ms for calendar to update
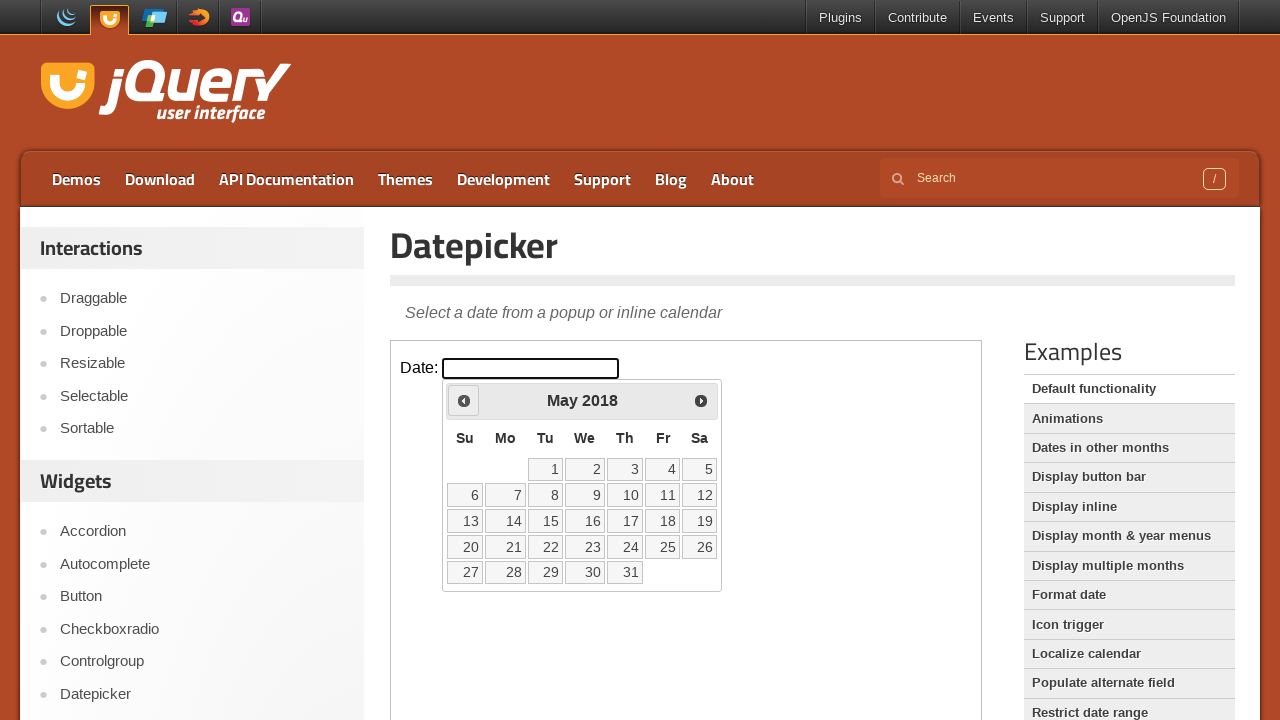

Clicked previous month button (currently at May 2018) at (464, 400) on iframe.demo-frame >> internal:control=enter-frame >> #ui-datepicker-div .ui-date
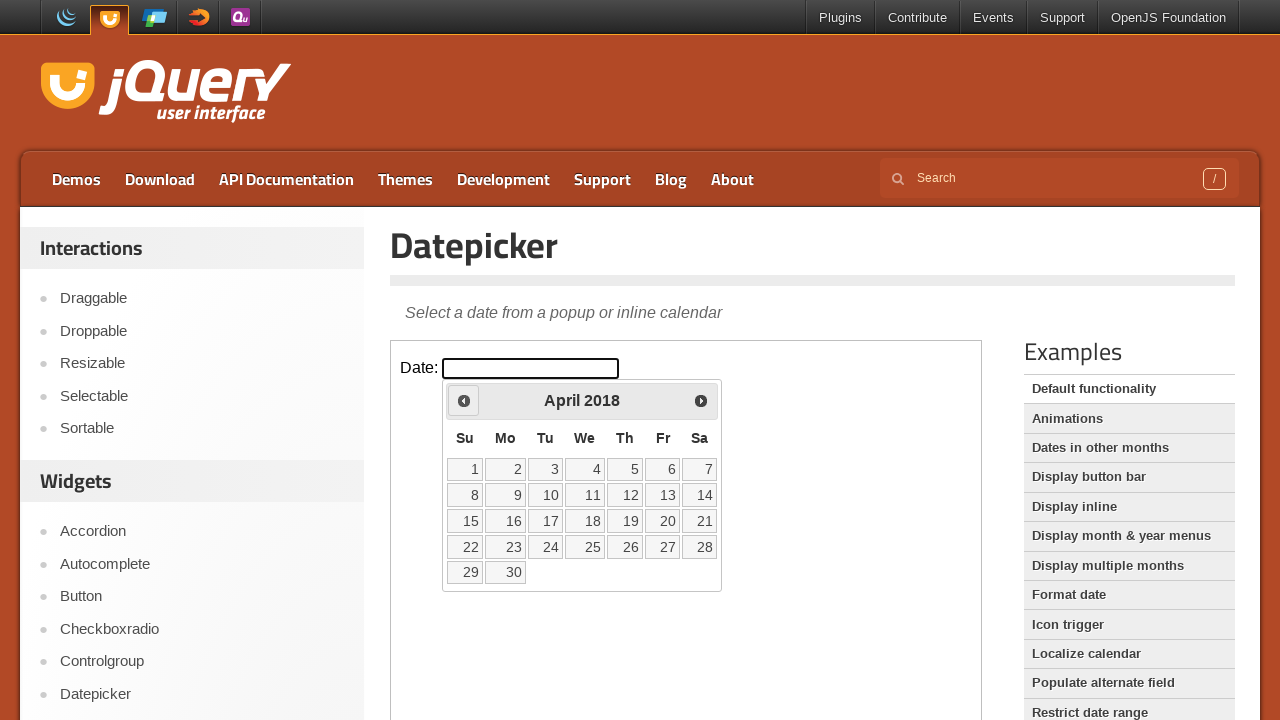

Waited 200ms for calendar to update
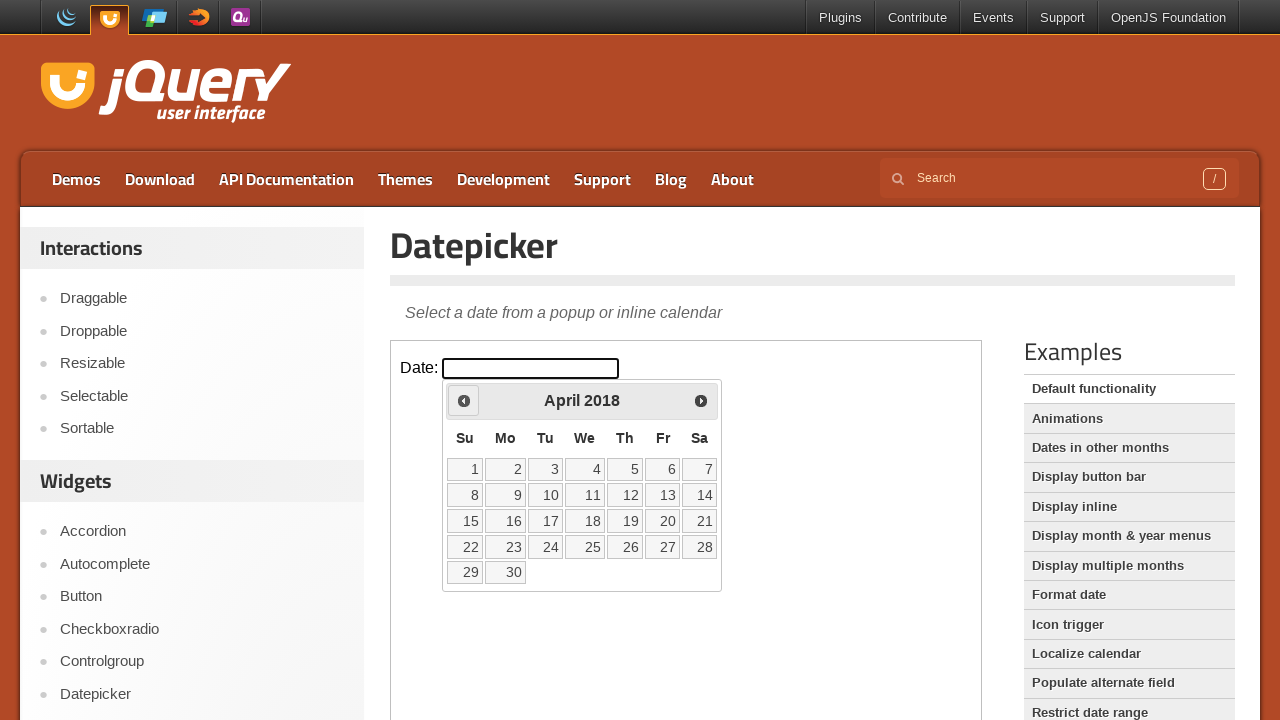

Clicked previous month button (currently at April 2018) at (464, 400) on iframe.demo-frame >> internal:control=enter-frame >> #ui-datepicker-div .ui-date
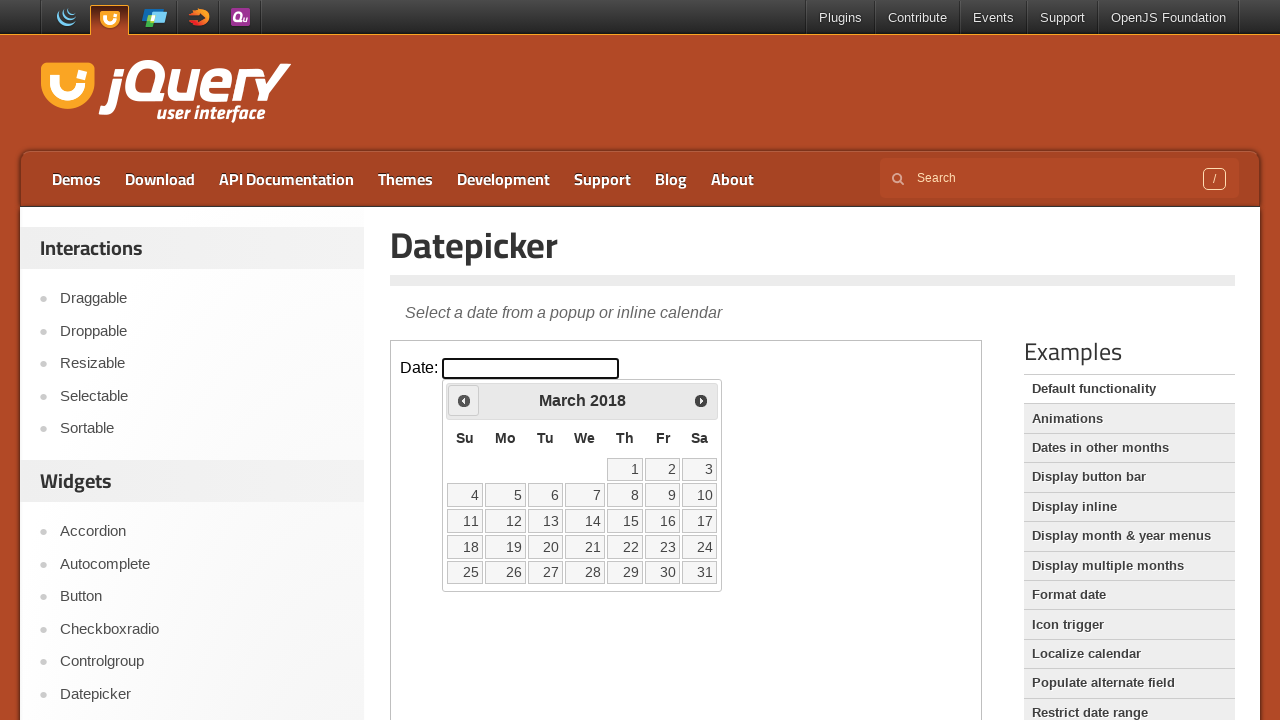

Waited 200ms for calendar to update
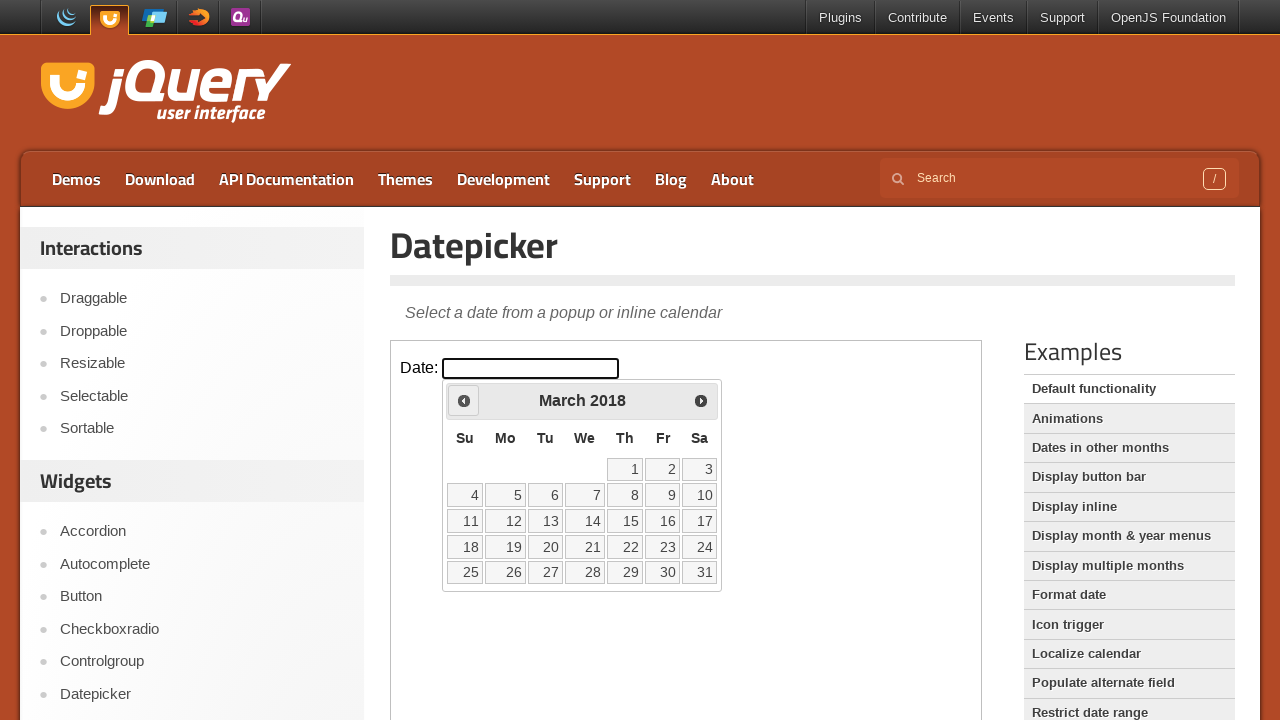

Clicked previous month button (currently at March 2018) at (464, 400) on iframe.demo-frame >> internal:control=enter-frame >> #ui-datepicker-div .ui-date
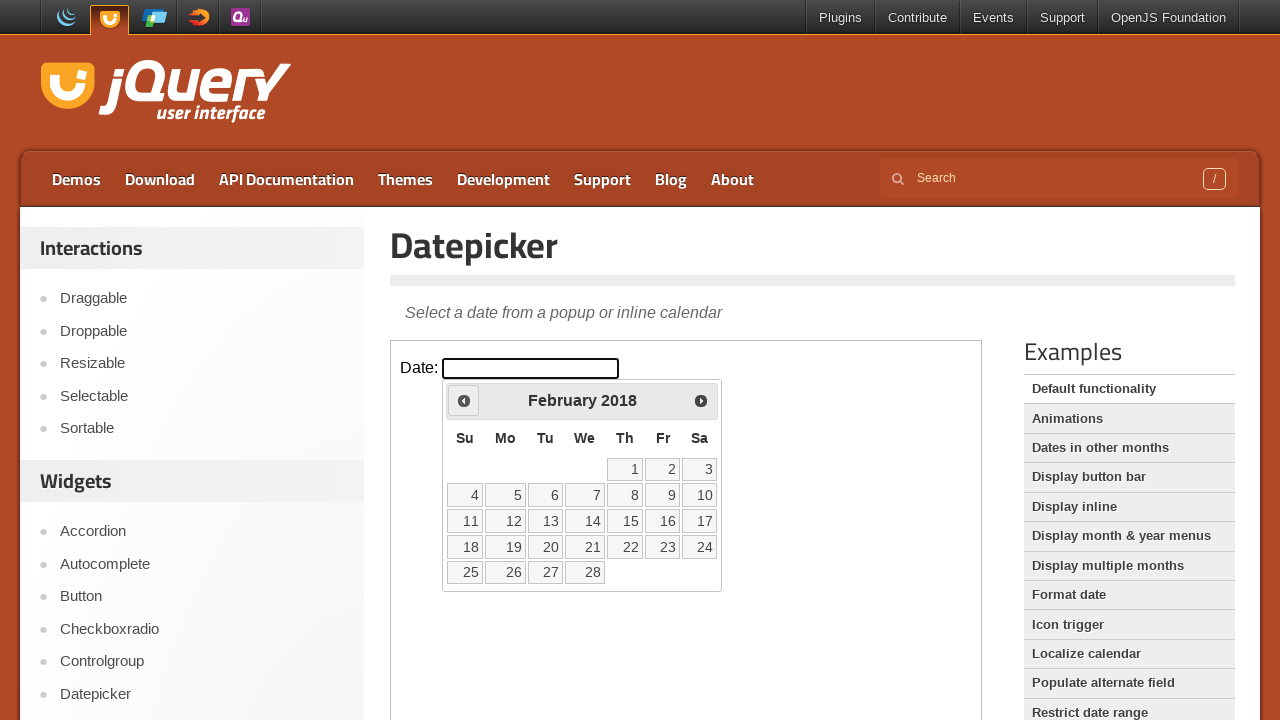

Waited 200ms for calendar to update
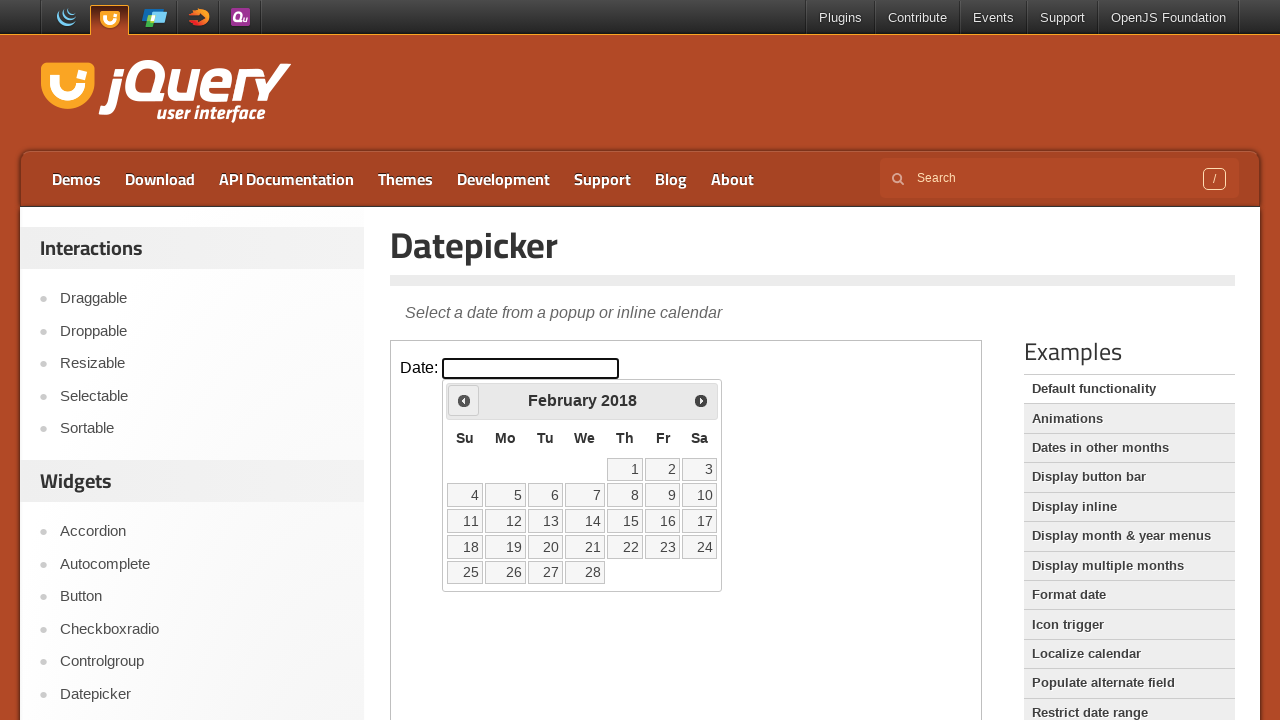

Clicked previous month button (currently at February 2018) at (464, 400) on iframe.demo-frame >> internal:control=enter-frame >> #ui-datepicker-div .ui-date
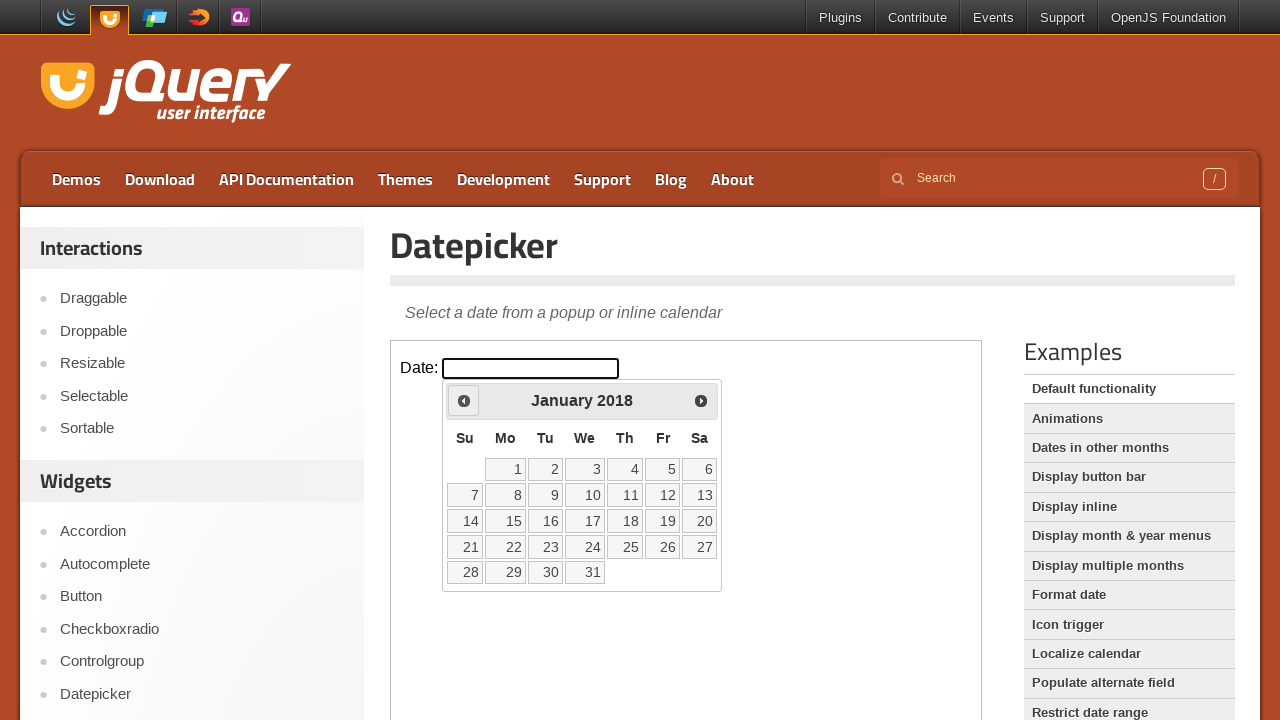

Waited 200ms for calendar to update
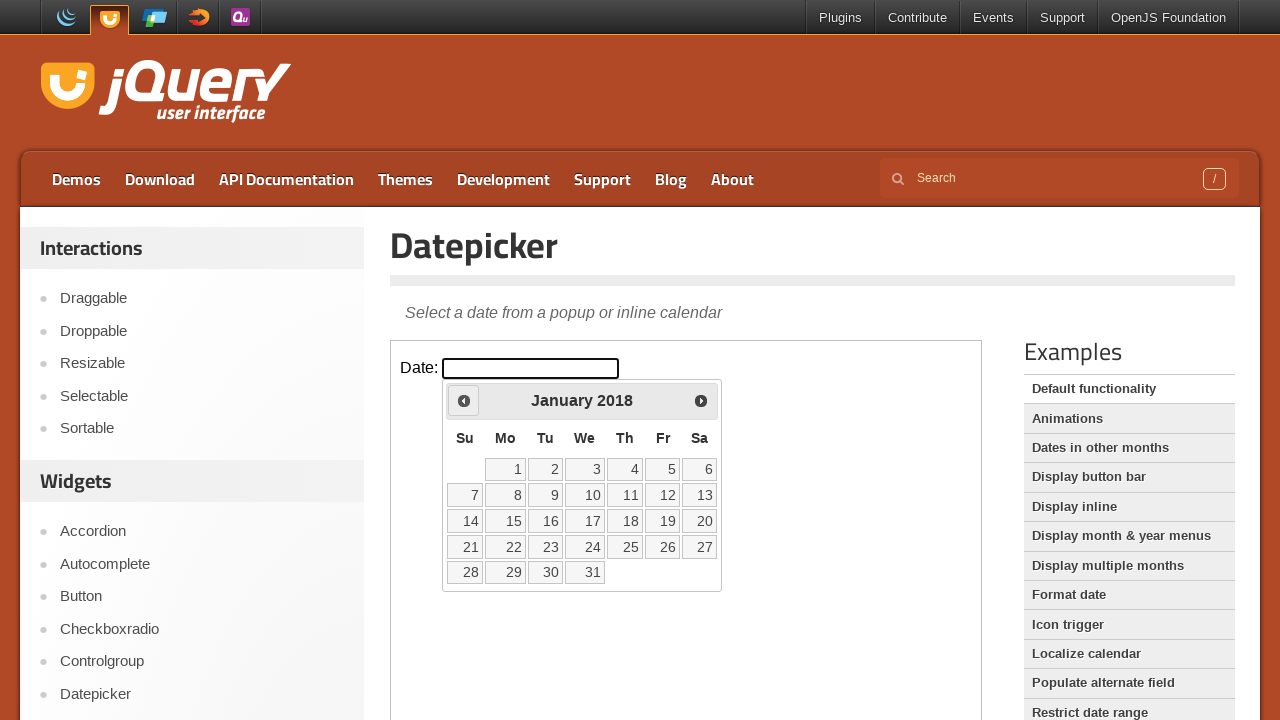

Clicked previous month button (currently at January 2018) at (464, 400) on iframe.demo-frame >> internal:control=enter-frame >> #ui-datepicker-div .ui-date
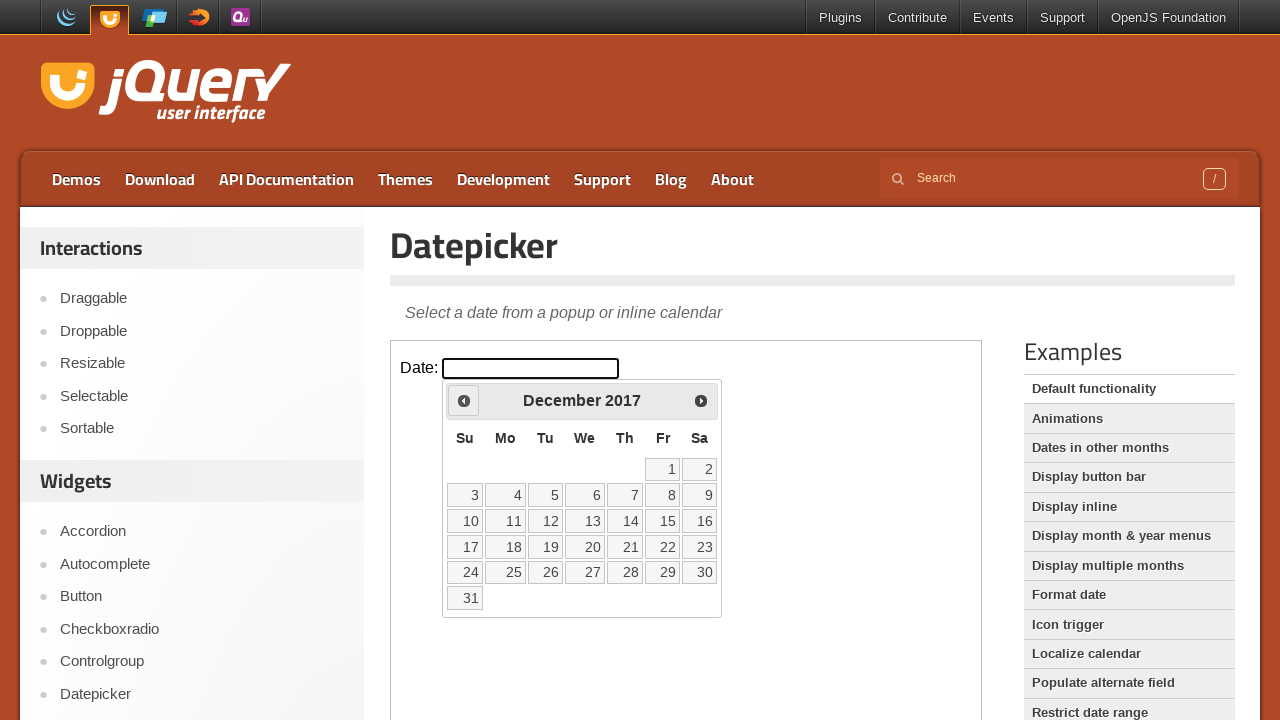

Waited 200ms for calendar to update
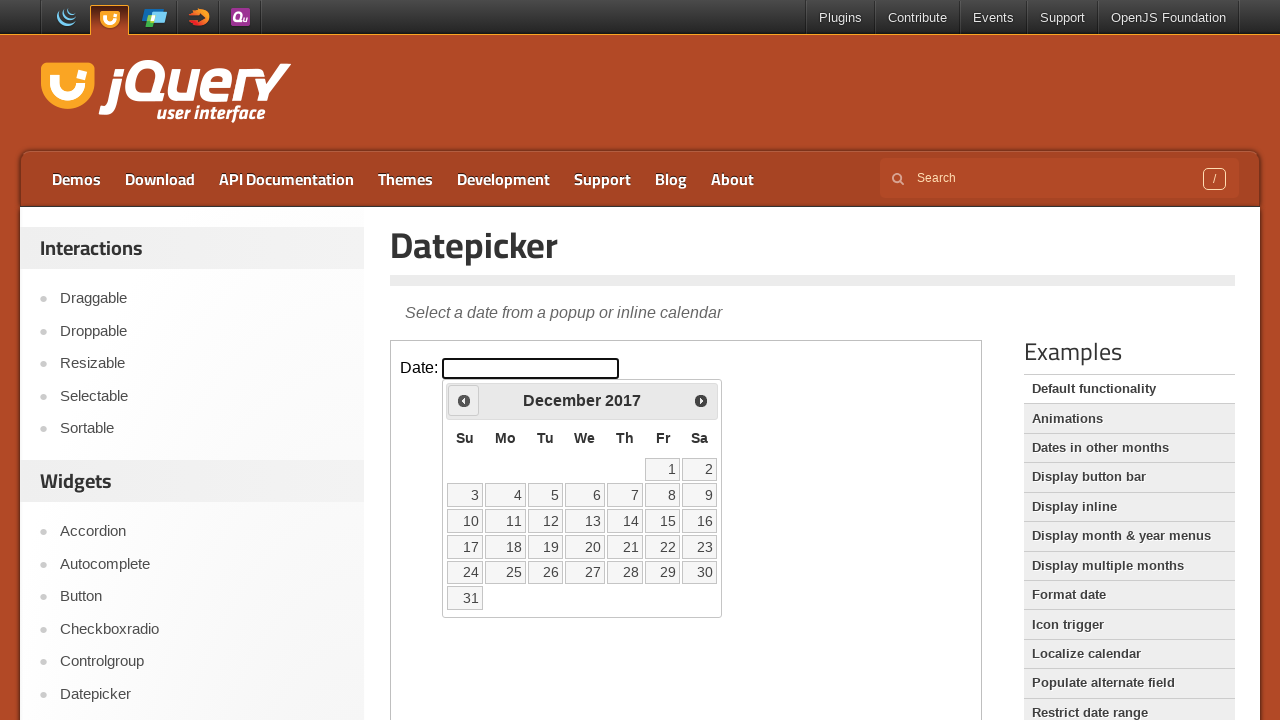

Clicked previous month button (currently at December 2017) at (464, 400) on iframe.demo-frame >> internal:control=enter-frame >> #ui-datepicker-div .ui-date
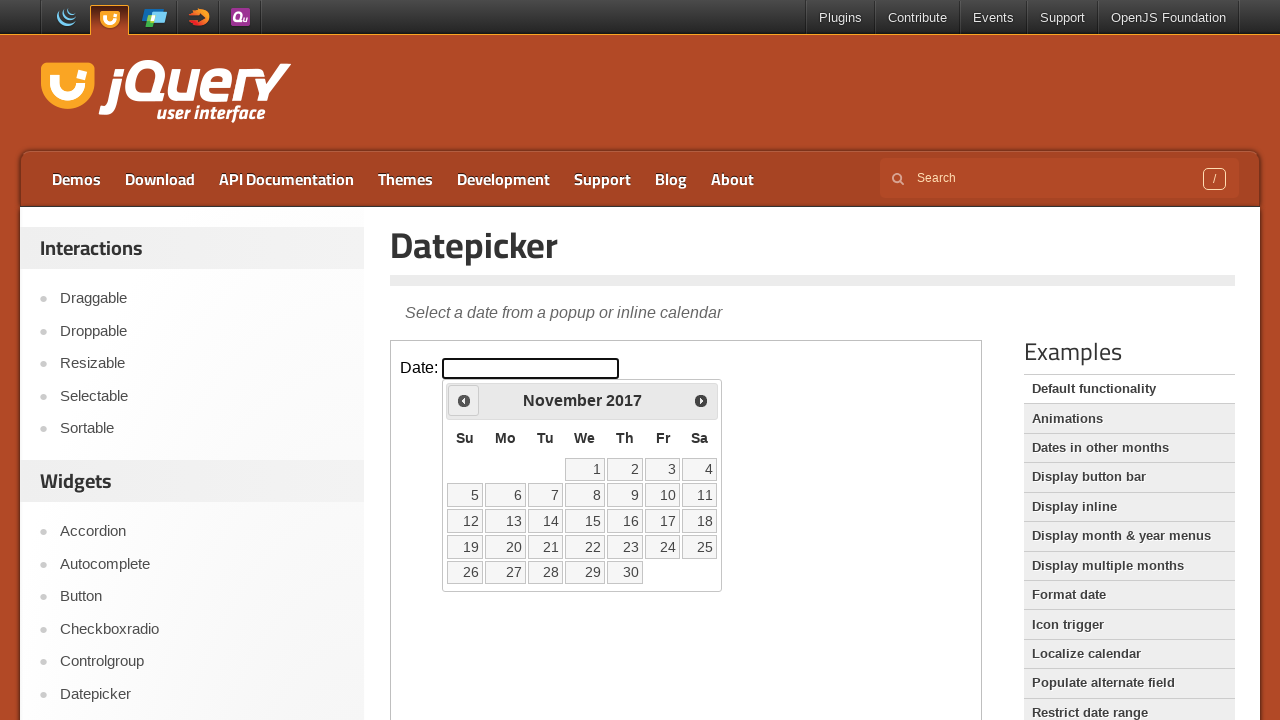

Waited 200ms for calendar to update
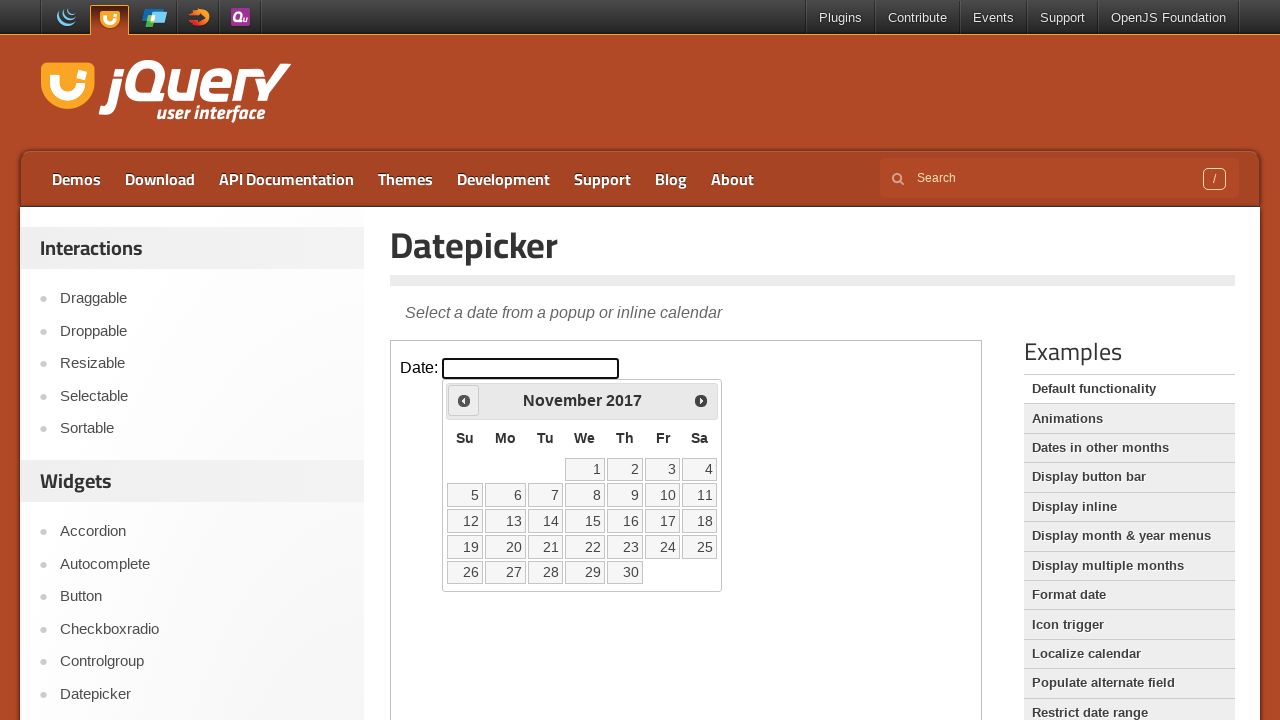

Clicked previous month button (currently at November 2017) at (464, 400) on iframe.demo-frame >> internal:control=enter-frame >> #ui-datepicker-div .ui-date
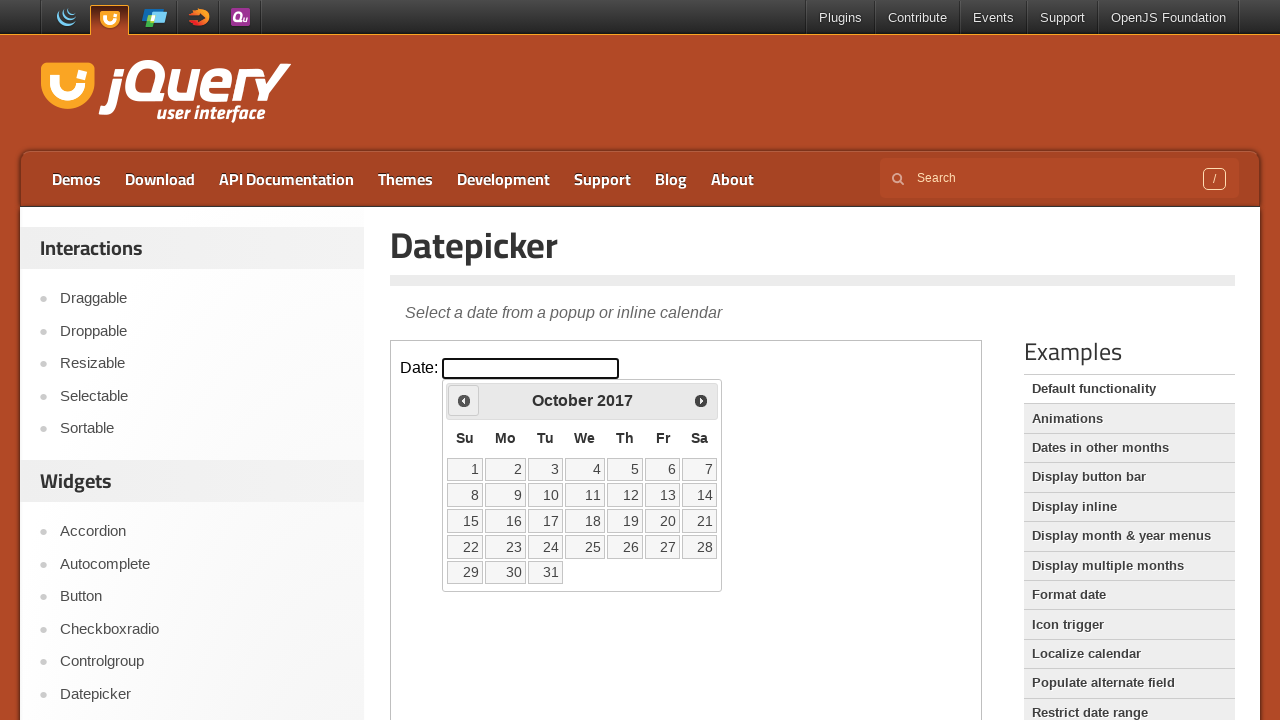

Waited 200ms for calendar to update
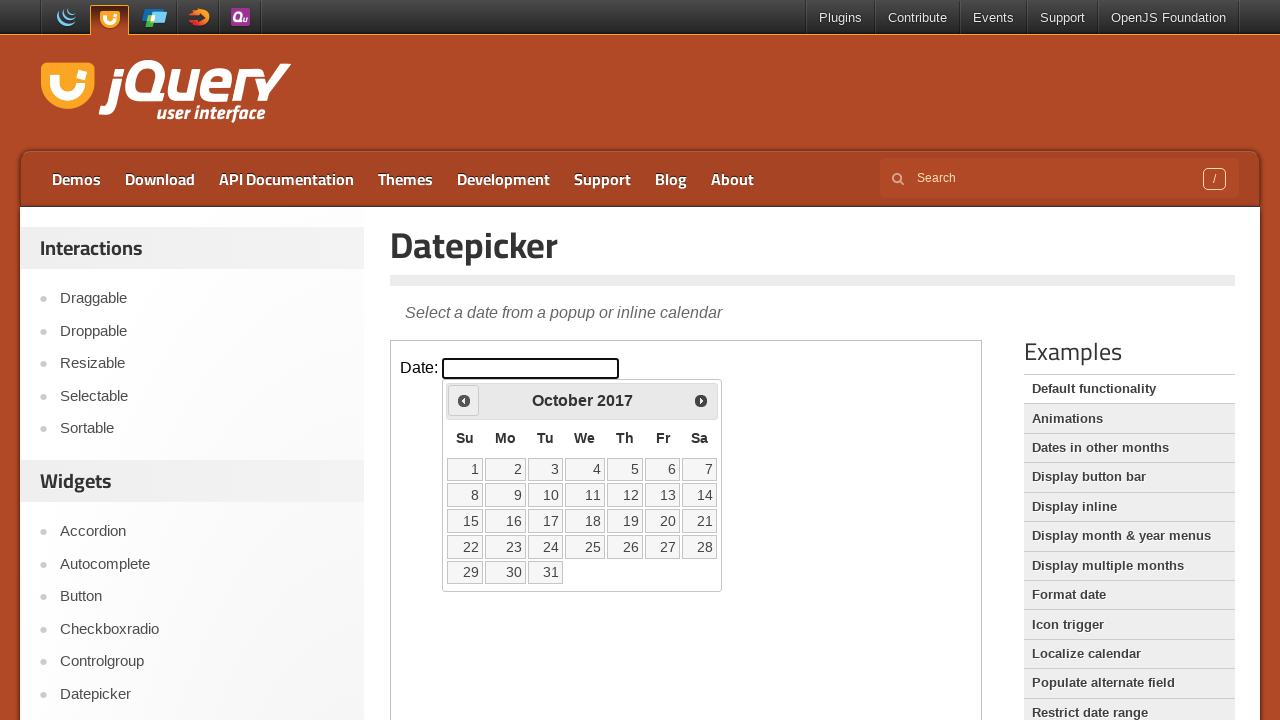

Clicked previous month button (currently at October 2017) at (464, 400) on iframe.demo-frame >> internal:control=enter-frame >> #ui-datepicker-div .ui-date
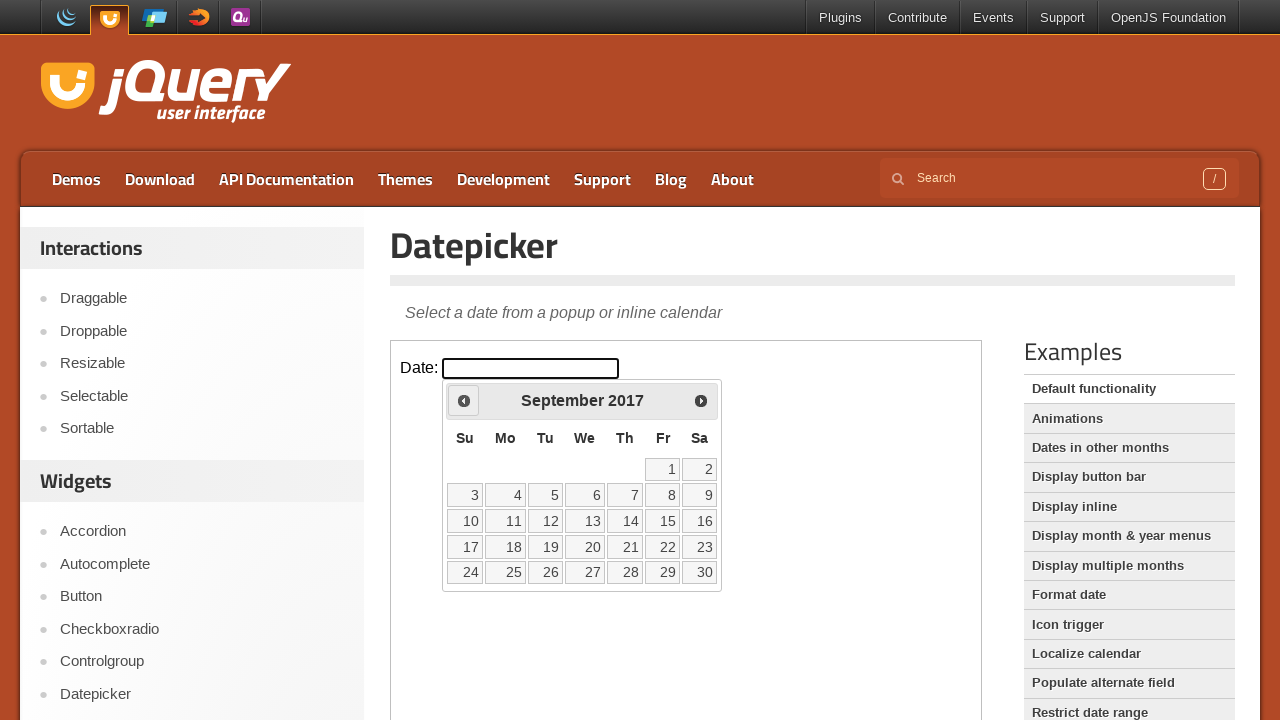

Waited 200ms for calendar to update
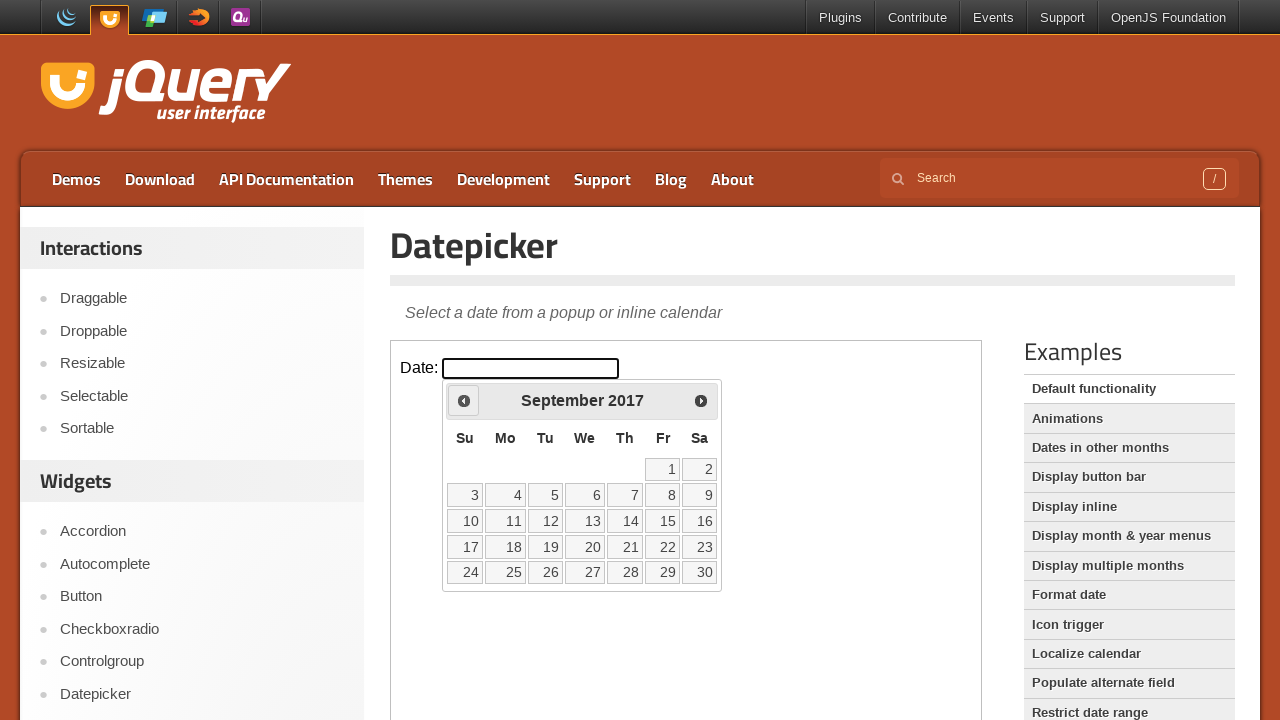

Clicked previous month button (currently at September 2017) at (464, 400) on iframe.demo-frame >> internal:control=enter-frame >> #ui-datepicker-div .ui-date
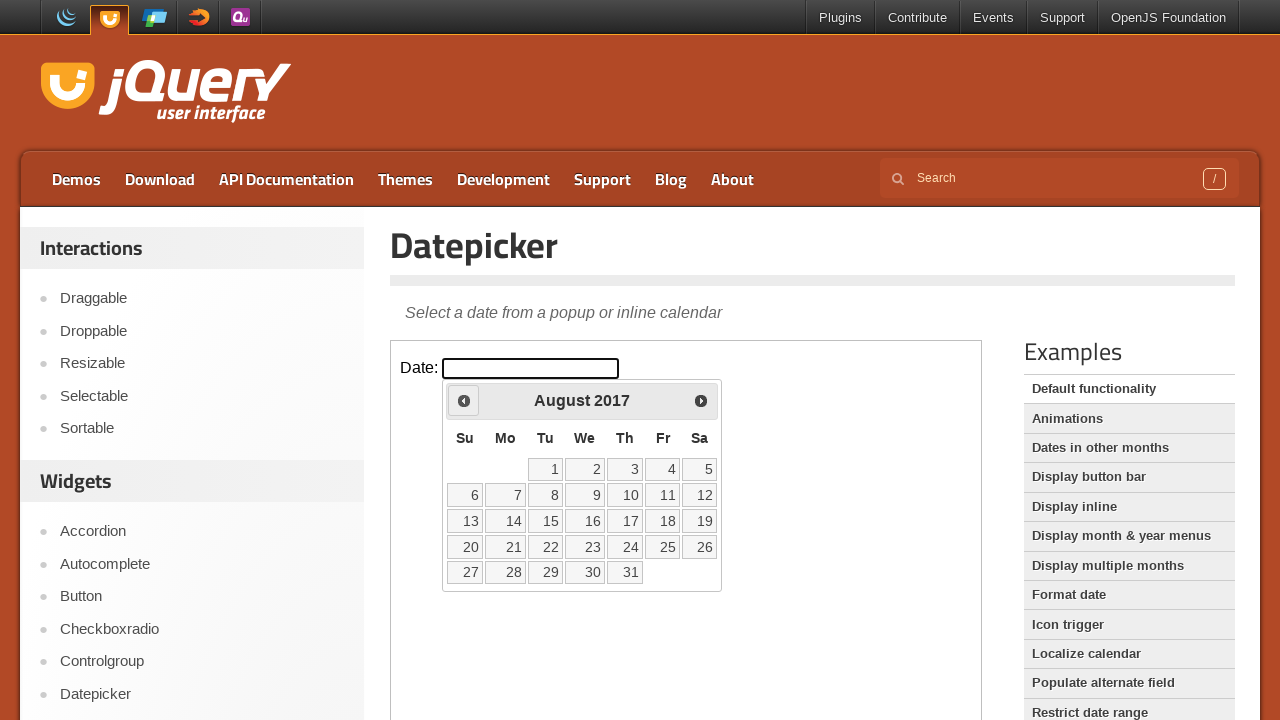

Waited 200ms for calendar to update
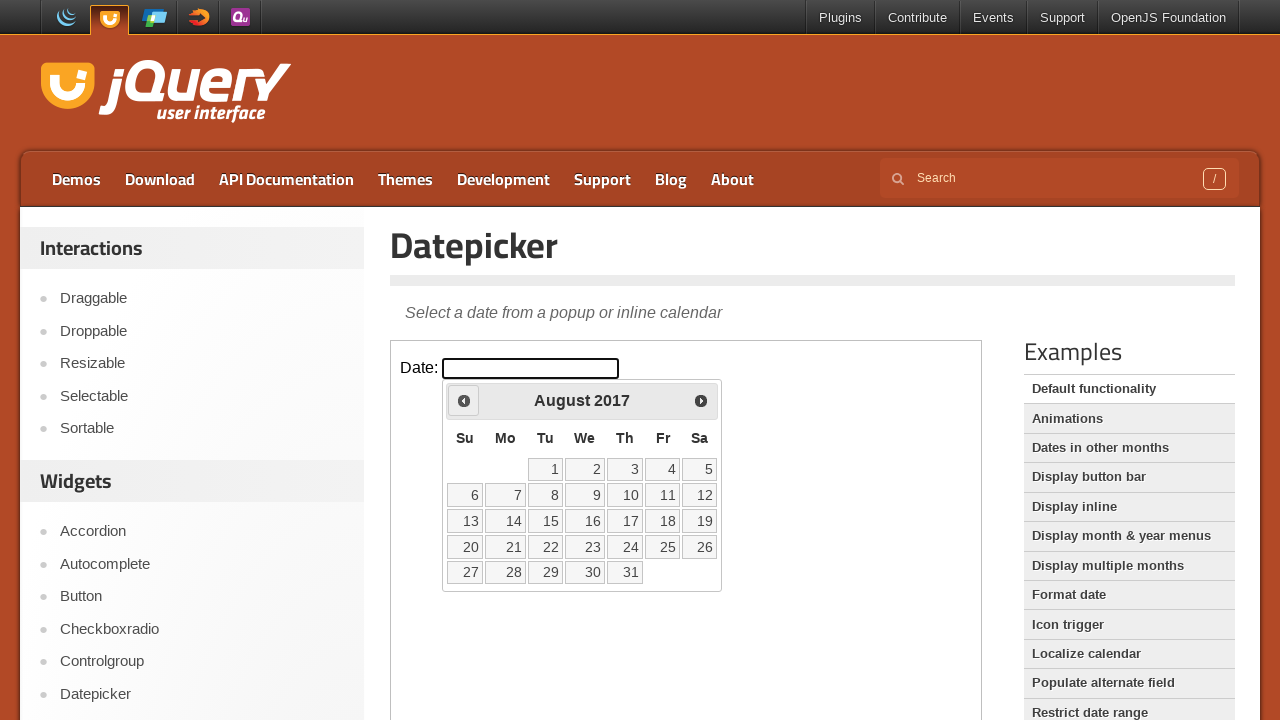

Clicked previous month button (currently at August 2017) at (464, 400) on iframe.demo-frame >> internal:control=enter-frame >> #ui-datepicker-div .ui-date
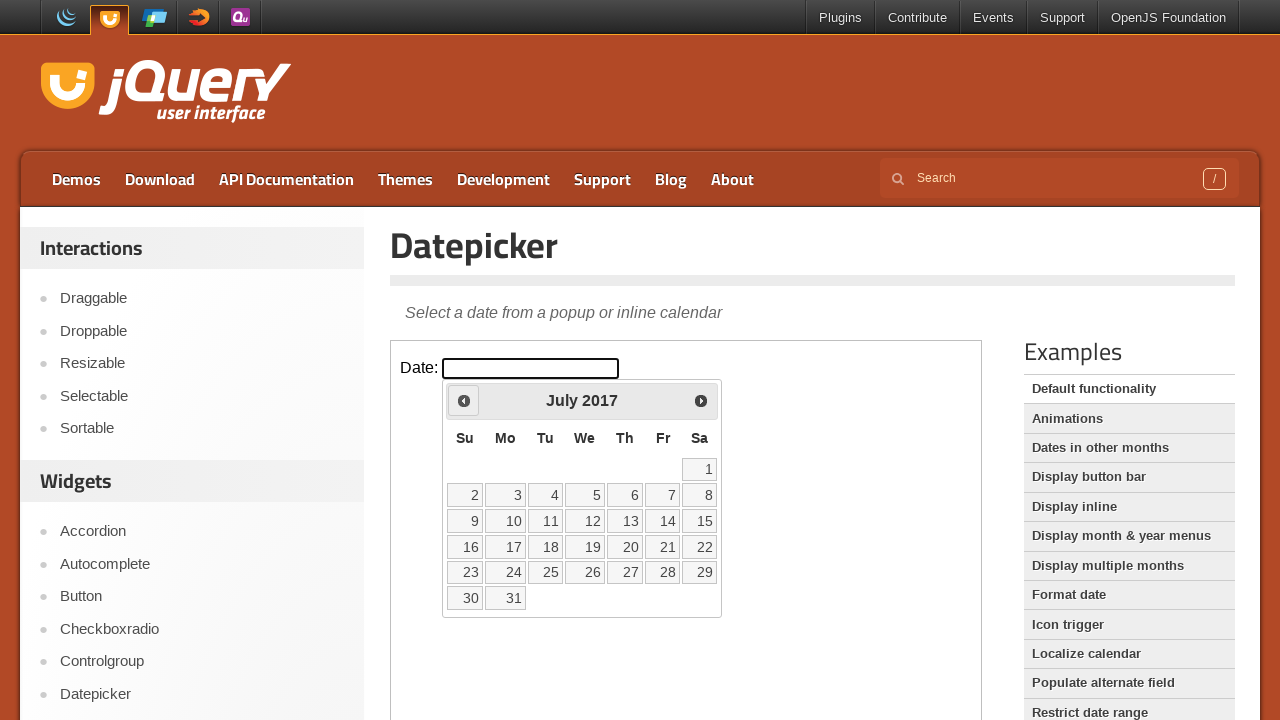

Waited 200ms for calendar to update
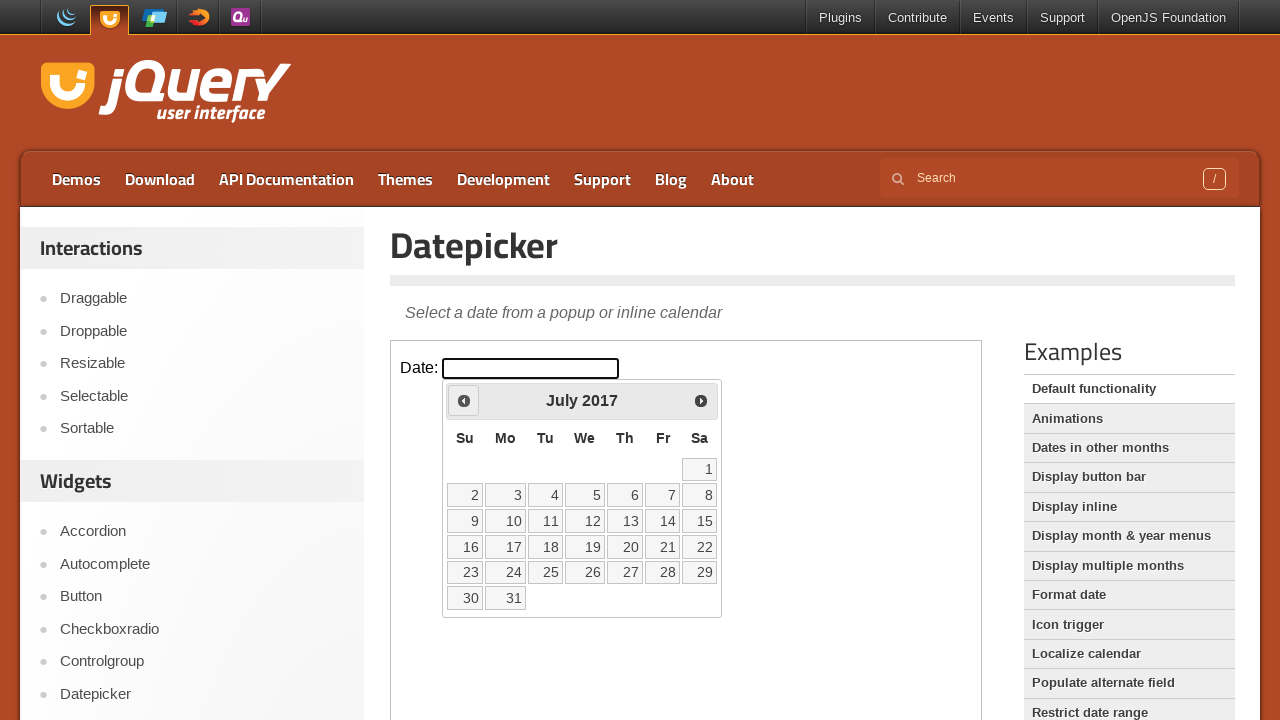

Clicked previous month button (currently at July 2017) at (464, 400) on iframe.demo-frame >> internal:control=enter-frame >> #ui-datepicker-div .ui-date
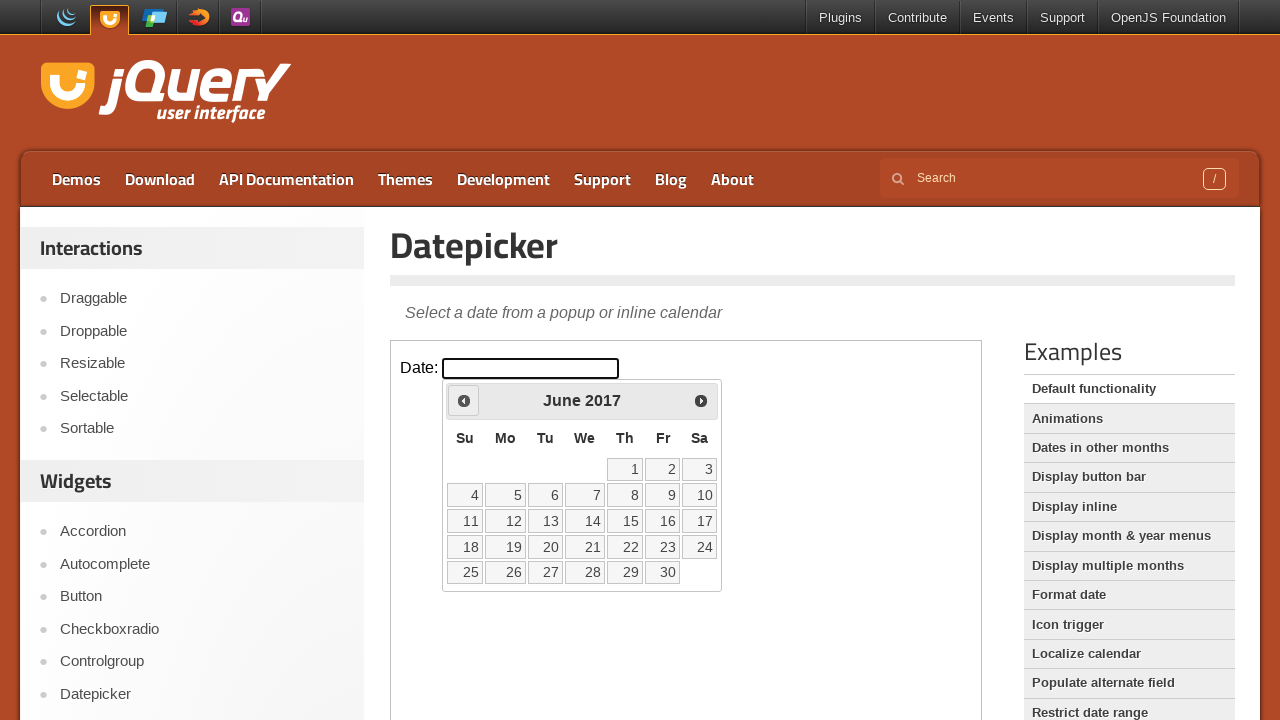

Waited 200ms for calendar to update
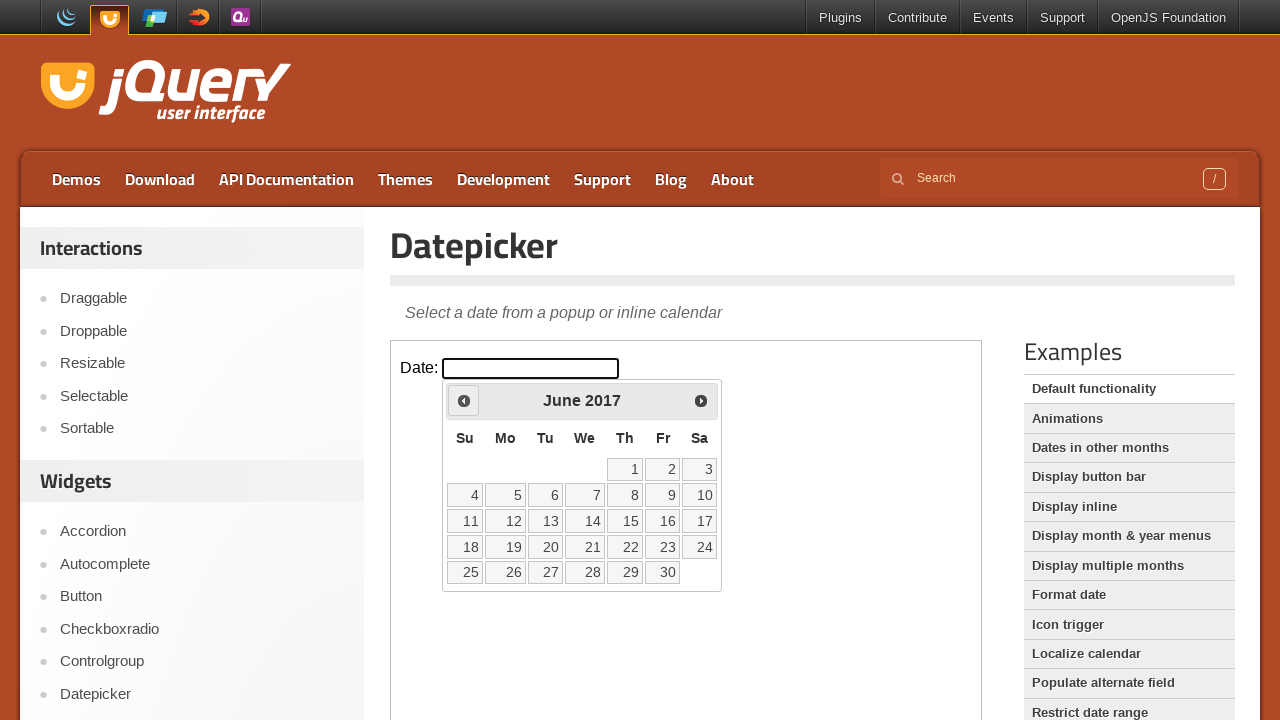

Clicked previous month button (currently at June 2017) at (464, 400) on iframe.demo-frame >> internal:control=enter-frame >> #ui-datepicker-div .ui-date
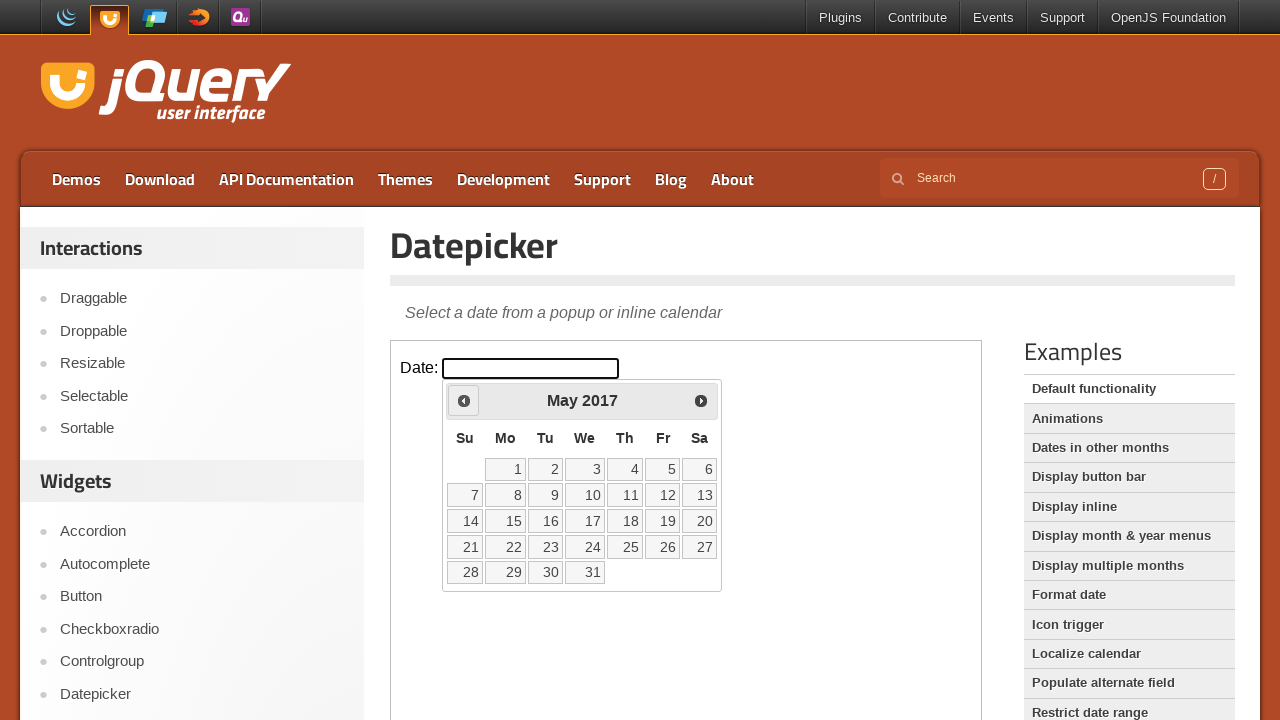

Waited 200ms for calendar to update
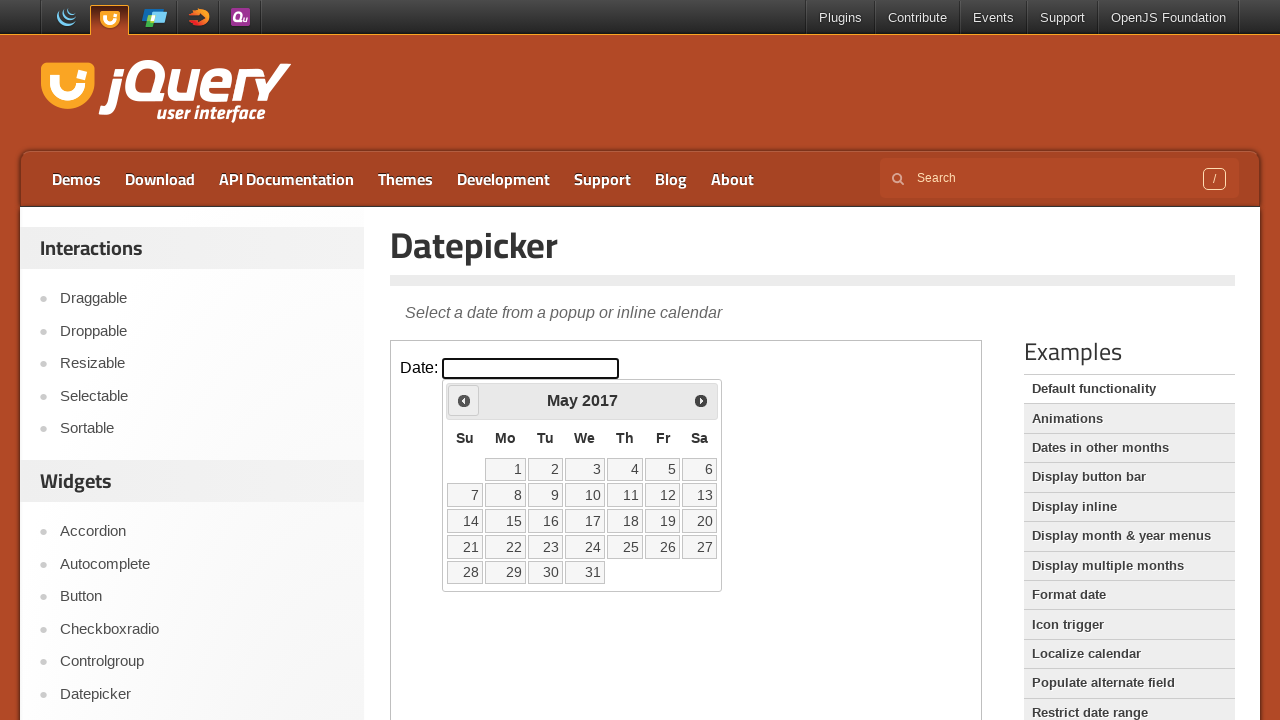

Clicked previous month button (currently at May 2017) at (464, 400) on iframe.demo-frame >> internal:control=enter-frame >> #ui-datepicker-div .ui-date
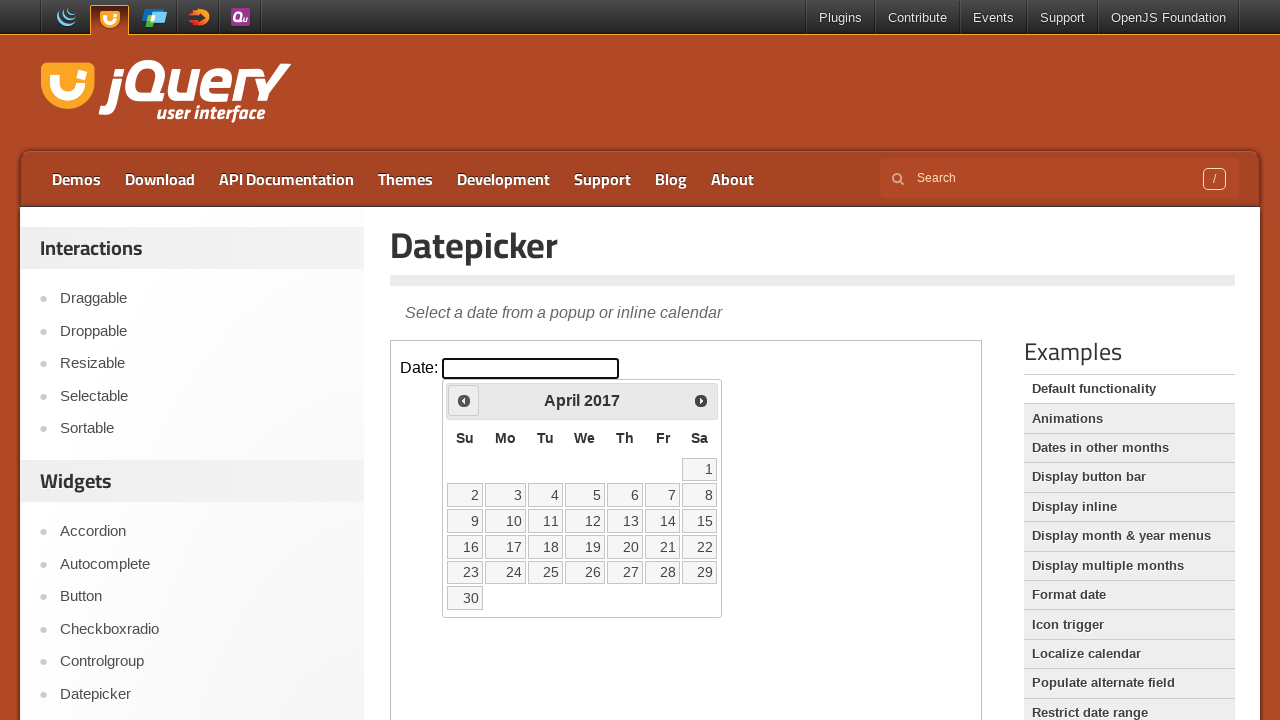

Waited 200ms for calendar to update
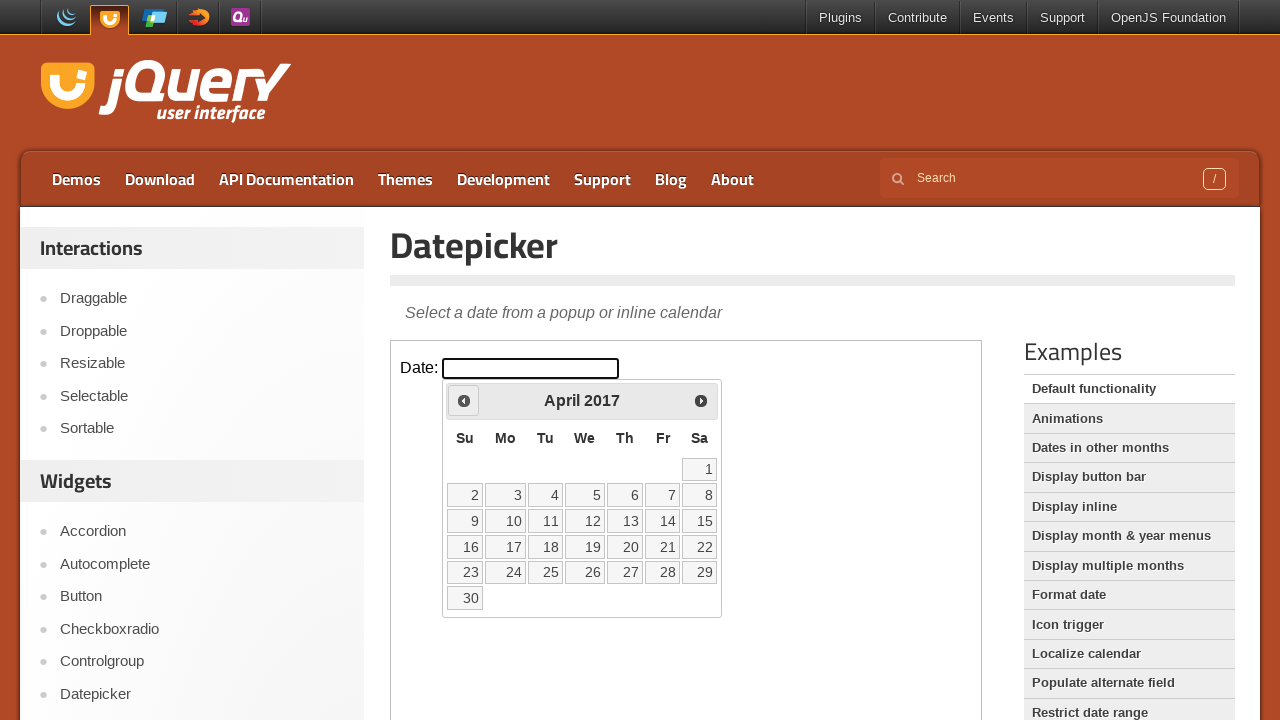

Clicked previous month button (currently at April 2017) at (464, 400) on iframe.demo-frame >> internal:control=enter-frame >> #ui-datepicker-div .ui-date
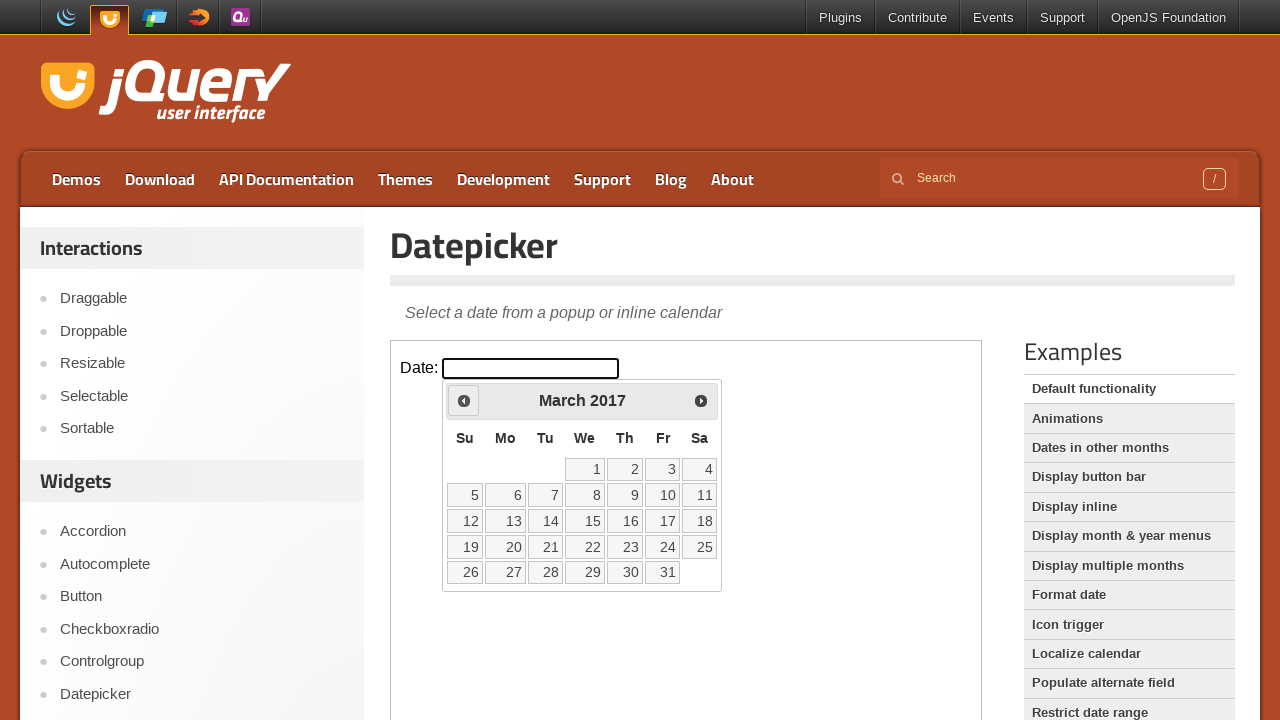

Waited 200ms for calendar to update
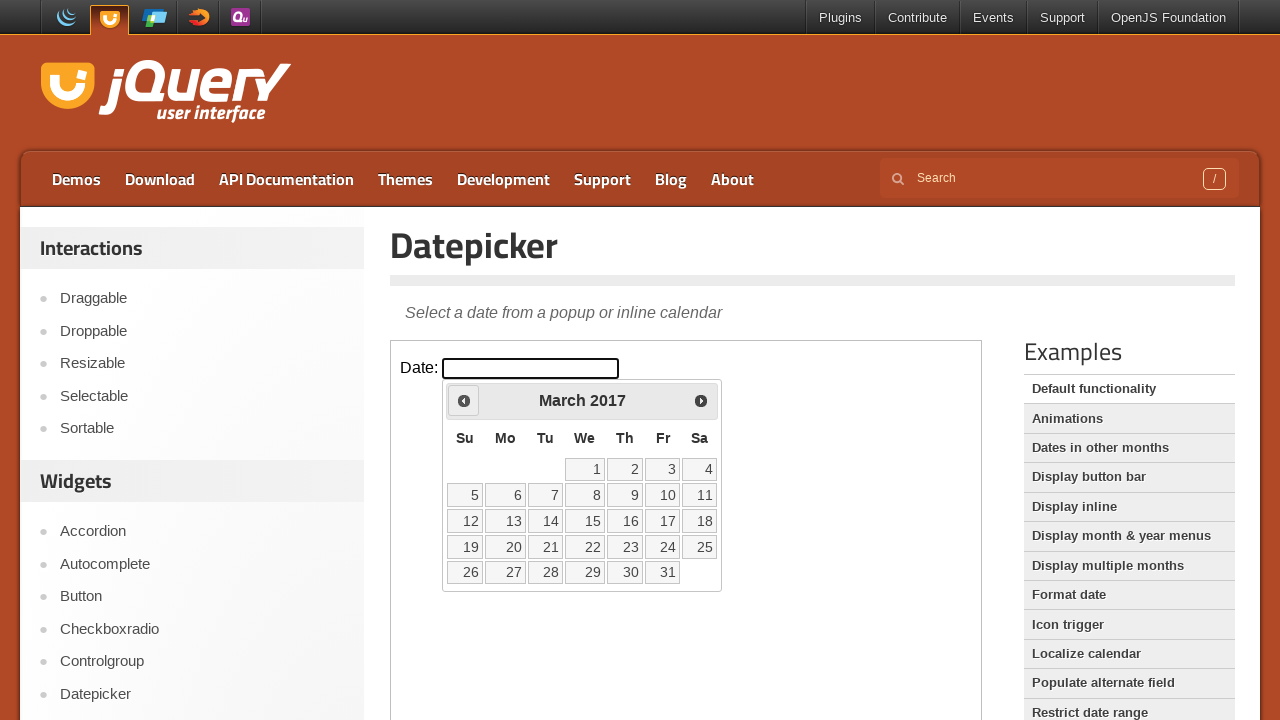

Clicked previous month button (currently at March 2017) at (464, 400) on iframe.demo-frame >> internal:control=enter-frame >> #ui-datepicker-div .ui-date
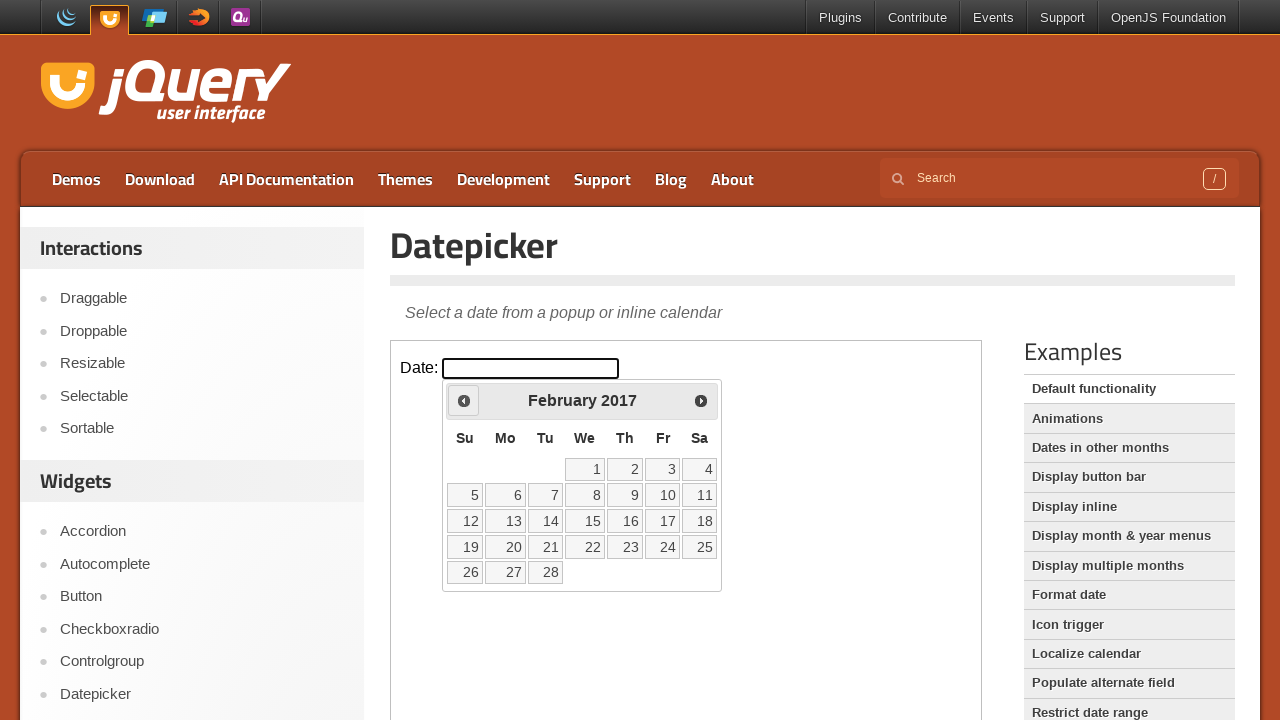

Waited 200ms for calendar to update
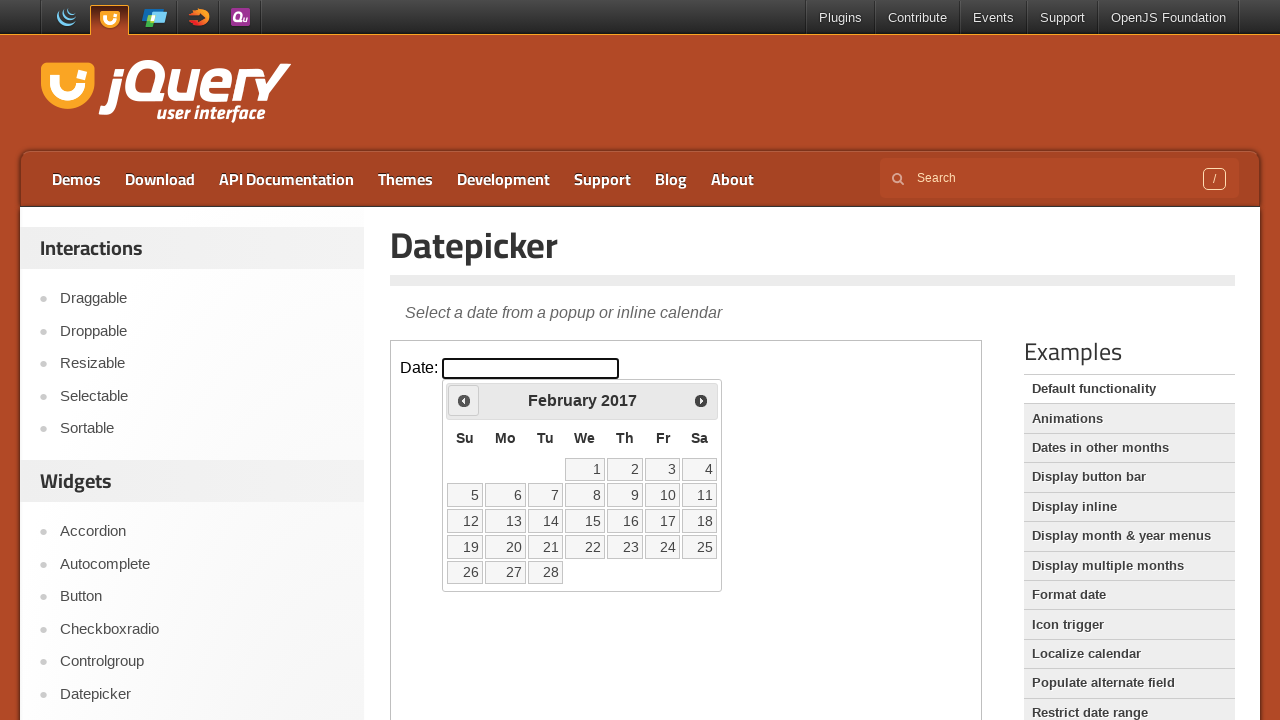

Clicked previous month button (currently at February 2017) at (464, 400) on iframe.demo-frame >> internal:control=enter-frame >> #ui-datepicker-div .ui-date
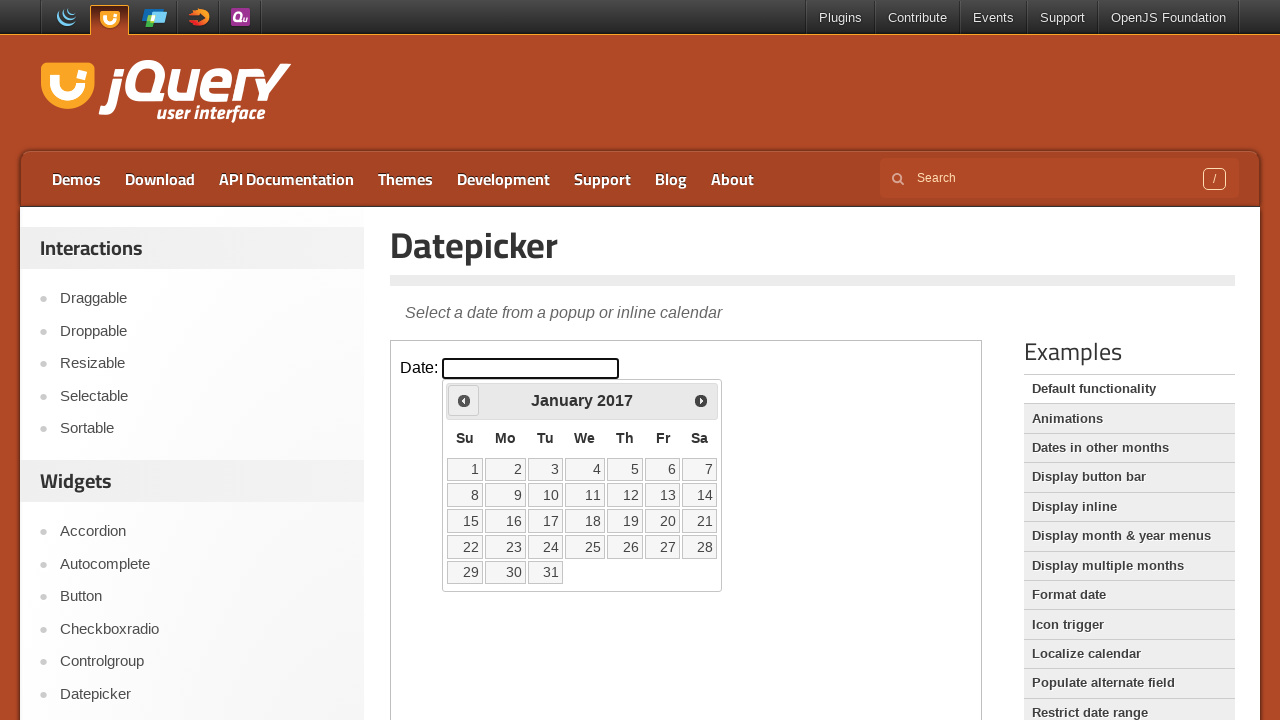

Waited 200ms for calendar to update
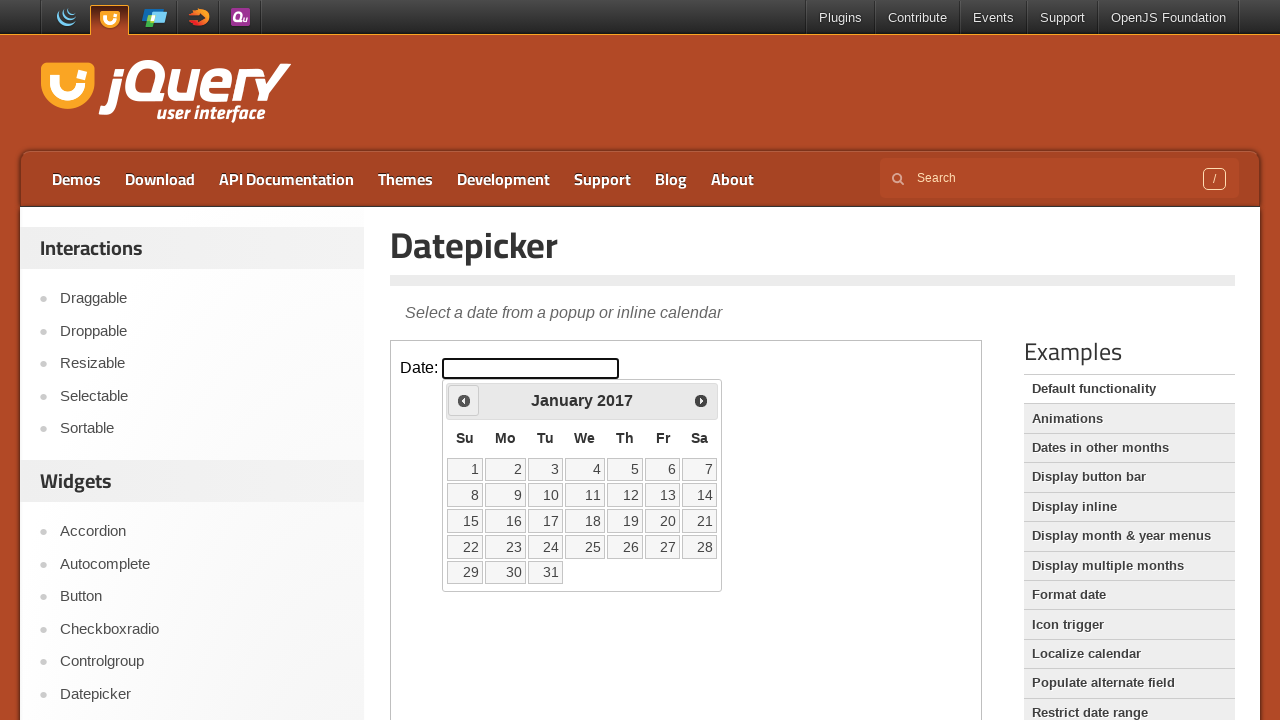

Clicked previous month button (currently at January 2017) at (464, 400) on iframe.demo-frame >> internal:control=enter-frame >> #ui-datepicker-div .ui-date
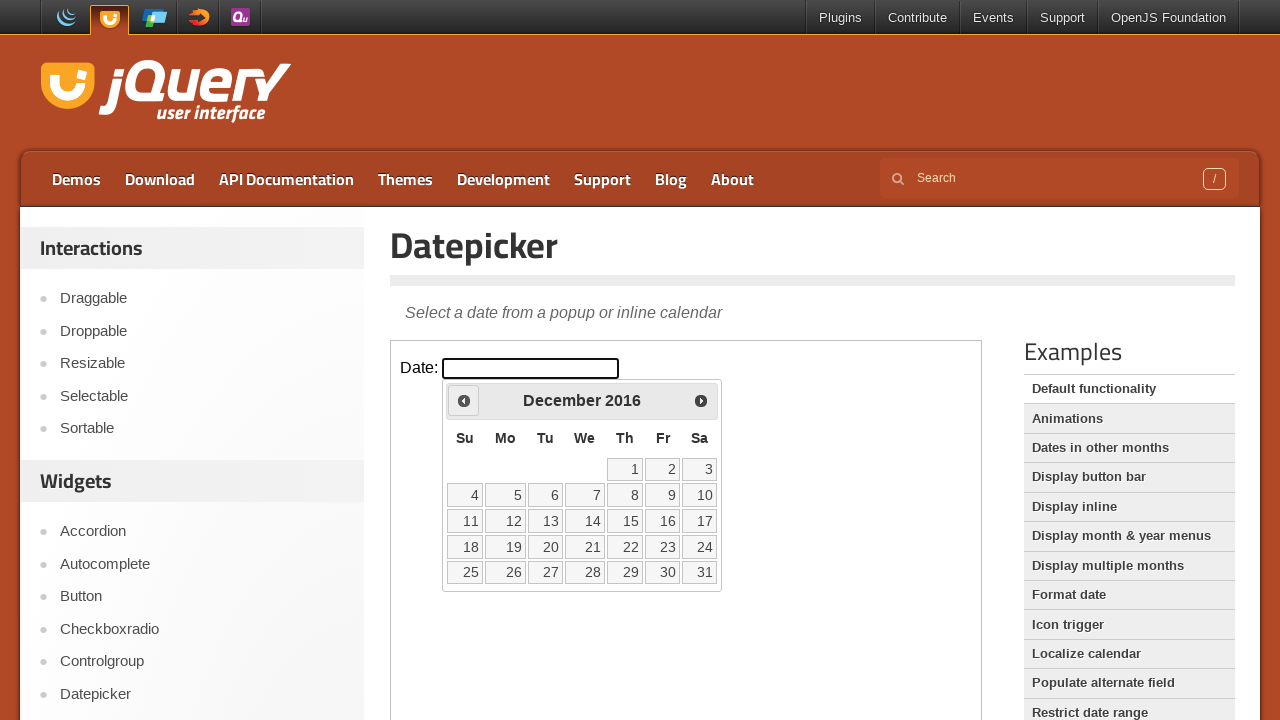

Waited 200ms for calendar to update
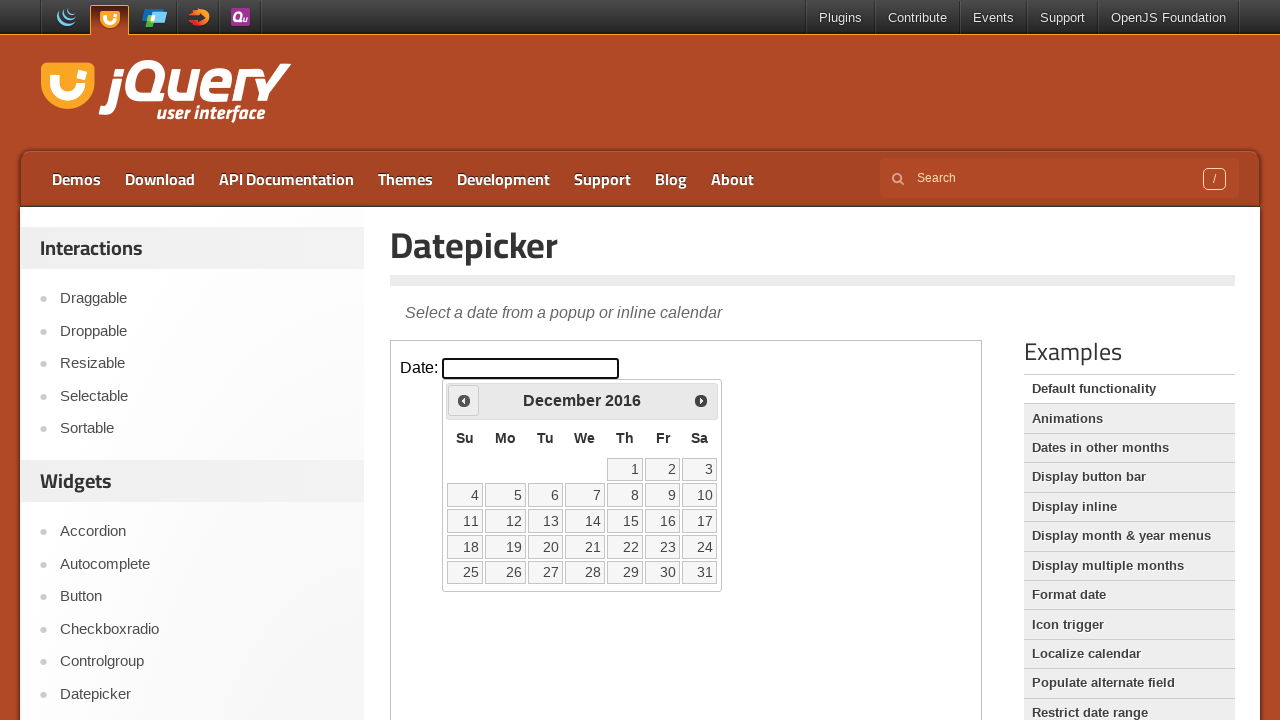

Clicked previous month button (currently at December 2016) at (464, 400) on iframe.demo-frame >> internal:control=enter-frame >> #ui-datepicker-div .ui-date
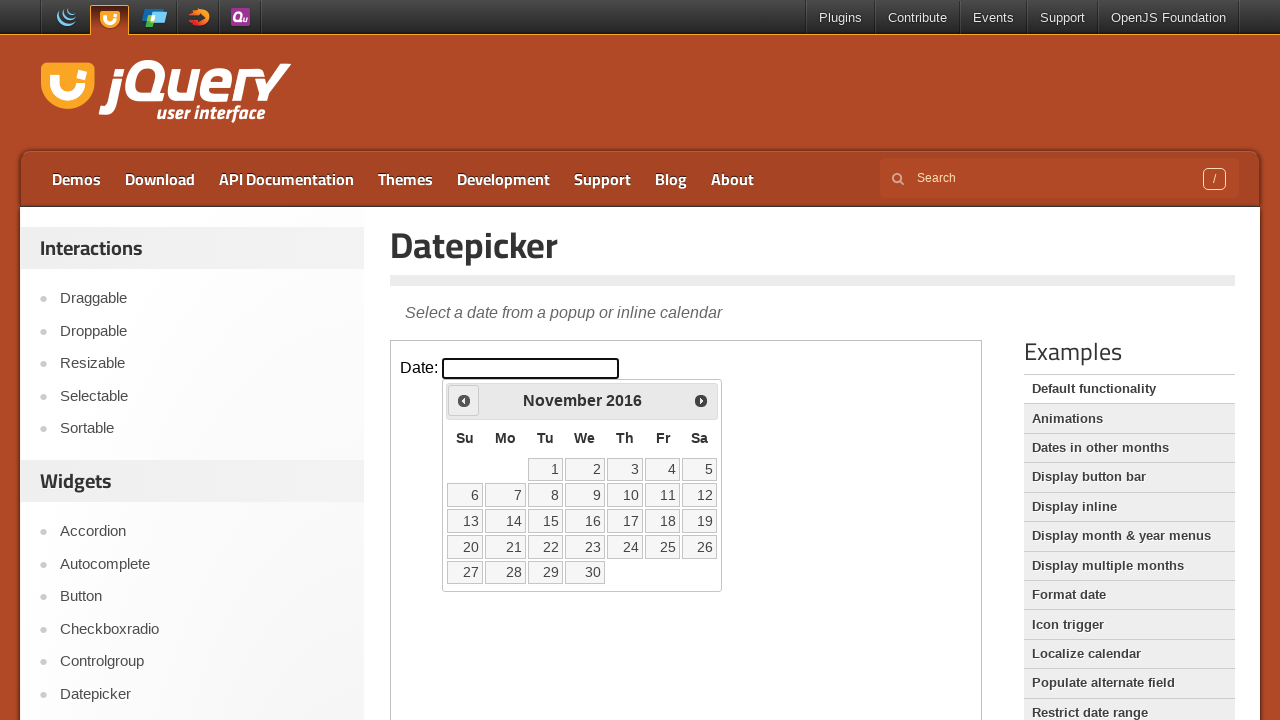

Waited 200ms for calendar to update
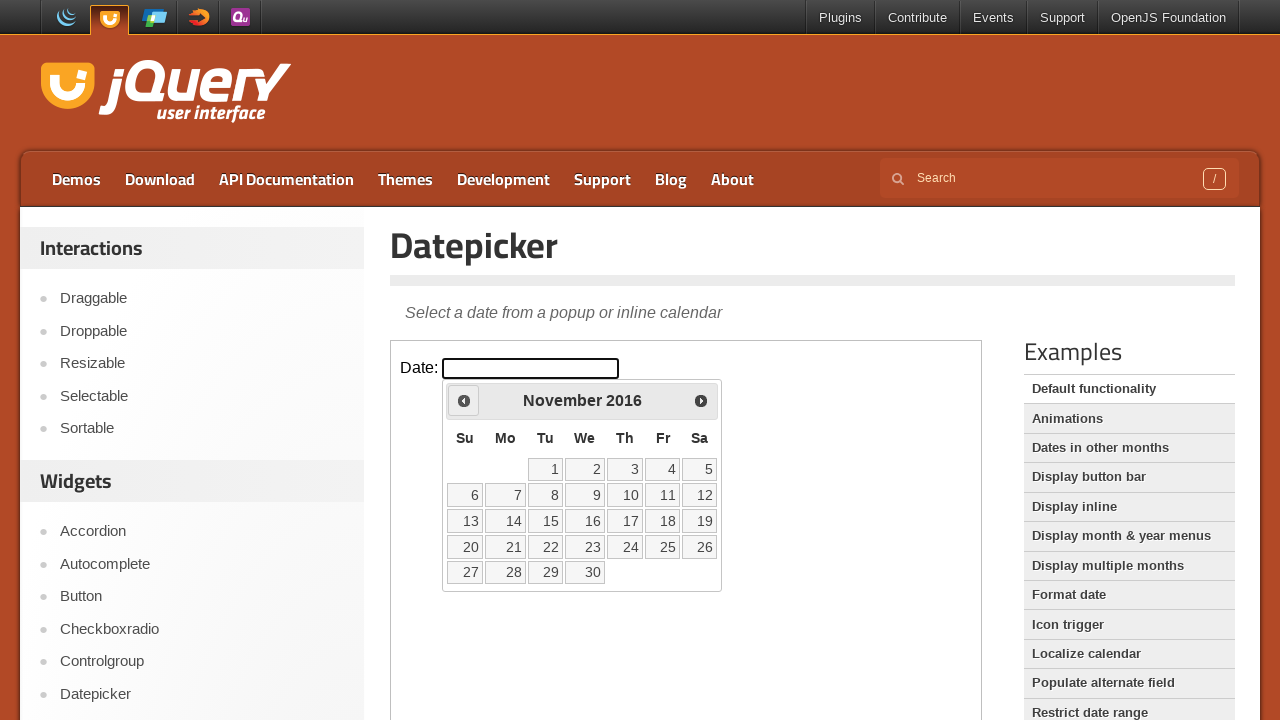

Clicked previous month button (currently at November 2016) at (464, 400) on iframe.demo-frame >> internal:control=enter-frame >> #ui-datepicker-div .ui-date
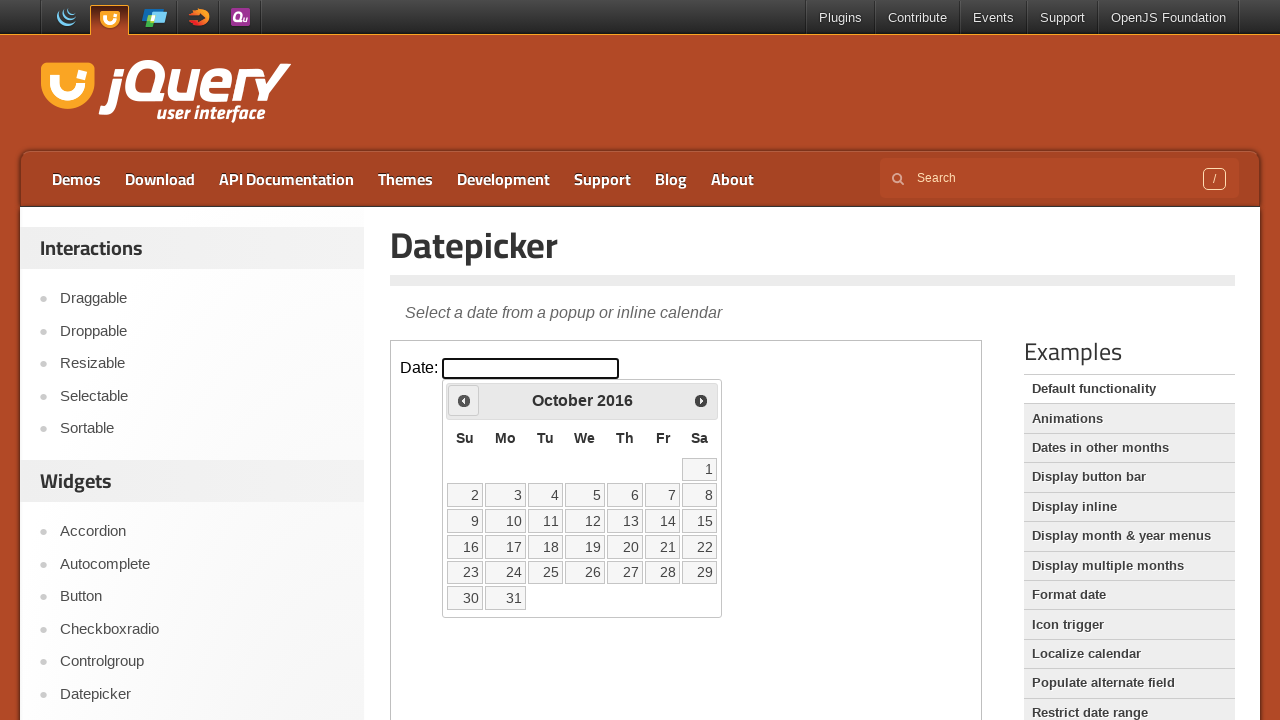

Waited 200ms for calendar to update
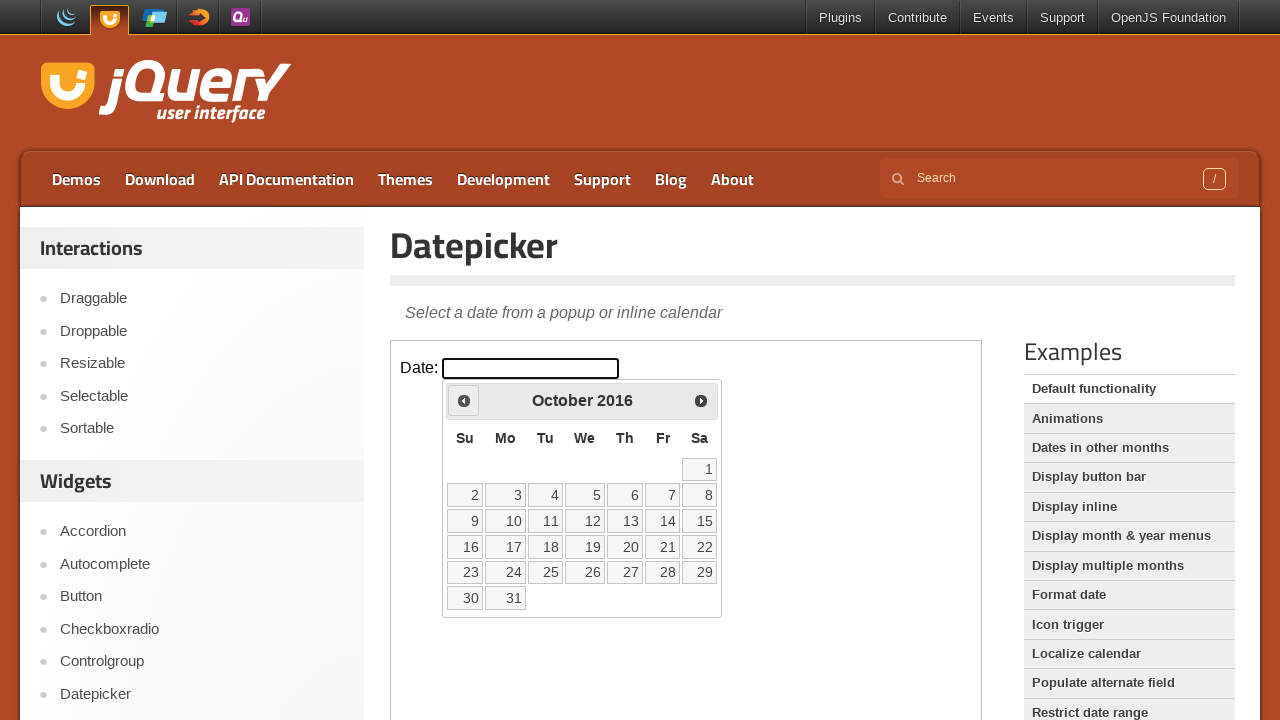

Clicked previous month button (currently at October 2016) at (464, 400) on iframe.demo-frame >> internal:control=enter-frame >> #ui-datepicker-div .ui-date
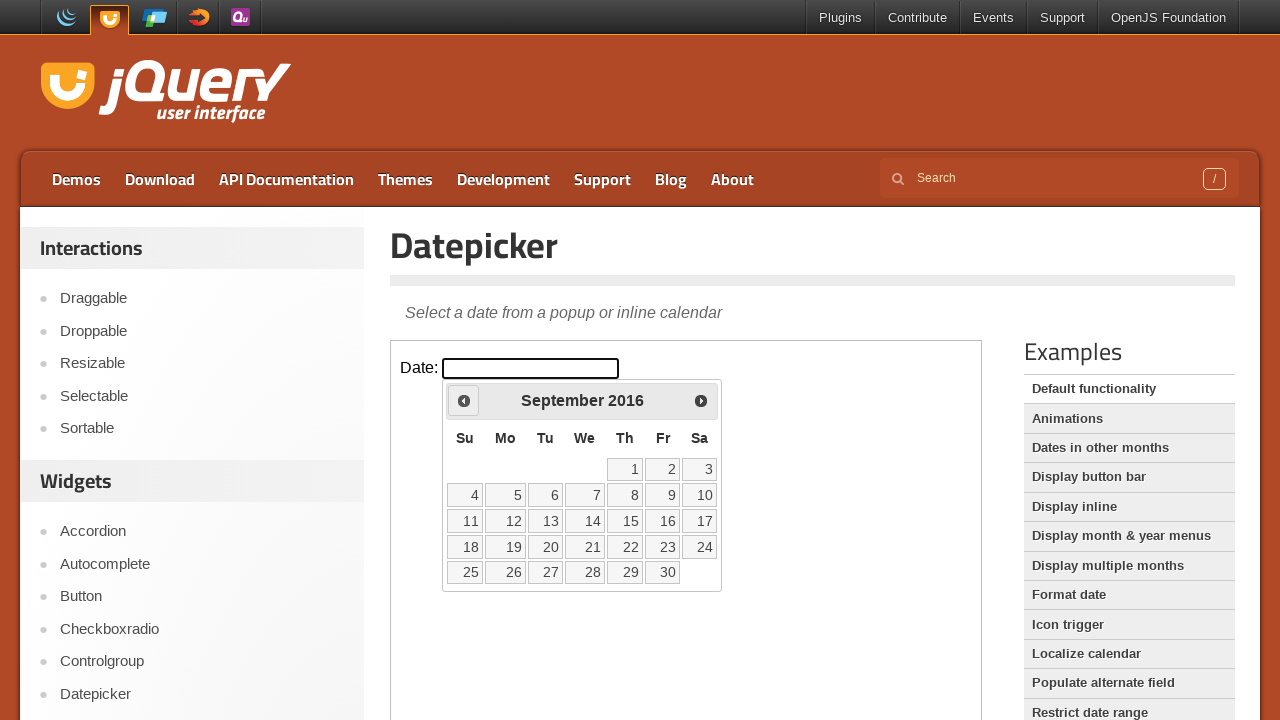

Waited 200ms for calendar to update
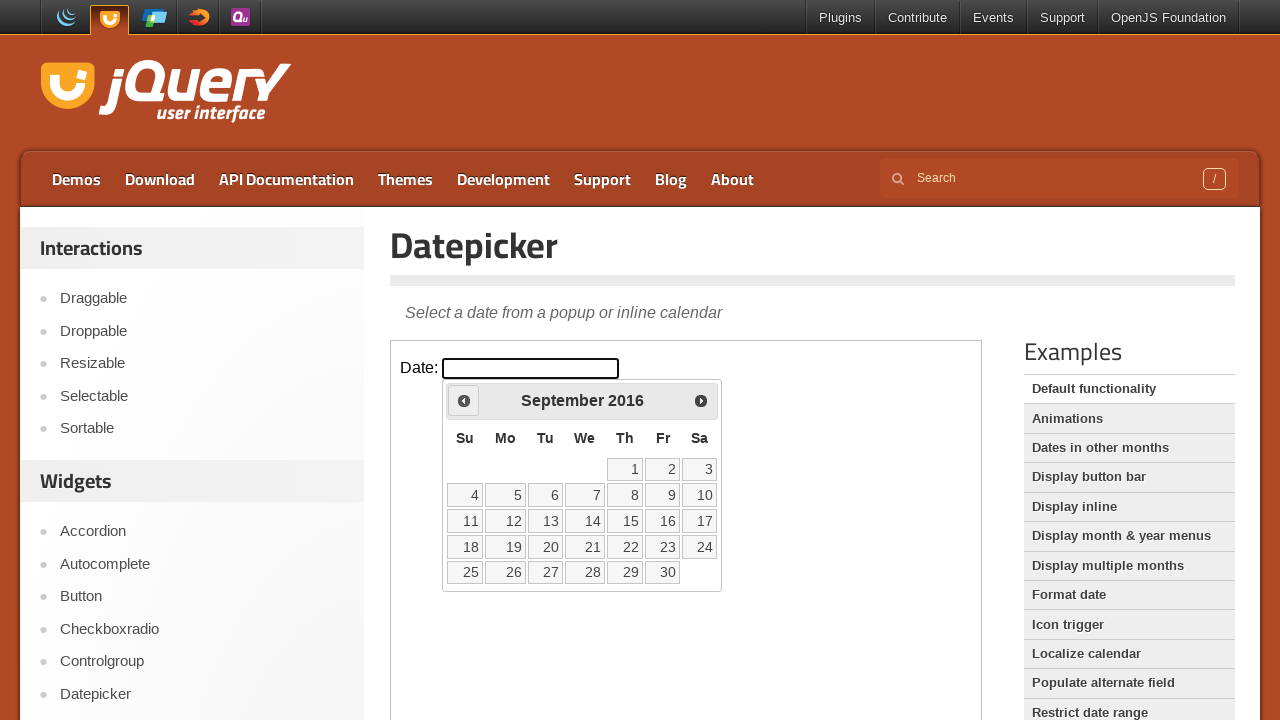

Clicked previous month button (currently at September 2016) at (464, 400) on iframe.demo-frame >> internal:control=enter-frame >> #ui-datepicker-div .ui-date
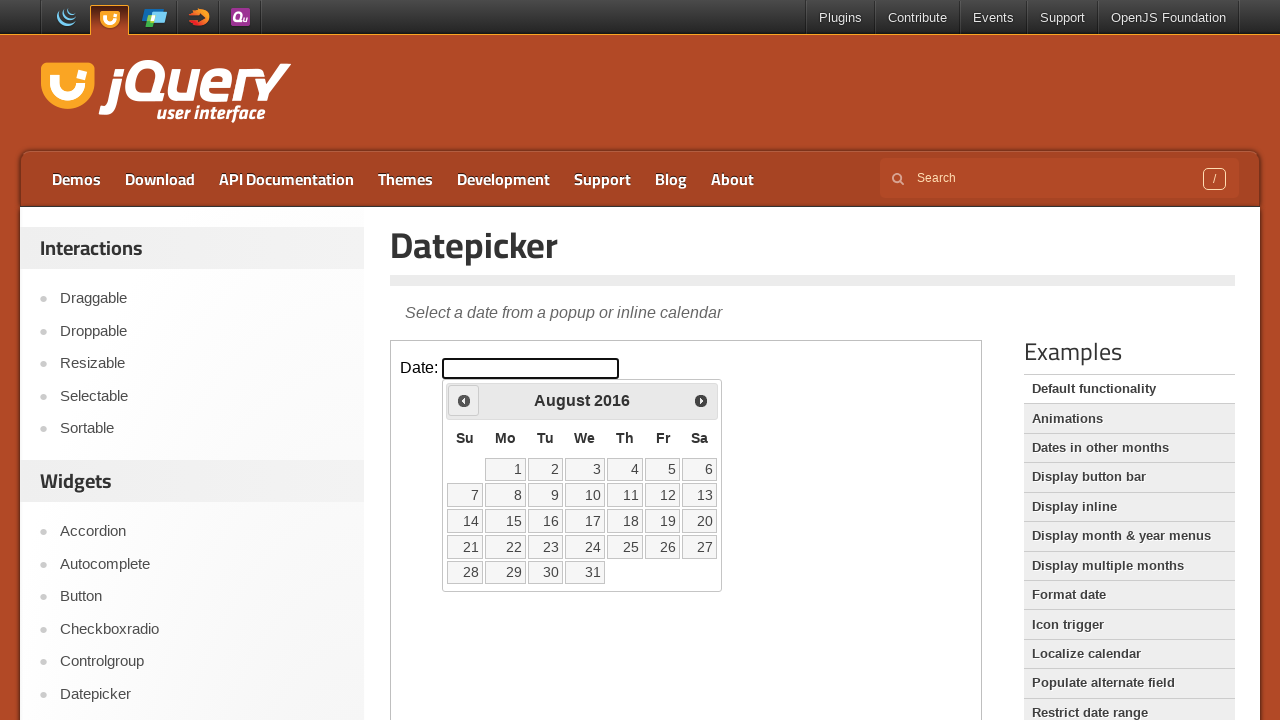

Waited 200ms for calendar to update
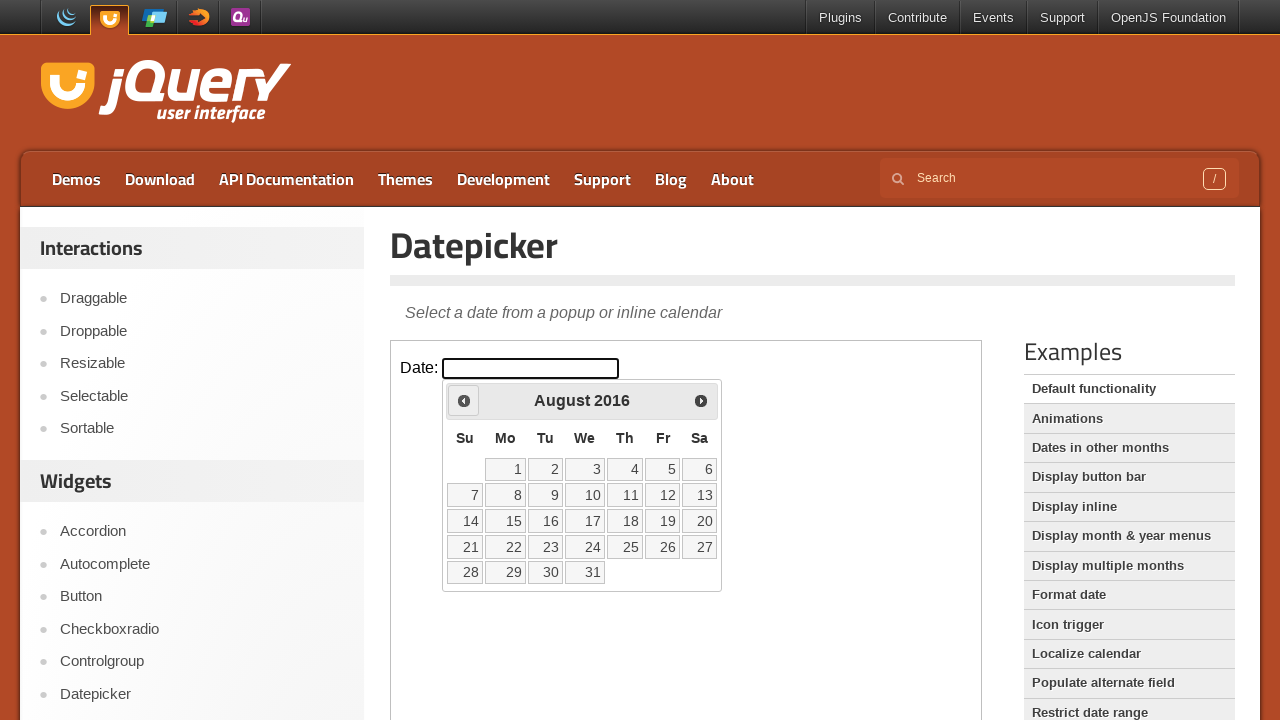

Clicked previous month button (currently at August 2016) at (464, 400) on iframe.demo-frame >> internal:control=enter-frame >> #ui-datepicker-div .ui-date
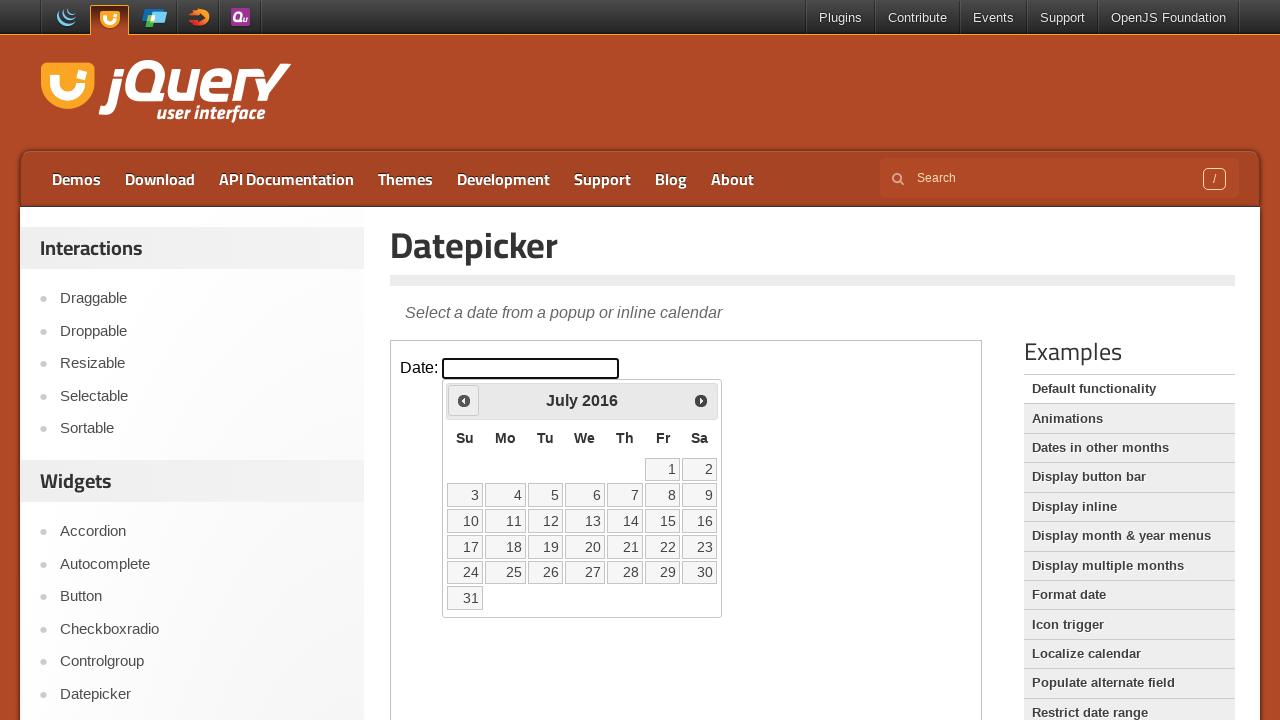

Waited 200ms for calendar to update
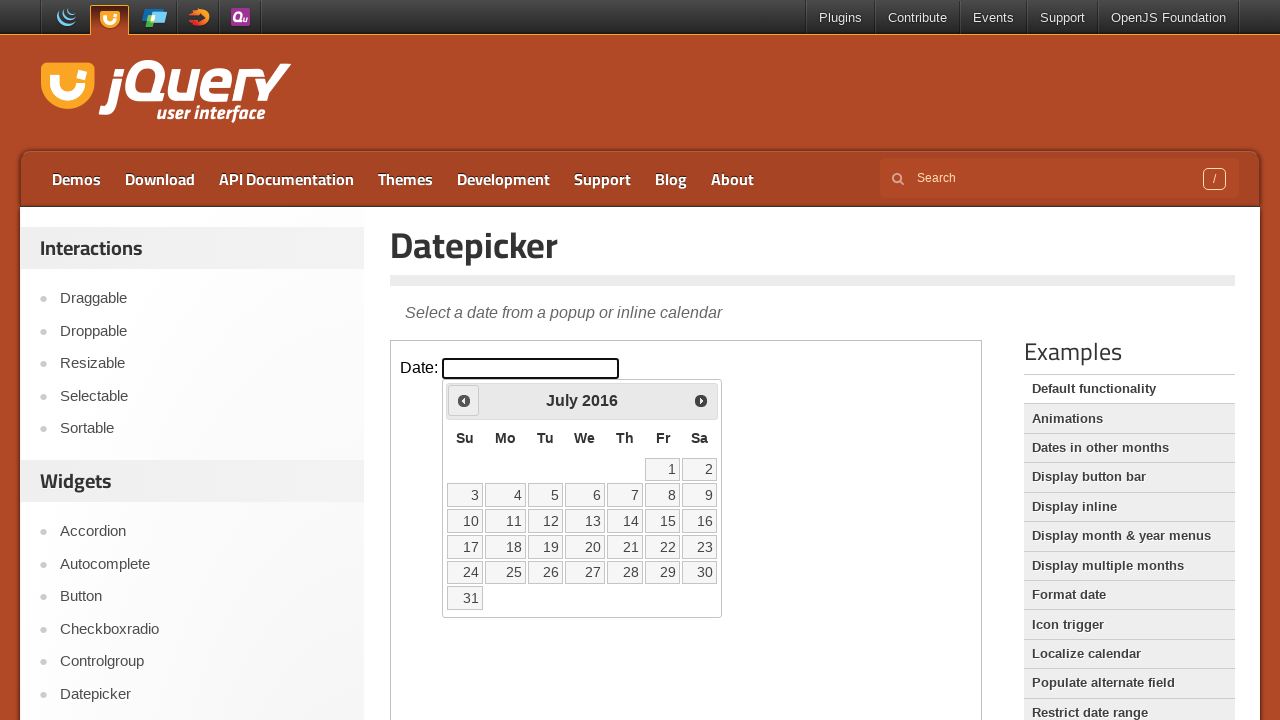

Clicked previous month button (currently at July 2016) at (464, 400) on iframe.demo-frame >> internal:control=enter-frame >> #ui-datepicker-div .ui-date
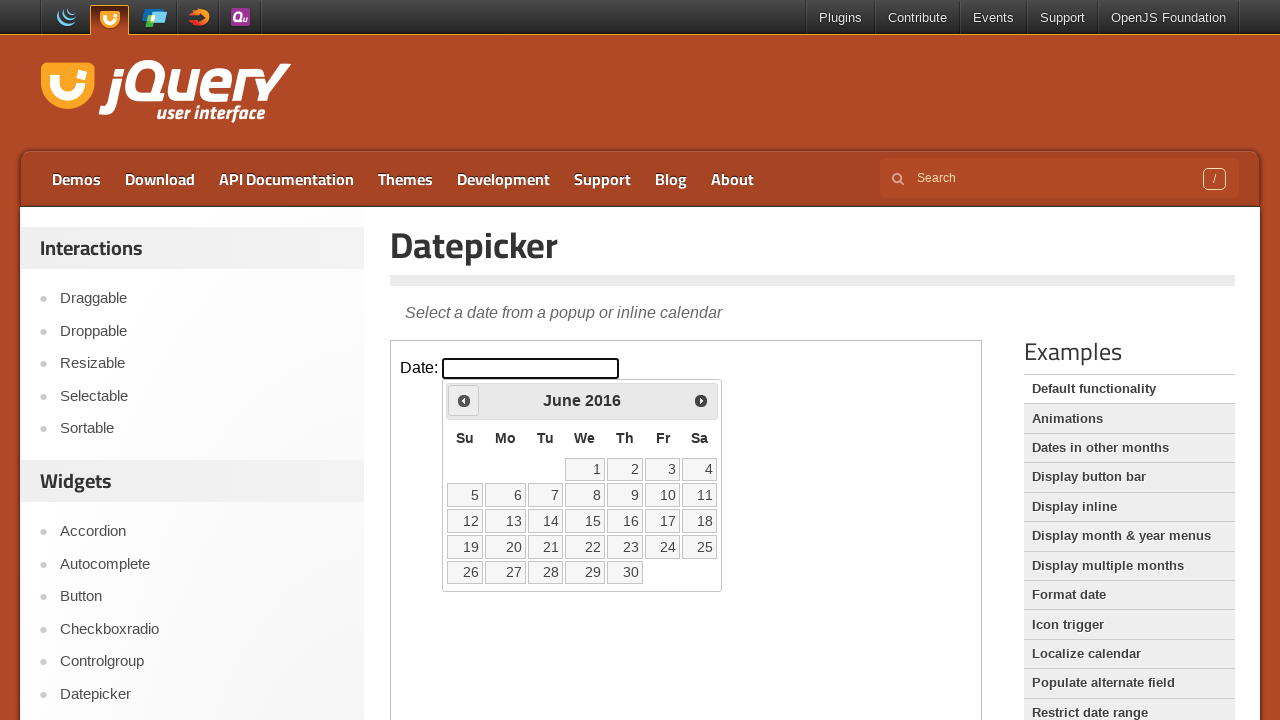

Waited 200ms for calendar to update
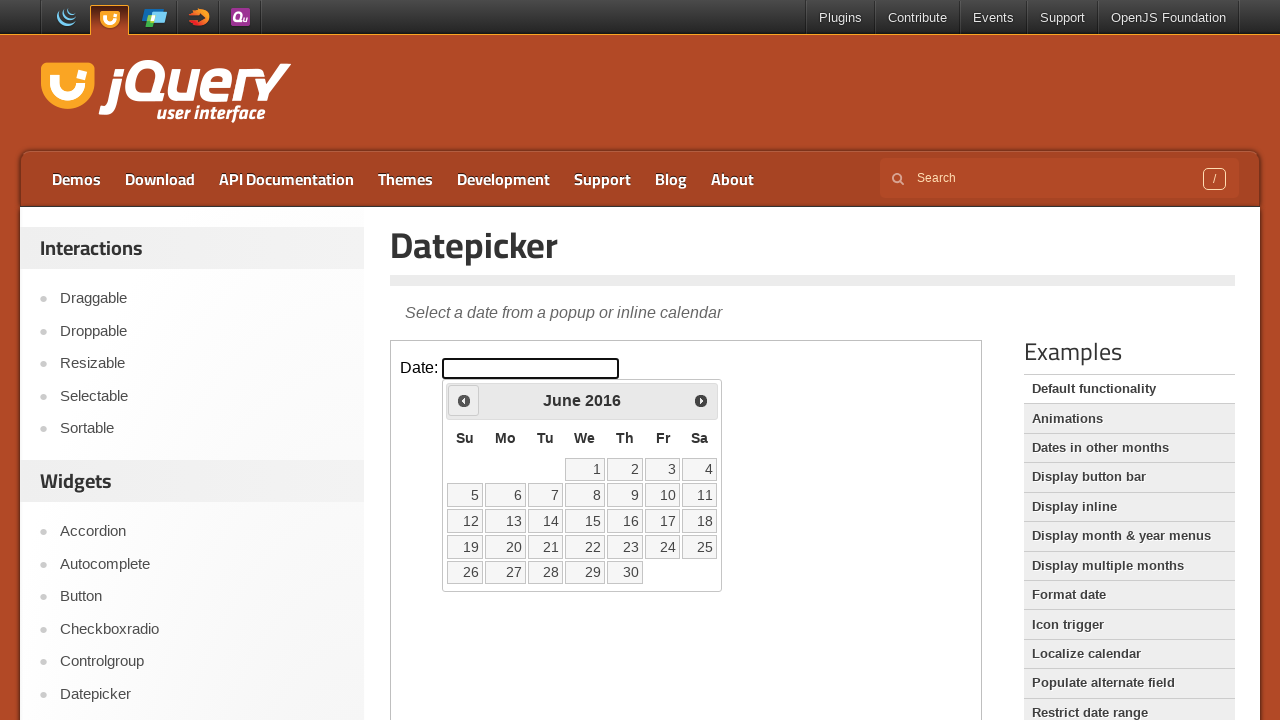

Clicked previous month button (currently at June 2016) at (464, 400) on iframe.demo-frame >> internal:control=enter-frame >> #ui-datepicker-div .ui-date
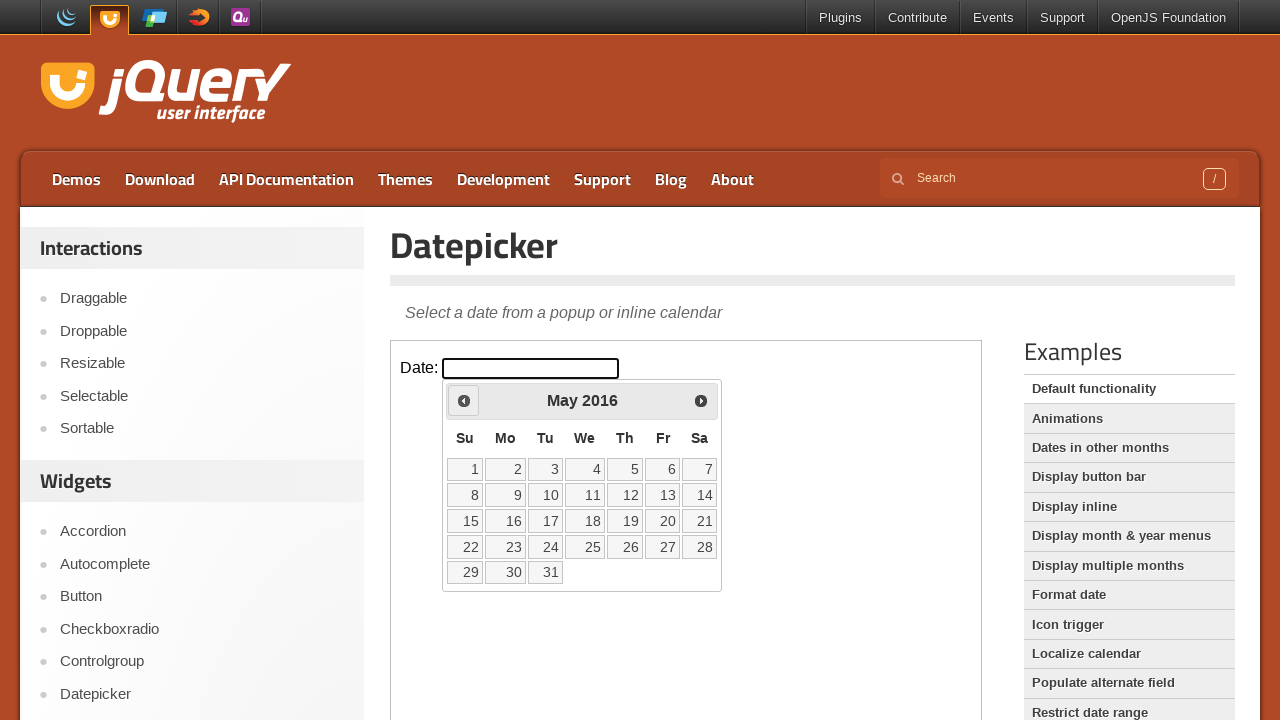

Waited 200ms for calendar to update
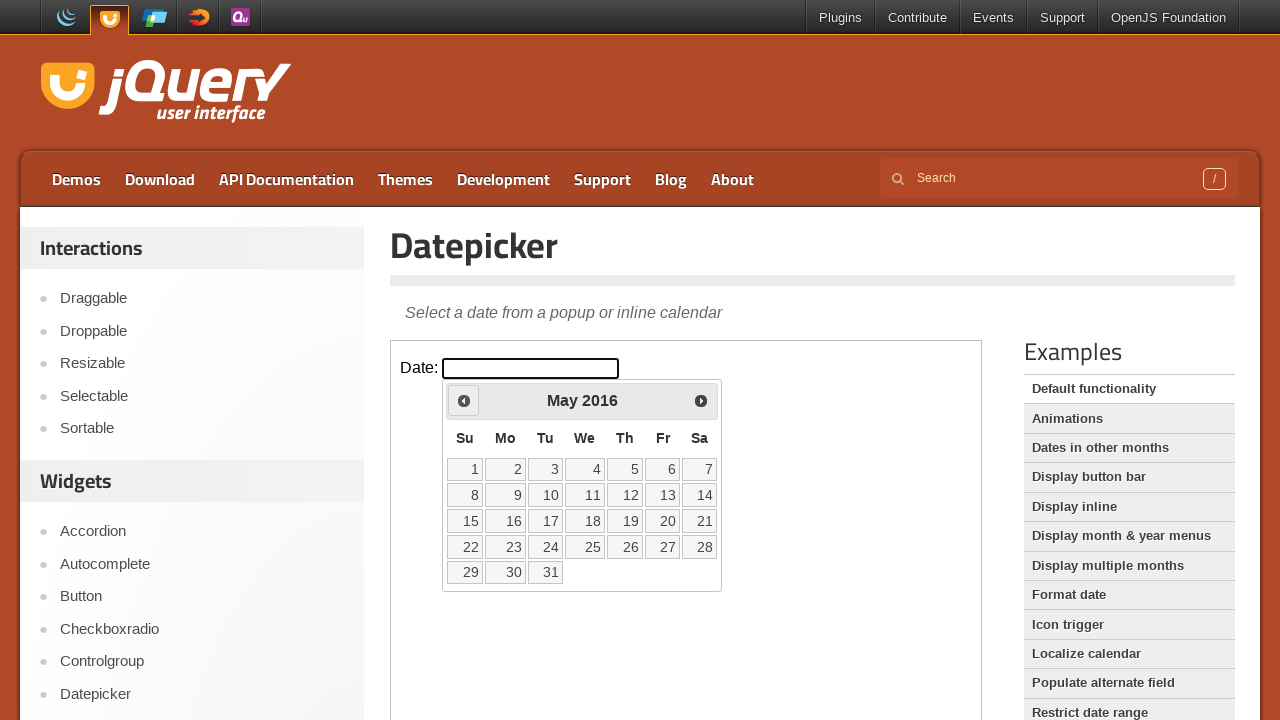

Clicked previous month button (currently at May 2016) at (464, 400) on iframe.demo-frame >> internal:control=enter-frame >> #ui-datepicker-div .ui-date
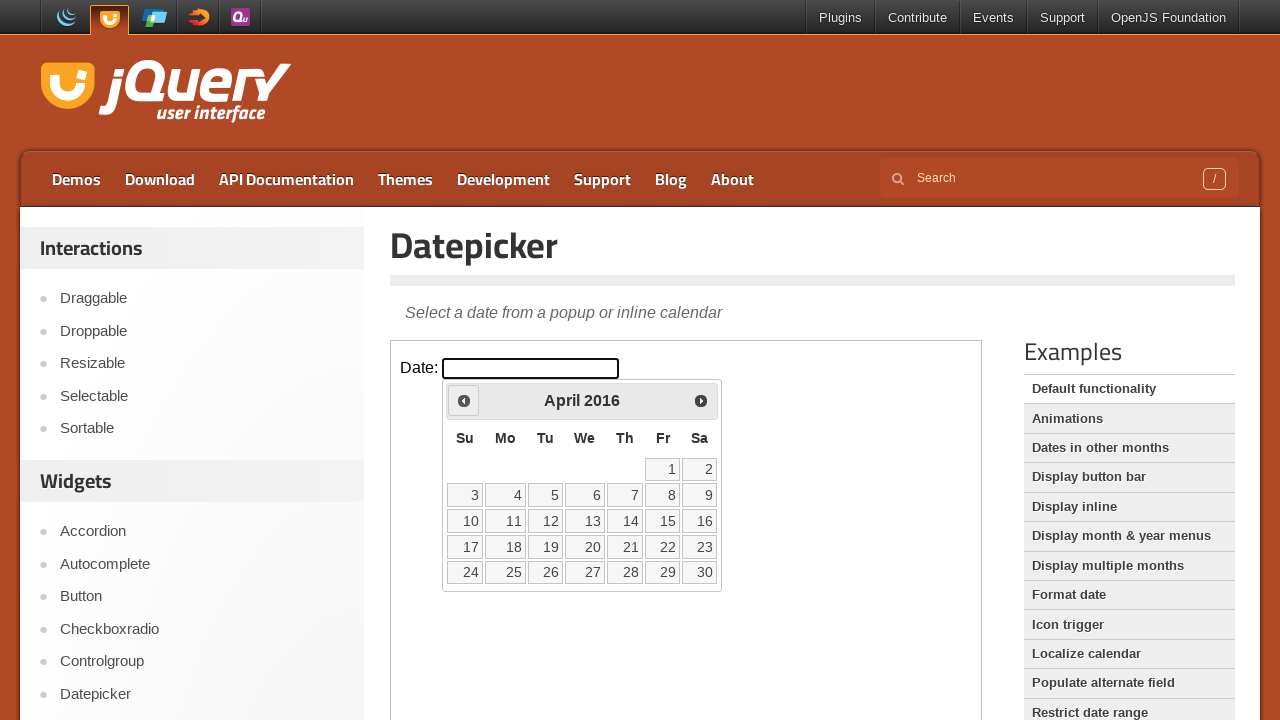

Waited 200ms for calendar to update
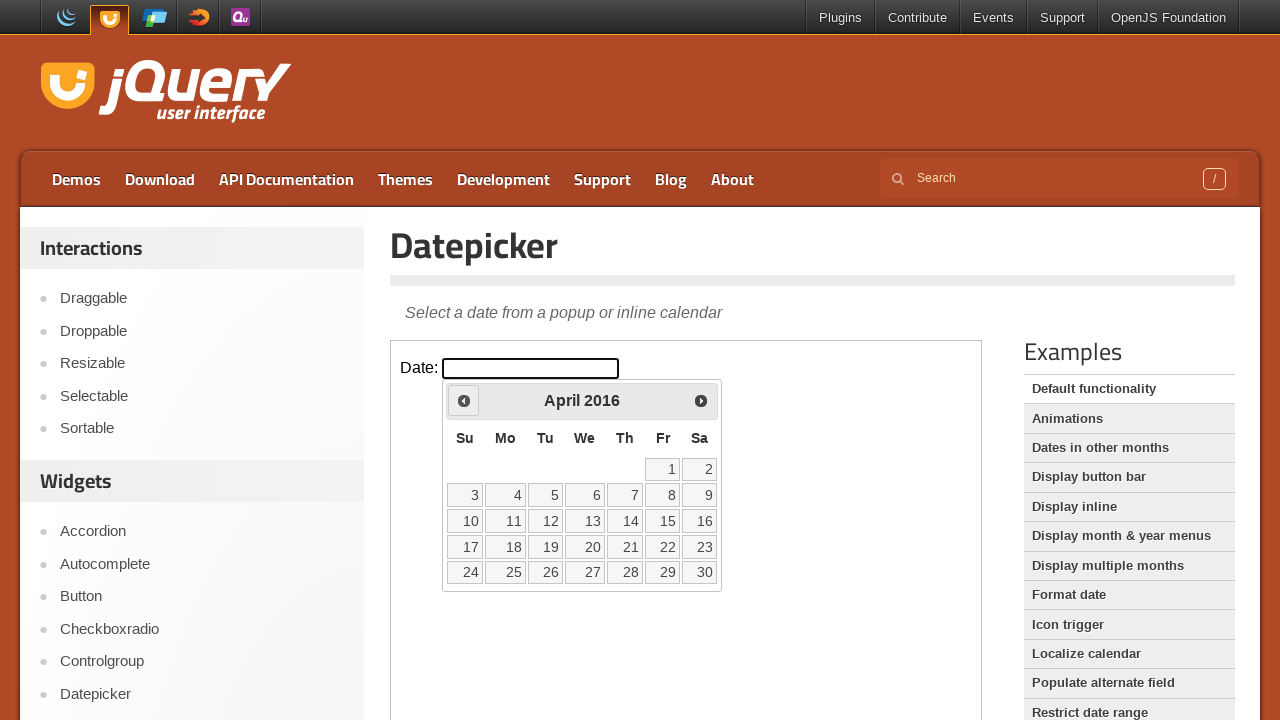

Clicked previous month button (currently at April 2016) at (464, 400) on iframe.demo-frame >> internal:control=enter-frame >> #ui-datepicker-div .ui-date
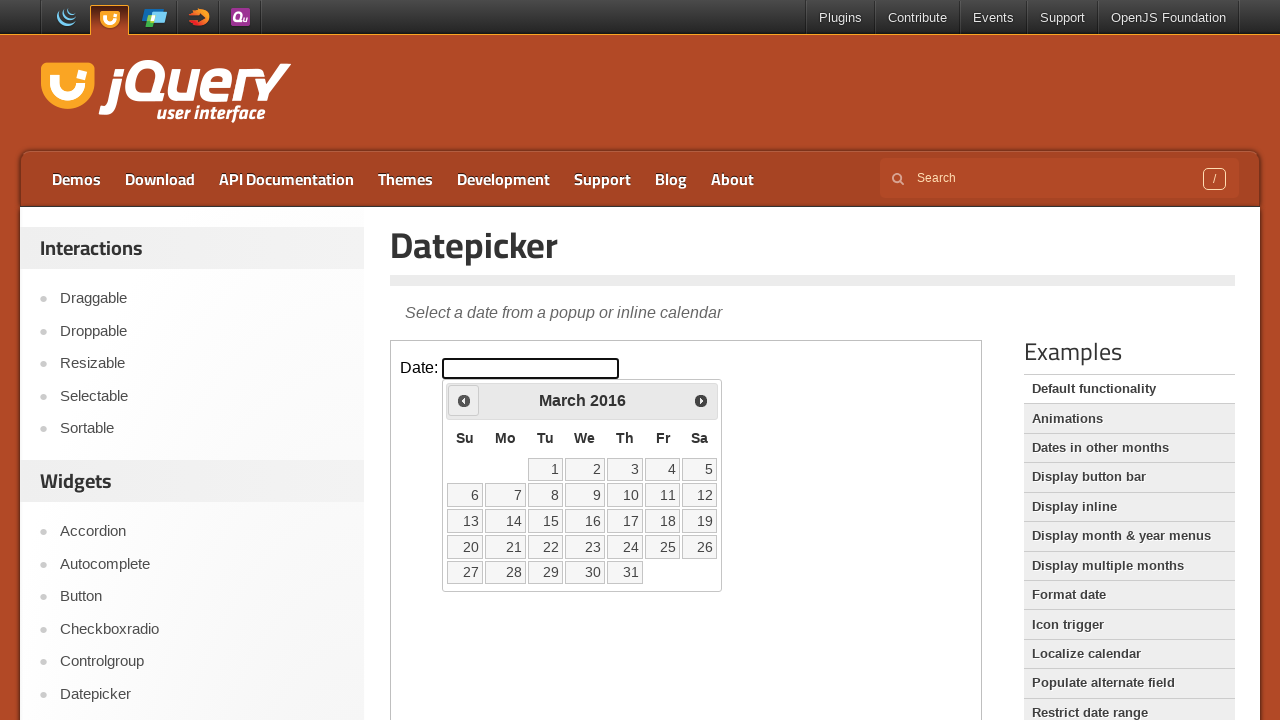

Waited 200ms for calendar to update
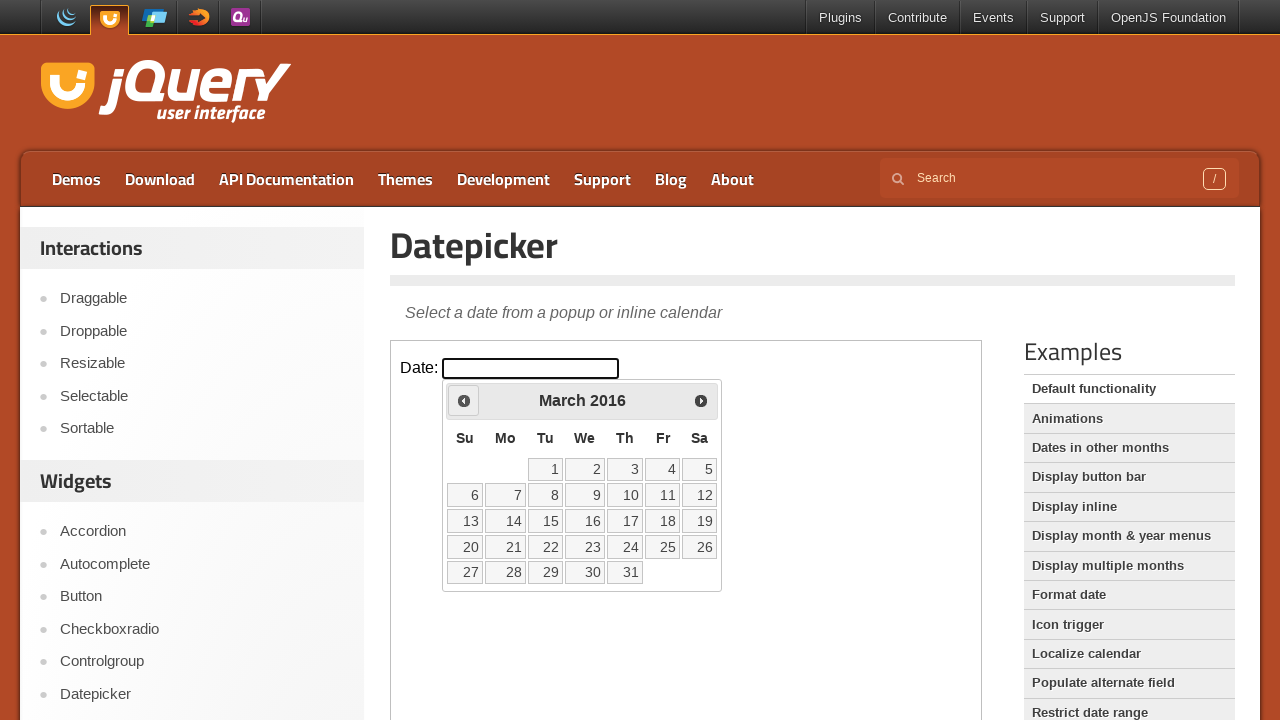

Clicked previous month button (currently at March 2016) at (464, 400) on iframe.demo-frame >> internal:control=enter-frame >> #ui-datepicker-div .ui-date
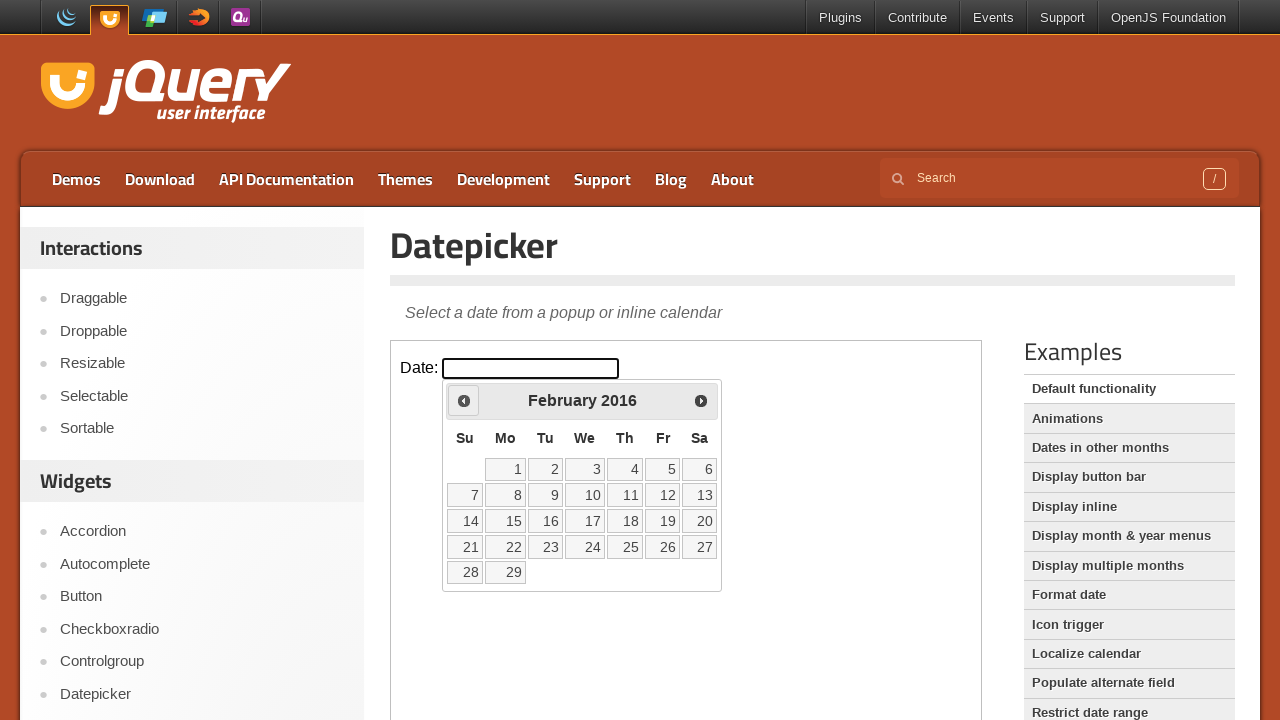

Waited 200ms for calendar to update
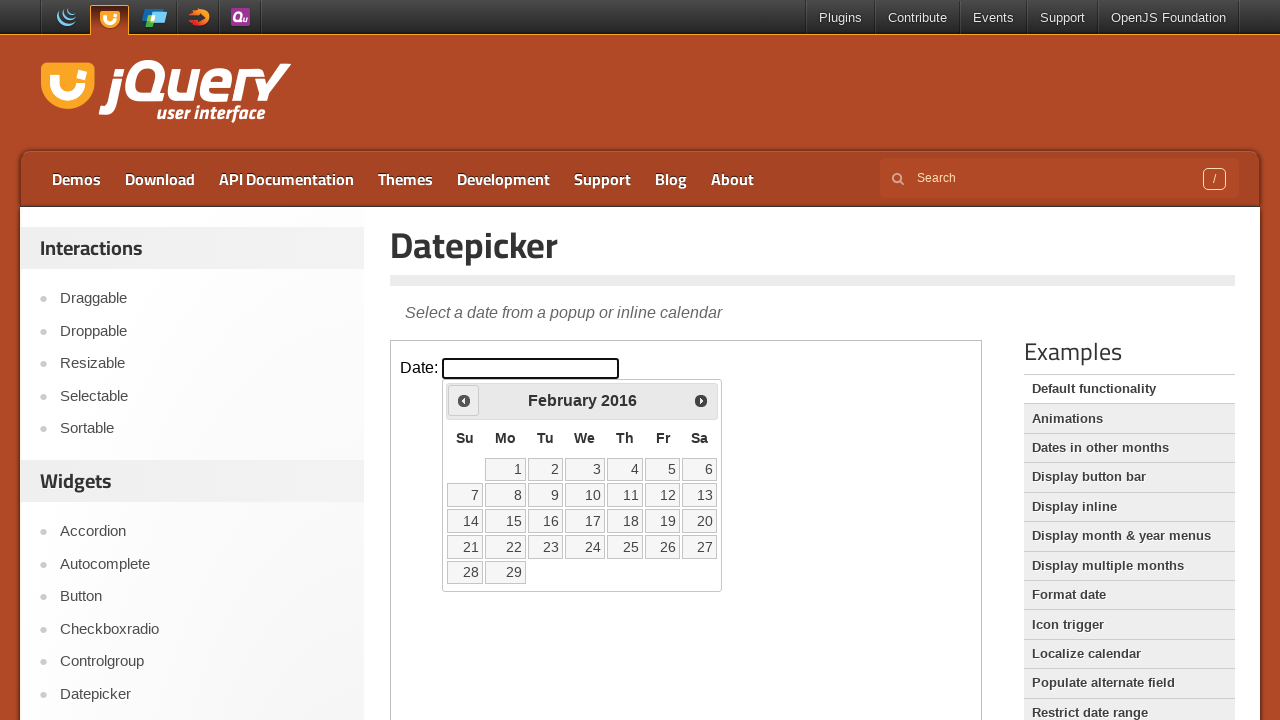

Clicked previous month button (currently at February 2016) at (464, 400) on iframe.demo-frame >> internal:control=enter-frame >> #ui-datepicker-div .ui-date
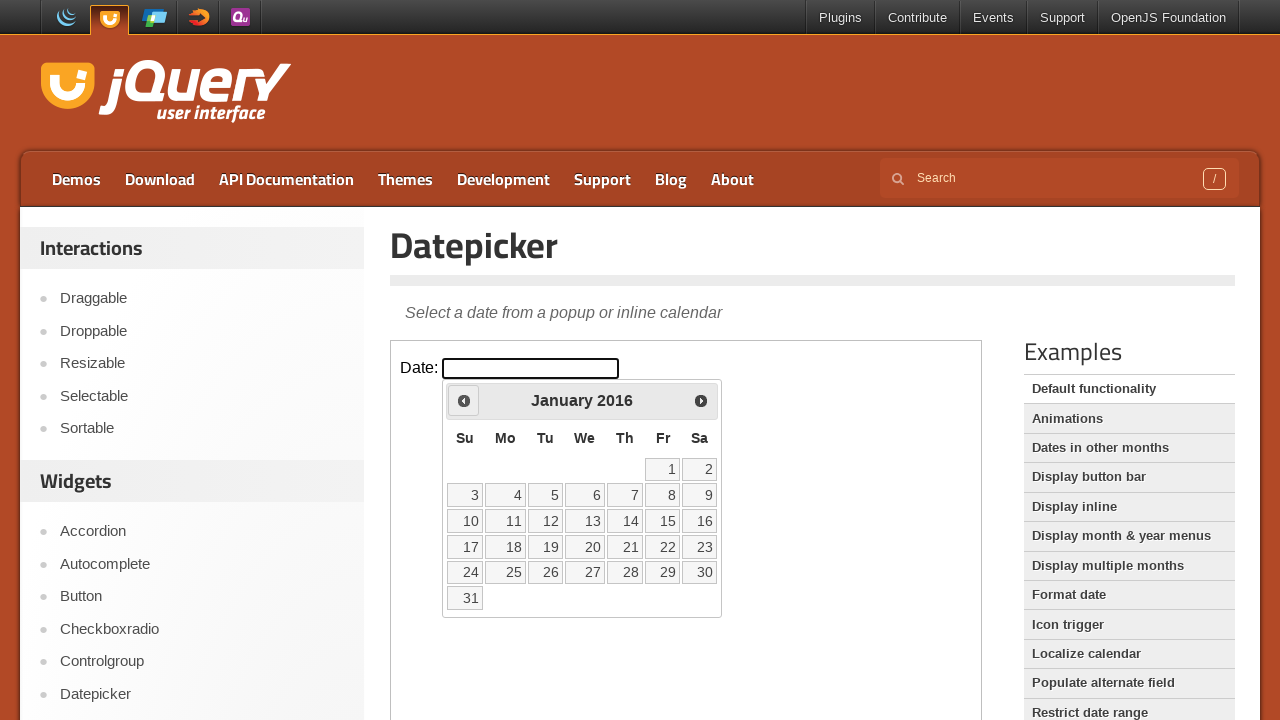

Waited 200ms for calendar to update
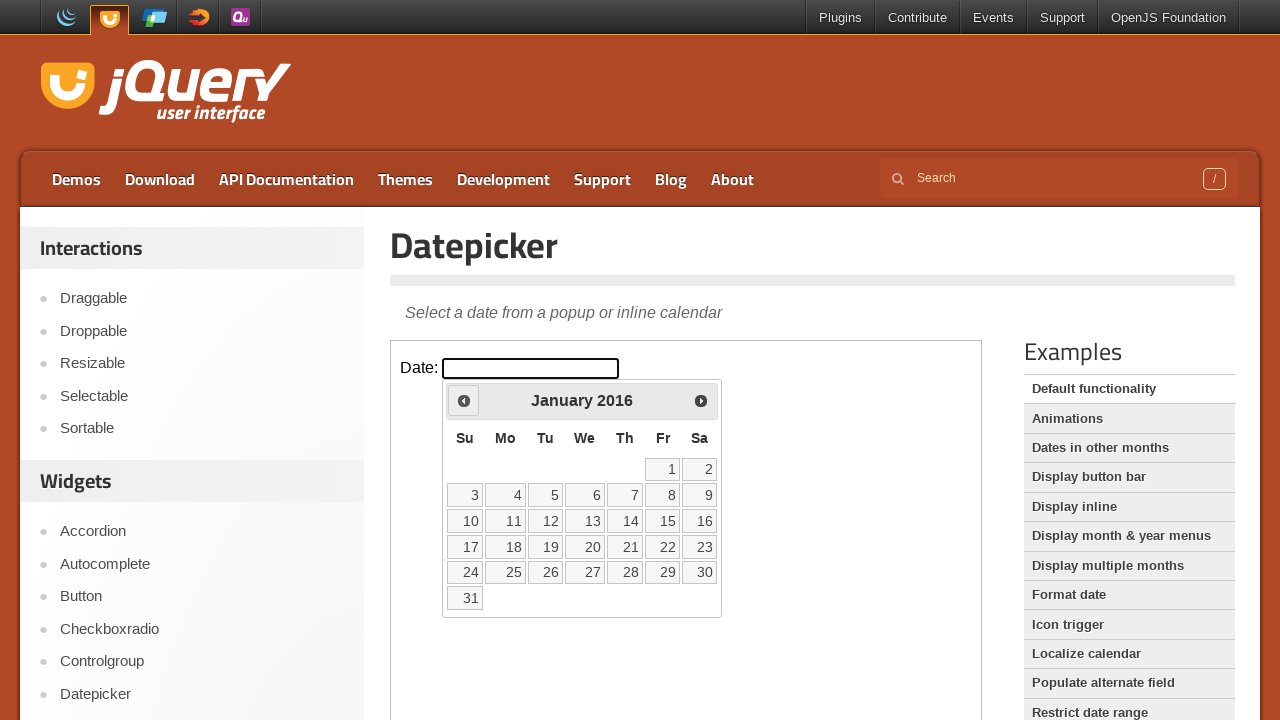

Clicked previous month button (currently at January 2016) at (464, 400) on iframe.demo-frame >> internal:control=enter-frame >> #ui-datepicker-div .ui-date
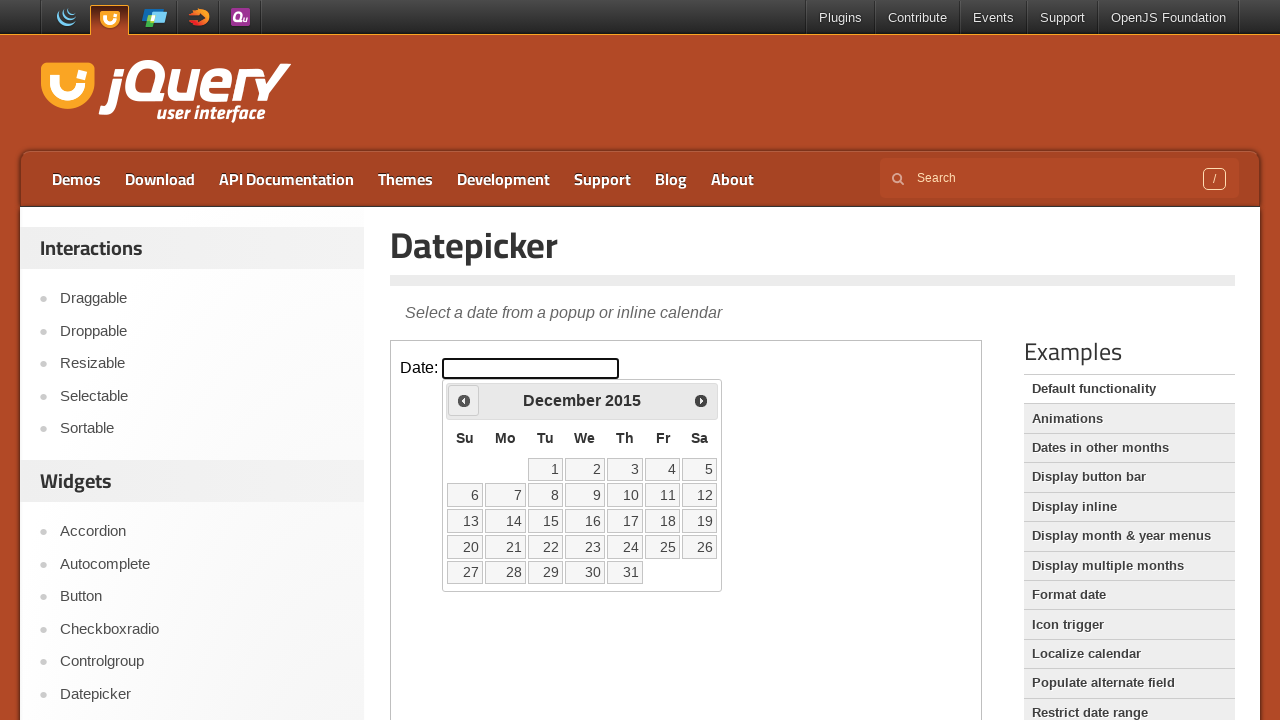

Waited 200ms for calendar to update
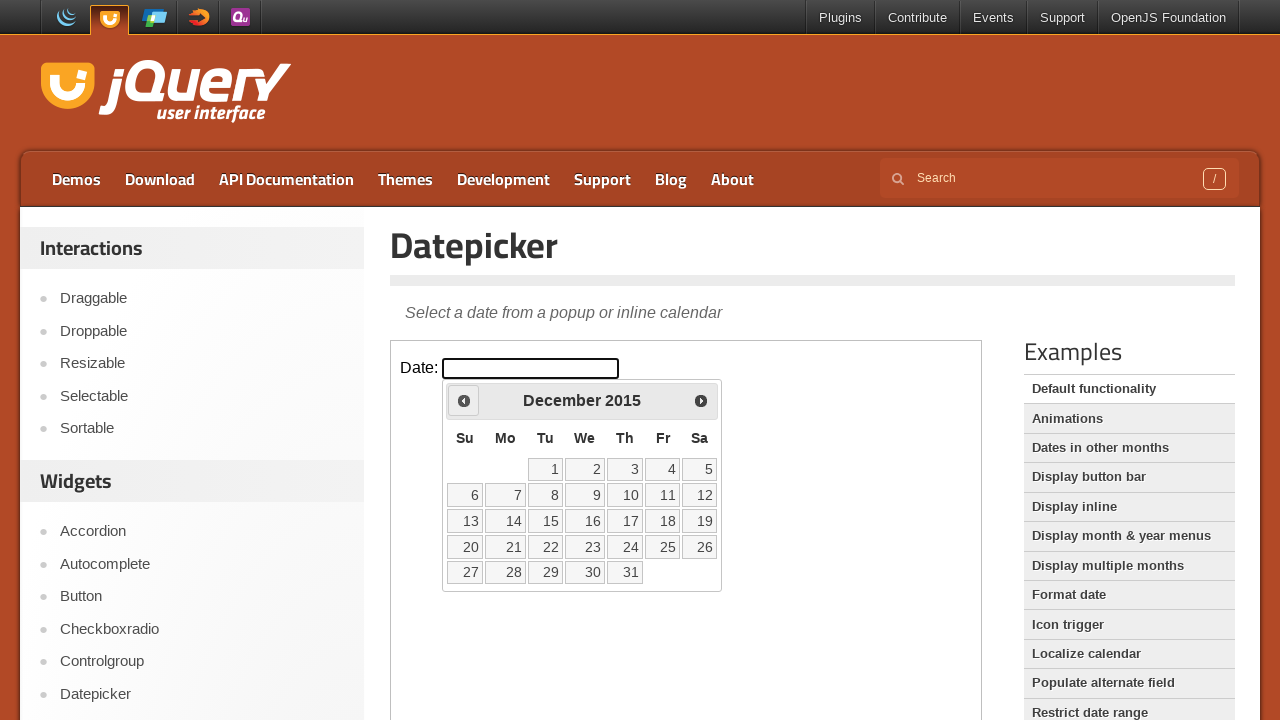

Clicked previous month button (currently at December 2015) at (464, 400) on iframe.demo-frame >> internal:control=enter-frame >> #ui-datepicker-div .ui-date
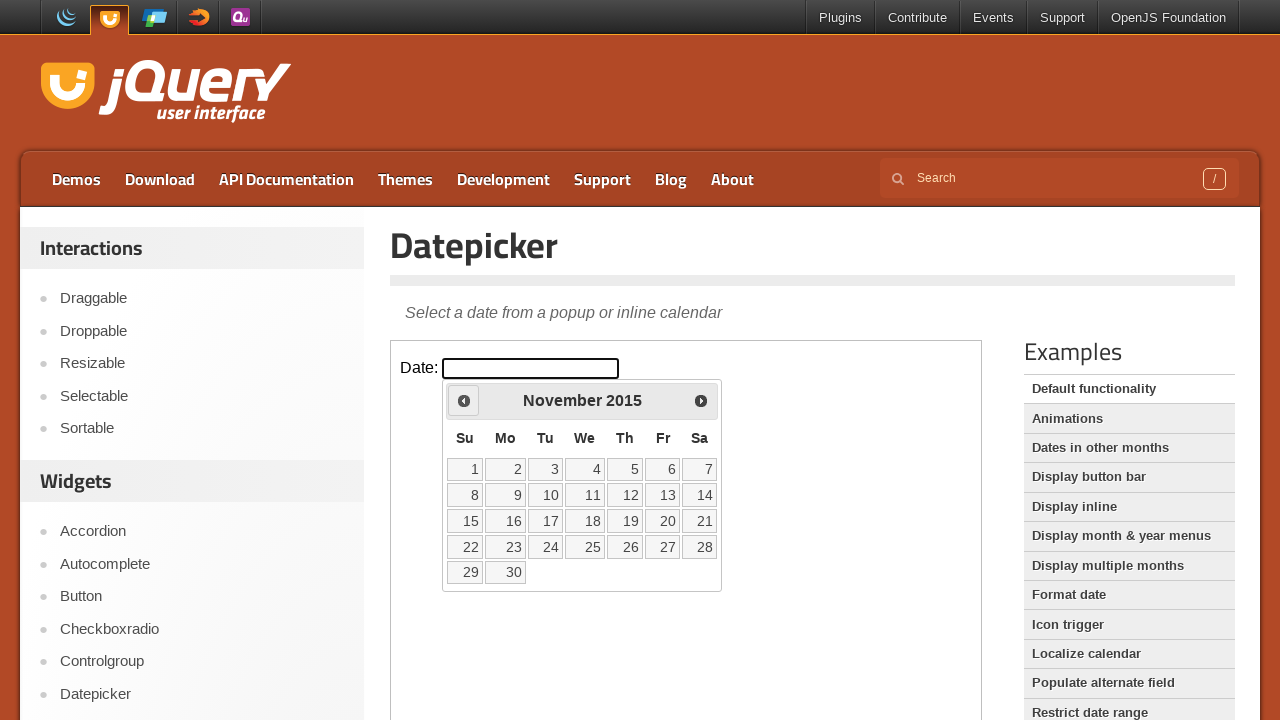

Waited 200ms for calendar to update
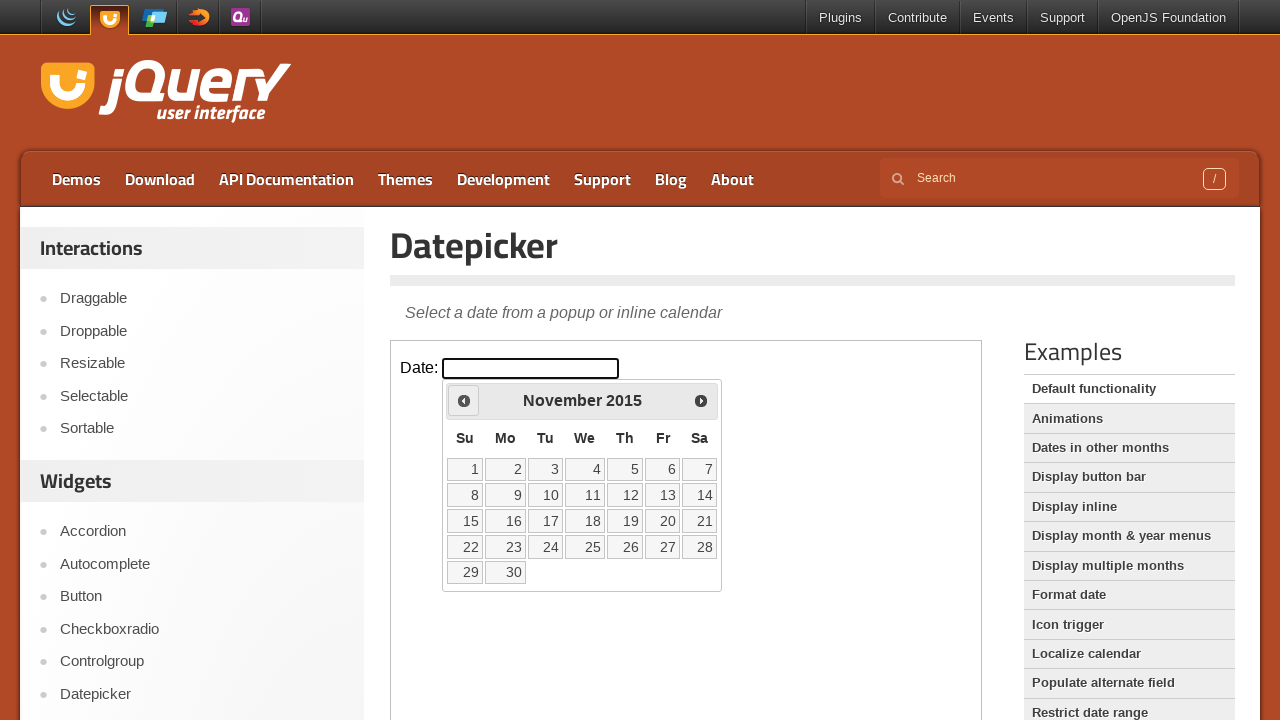

Clicked previous month button (currently at November 2015) at (464, 400) on iframe.demo-frame >> internal:control=enter-frame >> #ui-datepicker-div .ui-date
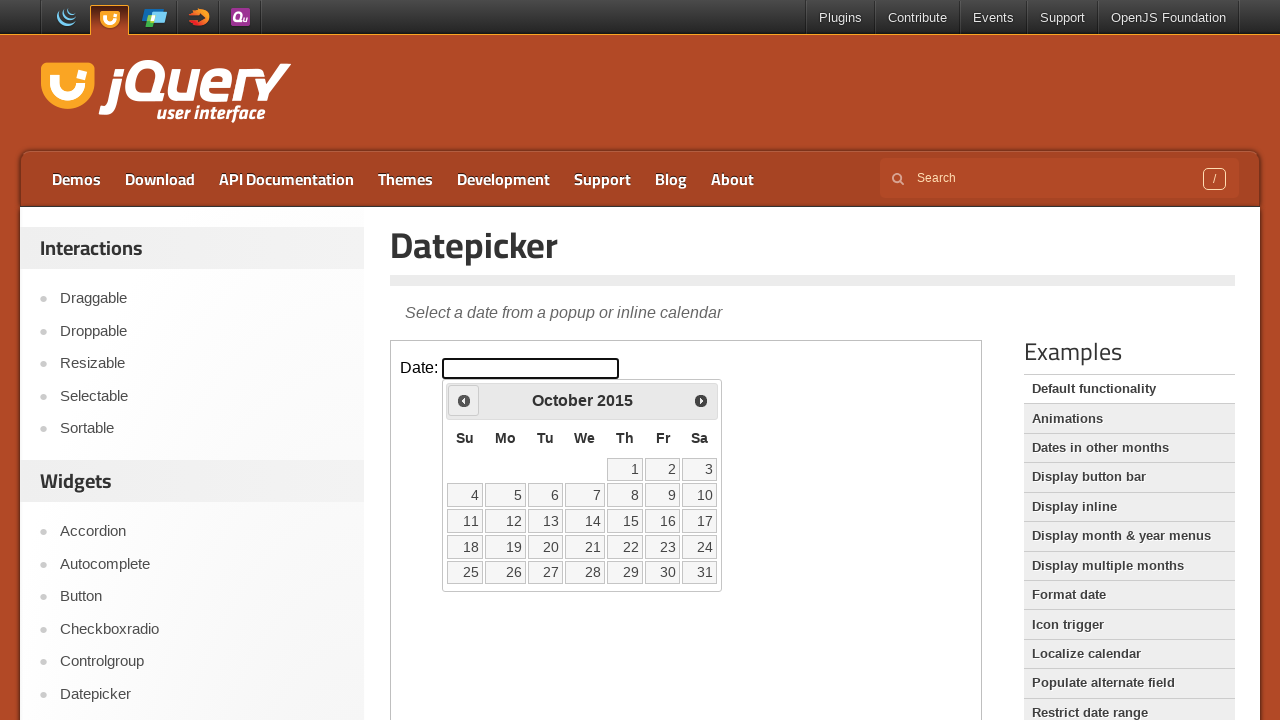

Waited 200ms for calendar to update
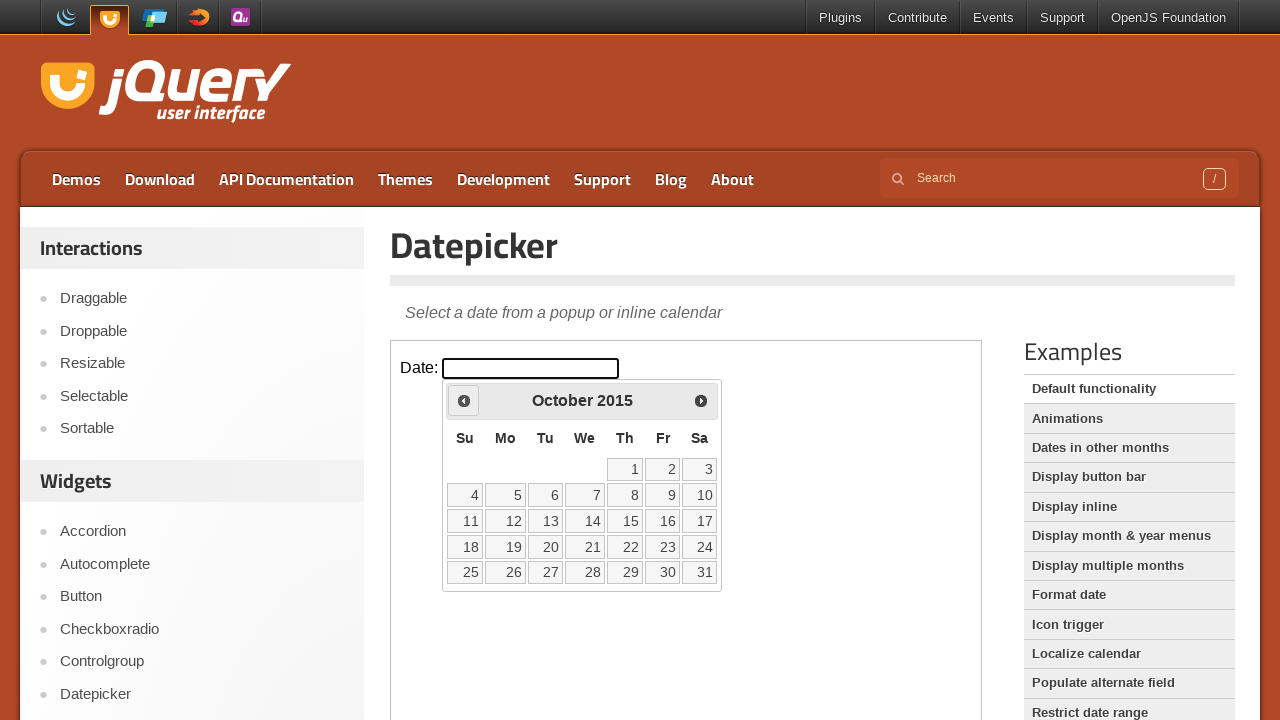

Clicked previous month button (currently at October 2015) at (464, 400) on iframe.demo-frame >> internal:control=enter-frame >> #ui-datepicker-div .ui-date
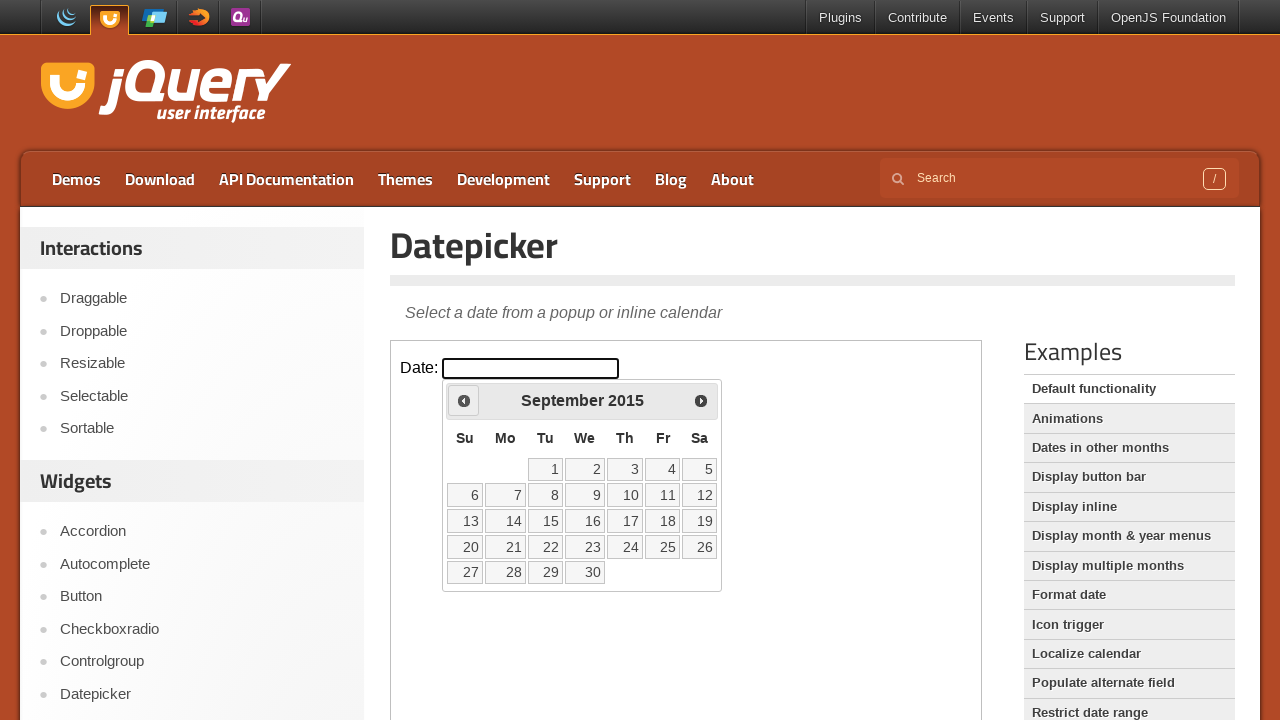

Waited 200ms for calendar to update
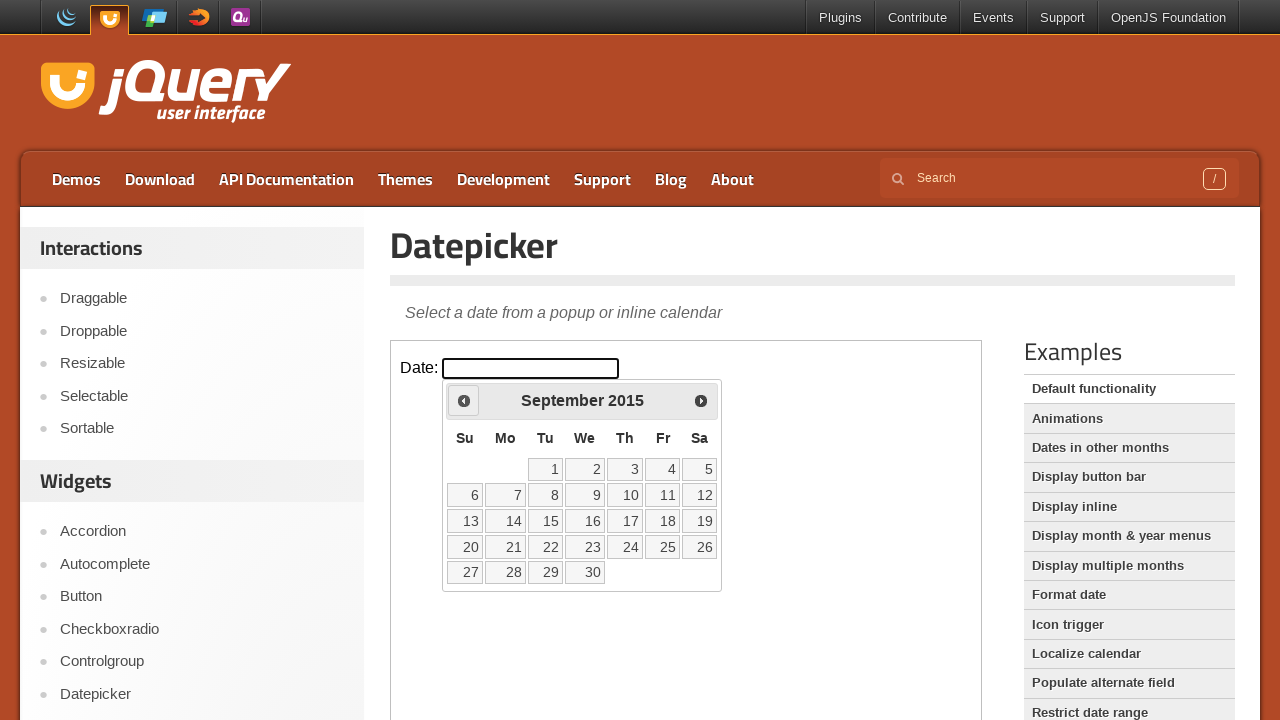

Clicked previous month button (currently at September 2015) at (464, 400) on iframe.demo-frame >> internal:control=enter-frame >> #ui-datepicker-div .ui-date
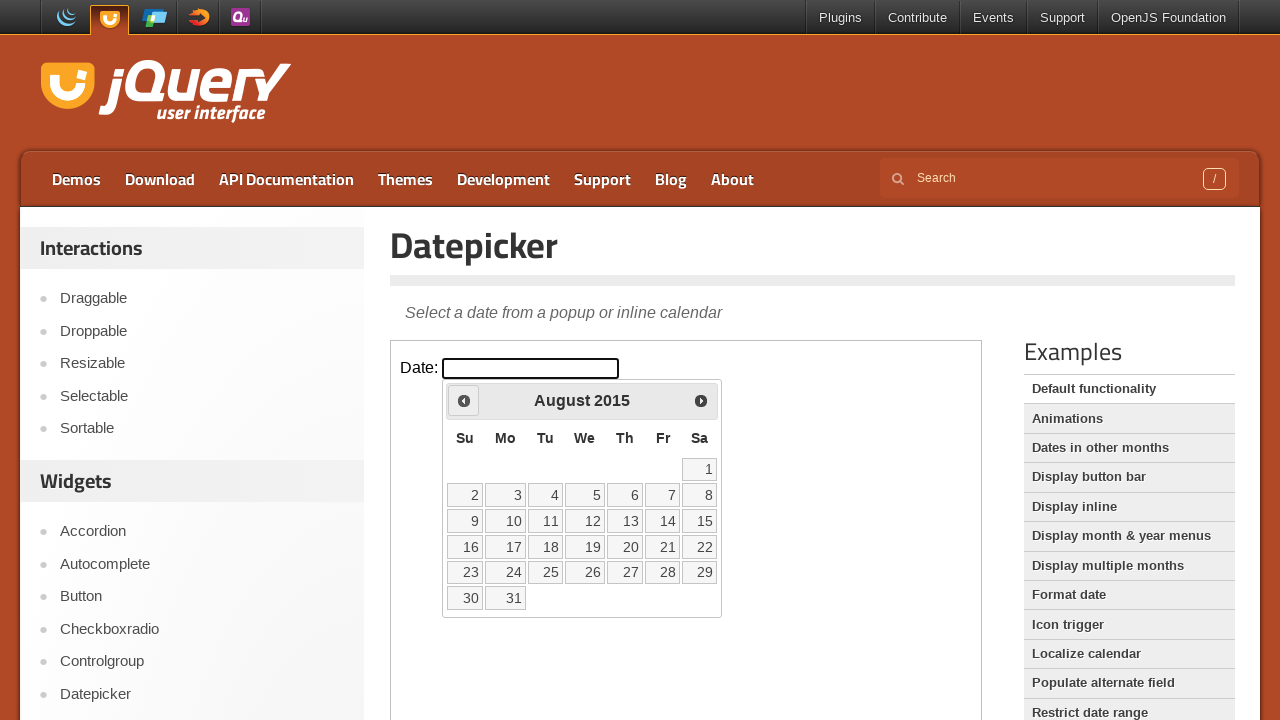

Waited 200ms for calendar to update
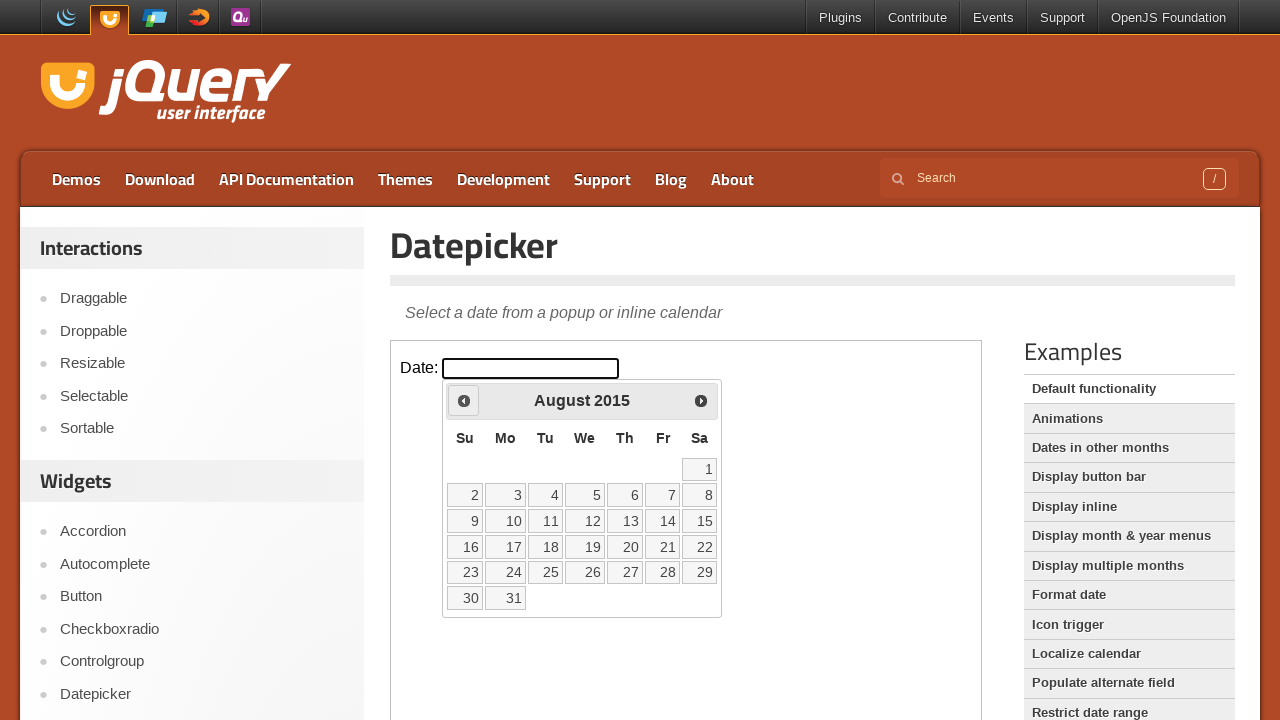

Clicked previous month button (currently at August 2015) at (464, 400) on iframe.demo-frame >> internal:control=enter-frame >> #ui-datepicker-div .ui-date
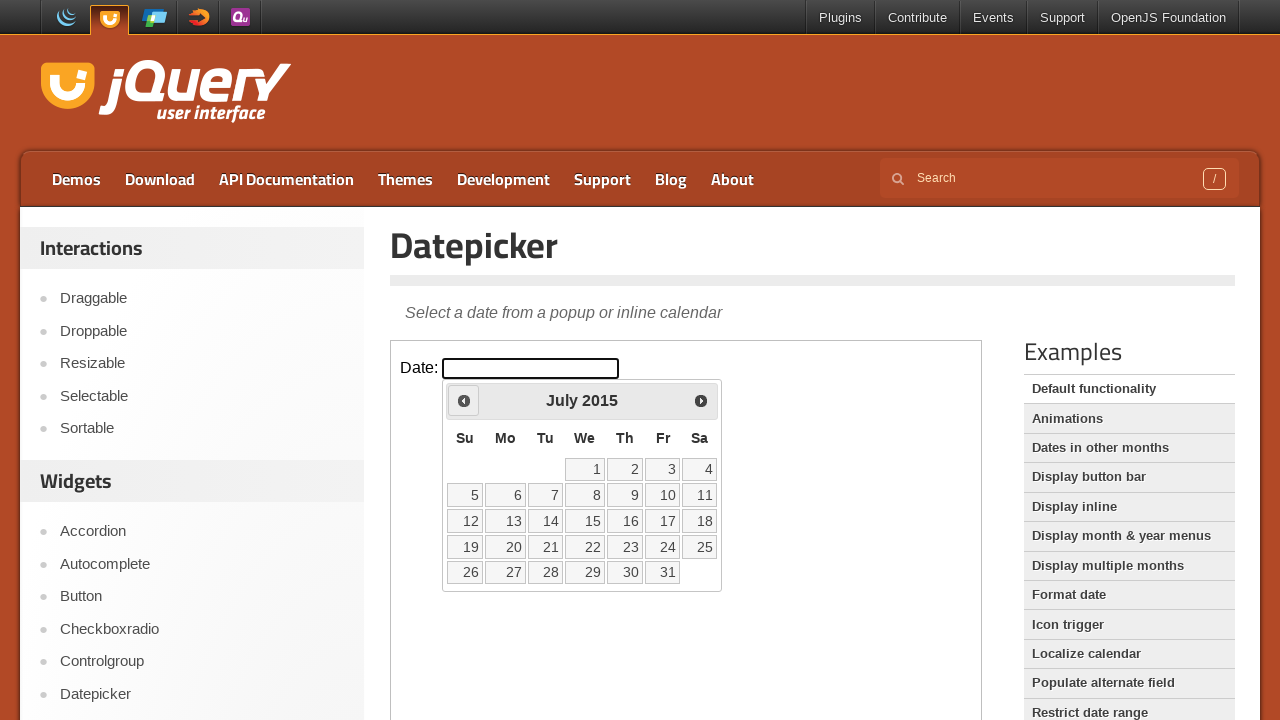

Waited 200ms for calendar to update
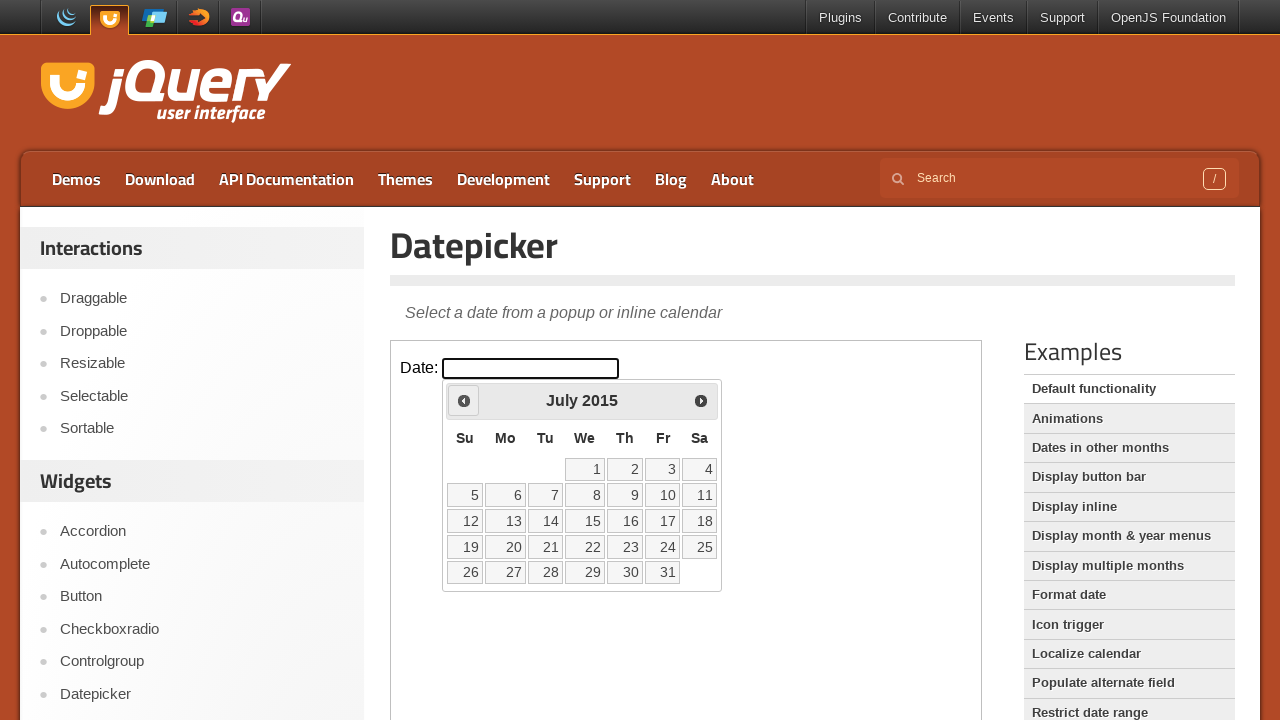

Clicked previous month button (currently at July 2015) at (464, 400) on iframe.demo-frame >> internal:control=enter-frame >> #ui-datepicker-div .ui-date
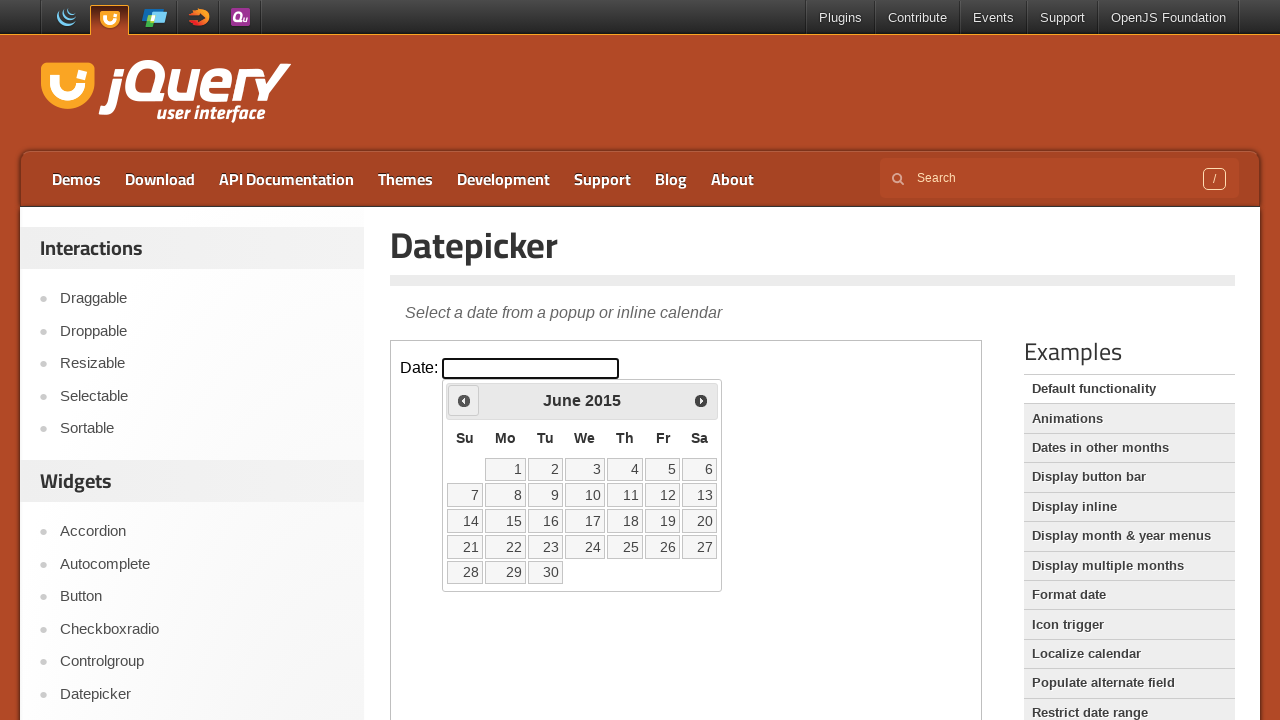

Waited 200ms for calendar to update
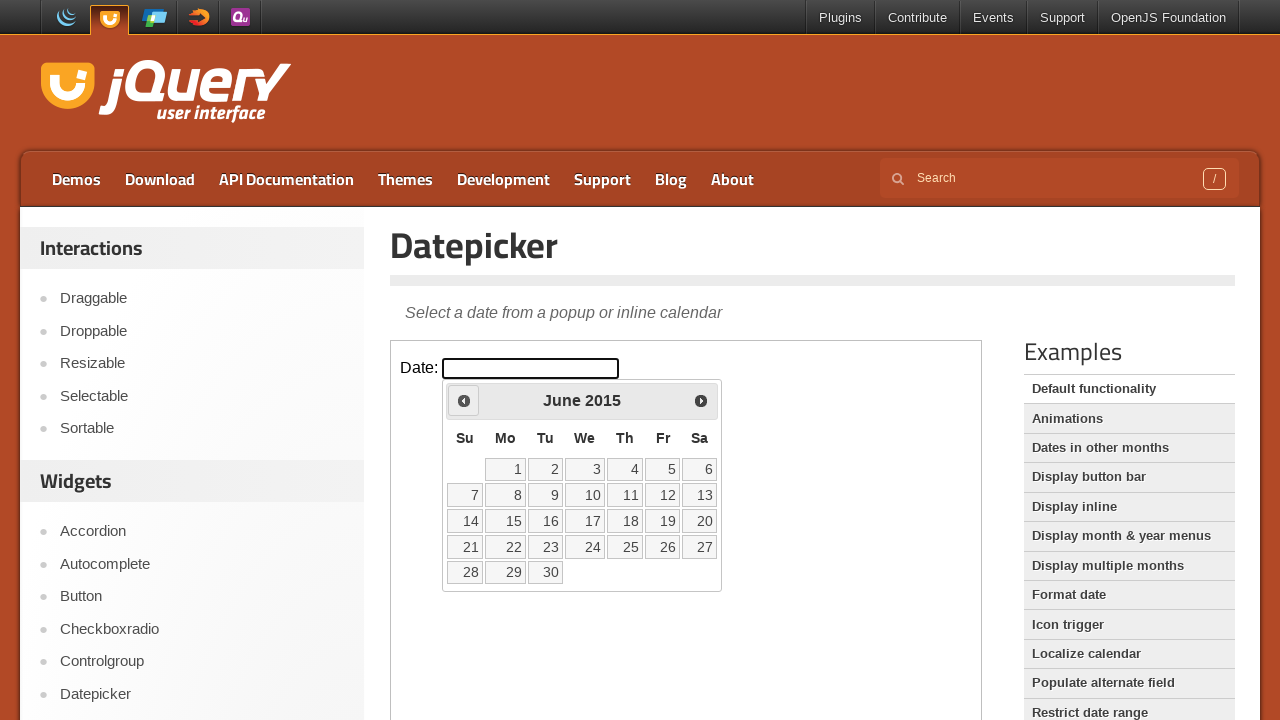

Clicked previous month button (currently at June 2015) at (464, 400) on iframe.demo-frame >> internal:control=enter-frame >> #ui-datepicker-div .ui-date
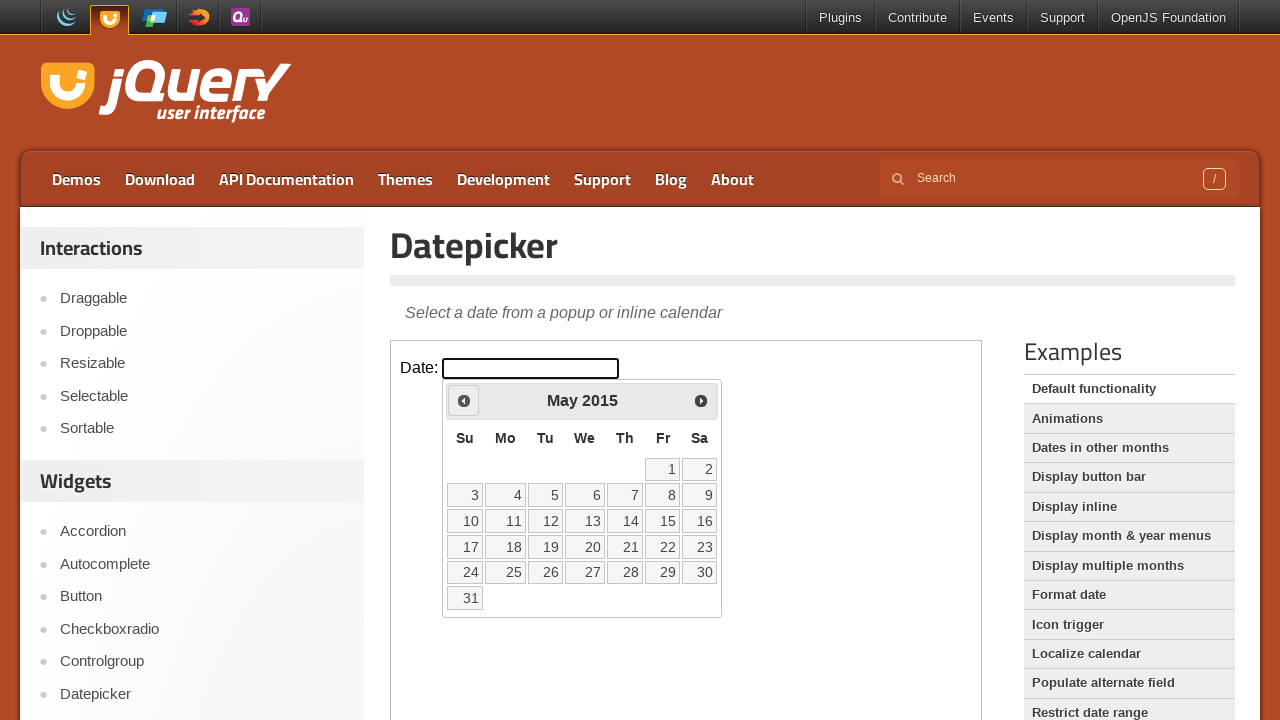

Waited 200ms for calendar to update
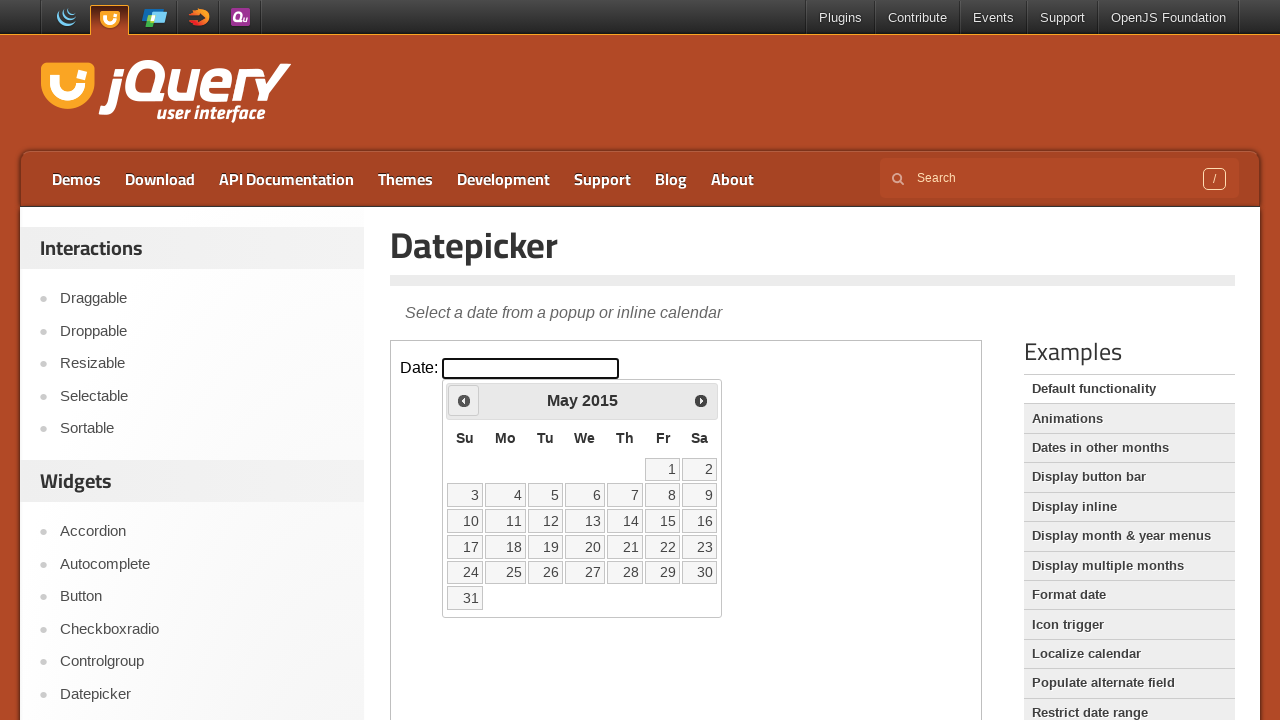

Clicked previous month button (currently at May 2015) at (464, 400) on iframe.demo-frame >> internal:control=enter-frame >> #ui-datepicker-div .ui-date
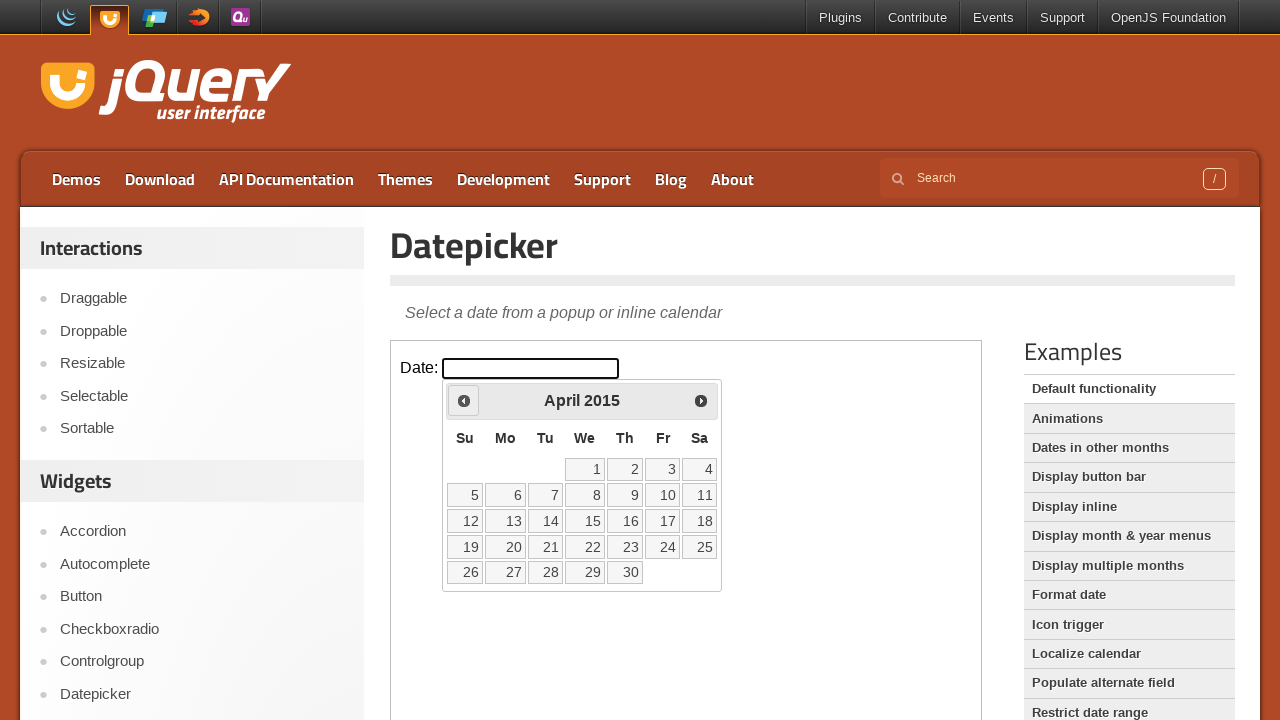

Waited 200ms for calendar to update
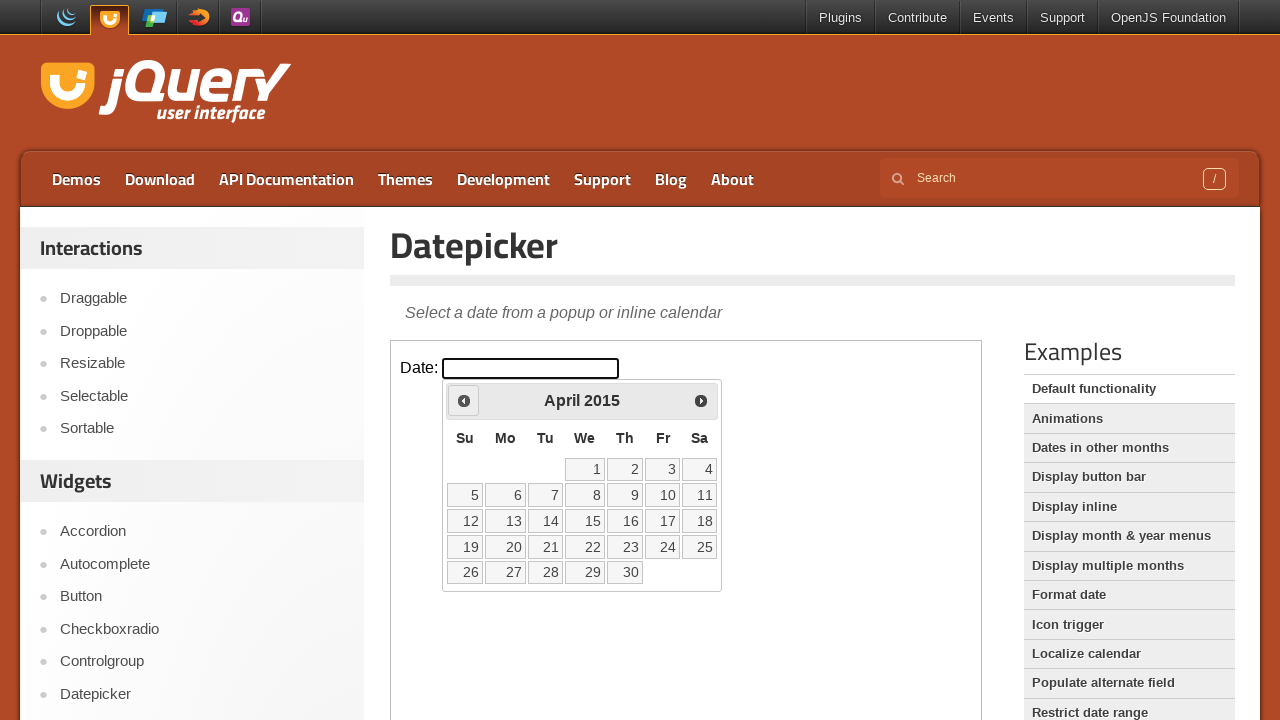

Clicked previous month button (currently at April 2015) at (464, 400) on iframe.demo-frame >> internal:control=enter-frame >> #ui-datepicker-div .ui-date
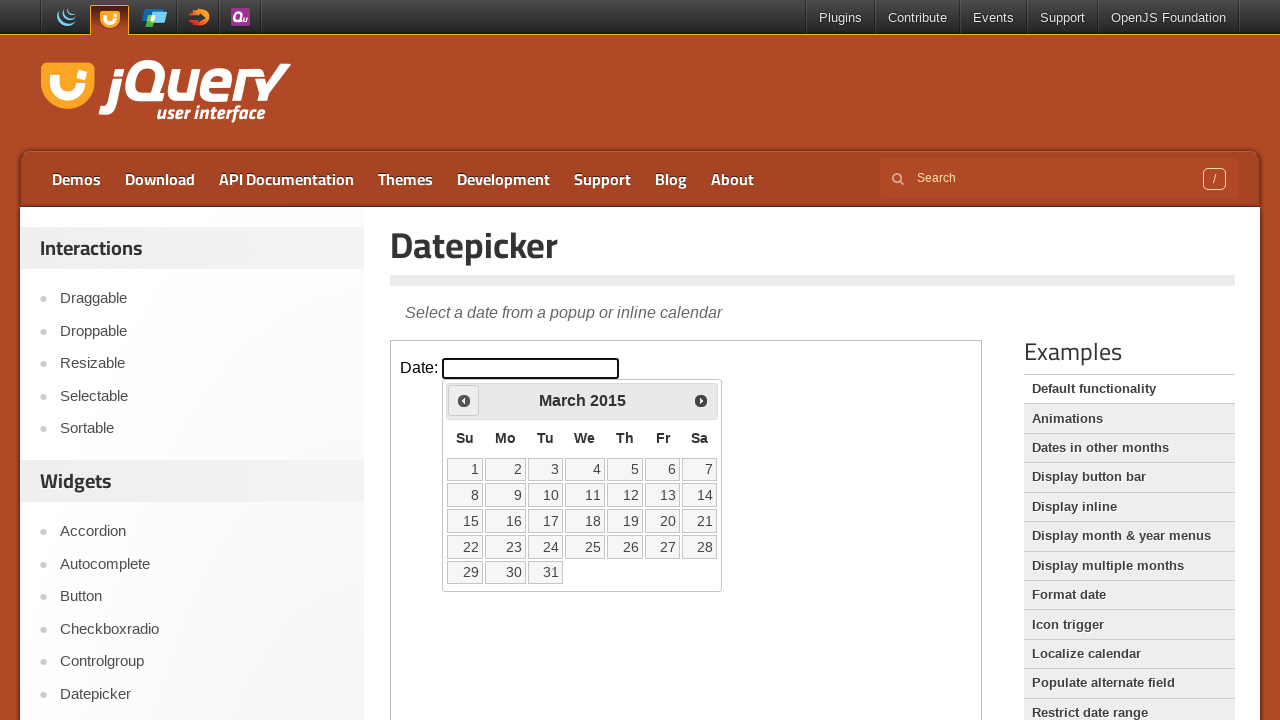

Waited 200ms for calendar to update
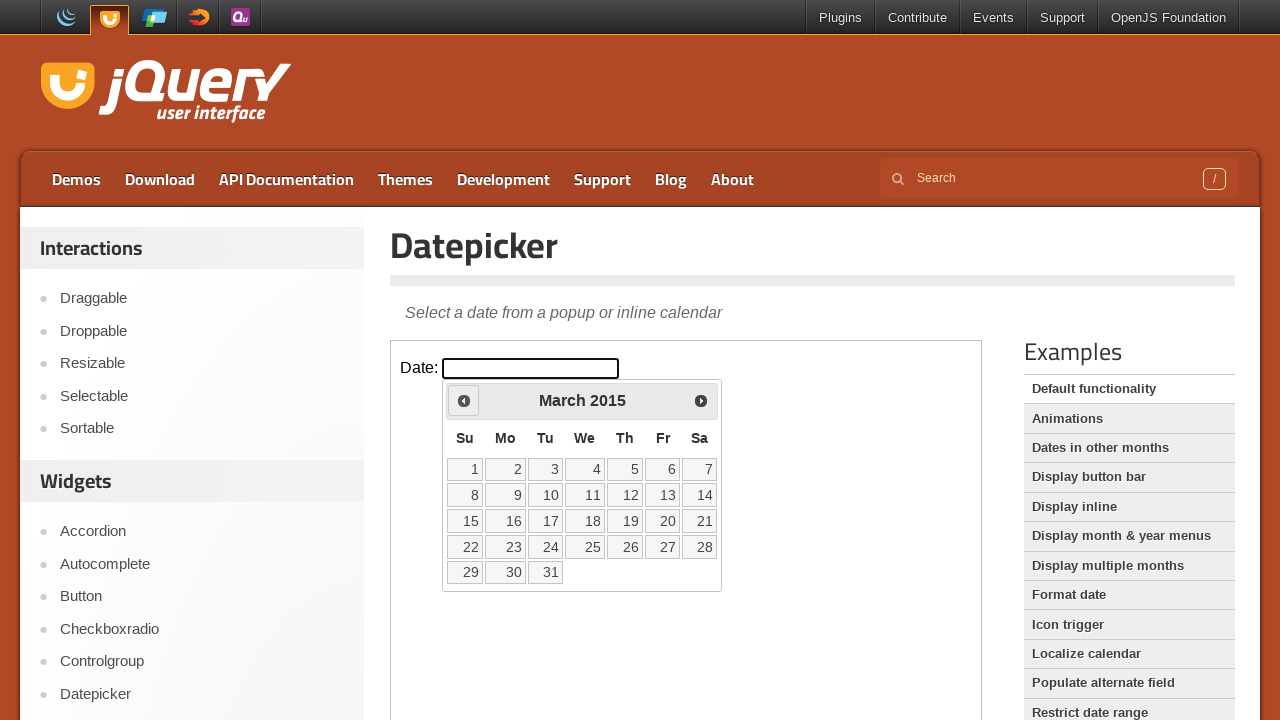

Clicked previous month button (currently at March 2015) at (464, 400) on iframe.demo-frame >> internal:control=enter-frame >> #ui-datepicker-div .ui-date
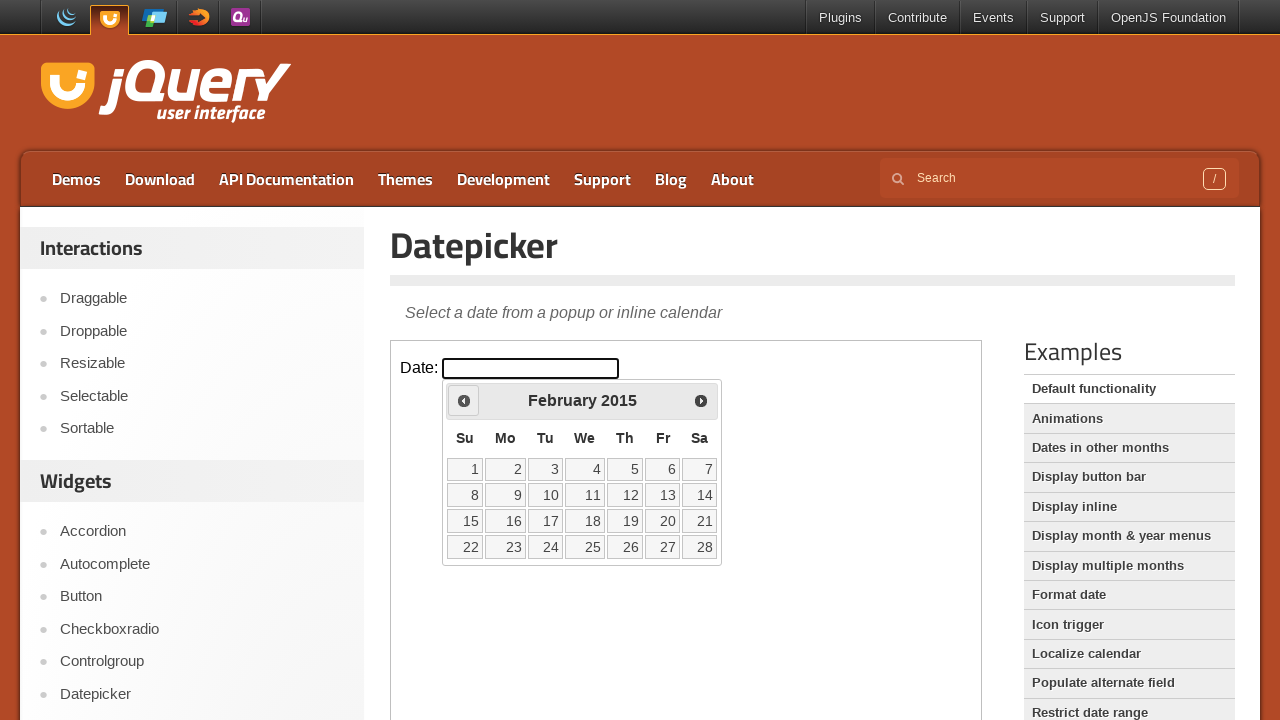

Waited 200ms for calendar to update
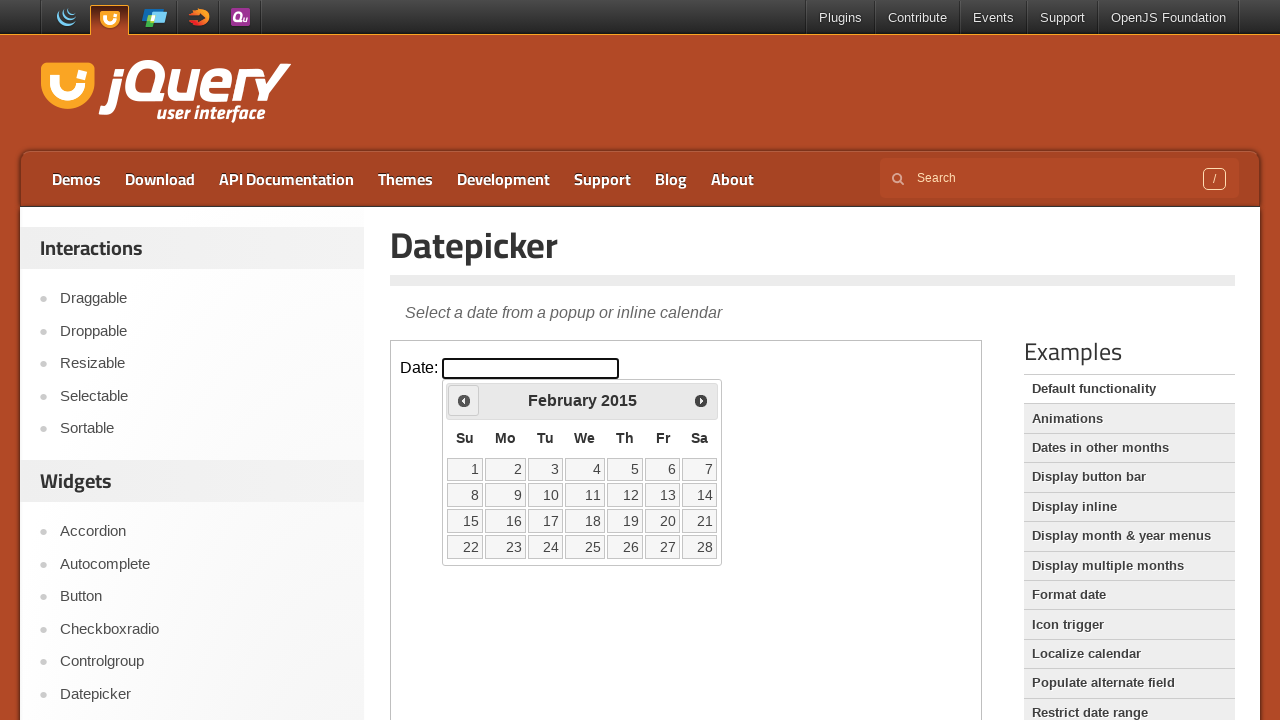

Clicked previous month button (currently at February 2015) at (464, 400) on iframe.demo-frame >> internal:control=enter-frame >> #ui-datepicker-div .ui-date
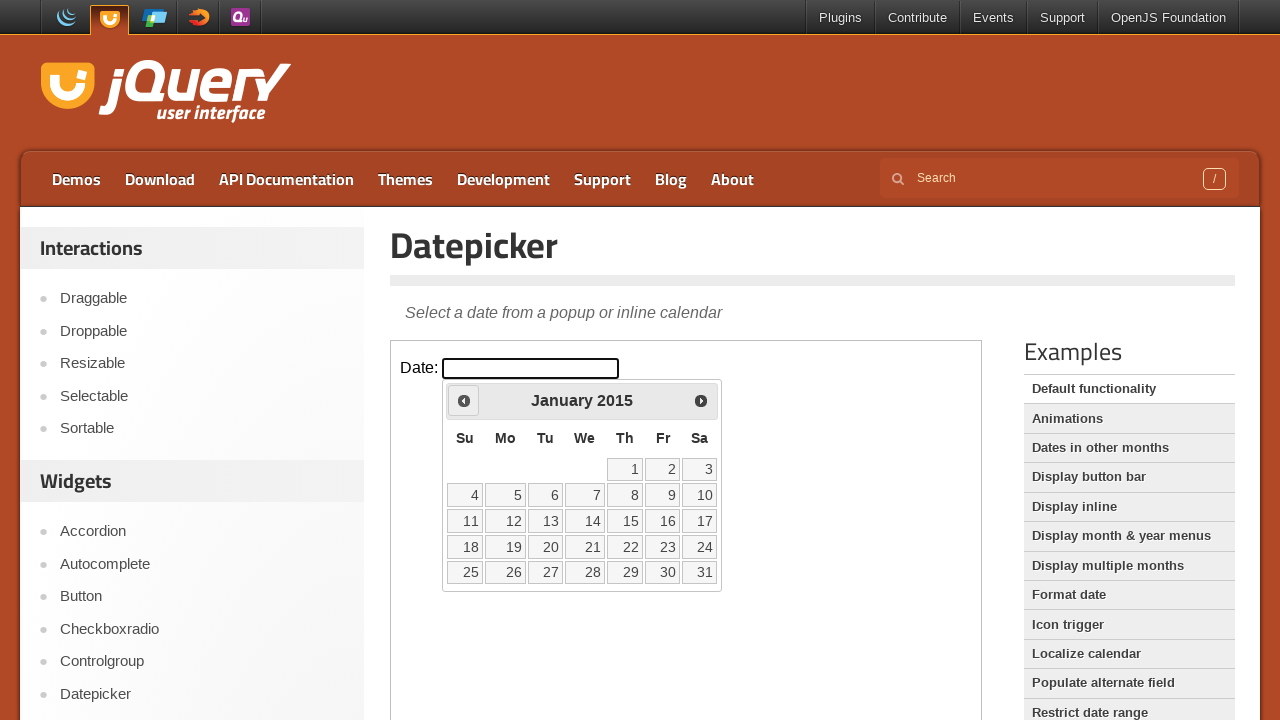

Waited 200ms for calendar to update
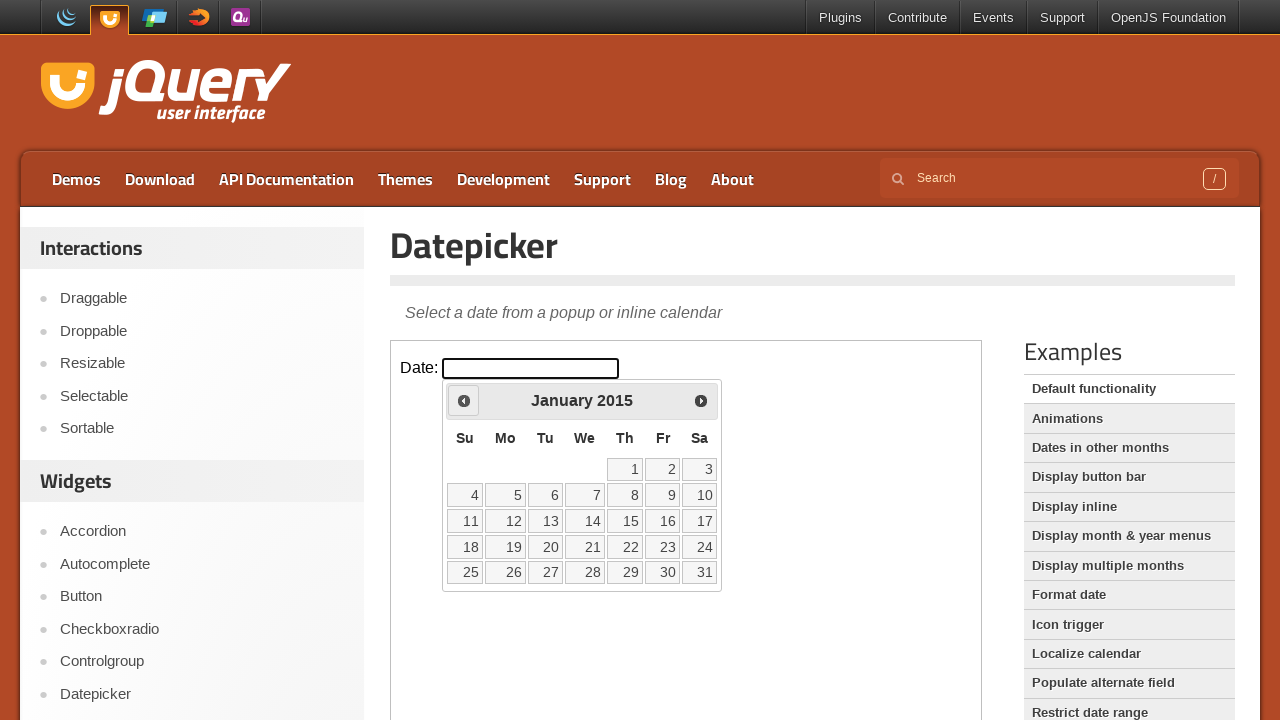

Clicked previous month button (currently at January 2015) at (464, 400) on iframe.demo-frame >> internal:control=enter-frame >> #ui-datepicker-div .ui-date
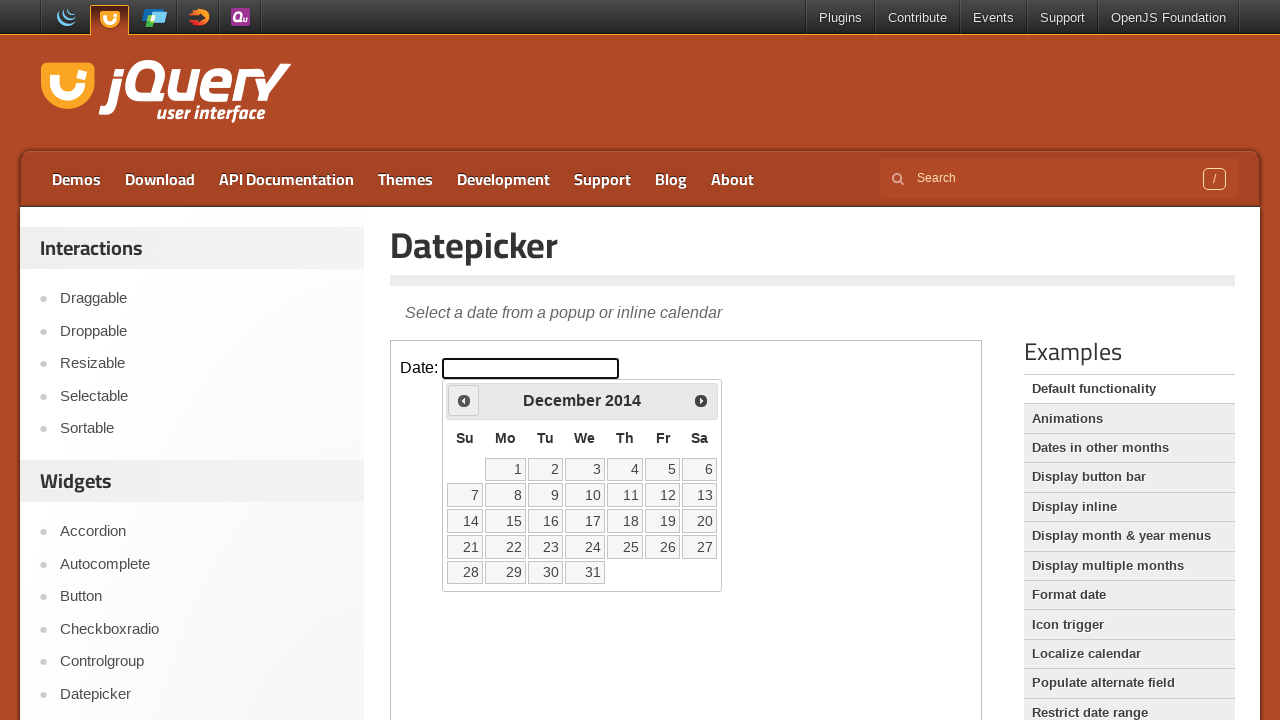

Waited 200ms for calendar to update
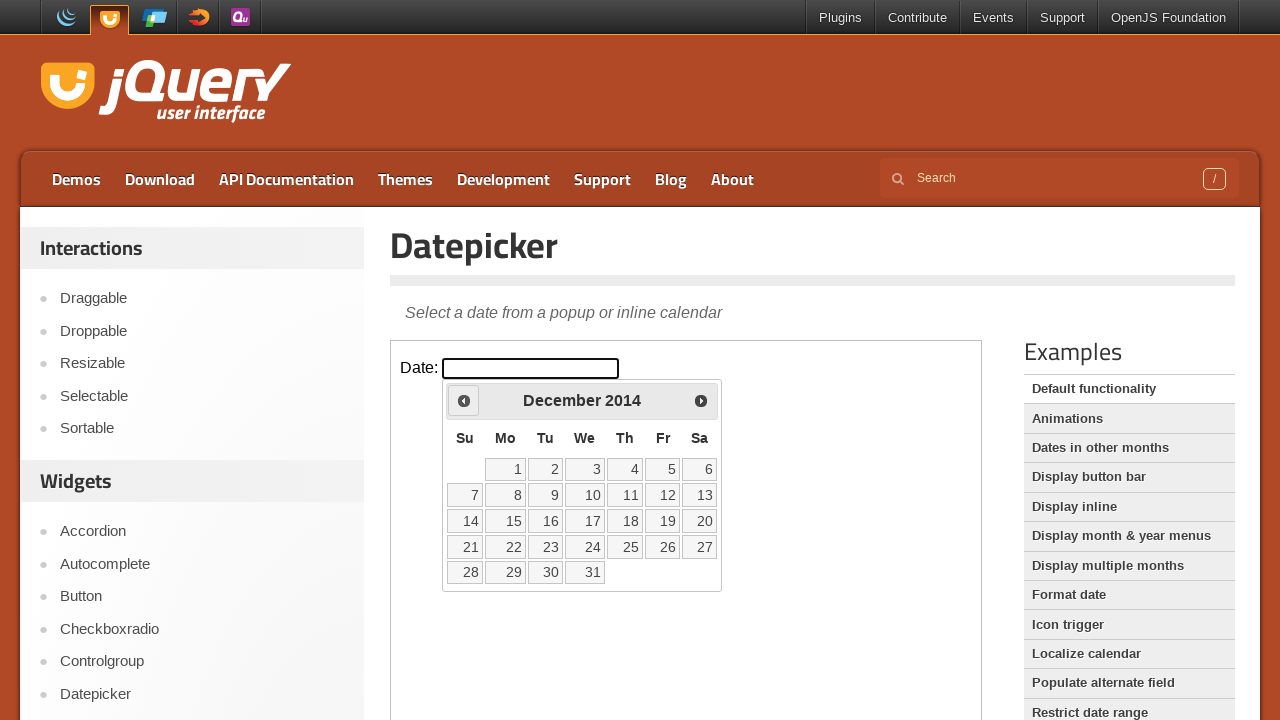

Clicked previous month button (currently at December 2014) at (464, 400) on iframe.demo-frame >> internal:control=enter-frame >> #ui-datepicker-div .ui-date
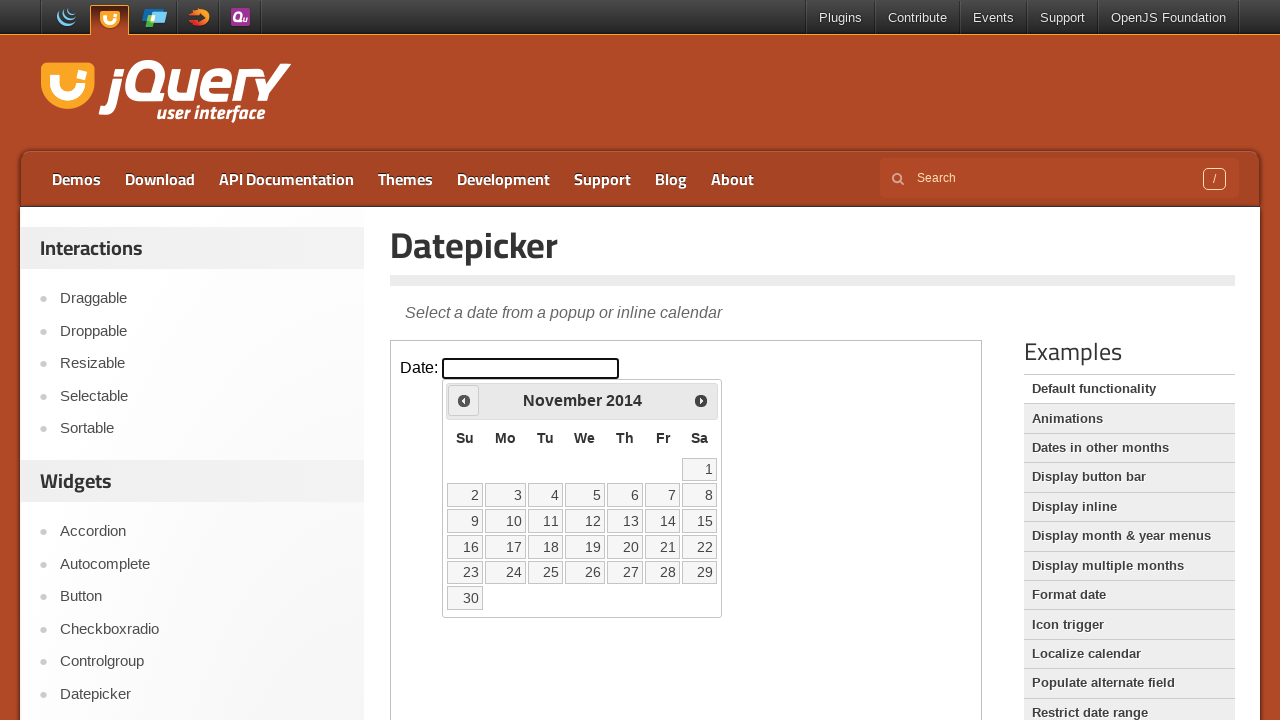

Waited 200ms for calendar to update
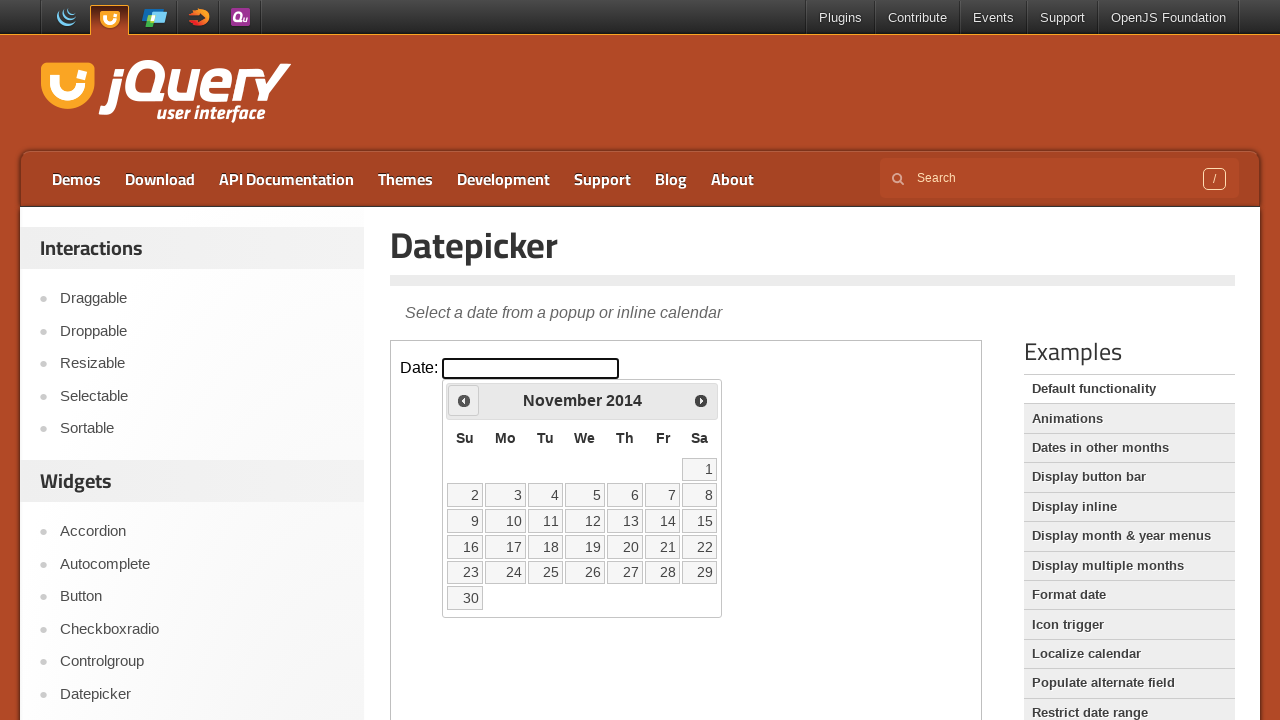

Clicked previous month button (currently at November 2014) at (464, 400) on iframe.demo-frame >> internal:control=enter-frame >> #ui-datepicker-div .ui-date
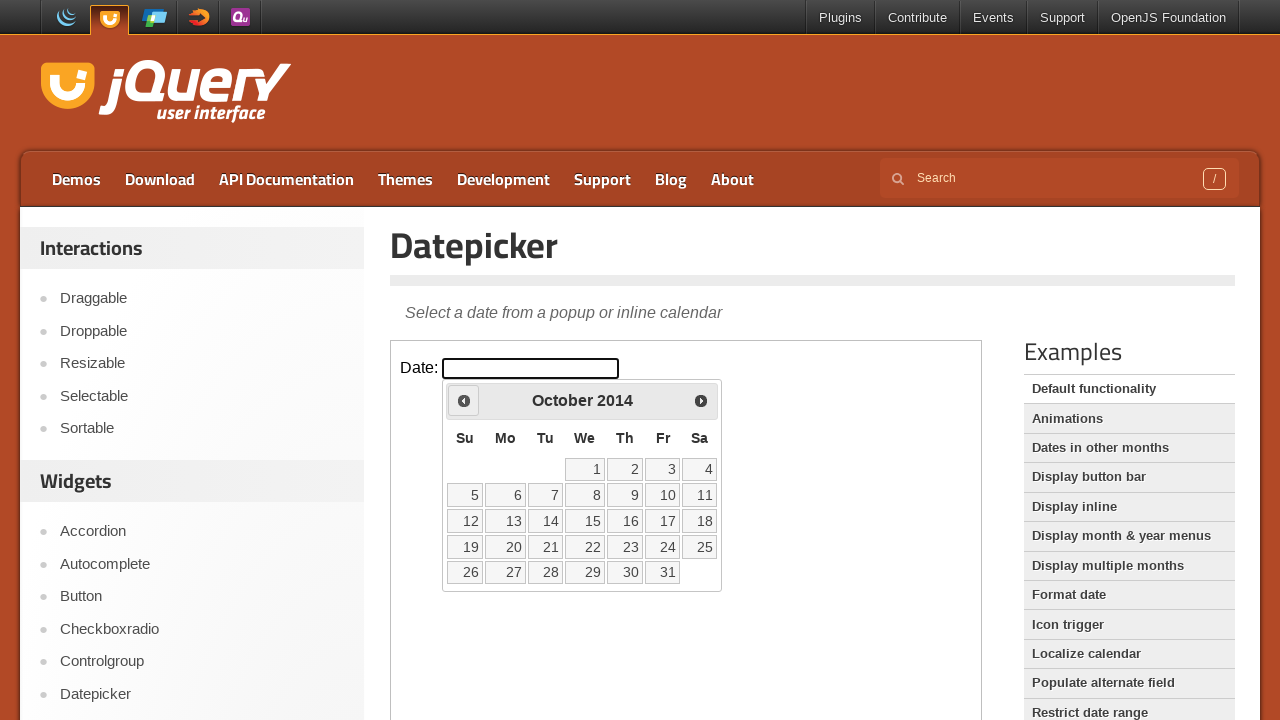

Waited 200ms for calendar to update
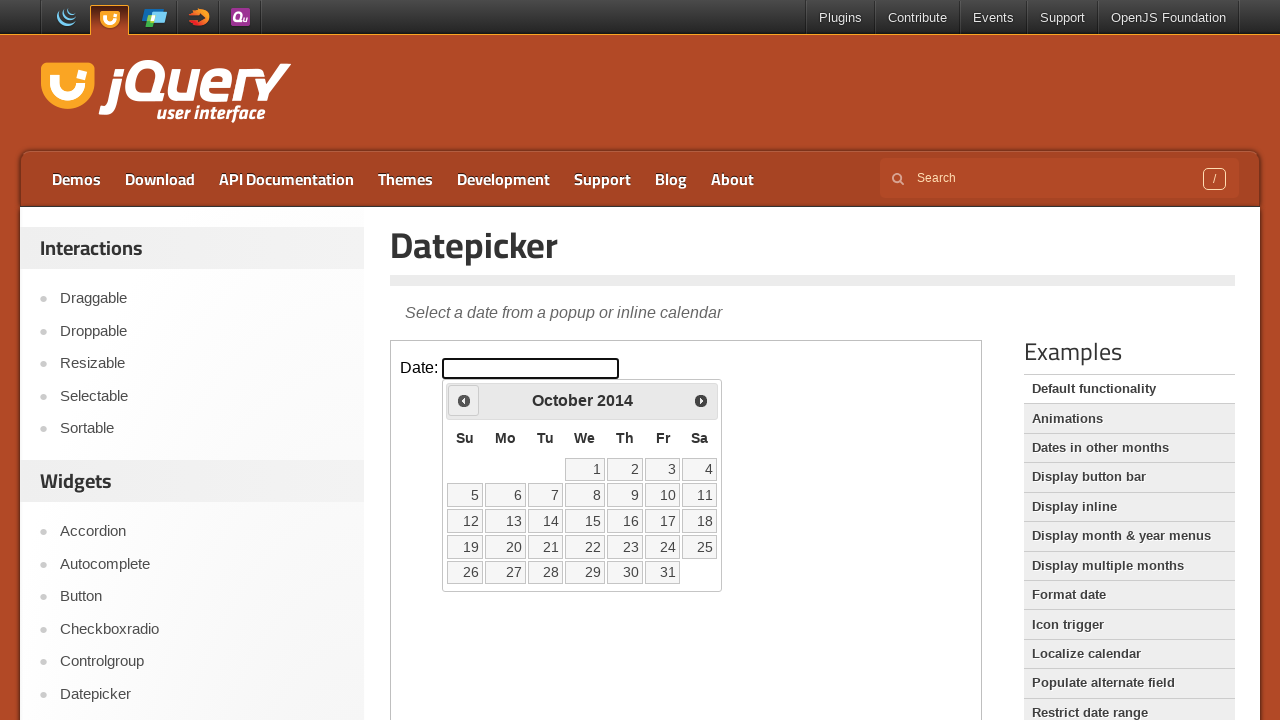

Clicked previous month button (currently at October 2014) at (464, 400) on iframe.demo-frame >> internal:control=enter-frame >> #ui-datepicker-div .ui-date
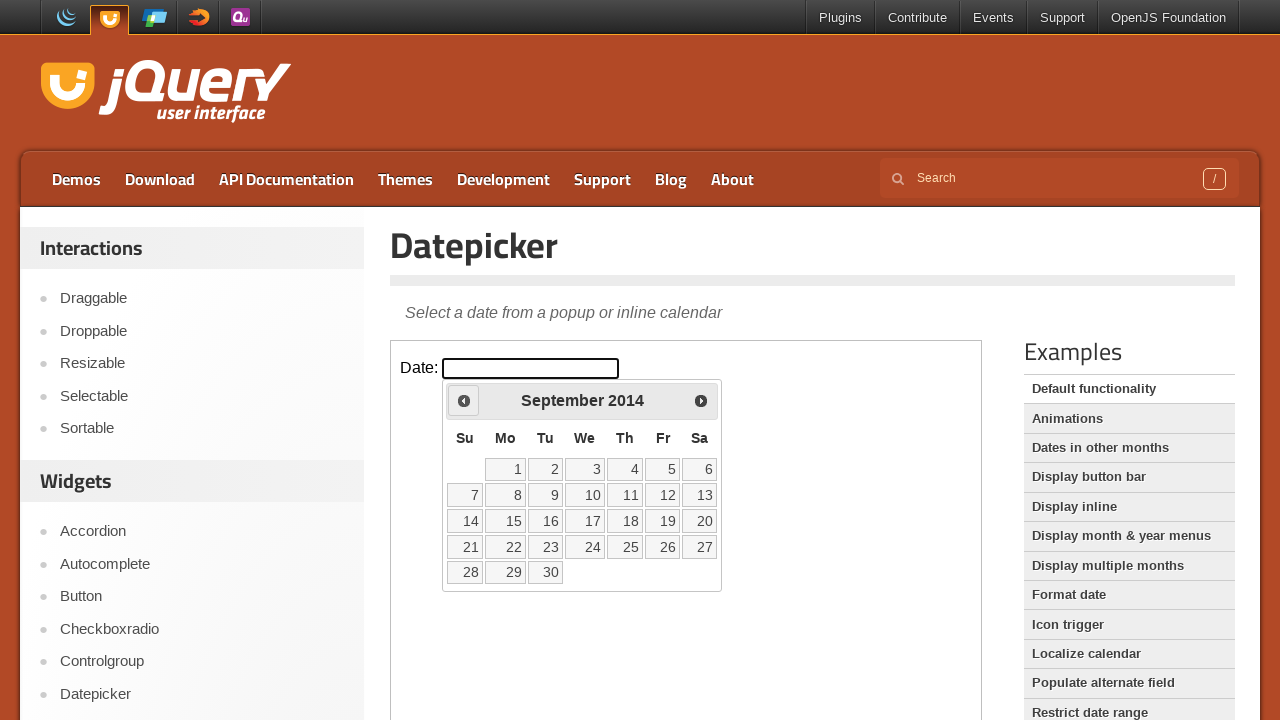

Waited 200ms for calendar to update
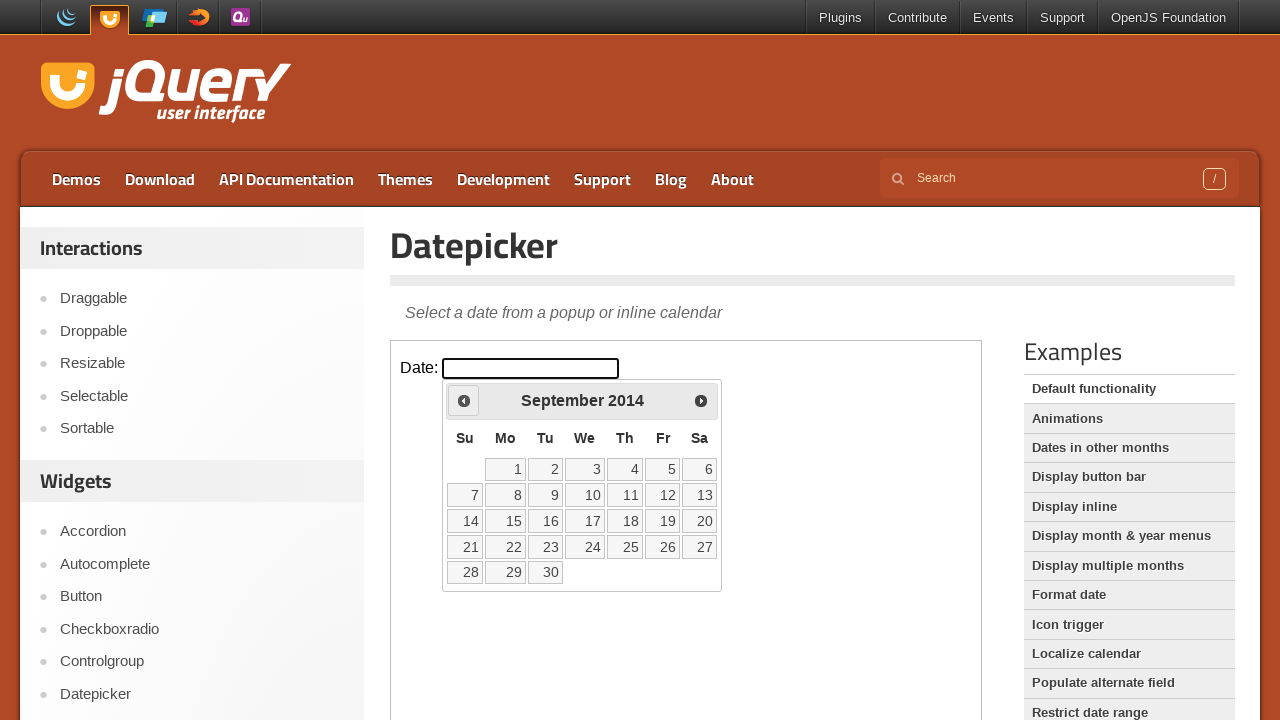

Clicked previous month button (currently at September 2014) at (464, 400) on iframe.demo-frame >> internal:control=enter-frame >> #ui-datepicker-div .ui-date
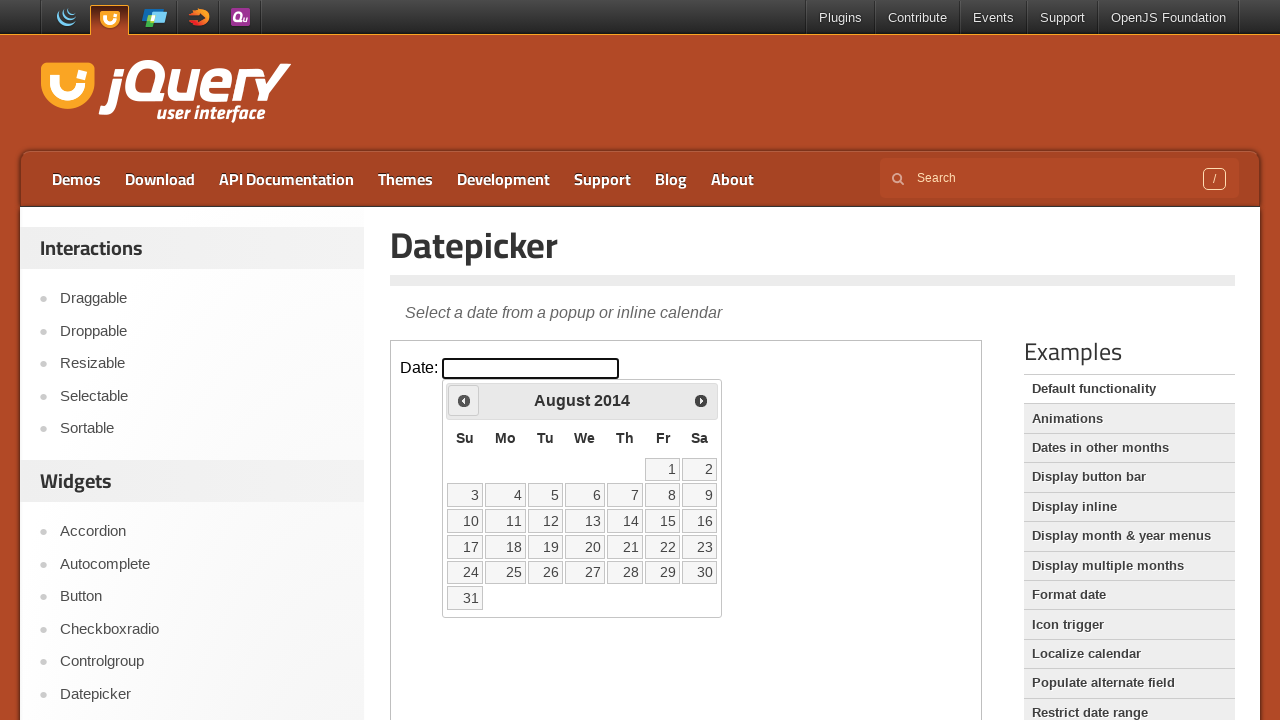

Waited 200ms for calendar to update
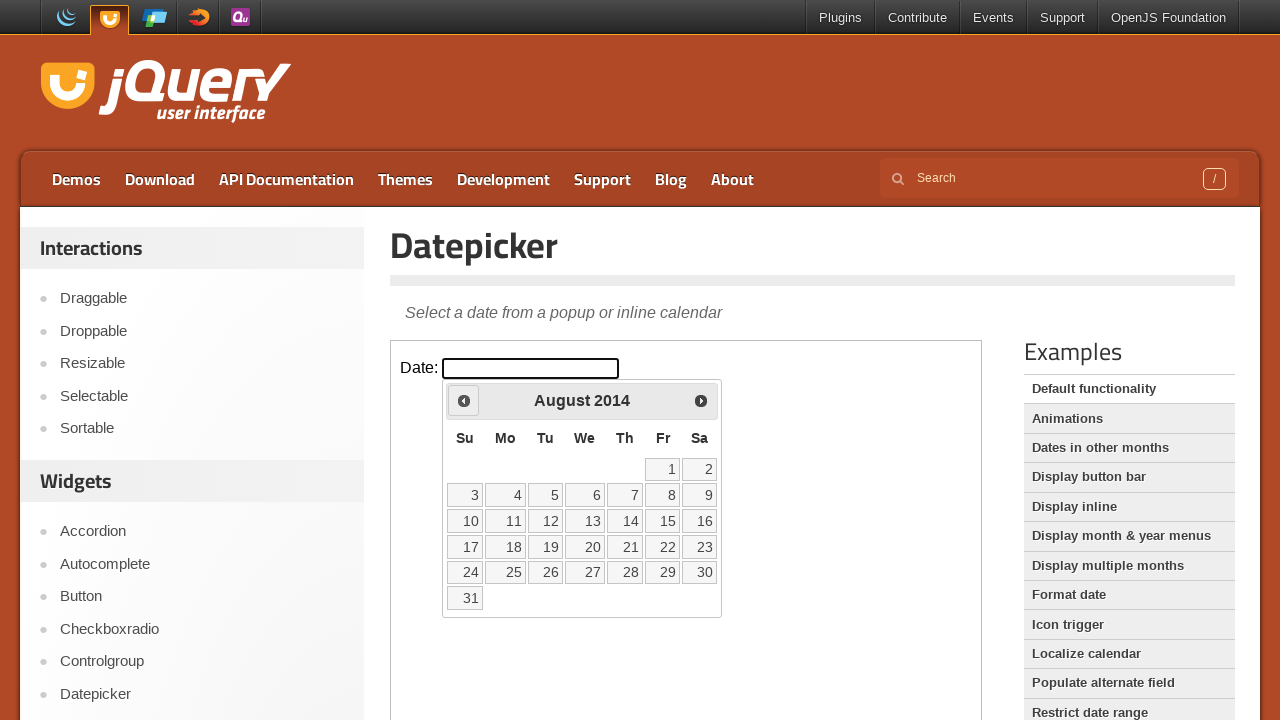

Clicked previous month button (currently at August 2014) at (464, 400) on iframe.demo-frame >> internal:control=enter-frame >> #ui-datepicker-div .ui-date
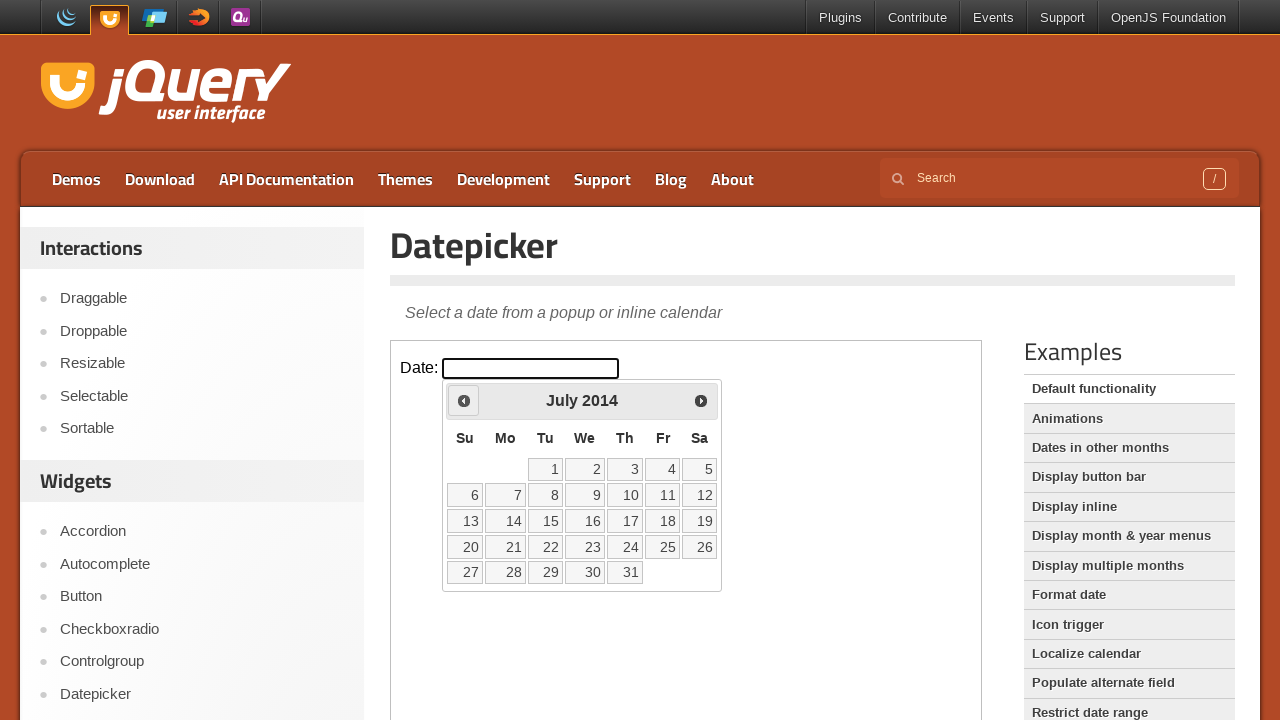

Waited 200ms for calendar to update
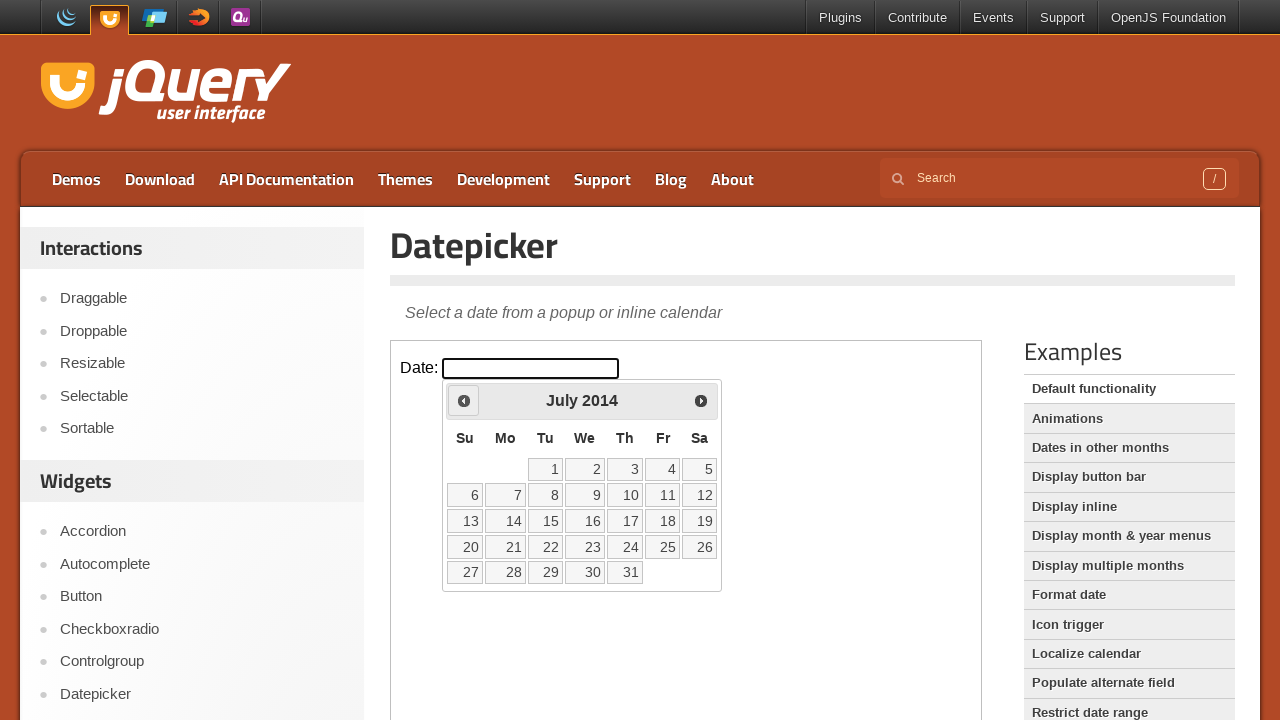

Clicked previous month button (currently at July 2014) at (464, 400) on iframe.demo-frame >> internal:control=enter-frame >> #ui-datepicker-div .ui-date
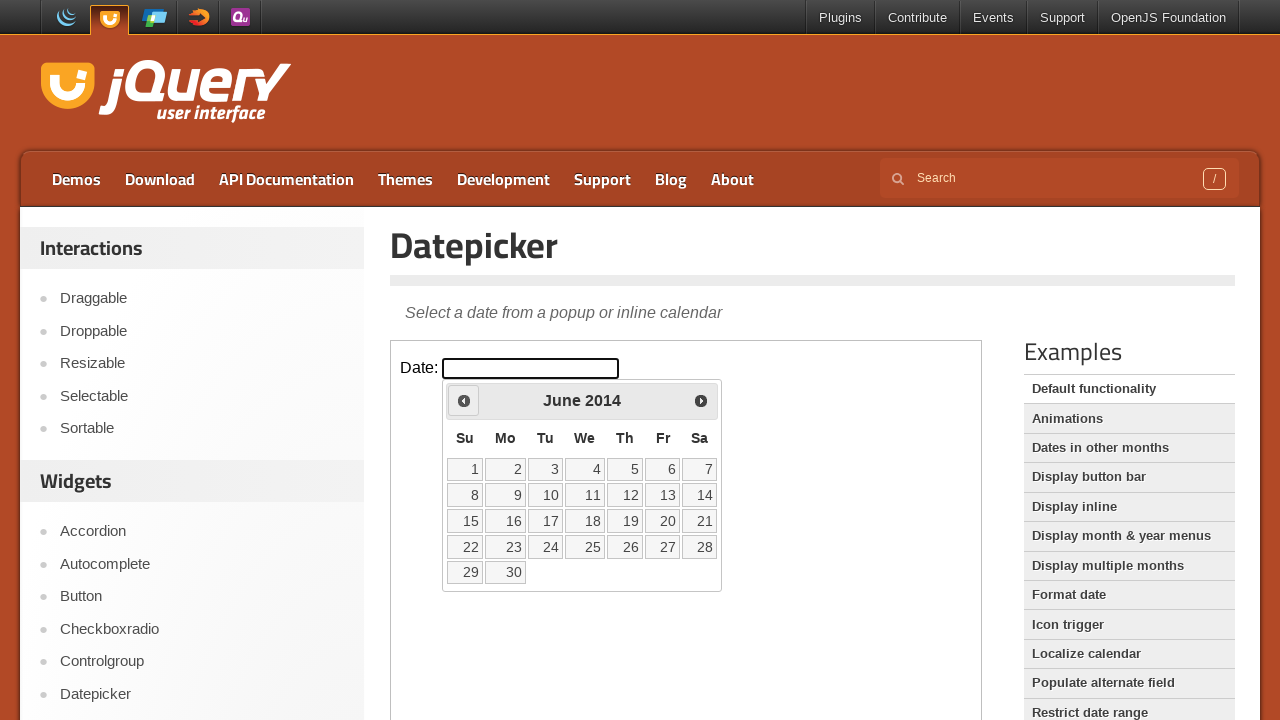

Waited 200ms for calendar to update
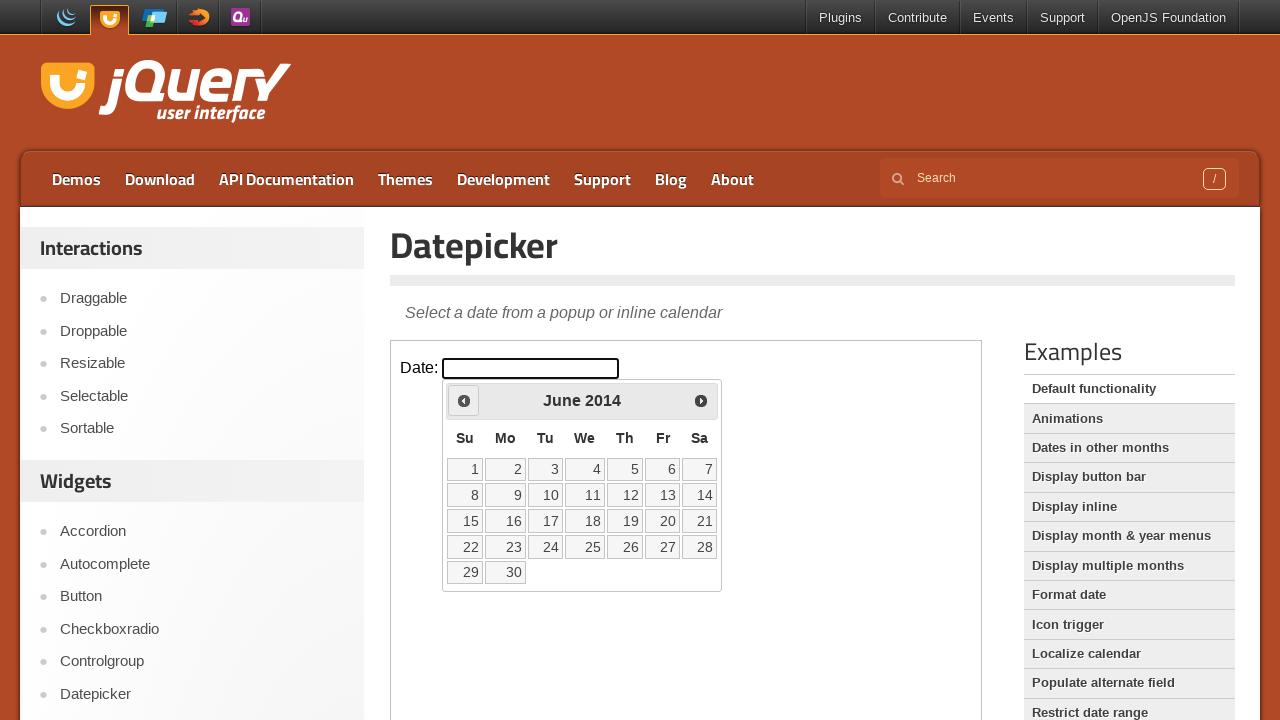

Clicked previous month button (currently at June 2014) at (464, 400) on iframe.demo-frame >> internal:control=enter-frame >> #ui-datepicker-div .ui-date
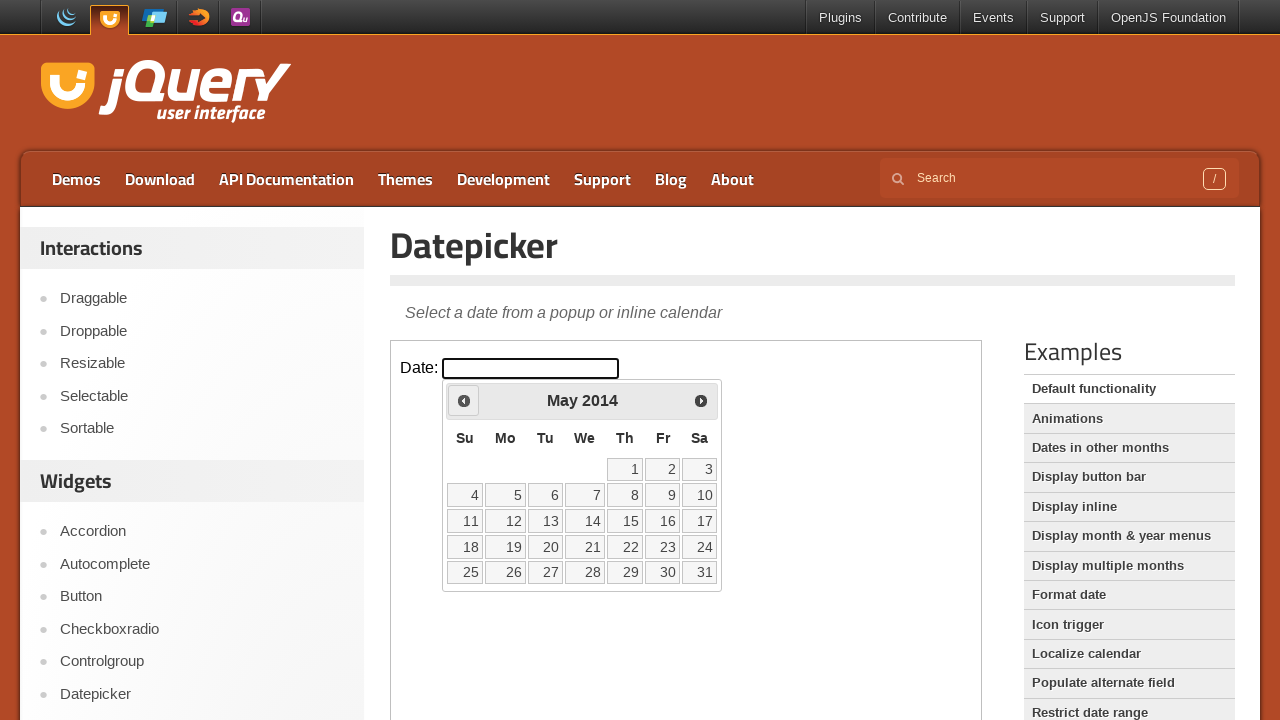

Waited 200ms for calendar to update
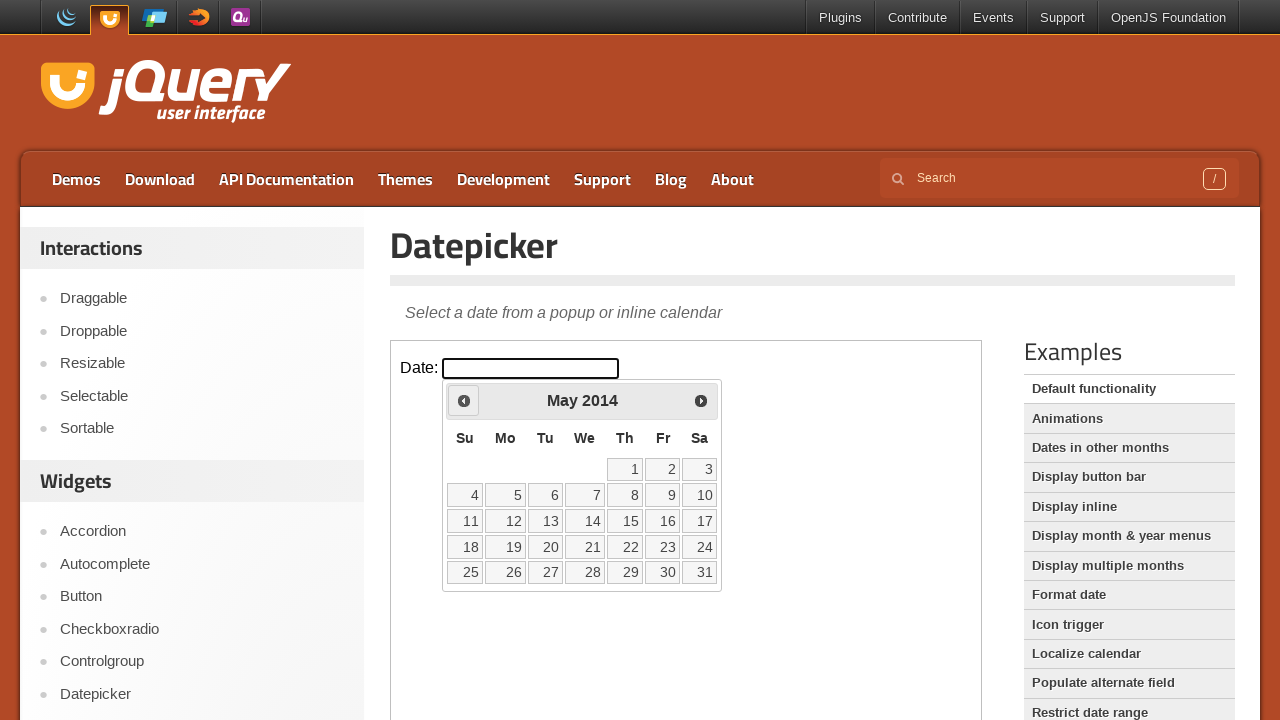

Clicked previous month button (currently at May 2014) at (464, 400) on iframe.demo-frame >> internal:control=enter-frame >> #ui-datepicker-div .ui-date
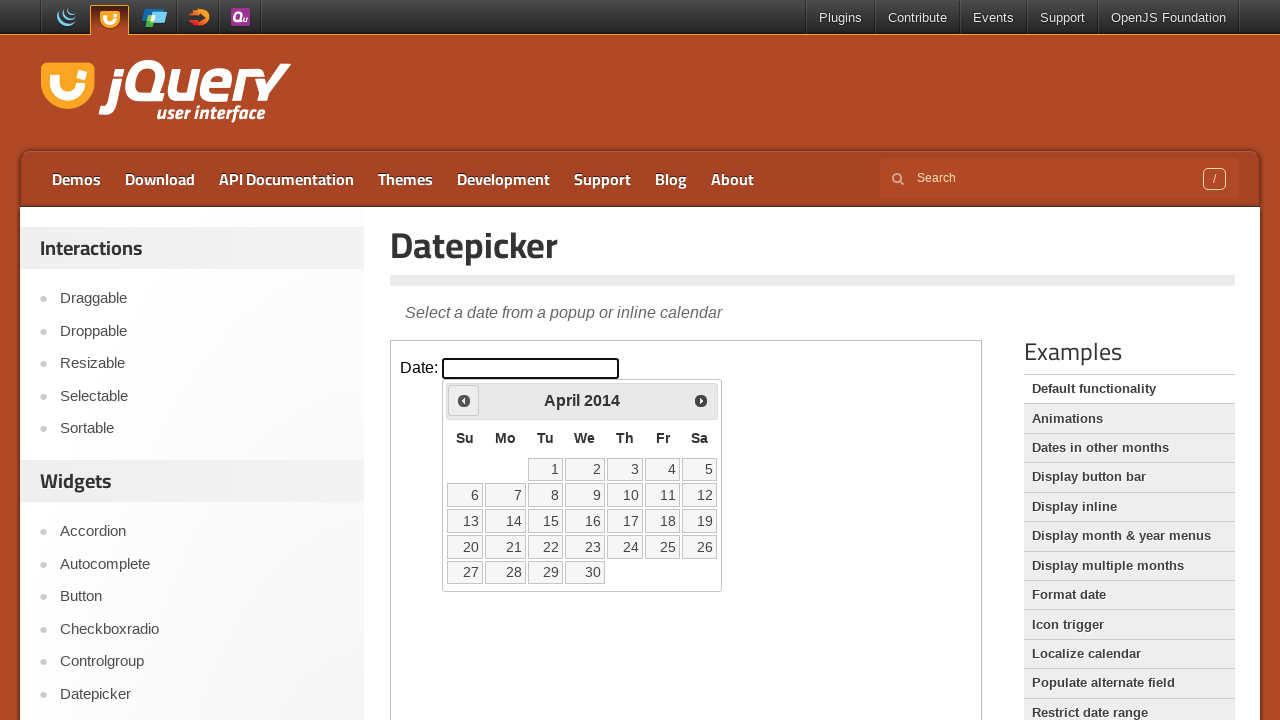

Waited 200ms for calendar to update
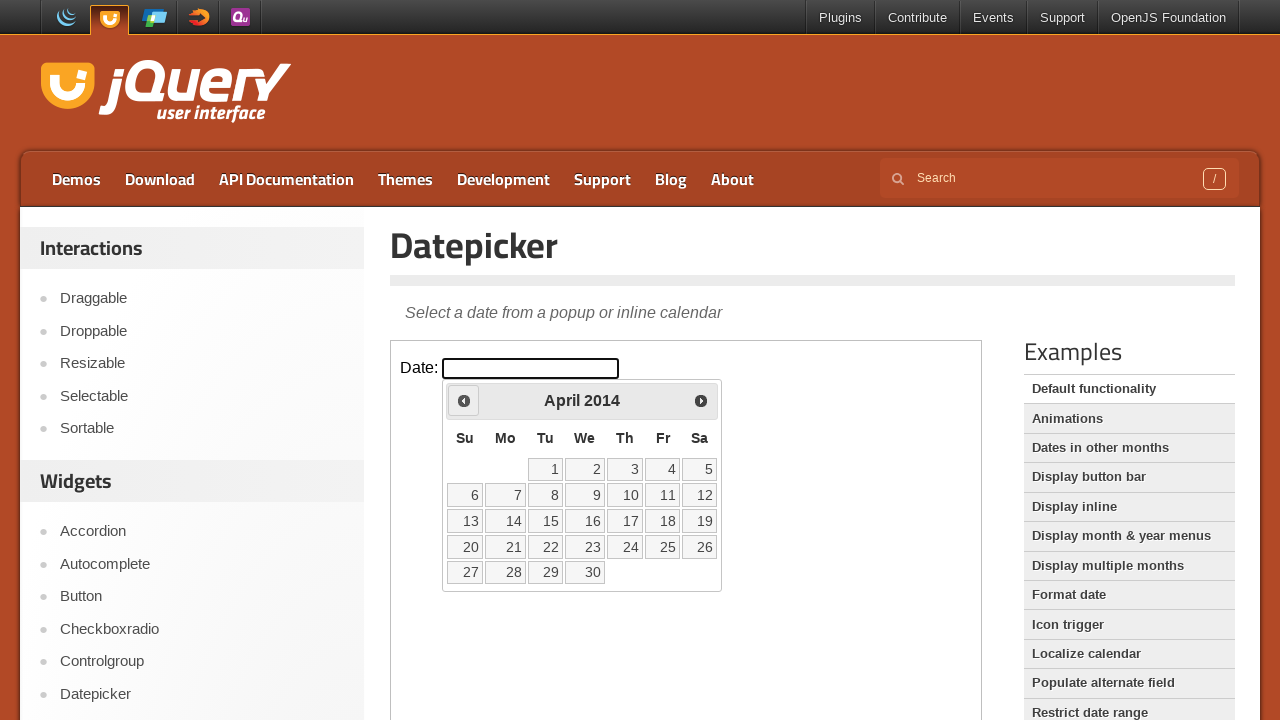

Clicked previous month button (currently at April 2014) at (464, 400) on iframe.demo-frame >> internal:control=enter-frame >> #ui-datepicker-div .ui-date
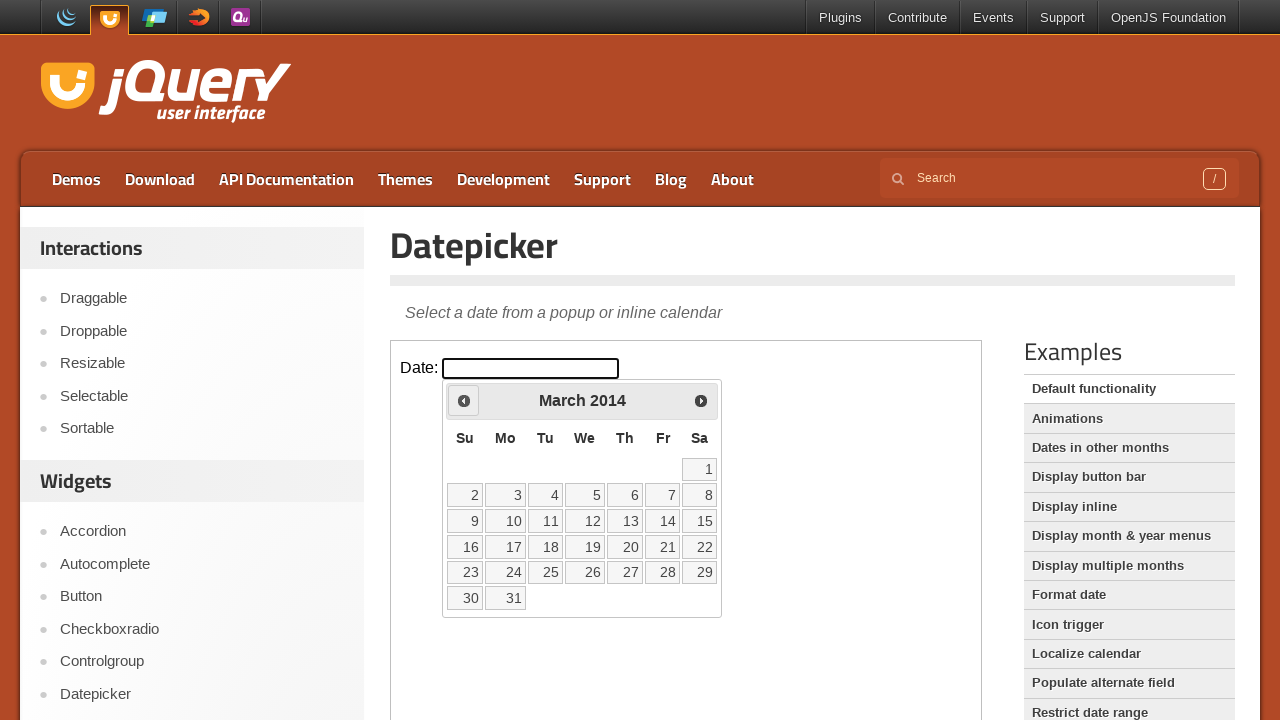

Waited 200ms for calendar to update
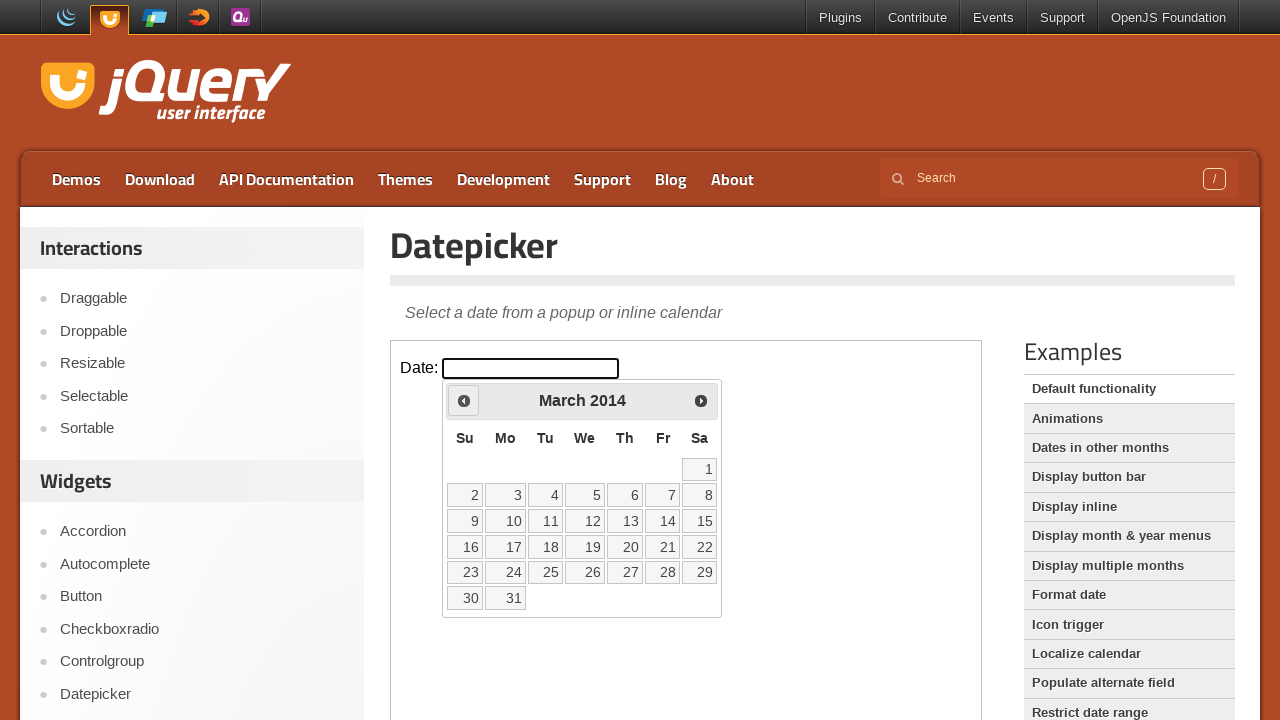

Clicked previous month button (currently at March 2014) at (464, 400) on iframe.demo-frame >> internal:control=enter-frame >> #ui-datepicker-div .ui-date
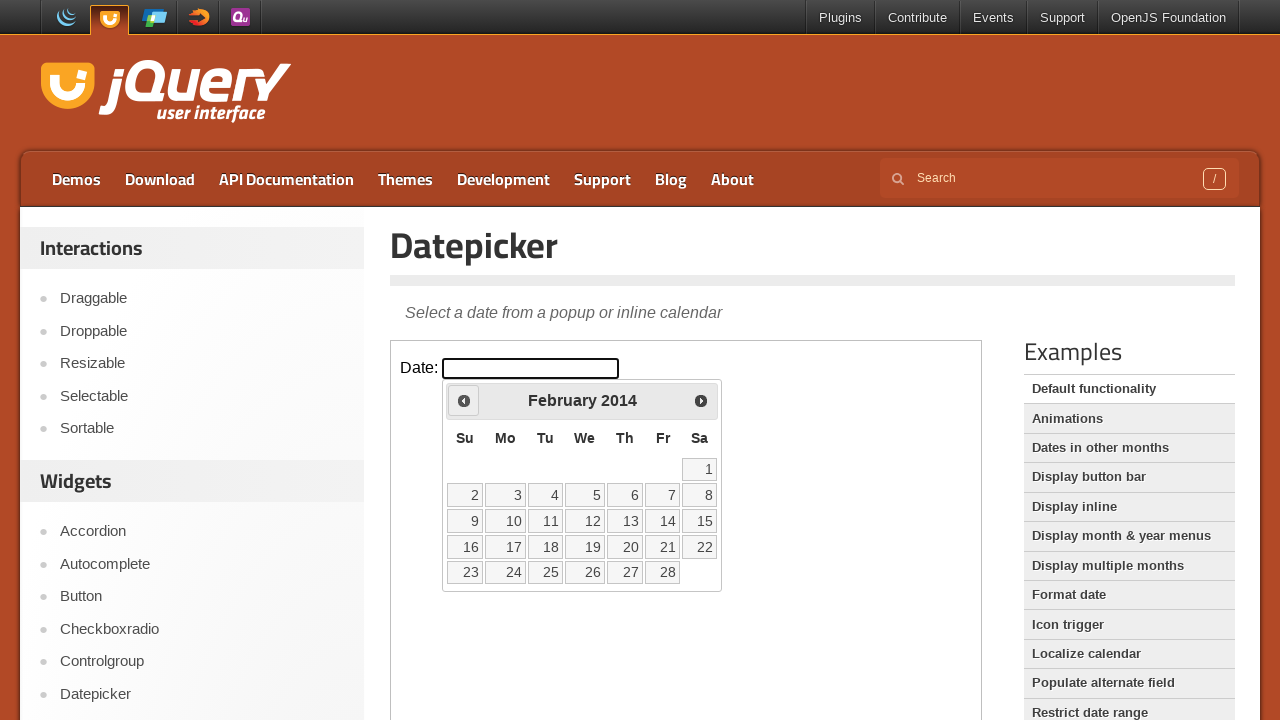

Waited 200ms for calendar to update
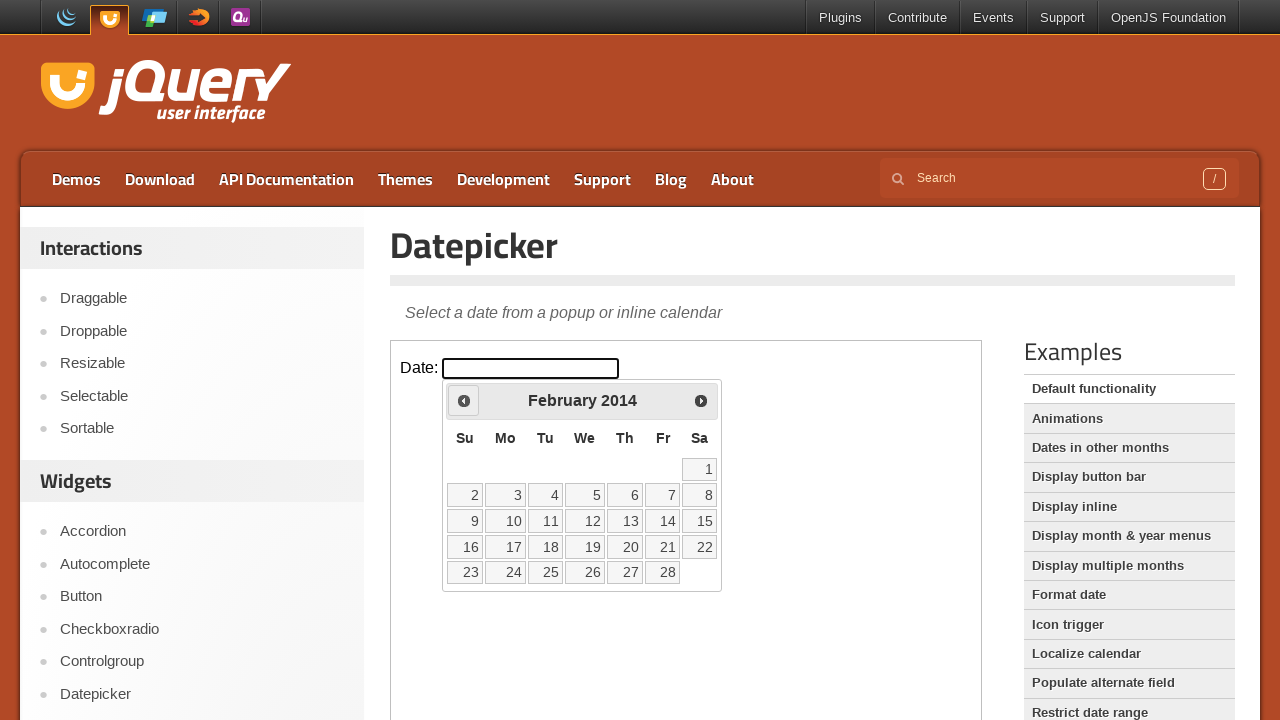

Clicked previous month button (currently at February 2014) at (464, 400) on iframe.demo-frame >> internal:control=enter-frame >> #ui-datepicker-div .ui-date
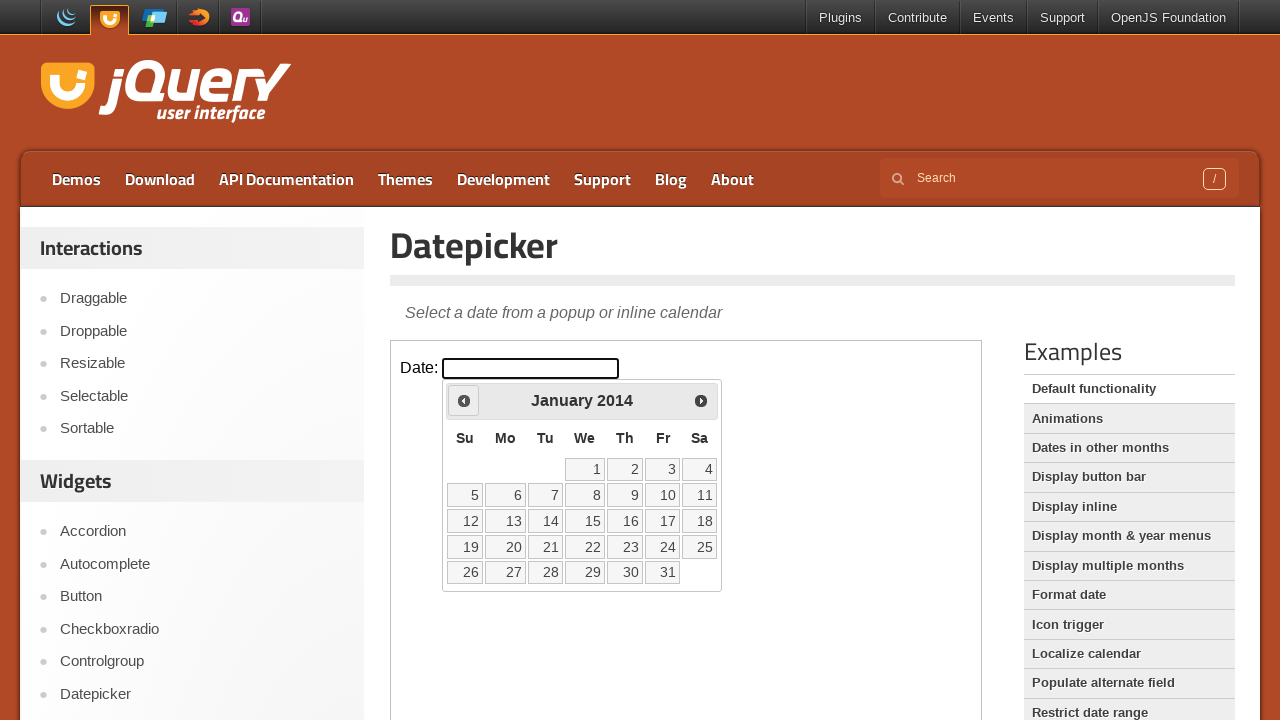

Waited 200ms for calendar to update
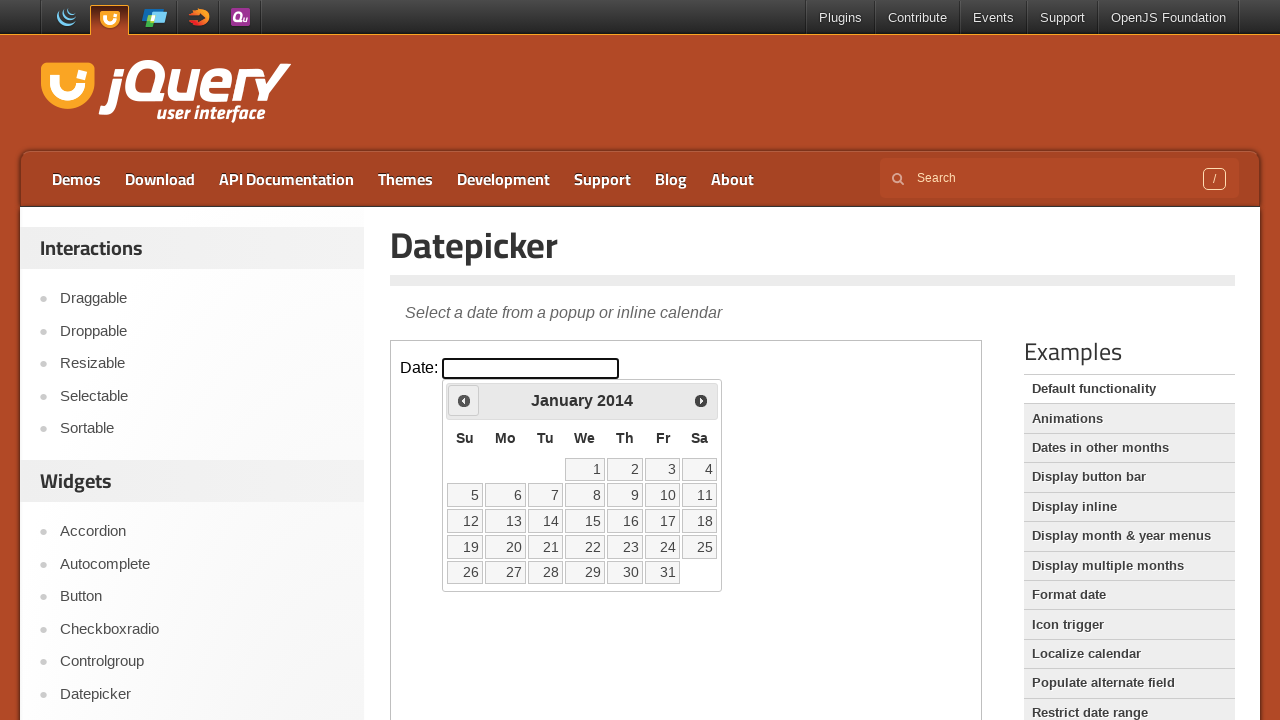

Clicked previous month button (currently at January 2014) at (464, 400) on iframe.demo-frame >> internal:control=enter-frame >> #ui-datepicker-div .ui-date
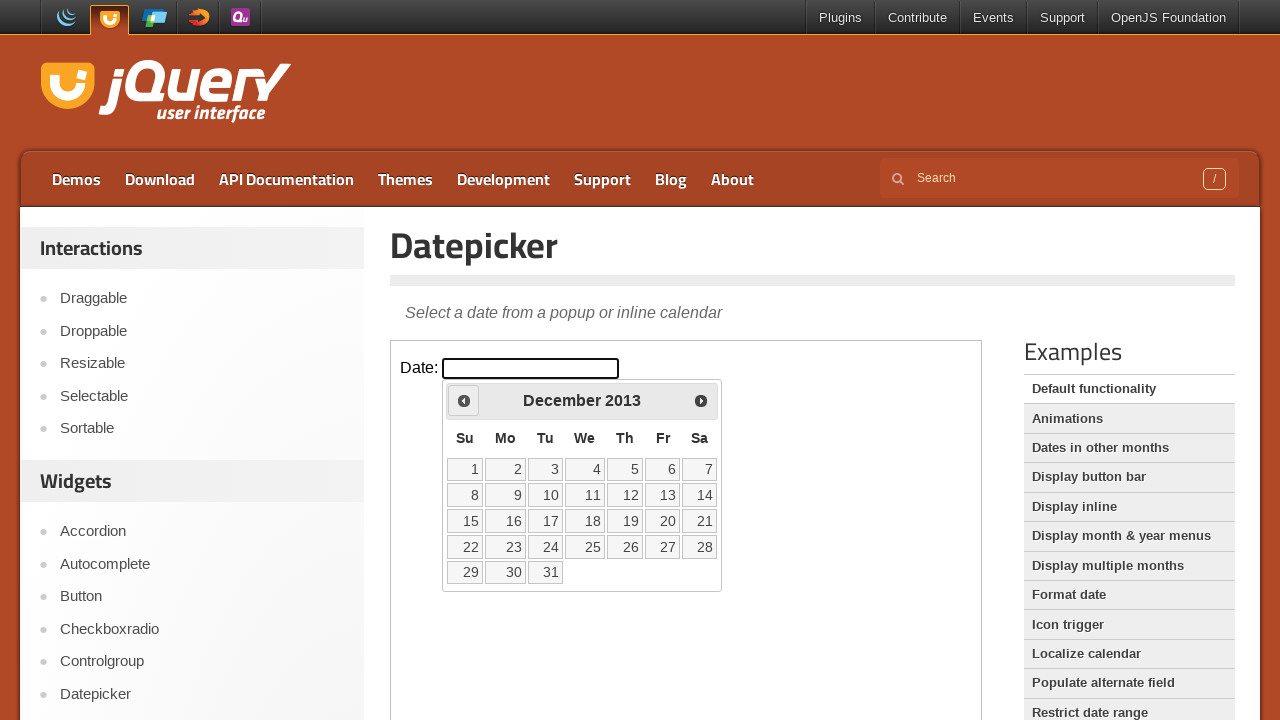

Waited 200ms for calendar to update
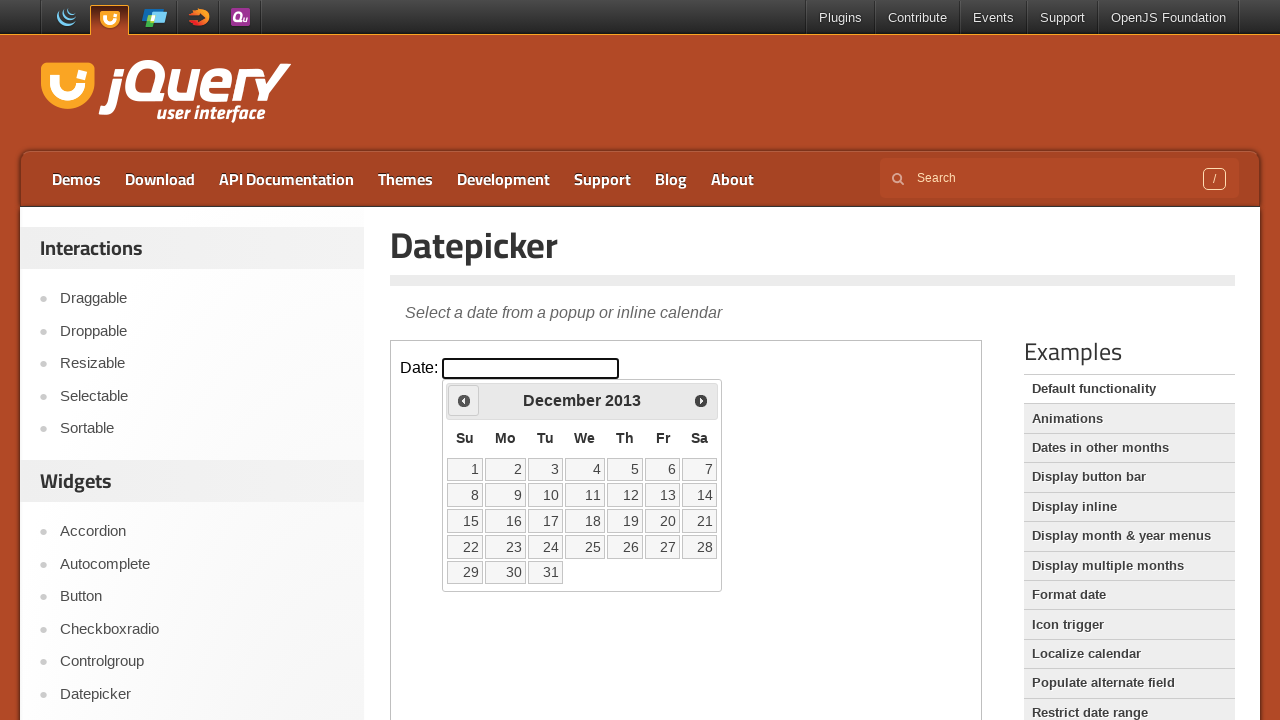

Clicked previous month button (currently at December 2013) at (464, 400) on iframe.demo-frame >> internal:control=enter-frame >> #ui-datepicker-div .ui-date
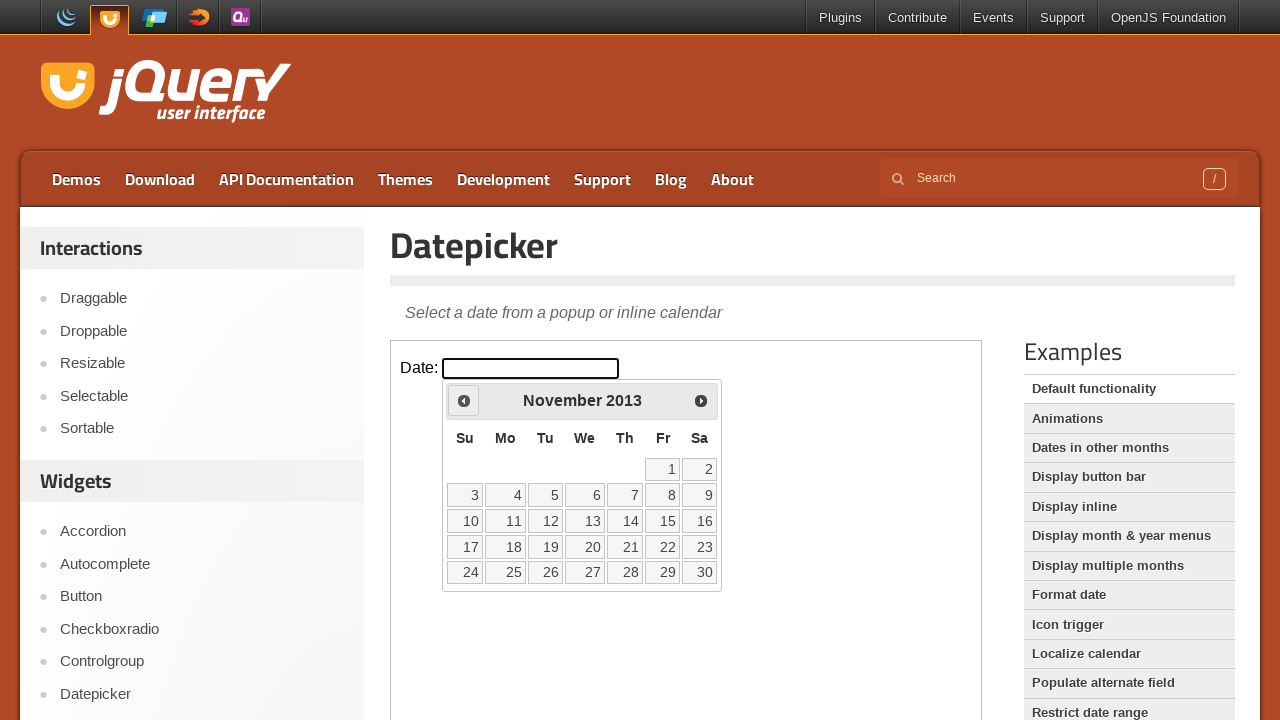

Waited 200ms for calendar to update
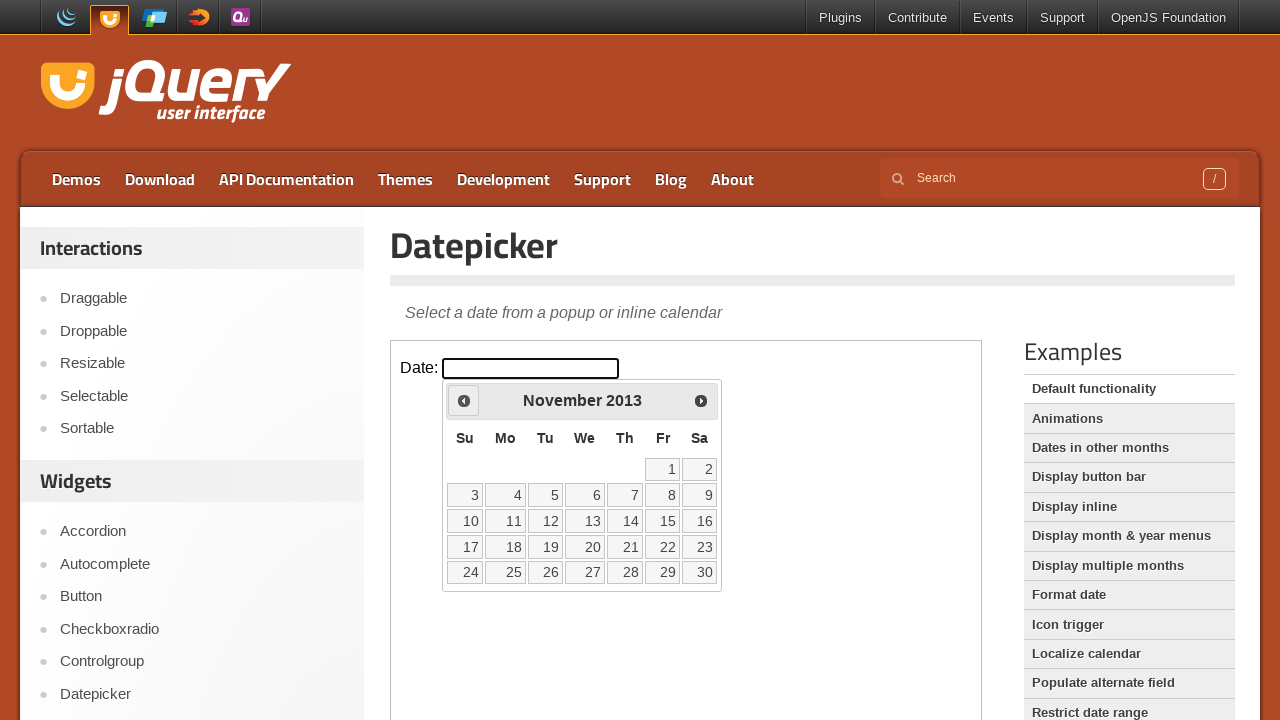

Clicked previous month button (currently at November 2013) at (464, 400) on iframe.demo-frame >> internal:control=enter-frame >> #ui-datepicker-div .ui-date
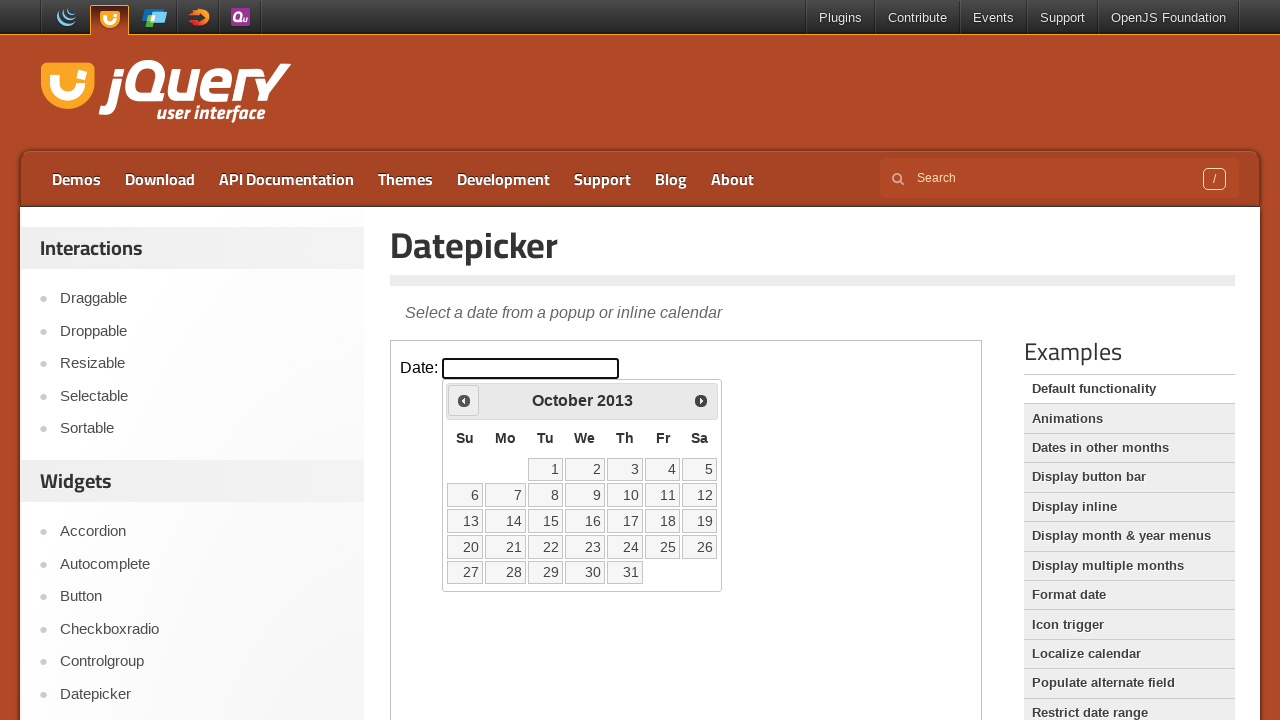

Waited 200ms for calendar to update
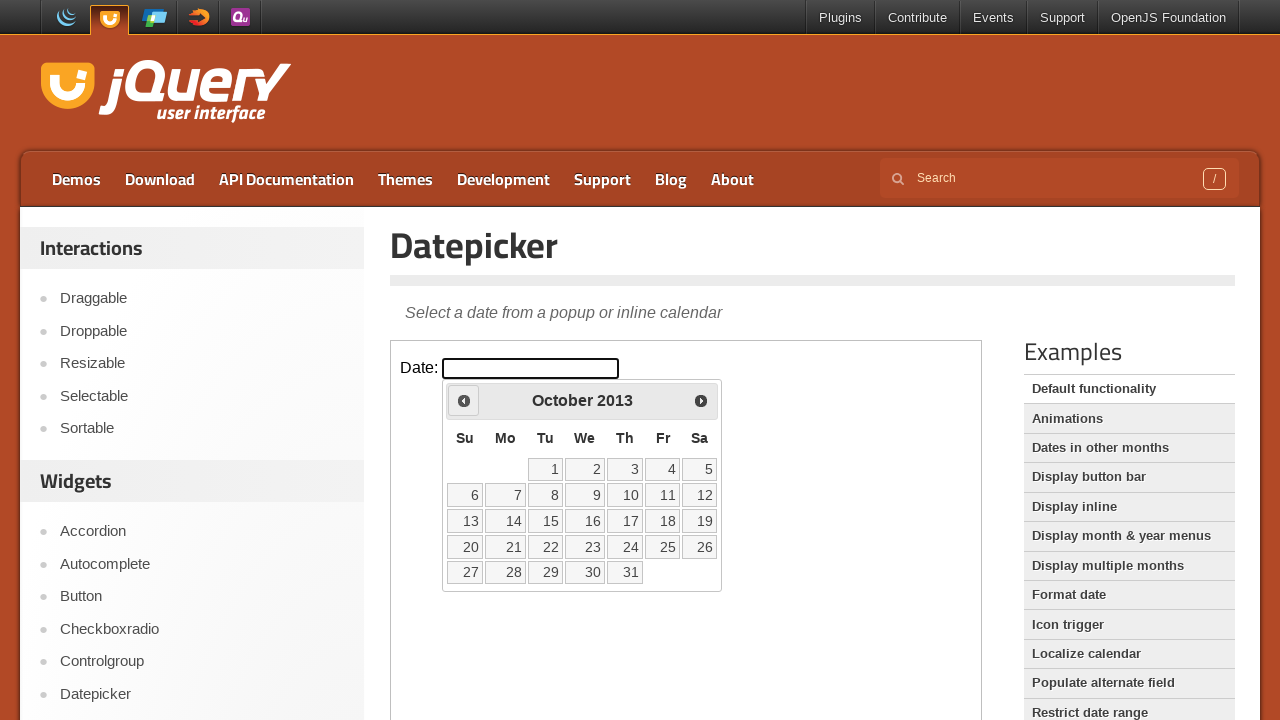

Clicked previous month button (currently at October 2013) at (464, 400) on iframe.demo-frame >> internal:control=enter-frame >> #ui-datepicker-div .ui-date
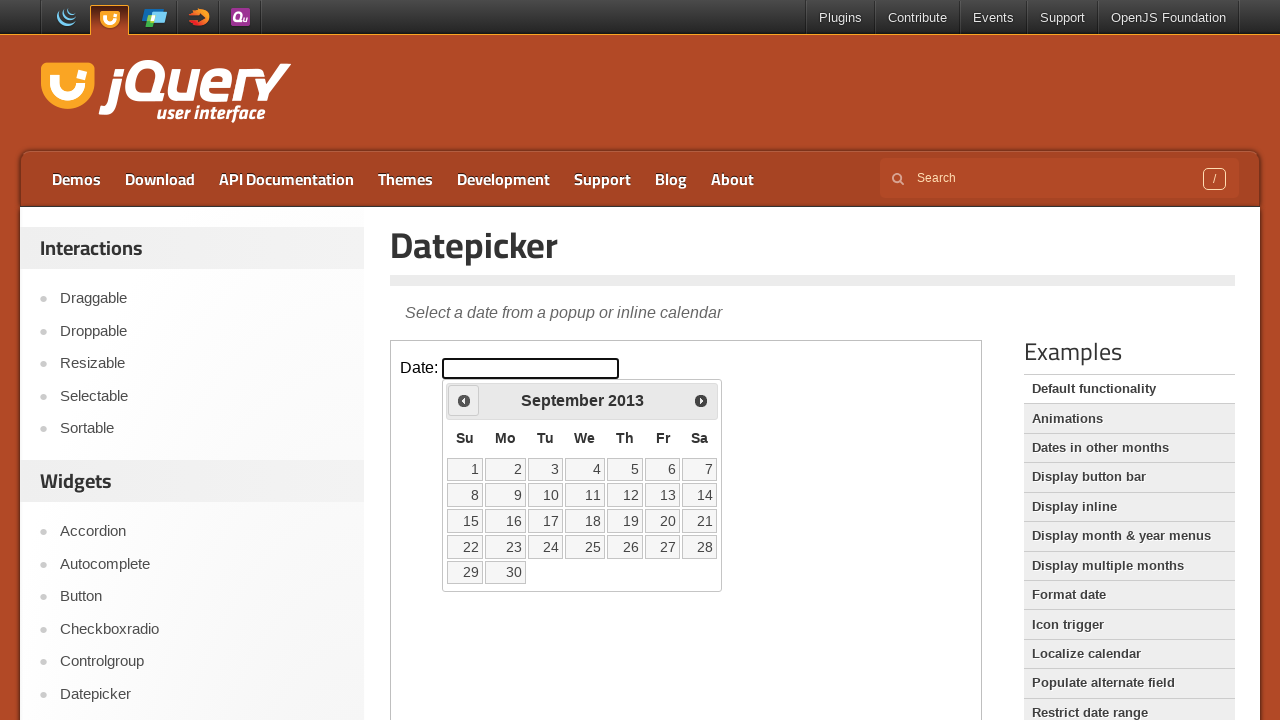

Waited 200ms for calendar to update
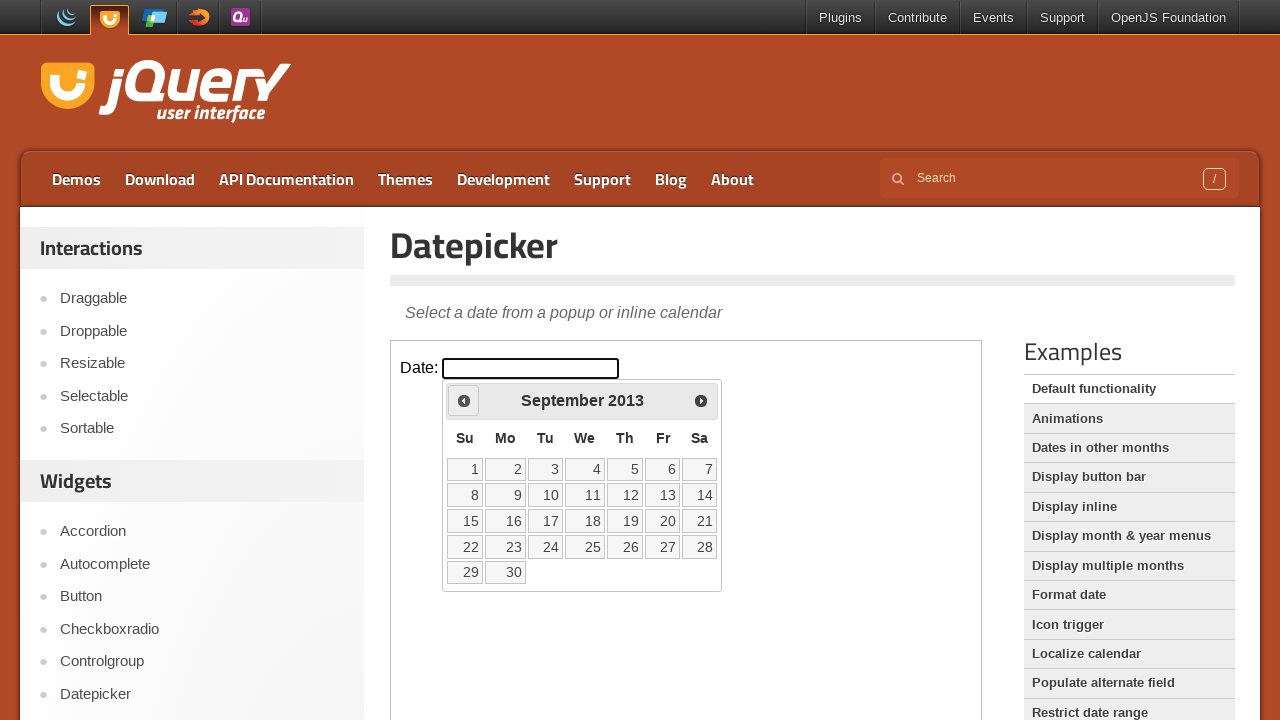

Clicked previous month button (currently at September 2013) at (464, 400) on iframe.demo-frame >> internal:control=enter-frame >> #ui-datepicker-div .ui-date
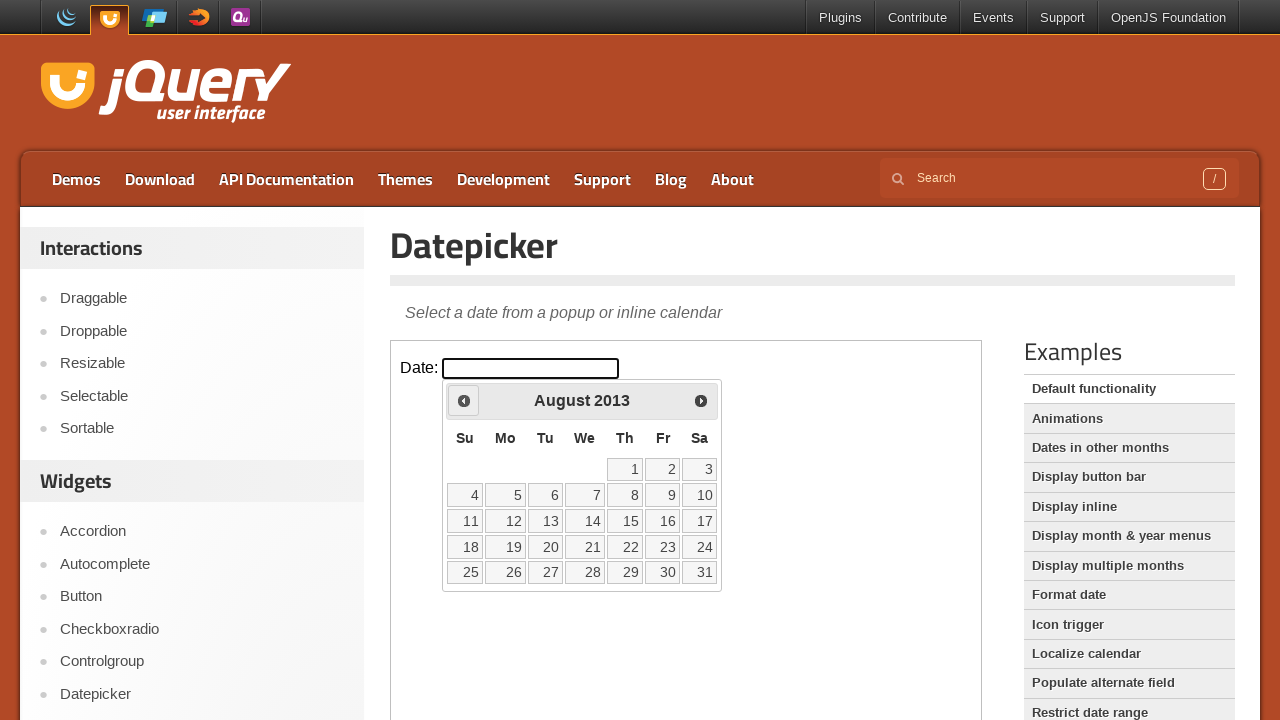

Waited 200ms for calendar to update
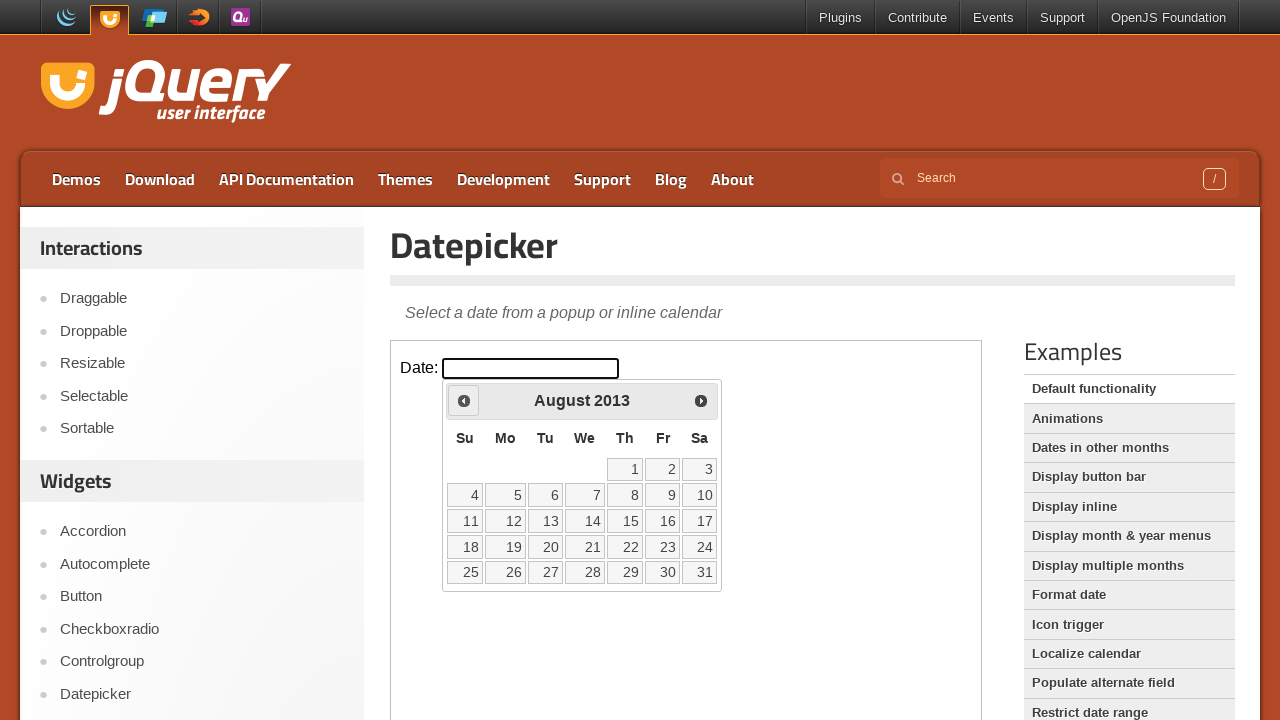

Clicked previous month button (currently at August 2013) at (464, 400) on iframe.demo-frame >> internal:control=enter-frame >> #ui-datepicker-div .ui-date
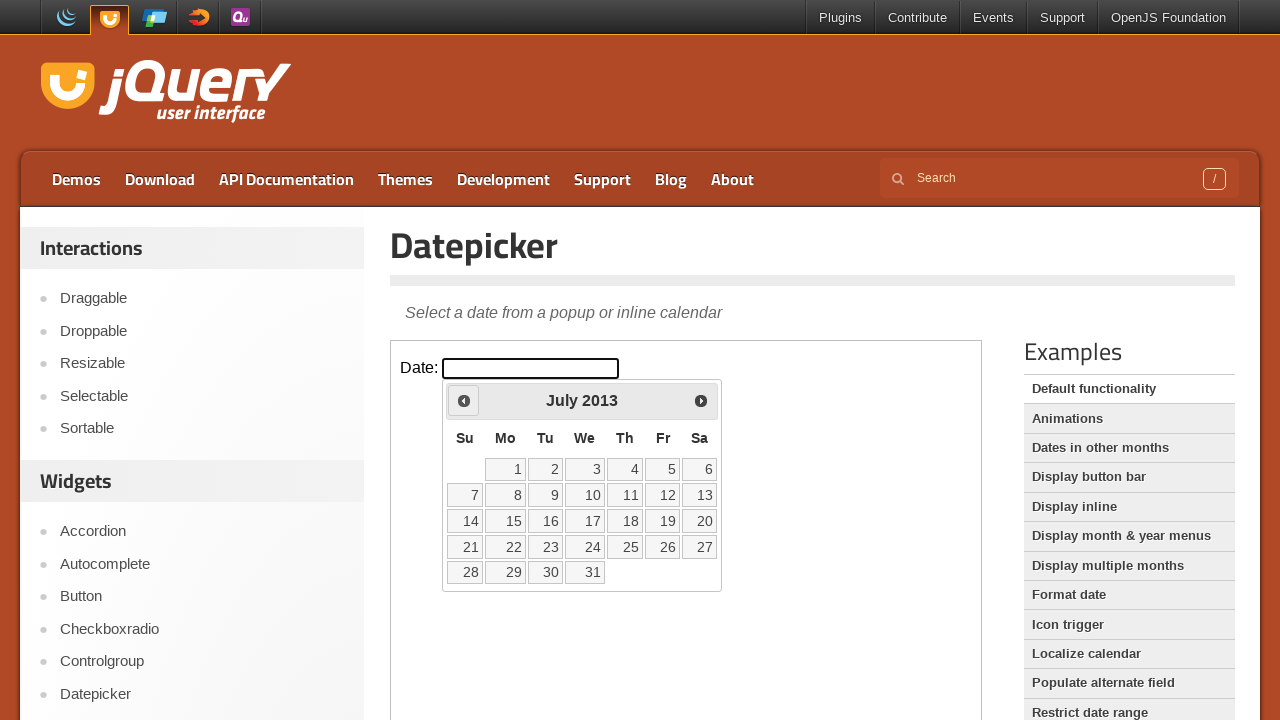

Waited 200ms for calendar to update
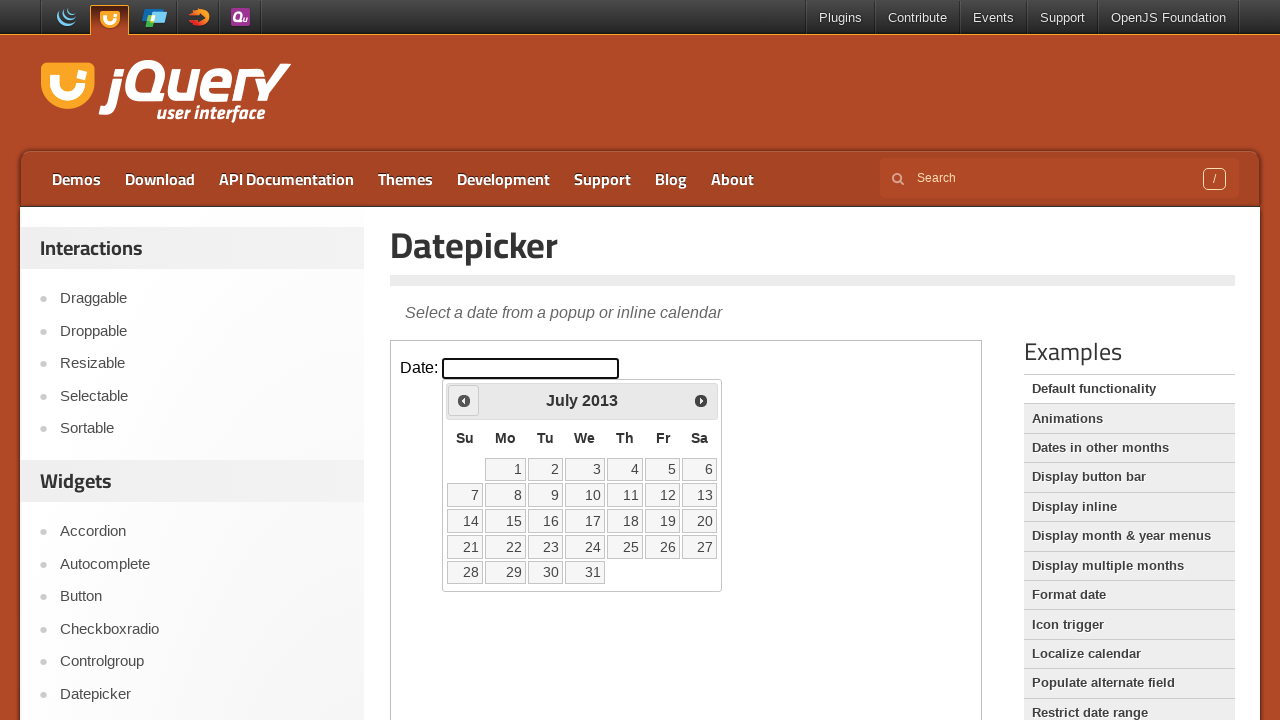

Clicked previous month button (currently at July 2013) at (464, 400) on iframe.demo-frame >> internal:control=enter-frame >> #ui-datepicker-div .ui-date
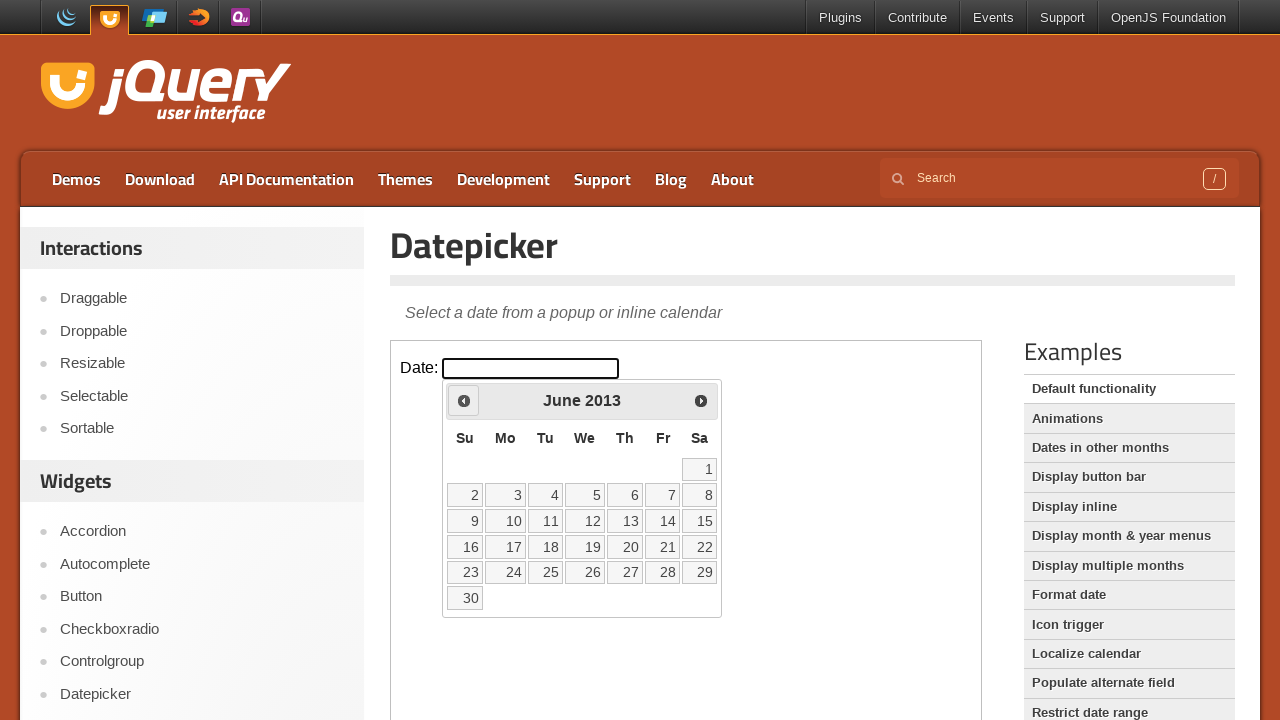

Waited 200ms for calendar to update
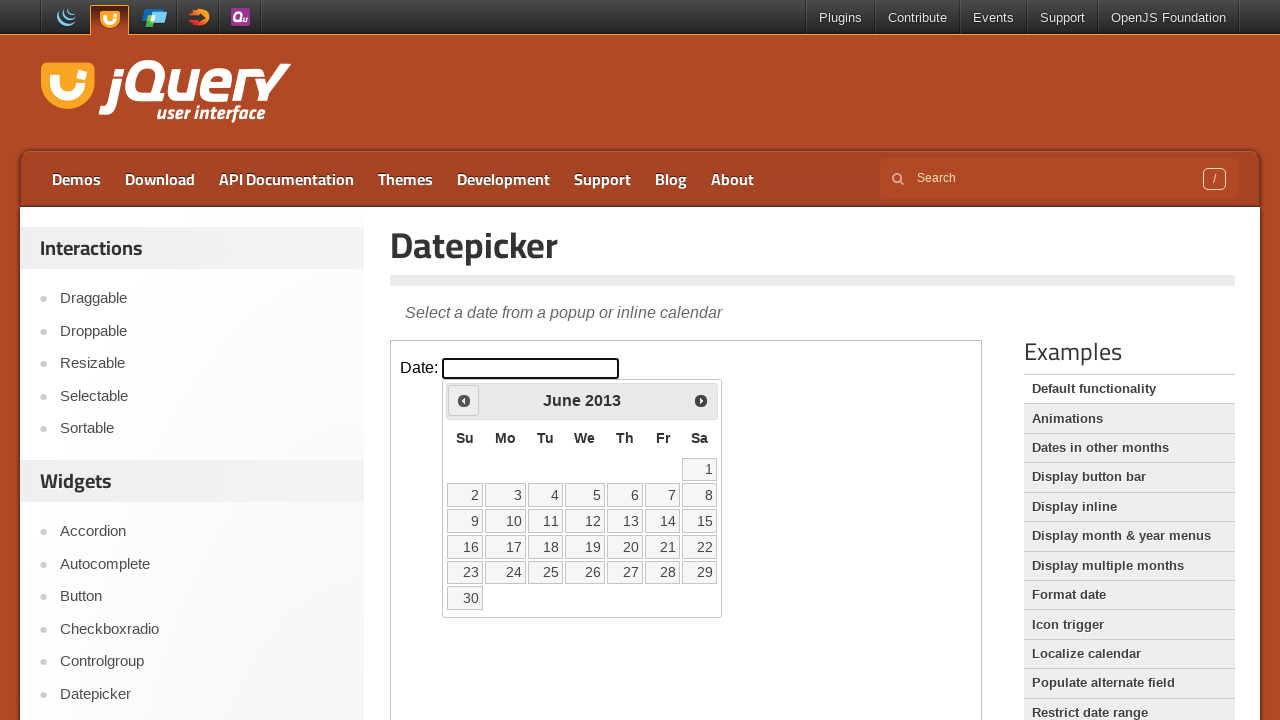

Clicked previous month button (currently at June 2013) at (464, 400) on iframe.demo-frame >> internal:control=enter-frame >> #ui-datepicker-div .ui-date
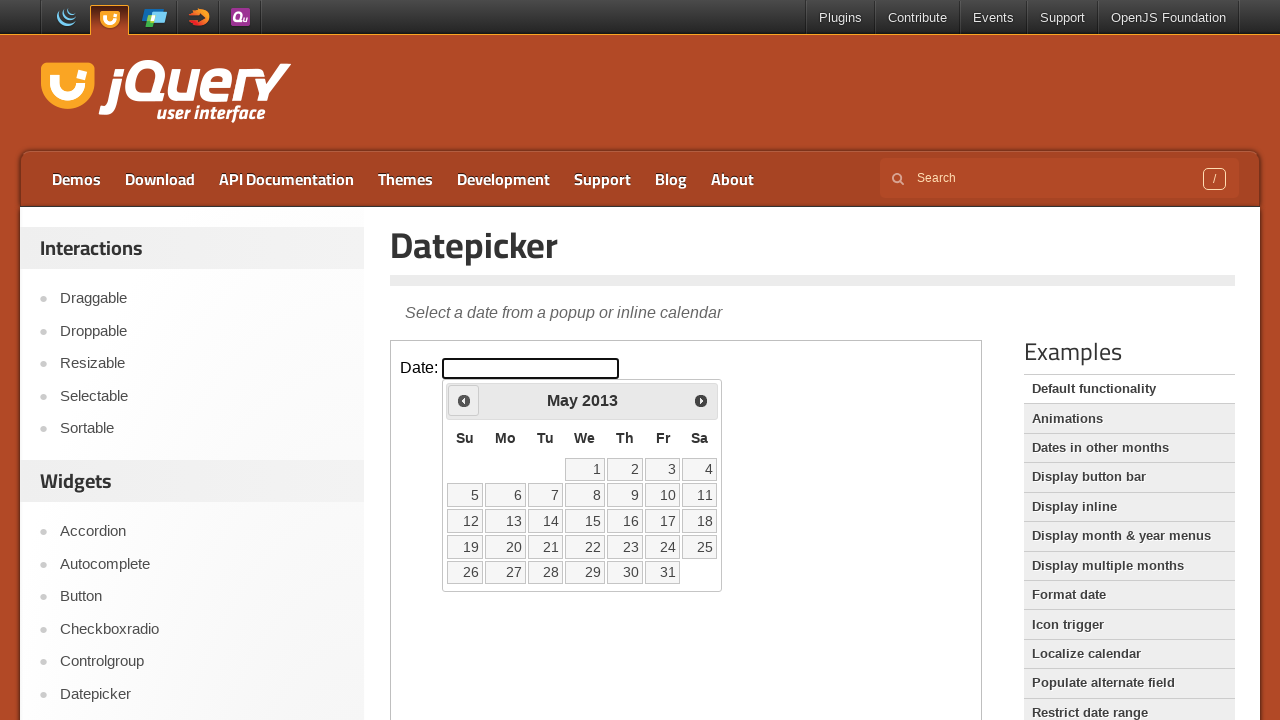

Waited 200ms for calendar to update
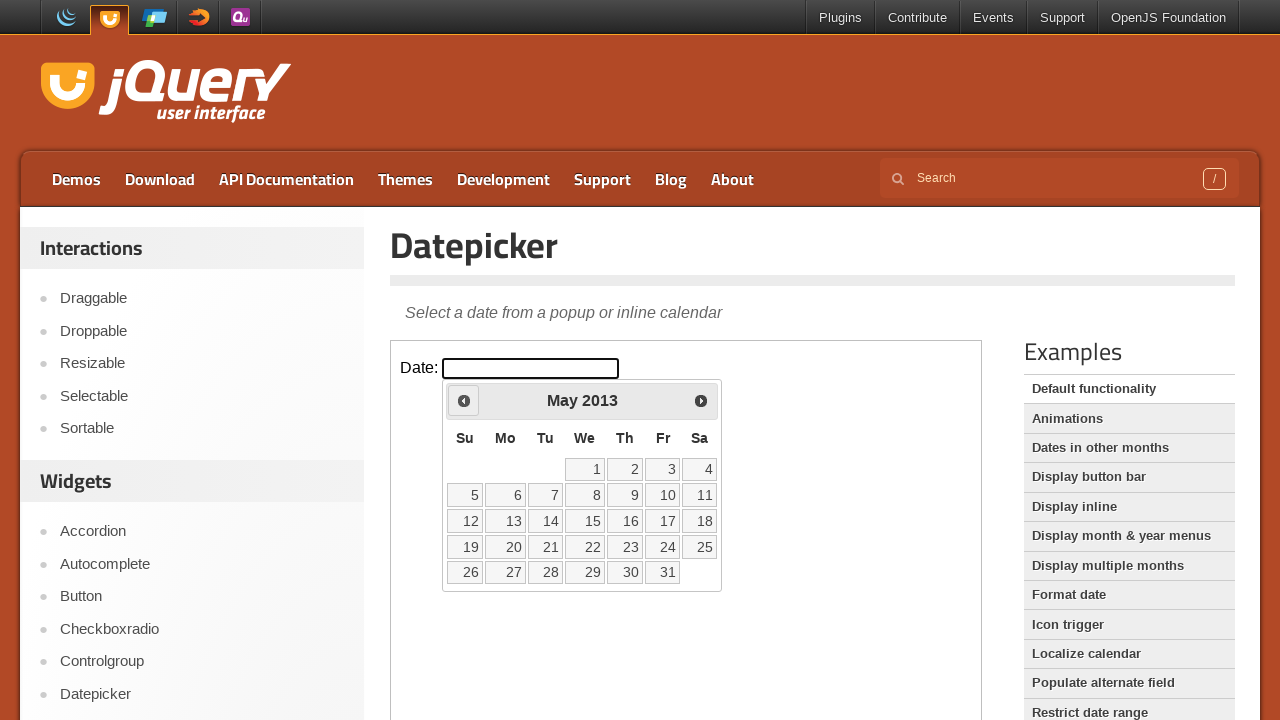

Clicked previous month button (currently at May 2013) at (464, 400) on iframe.demo-frame >> internal:control=enter-frame >> #ui-datepicker-div .ui-date
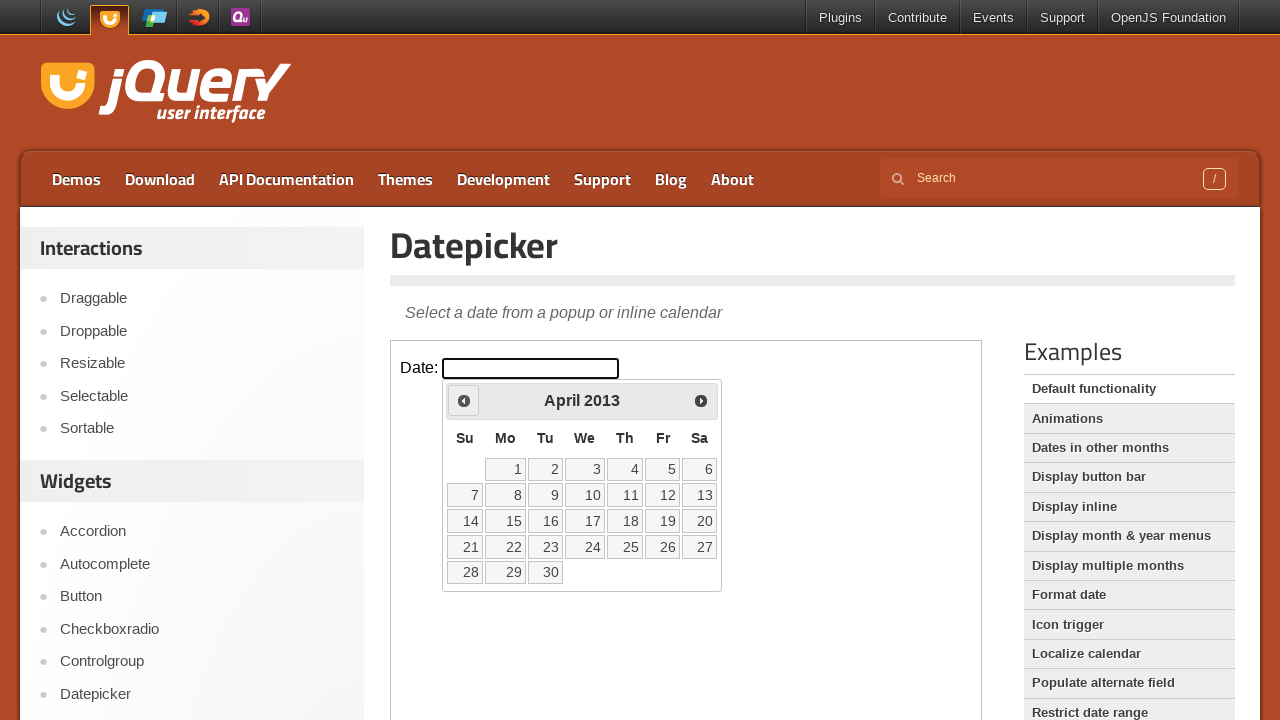

Waited 200ms for calendar to update
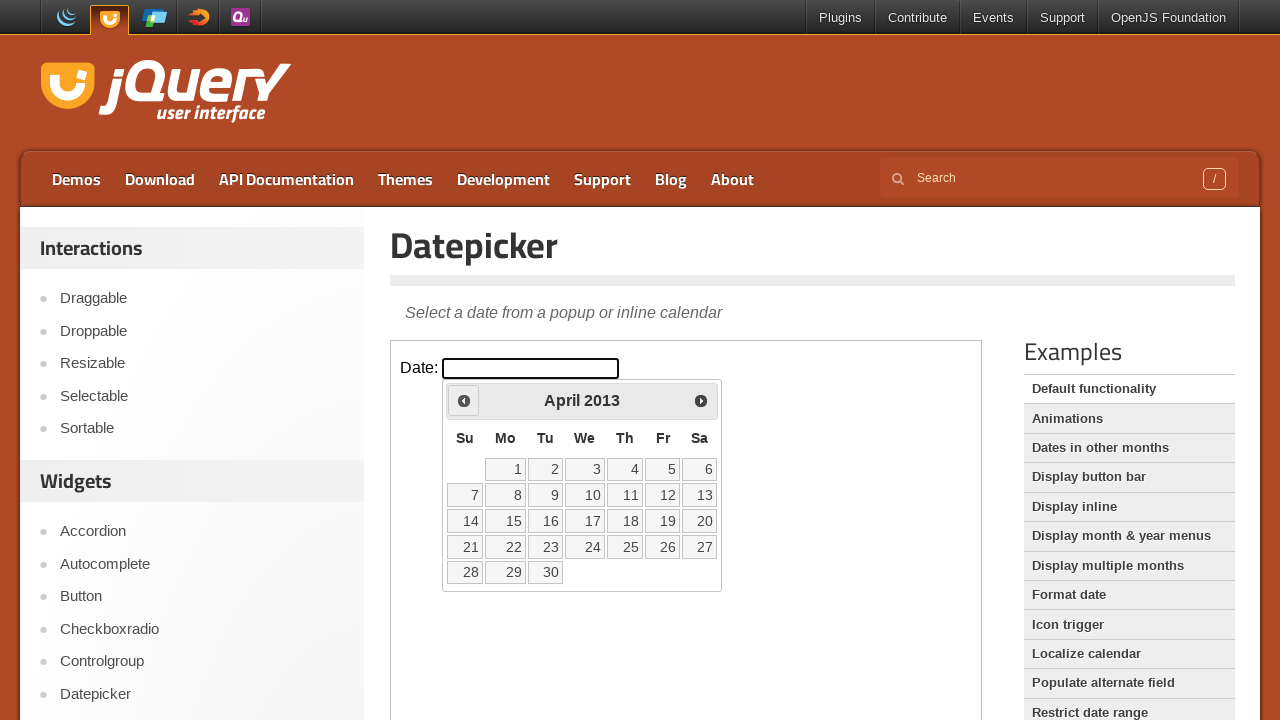

Clicked previous month button (currently at April 2013) at (464, 400) on iframe.demo-frame >> internal:control=enter-frame >> #ui-datepicker-div .ui-date
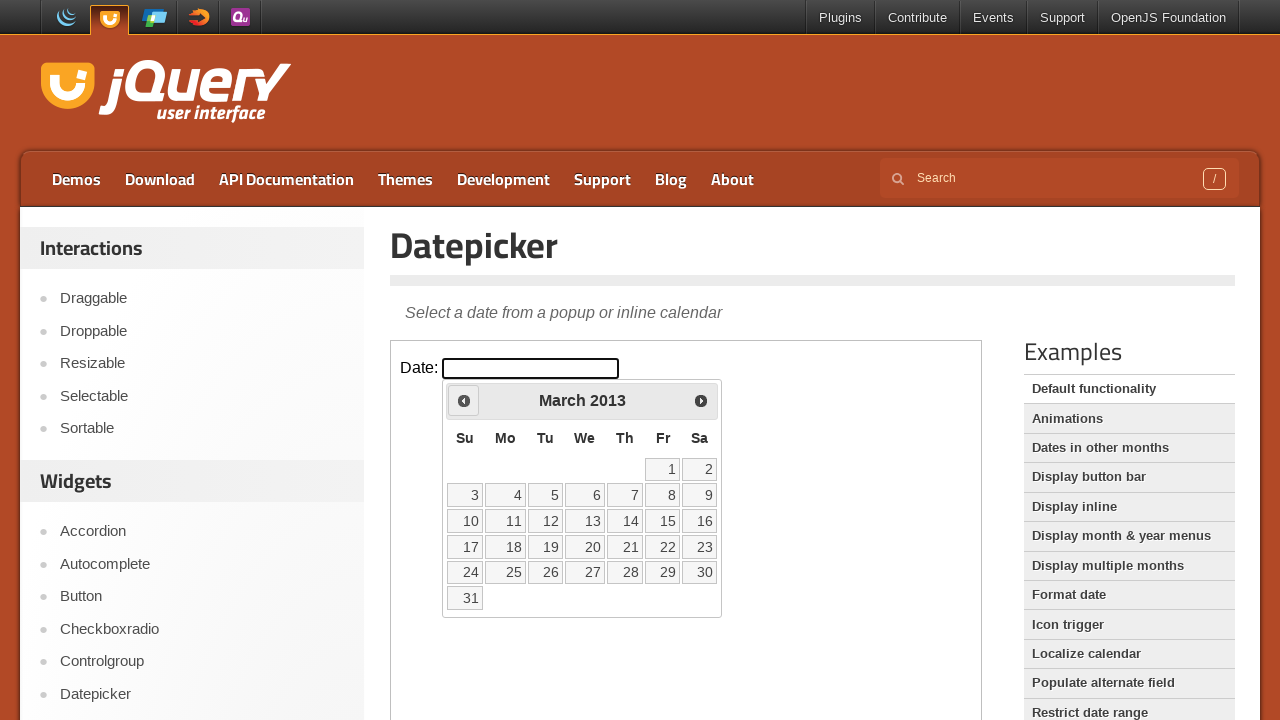

Waited 200ms for calendar to update
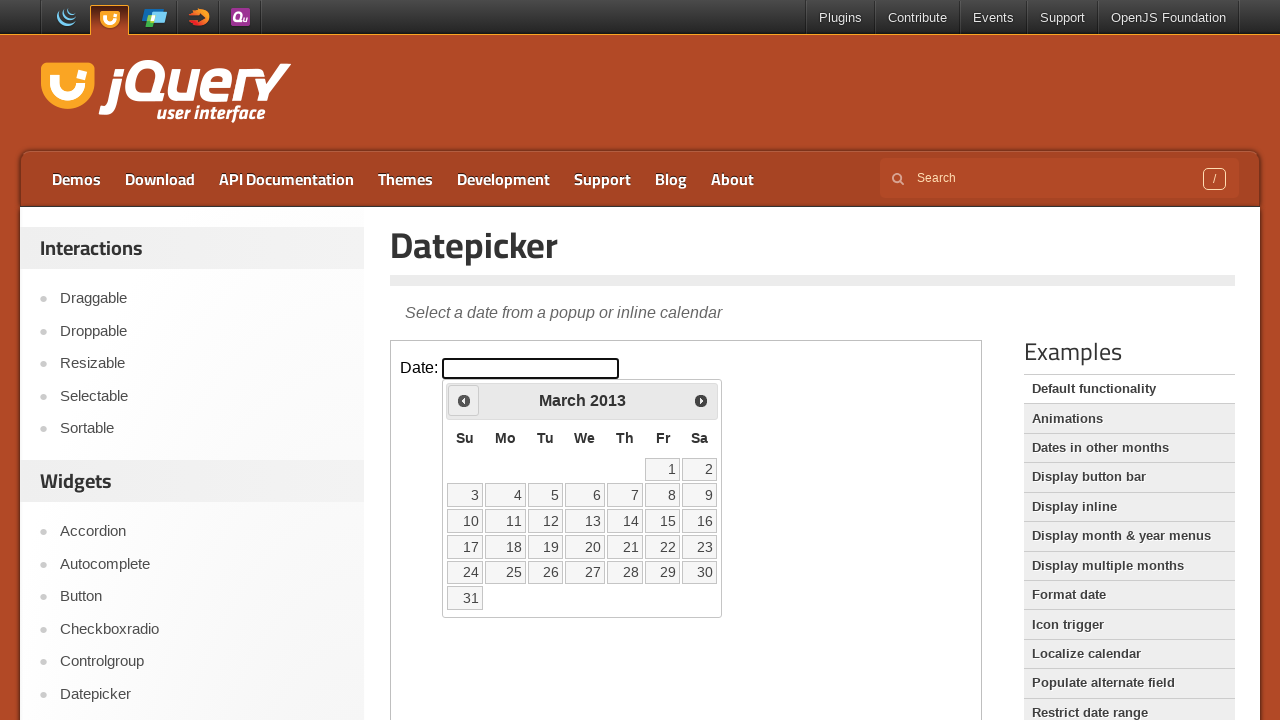

Clicked previous month button (currently at March 2013) at (464, 400) on iframe.demo-frame >> internal:control=enter-frame >> #ui-datepicker-div .ui-date
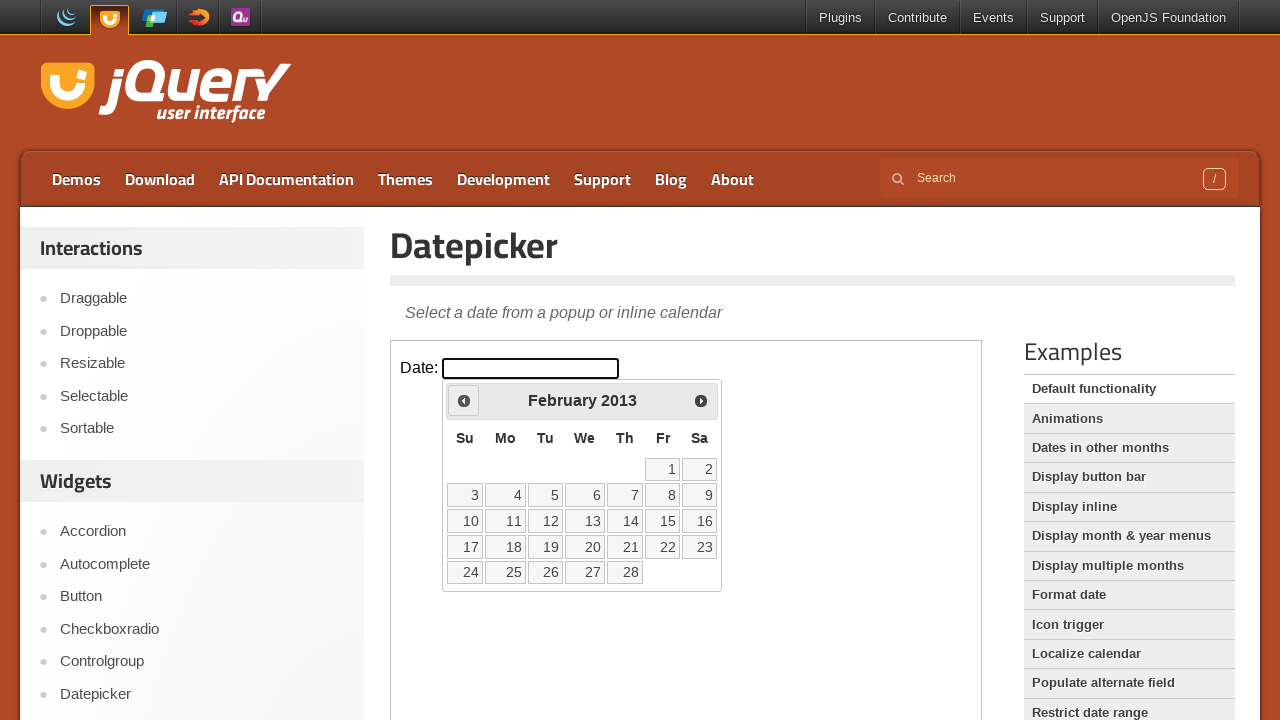

Waited 200ms for calendar to update
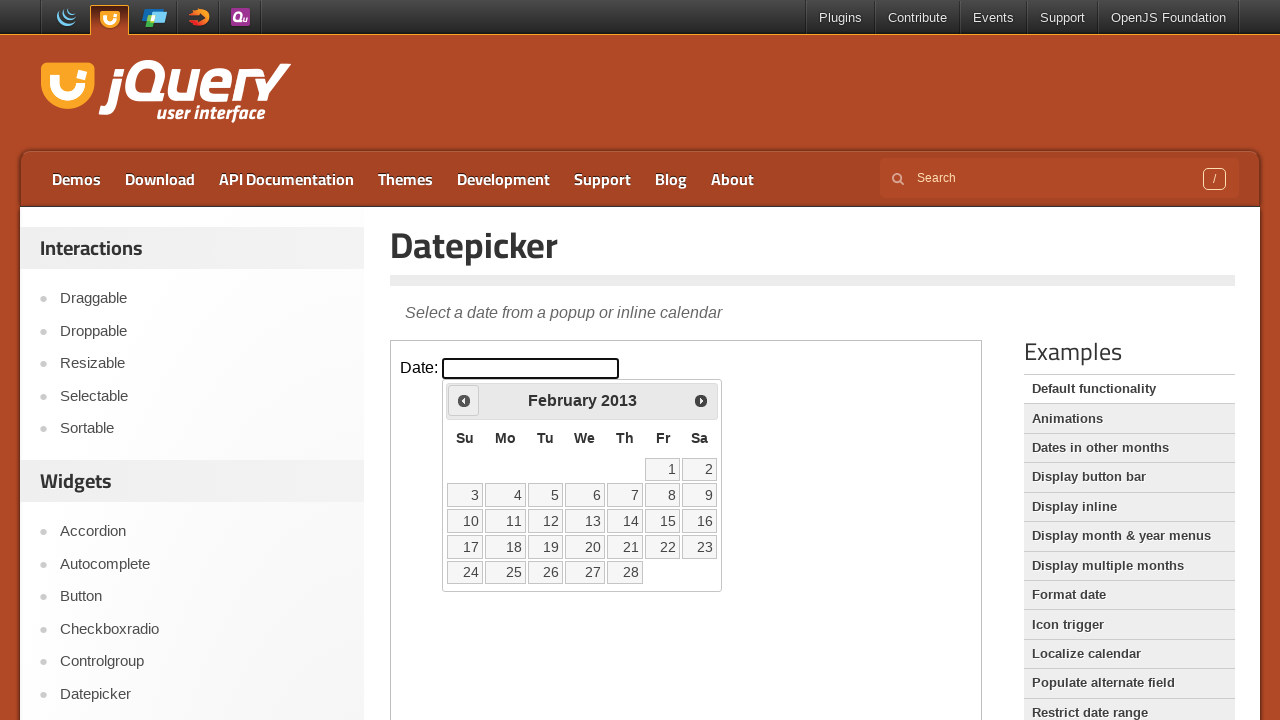

Clicked previous month button (currently at February 2013) at (464, 400) on iframe.demo-frame >> internal:control=enter-frame >> #ui-datepicker-div .ui-date
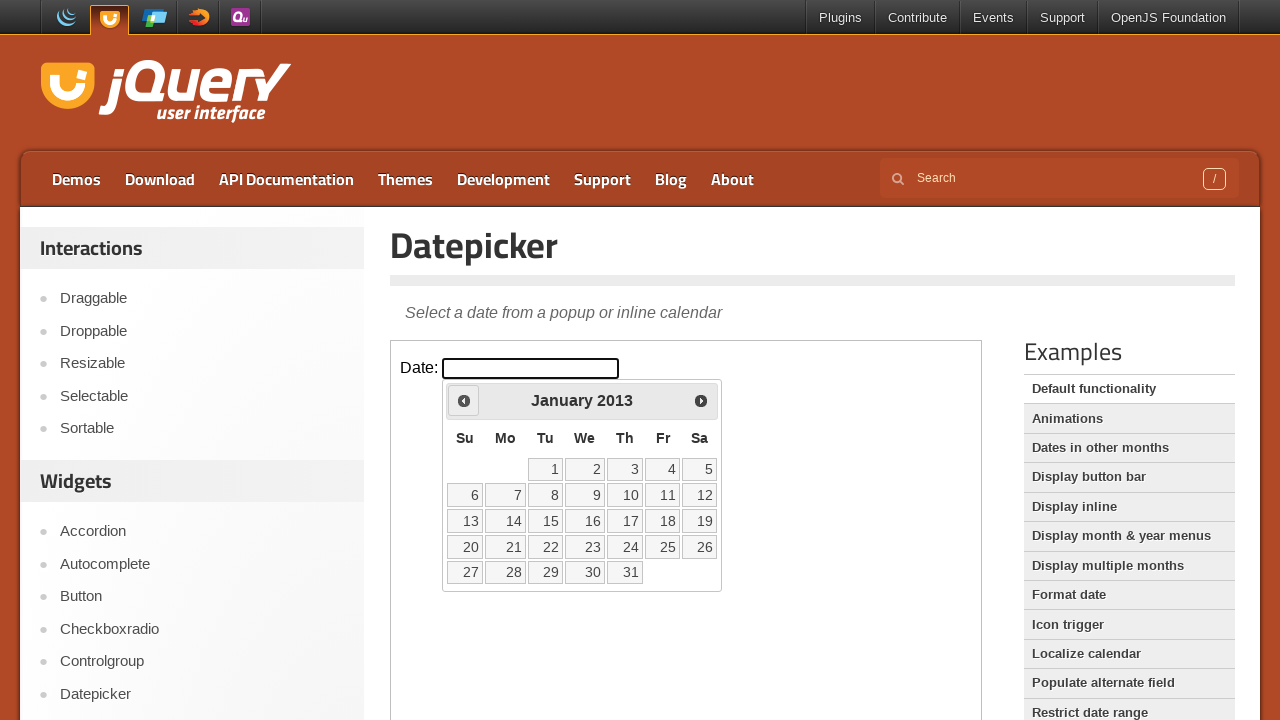

Waited 200ms for calendar to update
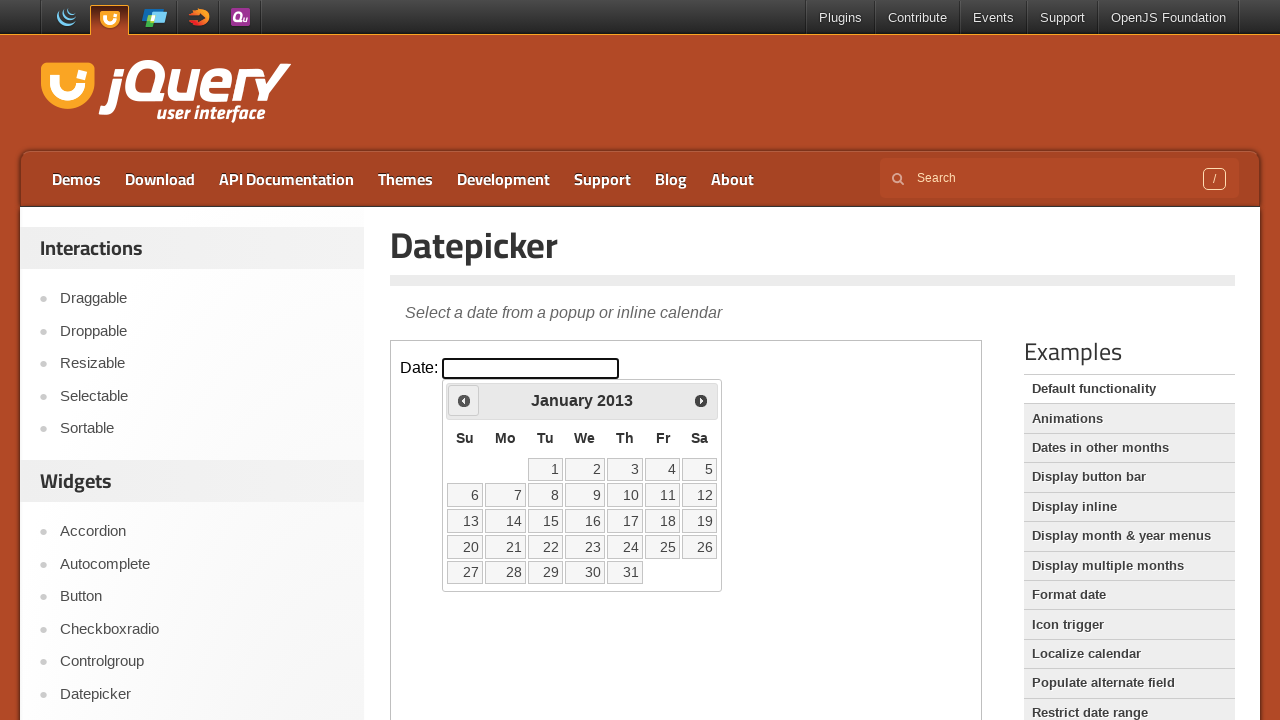

Clicked previous month button (currently at January 2013) at (464, 400) on iframe.demo-frame >> internal:control=enter-frame >> #ui-datepicker-div .ui-date
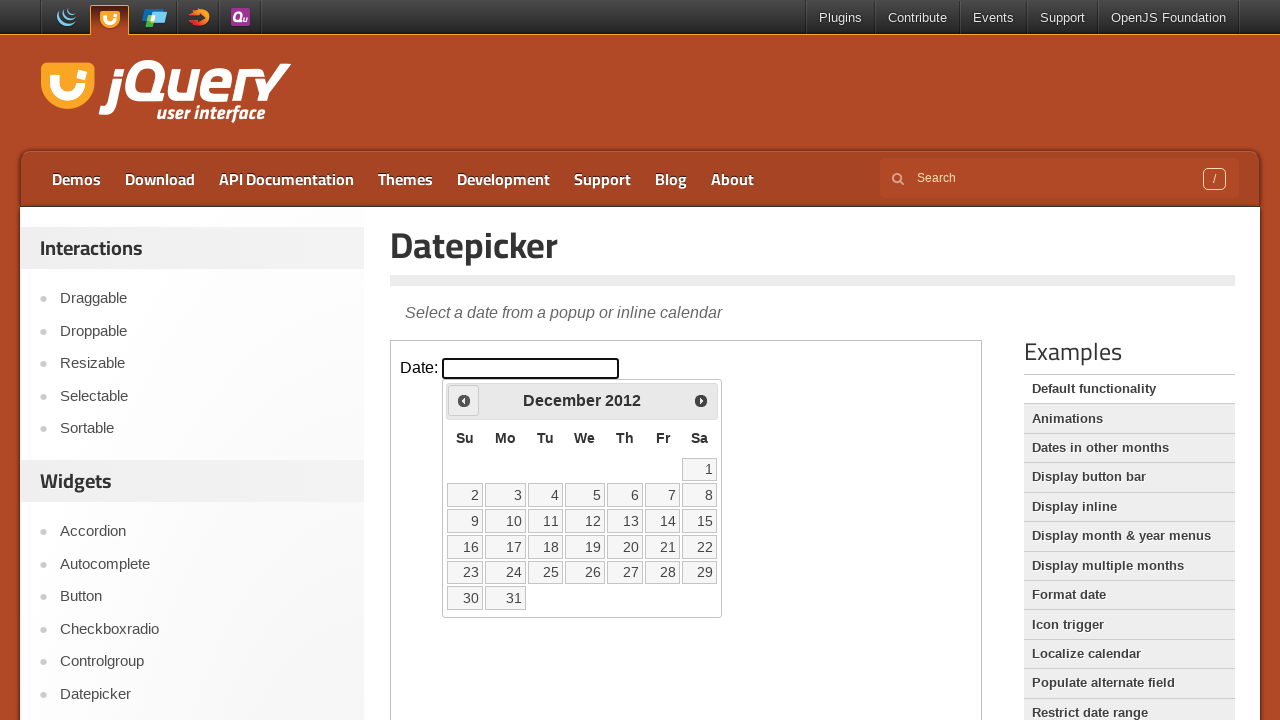

Waited 200ms for calendar to update
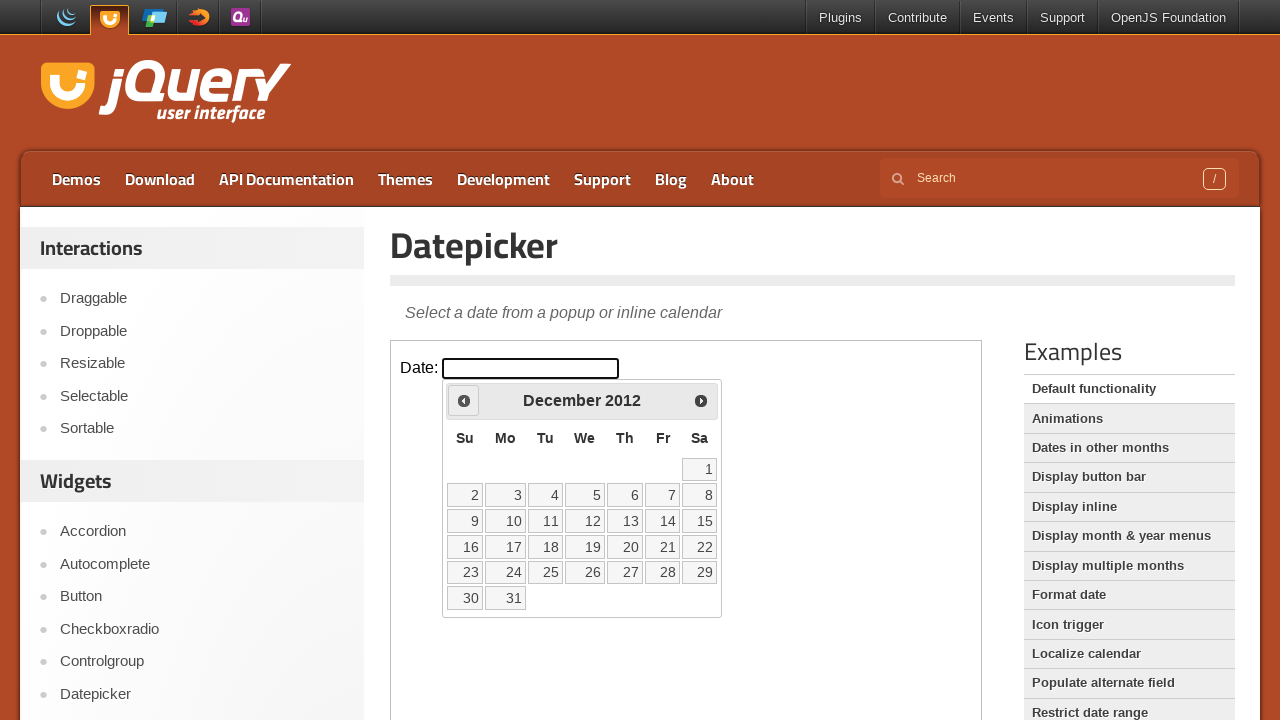

Clicked previous month button (currently at December 2012) at (464, 400) on iframe.demo-frame >> internal:control=enter-frame >> #ui-datepicker-div .ui-date
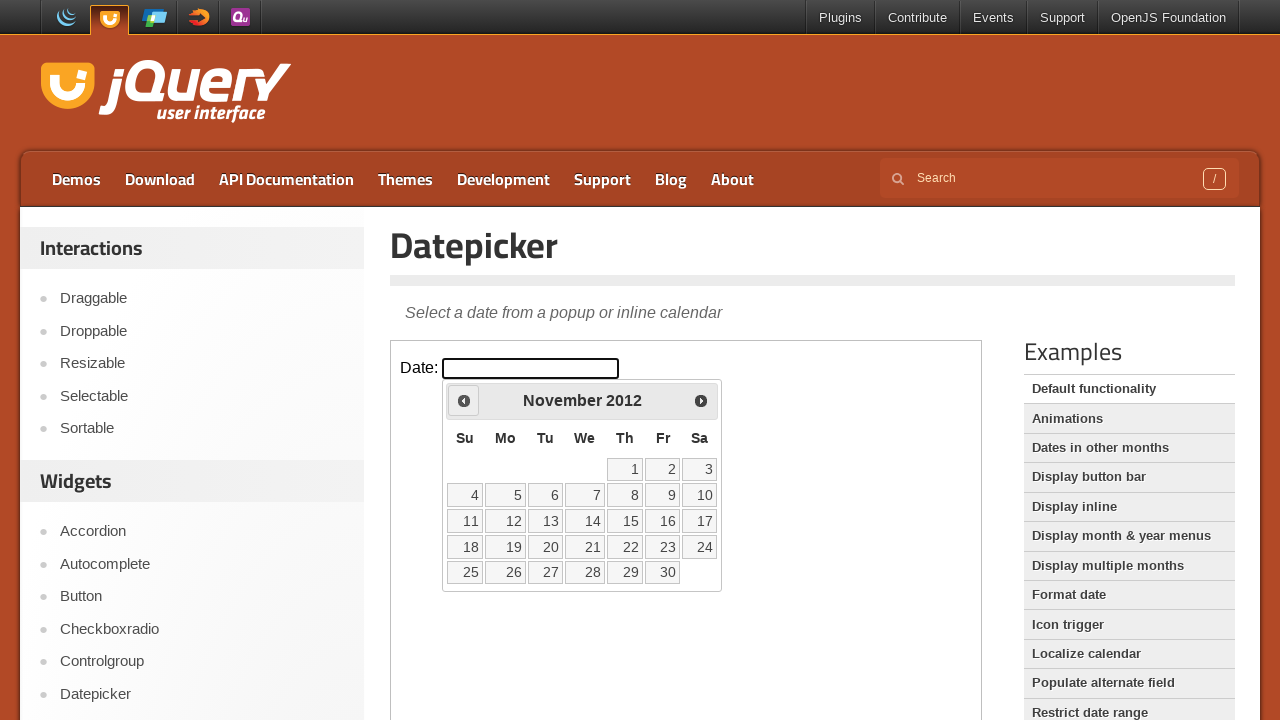

Waited 200ms for calendar to update
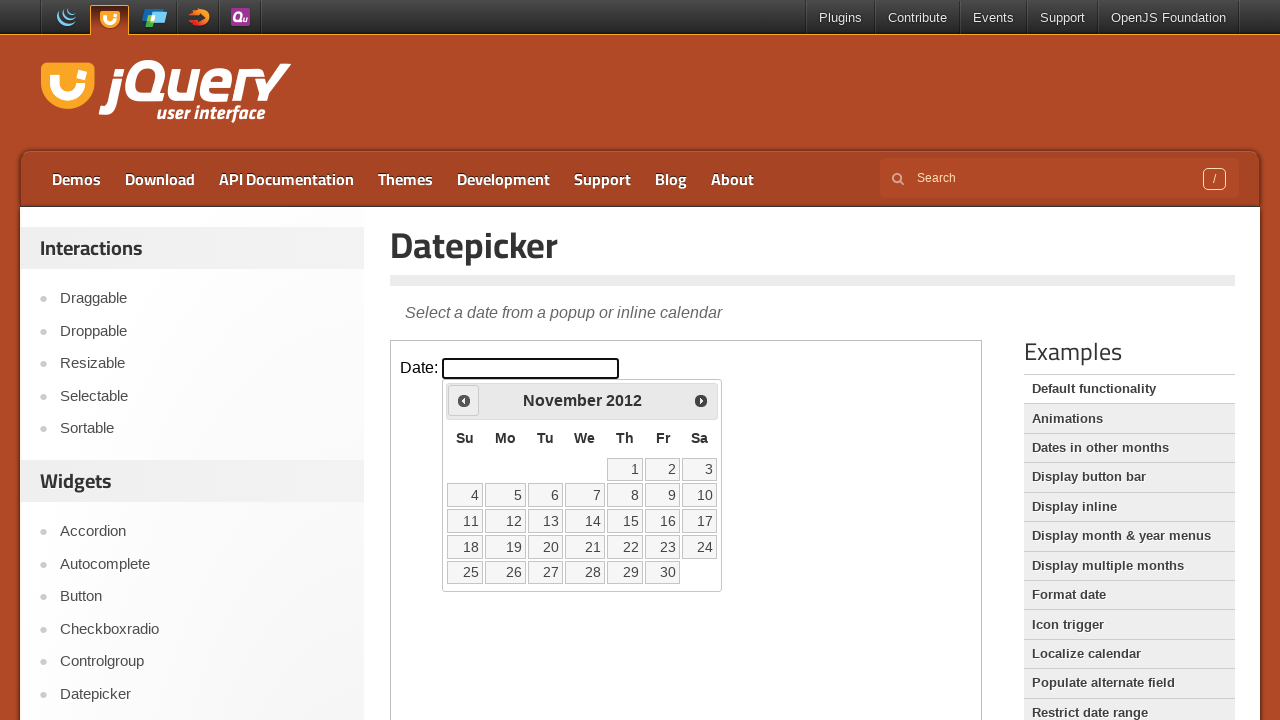

Clicked previous month button (currently at November 2012) at (464, 400) on iframe.demo-frame >> internal:control=enter-frame >> #ui-datepicker-div .ui-date
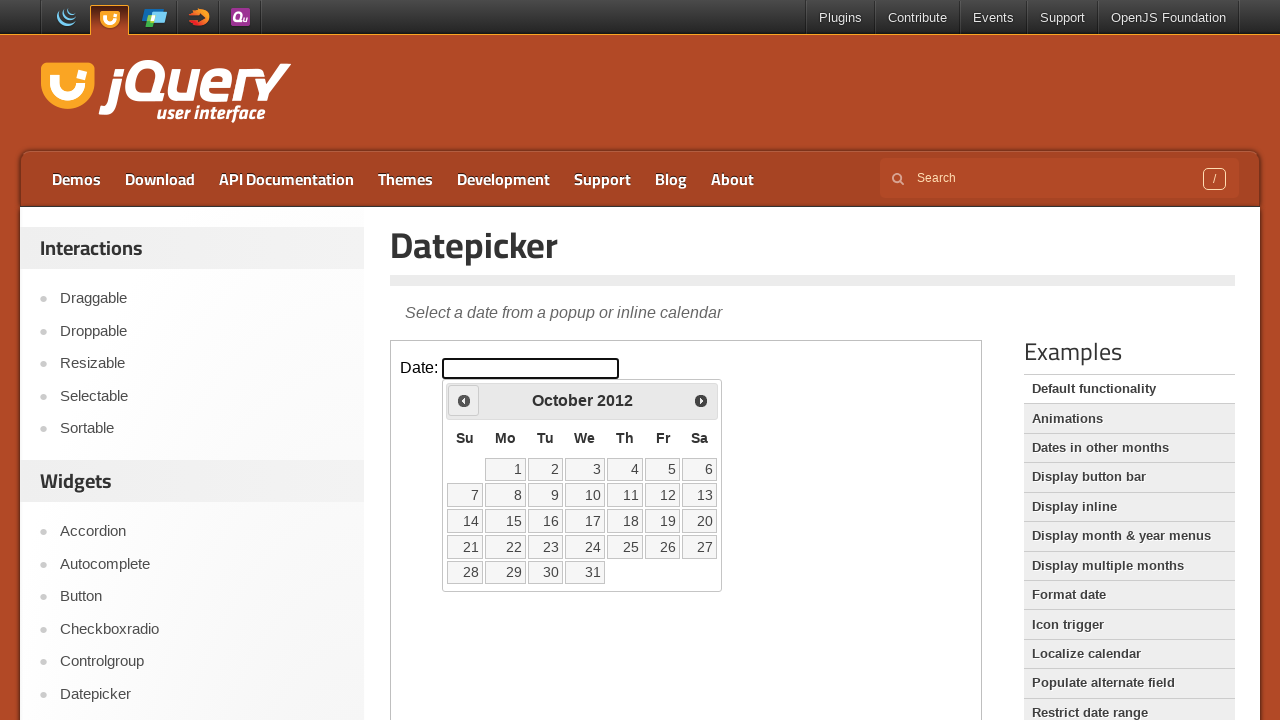

Waited 200ms for calendar to update
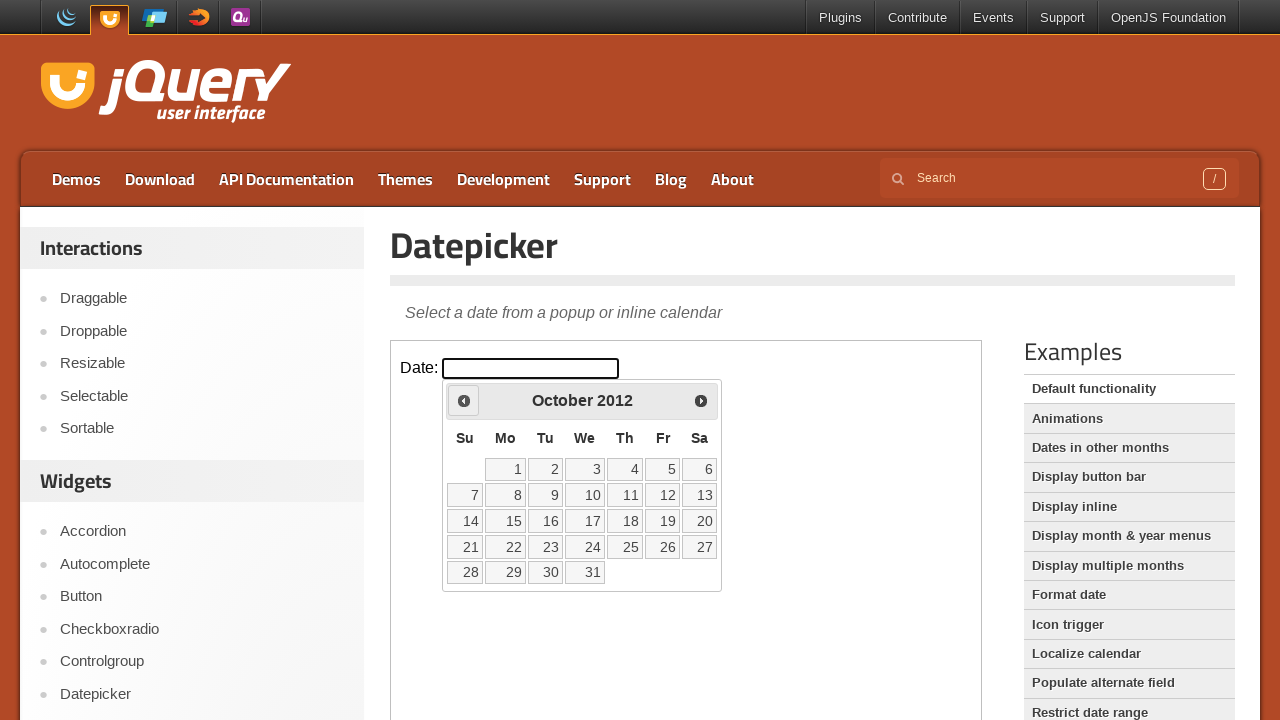

Clicked previous month button (currently at October 2012) at (464, 400) on iframe.demo-frame >> internal:control=enter-frame >> #ui-datepicker-div .ui-date
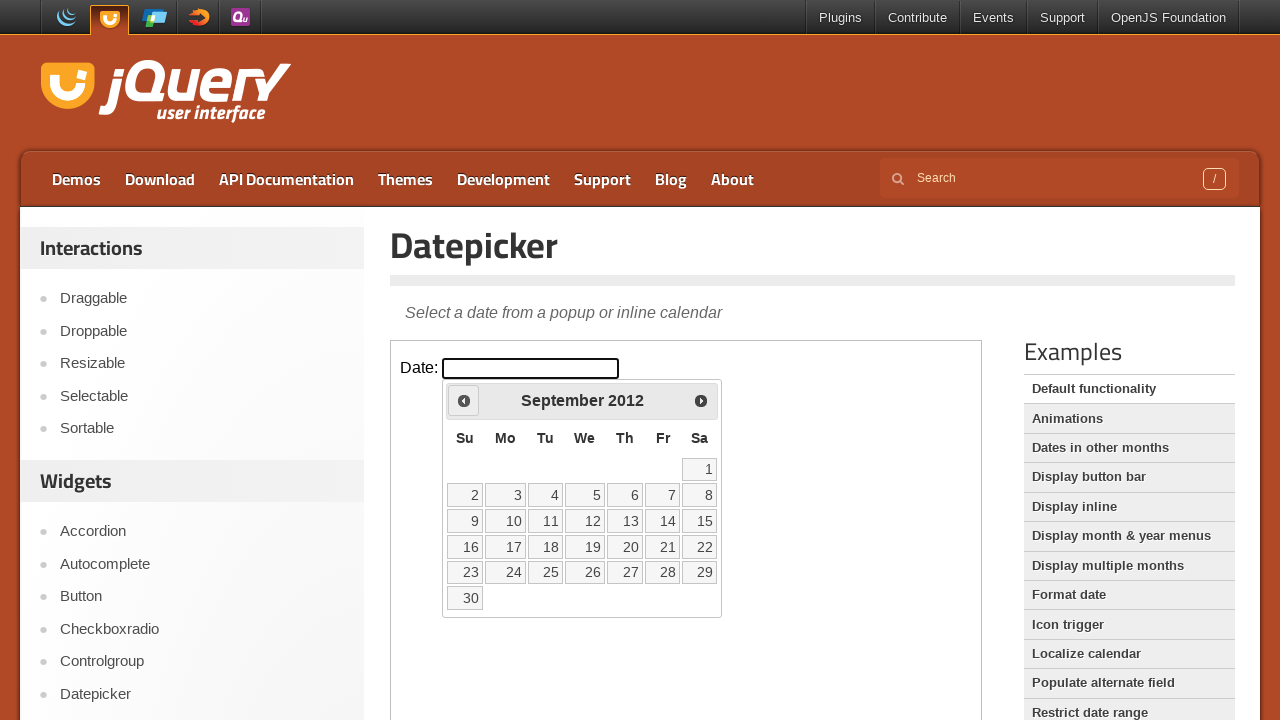

Waited 200ms for calendar to update
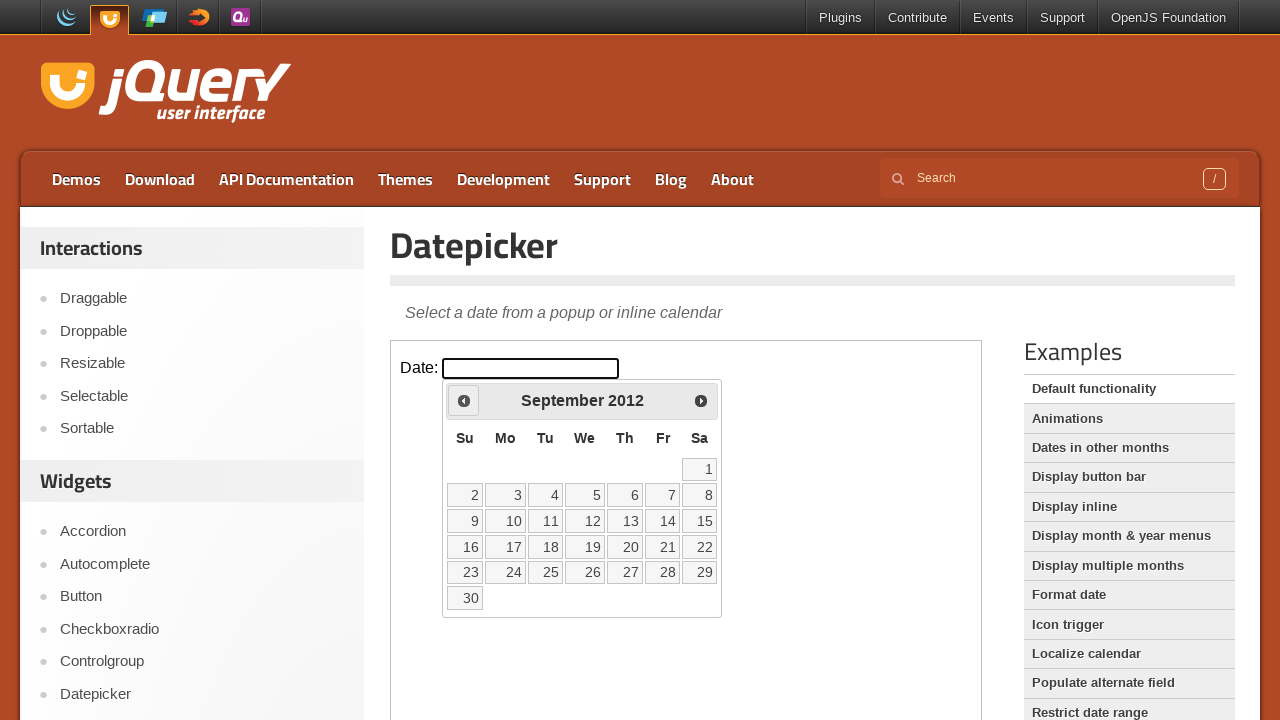

Clicked previous month button (currently at September 2012) at (464, 400) on iframe.demo-frame >> internal:control=enter-frame >> #ui-datepicker-div .ui-date
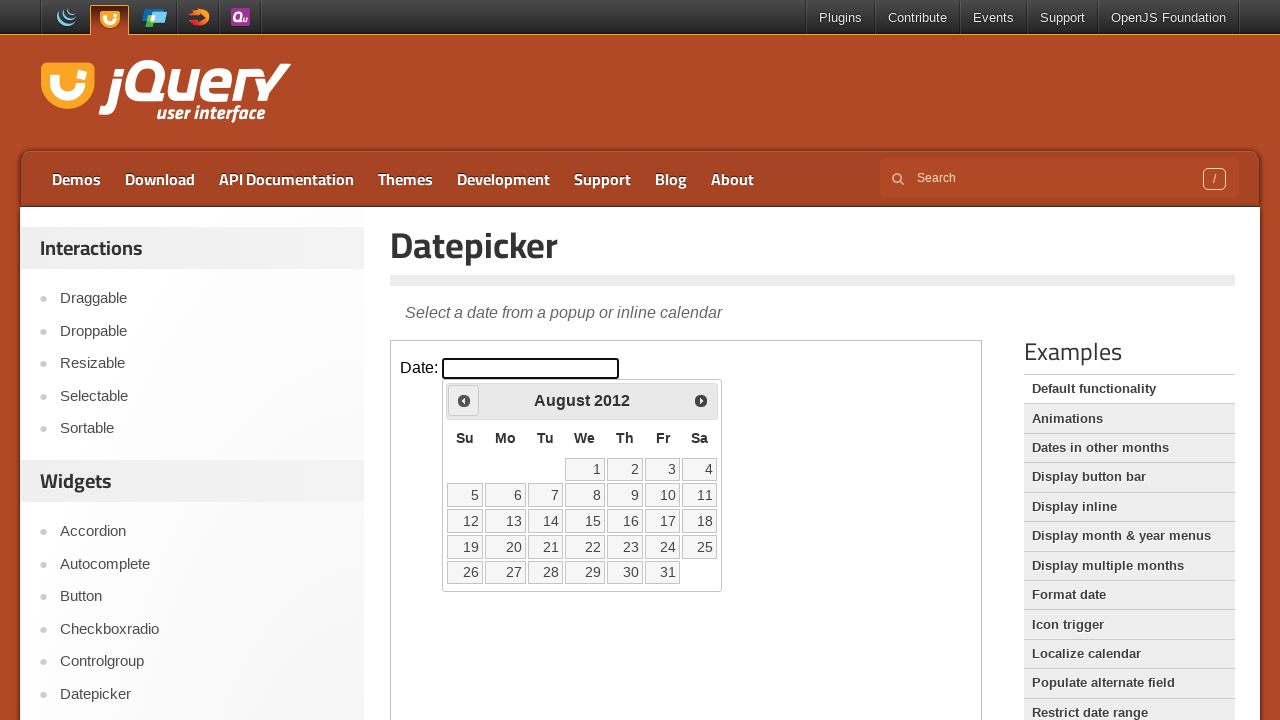

Waited 200ms for calendar to update
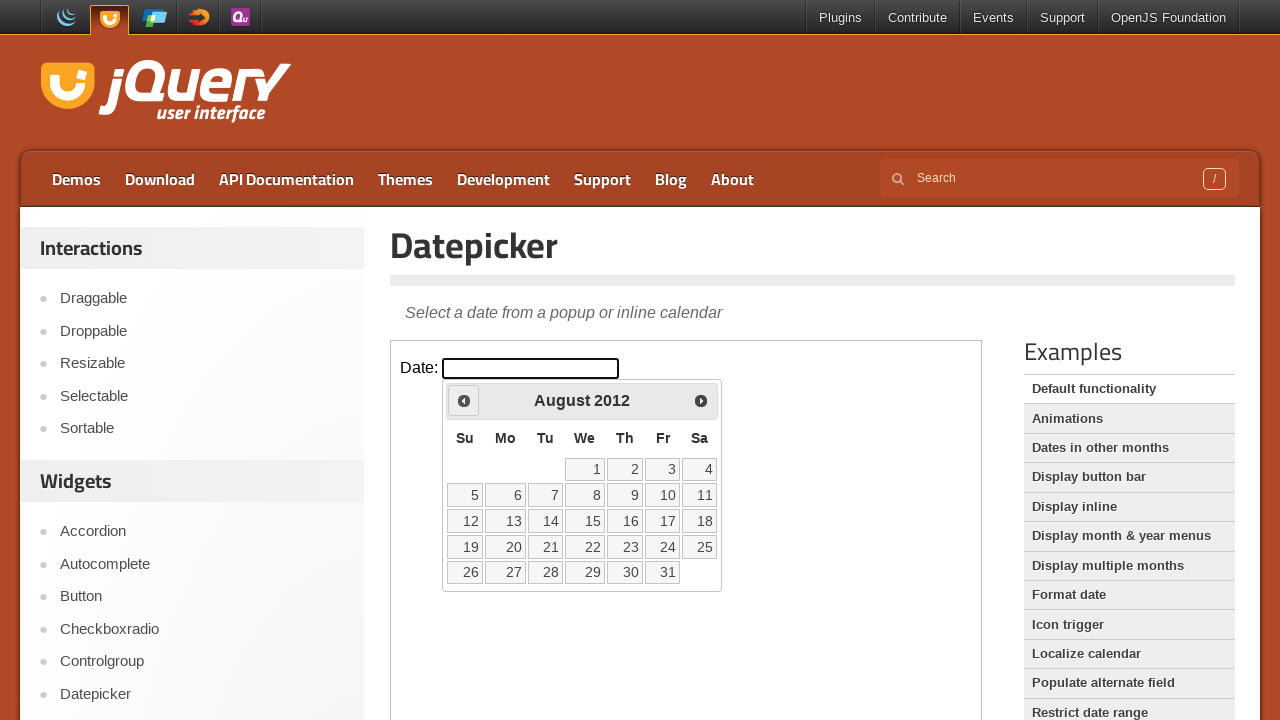

Clicked previous month button (currently at August 2012) at (464, 400) on iframe.demo-frame >> internal:control=enter-frame >> #ui-datepicker-div .ui-date
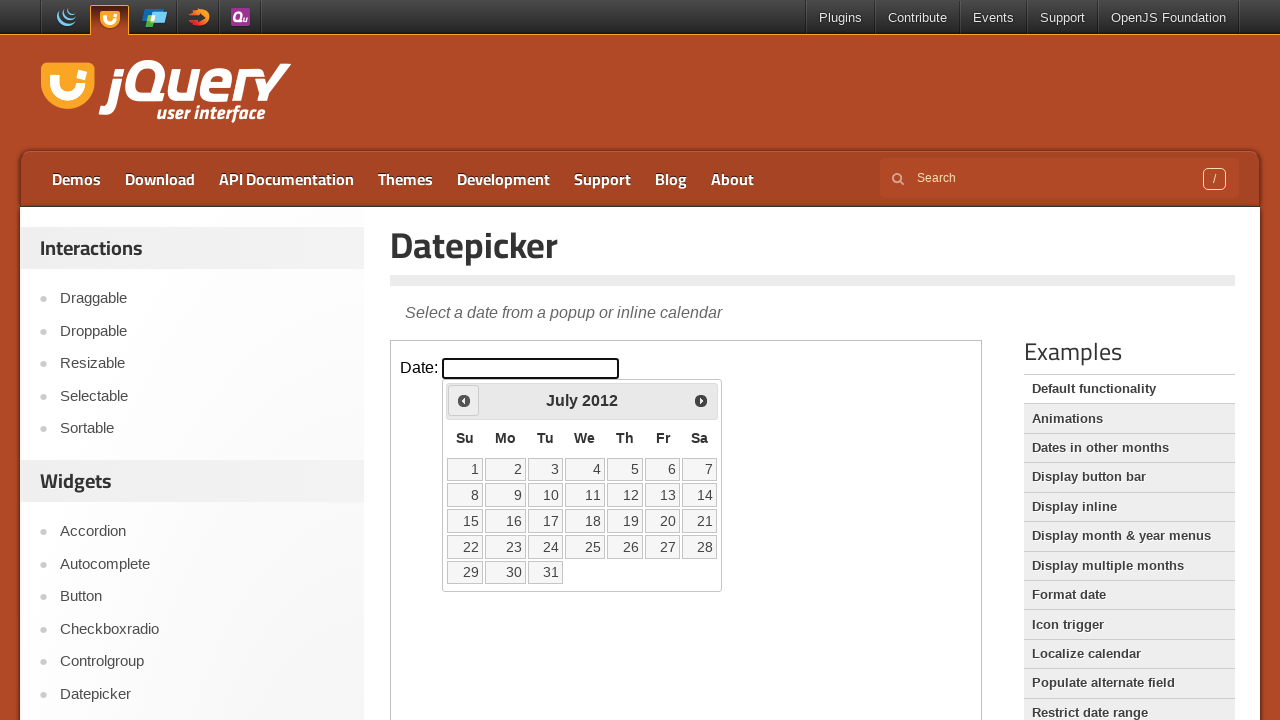

Waited 200ms for calendar to update
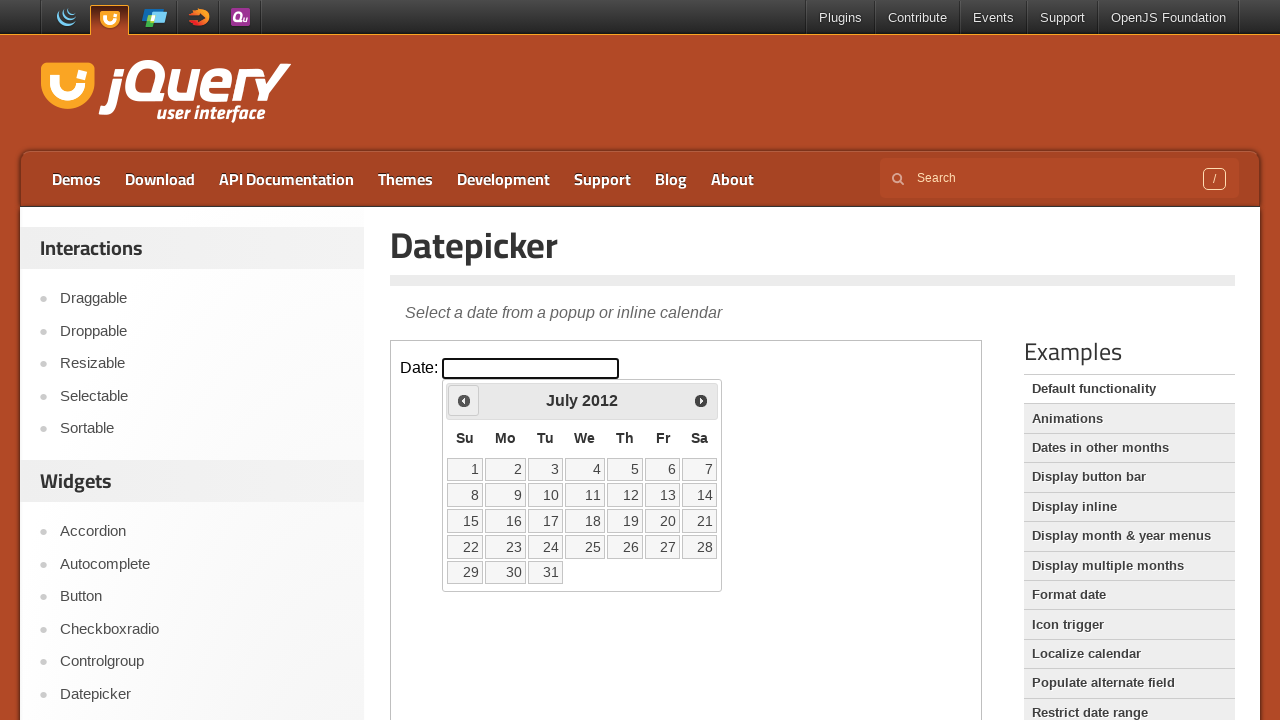

Clicked previous month button (currently at July 2012) at (464, 400) on iframe.demo-frame >> internal:control=enter-frame >> #ui-datepicker-div .ui-date
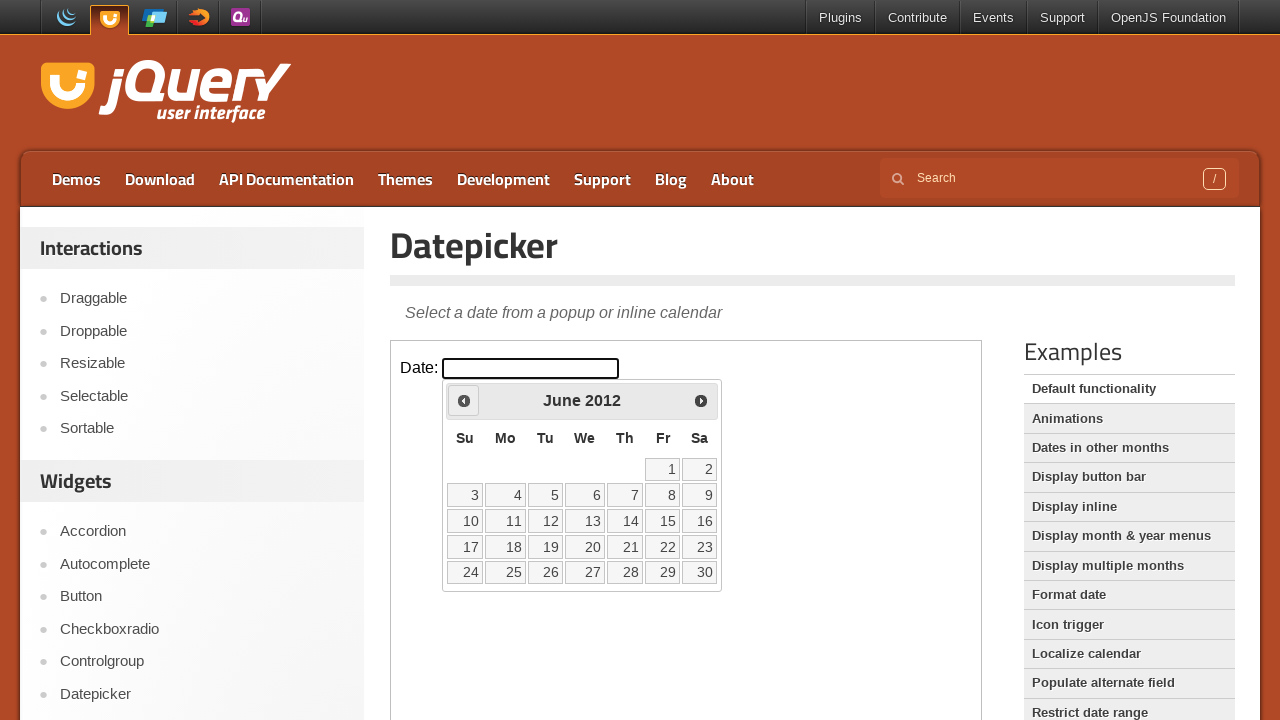

Waited 200ms for calendar to update
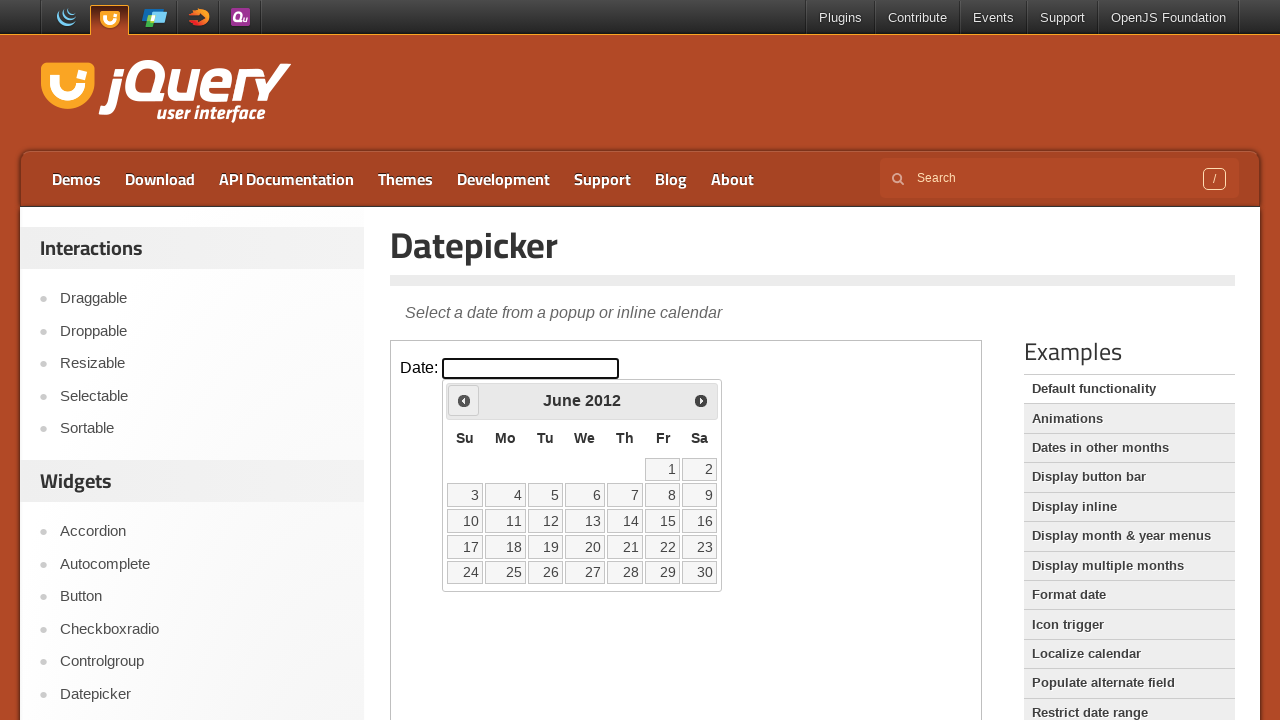

Clicked previous month button (currently at June 2012) at (464, 400) on iframe.demo-frame >> internal:control=enter-frame >> #ui-datepicker-div .ui-date
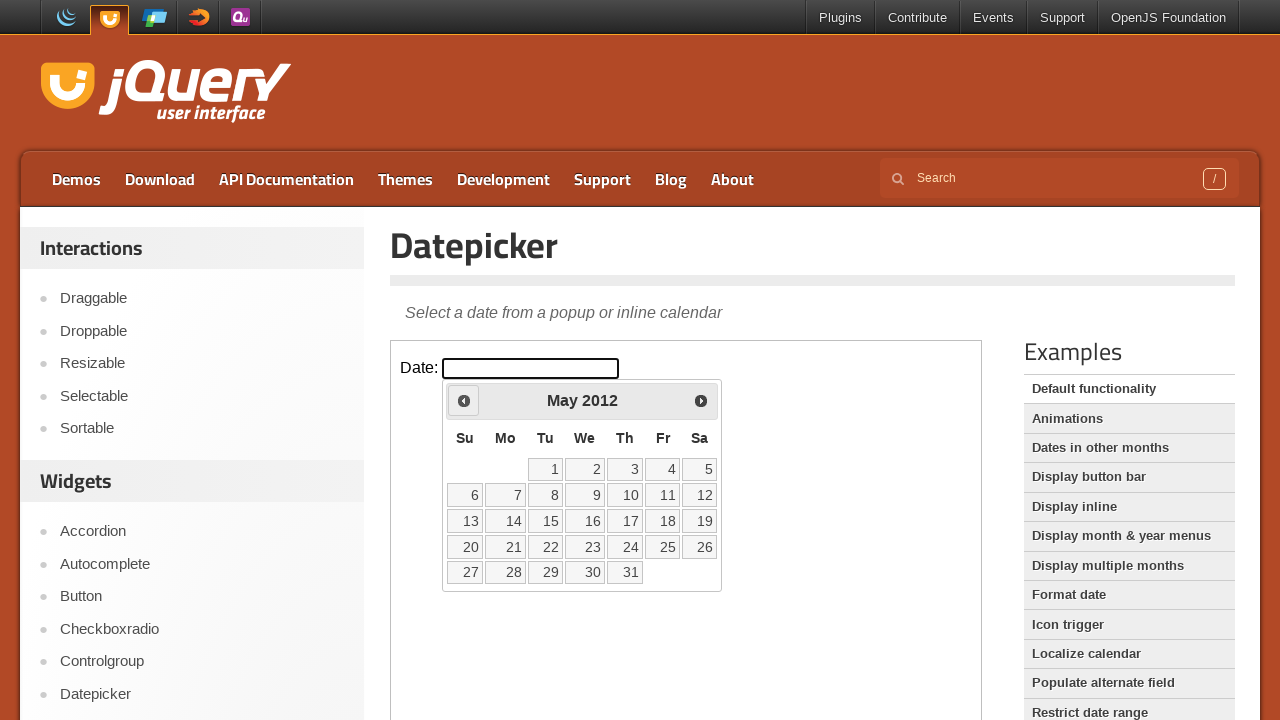

Waited 200ms for calendar to update
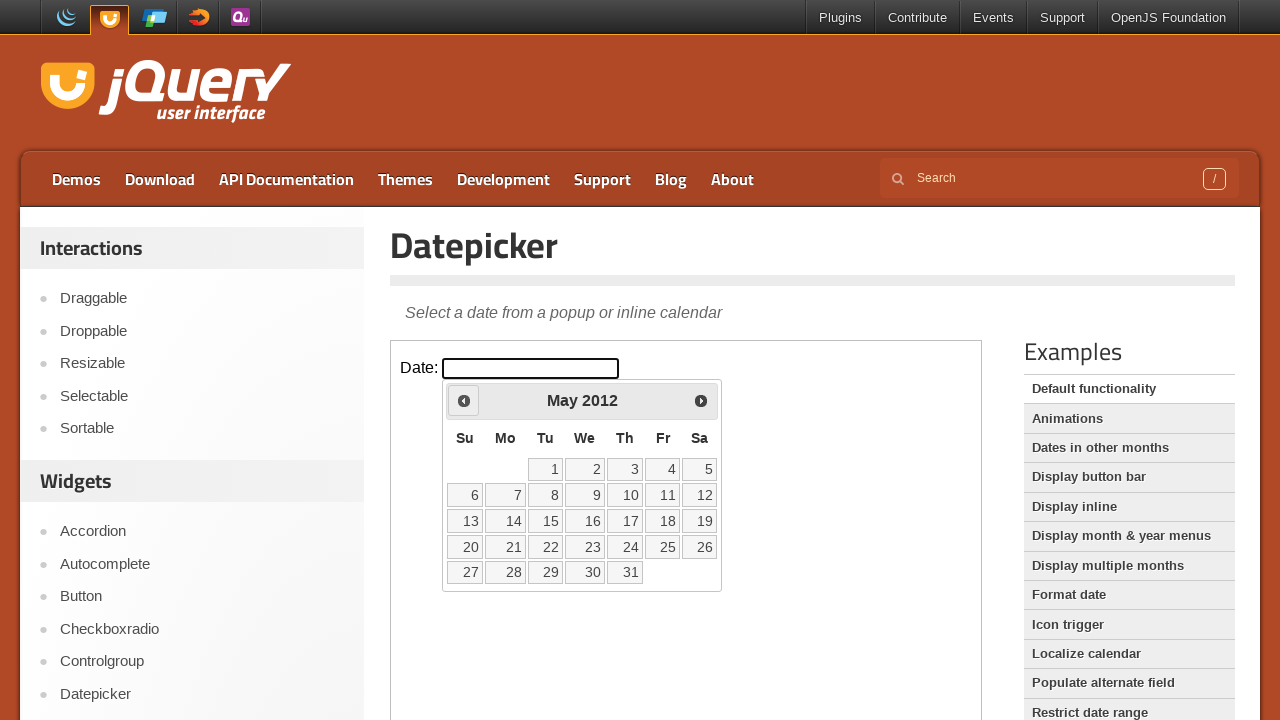

Clicked previous month button (currently at May 2012) at (464, 400) on iframe.demo-frame >> internal:control=enter-frame >> #ui-datepicker-div .ui-date
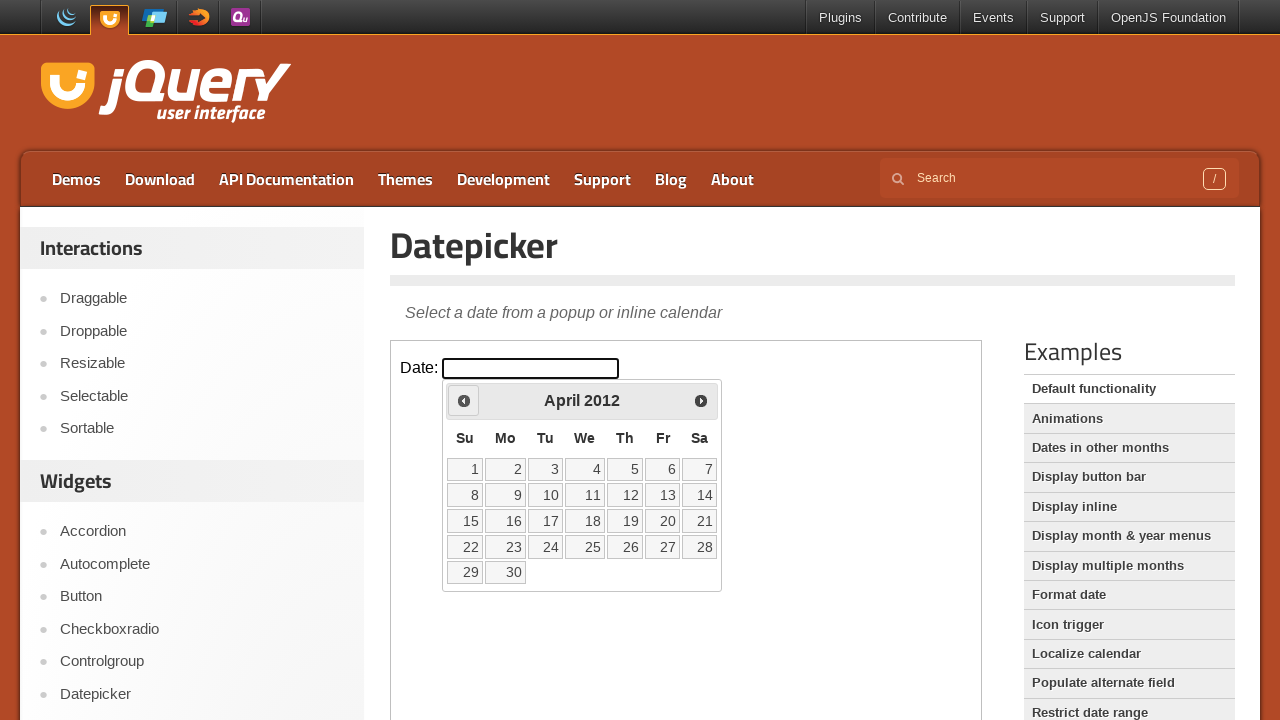

Waited 200ms for calendar to update
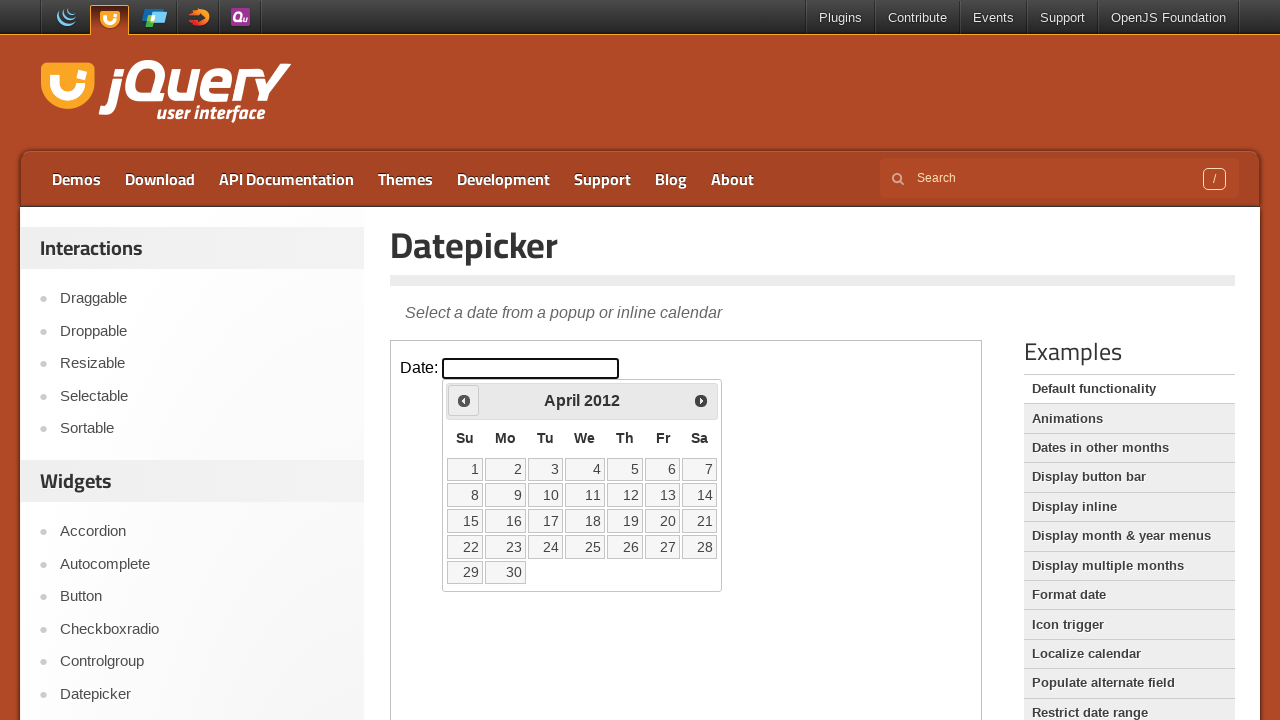

Clicked previous month button (currently at April 2012) at (464, 400) on iframe.demo-frame >> internal:control=enter-frame >> #ui-datepicker-div .ui-date
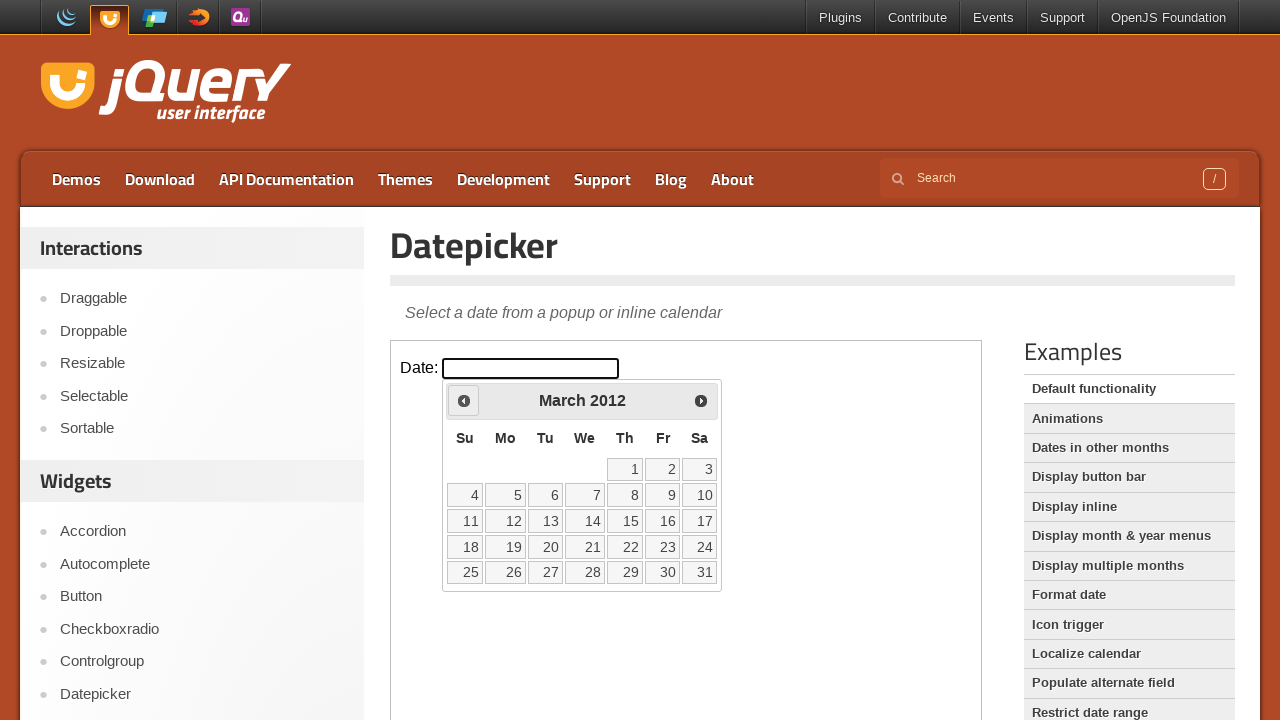

Waited 200ms for calendar to update
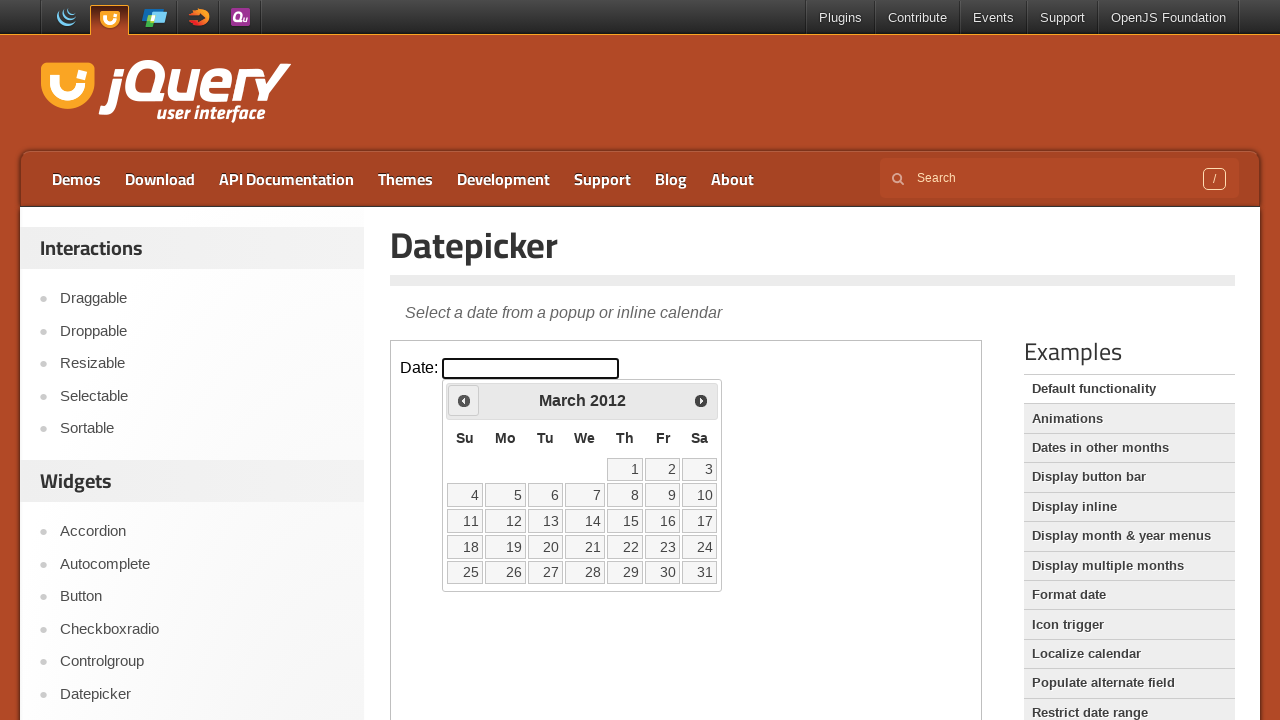

Clicked previous month button (currently at March 2012) at (464, 400) on iframe.demo-frame >> internal:control=enter-frame >> #ui-datepicker-div .ui-date
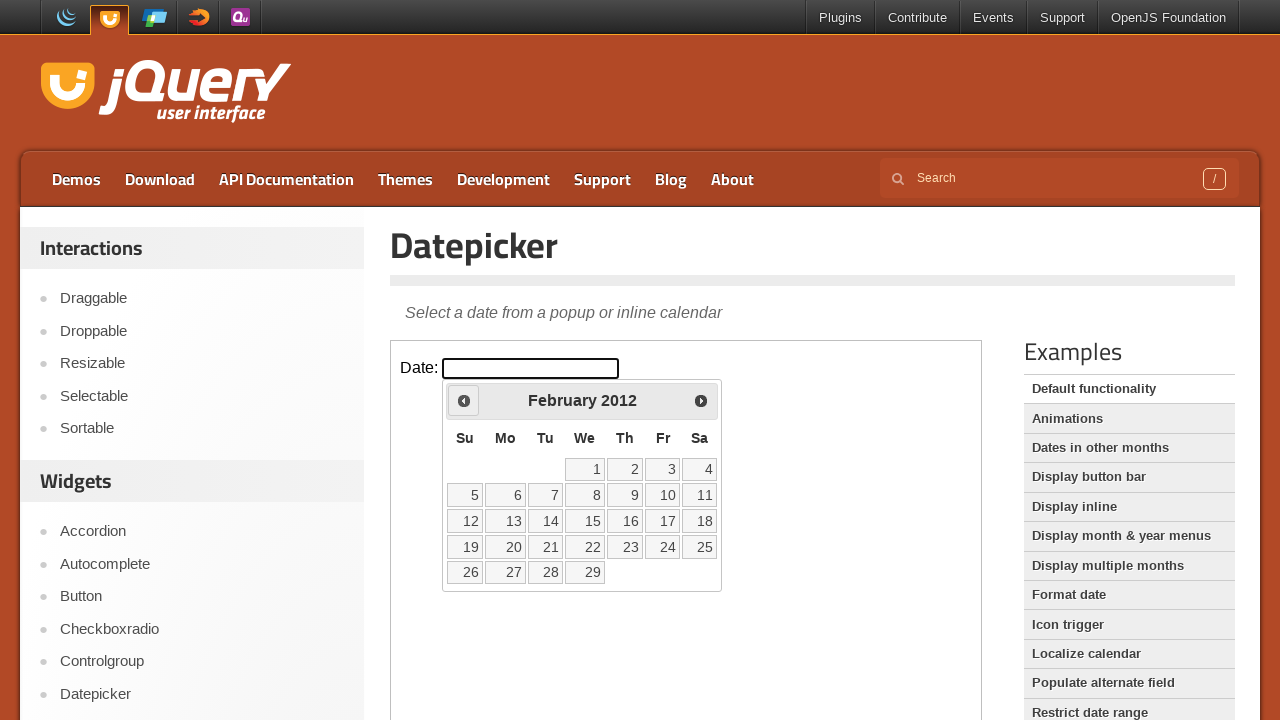

Waited 200ms for calendar to update
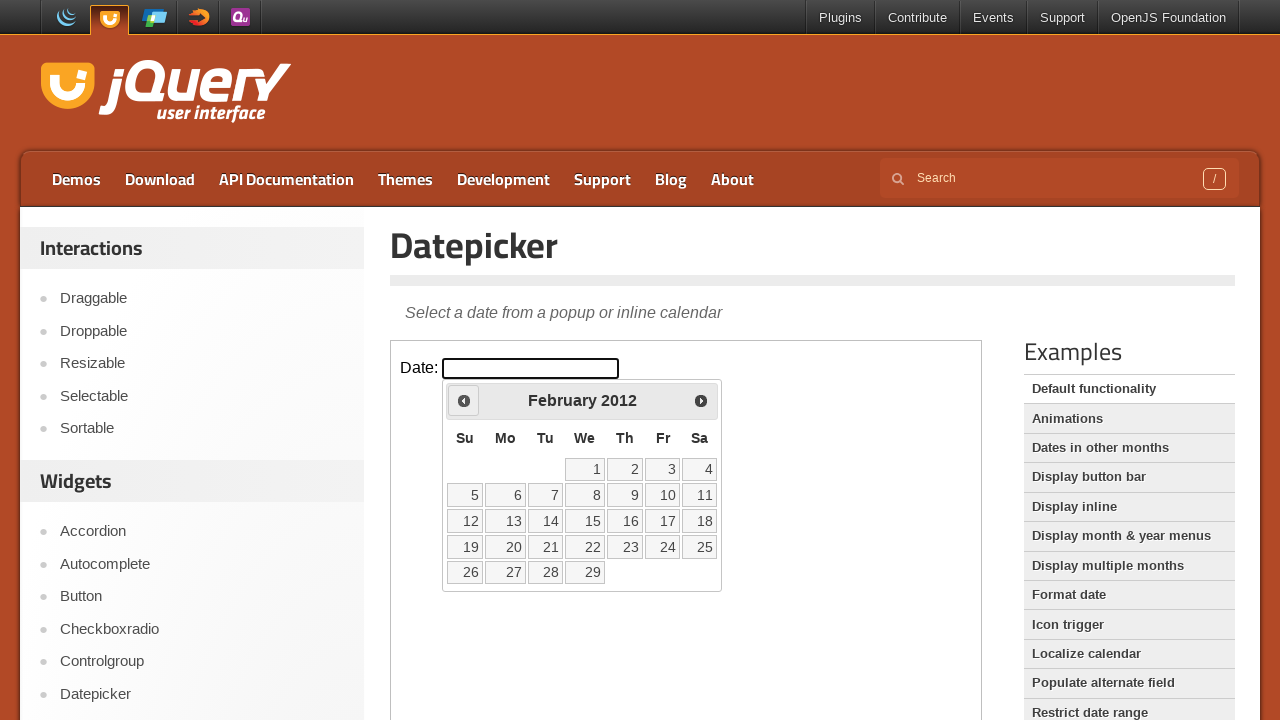

Clicked previous month button (currently at February 2012) at (464, 400) on iframe.demo-frame >> internal:control=enter-frame >> #ui-datepicker-div .ui-date
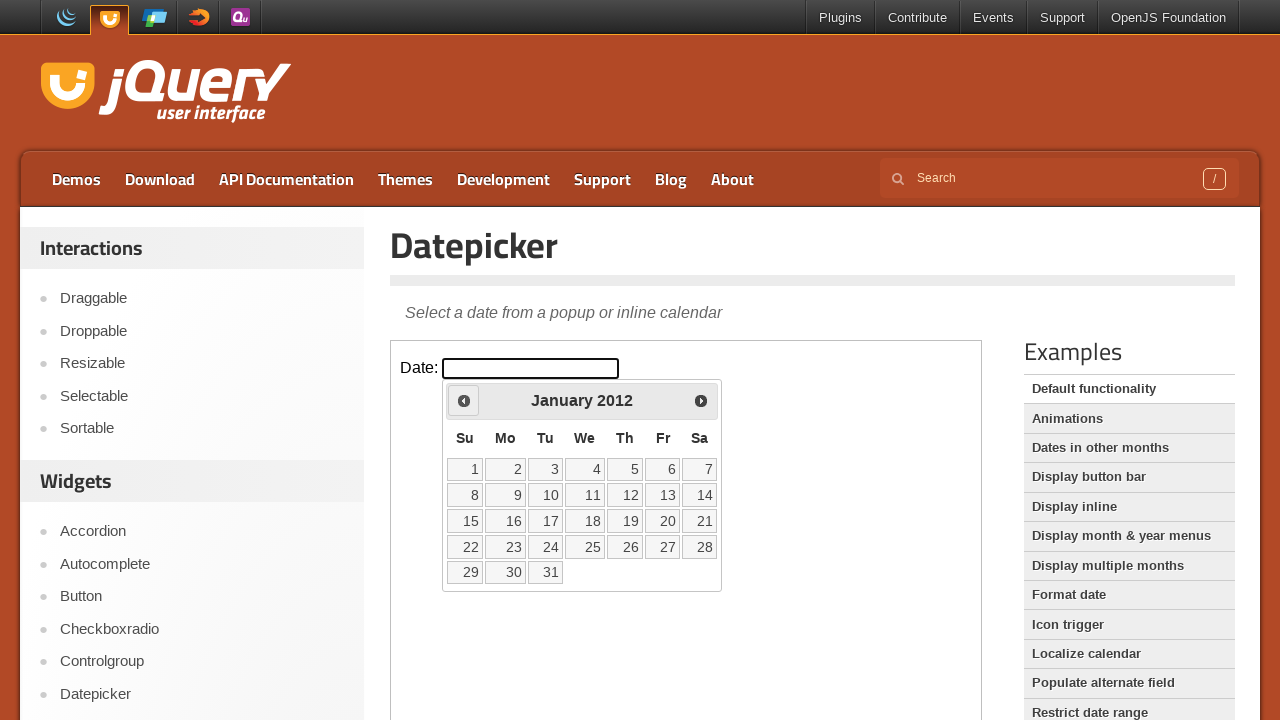

Waited 200ms for calendar to update
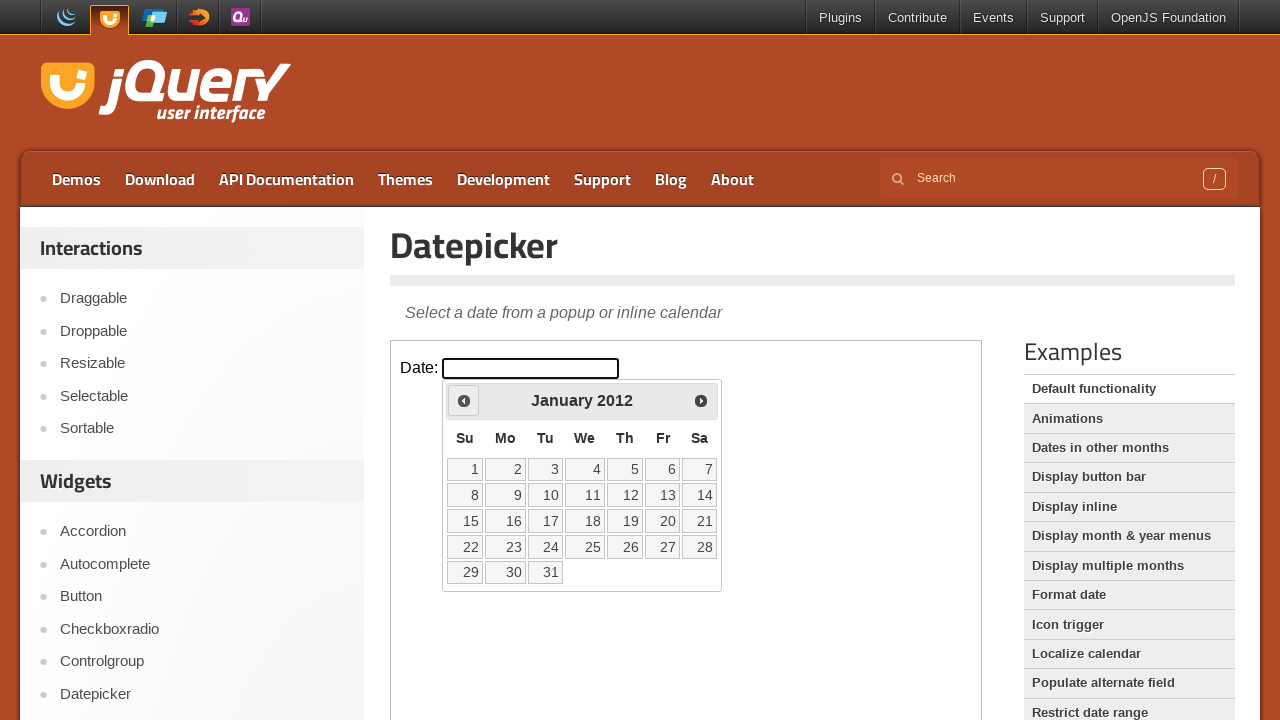

Clicked previous month button (currently at January 2012) at (464, 400) on iframe.demo-frame >> internal:control=enter-frame >> #ui-datepicker-div .ui-date
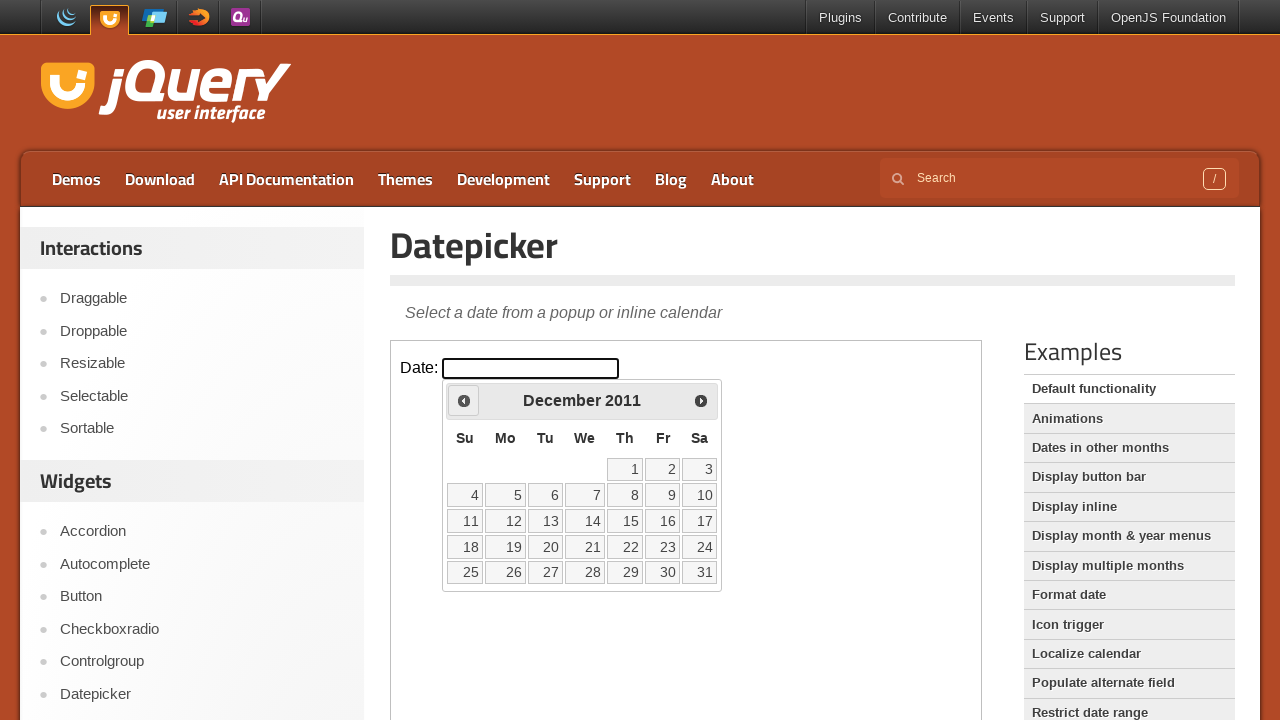

Waited 200ms for calendar to update
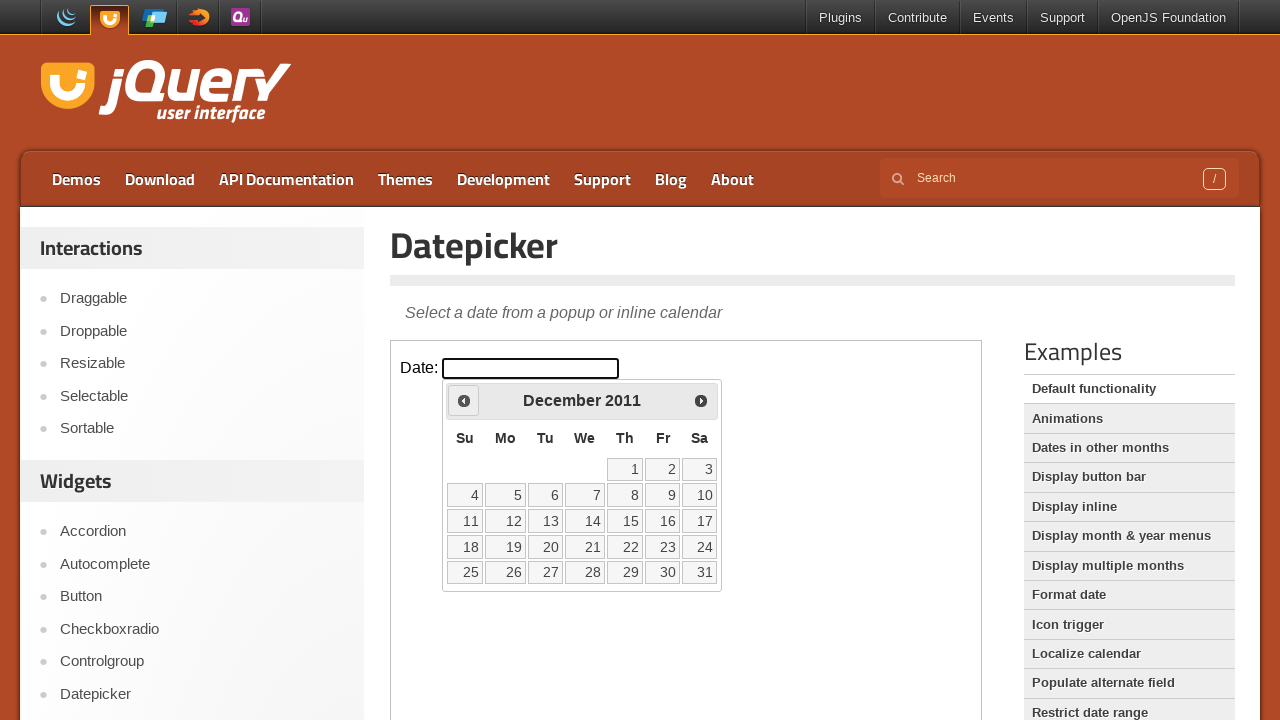

Clicked previous month button (currently at December 2011) at (464, 400) on iframe.demo-frame >> internal:control=enter-frame >> #ui-datepicker-div .ui-date
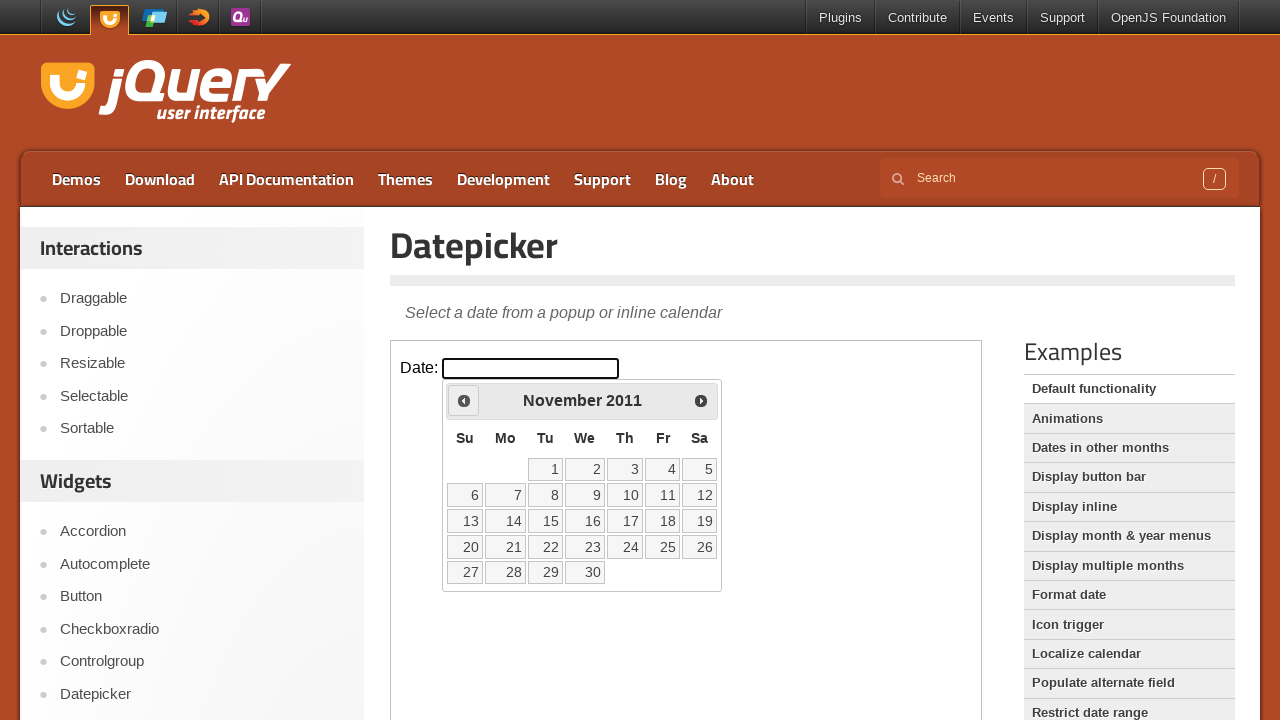

Waited 200ms for calendar to update
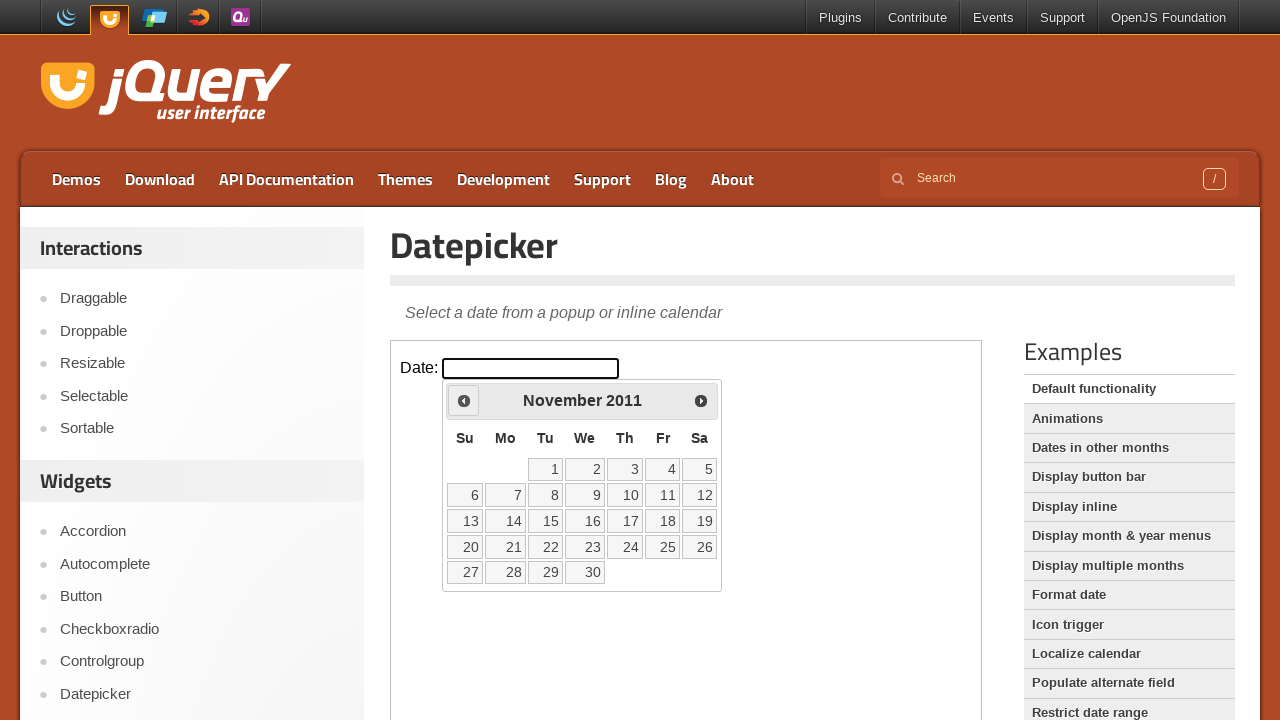

Clicked previous month button (currently at November 2011) at (464, 400) on iframe.demo-frame >> internal:control=enter-frame >> #ui-datepicker-div .ui-date
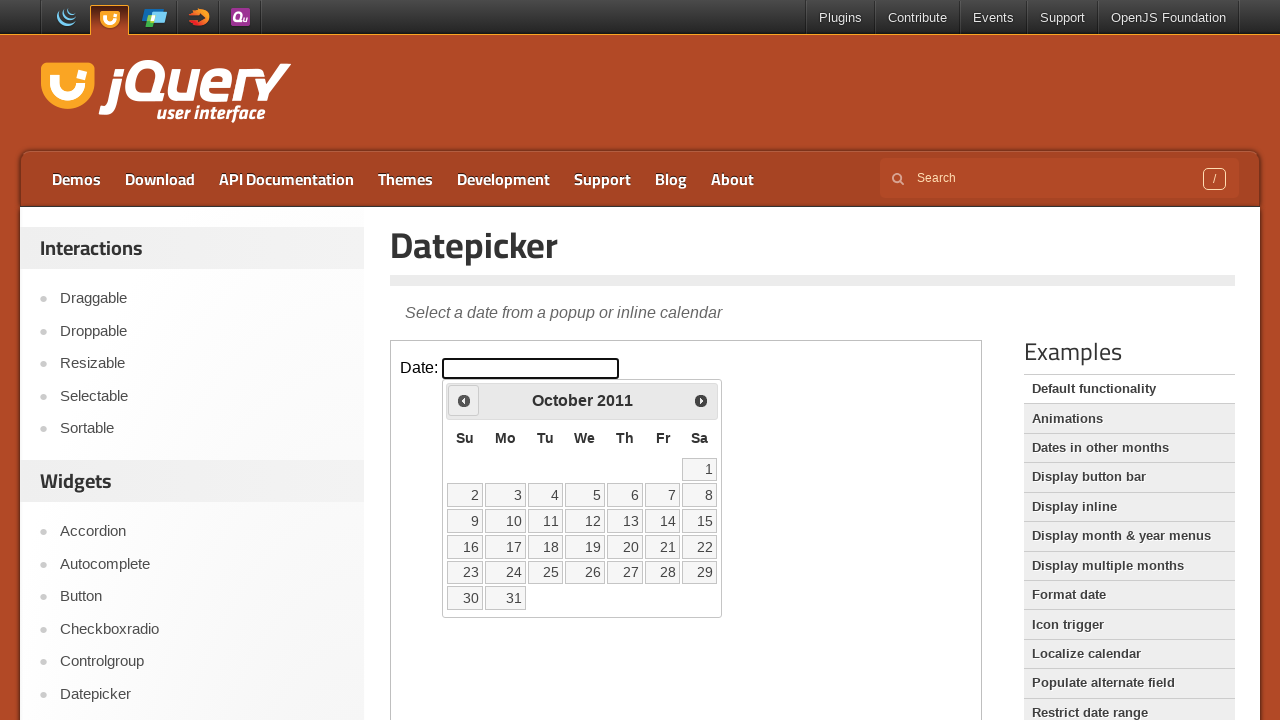

Waited 200ms for calendar to update
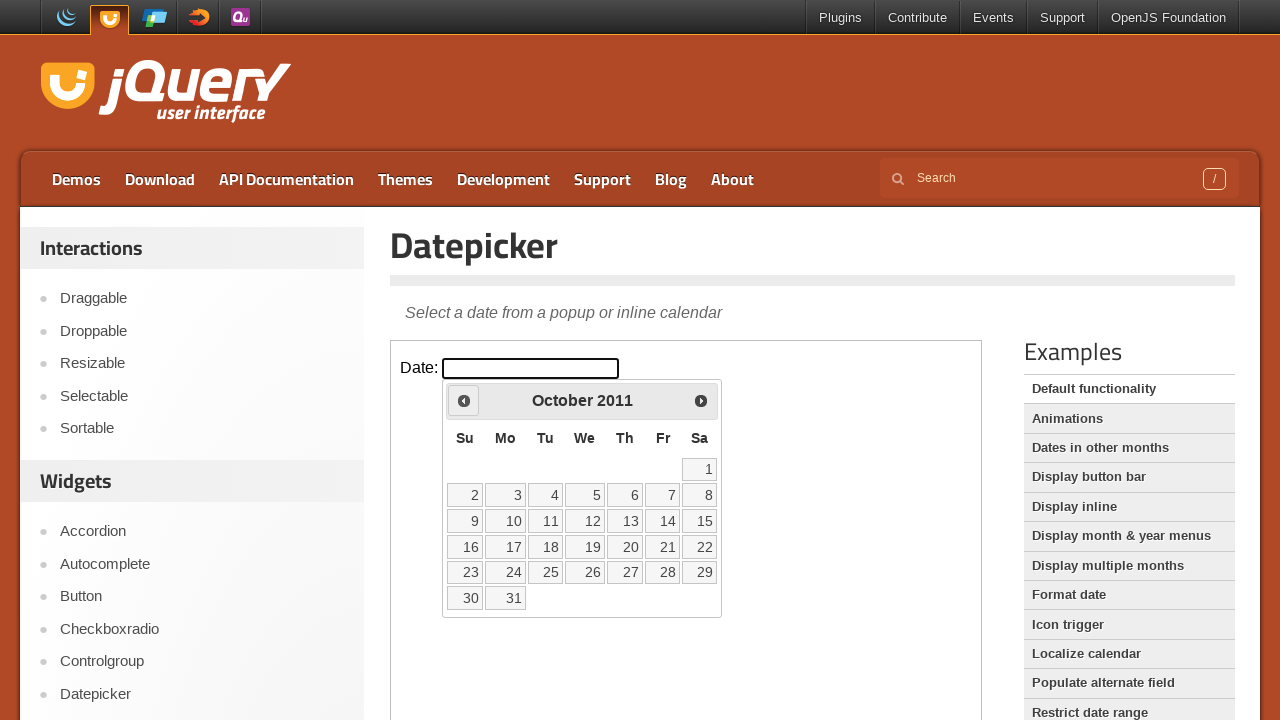

Clicked previous month button (currently at October 2011) at (464, 400) on iframe.demo-frame >> internal:control=enter-frame >> #ui-datepicker-div .ui-date
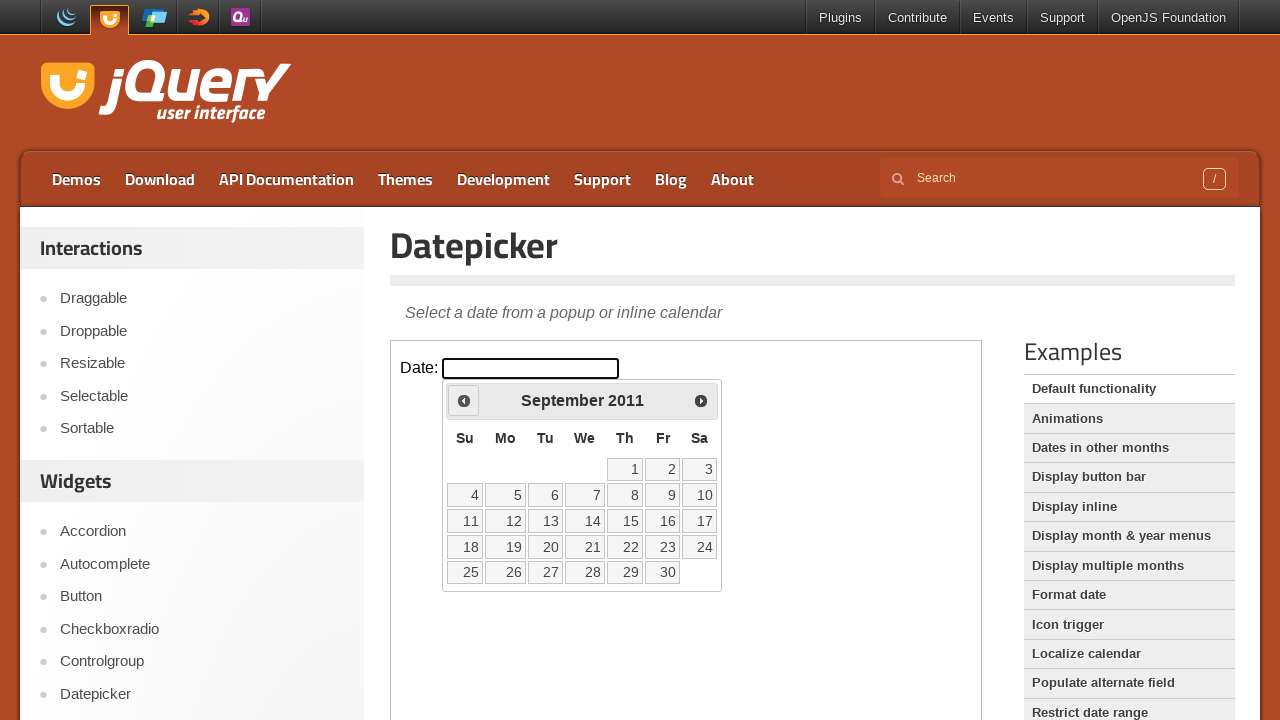

Waited 200ms for calendar to update
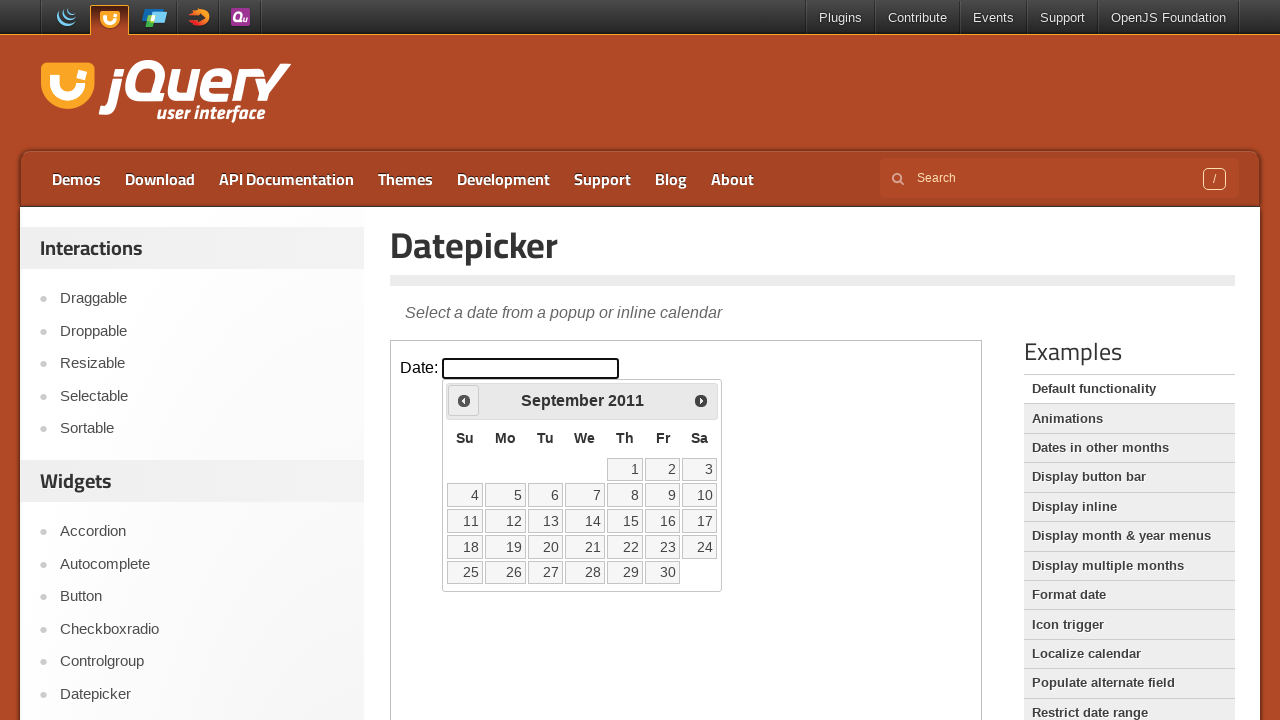

Clicked previous month button (currently at September 2011) at (464, 400) on iframe.demo-frame >> internal:control=enter-frame >> #ui-datepicker-div .ui-date
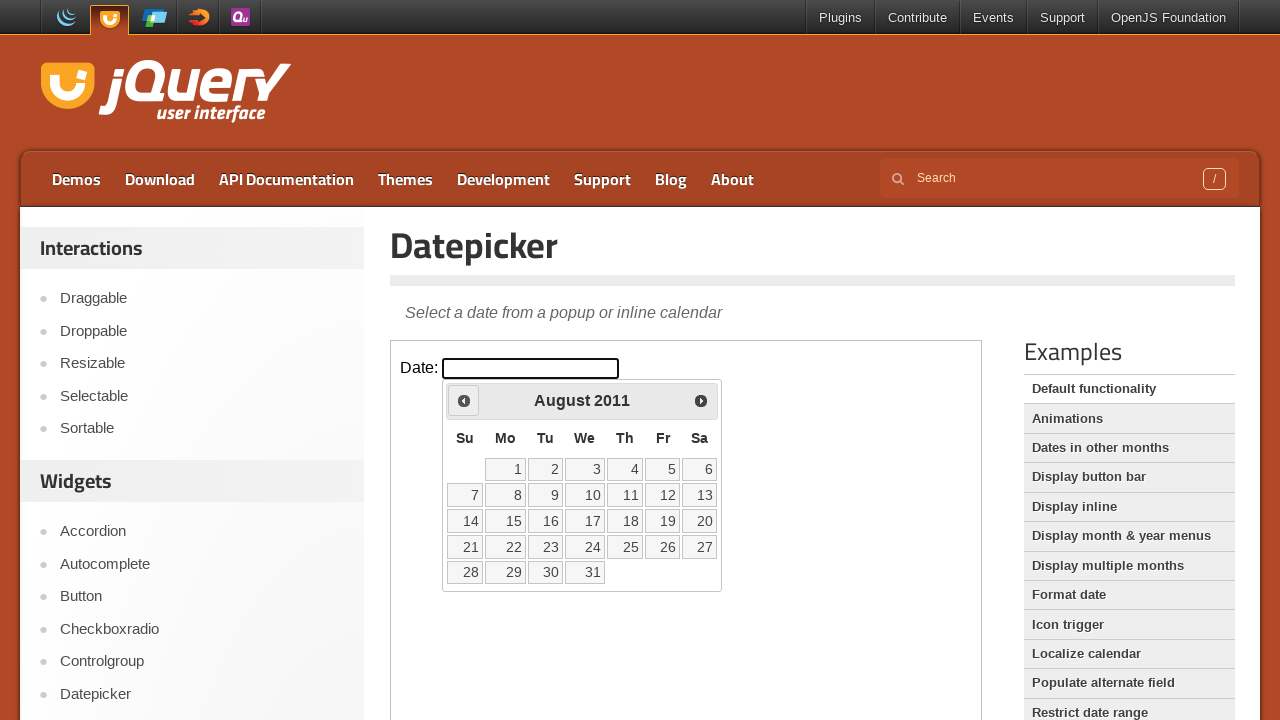

Waited 200ms for calendar to update
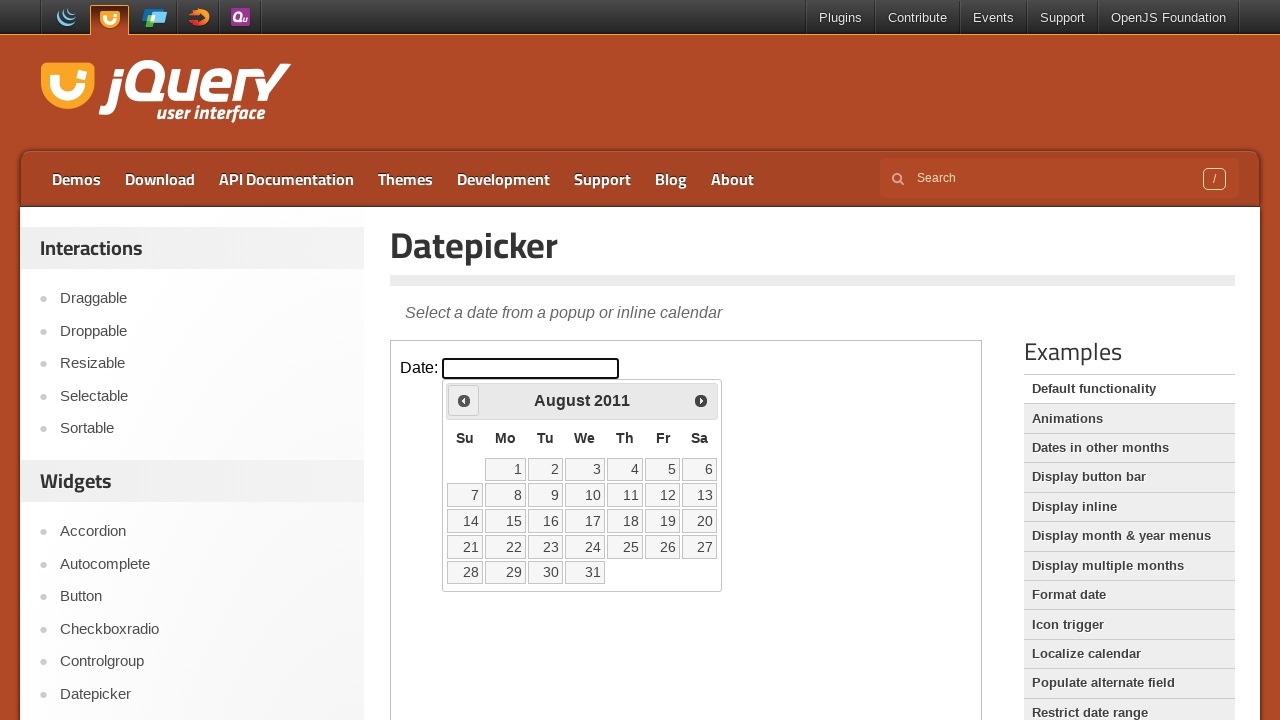

Clicked previous month button (currently at August 2011) at (464, 400) on iframe.demo-frame >> internal:control=enter-frame >> #ui-datepicker-div .ui-date
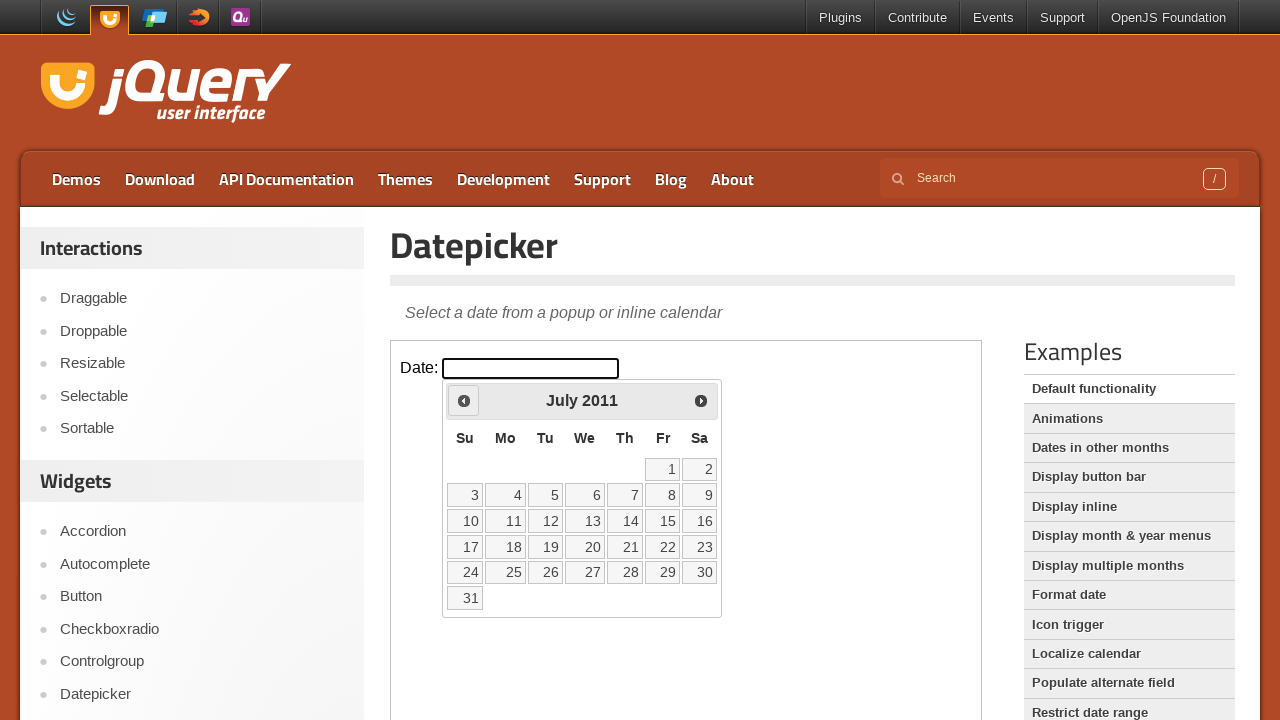

Waited 200ms for calendar to update
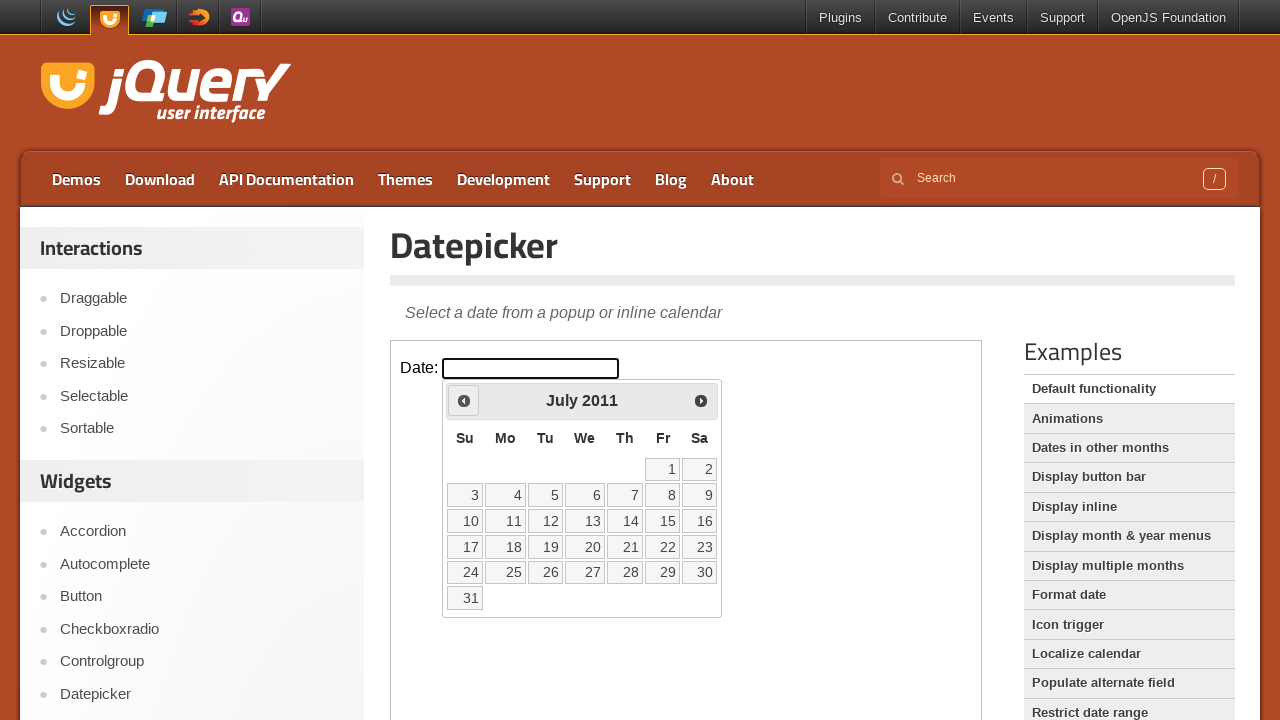

Clicked previous month button (currently at July 2011) at (464, 400) on iframe.demo-frame >> internal:control=enter-frame >> #ui-datepicker-div .ui-date
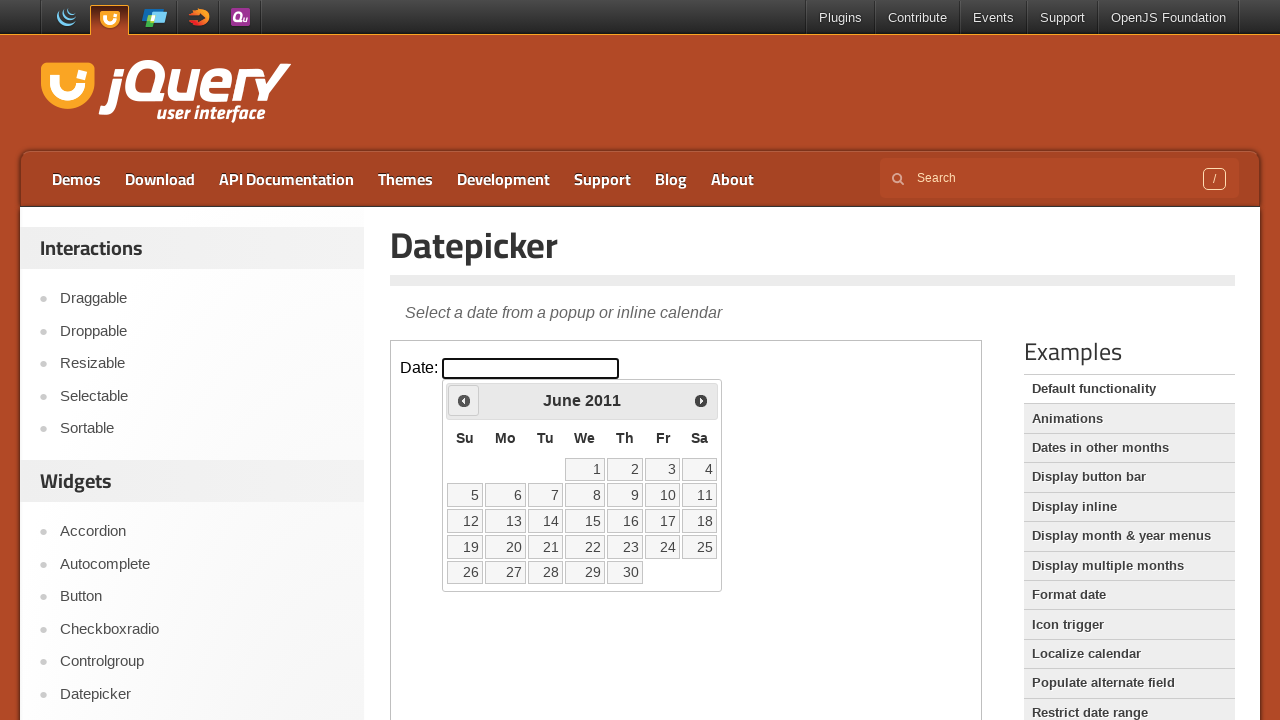

Waited 200ms for calendar to update
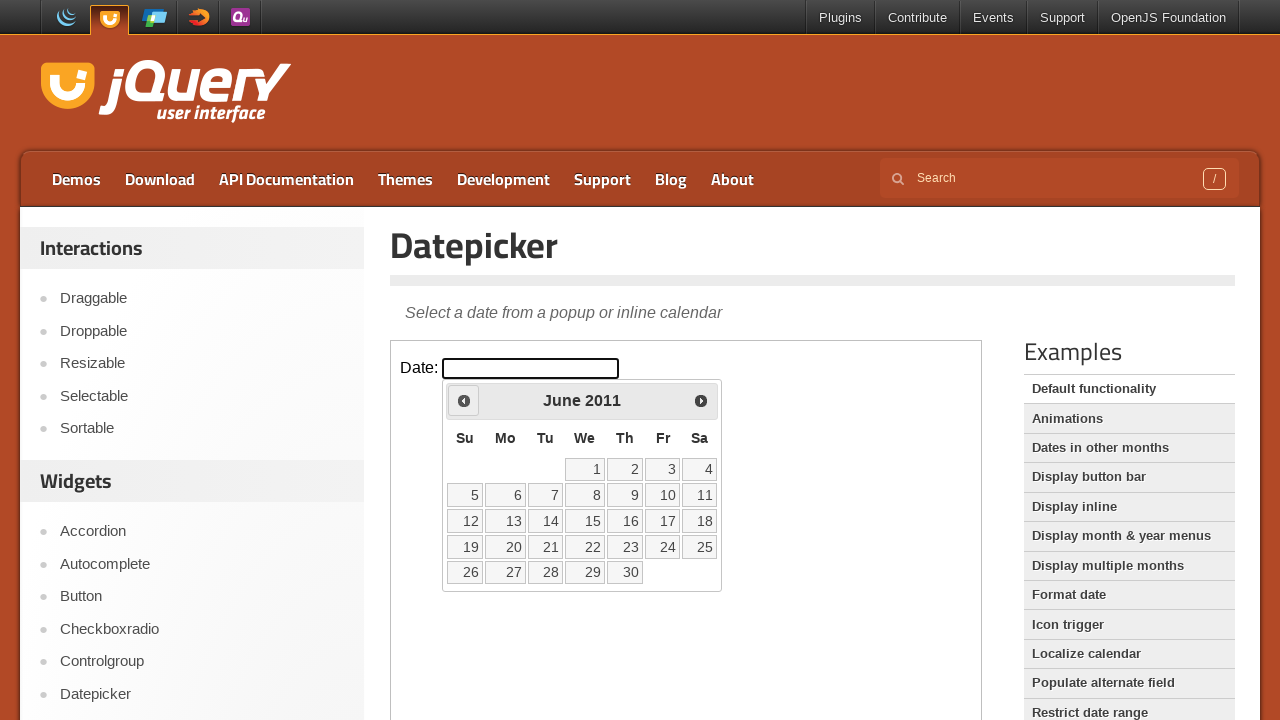

Clicked previous month button (currently at June 2011) at (464, 400) on iframe.demo-frame >> internal:control=enter-frame >> #ui-datepicker-div .ui-date
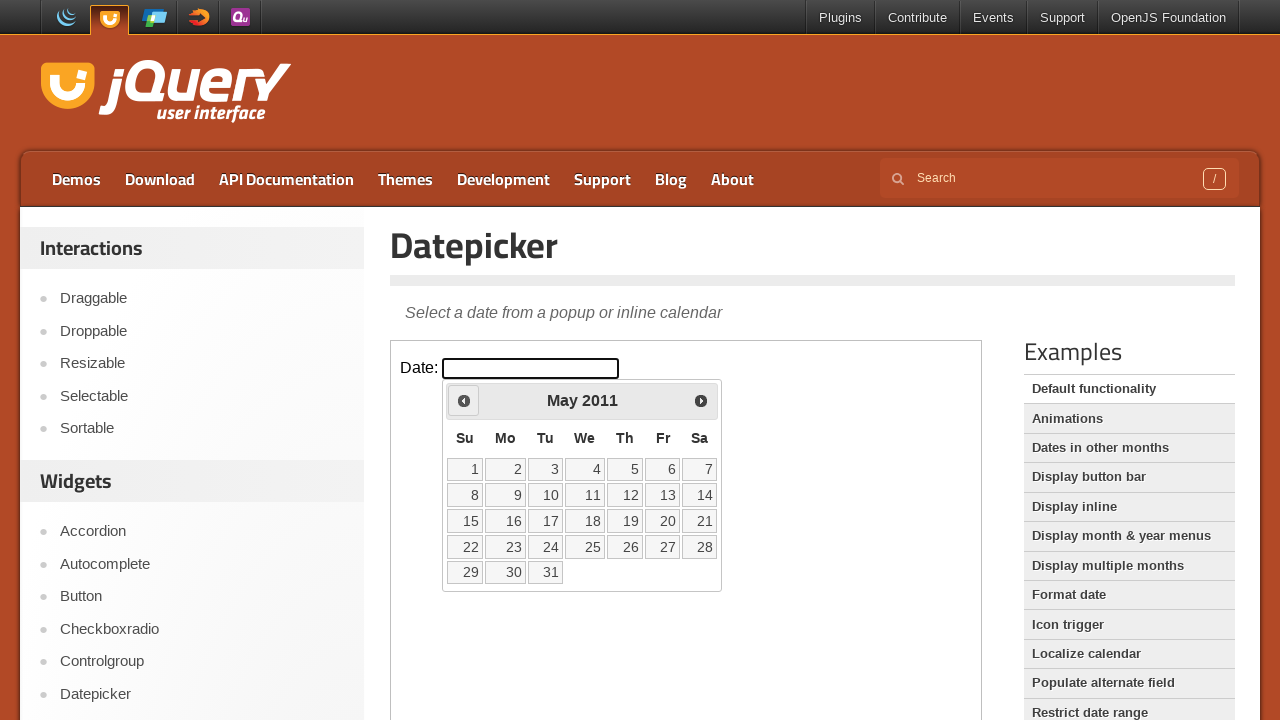

Waited 200ms for calendar to update
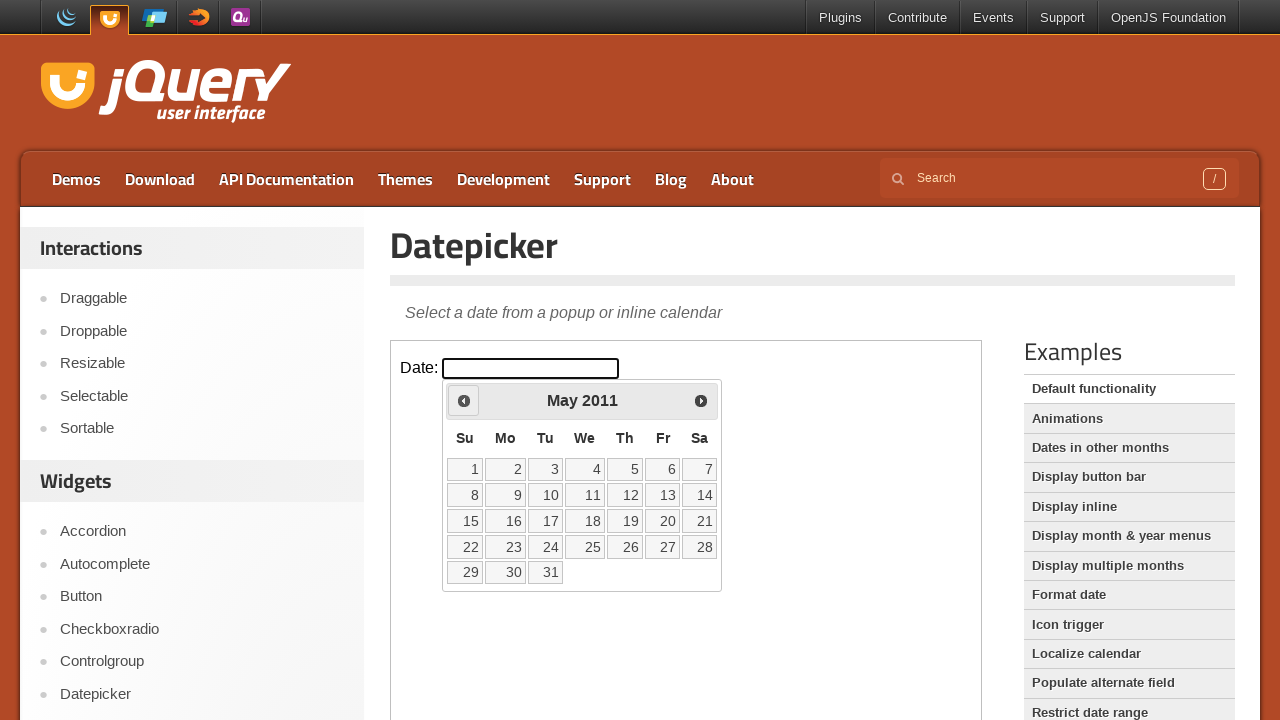

Clicked previous month button (currently at May 2011) at (464, 400) on iframe.demo-frame >> internal:control=enter-frame >> #ui-datepicker-div .ui-date
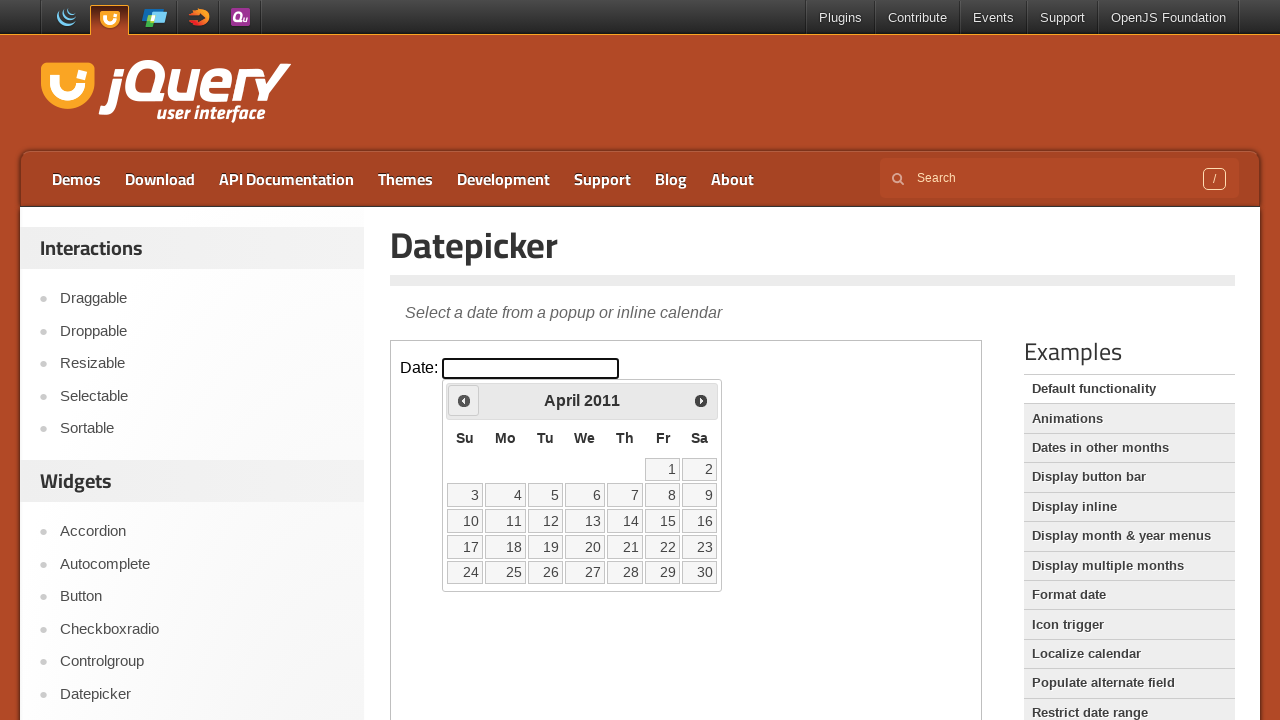

Waited 200ms for calendar to update
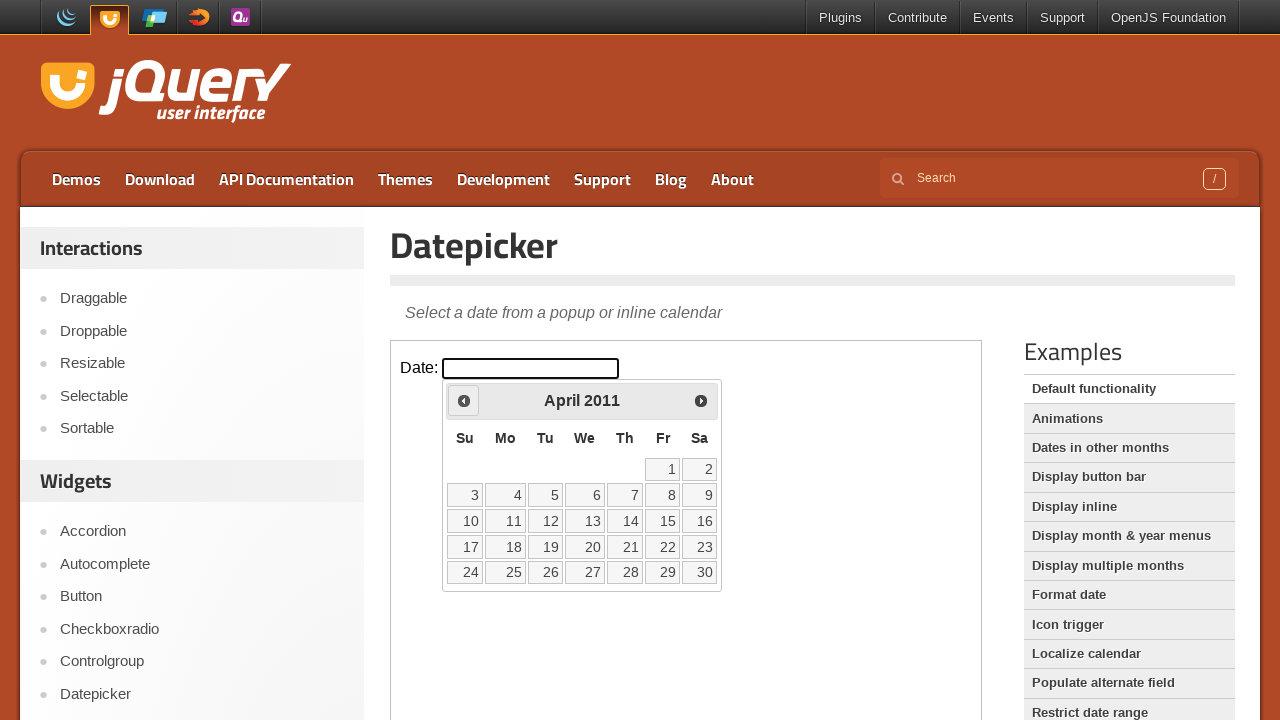

Clicked previous month button (currently at April 2011) at (464, 400) on iframe.demo-frame >> internal:control=enter-frame >> #ui-datepicker-div .ui-date
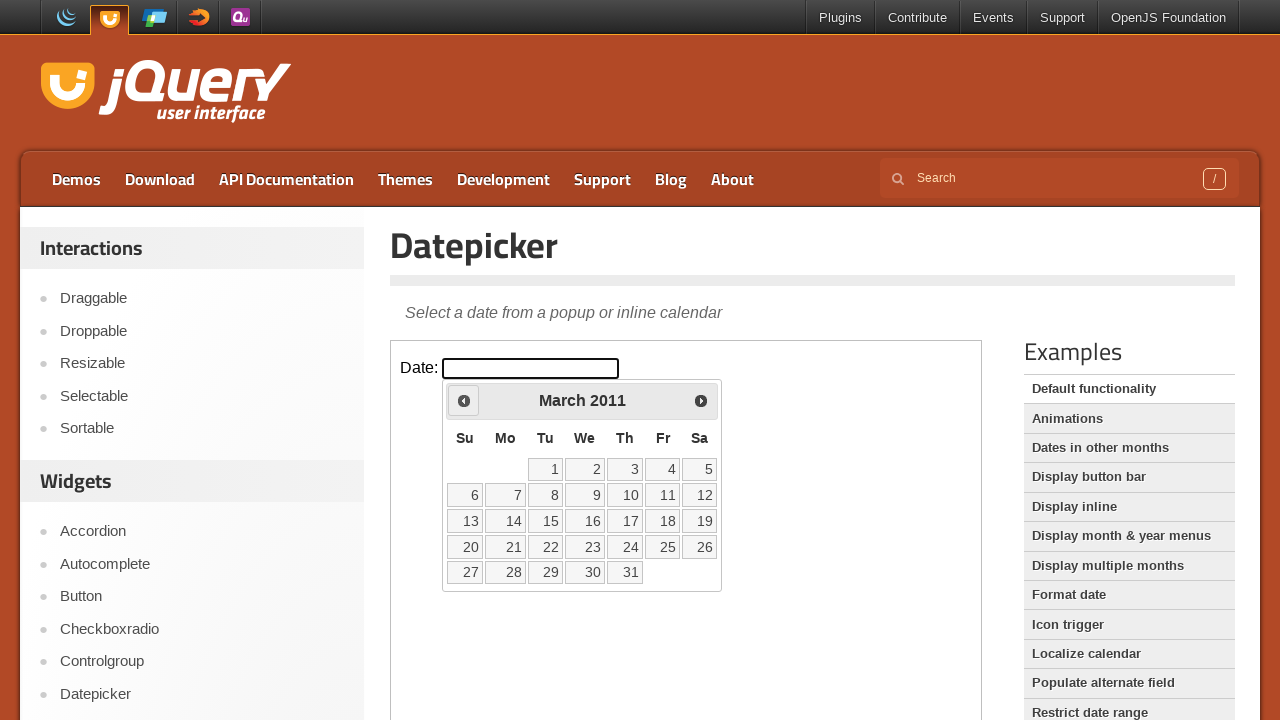

Waited 200ms for calendar to update
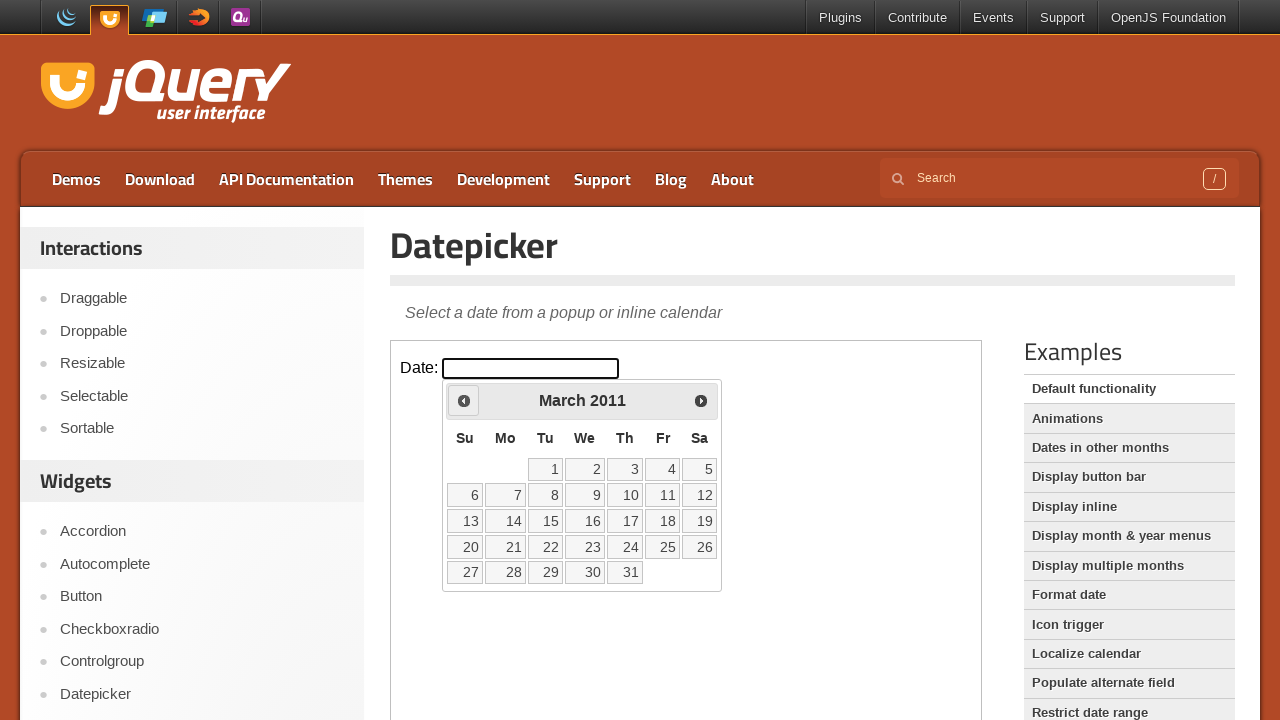

Clicked previous month button (currently at March 2011) at (464, 400) on iframe.demo-frame >> internal:control=enter-frame >> #ui-datepicker-div .ui-date
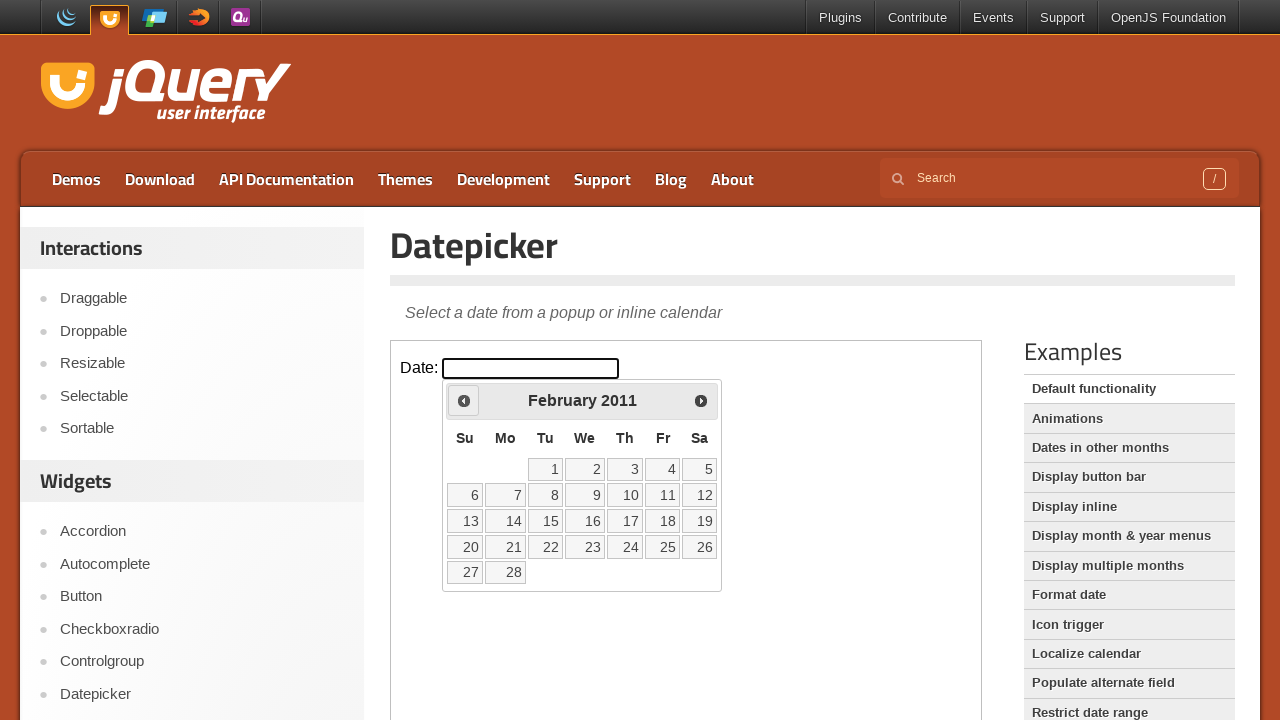

Waited 200ms for calendar to update
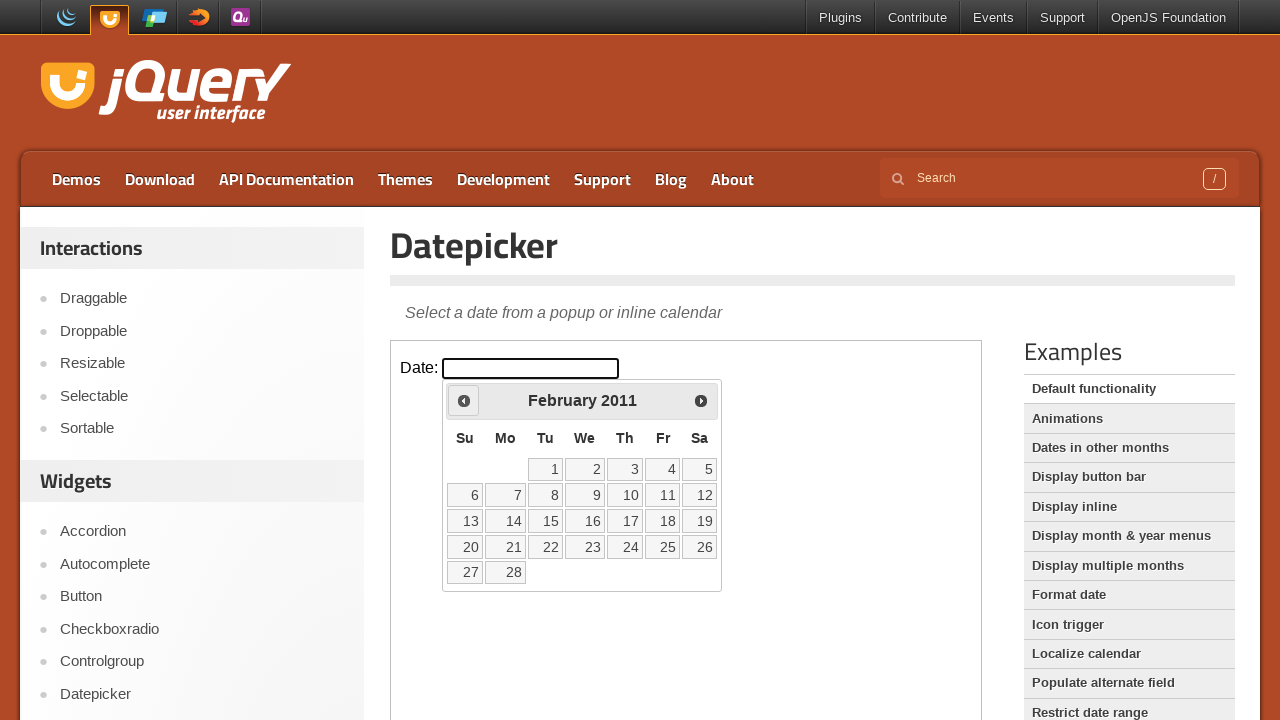

Clicked previous month button (currently at February 2011) at (464, 400) on iframe.demo-frame >> internal:control=enter-frame >> #ui-datepicker-div .ui-date
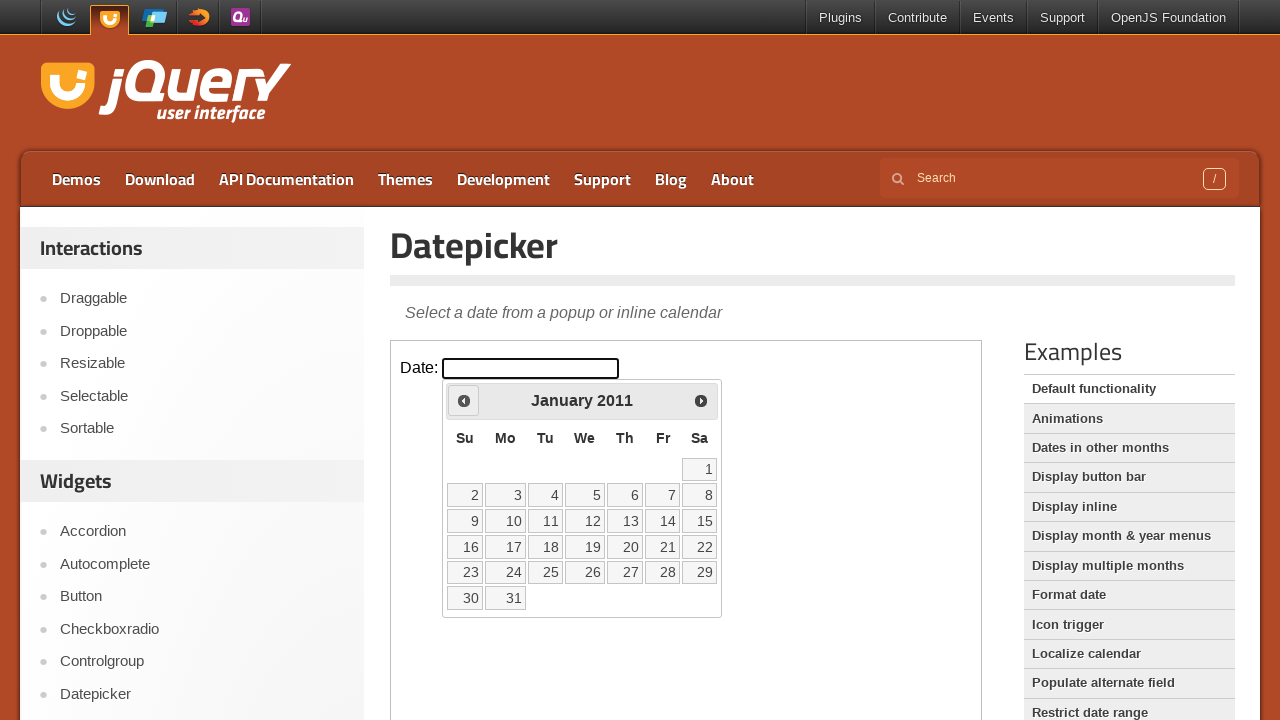

Waited 200ms for calendar to update
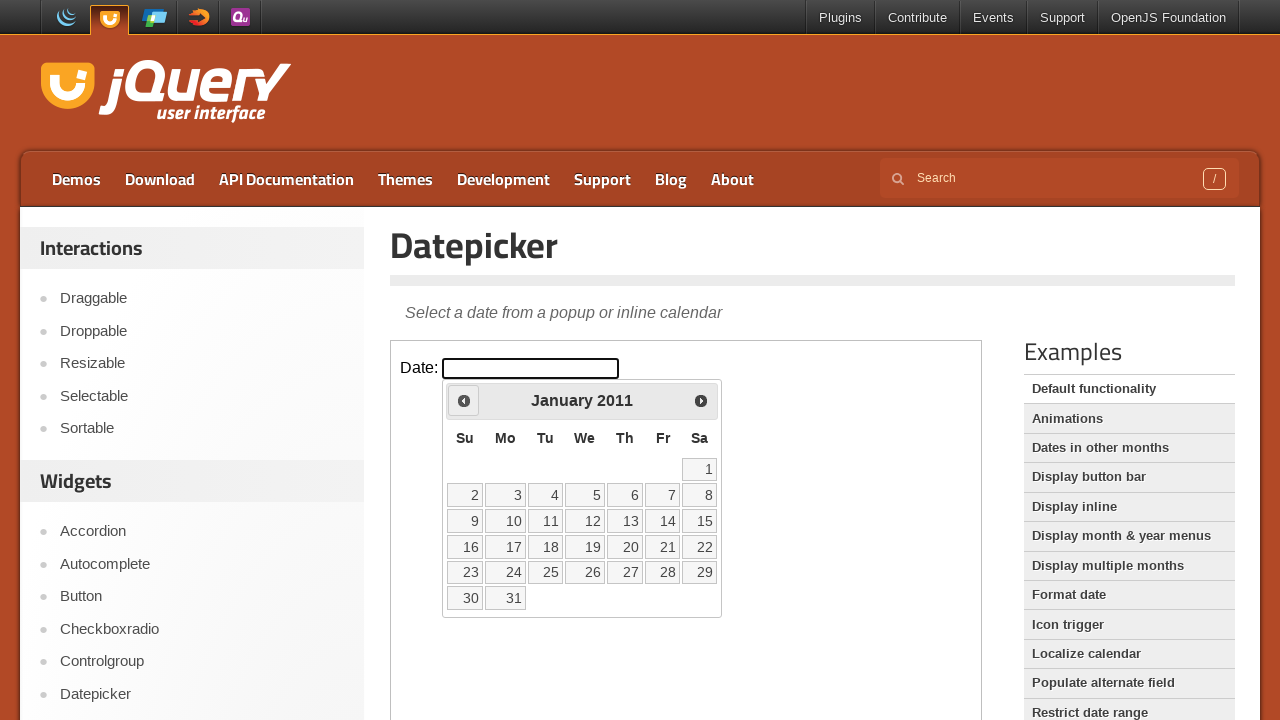

Clicked previous month button (currently at January 2011) at (464, 400) on iframe.demo-frame >> internal:control=enter-frame >> #ui-datepicker-div .ui-date
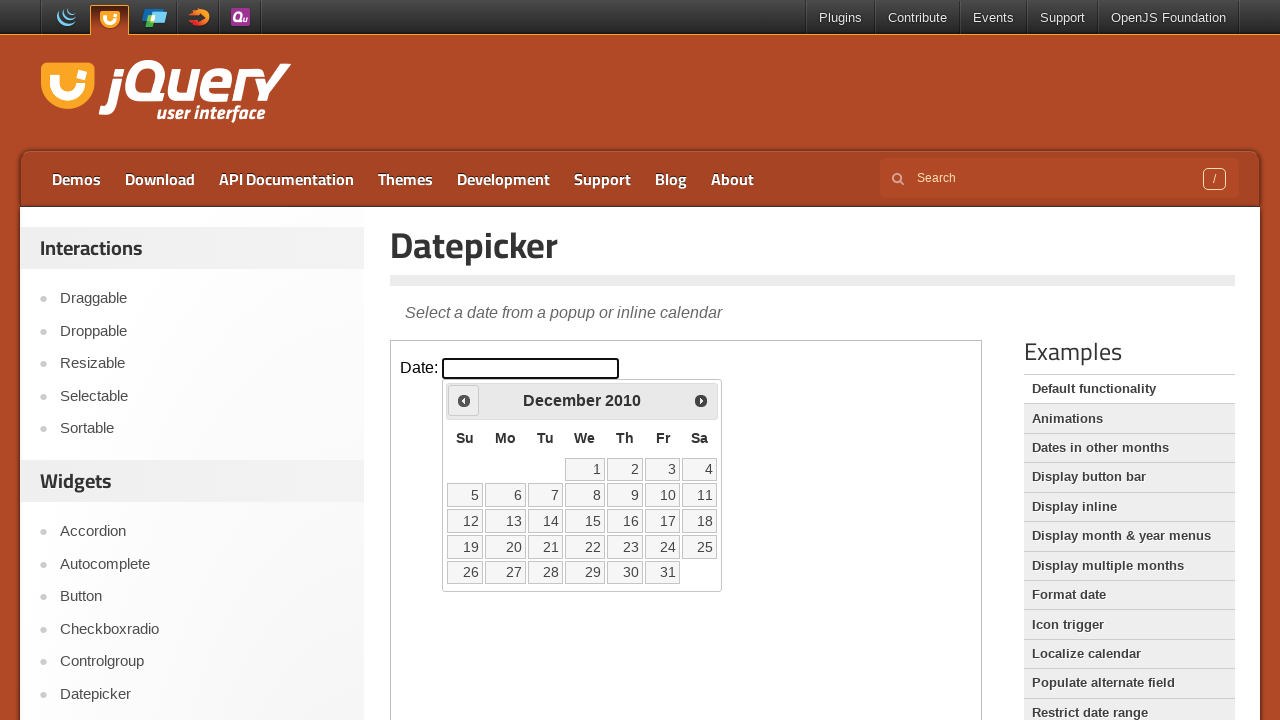

Waited 200ms for calendar to update
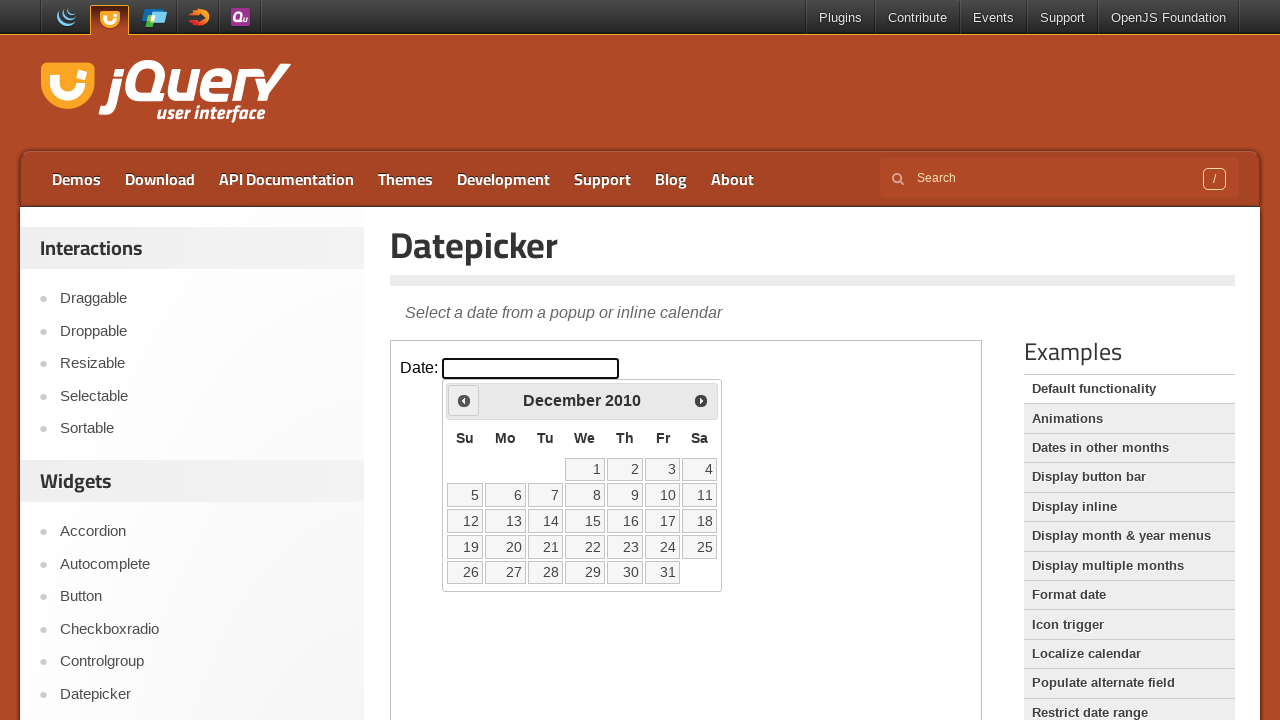

Clicked previous month button (currently at December 2010) at (464, 400) on iframe.demo-frame >> internal:control=enter-frame >> #ui-datepicker-div .ui-date
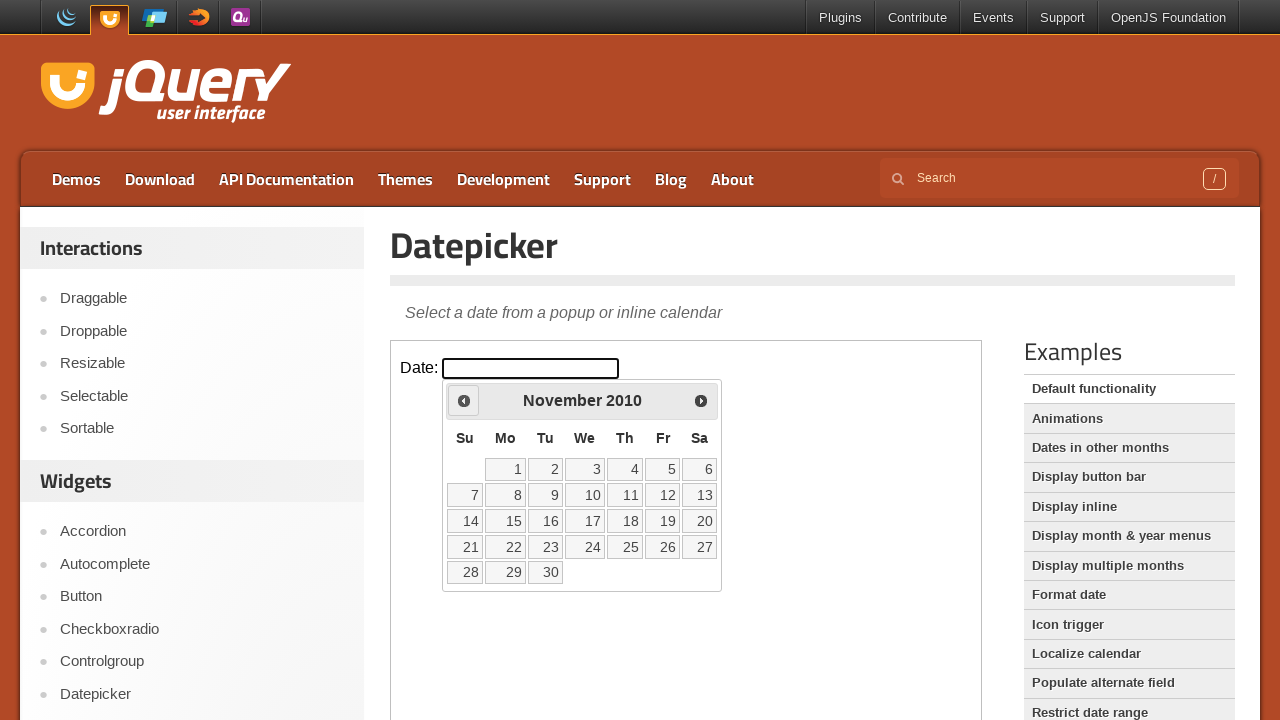

Waited 200ms for calendar to update
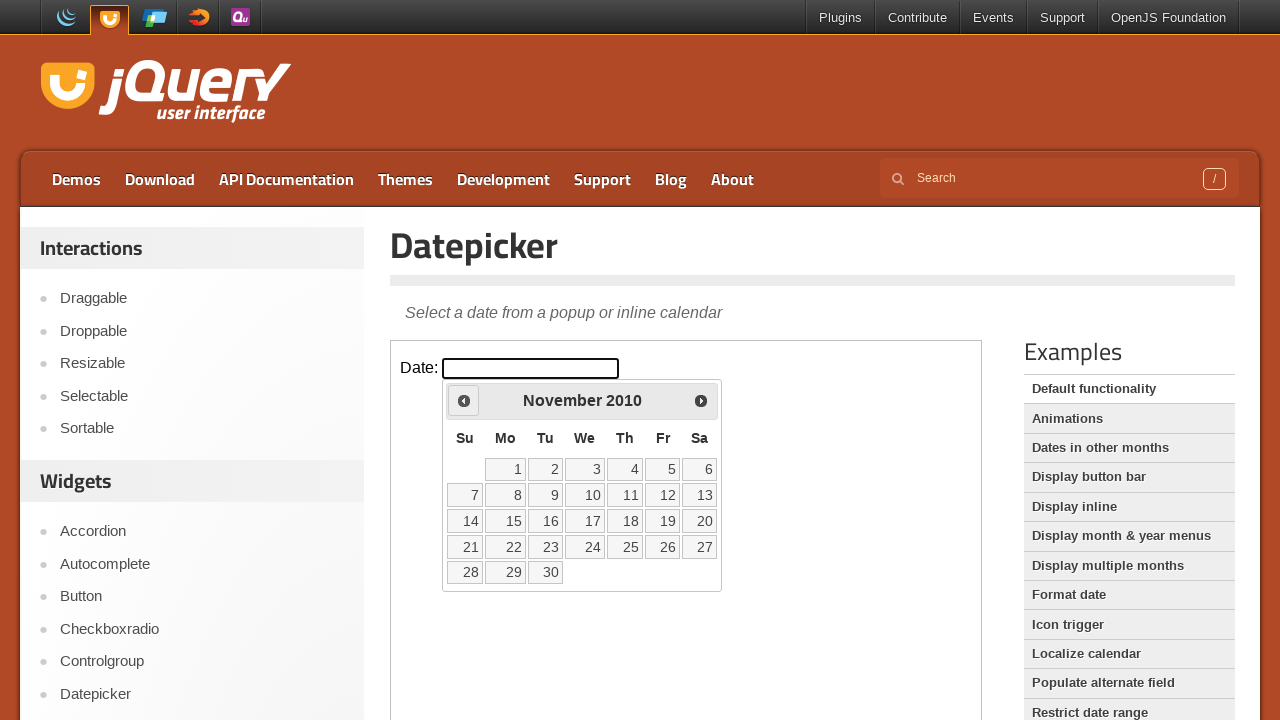

Clicked previous month button (currently at November 2010) at (464, 400) on iframe.demo-frame >> internal:control=enter-frame >> #ui-datepicker-div .ui-date
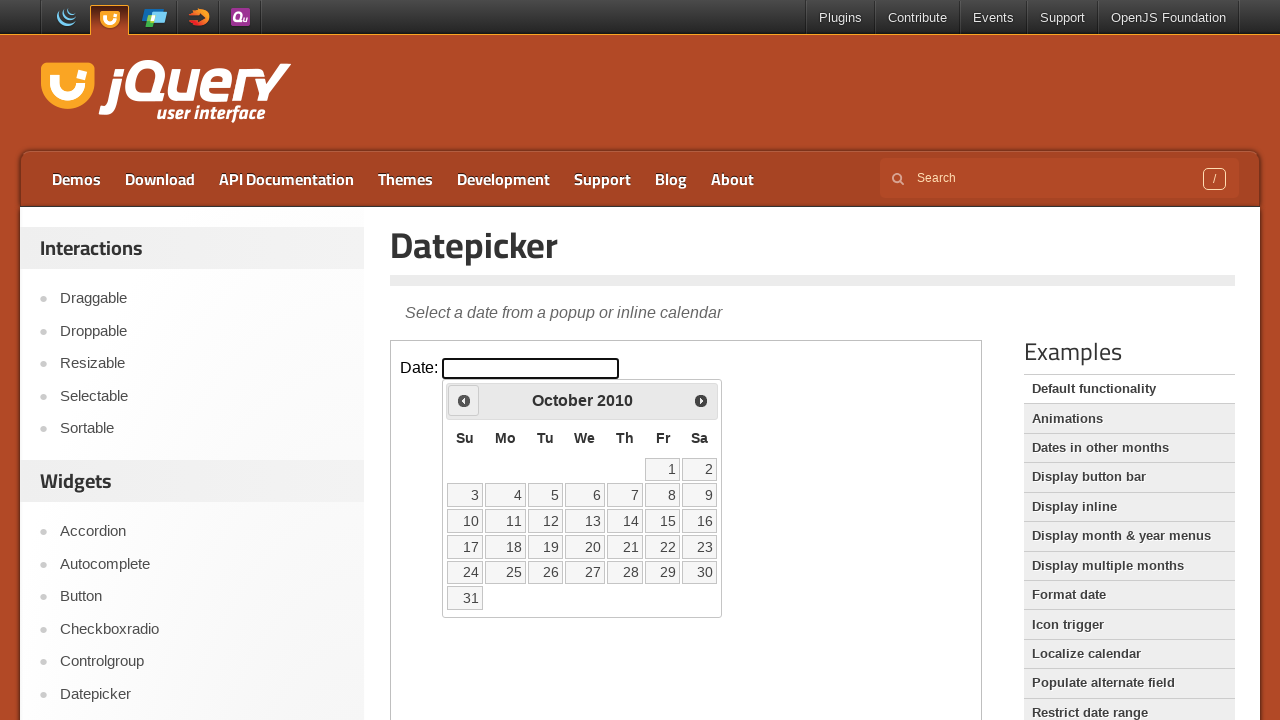

Waited 200ms for calendar to update
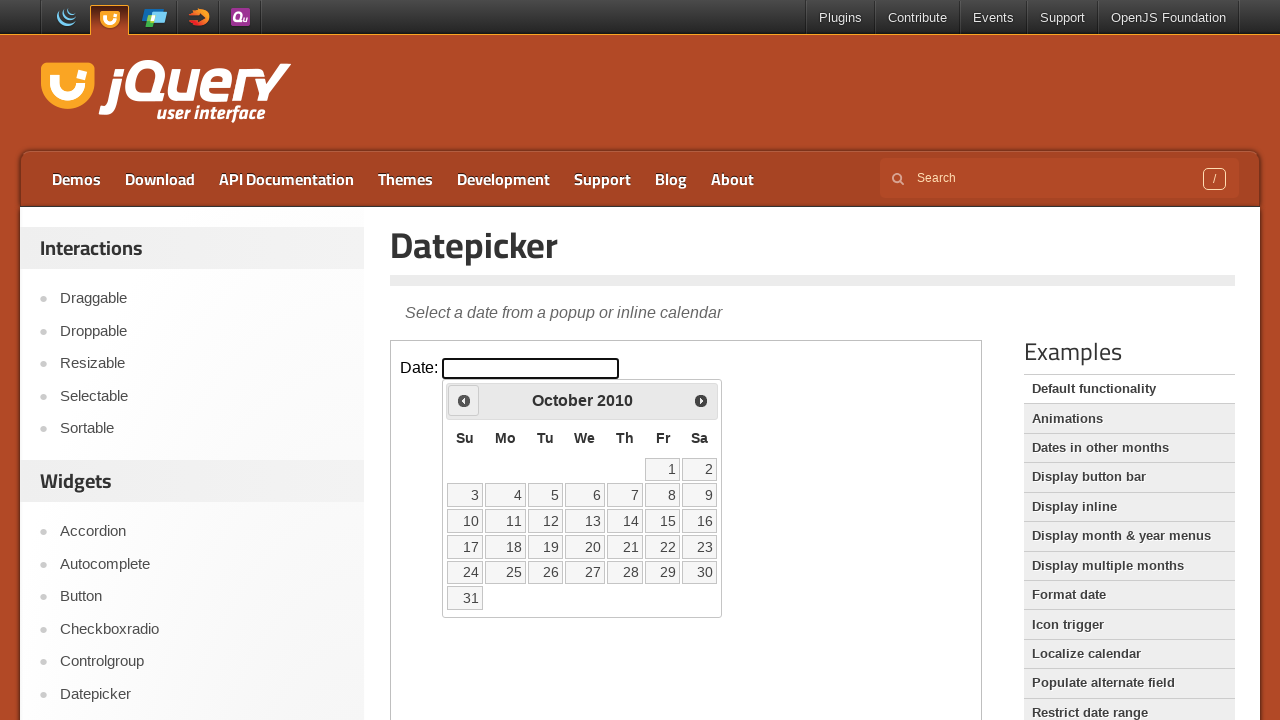

Clicked previous month button (currently at October 2010) at (464, 400) on iframe.demo-frame >> internal:control=enter-frame >> #ui-datepicker-div .ui-date
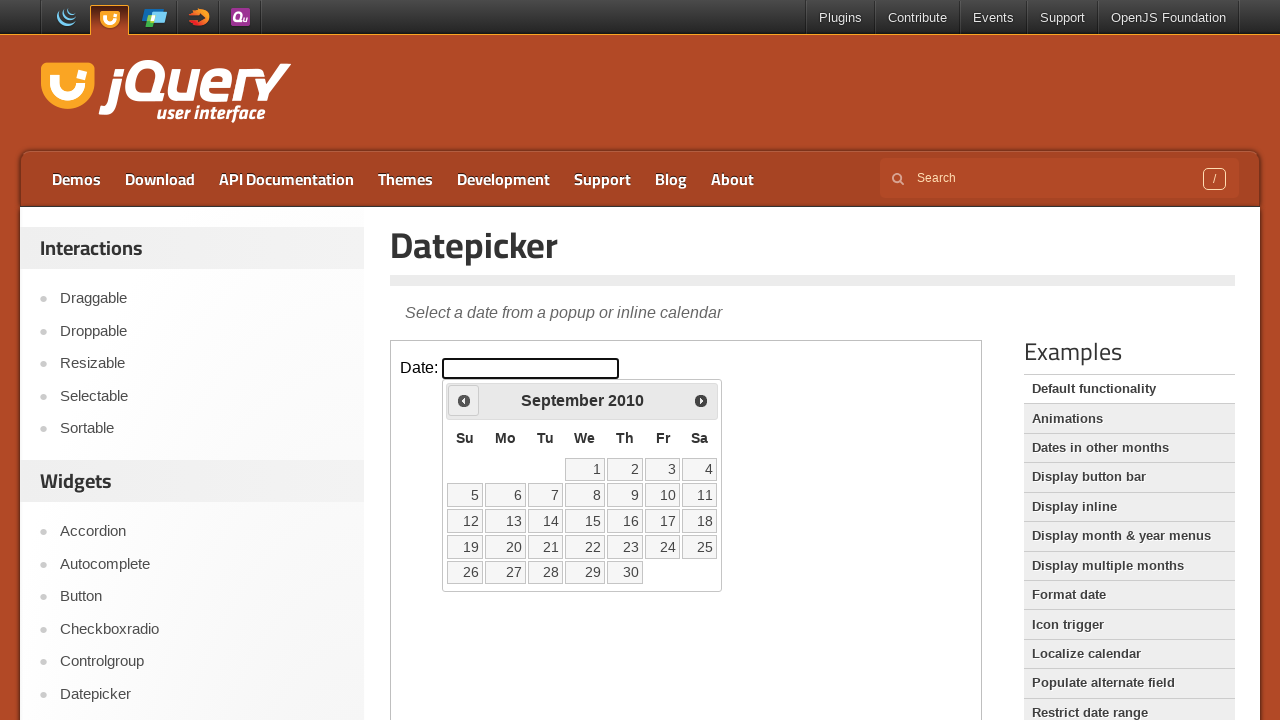

Waited 200ms for calendar to update
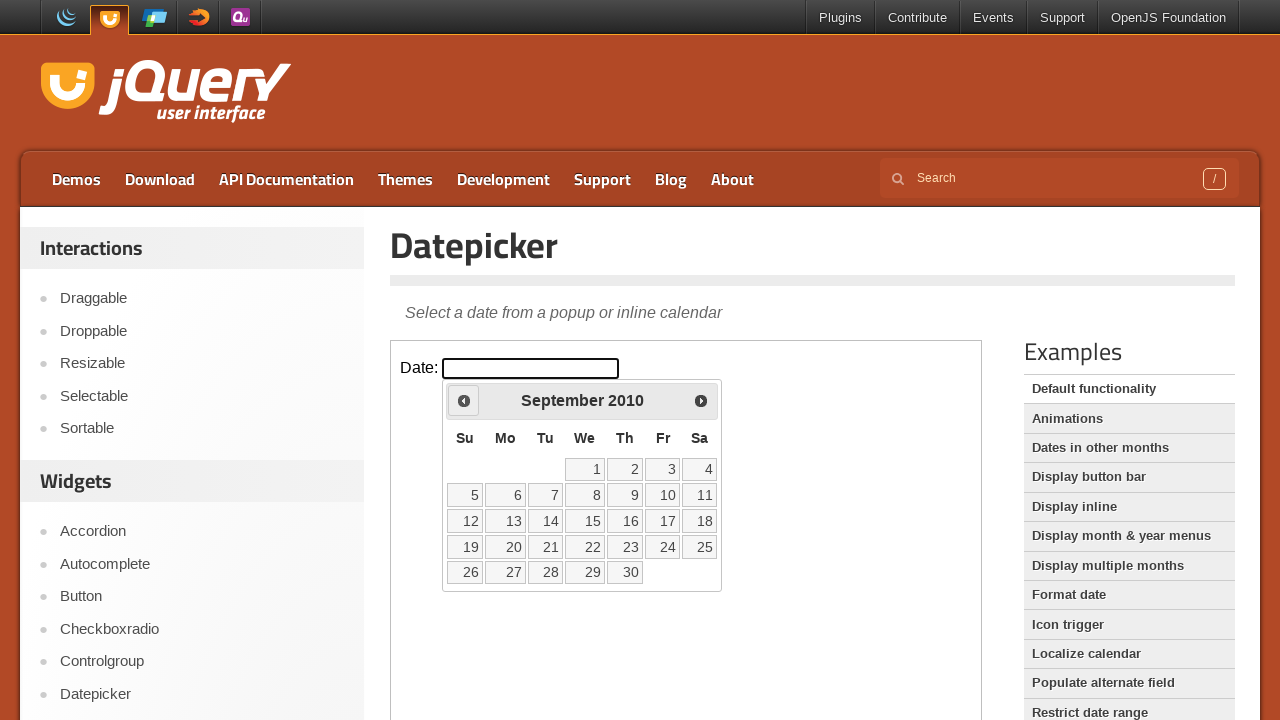

Clicked previous month button (currently at September 2010) at (464, 400) on iframe.demo-frame >> internal:control=enter-frame >> #ui-datepicker-div .ui-date
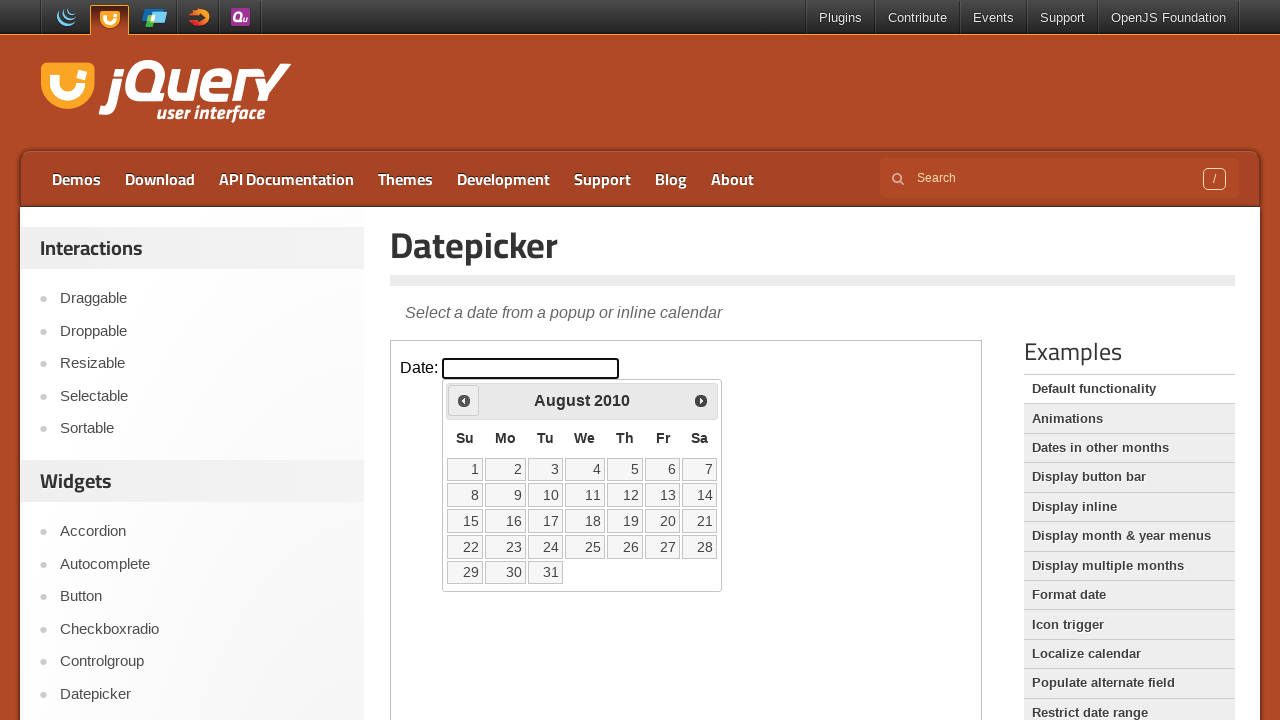

Waited 200ms for calendar to update
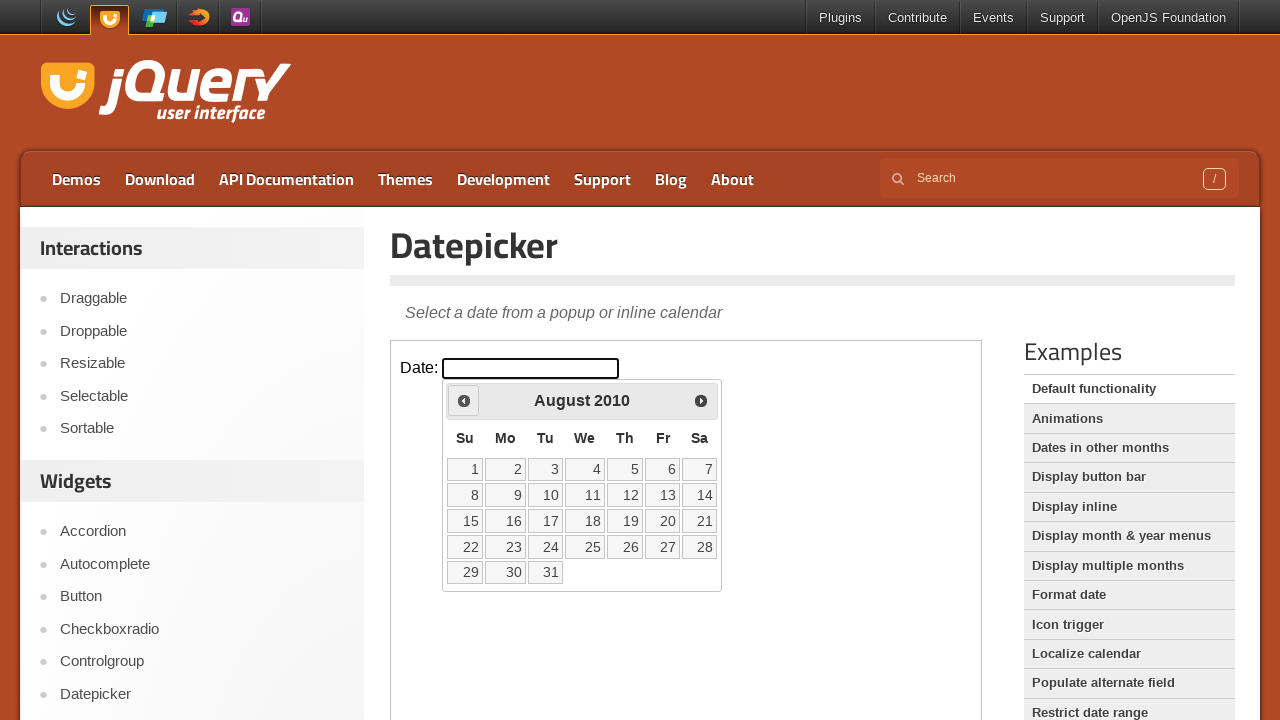

Clicked previous month button (currently at August 2010) at (464, 400) on iframe.demo-frame >> internal:control=enter-frame >> #ui-datepicker-div .ui-date
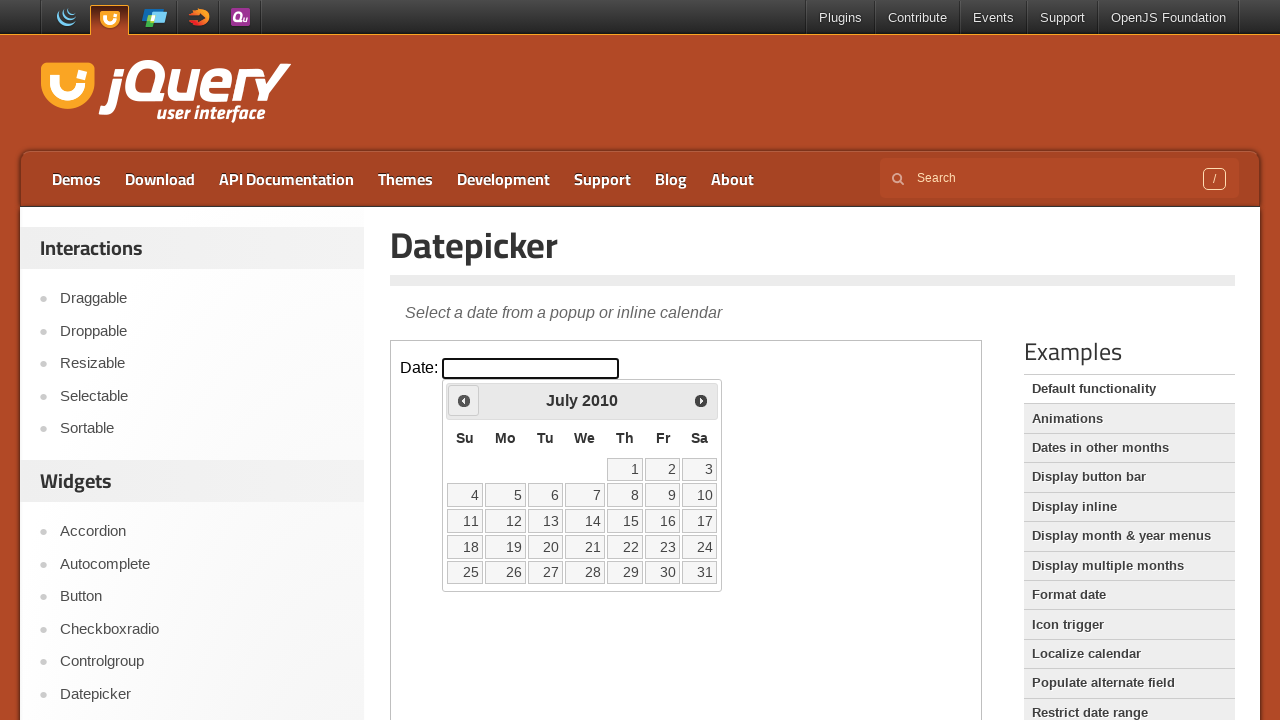

Waited 200ms for calendar to update
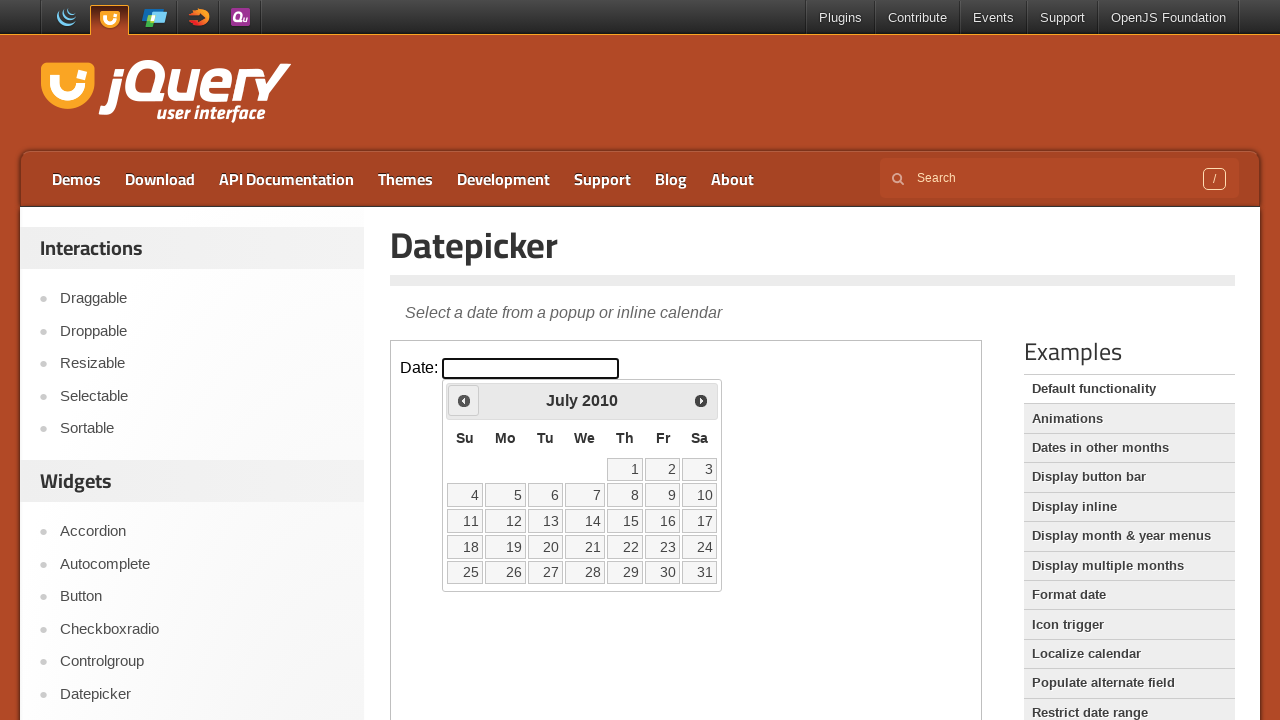

Clicked previous month button (currently at July 2010) at (464, 400) on iframe.demo-frame >> internal:control=enter-frame >> #ui-datepicker-div .ui-date
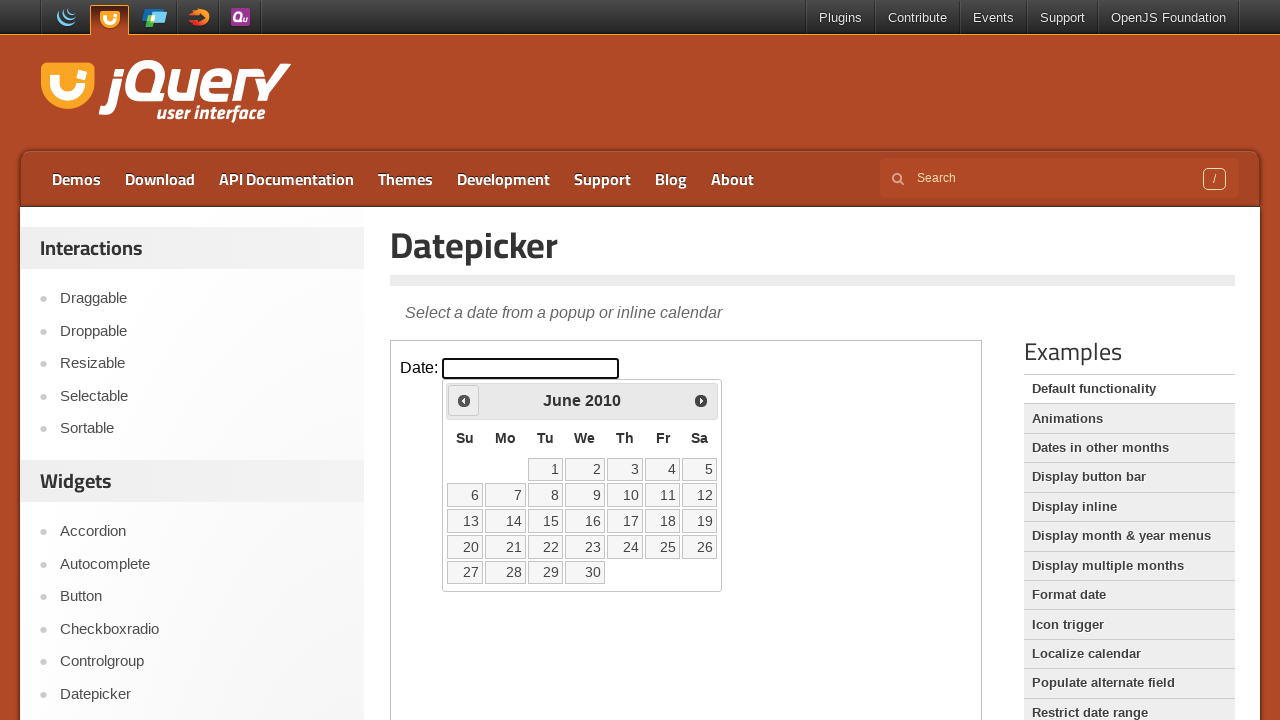

Waited 200ms for calendar to update
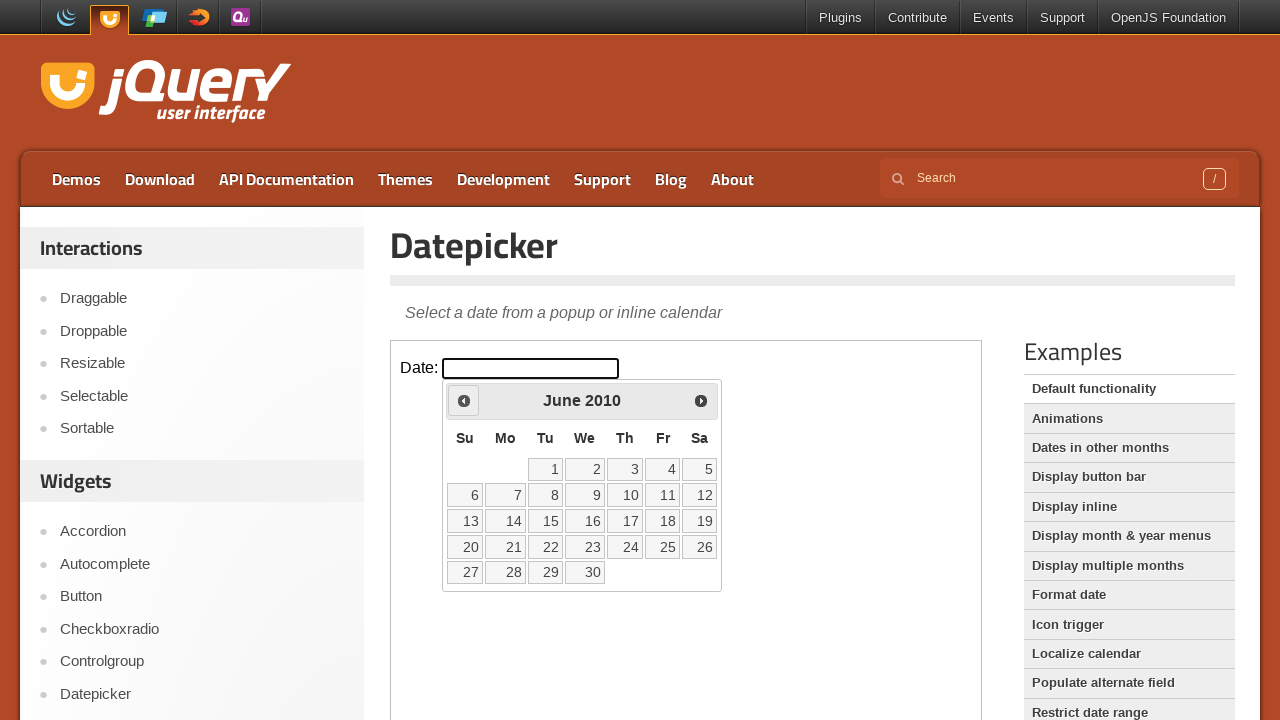

Clicked previous month button (currently at June 2010) at (464, 400) on iframe.demo-frame >> internal:control=enter-frame >> #ui-datepicker-div .ui-date
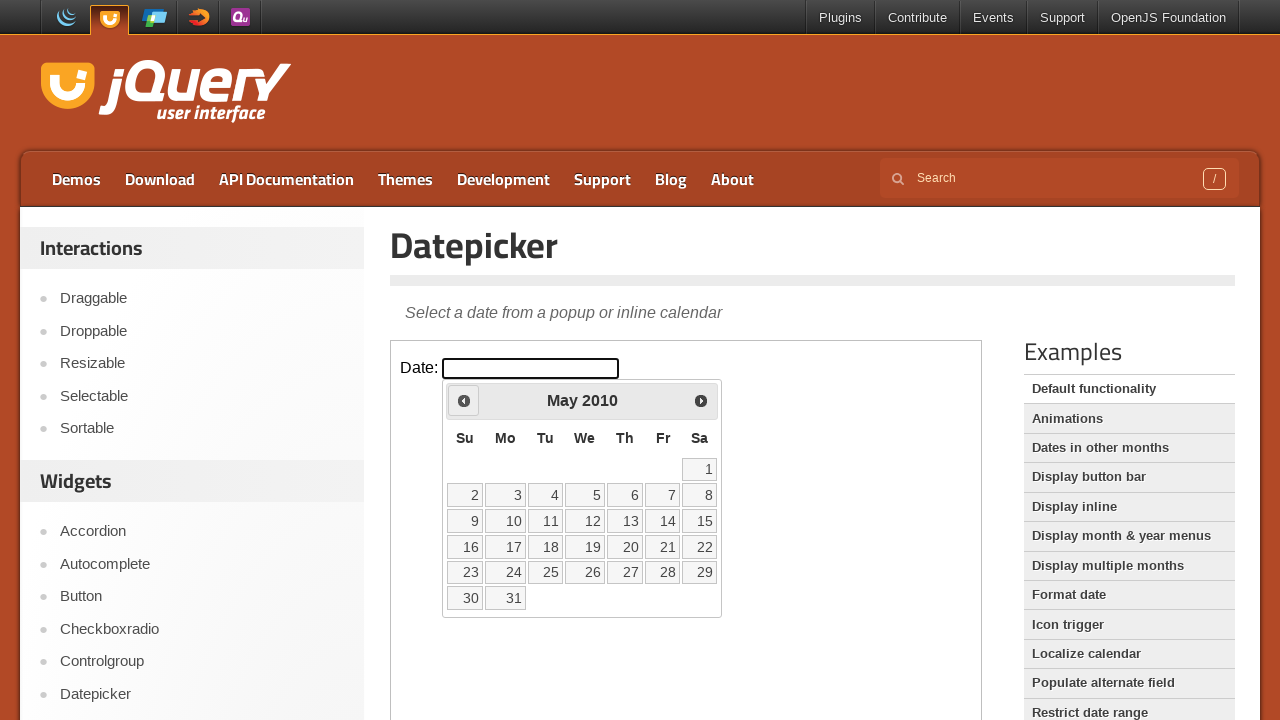

Waited 200ms for calendar to update
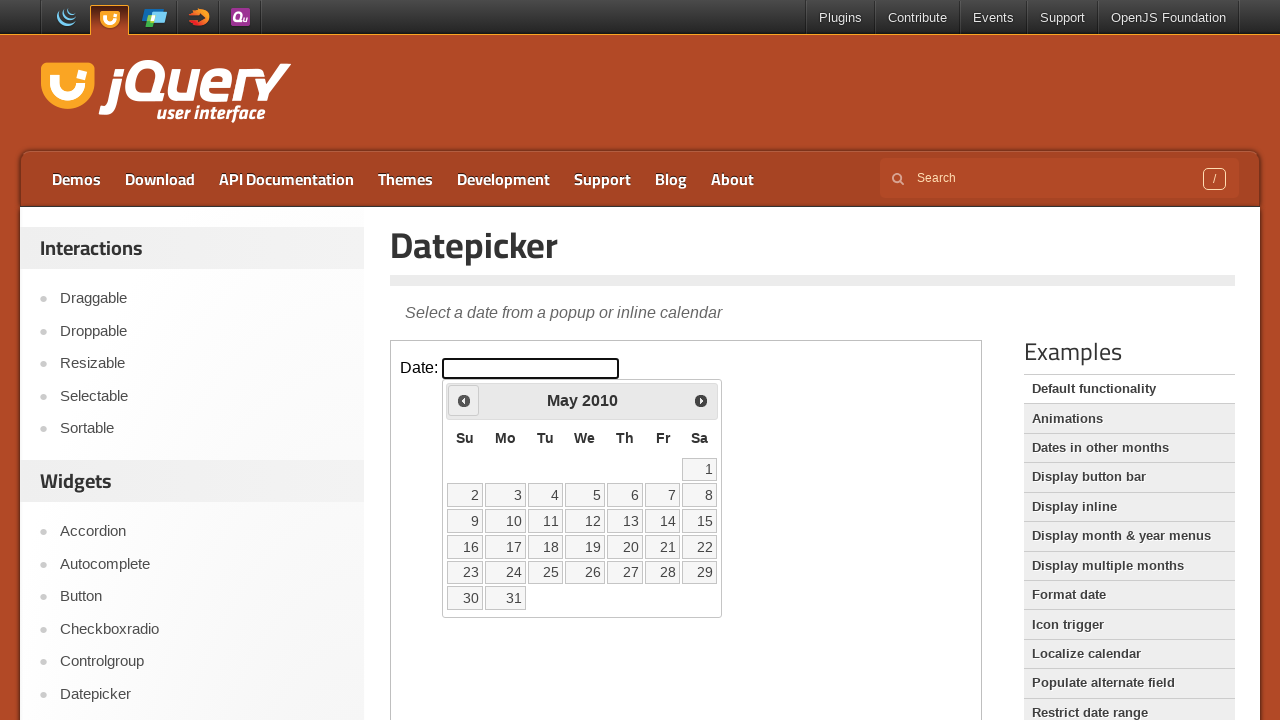

Clicked previous month button (currently at May 2010) at (464, 400) on iframe.demo-frame >> internal:control=enter-frame >> #ui-datepicker-div .ui-date
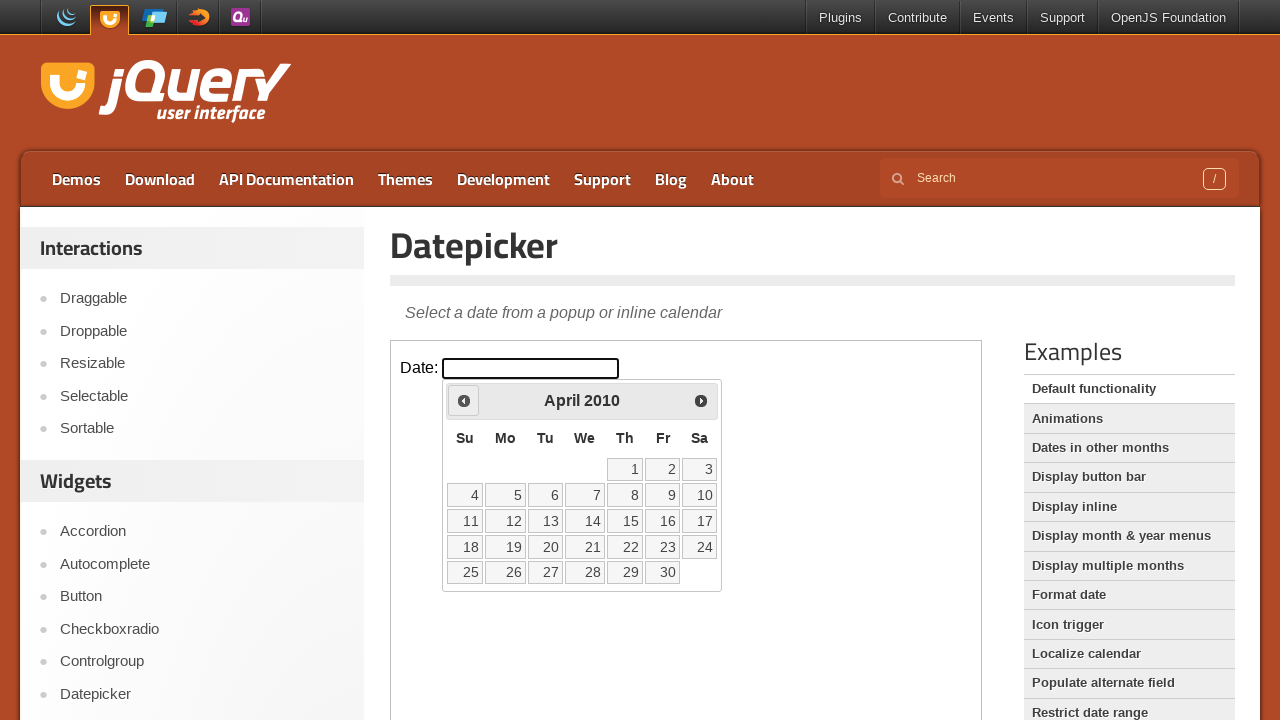

Waited 200ms for calendar to update
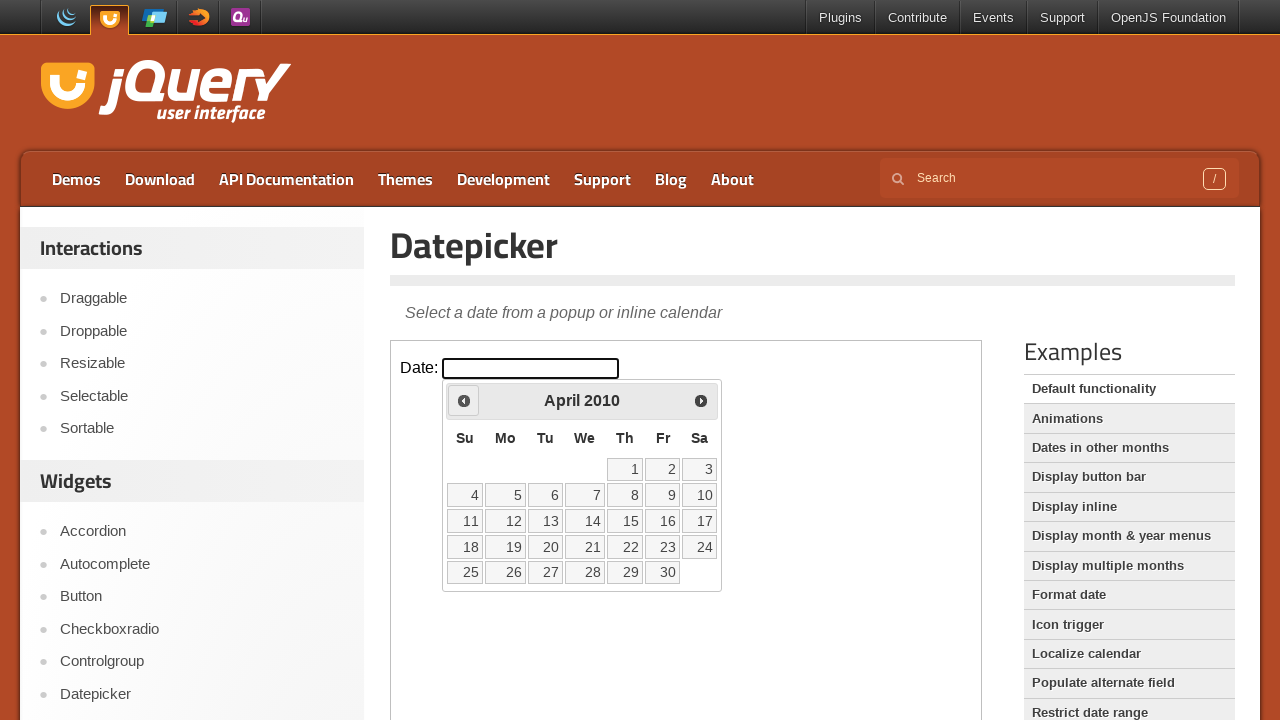

Clicked previous month button (currently at April 2010) at (464, 400) on iframe.demo-frame >> internal:control=enter-frame >> #ui-datepicker-div .ui-date
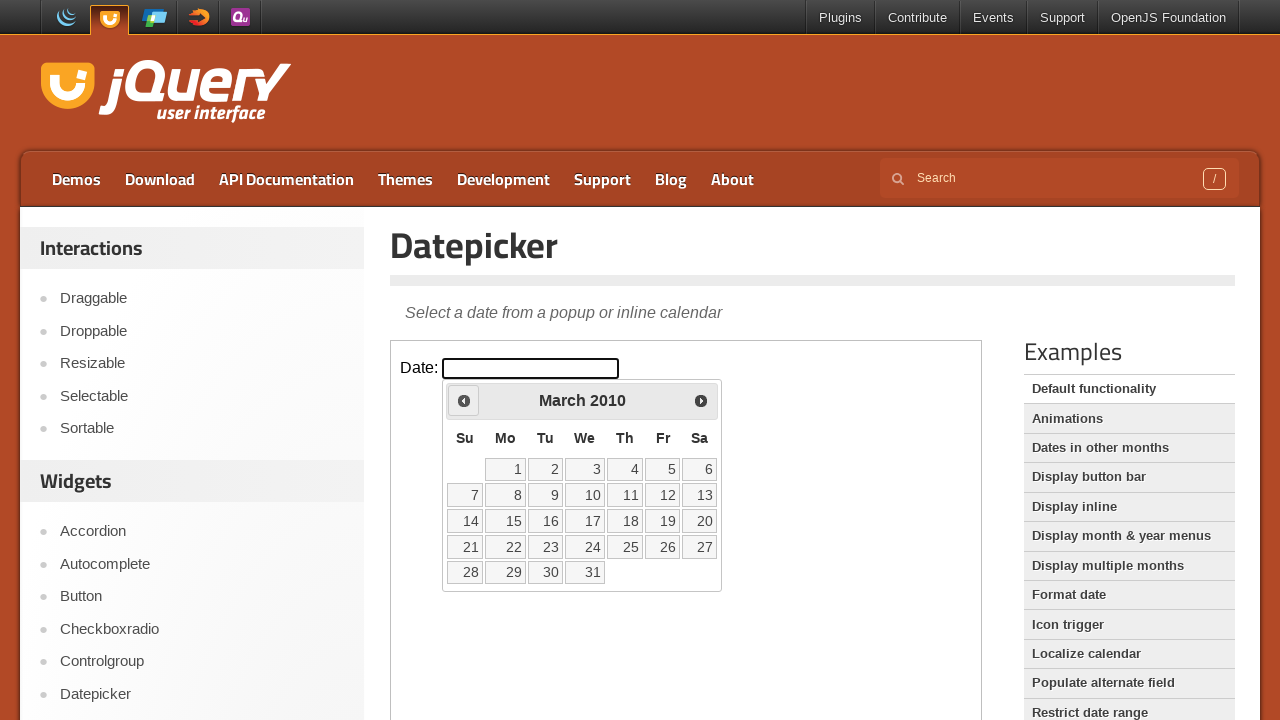

Waited 200ms for calendar to update
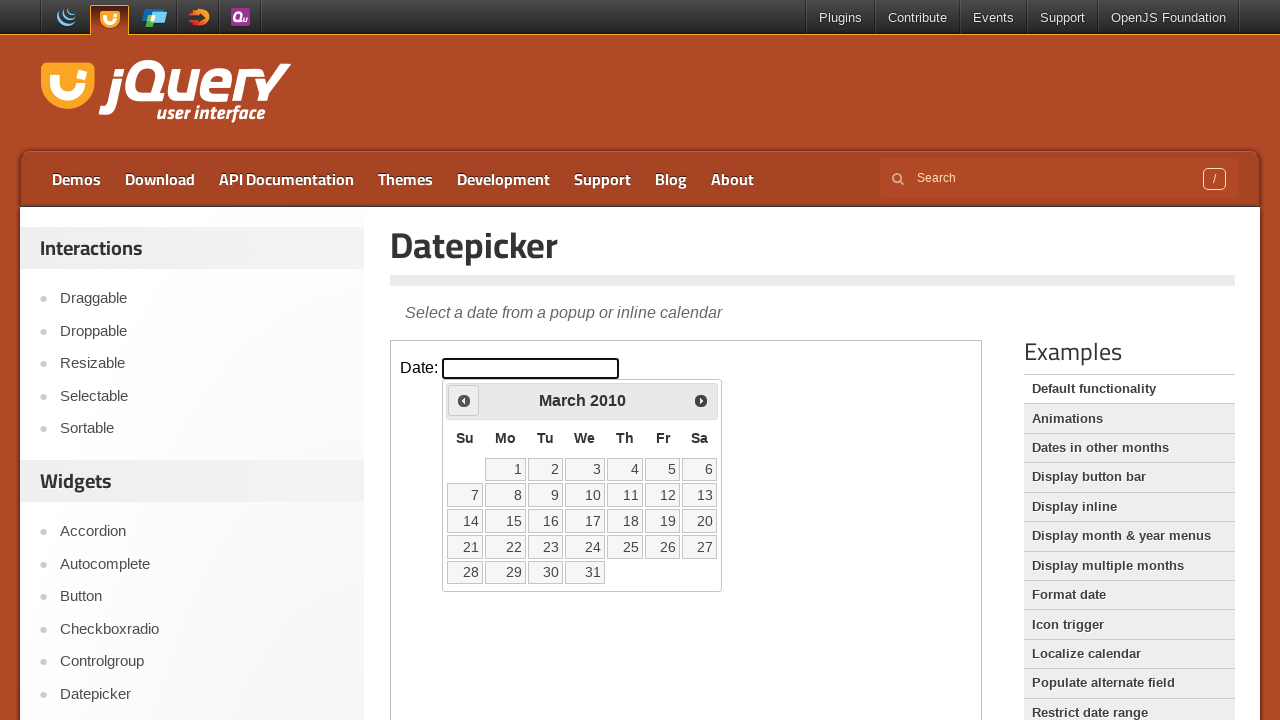

Clicked previous month button (currently at March 2010) at (464, 400) on iframe.demo-frame >> internal:control=enter-frame >> #ui-datepicker-div .ui-date
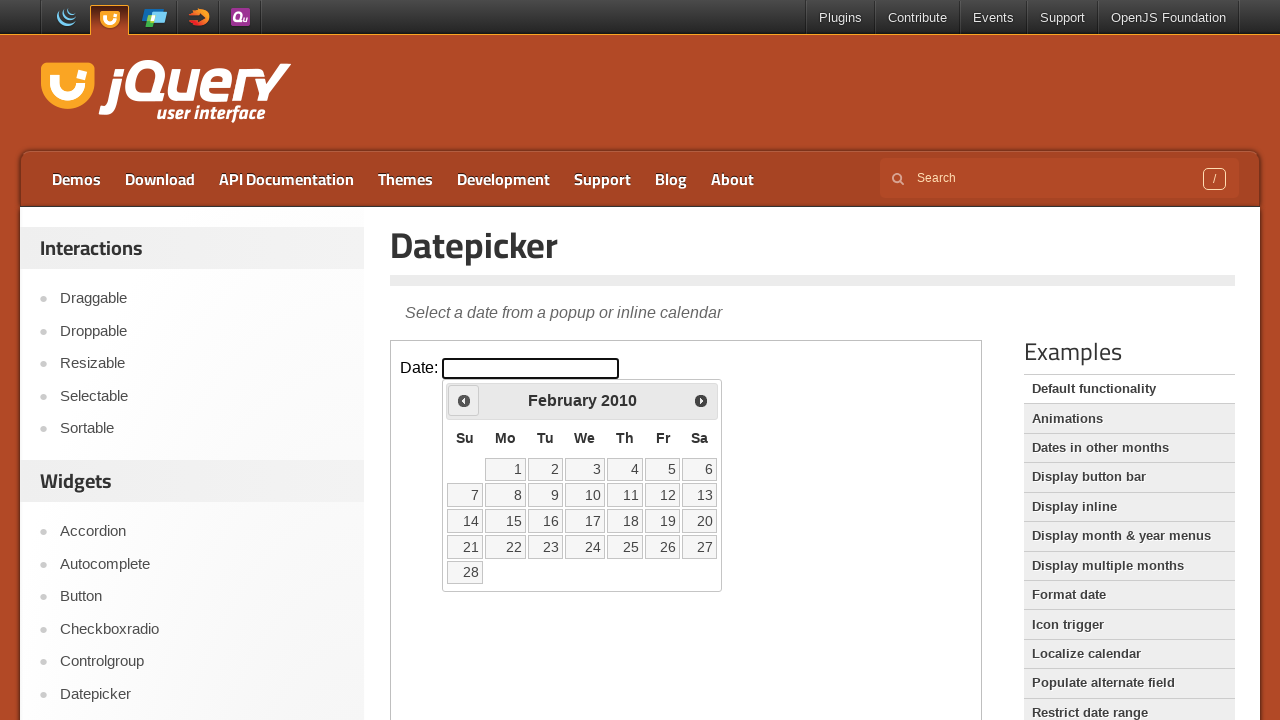

Waited 200ms for calendar to update
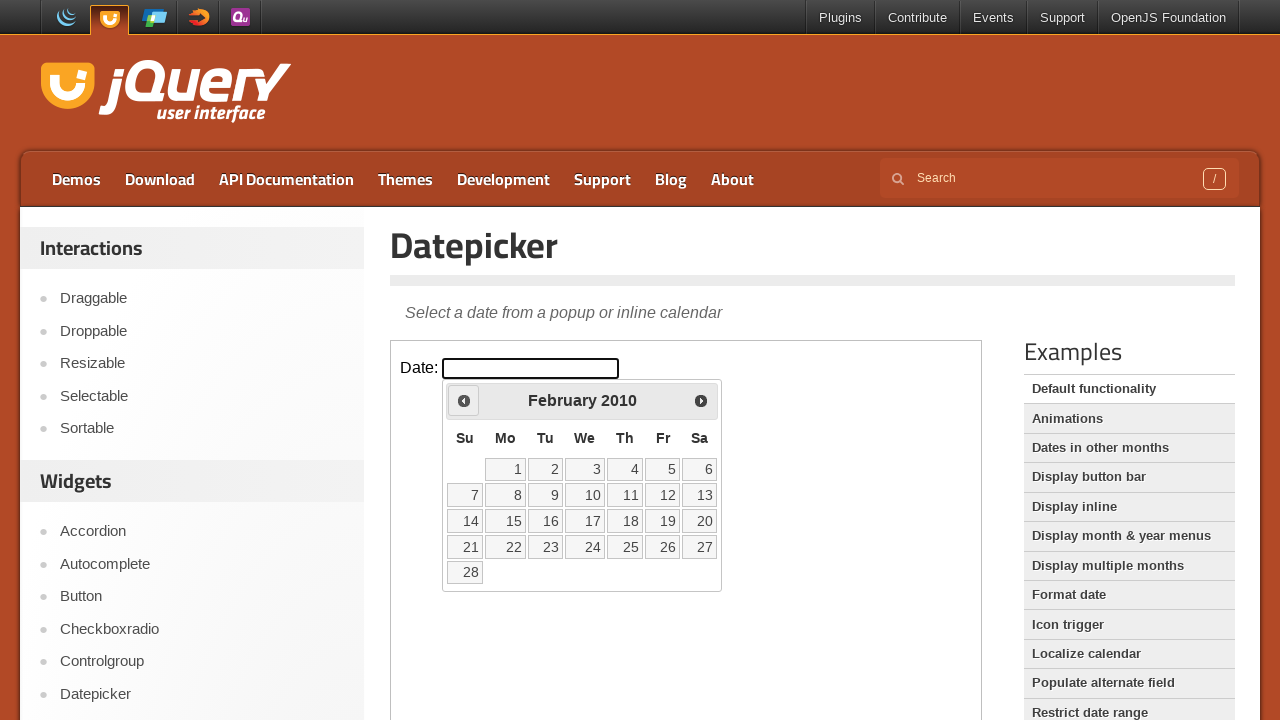

Clicked previous month button (currently at February 2010) at (464, 400) on iframe.demo-frame >> internal:control=enter-frame >> #ui-datepicker-div .ui-date
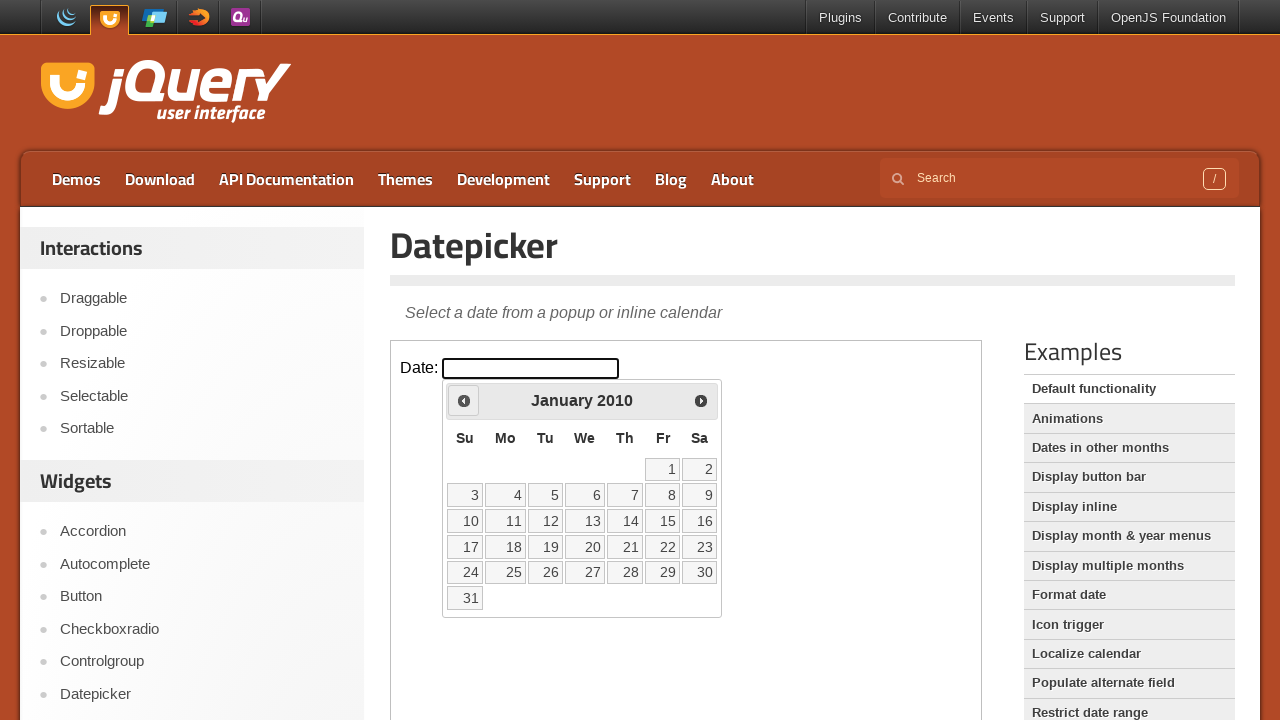

Waited 200ms for calendar to update
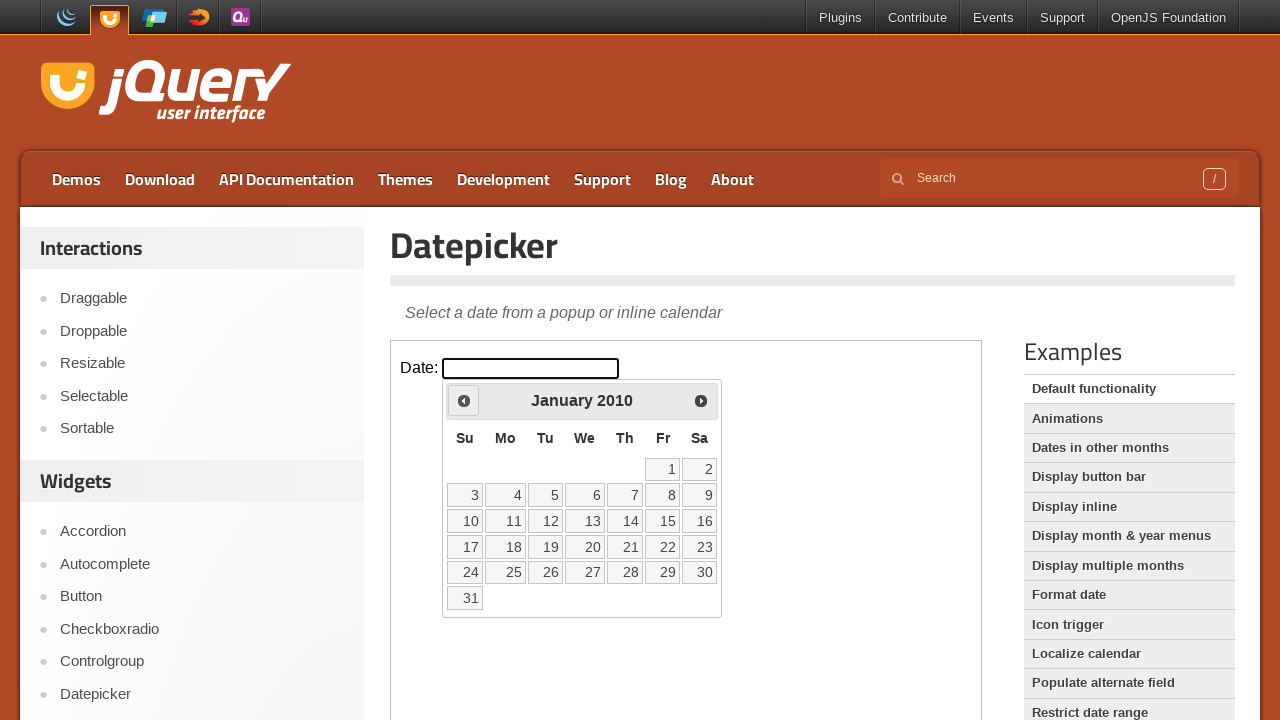

Clicked previous month button (currently at January 2010) at (464, 400) on iframe.demo-frame >> internal:control=enter-frame >> #ui-datepicker-div .ui-date
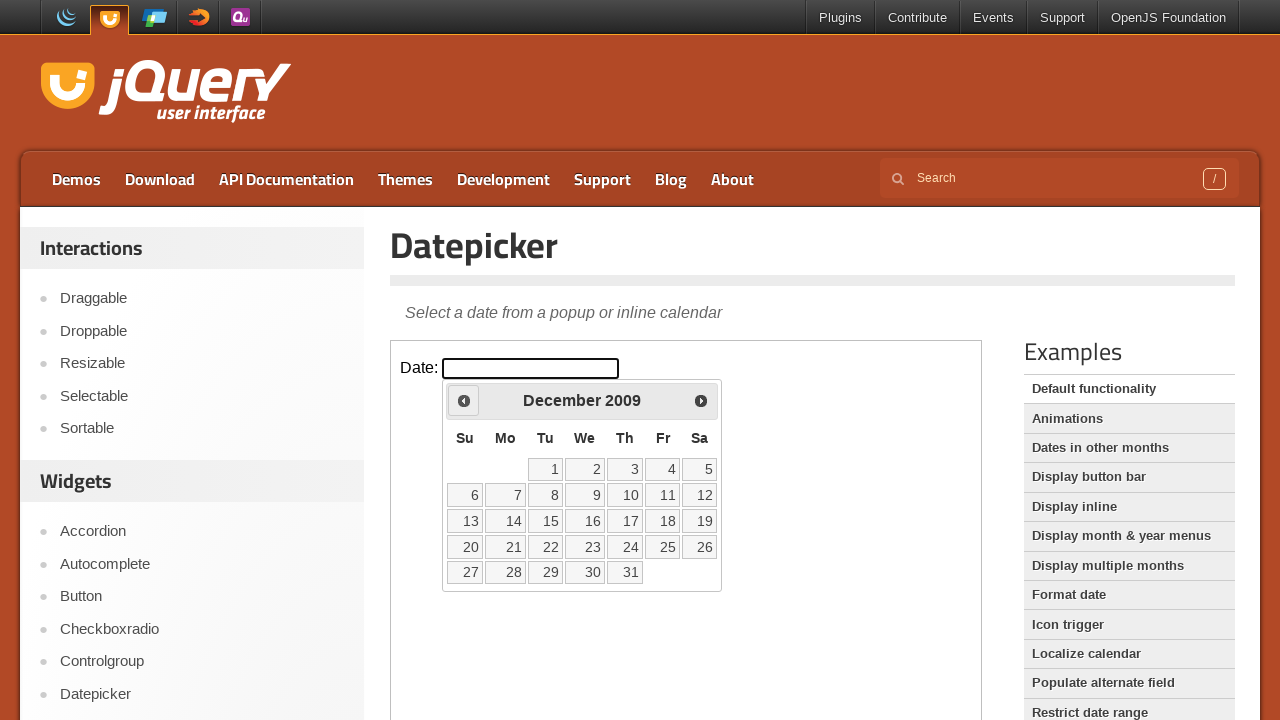

Waited 200ms for calendar to update
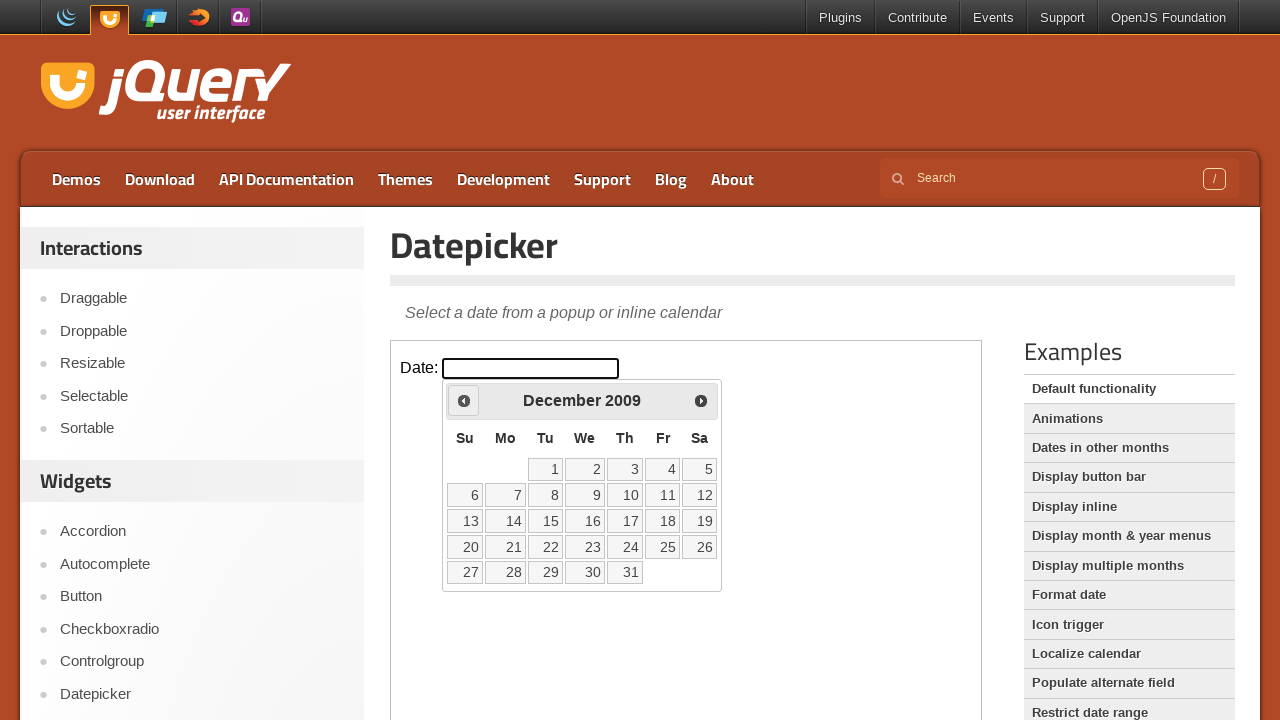

Clicked previous month button (currently at December 2009) at (464, 400) on iframe.demo-frame >> internal:control=enter-frame >> #ui-datepicker-div .ui-date
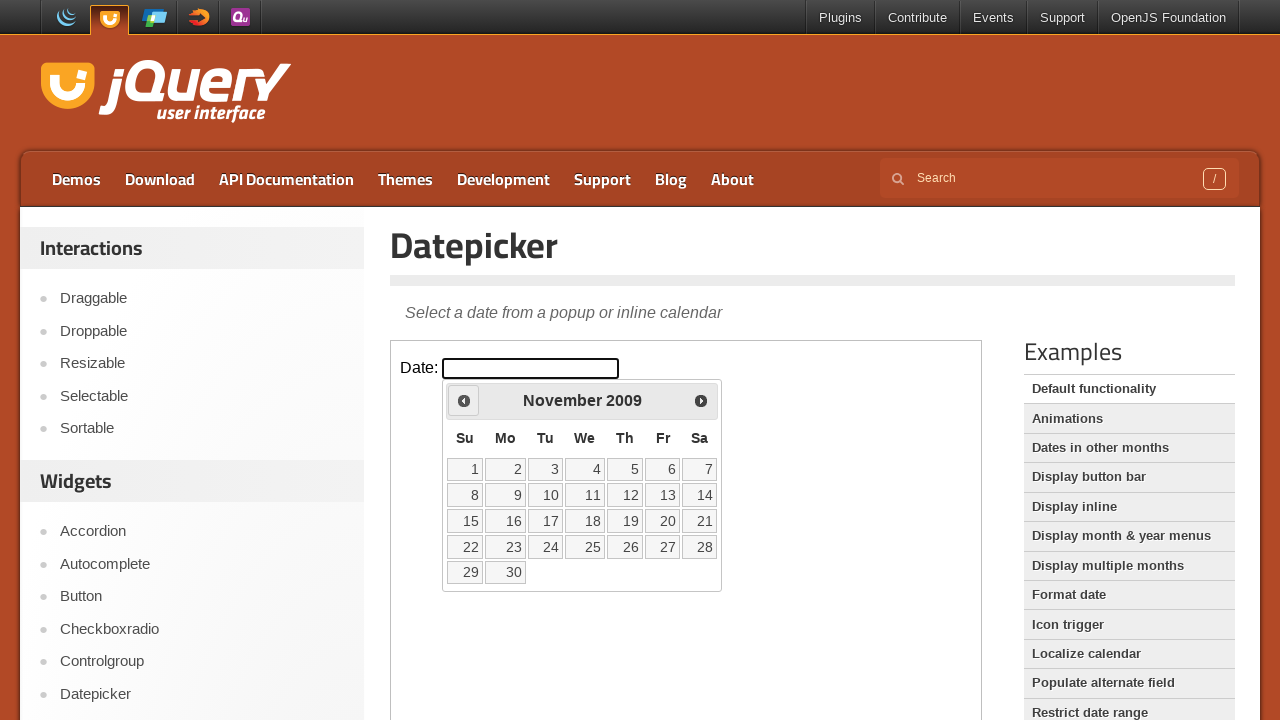

Waited 200ms for calendar to update
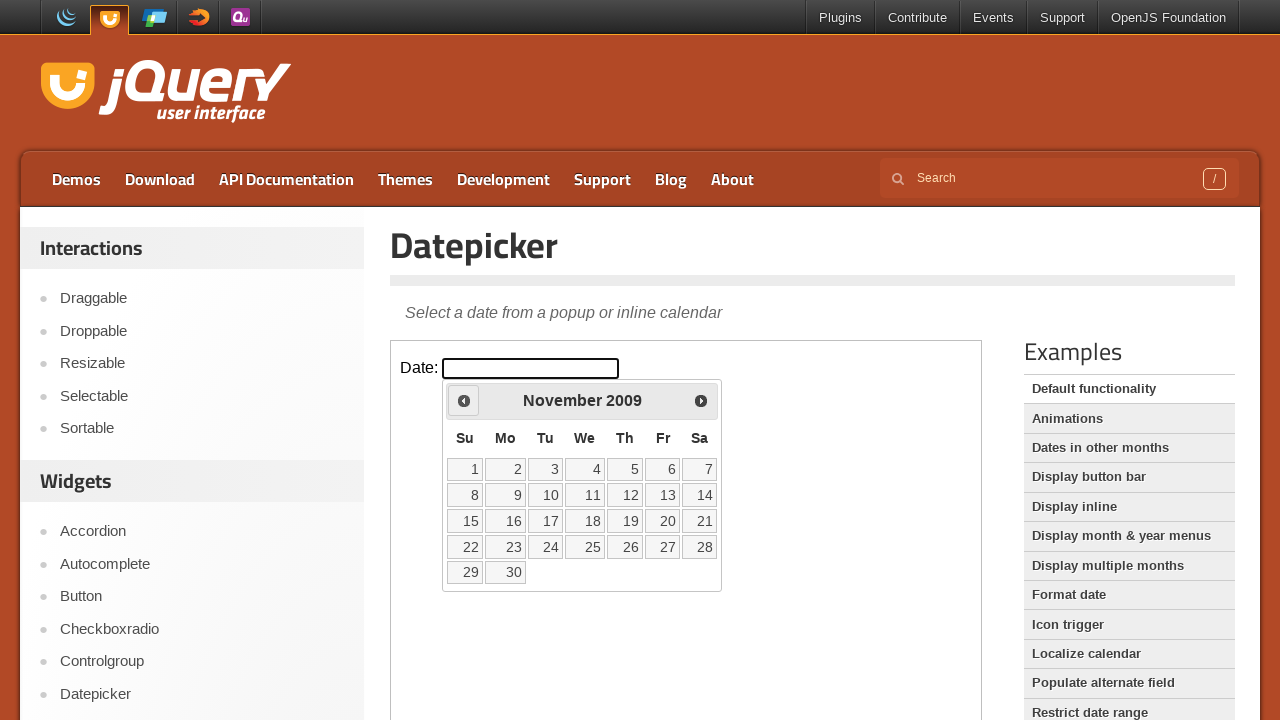

Clicked previous month button (currently at November 2009) at (464, 400) on iframe.demo-frame >> internal:control=enter-frame >> #ui-datepicker-div .ui-date
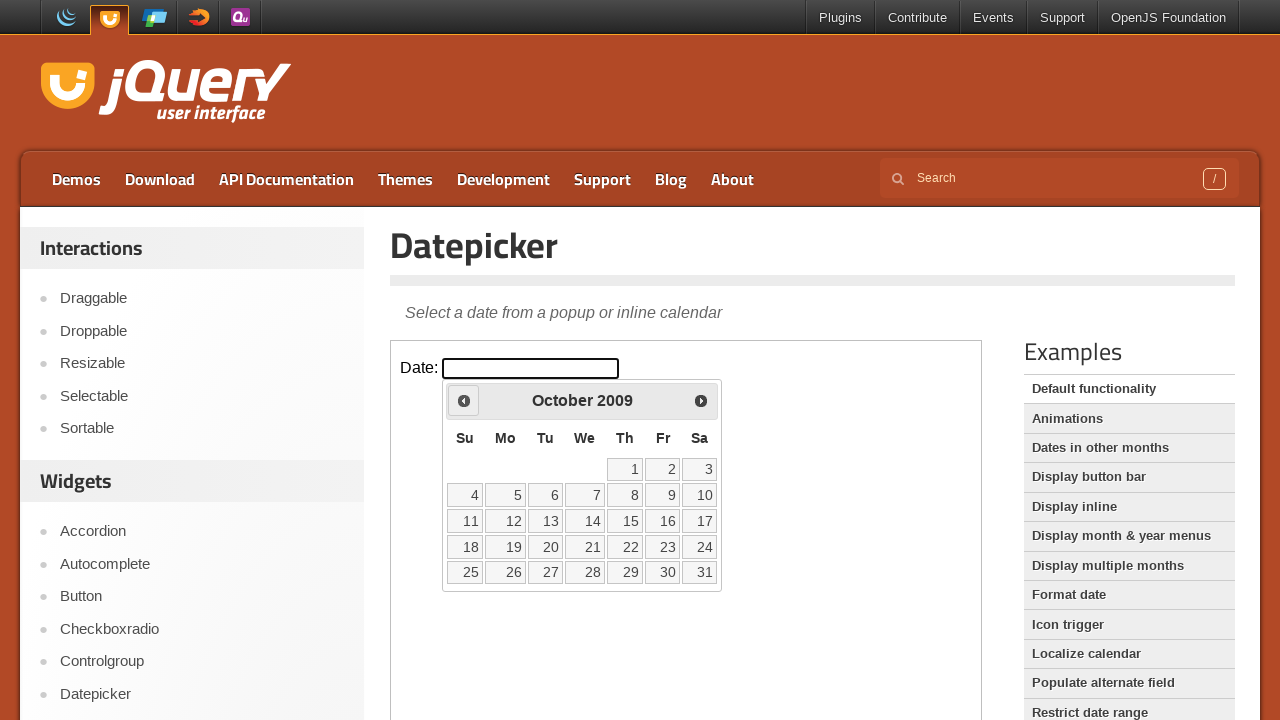

Waited 200ms for calendar to update
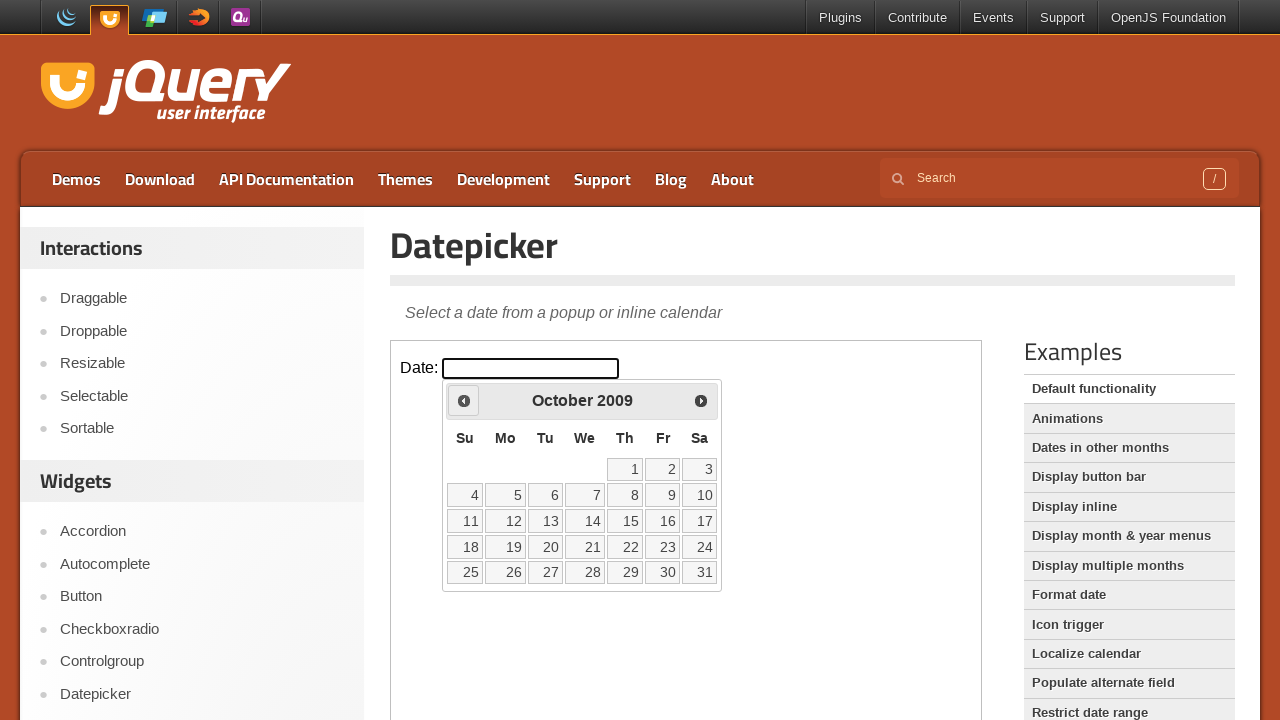

Clicked previous month button (currently at October 2009) at (464, 400) on iframe.demo-frame >> internal:control=enter-frame >> #ui-datepicker-div .ui-date
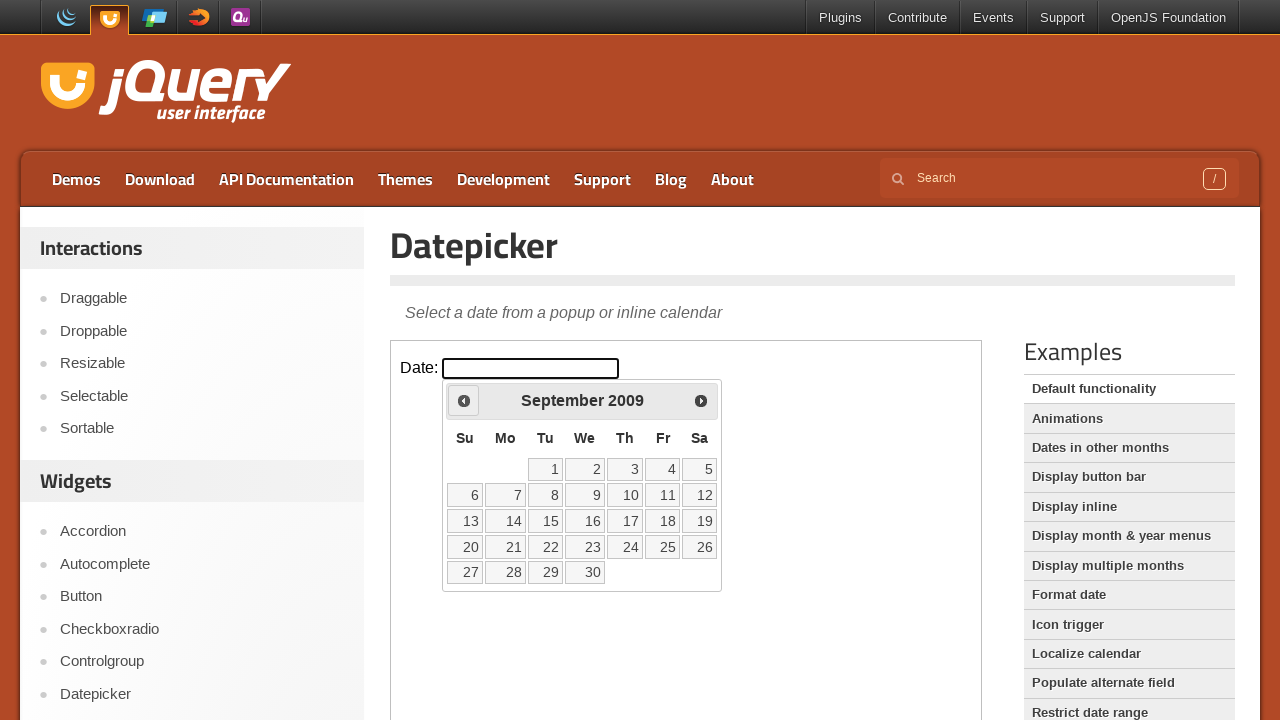

Waited 200ms for calendar to update
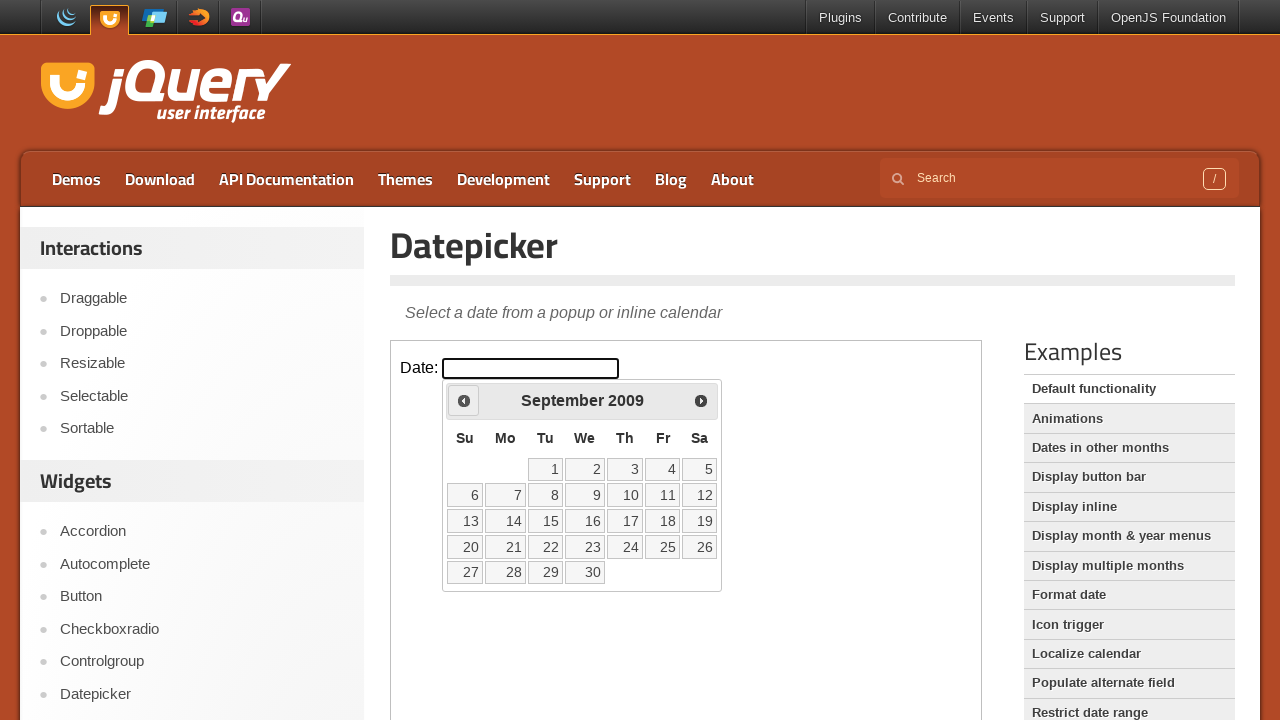

Clicked previous month button (currently at September 2009) at (464, 400) on iframe.demo-frame >> internal:control=enter-frame >> #ui-datepicker-div .ui-date
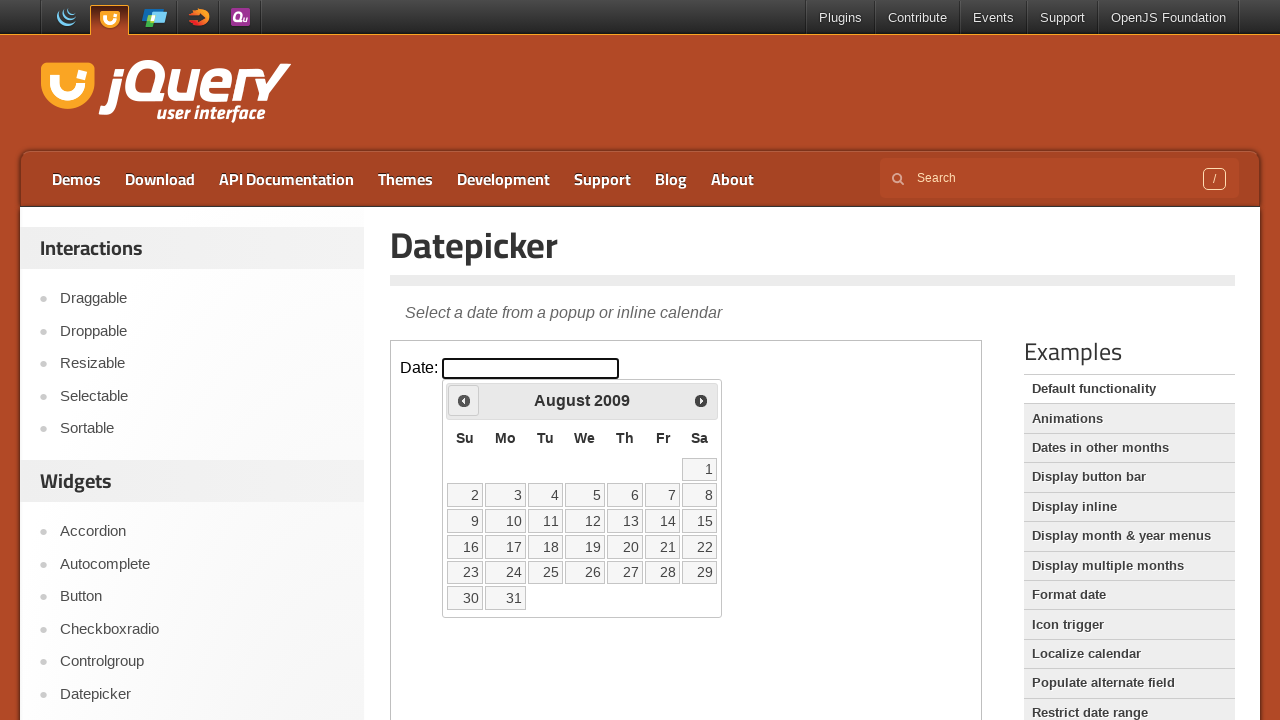

Waited 200ms for calendar to update
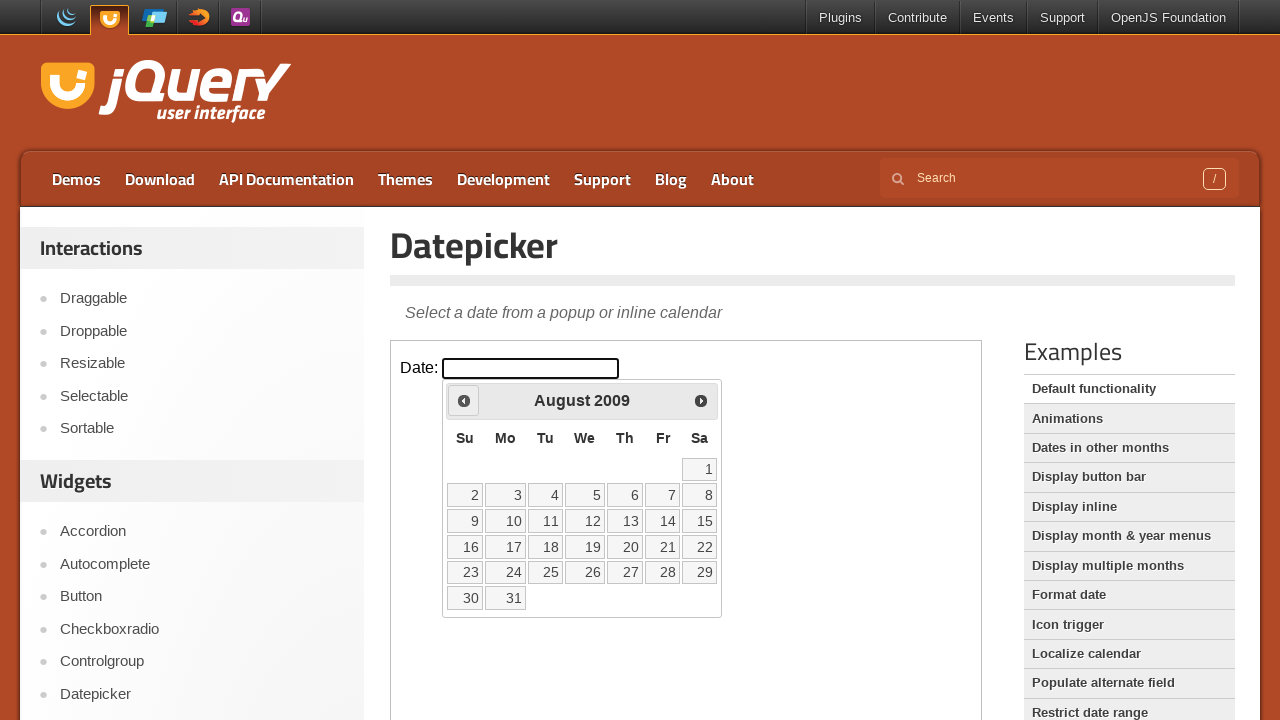

Clicked previous month button (currently at August 2009) at (464, 400) on iframe.demo-frame >> internal:control=enter-frame >> #ui-datepicker-div .ui-date
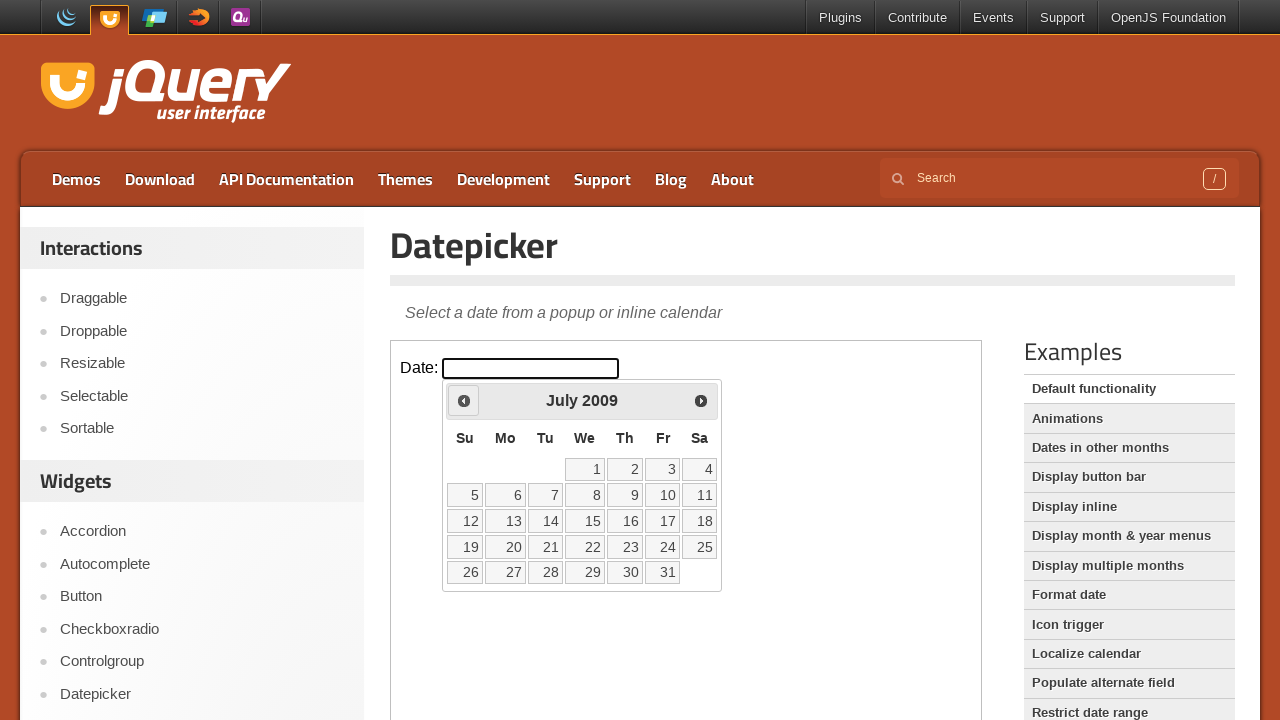

Waited 200ms for calendar to update
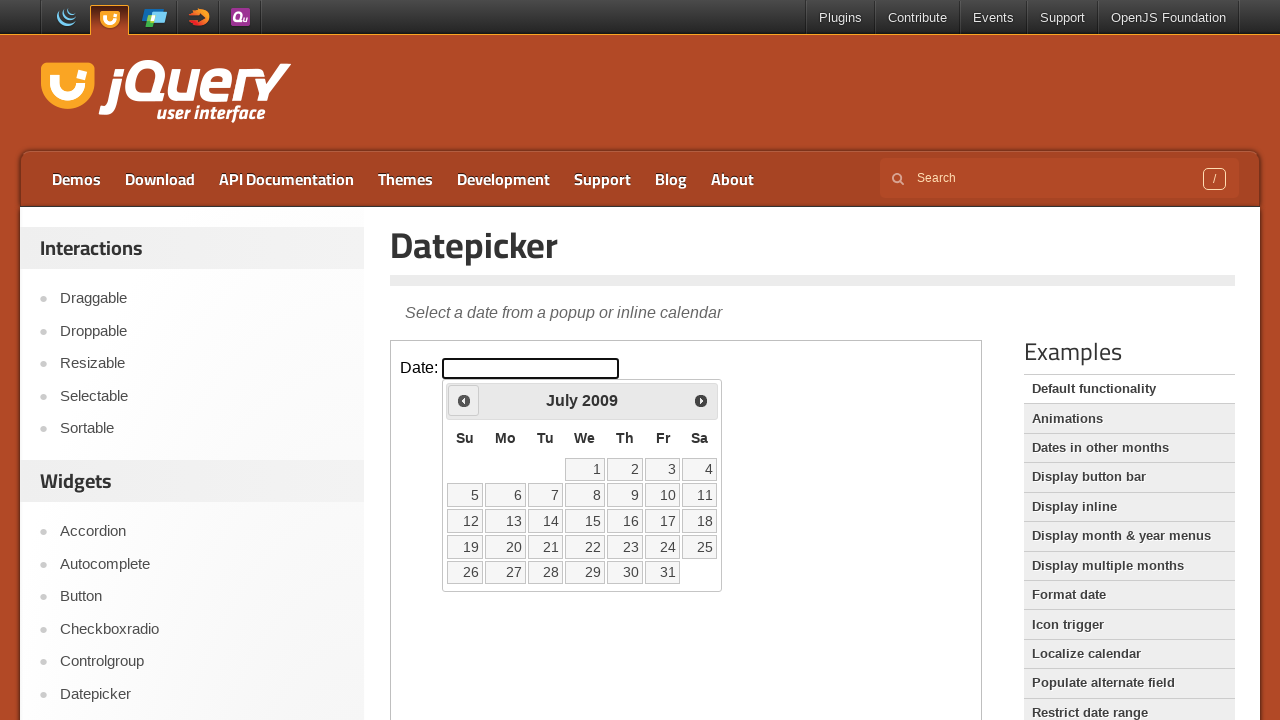

Clicked previous month button (currently at July 2009) at (464, 400) on iframe.demo-frame >> internal:control=enter-frame >> #ui-datepicker-div .ui-date
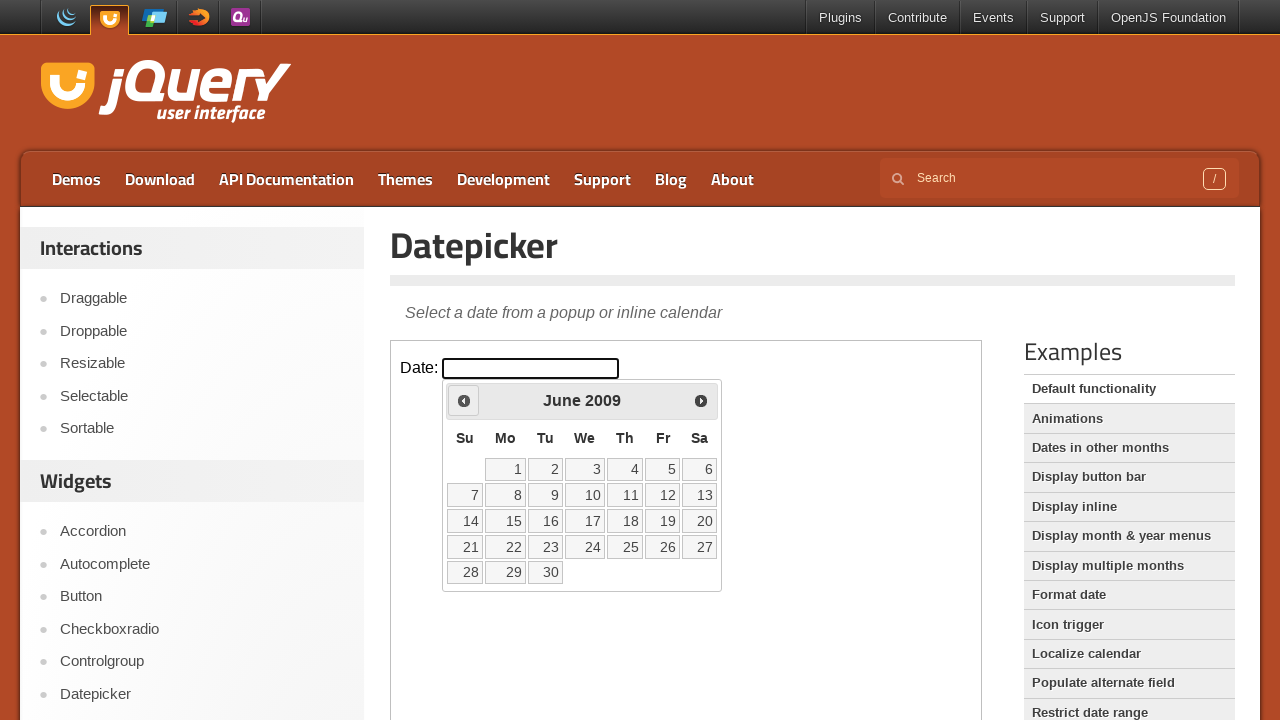

Waited 200ms for calendar to update
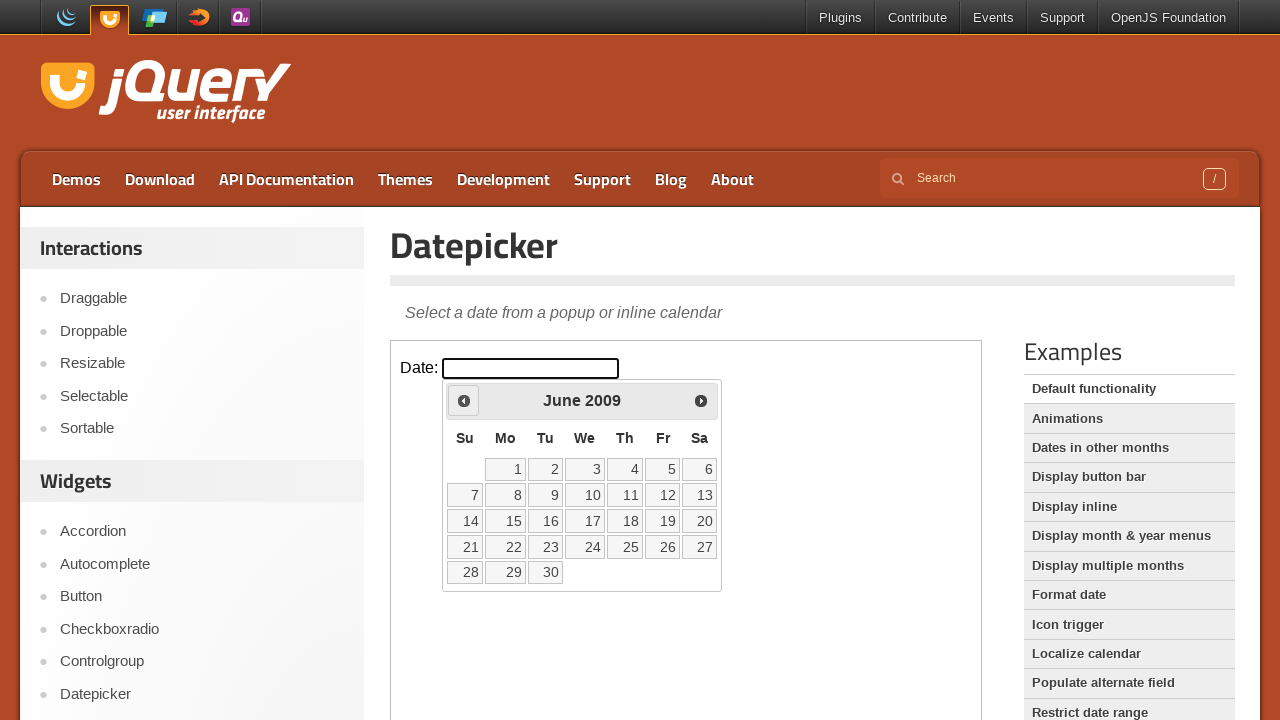

Clicked previous month button (currently at June 2009) at (464, 400) on iframe.demo-frame >> internal:control=enter-frame >> #ui-datepicker-div .ui-date
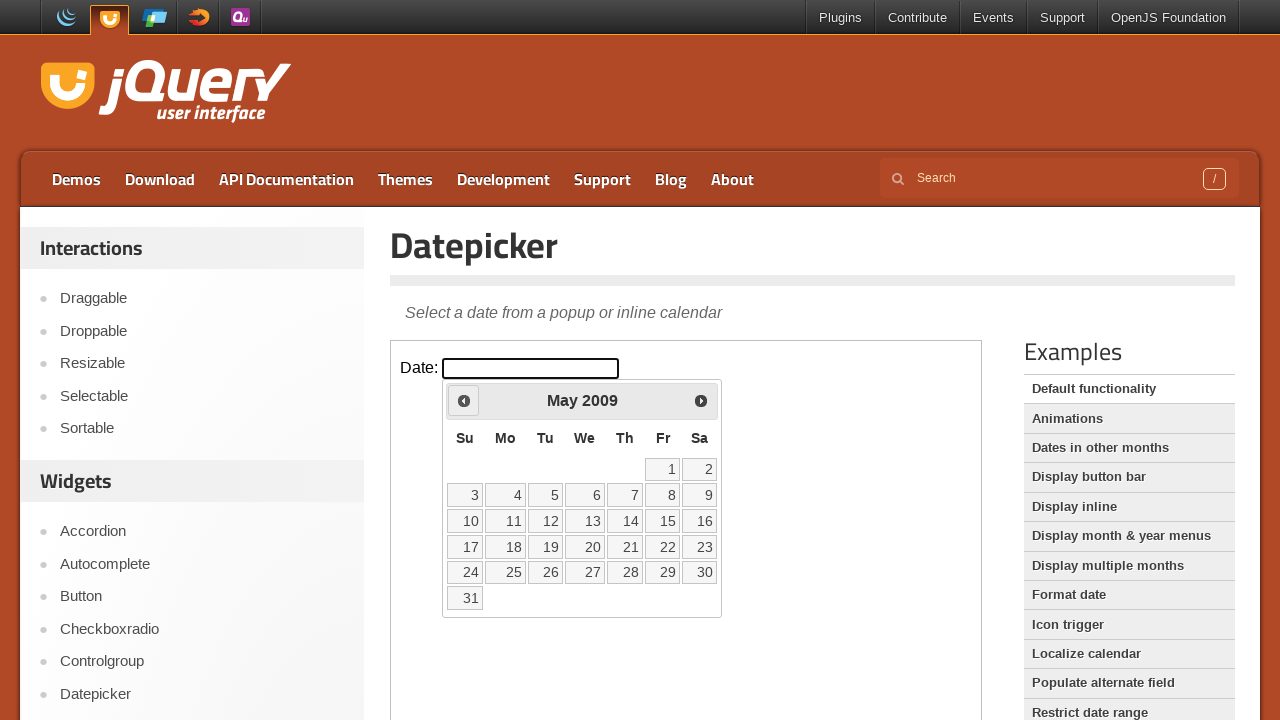

Waited 200ms for calendar to update
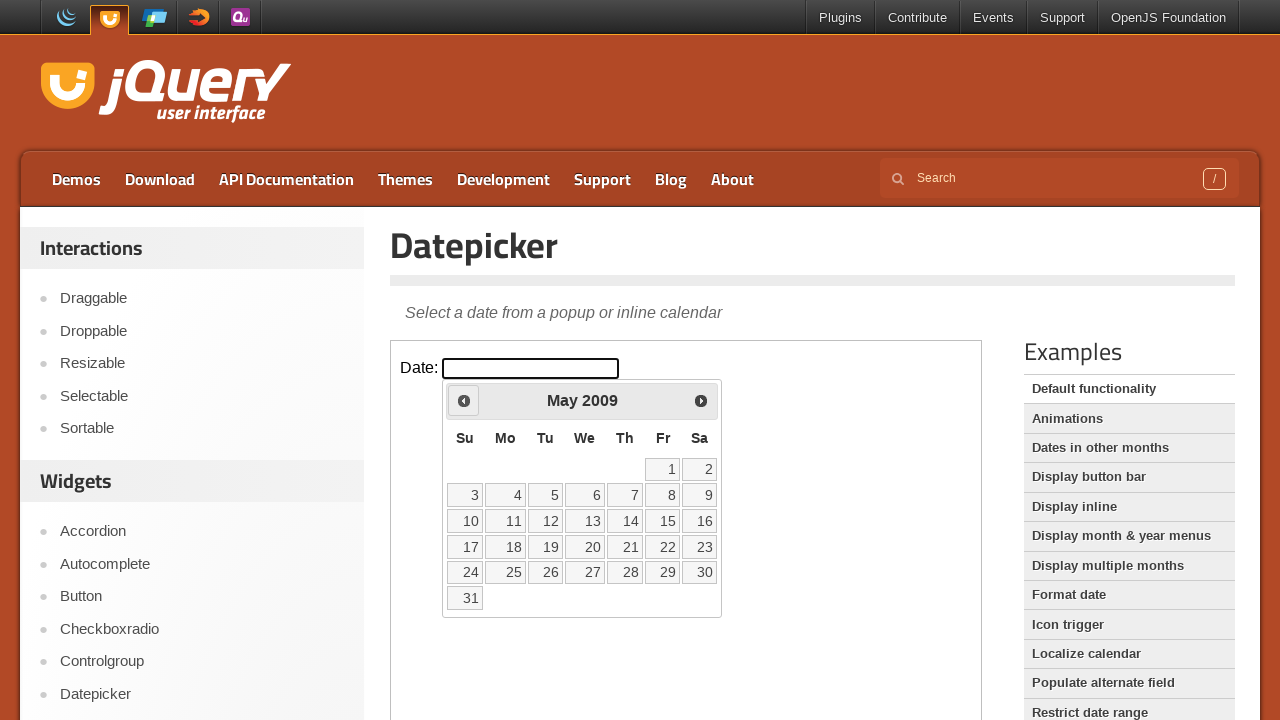

Clicked previous month button (currently at May 2009) at (464, 400) on iframe.demo-frame >> internal:control=enter-frame >> #ui-datepicker-div .ui-date
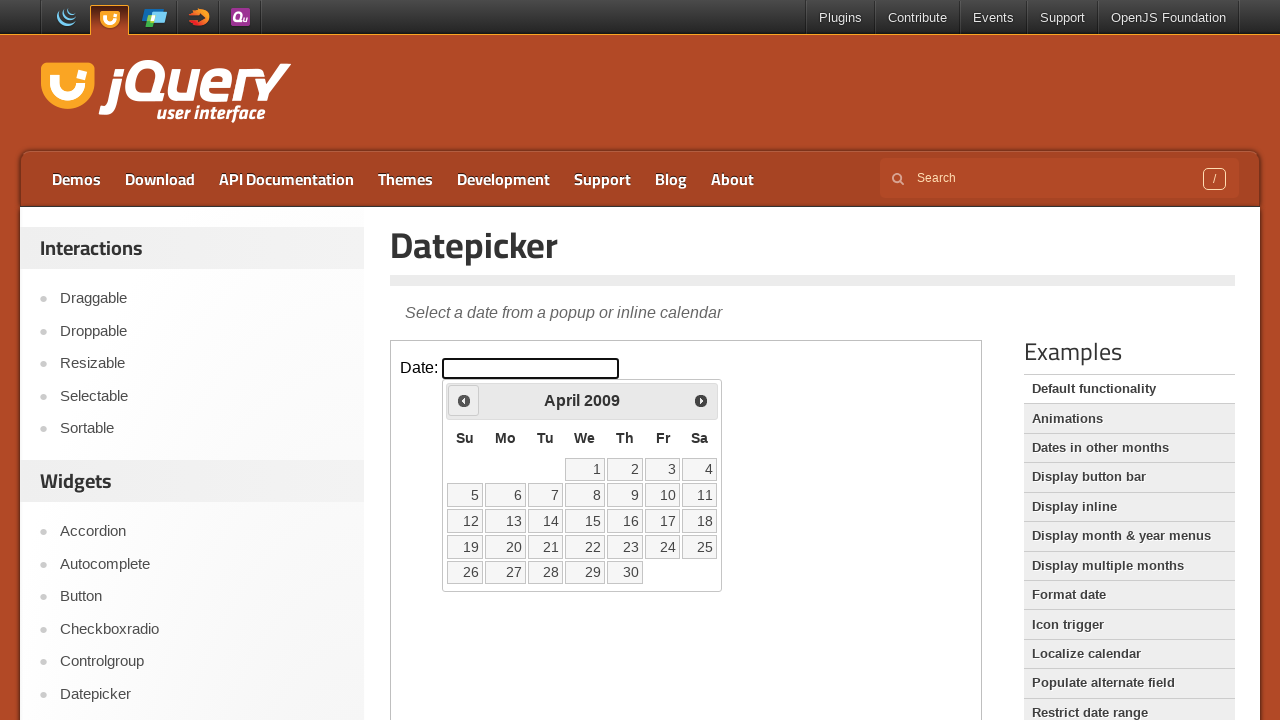

Waited 200ms for calendar to update
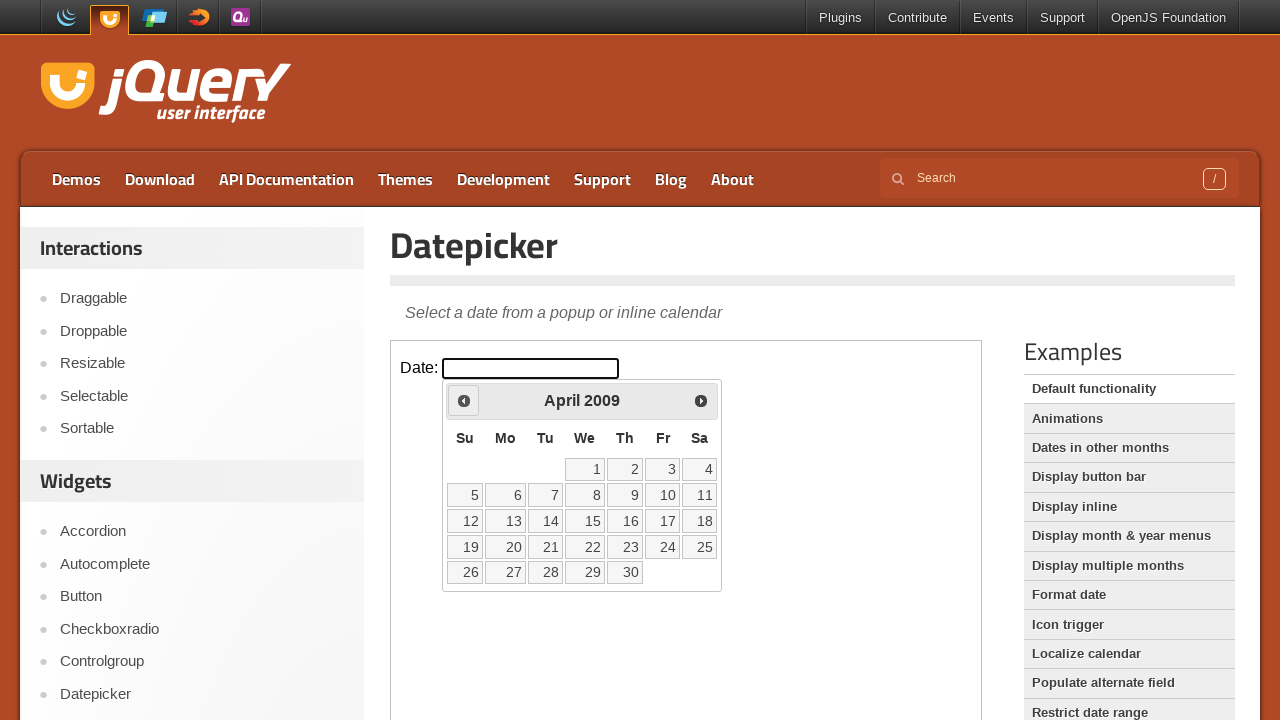

Clicked previous month button (currently at April 2009) at (464, 400) on iframe.demo-frame >> internal:control=enter-frame >> #ui-datepicker-div .ui-date
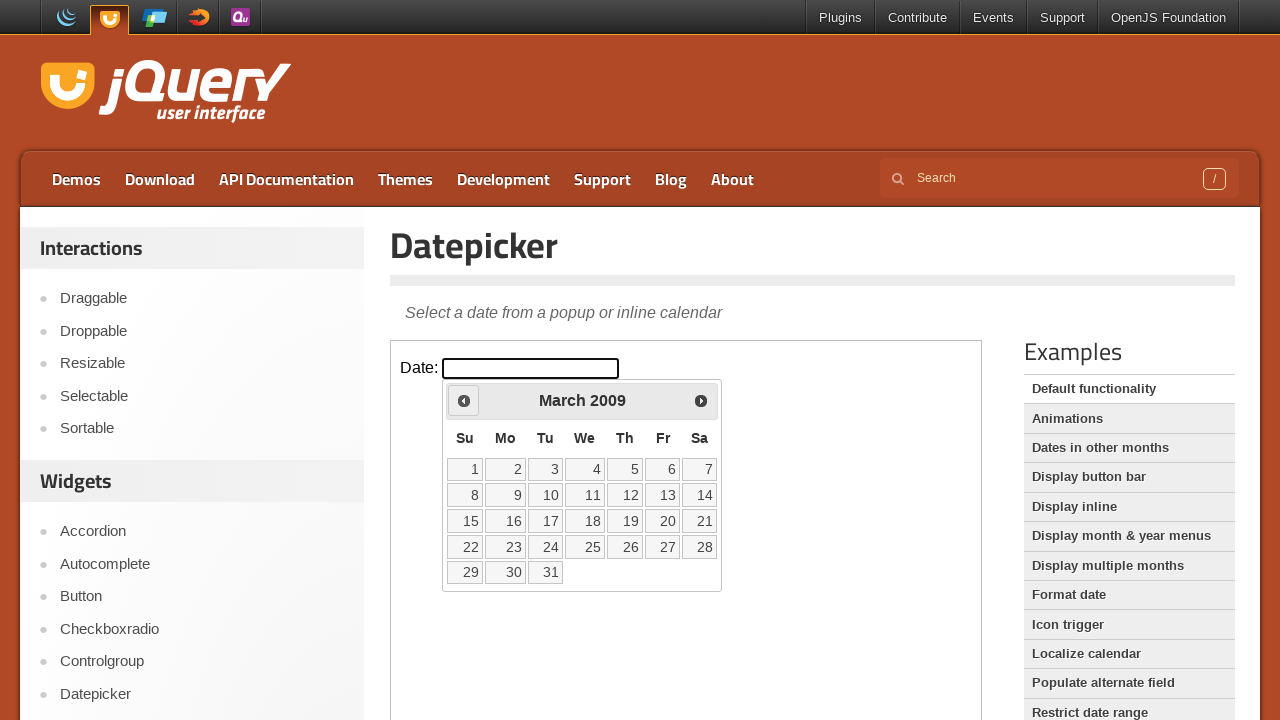

Waited 200ms for calendar to update
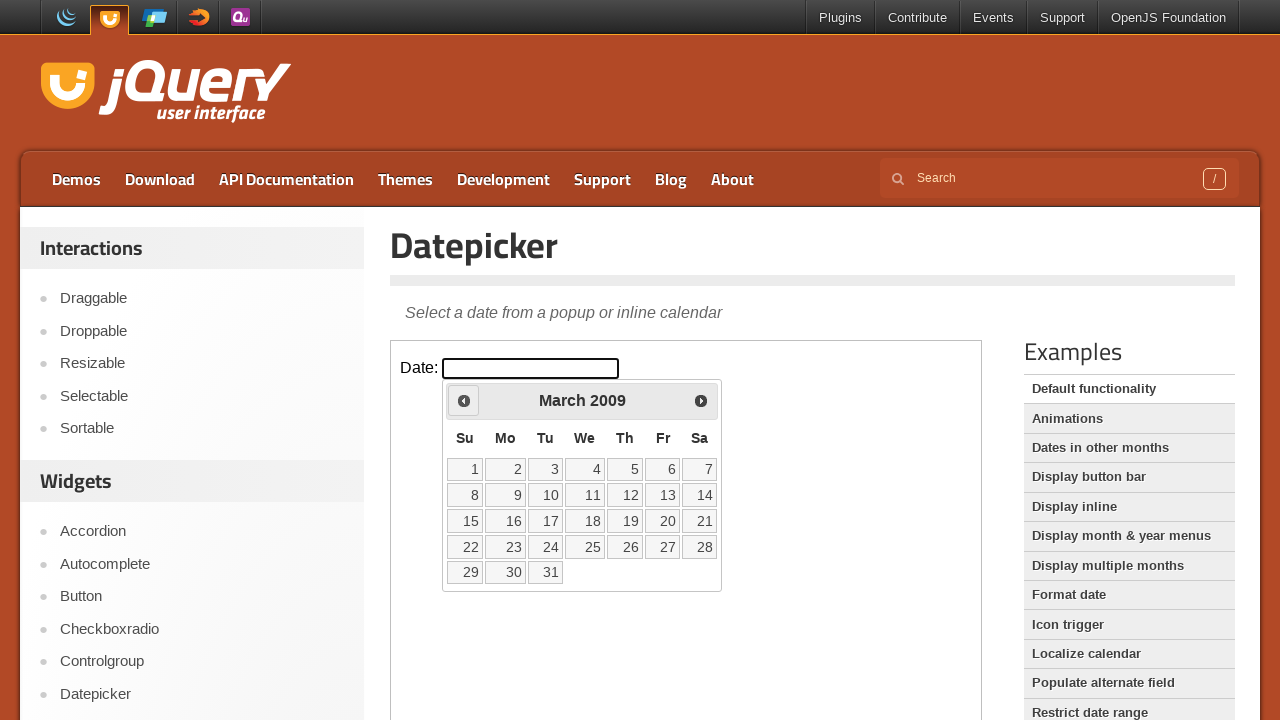

Clicked previous month button (currently at March 2009) at (464, 400) on iframe.demo-frame >> internal:control=enter-frame >> #ui-datepicker-div .ui-date
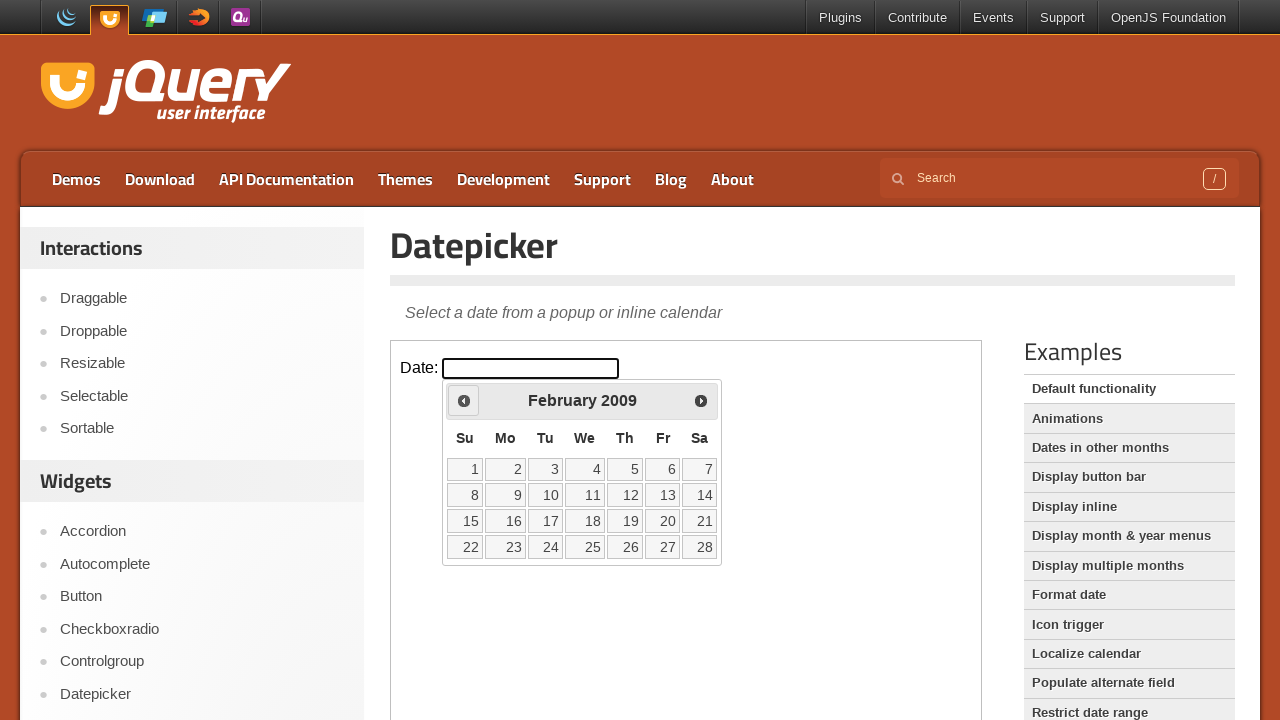

Waited 200ms for calendar to update
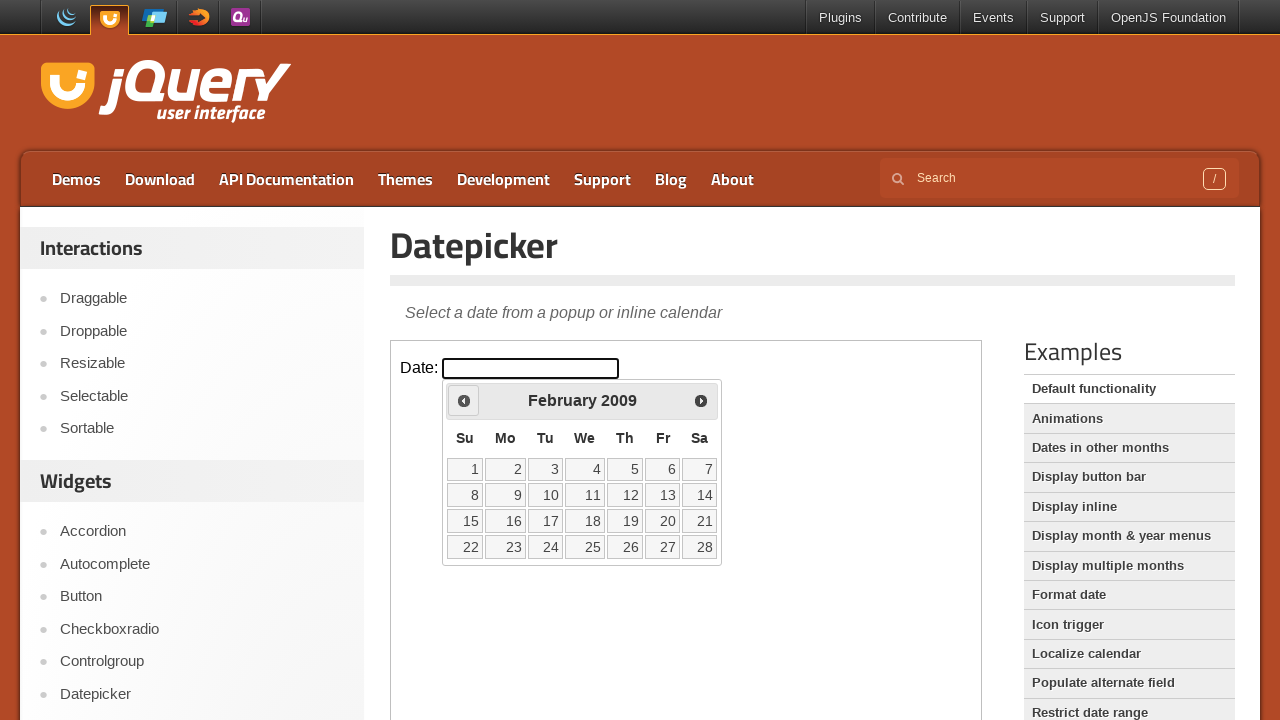

Clicked previous month button (currently at February 2009) at (464, 400) on iframe.demo-frame >> internal:control=enter-frame >> #ui-datepicker-div .ui-date
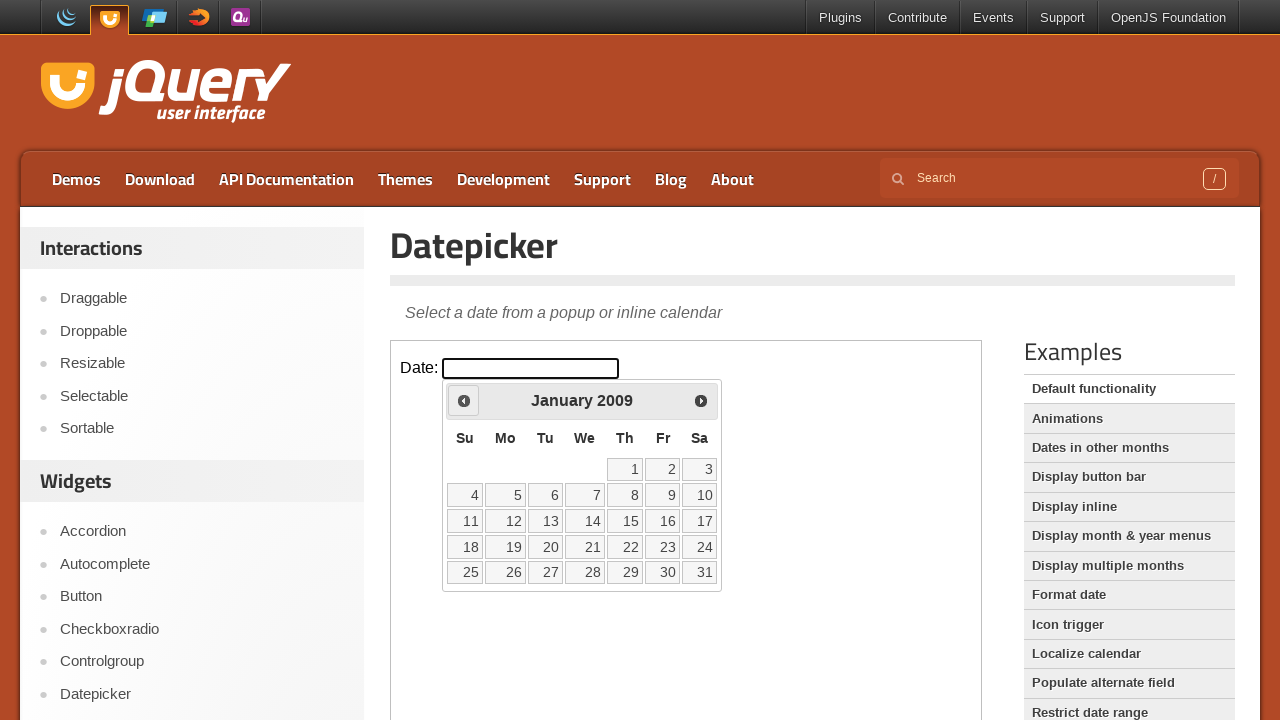

Waited 200ms for calendar to update
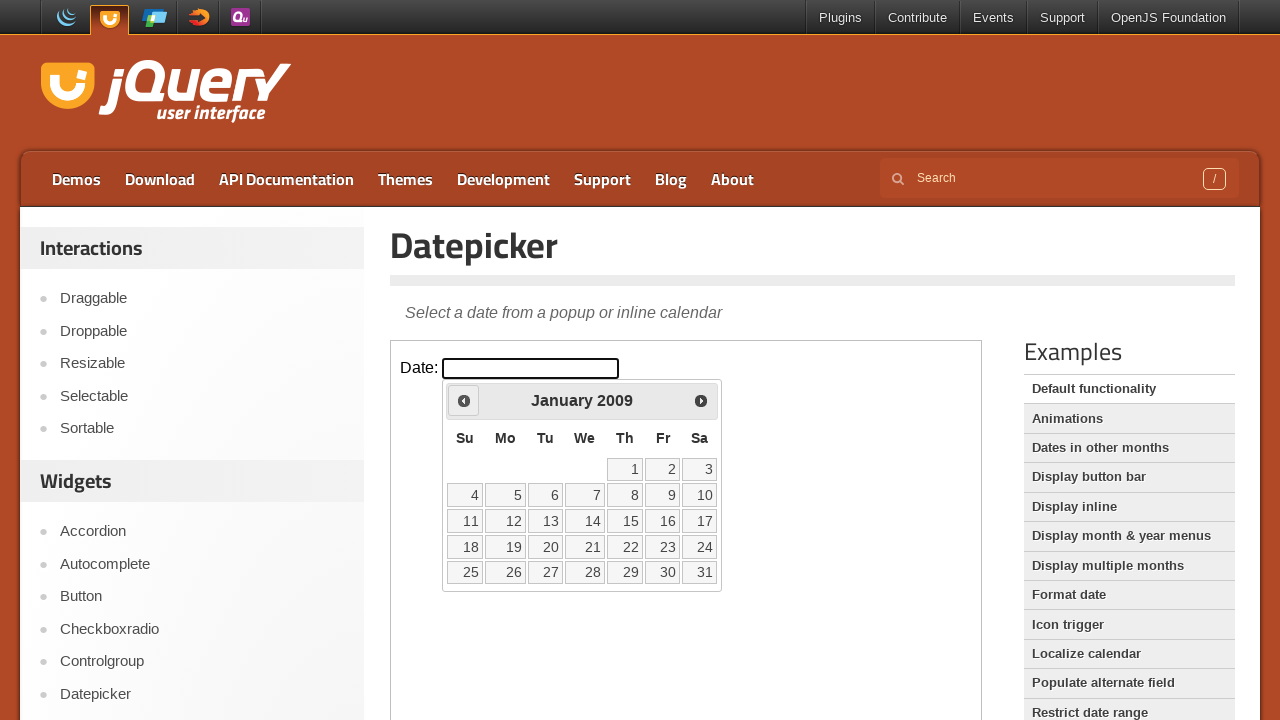

Clicked previous month button (currently at January 2009) at (464, 400) on iframe.demo-frame >> internal:control=enter-frame >> #ui-datepicker-div .ui-date
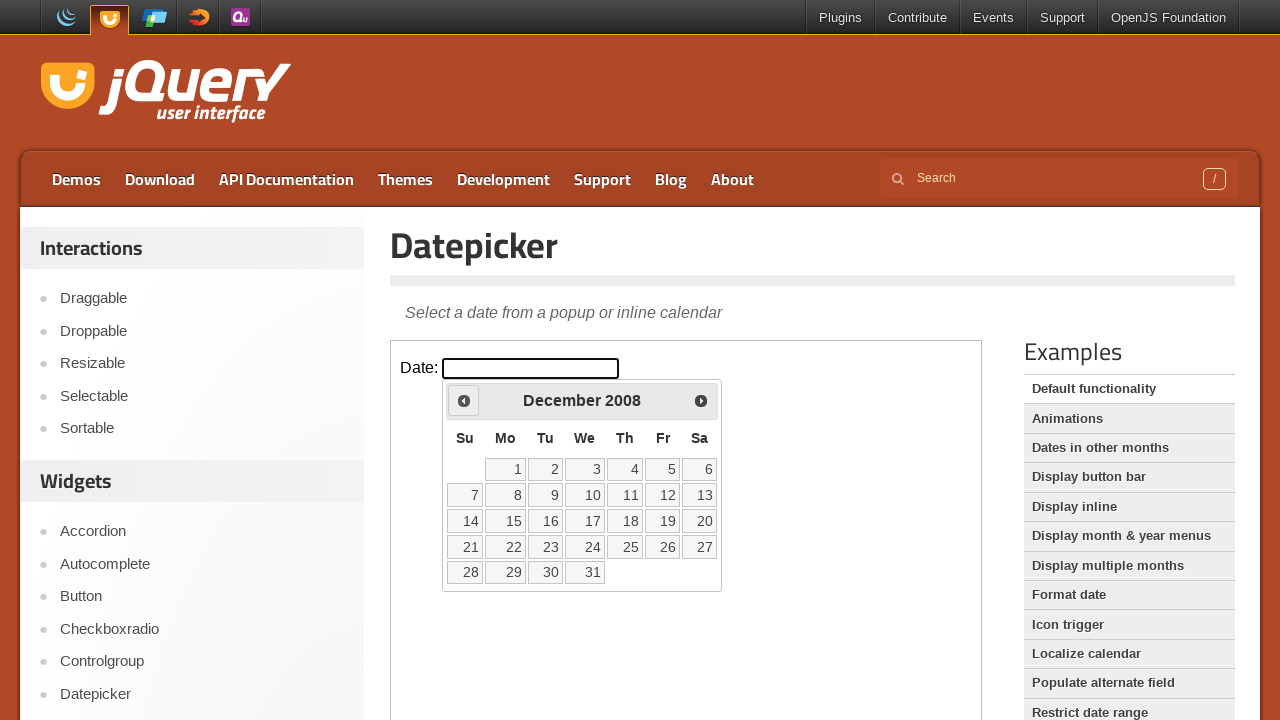

Waited 200ms for calendar to update
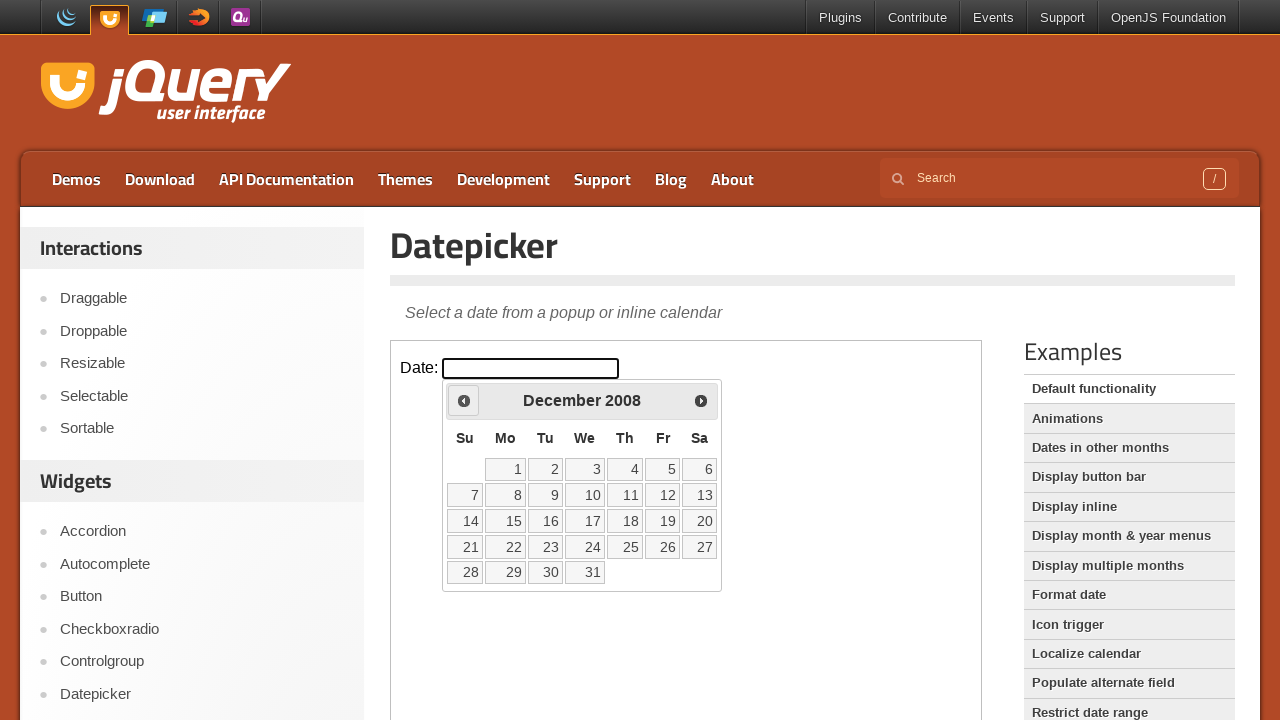

Clicked previous month button (currently at December 2008) at (464, 400) on iframe.demo-frame >> internal:control=enter-frame >> #ui-datepicker-div .ui-date
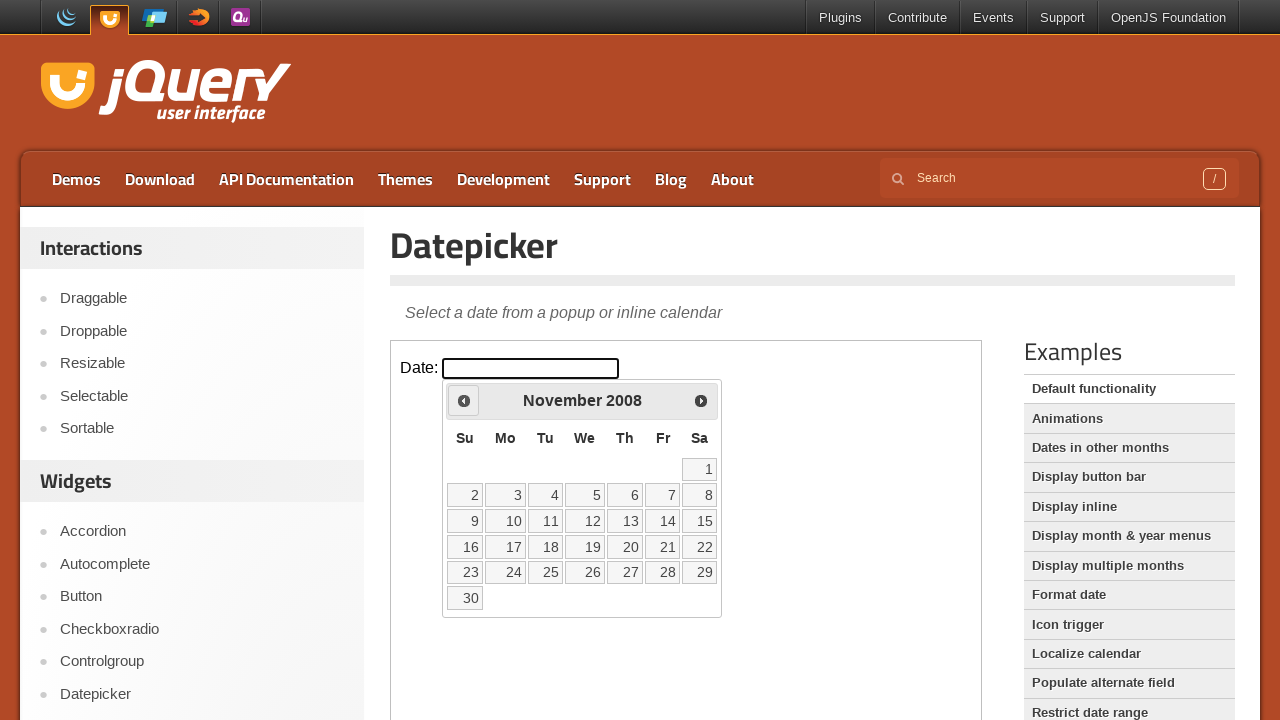

Waited 200ms for calendar to update
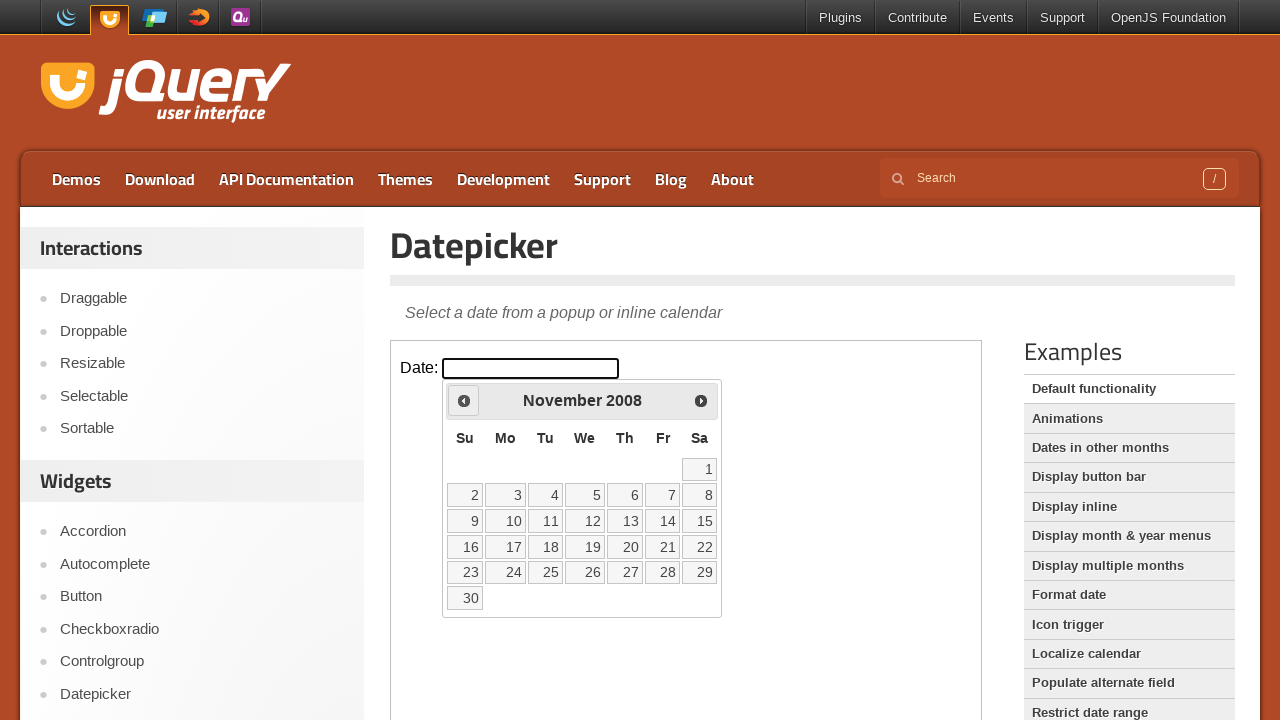

Clicked previous month button (currently at November 2008) at (464, 400) on iframe.demo-frame >> internal:control=enter-frame >> #ui-datepicker-div .ui-date
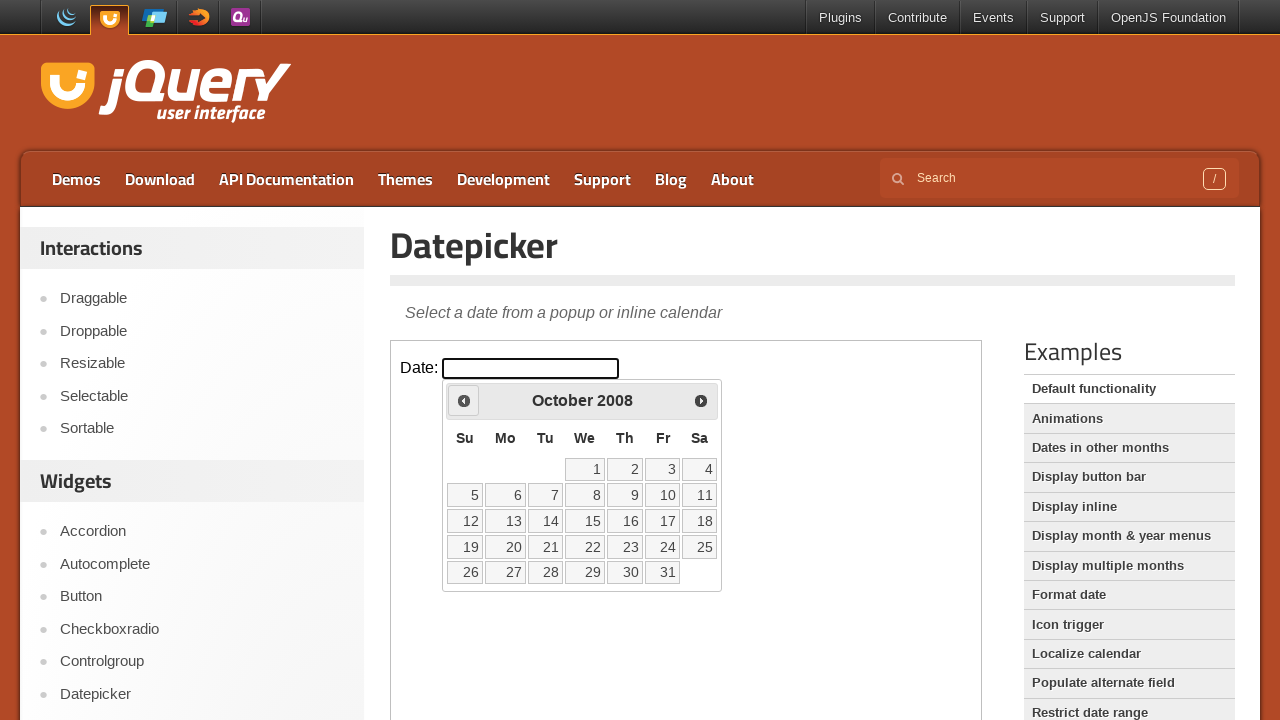

Waited 200ms for calendar to update
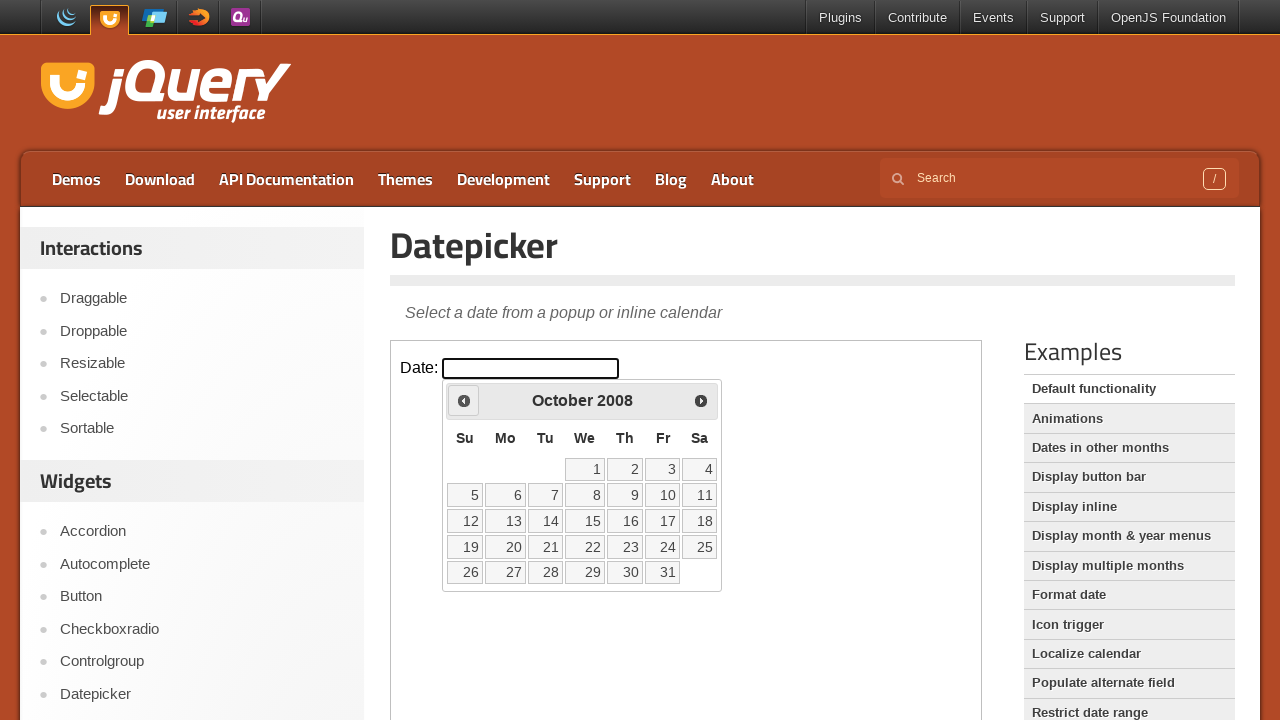

Clicked previous month button (currently at October 2008) at (464, 400) on iframe.demo-frame >> internal:control=enter-frame >> #ui-datepicker-div .ui-date
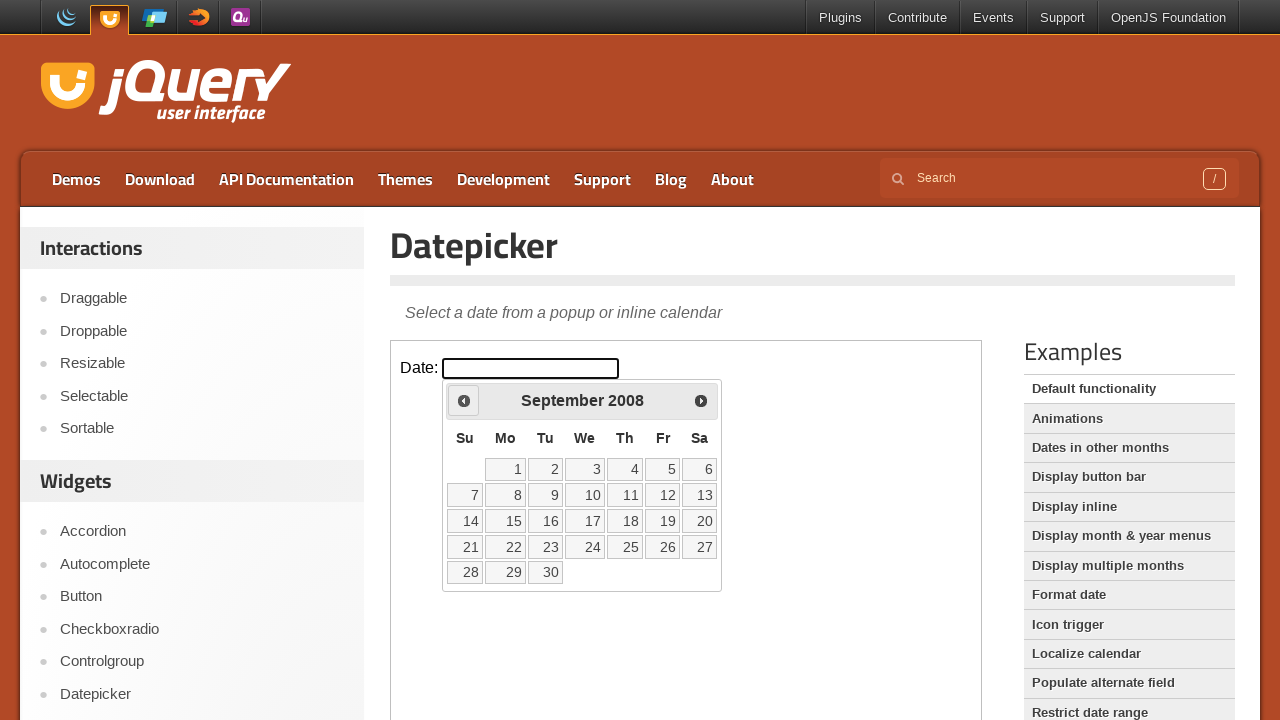

Waited 200ms for calendar to update
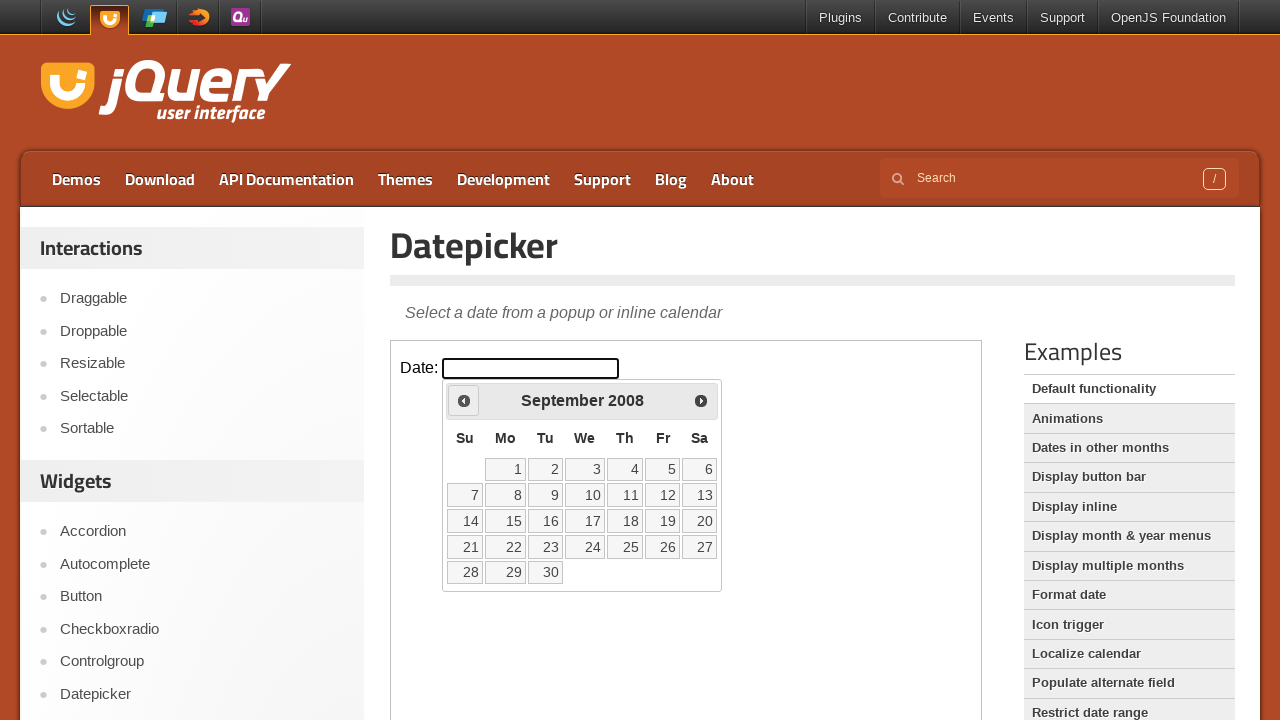

Clicked previous month button (currently at September 2008) at (464, 400) on iframe.demo-frame >> internal:control=enter-frame >> #ui-datepicker-div .ui-date
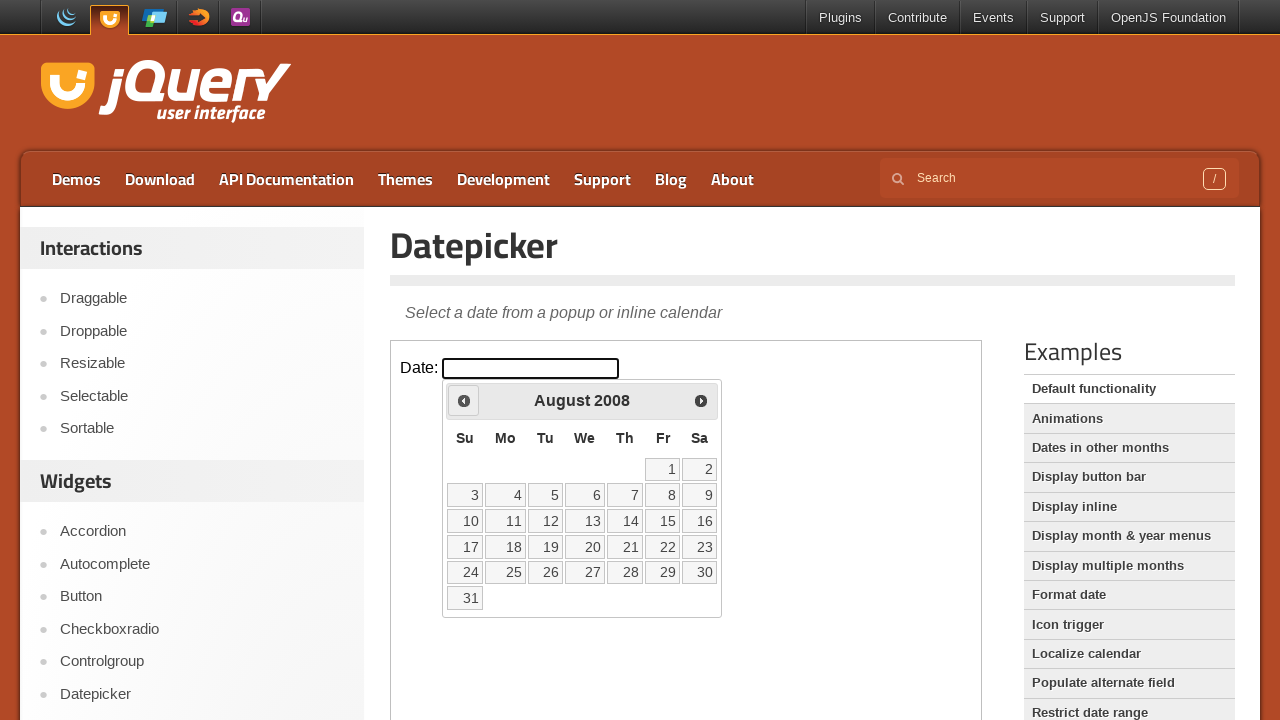

Waited 200ms for calendar to update
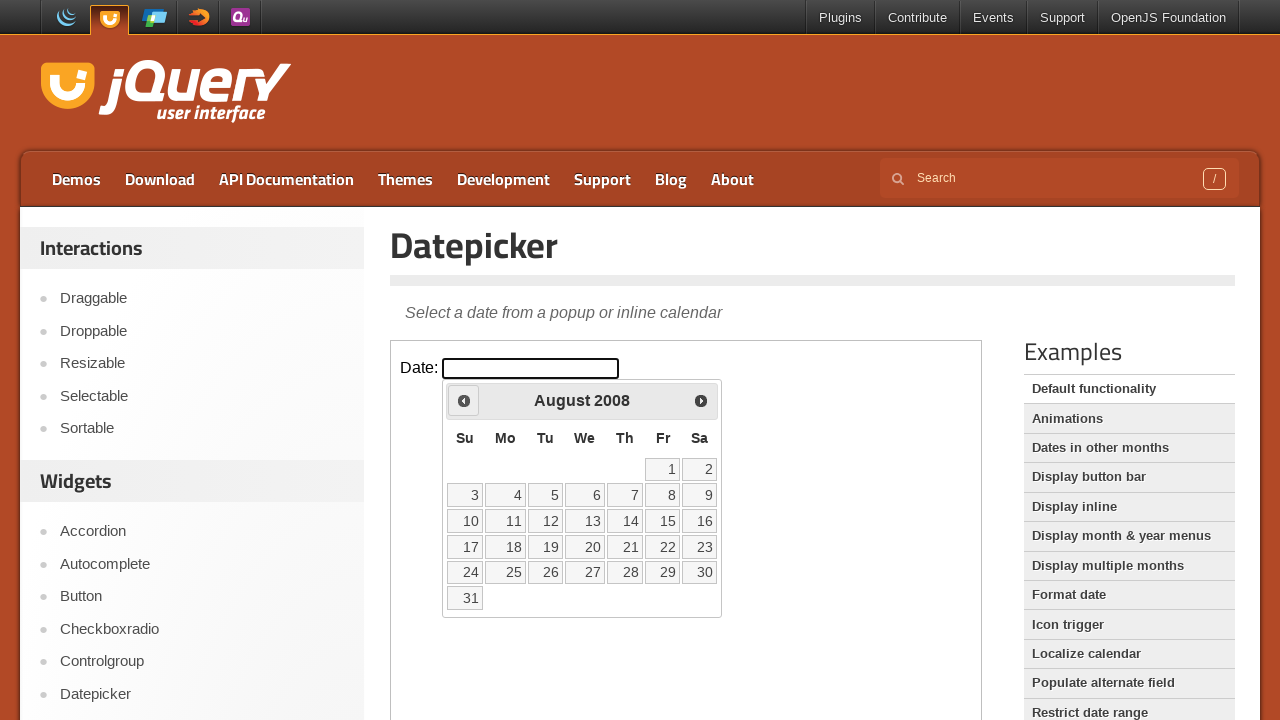

Clicked previous month button (currently at August 2008) at (464, 400) on iframe.demo-frame >> internal:control=enter-frame >> #ui-datepicker-div .ui-date
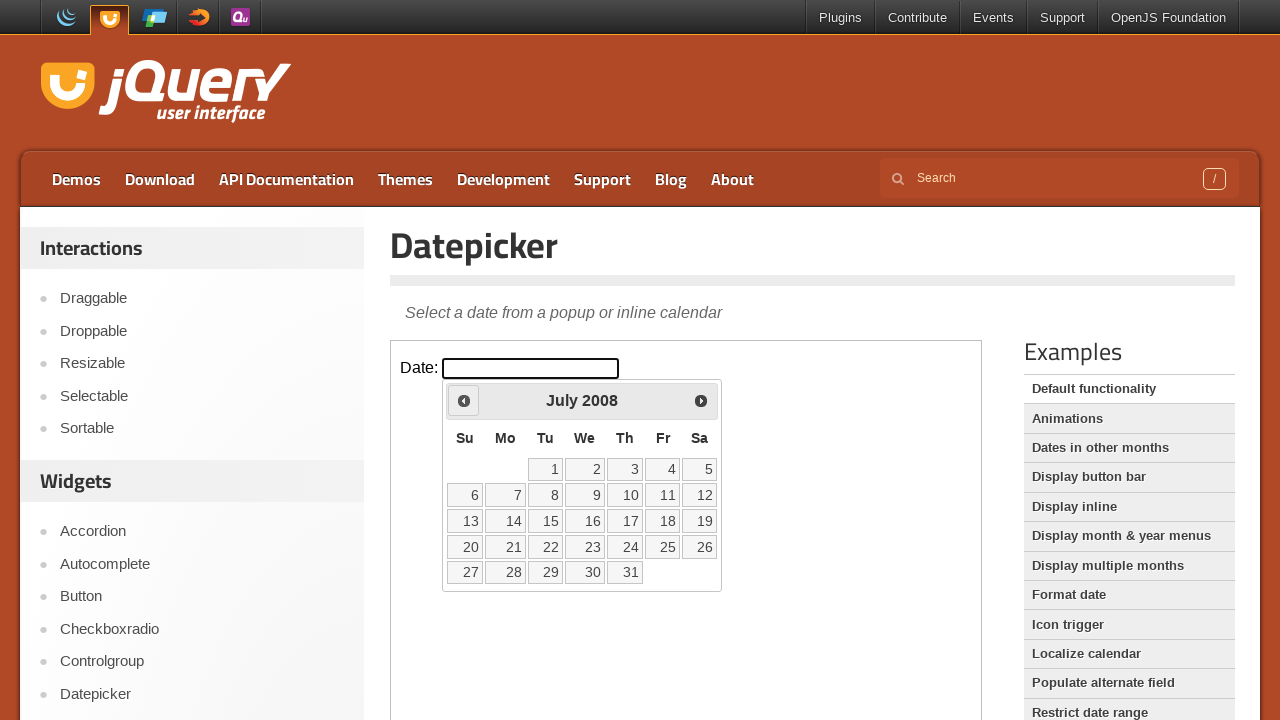

Waited 200ms for calendar to update
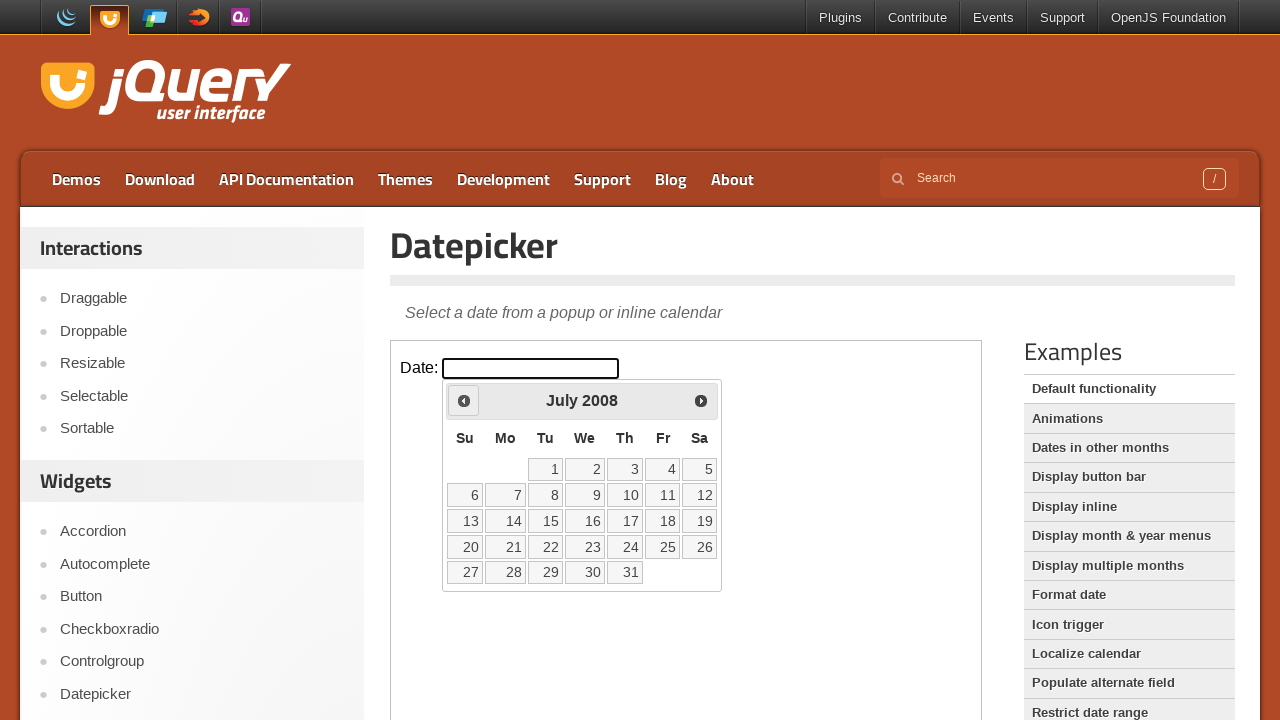

Clicked previous month button (currently at July 2008) at (464, 400) on iframe.demo-frame >> internal:control=enter-frame >> #ui-datepicker-div .ui-date
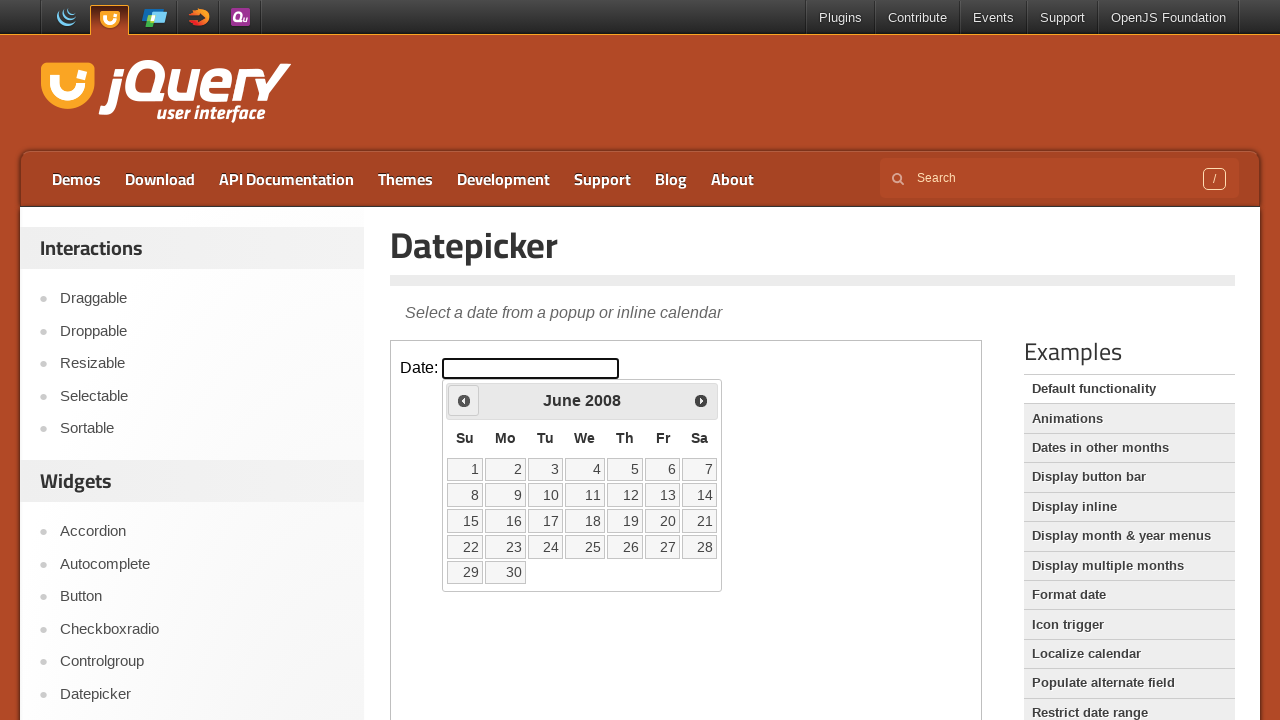

Waited 200ms for calendar to update
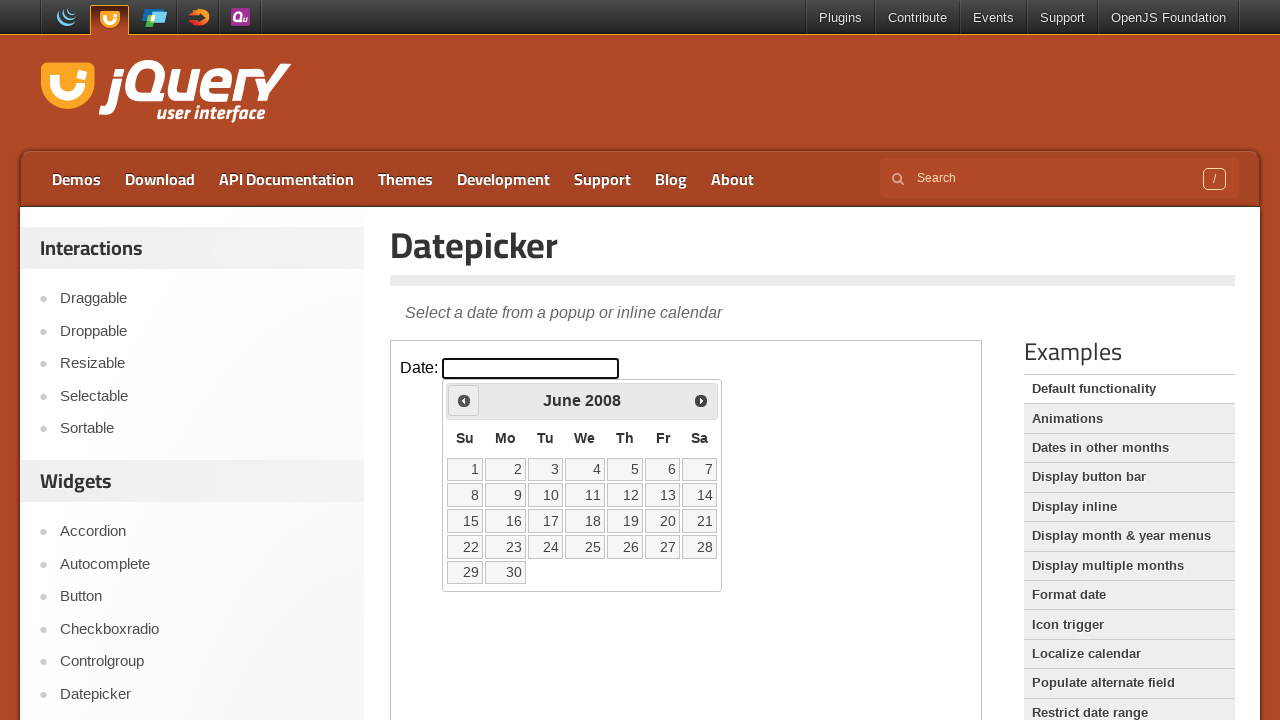

Clicked previous month button (currently at June 2008) at (464, 400) on iframe.demo-frame >> internal:control=enter-frame >> #ui-datepicker-div .ui-date
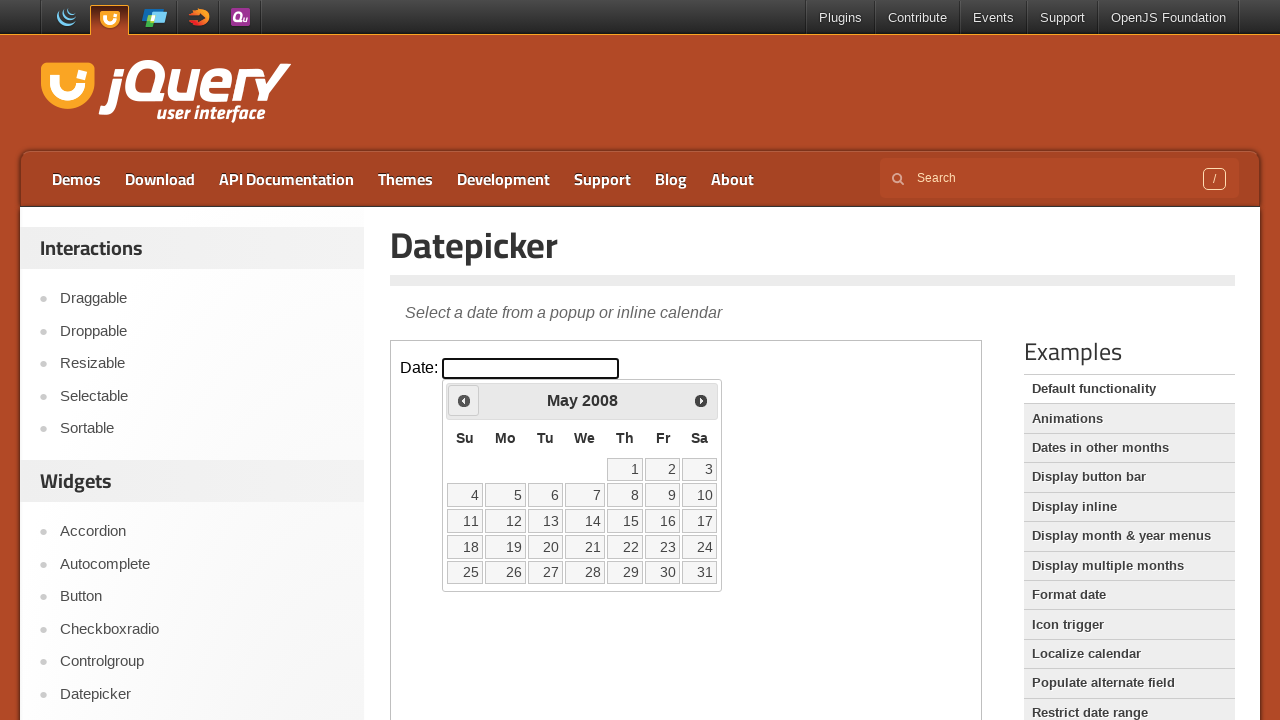

Waited 200ms for calendar to update
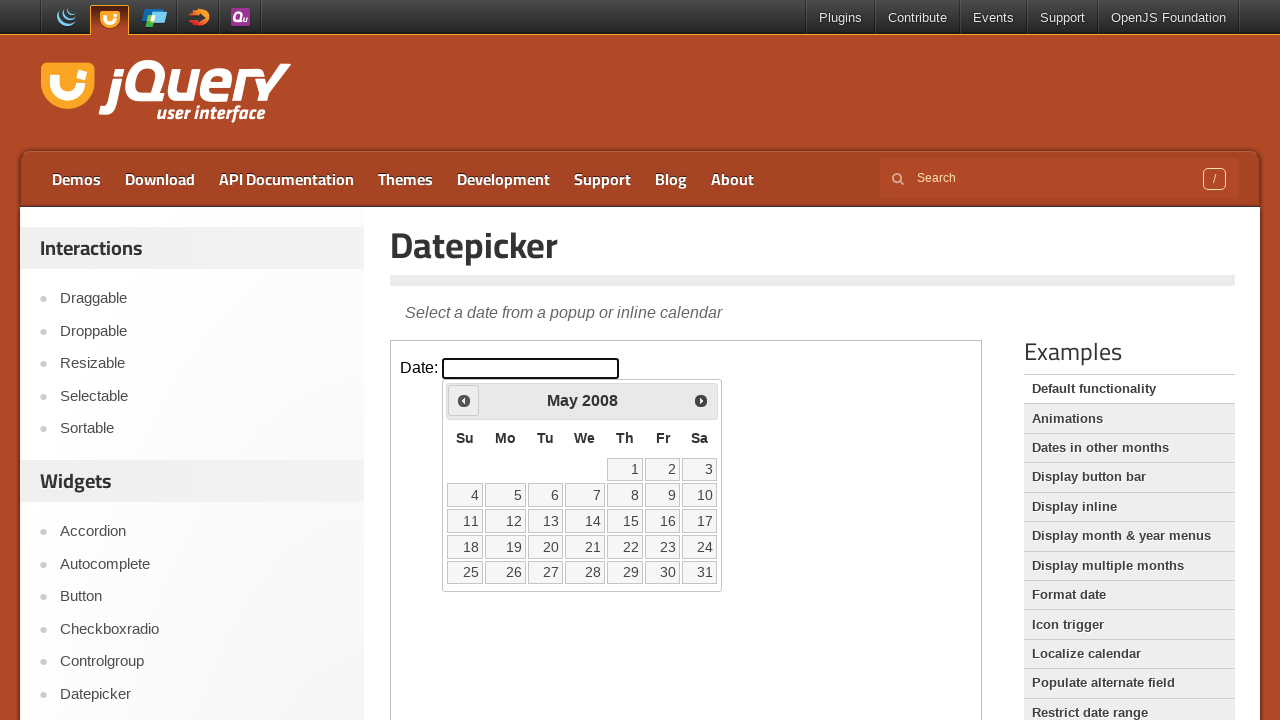

Clicked previous month button (currently at May 2008) at (464, 400) on iframe.demo-frame >> internal:control=enter-frame >> #ui-datepicker-div .ui-date
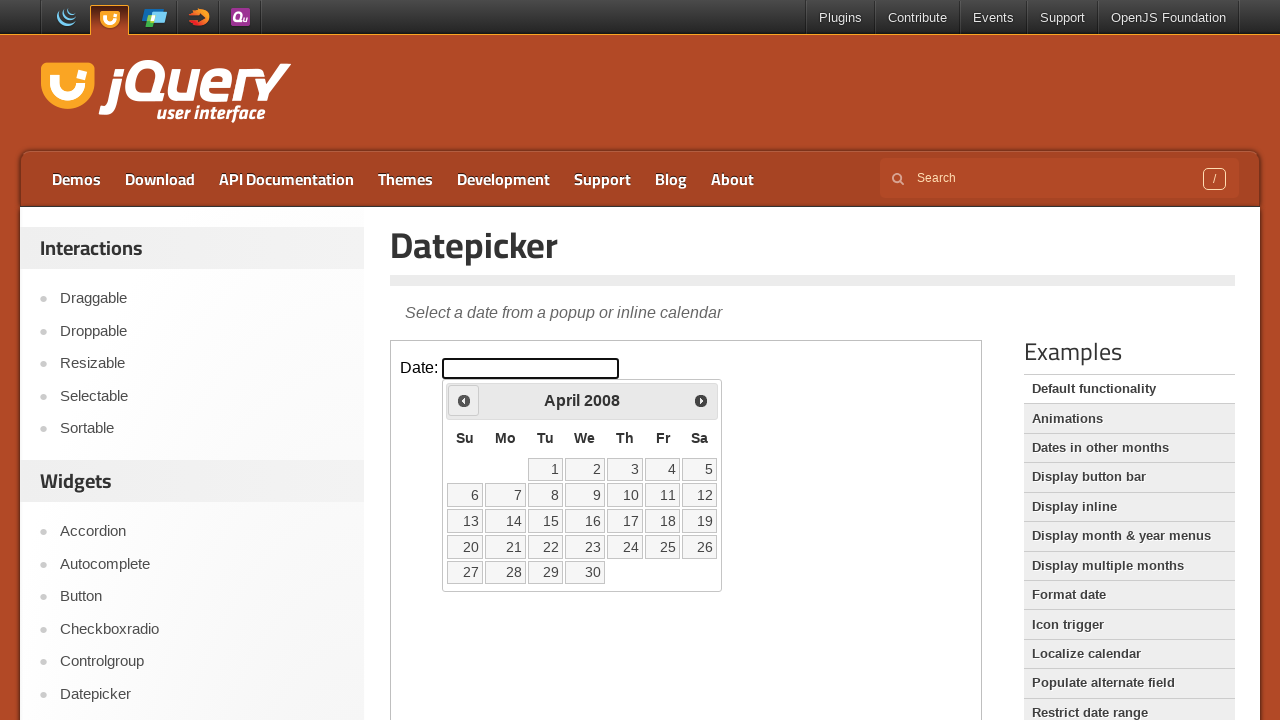

Waited 200ms for calendar to update
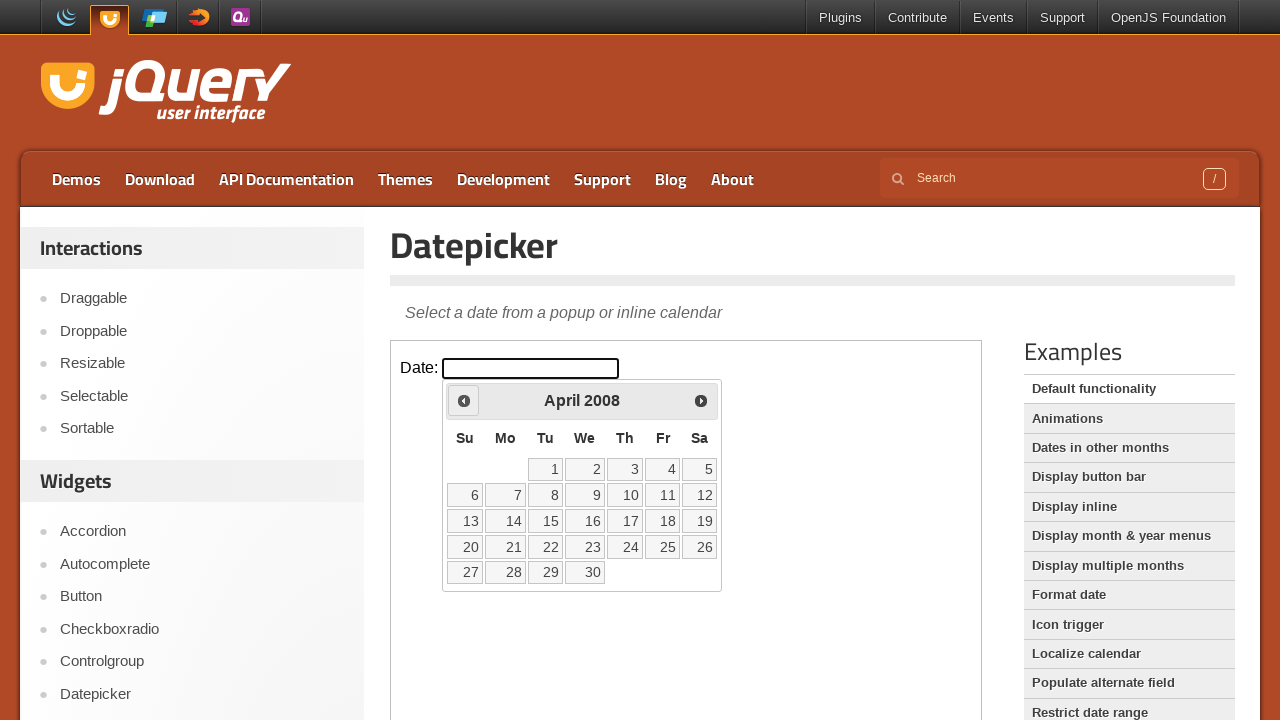

Clicked previous month button (currently at April 2008) at (464, 400) on iframe.demo-frame >> internal:control=enter-frame >> #ui-datepicker-div .ui-date
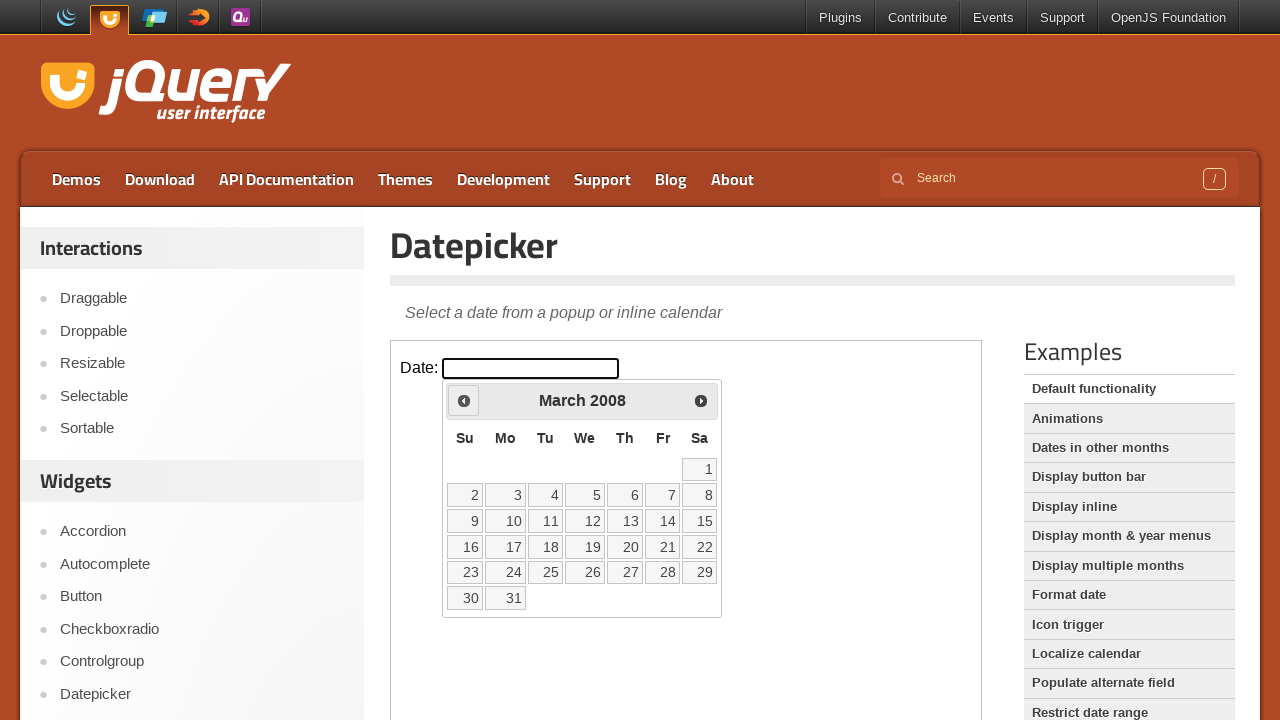

Waited 200ms for calendar to update
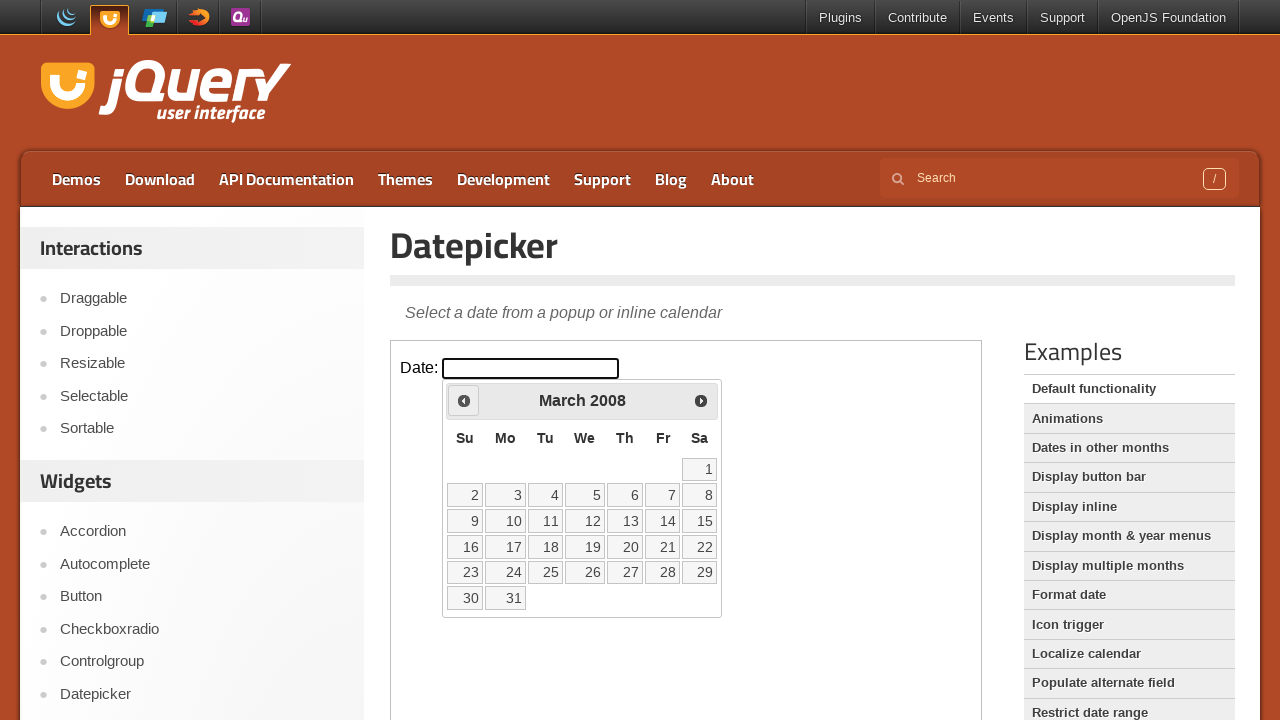

Clicked previous month button (currently at March 2008) at (464, 400) on iframe.demo-frame >> internal:control=enter-frame >> #ui-datepicker-div .ui-date
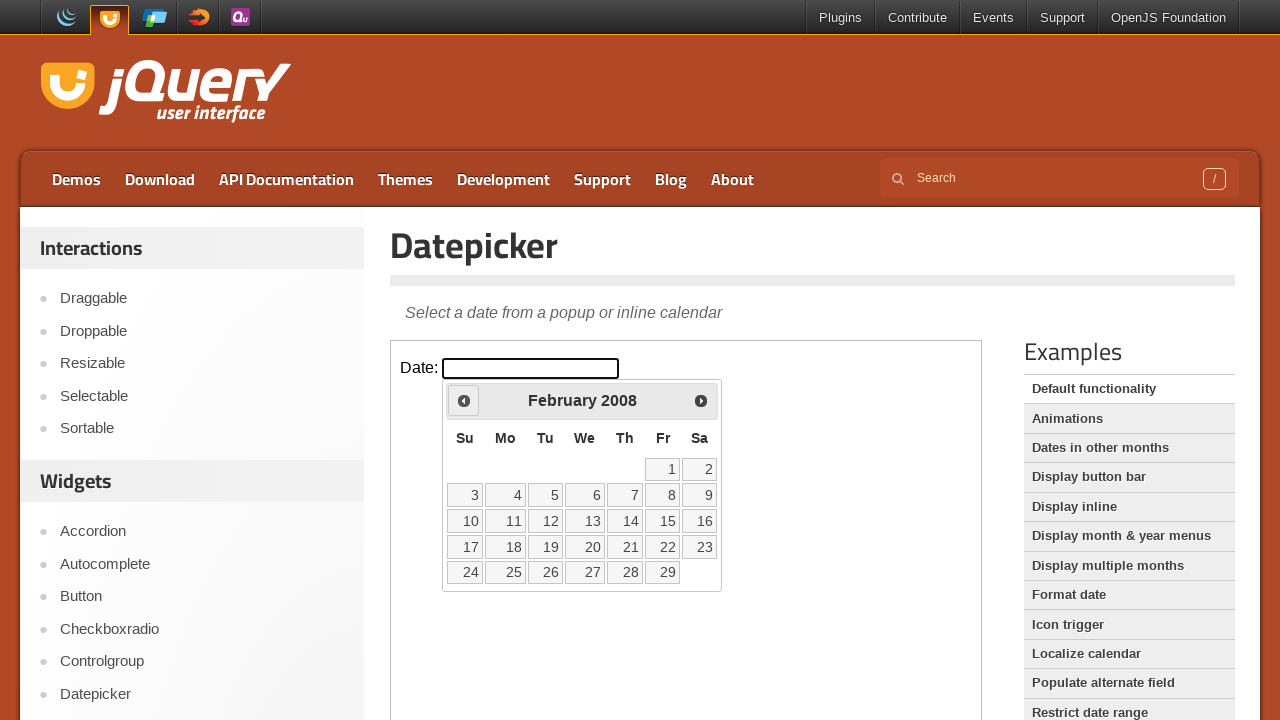

Waited 200ms for calendar to update
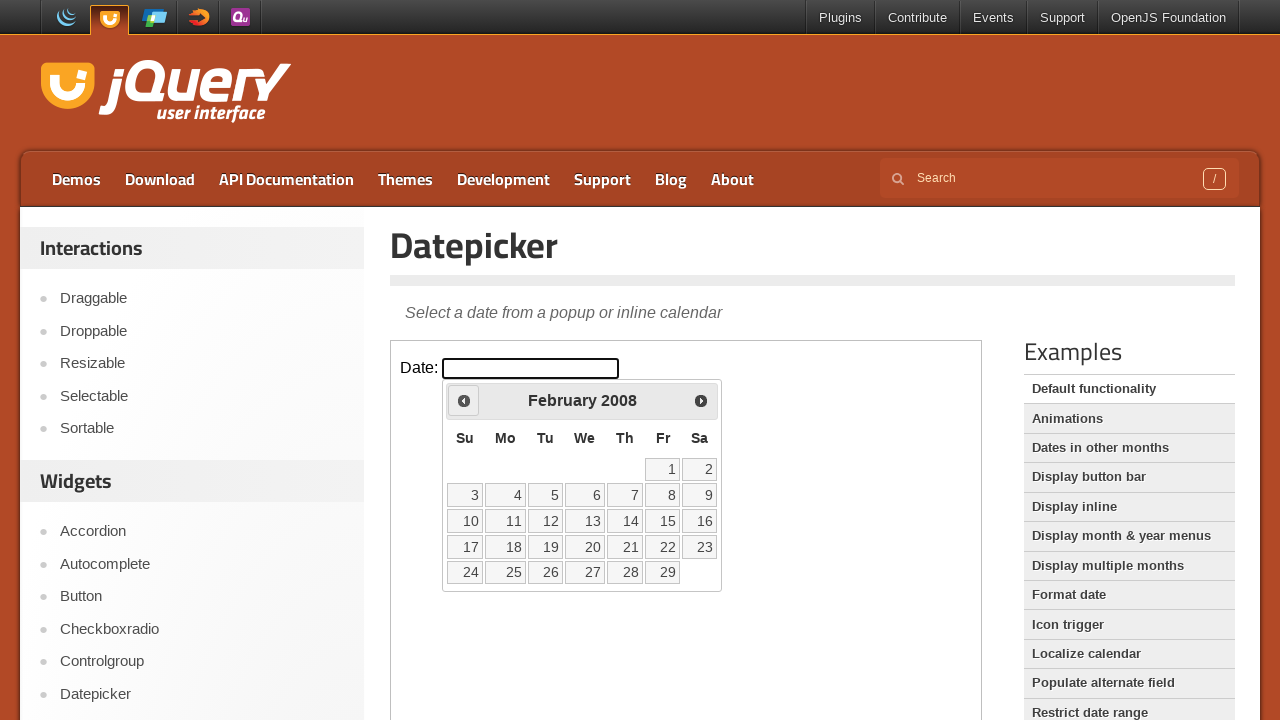

Clicked previous month button (currently at February 2008) at (464, 400) on iframe.demo-frame >> internal:control=enter-frame >> #ui-datepicker-div .ui-date
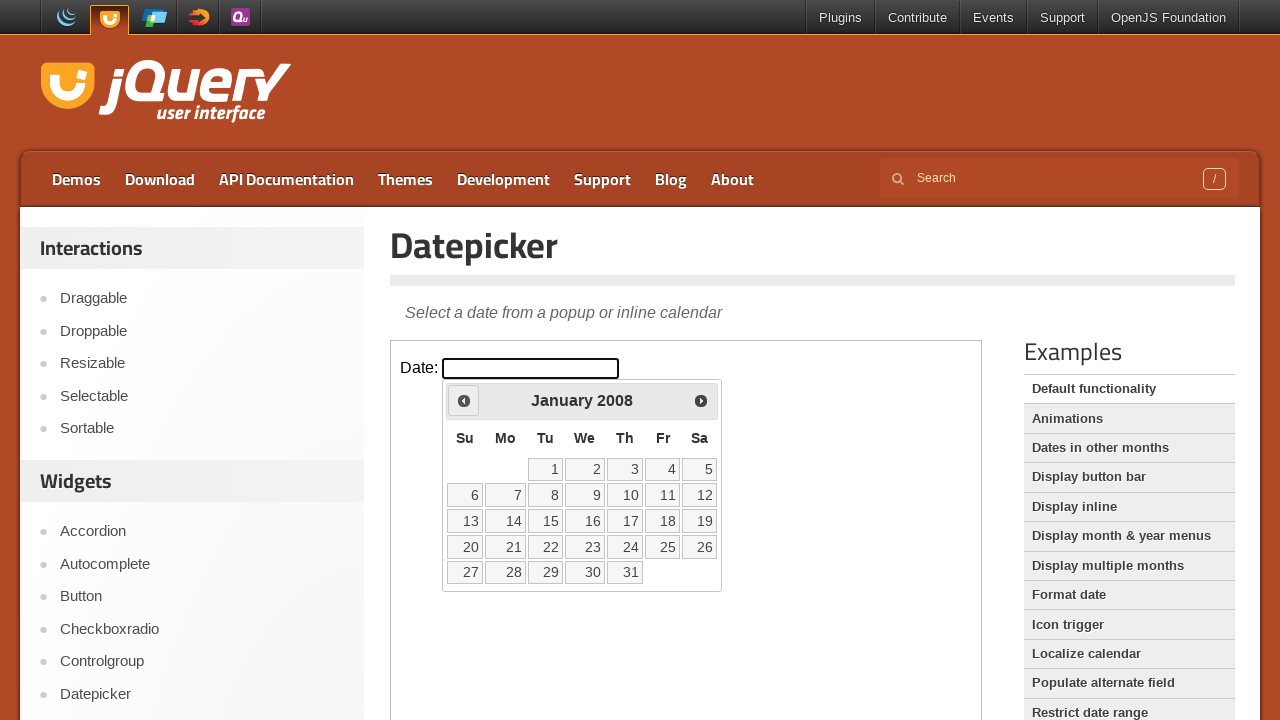

Waited 200ms for calendar to update
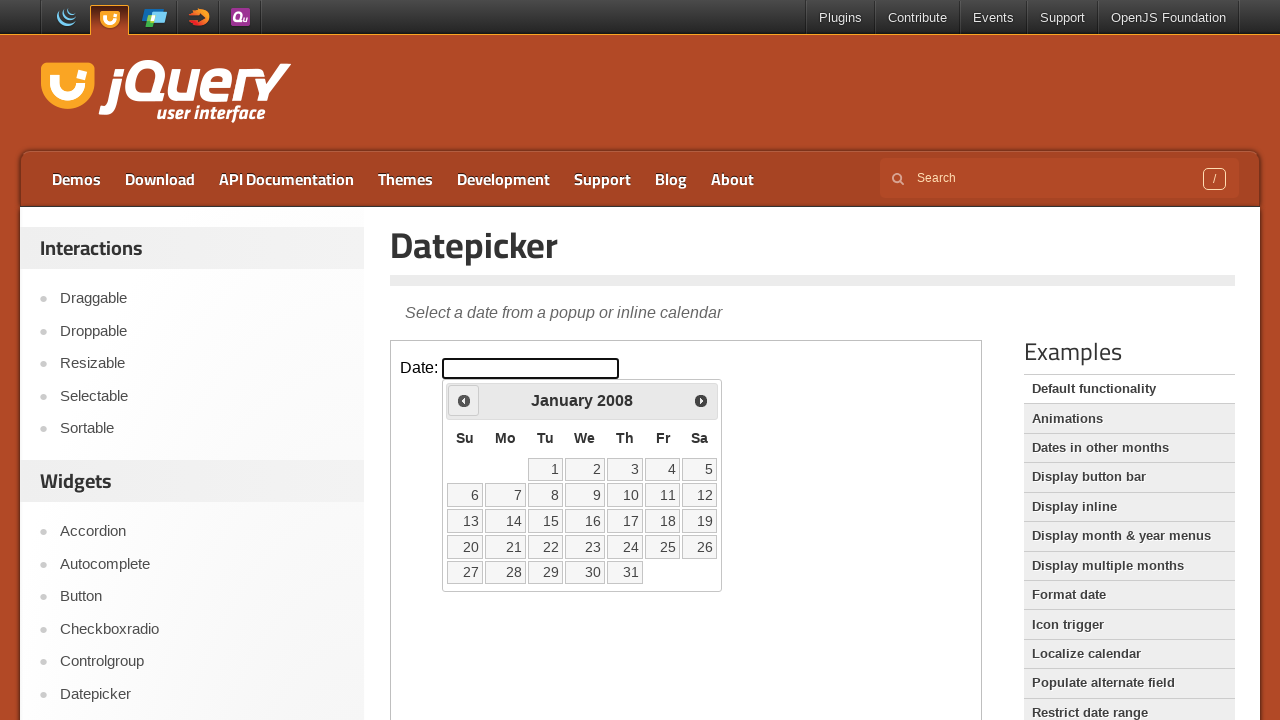

Clicked previous month button (currently at January 2008) at (464, 400) on iframe.demo-frame >> internal:control=enter-frame >> #ui-datepicker-div .ui-date
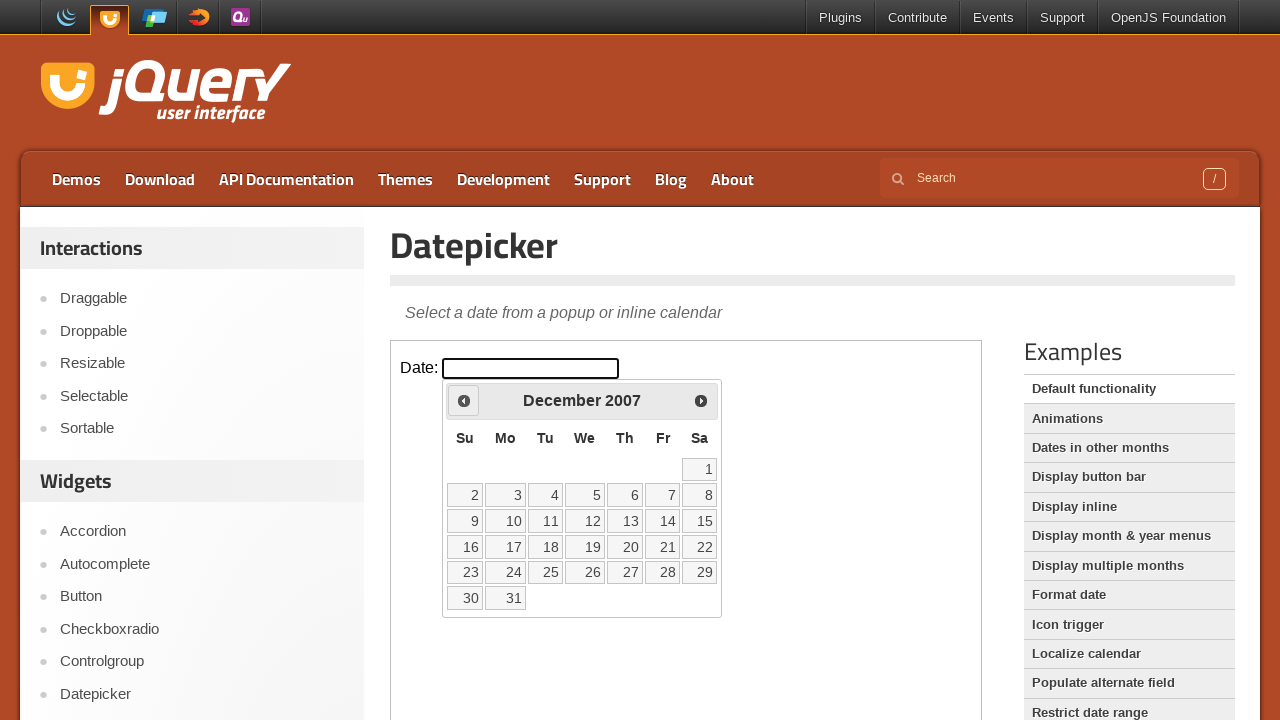

Waited 200ms for calendar to update
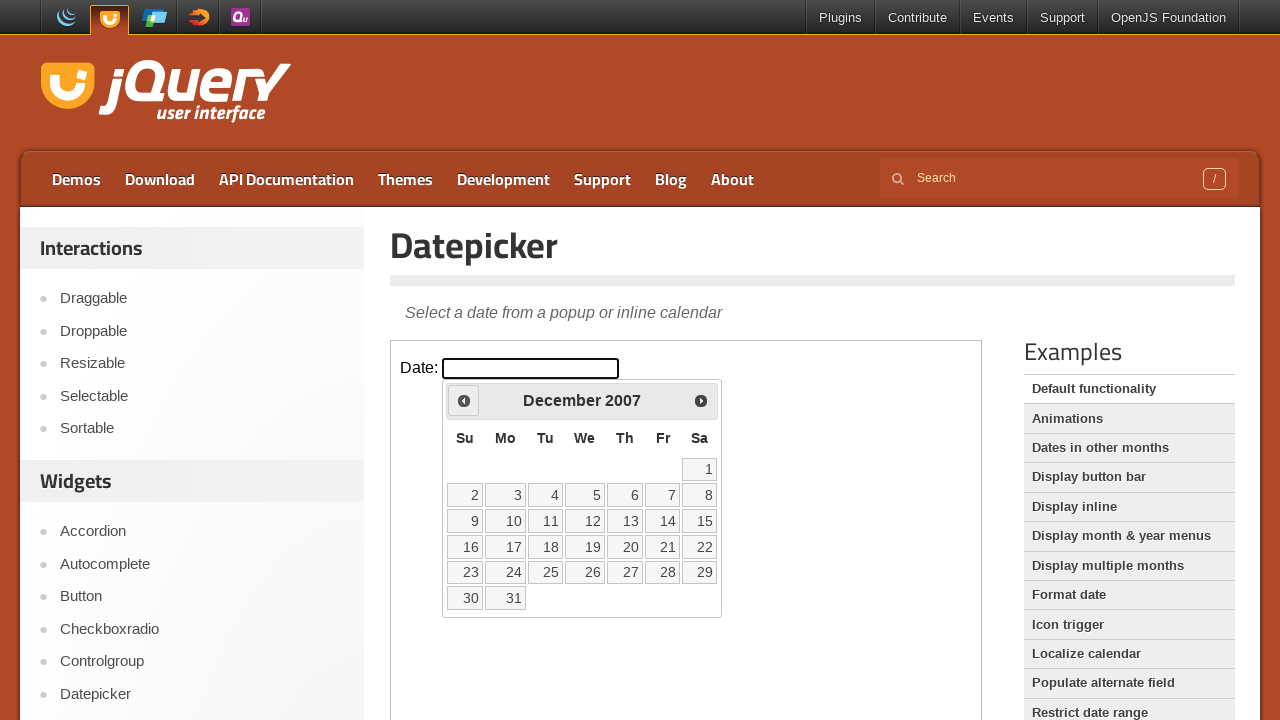

Clicked previous month button (currently at December 2007) at (464, 400) on iframe.demo-frame >> internal:control=enter-frame >> #ui-datepicker-div .ui-date
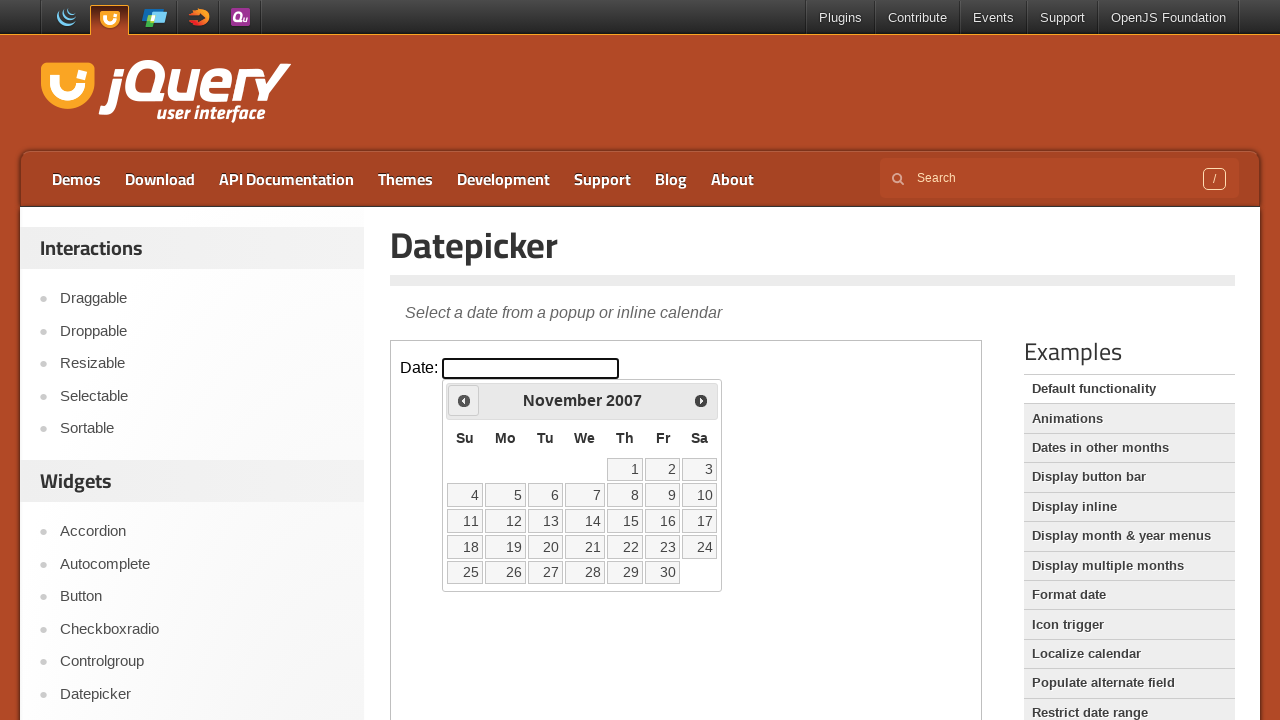

Waited 200ms for calendar to update
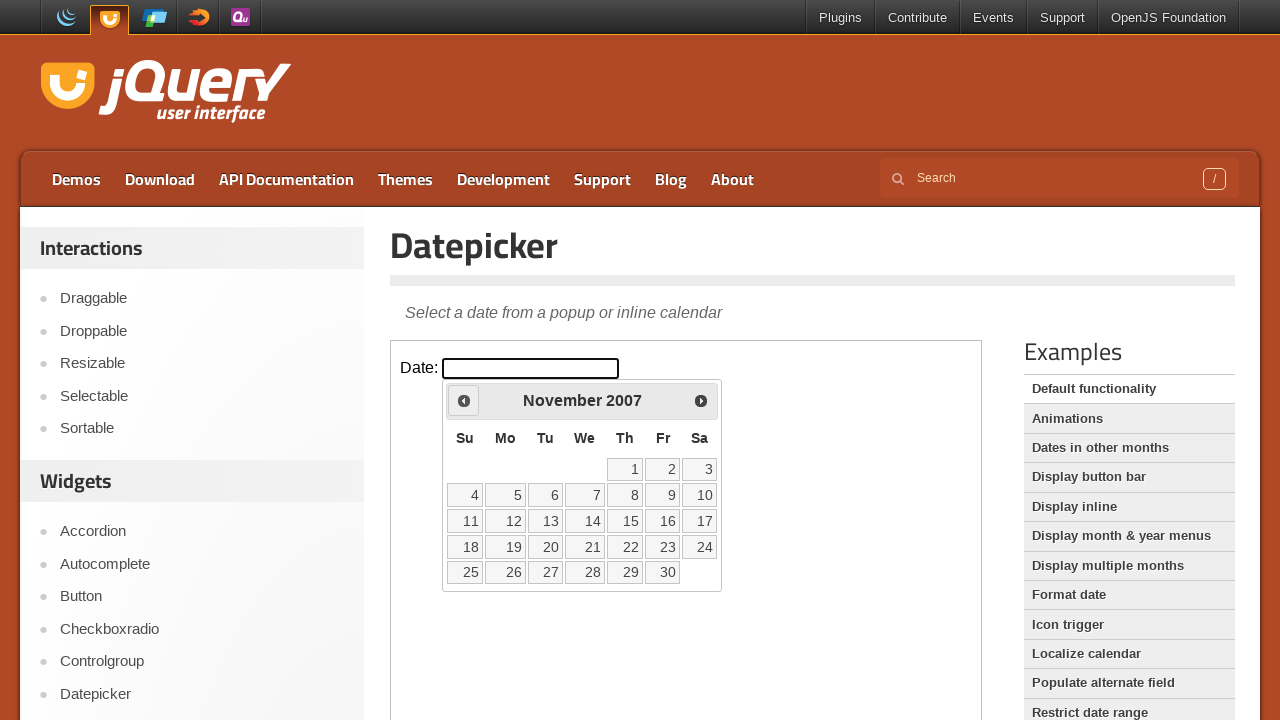

Clicked previous month button (currently at November 2007) at (464, 400) on iframe.demo-frame >> internal:control=enter-frame >> #ui-datepicker-div .ui-date
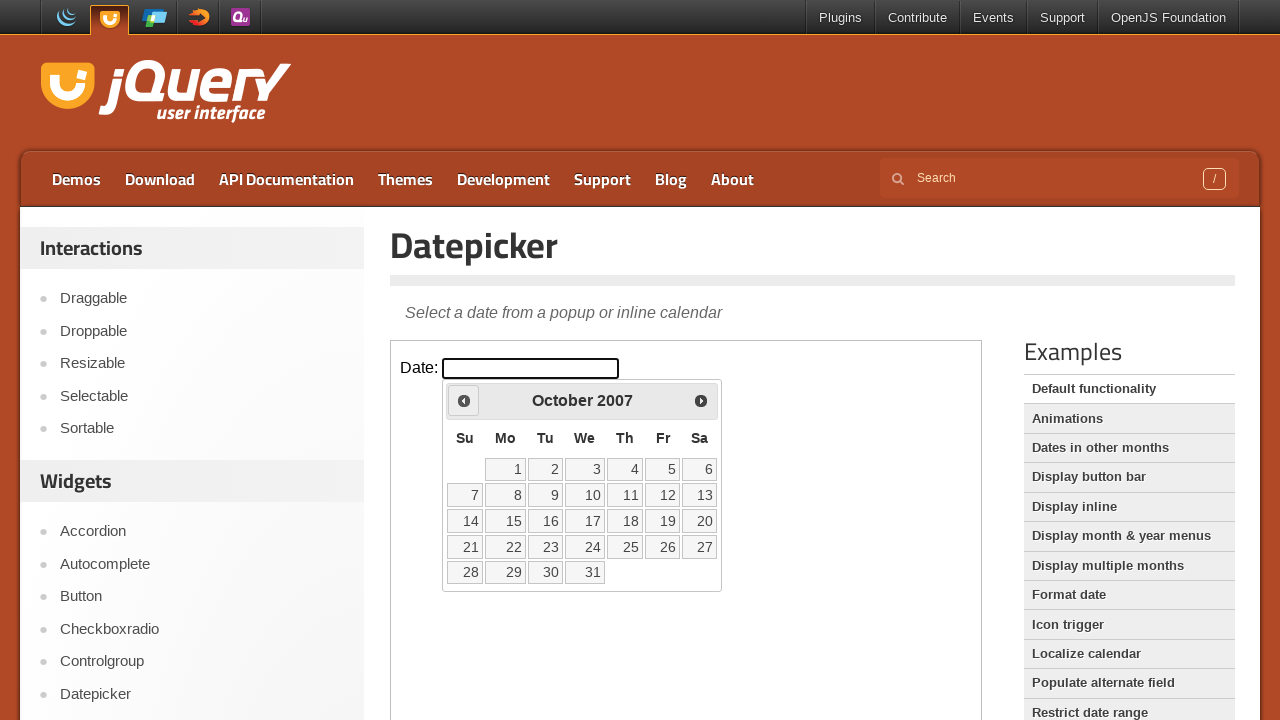

Waited 200ms for calendar to update
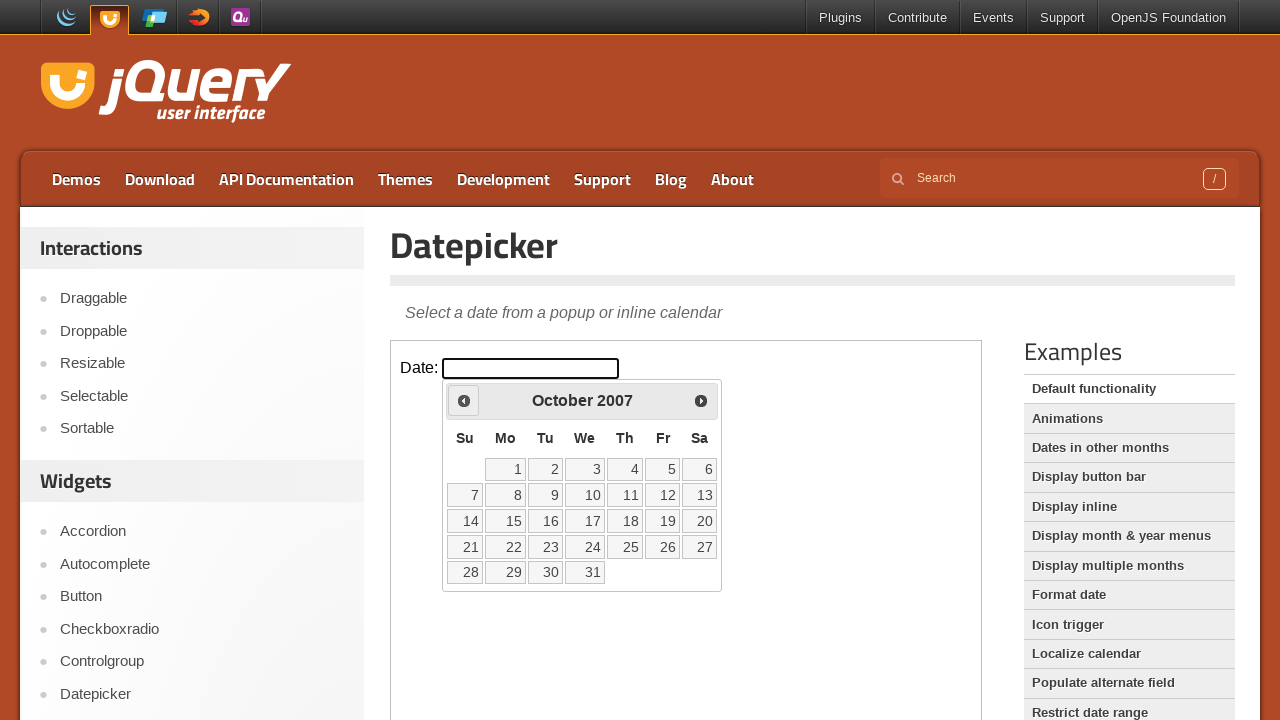

Clicked previous month button (currently at October 2007) at (464, 400) on iframe.demo-frame >> internal:control=enter-frame >> #ui-datepicker-div .ui-date
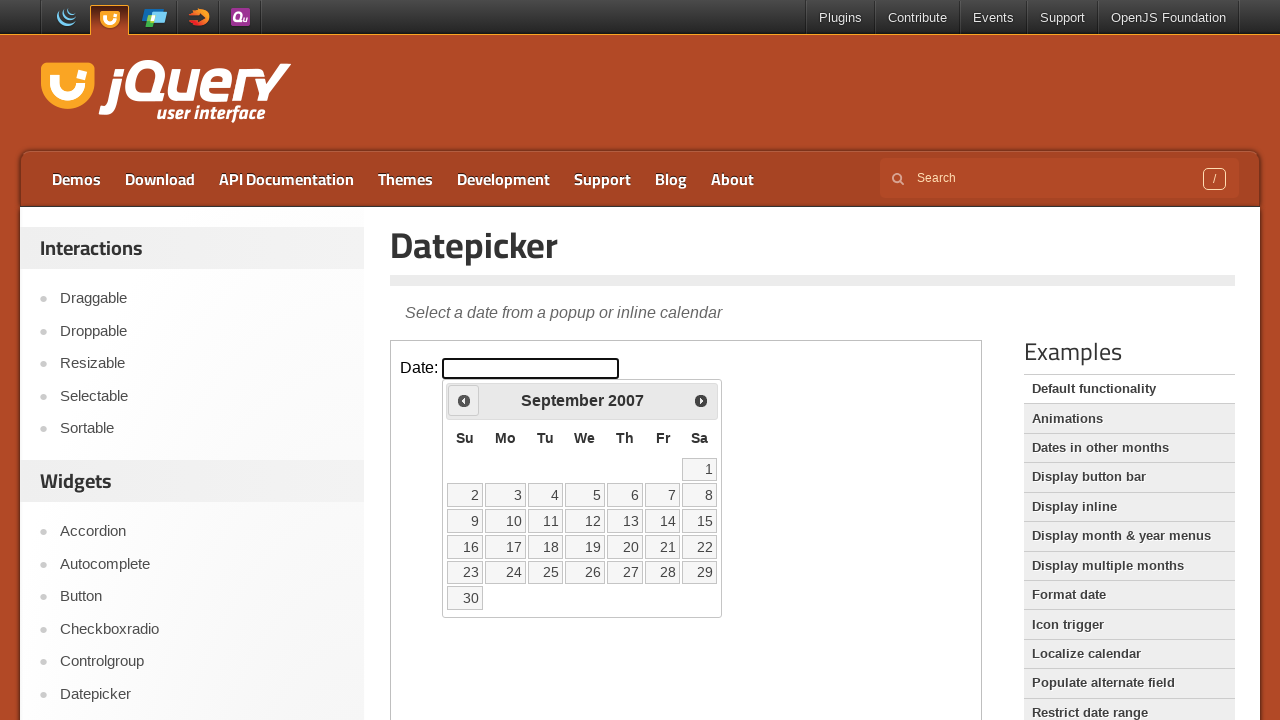

Waited 200ms for calendar to update
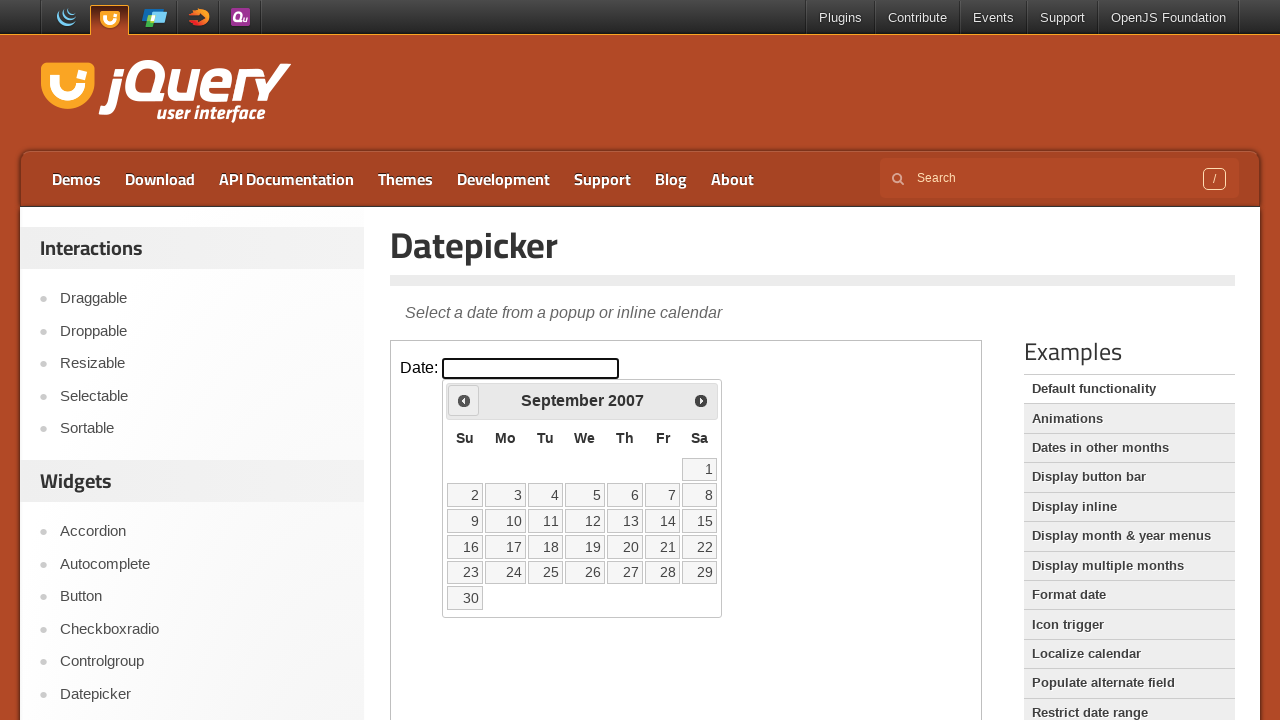

Clicked previous month button (currently at September 2007) at (464, 400) on iframe.demo-frame >> internal:control=enter-frame >> #ui-datepicker-div .ui-date
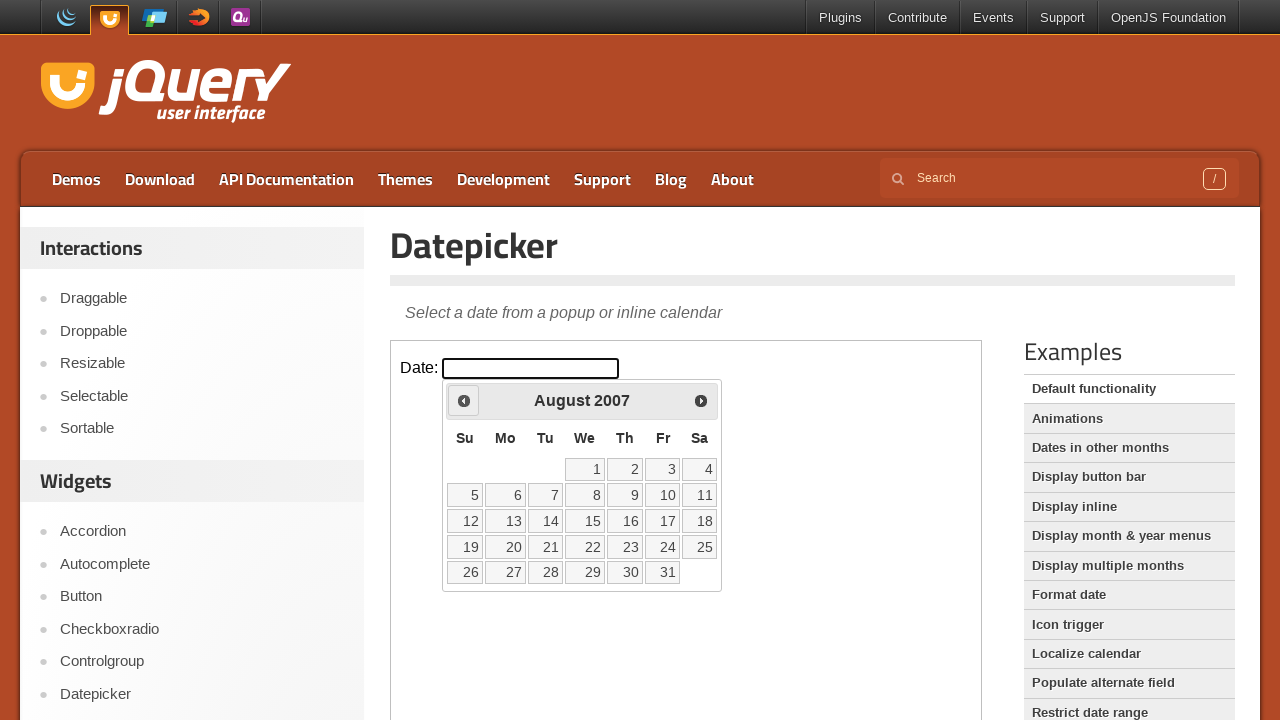

Waited 200ms for calendar to update
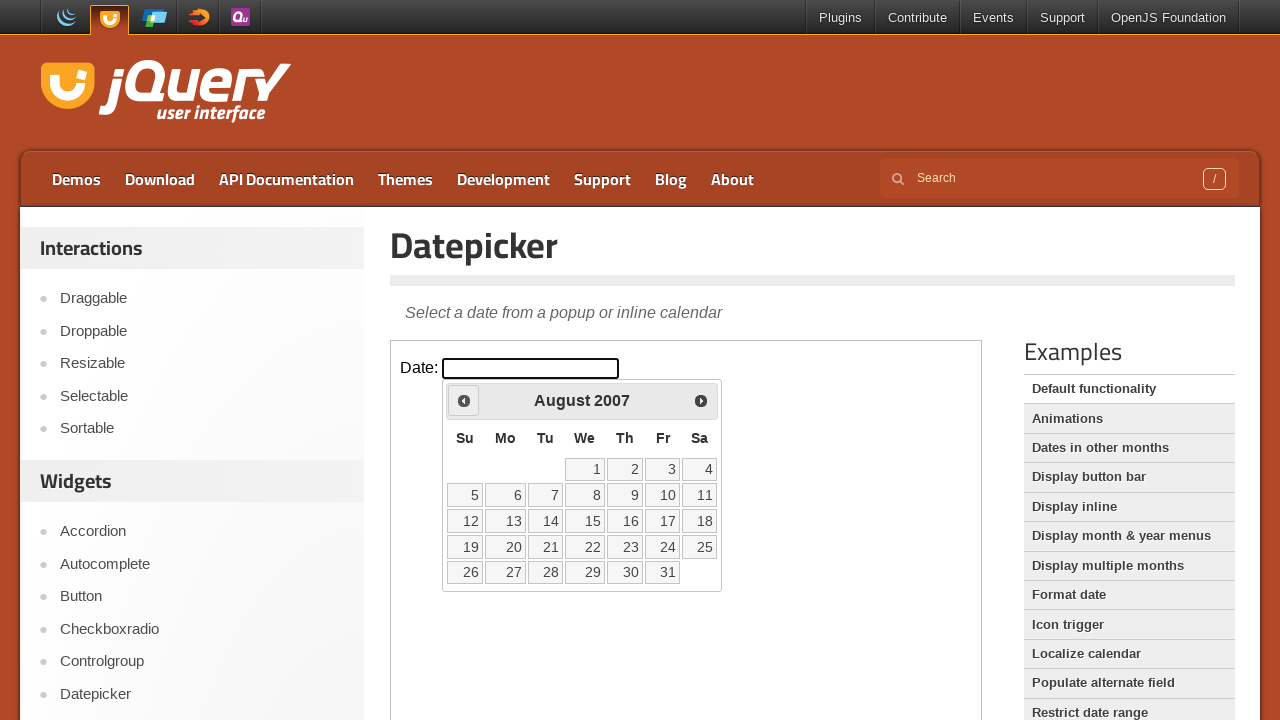

Clicked previous month button (currently at August 2007) at (464, 400) on iframe.demo-frame >> internal:control=enter-frame >> #ui-datepicker-div .ui-date
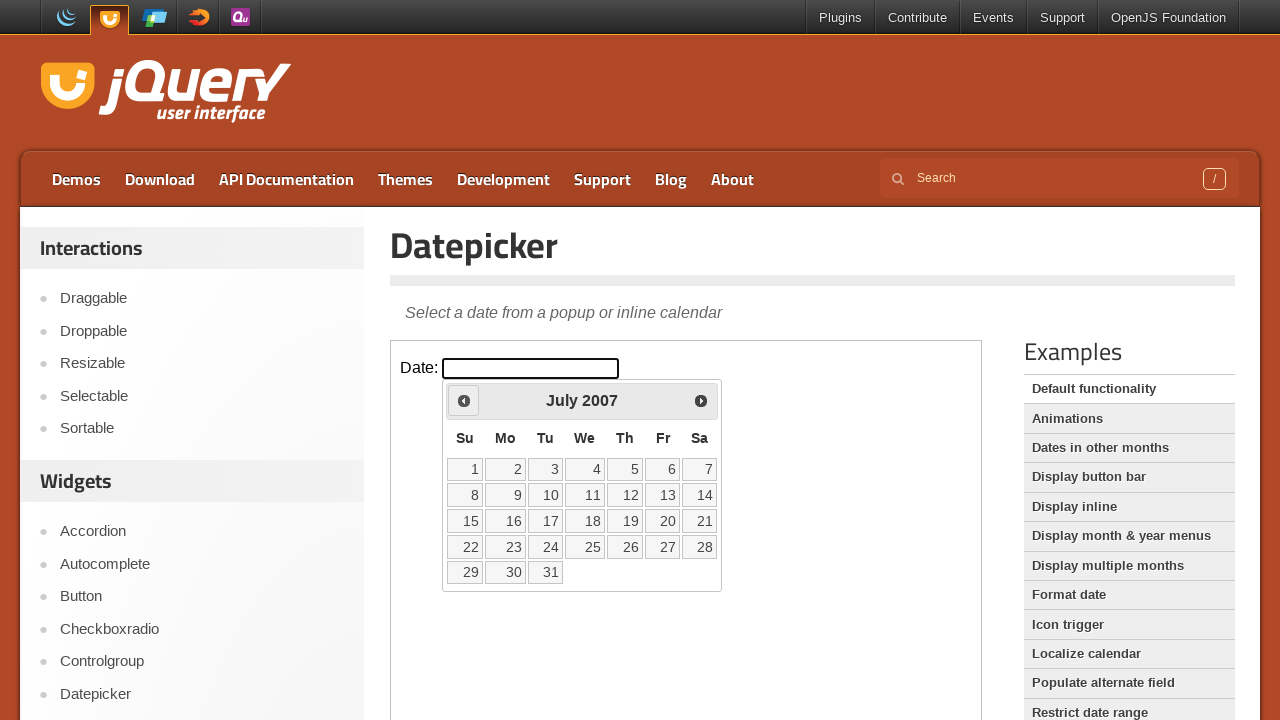

Waited 200ms for calendar to update
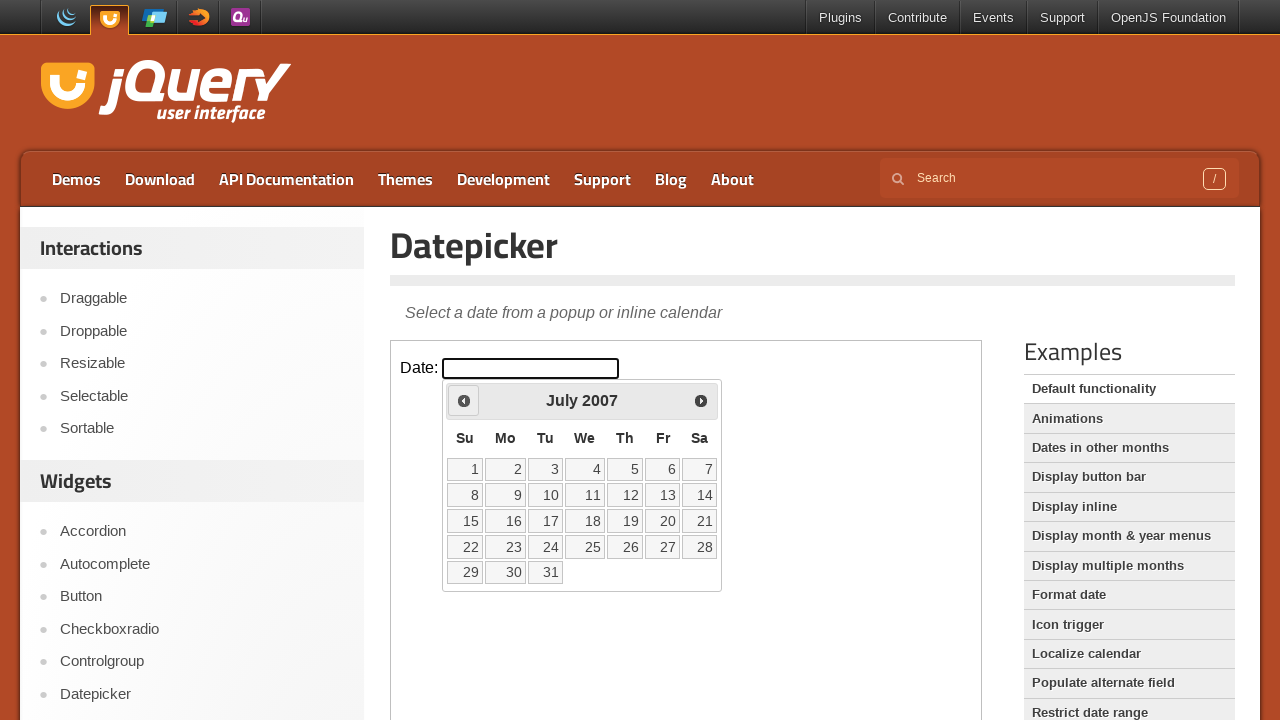

Clicked previous month button (currently at July 2007) at (464, 400) on iframe.demo-frame >> internal:control=enter-frame >> #ui-datepicker-div .ui-date
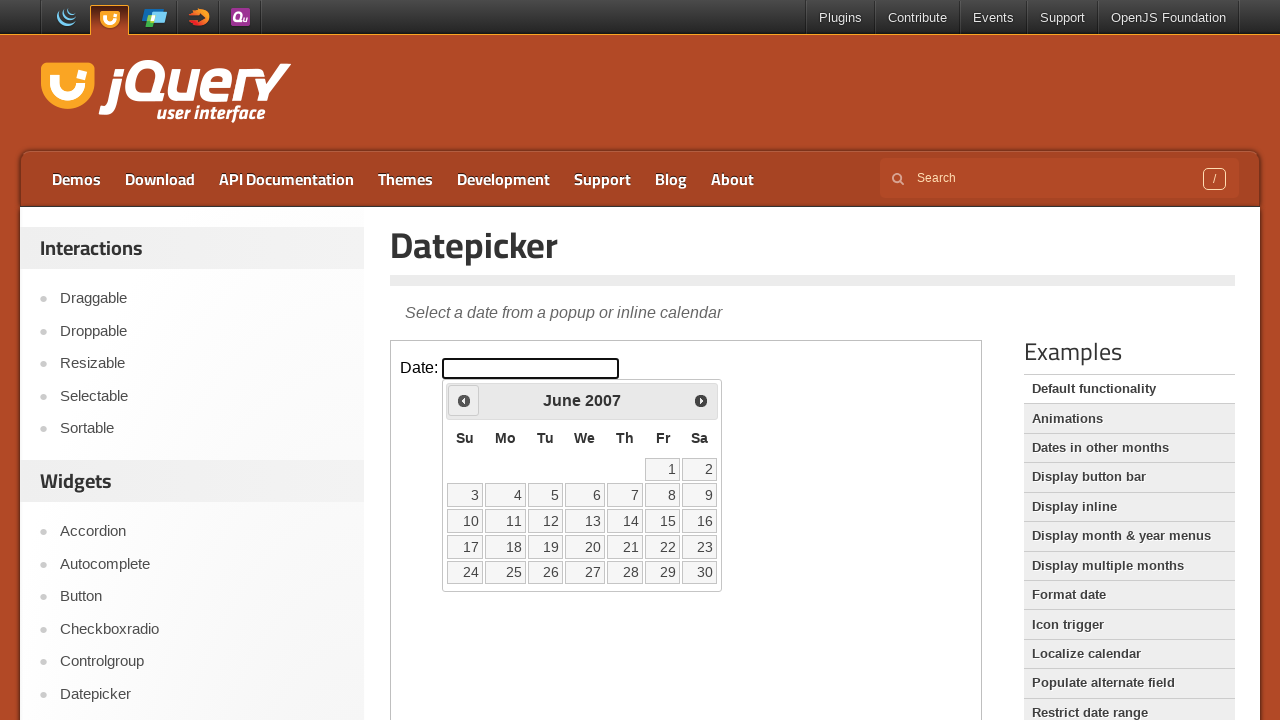

Waited 200ms for calendar to update
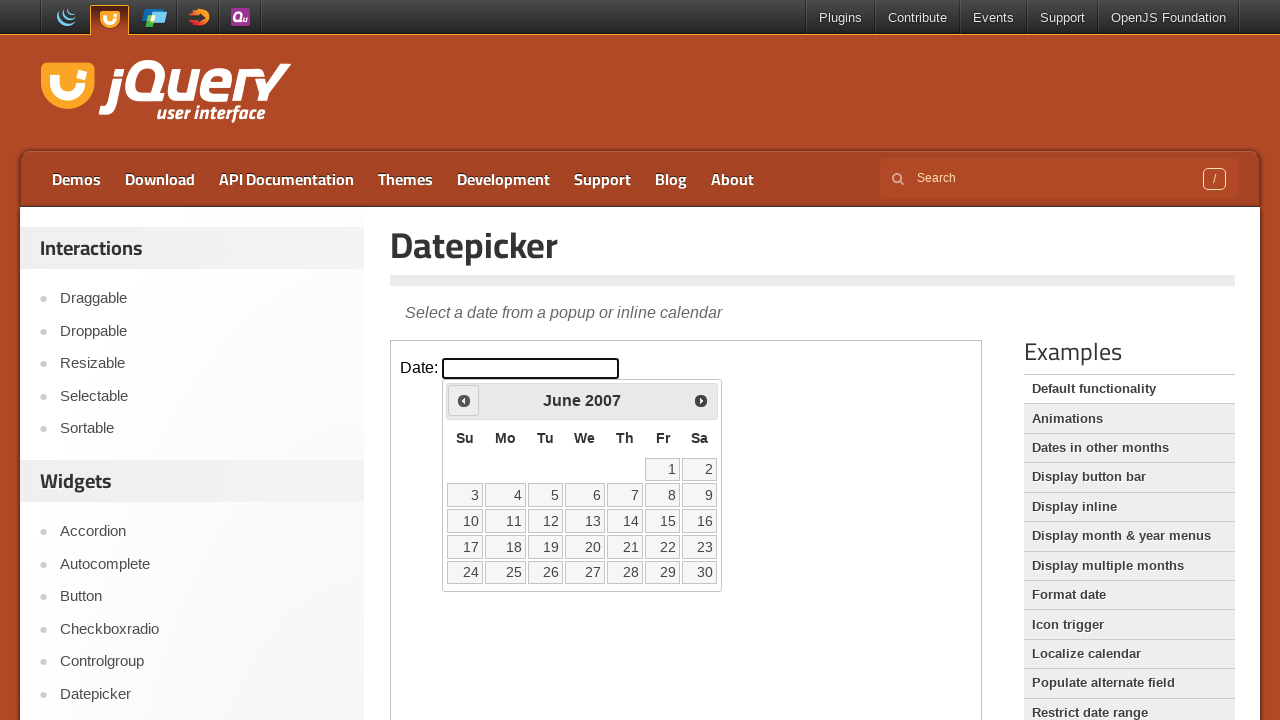

Clicked previous month button (currently at June 2007) at (464, 400) on iframe.demo-frame >> internal:control=enter-frame >> #ui-datepicker-div .ui-date
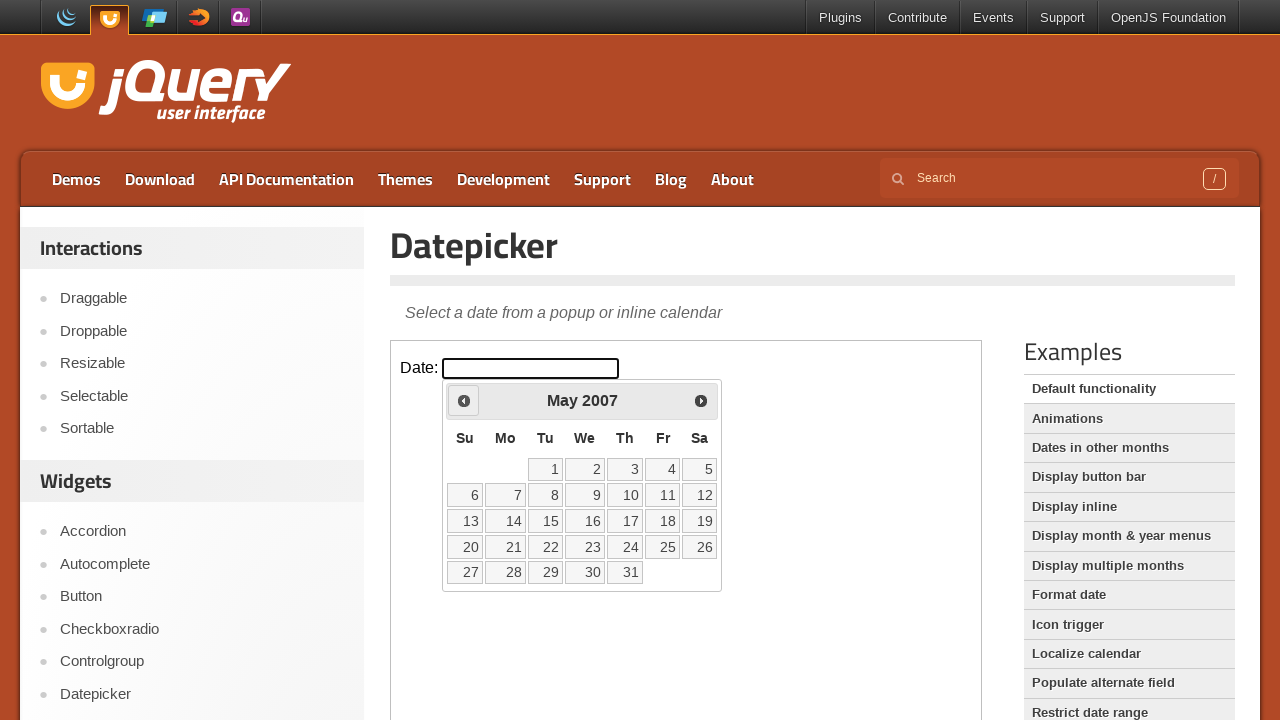

Waited 200ms for calendar to update
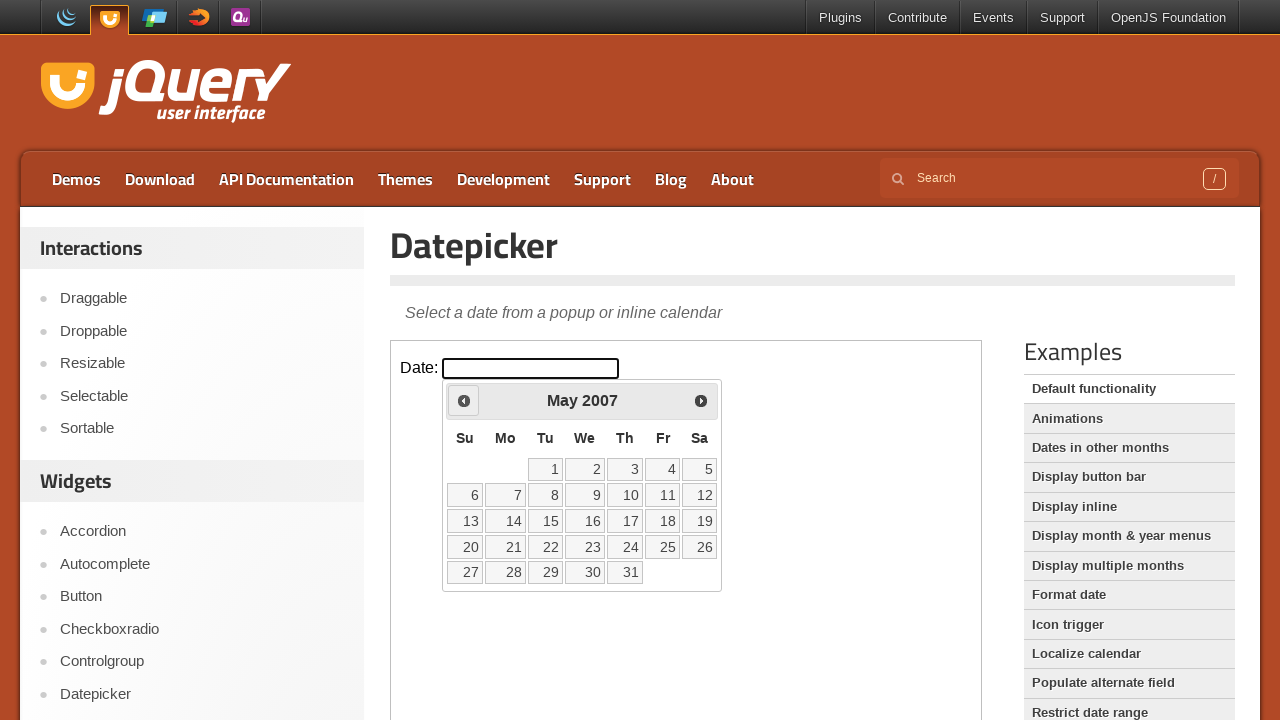

Clicked previous month button (currently at May 2007) at (464, 400) on iframe.demo-frame >> internal:control=enter-frame >> #ui-datepicker-div .ui-date
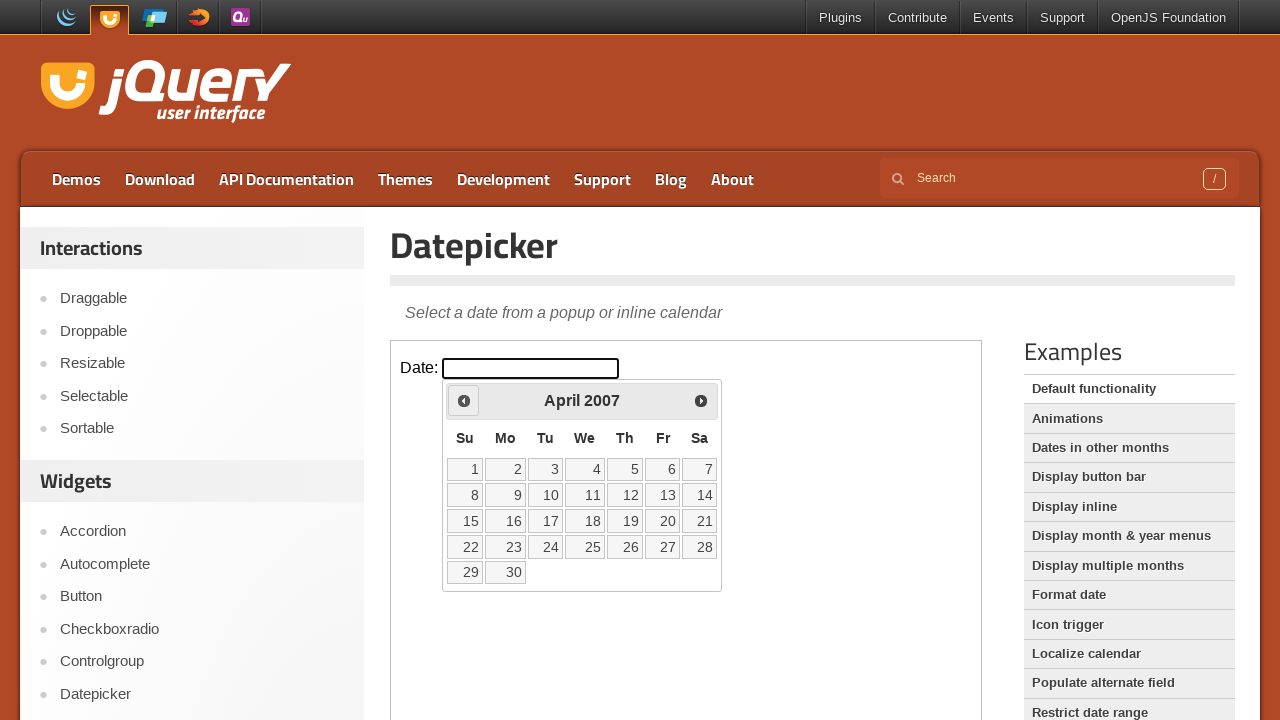

Waited 200ms for calendar to update
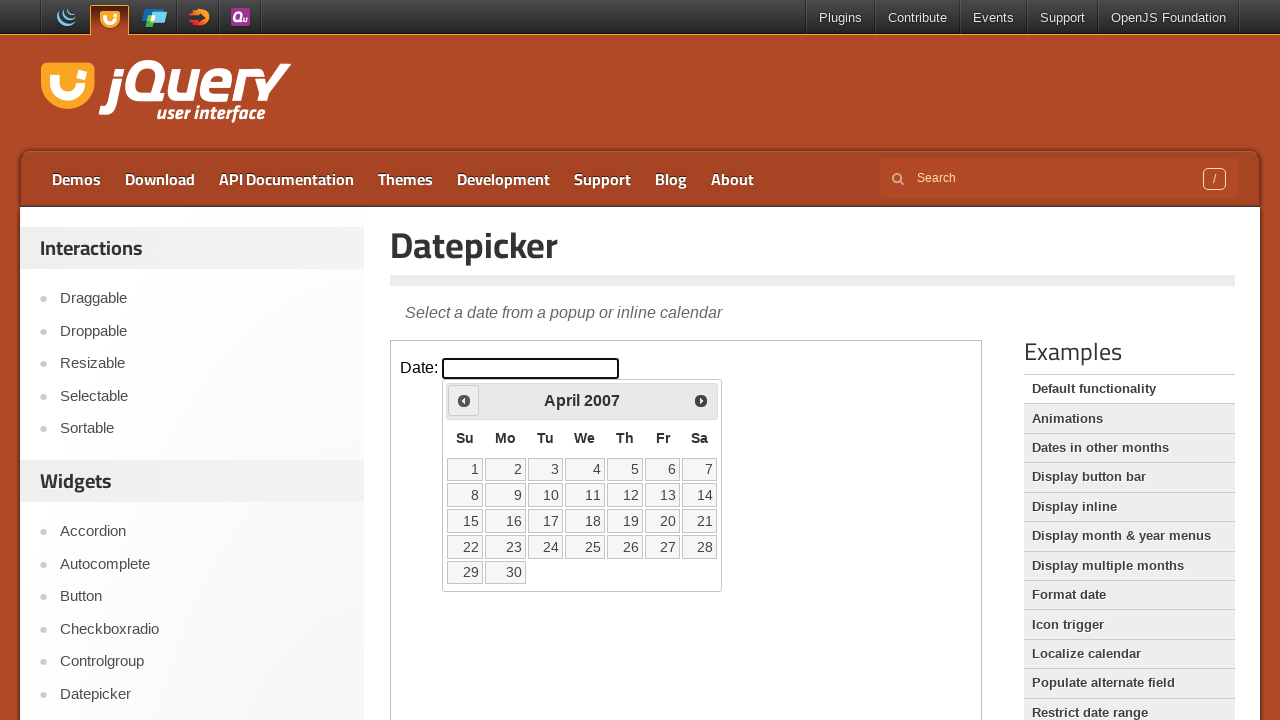

Clicked previous month button (currently at April 2007) at (464, 400) on iframe.demo-frame >> internal:control=enter-frame >> #ui-datepicker-div .ui-date
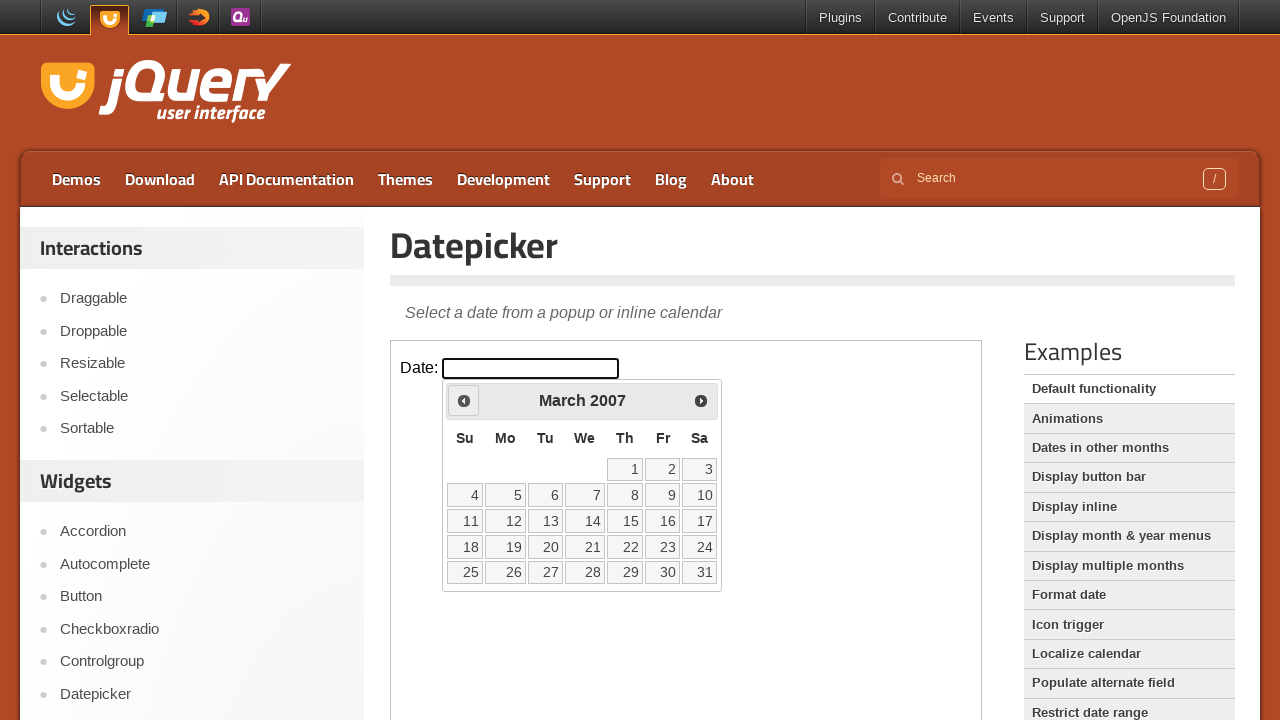

Waited 200ms for calendar to update
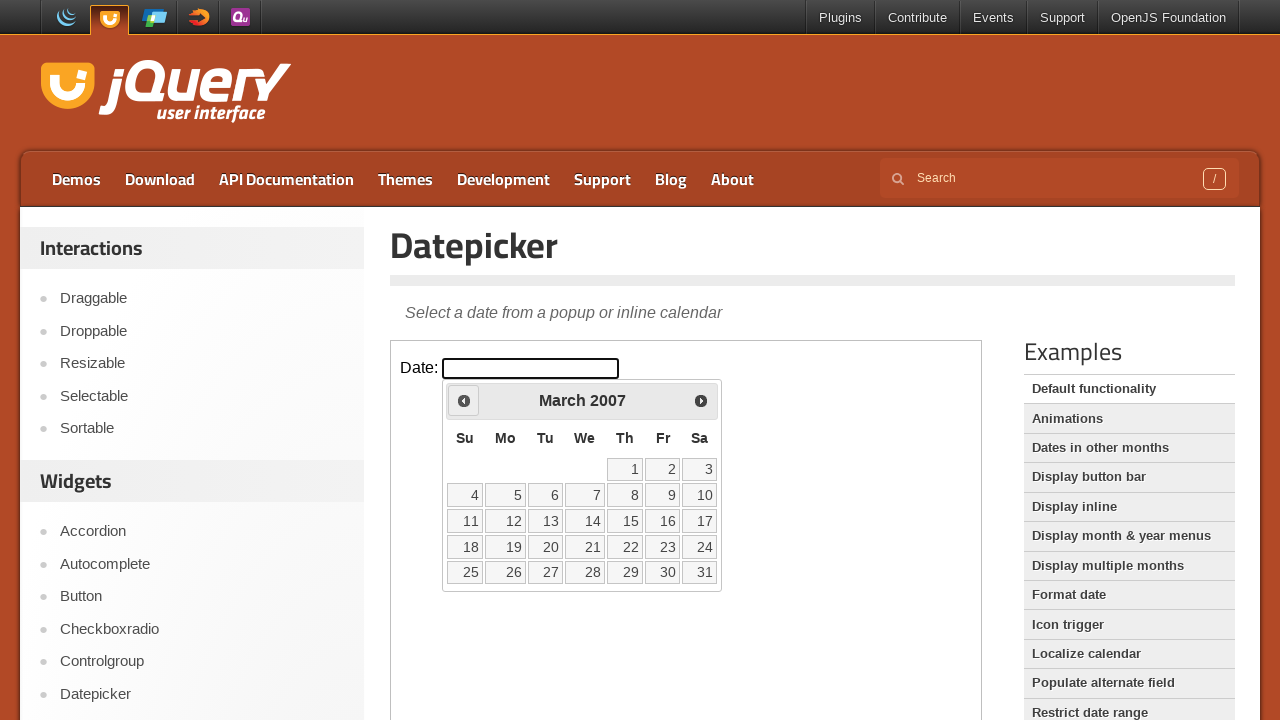

Clicked previous month button (currently at March 2007) at (464, 400) on iframe.demo-frame >> internal:control=enter-frame >> #ui-datepicker-div .ui-date
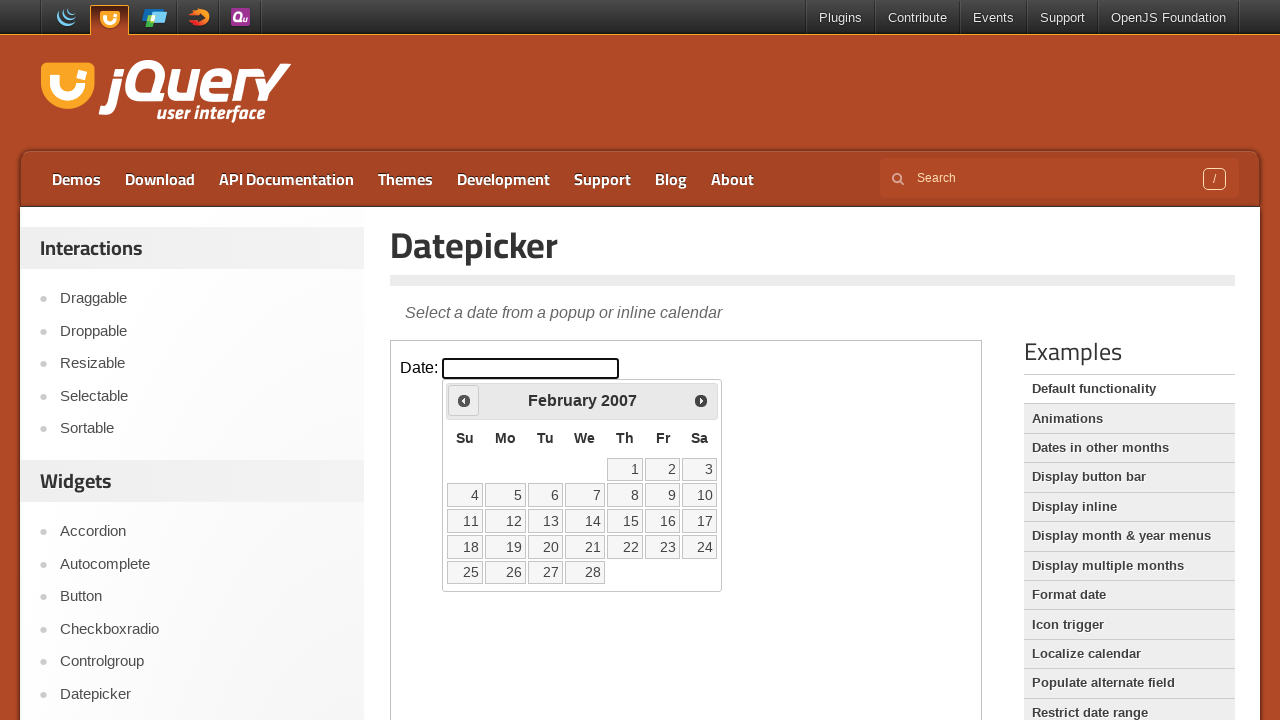

Waited 200ms for calendar to update
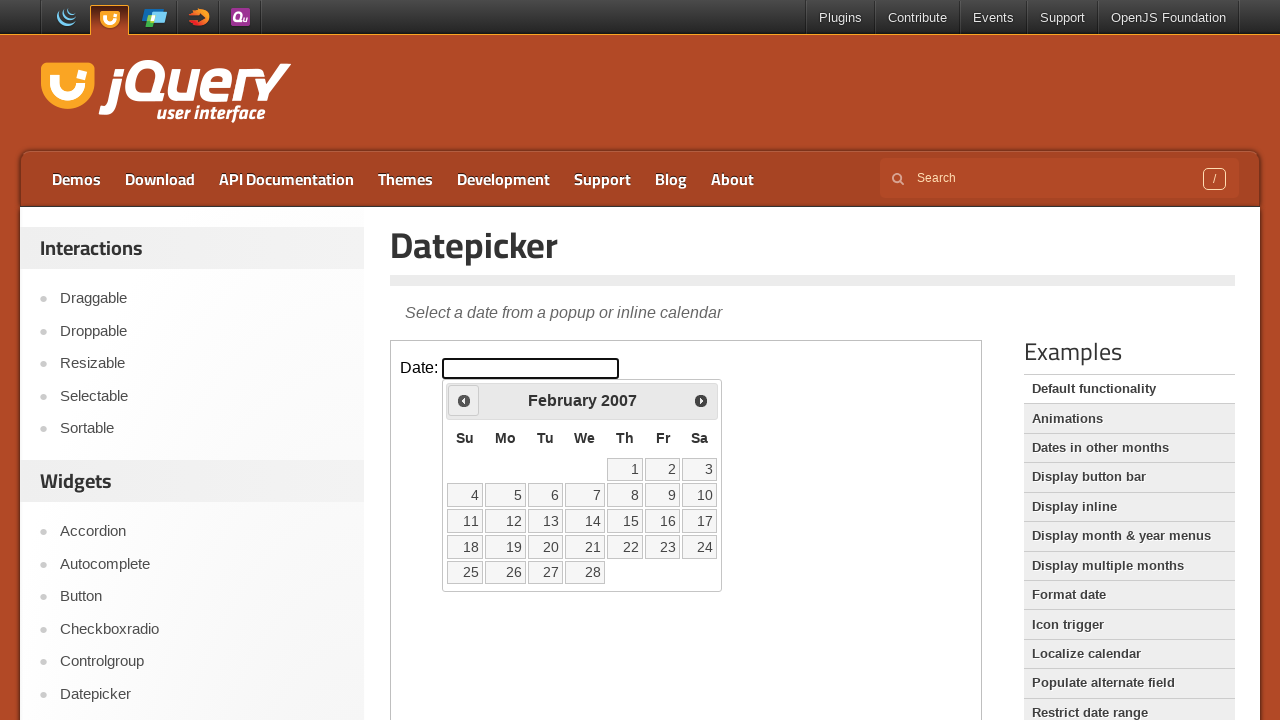

Clicked previous month button (currently at February 2007) at (464, 400) on iframe.demo-frame >> internal:control=enter-frame >> #ui-datepicker-div .ui-date
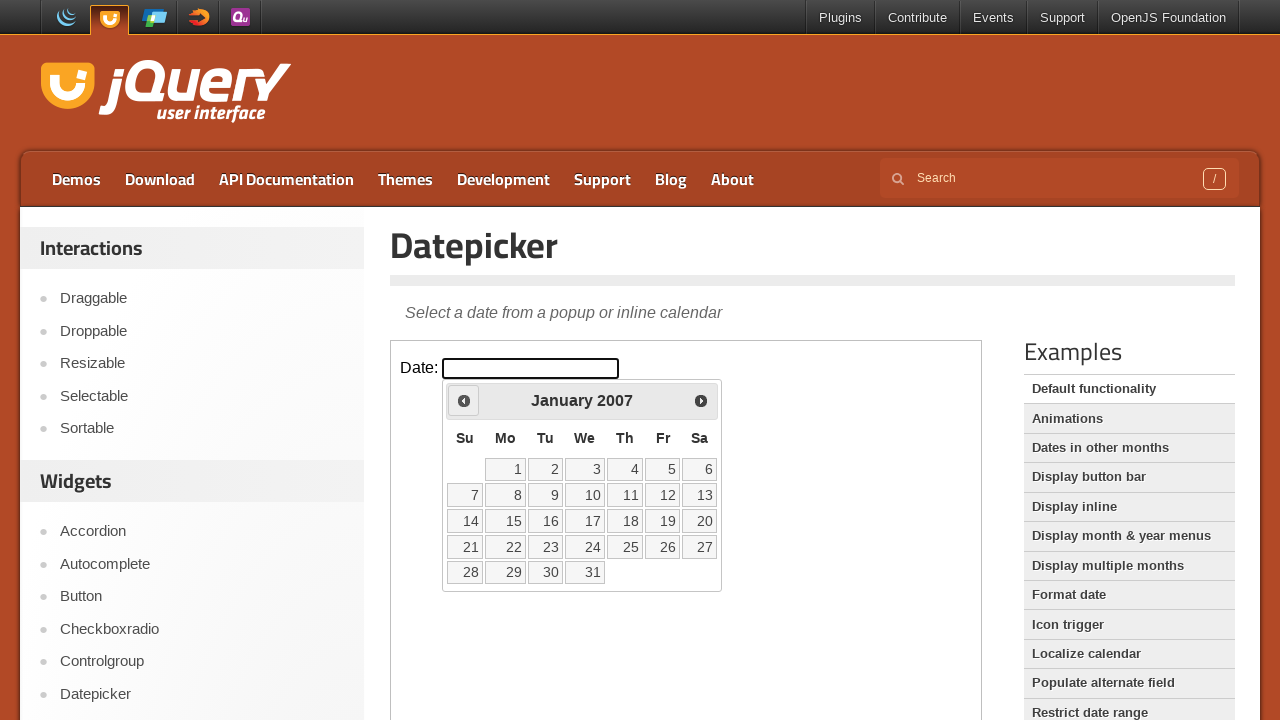

Waited 200ms for calendar to update
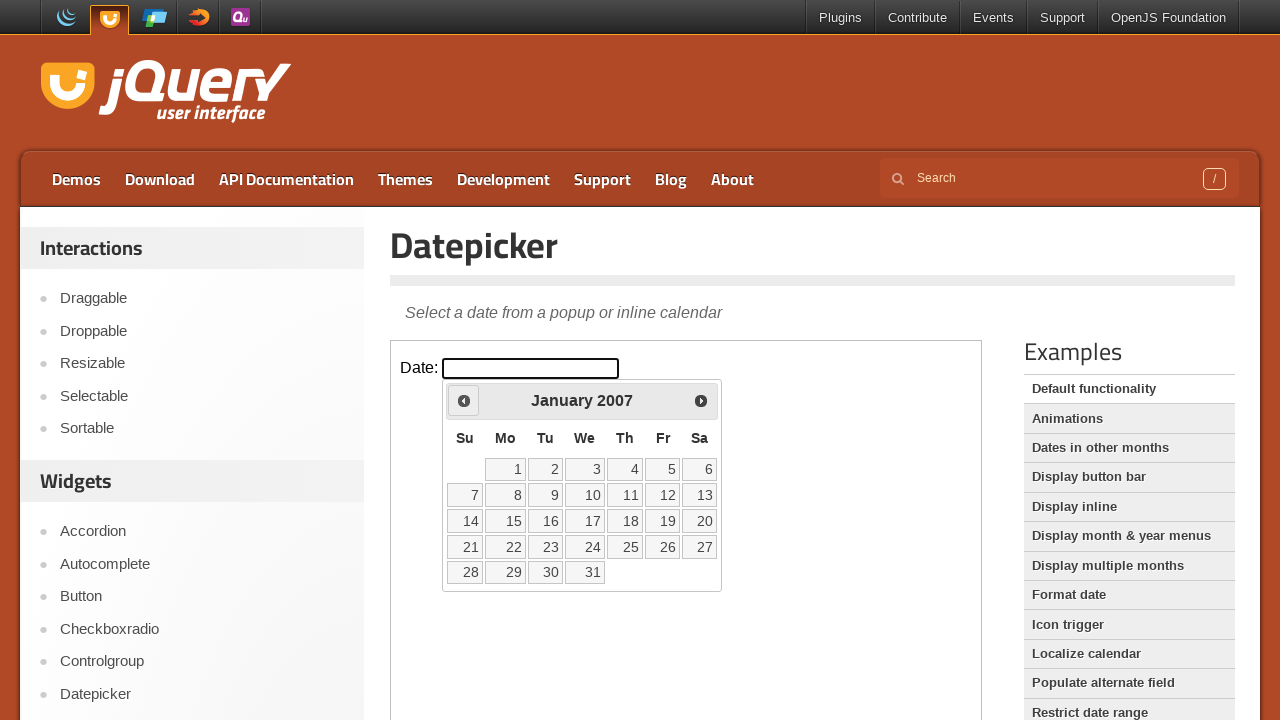

Clicked previous month button (currently at January 2007) at (464, 400) on iframe.demo-frame >> internal:control=enter-frame >> #ui-datepicker-div .ui-date
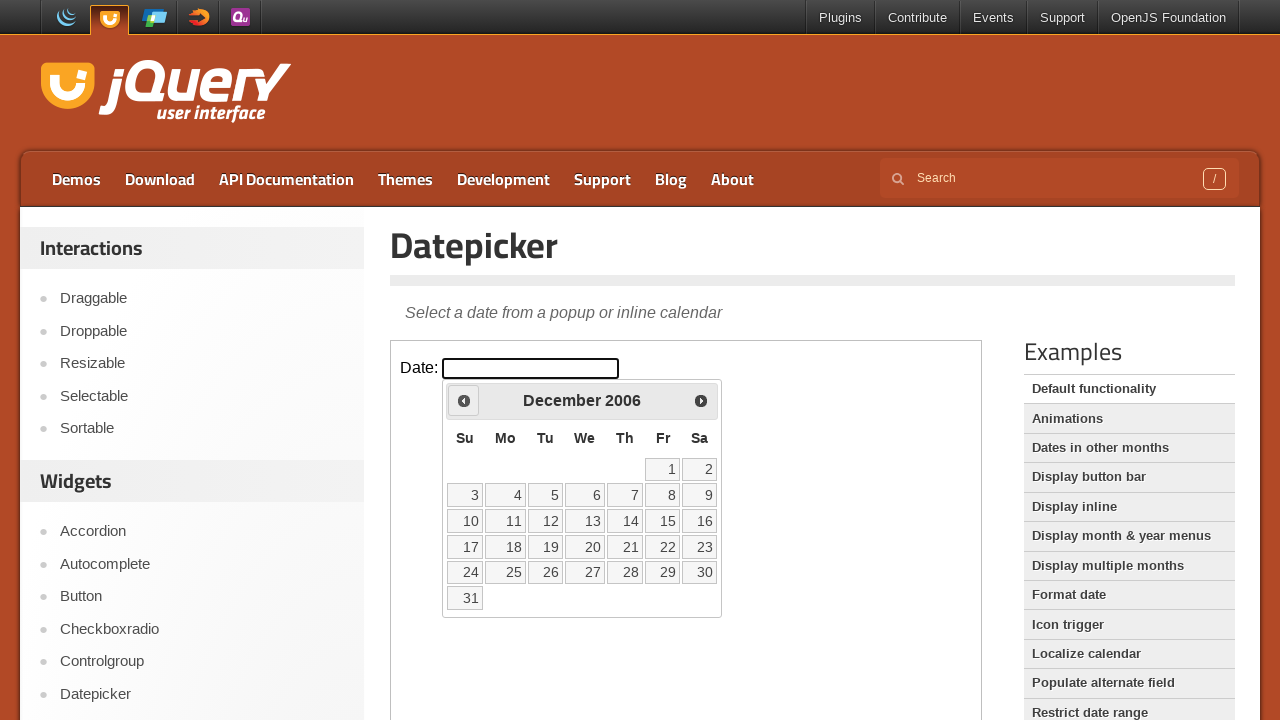

Waited 200ms for calendar to update
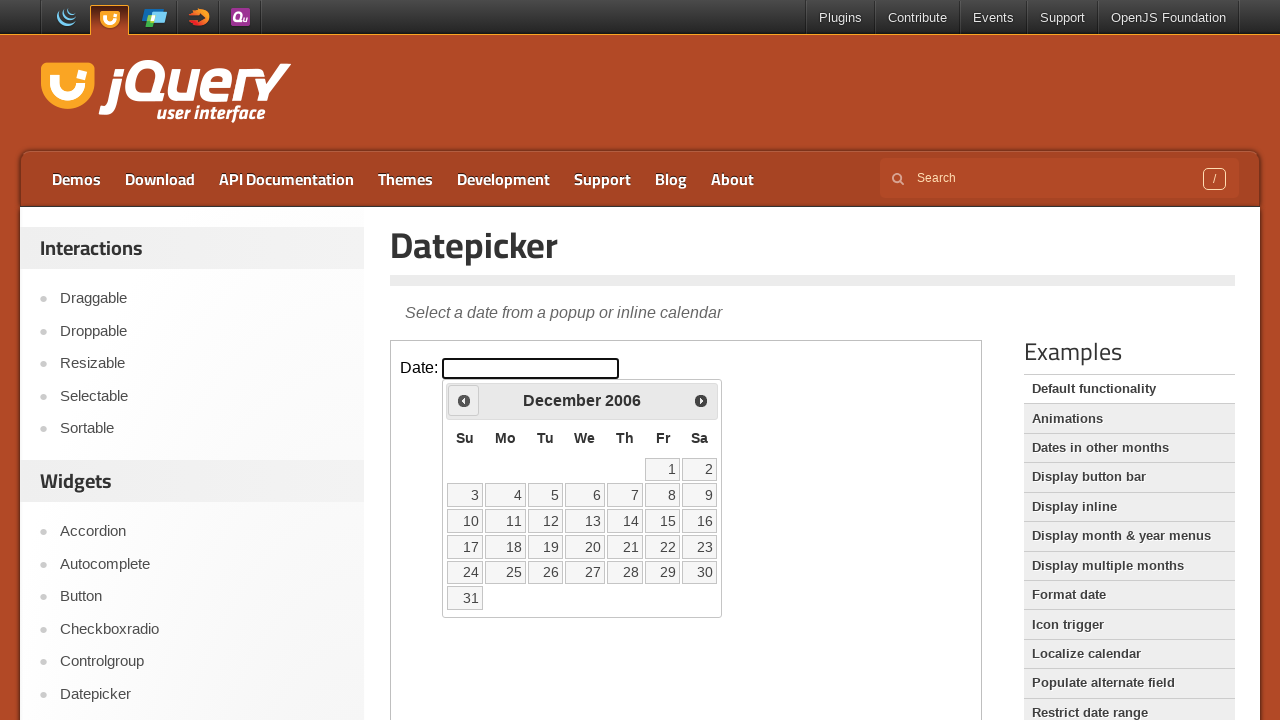

Clicked previous month button (currently at December 2006) at (464, 400) on iframe.demo-frame >> internal:control=enter-frame >> #ui-datepicker-div .ui-date
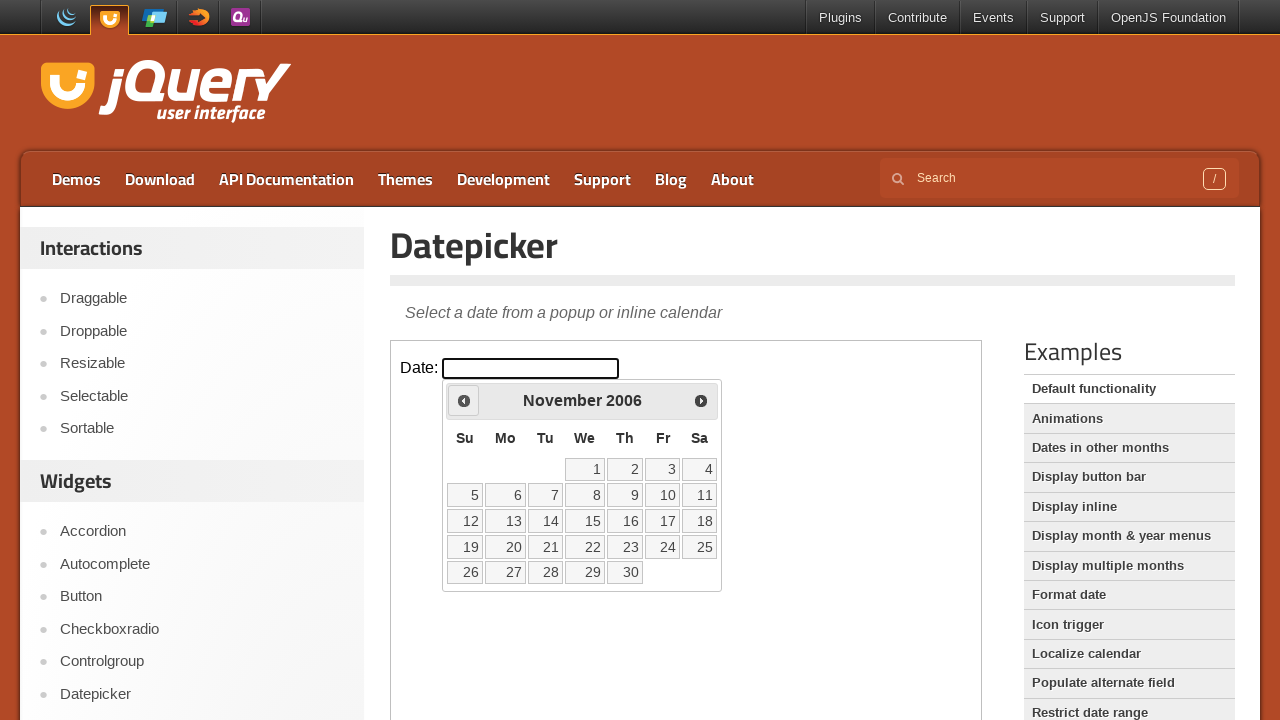

Waited 200ms for calendar to update
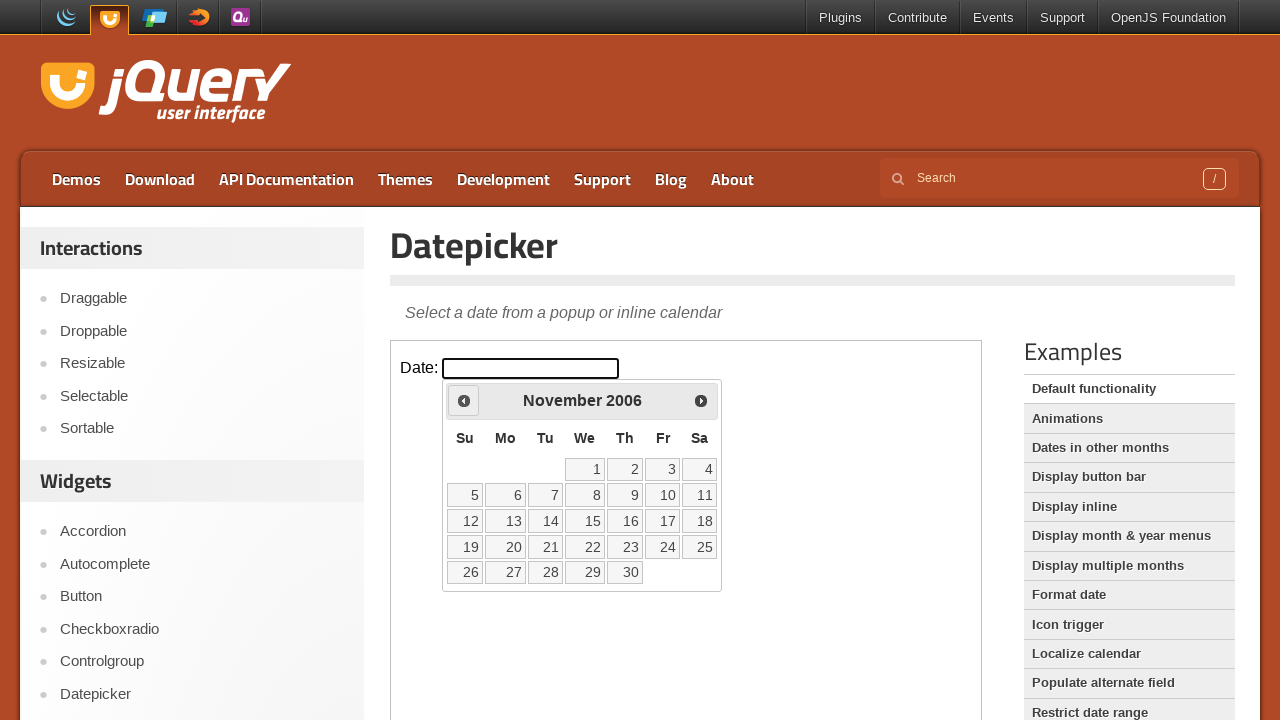

Clicked previous month button (currently at November 2006) at (464, 400) on iframe.demo-frame >> internal:control=enter-frame >> #ui-datepicker-div .ui-date
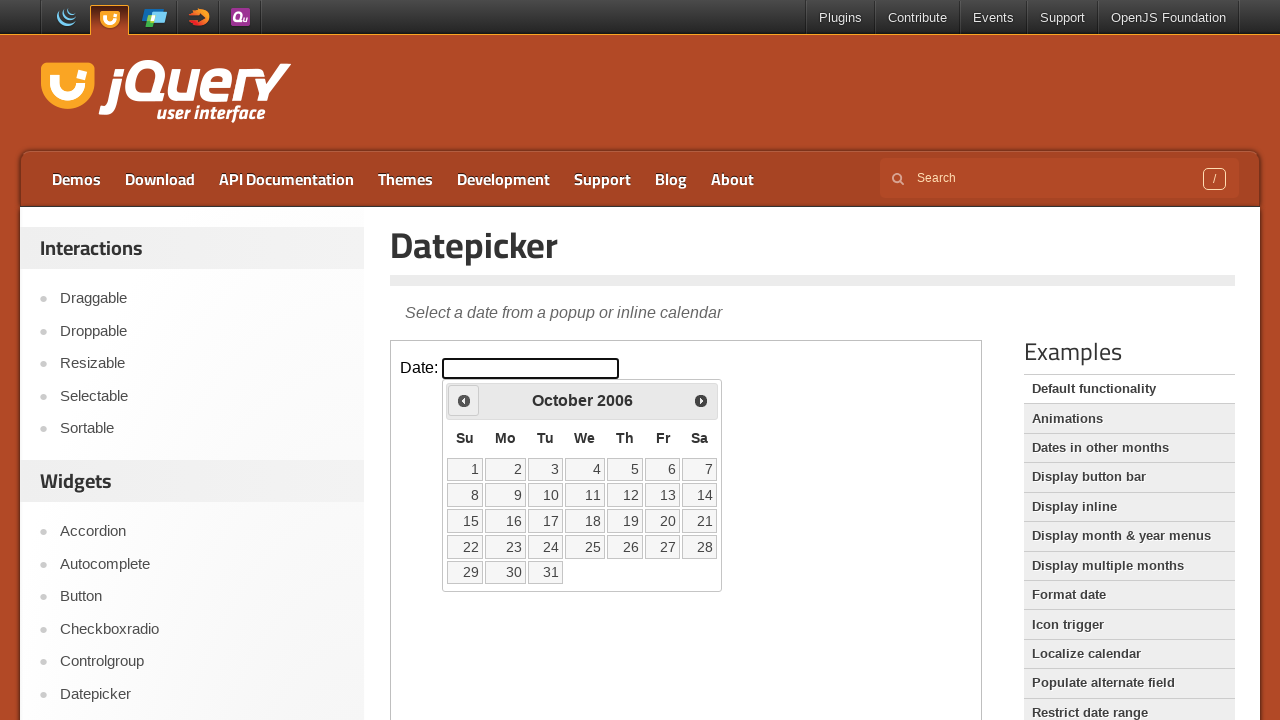

Waited 200ms for calendar to update
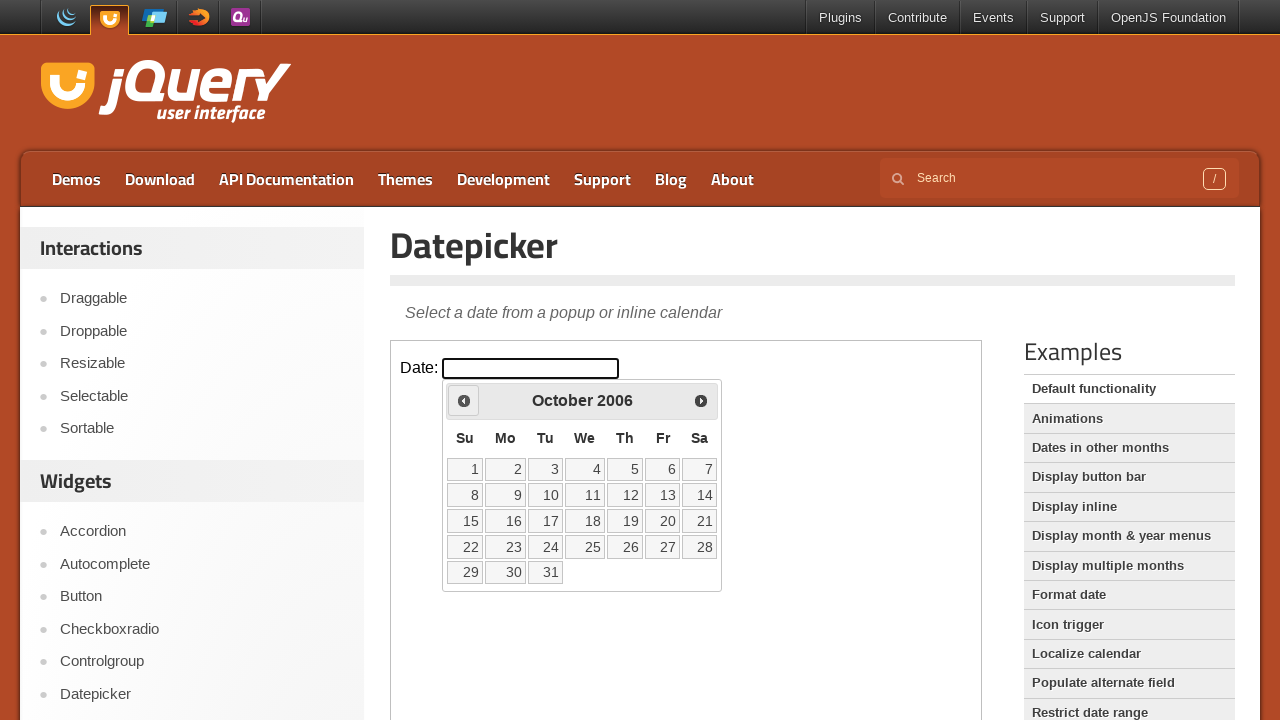

Clicked previous month button (currently at October 2006) at (464, 400) on iframe.demo-frame >> internal:control=enter-frame >> #ui-datepicker-div .ui-date
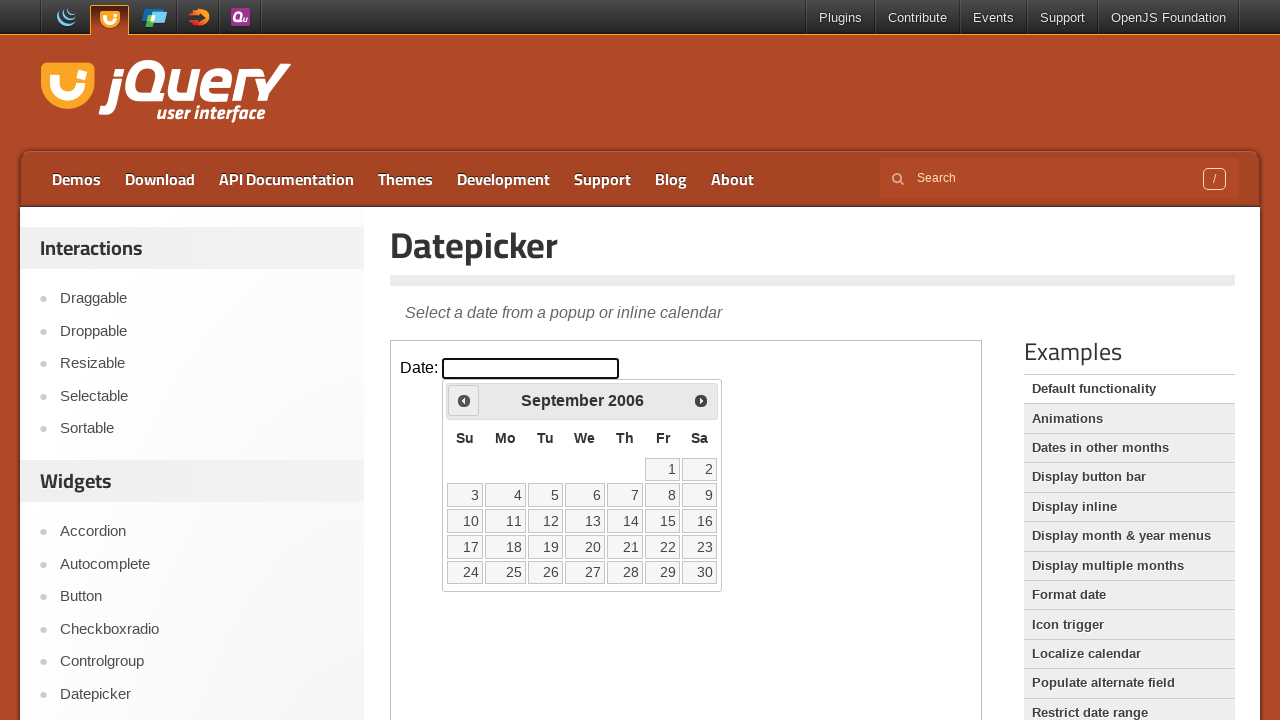

Waited 200ms for calendar to update
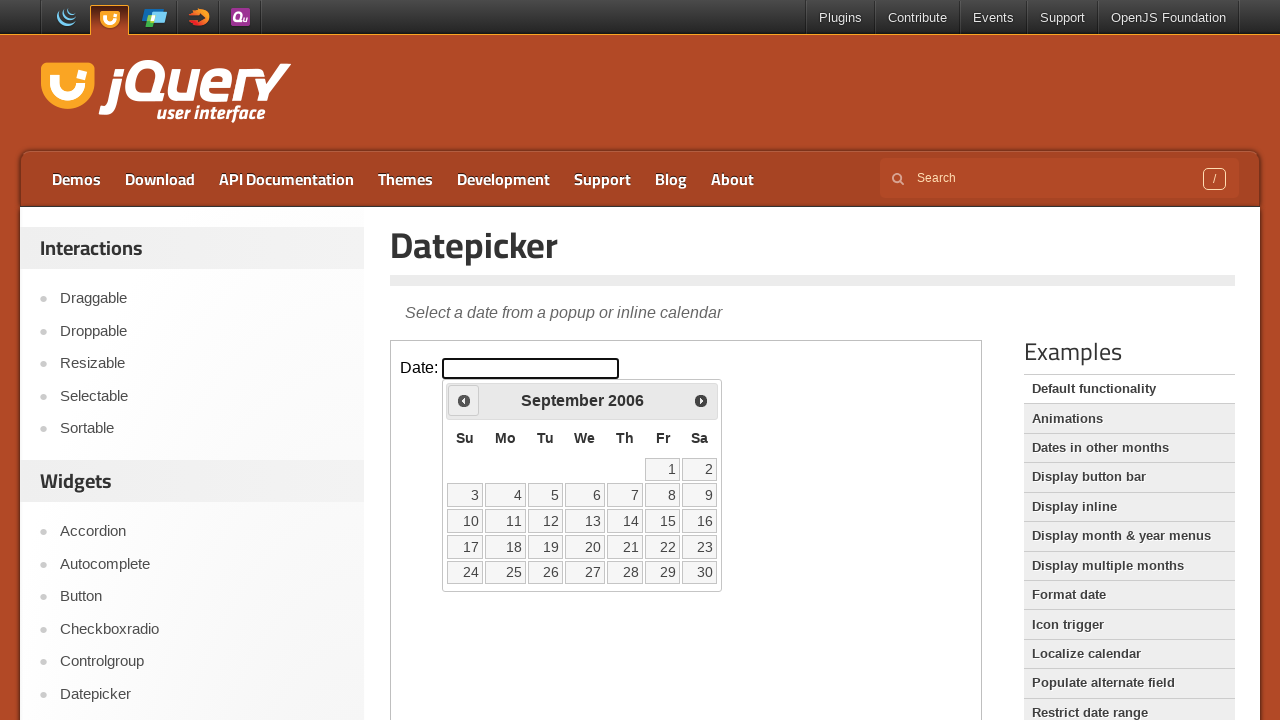

Clicked previous month button (currently at September 2006) at (464, 400) on iframe.demo-frame >> internal:control=enter-frame >> #ui-datepicker-div .ui-date
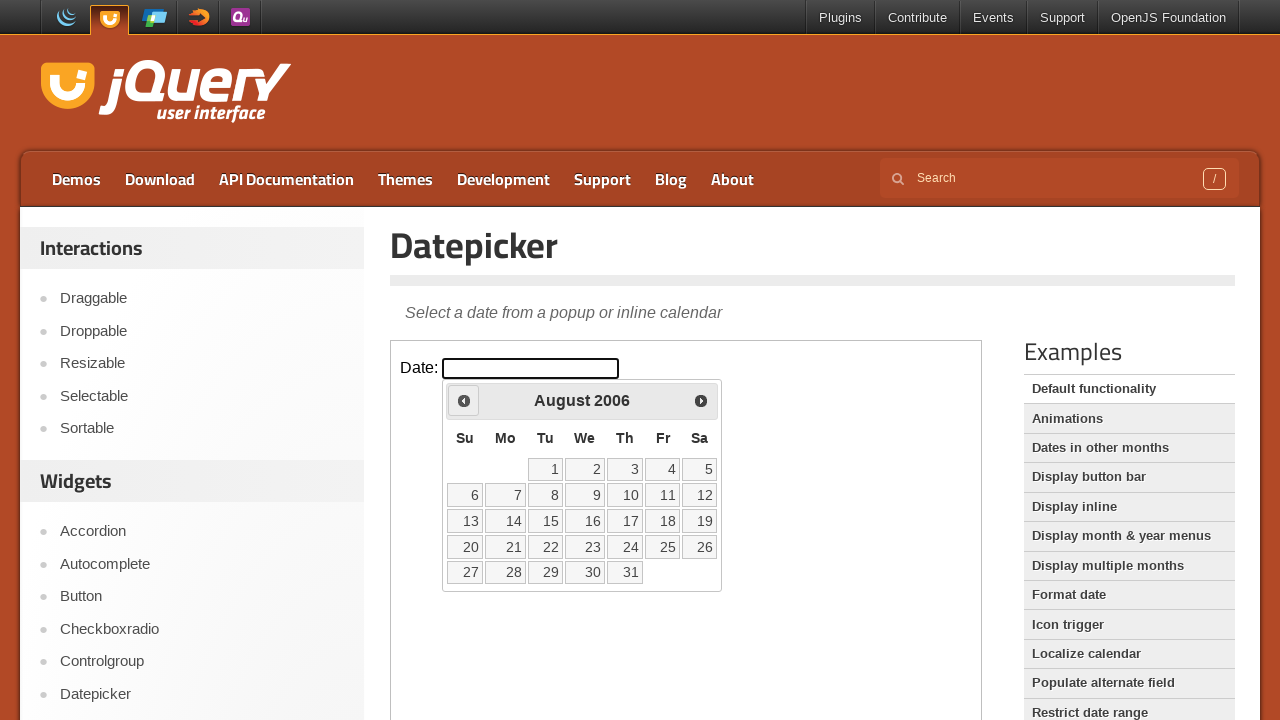

Waited 200ms for calendar to update
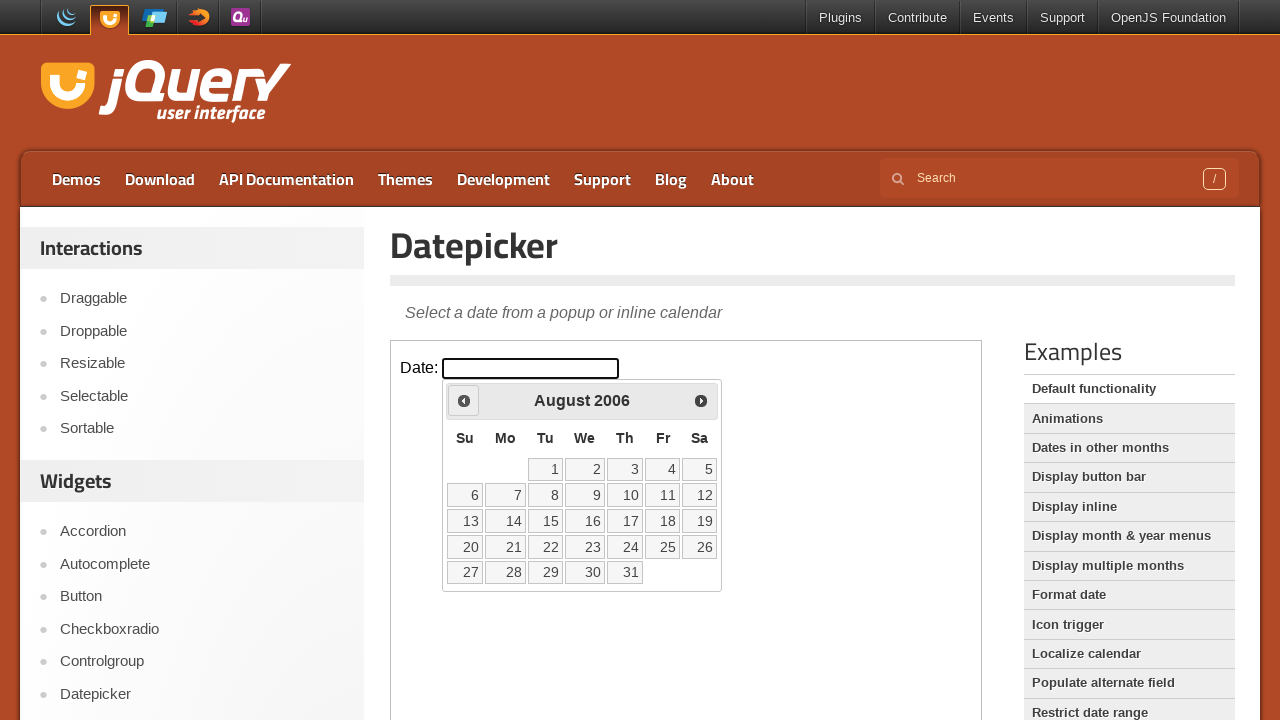

Clicked previous month button (currently at August 2006) at (464, 400) on iframe.demo-frame >> internal:control=enter-frame >> #ui-datepicker-div .ui-date
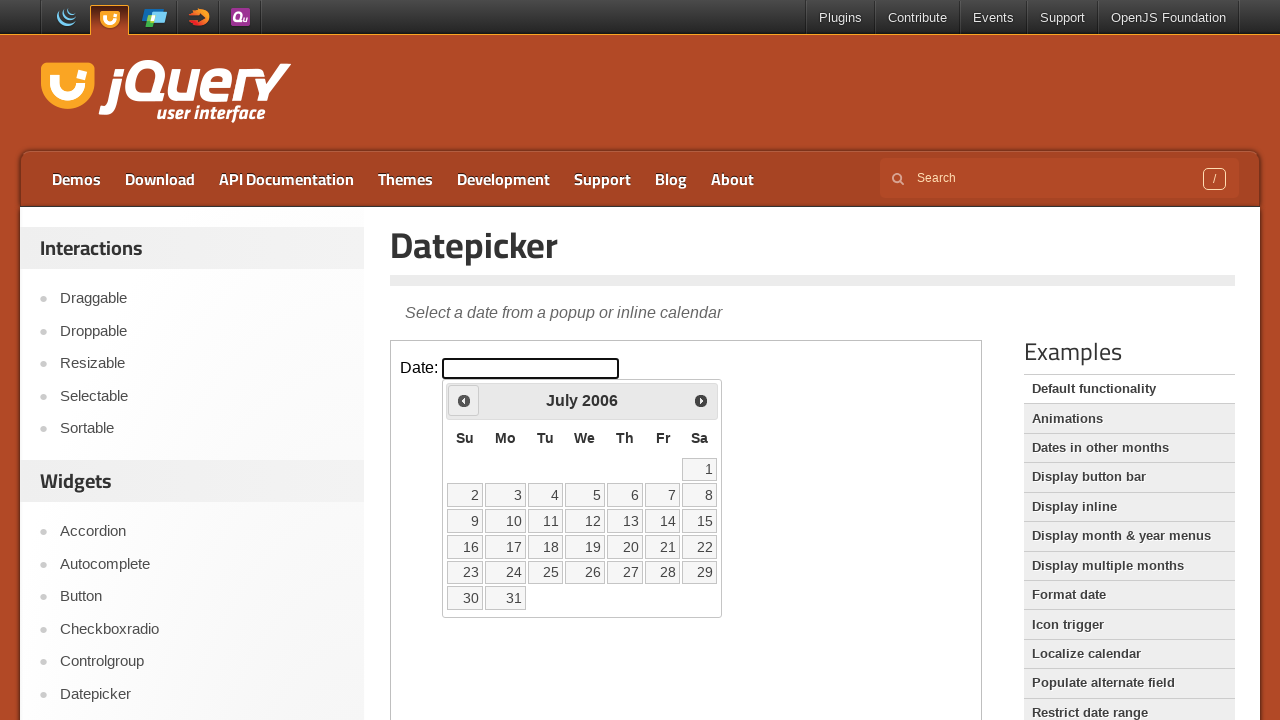

Waited 200ms for calendar to update
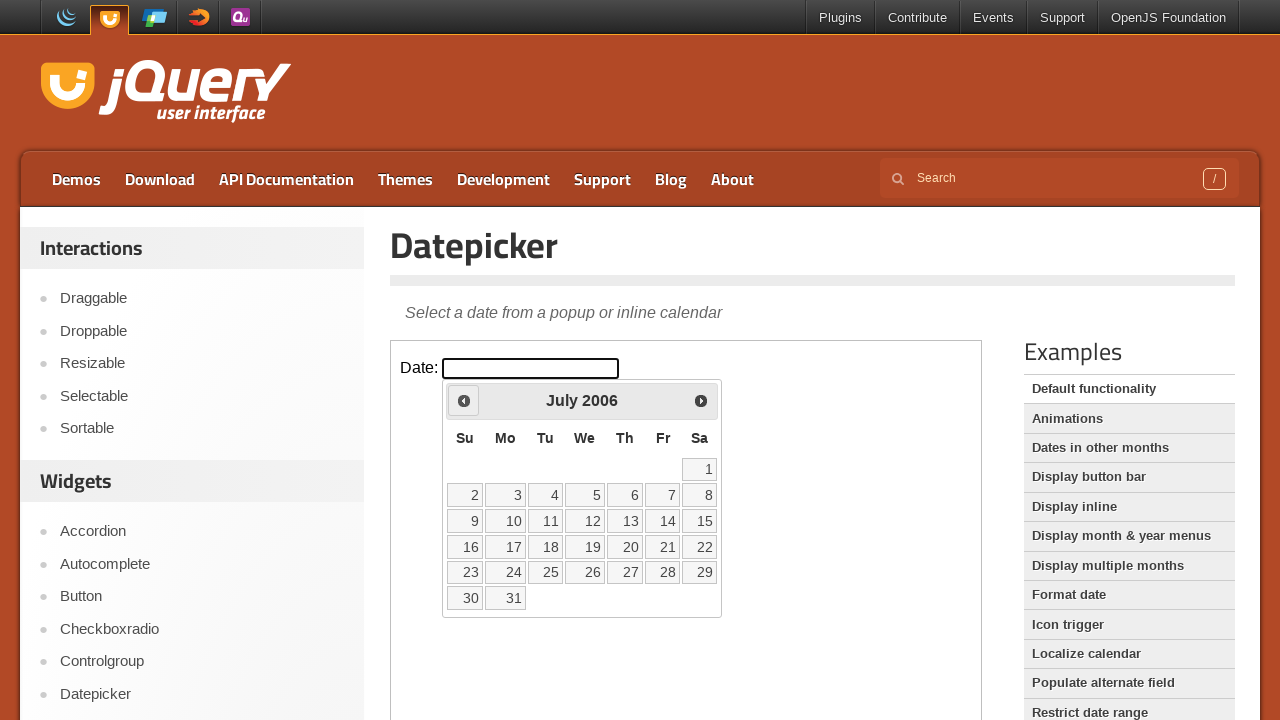

Clicked previous month button (currently at July 2006) at (464, 400) on iframe.demo-frame >> internal:control=enter-frame >> #ui-datepicker-div .ui-date
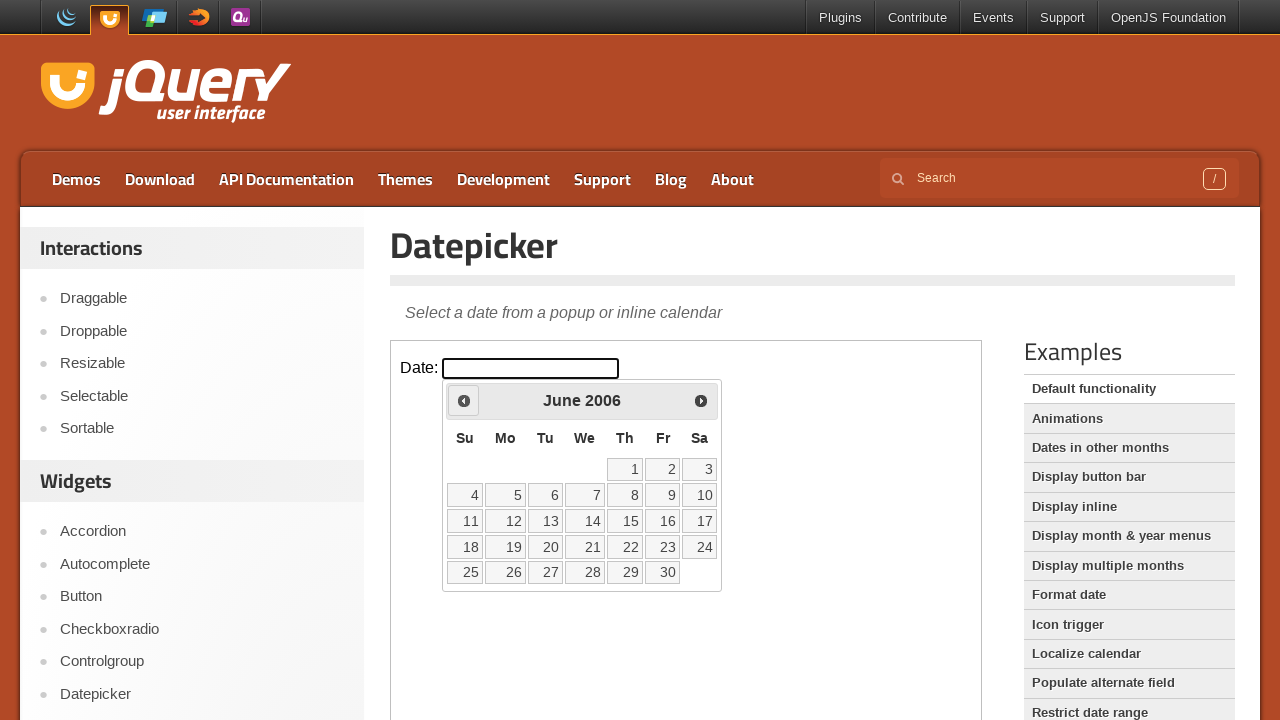

Waited 200ms for calendar to update
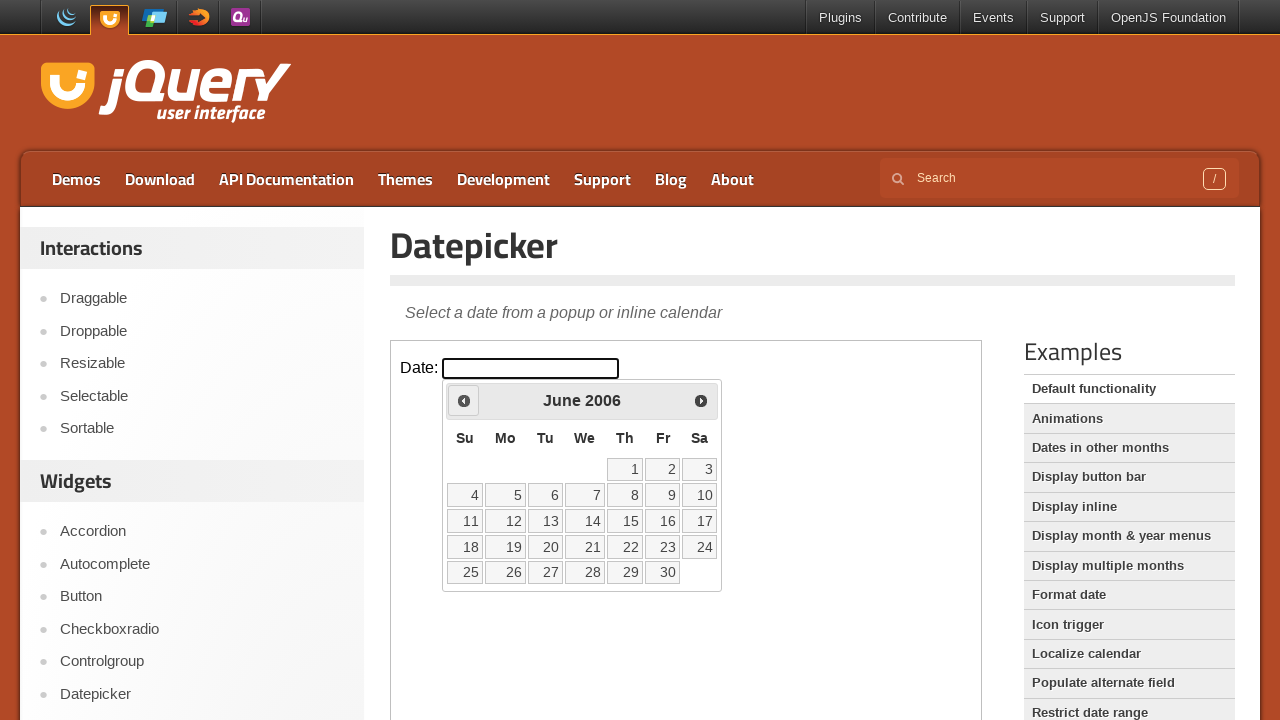

Clicked previous month button (currently at June 2006) at (464, 400) on iframe.demo-frame >> internal:control=enter-frame >> #ui-datepicker-div .ui-date
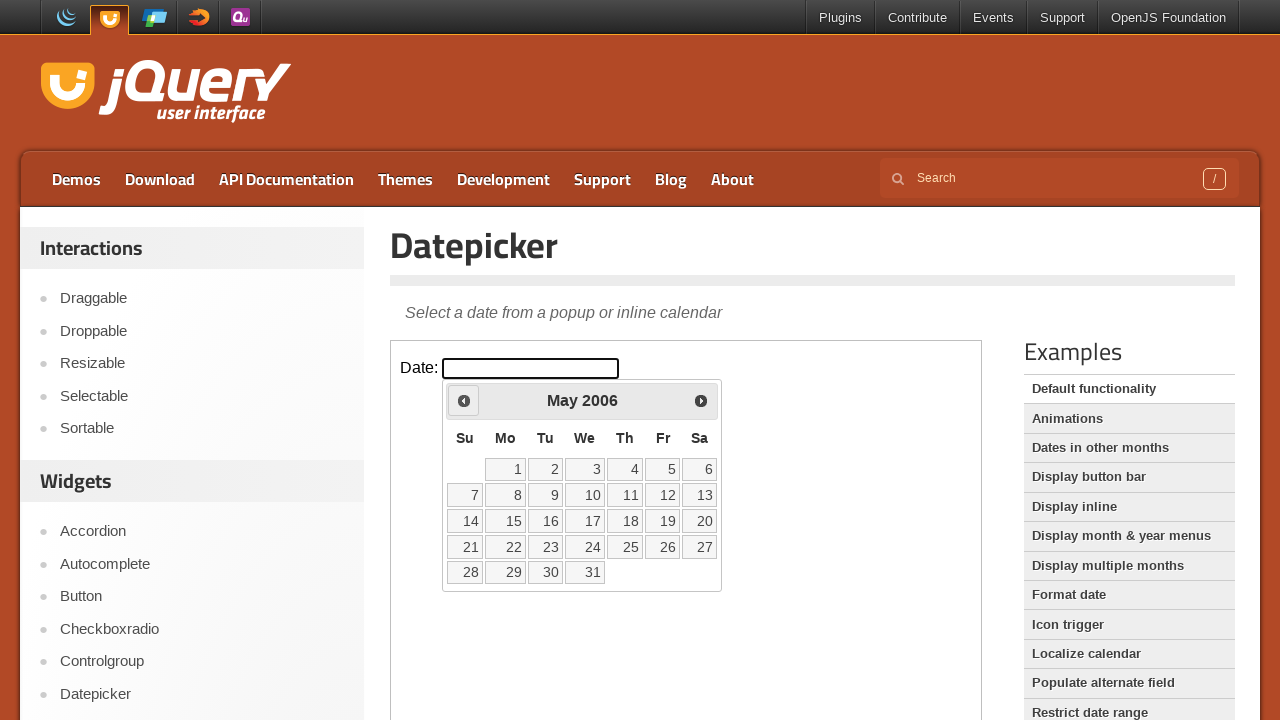

Waited 200ms for calendar to update
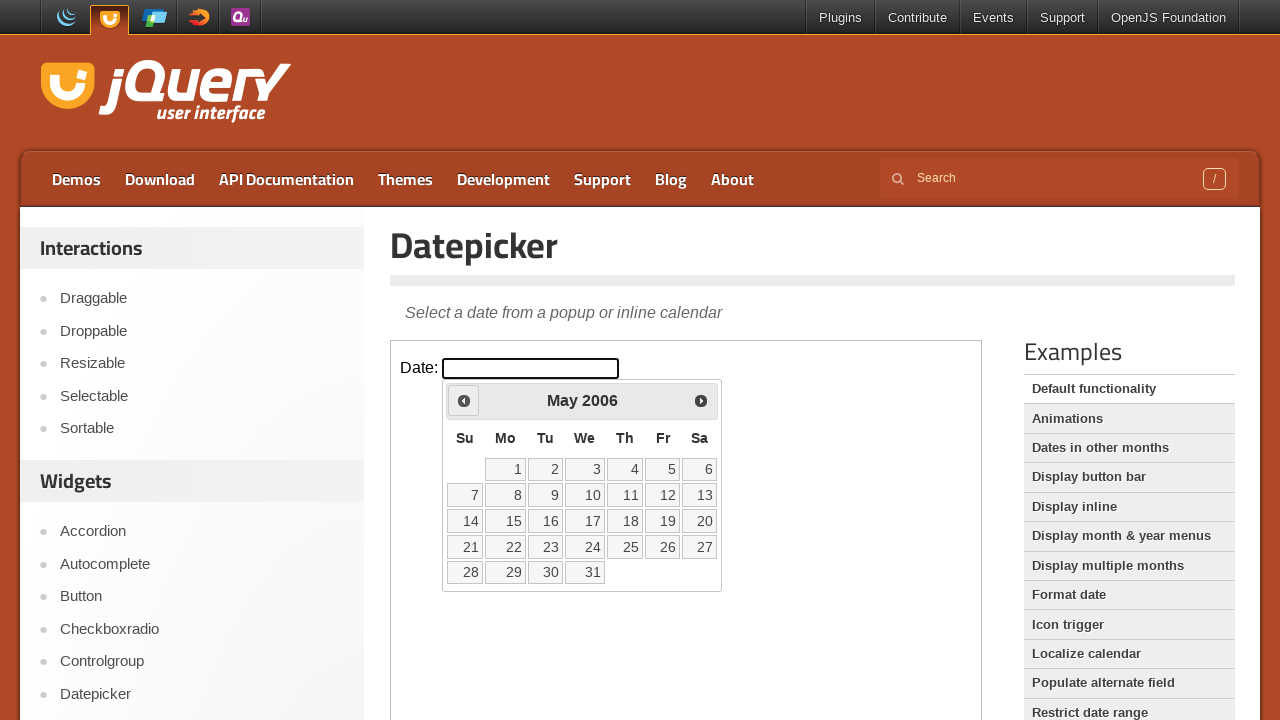

Clicked previous month button (currently at May 2006) at (464, 400) on iframe.demo-frame >> internal:control=enter-frame >> #ui-datepicker-div .ui-date
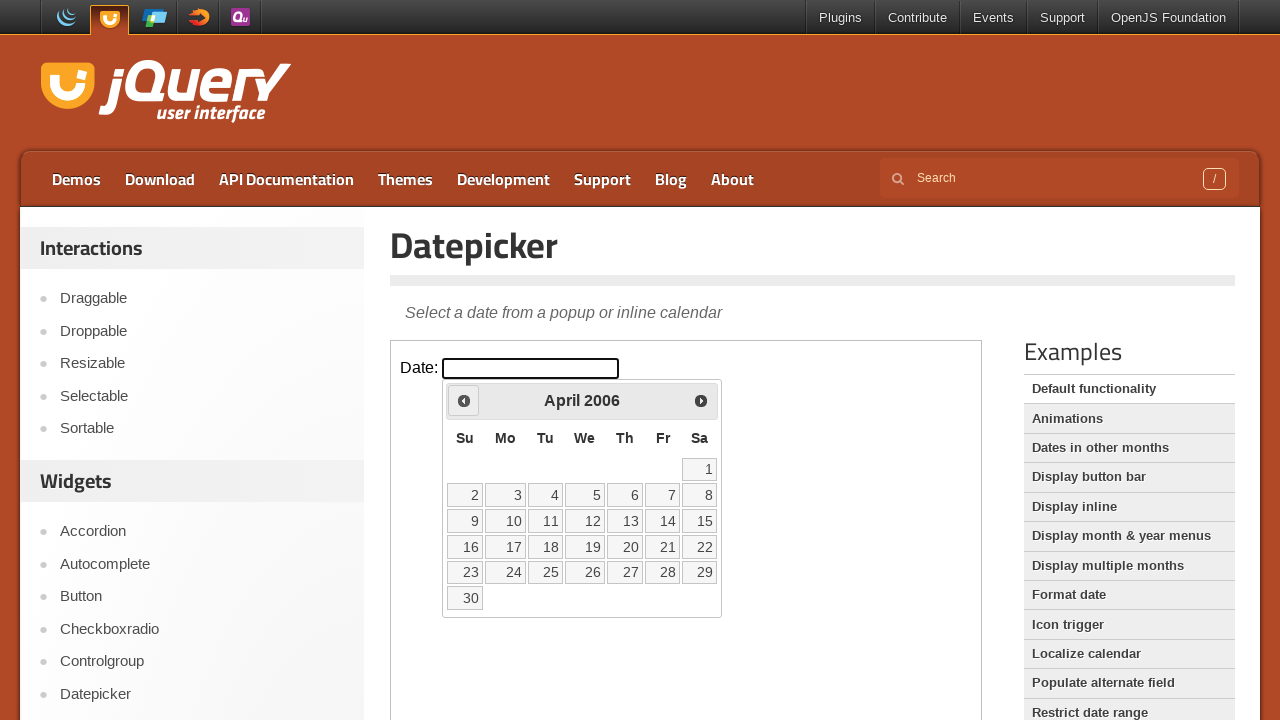

Waited 200ms for calendar to update
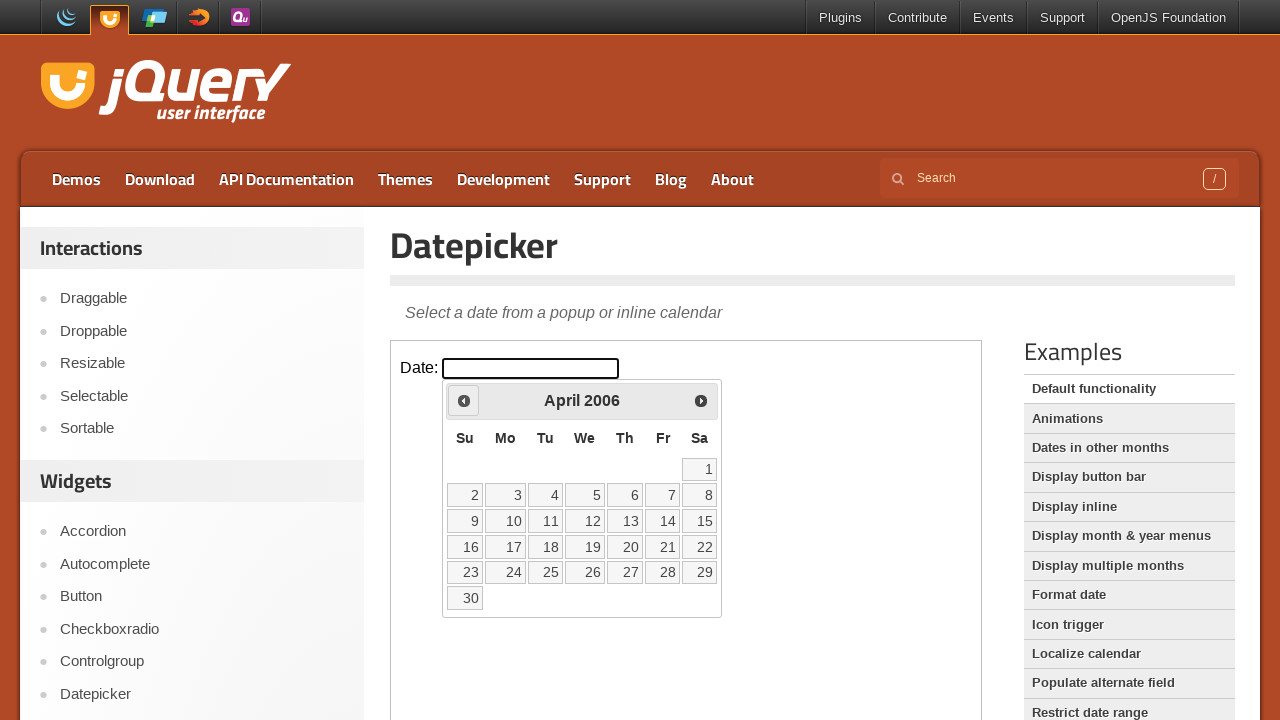

Clicked previous month button (currently at April 2006) at (464, 400) on iframe.demo-frame >> internal:control=enter-frame >> #ui-datepicker-div .ui-date
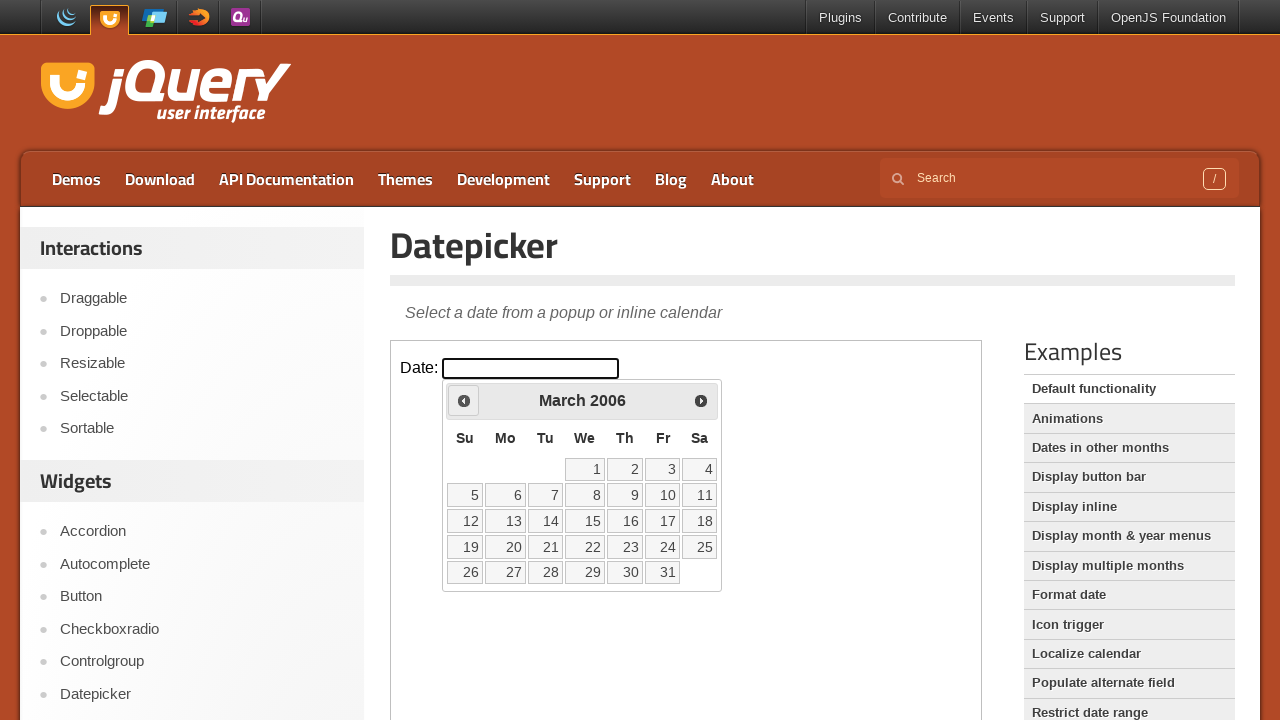

Waited 200ms for calendar to update
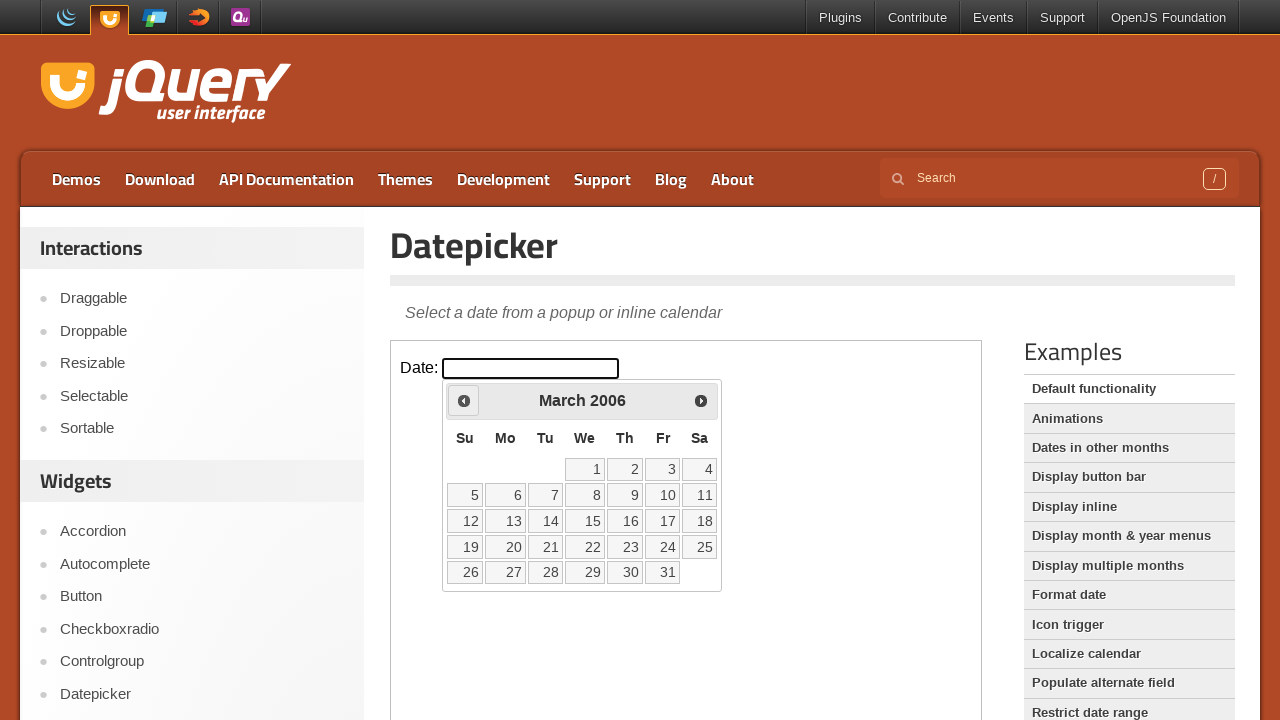

Clicked previous month button (currently at March 2006) at (464, 400) on iframe.demo-frame >> internal:control=enter-frame >> #ui-datepicker-div .ui-date
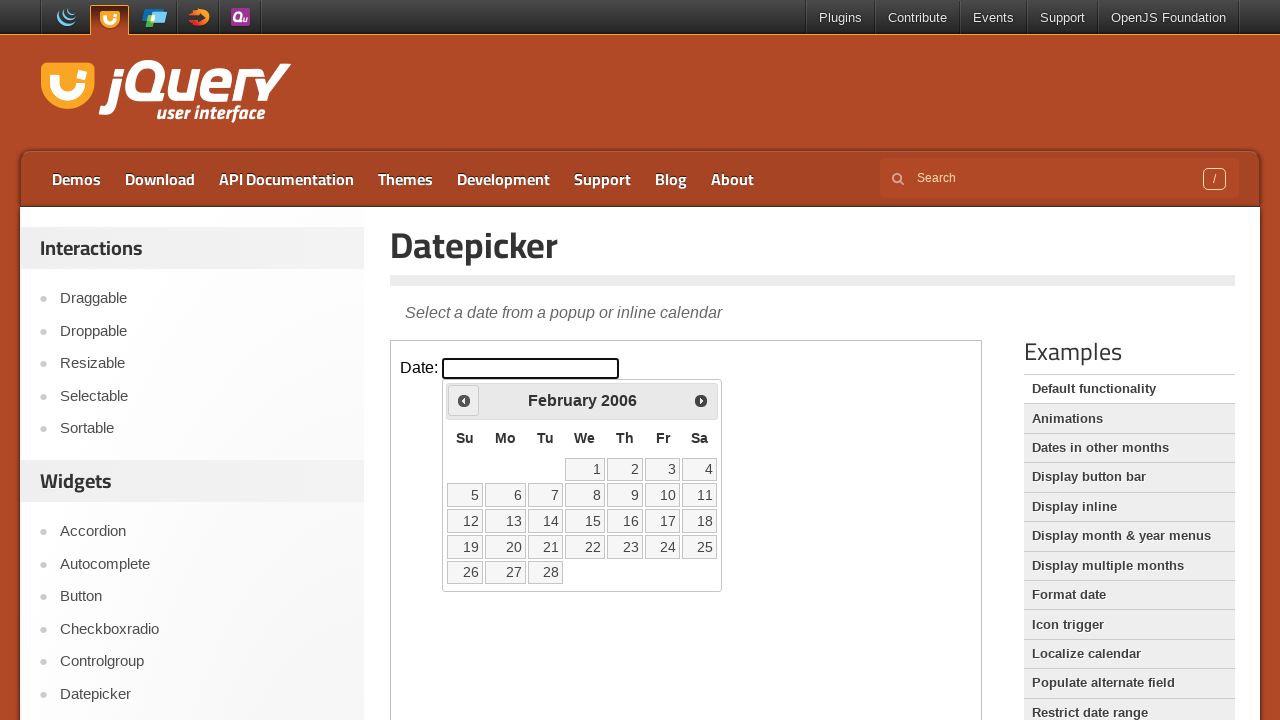

Waited 200ms for calendar to update
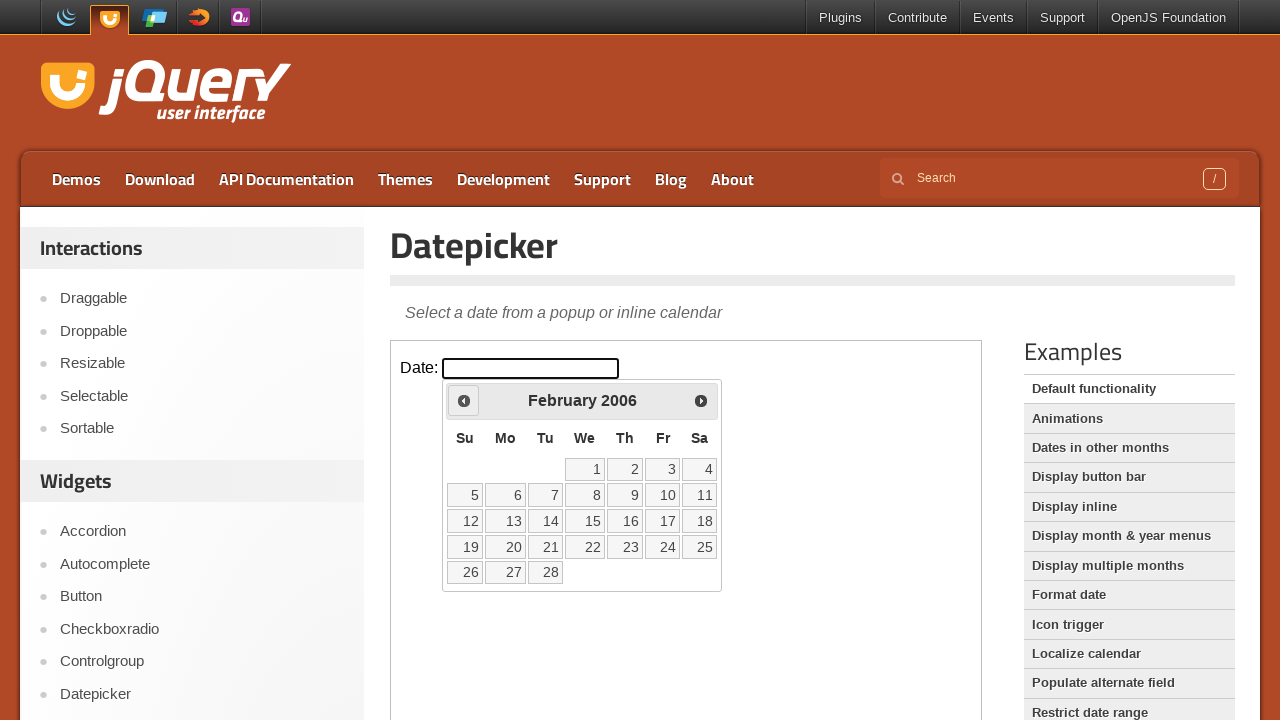

Clicked previous month button (currently at February 2006) at (464, 400) on iframe.demo-frame >> internal:control=enter-frame >> #ui-datepicker-div .ui-date
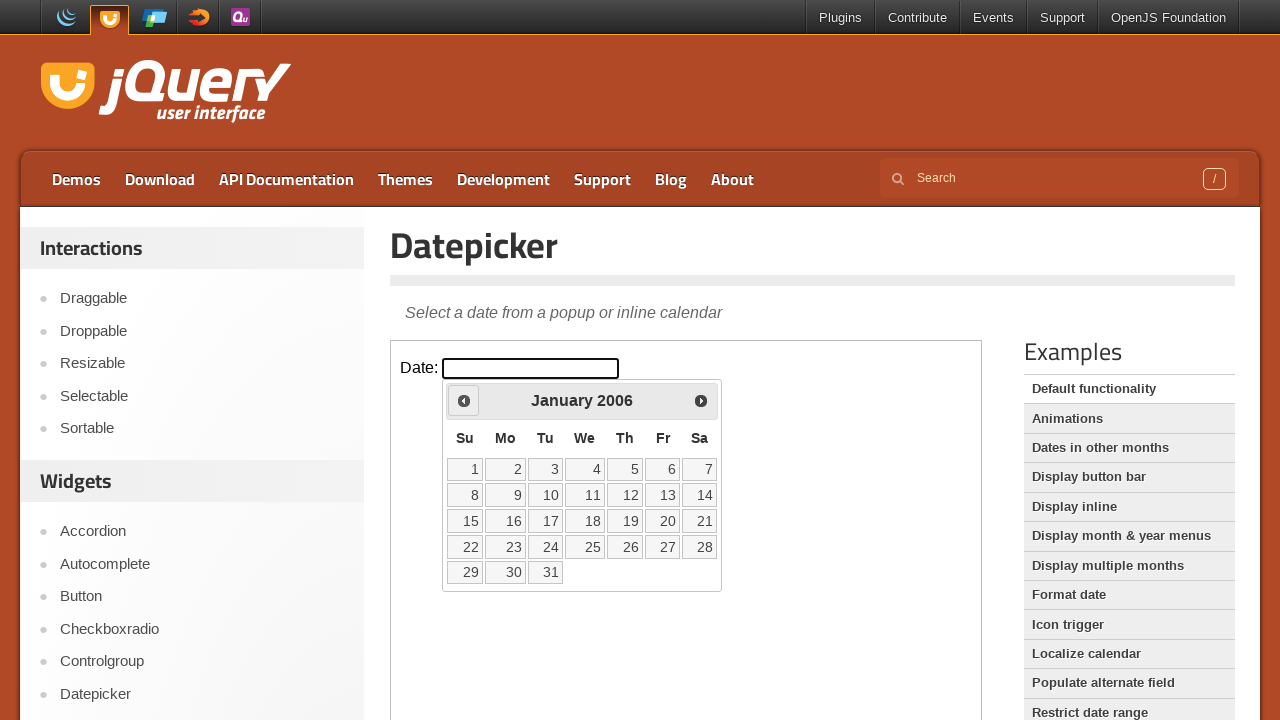

Waited 200ms for calendar to update
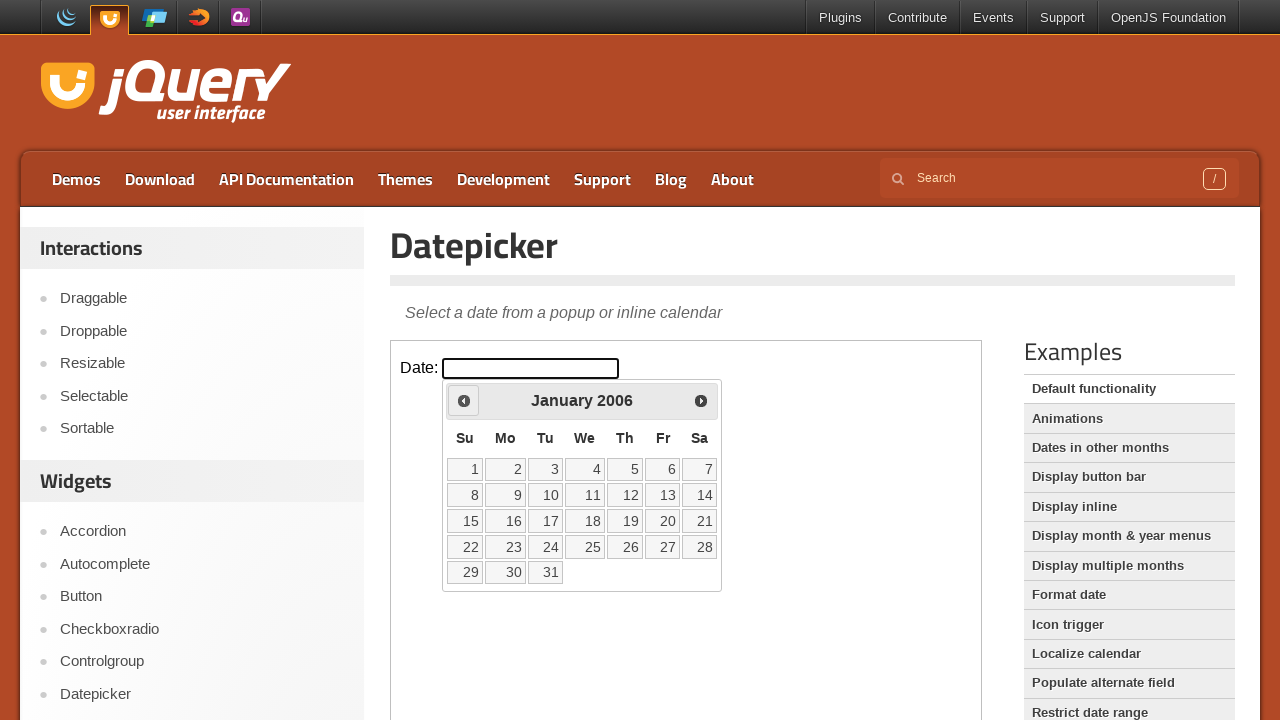

Clicked previous month button (currently at January 2006) at (464, 400) on iframe.demo-frame >> internal:control=enter-frame >> #ui-datepicker-div .ui-date
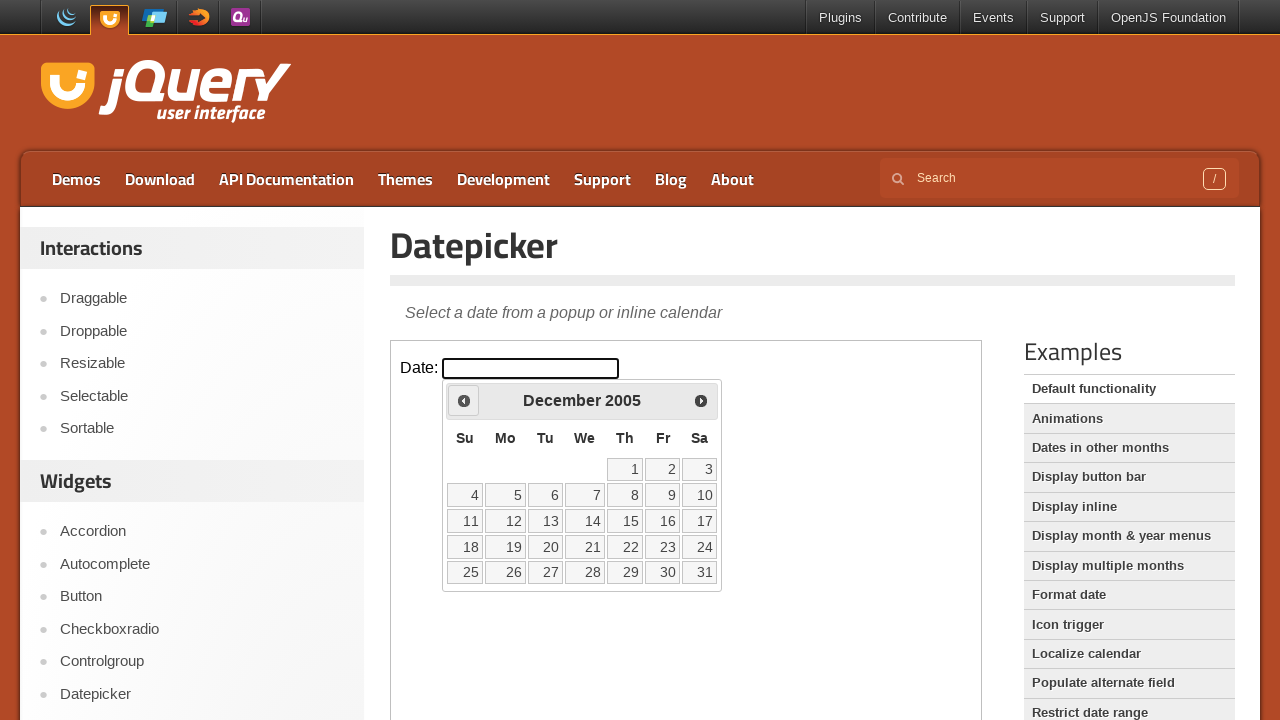

Waited 200ms for calendar to update
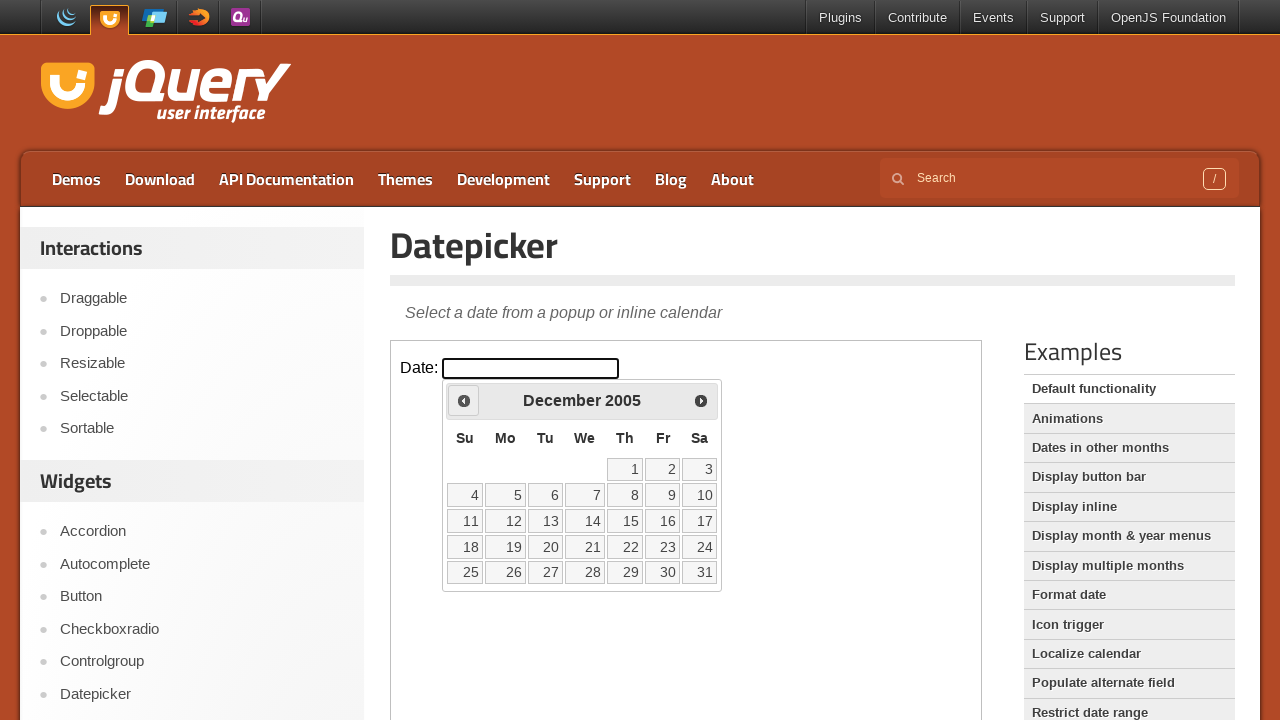

Clicked previous month button (currently at December 2005) at (464, 400) on iframe.demo-frame >> internal:control=enter-frame >> #ui-datepicker-div .ui-date
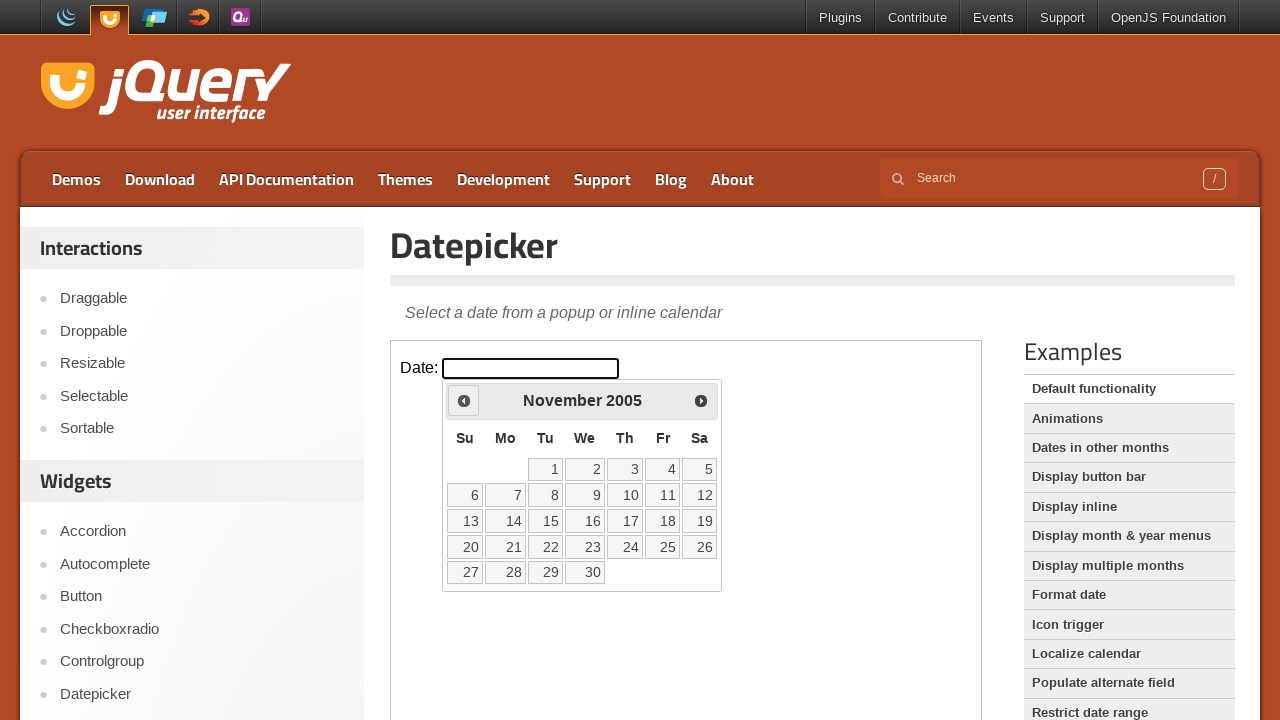

Waited 200ms for calendar to update
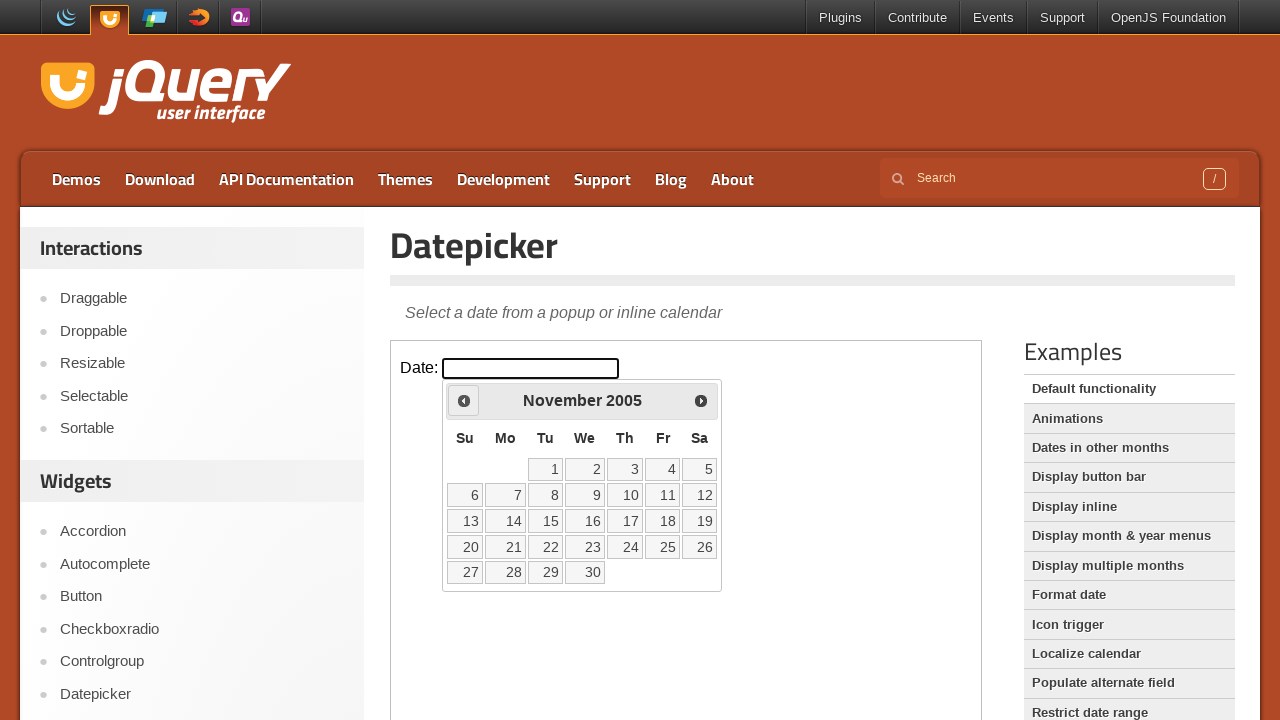

Clicked previous month button (currently at November 2005) at (464, 400) on iframe.demo-frame >> internal:control=enter-frame >> #ui-datepicker-div .ui-date
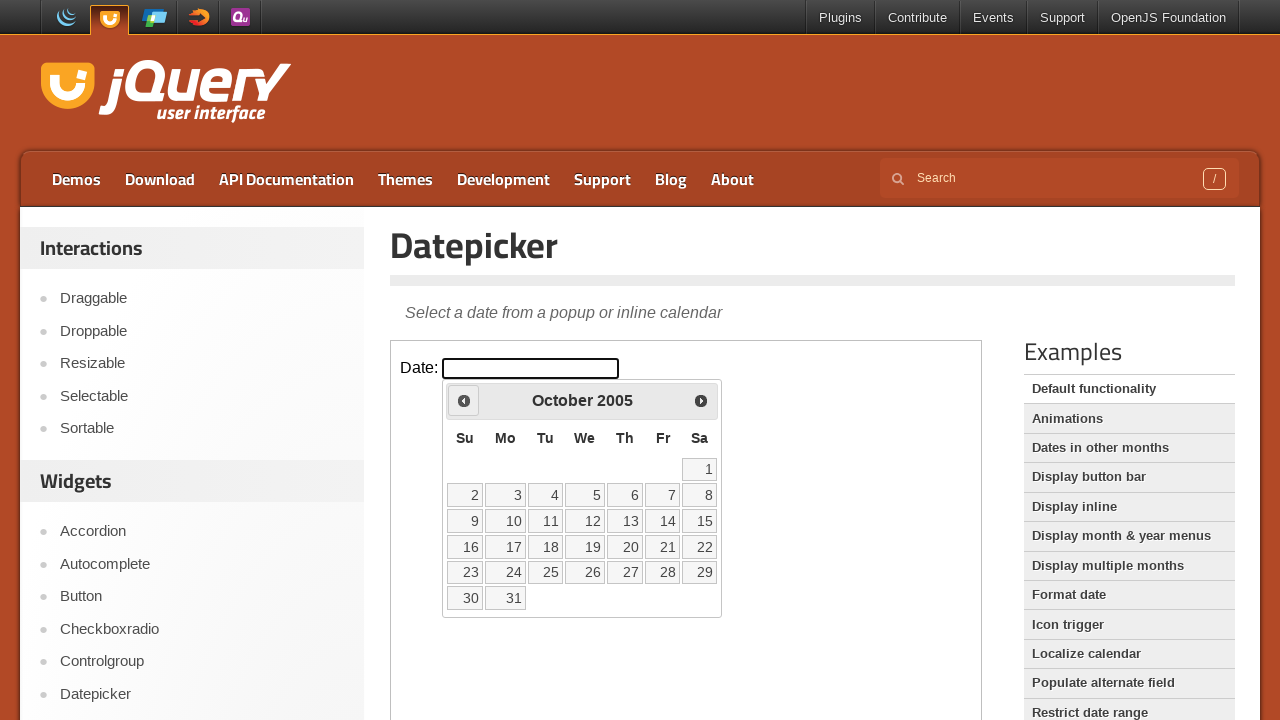

Waited 200ms for calendar to update
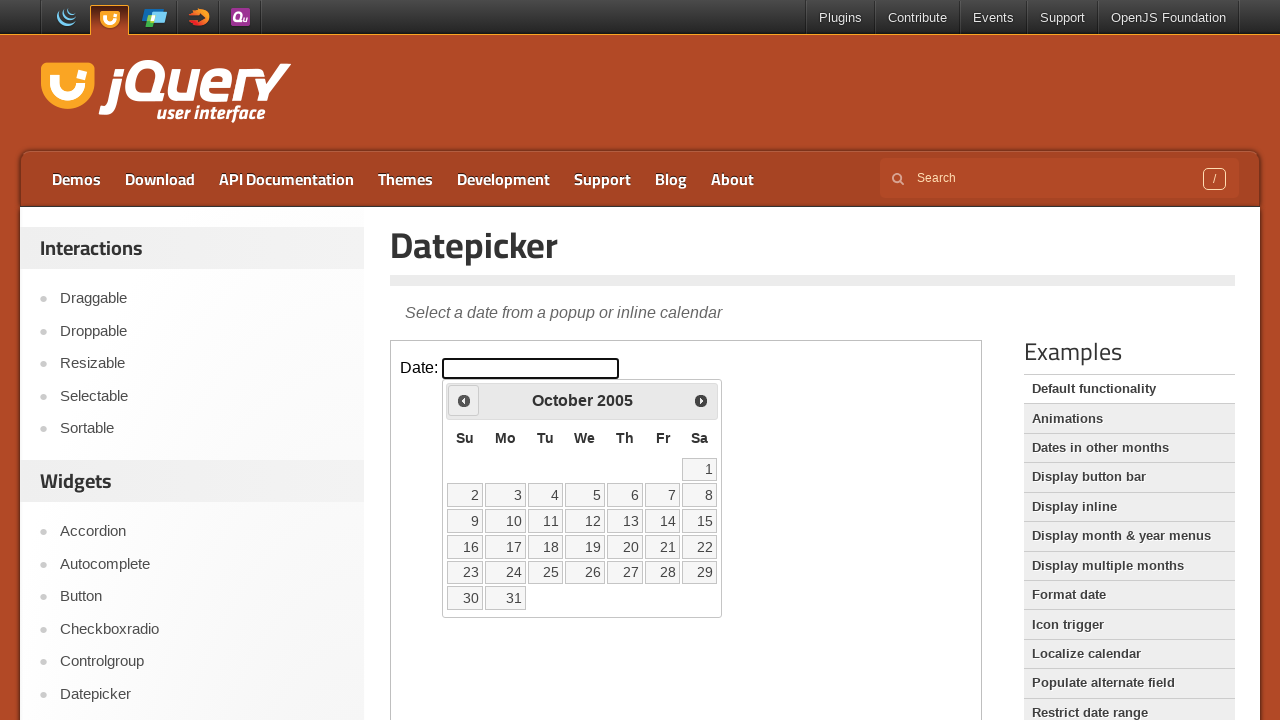

Clicked previous month button (currently at October 2005) at (464, 400) on iframe.demo-frame >> internal:control=enter-frame >> #ui-datepicker-div .ui-date
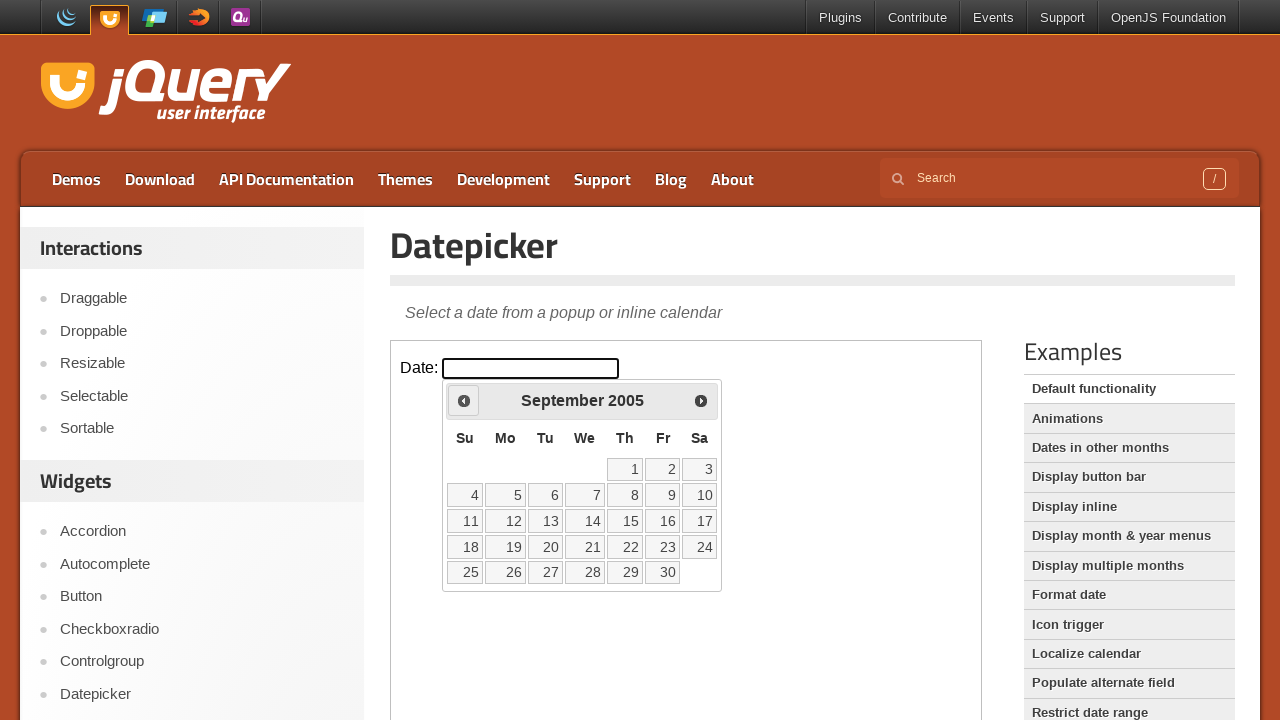

Waited 200ms for calendar to update
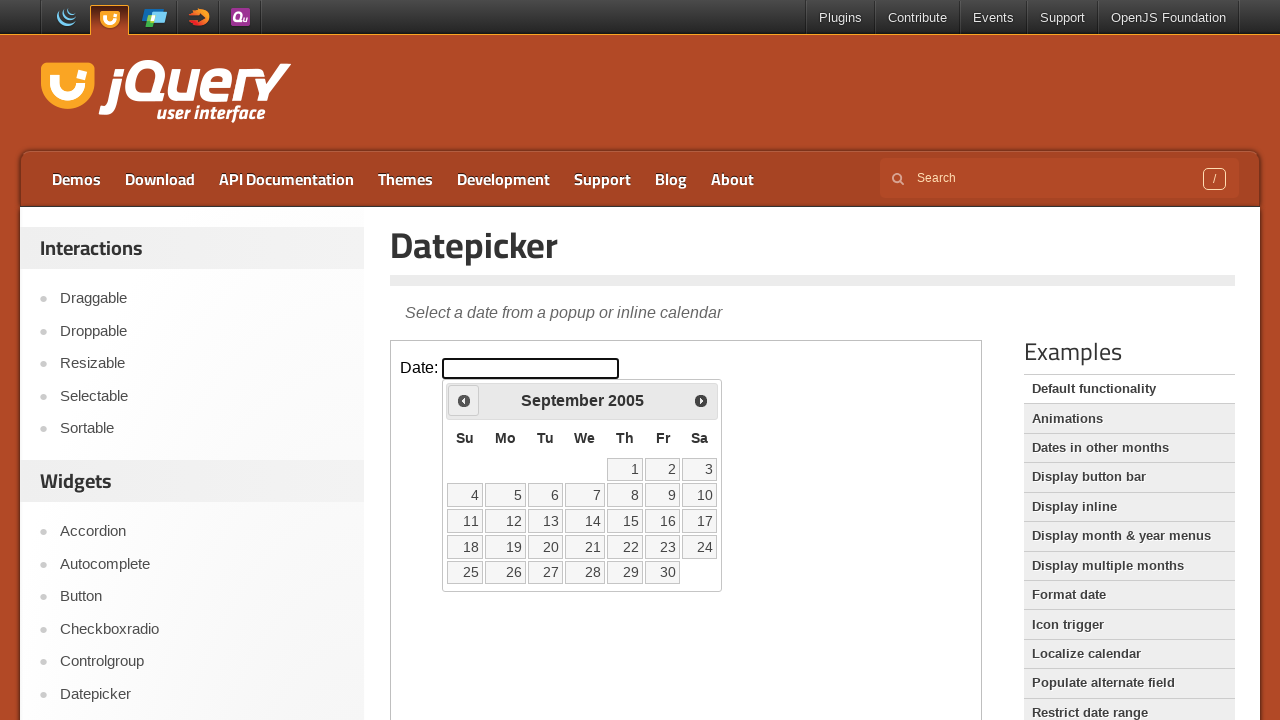

Clicked previous month button (currently at September 2005) at (464, 400) on iframe.demo-frame >> internal:control=enter-frame >> #ui-datepicker-div .ui-date
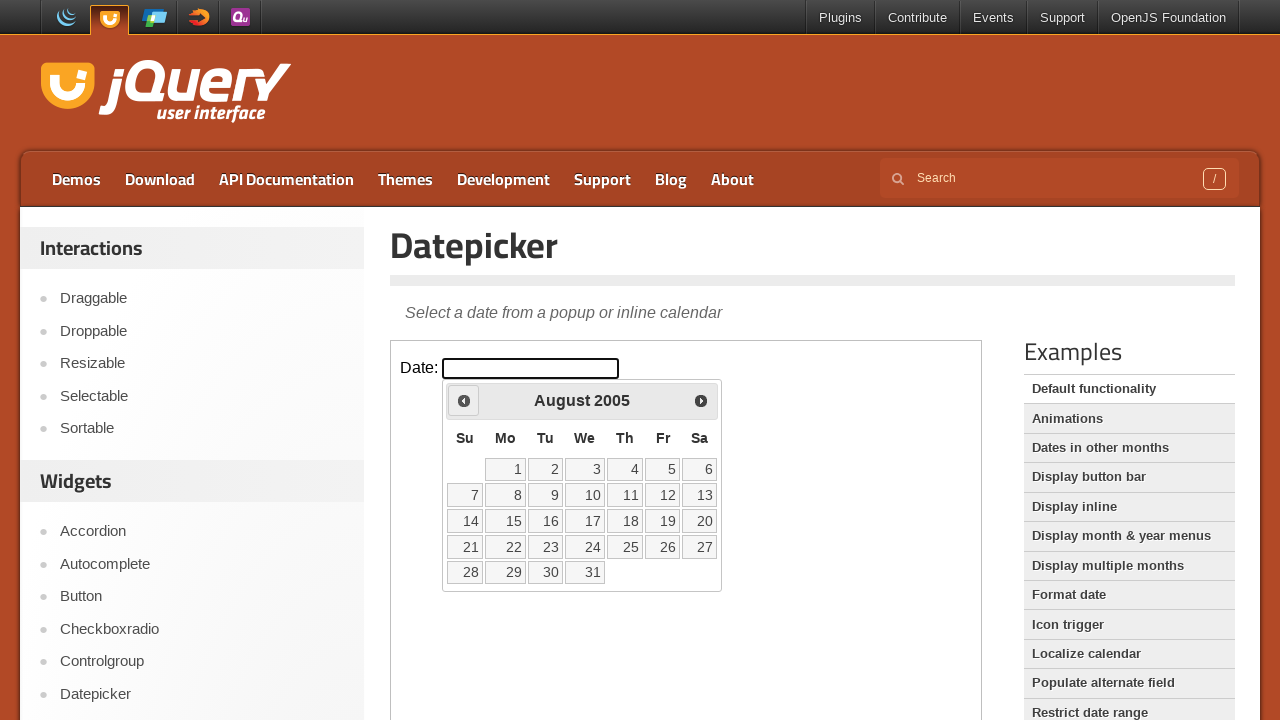

Waited 200ms for calendar to update
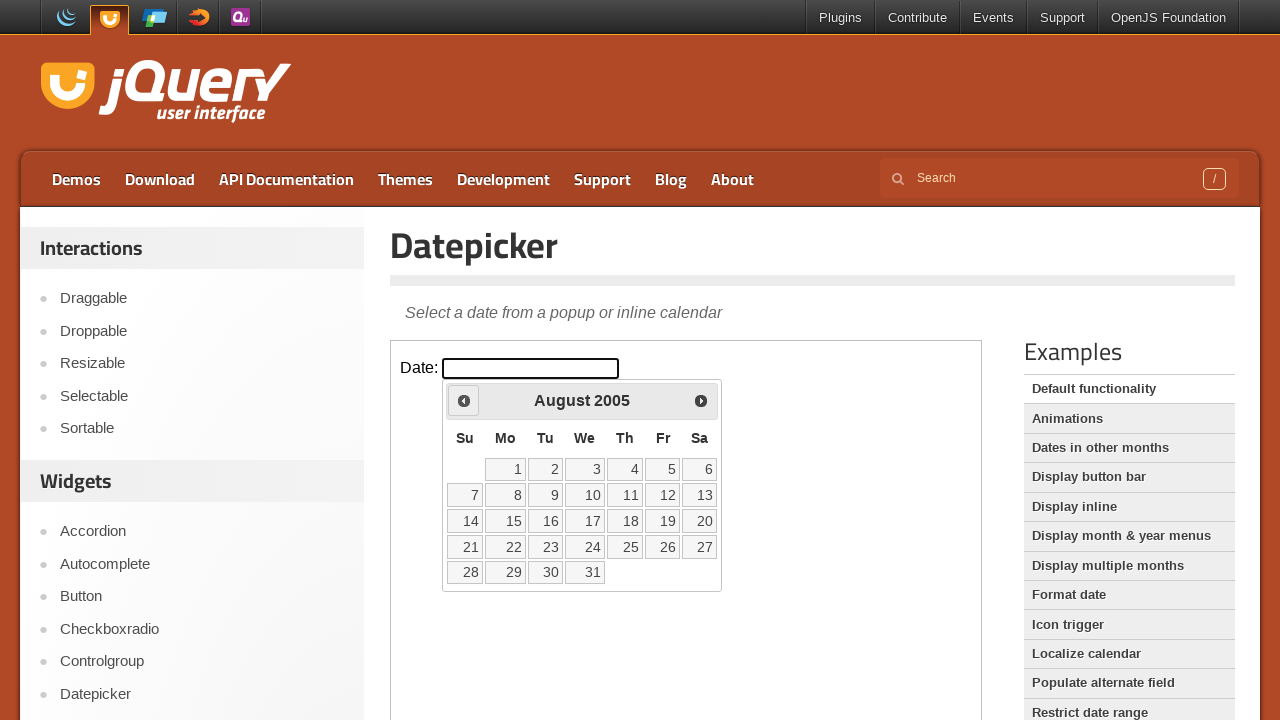

Clicked previous month button (currently at August 2005) at (464, 400) on iframe.demo-frame >> internal:control=enter-frame >> #ui-datepicker-div .ui-date
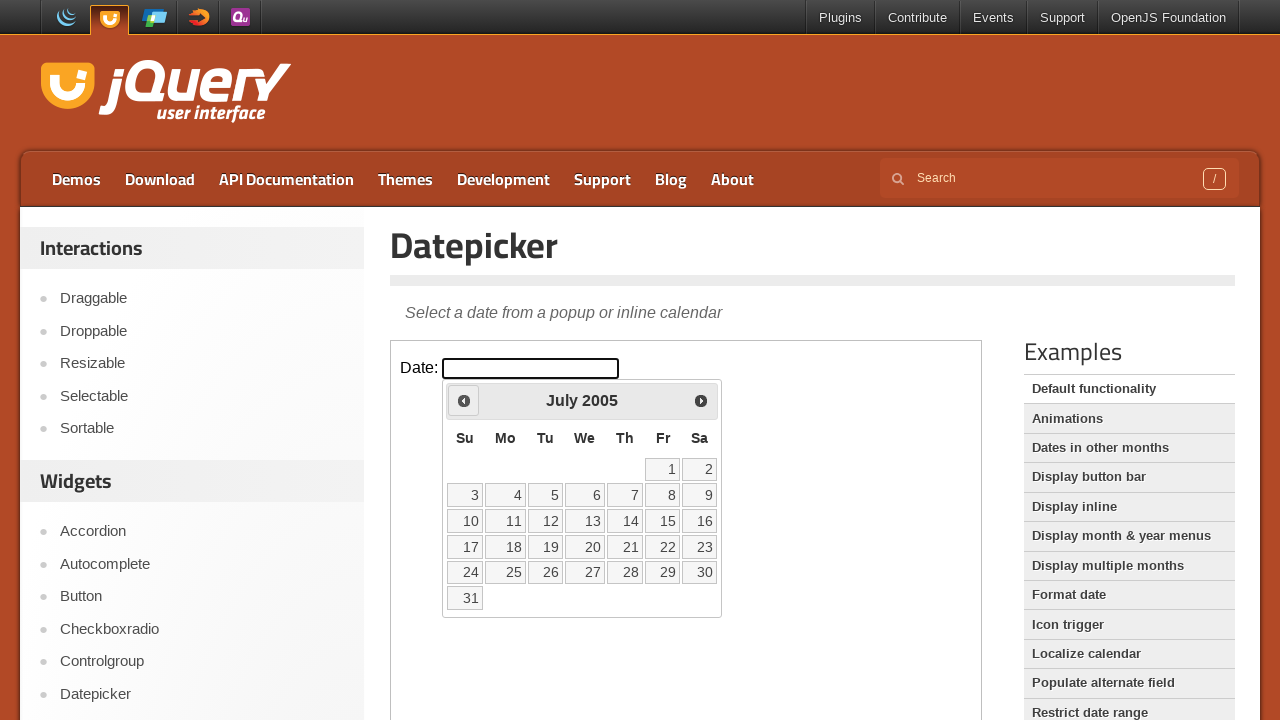

Waited 200ms for calendar to update
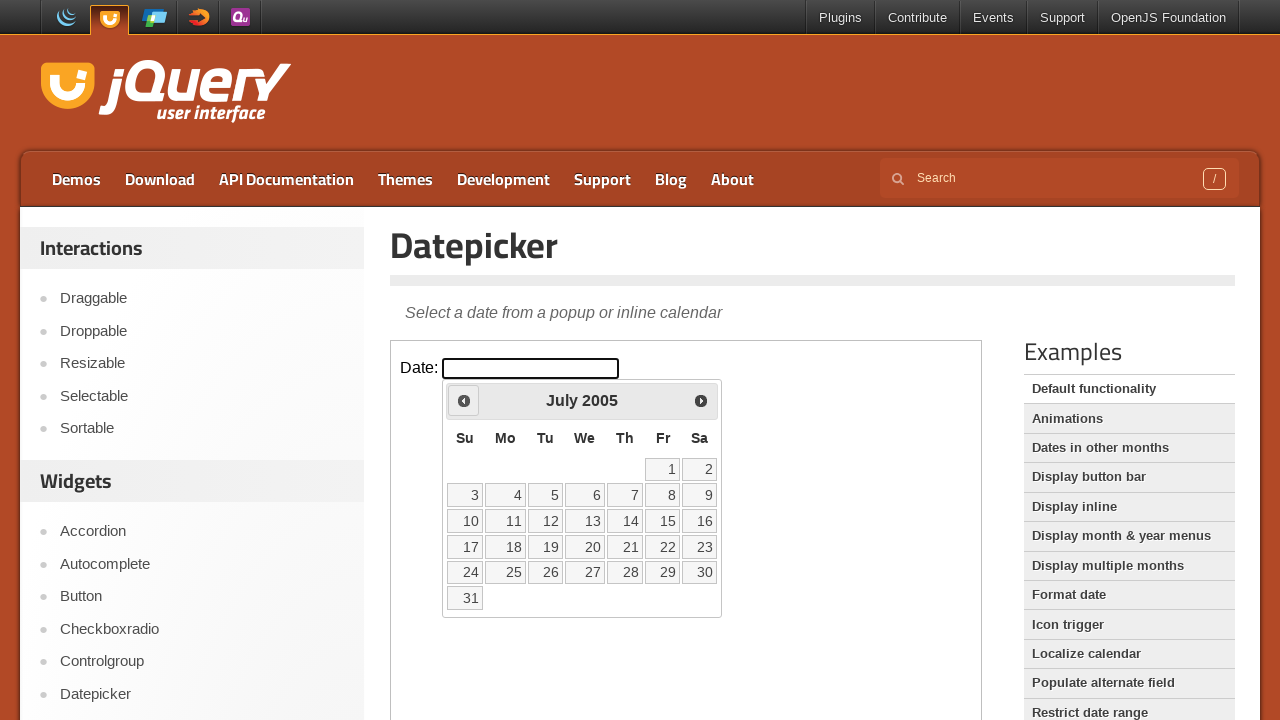

Clicked previous month button (currently at July 2005) at (464, 400) on iframe.demo-frame >> internal:control=enter-frame >> #ui-datepicker-div .ui-date
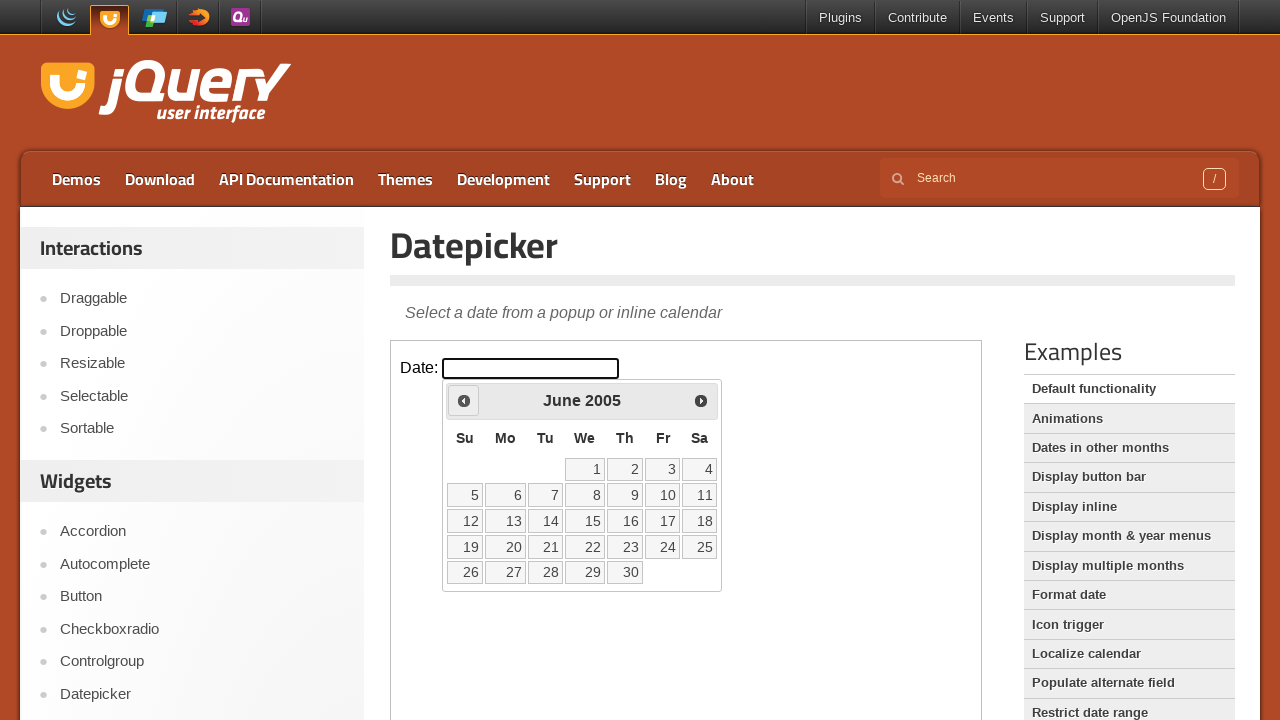

Waited 200ms for calendar to update
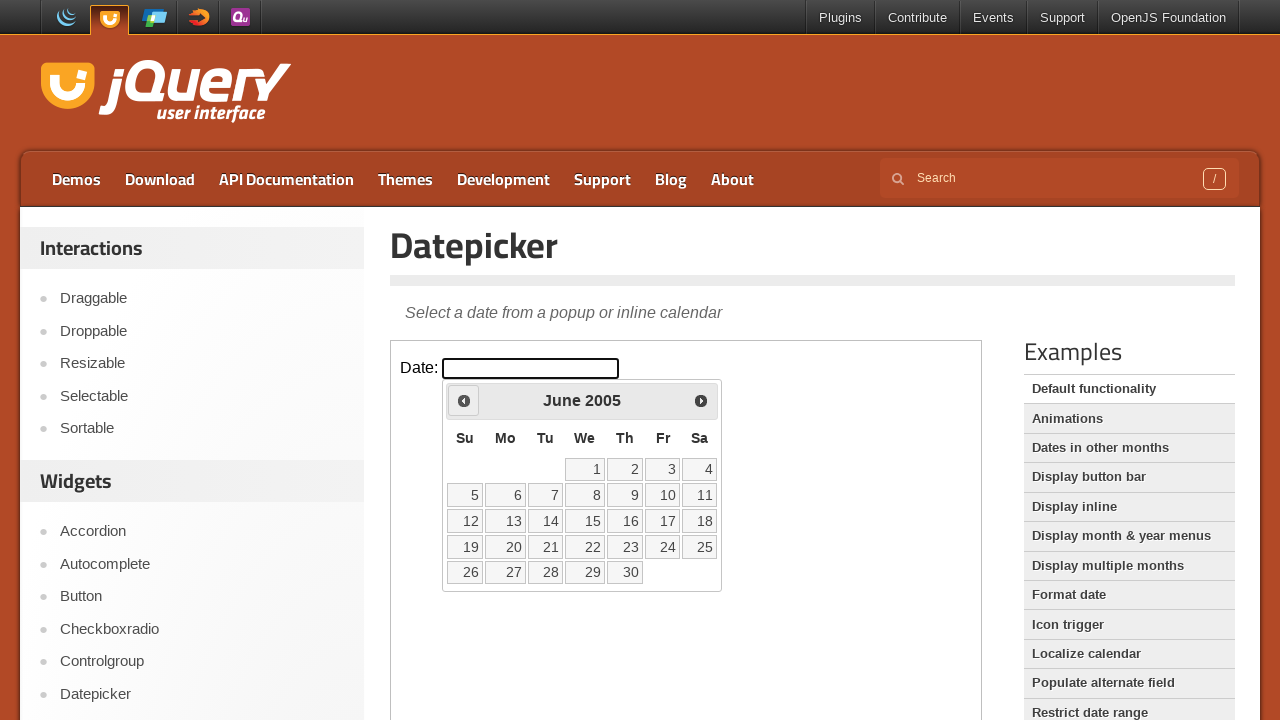

Clicked previous month button (currently at June 2005) at (464, 400) on iframe.demo-frame >> internal:control=enter-frame >> #ui-datepicker-div .ui-date
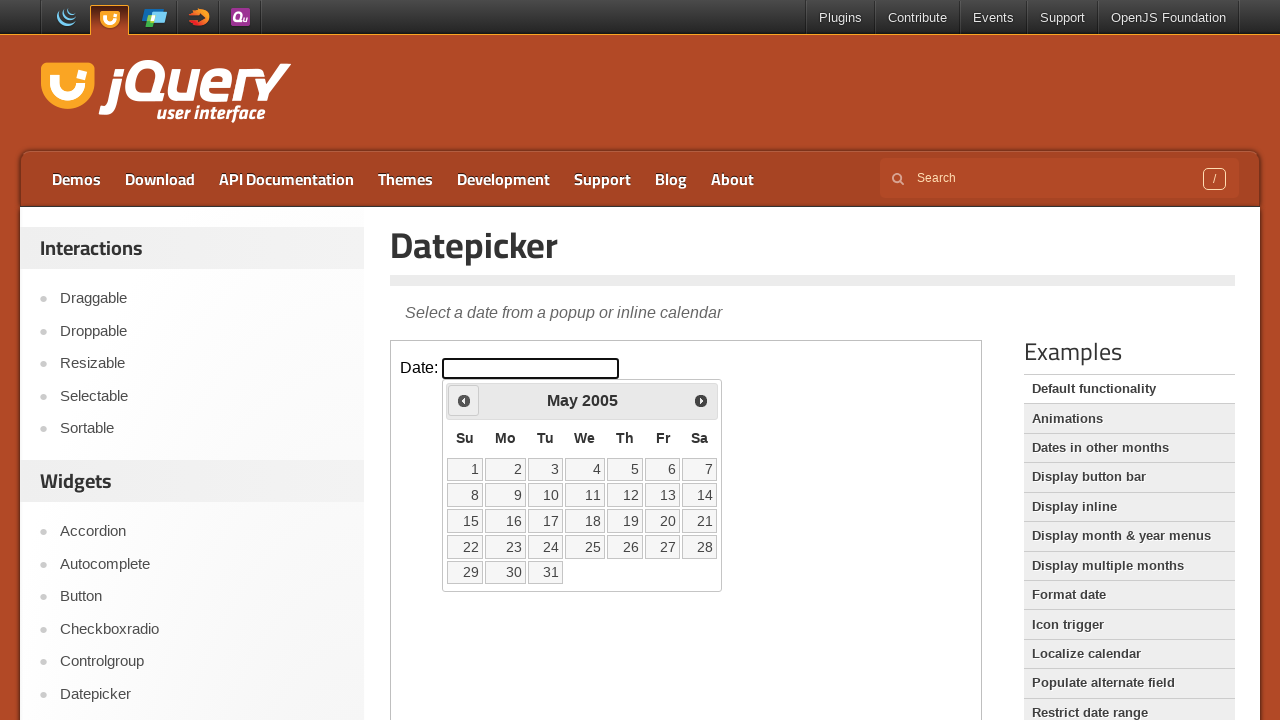

Waited 200ms for calendar to update
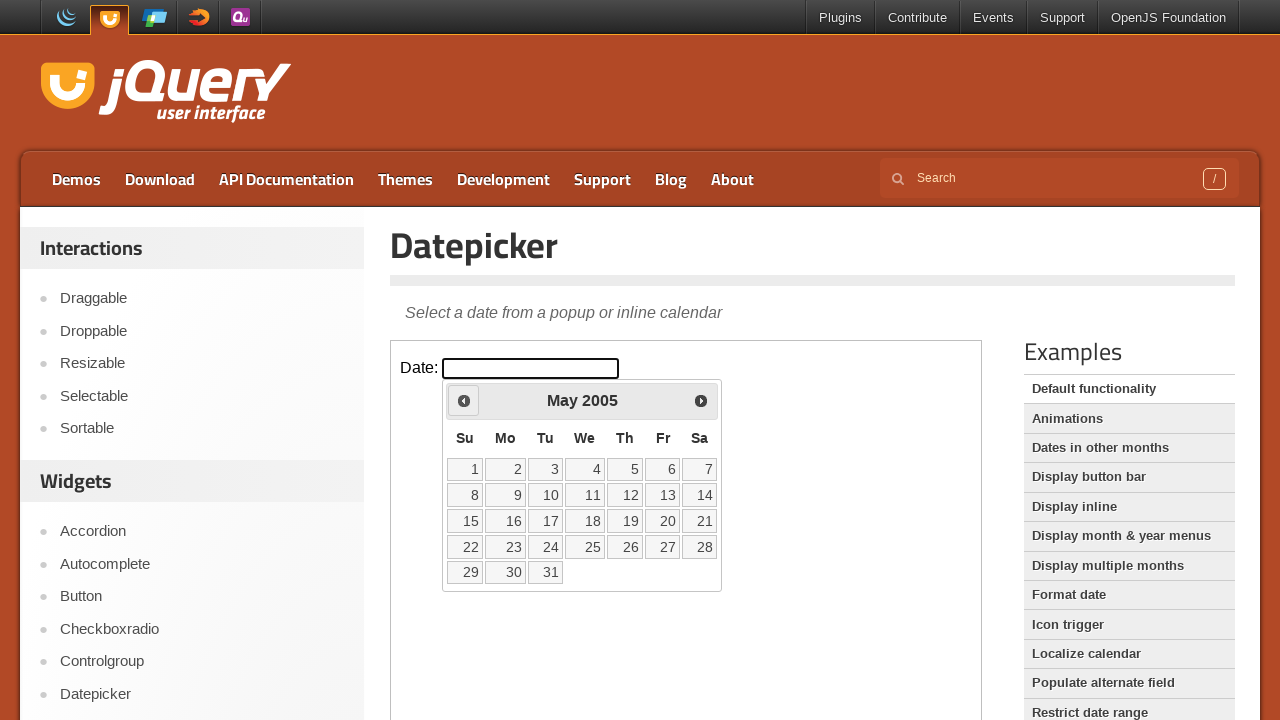

Clicked previous month button (currently at May 2005) at (464, 400) on iframe.demo-frame >> internal:control=enter-frame >> #ui-datepicker-div .ui-date
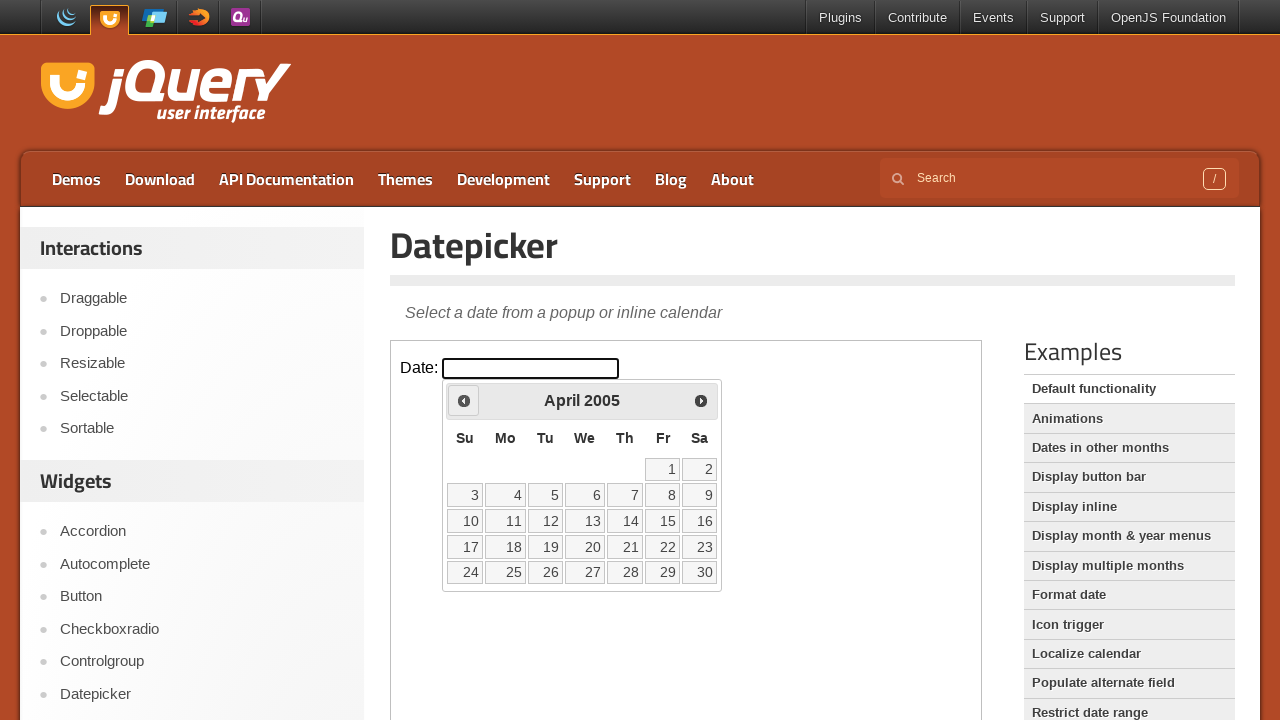

Waited 200ms for calendar to update
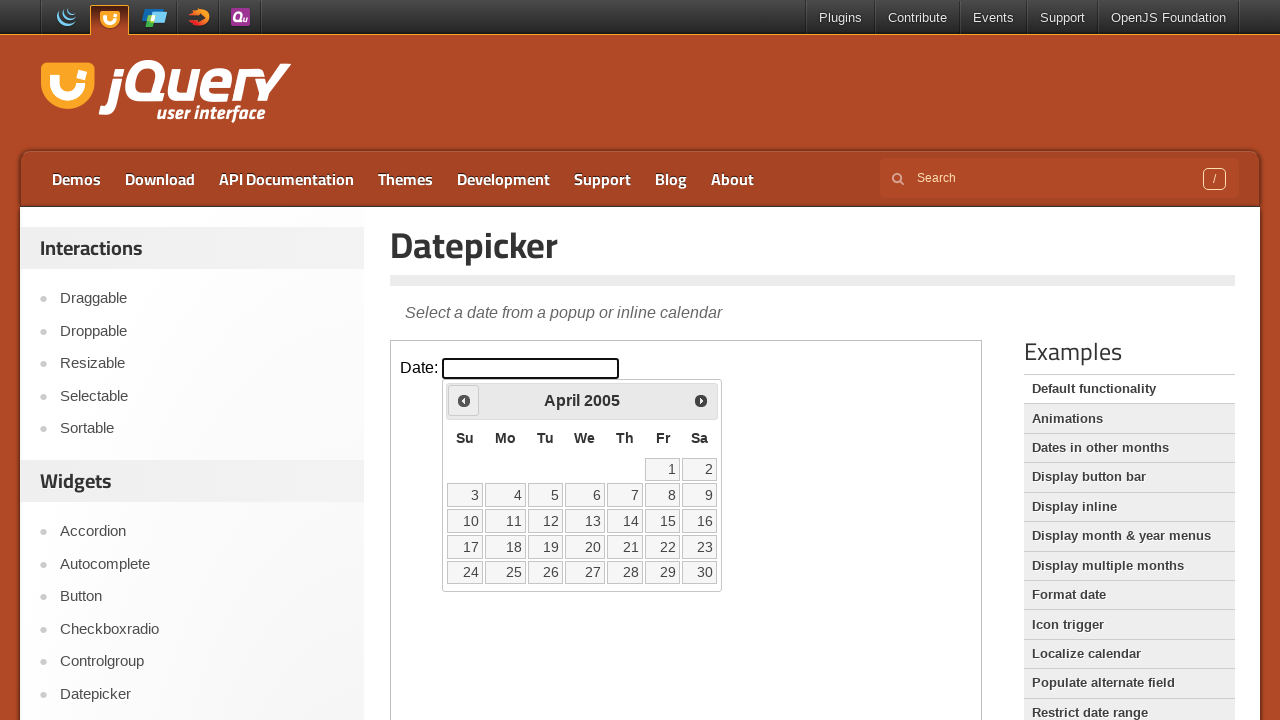

Clicked previous month button (currently at April 2005) at (464, 400) on iframe.demo-frame >> internal:control=enter-frame >> #ui-datepicker-div .ui-date
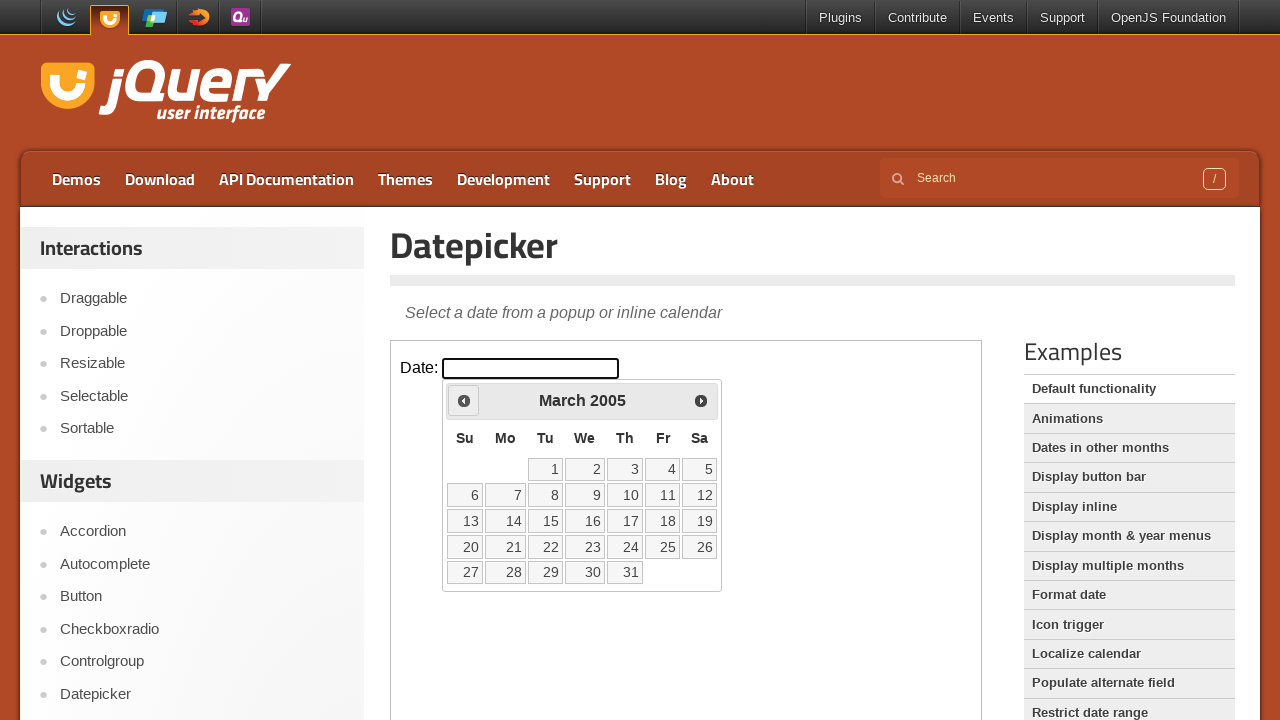

Waited 200ms for calendar to update
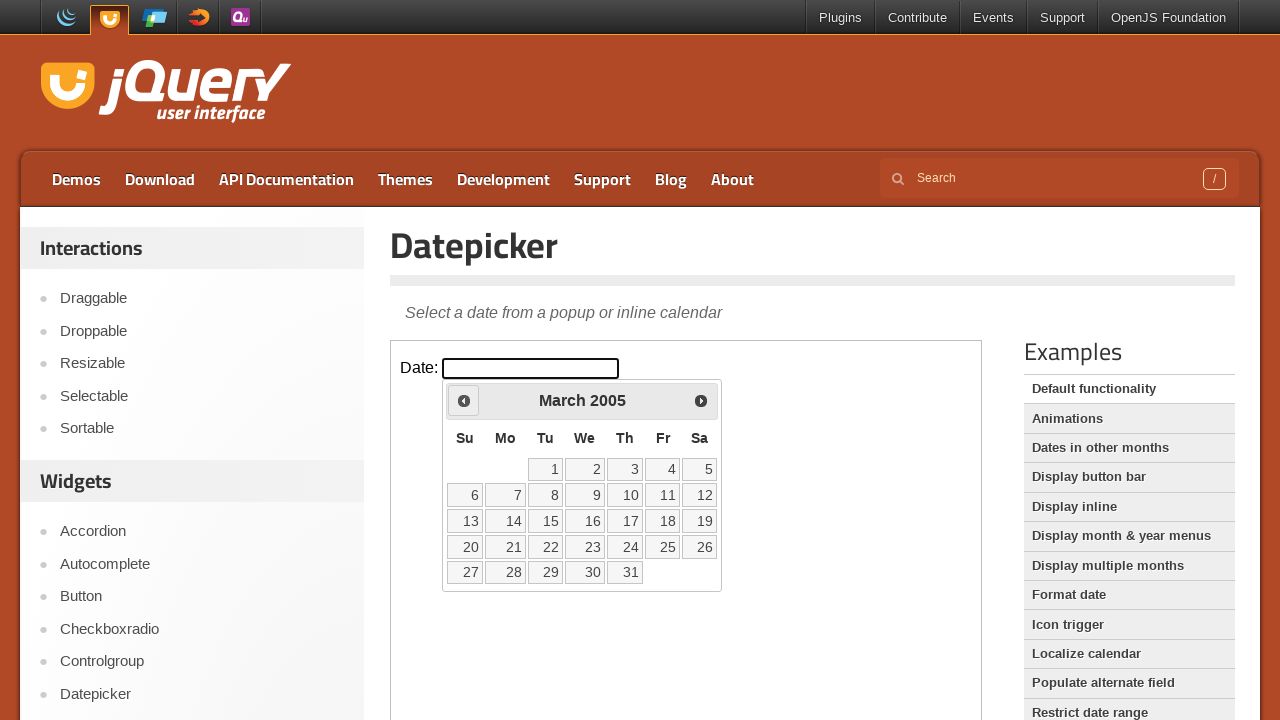

Clicked previous month button (currently at March 2005) at (464, 400) on iframe.demo-frame >> internal:control=enter-frame >> #ui-datepicker-div .ui-date
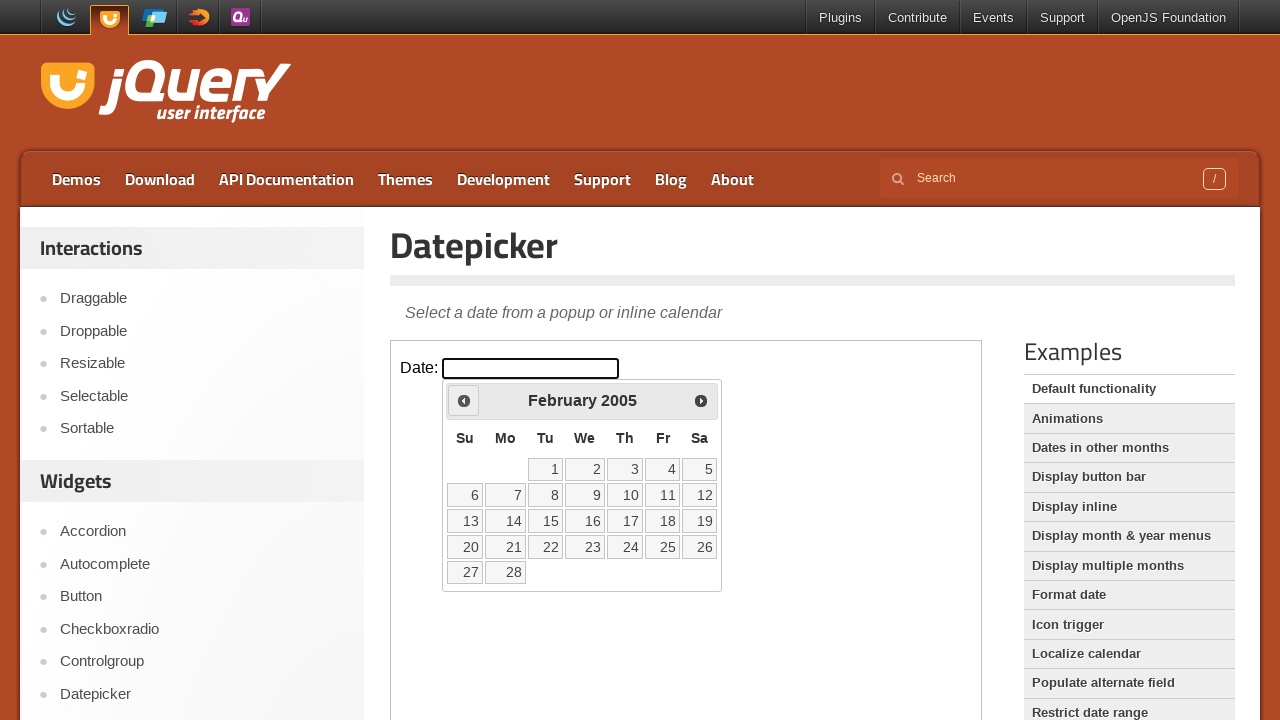

Waited 200ms for calendar to update
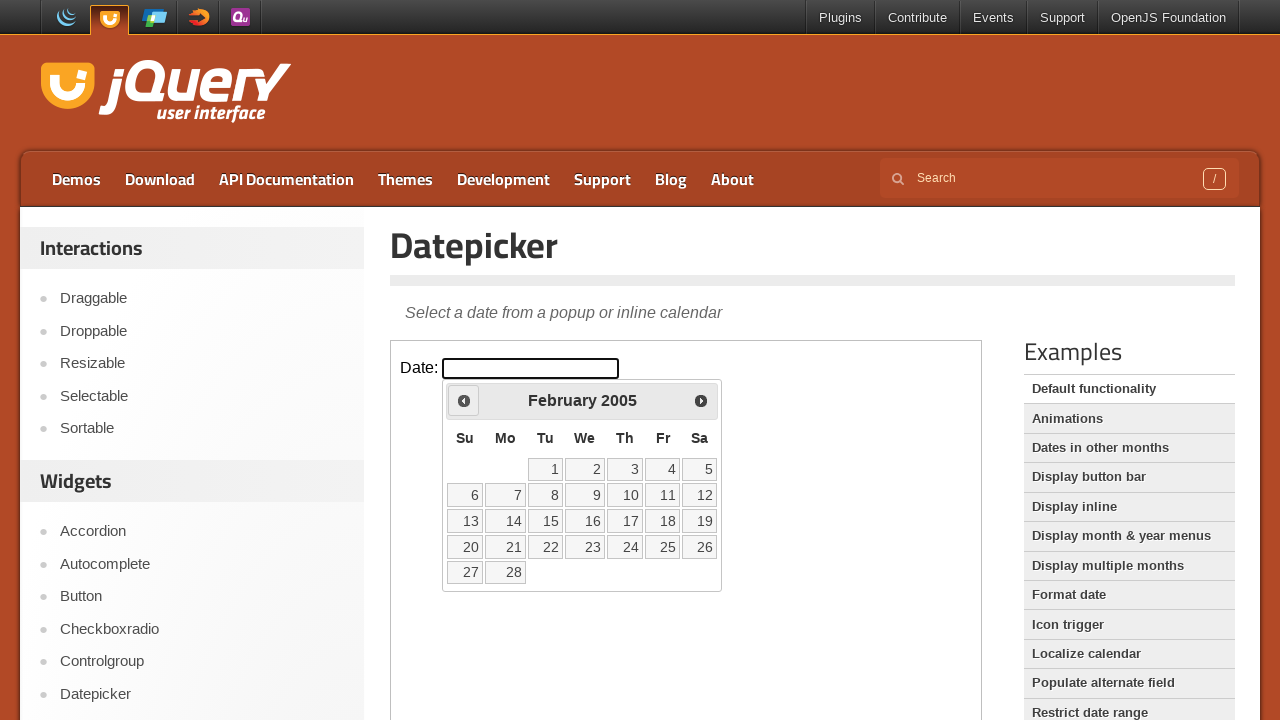

Clicked previous month button (currently at February 2005) at (464, 400) on iframe.demo-frame >> internal:control=enter-frame >> #ui-datepicker-div .ui-date
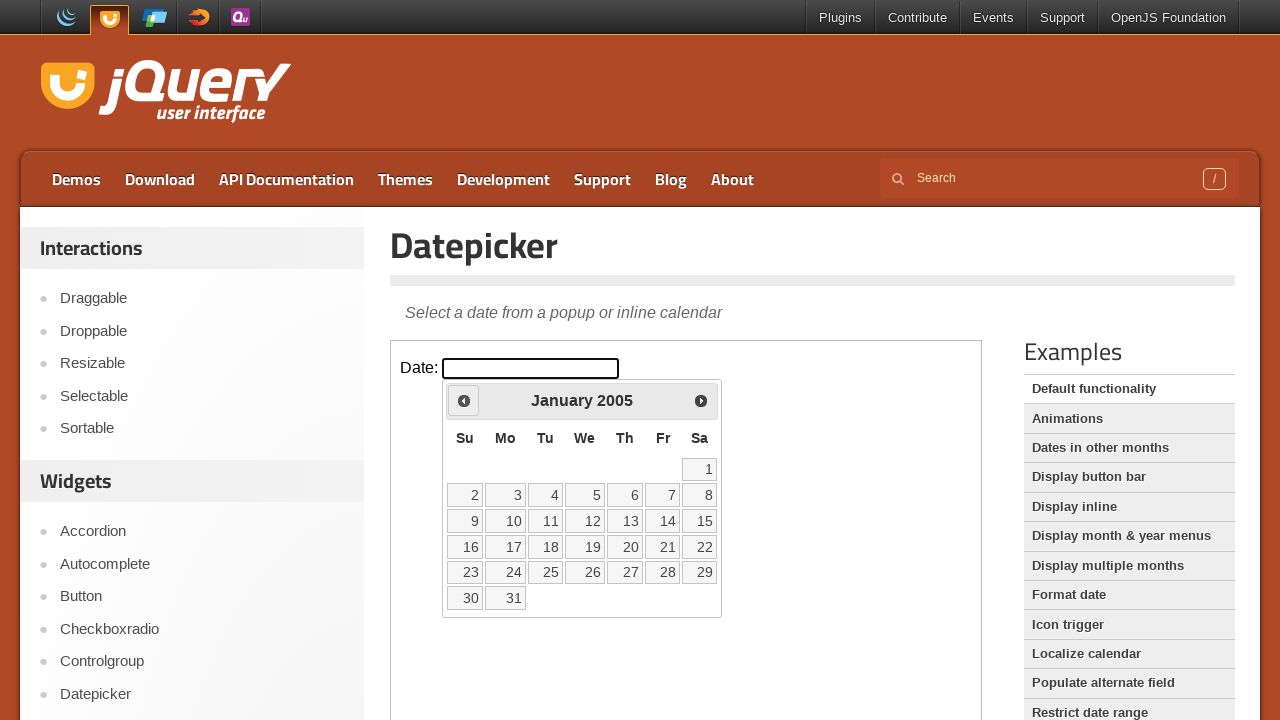

Waited 200ms for calendar to update
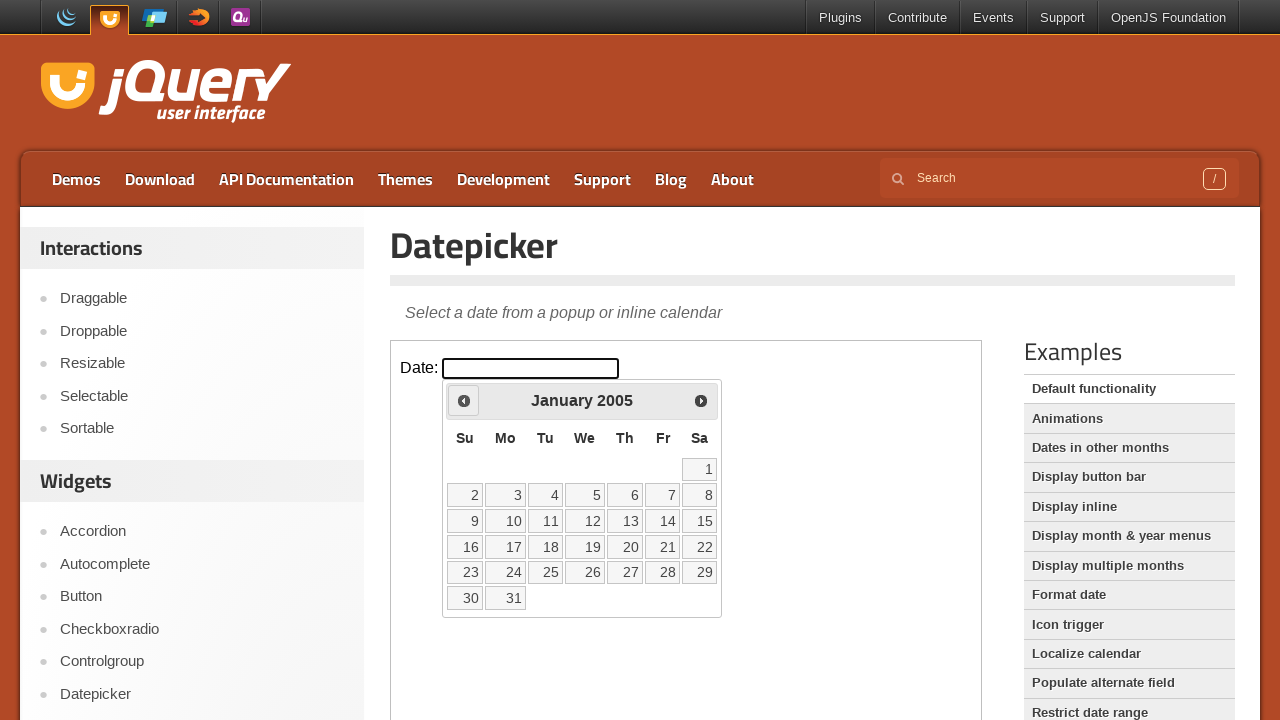

Clicked previous month button (currently at January 2005) at (464, 400) on iframe.demo-frame >> internal:control=enter-frame >> #ui-datepicker-div .ui-date
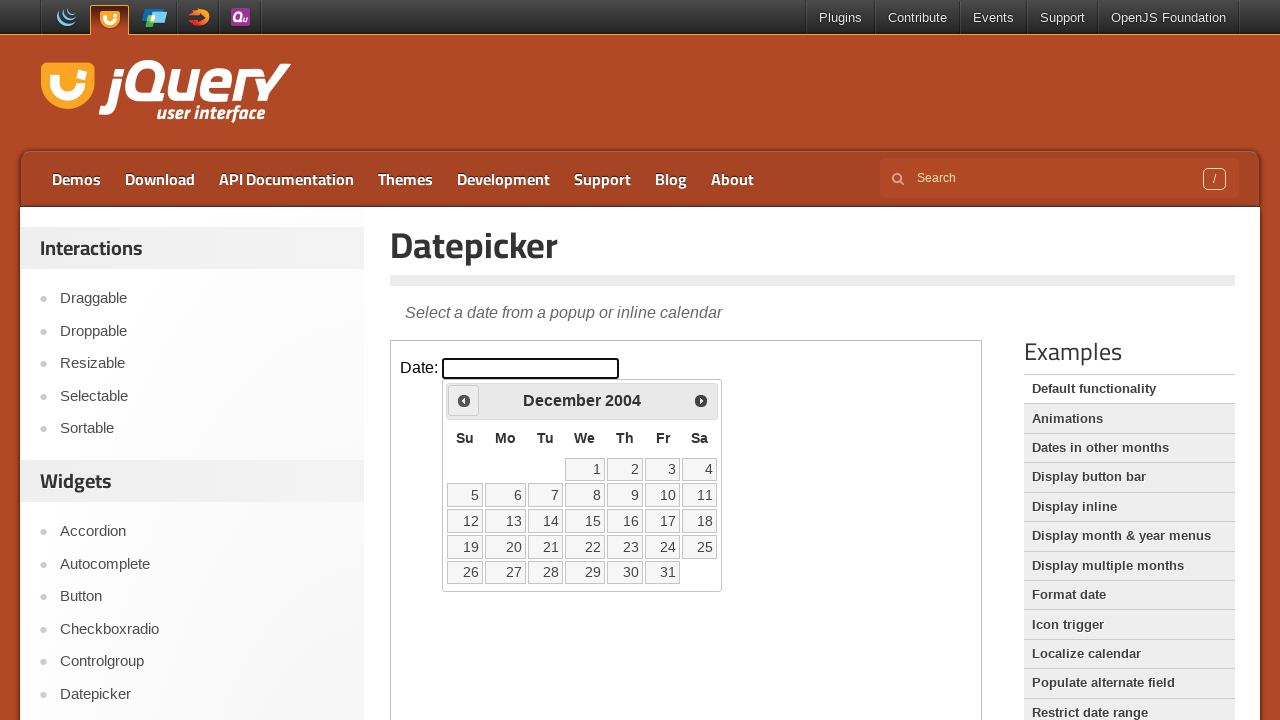

Waited 200ms for calendar to update
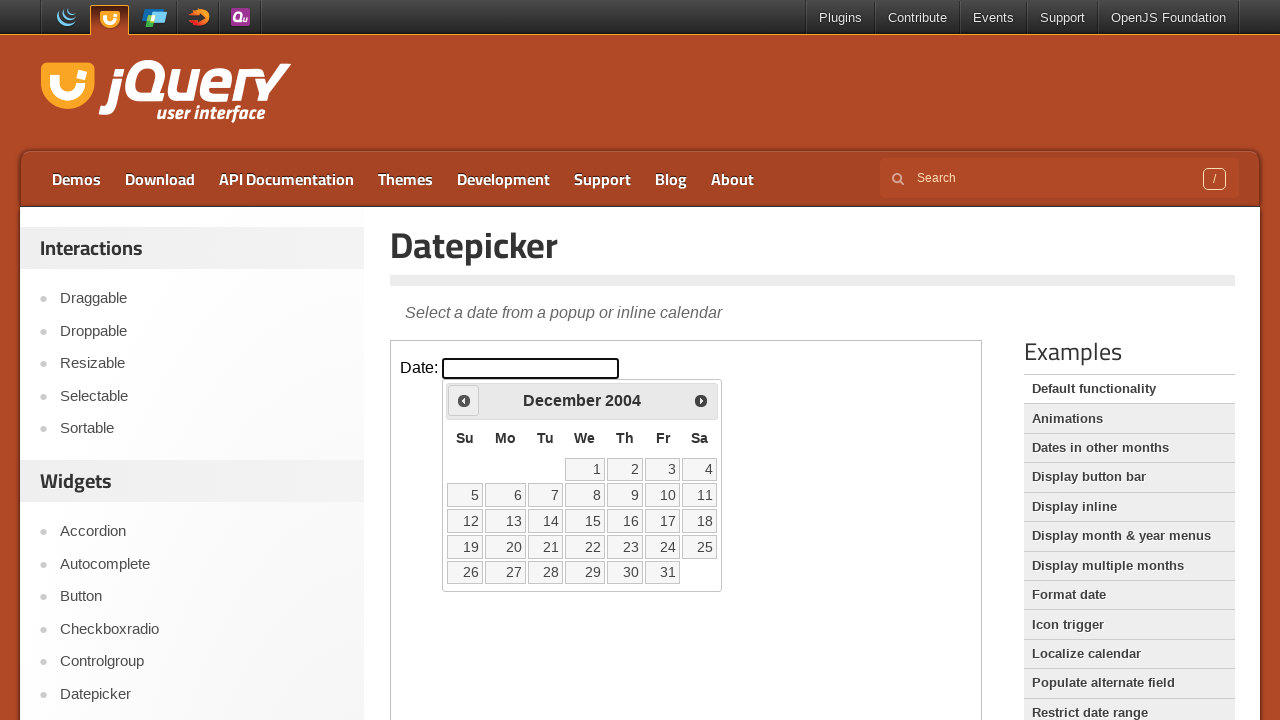

Clicked previous month button (currently at December 2004) at (464, 400) on iframe.demo-frame >> internal:control=enter-frame >> #ui-datepicker-div .ui-date
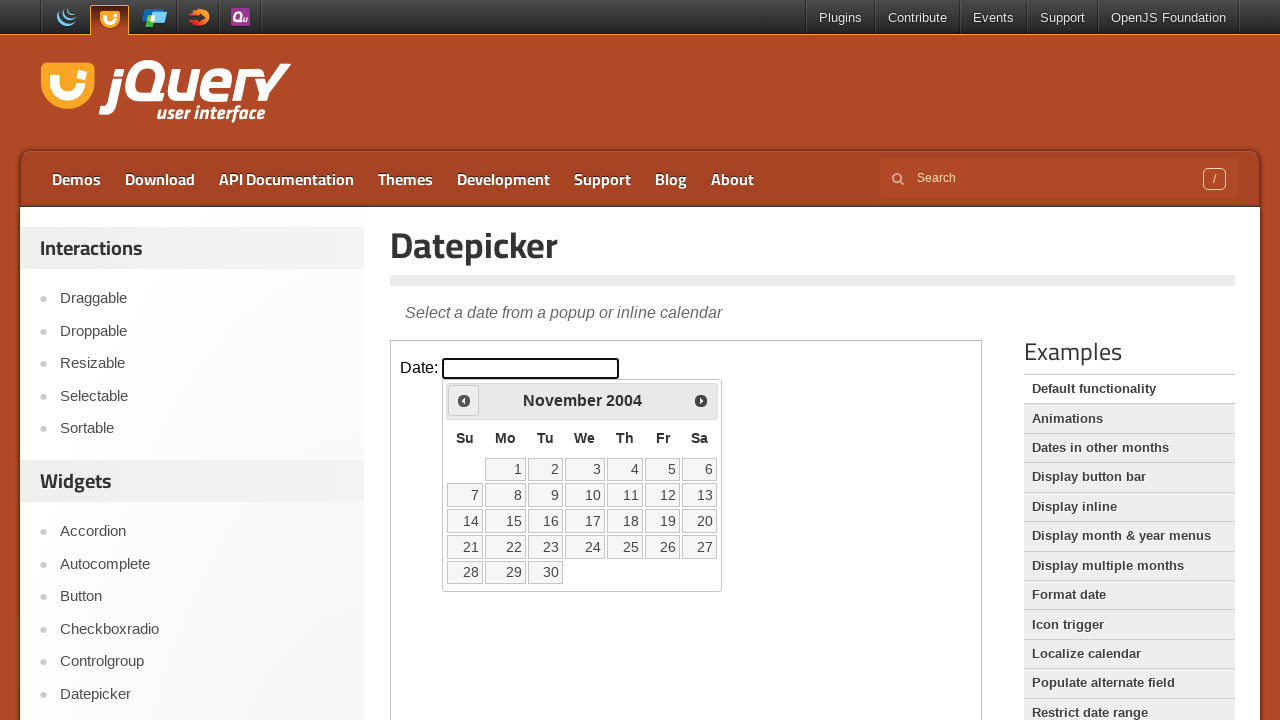

Waited 200ms for calendar to update
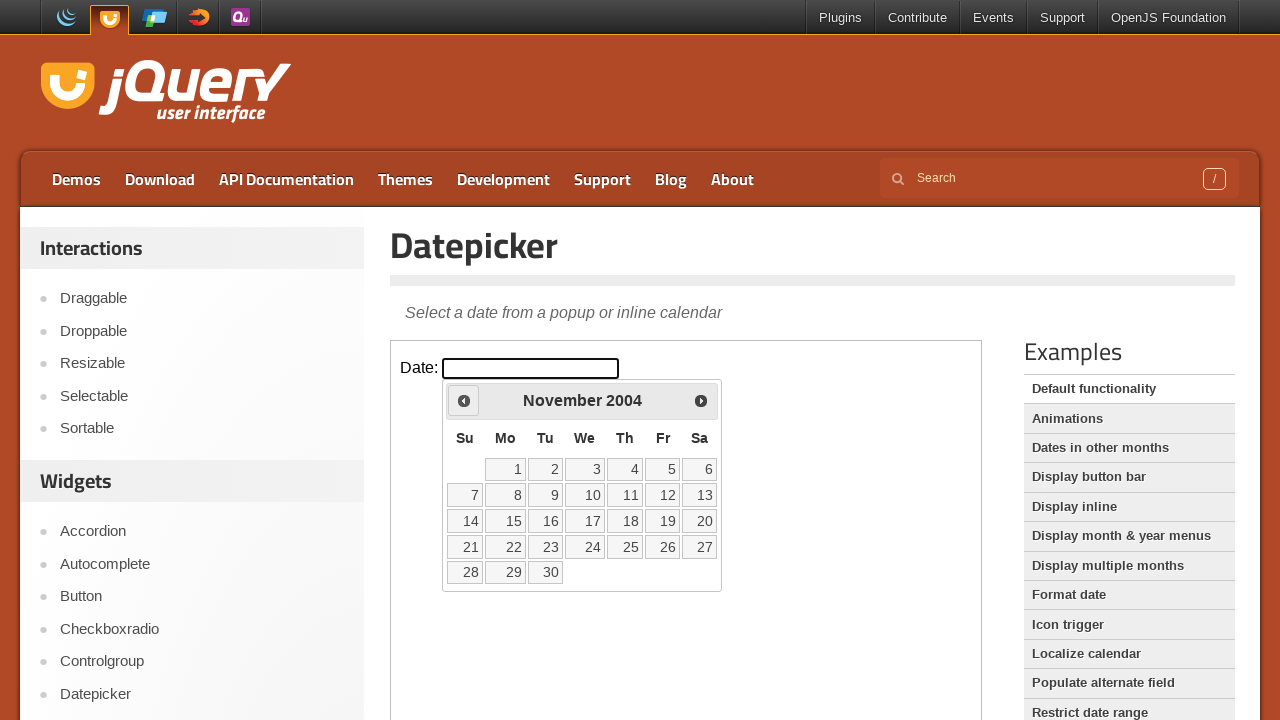

Clicked previous month button (currently at November 2004) at (464, 400) on iframe.demo-frame >> internal:control=enter-frame >> #ui-datepicker-div .ui-date
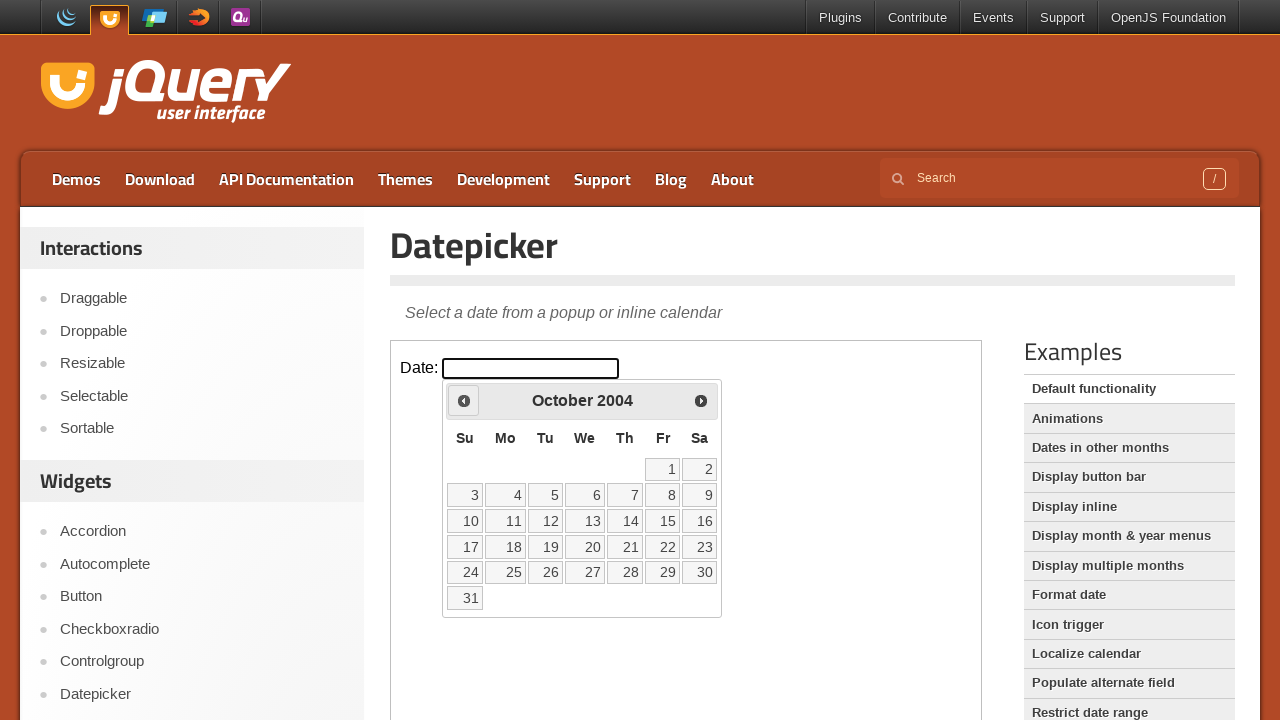

Waited 200ms for calendar to update
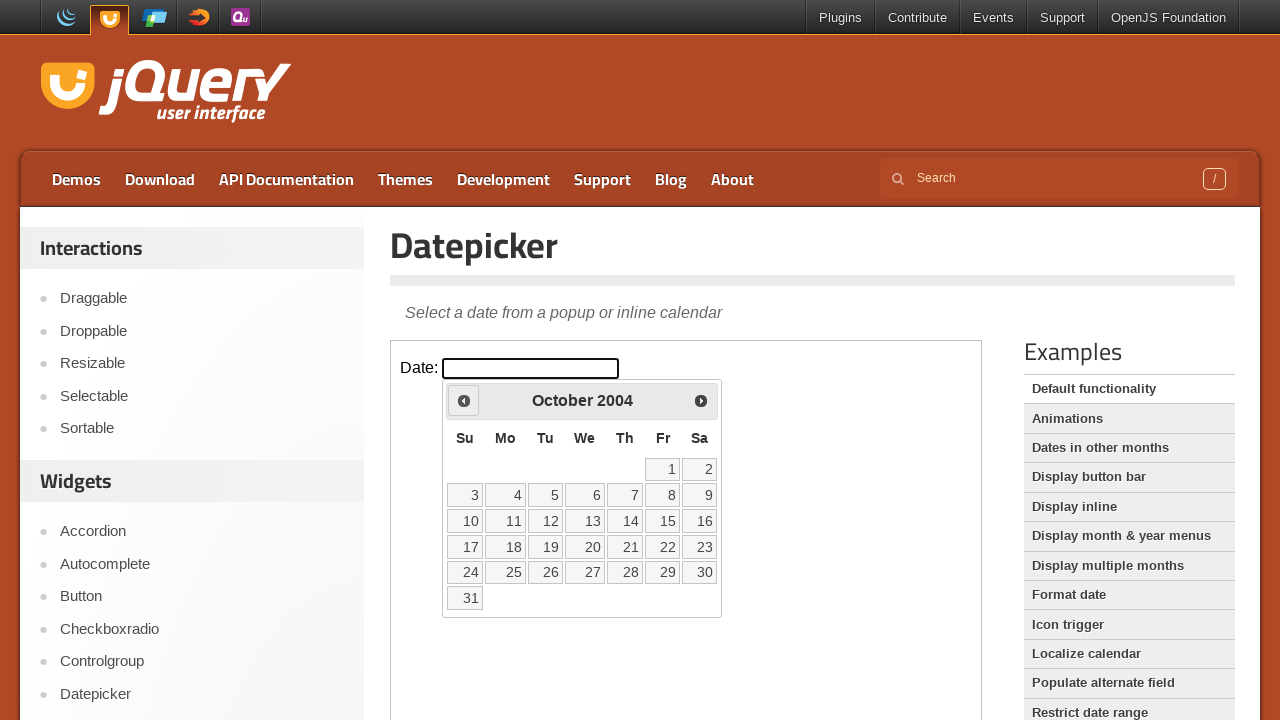

Clicked previous month button (currently at October 2004) at (464, 400) on iframe.demo-frame >> internal:control=enter-frame >> #ui-datepicker-div .ui-date
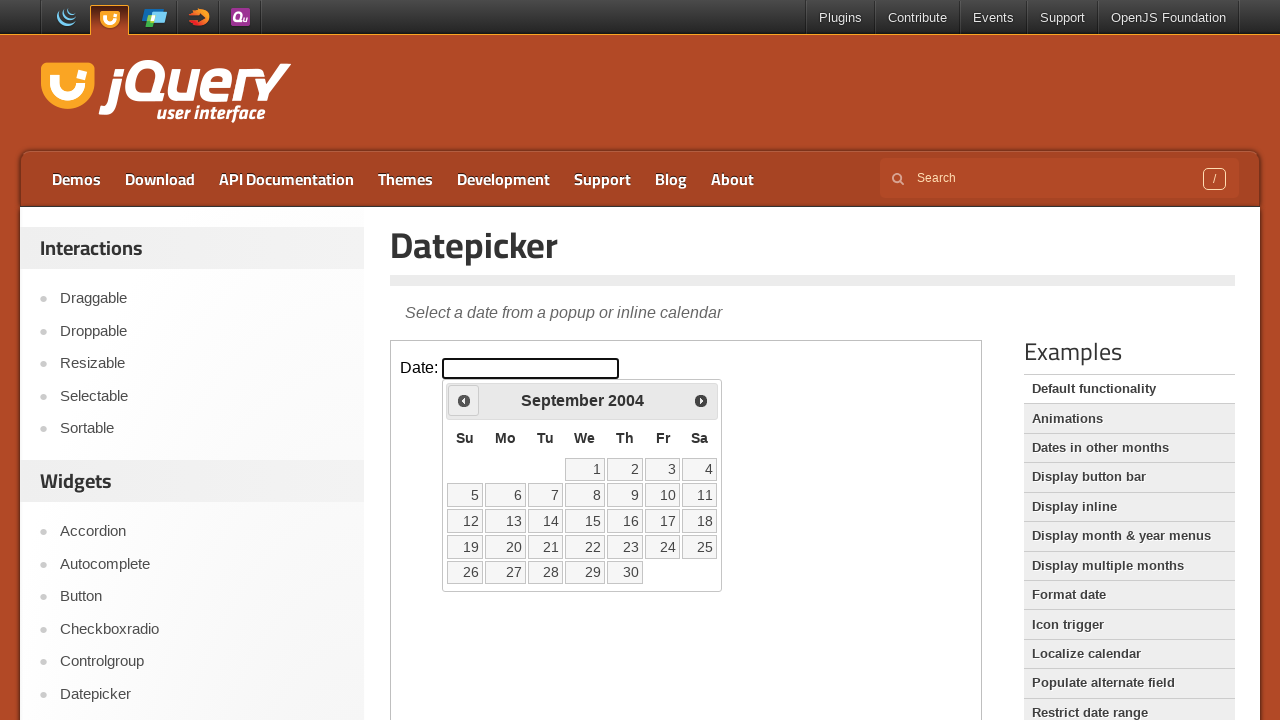

Waited 200ms for calendar to update
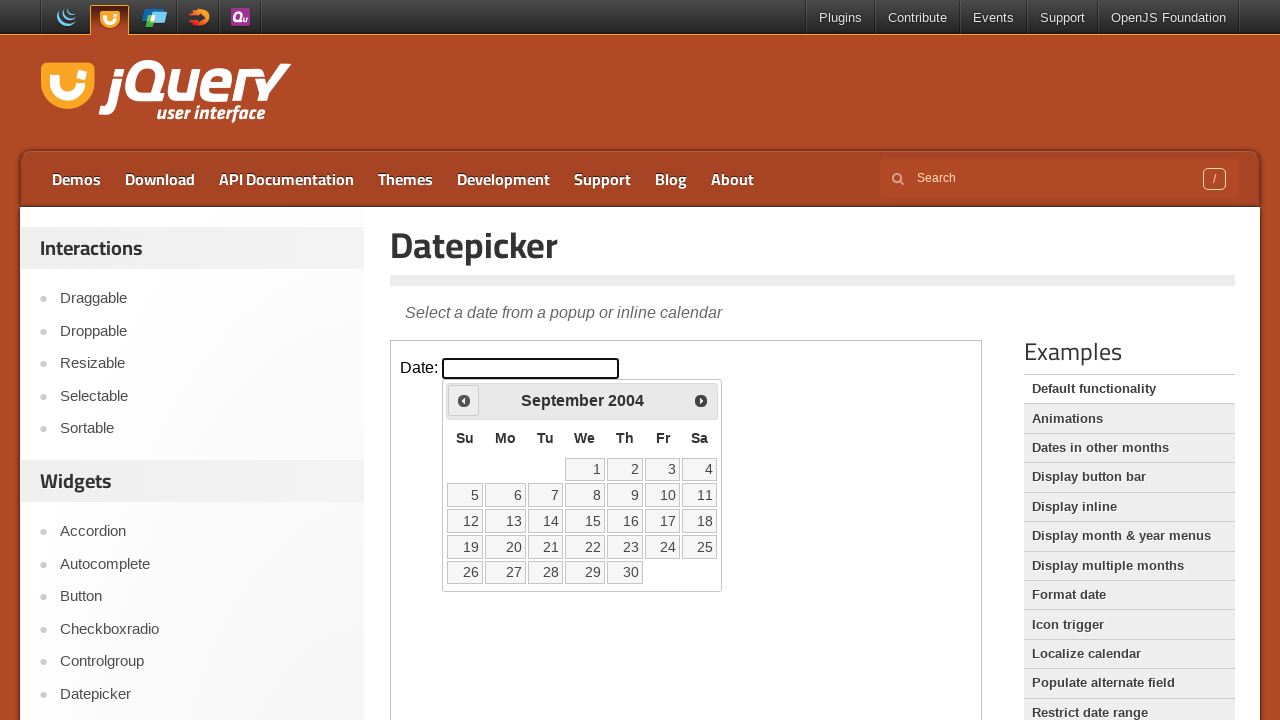

Clicked previous month button (currently at September 2004) at (464, 400) on iframe.demo-frame >> internal:control=enter-frame >> #ui-datepicker-div .ui-date
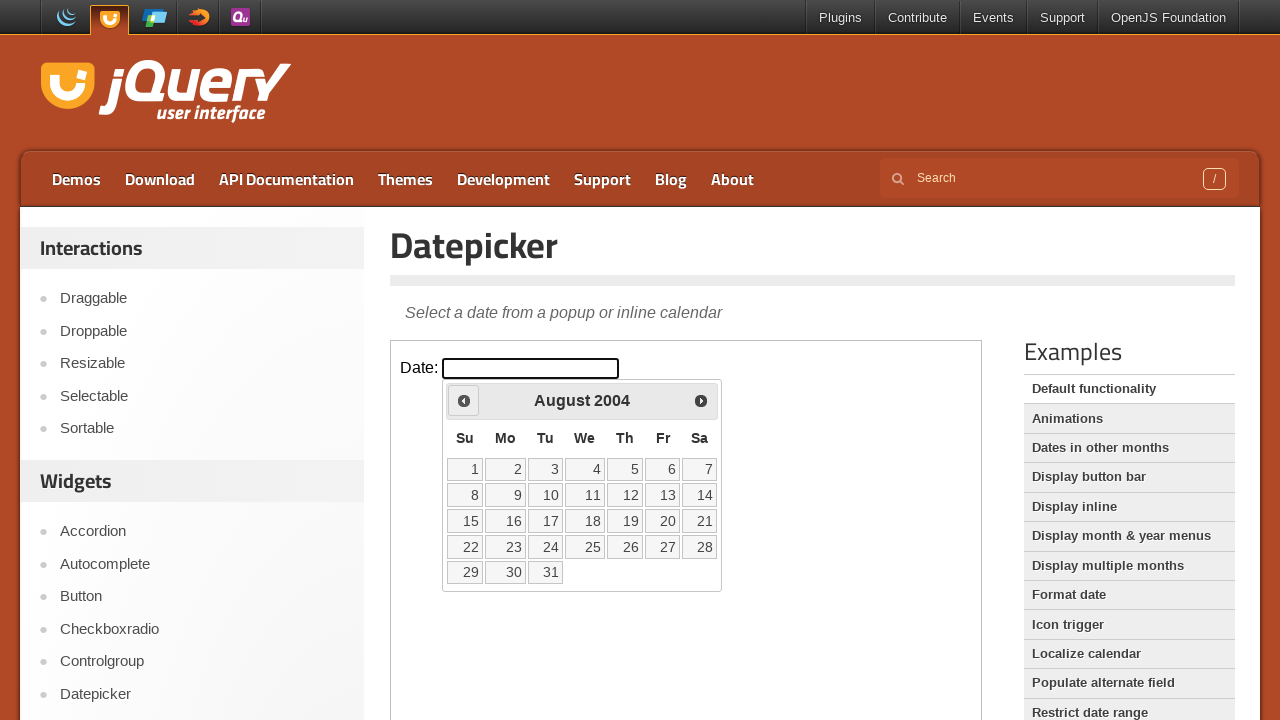

Waited 200ms for calendar to update
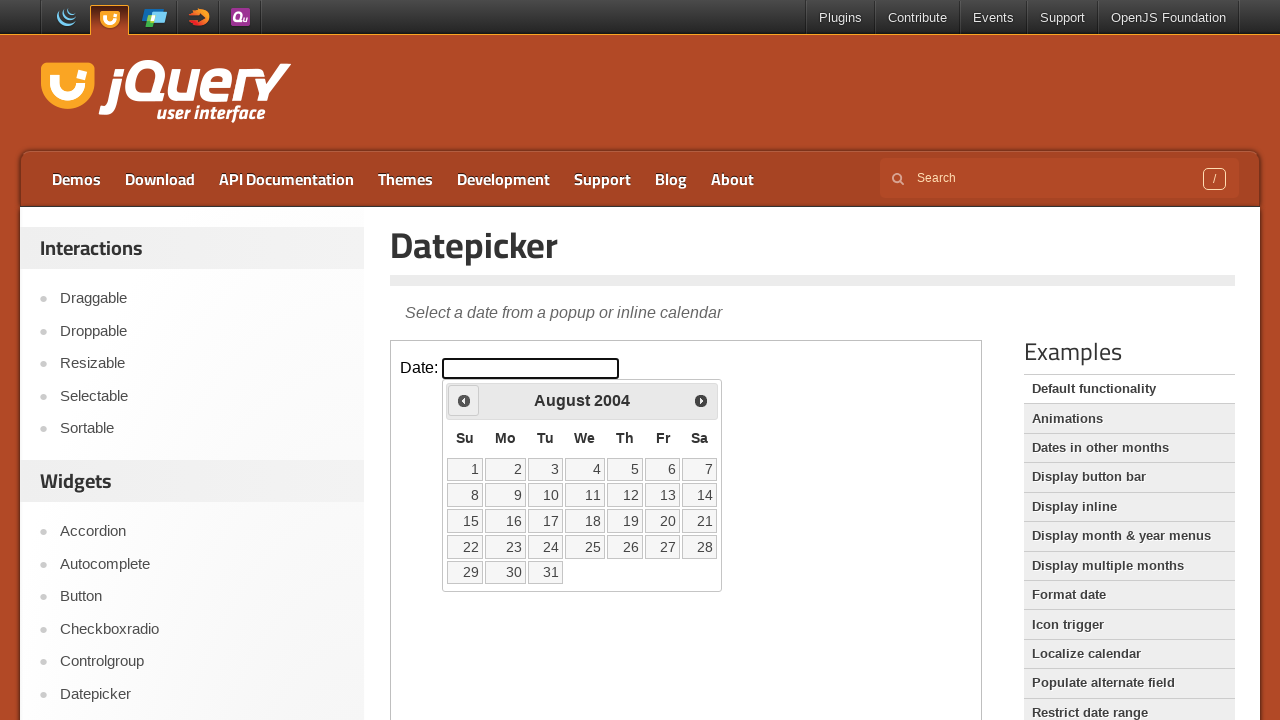

Clicked previous month button (currently at August 2004) at (464, 400) on iframe.demo-frame >> internal:control=enter-frame >> #ui-datepicker-div .ui-date
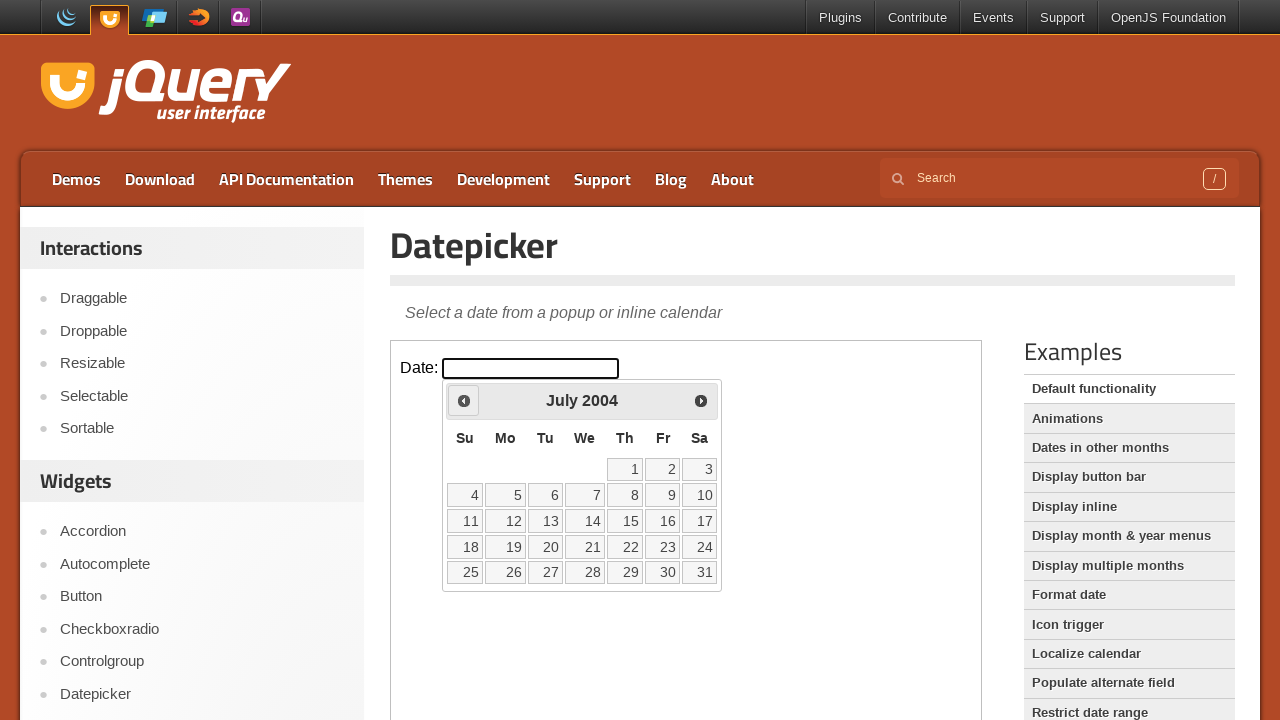

Waited 200ms for calendar to update
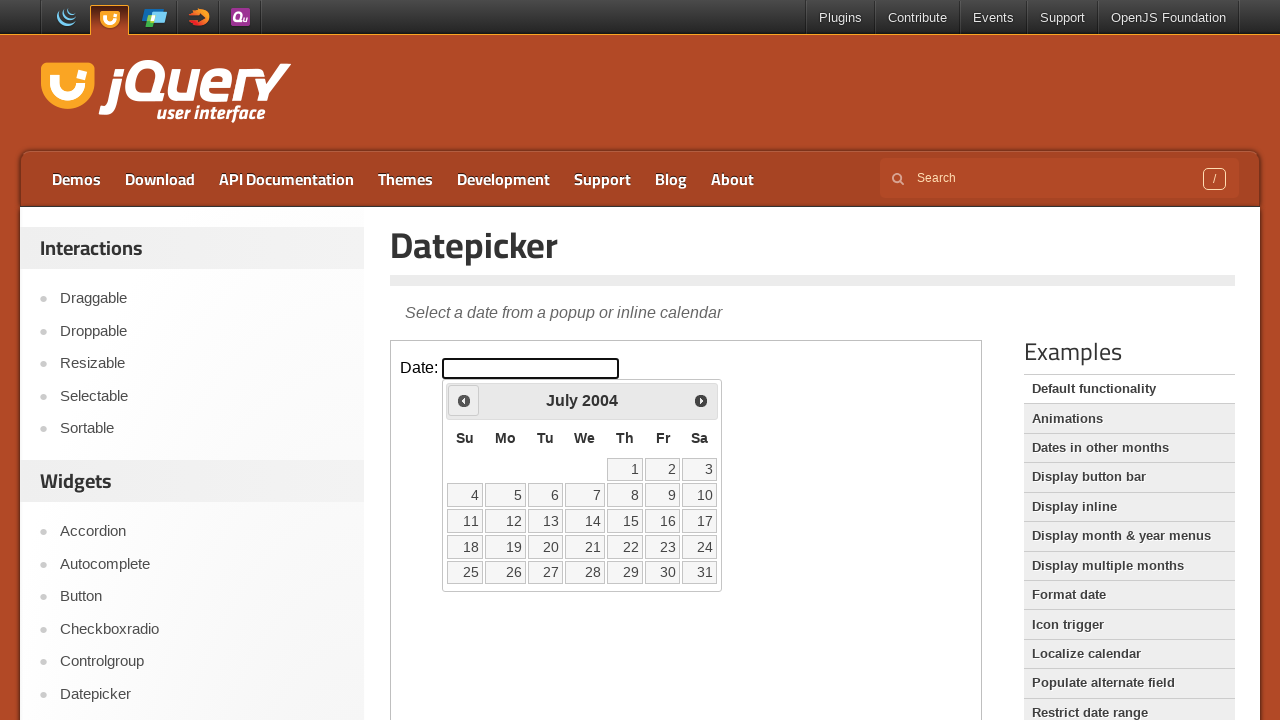

Clicked previous month button (currently at July 2004) at (464, 400) on iframe.demo-frame >> internal:control=enter-frame >> #ui-datepicker-div .ui-date
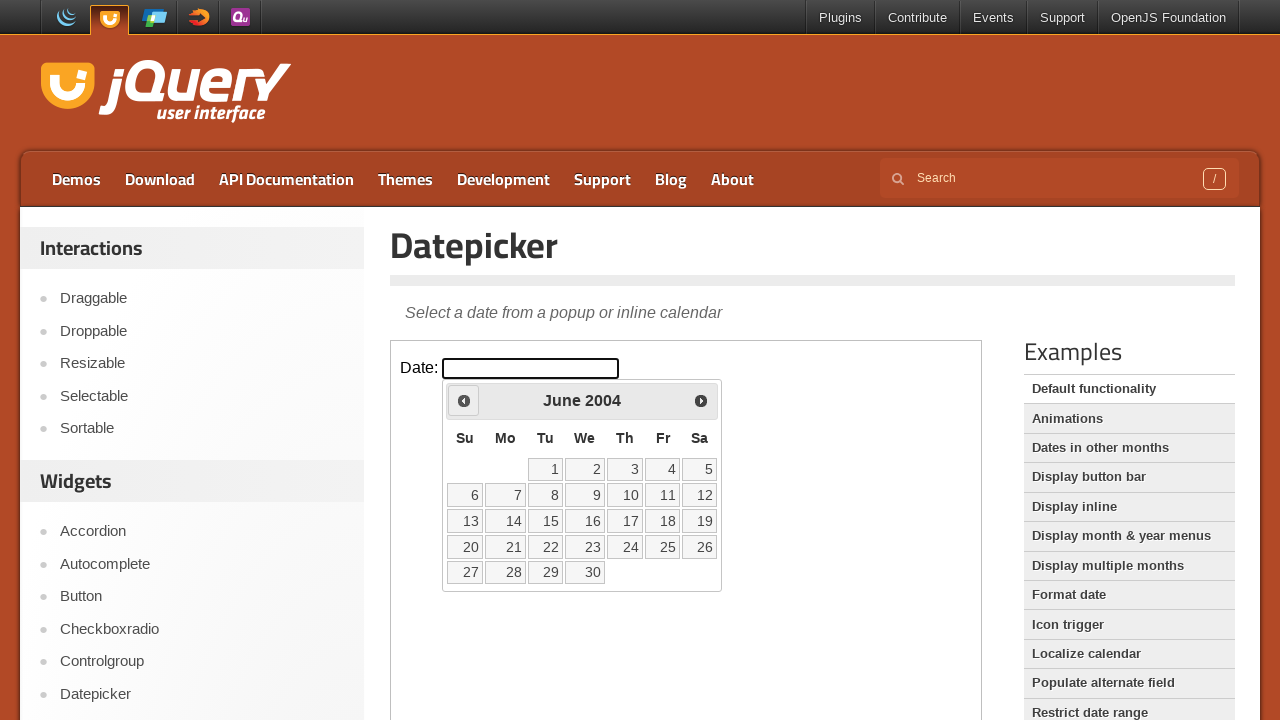

Waited 200ms for calendar to update
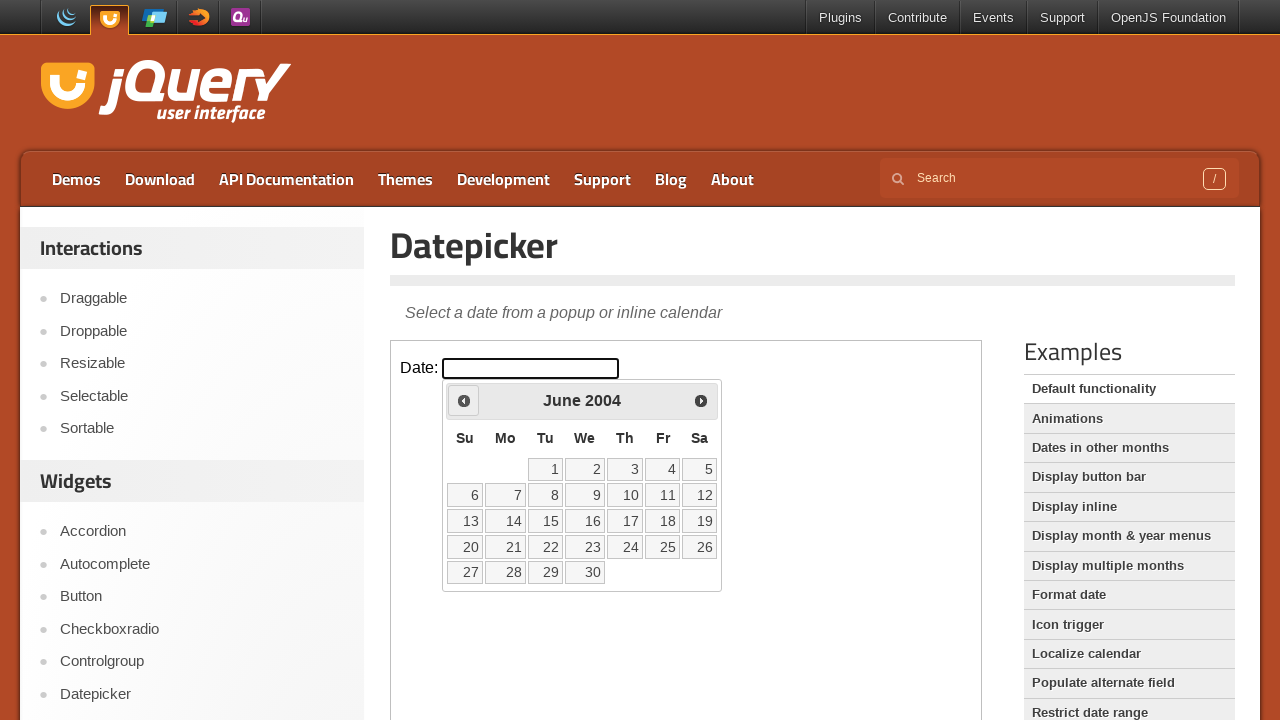

Clicked previous month button (currently at June 2004) at (464, 400) on iframe.demo-frame >> internal:control=enter-frame >> #ui-datepicker-div .ui-date
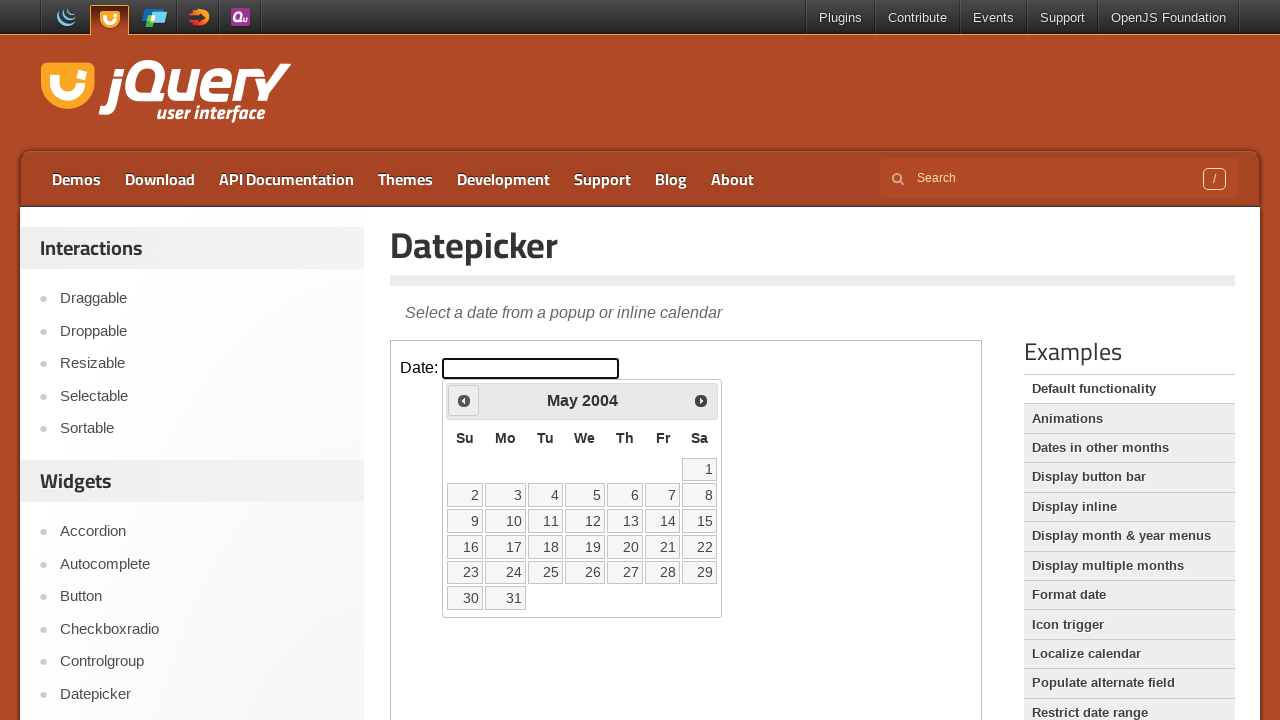

Waited 200ms for calendar to update
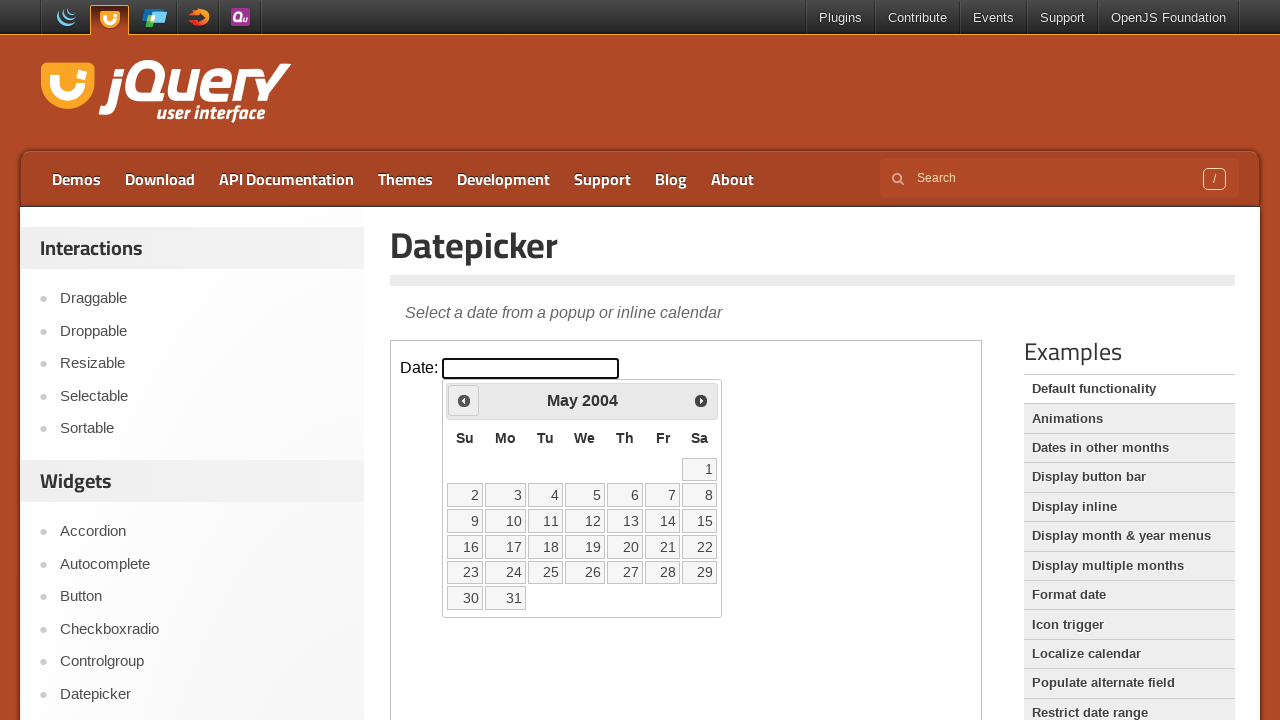

Clicked previous month button (currently at May 2004) at (464, 400) on iframe.demo-frame >> internal:control=enter-frame >> #ui-datepicker-div .ui-date
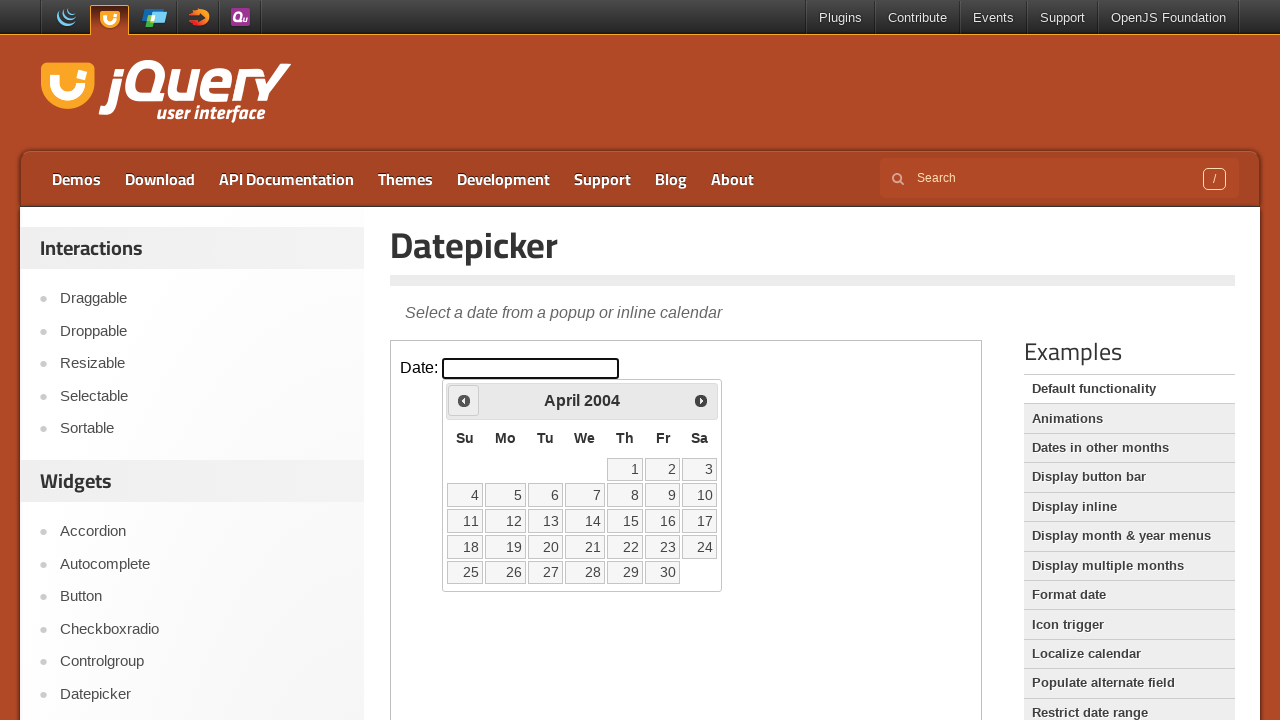

Waited 200ms for calendar to update
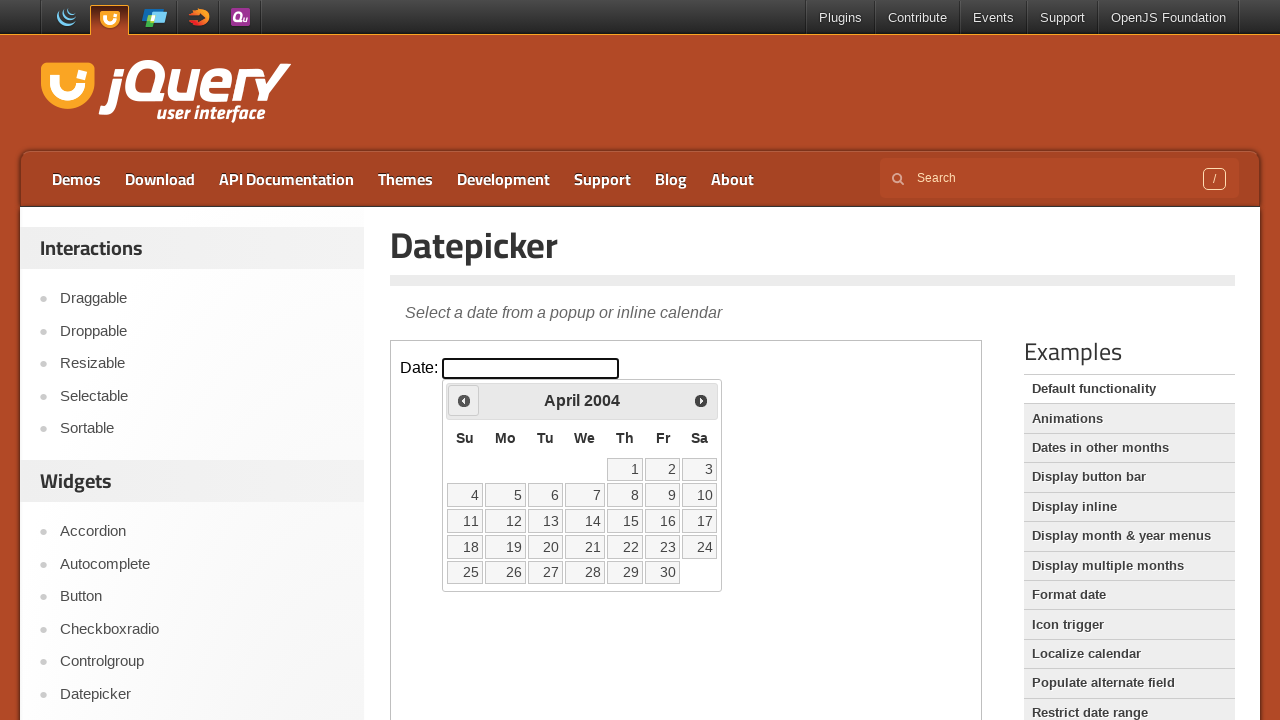

Clicked previous month button (currently at April 2004) at (464, 400) on iframe.demo-frame >> internal:control=enter-frame >> #ui-datepicker-div .ui-date
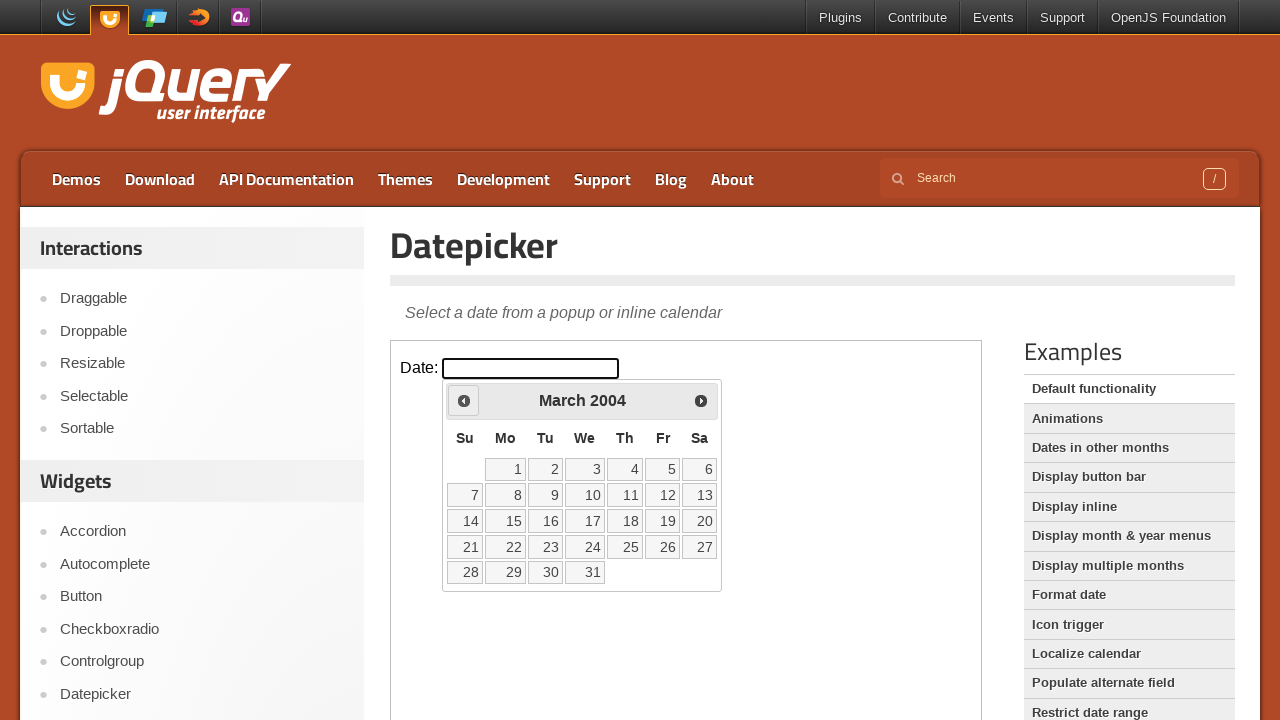

Waited 200ms for calendar to update
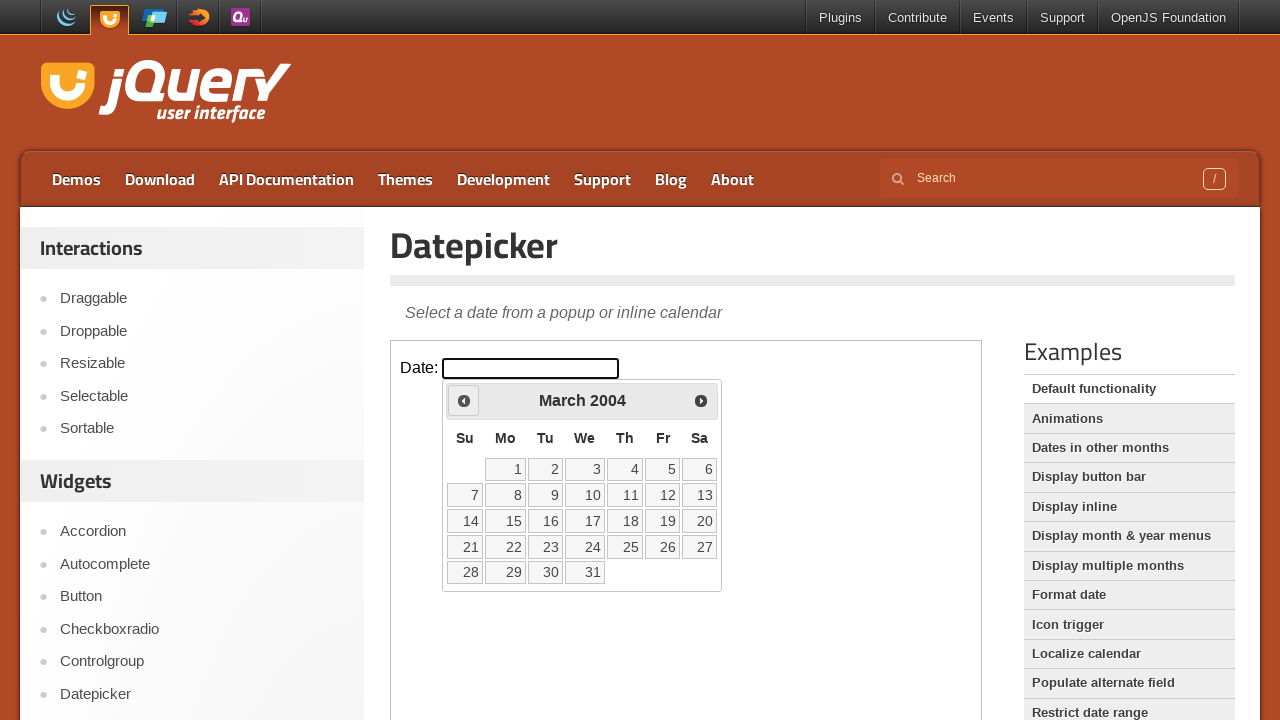

Clicked previous month button (currently at March 2004) at (464, 400) on iframe.demo-frame >> internal:control=enter-frame >> #ui-datepicker-div .ui-date
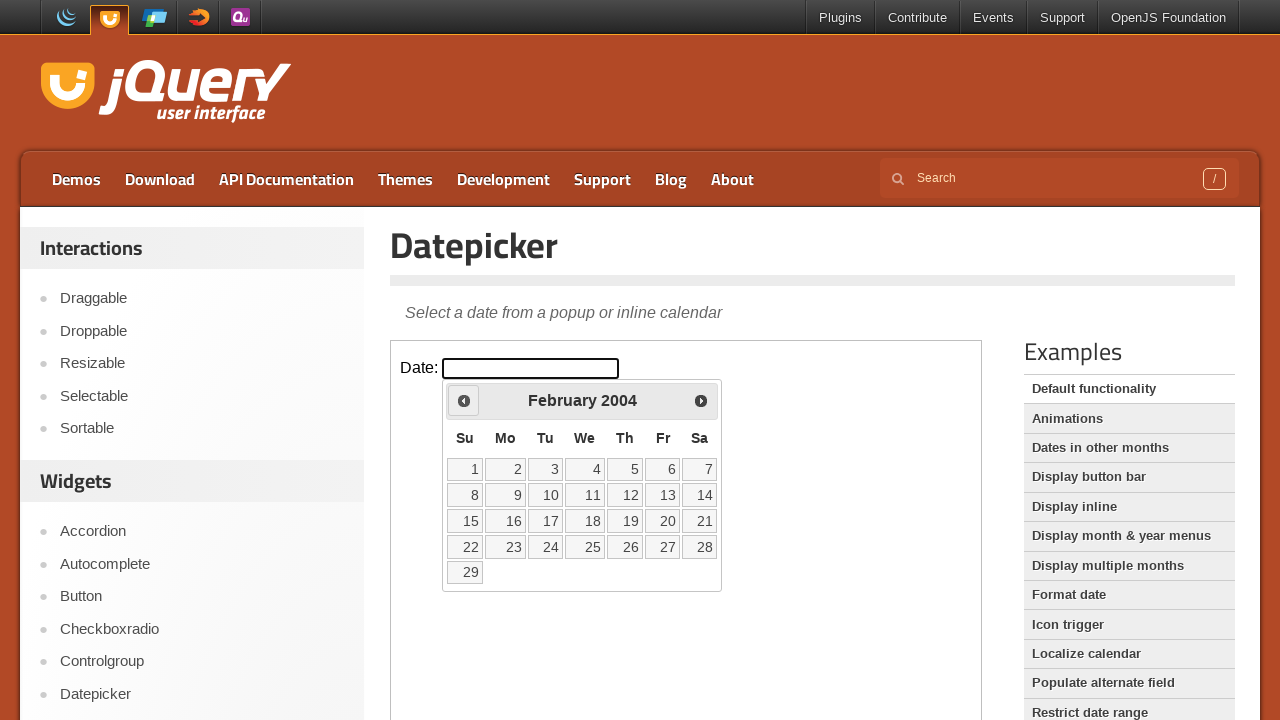

Waited 200ms for calendar to update
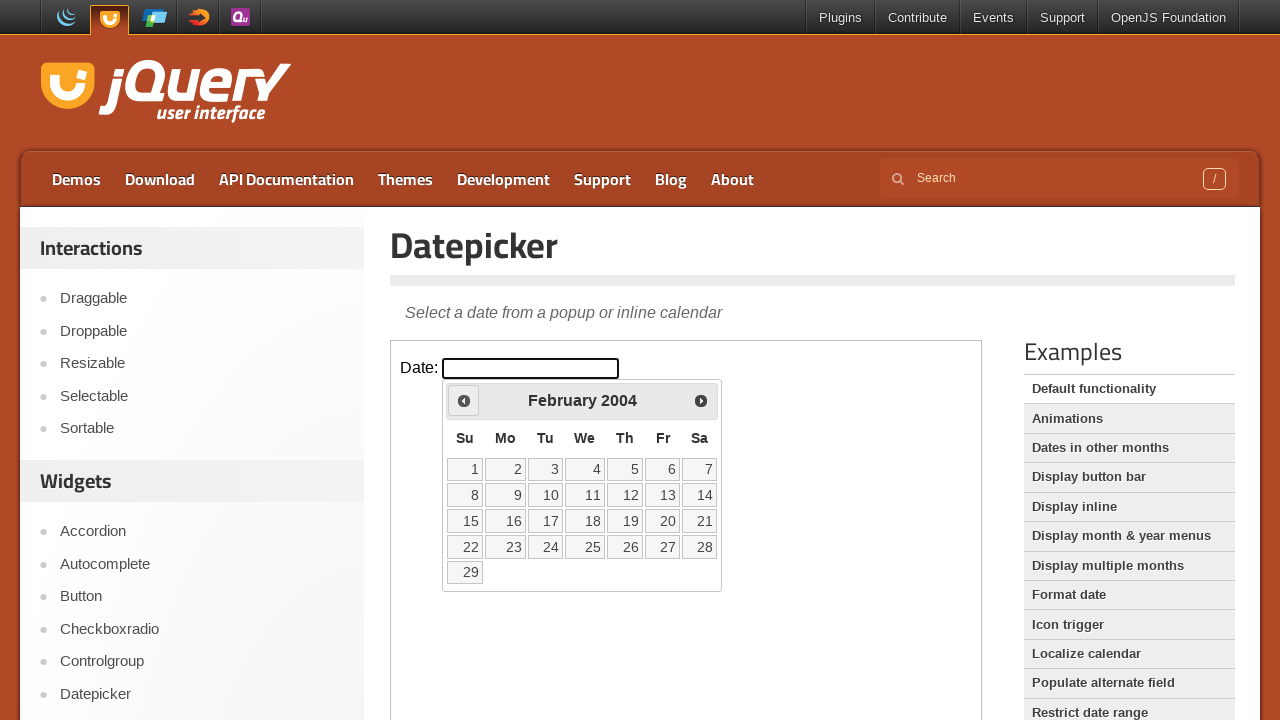

Clicked previous month button (currently at February 2004) at (464, 400) on iframe.demo-frame >> internal:control=enter-frame >> #ui-datepicker-div .ui-date
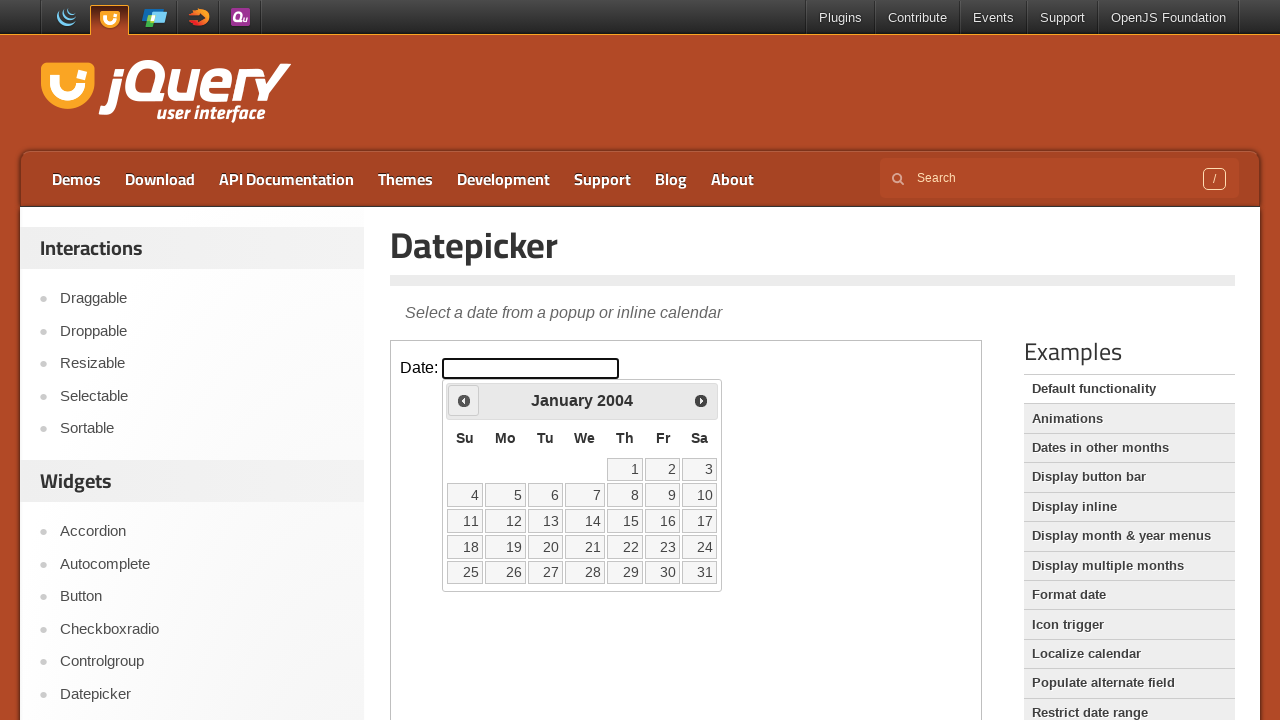

Waited 200ms for calendar to update
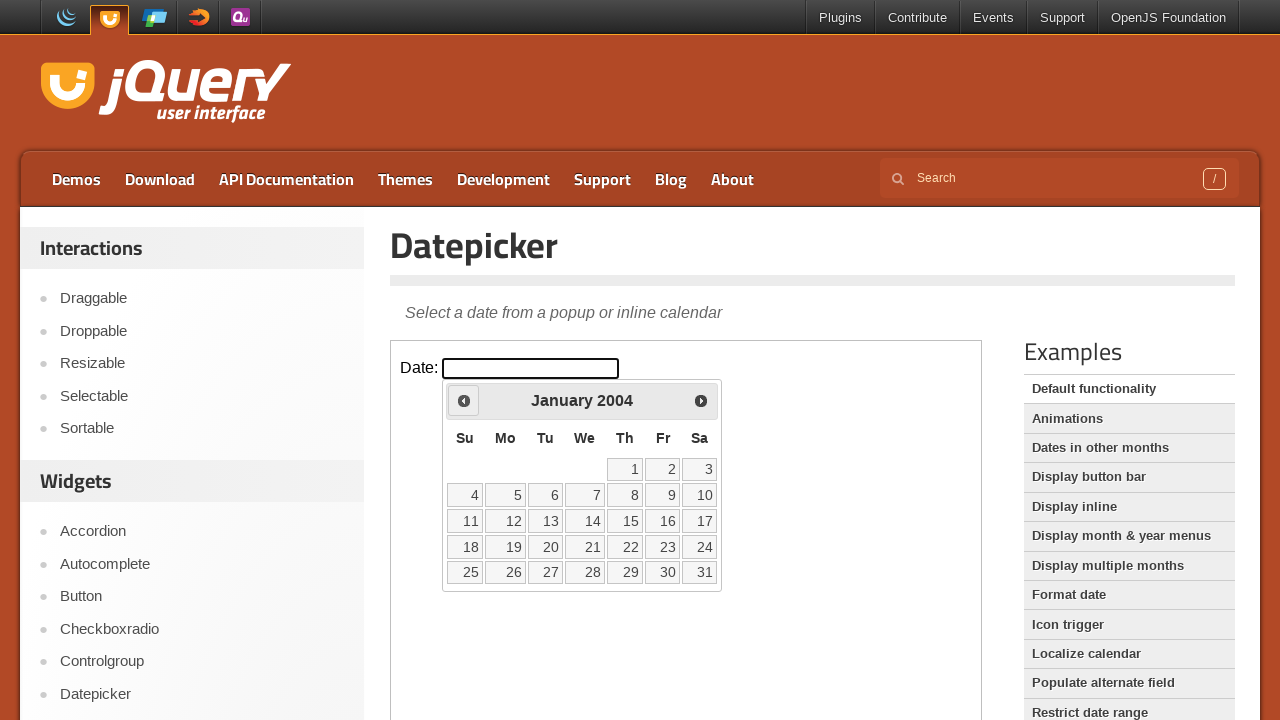

Clicked previous month button (currently at January 2004) at (464, 400) on iframe.demo-frame >> internal:control=enter-frame >> #ui-datepicker-div .ui-date
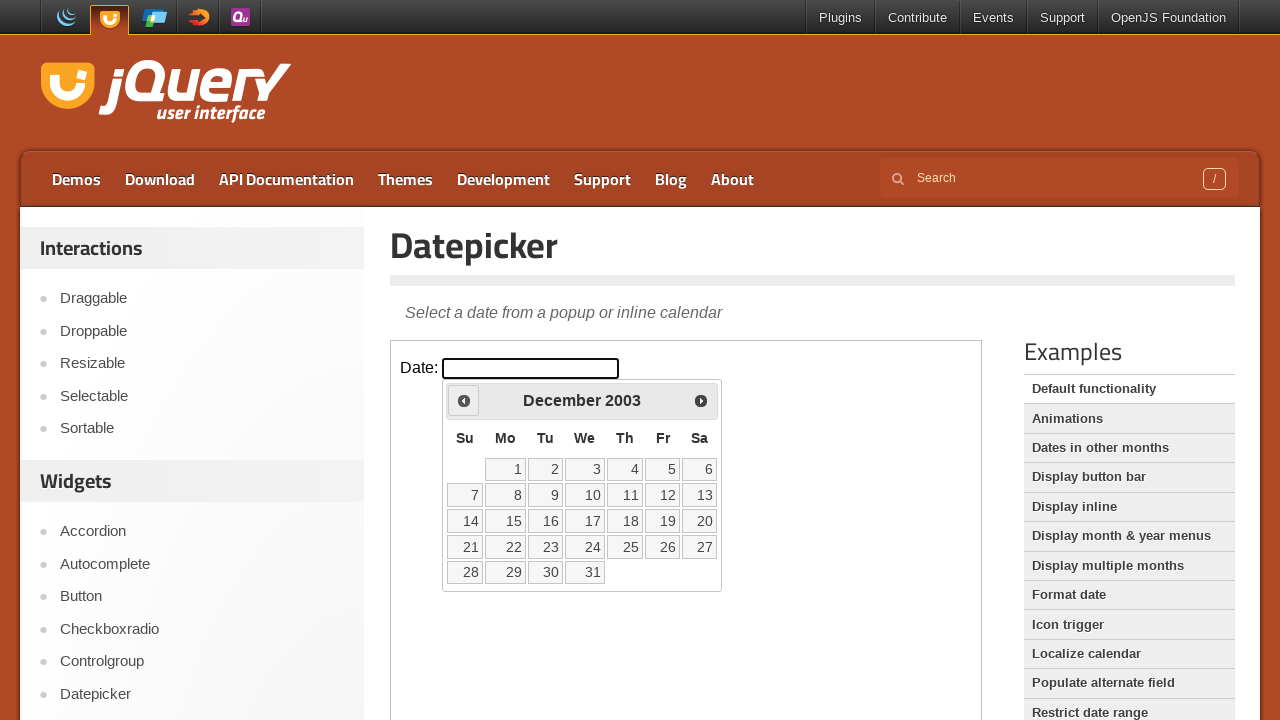

Waited 200ms for calendar to update
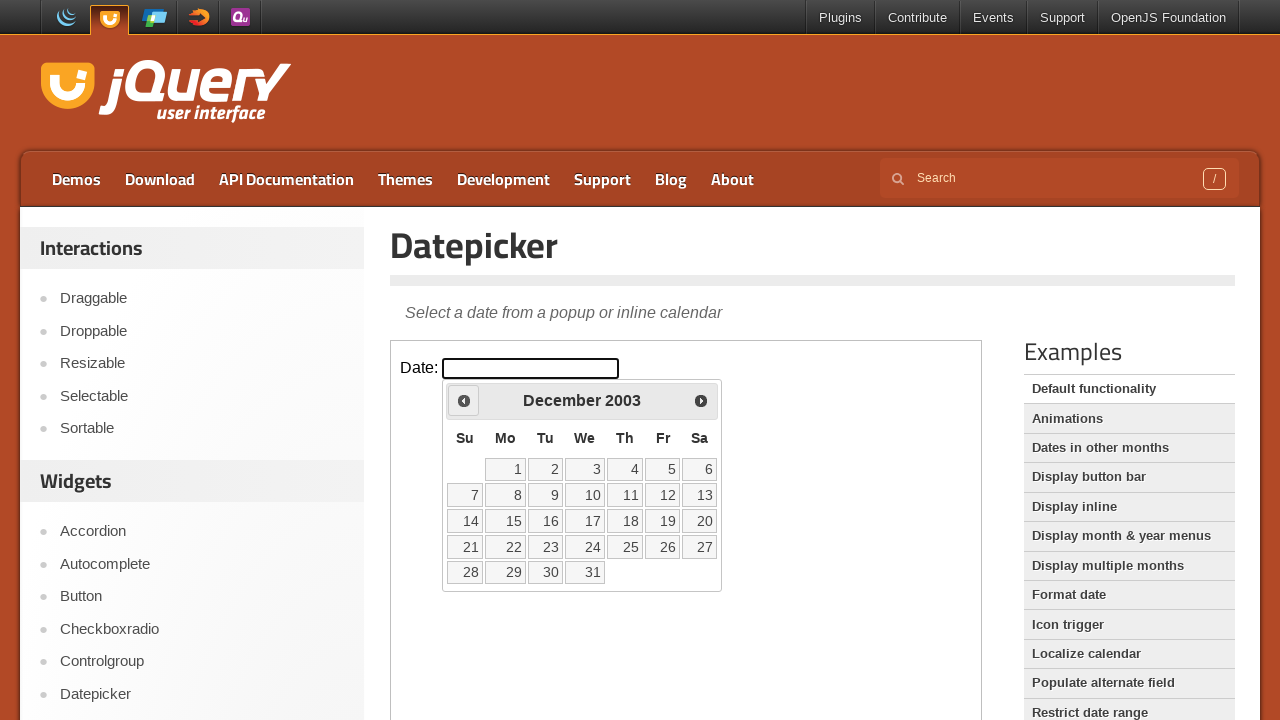

Clicked previous month button (currently at December 2003) at (464, 400) on iframe.demo-frame >> internal:control=enter-frame >> #ui-datepicker-div .ui-date
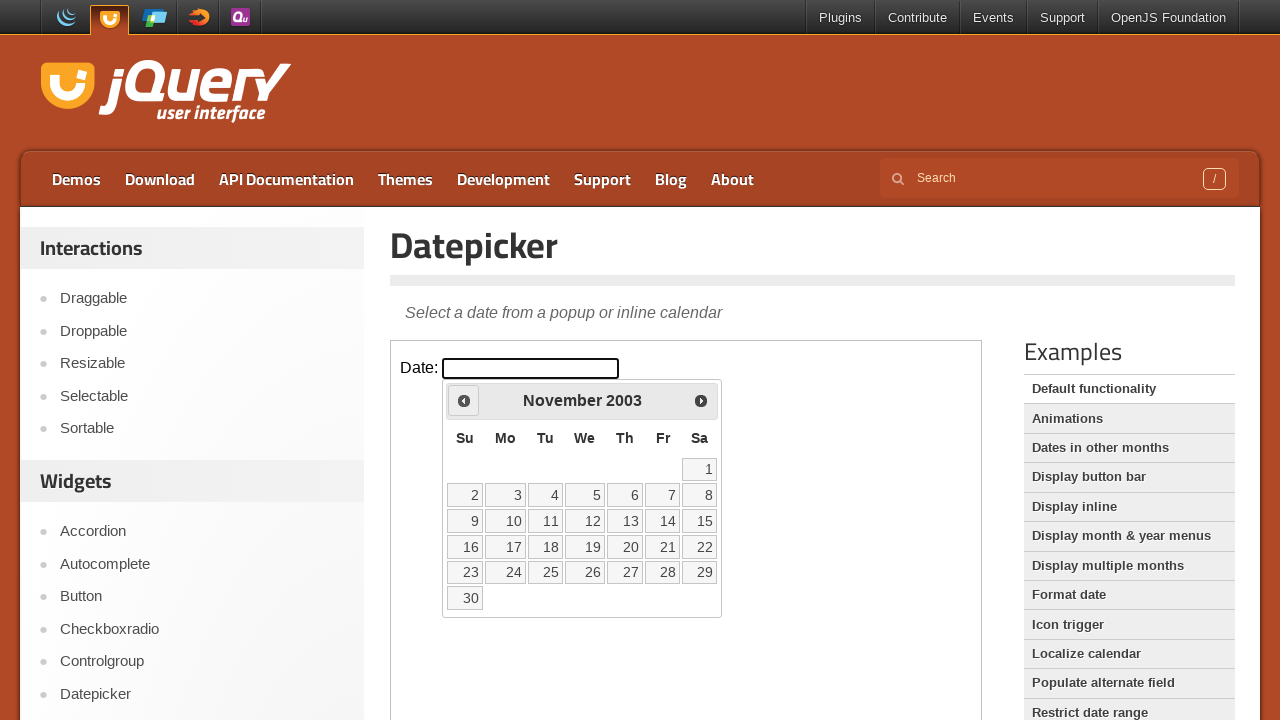

Waited 200ms for calendar to update
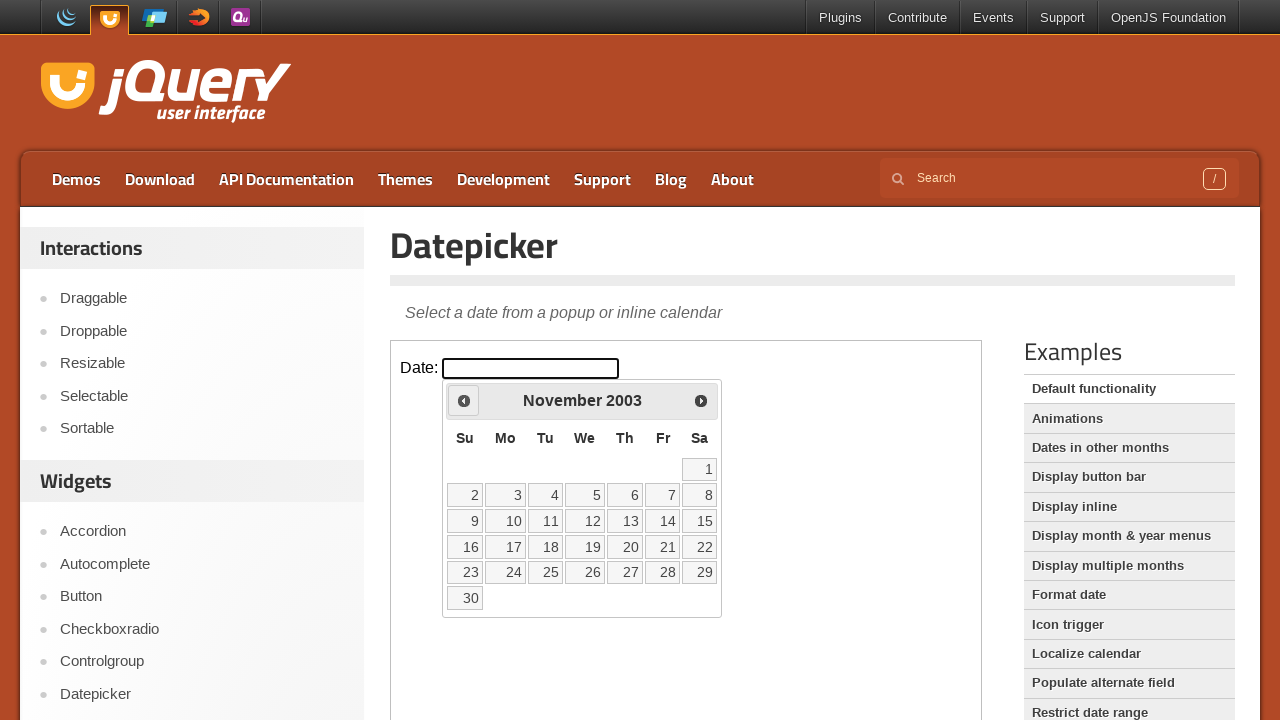

Clicked previous month button (currently at November 2003) at (464, 400) on iframe.demo-frame >> internal:control=enter-frame >> #ui-datepicker-div .ui-date
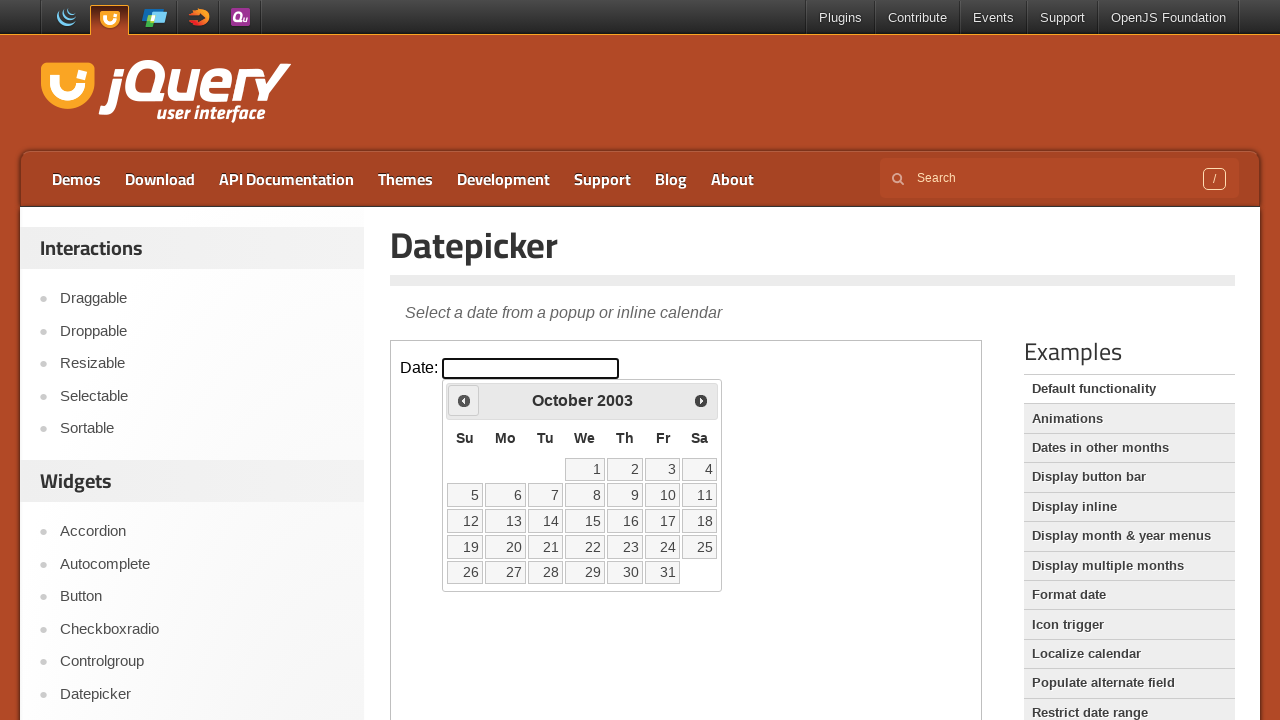

Waited 200ms for calendar to update
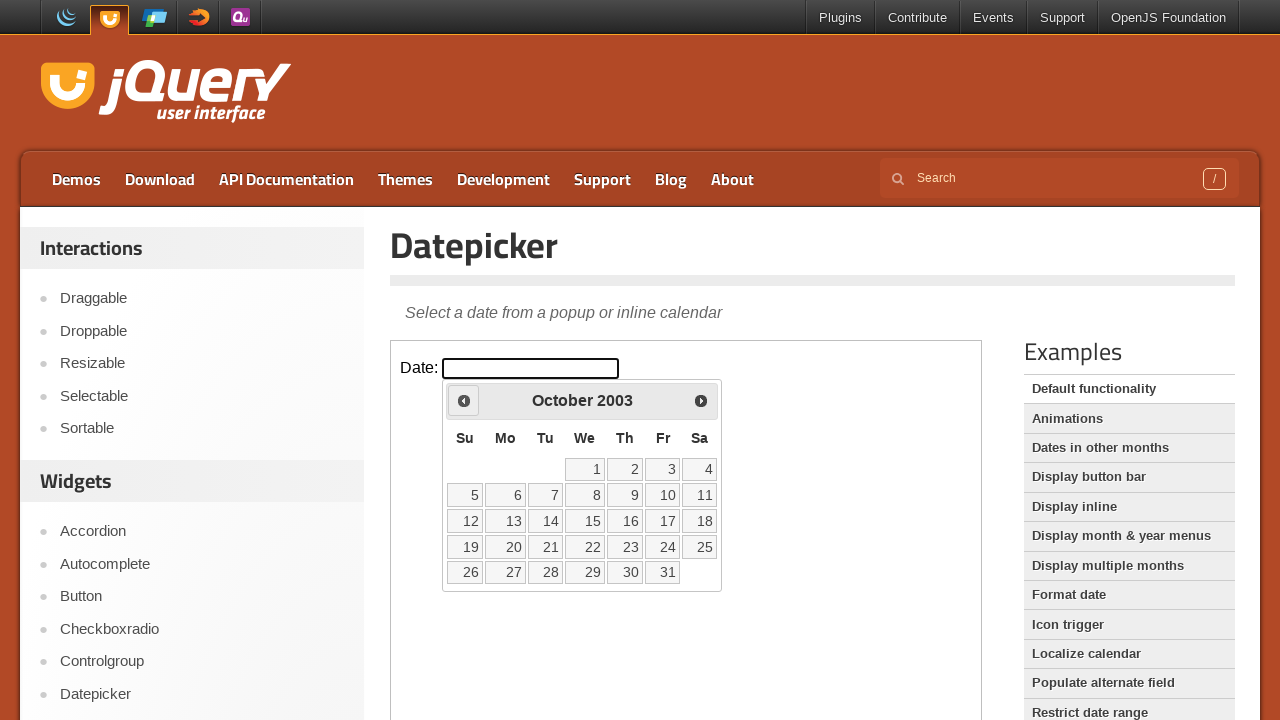

Clicked previous month button (currently at October 2003) at (464, 400) on iframe.demo-frame >> internal:control=enter-frame >> #ui-datepicker-div .ui-date
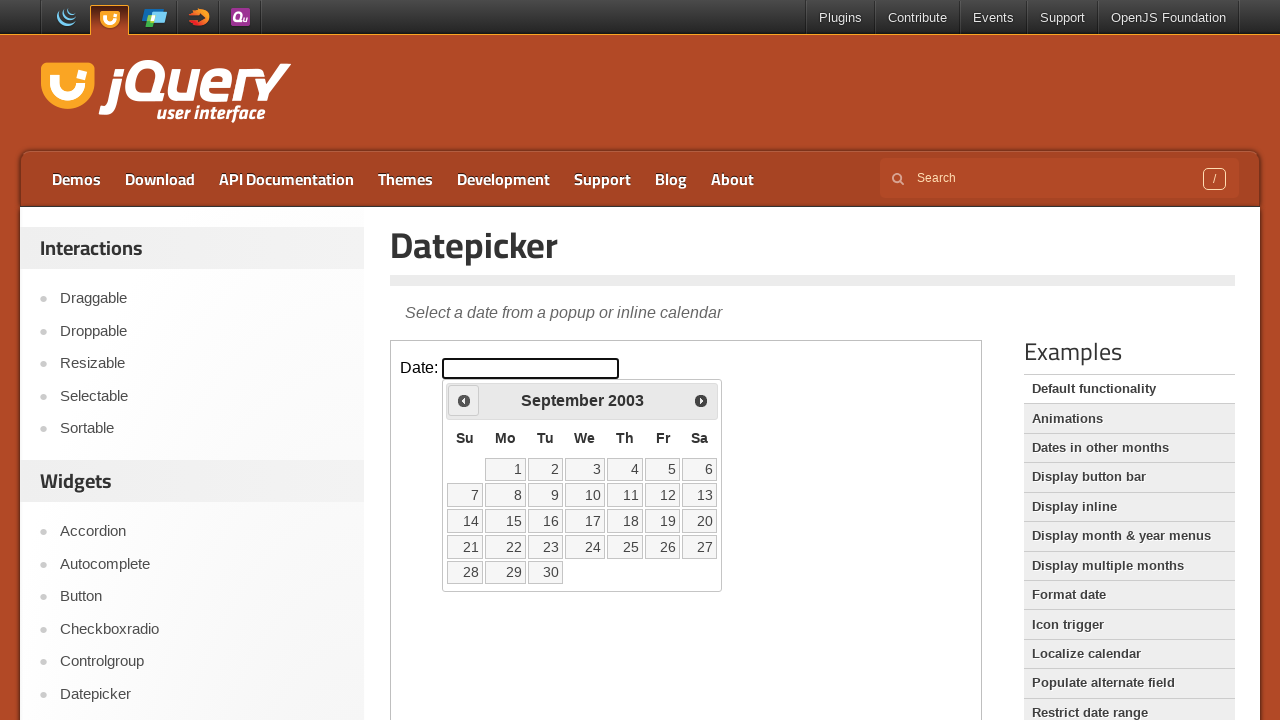

Waited 200ms for calendar to update
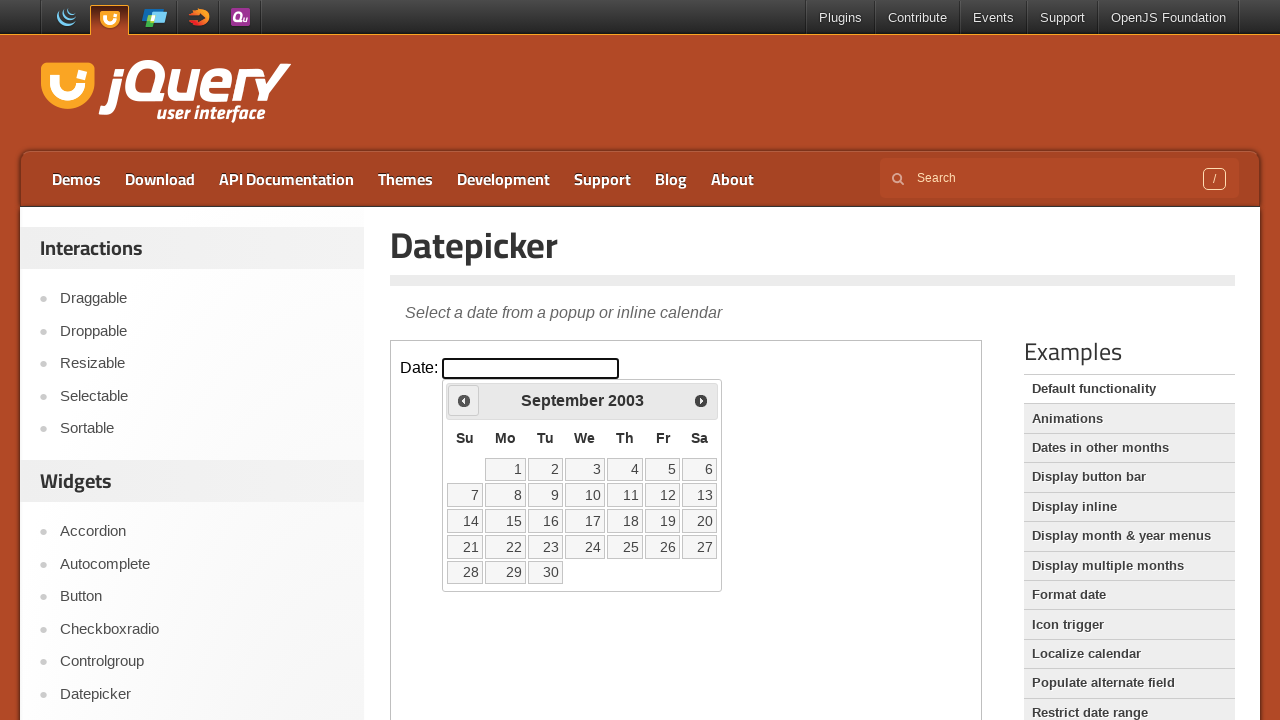

Clicked previous month button (currently at September 2003) at (464, 400) on iframe.demo-frame >> internal:control=enter-frame >> #ui-datepicker-div .ui-date
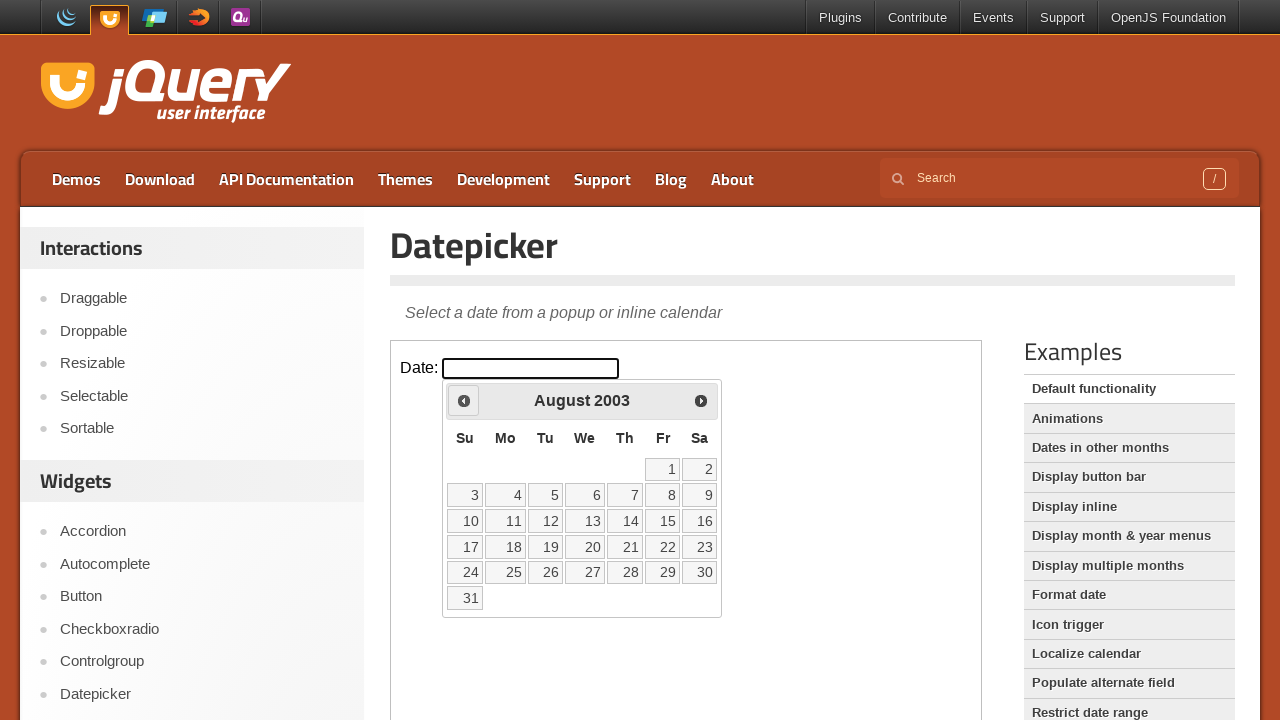

Waited 200ms for calendar to update
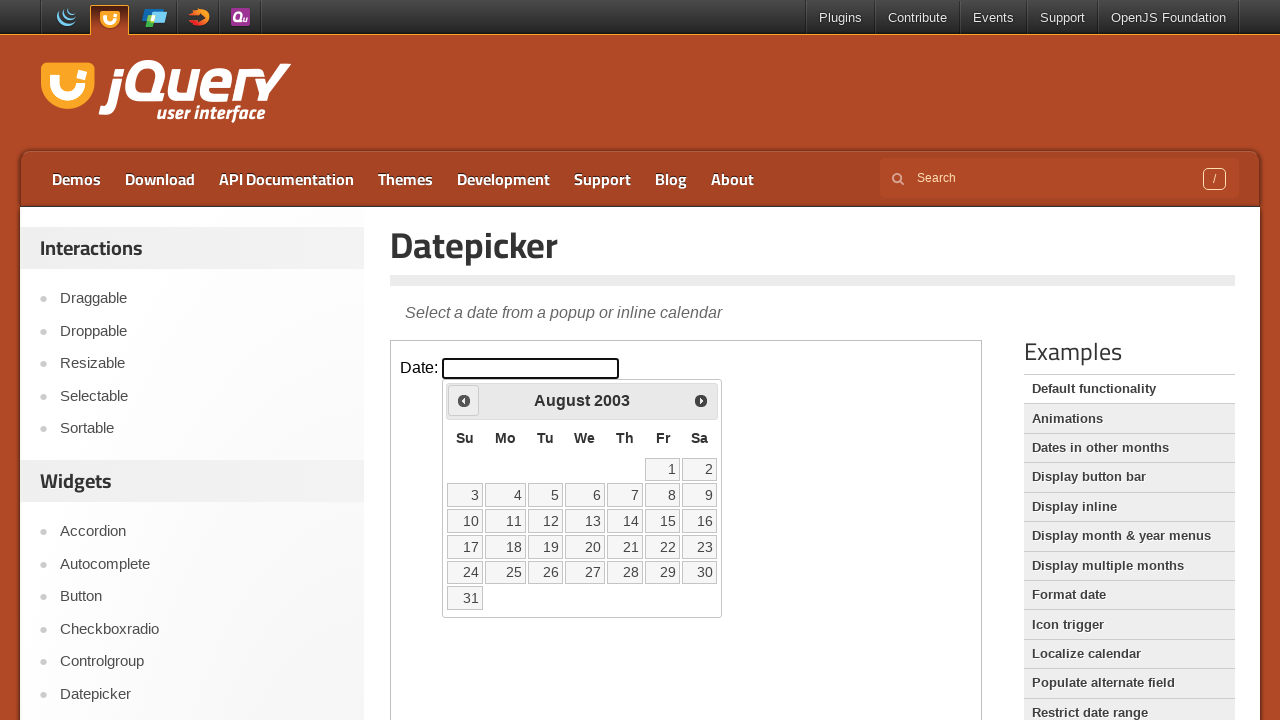

Clicked previous month button (currently at August 2003) at (464, 400) on iframe.demo-frame >> internal:control=enter-frame >> #ui-datepicker-div .ui-date
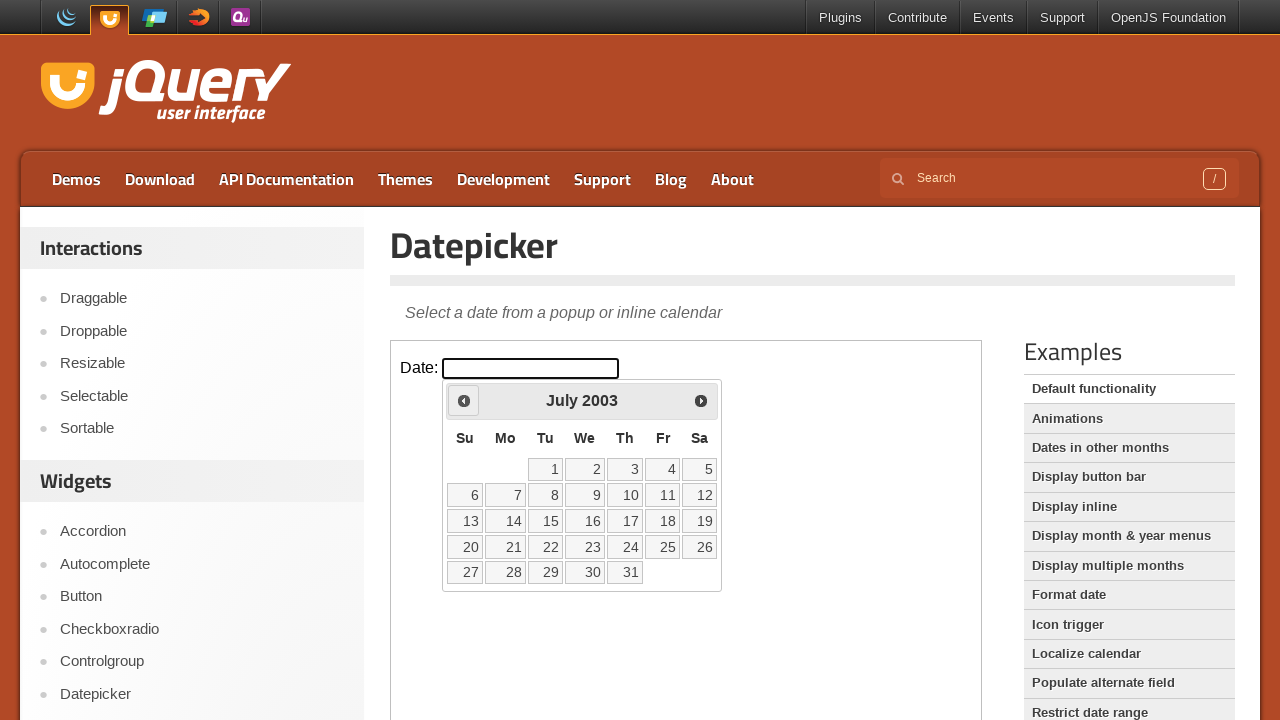

Waited 200ms for calendar to update
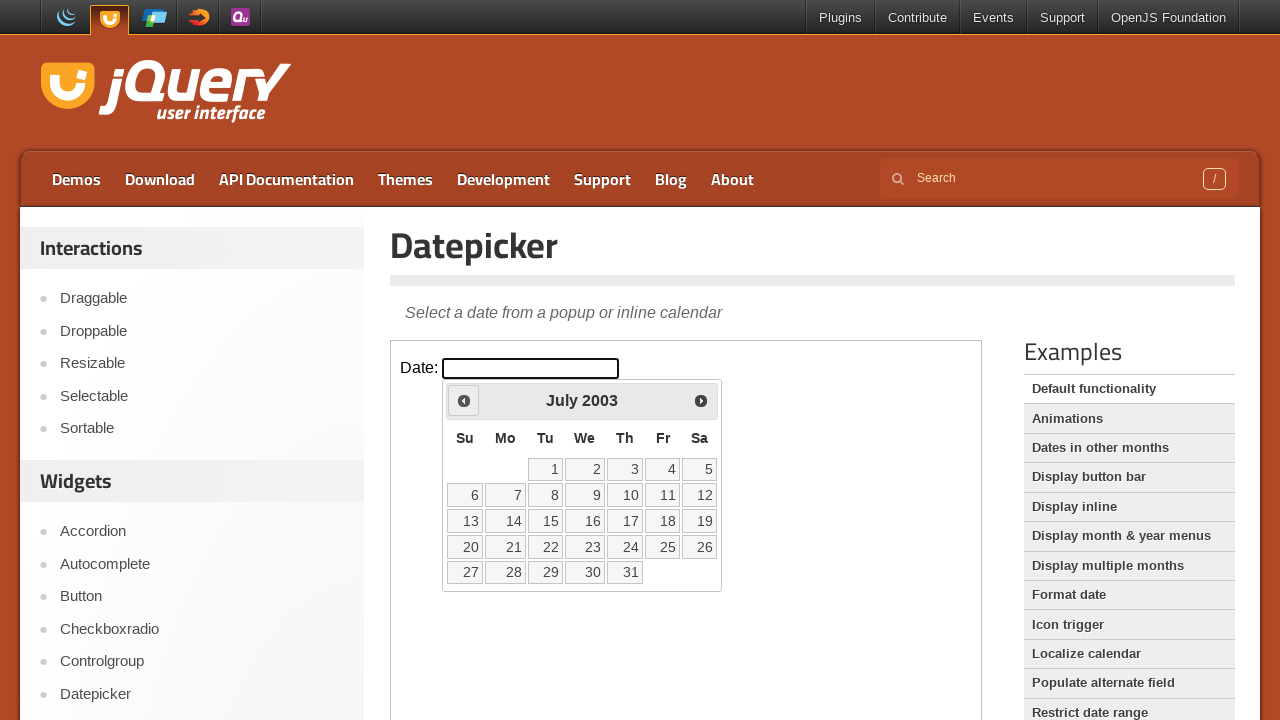

Clicked previous month button (currently at July 2003) at (464, 400) on iframe.demo-frame >> internal:control=enter-frame >> #ui-datepicker-div .ui-date
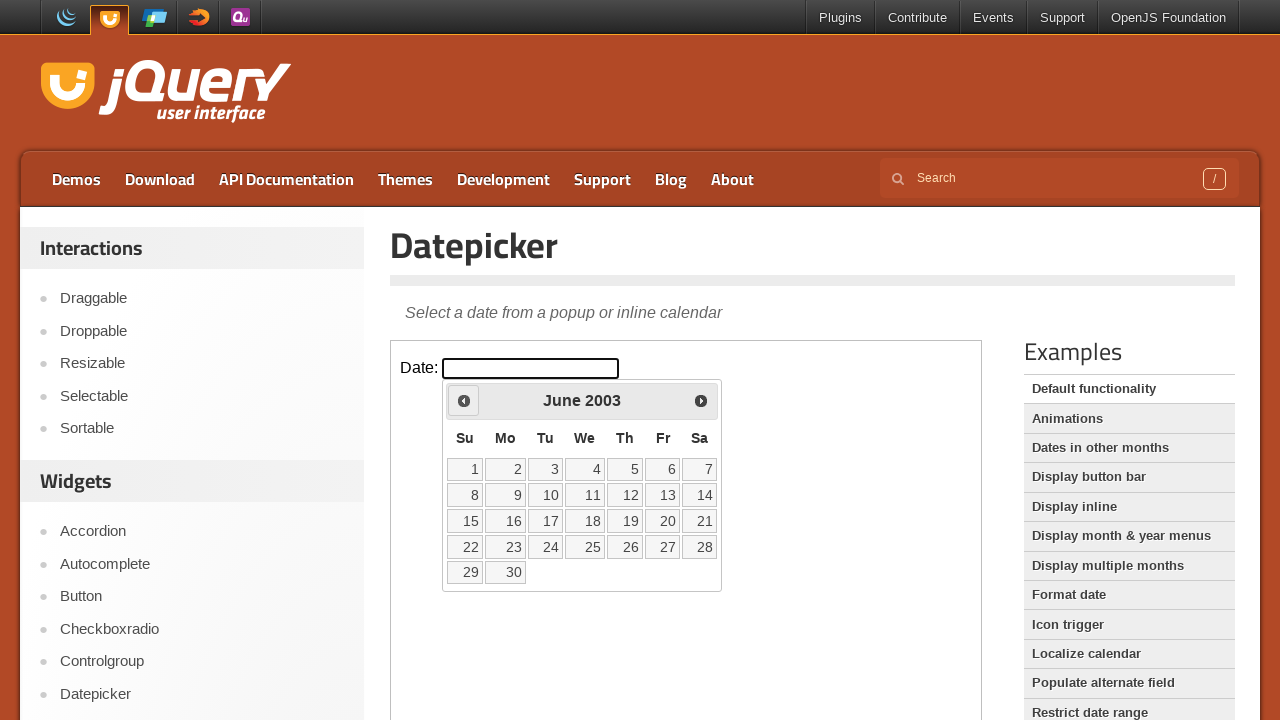

Waited 200ms for calendar to update
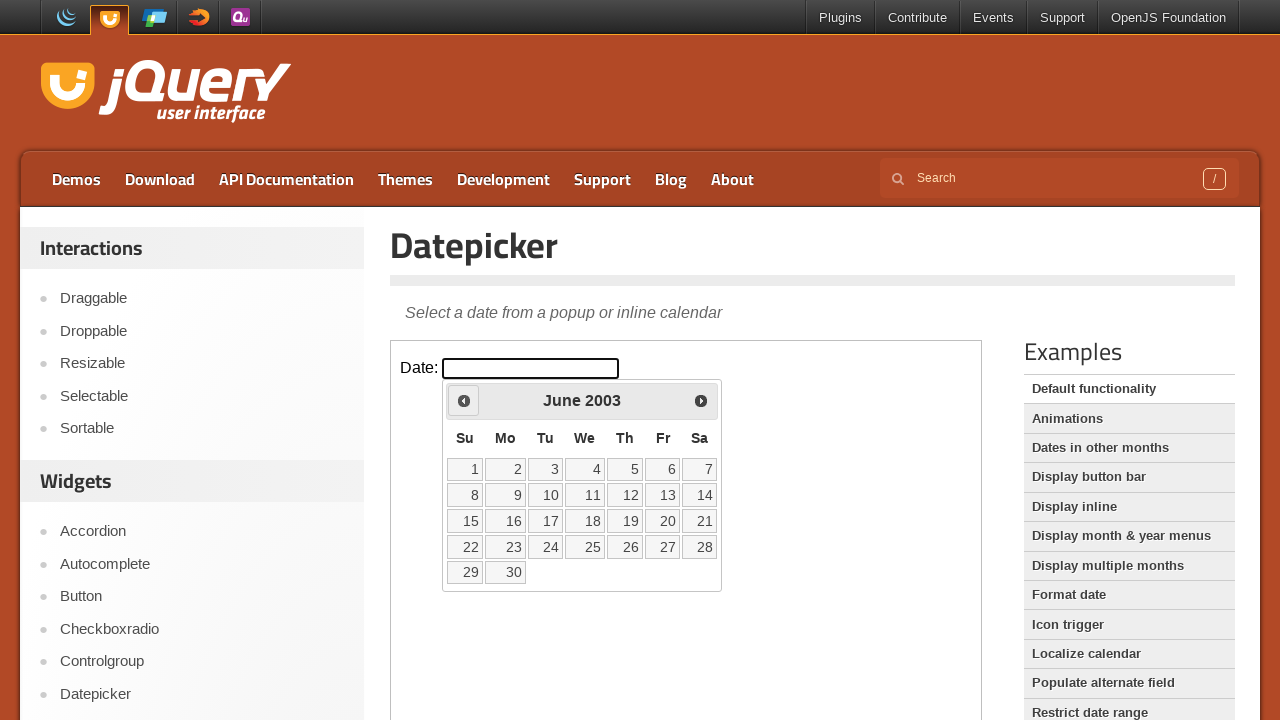

Clicked previous month button (currently at June 2003) at (464, 400) on iframe.demo-frame >> internal:control=enter-frame >> #ui-datepicker-div .ui-date
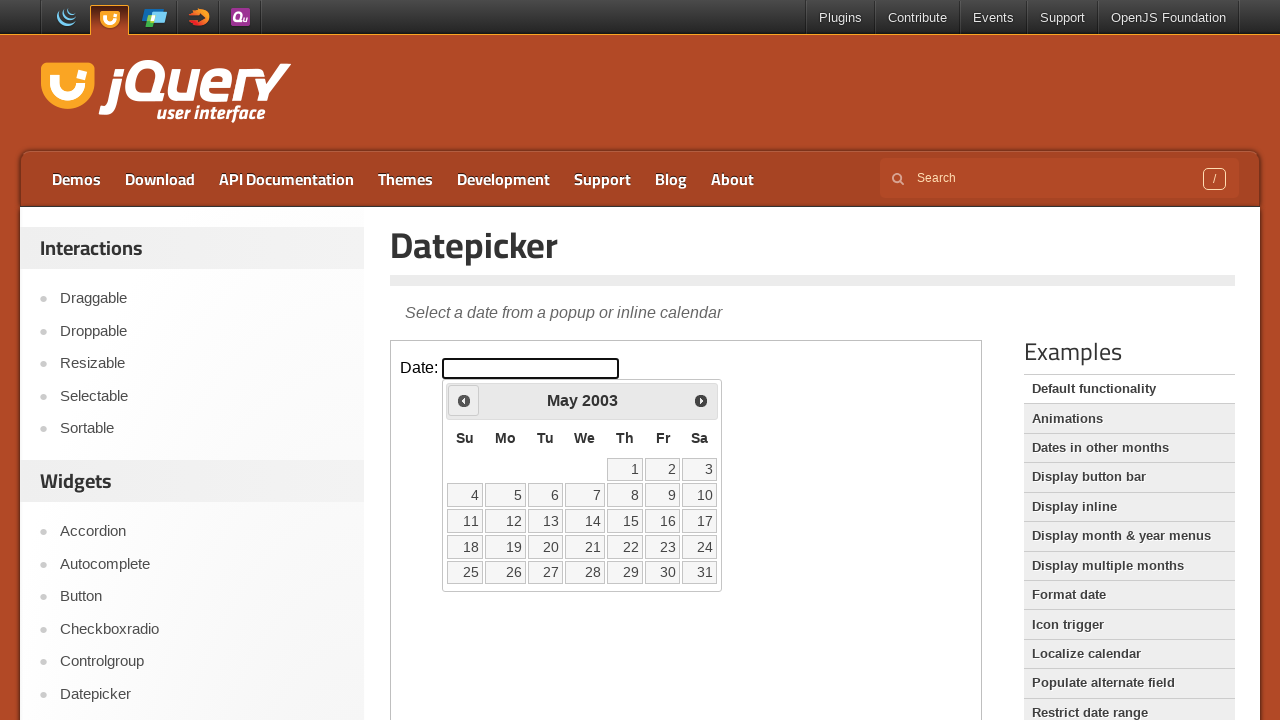

Waited 200ms for calendar to update
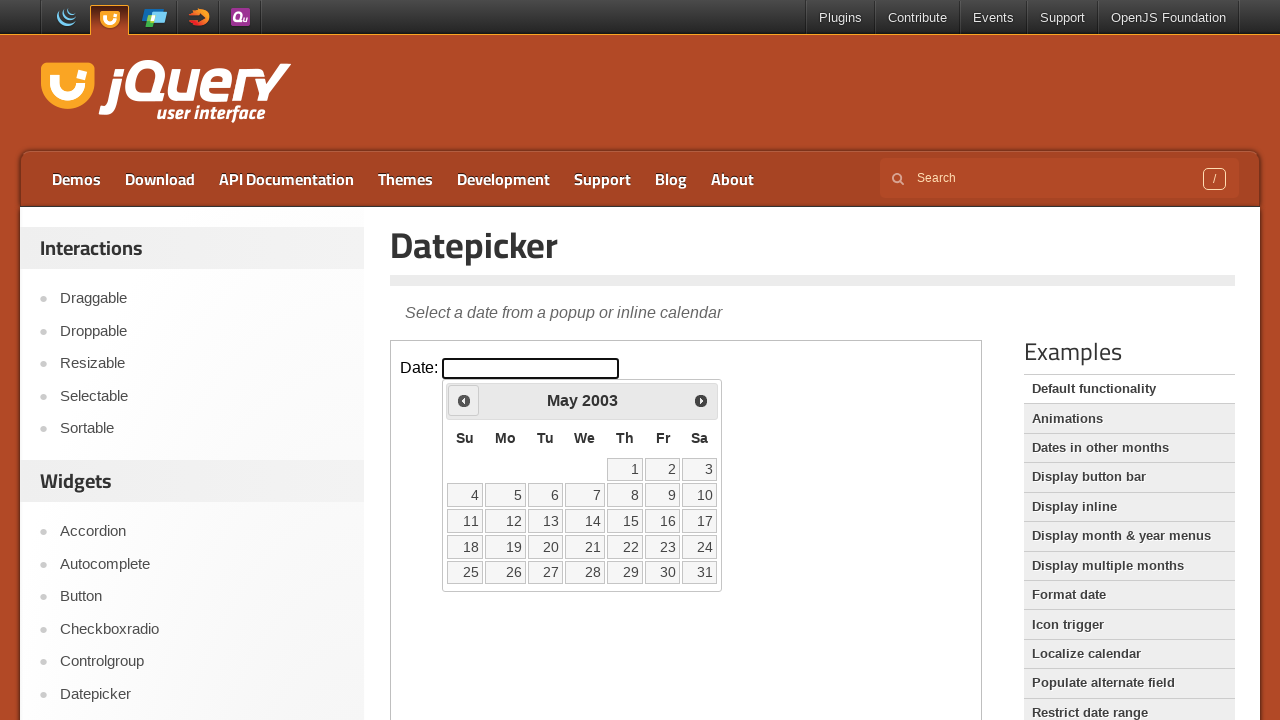

Clicked previous month button (currently at May 2003) at (464, 400) on iframe.demo-frame >> internal:control=enter-frame >> #ui-datepicker-div .ui-date
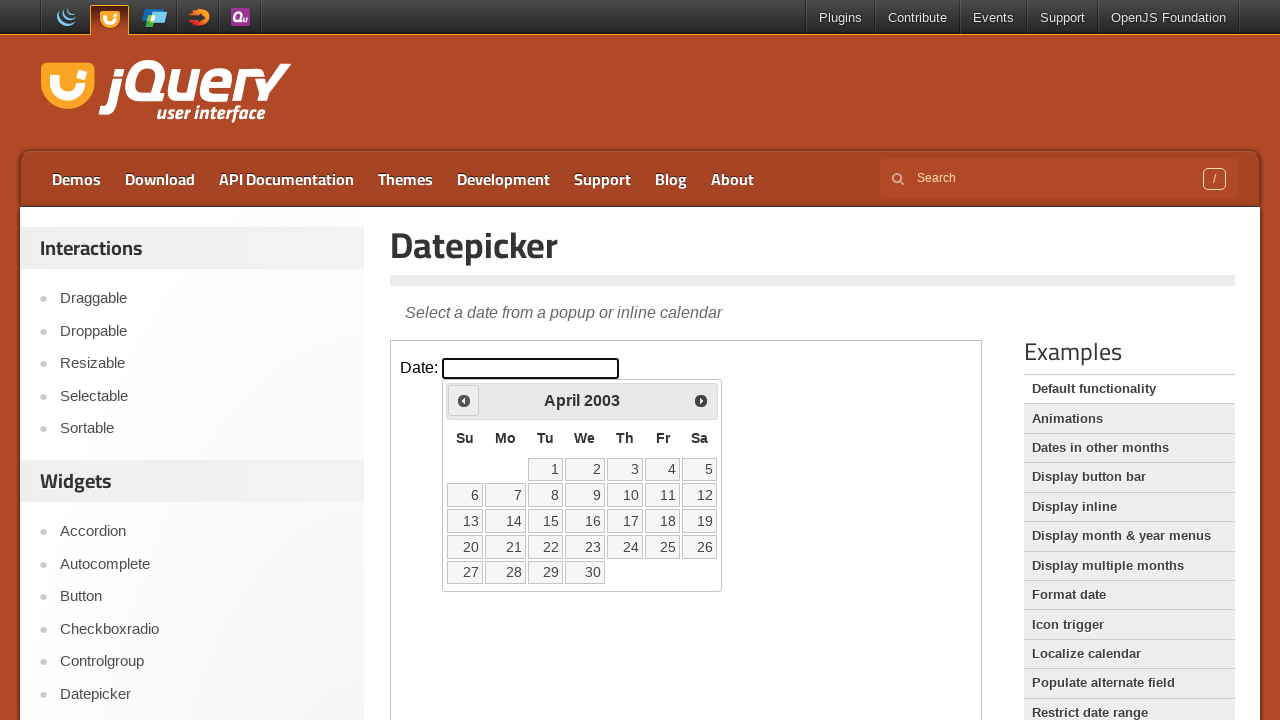

Waited 200ms for calendar to update
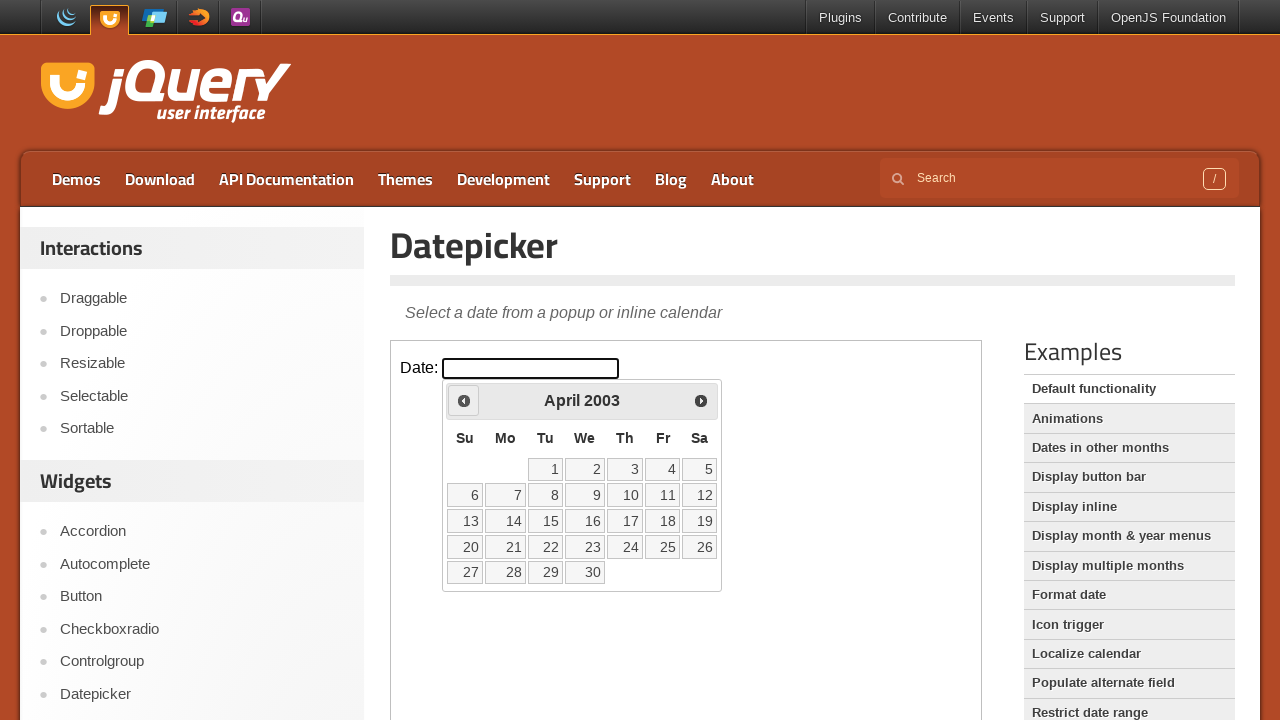

Clicked previous month button (currently at April 2003) at (464, 400) on iframe.demo-frame >> internal:control=enter-frame >> #ui-datepicker-div .ui-date
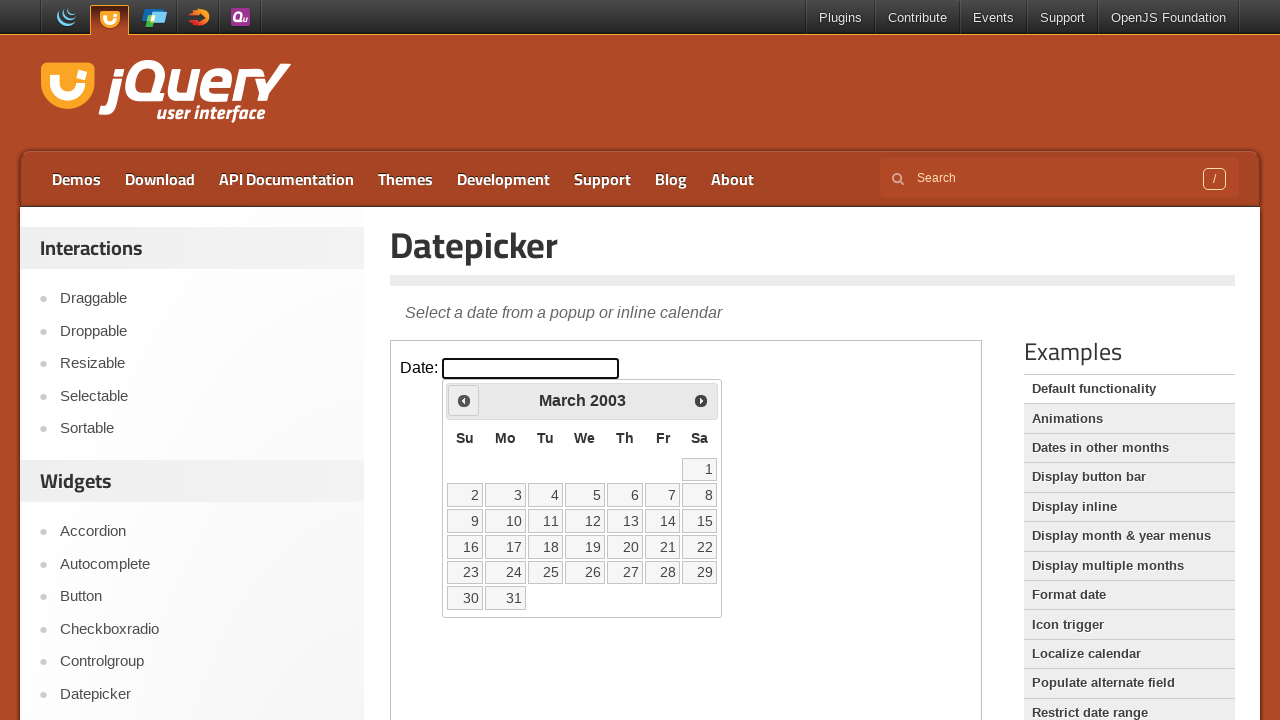

Waited 200ms for calendar to update
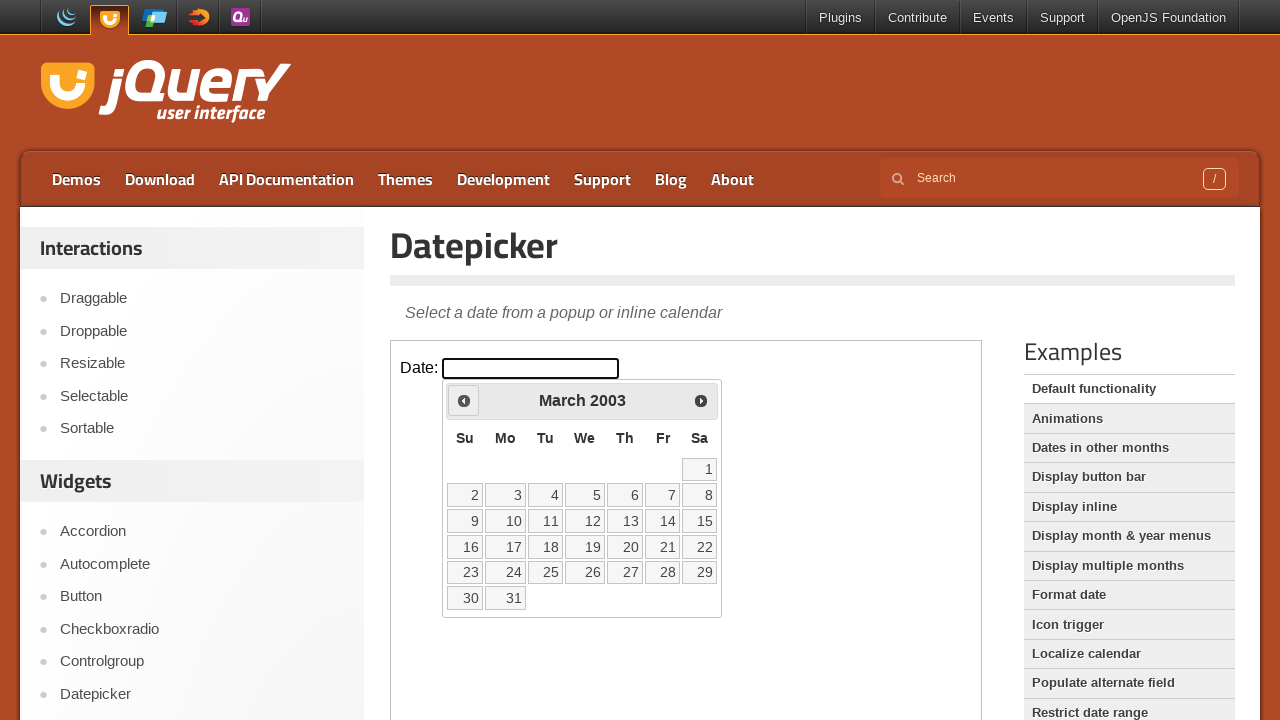

Clicked previous month button (currently at March 2003) at (464, 400) on iframe.demo-frame >> internal:control=enter-frame >> #ui-datepicker-div .ui-date
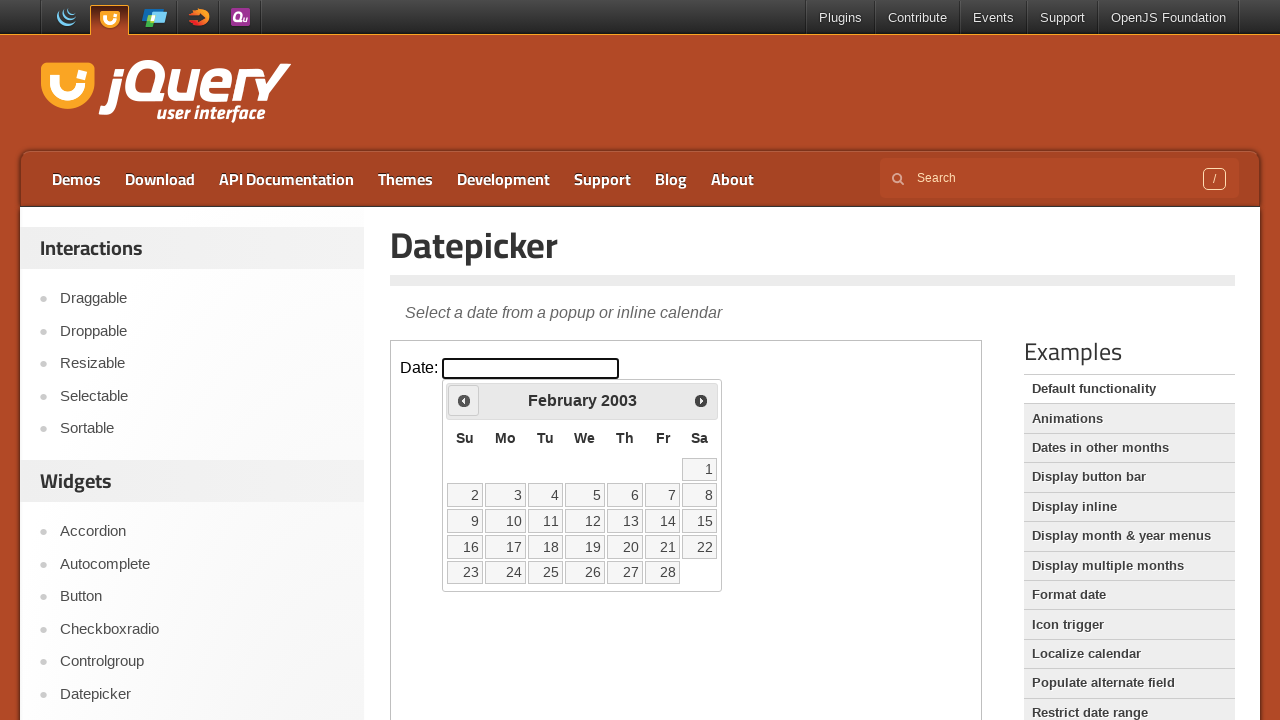

Waited 200ms for calendar to update
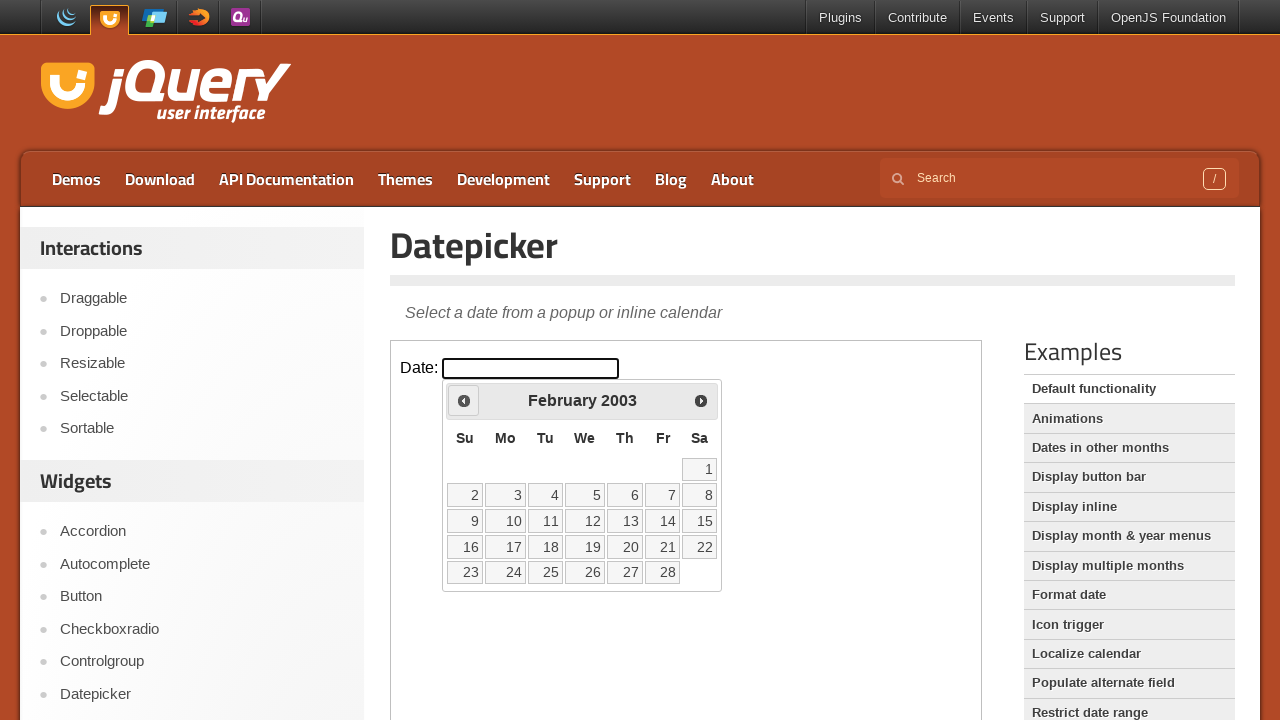

Clicked previous month button (currently at February 2003) at (464, 400) on iframe.demo-frame >> internal:control=enter-frame >> #ui-datepicker-div .ui-date
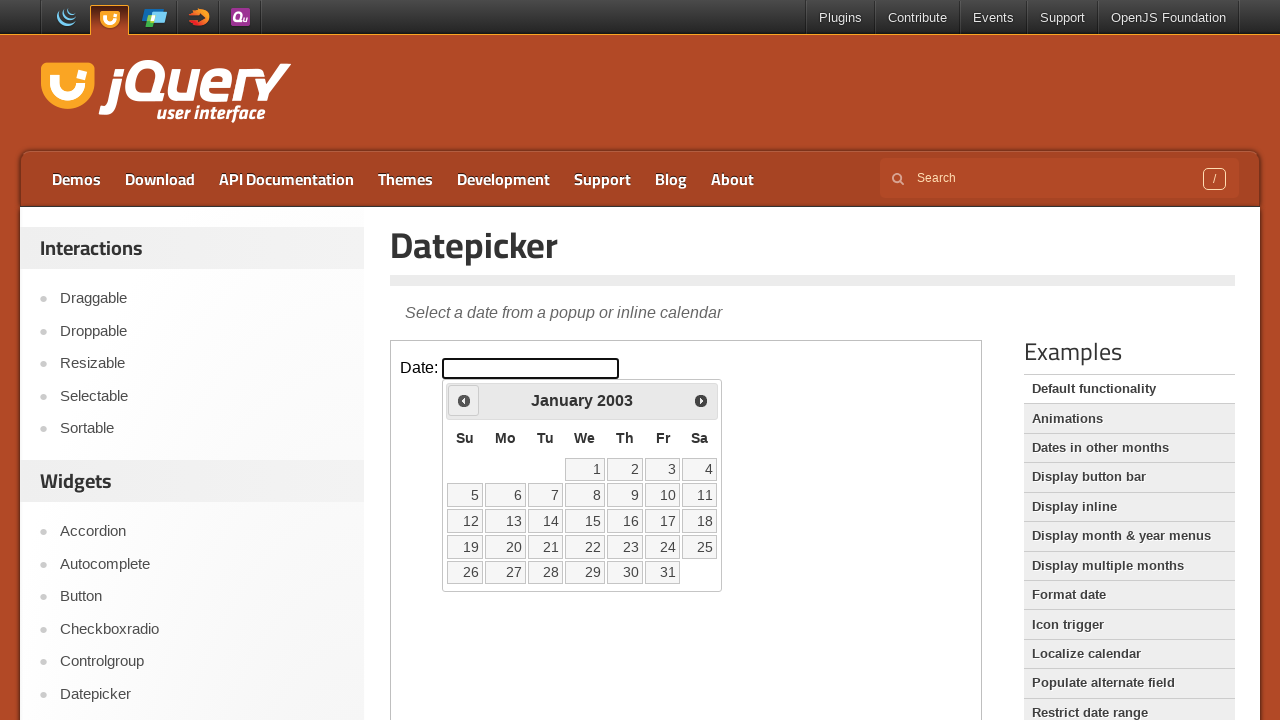

Waited 200ms for calendar to update
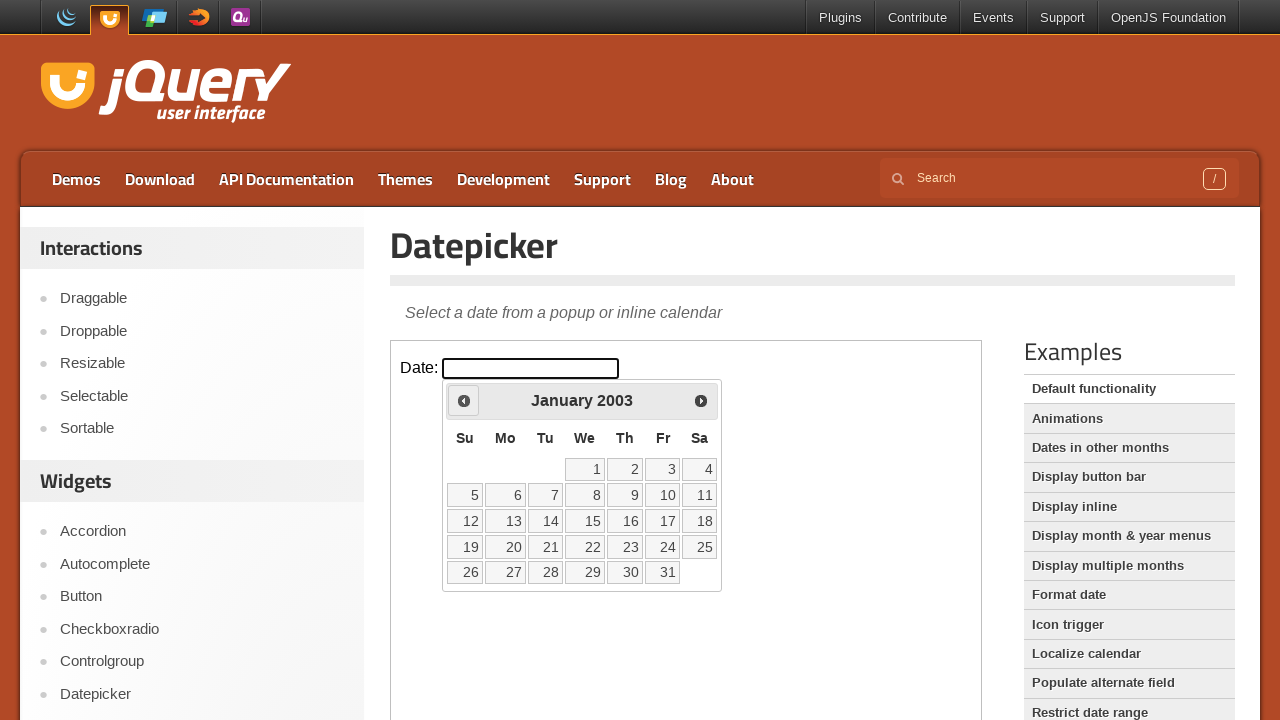

Clicked previous month button (currently at January 2003) at (464, 400) on iframe.demo-frame >> internal:control=enter-frame >> #ui-datepicker-div .ui-date
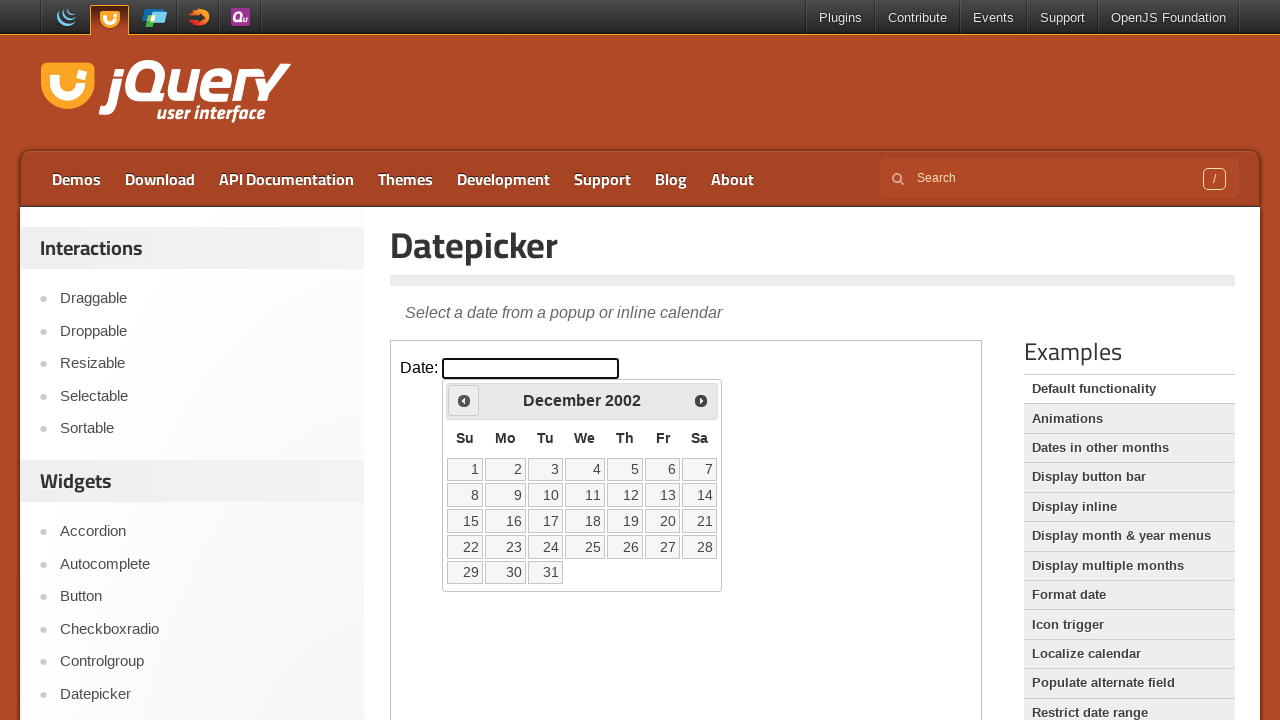

Waited 200ms for calendar to update
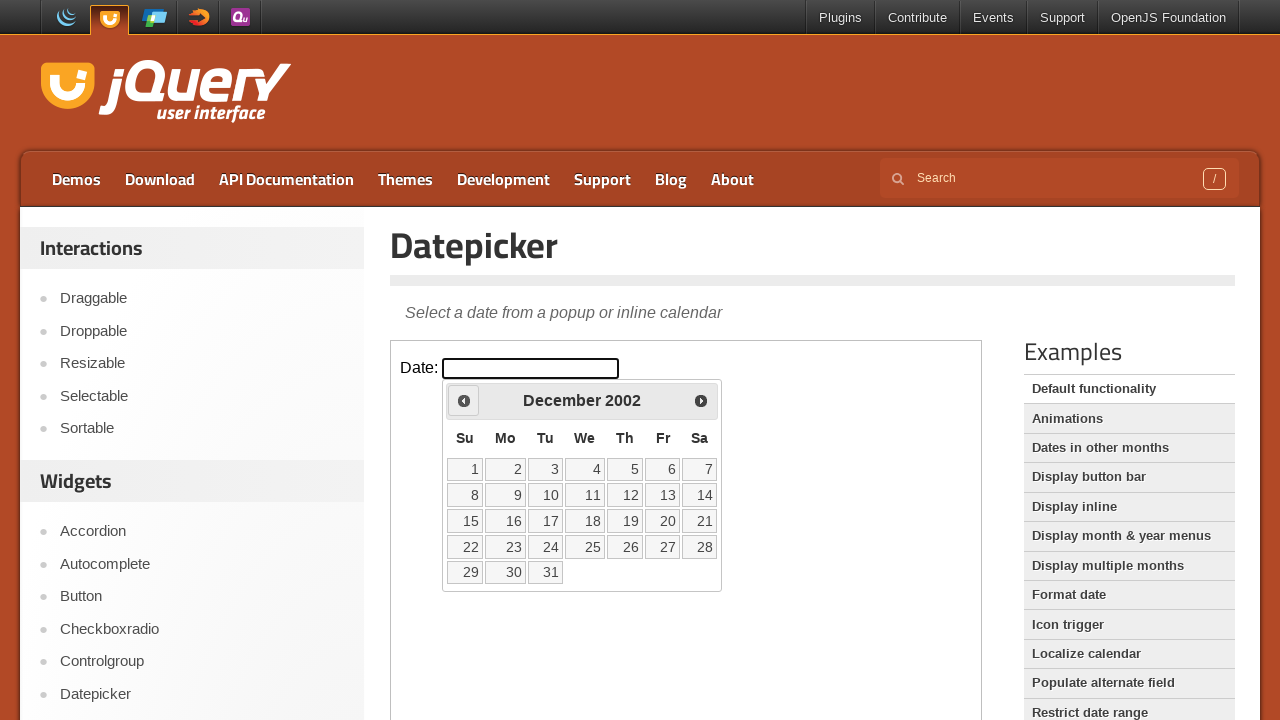

Clicked previous month button (currently at December 2002) at (464, 400) on iframe.demo-frame >> internal:control=enter-frame >> #ui-datepicker-div .ui-date
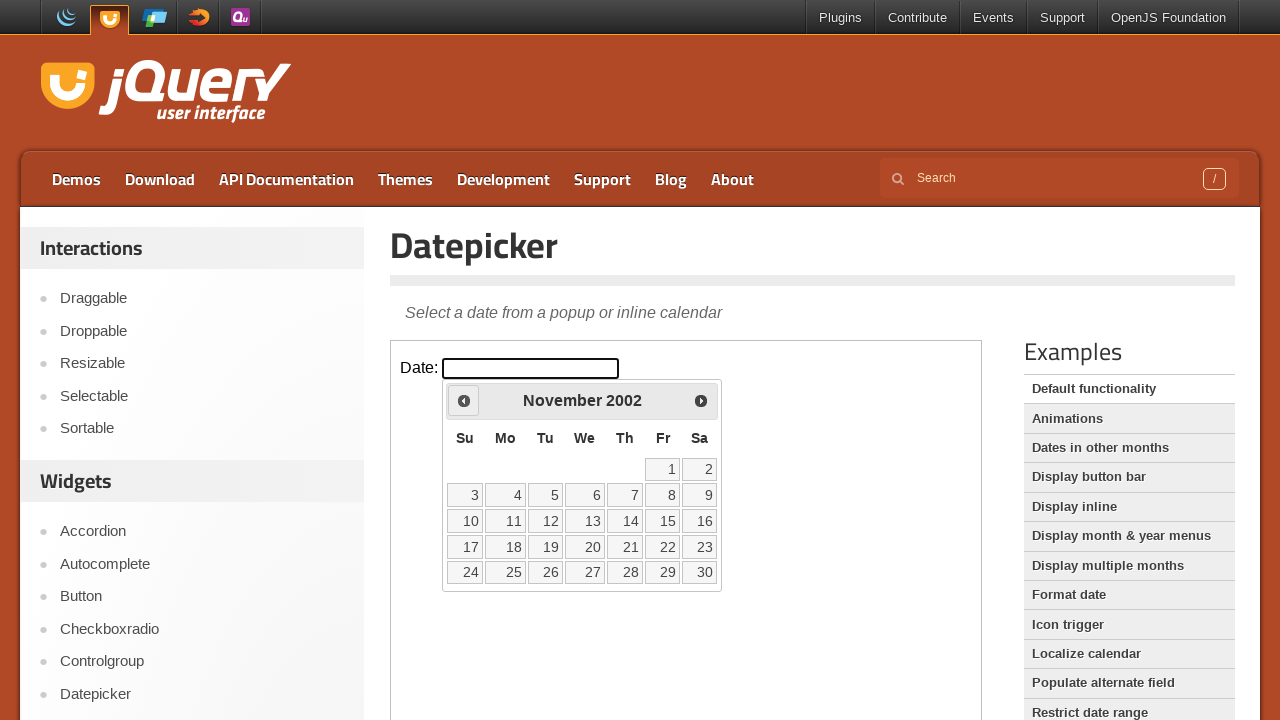

Waited 200ms for calendar to update
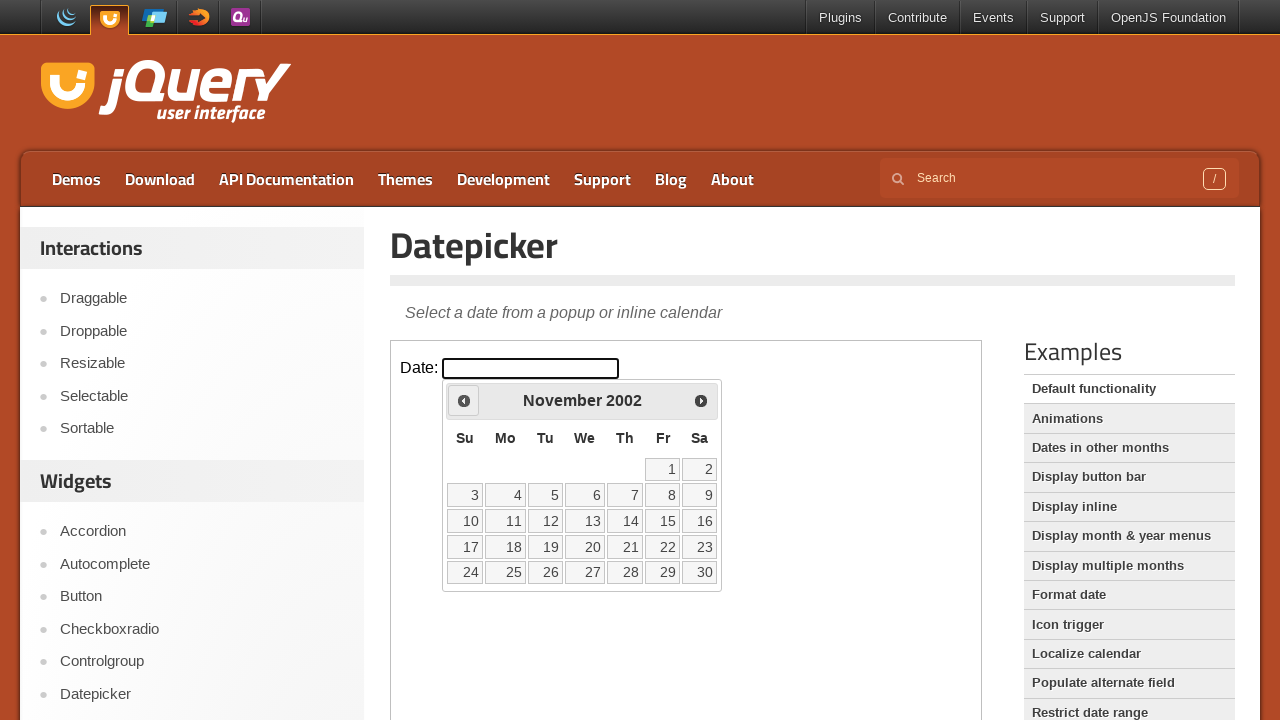

Clicked previous month button (currently at November 2002) at (464, 400) on iframe.demo-frame >> internal:control=enter-frame >> #ui-datepicker-div .ui-date
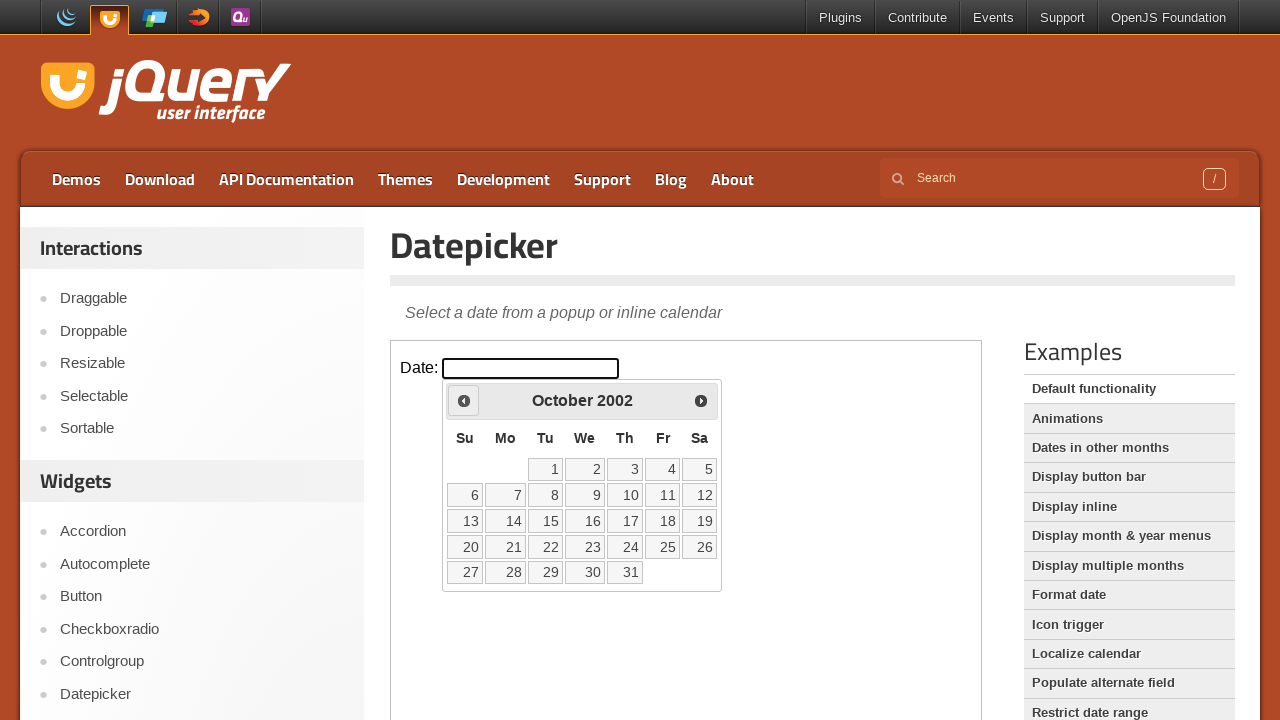

Waited 200ms for calendar to update
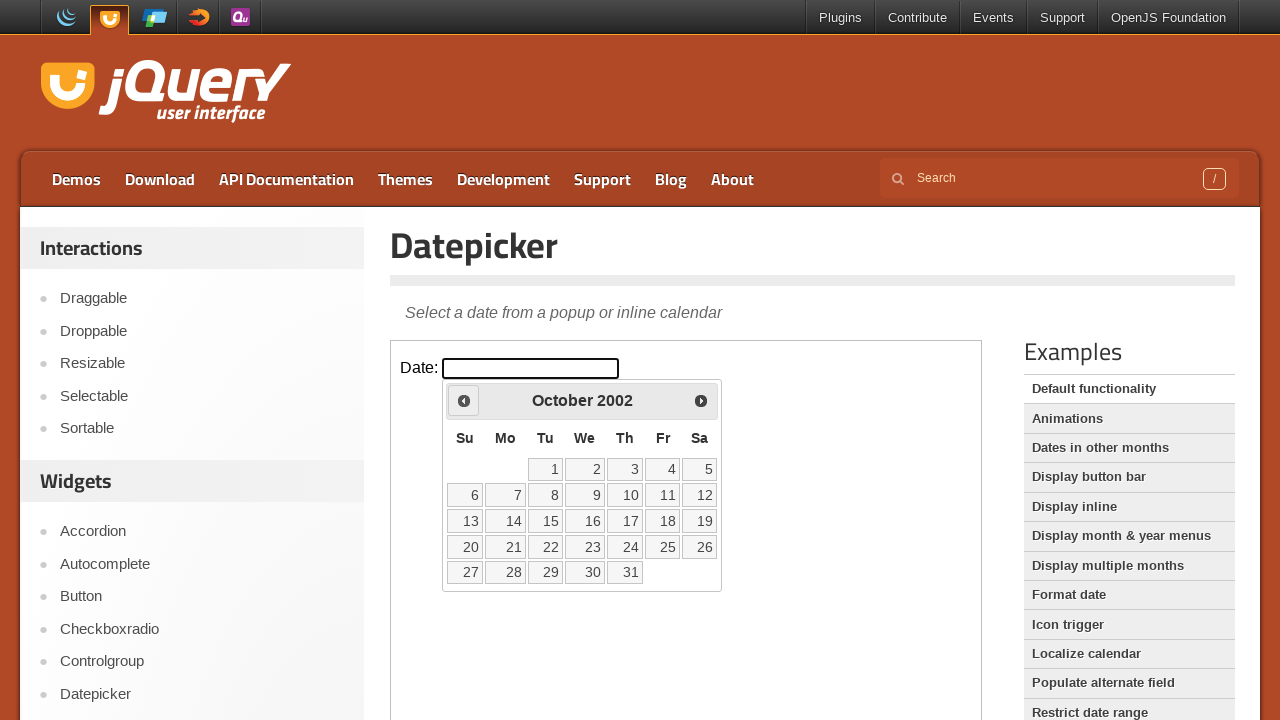

Clicked previous month button (currently at October 2002) at (464, 400) on iframe.demo-frame >> internal:control=enter-frame >> #ui-datepicker-div .ui-date
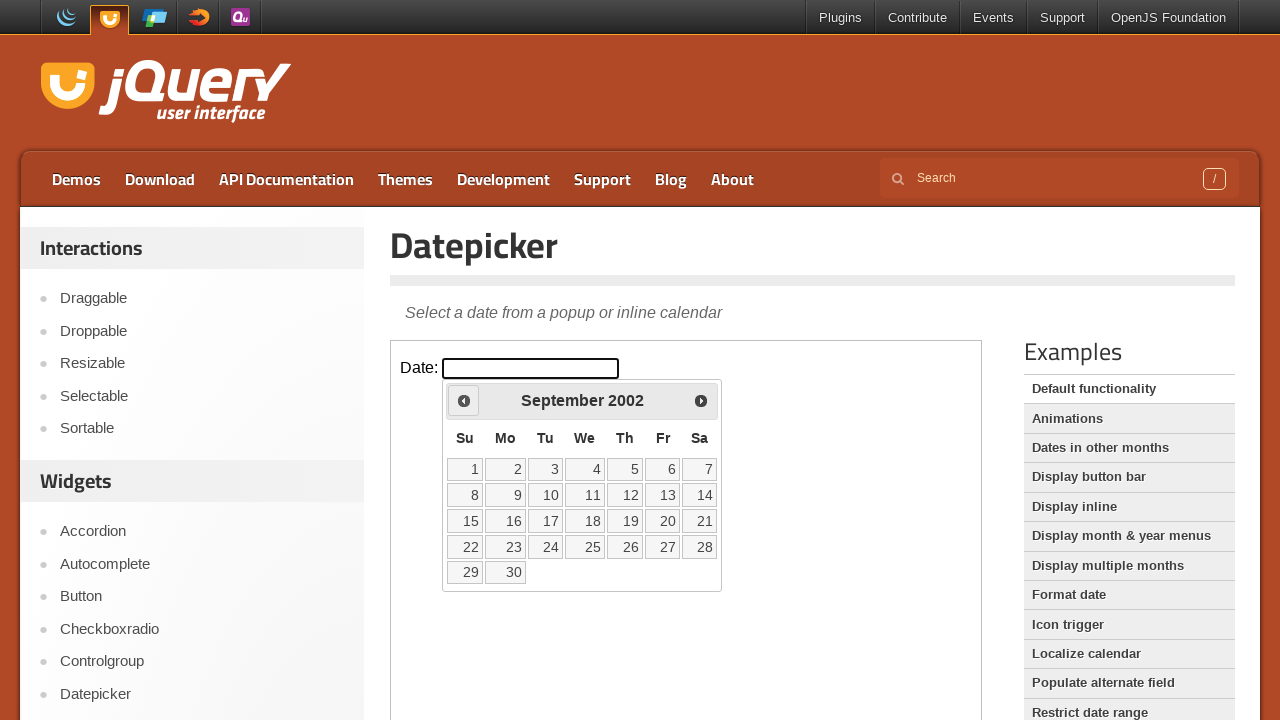

Waited 200ms for calendar to update
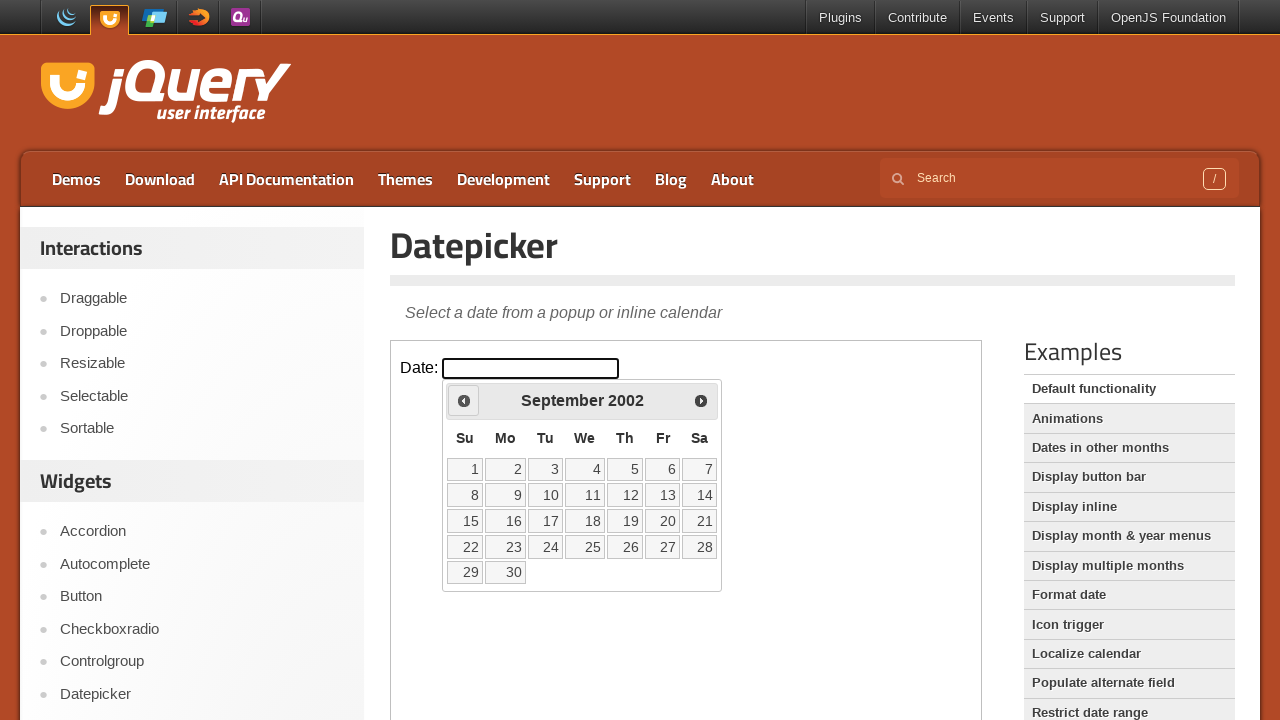

Clicked previous month button (currently at September 2002) at (464, 400) on iframe.demo-frame >> internal:control=enter-frame >> #ui-datepicker-div .ui-date
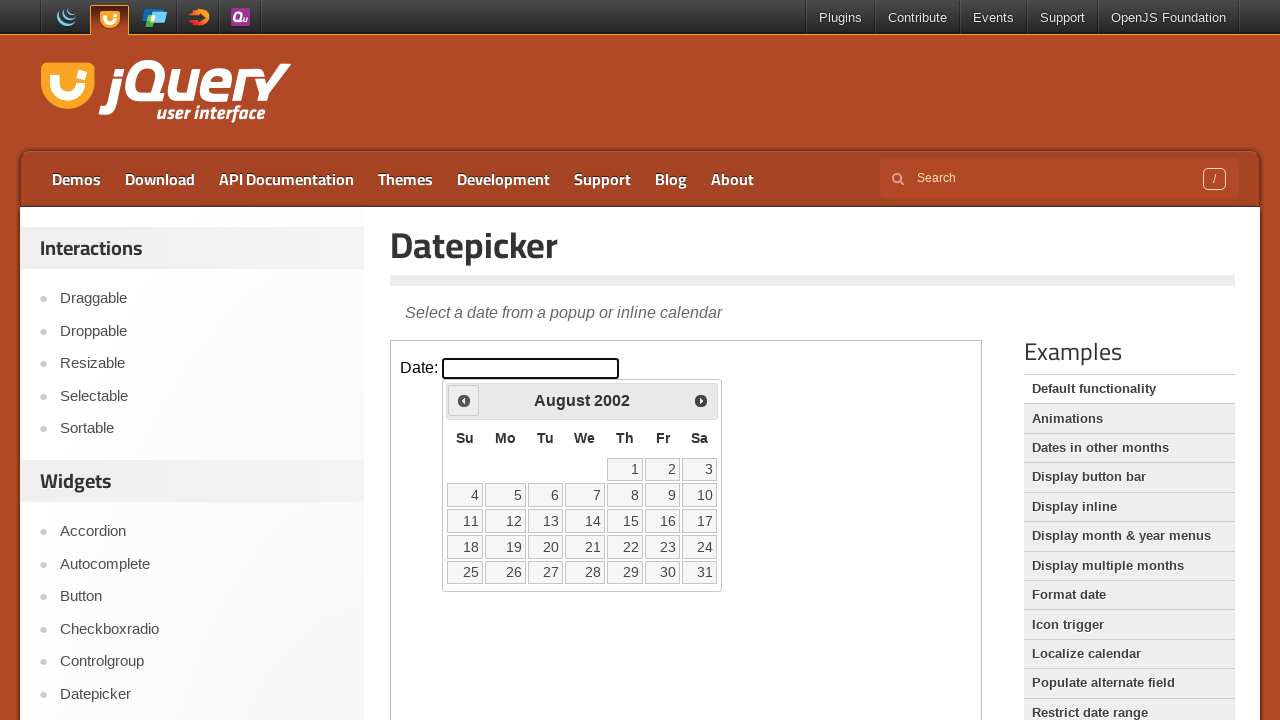

Waited 200ms for calendar to update
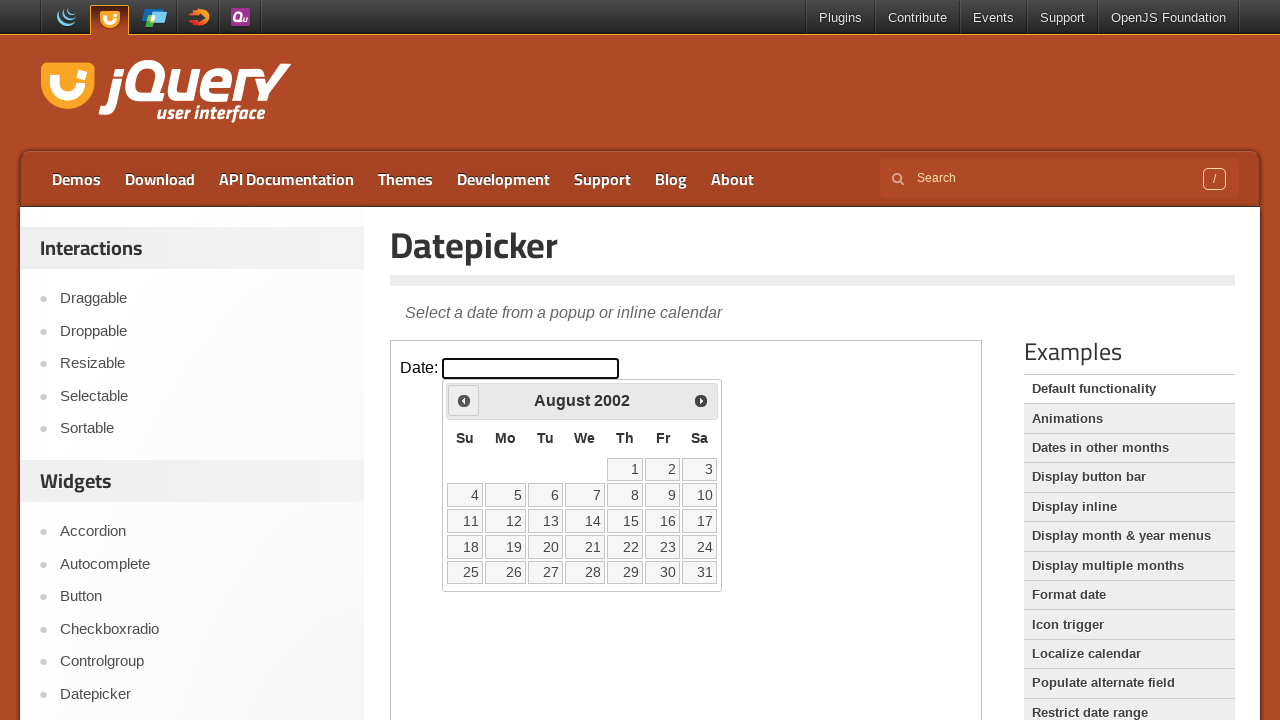

Clicked previous month button (currently at August 2002) at (464, 400) on iframe.demo-frame >> internal:control=enter-frame >> #ui-datepicker-div .ui-date
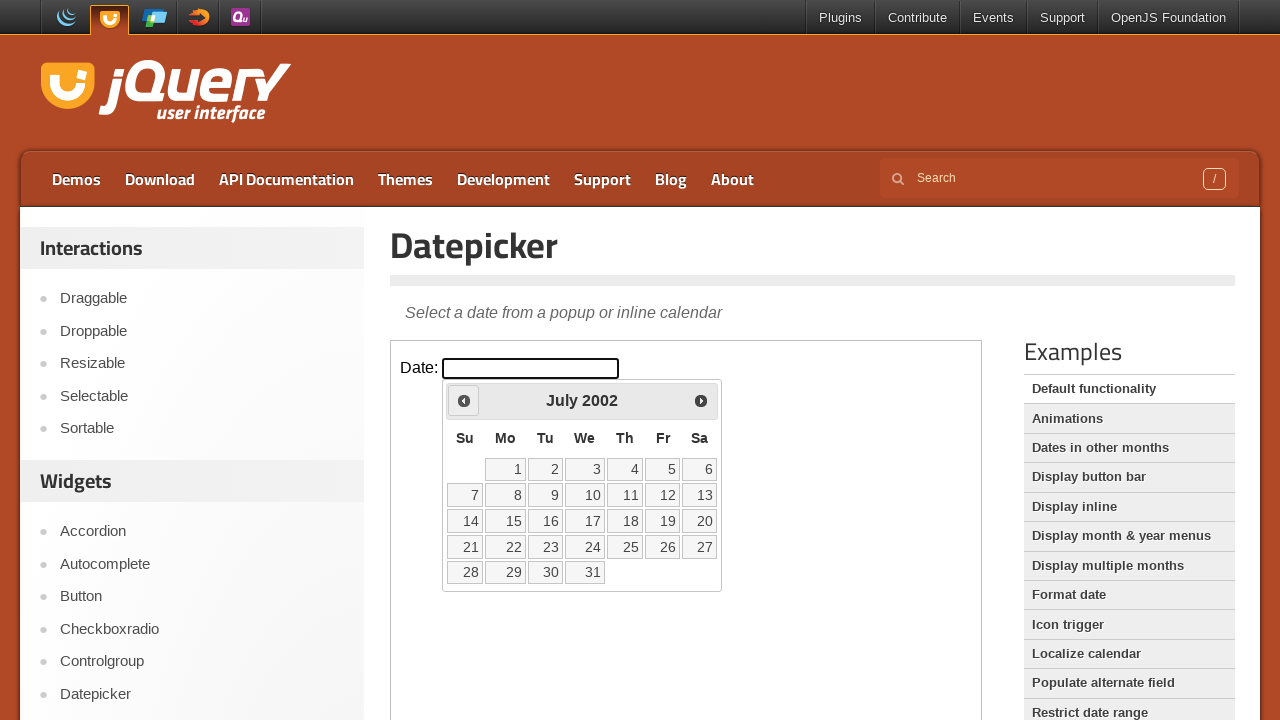

Waited 200ms for calendar to update
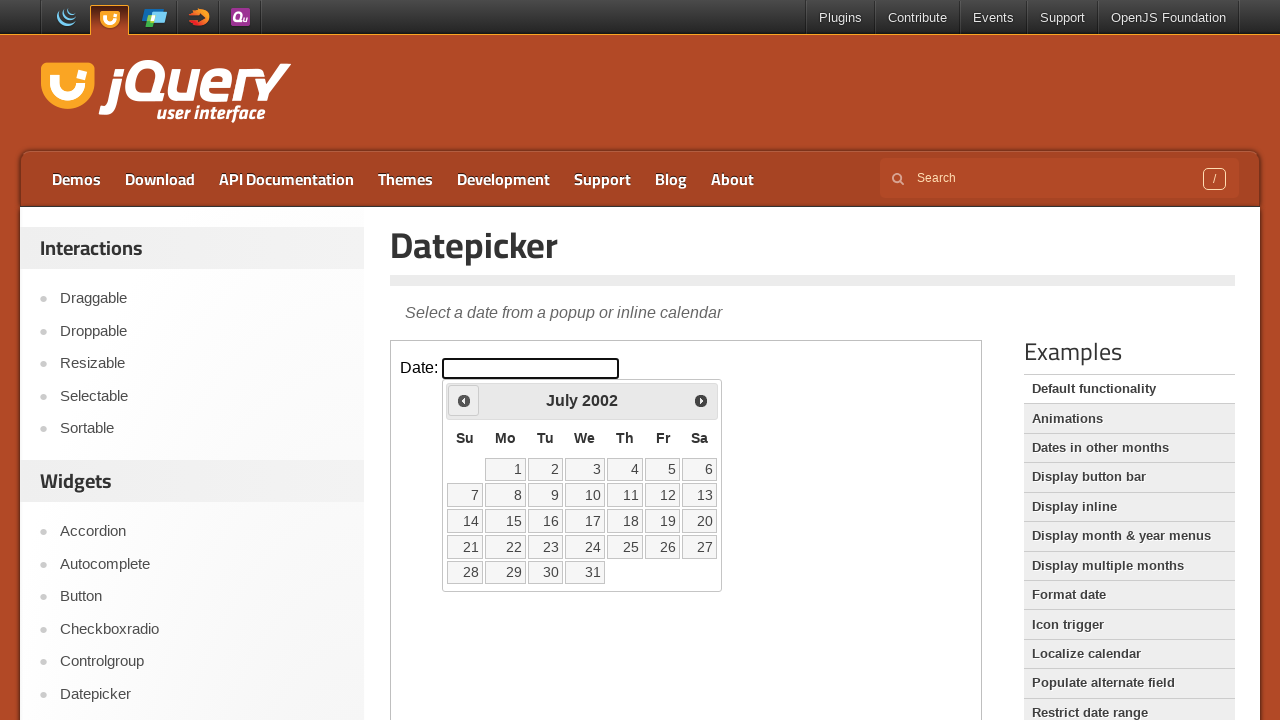

Clicked previous month button (currently at July 2002) at (464, 400) on iframe.demo-frame >> internal:control=enter-frame >> #ui-datepicker-div .ui-date
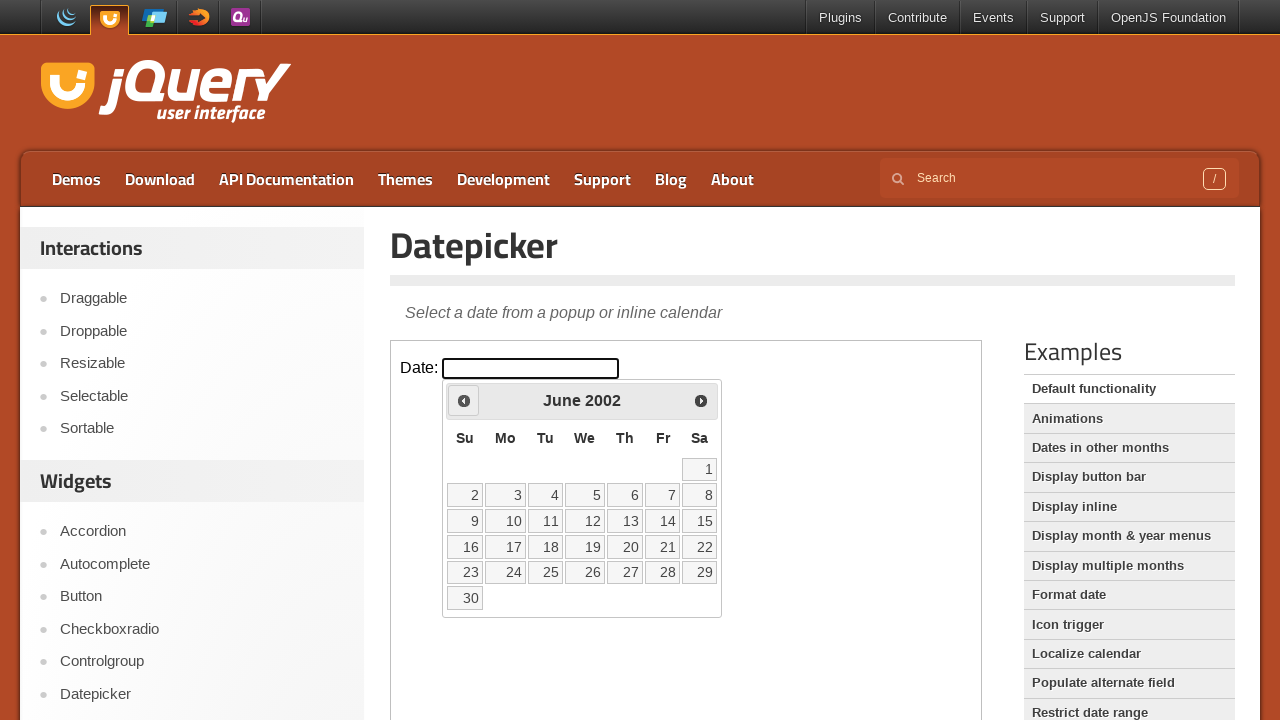

Waited 200ms for calendar to update
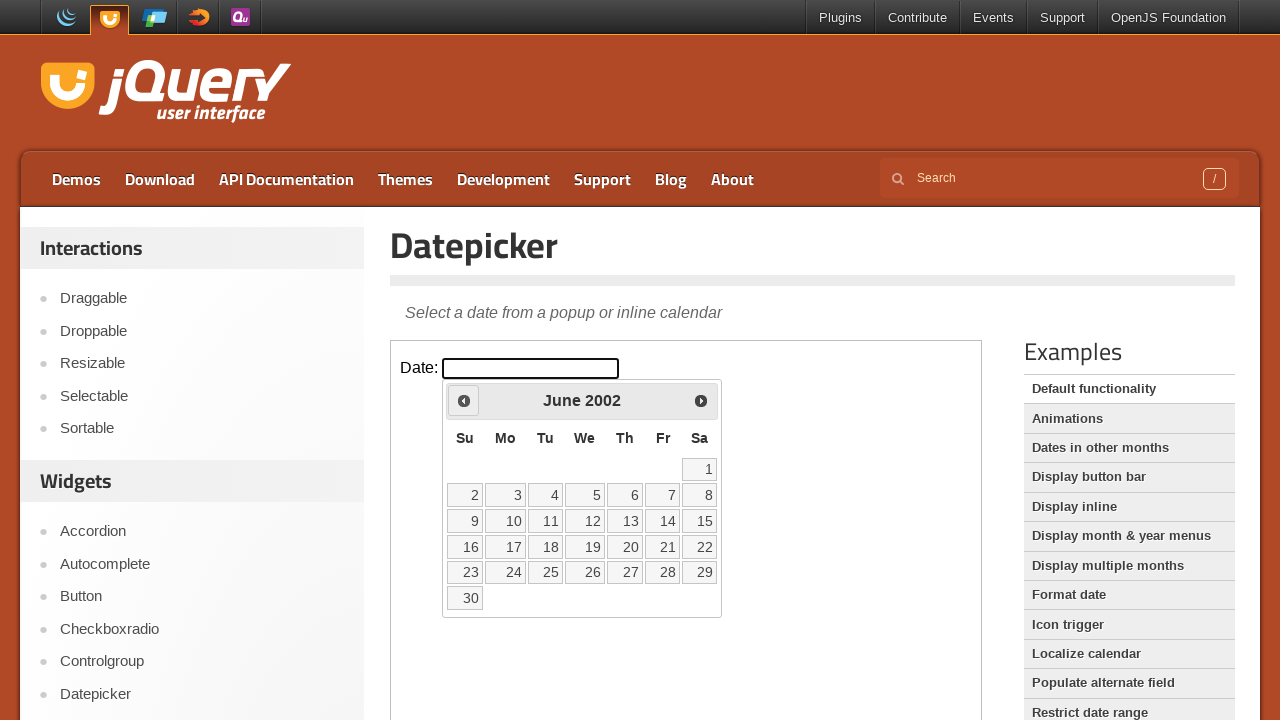

Clicked previous month button (currently at June 2002) at (464, 400) on iframe.demo-frame >> internal:control=enter-frame >> #ui-datepicker-div .ui-date
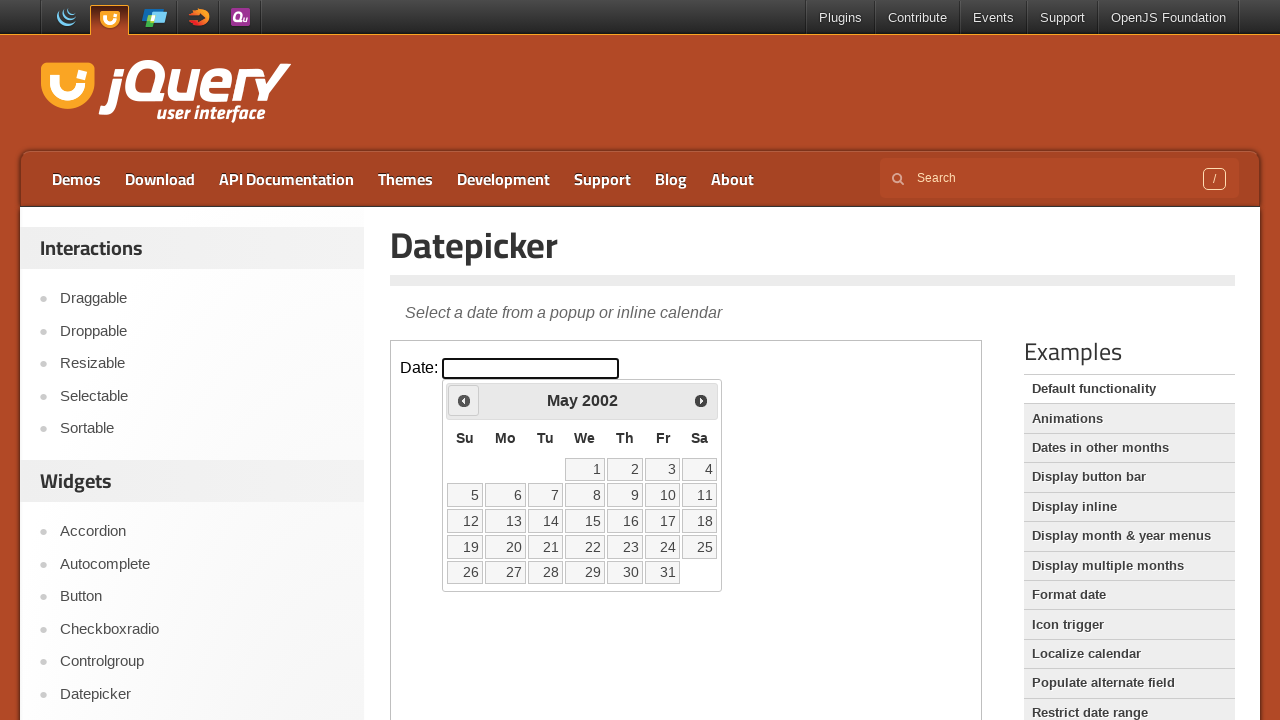

Waited 200ms for calendar to update
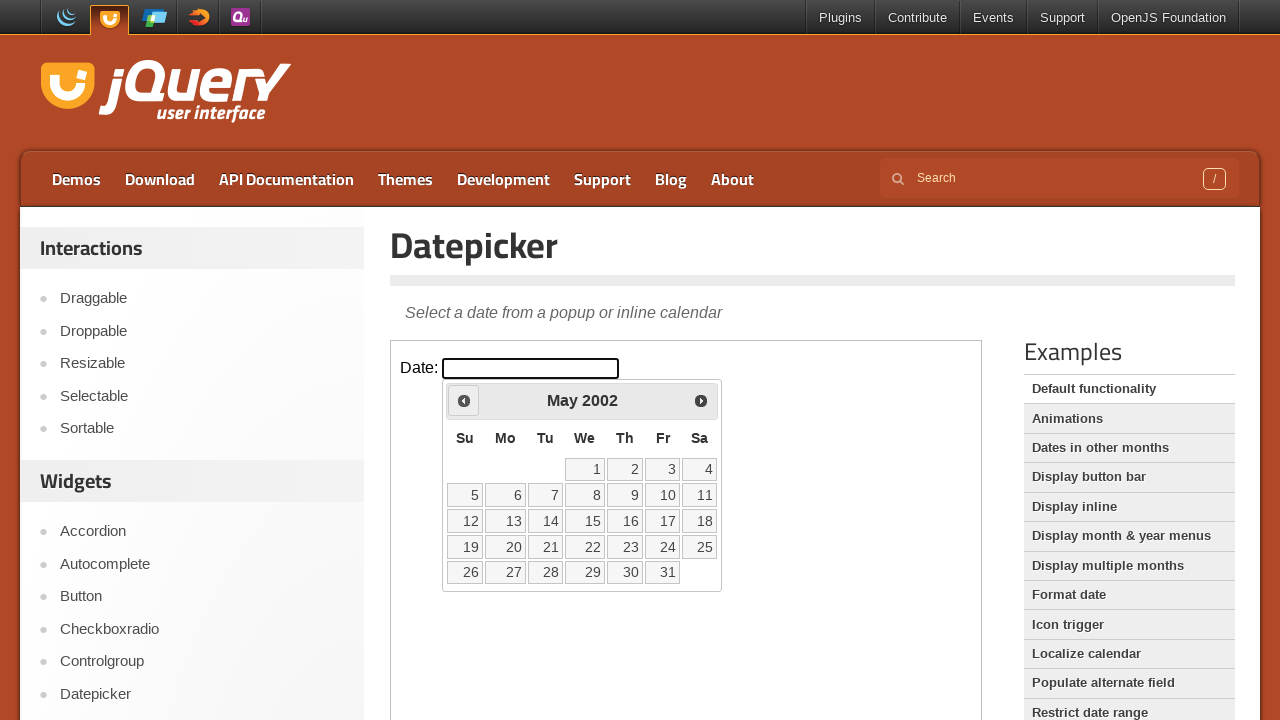

Clicked previous month button (currently at May 2002) at (464, 400) on iframe.demo-frame >> internal:control=enter-frame >> #ui-datepicker-div .ui-date
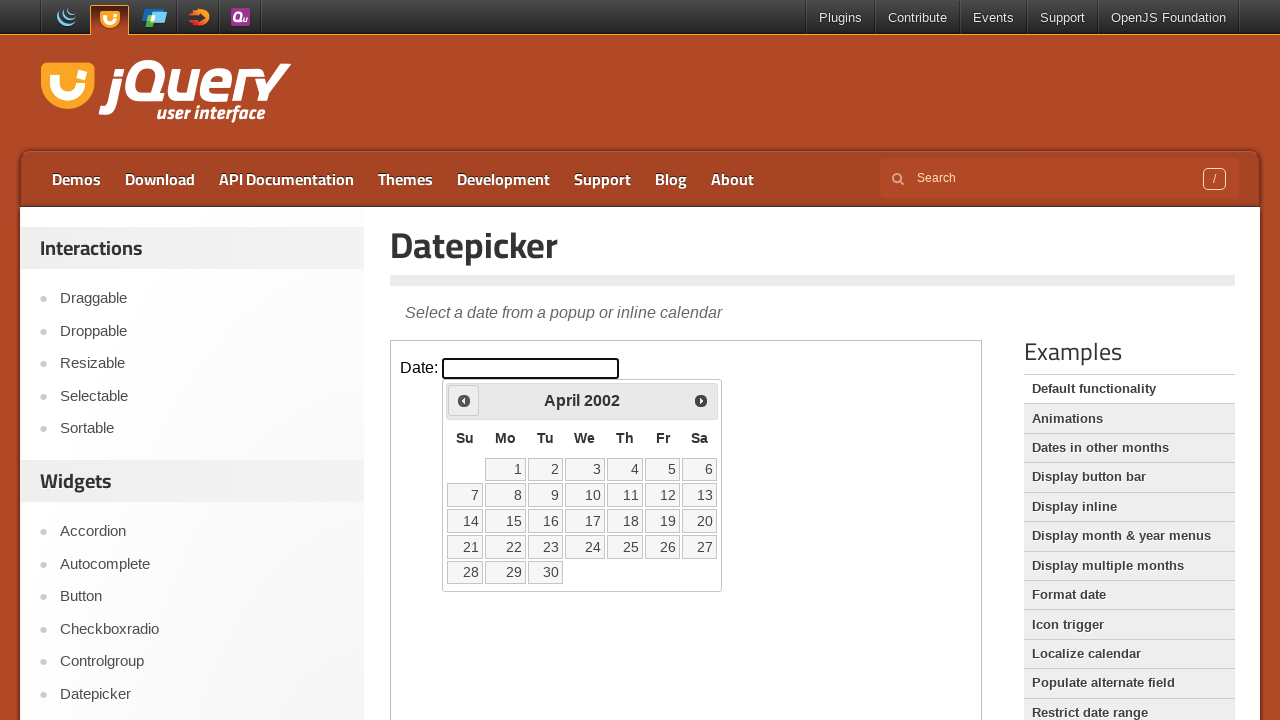

Waited 200ms for calendar to update
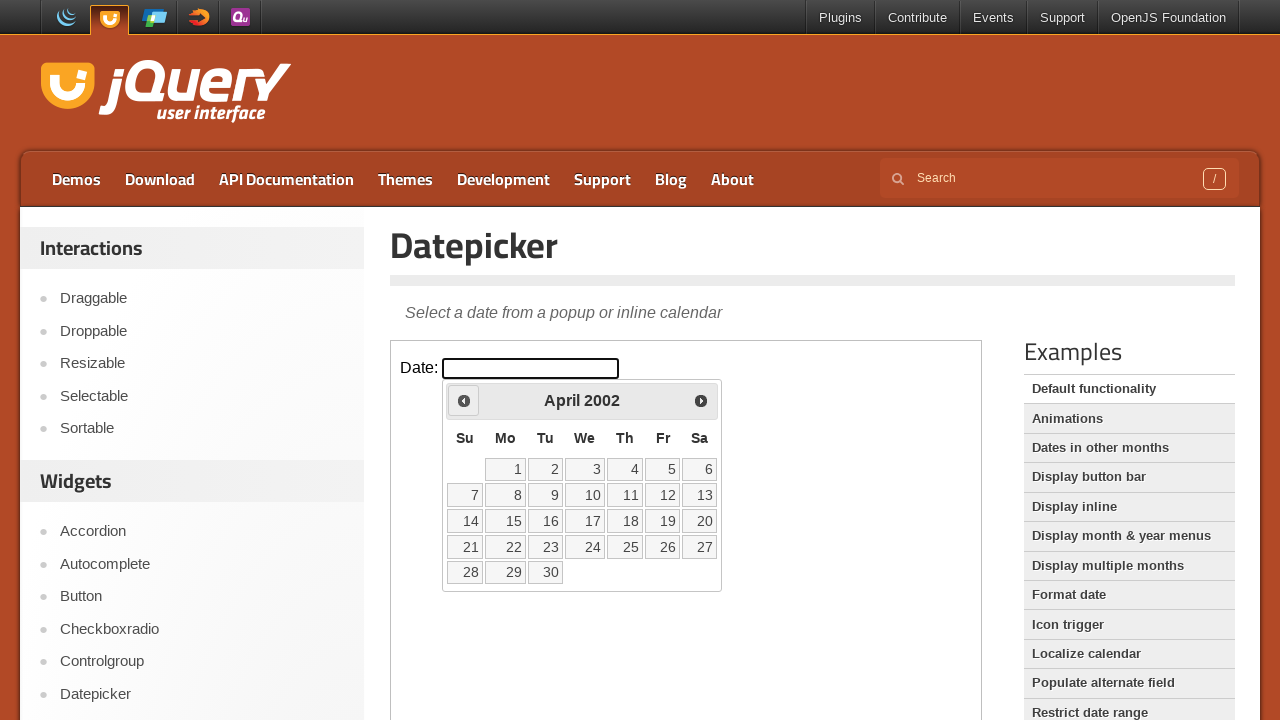

Clicked previous month button (currently at April 2002) at (464, 400) on iframe.demo-frame >> internal:control=enter-frame >> #ui-datepicker-div .ui-date
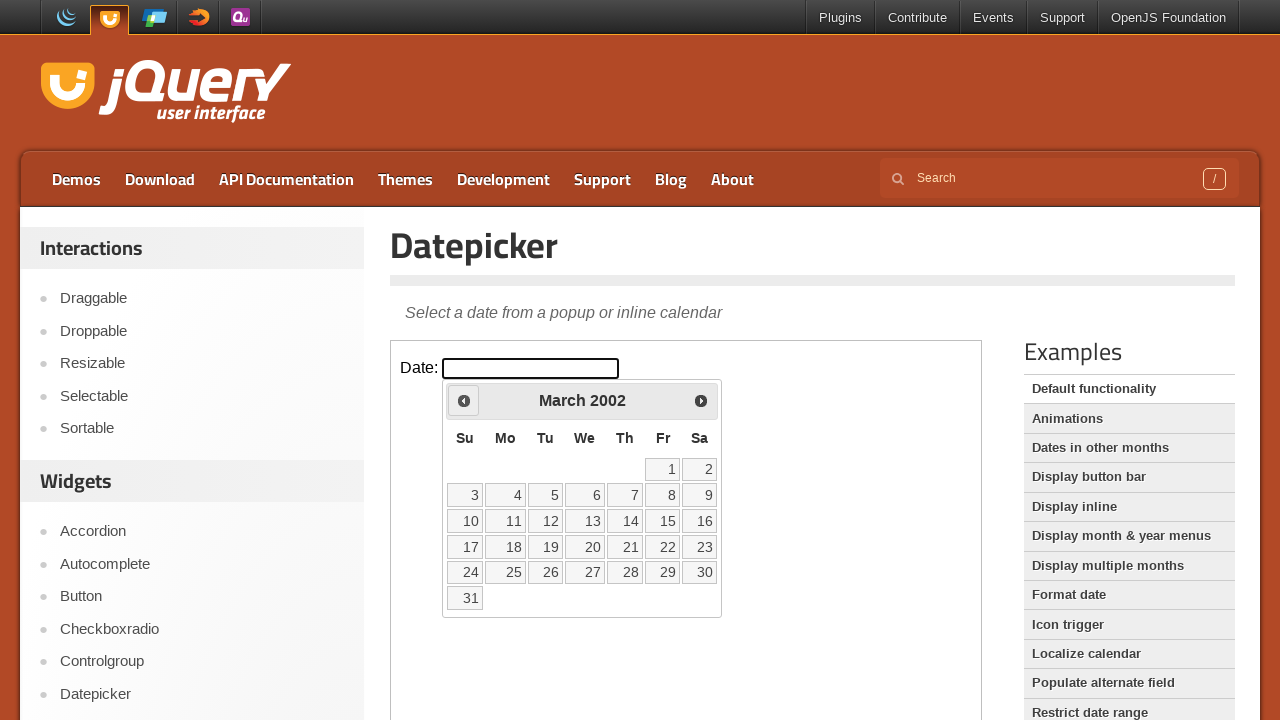

Waited 200ms for calendar to update
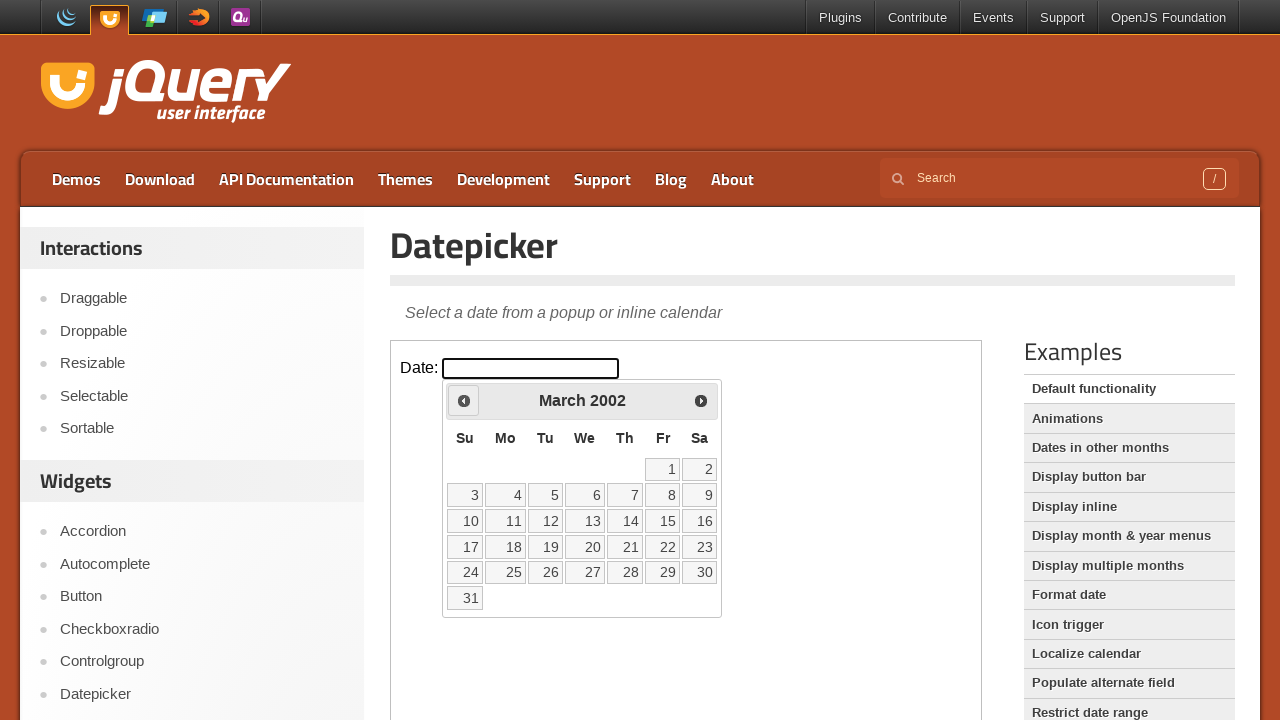

Clicked previous month button (currently at March 2002) at (464, 400) on iframe.demo-frame >> internal:control=enter-frame >> #ui-datepicker-div .ui-date
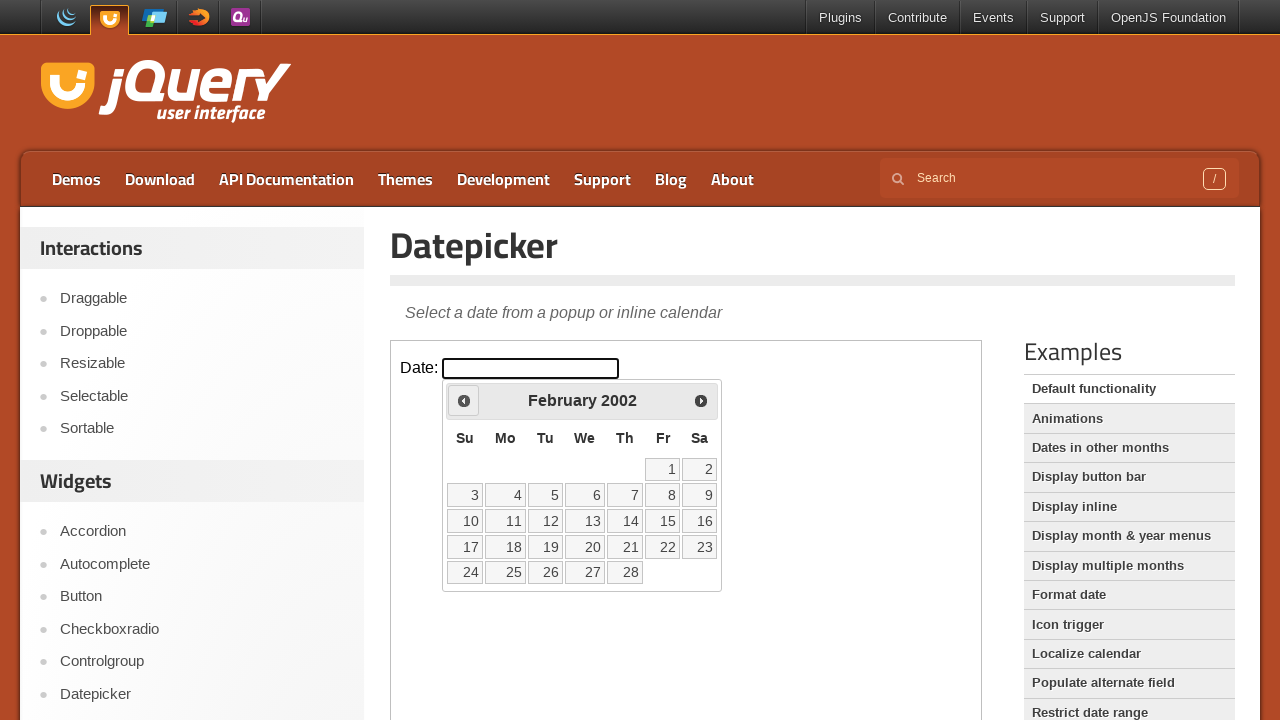

Waited 200ms for calendar to update
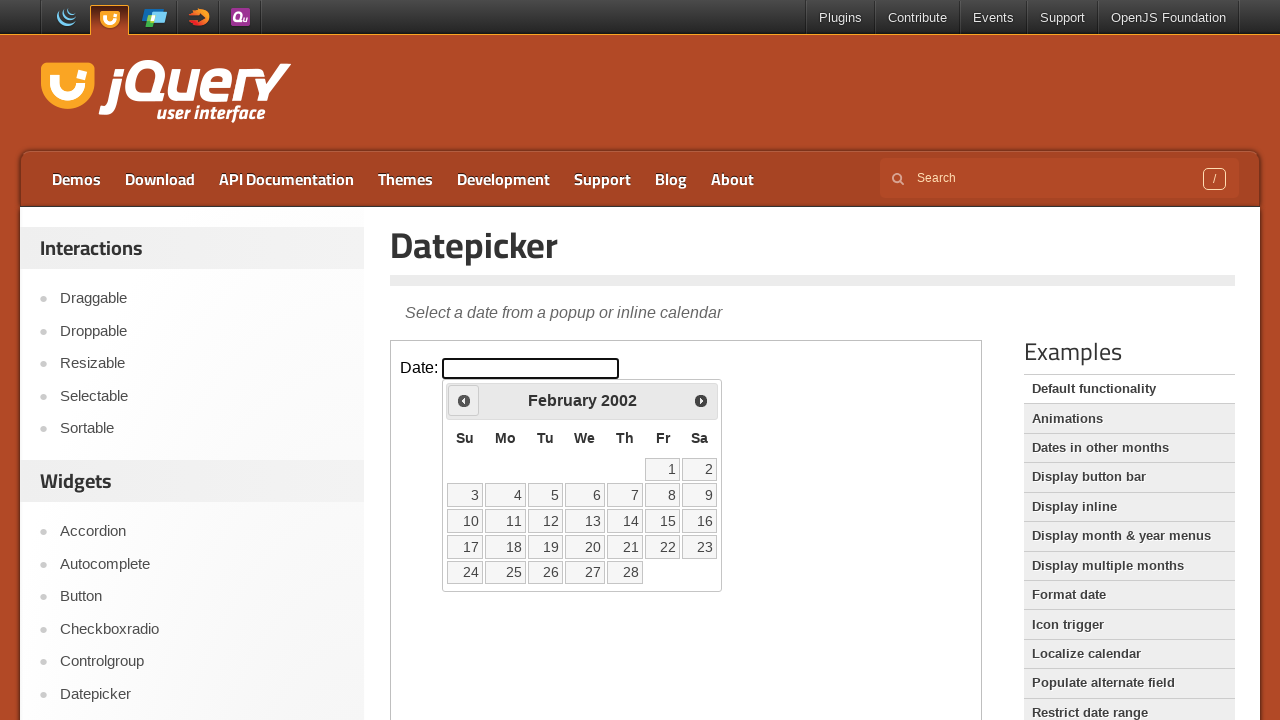

Clicked previous month button (currently at February 2002) at (464, 400) on iframe.demo-frame >> internal:control=enter-frame >> #ui-datepicker-div .ui-date
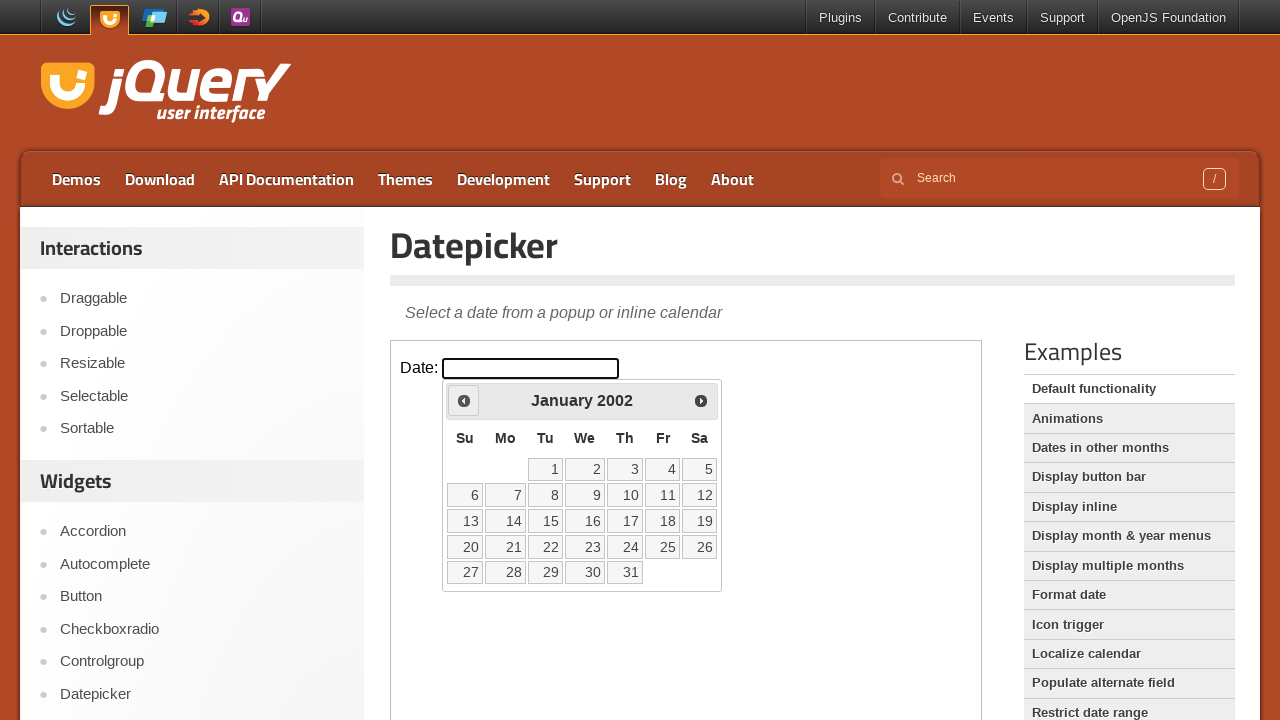

Waited 200ms for calendar to update
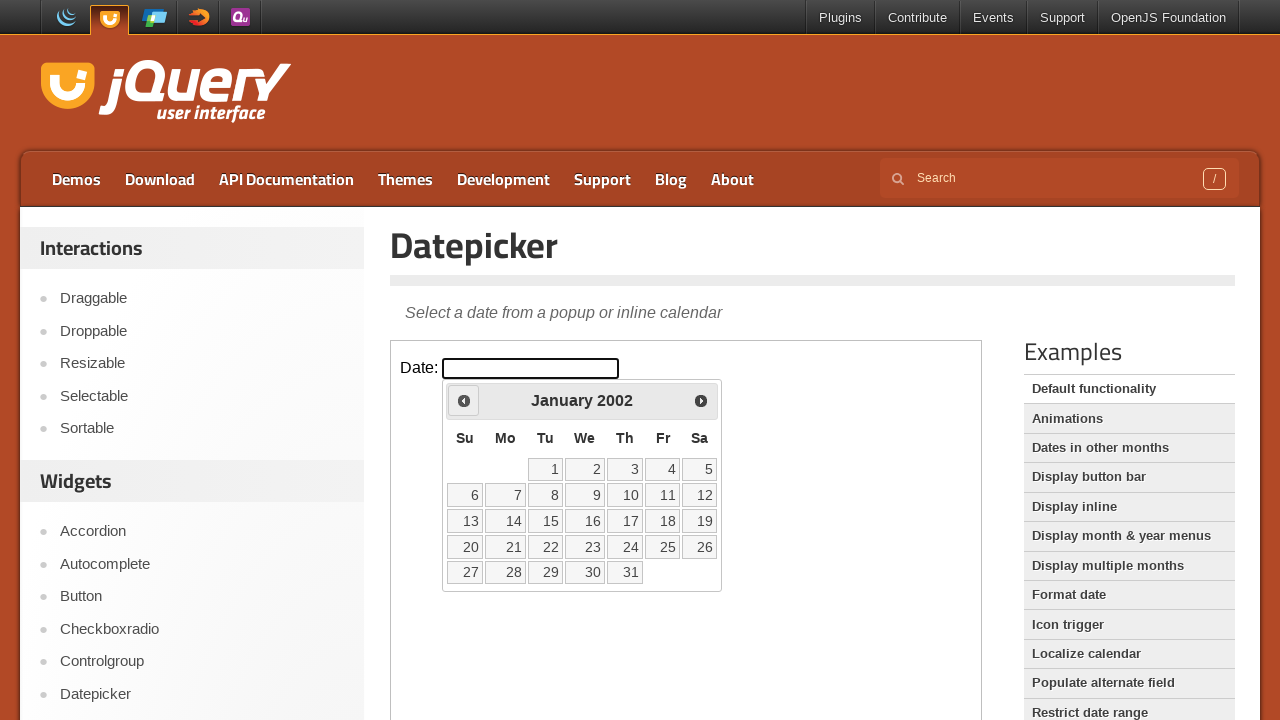

Clicked previous month button (currently at January 2002) at (464, 400) on iframe.demo-frame >> internal:control=enter-frame >> #ui-datepicker-div .ui-date
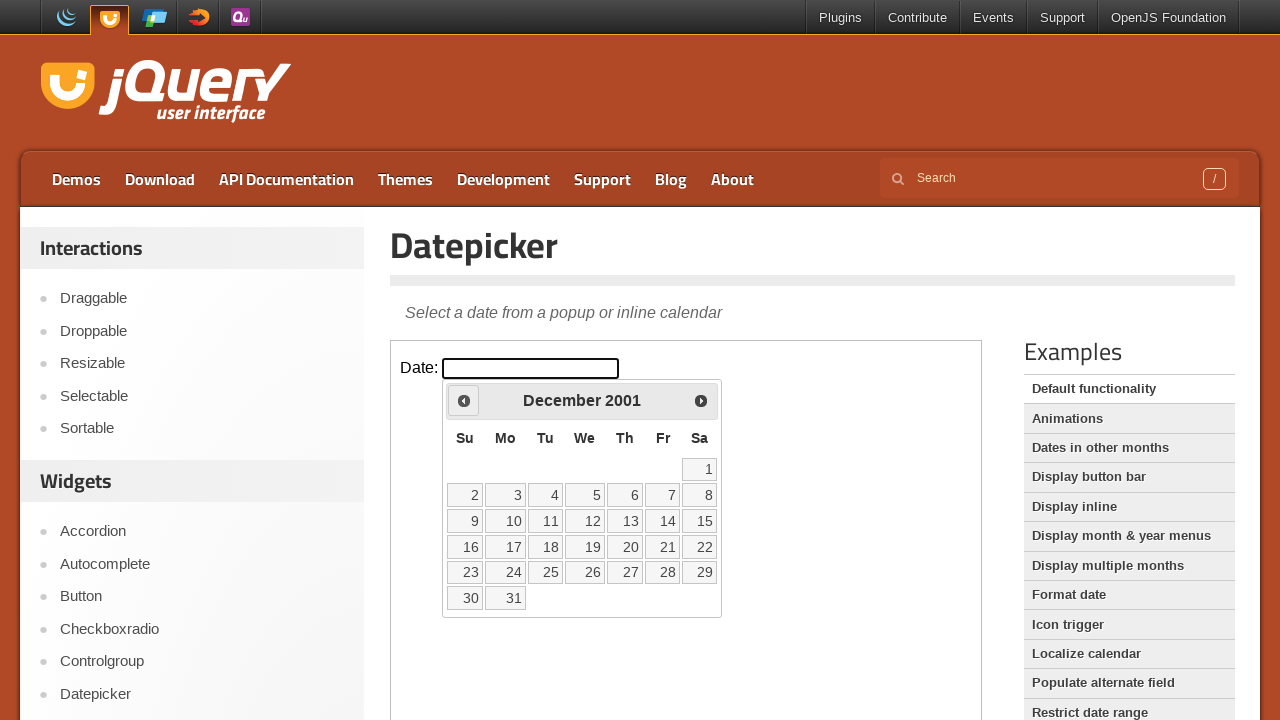

Waited 200ms for calendar to update
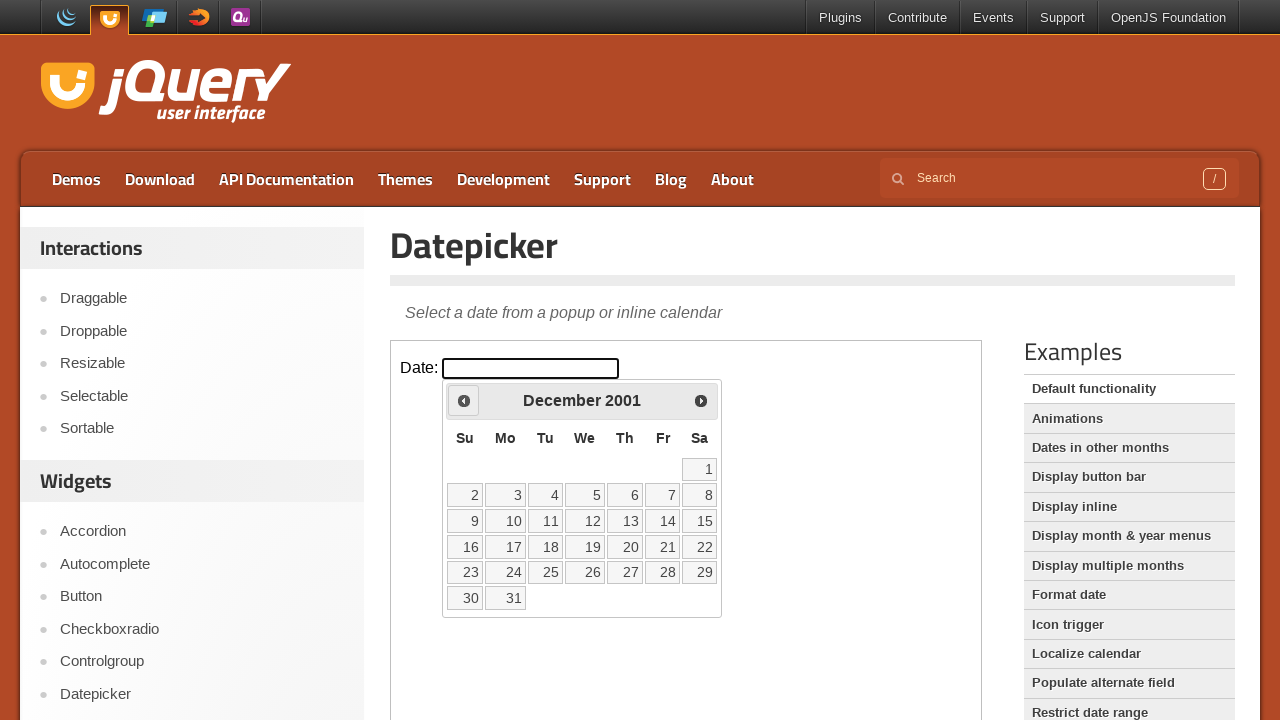

Clicked previous month button (currently at December 2001) at (464, 400) on iframe.demo-frame >> internal:control=enter-frame >> #ui-datepicker-div .ui-date
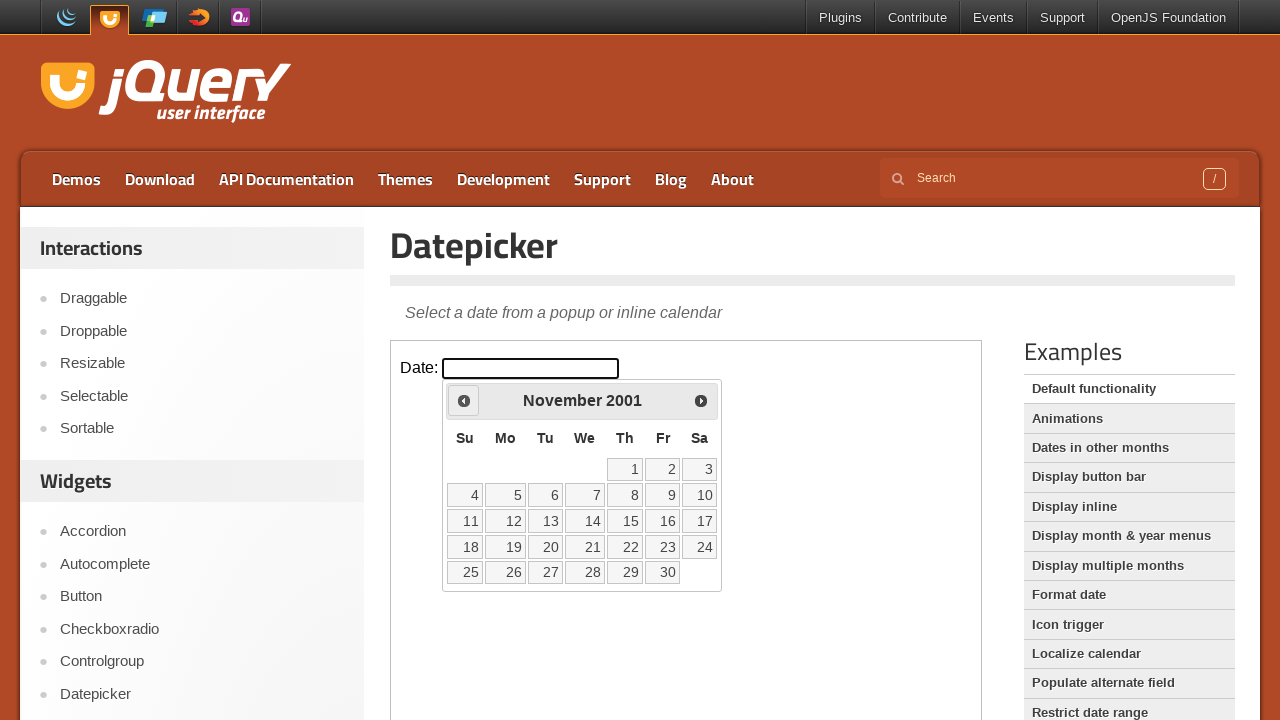

Waited 200ms for calendar to update
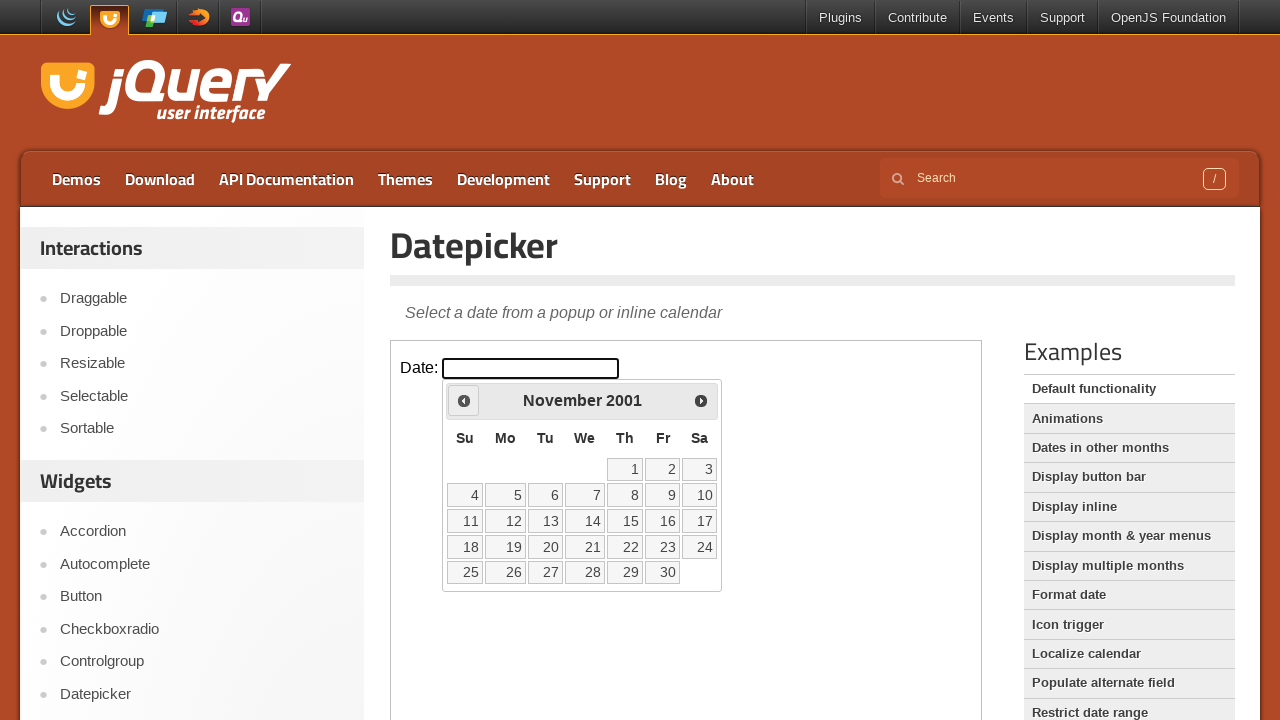

Clicked previous month button (currently at November 2001) at (464, 400) on iframe.demo-frame >> internal:control=enter-frame >> #ui-datepicker-div .ui-date
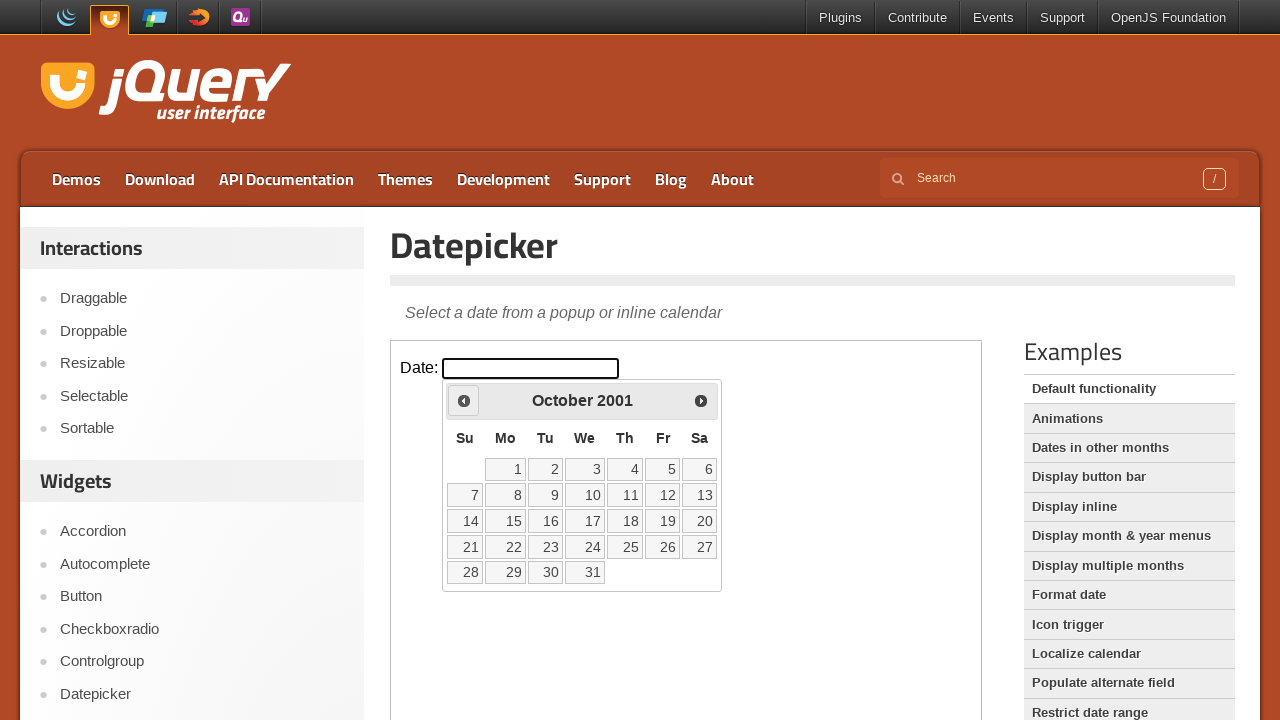

Waited 200ms for calendar to update
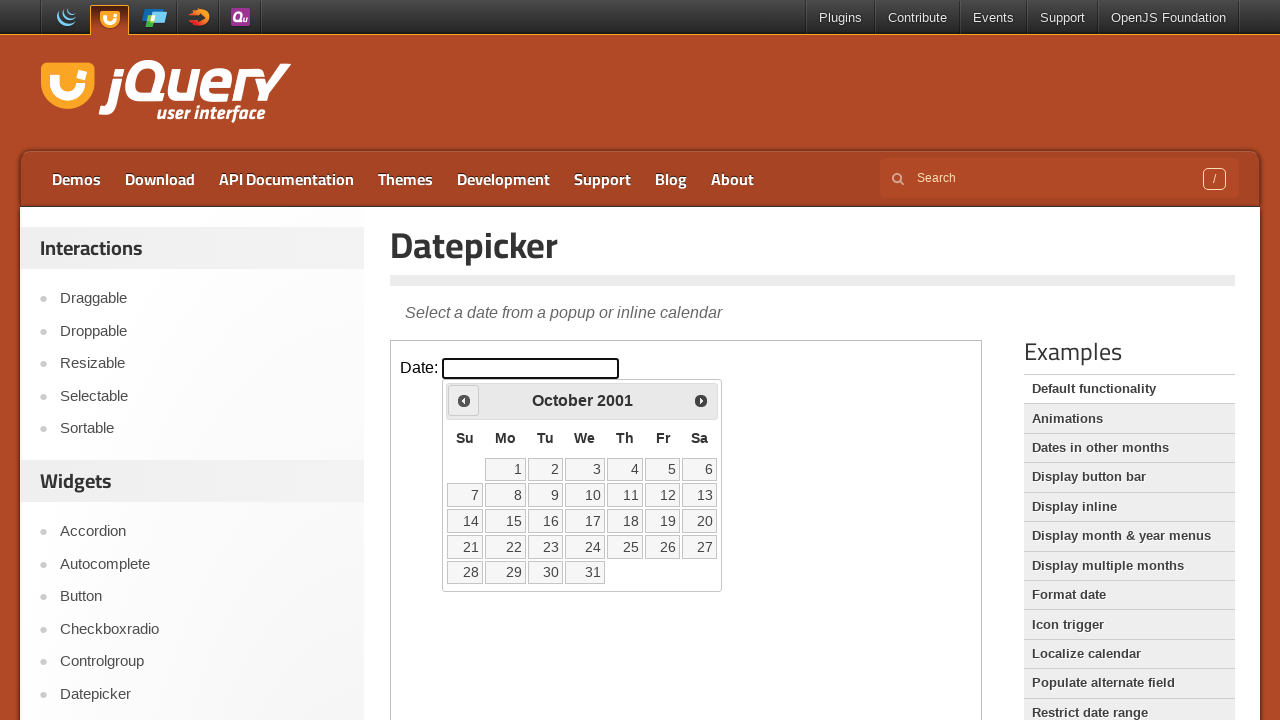

Clicked previous month button (currently at October 2001) at (464, 400) on iframe.demo-frame >> internal:control=enter-frame >> #ui-datepicker-div .ui-date
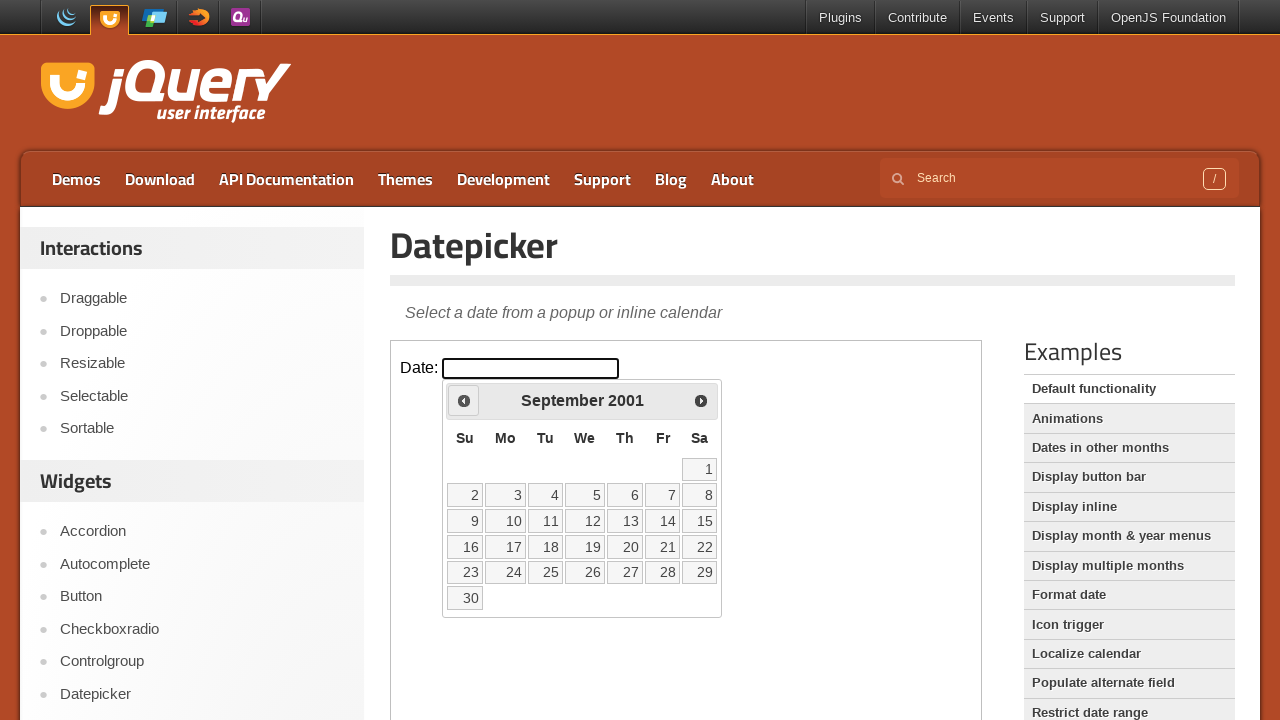

Waited 200ms for calendar to update
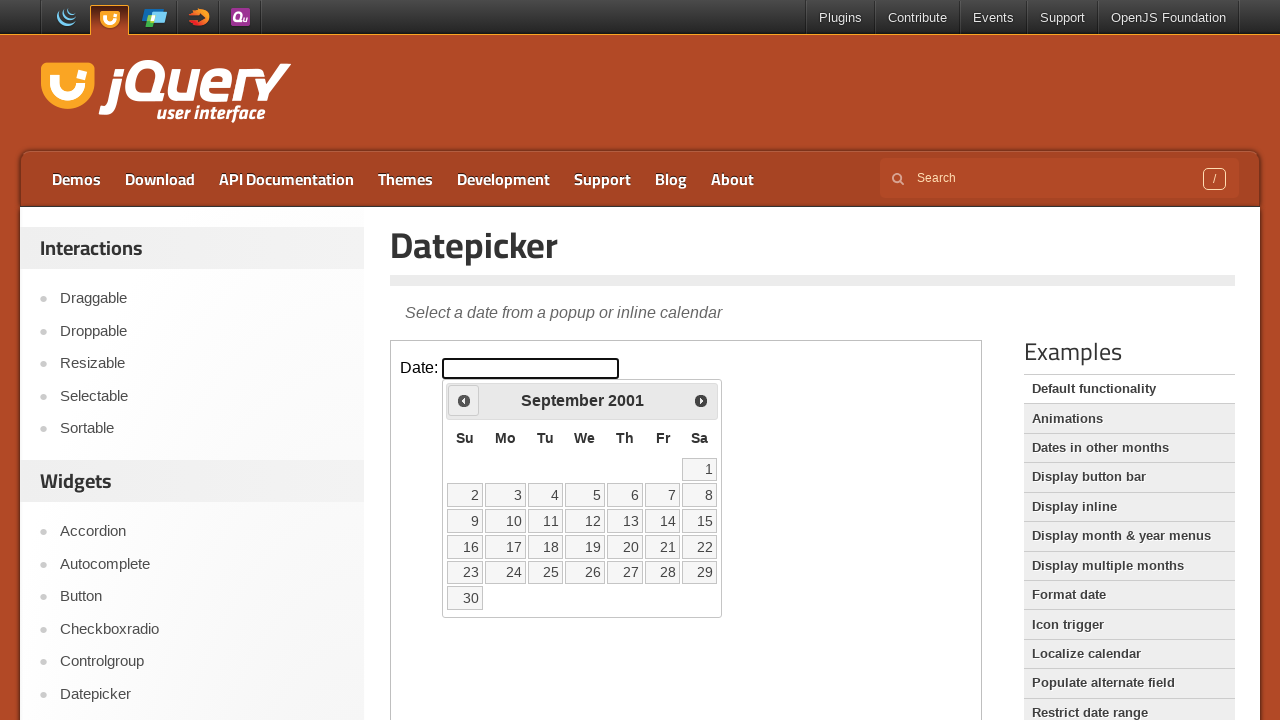

Clicked previous month button (currently at September 2001) at (464, 400) on iframe.demo-frame >> internal:control=enter-frame >> #ui-datepicker-div .ui-date
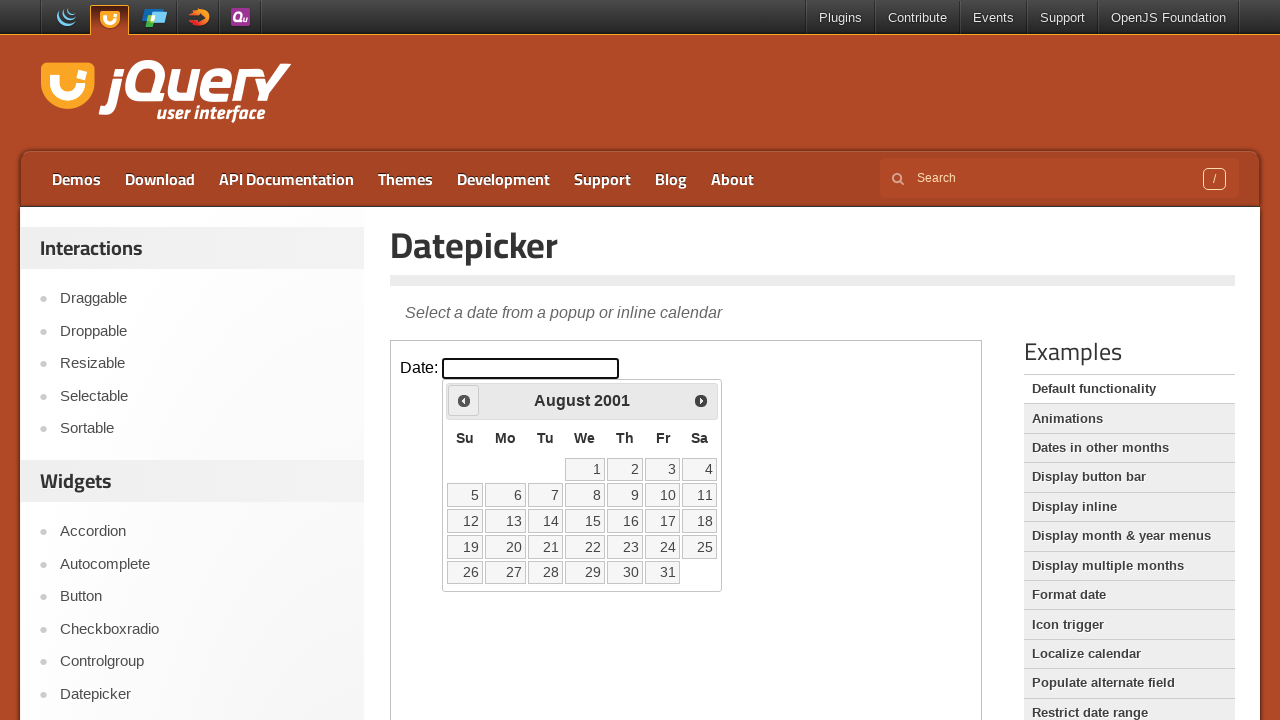

Waited 200ms for calendar to update
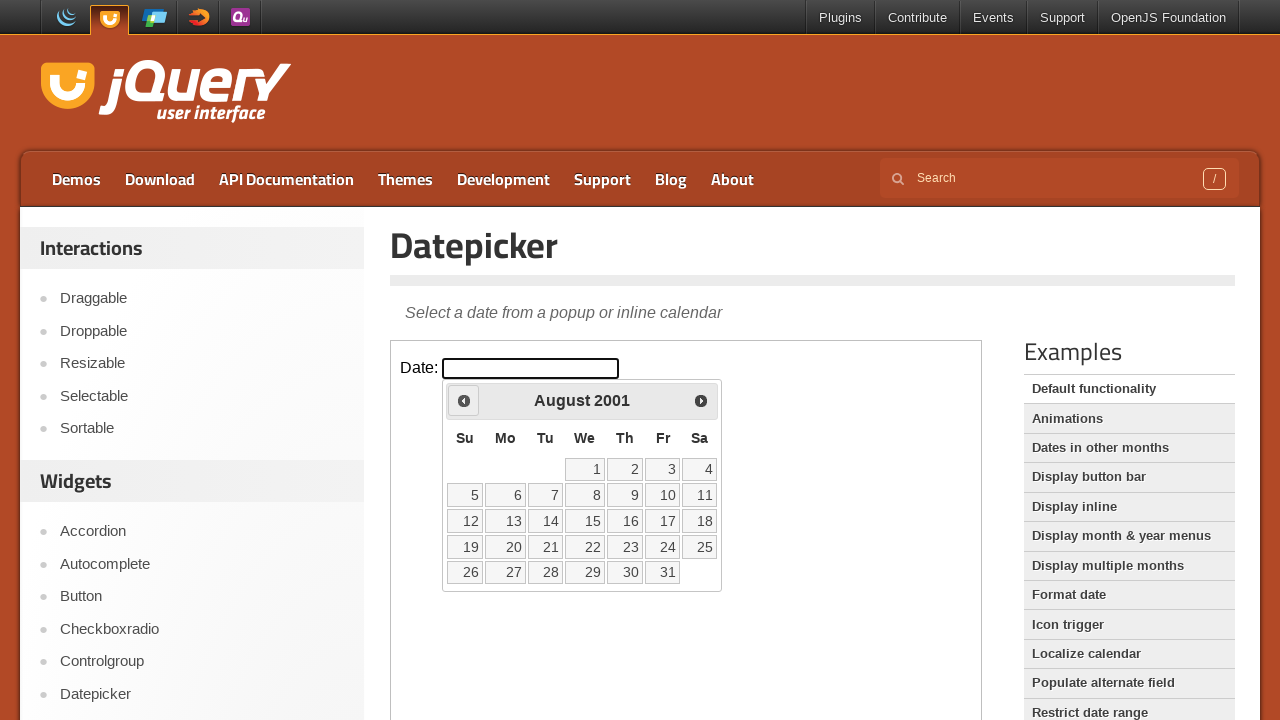

Clicked previous month button (currently at August 2001) at (464, 400) on iframe.demo-frame >> internal:control=enter-frame >> #ui-datepicker-div .ui-date
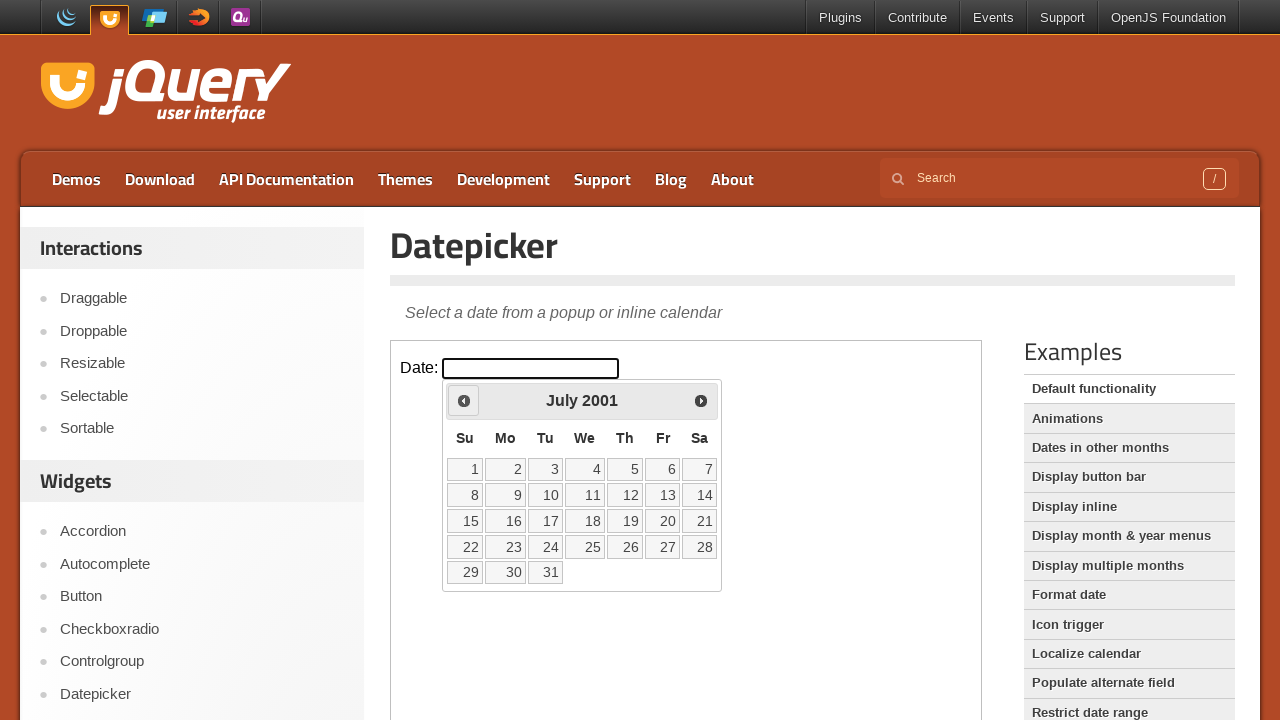

Waited 200ms for calendar to update
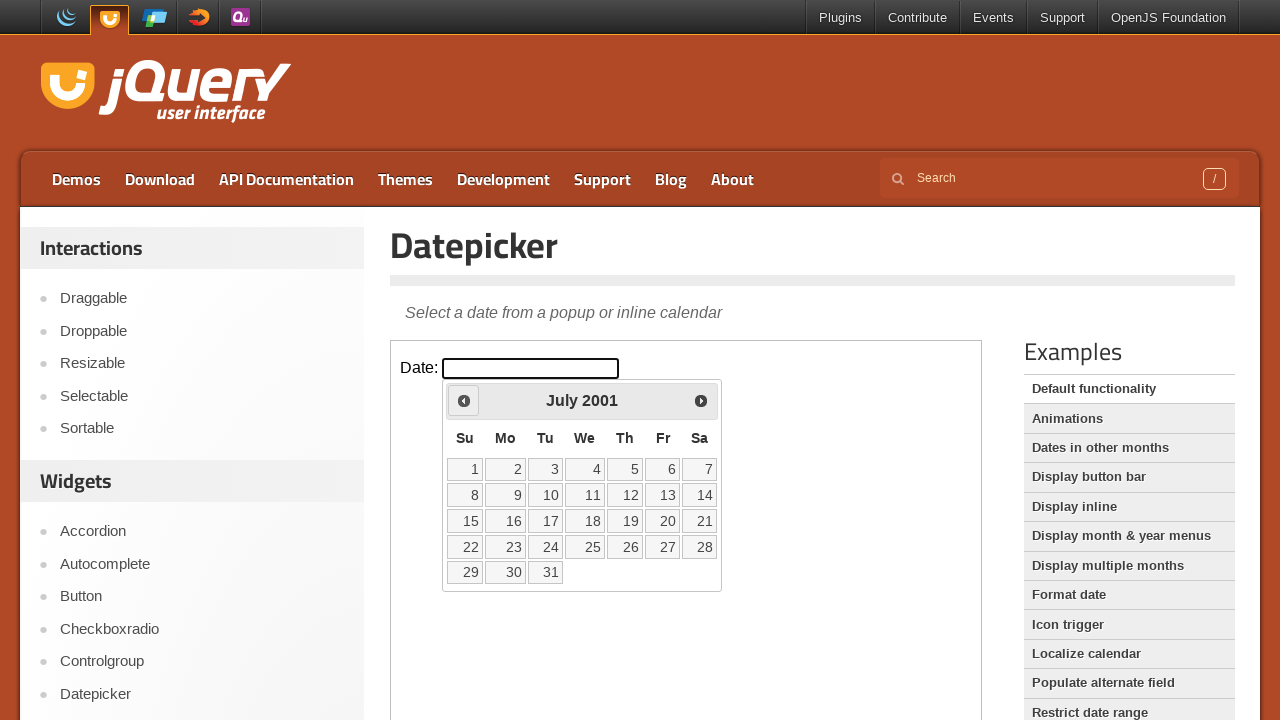

Clicked previous month button (currently at July 2001) at (464, 400) on iframe.demo-frame >> internal:control=enter-frame >> #ui-datepicker-div .ui-date
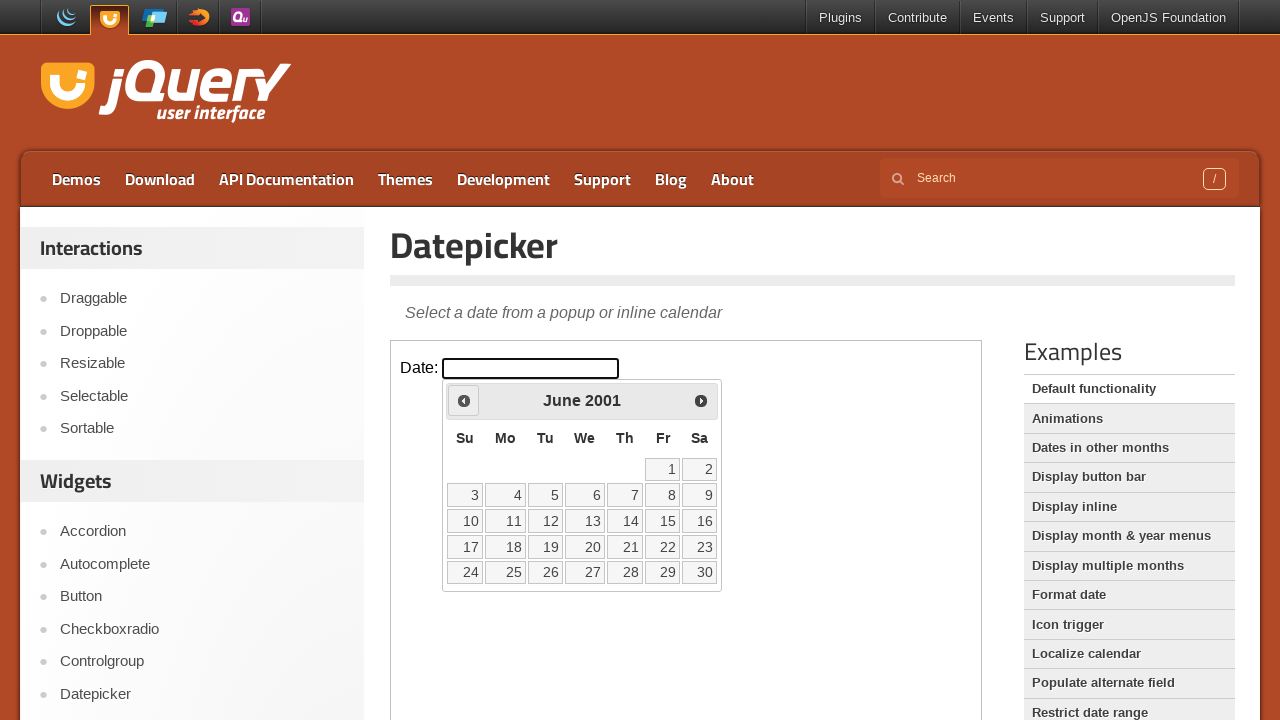

Waited 200ms for calendar to update
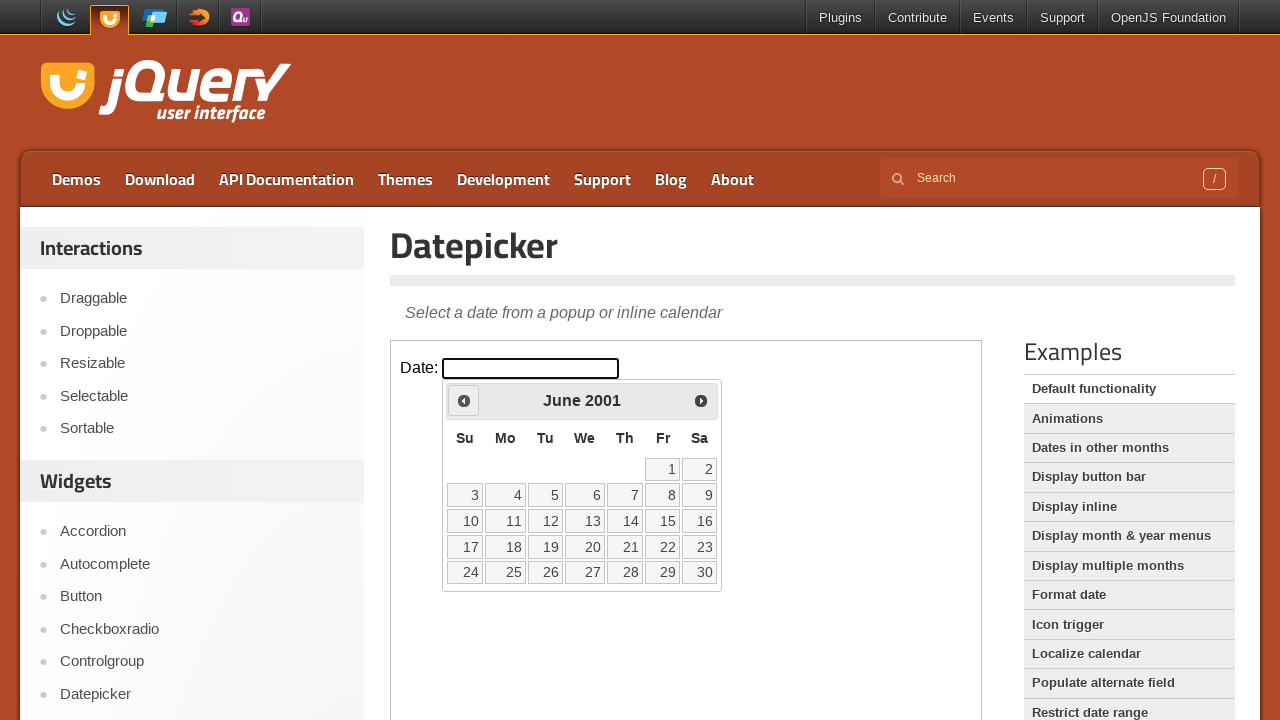

Clicked previous month button (currently at June 2001) at (464, 400) on iframe.demo-frame >> internal:control=enter-frame >> #ui-datepicker-div .ui-date
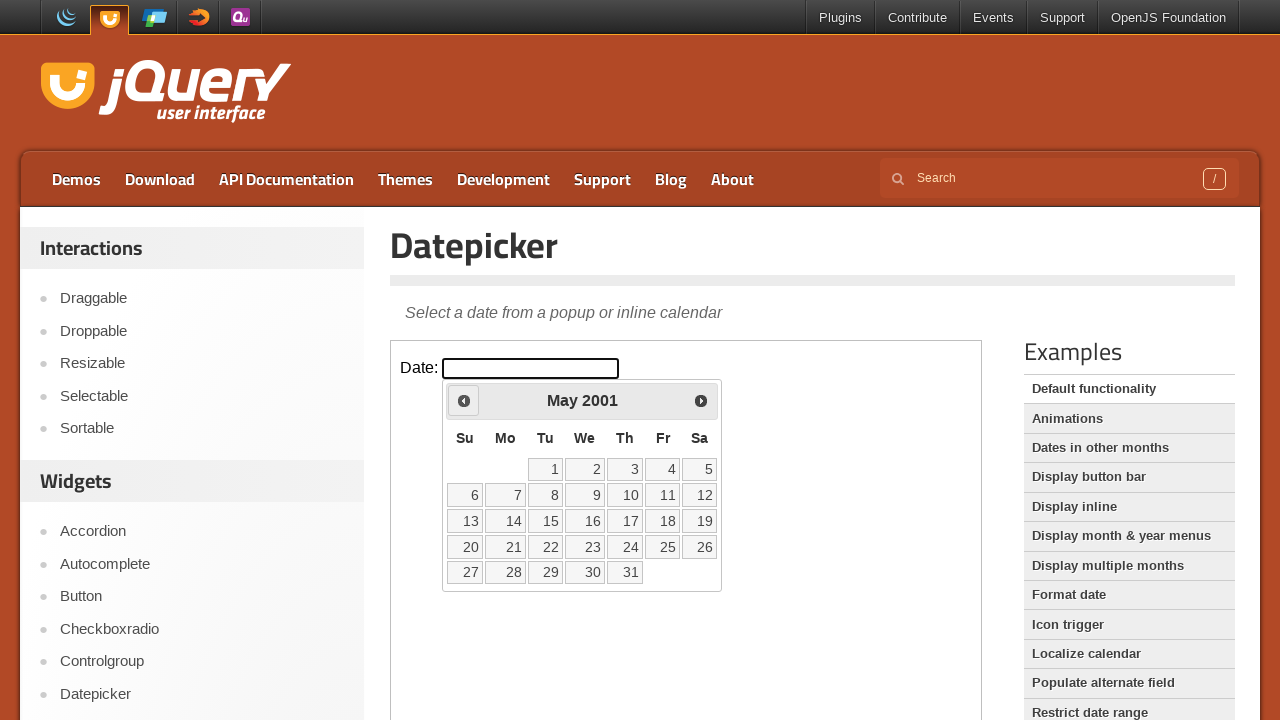

Waited 200ms for calendar to update
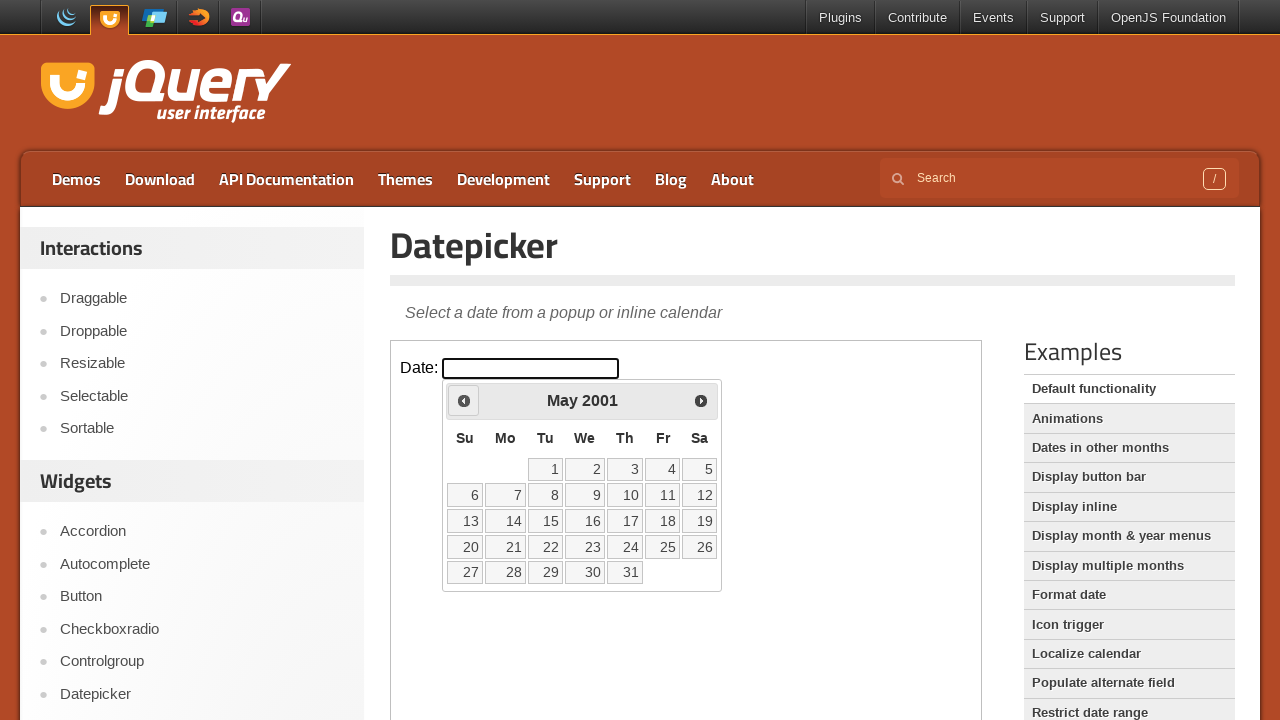

Clicked previous month button (currently at May 2001) at (464, 400) on iframe.demo-frame >> internal:control=enter-frame >> #ui-datepicker-div .ui-date
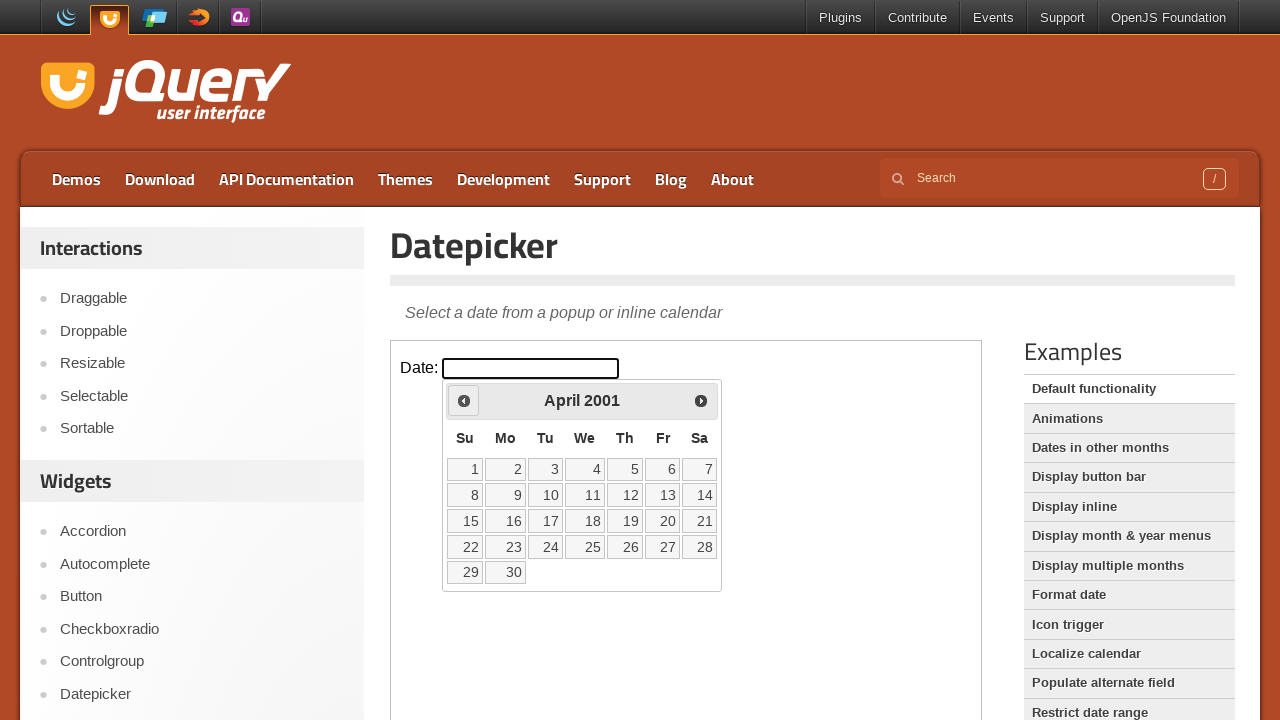

Waited 200ms for calendar to update
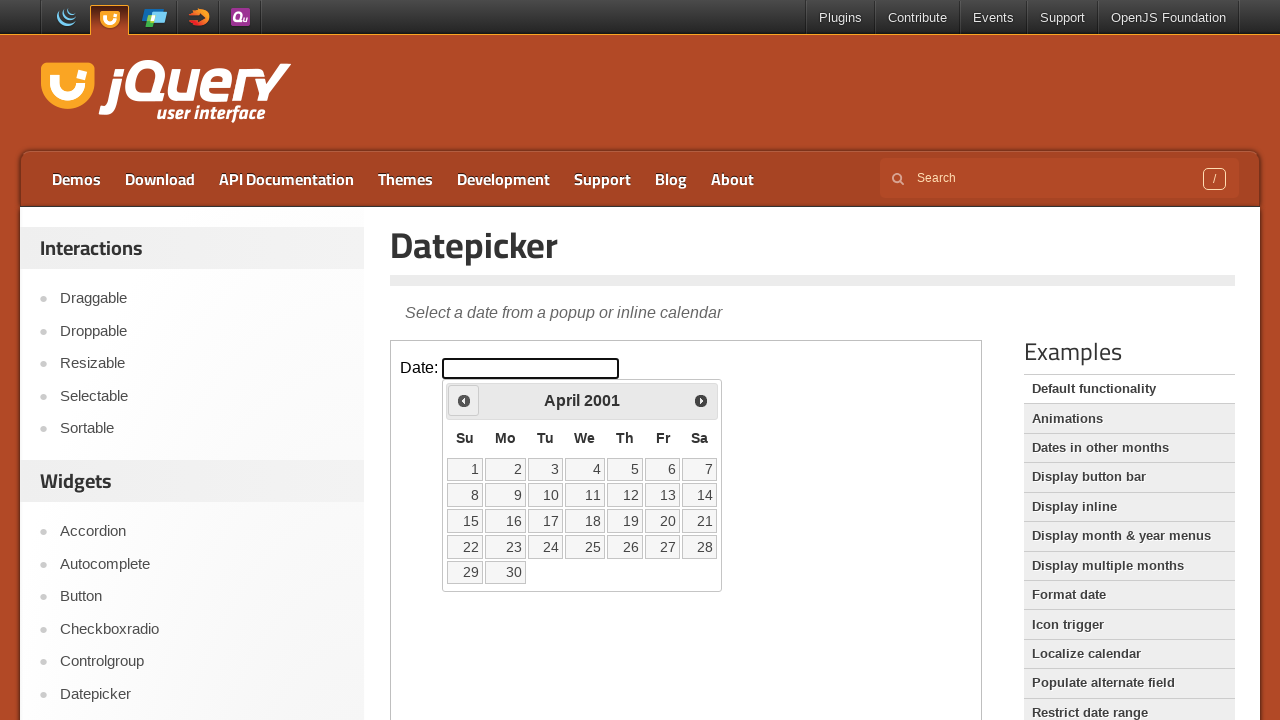

Clicked previous month button (currently at April 2001) at (464, 400) on iframe.demo-frame >> internal:control=enter-frame >> #ui-datepicker-div .ui-date
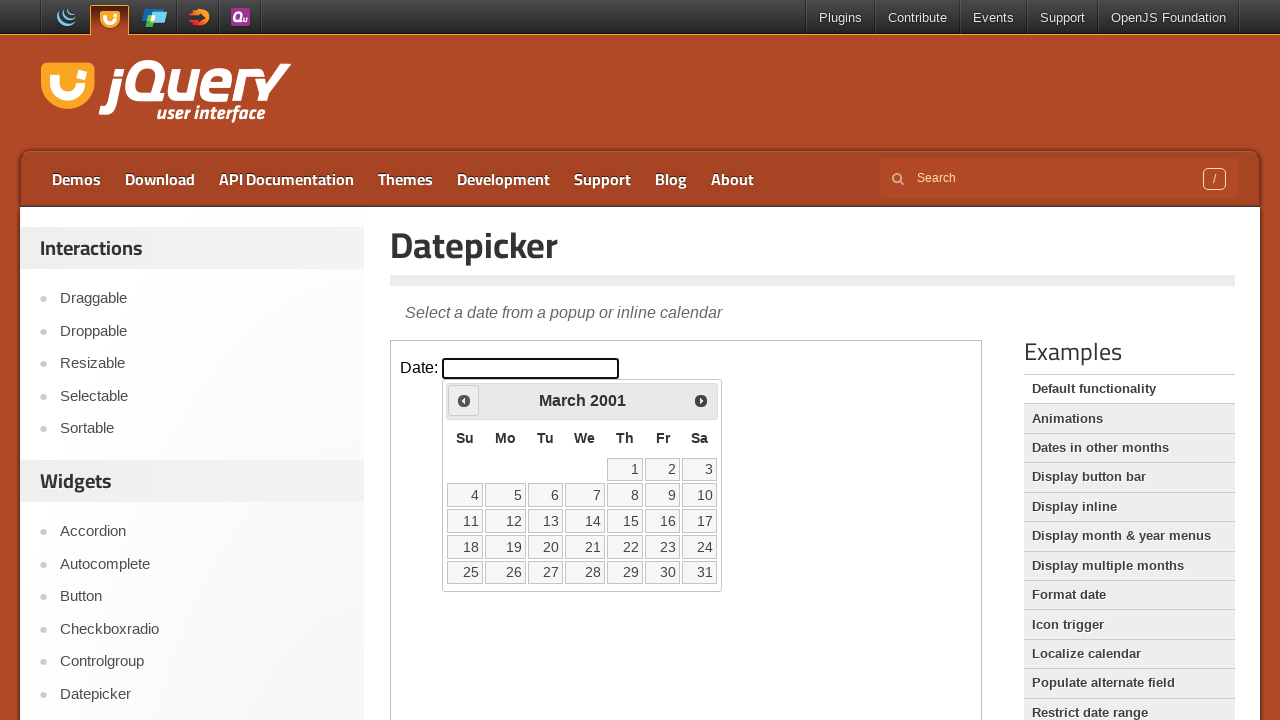

Waited 200ms for calendar to update
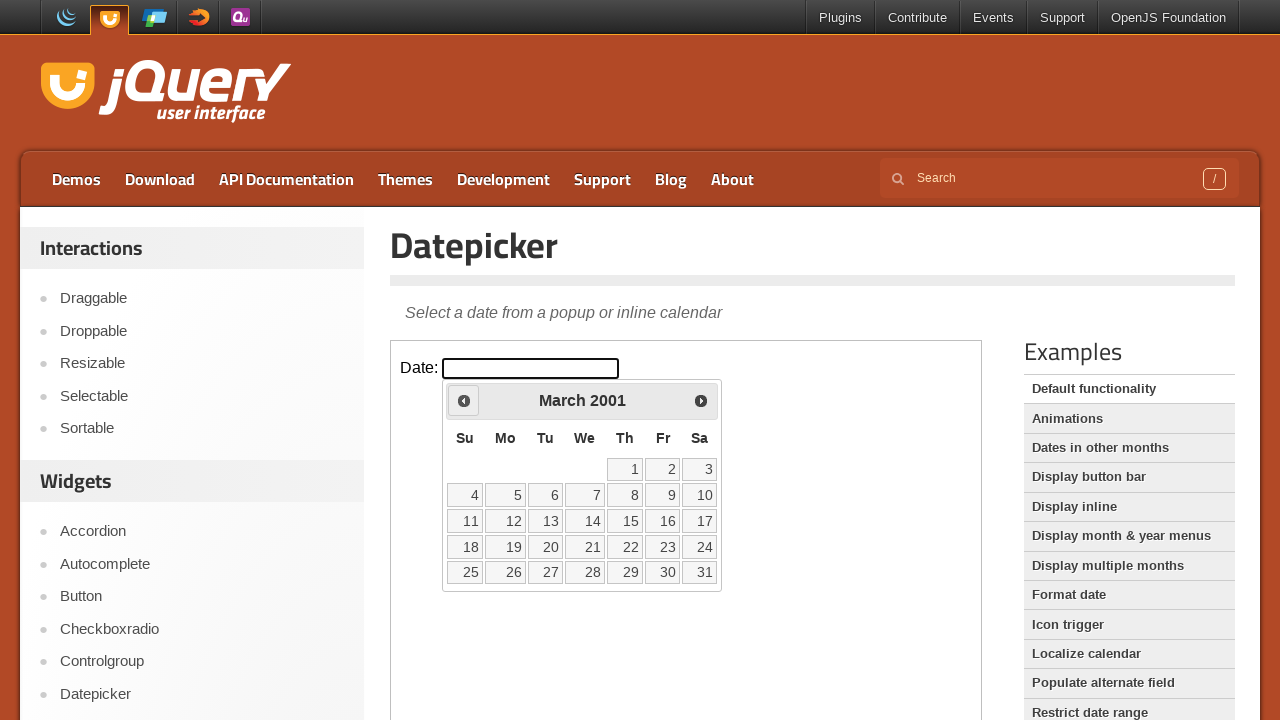

Clicked previous month button (currently at March 2001) at (464, 400) on iframe.demo-frame >> internal:control=enter-frame >> #ui-datepicker-div .ui-date
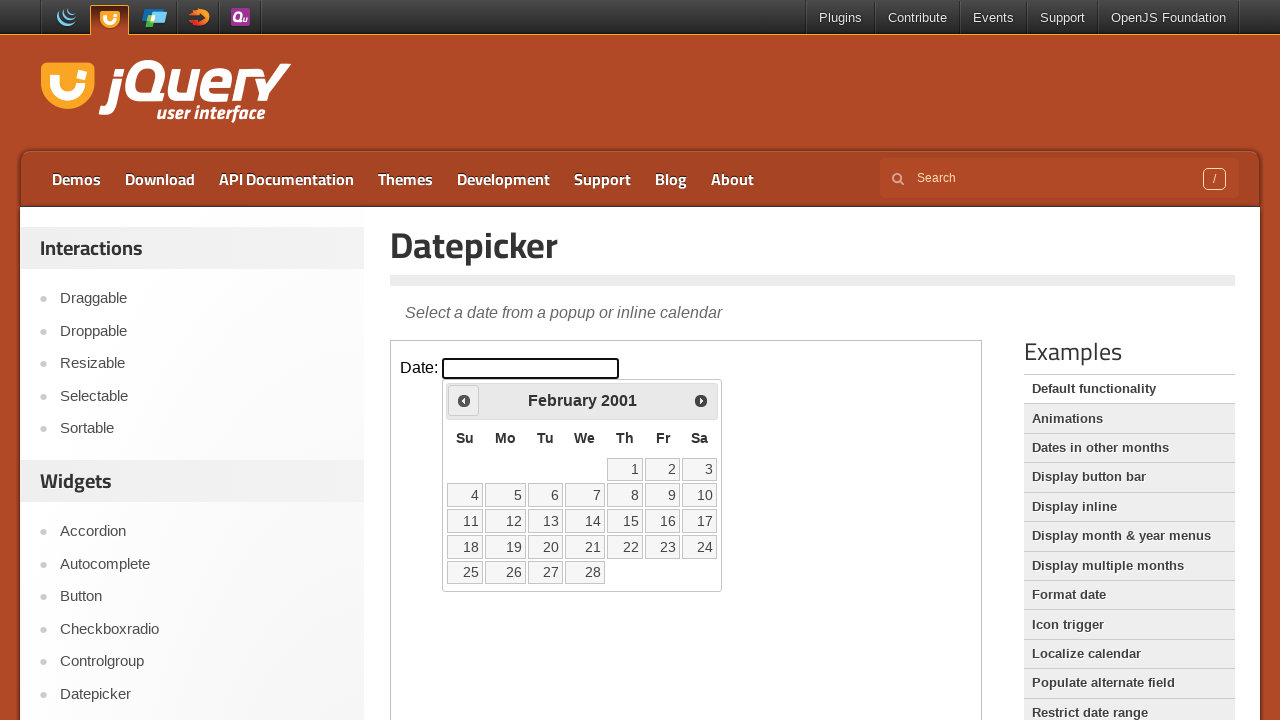

Waited 200ms for calendar to update
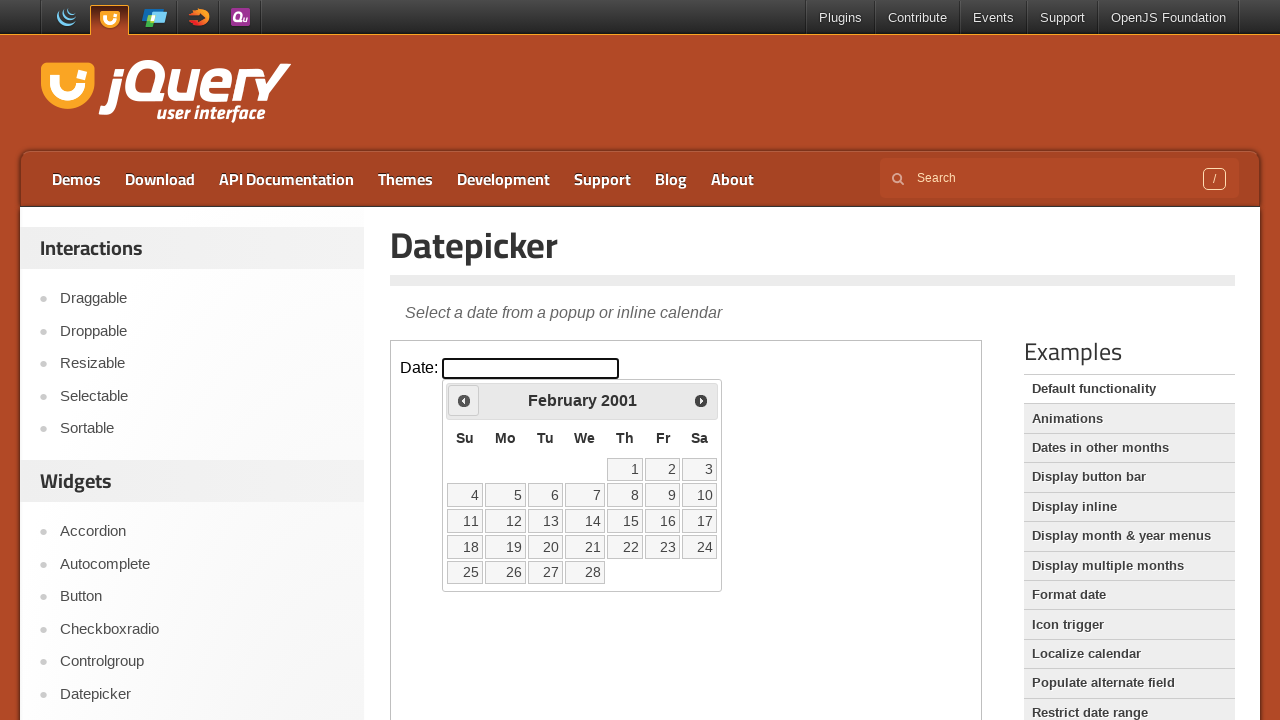

Clicked previous month button (currently at February 2001) at (464, 400) on iframe.demo-frame >> internal:control=enter-frame >> #ui-datepicker-div .ui-date
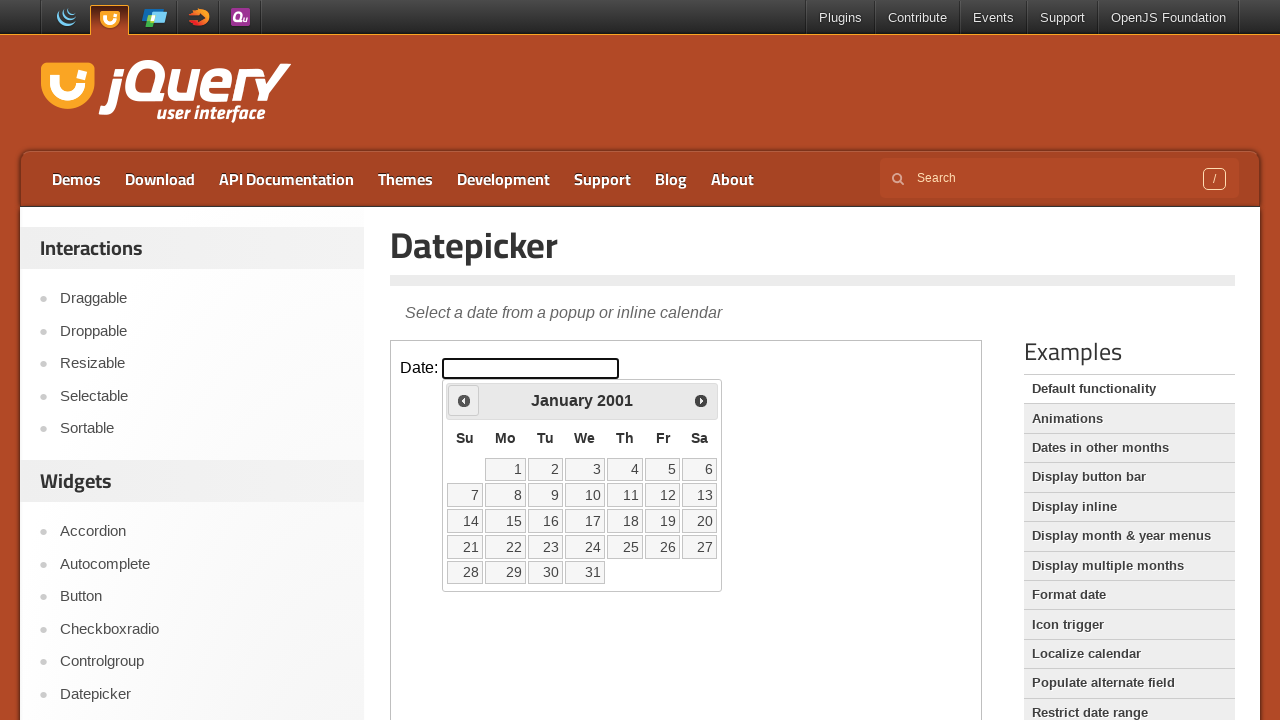

Waited 200ms for calendar to update
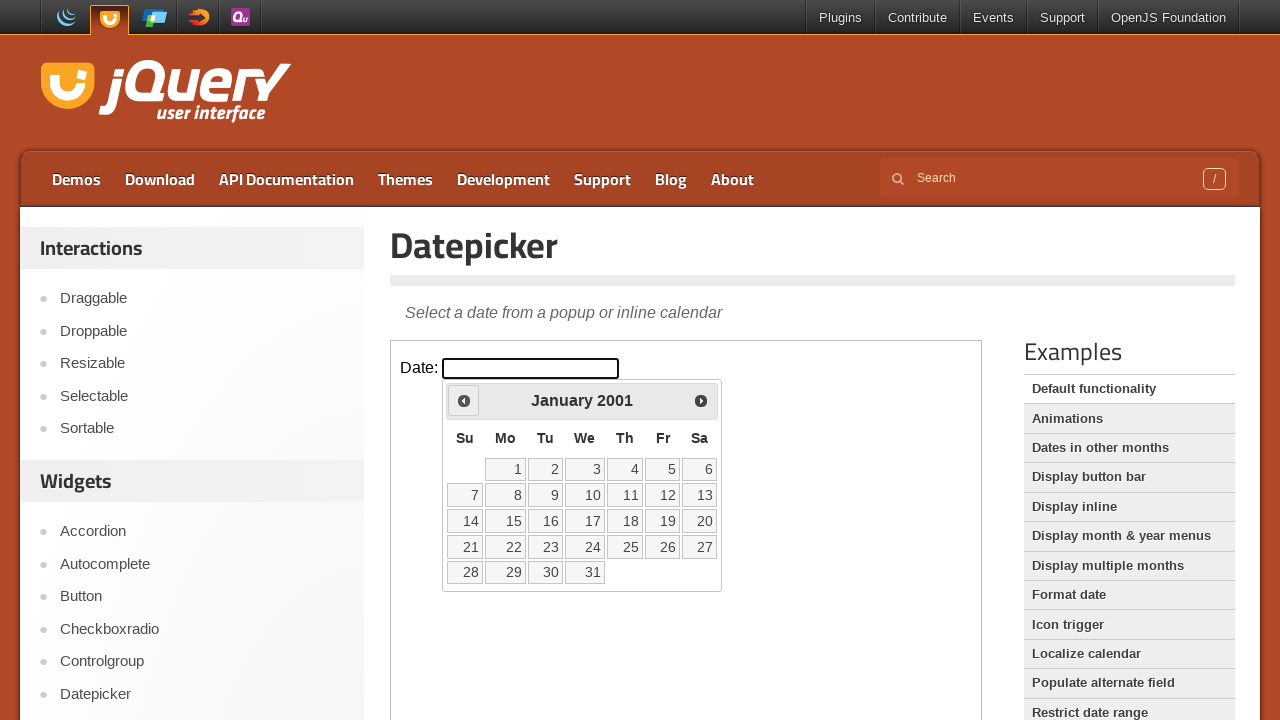

Clicked previous month button (currently at January 2001) at (464, 400) on iframe.demo-frame >> internal:control=enter-frame >> #ui-datepicker-div .ui-date
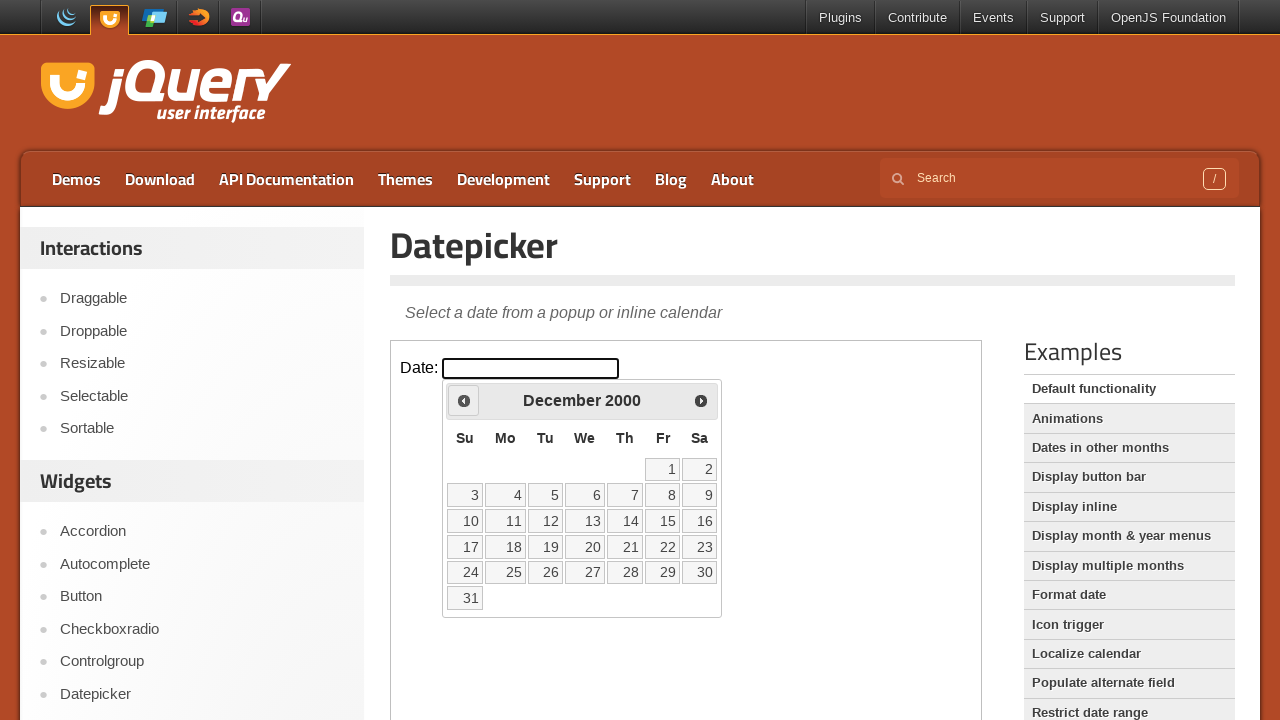

Waited 200ms for calendar to update
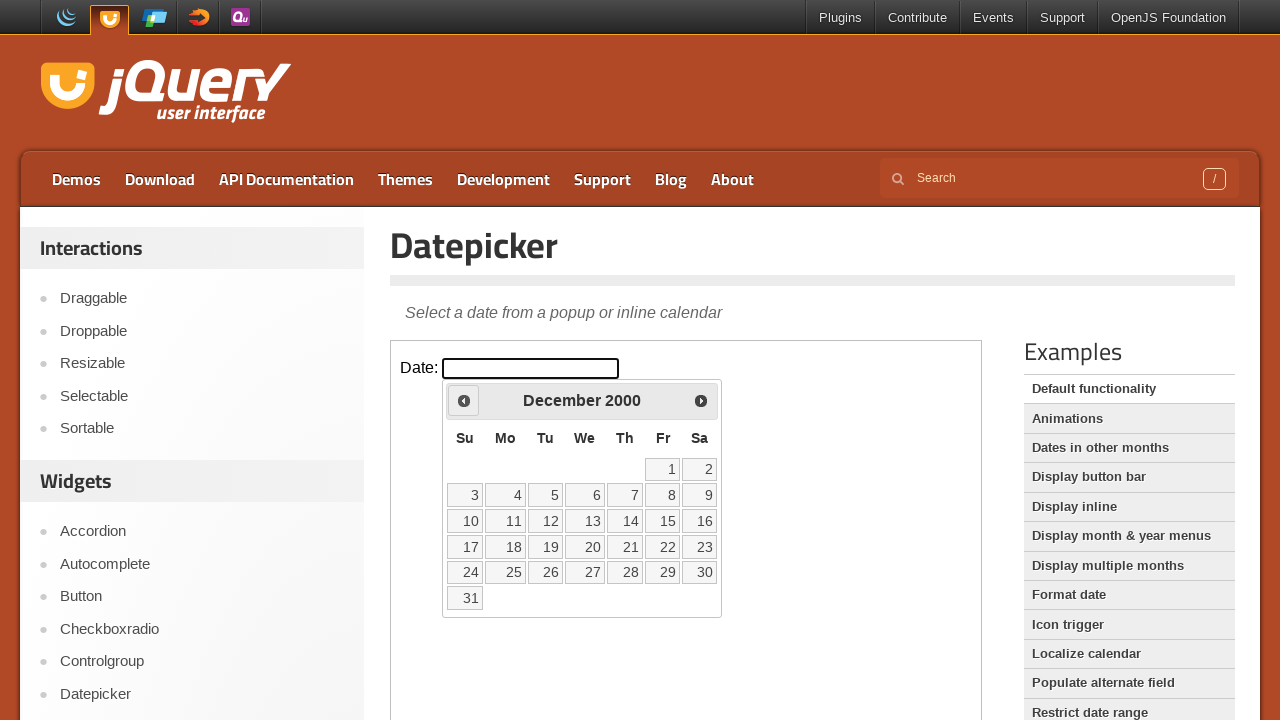

Clicked previous month button (currently at December 2000) at (464, 400) on iframe.demo-frame >> internal:control=enter-frame >> #ui-datepicker-div .ui-date
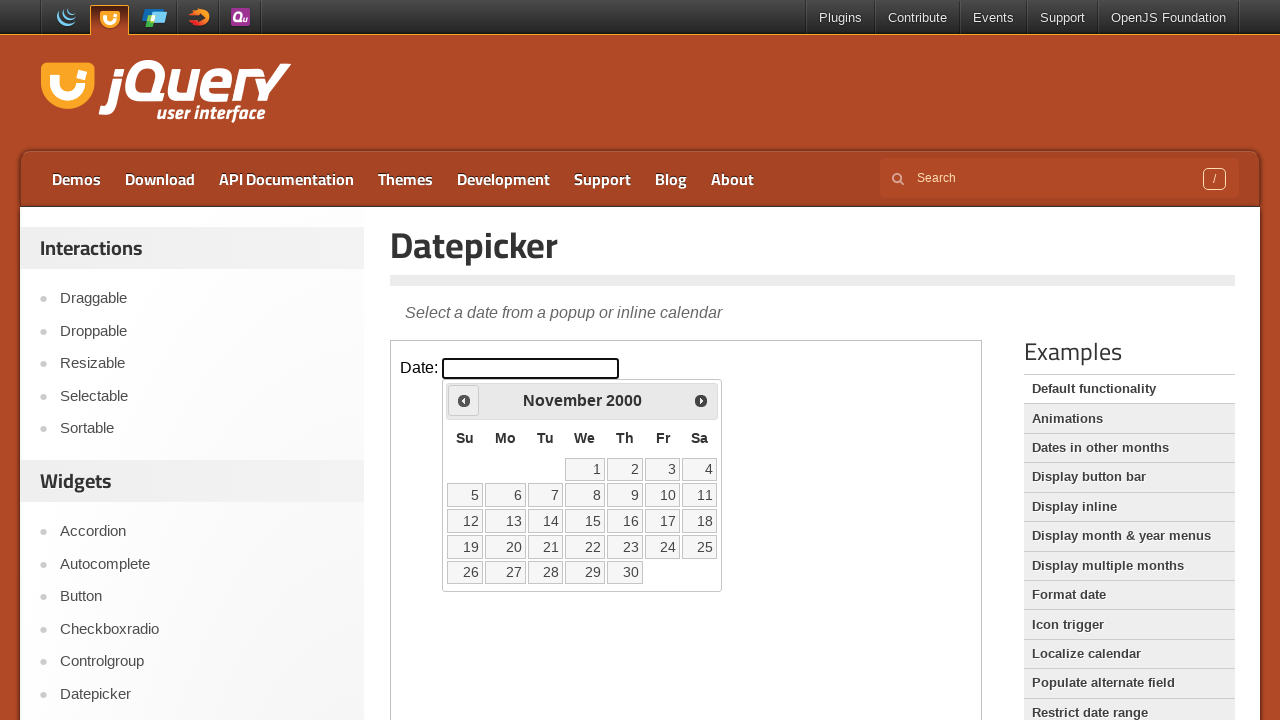

Waited 200ms for calendar to update
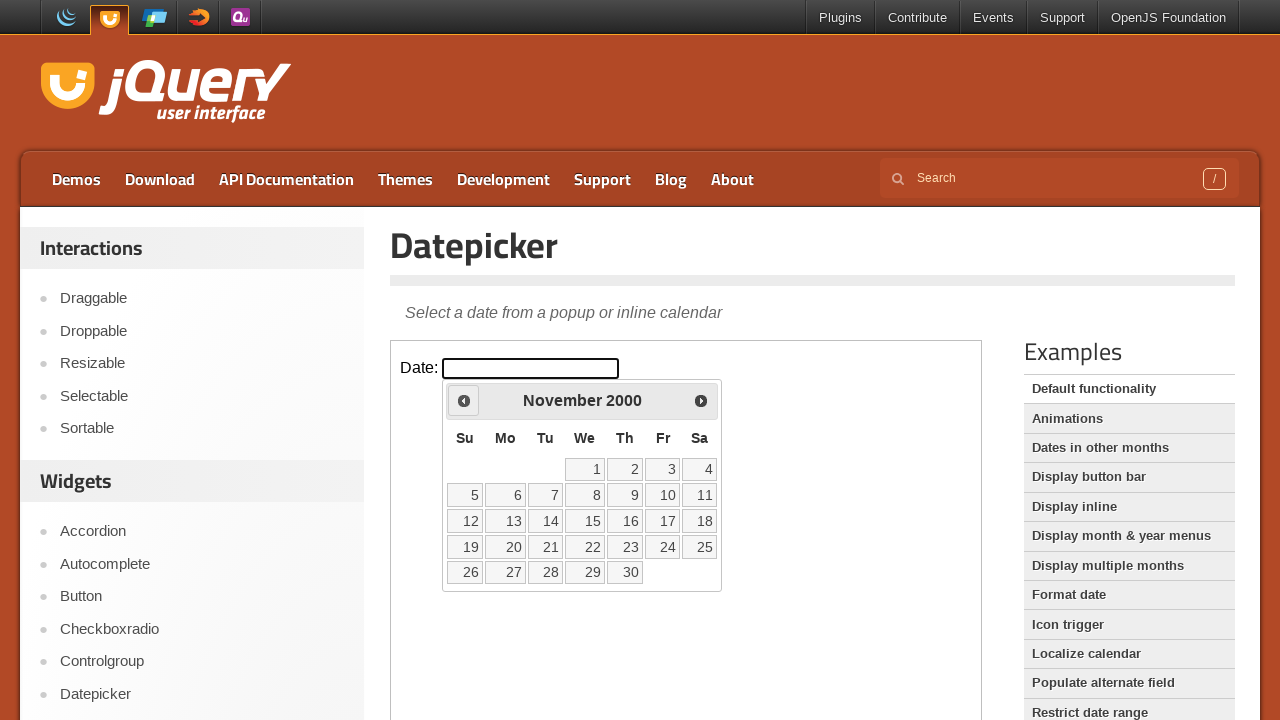

Clicked previous month button (currently at November 2000) at (464, 400) on iframe.demo-frame >> internal:control=enter-frame >> #ui-datepicker-div .ui-date
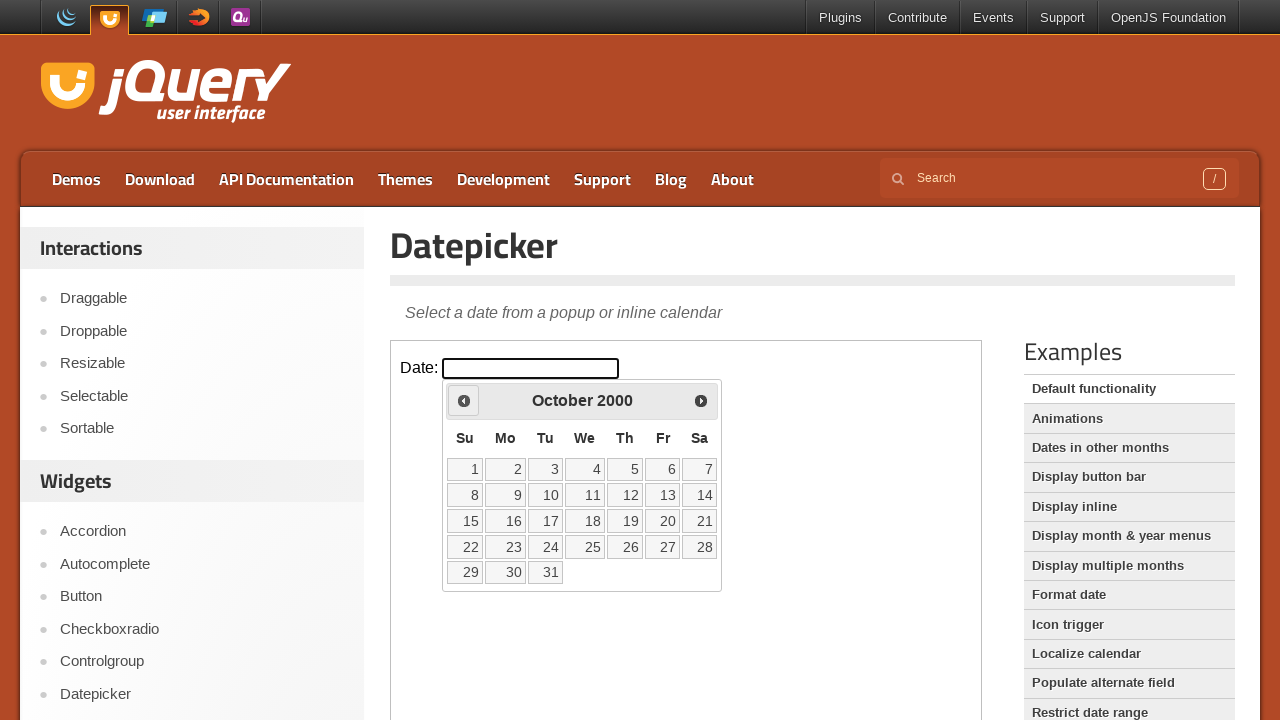

Waited 200ms for calendar to update
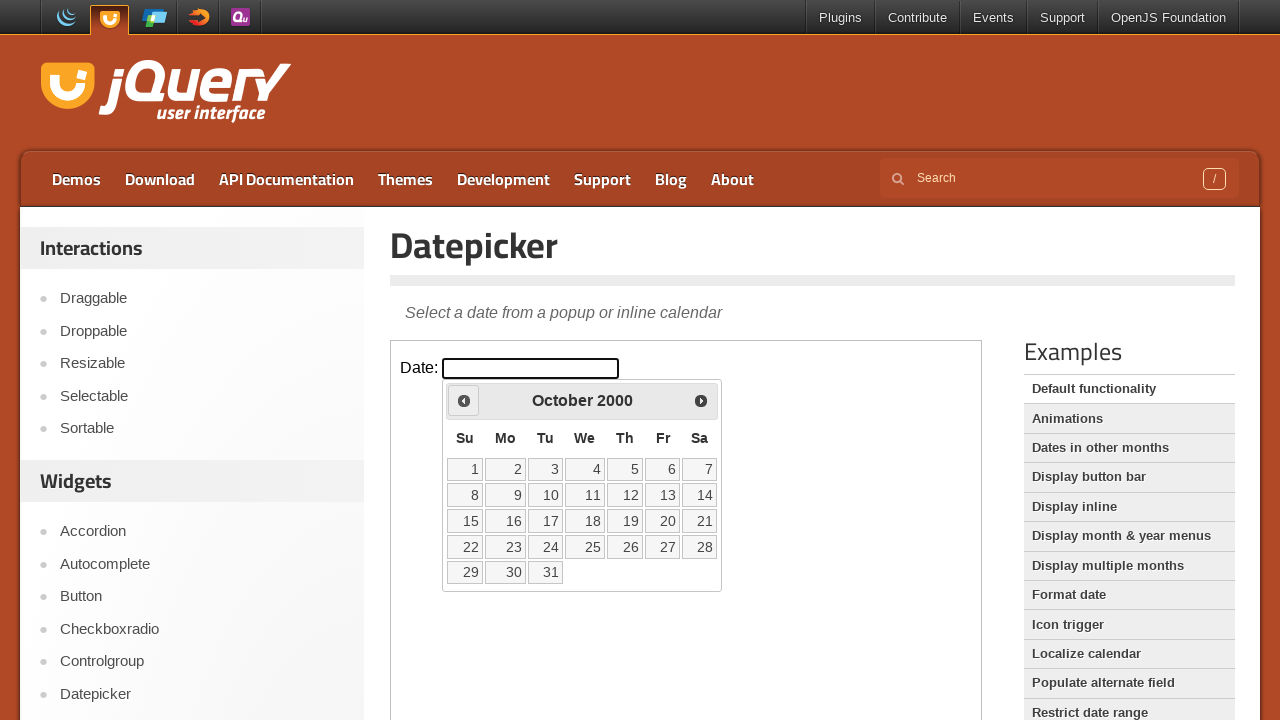

Clicked previous month button (currently at October 2000) at (464, 400) on iframe.demo-frame >> internal:control=enter-frame >> #ui-datepicker-div .ui-date
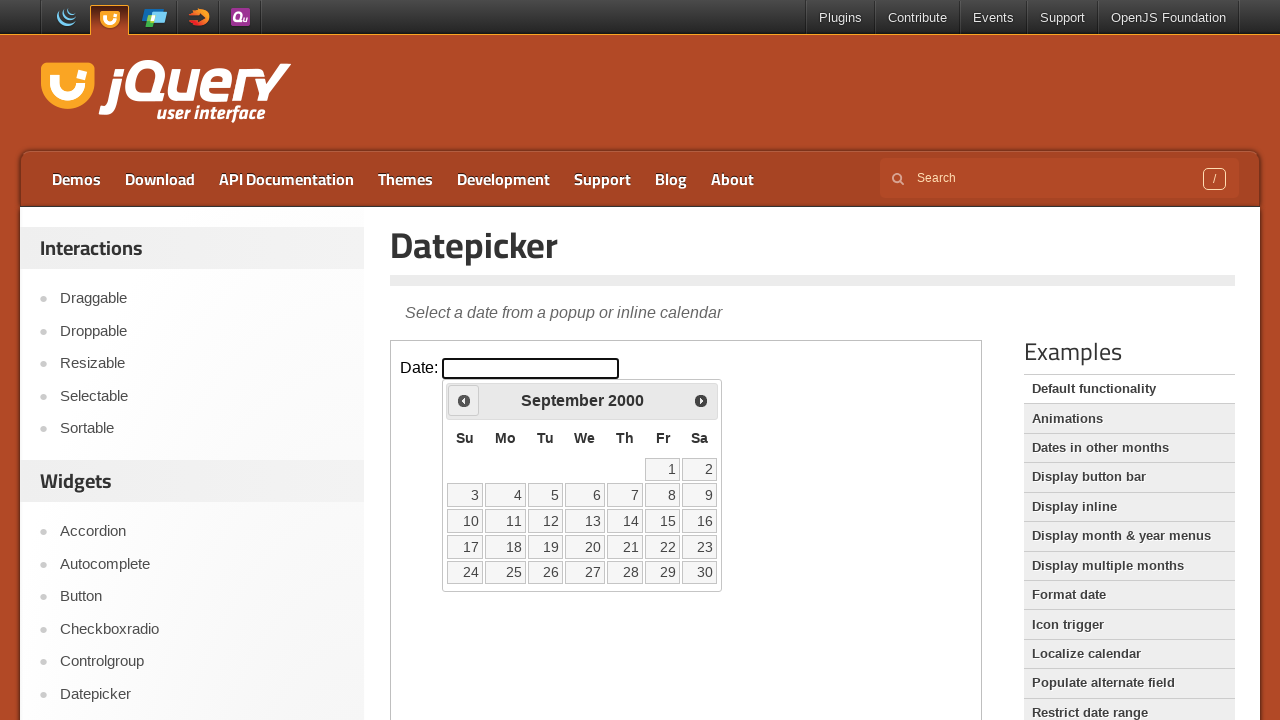

Waited 200ms for calendar to update
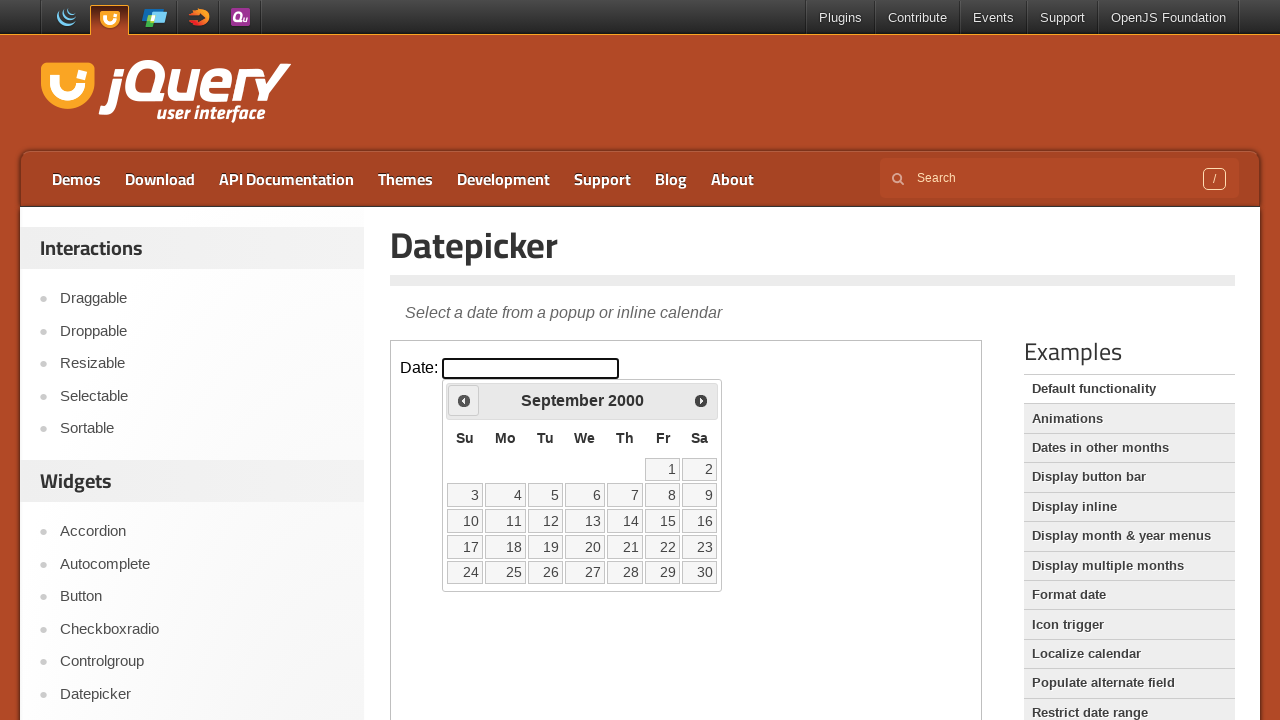

Clicked previous month button (currently at September 2000) at (464, 400) on iframe.demo-frame >> internal:control=enter-frame >> #ui-datepicker-div .ui-date
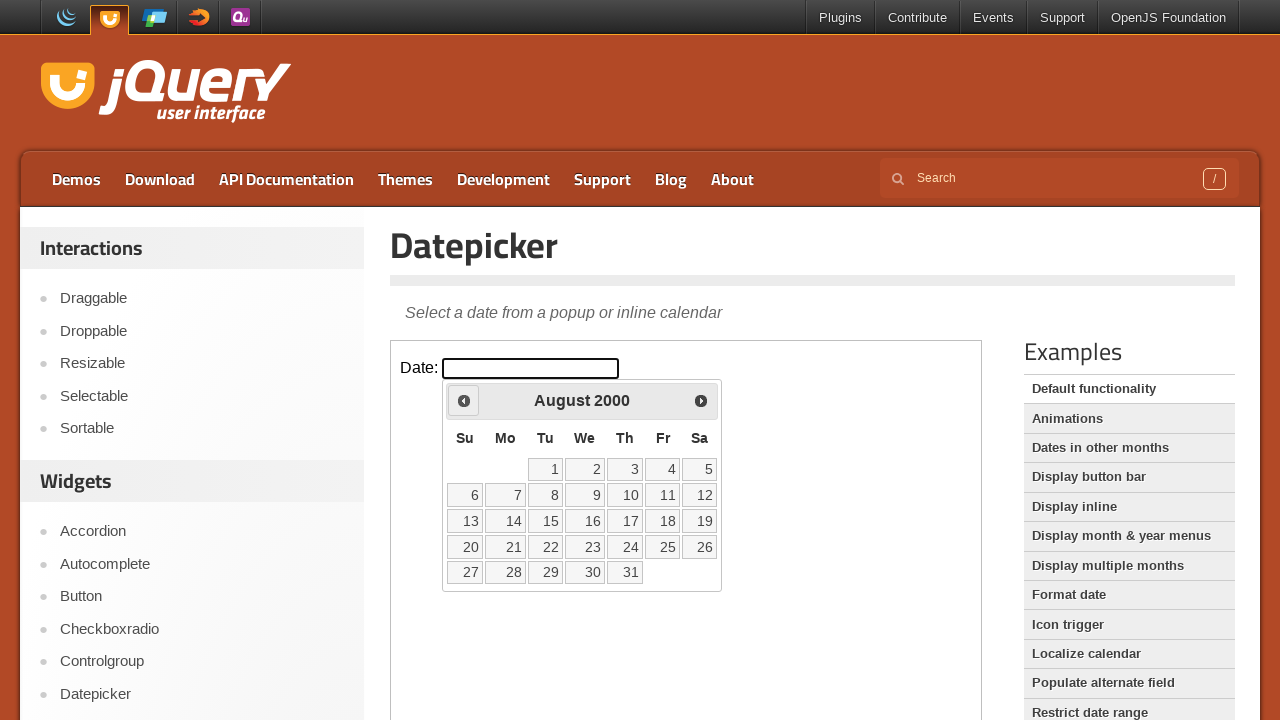

Waited 200ms for calendar to update
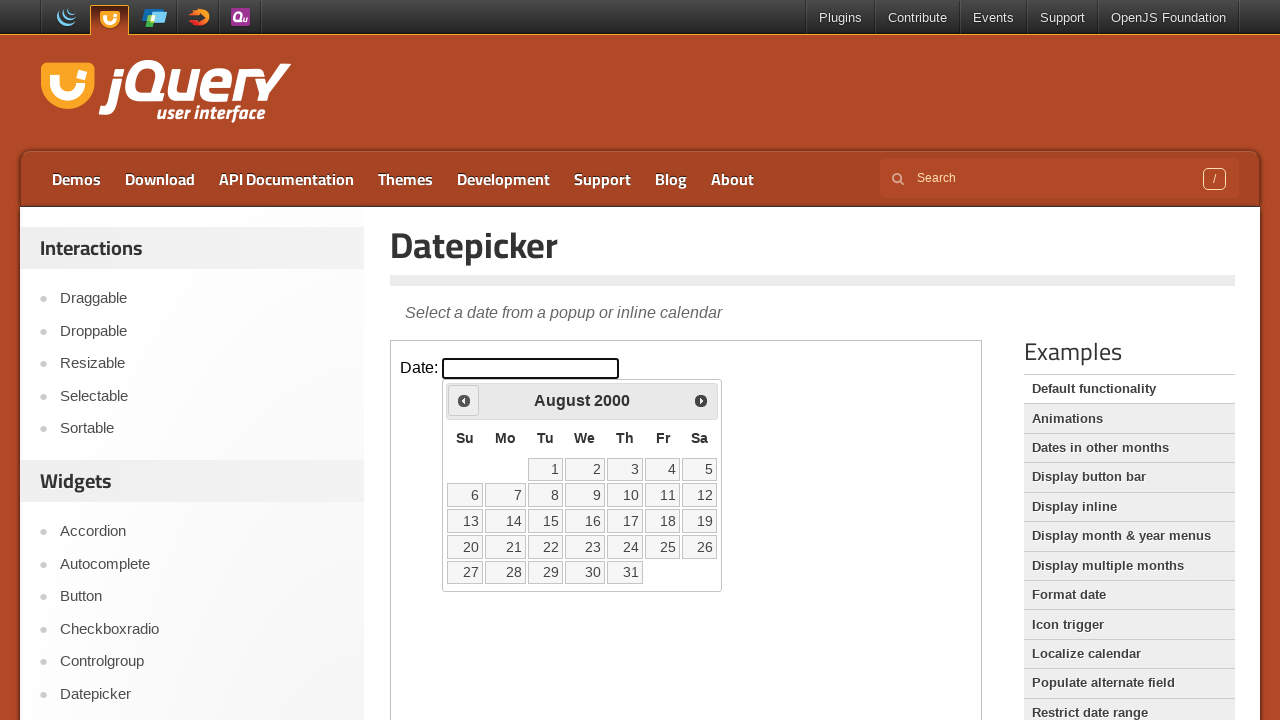

Clicked previous month button (currently at August 2000) at (464, 400) on iframe.demo-frame >> internal:control=enter-frame >> #ui-datepicker-div .ui-date
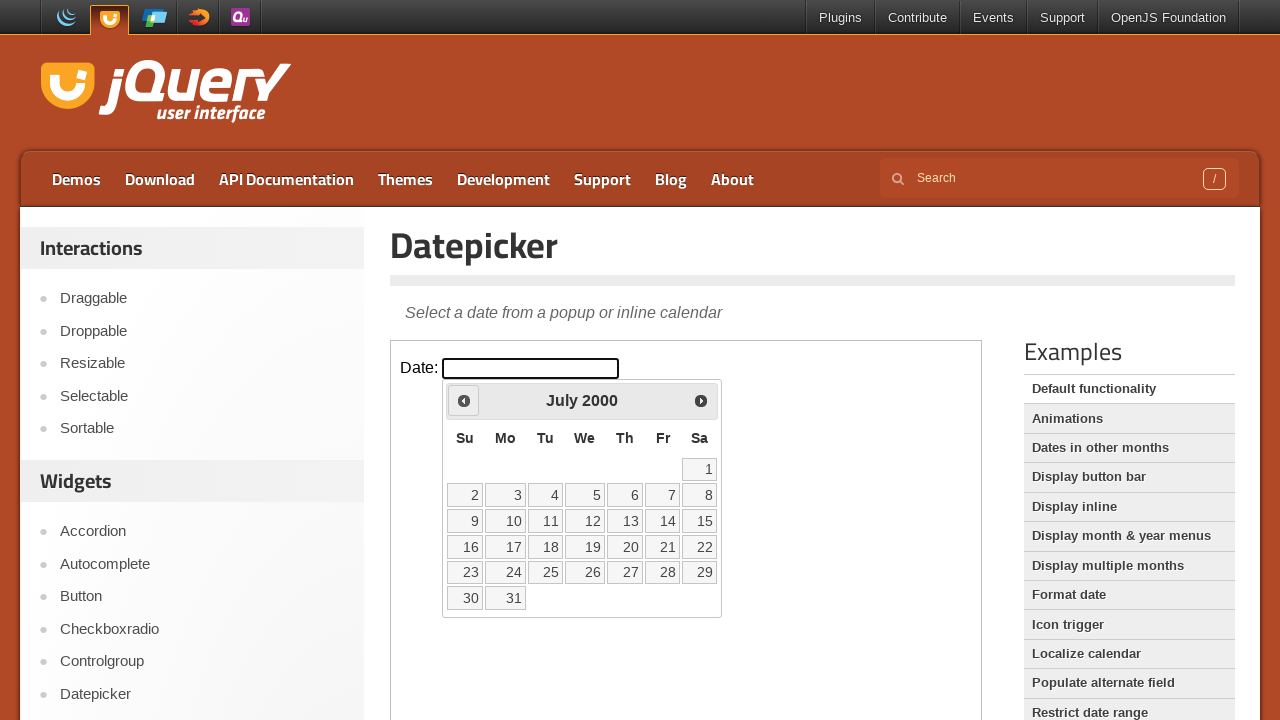

Waited 200ms for calendar to update
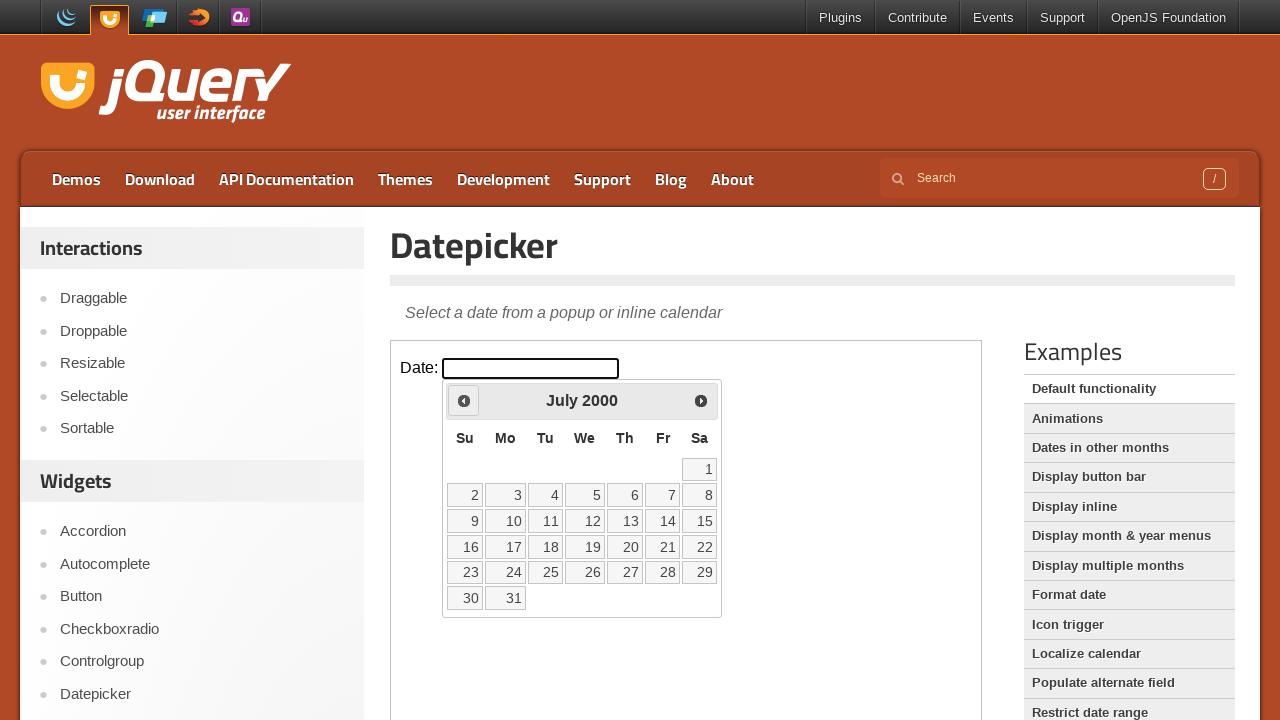

Clicked previous month button (currently at July 2000) at (464, 400) on iframe.demo-frame >> internal:control=enter-frame >> #ui-datepicker-div .ui-date
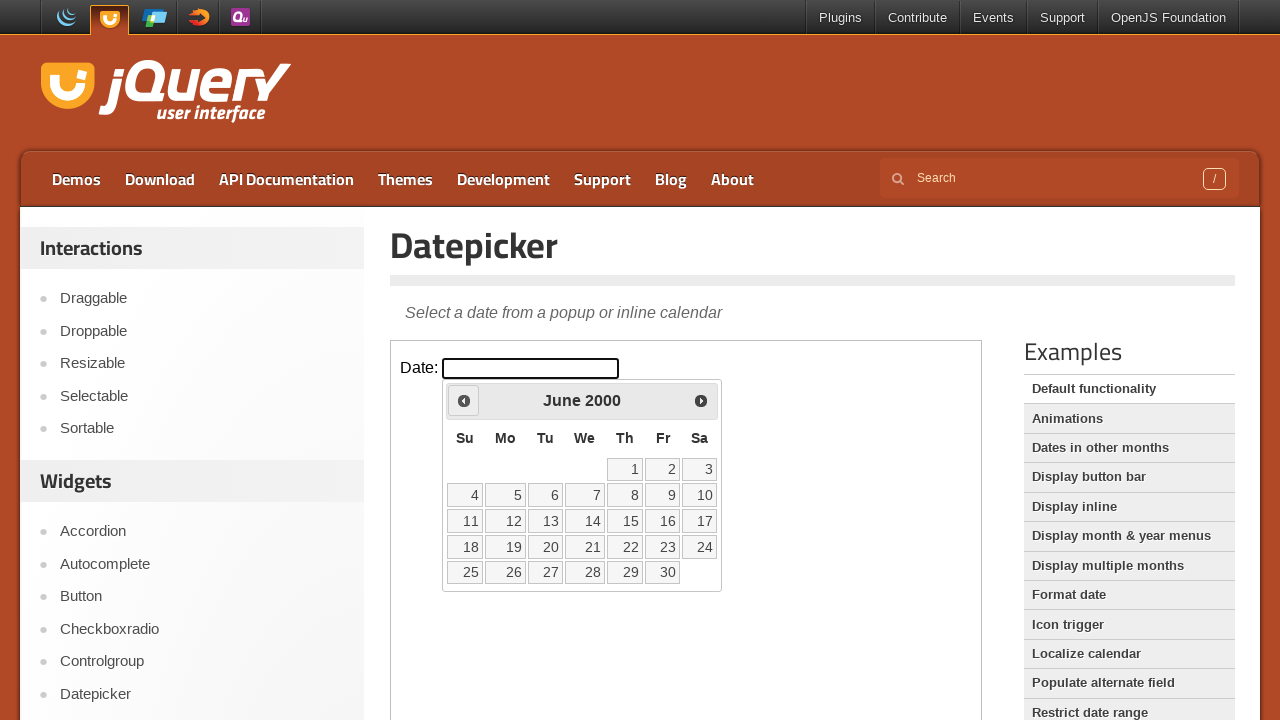

Waited 200ms for calendar to update
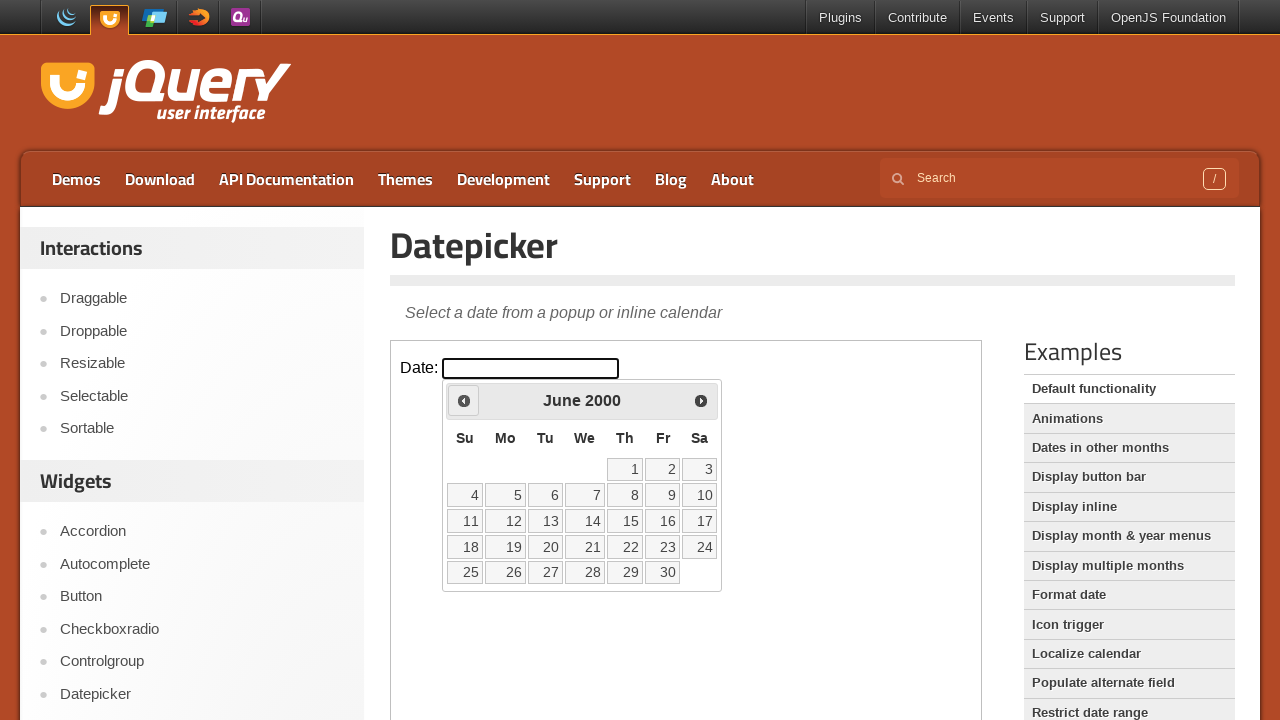

Clicked previous month button (currently at June 2000) at (464, 400) on iframe.demo-frame >> internal:control=enter-frame >> #ui-datepicker-div .ui-date
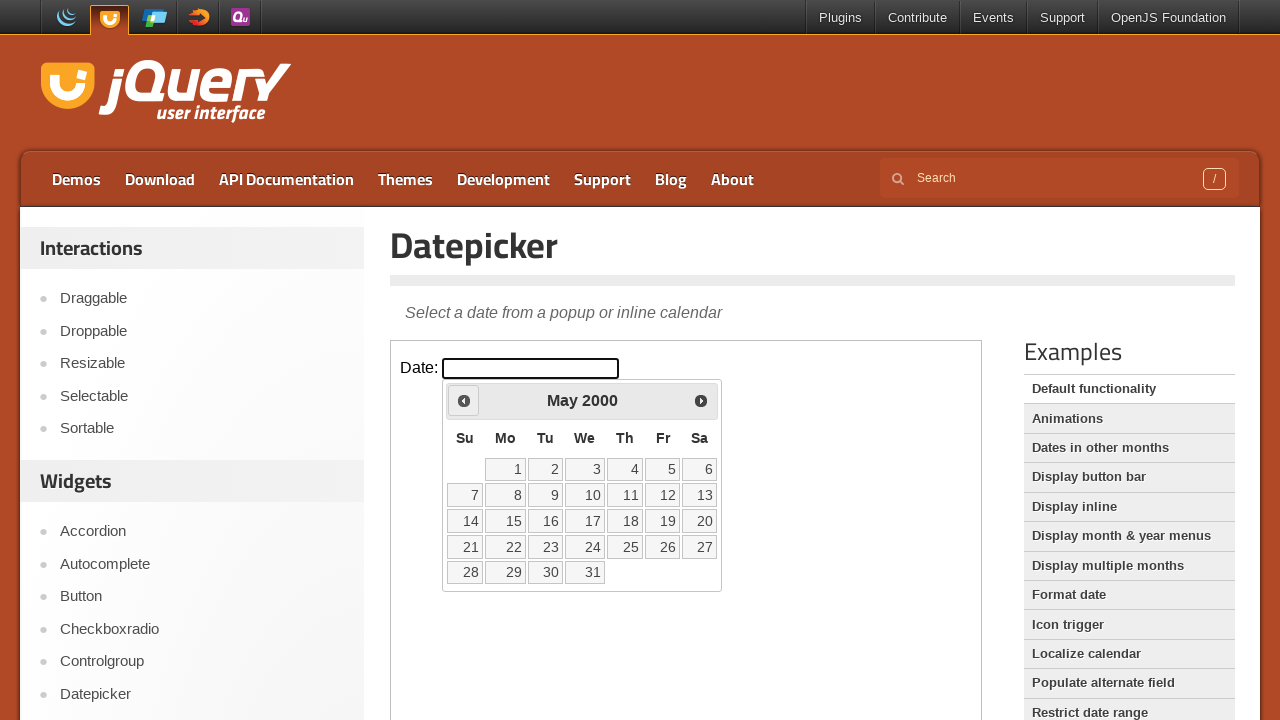

Waited 200ms for calendar to update
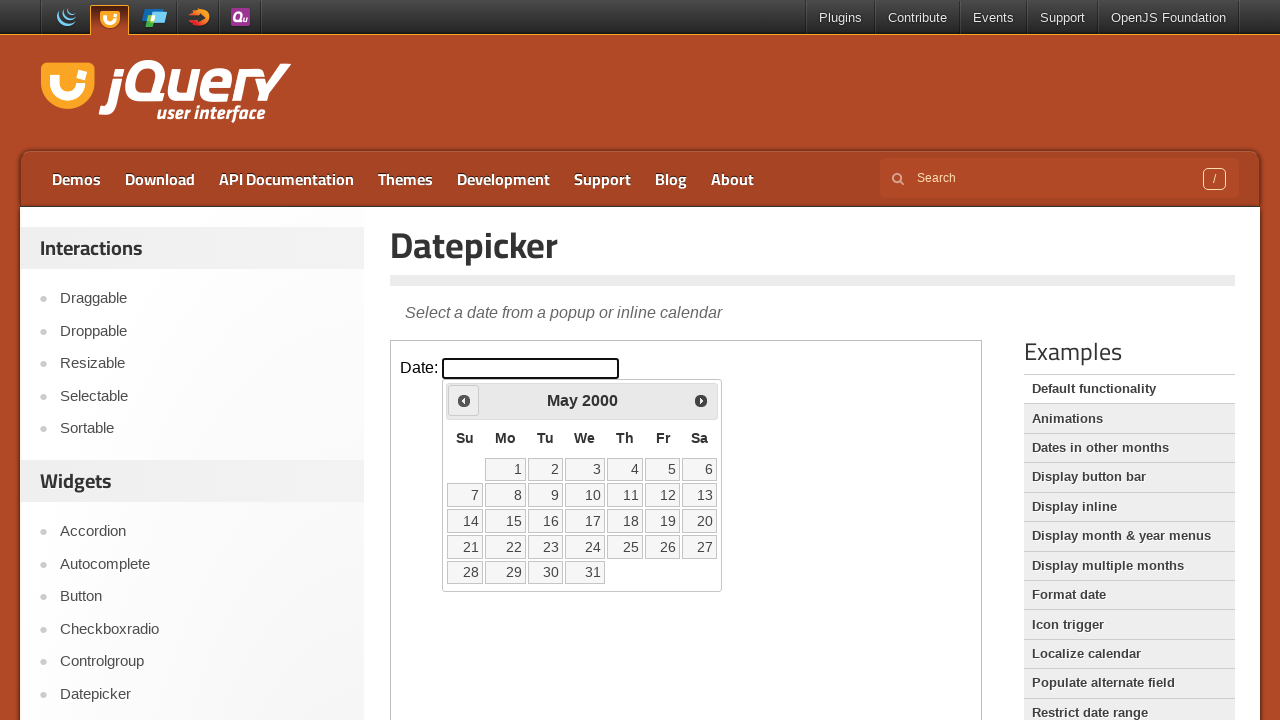

Clicked previous month button (currently at May 2000) at (464, 400) on iframe.demo-frame >> internal:control=enter-frame >> #ui-datepicker-div .ui-date
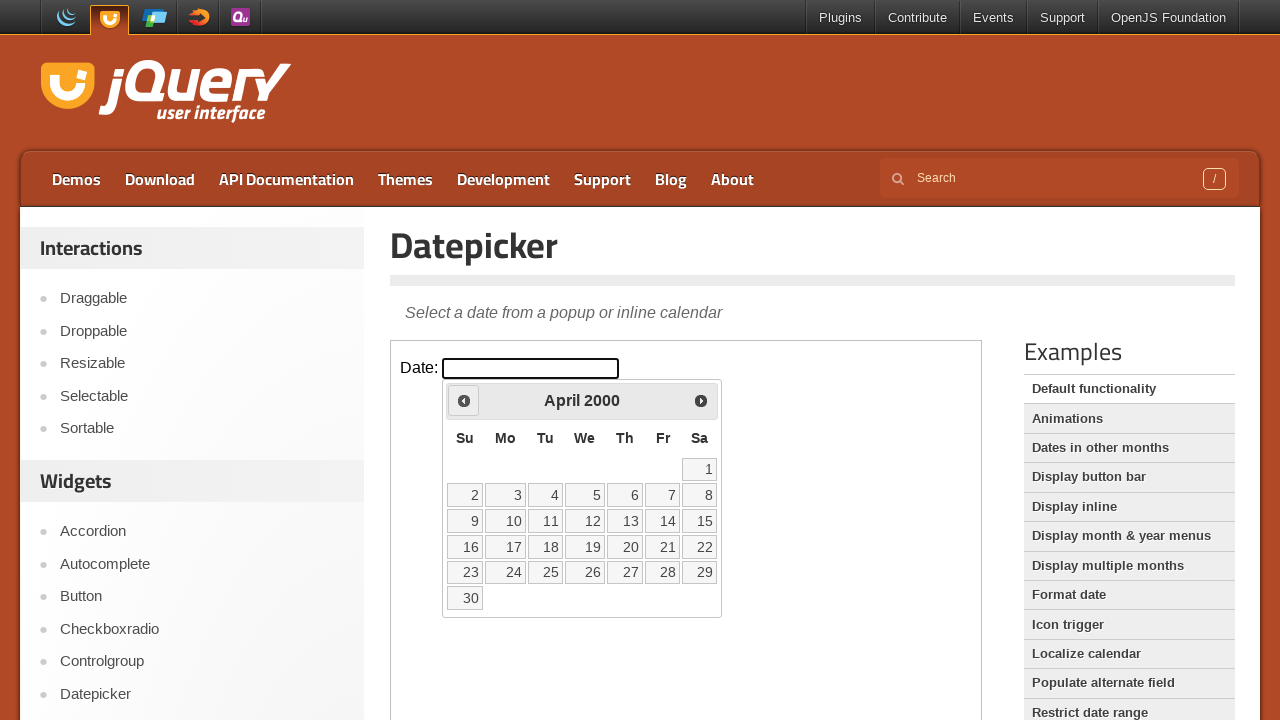

Waited 200ms for calendar to update
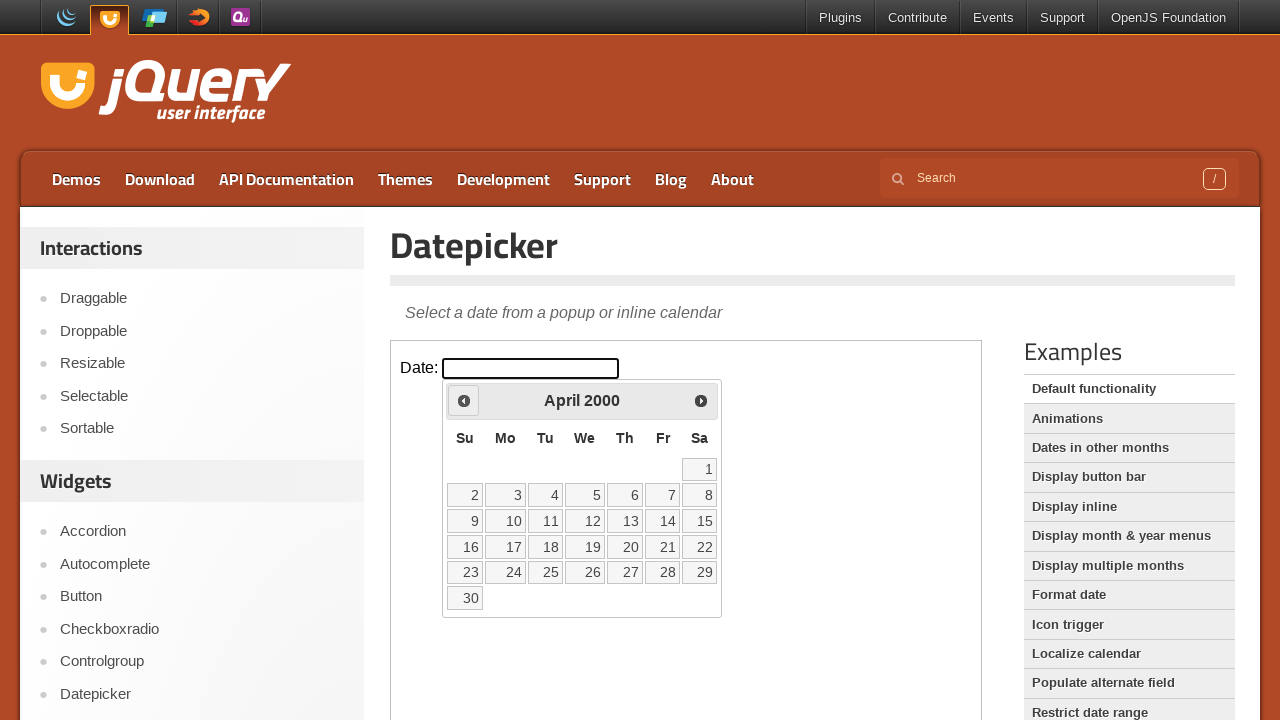

Clicked previous month button (currently at April 2000) at (464, 400) on iframe.demo-frame >> internal:control=enter-frame >> #ui-datepicker-div .ui-date
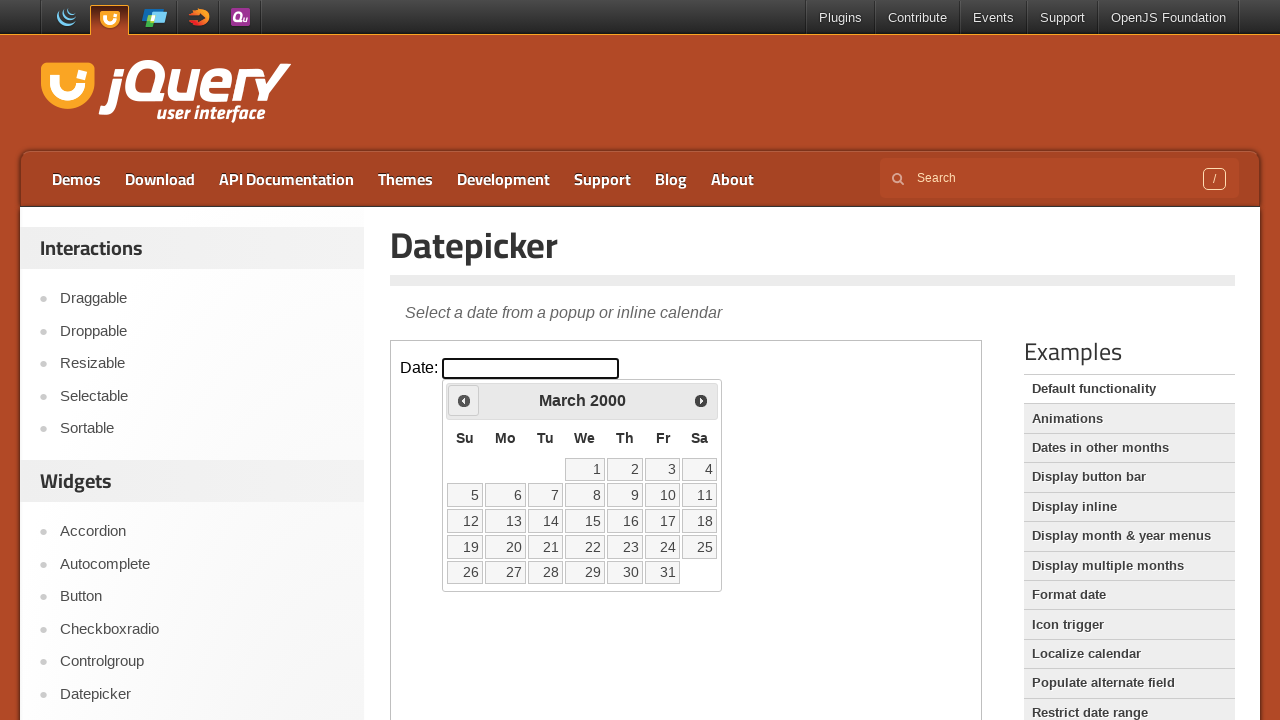

Waited 200ms for calendar to update
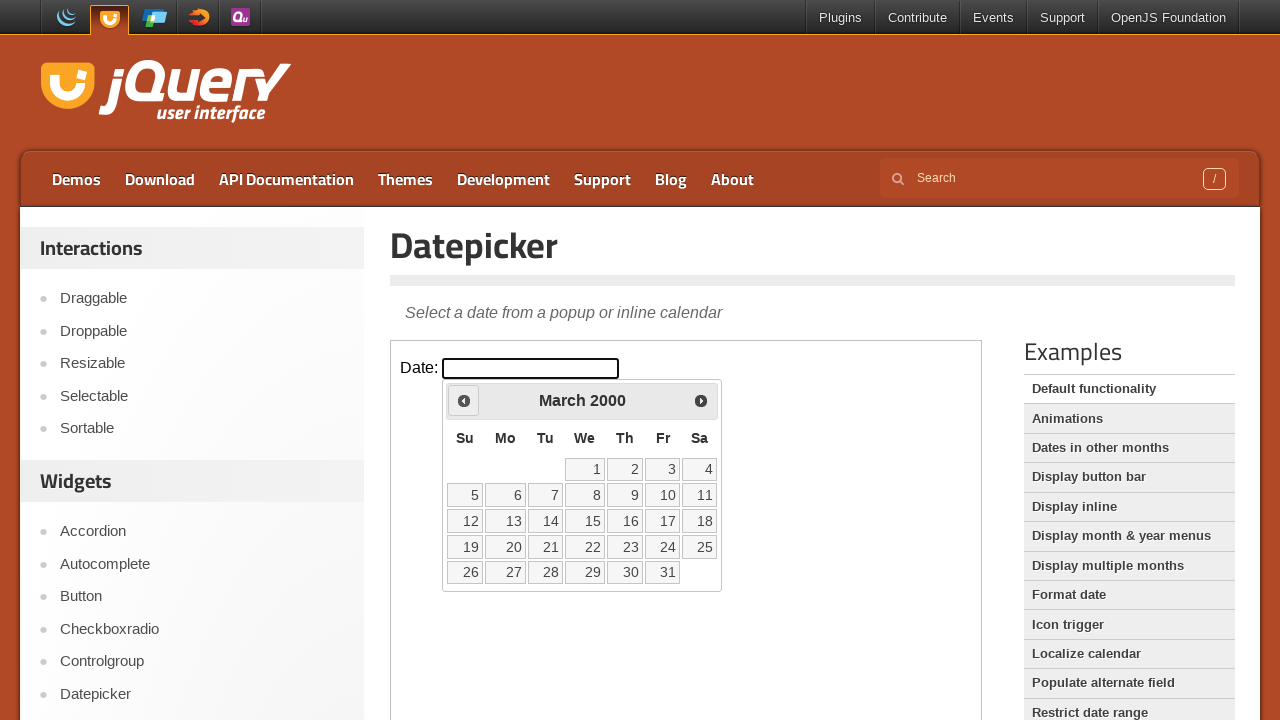

Reached target month and year: March 2000
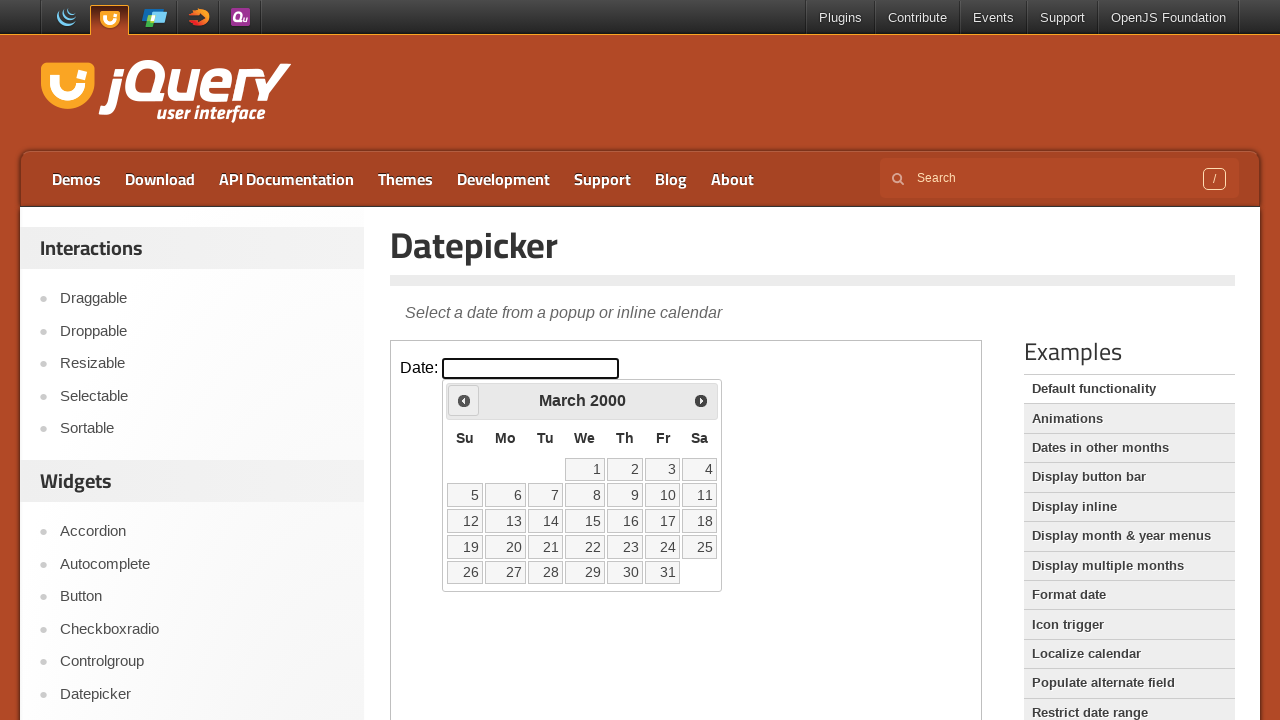

Located all available date links in calendar
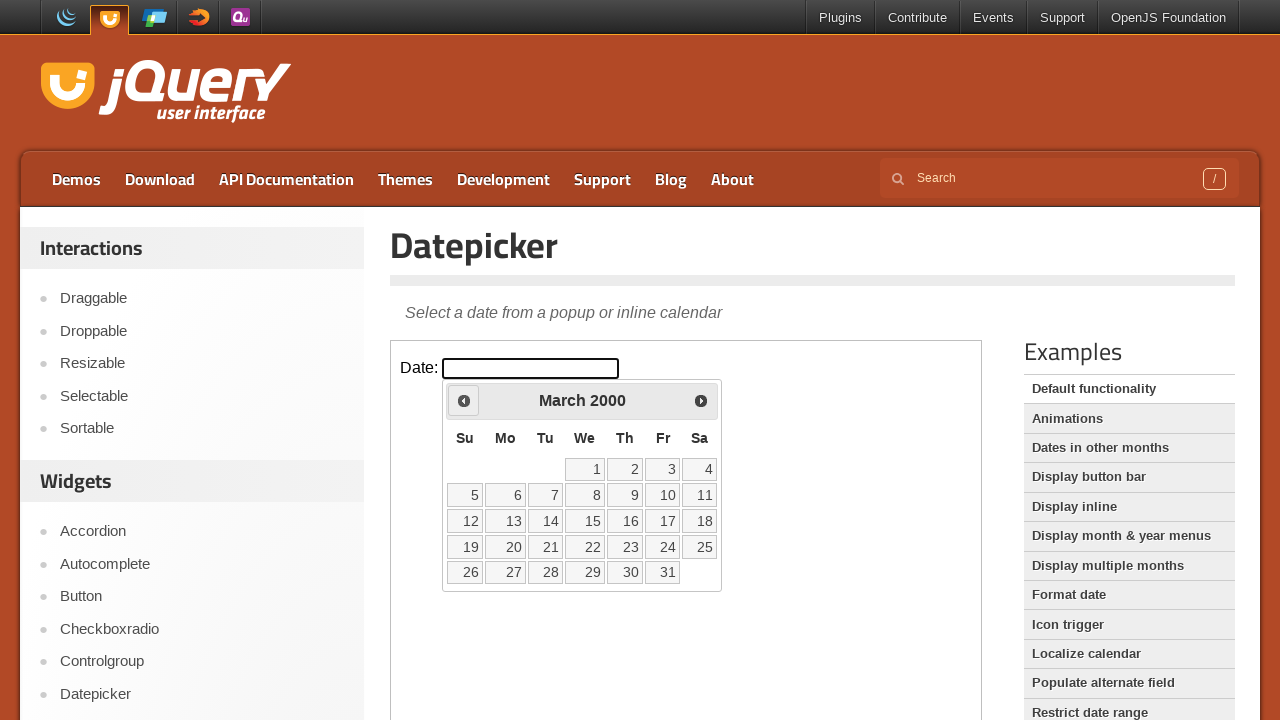

Selected date 30 from calendar at (625, 572) on iframe.demo-frame >> internal:control=enter-frame >> table.ui-datepicker-calenda
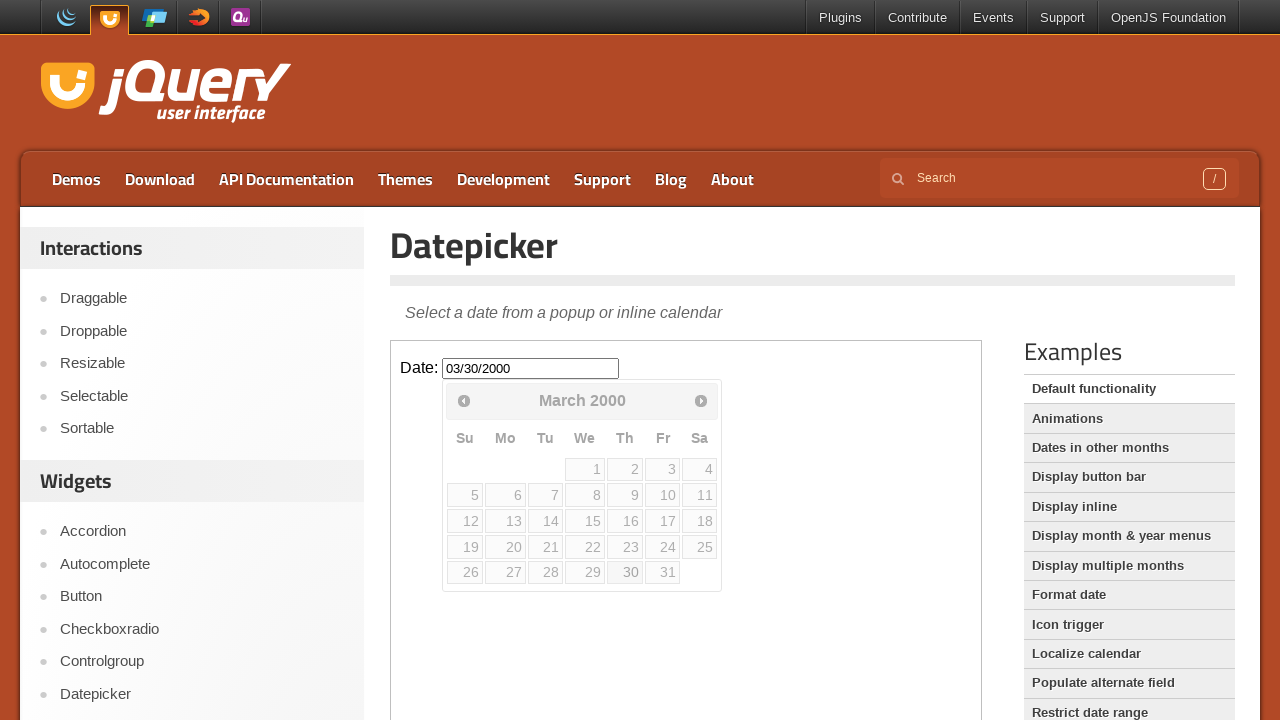

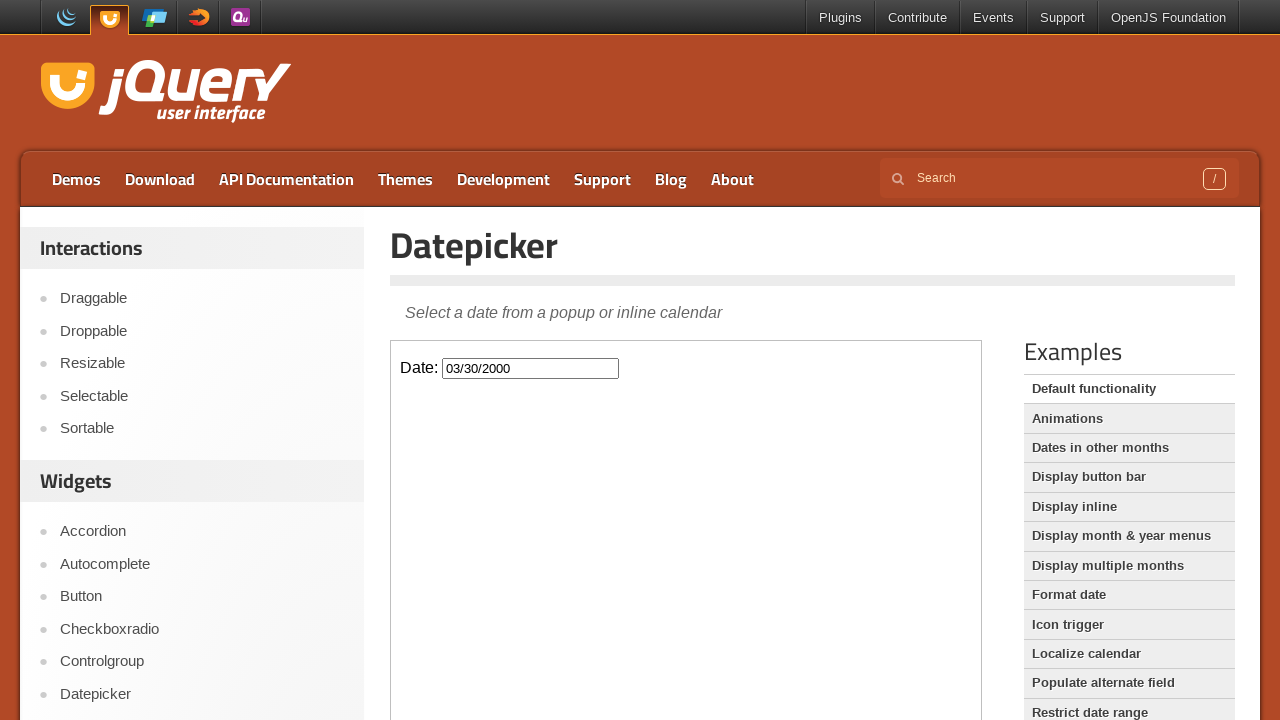